Tests a dynamic date picker by switching to an iframe, opening the calendar, navigating to a specific date (April 10, 2000), and selecting that date.

Starting URL: https://www.globalsqa.com/demo-site/datepicker/

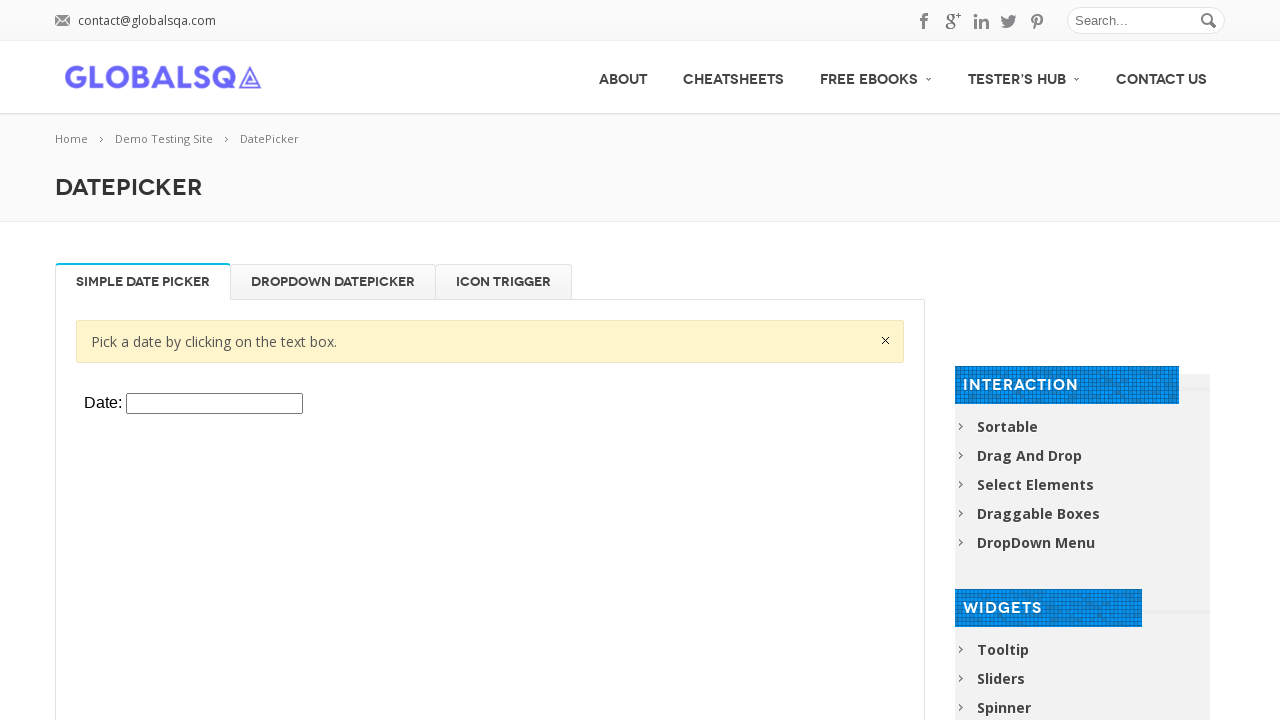

Located iframe containing the datepicker
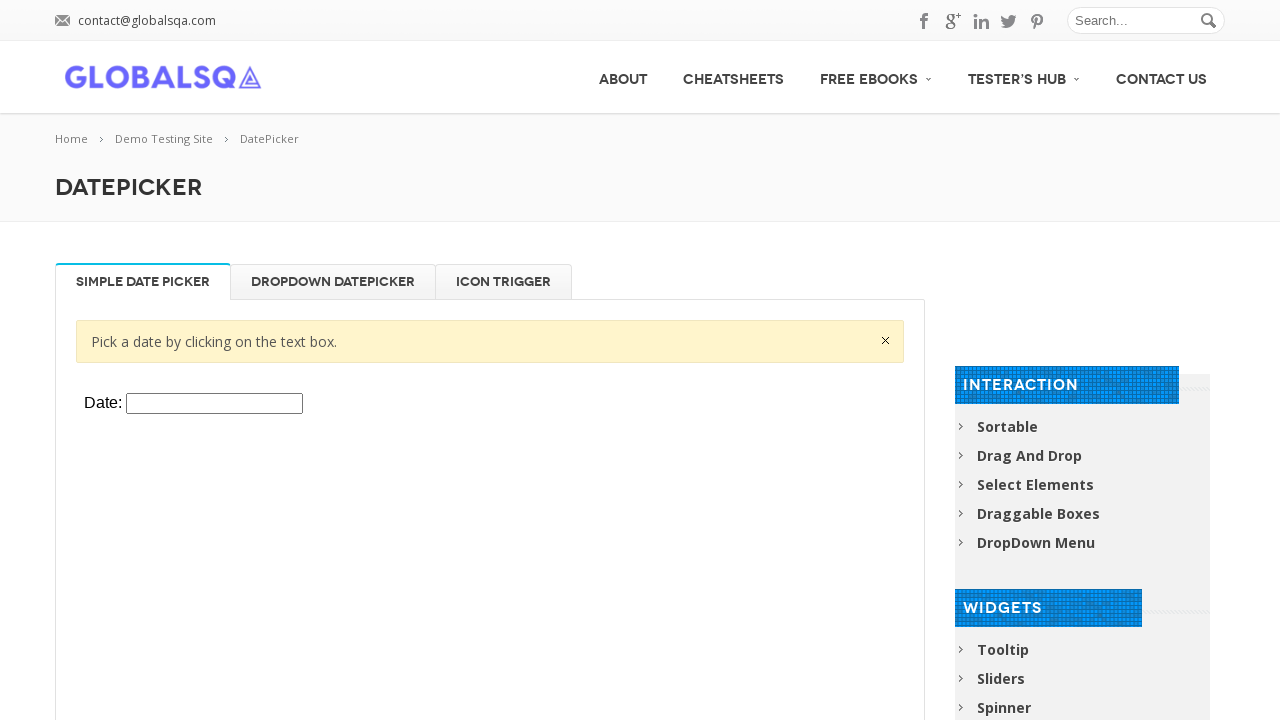

Clicked on the datepicker to open the calendar at (214, 404) on xpath=//div[@class='resp-tabs-container']/div[1]/p/iframe >> internal:control=en
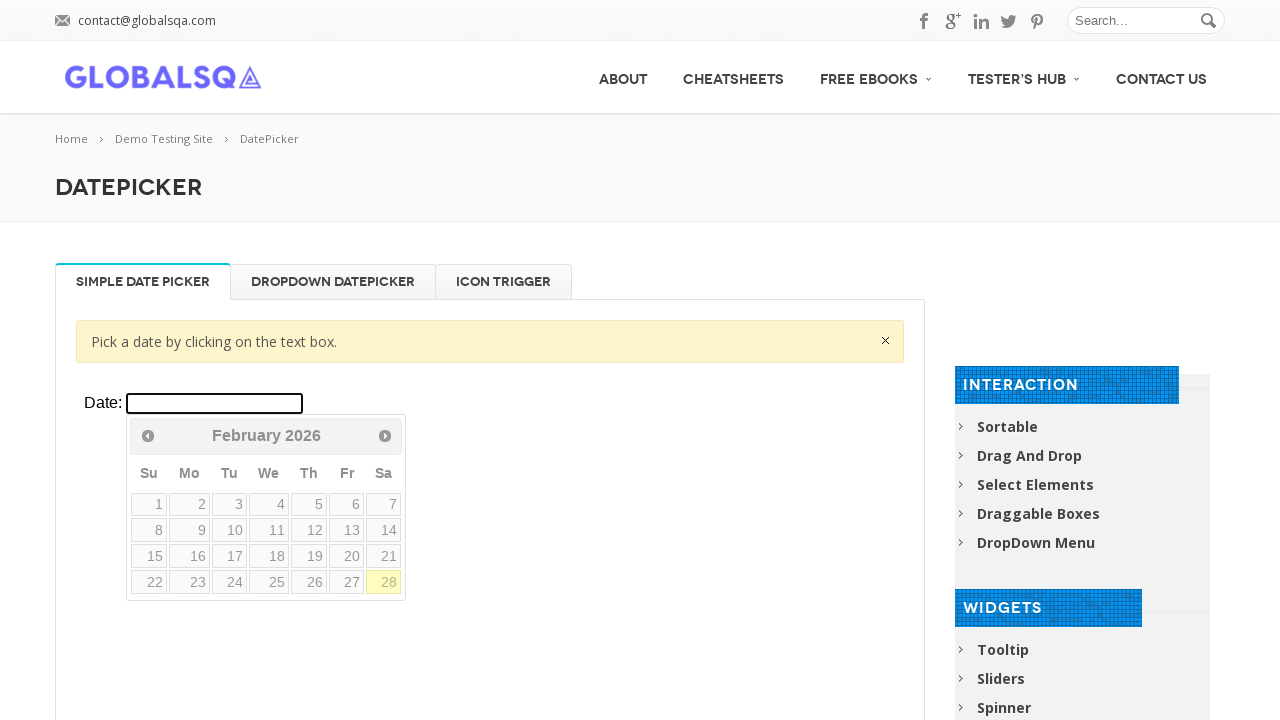

Calendar appeared and is ready
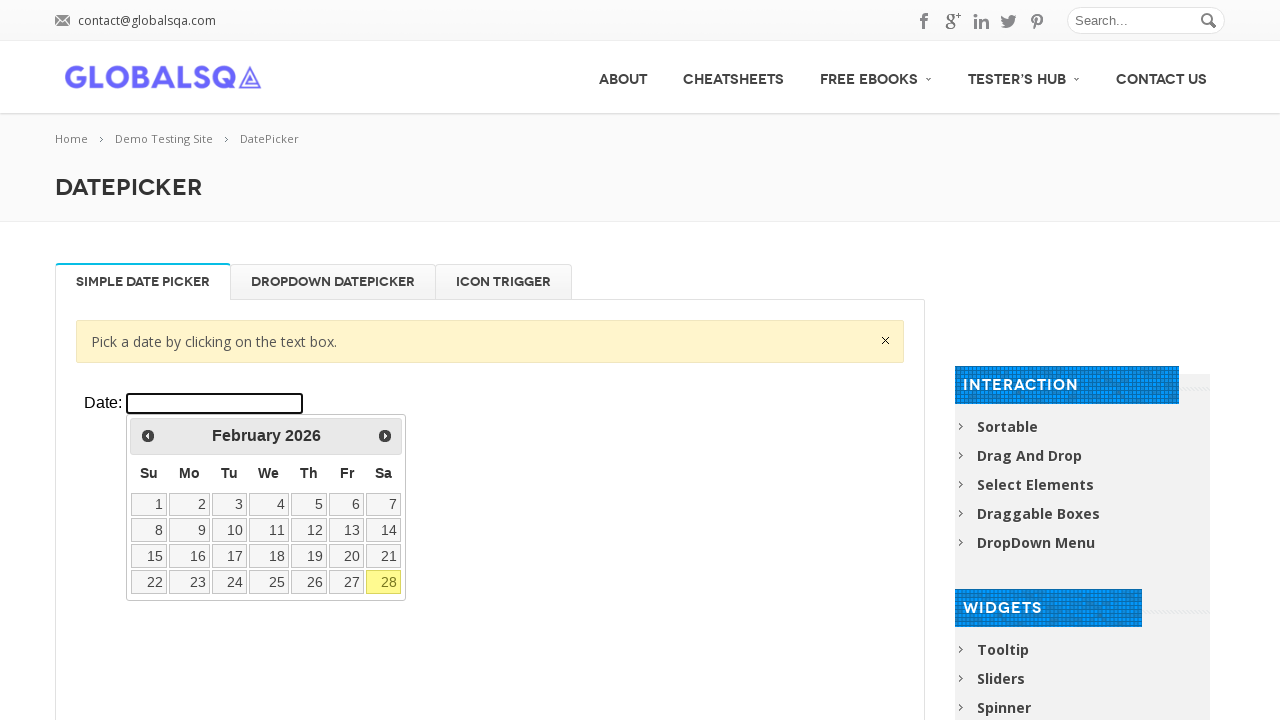

Retrieved current year from calendar: 2026
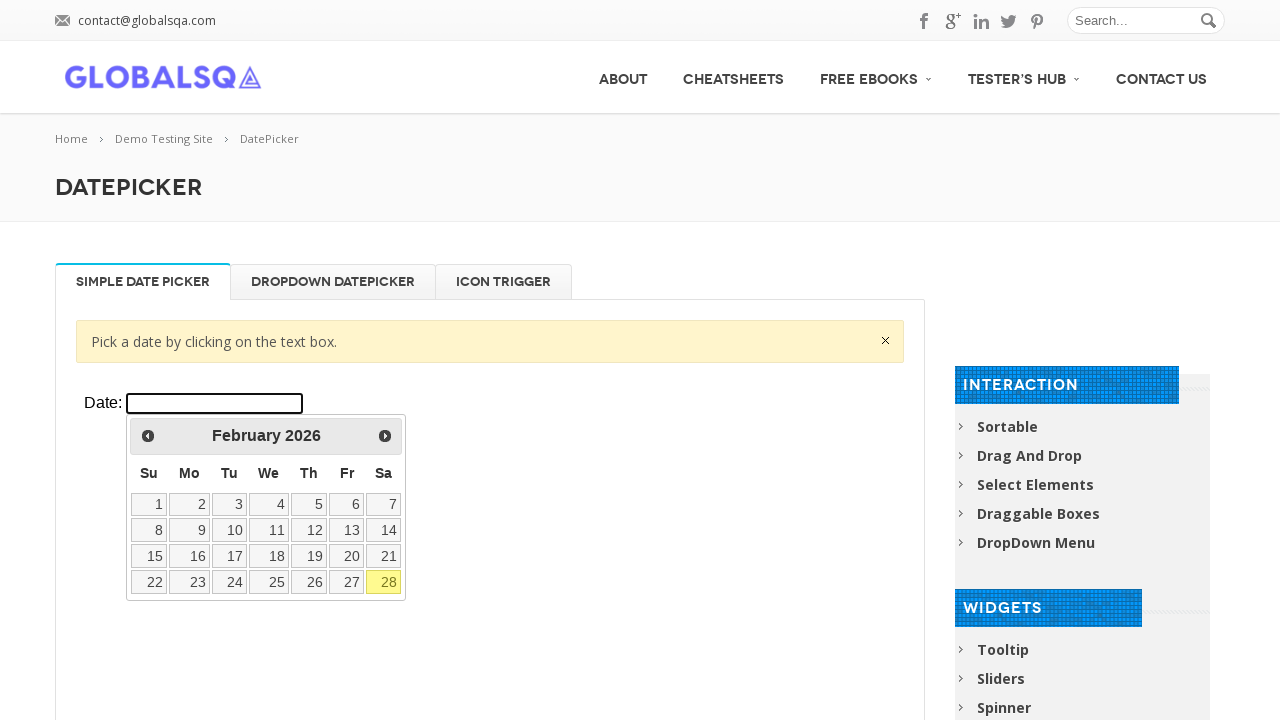

Navigated to adjust year towards 2000 at (148, 436) on xpath=//div[@class='resp-tabs-container']/div[1]/p/iframe >> internal:control=en
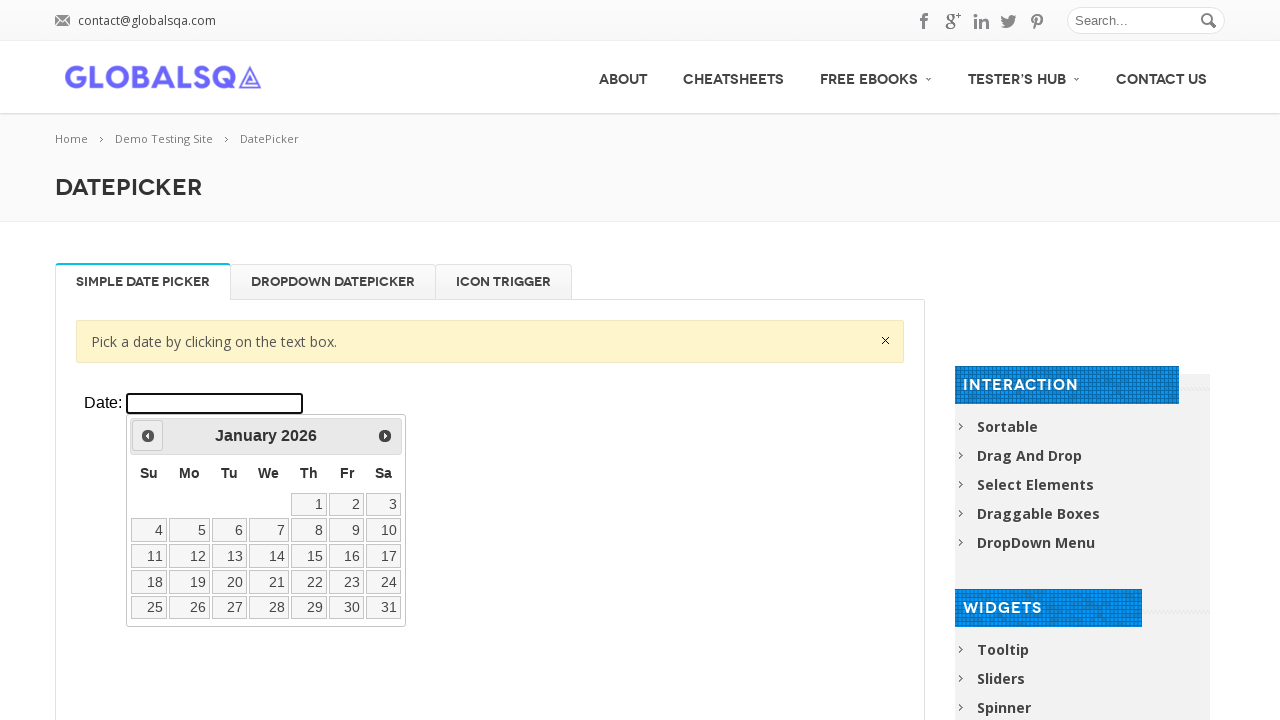

Waited 100ms for year navigation
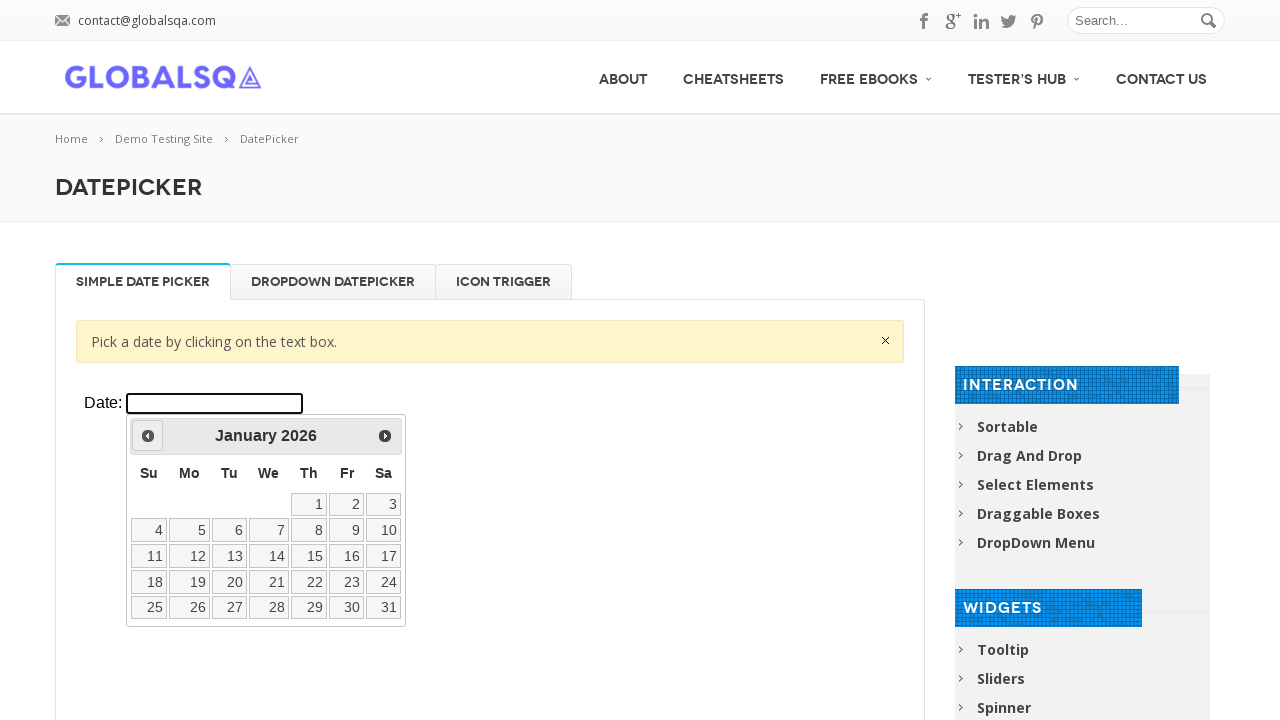

Navigated to adjust year towards 2000 at (148, 436) on xpath=//div[@class='resp-tabs-container']/div[1]/p/iframe >> internal:control=en
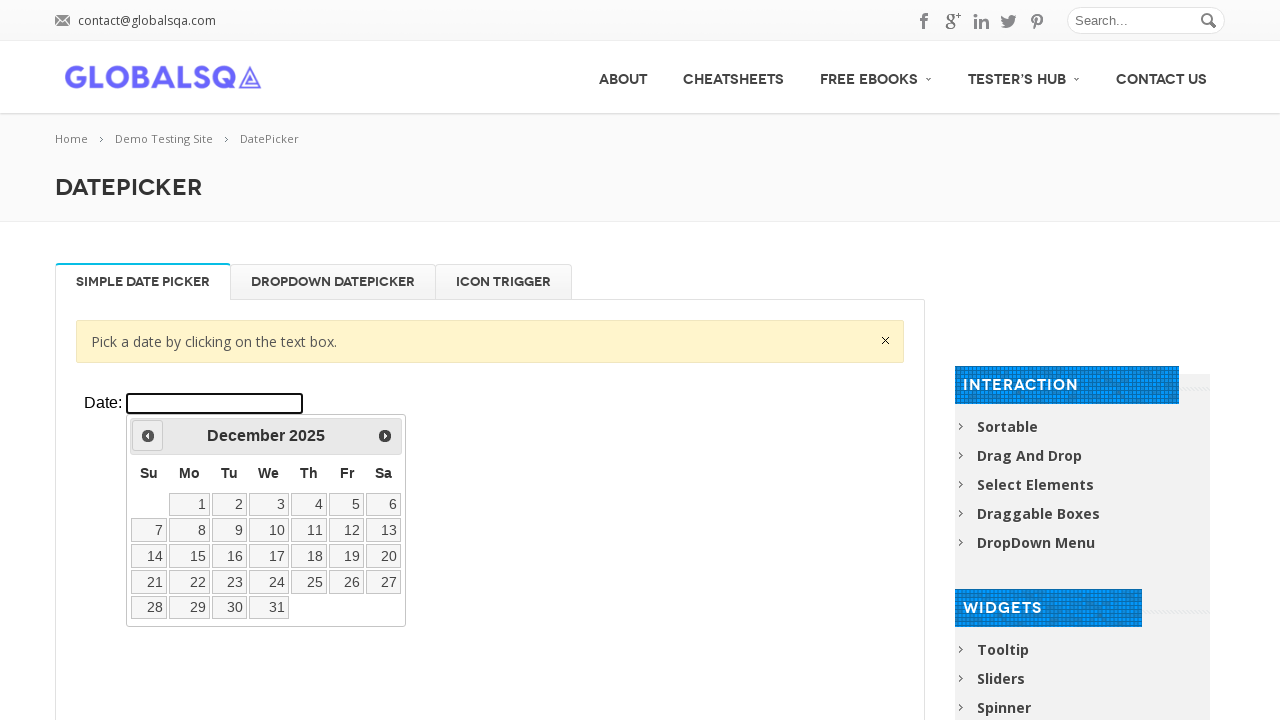

Waited 100ms for year navigation
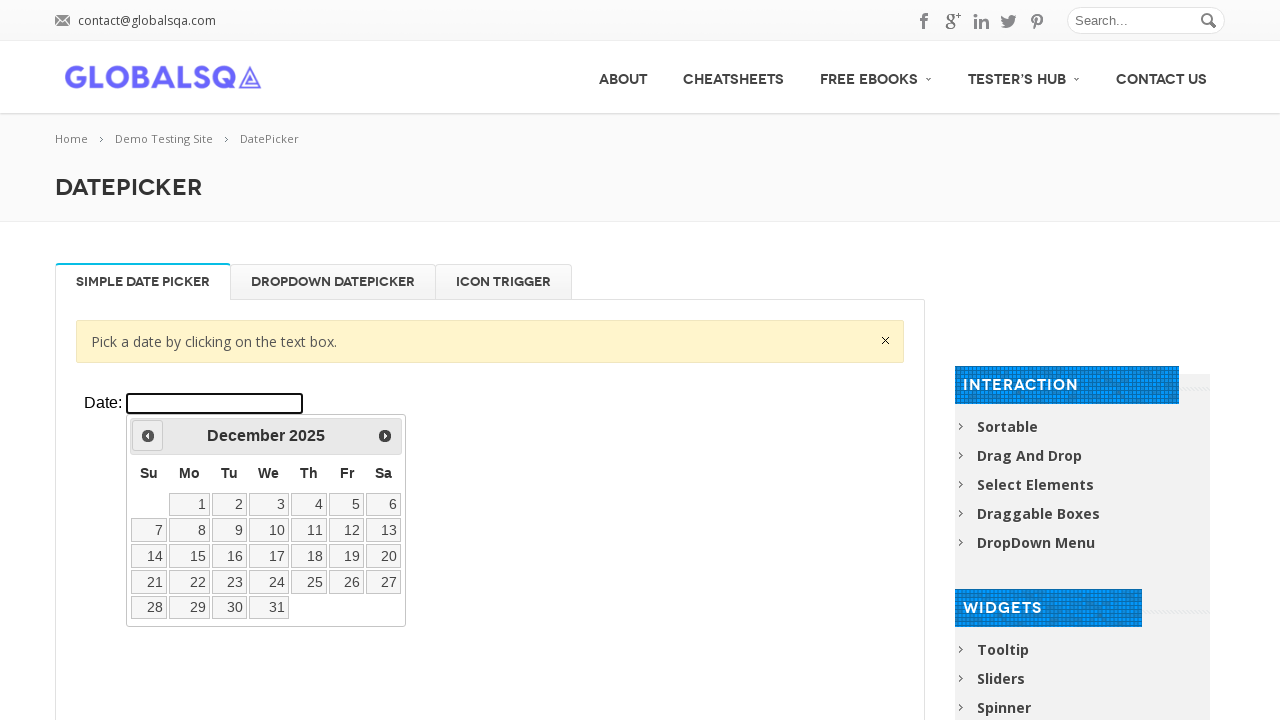

Navigated to adjust year towards 2000 at (148, 436) on xpath=//div[@class='resp-tabs-container']/div[1]/p/iframe >> internal:control=en
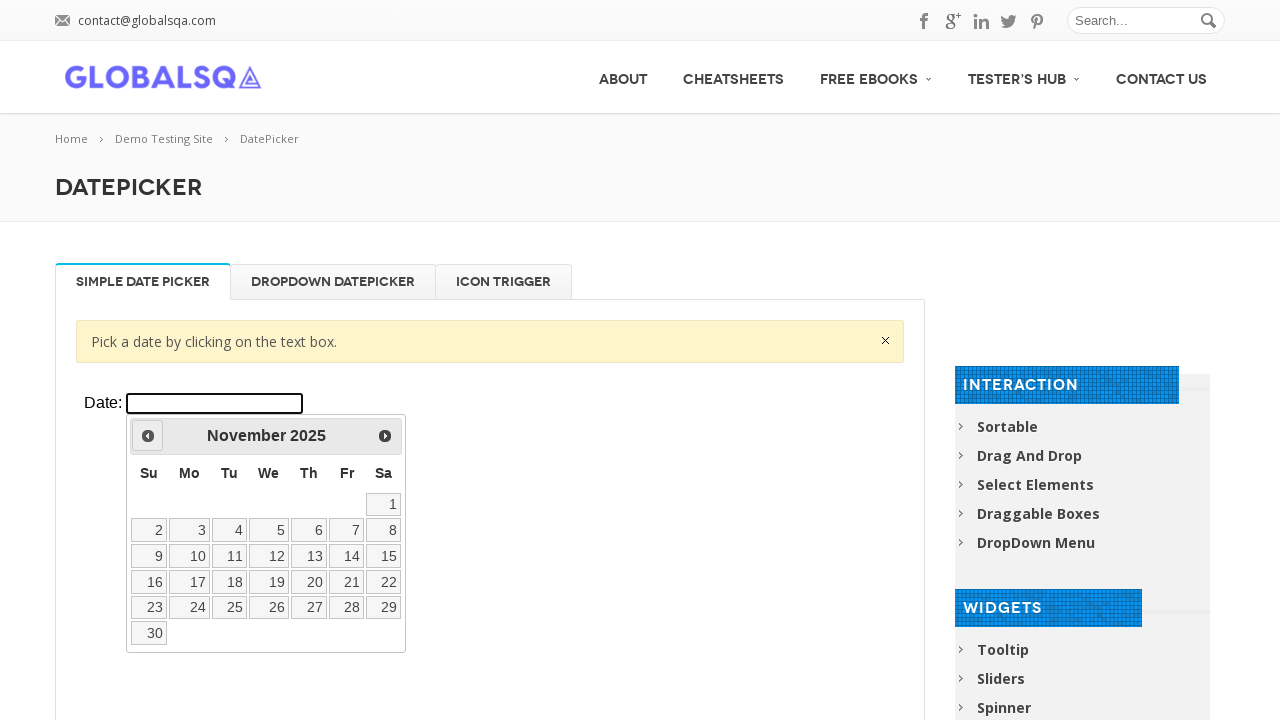

Waited 100ms for year navigation
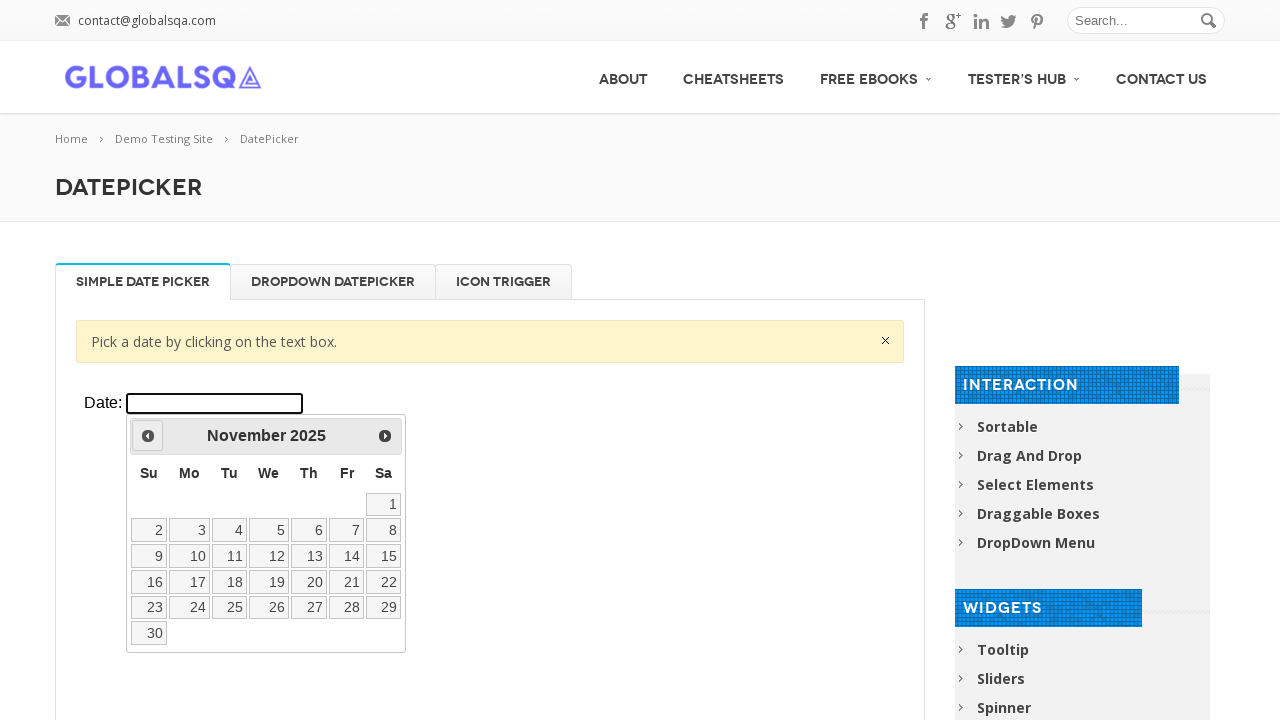

Navigated to adjust year towards 2000 at (148, 436) on xpath=//div[@class='resp-tabs-container']/div[1]/p/iframe >> internal:control=en
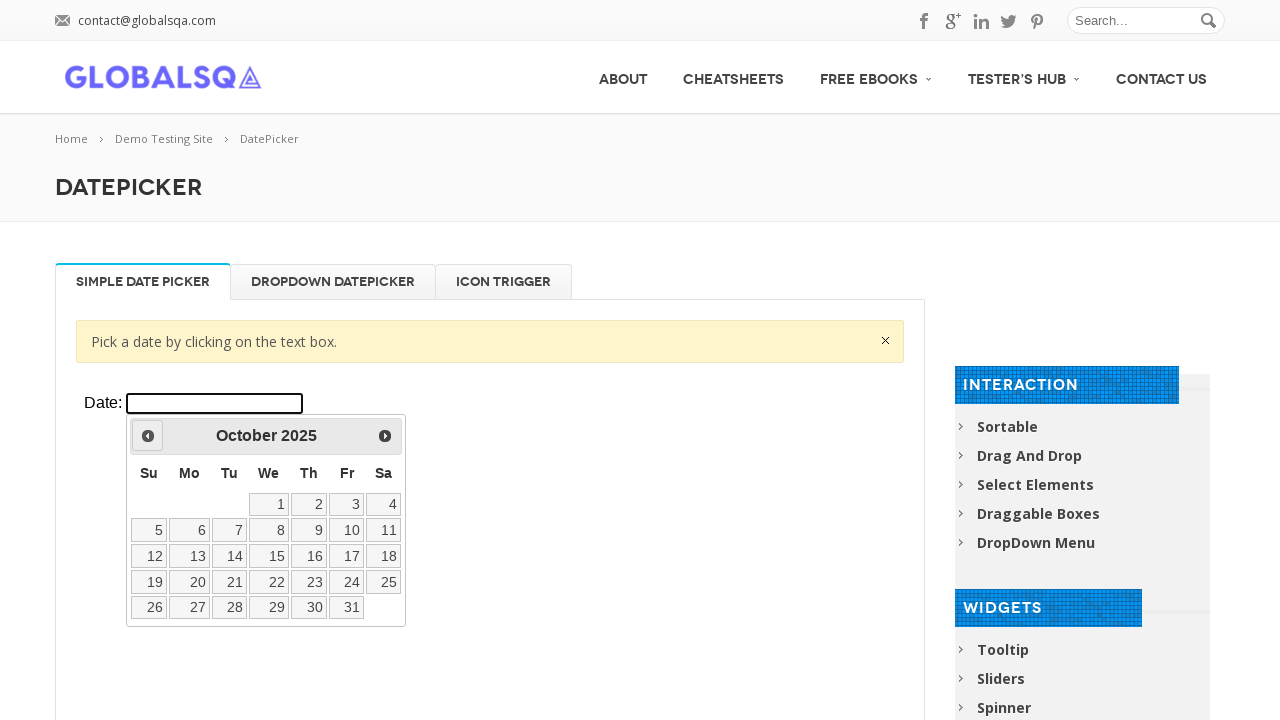

Waited 100ms for year navigation
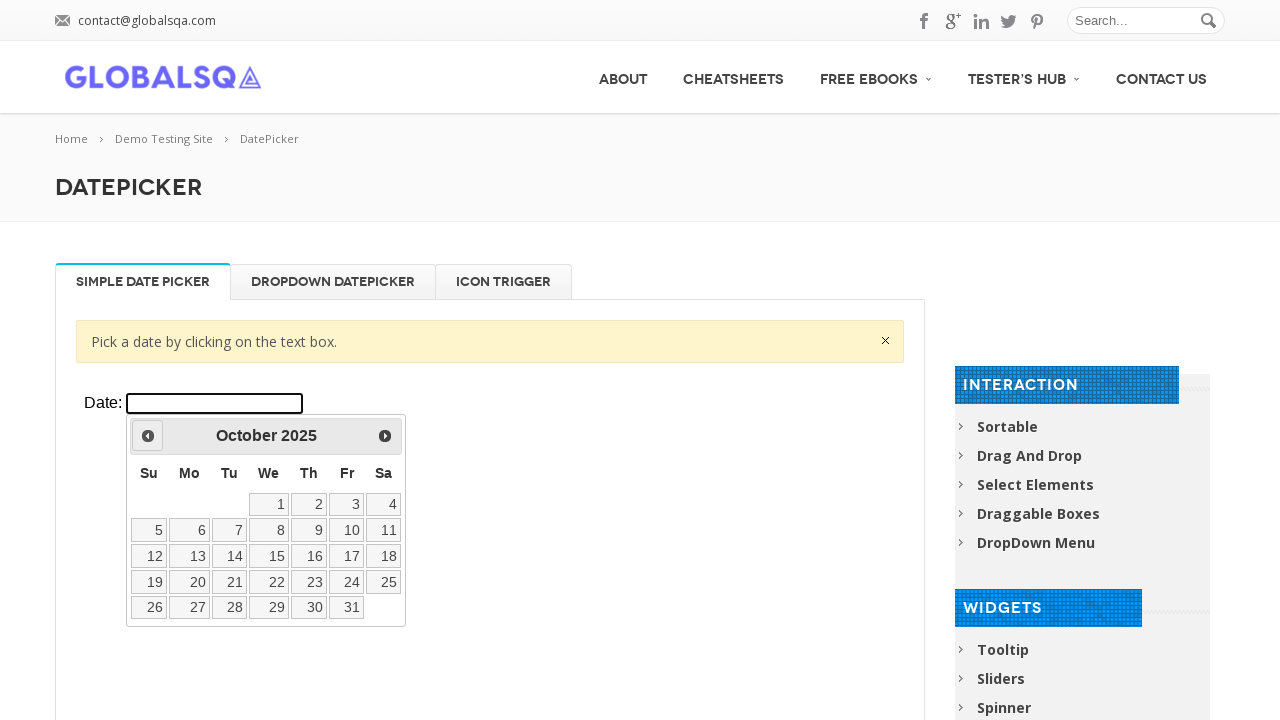

Navigated to adjust year towards 2000 at (148, 436) on xpath=//div[@class='resp-tabs-container']/div[1]/p/iframe >> internal:control=en
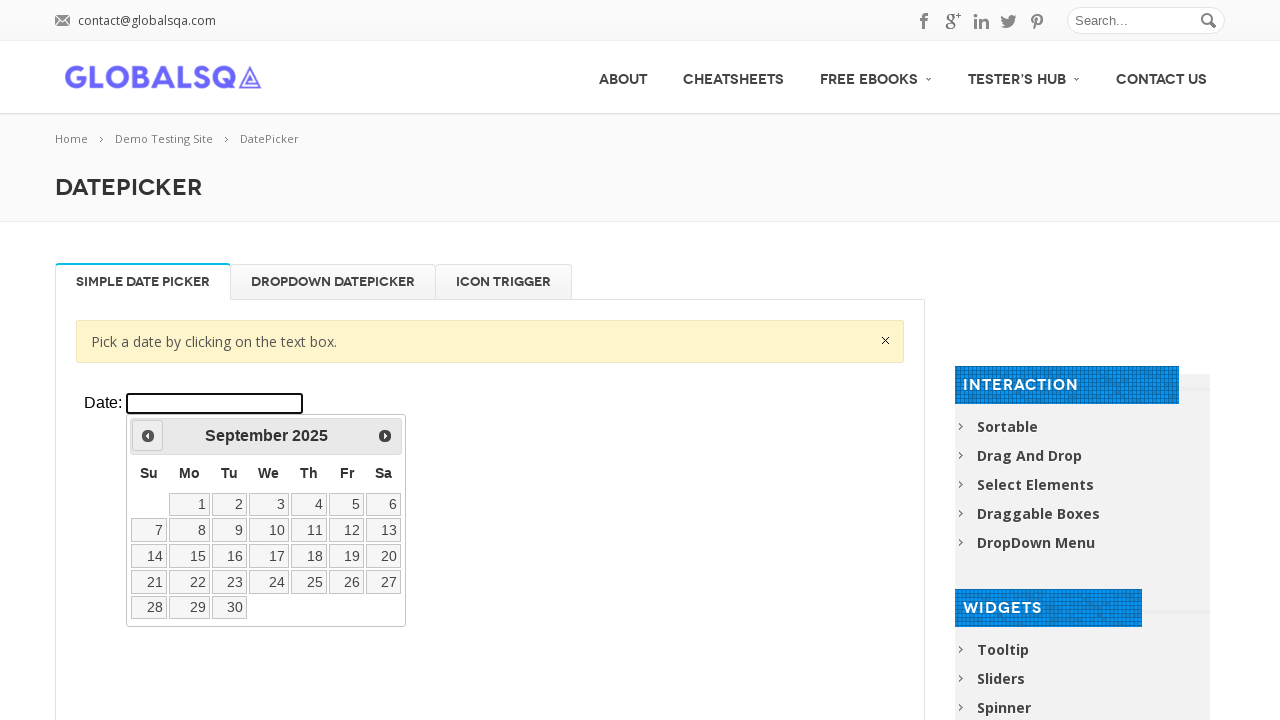

Waited 100ms for year navigation
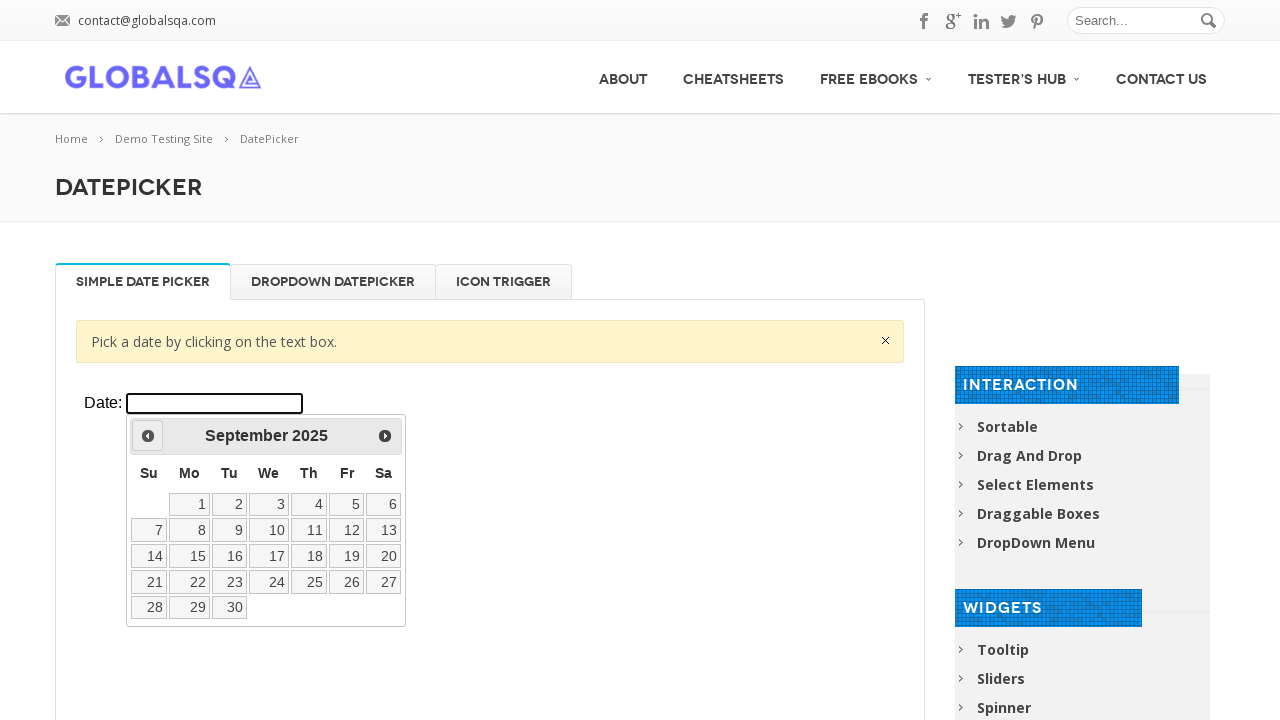

Navigated to adjust year towards 2000 at (148, 436) on xpath=//div[@class='resp-tabs-container']/div[1]/p/iframe >> internal:control=en
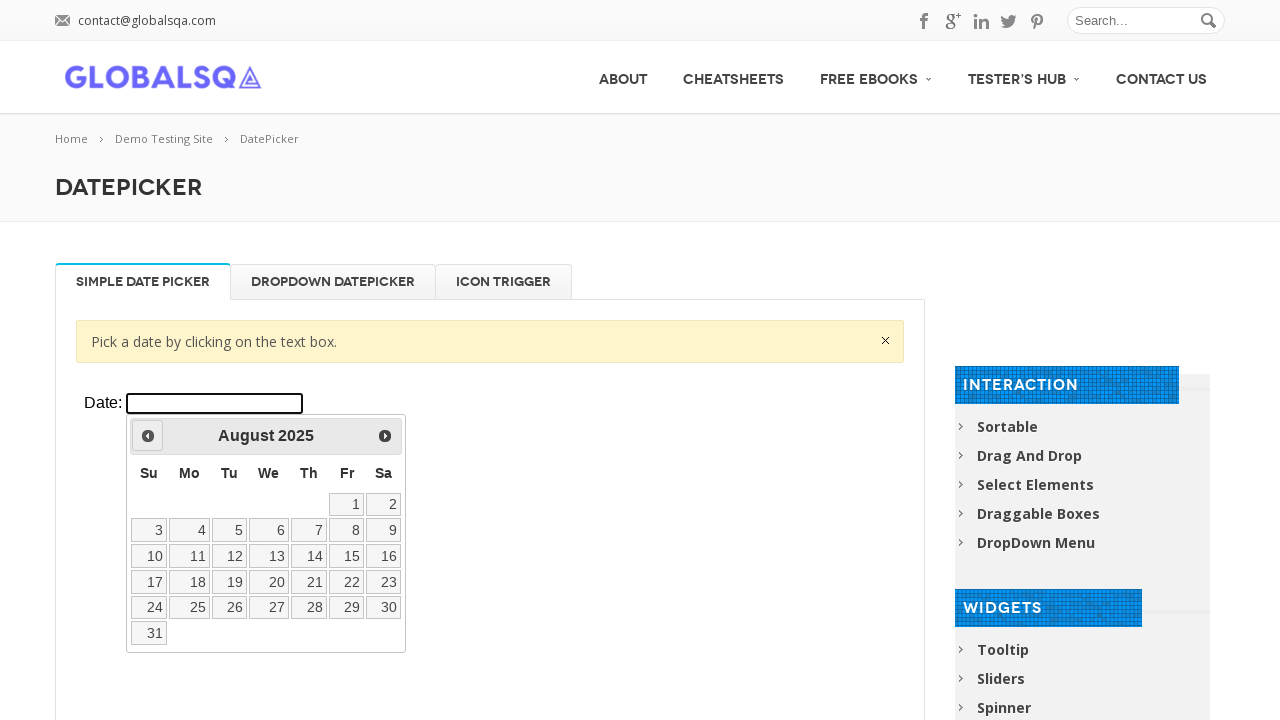

Waited 100ms for year navigation
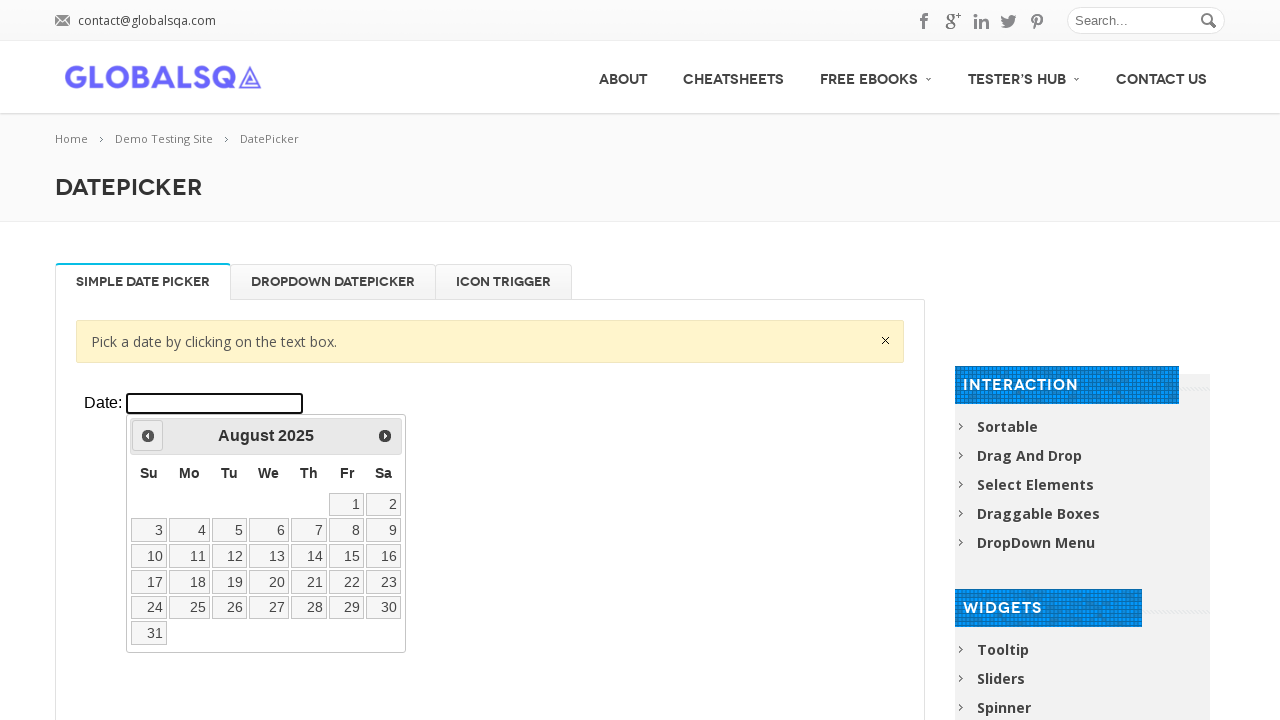

Navigated to adjust year towards 2000 at (148, 436) on xpath=//div[@class='resp-tabs-container']/div[1]/p/iframe >> internal:control=en
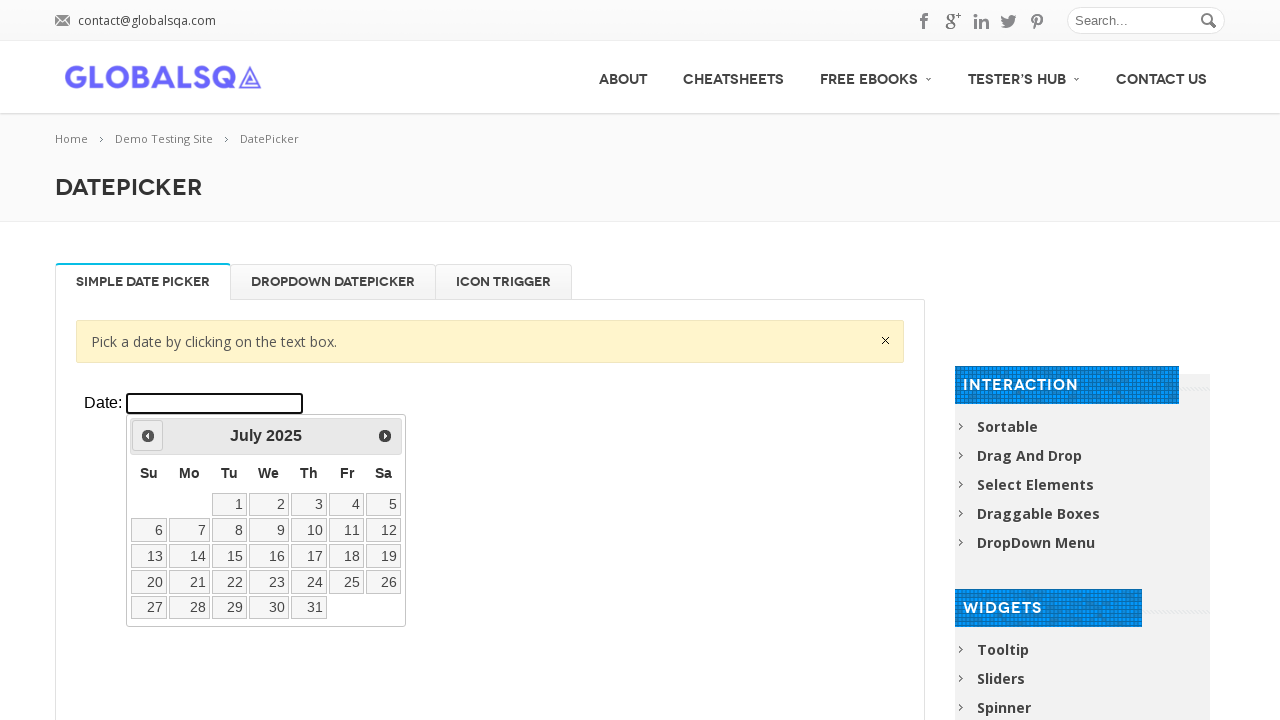

Waited 100ms for year navigation
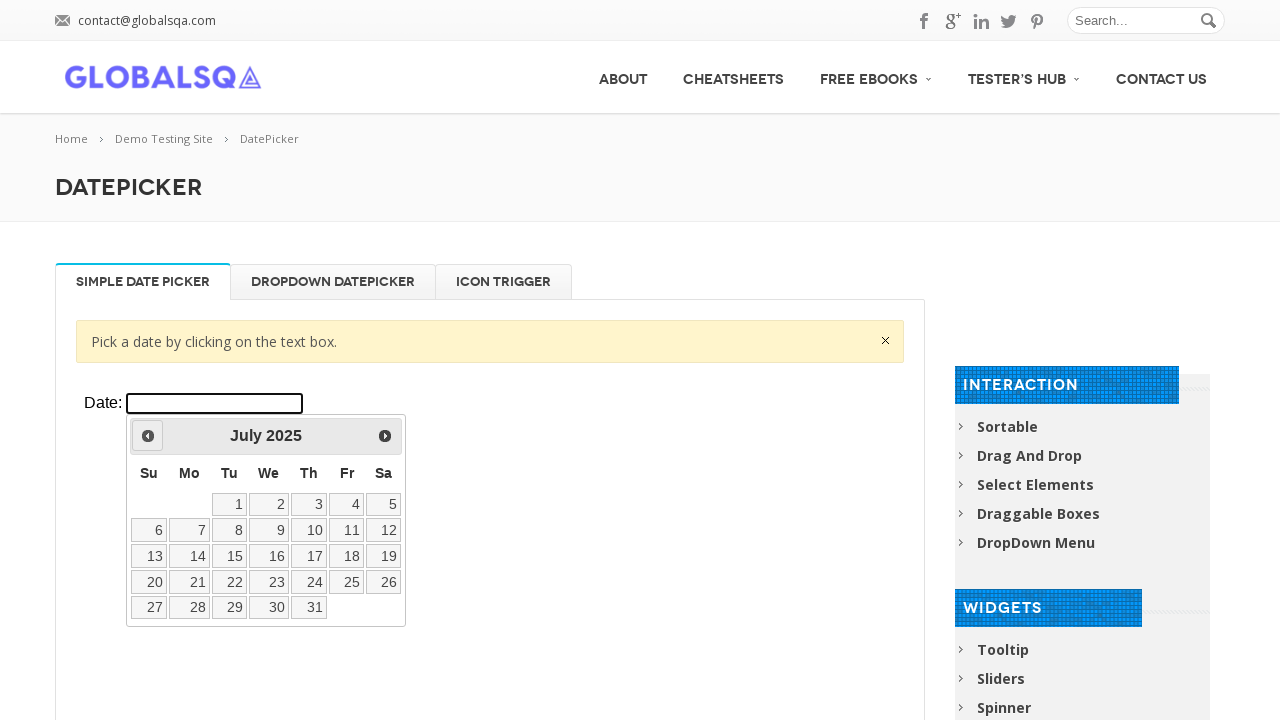

Navigated to adjust year towards 2000 at (148, 436) on xpath=//div[@class='resp-tabs-container']/div[1]/p/iframe >> internal:control=en
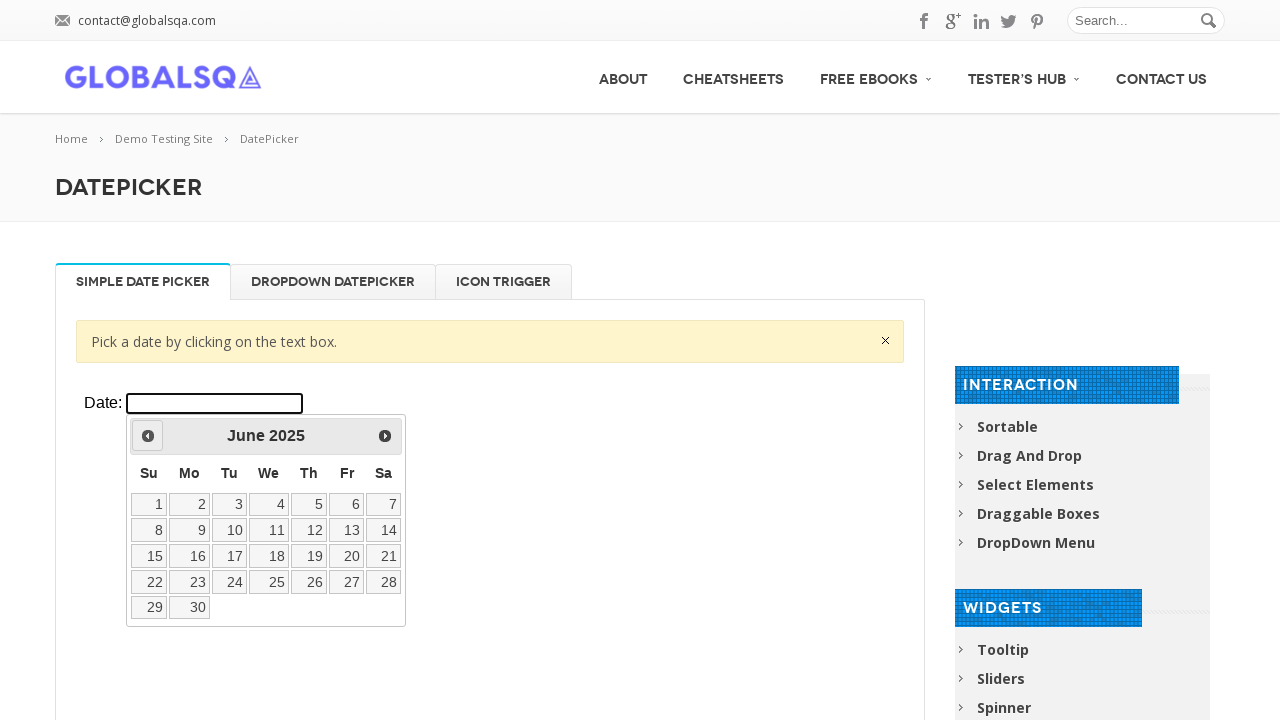

Waited 100ms for year navigation
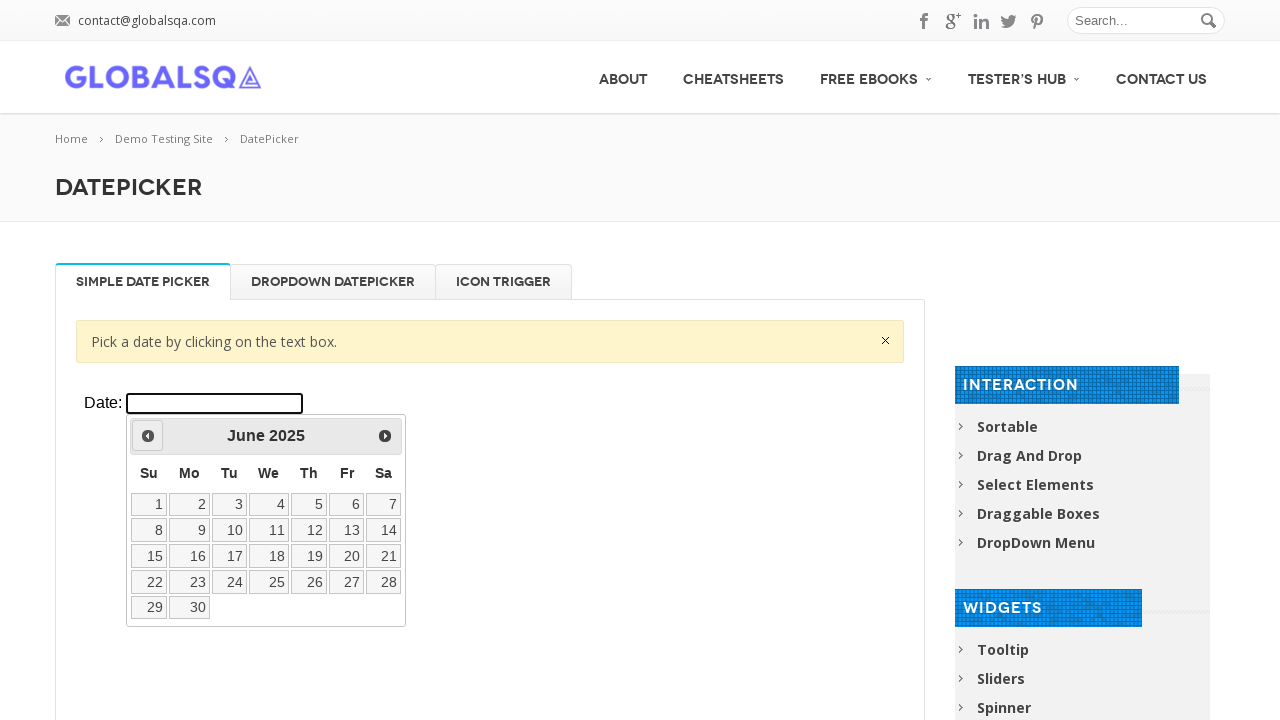

Navigated to adjust year towards 2000 at (148, 436) on xpath=//div[@class='resp-tabs-container']/div[1]/p/iframe >> internal:control=en
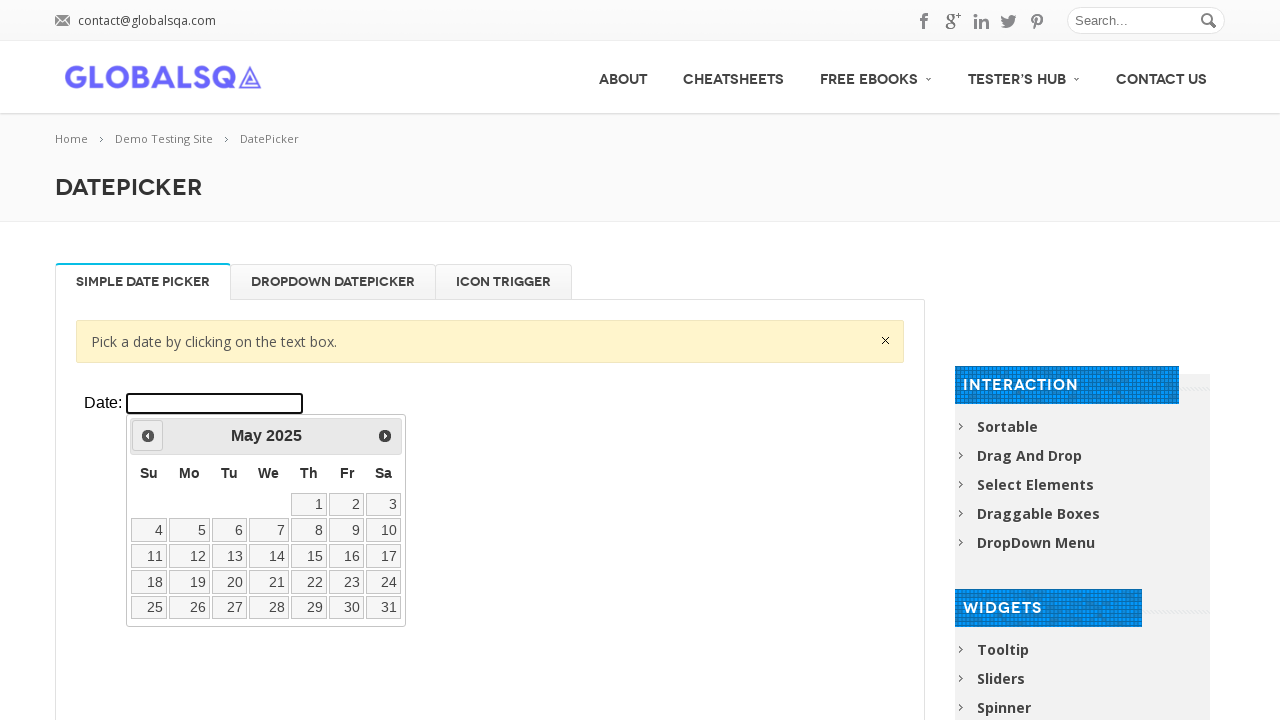

Waited 100ms for year navigation
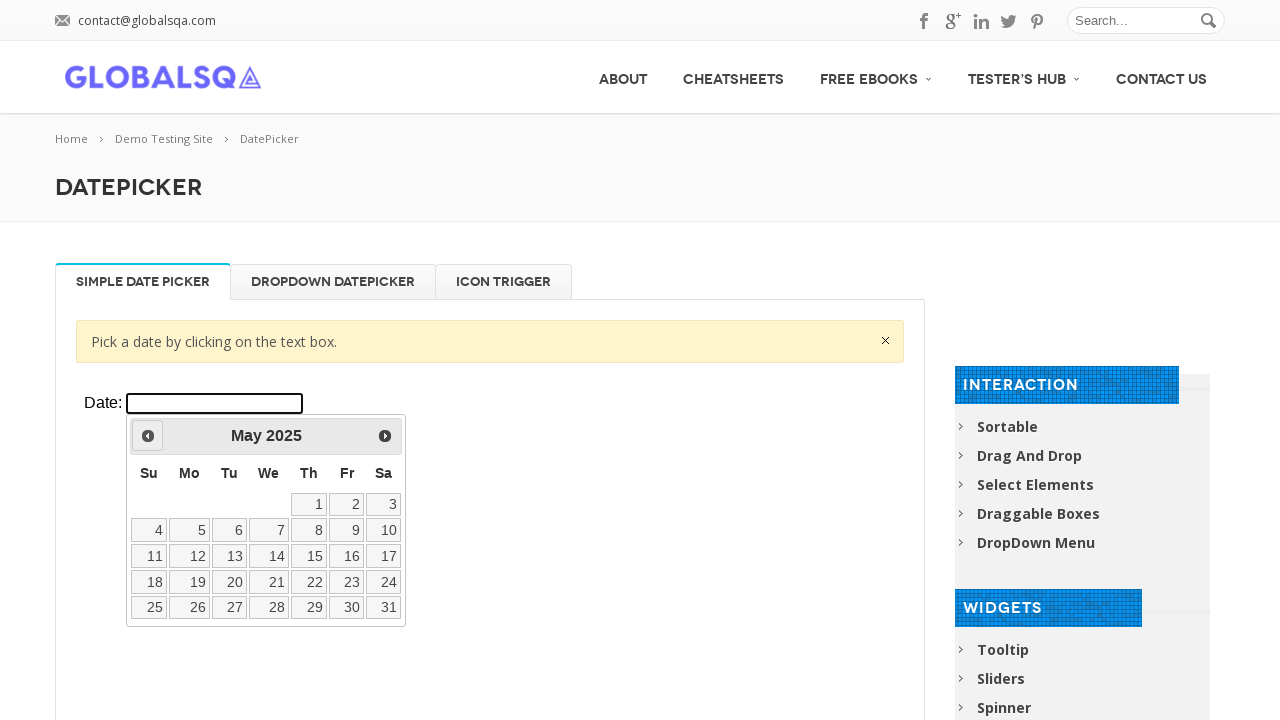

Navigated to adjust year towards 2000 at (148, 436) on xpath=//div[@class='resp-tabs-container']/div[1]/p/iframe >> internal:control=en
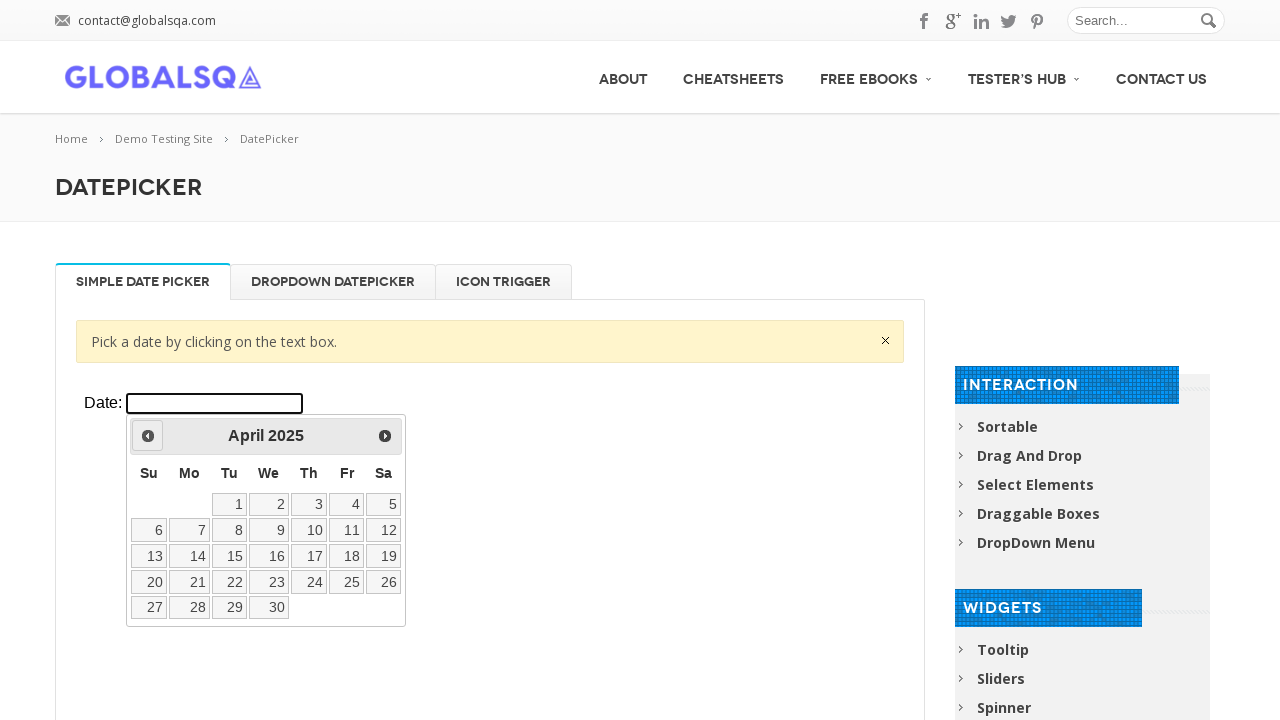

Waited 100ms for year navigation
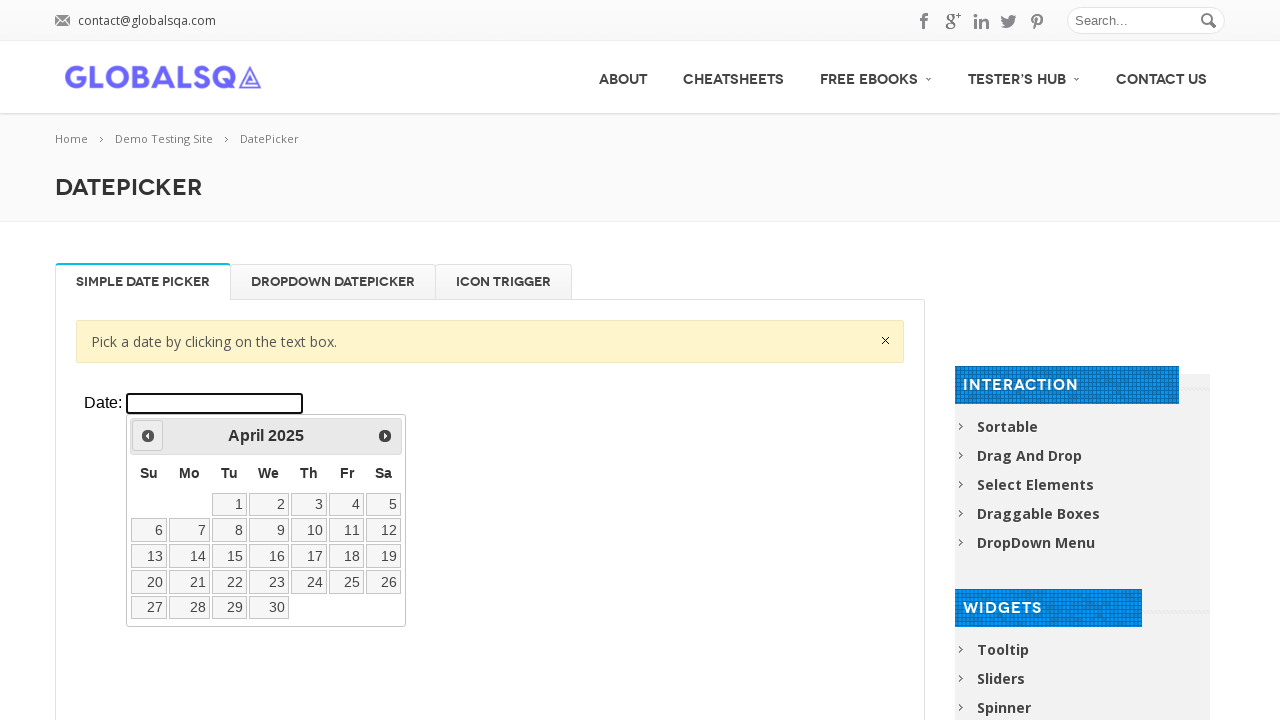

Navigated to adjust year towards 2000 at (148, 436) on xpath=//div[@class='resp-tabs-container']/div[1]/p/iframe >> internal:control=en
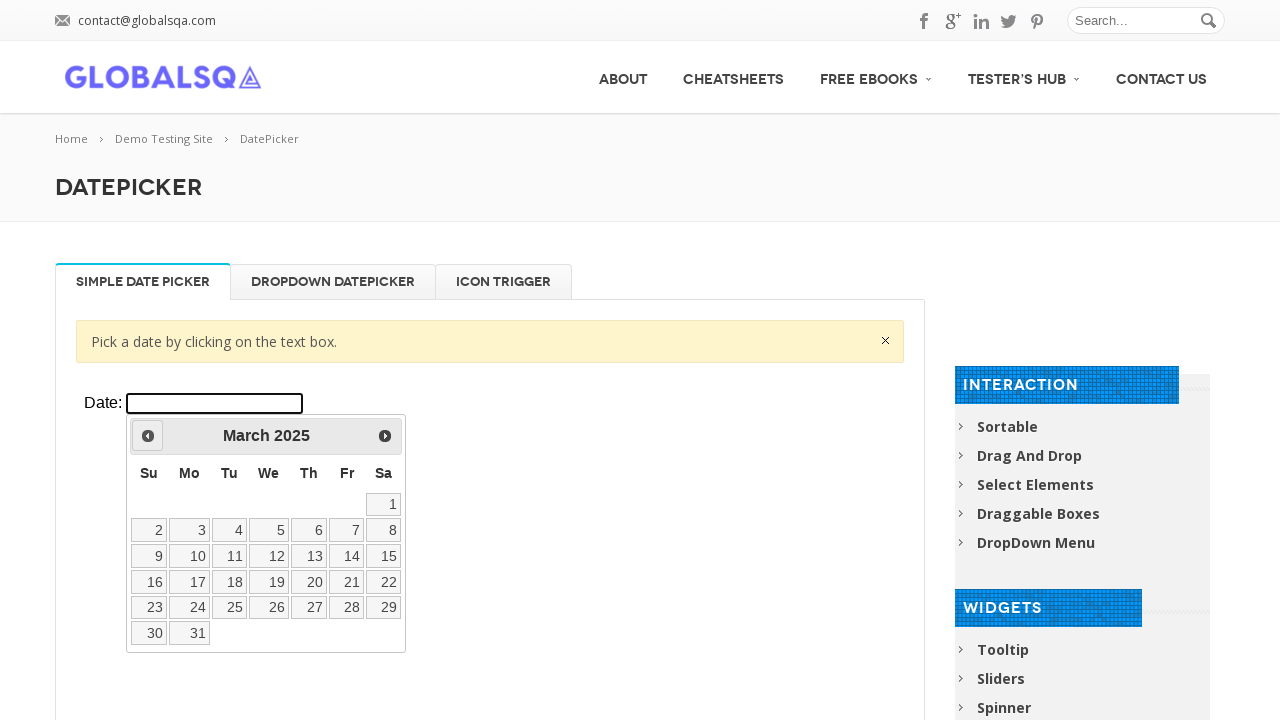

Waited 100ms for year navigation
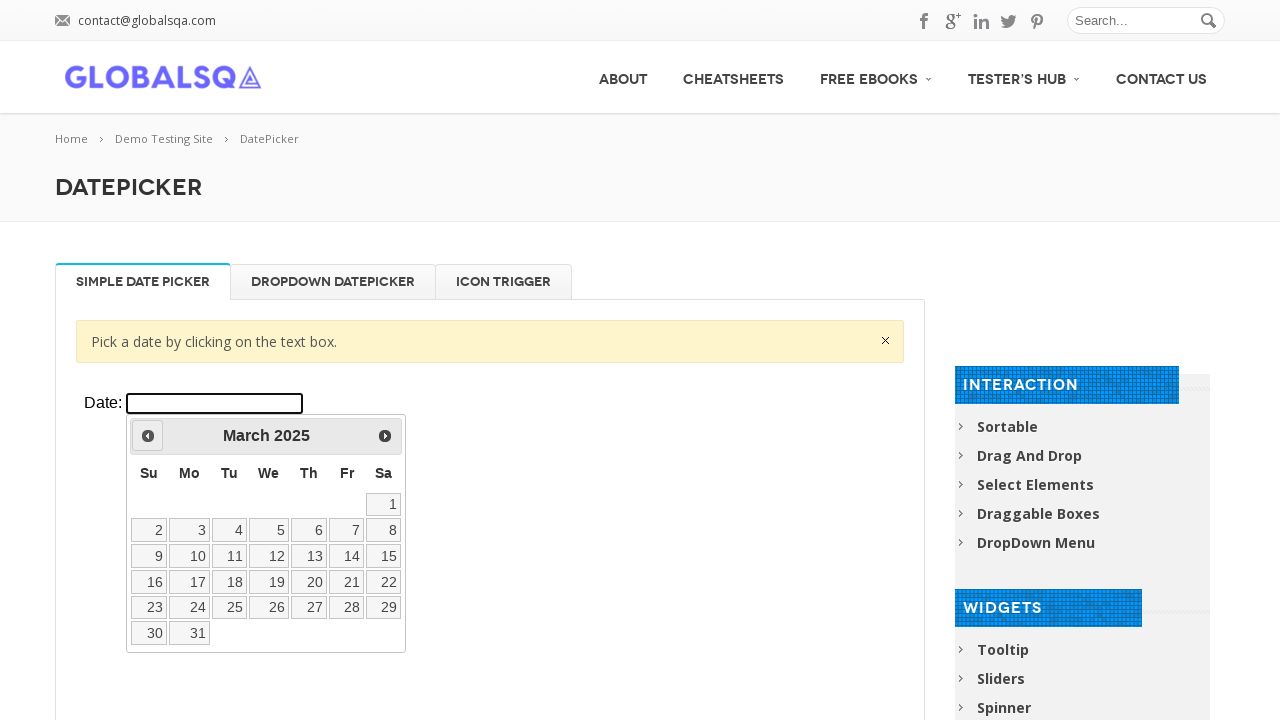

Navigated to adjust year towards 2000 at (148, 436) on xpath=//div[@class='resp-tabs-container']/div[1]/p/iframe >> internal:control=en
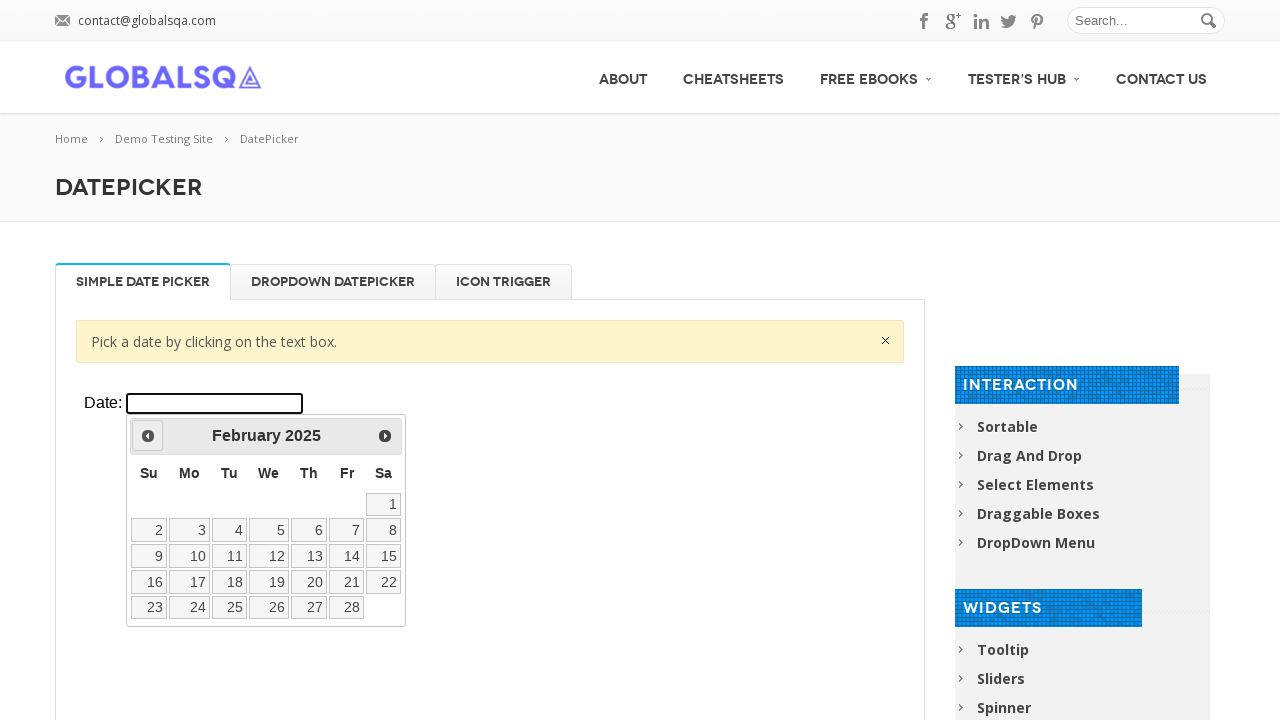

Waited 100ms for year navigation
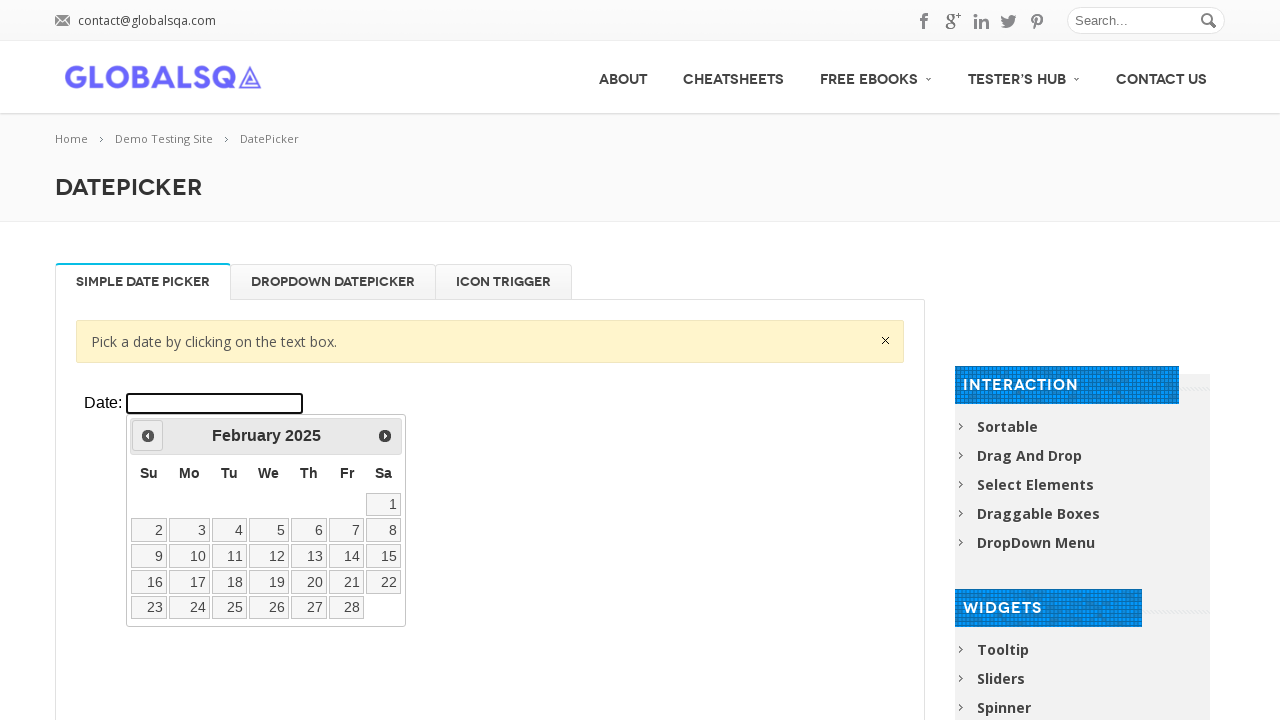

Navigated to adjust year towards 2000 at (148, 436) on xpath=//div[@class='resp-tabs-container']/div[1]/p/iframe >> internal:control=en
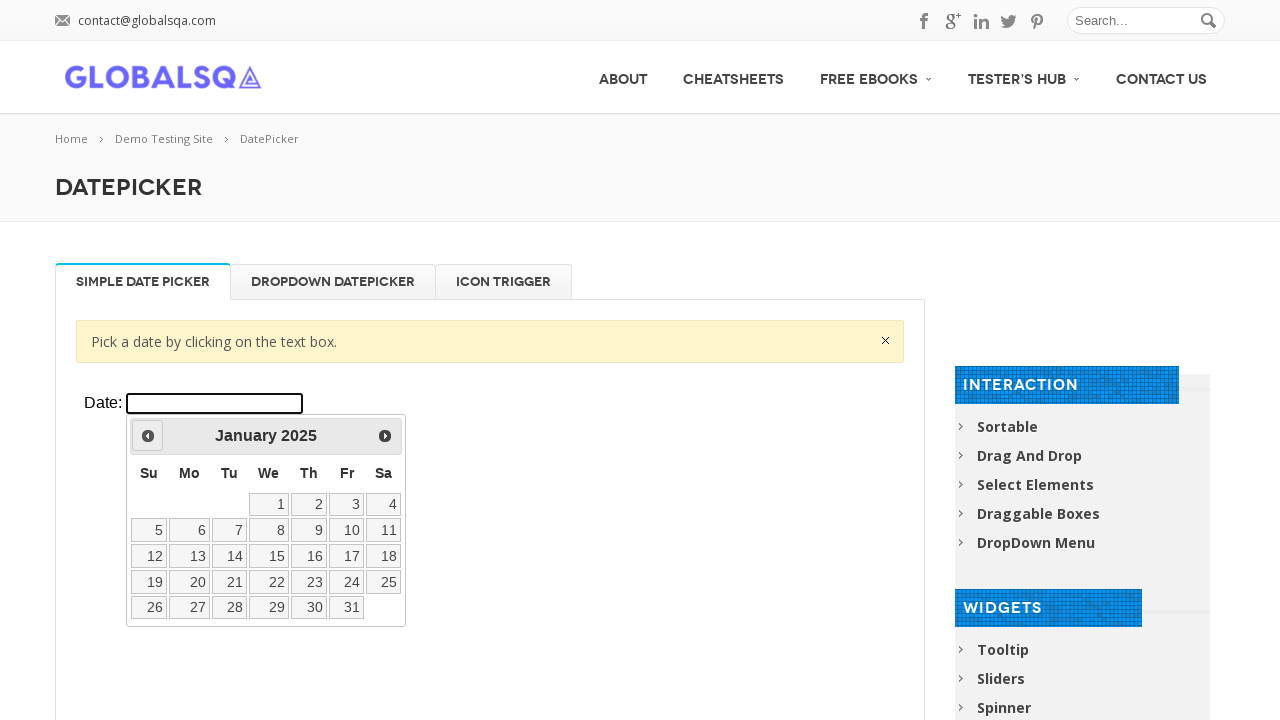

Waited 100ms for year navigation
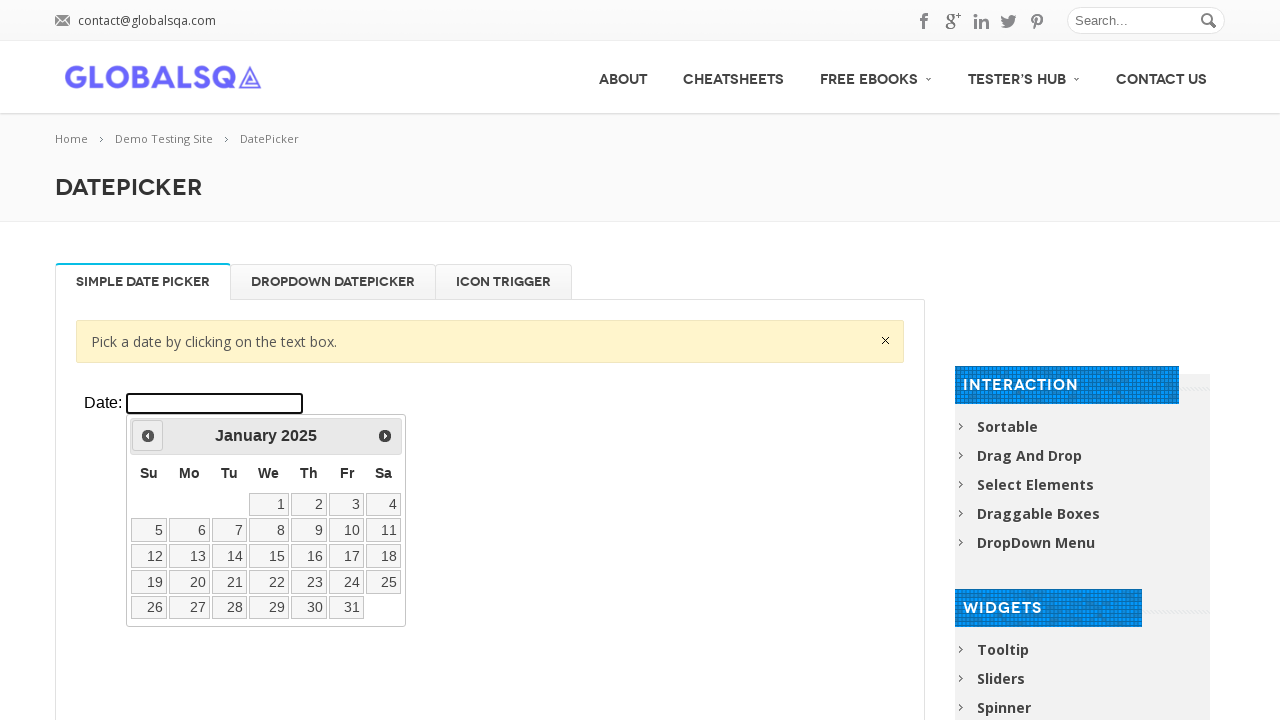

Navigated to adjust year towards 2000 at (148, 436) on xpath=//div[@class='resp-tabs-container']/div[1]/p/iframe >> internal:control=en
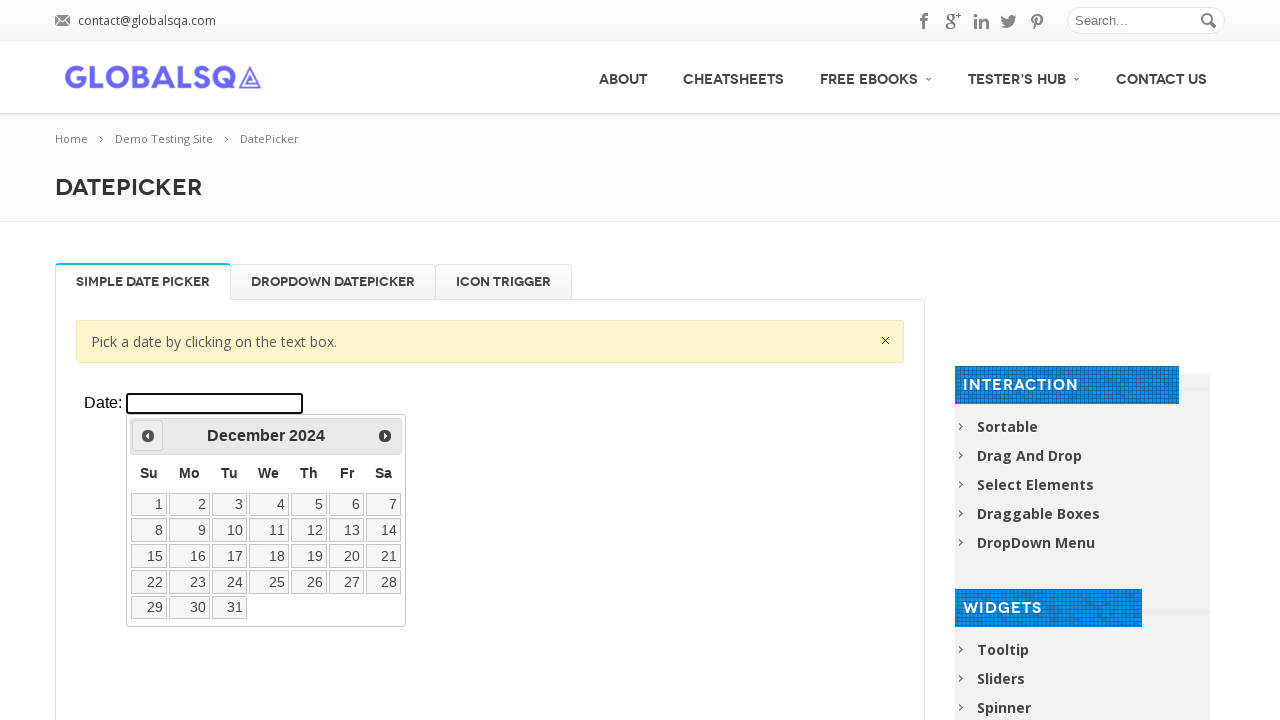

Waited 100ms for year navigation
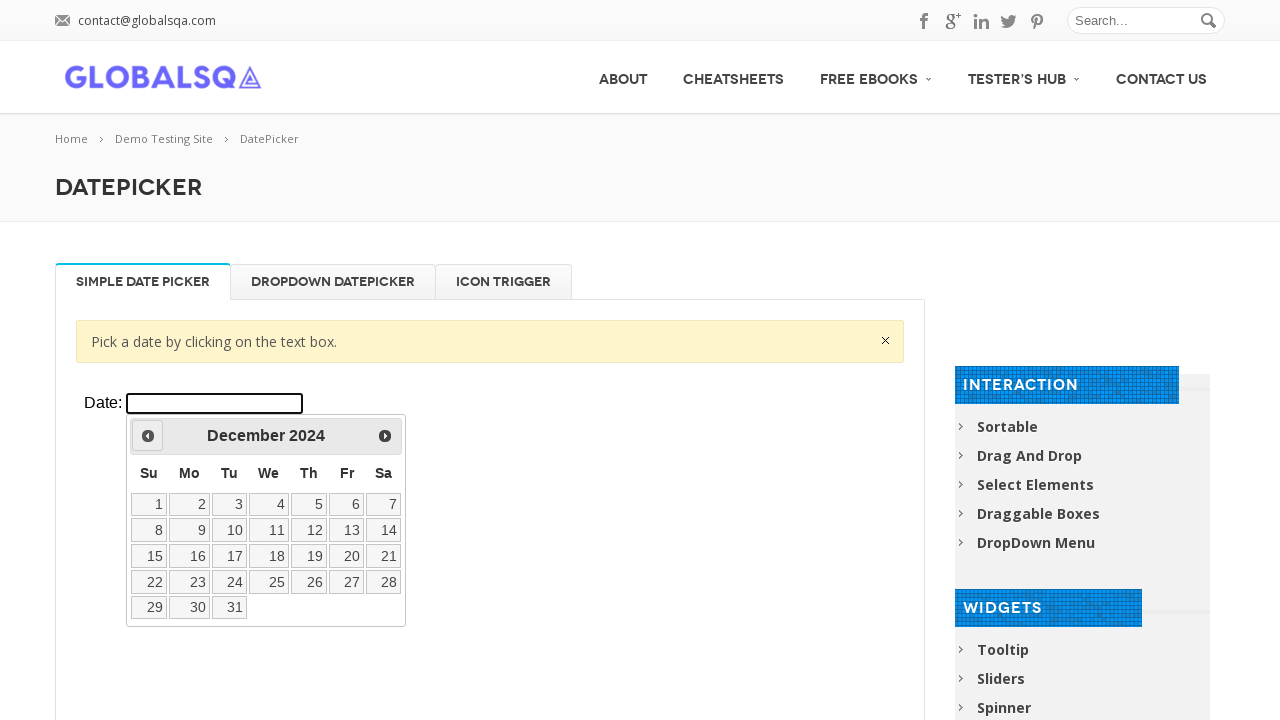

Navigated to adjust year towards 2000 at (148, 436) on xpath=//div[@class='resp-tabs-container']/div[1]/p/iframe >> internal:control=en
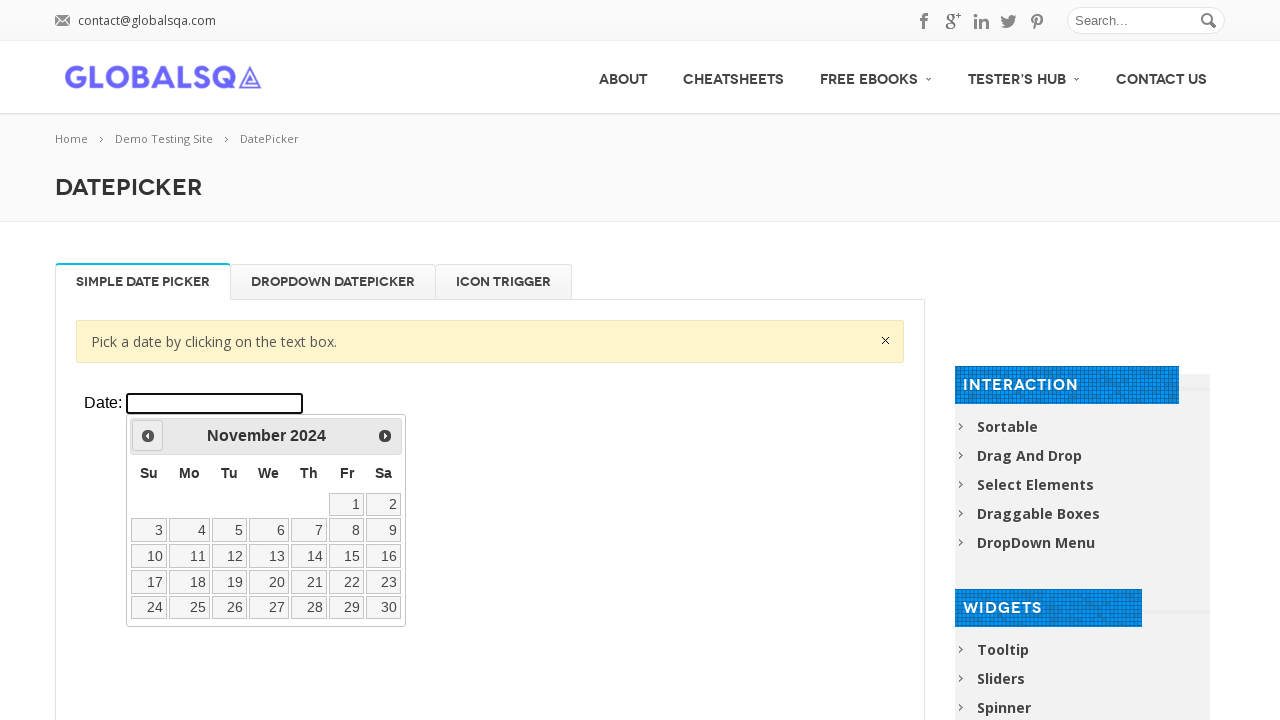

Waited 100ms for year navigation
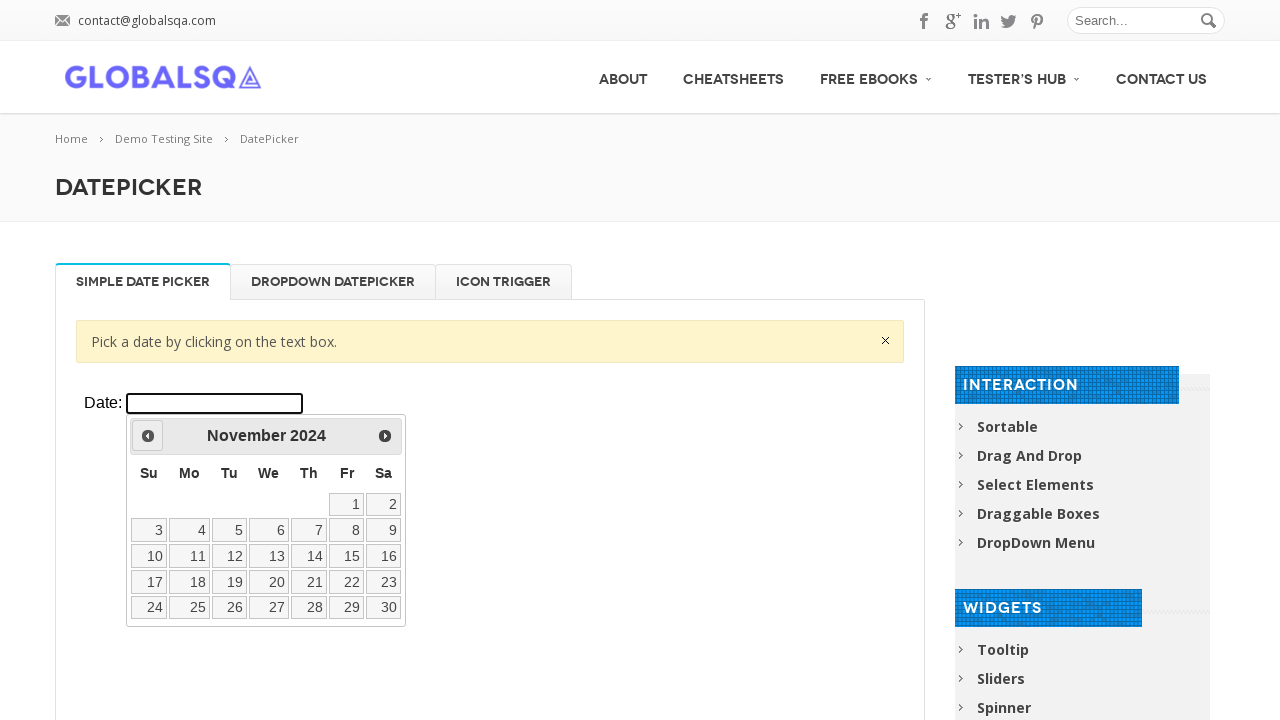

Navigated to adjust year towards 2000 at (148, 436) on xpath=//div[@class='resp-tabs-container']/div[1]/p/iframe >> internal:control=en
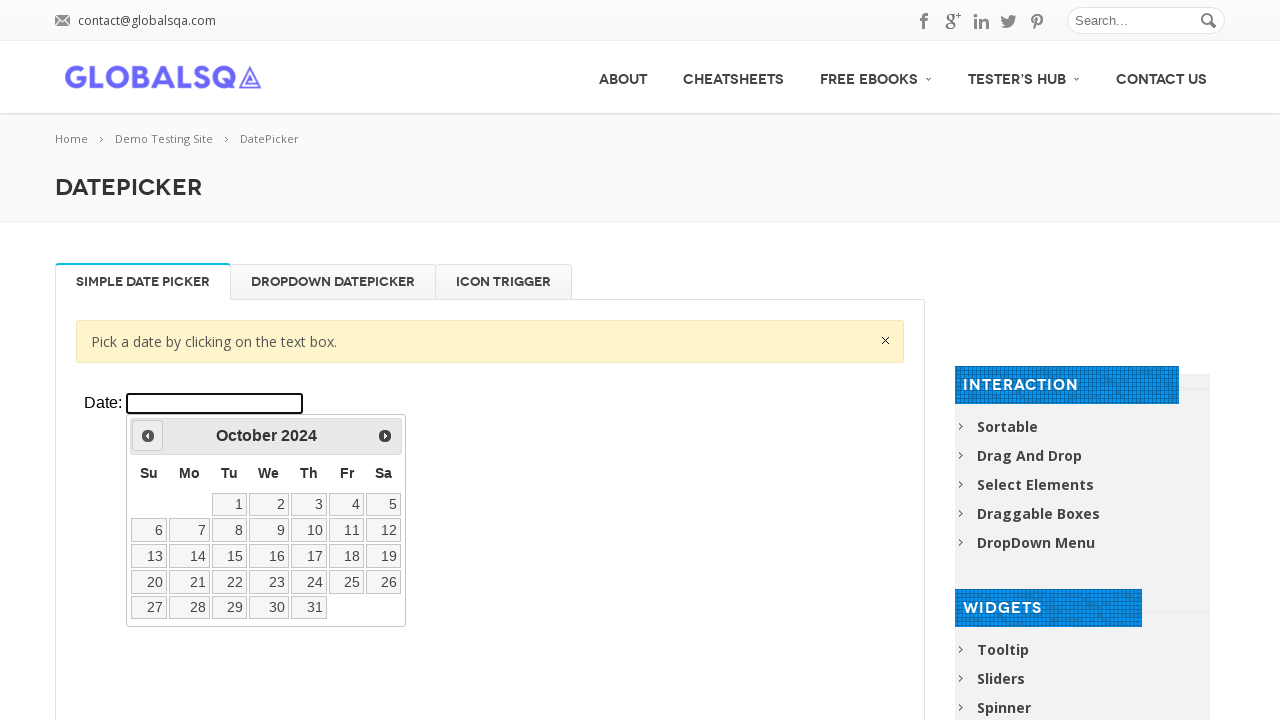

Waited 100ms for year navigation
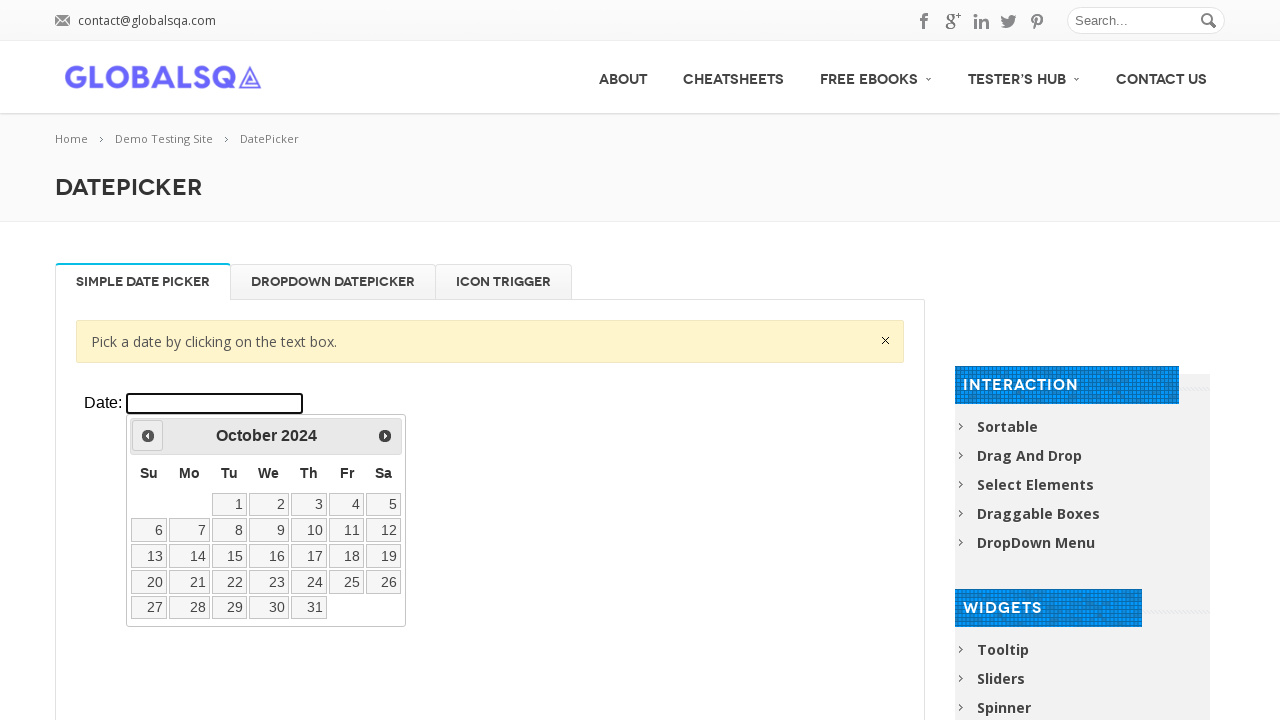

Navigated to adjust year towards 2000 at (148, 436) on xpath=//div[@class='resp-tabs-container']/div[1]/p/iframe >> internal:control=en
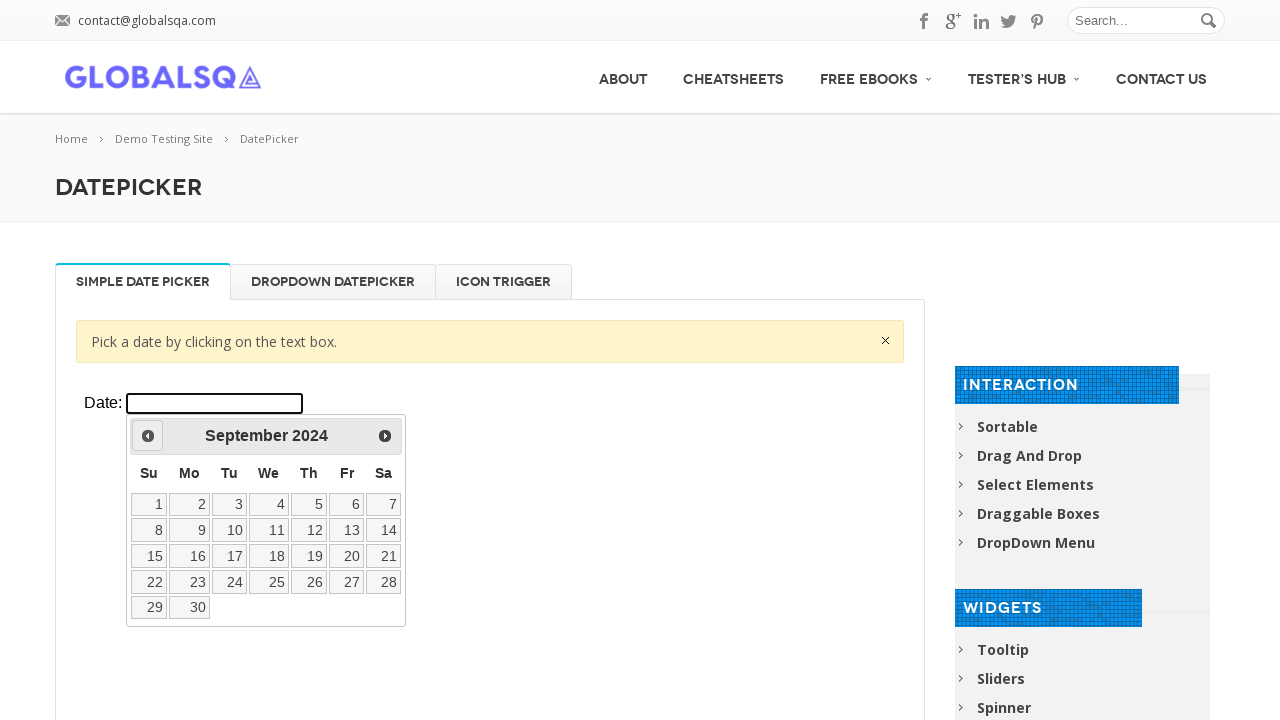

Waited 100ms for year navigation
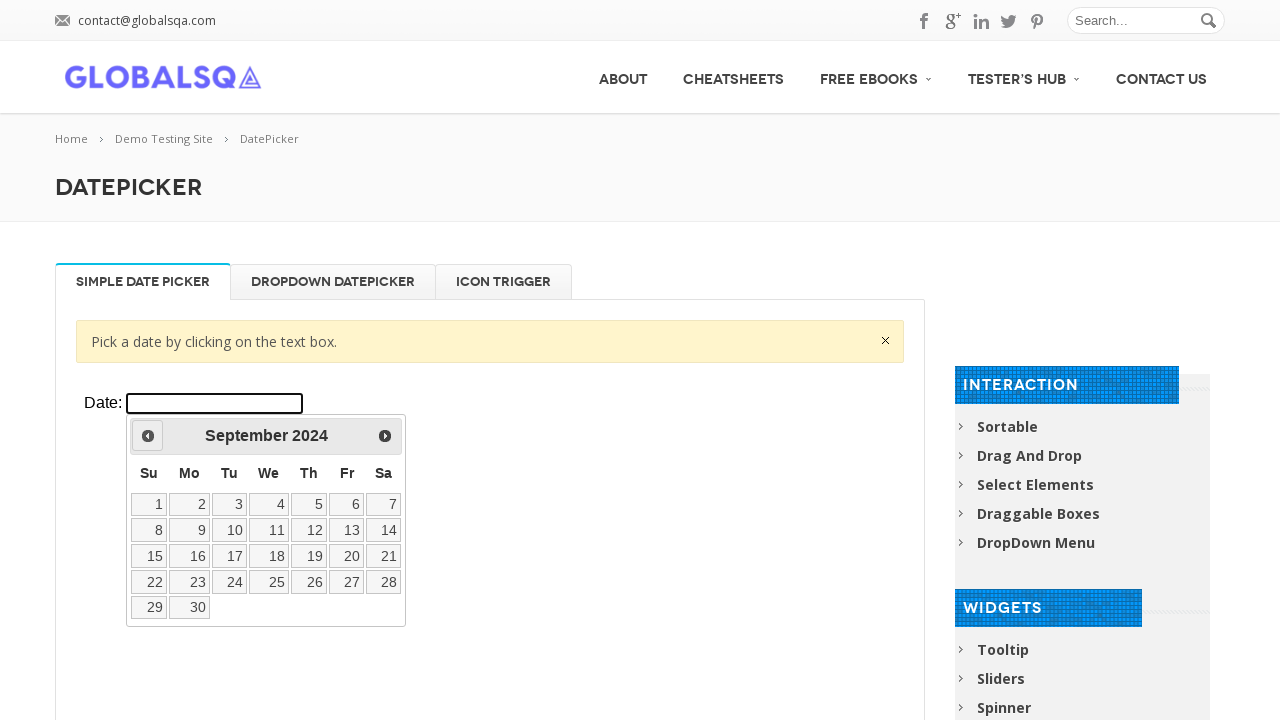

Navigated to adjust year towards 2000 at (148, 436) on xpath=//div[@class='resp-tabs-container']/div[1]/p/iframe >> internal:control=en
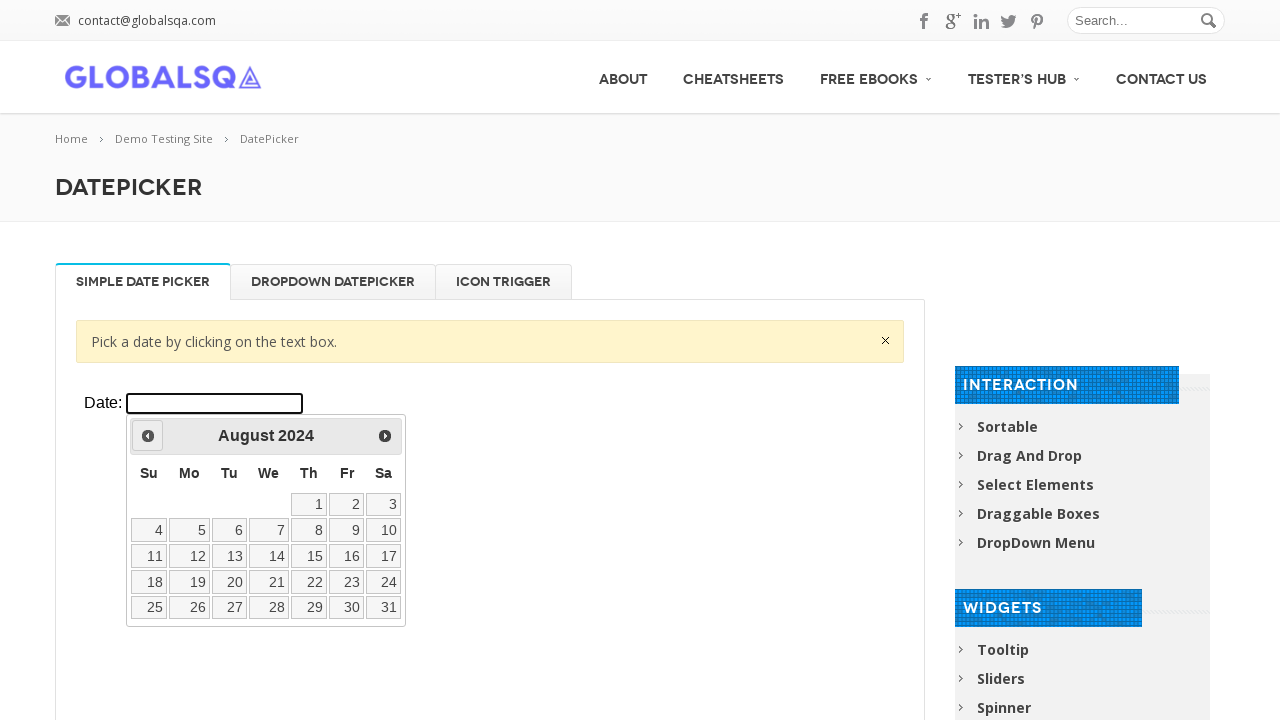

Waited 100ms for year navigation
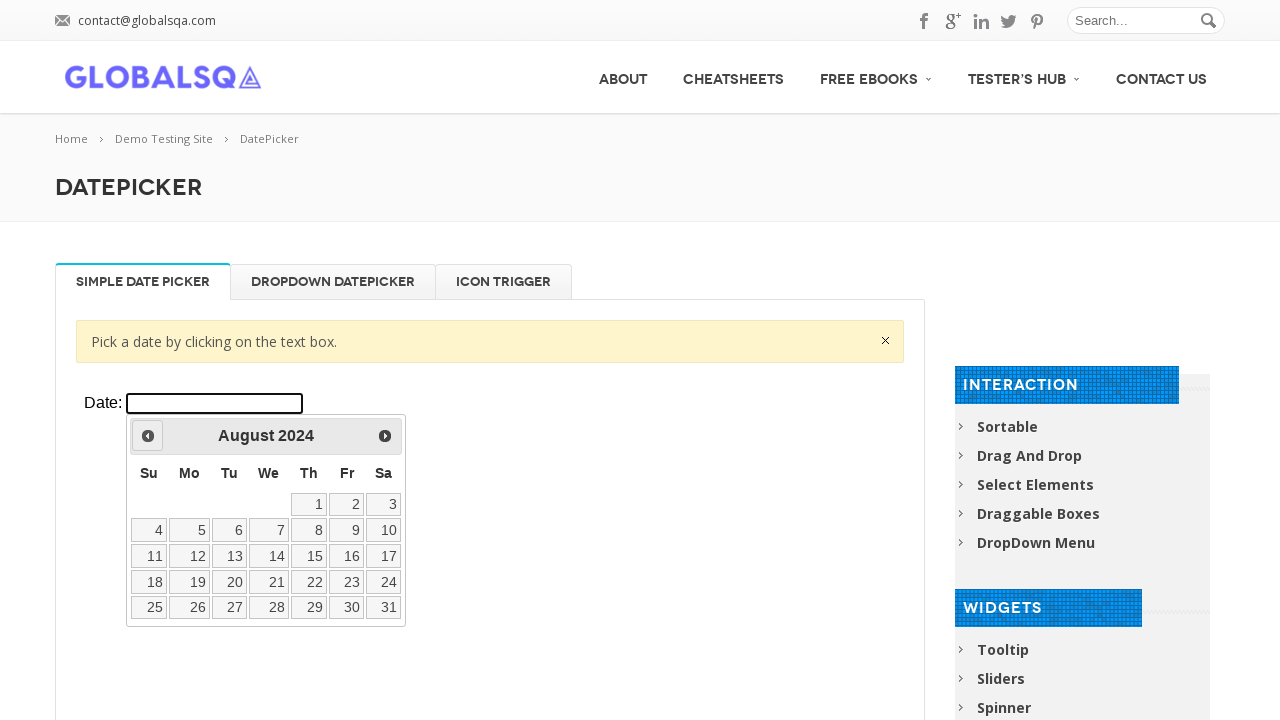

Navigated to adjust year towards 2000 at (148, 436) on xpath=//div[@class='resp-tabs-container']/div[1]/p/iframe >> internal:control=en
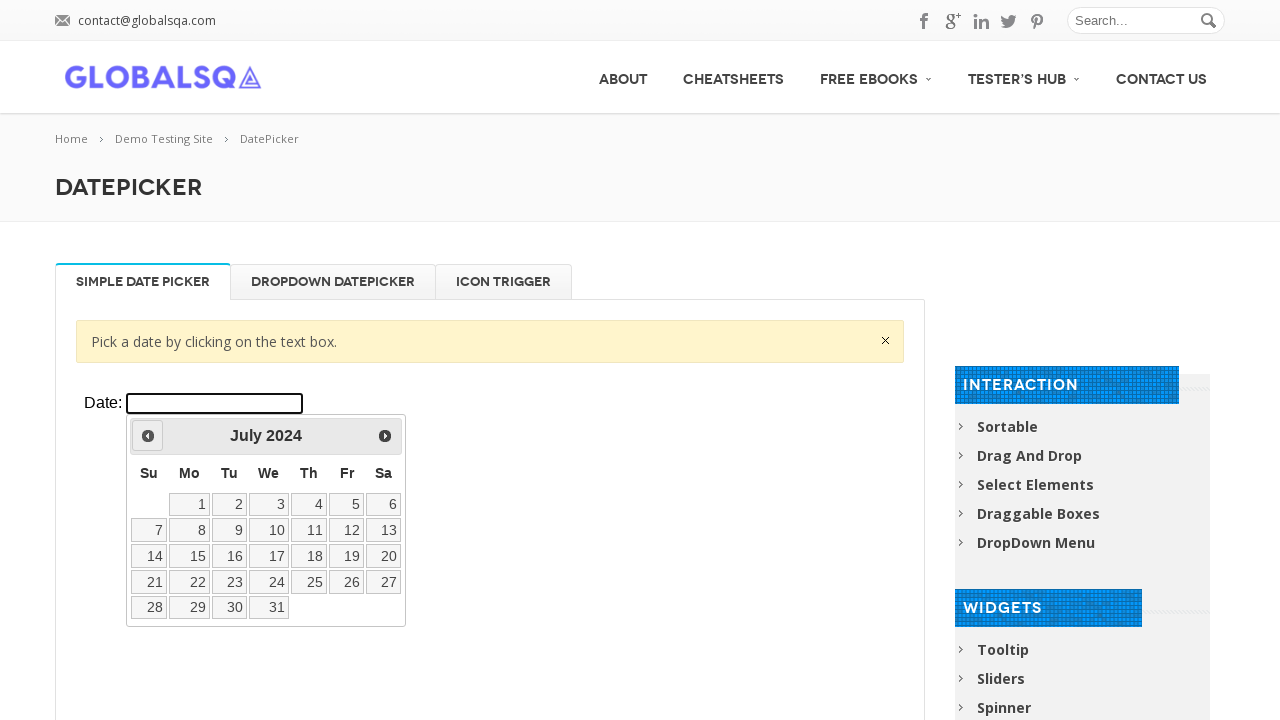

Waited 100ms for year navigation
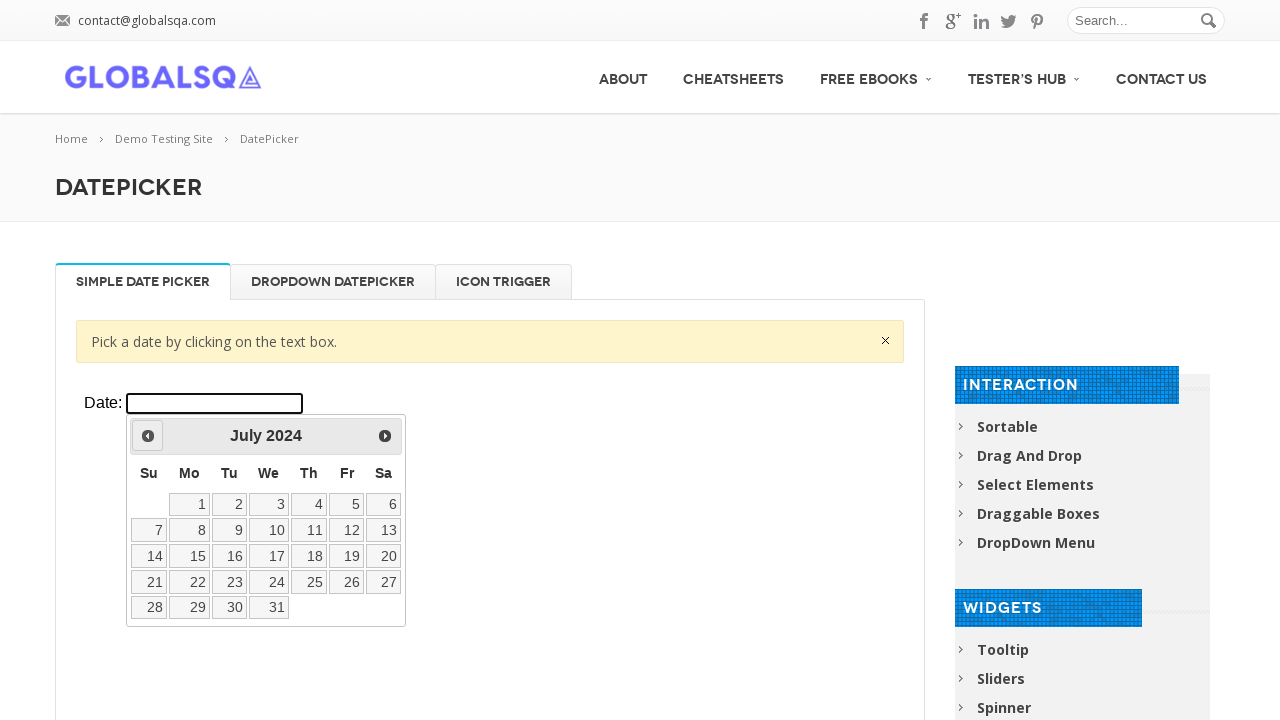

Navigated to adjust year towards 2000 at (148, 436) on xpath=//div[@class='resp-tabs-container']/div[1]/p/iframe >> internal:control=en
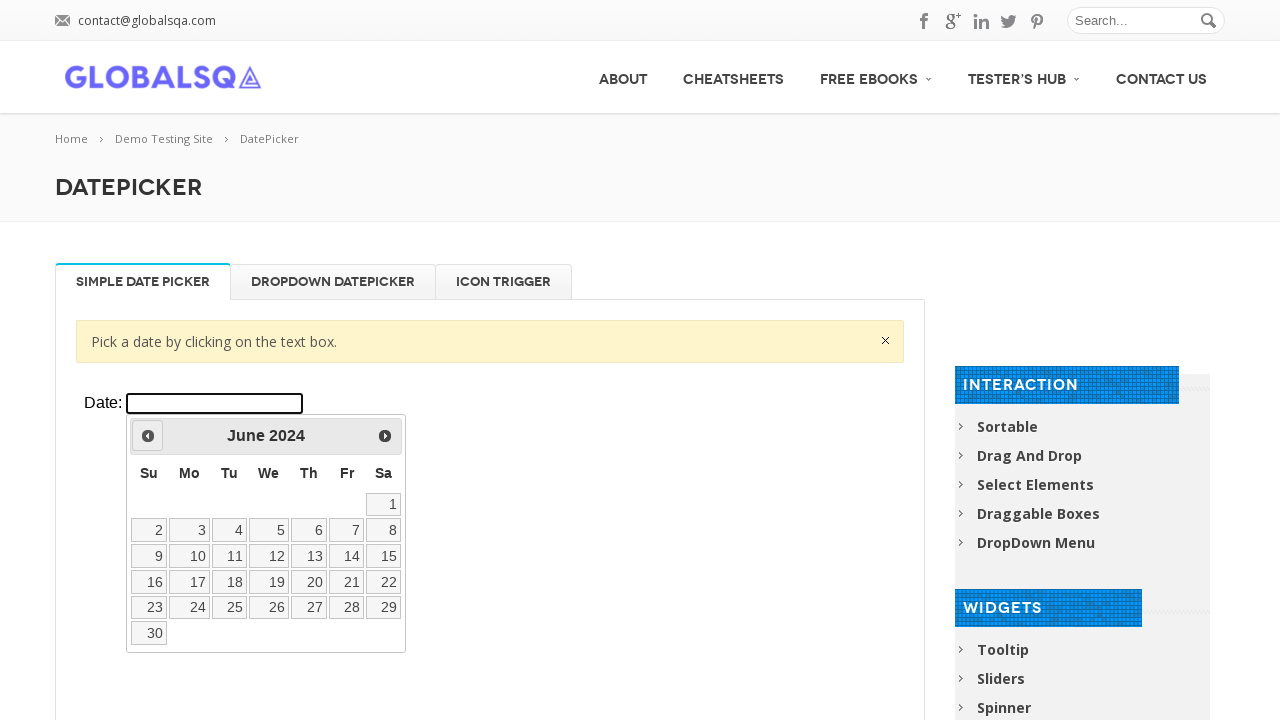

Waited 100ms for year navigation
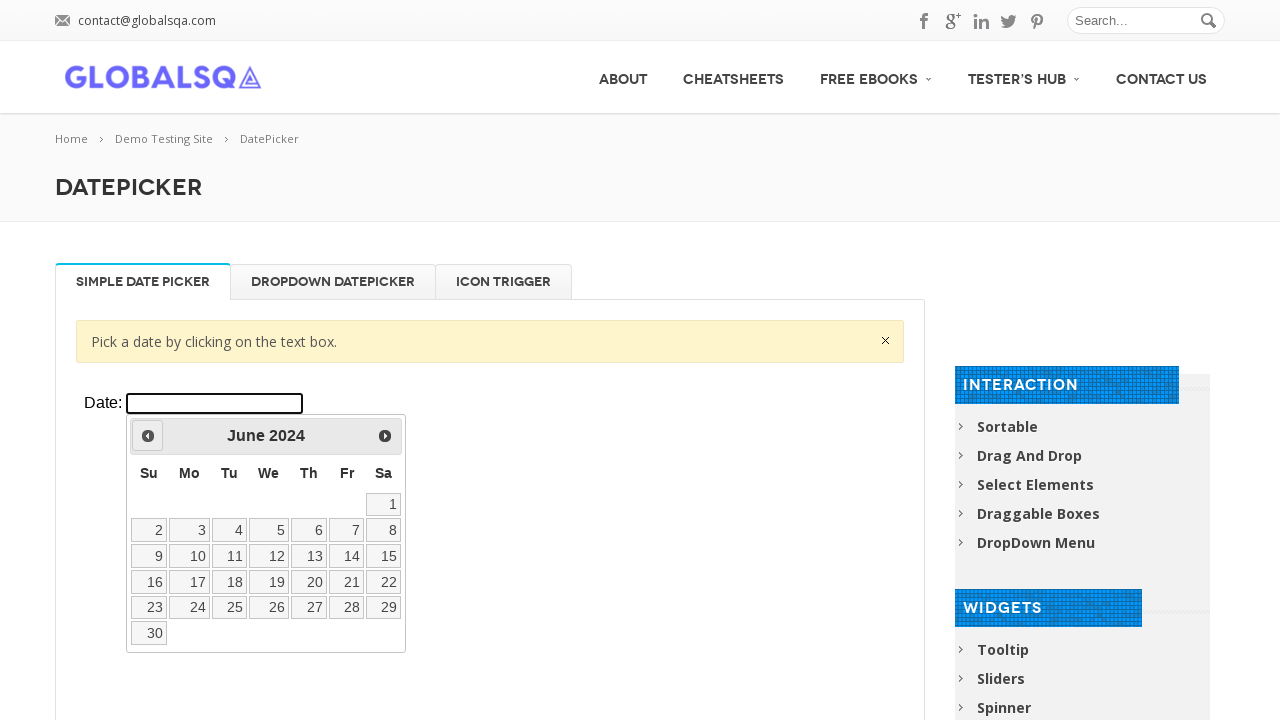

Navigated to adjust year towards 2000 at (148, 436) on xpath=//div[@class='resp-tabs-container']/div[1]/p/iframe >> internal:control=en
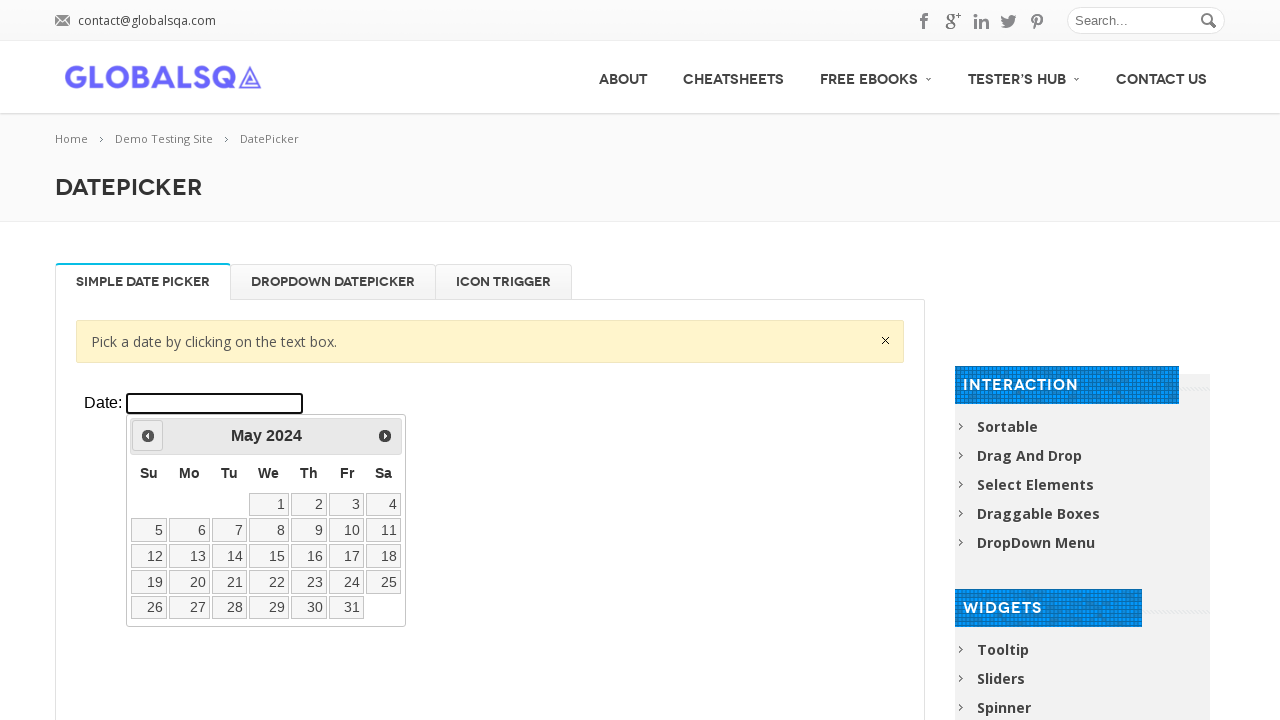

Waited 100ms for year navigation
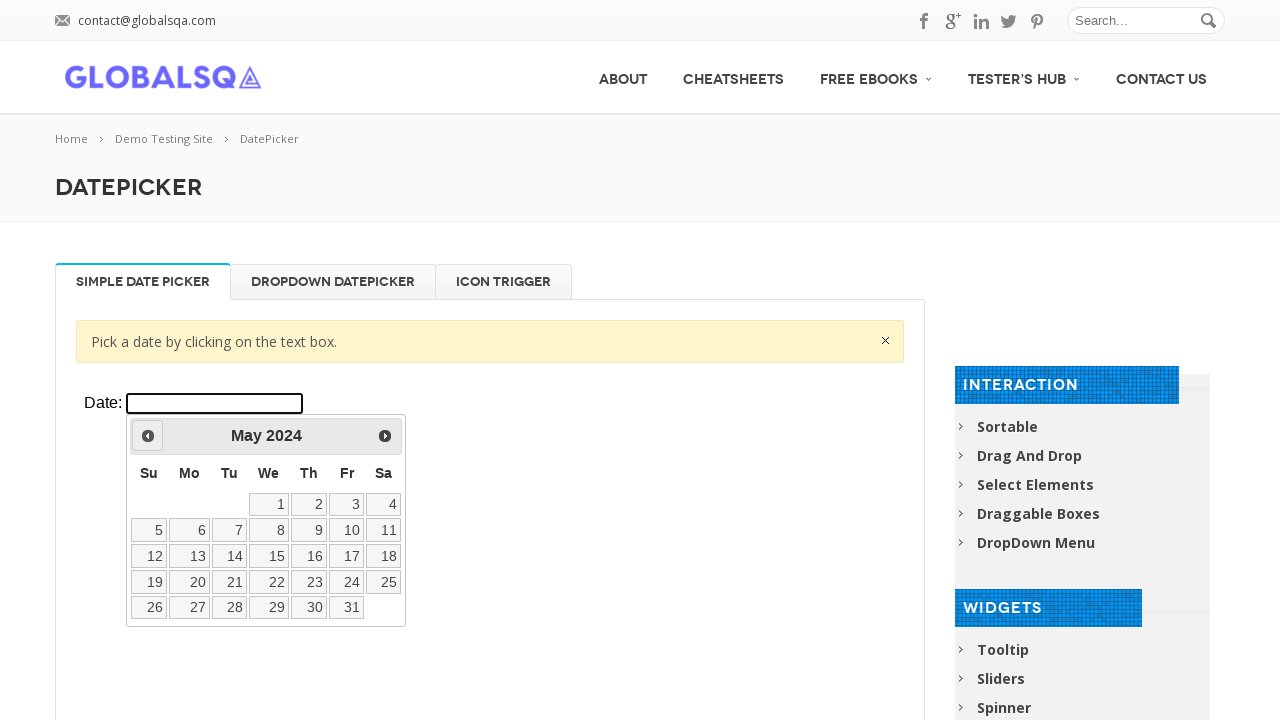

Navigated to adjust year towards 2000 at (148, 436) on xpath=//div[@class='resp-tabs-container']/div[1]/p/iframe >> internal:control=en
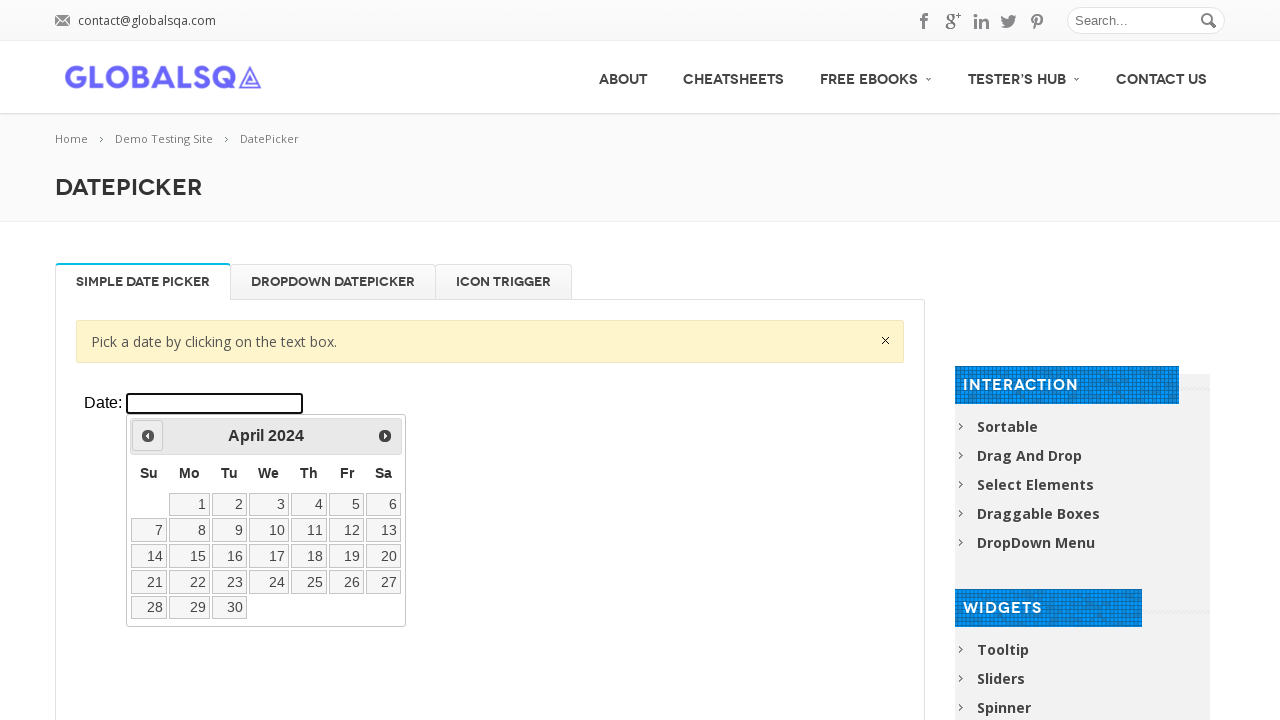

Waited 100ms for year navigation
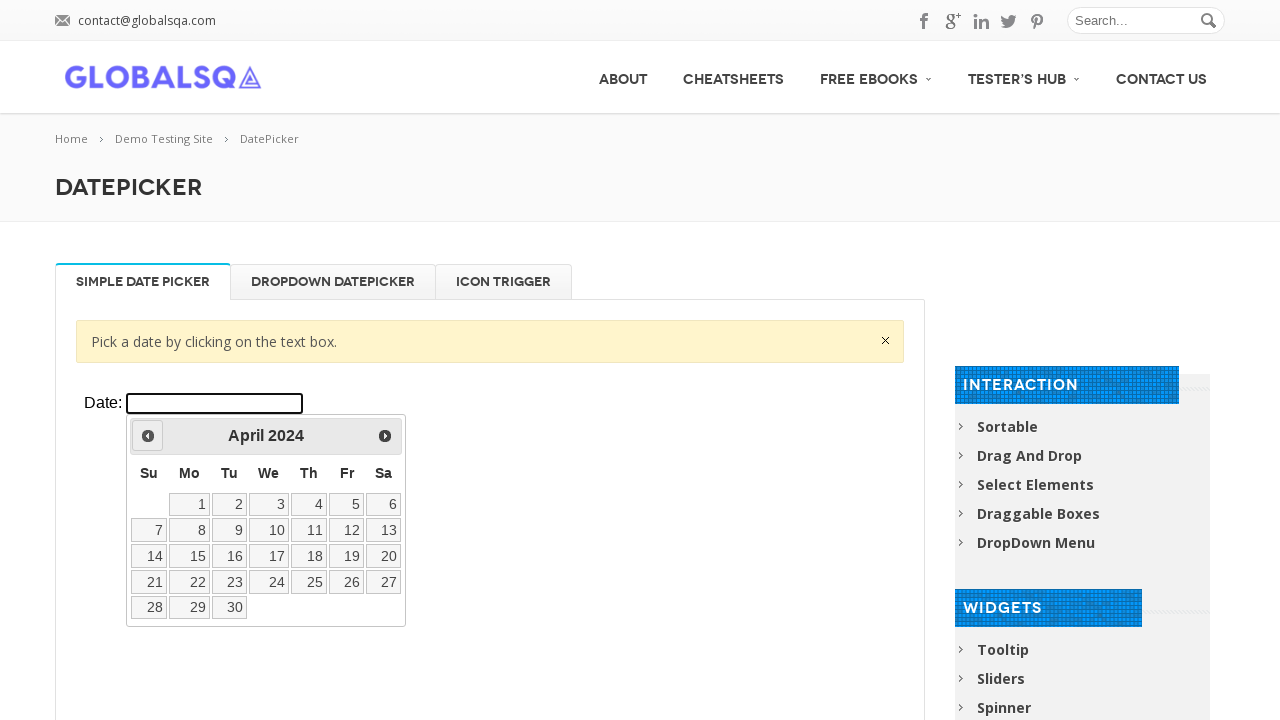

Navigated to adjust year towards 2000 at (148, 436) on xpath=//div[@class='resp-tabs-container']/div[1]/p/iframe >> internal:control=en
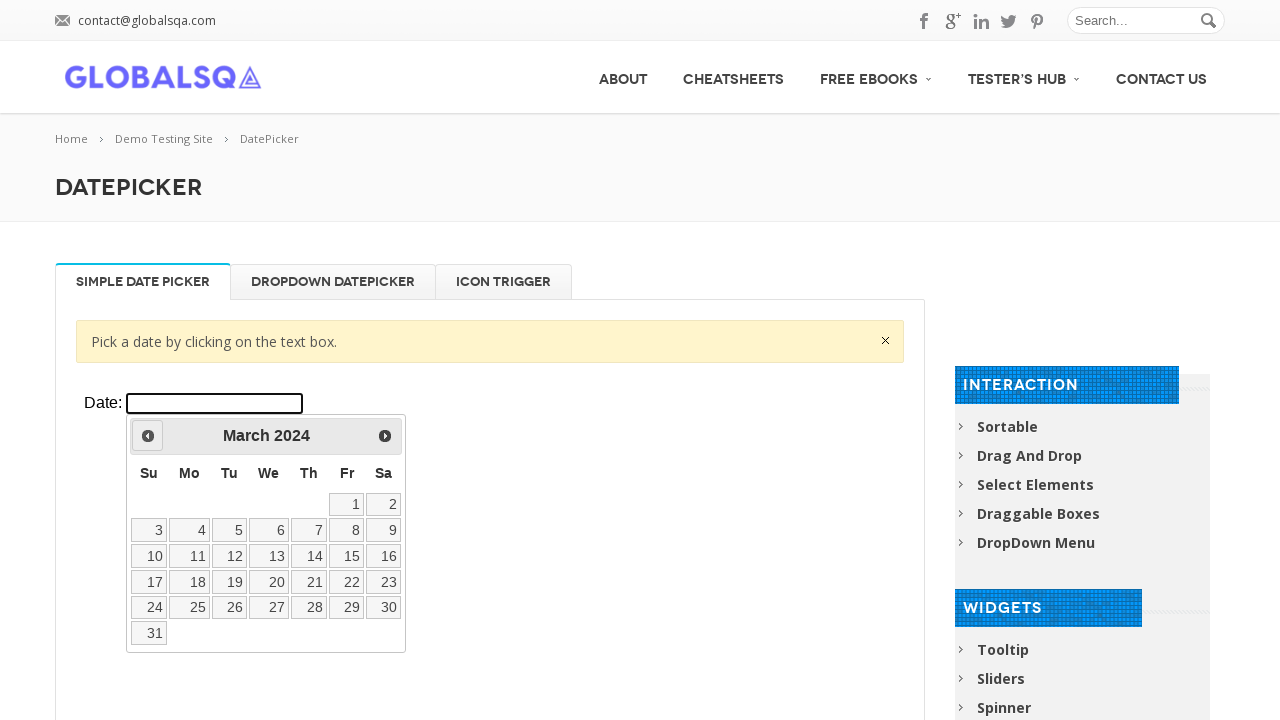

Waited 100ms for year navigation
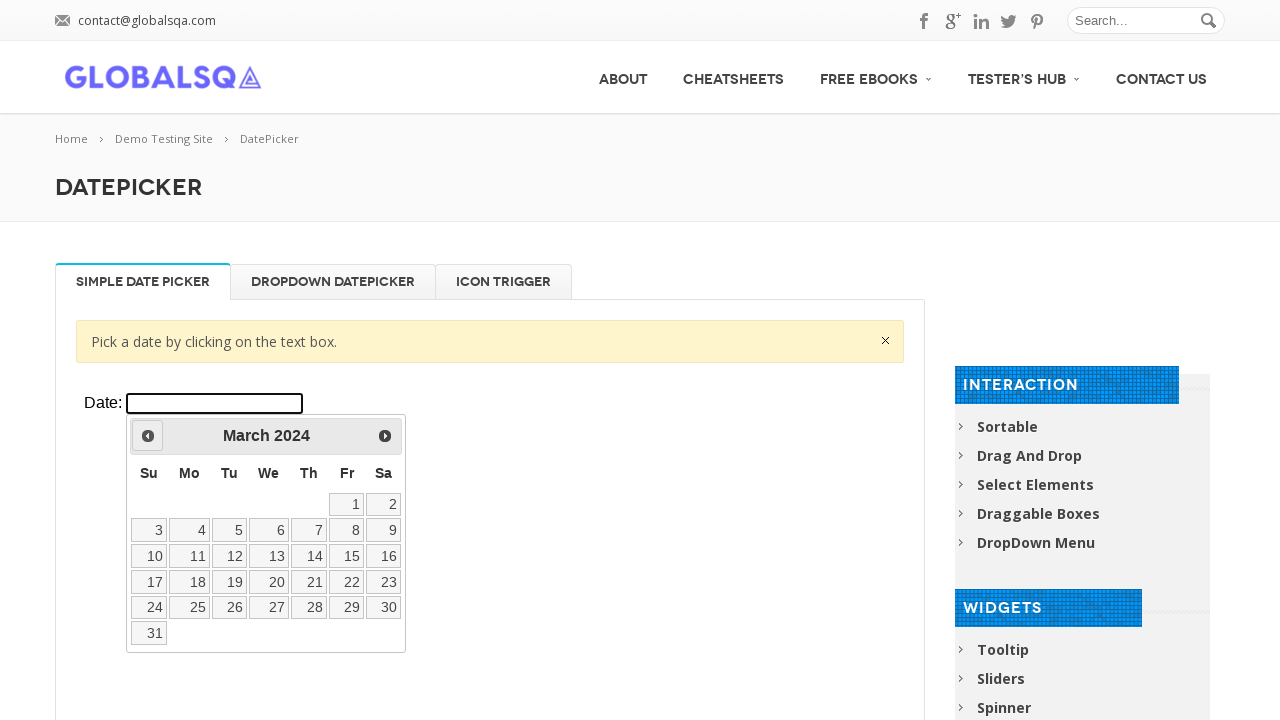

Navigated to adjust year towards 2000 at (148, 436) on xpath=//div[@class='resp-tabs-container']/div[1]/p/iframe >> internal:control=en
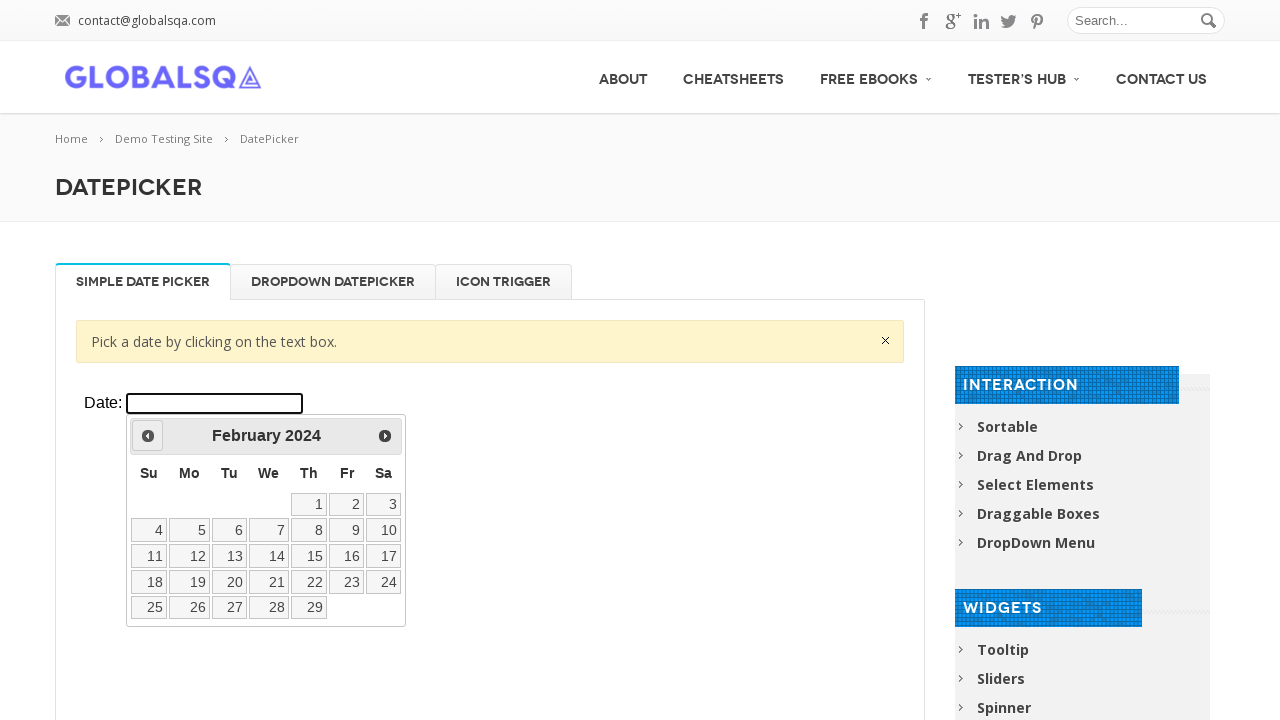

Waited 100ms for year navigation
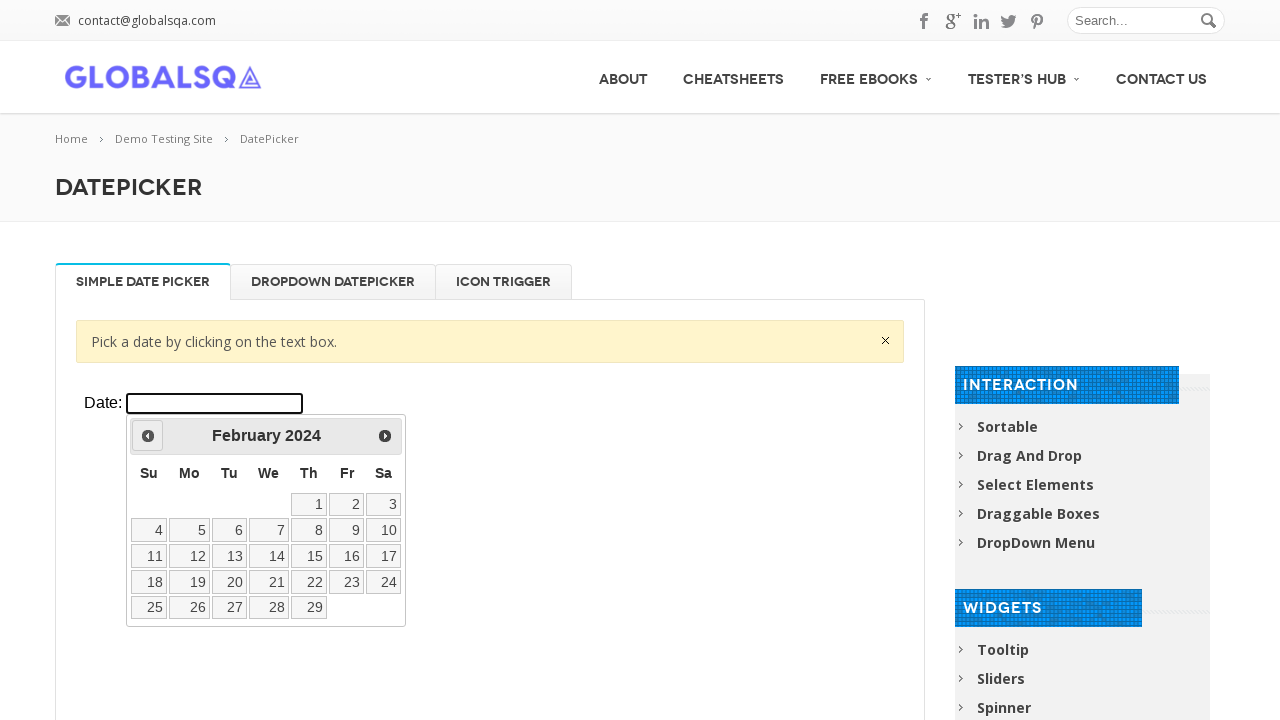

Navigated to adjust year towards 2000 at (148, 436) on xpath=//div[@class='resp-tabs-container']/div[1]/p/iframe >> internal:control=en
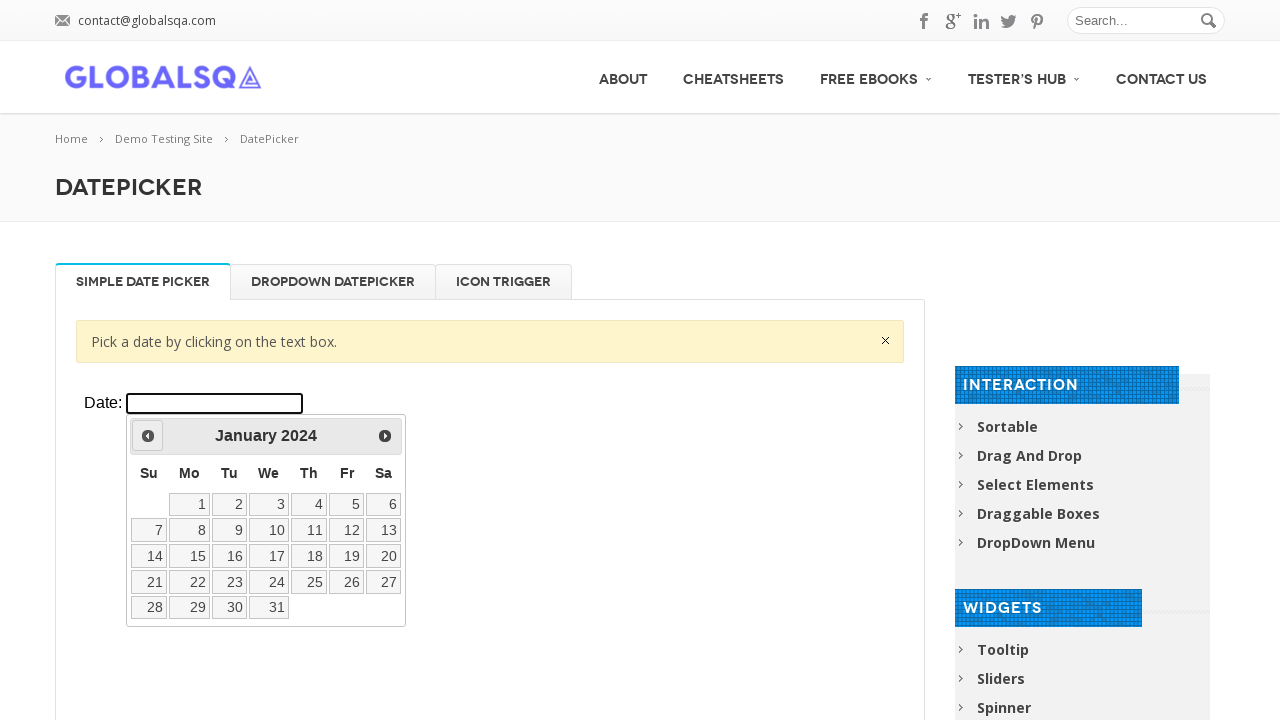

Waited 100ms for year navigation
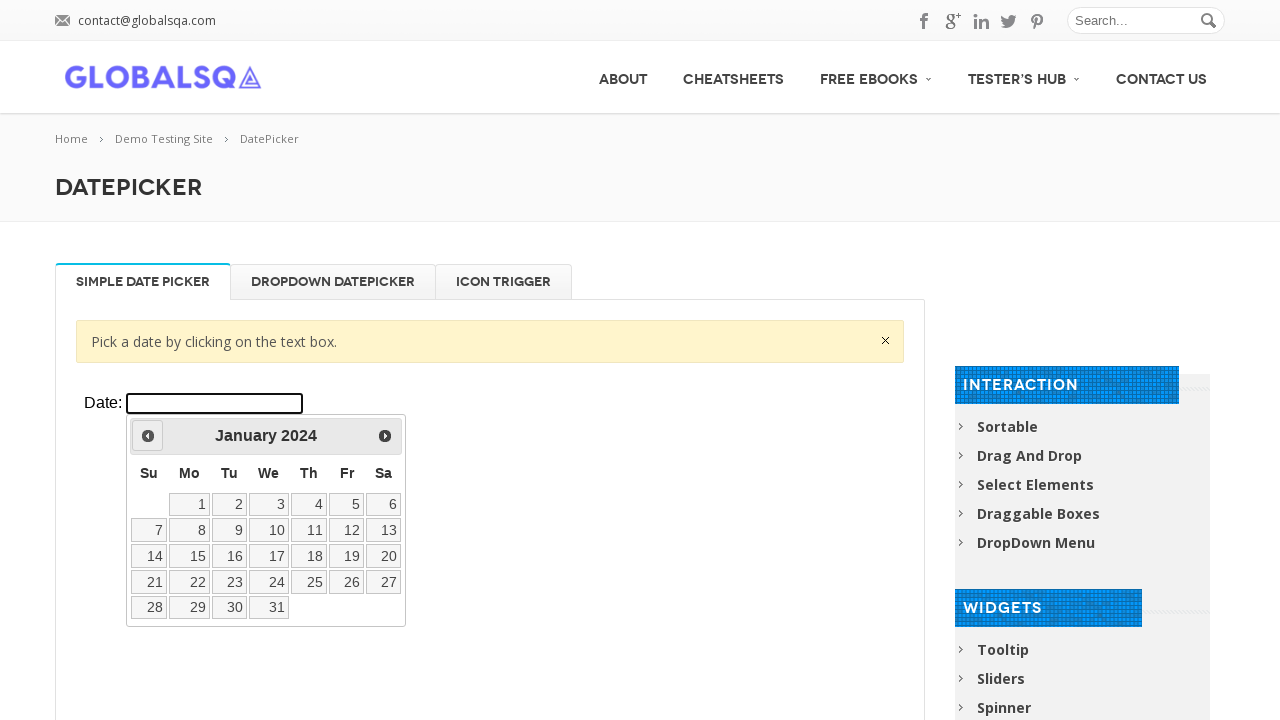

Navigated to adjust year towards 2000 at (148, 436) on xpath=//div[@class='resp-tabs-container']/div[1]/p/iframe >> internal:control=en
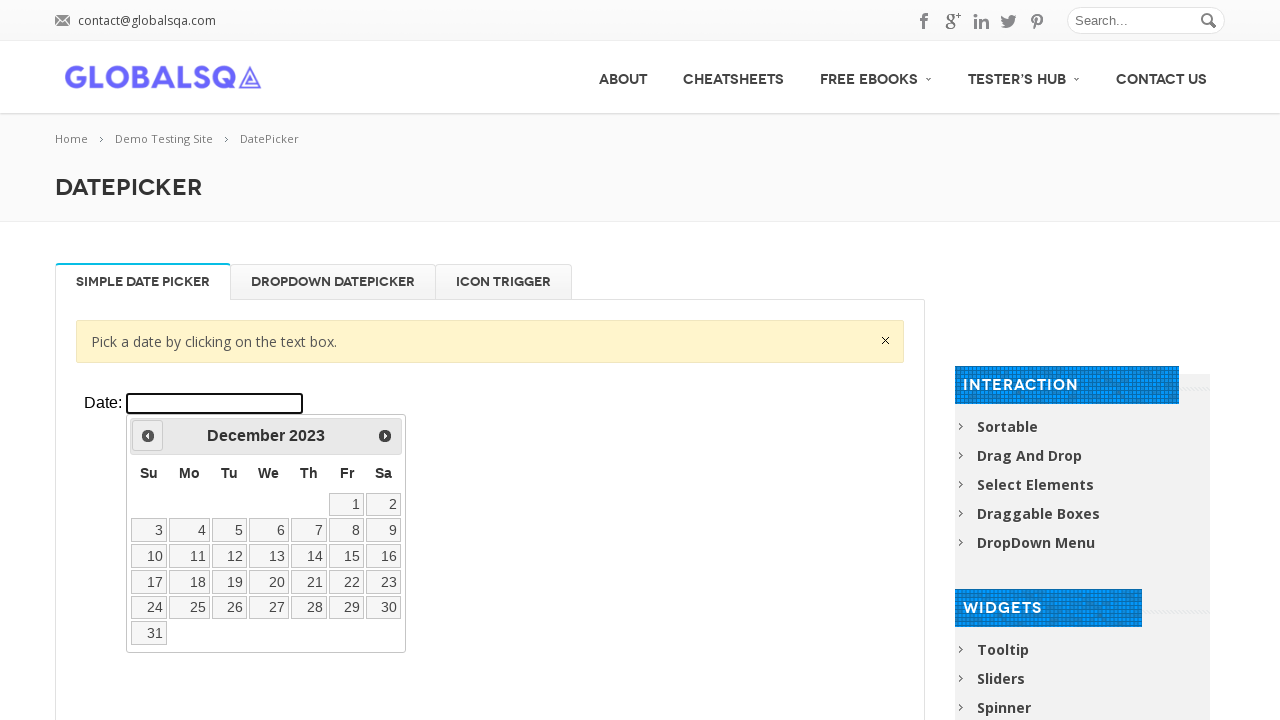

Waited 100ms for year navigation
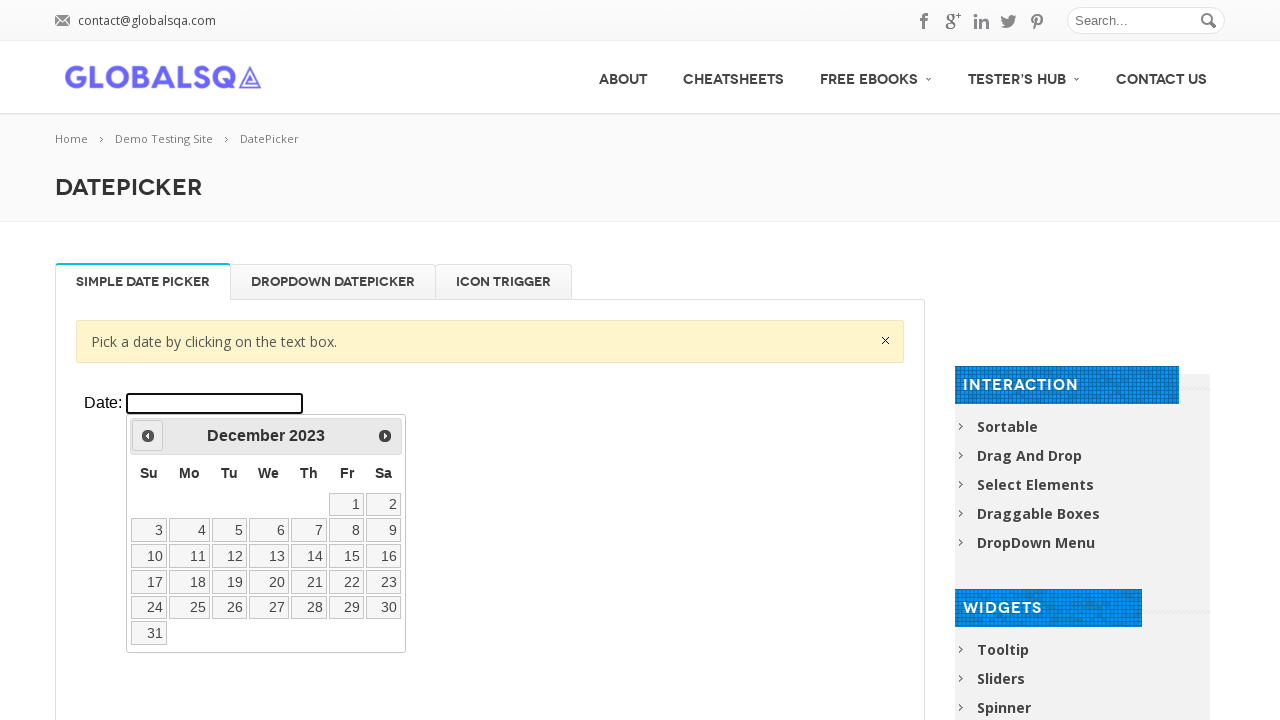

Navigated to adjust year towards 2000 at (148, 436) on xpath=//div[@class='resp-tabs-container']/div[1]/p/iframe >> internal:control=en
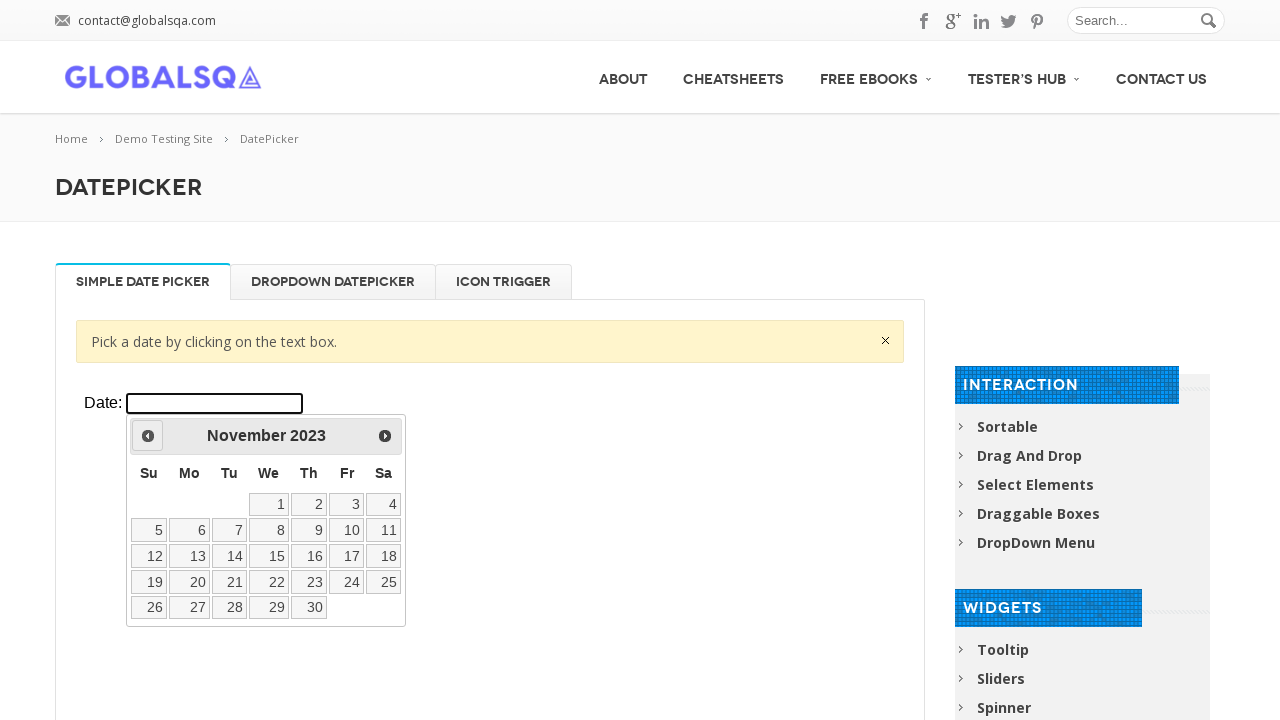

Waited 100ms for year navigation
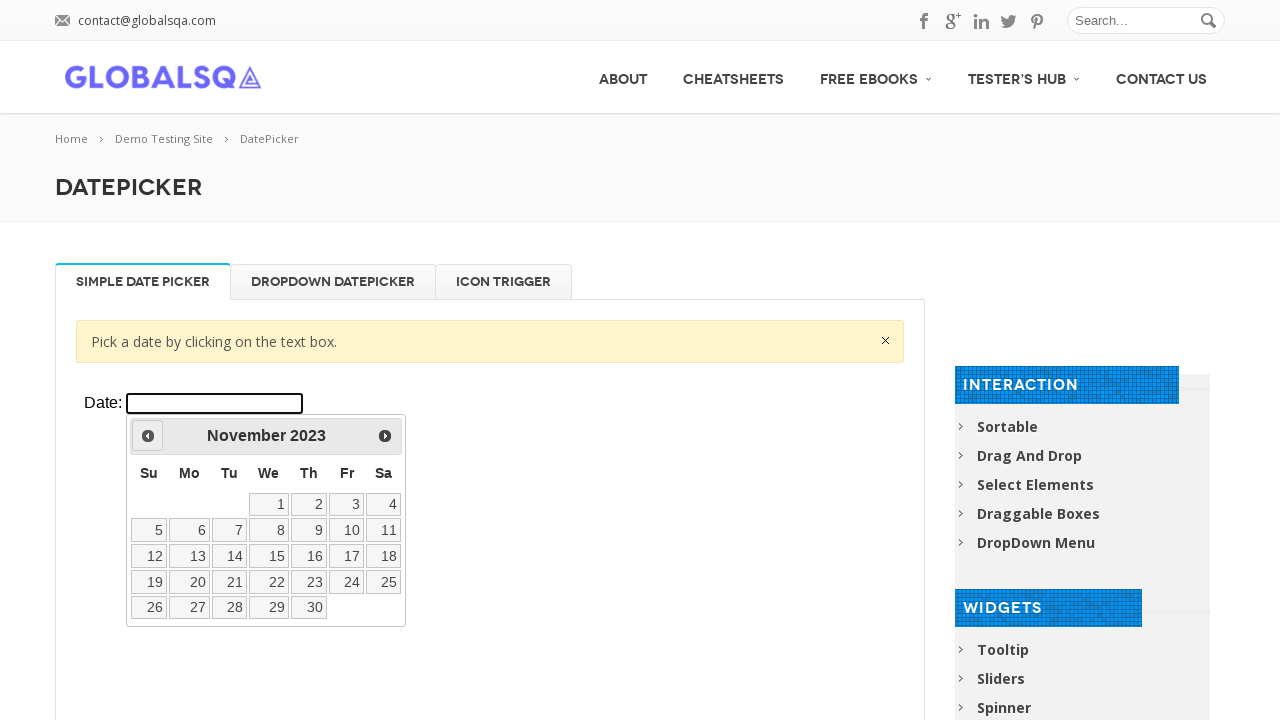

Navigated to adjust year towards 2000 at (148, 436) on xpath=//div[@class='resp-tabs-container']/div[1]/p/iframe >> internal:control=en
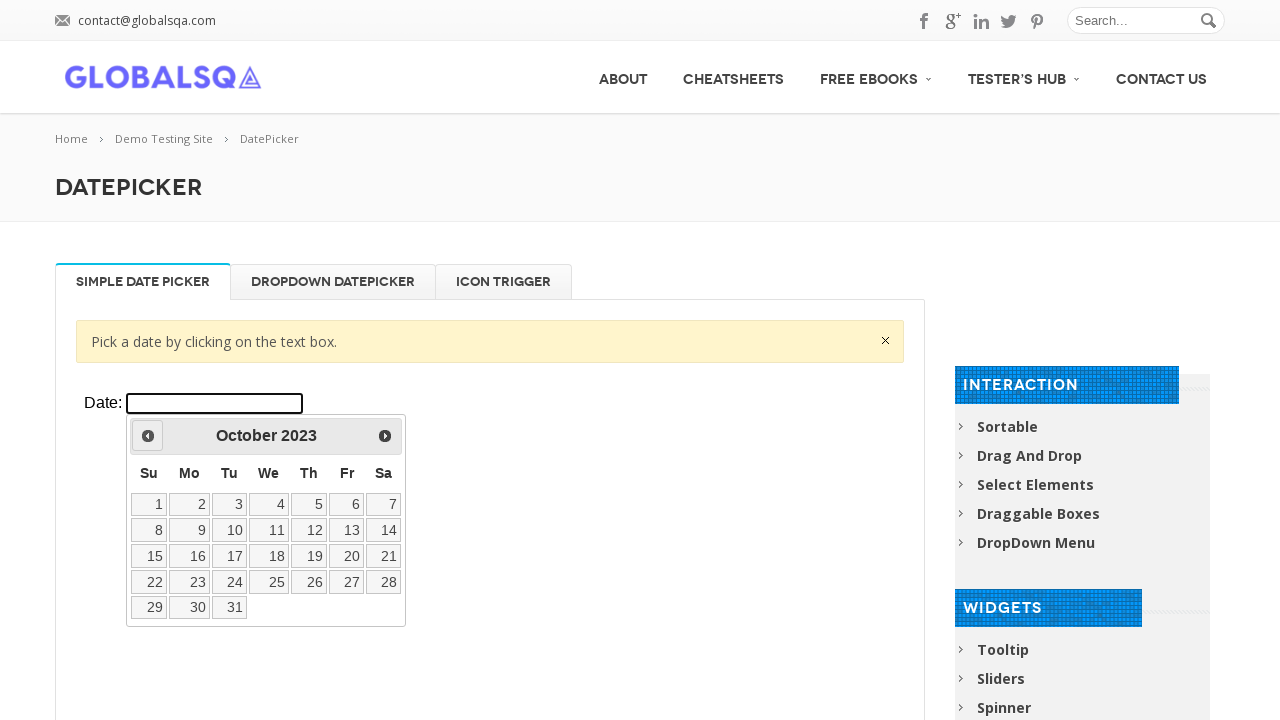

Waited 100ms for year navigation
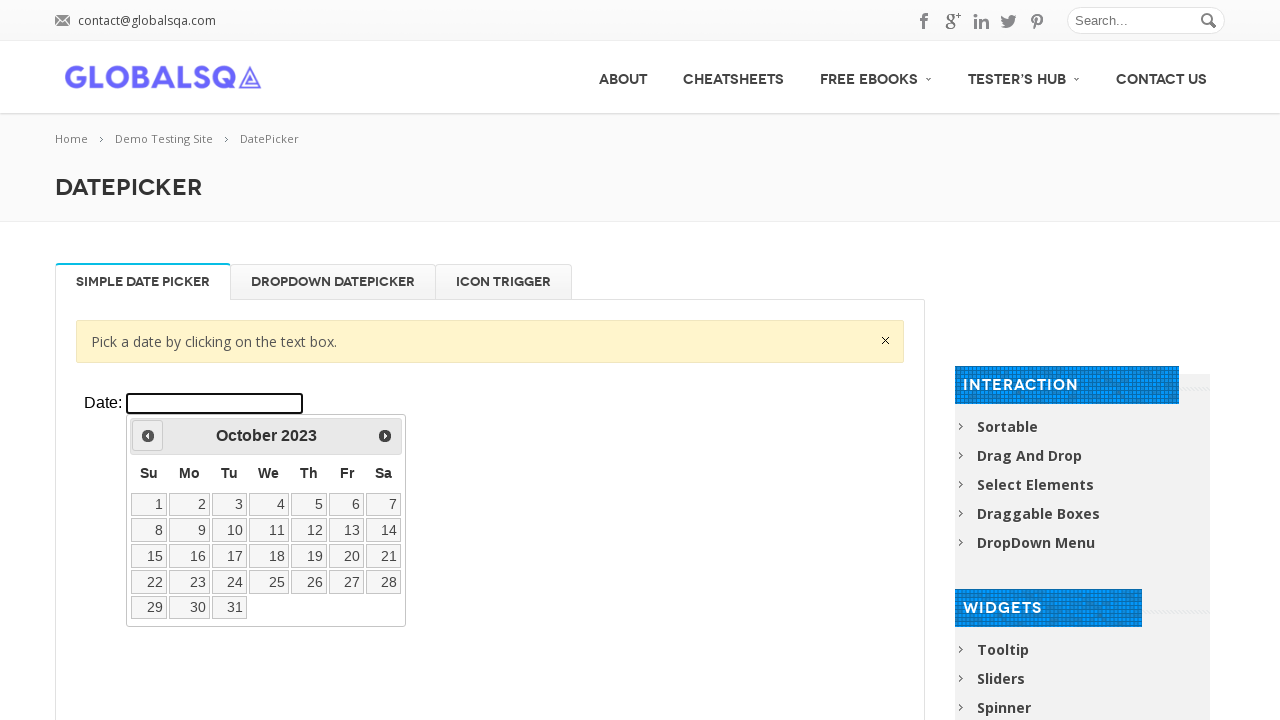

Navigated to adjust year towards 2000 at (148, 436) on xpath=//div[@class='resp-tabs-container']/div[1]/p/iframe >> internal:control=en
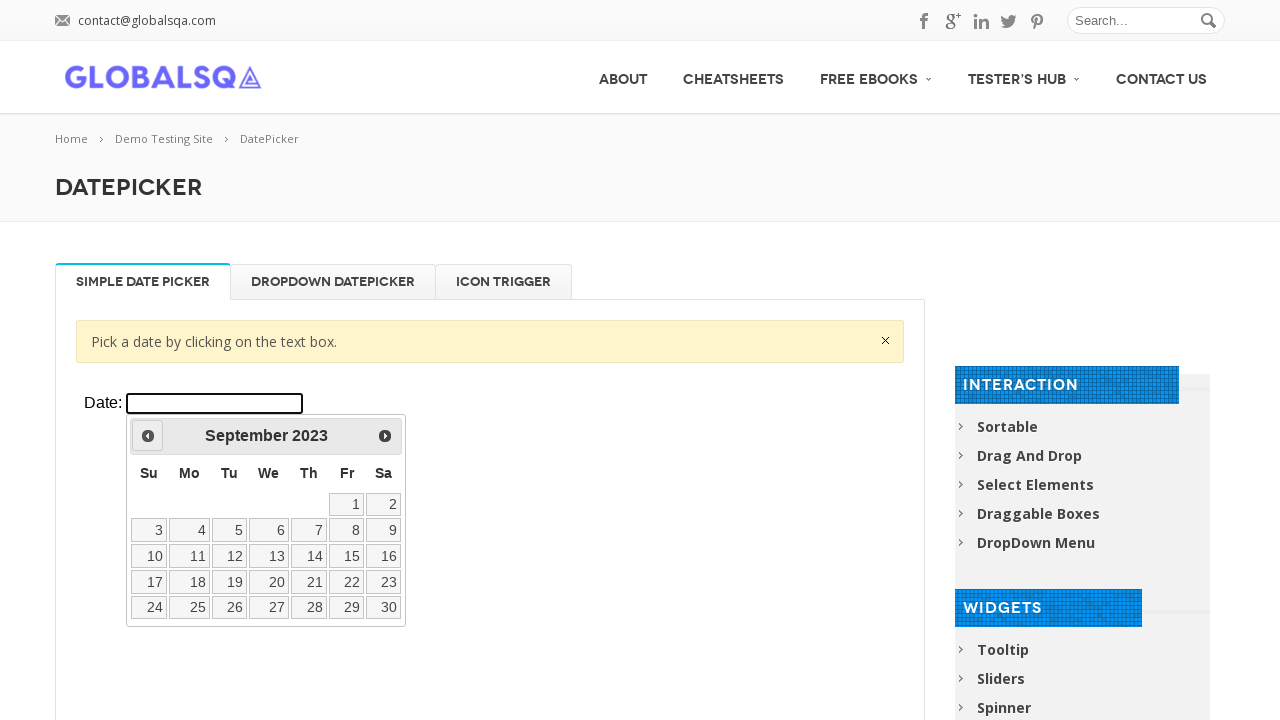

Waited 100ms for year navigation
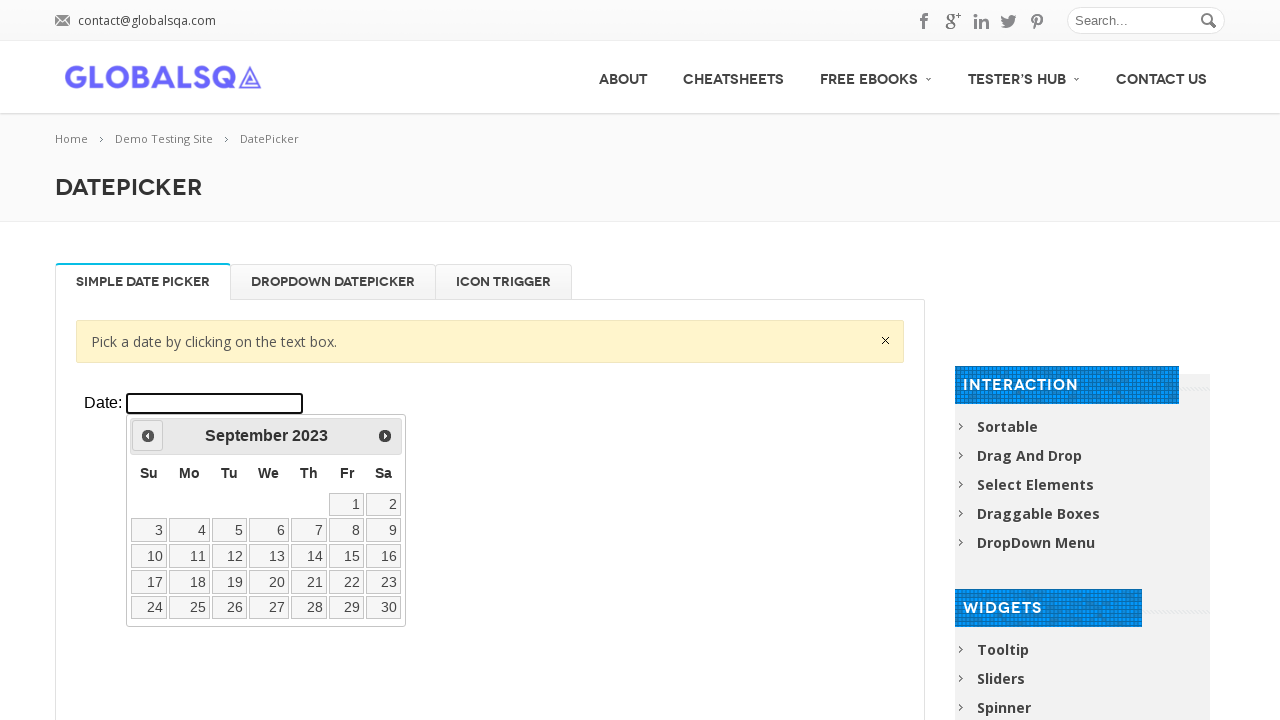

Navigated to adjust year towards 2000 at (148, 436) on xpath=//div[@class='resp-tabs-container']/div[1]/p/iframe >> internal:control=en
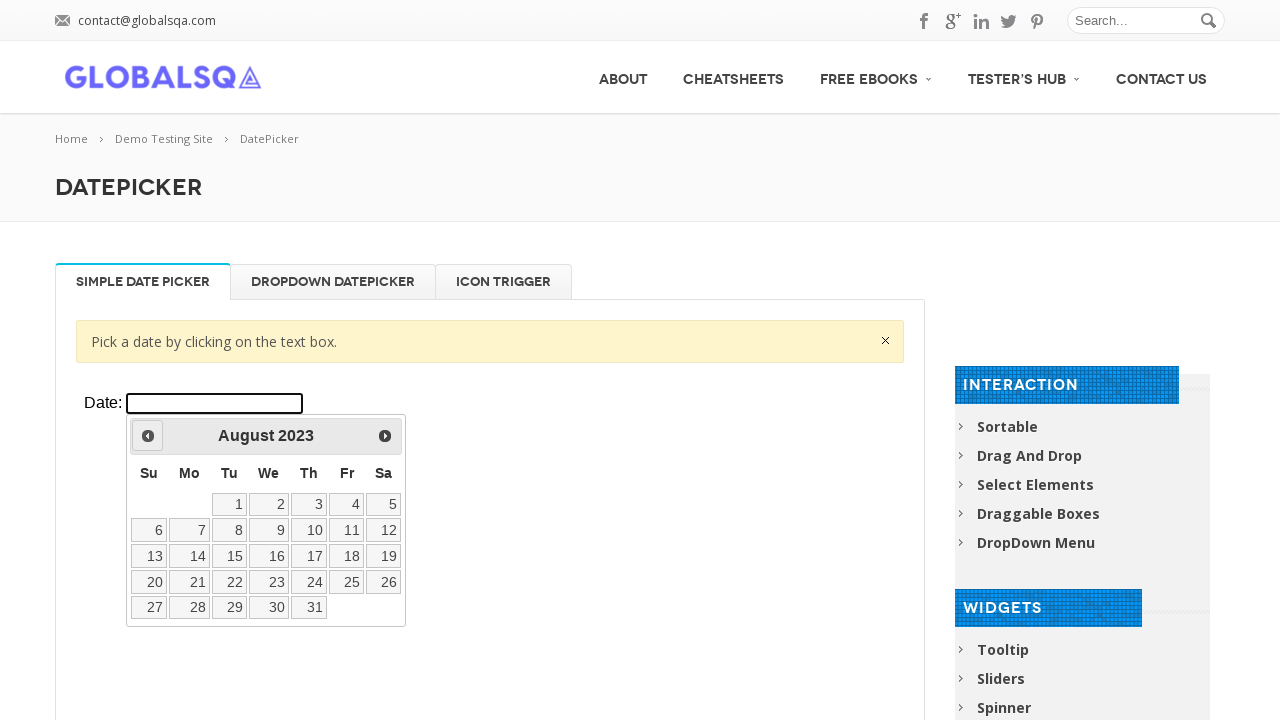

Waited 100ms for year navigation
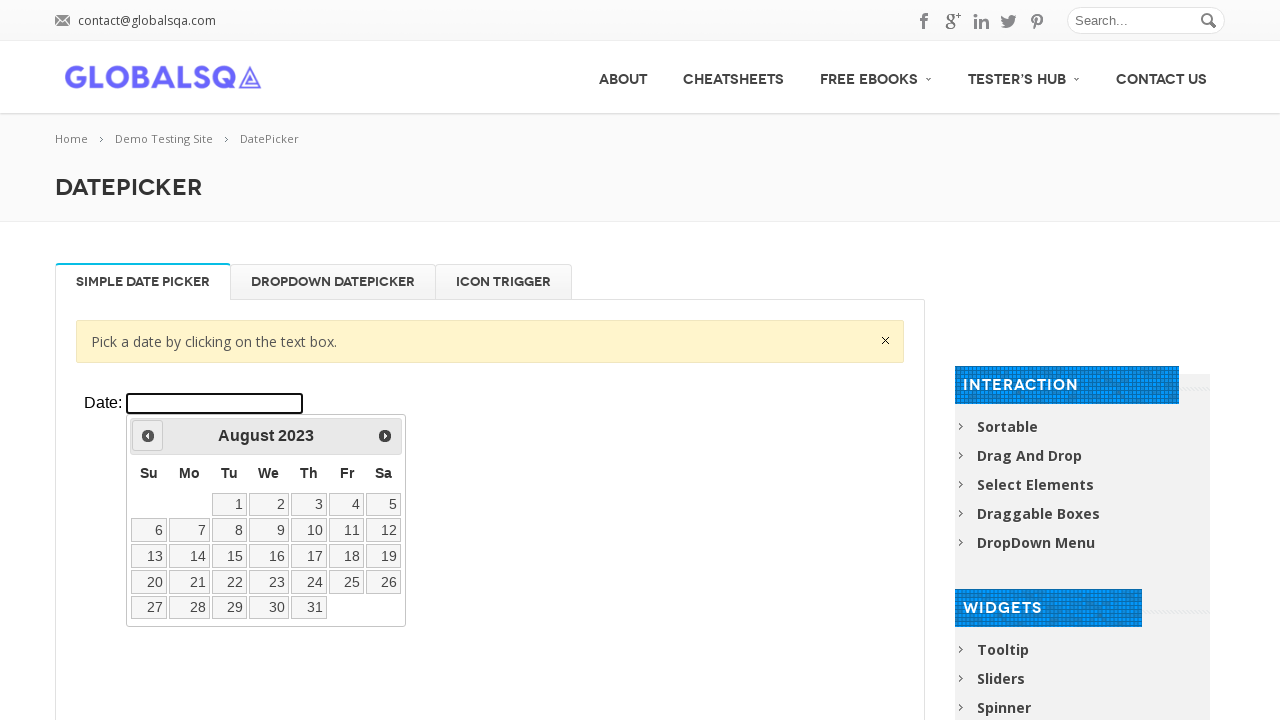

Navigated to adjust year towards 2000 at (148, 436) on xpath=//div[@class='resp-tabs-container']/div[1]/p/iframe >> internal:control=en
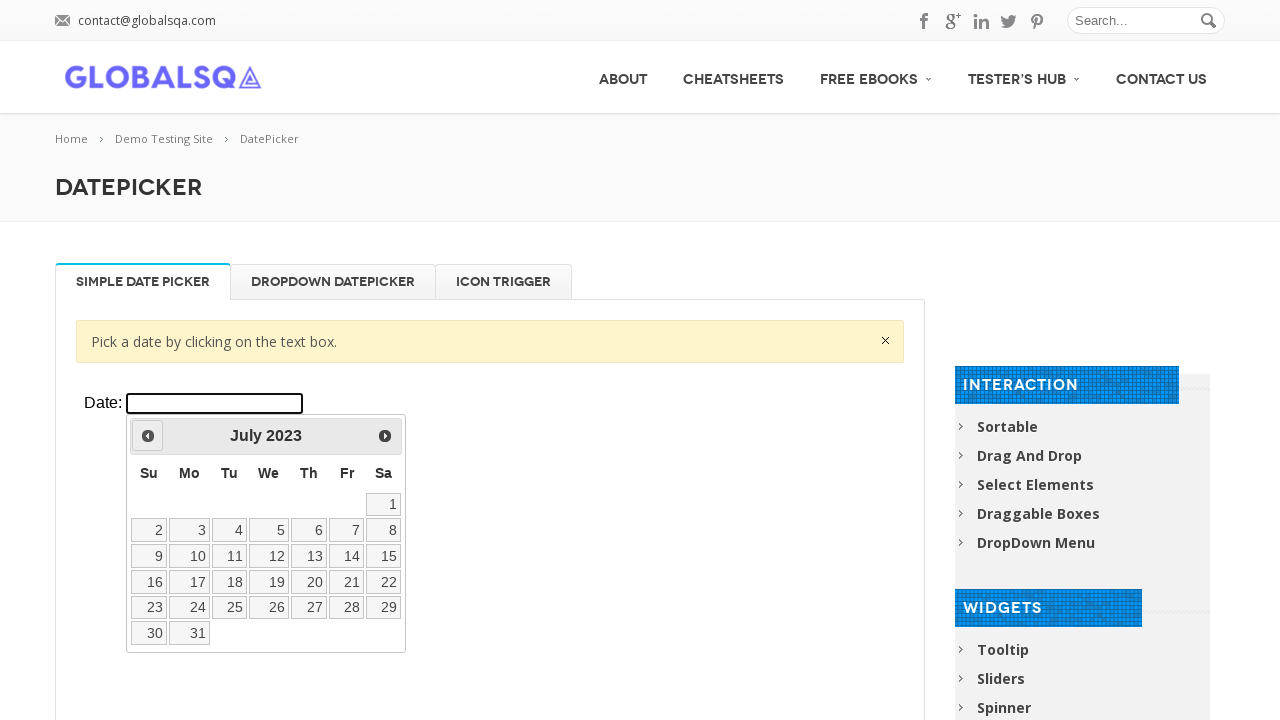

Waited 100ms for year navigation
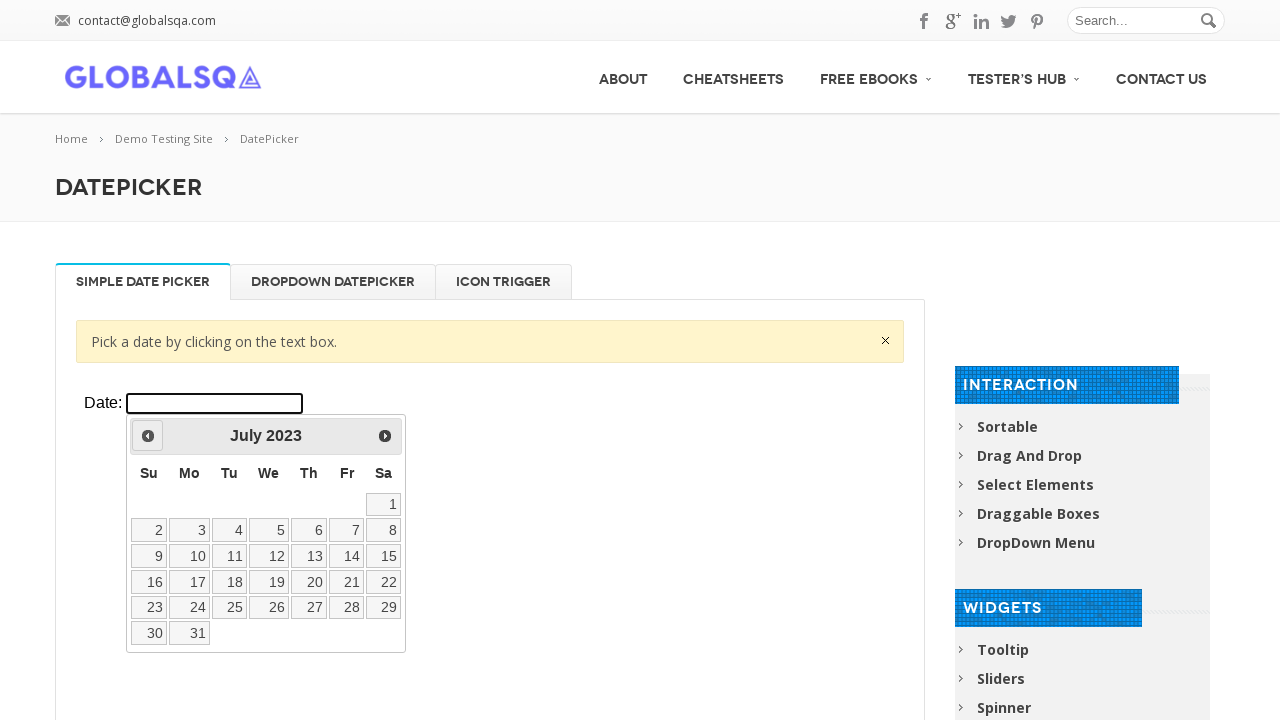

Navigated to adjust year towards 2000 at (148, 436) on xpath=//div[@class='resp-tabs-container']/div[1]/p/iframe >> internal:control=en
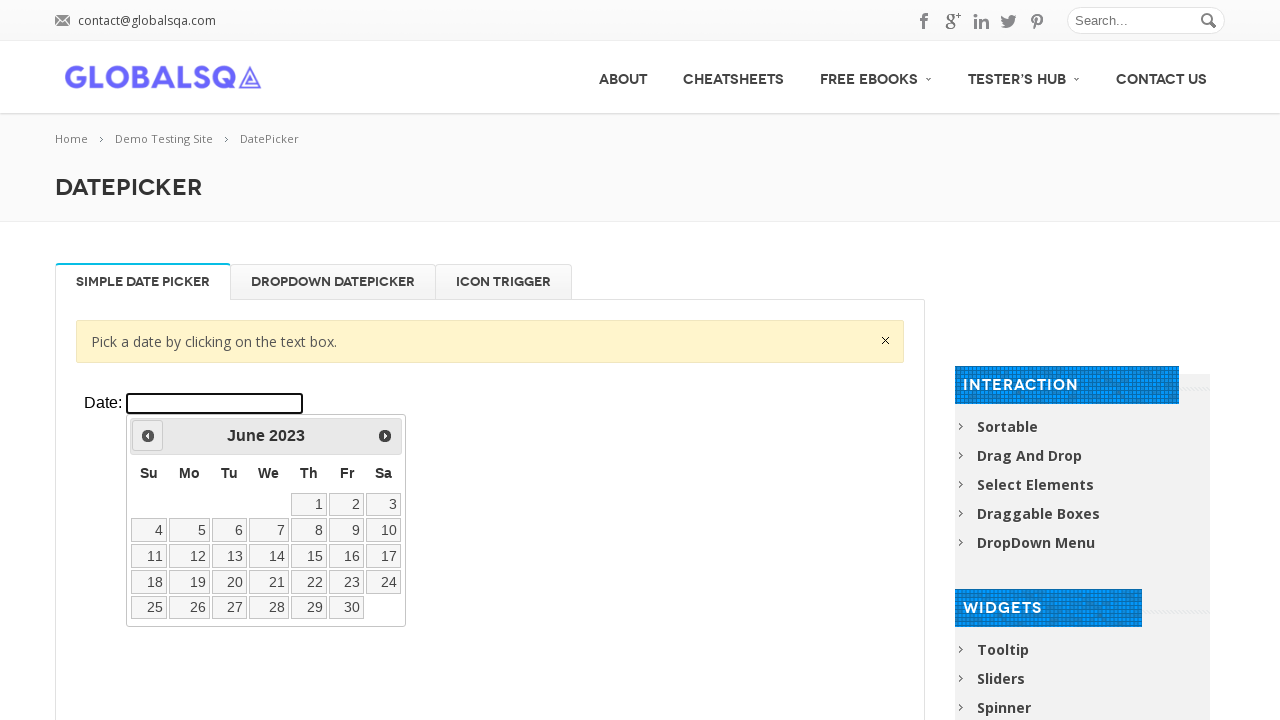

Waited 100ms for year navigation
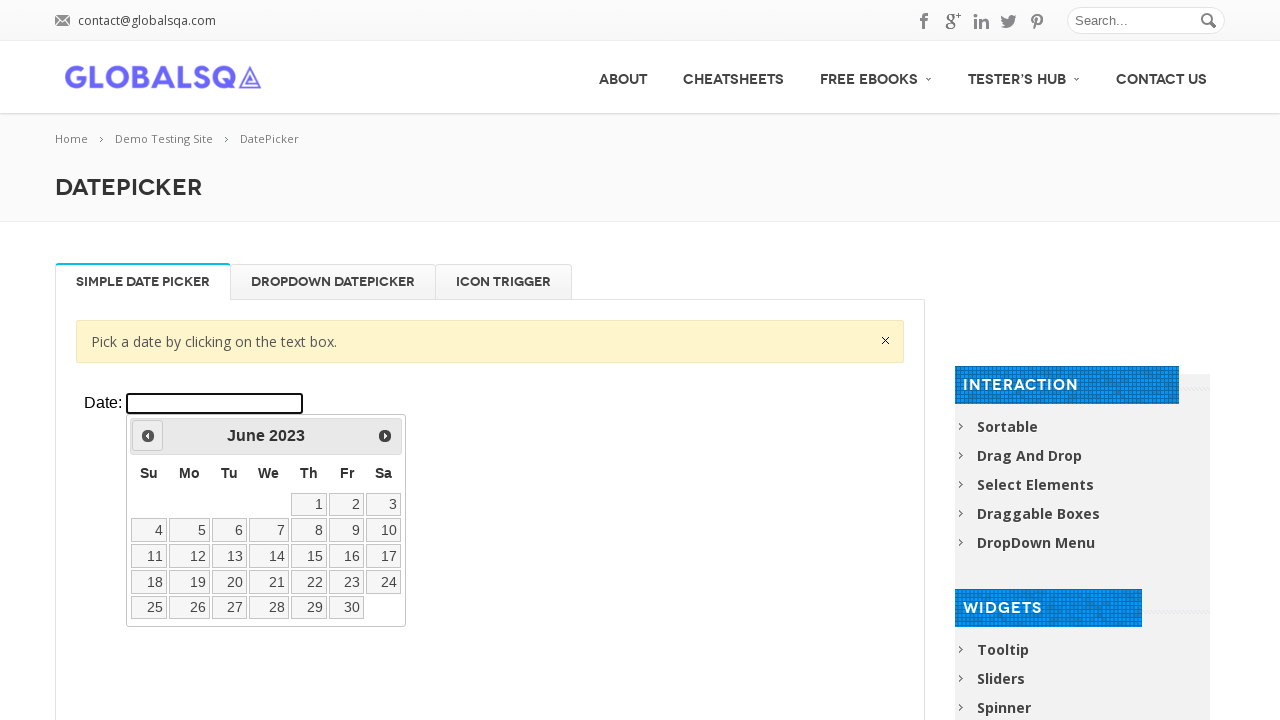

Navigated to adjust year towards 2000 at (148, 436) on xpath=//div[@class='resp-tabs-container']/div[1]/p/iframe >> internal:control=en
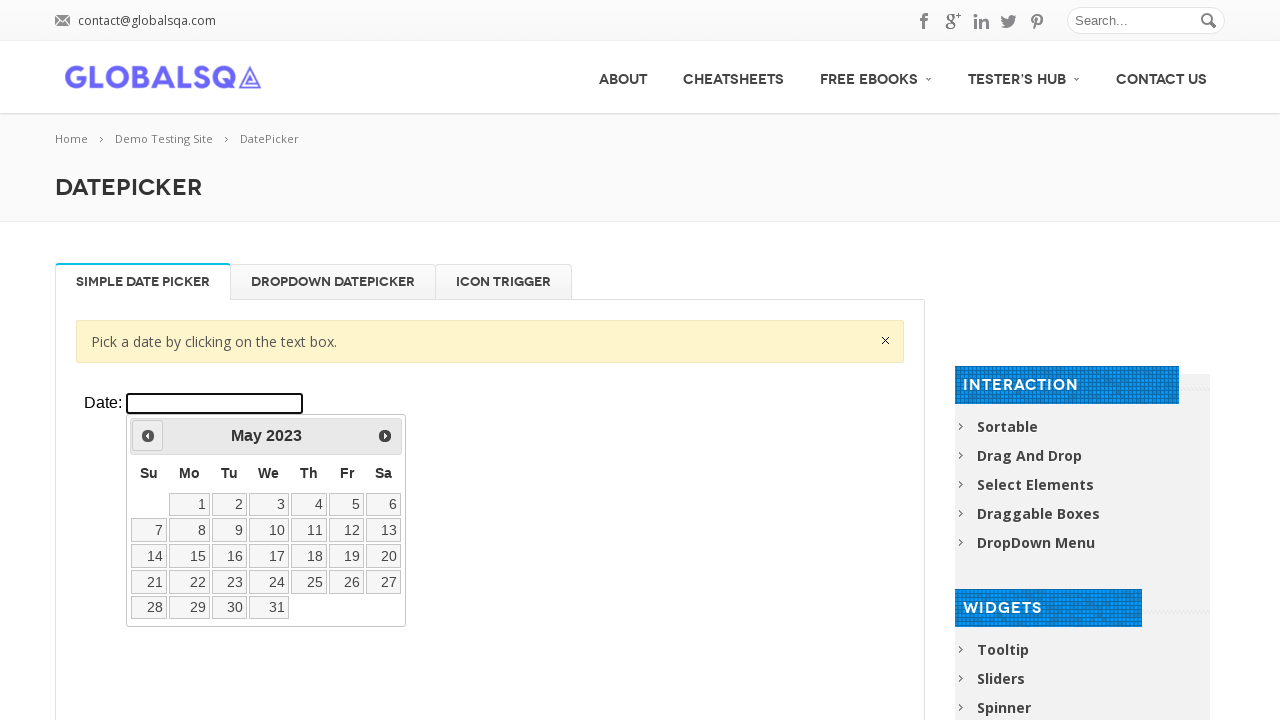

Waited 100ms for year navigation
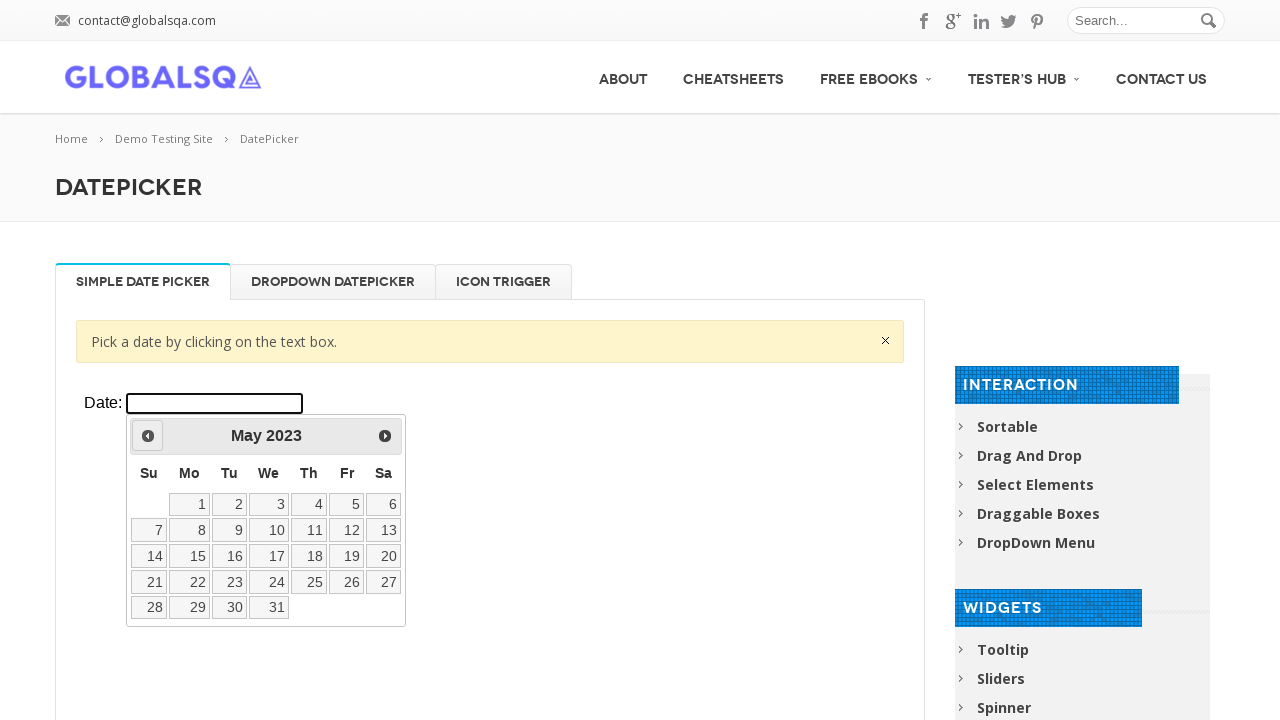

Navigated to adjust year towards 2000 at (148, 436) on xpath=//div[@class='resp-tabs-container']/div[1]/p/iframe >> internal:control=en
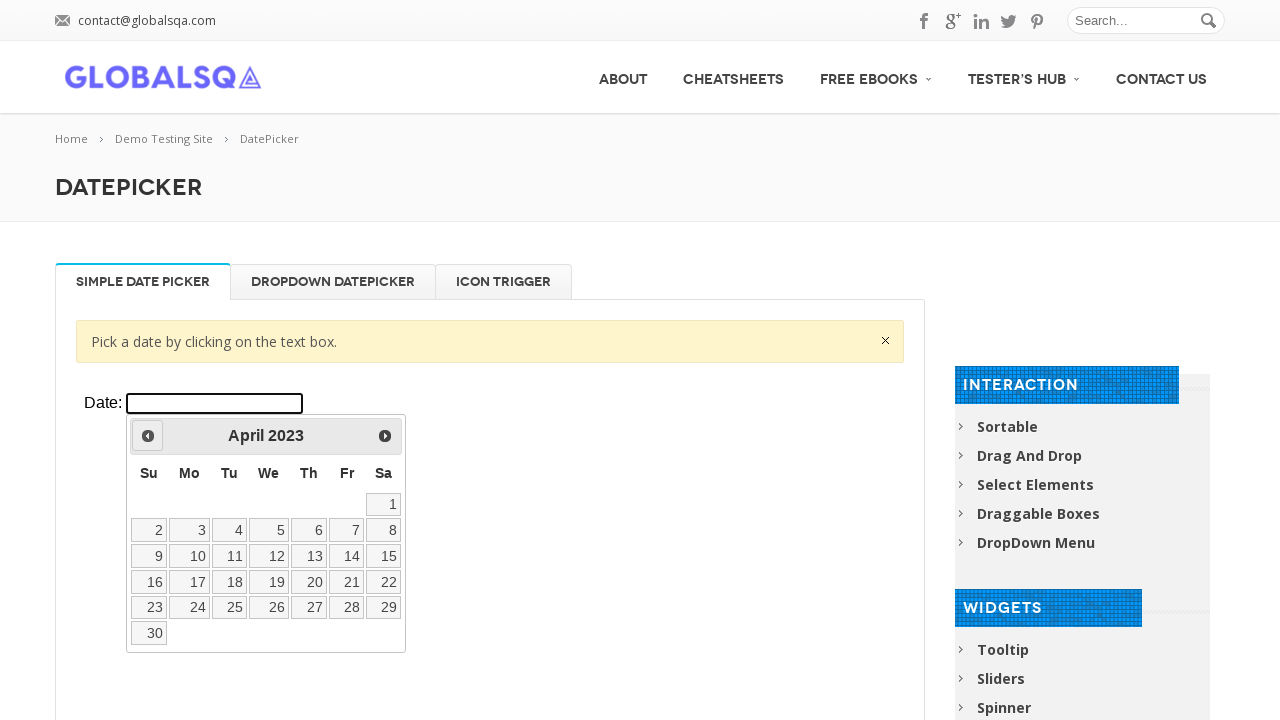

Waited 100ms for year navigation
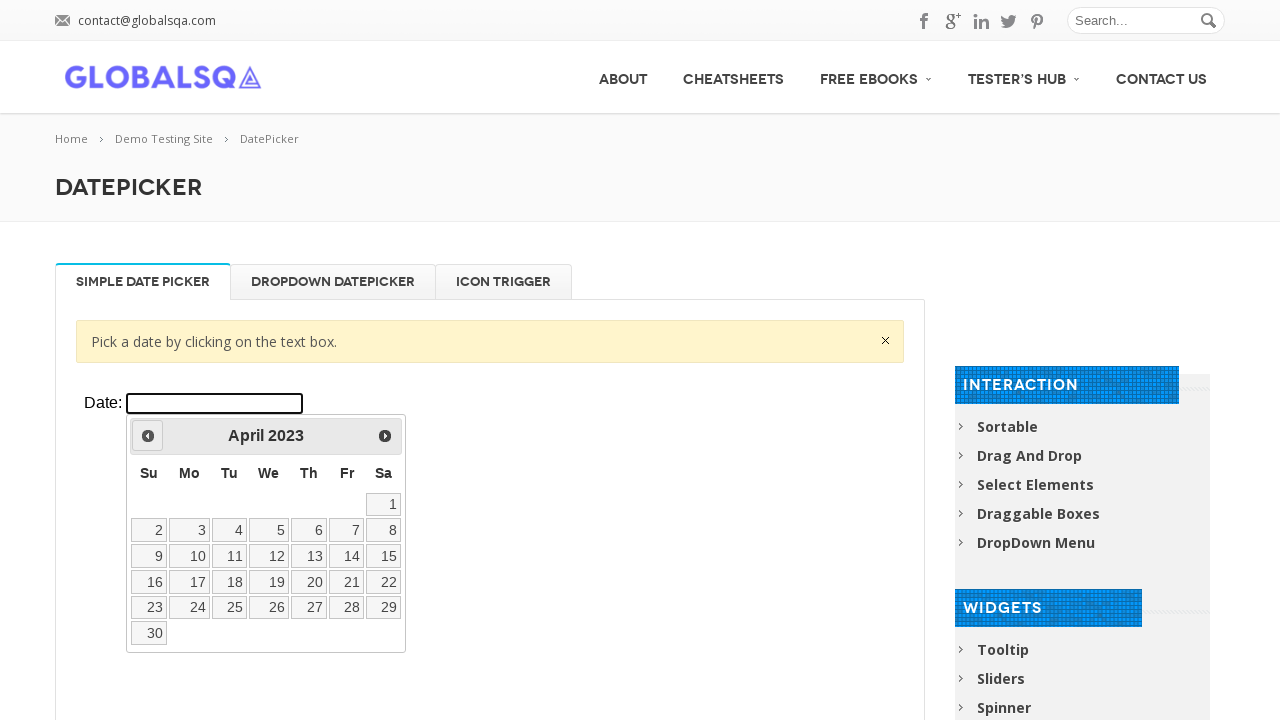

Navigated to adjust year towards 2000 at (148, 436) on xpath=//div[@class='resp-tabs-container']/div[1]/p/iframe >> internal:control=en
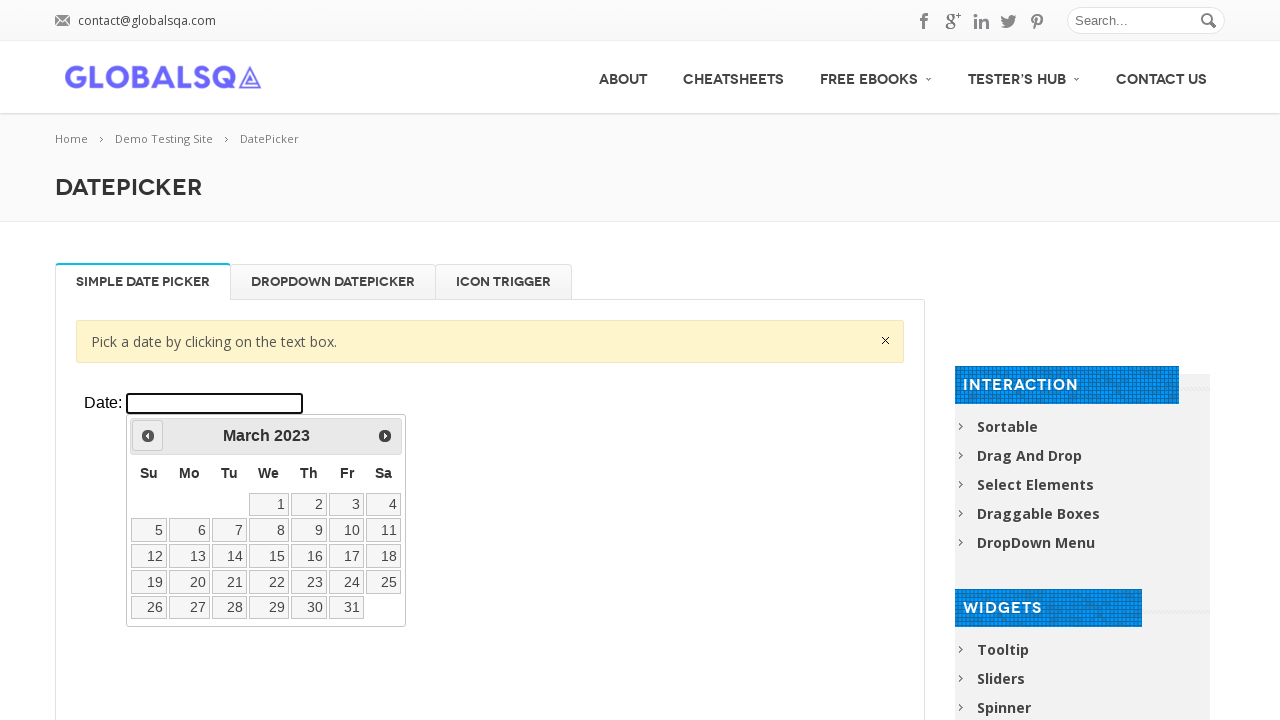

Waited 100ms for year navigation
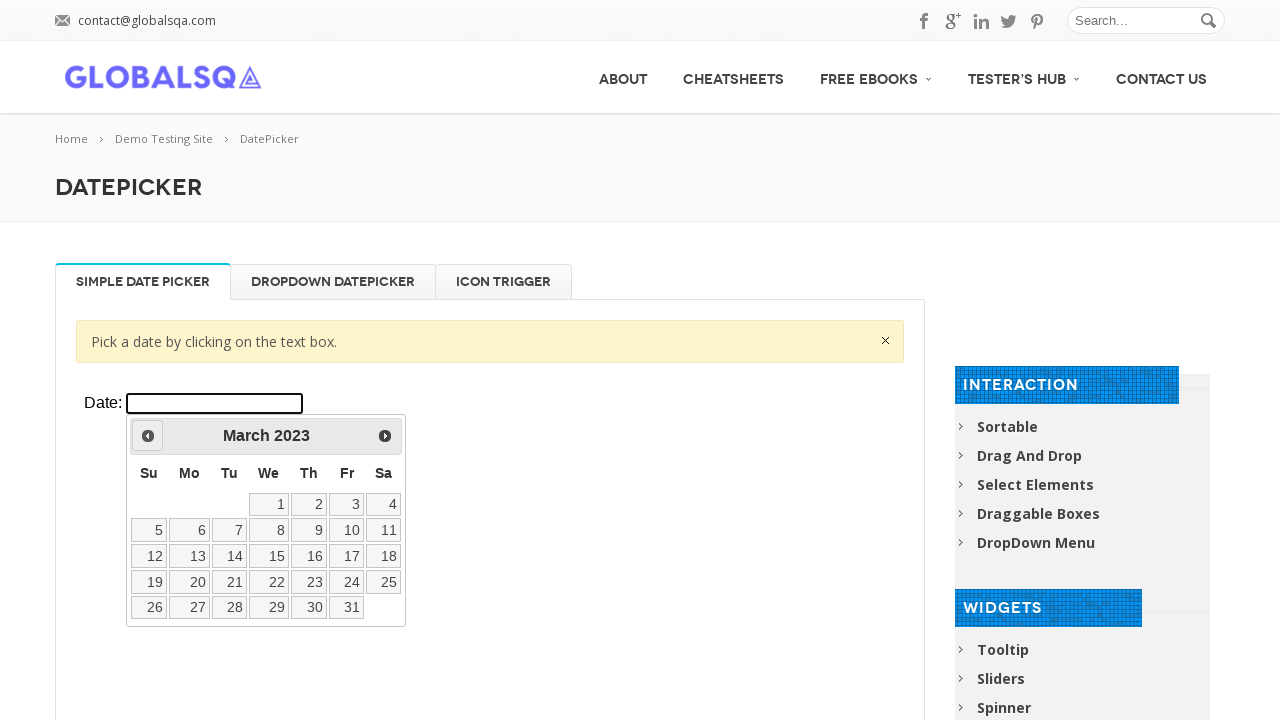

Navigated to adjust year towards 2000 at (148, 436) on xpath=//div[@class='resp-tabs-container']/div[1]/p/iframe >> internal:control=en
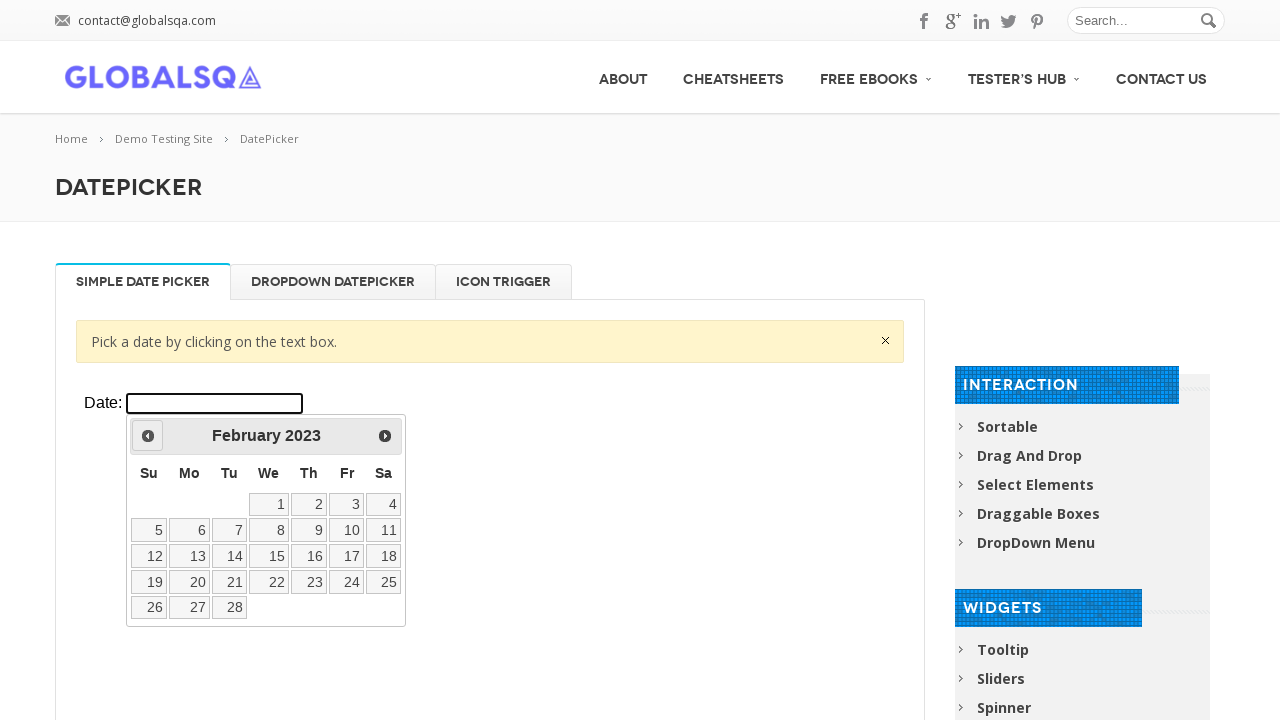

Waited 100ms for year navigation
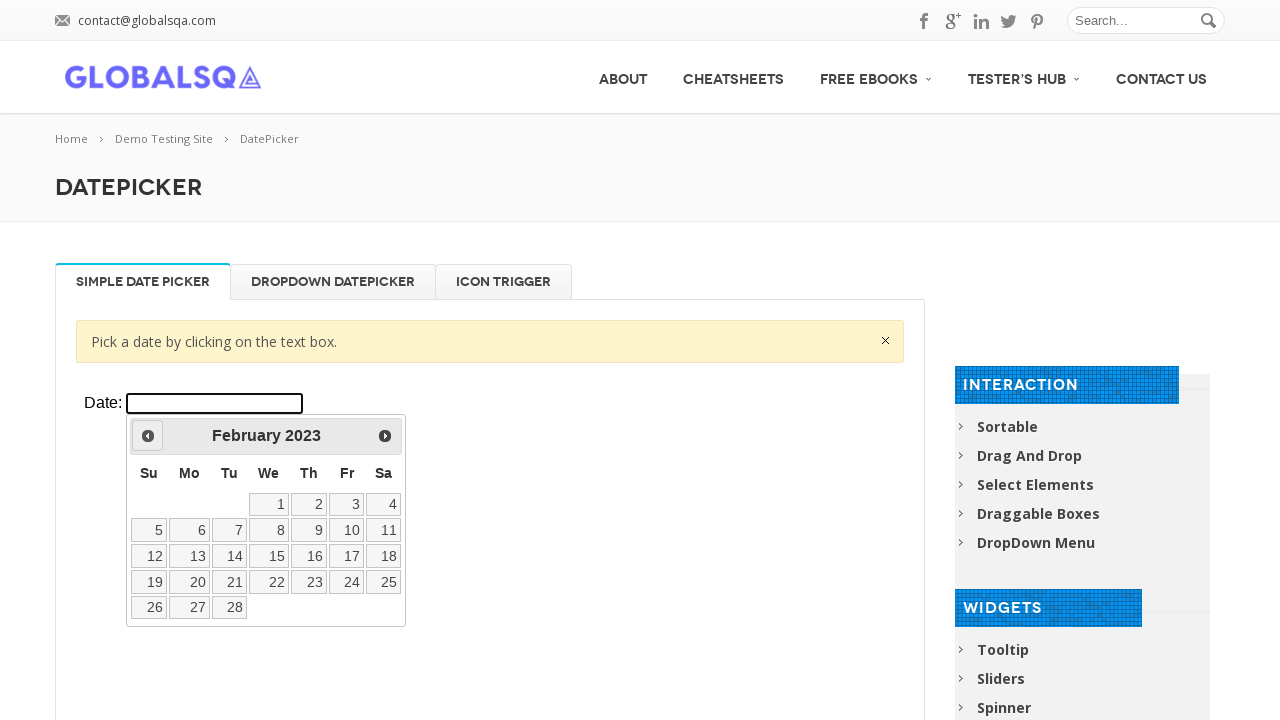

Navigated to adjust year towards 2000 at (148, 436) on xpath=//div[@class='resp-tabs-container']/div[1]/p/iframe >> internal:control=en
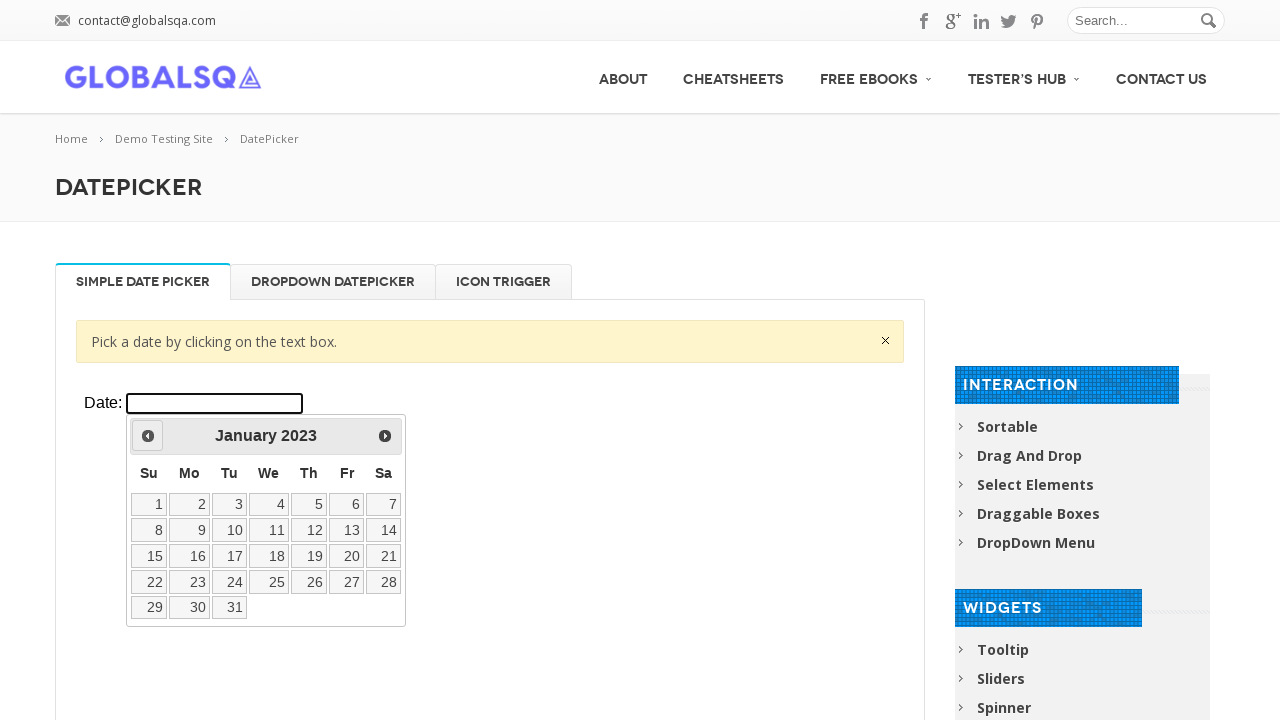

Waited 100ms for year navigation
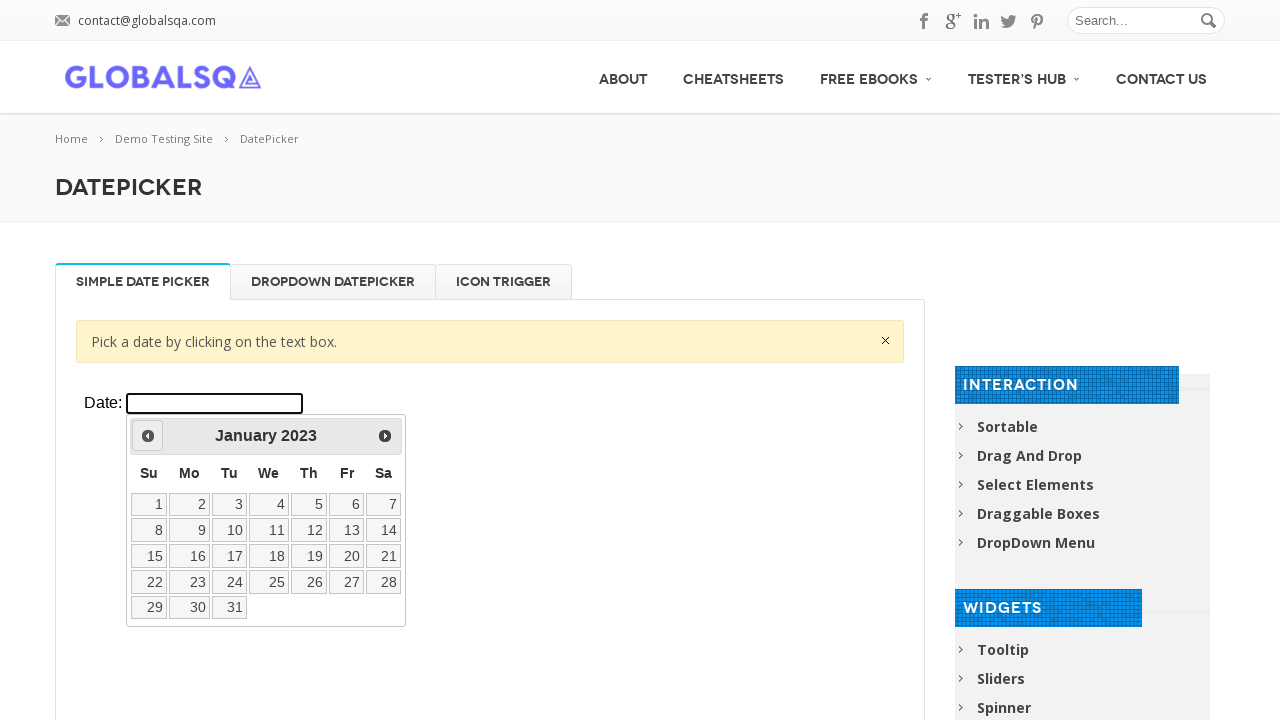

Navigated to adjust year towards 2000 at (148, 436) on xpath=//div[@class='resp-tabs-container']/div[1]/p/iframe >> internal:control=en
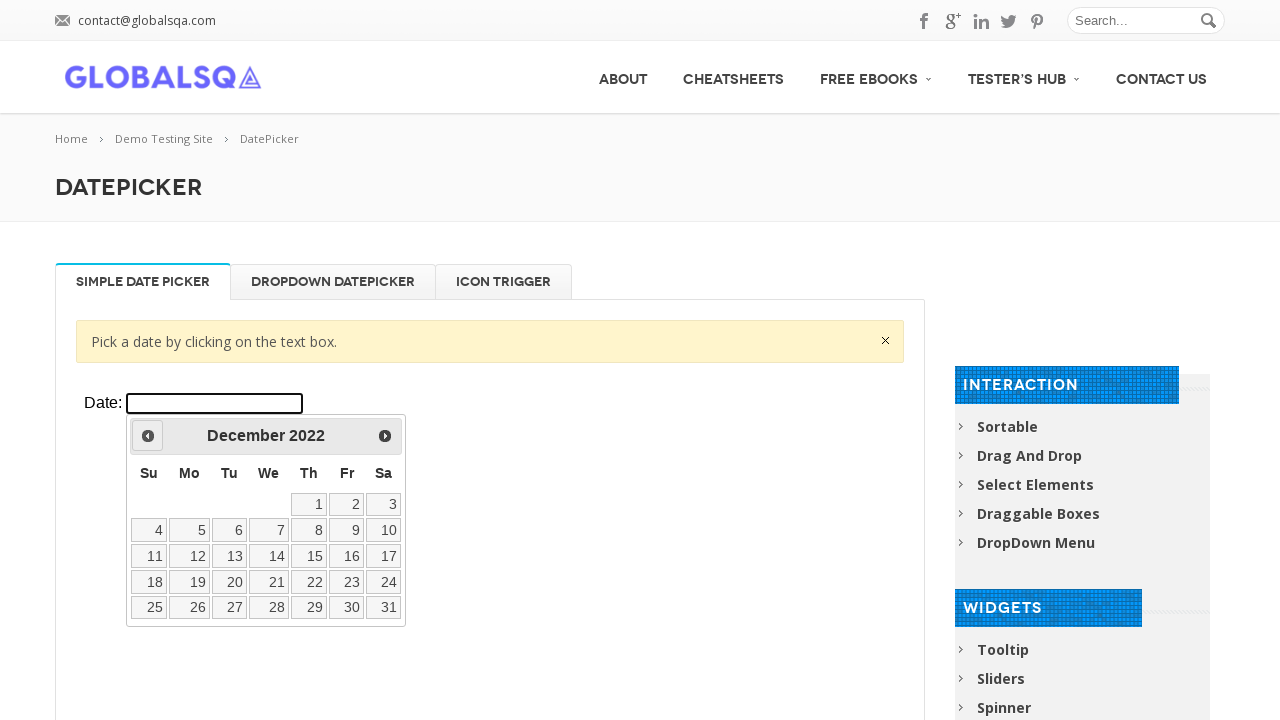

Waited 100ms for year navigation
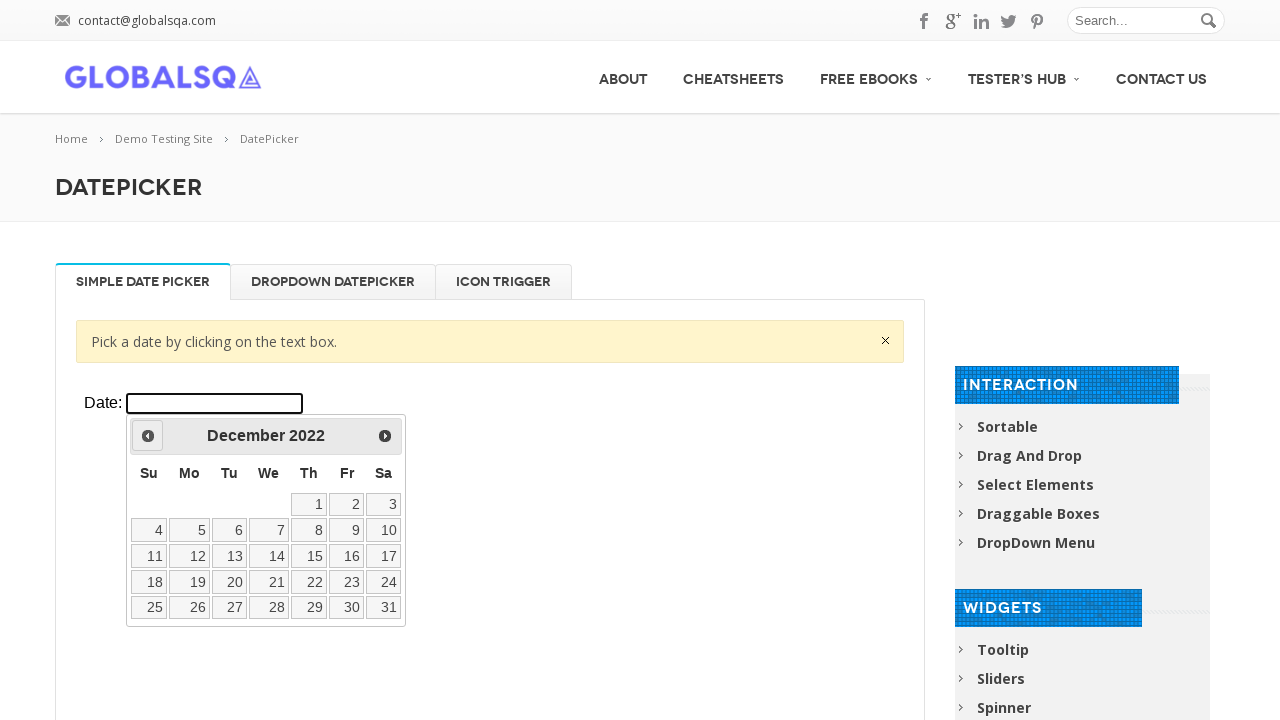

Navigated to adjust year towards 2000 at (148, 436) on xpath=//div[@class='resp-tabs-container']/div[1]/p/iframe >> internal:control=en
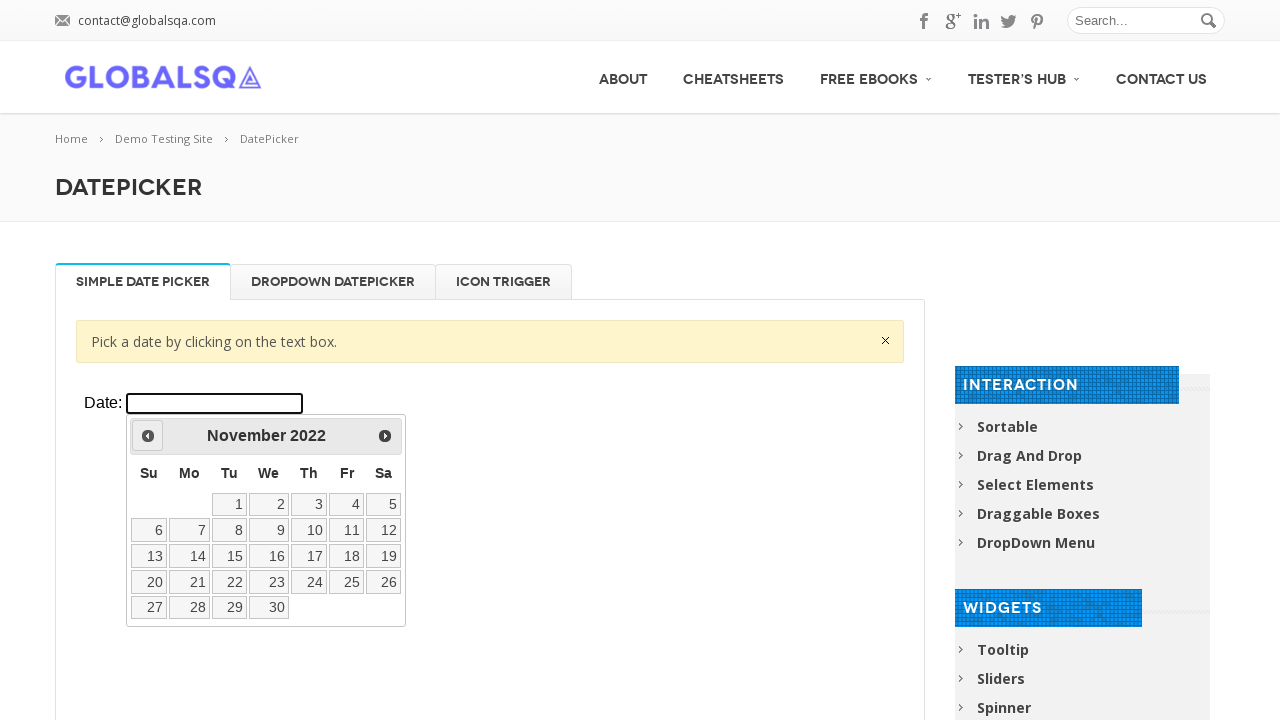

Waited 100ms for year navigation
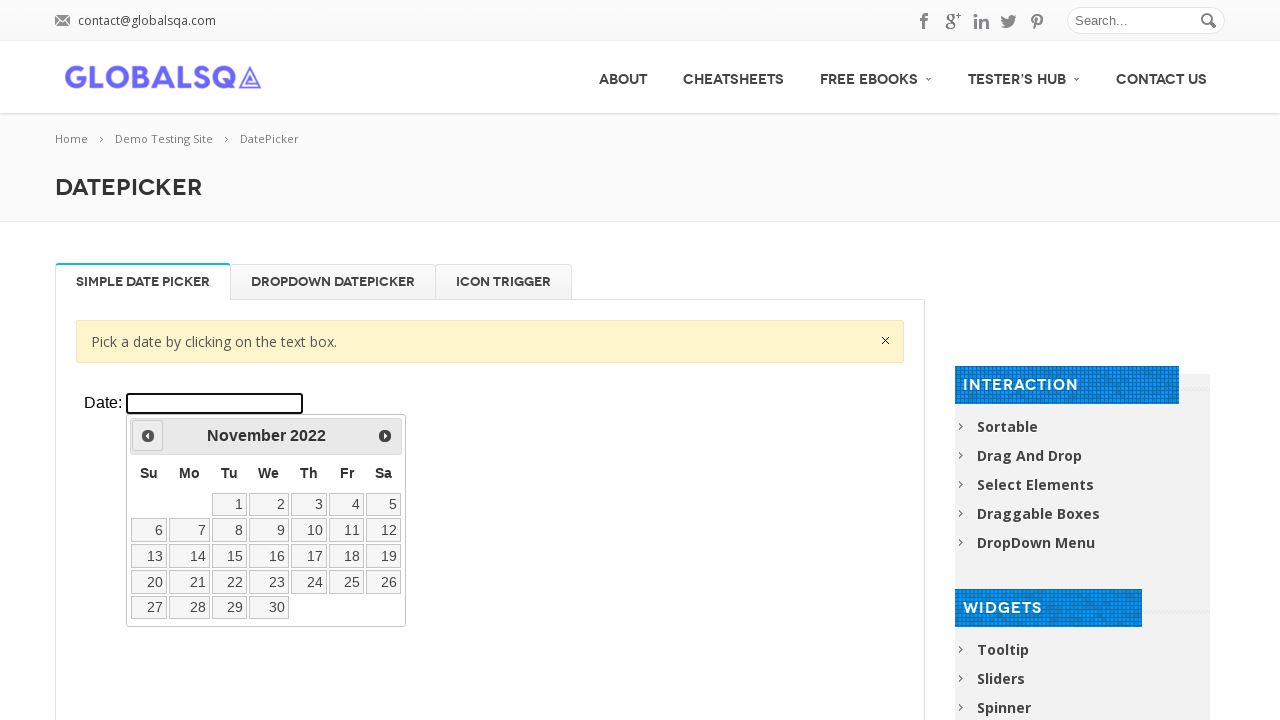

Navigated to adjust year towards 2000 at (148, 436) on xpath=//div[@class='resp-tabs-container']/div[1]/p/iframe >> internal:control=en
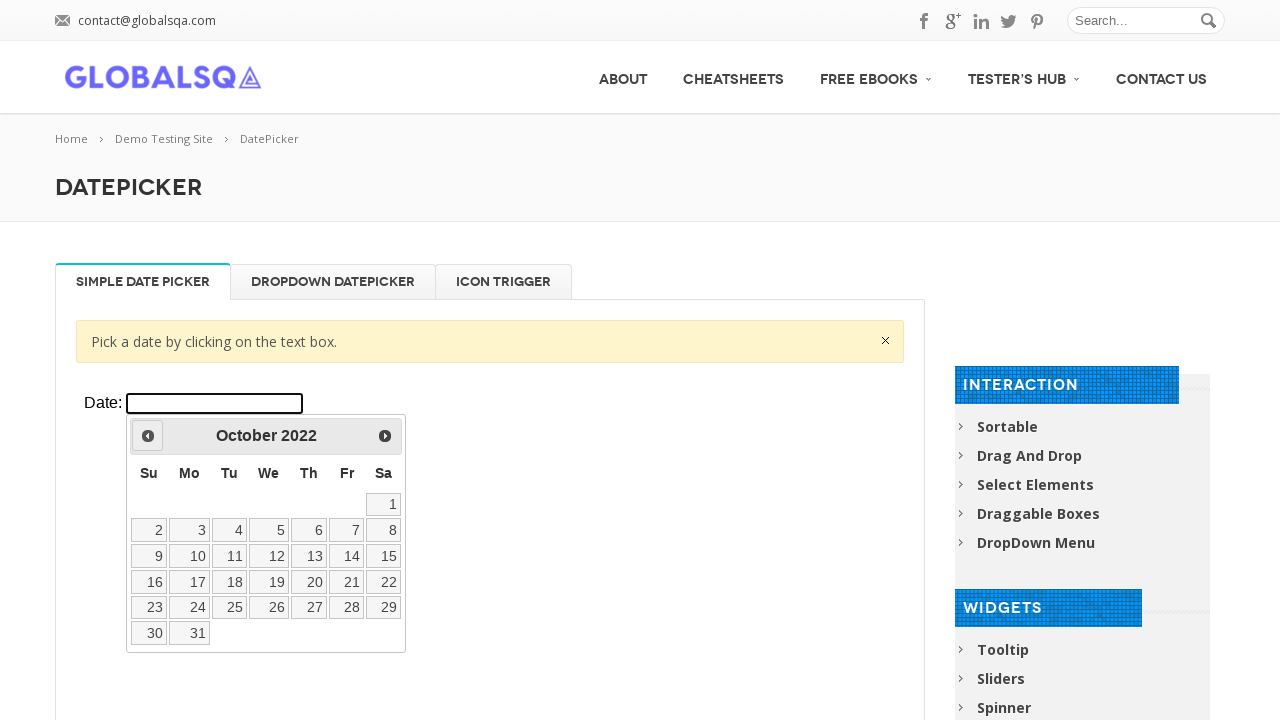

Waited 100ms for year navigation
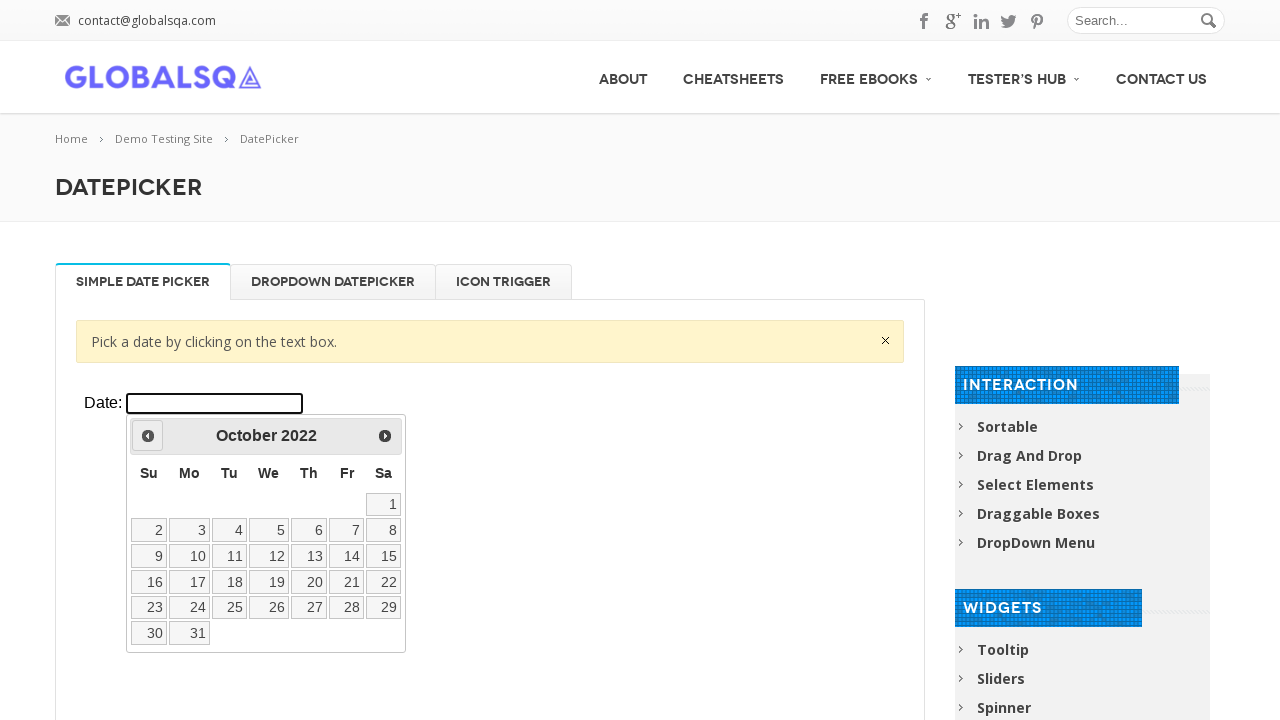

Navigated to adjust year towards 2000 at (148, 436) on xpath=//div[@class='resp-tabs-container']/div[1]/p/iframe >> internal:control=en
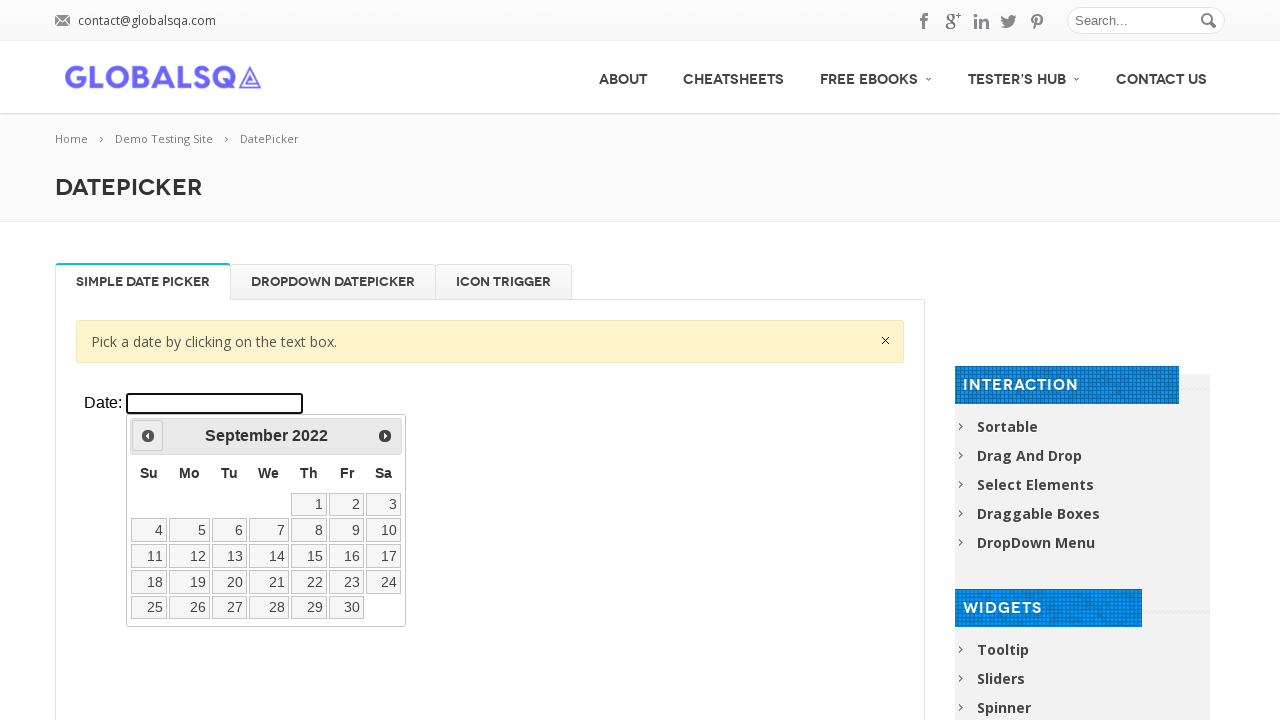

Waited 100ms for year navigation
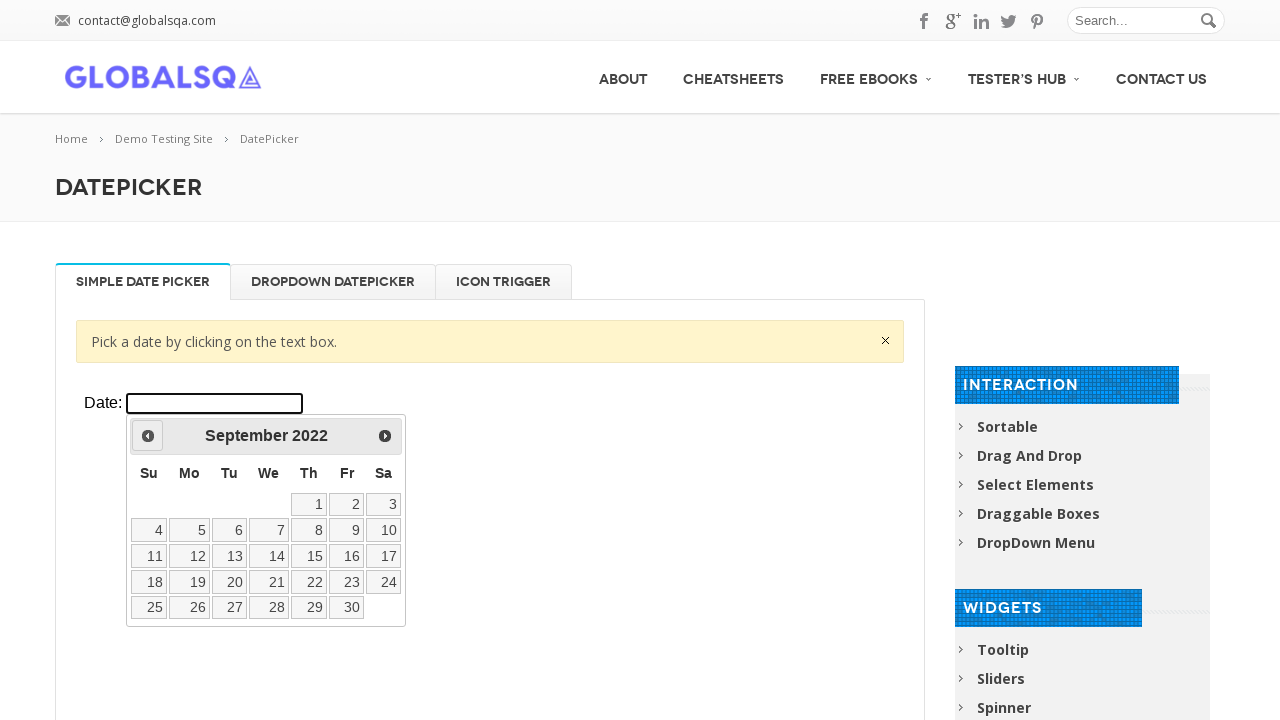

Navigated to adjust year towards 2000 at (148, 436) on xpath=//div[@class='resp-tabs-container']/div[1]/p/iframe >> internal:control=en
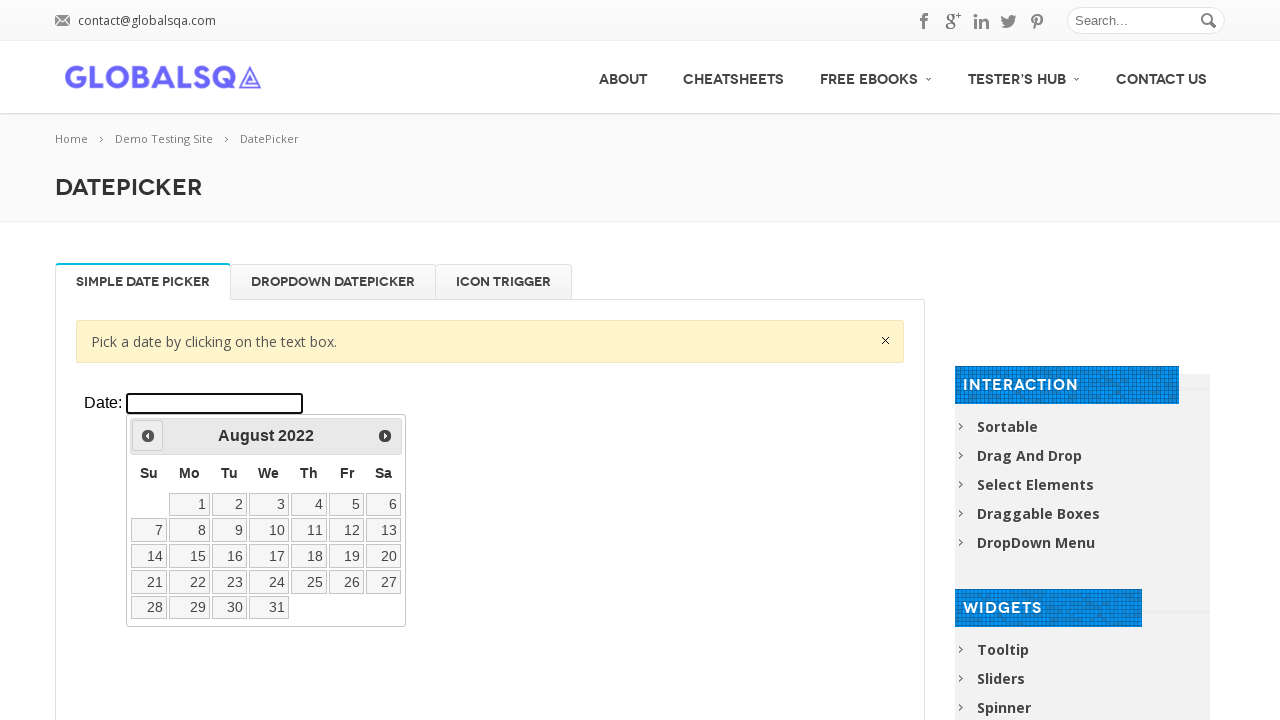

Waited 100ms for year navigation
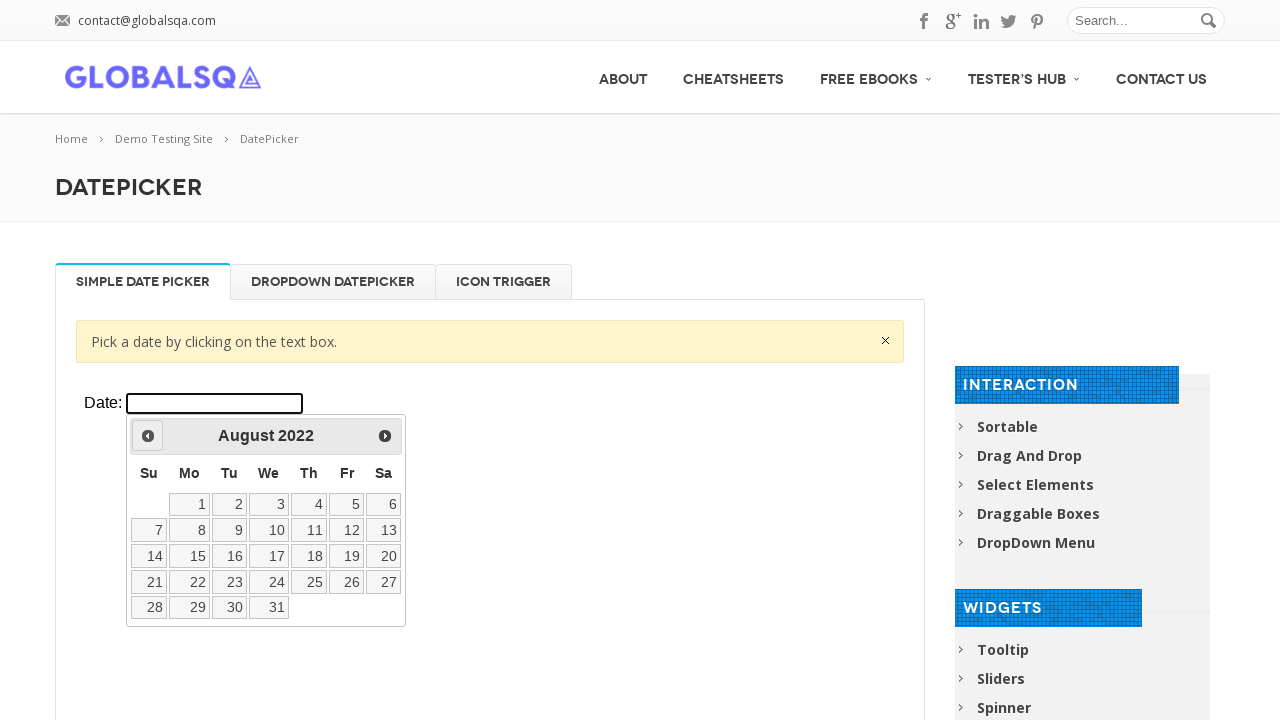

Navigated to adjust year towards 2000 at (148, 436) on xpath=//div[@class='resp-tabs-container']/div[1]/p/iframe >> internal:control=en
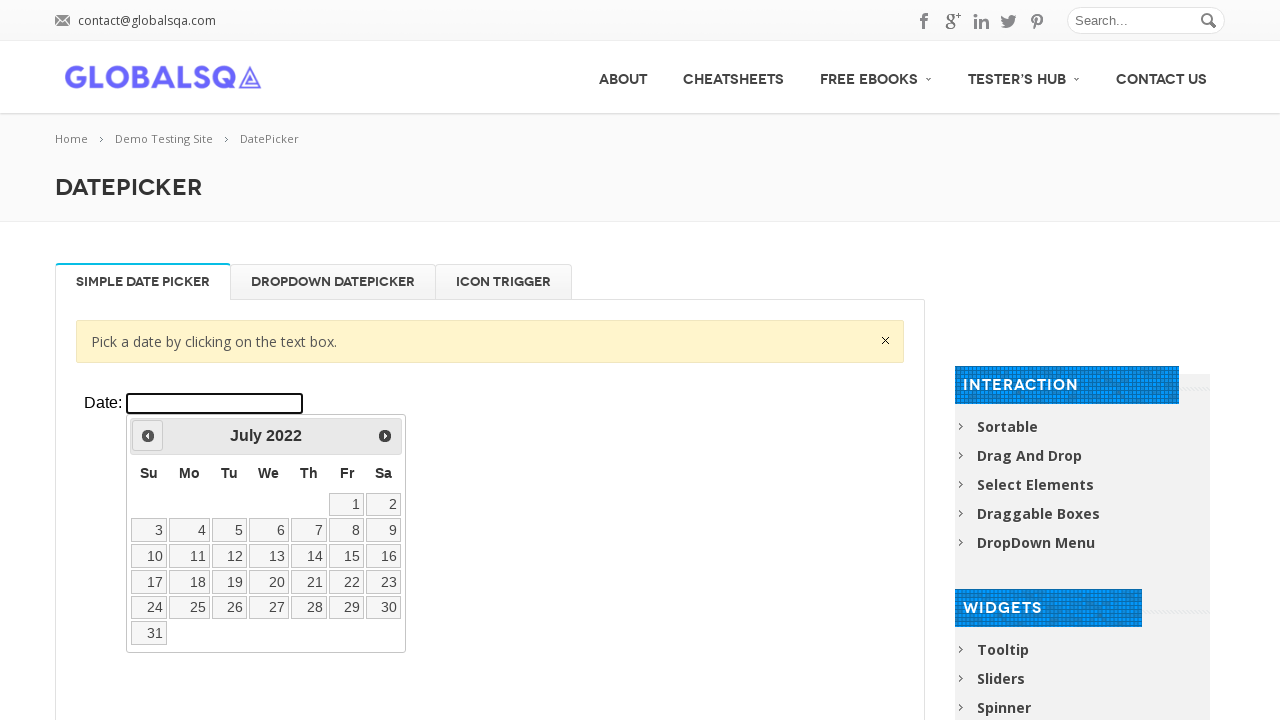

Waited 100ms for year navigation
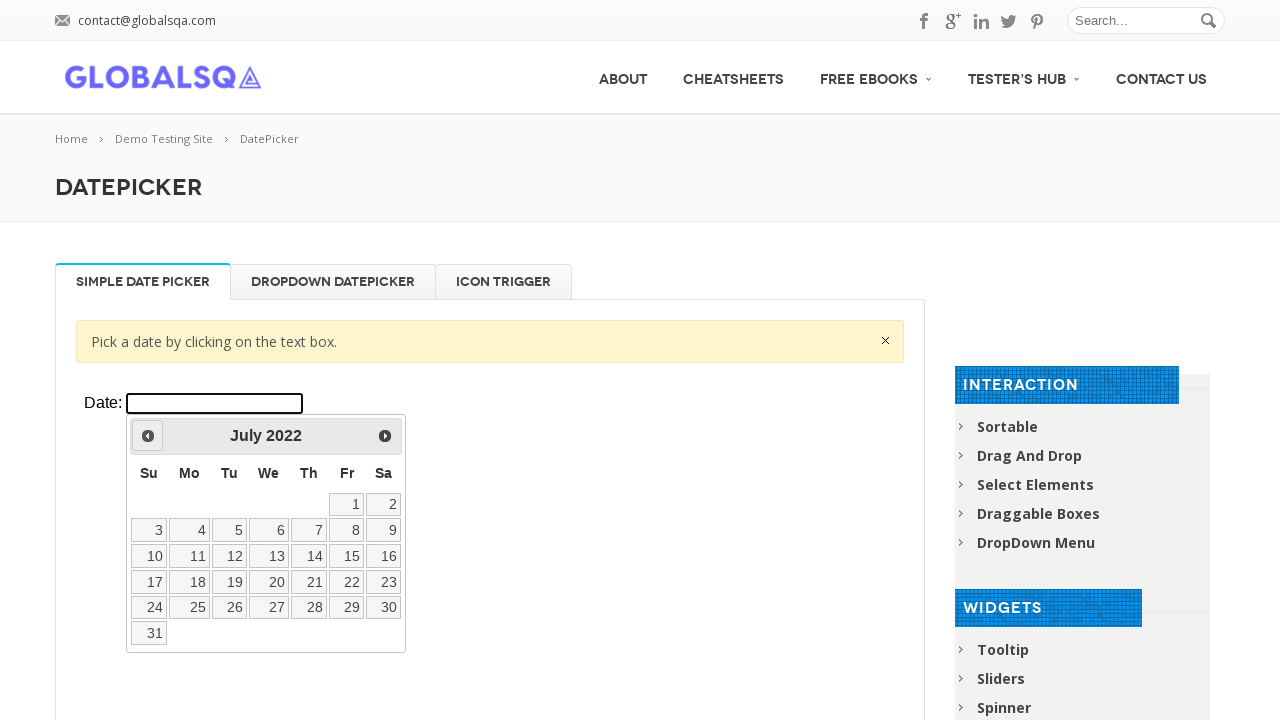

Navigated to adjust year towards 2000 at (148, 436) on xpath=//div[@class='resp-tabs-container']/div[1]/p/iframe >> internal:control=en
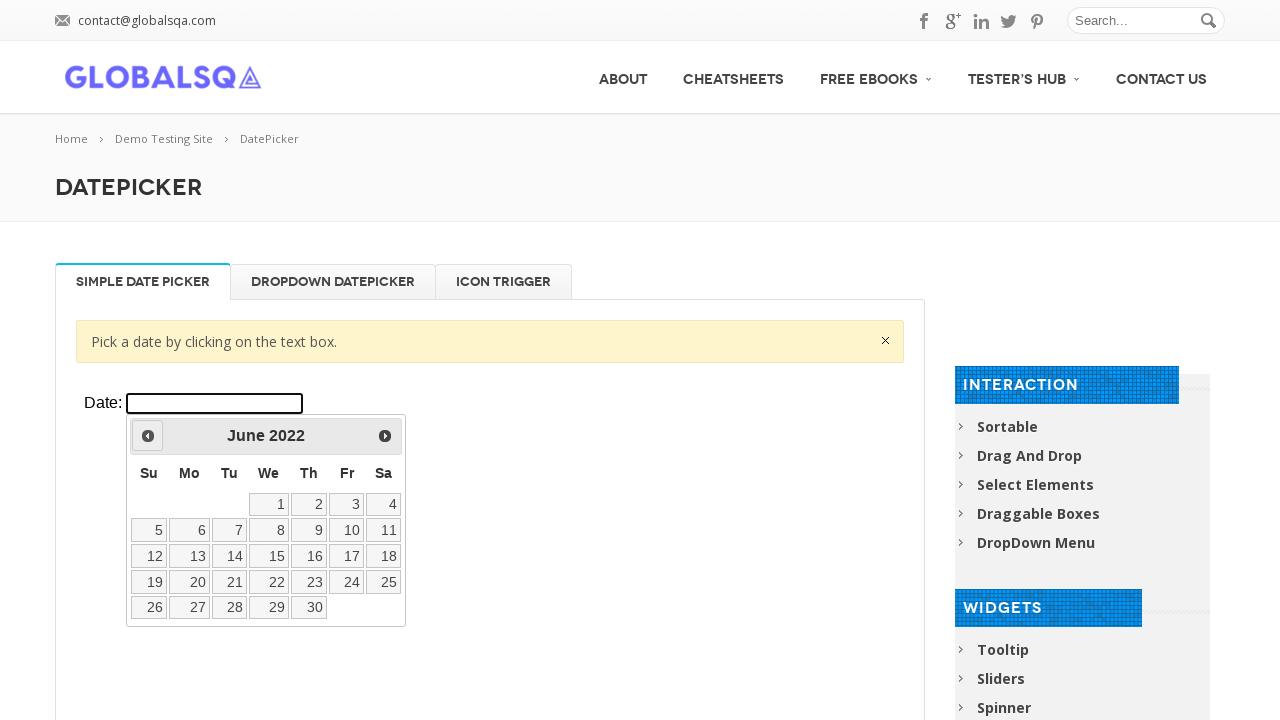

Waited 100ms for year navigation
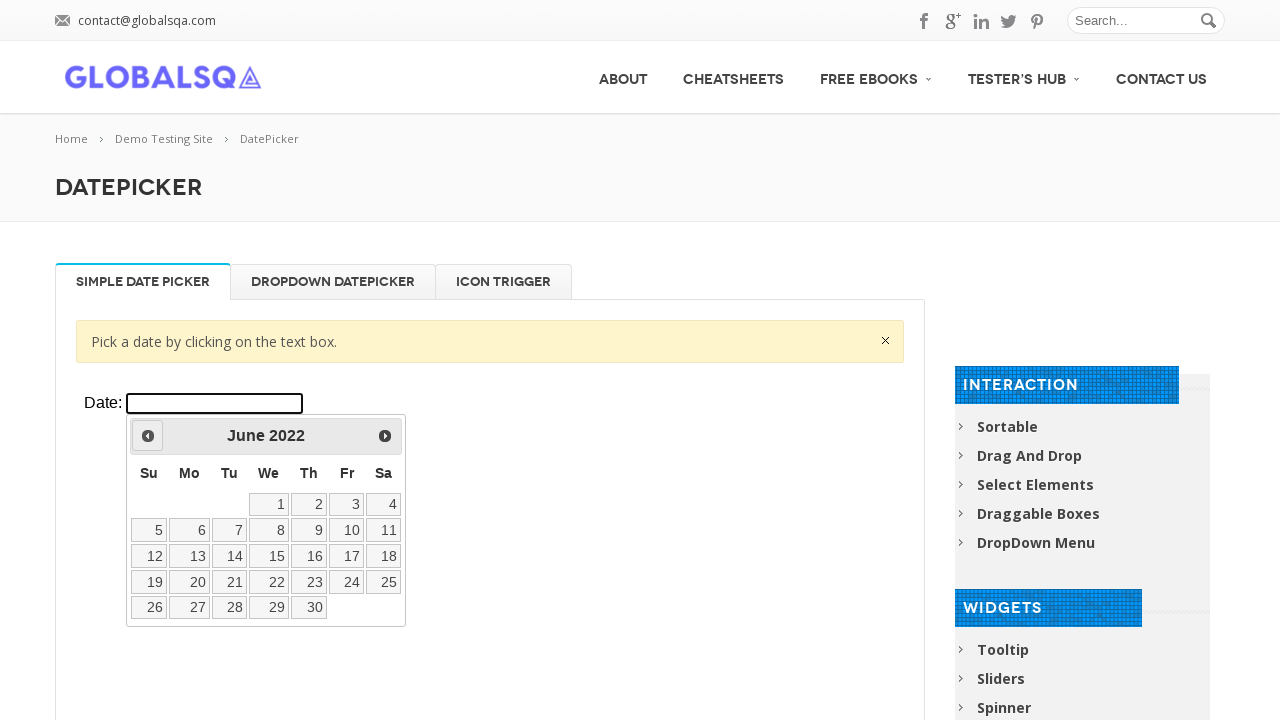

Navigated to adjust year towards 2000 at (148, 436) on xpath=//div[@class='resp-tabs-container']/div[1]/p/iframe >> internal:control=en
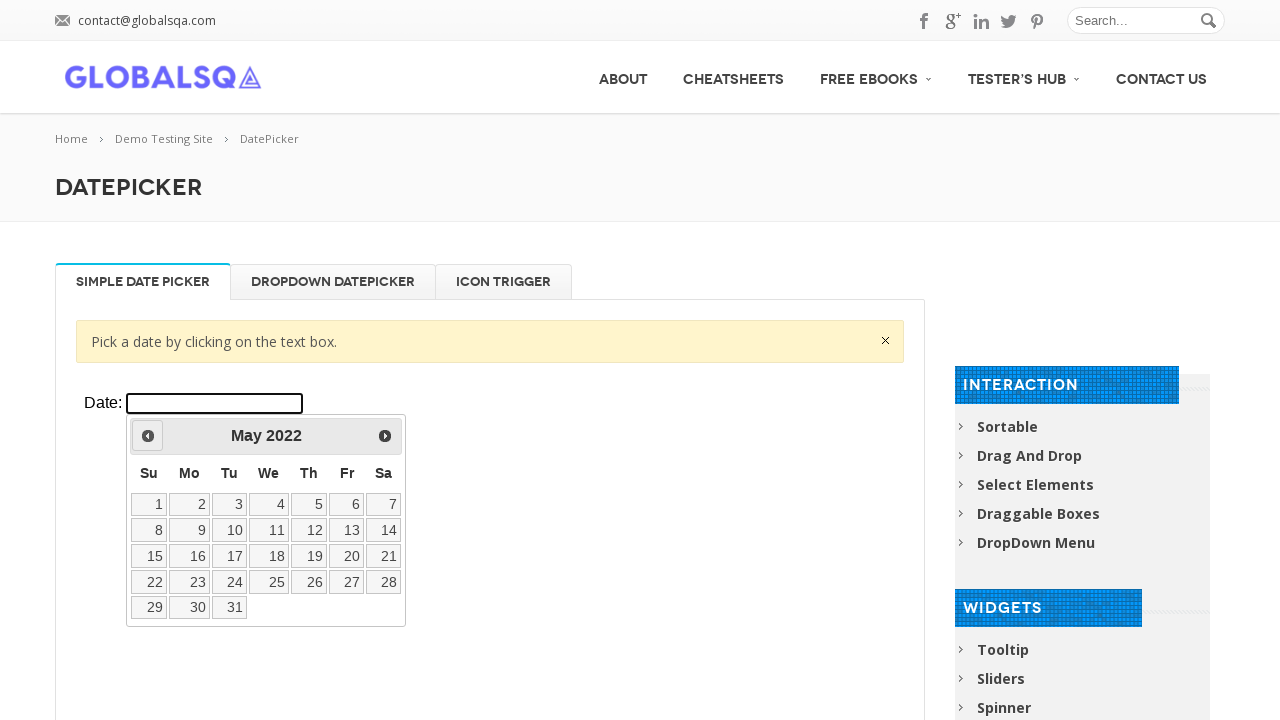

Waited 100ms for year navigation
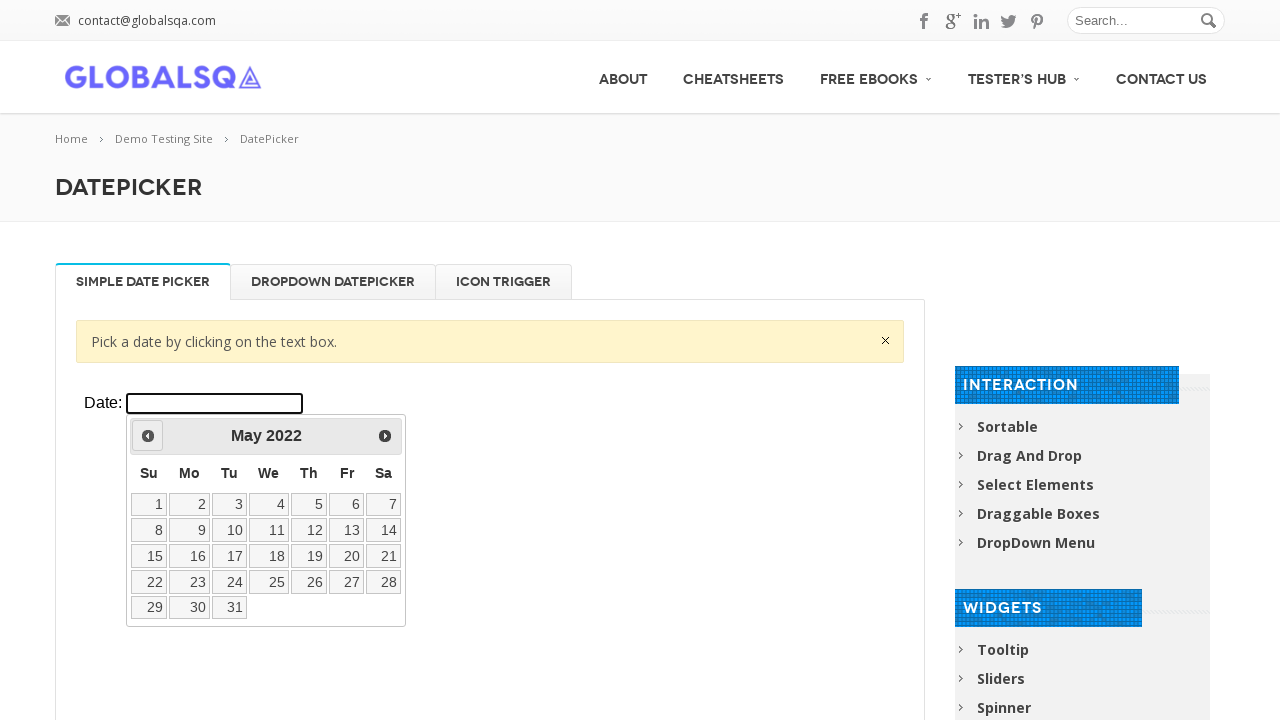

Navigated to adjust year towards 2000 at (148, 436) on xpath=//div[@class='resp-tabs-container']/div[1]/p/iframe >> internal:control=en
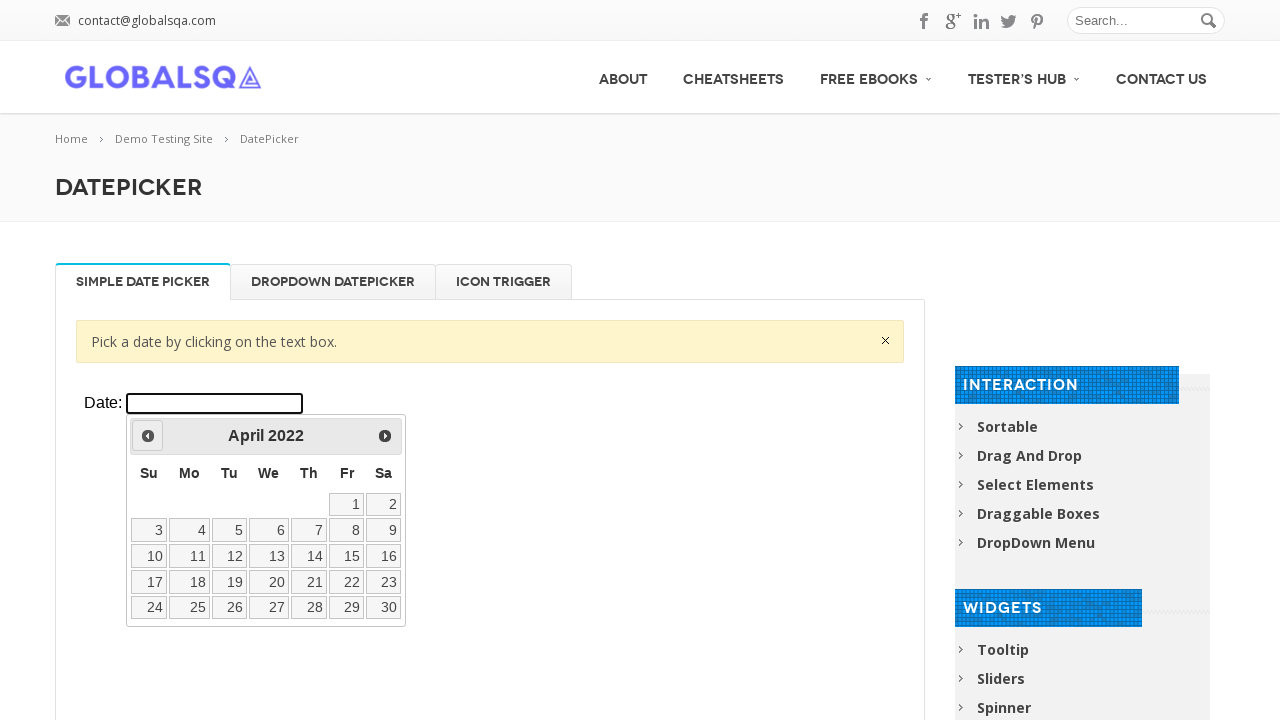

Waited 100ms for year navigation
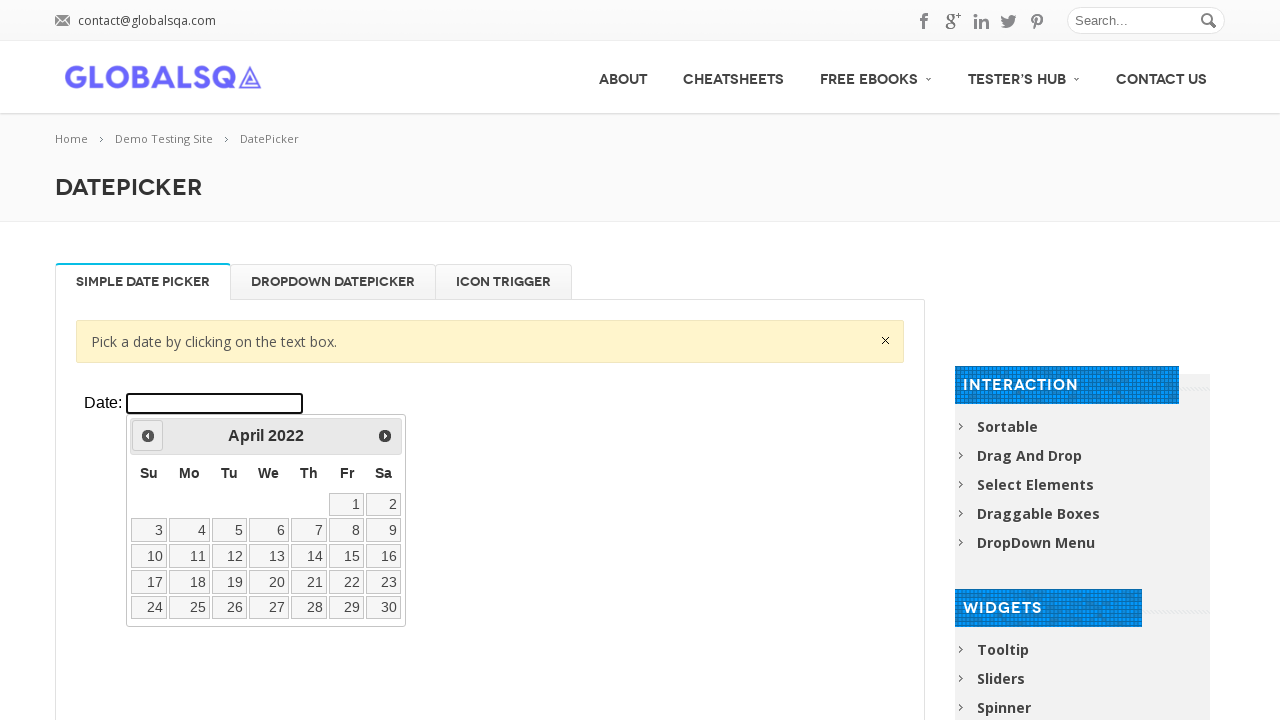

Navigated to adjust year towards 2000 at (148, 436) on xpath=//div[@class='resp-tabs-container']/div[1]/p/iframe >> internal:control=en
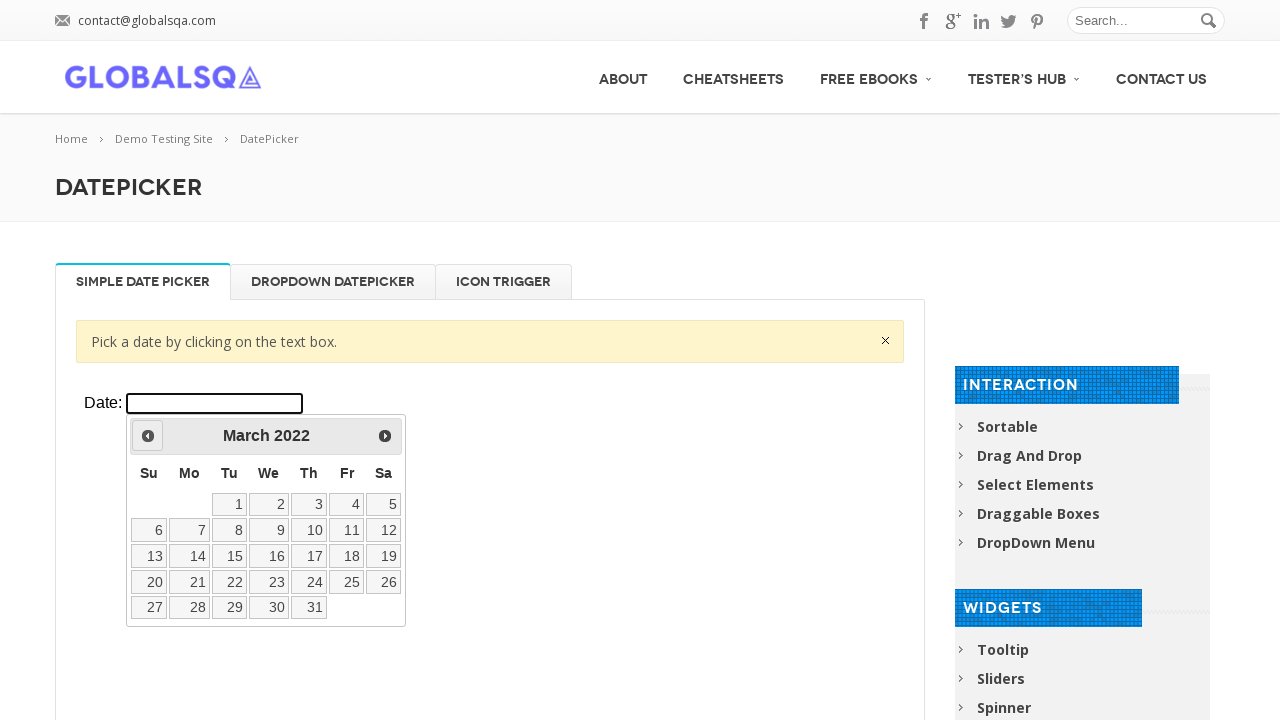

Waited 100ms for year navigation
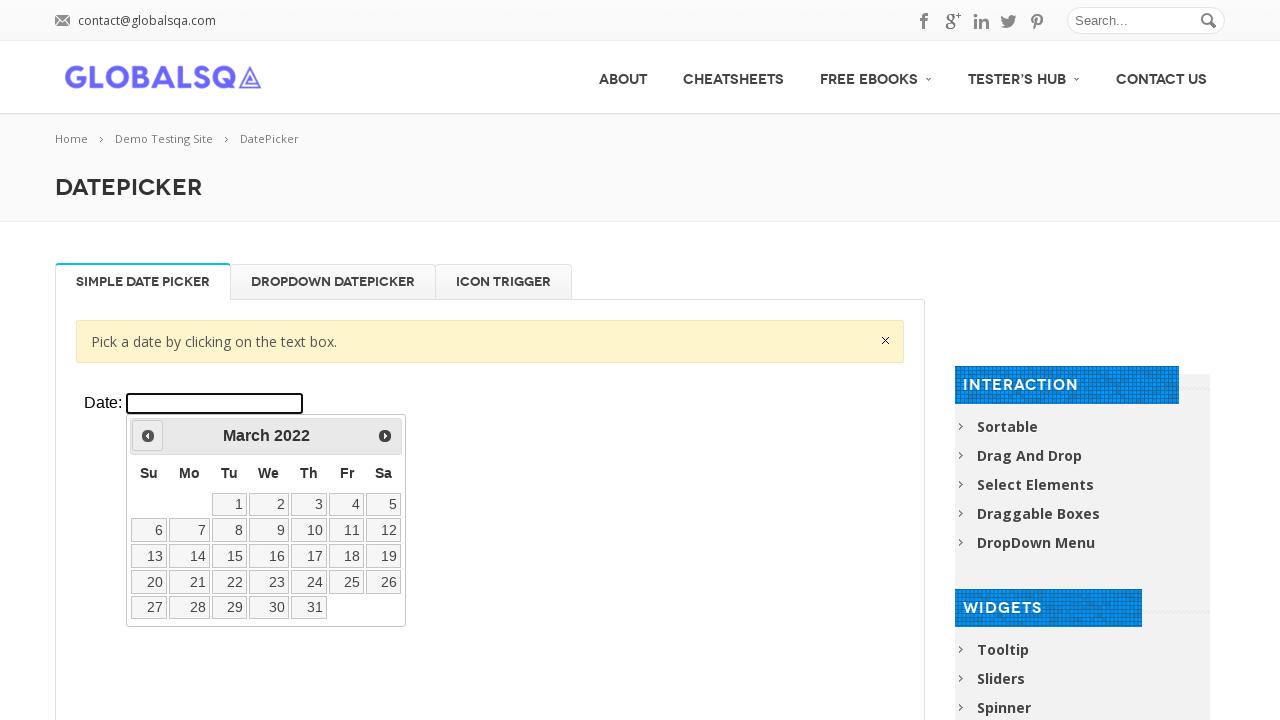

Navigated to adjust year towards 2000 at (148, 436) on xpath=//div[@class='resp-tabs-container']/div[1]/p/iframe >> internal:control=en
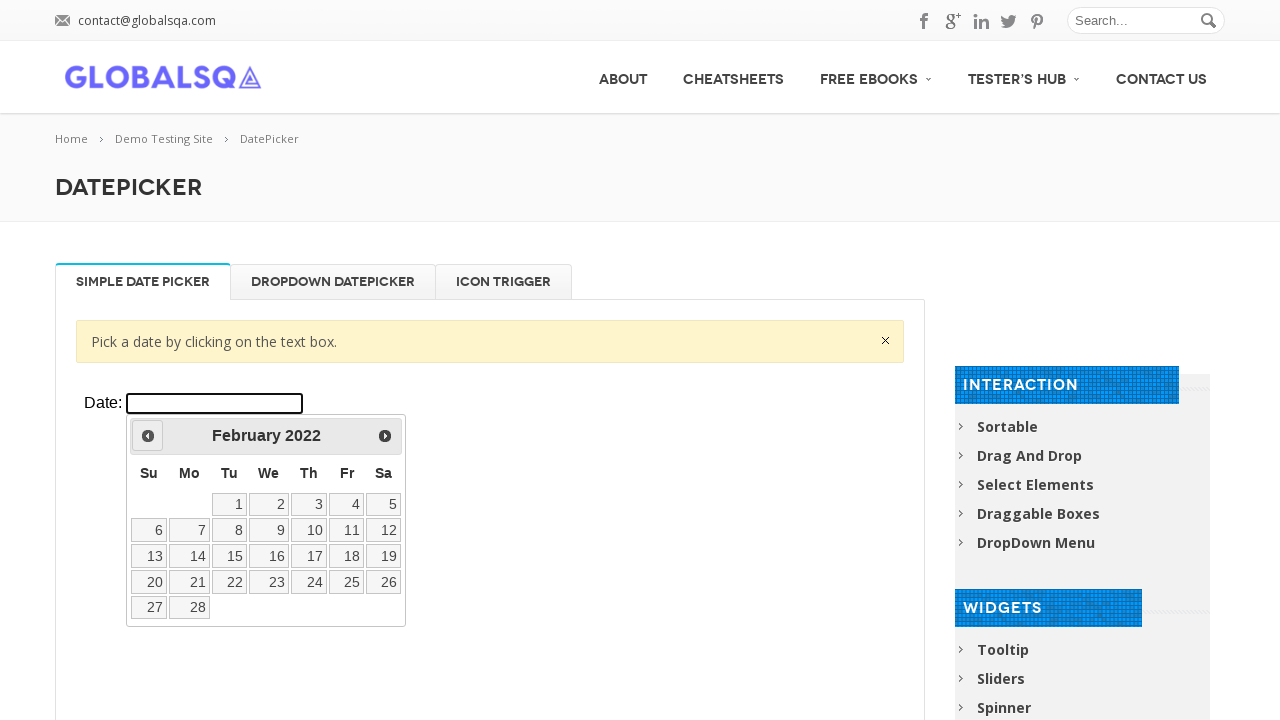

Waited 100ms for year navigation
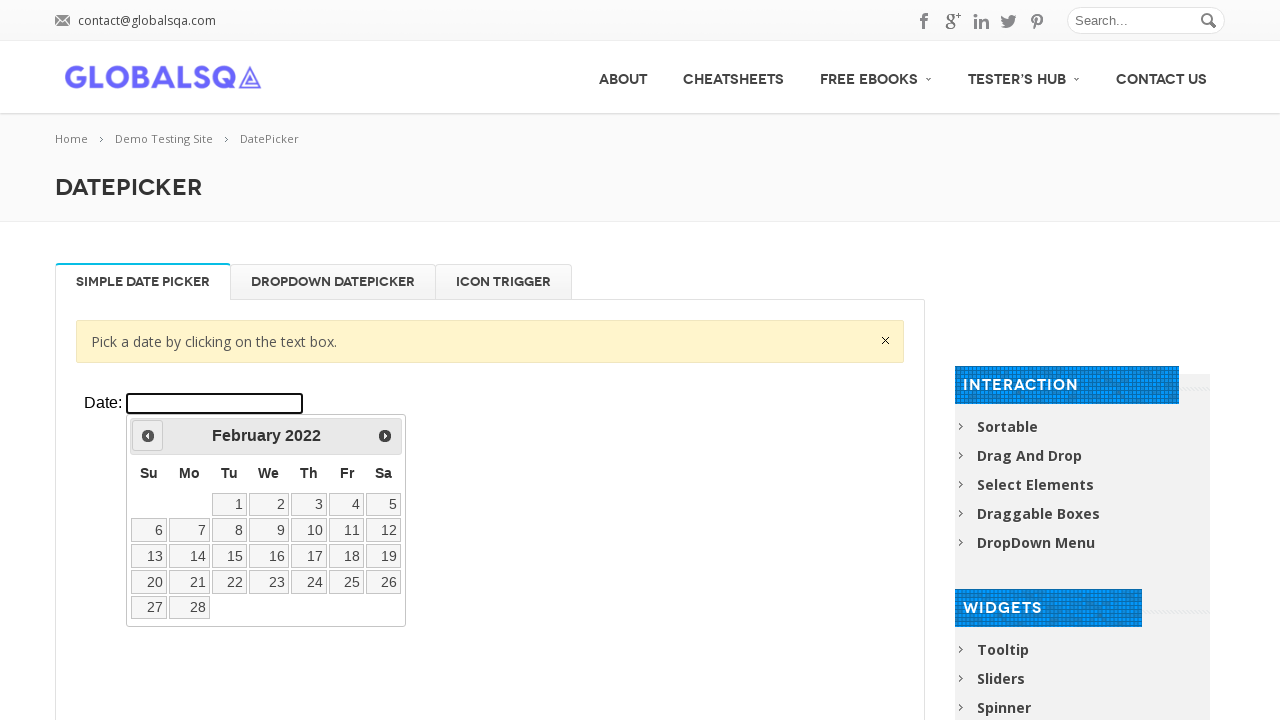

Navigated to adjust year towards 2000 at (148, 436) on xpath=//div[@class='resp-tabs-container']/div[1]/p/iframe >> internal:control=en
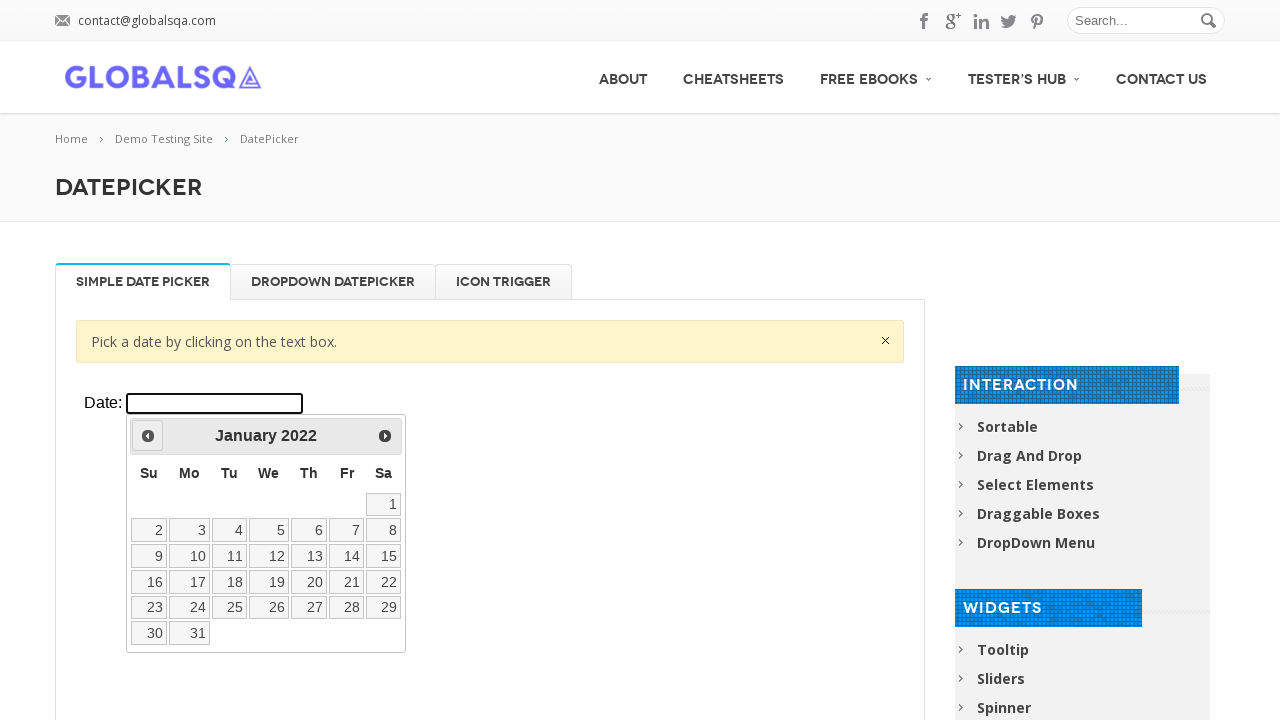

Waited 100ms for year navigation
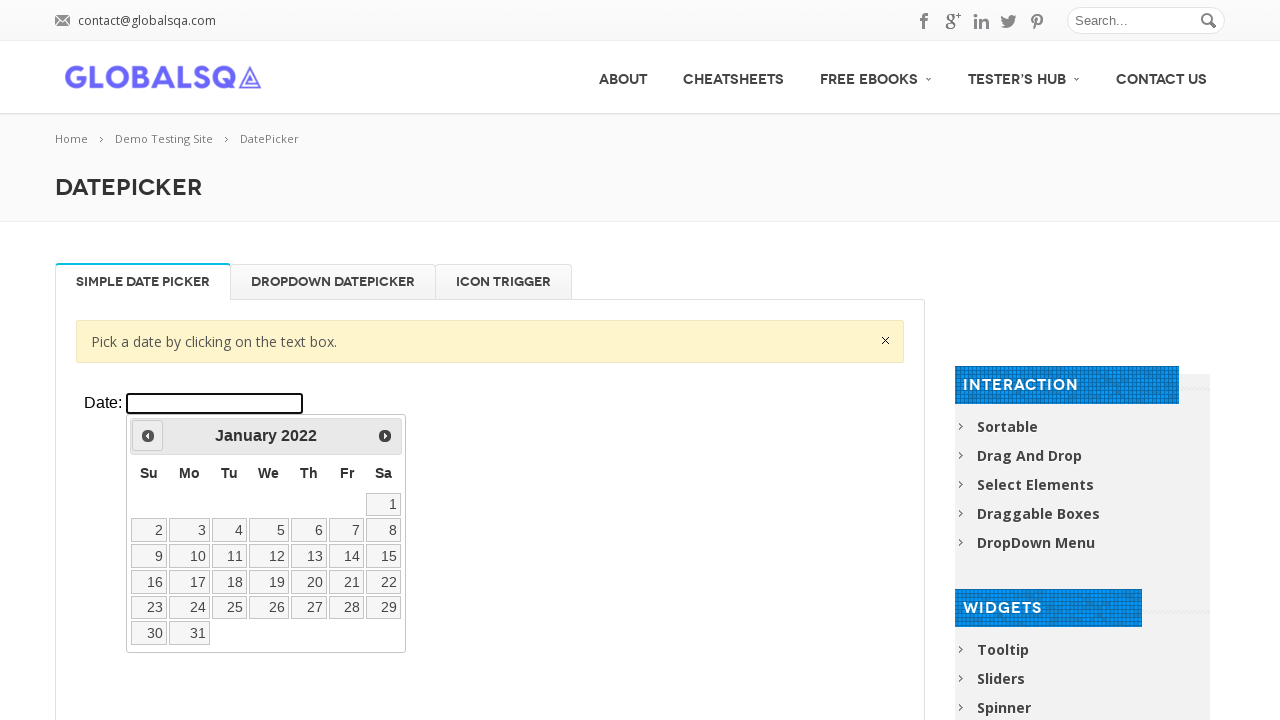

Navigated to adjust year towards 2000 at (148, 436) on xpath=//div[@class='resp-tabs-container']/div[1]/p/iframe >> internal:control=en
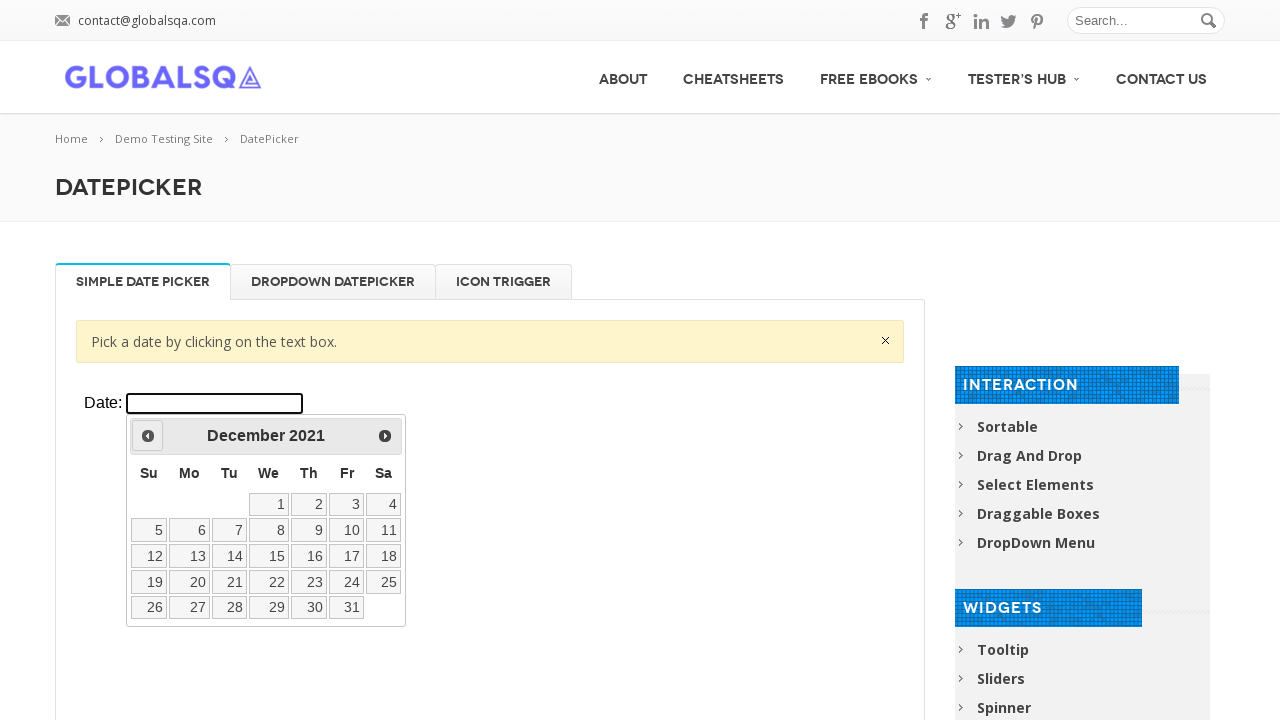

Waited 100ms for year navigation
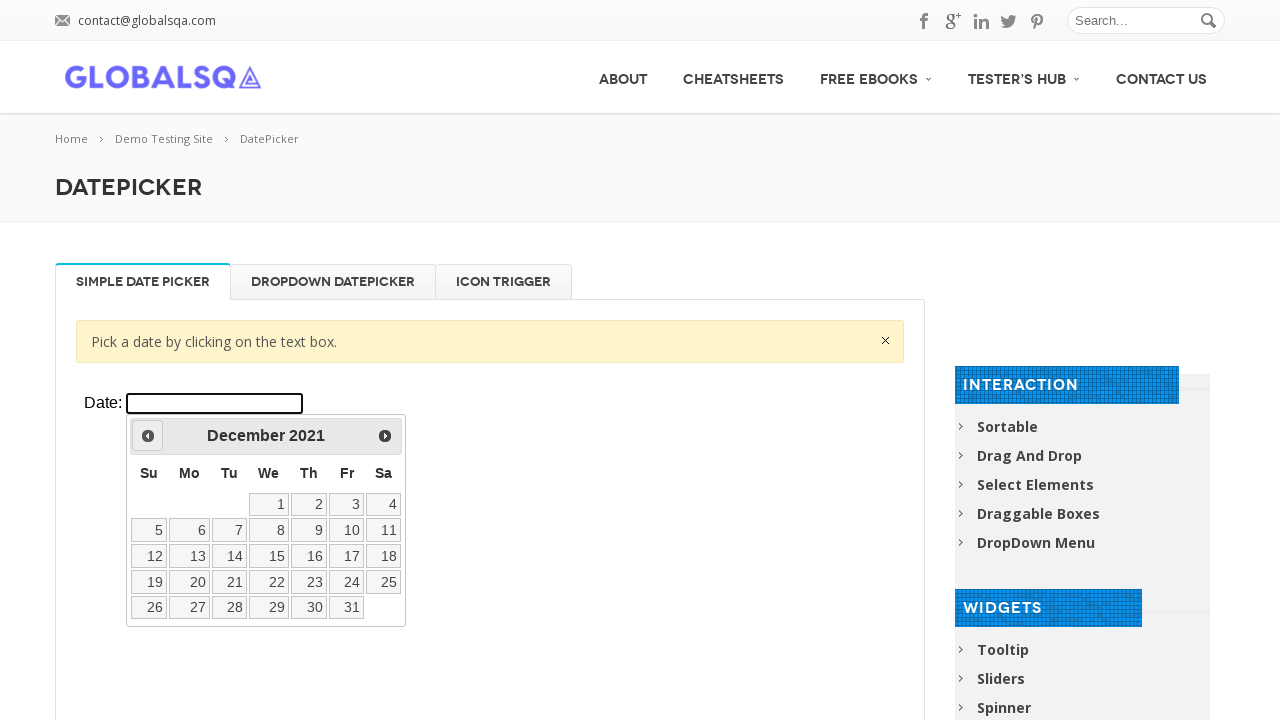

Navigated to adjust year towards 2000 at (148, 436) on xpath=//div[@class='resp-tabs-container']/div[1]/p/iframe >> internal:control=en
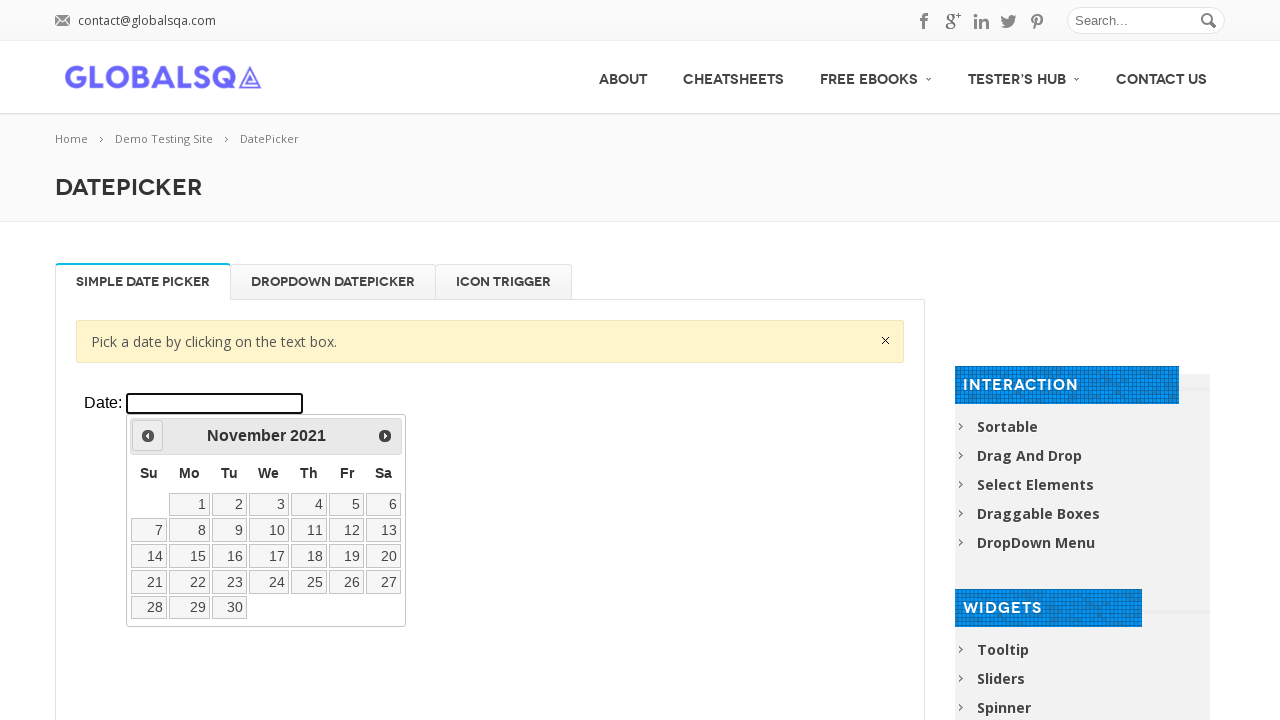

Waited 100ms for year navigation
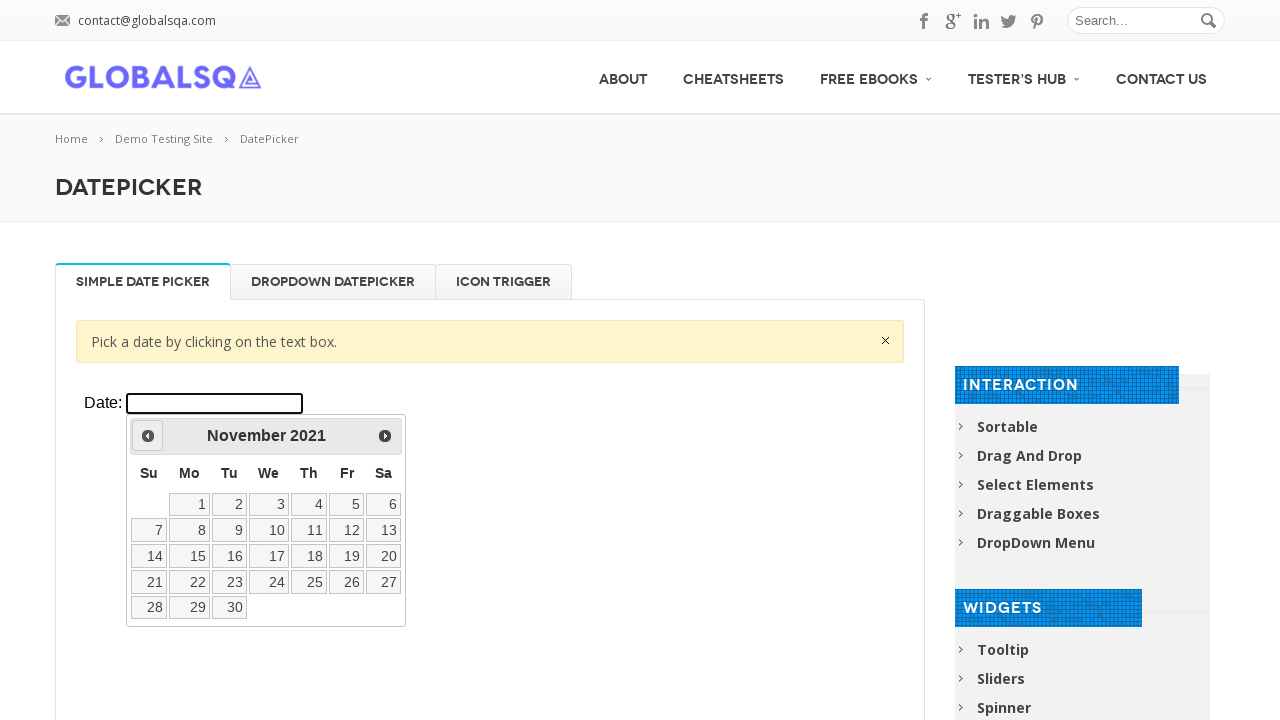

Navigated to adjust year towards 2000 at (148, 436) on xpath=//div[@class='resp-tabs-container']/div[1]/p/iframe >> internal:control=en
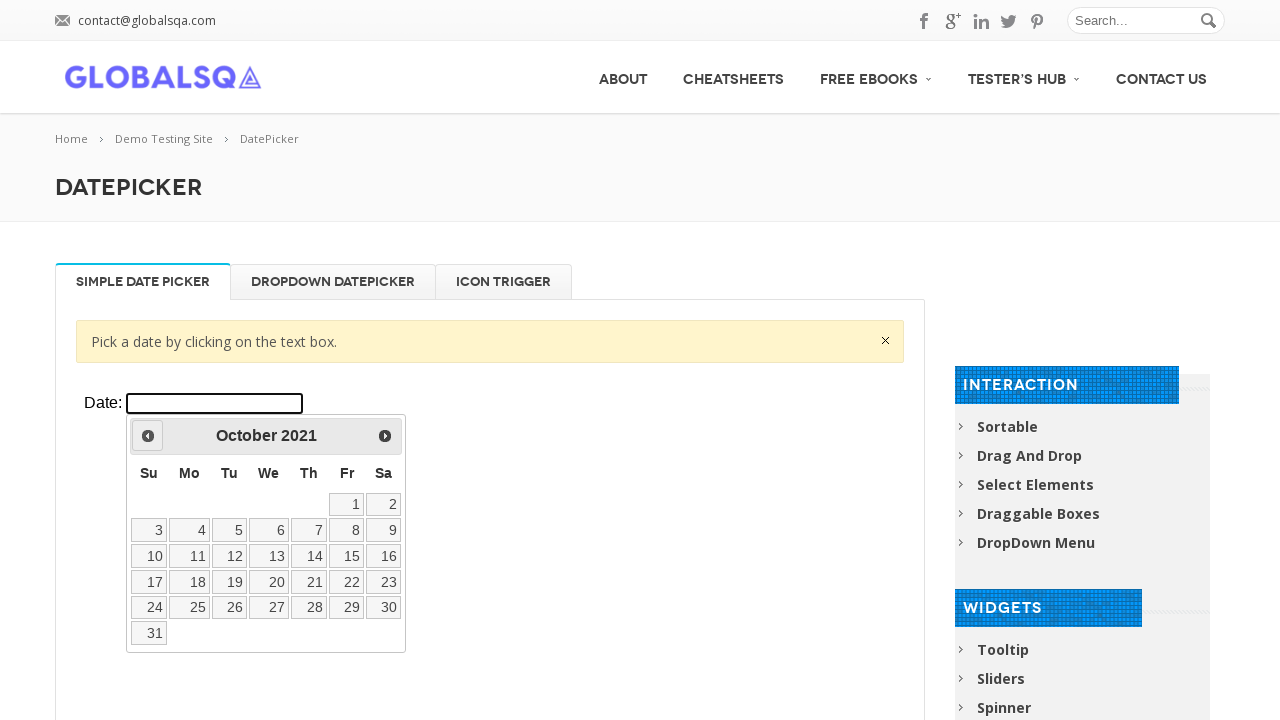

Waited 100ms for year navigation
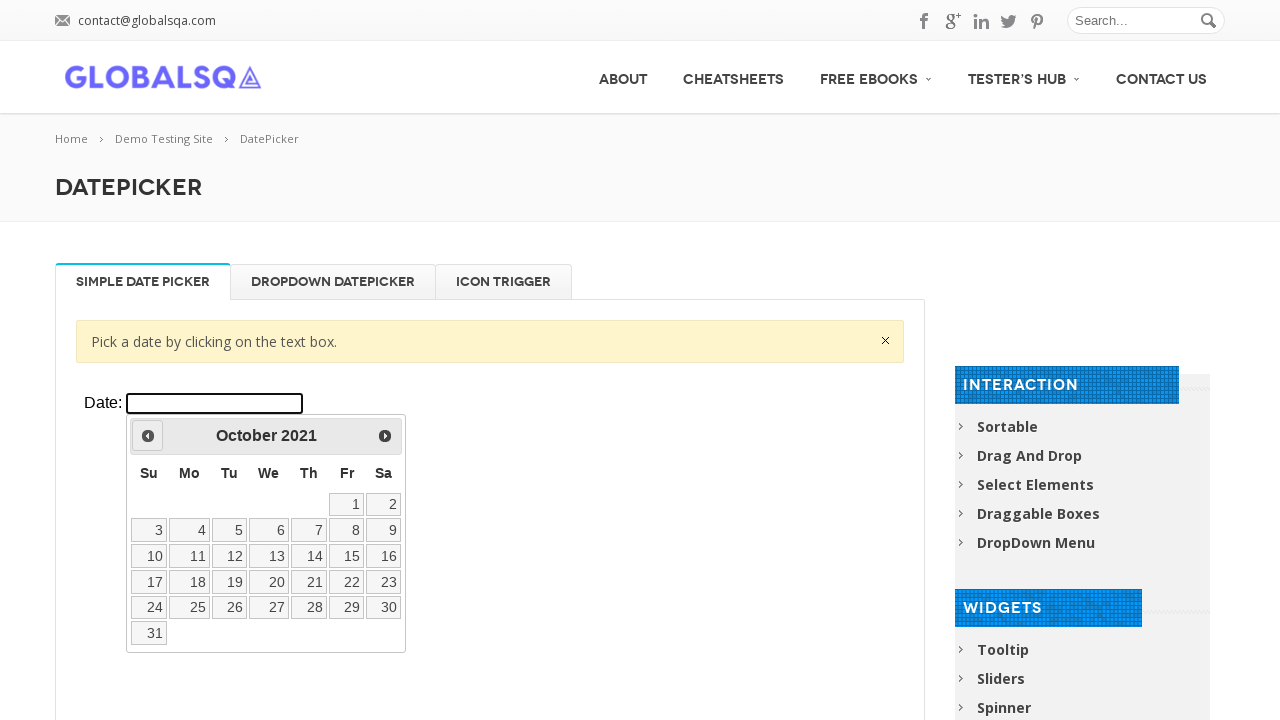

Navigated to adjust year towards 2000 at (148, 436) on xpath=//div[@class='resp-tabs-container']/div[1]/p/iframe >> internal:control=en
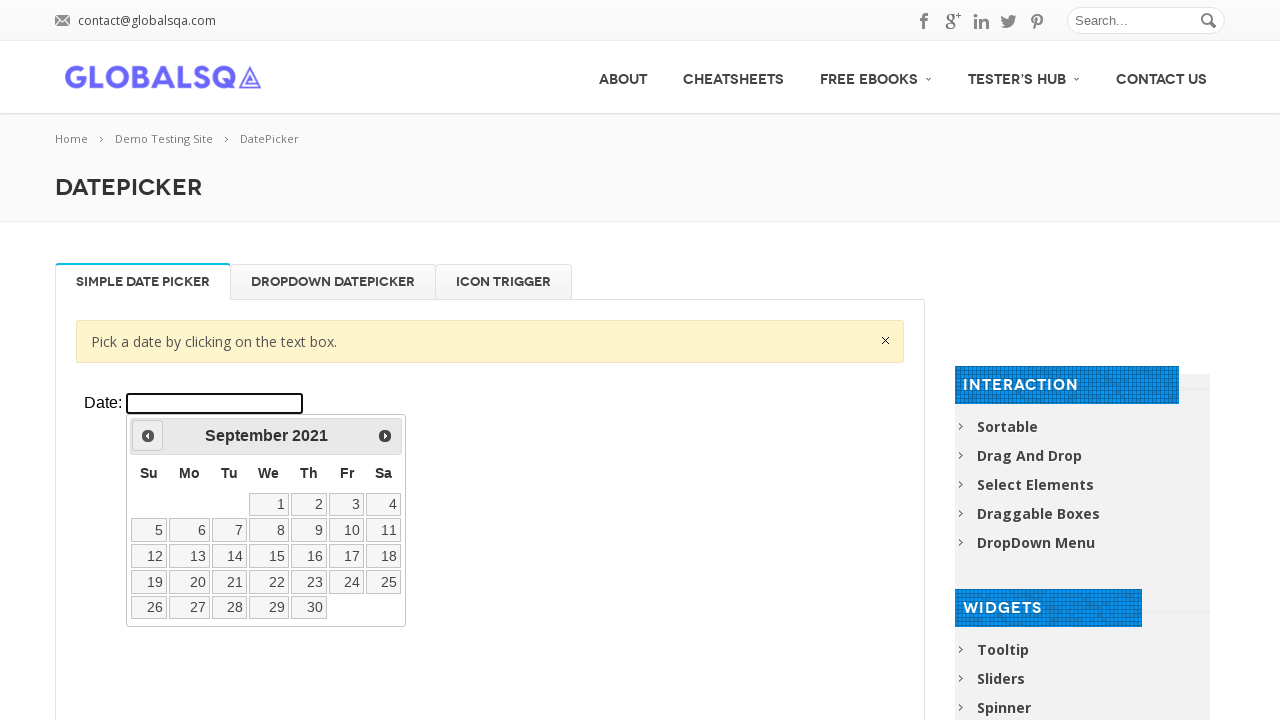

Waited 100ms for year navigation
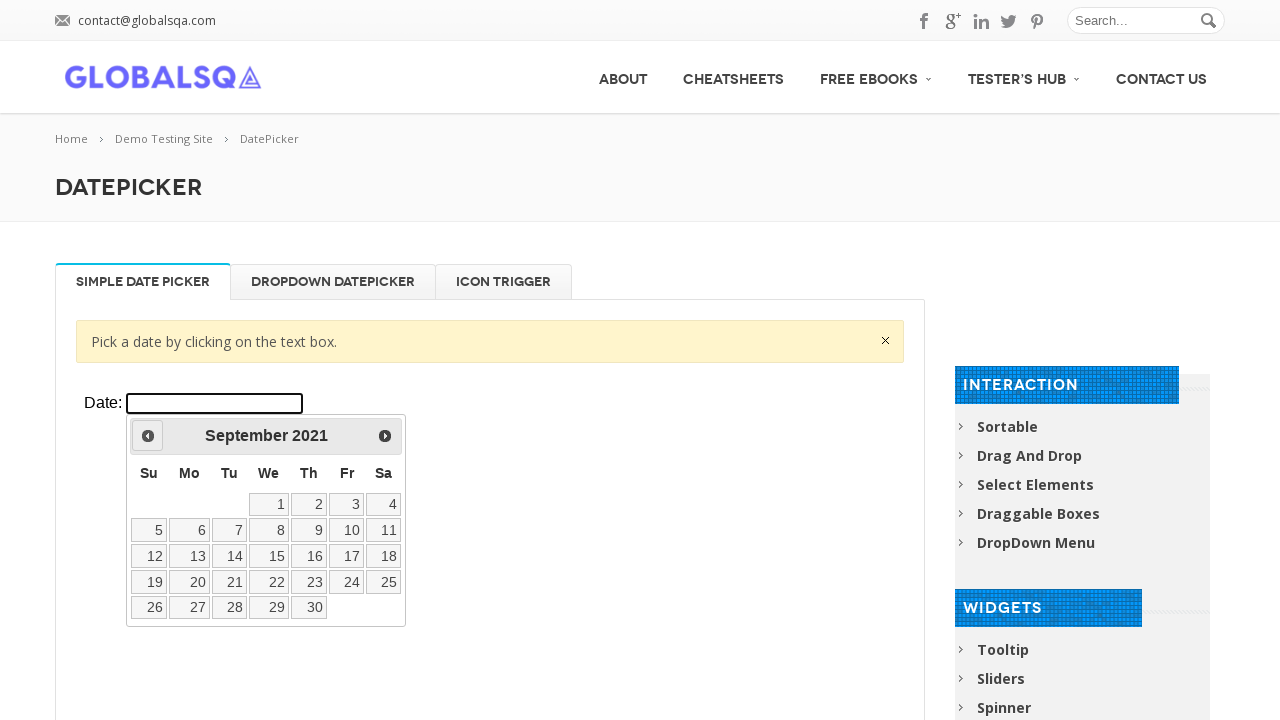

Navigated to adjust year towards 2000 at (148, 436) on xpath=//div[@class='resp-tabs-container']/div[1]/p/iframe >> internal:control=en
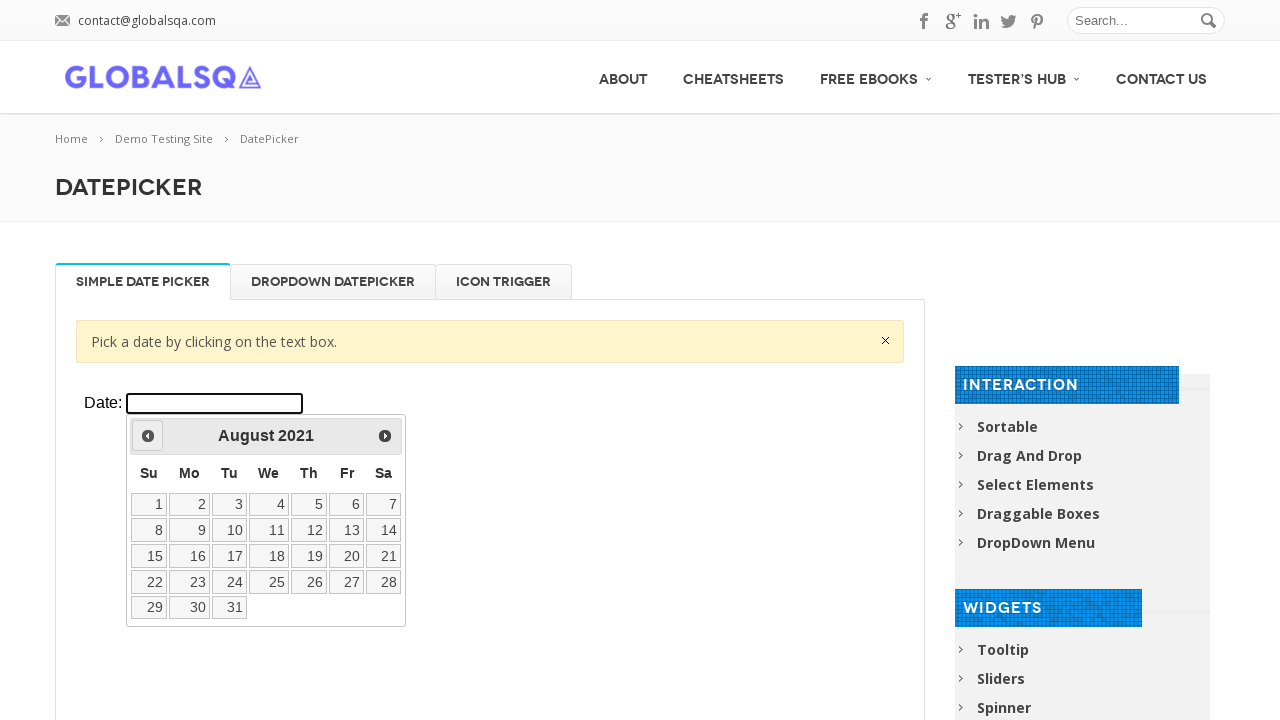

Waited 100ms for year navigation
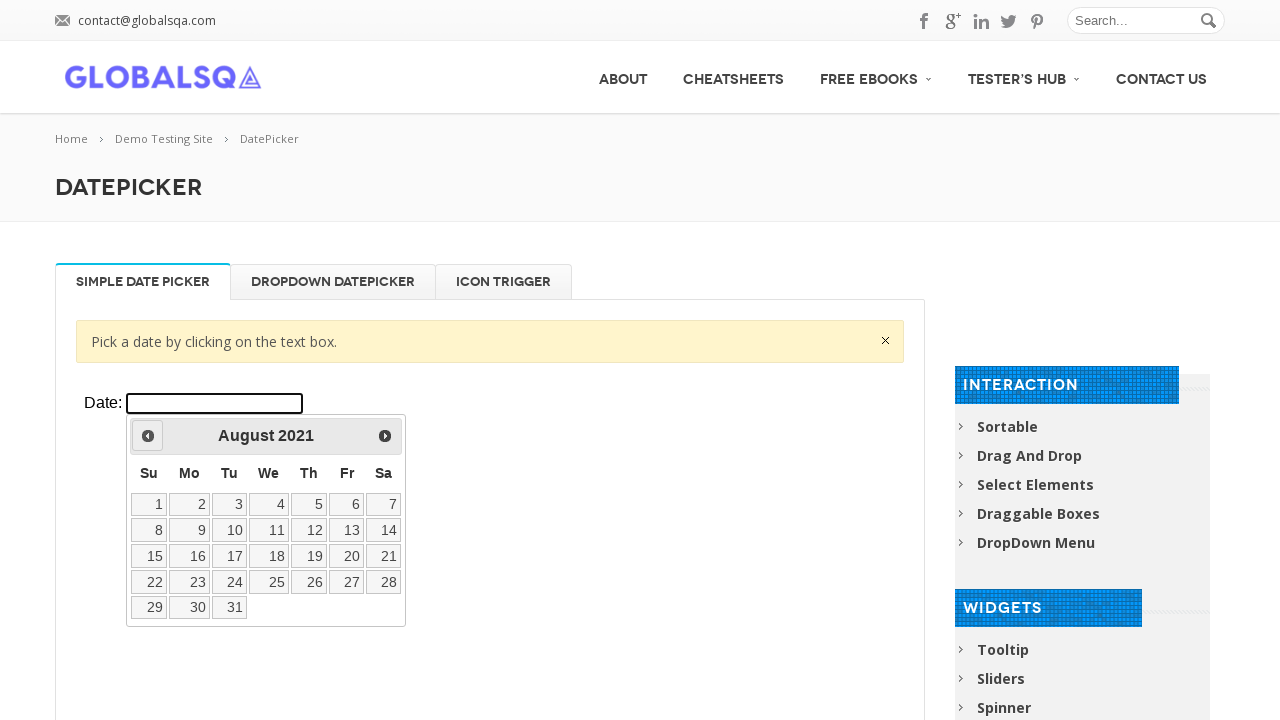

Navigated to adjust year towards 2000 at (148, 436) on xpath=//div[@class='resp-tabs-container']/div[1]/p/iframe >> internal:control=en
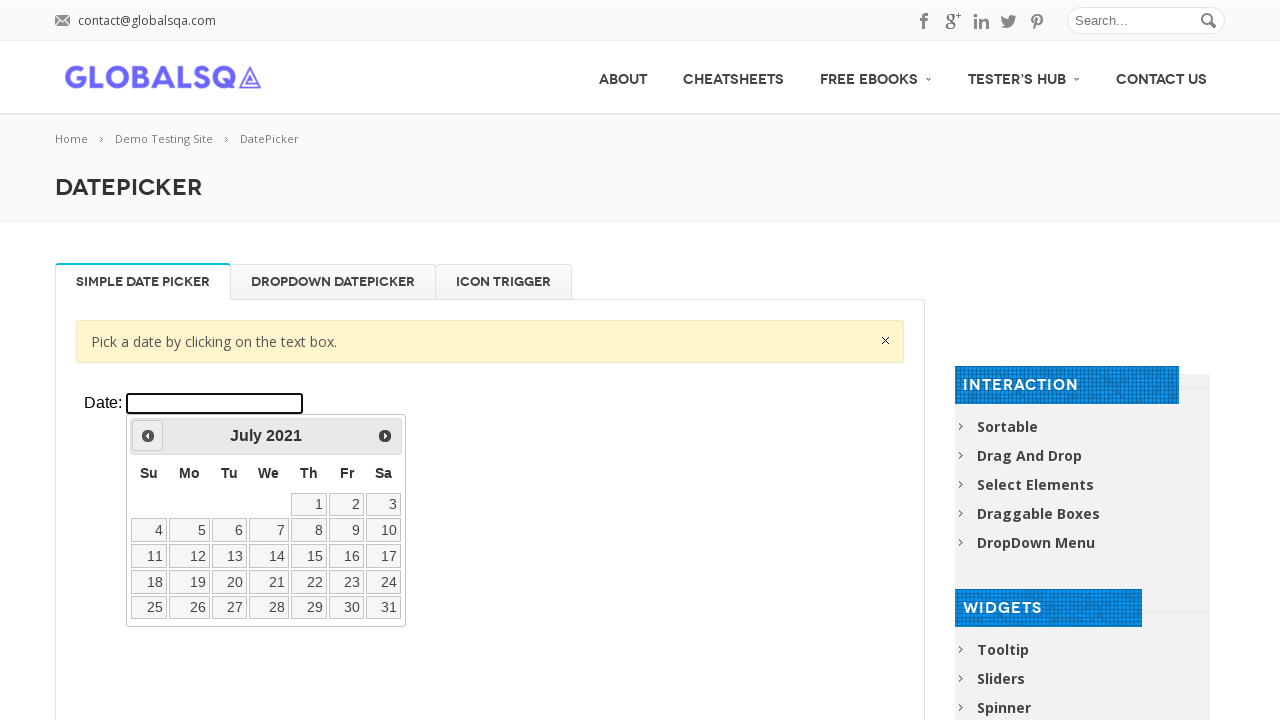

Waited 100ms for year navigation
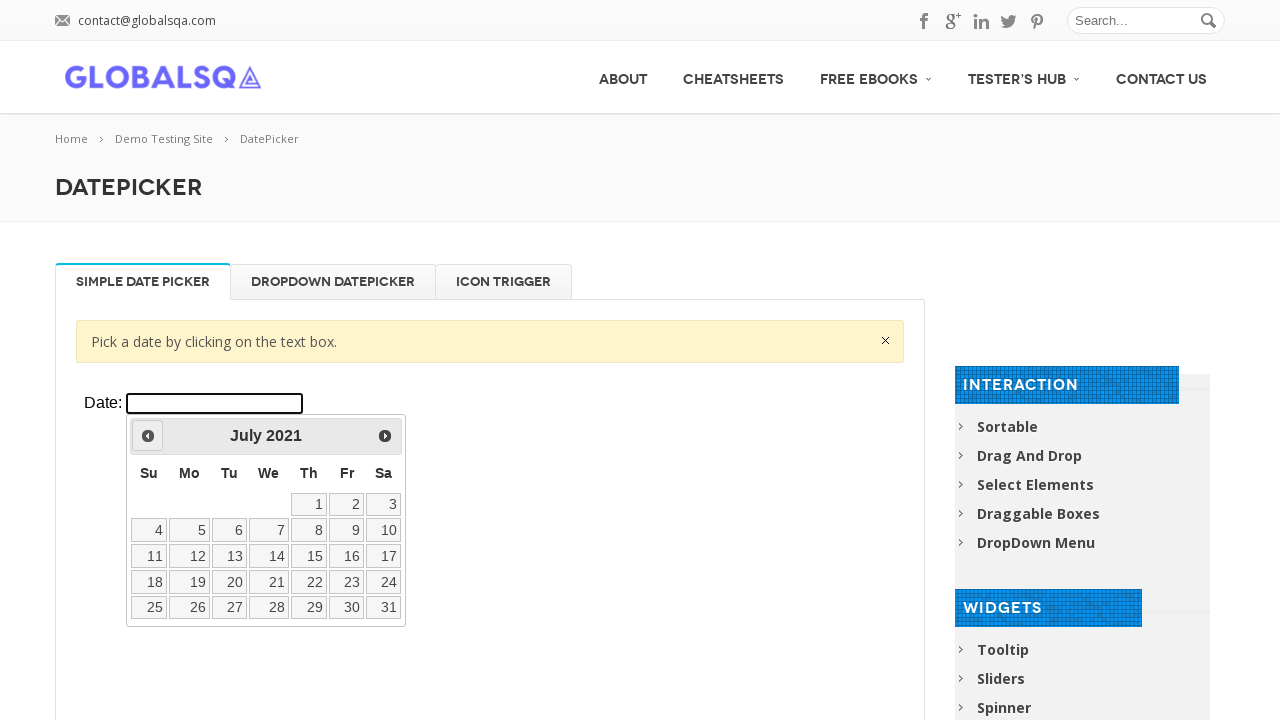

Navigated to adjust year towards 2000 at (148, 436) on xpath=//div[@class='resp-tabs-container']/div[1]/p/iframe >> internal:control=en
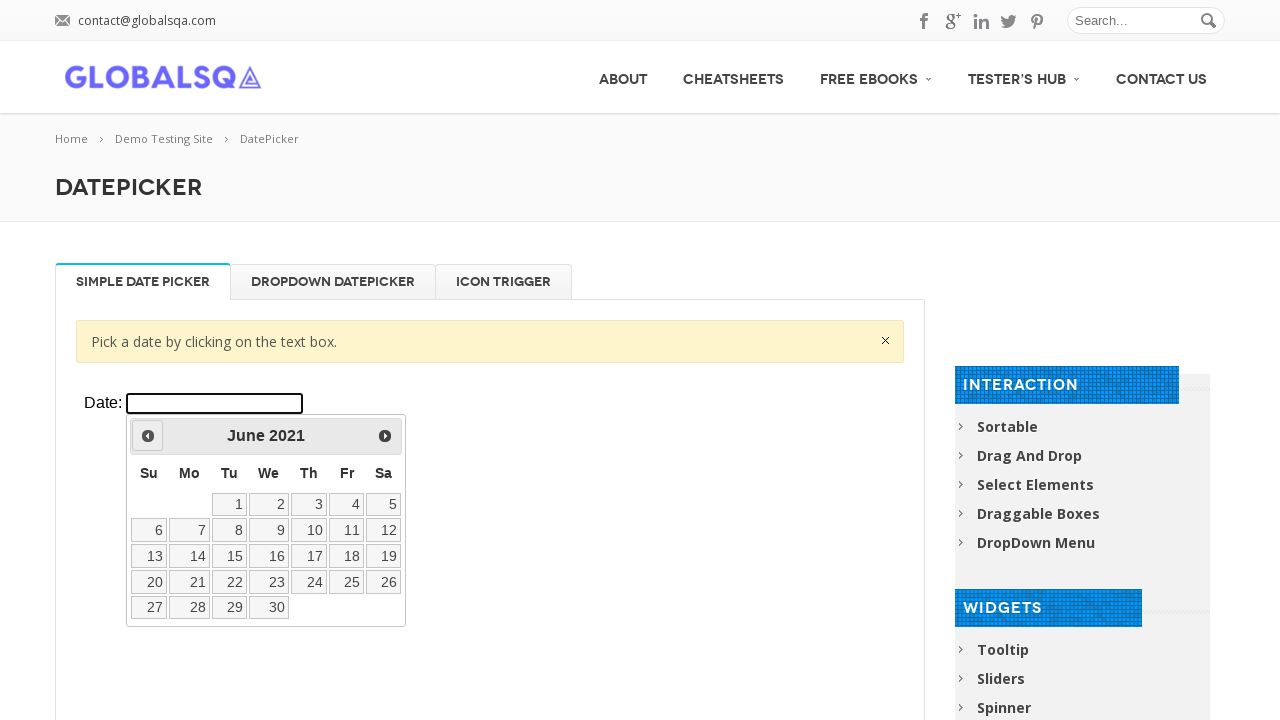

Waited 100ms for year navigation
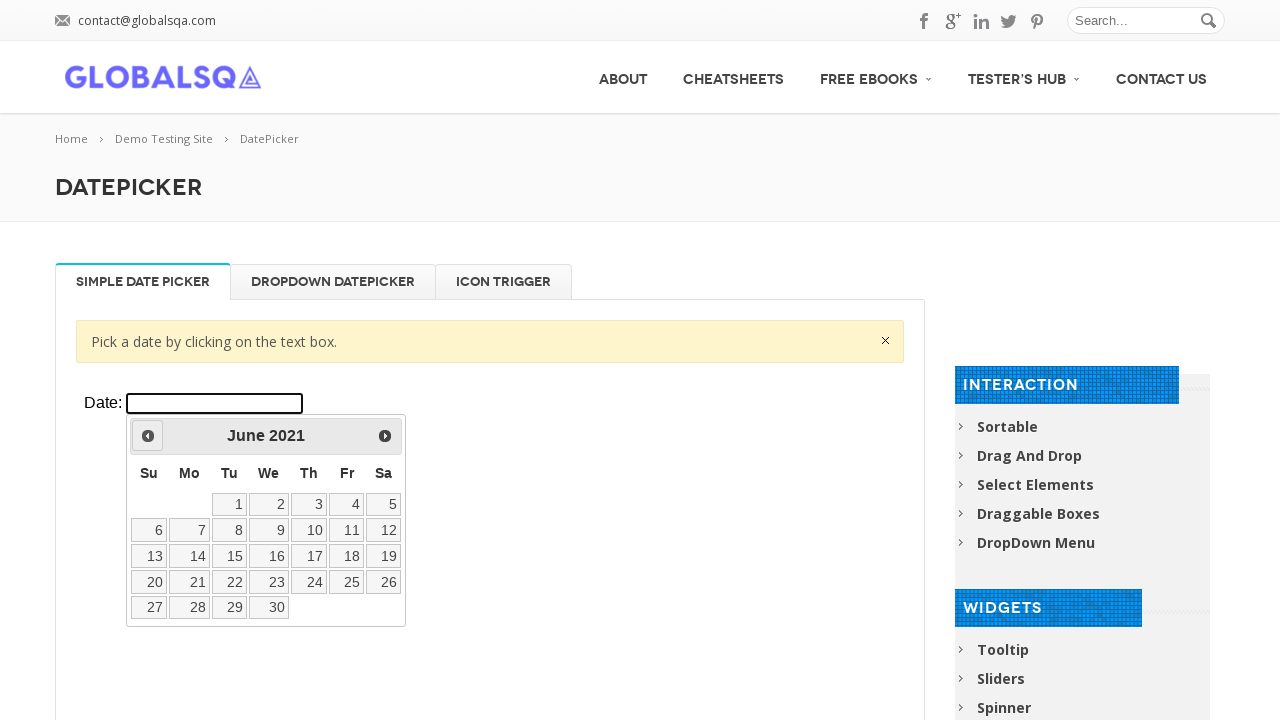

Navigated to adjust year towards 2000 at (148, 436) on xpath=//div[@class='resp-tabs-container']/div[1]/p/iframe >> internal:control=en
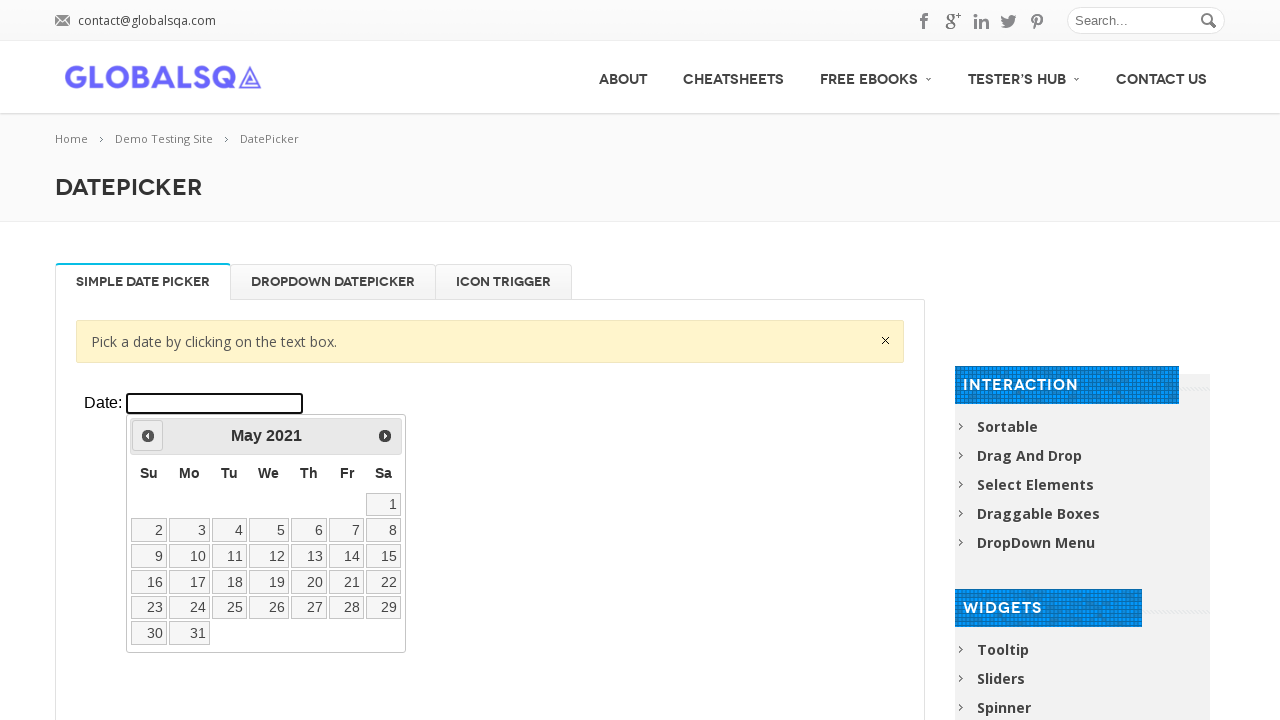

Waited 100ms for year navigation
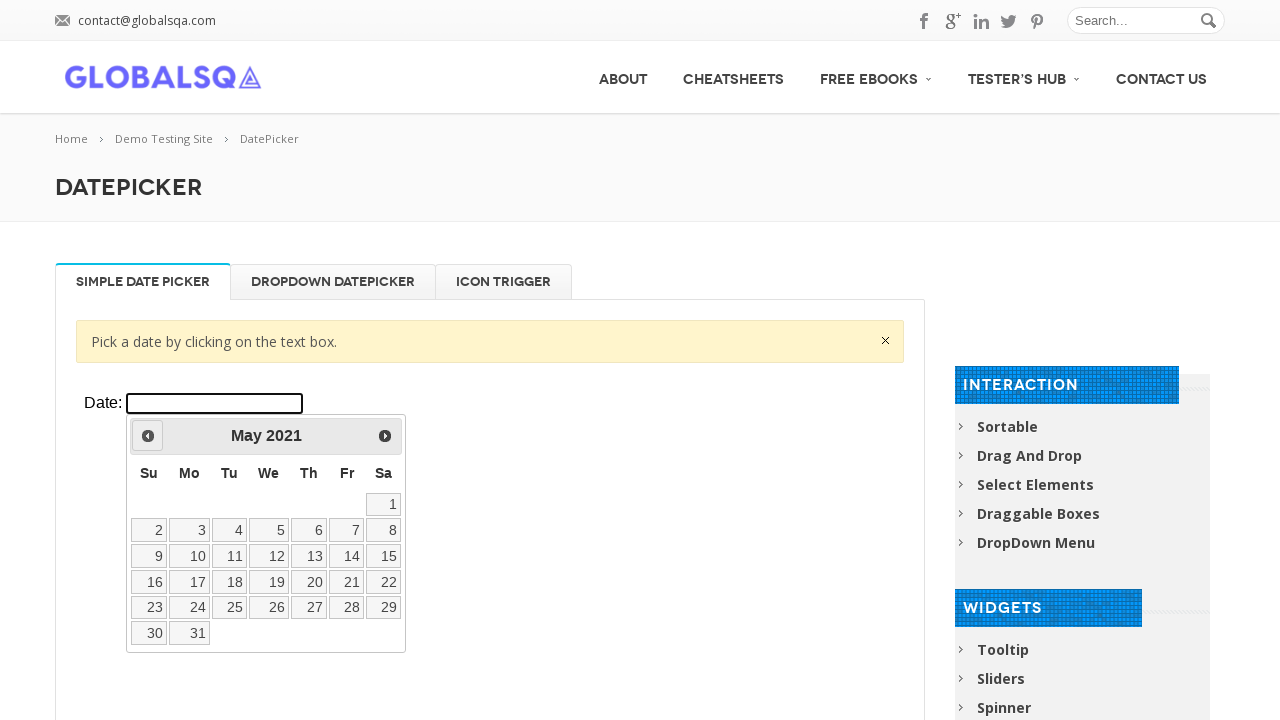

Navigated to adjust year towards 2000 at (148, 436) on xpath=//div[@class='resp-tabs-container']/div[1]/p/iframe >> internal:control=en
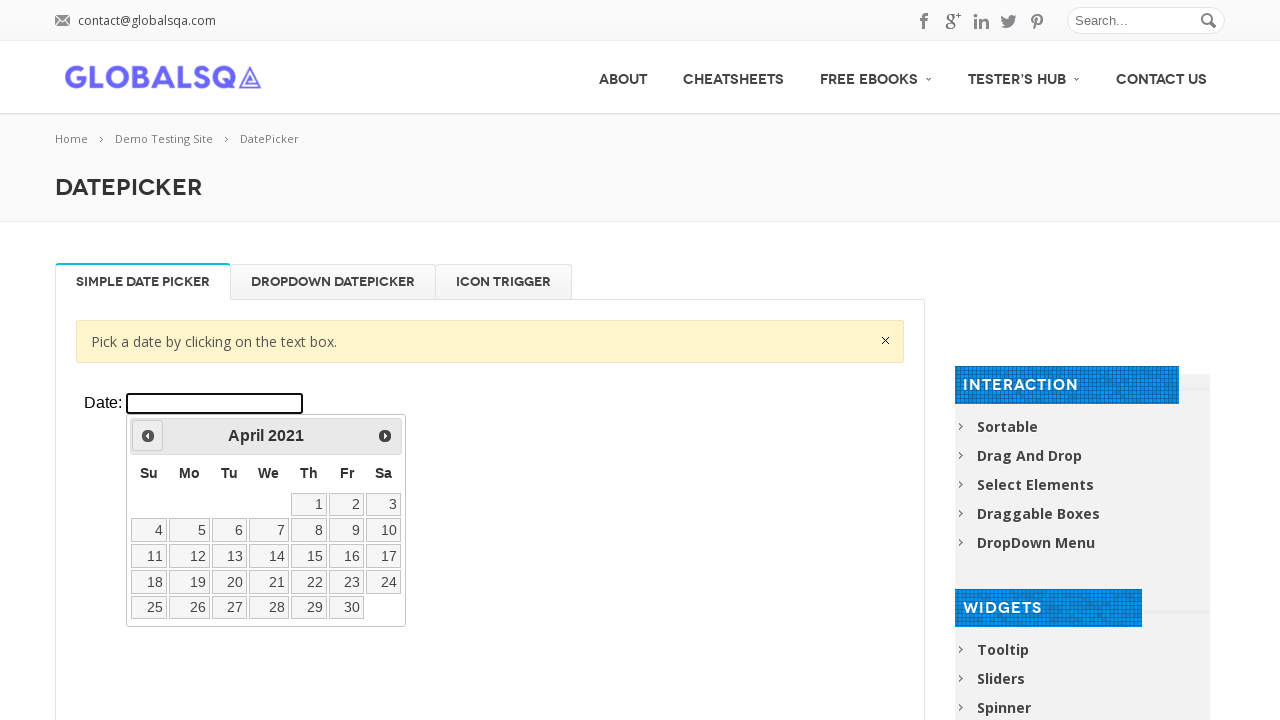

Waited 100ms for year navigation
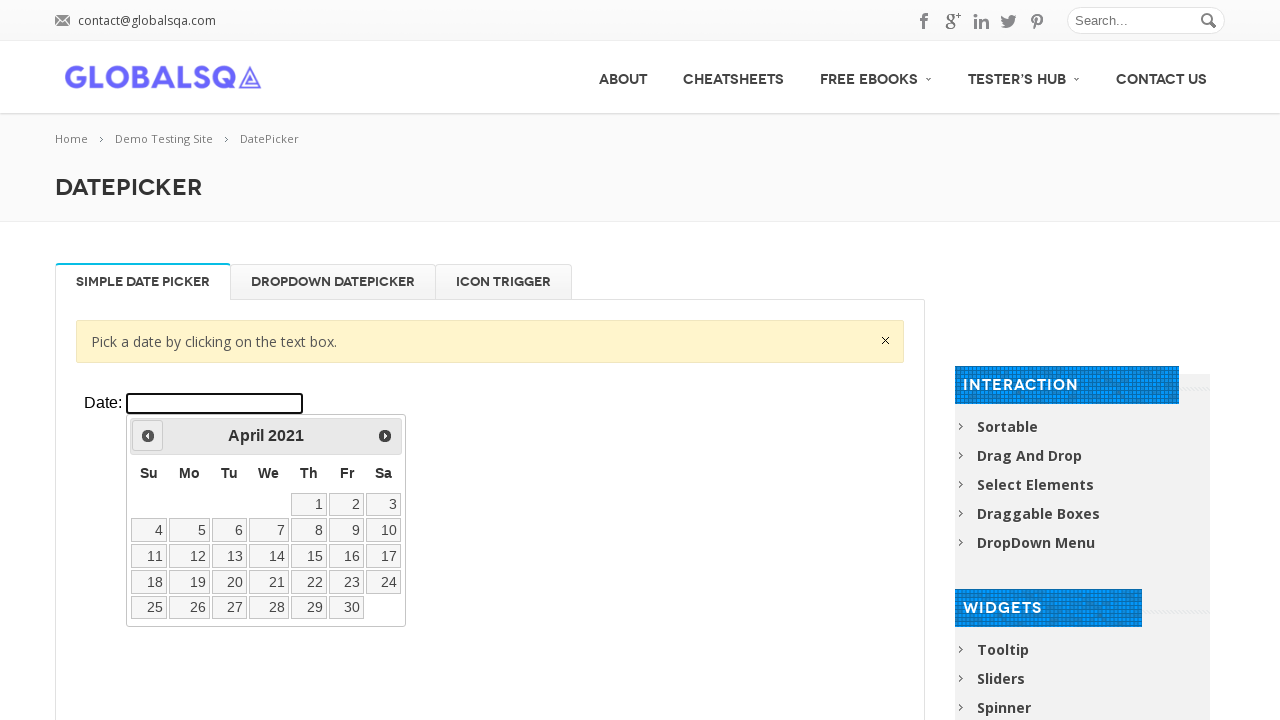

Navigated to adjust year towards 2000 at (148, 436) on xpath=//div[@class='resp-tabs-container']/div[1]/p/iframe >> internal:control=en
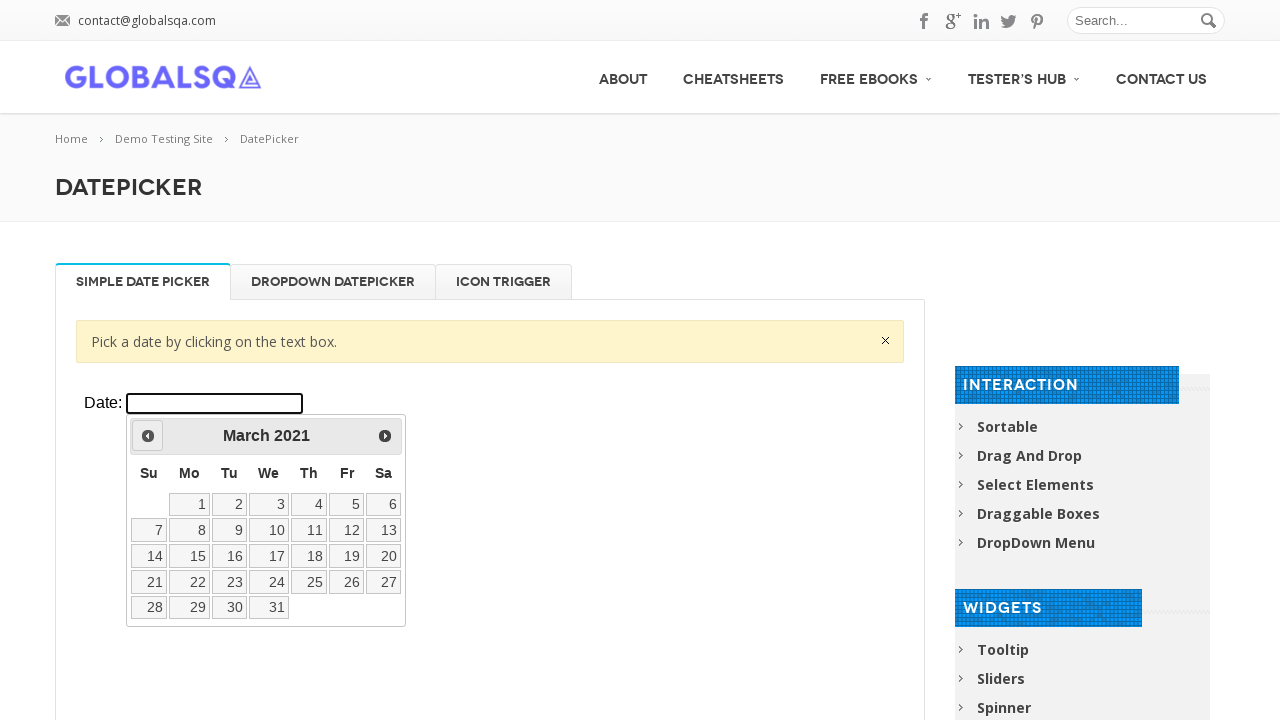

Waited 100ms for year navigation
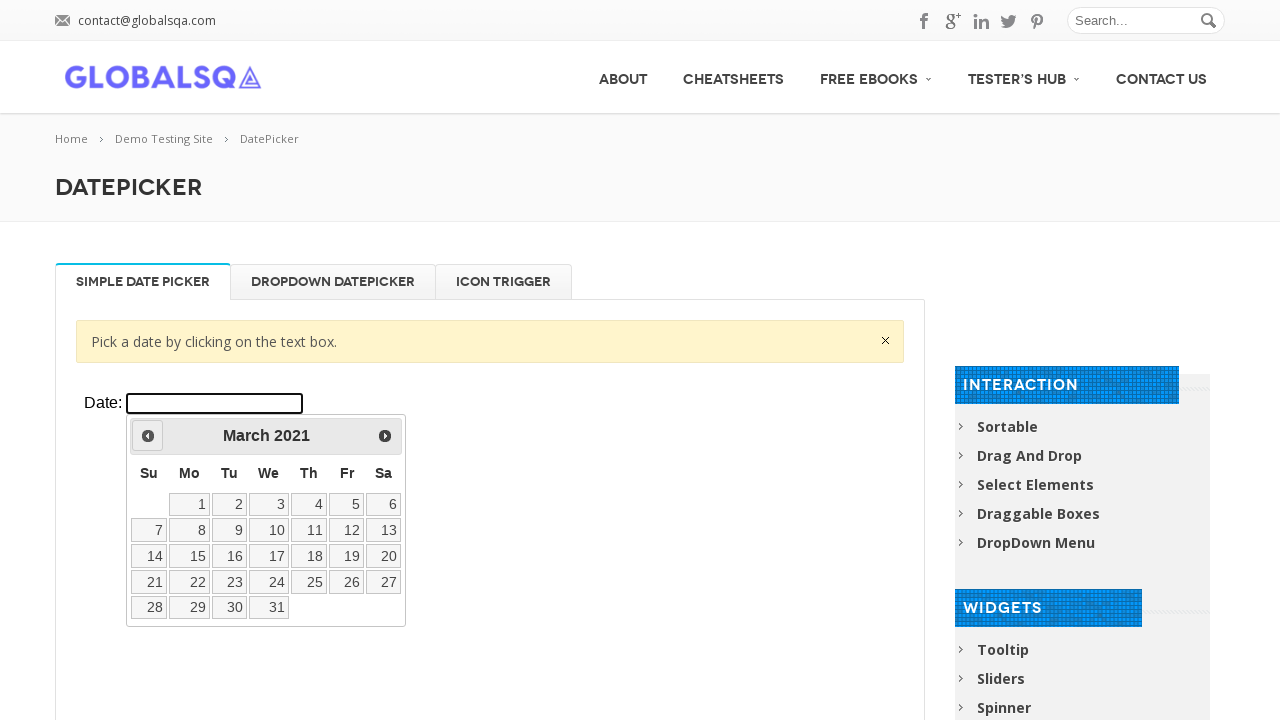

Navigated to adjust year towards 2000 at (148, 436) on xpath=//div[@class='resp-tabs-container']/div[1]/p/iframe >> internal:control=en
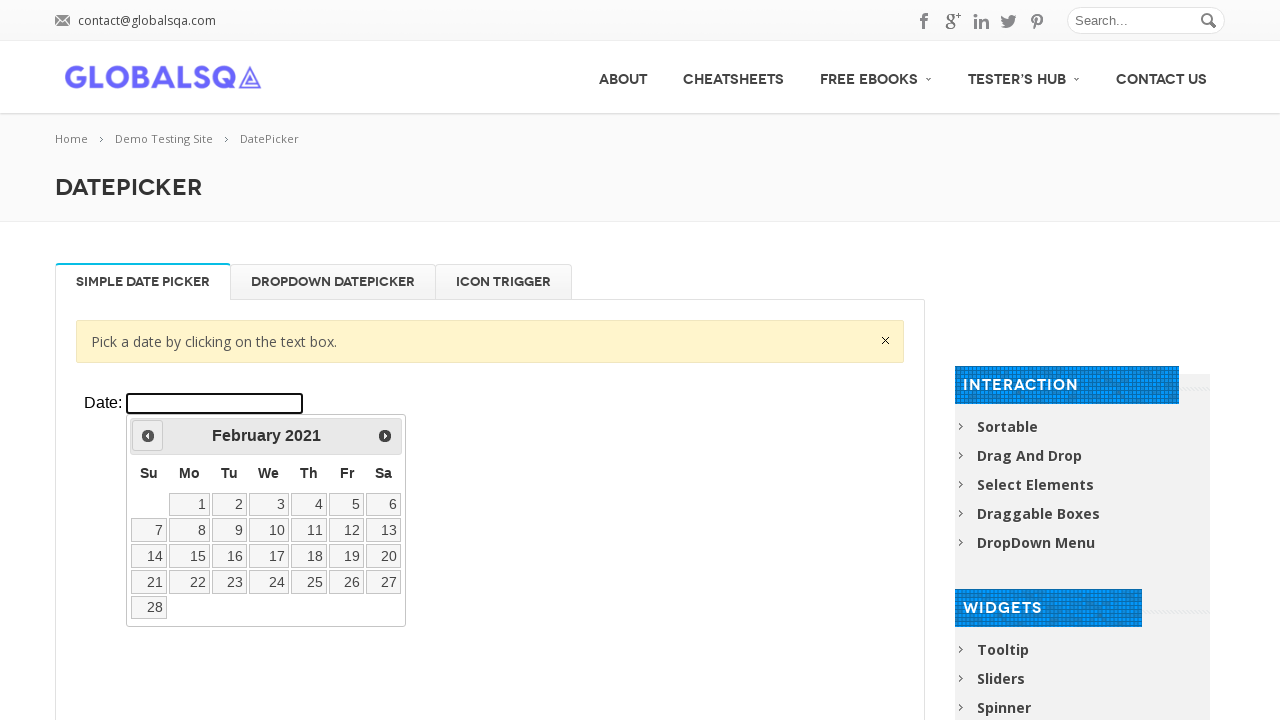

Waited 100ms for year navigation
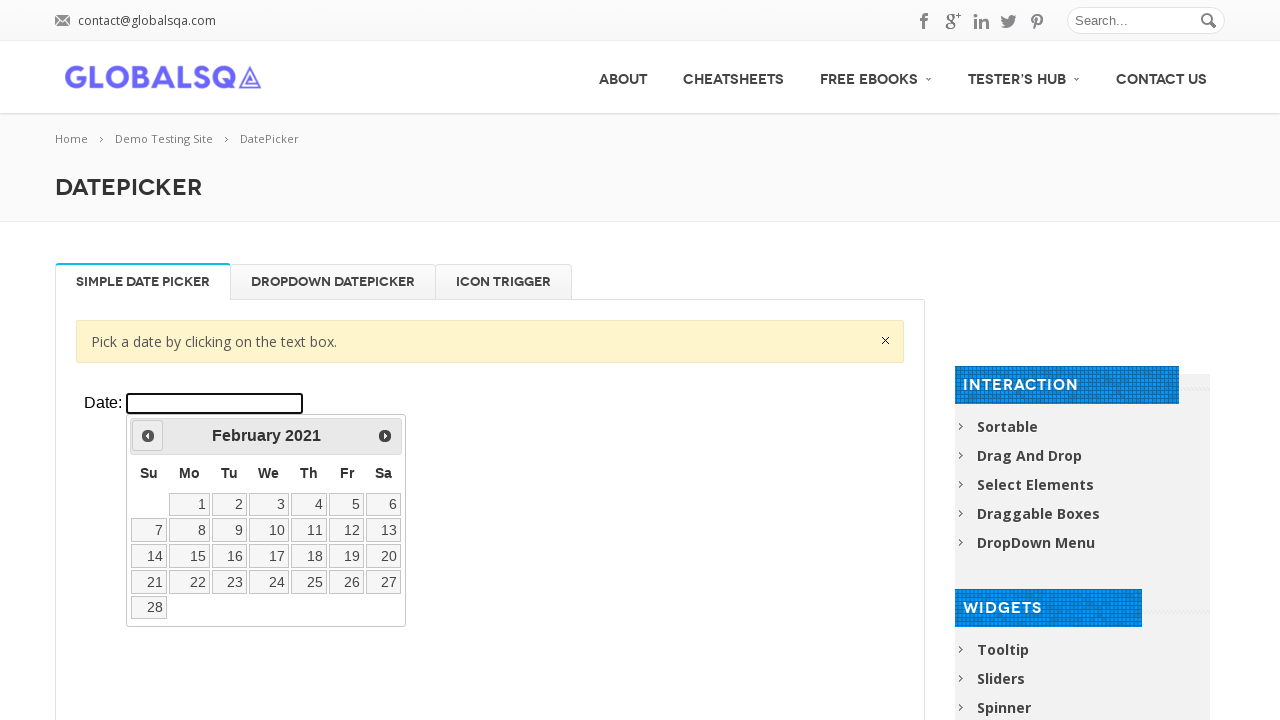

Navigated to adjust year towards 2000 at (148, 436) on xpath=//div[@class='resp-tabs-container']/div[1]/p/iframe >> internal:control=en
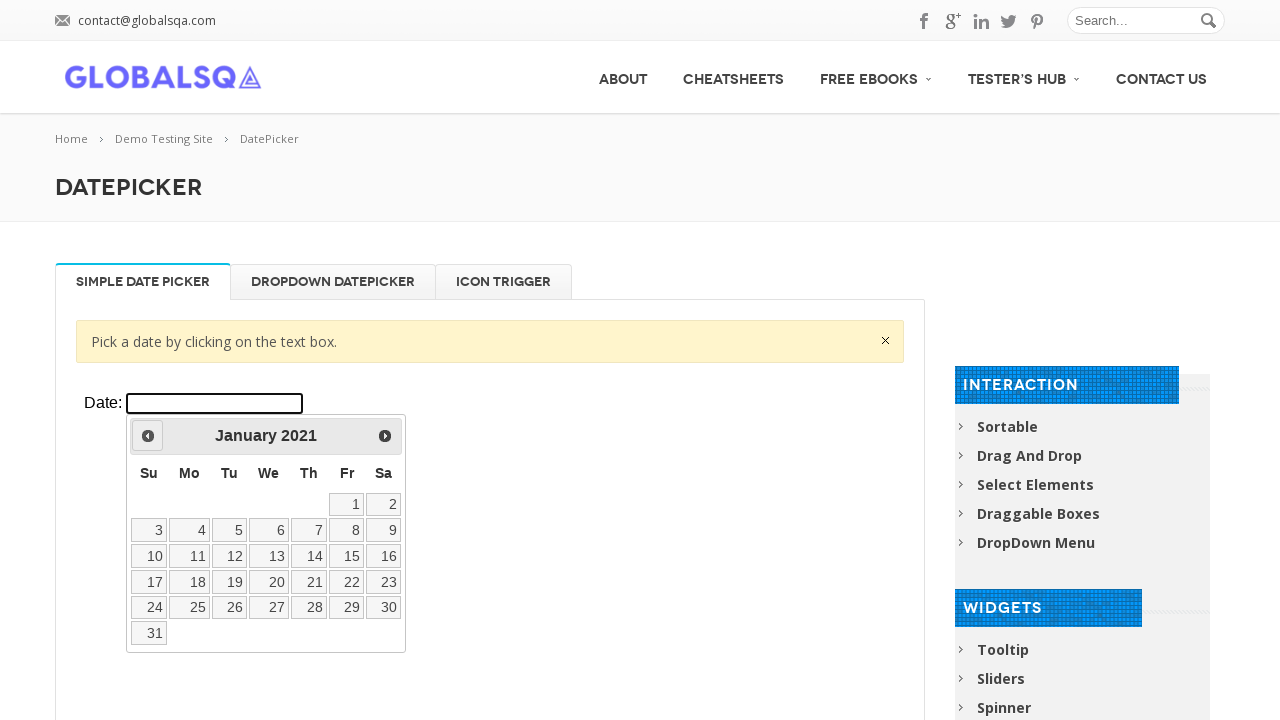

Waited 100ms for year navigation
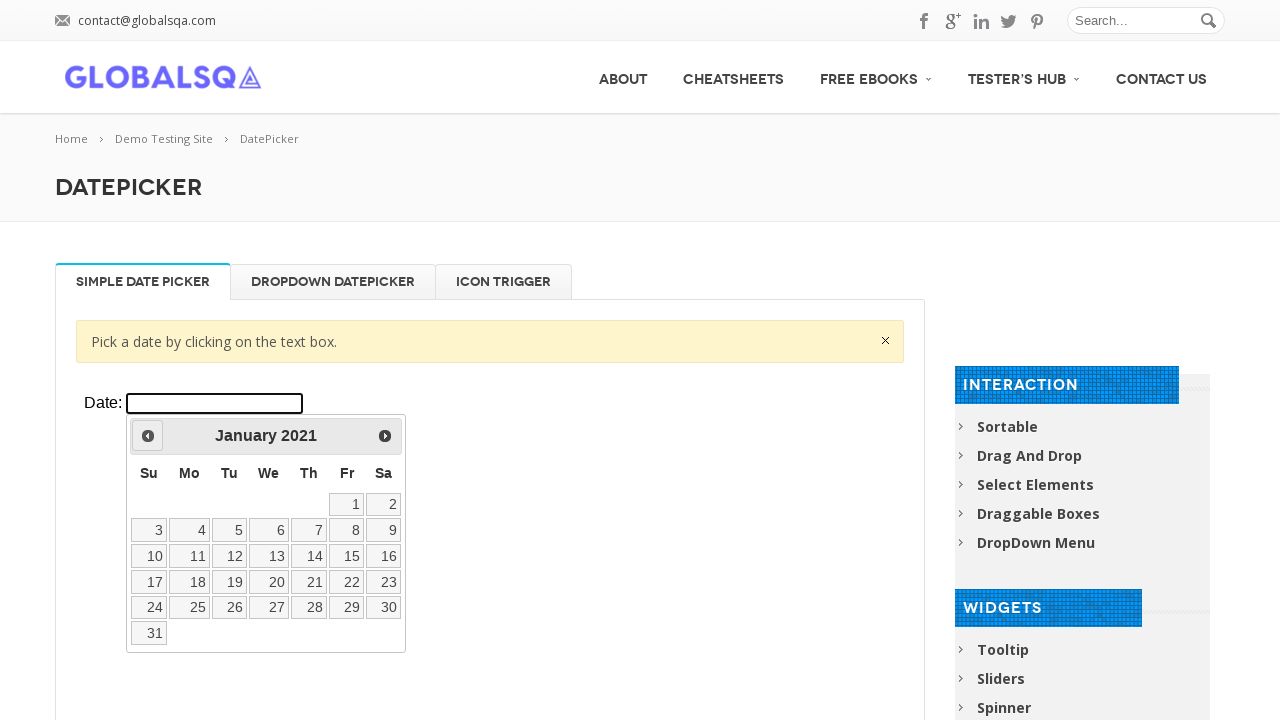

Navigated to adjust year towards 2000 at (148, 436) on xpath=//div[@class='resp-tabs-container']/div[1]/p/iframe >> internal:control=en
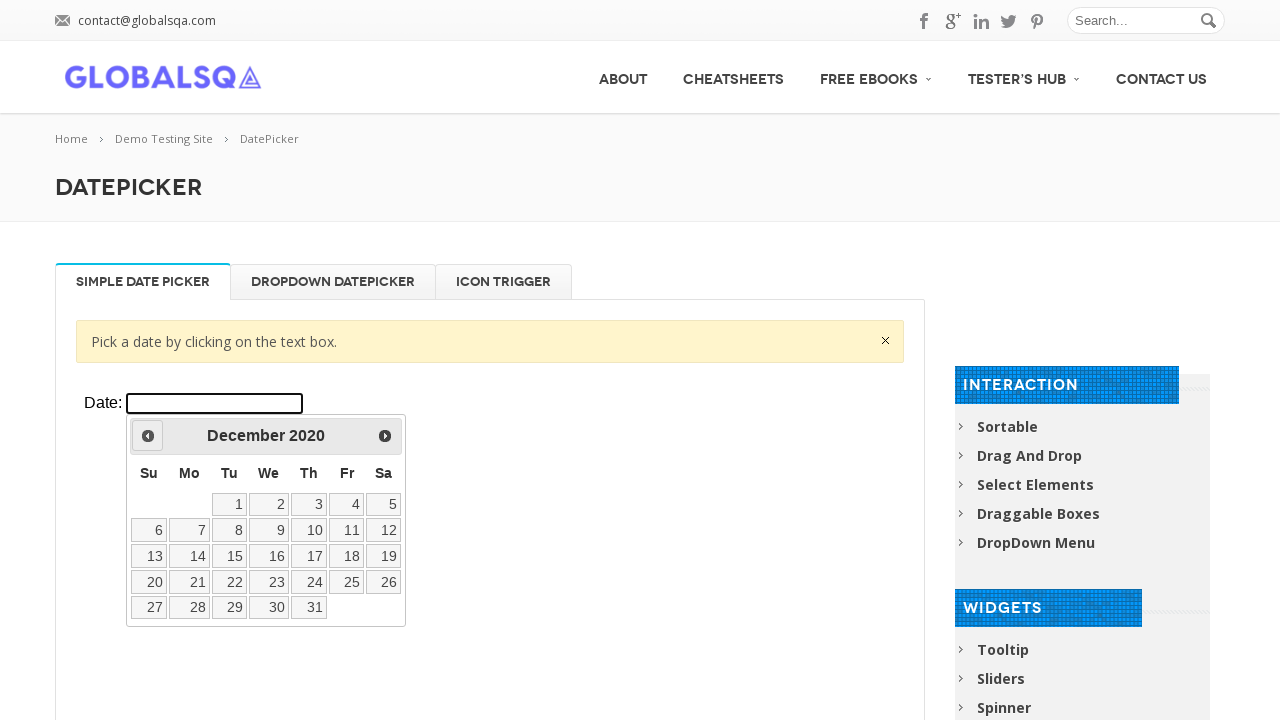

Waited 100ms for year navigation
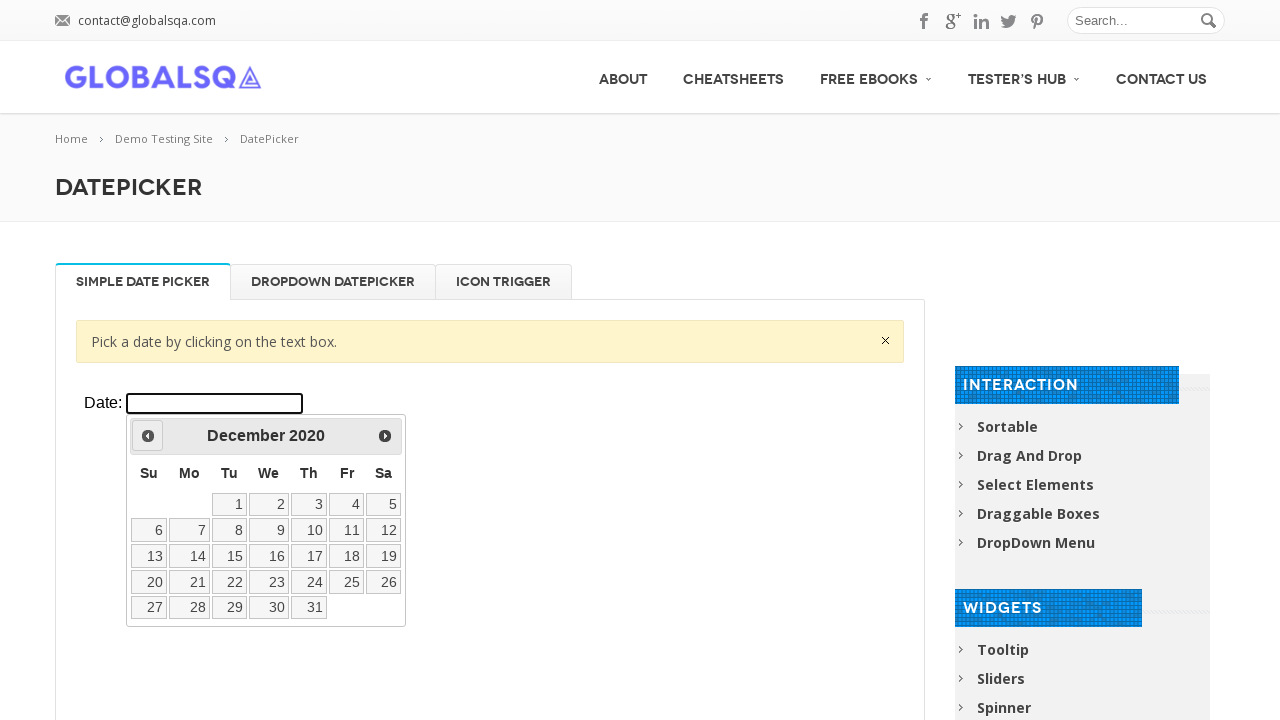

Navigated to adjust year towards 2000 at (148, 436) on xpath=//div[@class='resp-tabs-container']/div[1]/p/iframe >> internal:control=en
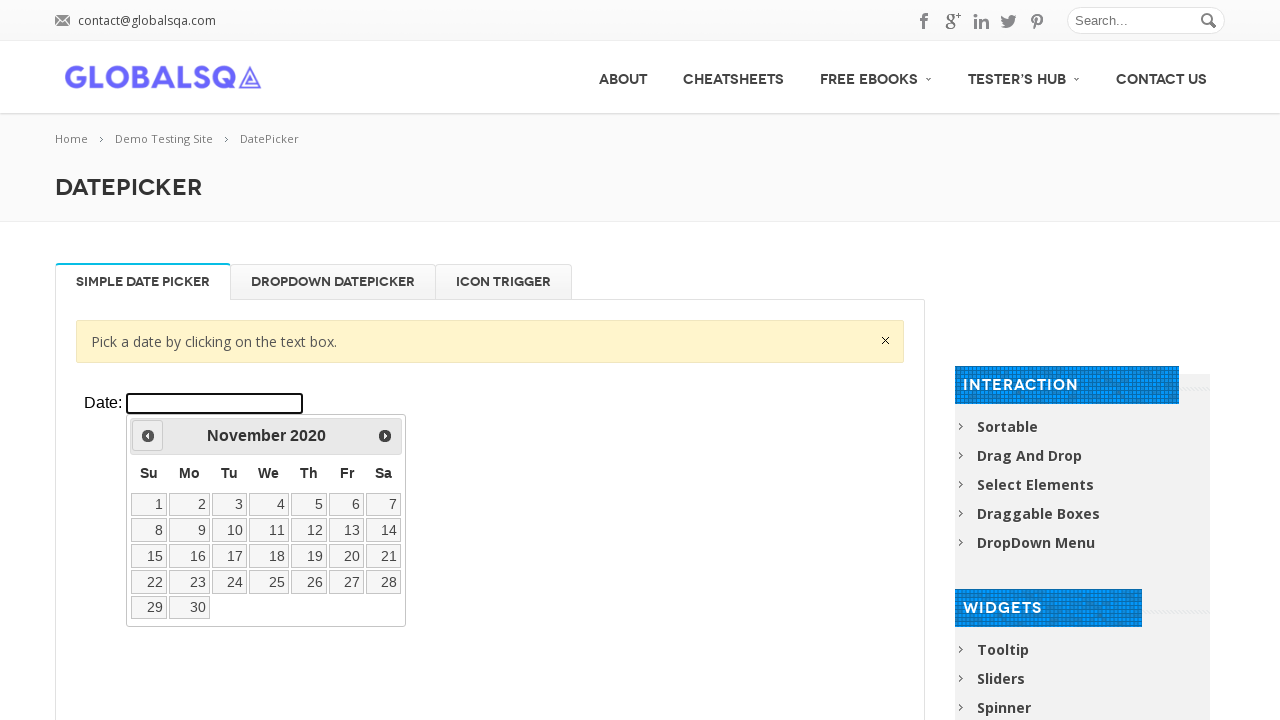

Waited 100ms for year navigation
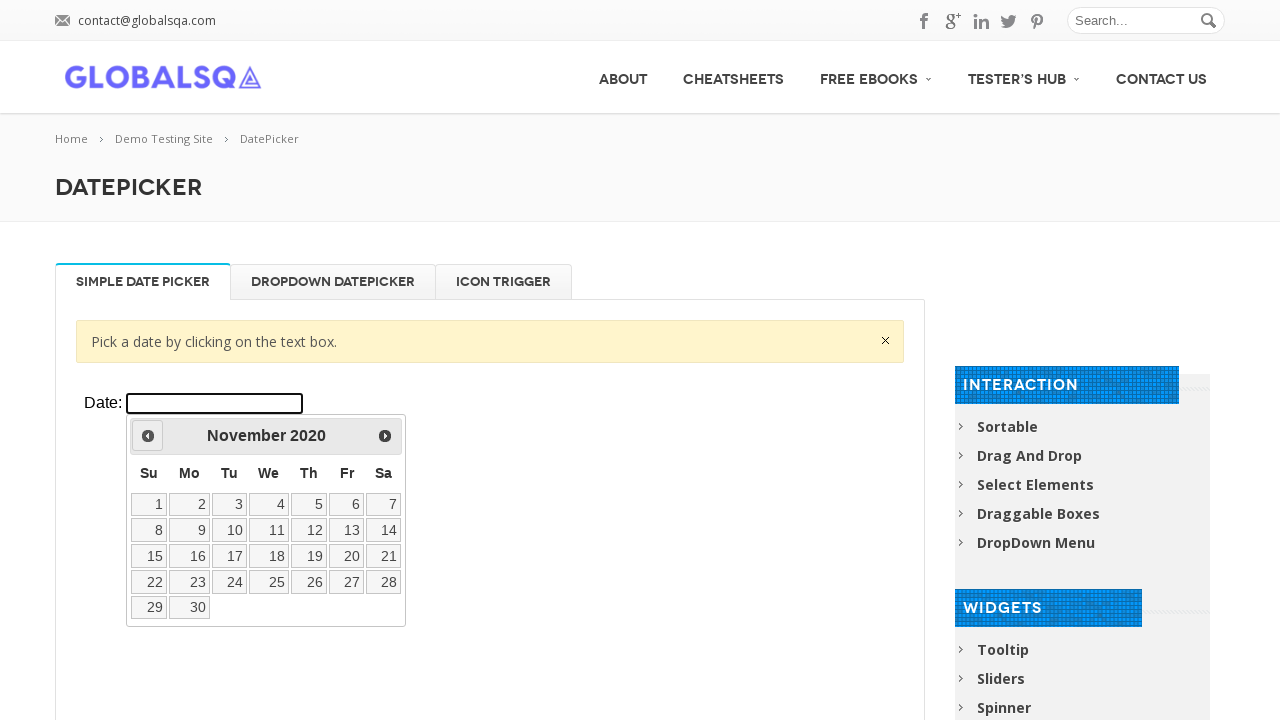

Navigated to adjust year towards 2000 at (148, 436) on xpath=//div[@class='resp-tabs-container']/div[1]/p/iframe >> internal:control=en
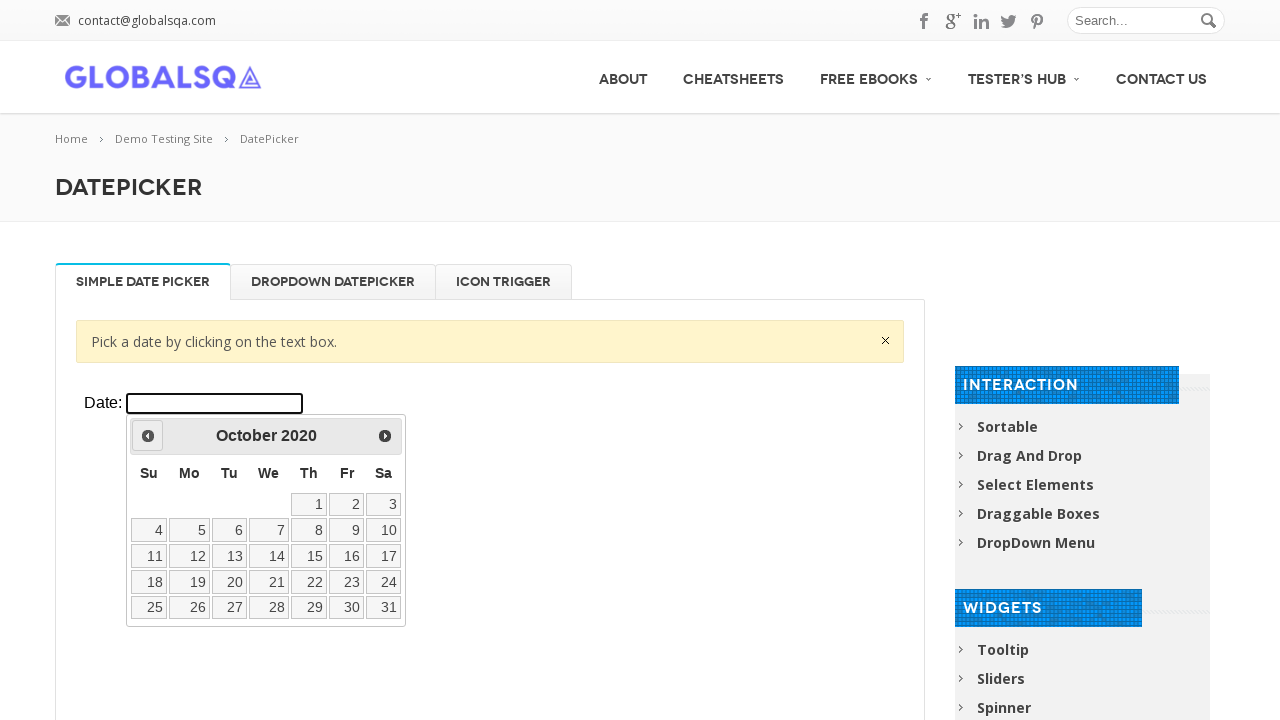

Waited 100ms for year navigation
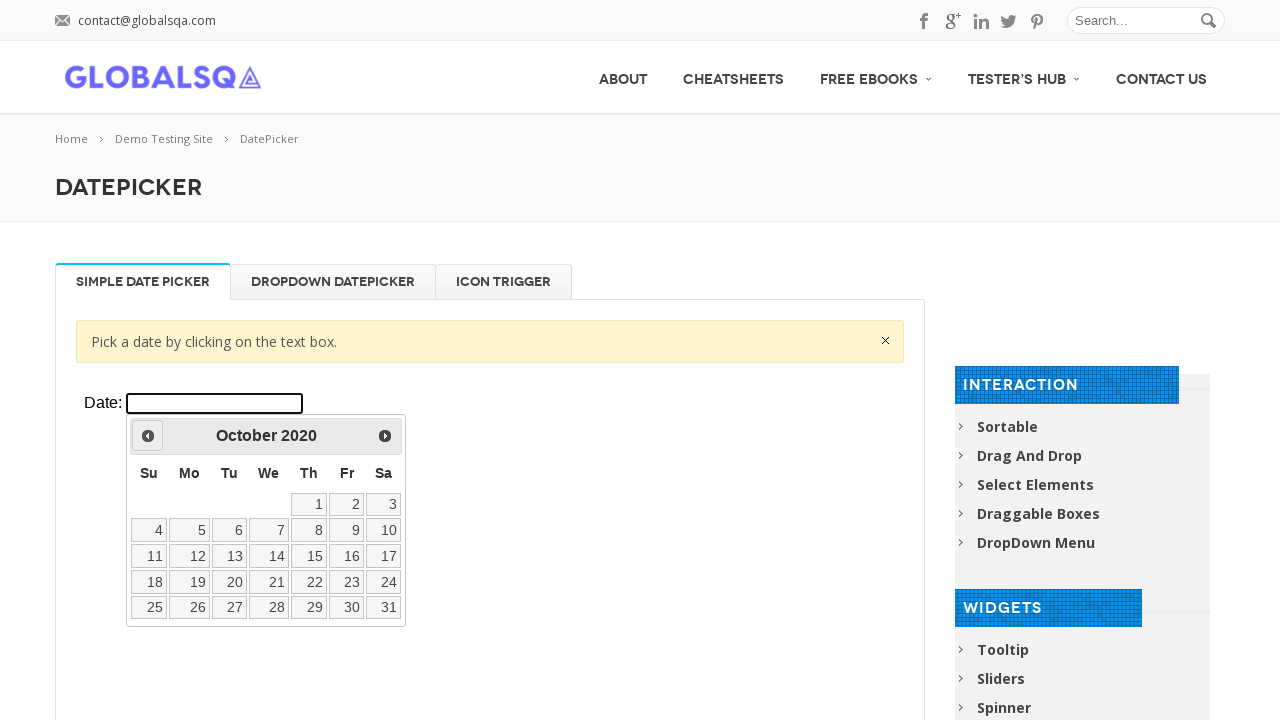

Navigated to adjust year towards 2000 at (148, 436) on xpath=//div[@class='resp-tabs-container']/div[1]/p/iframe >> internal:control=en
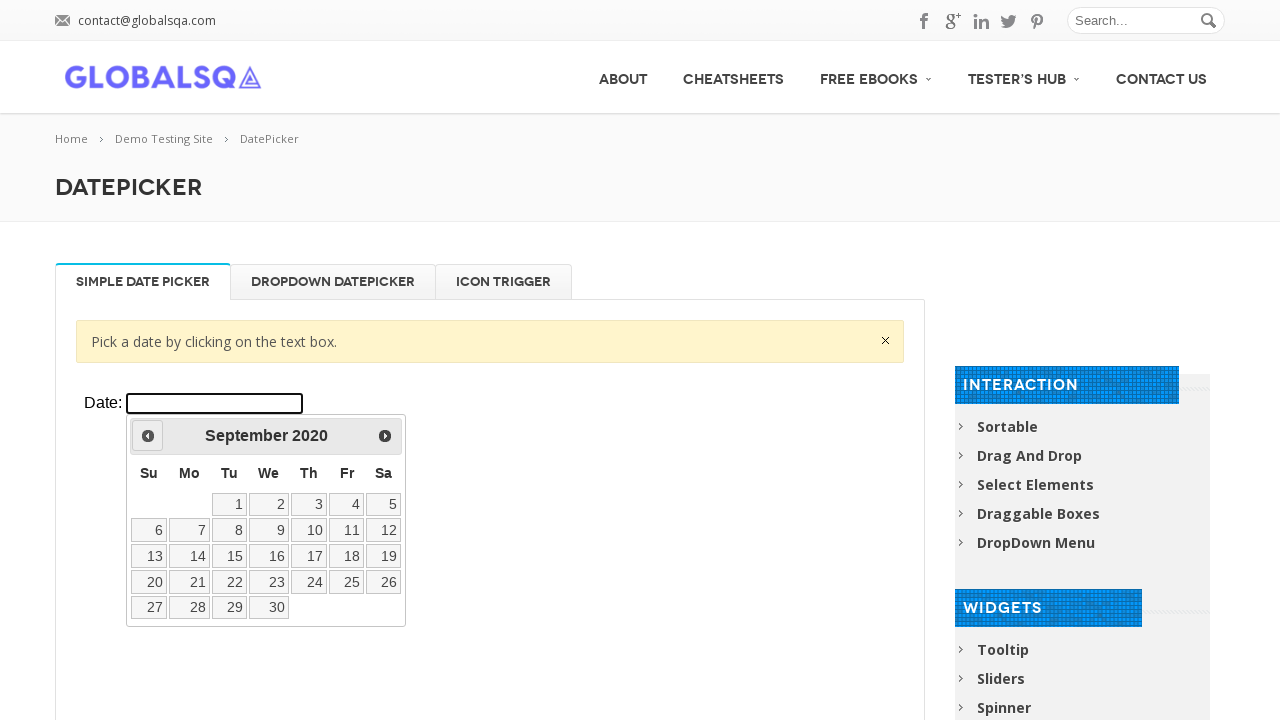

Waited 100ms for year navigation
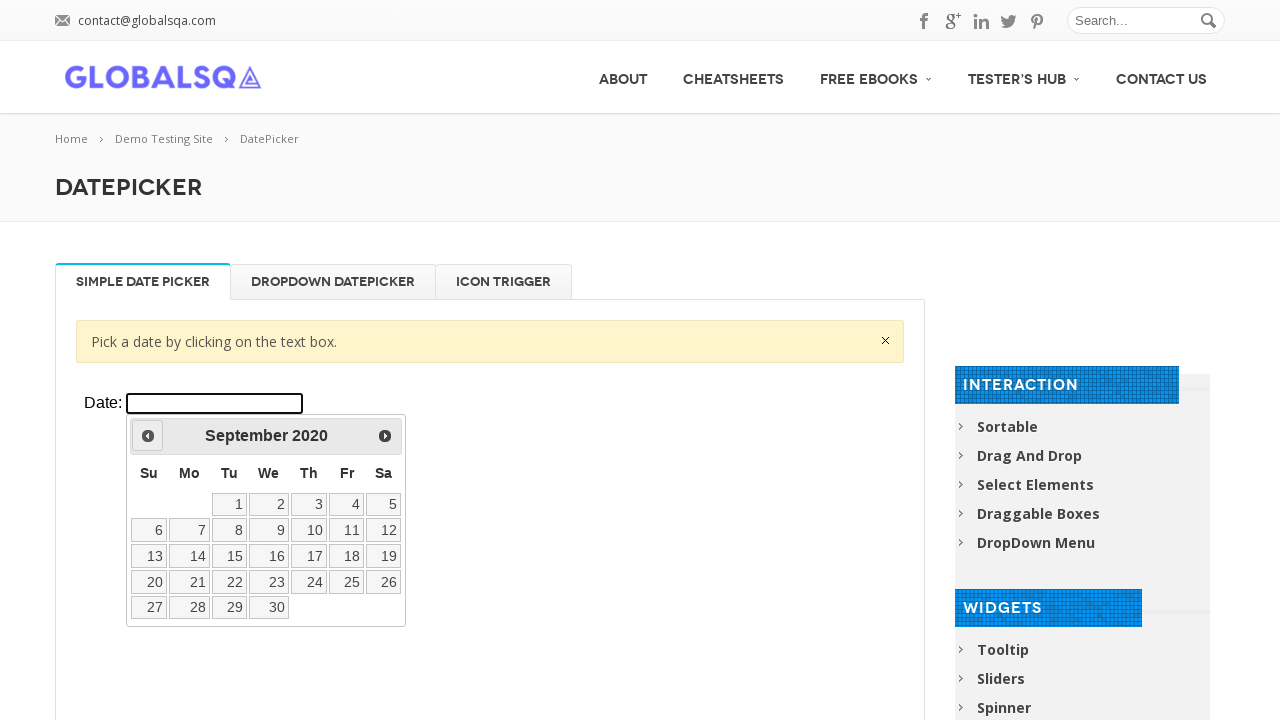

Navigated to adjust year towards 2000 at (148, 436) on xpath=//div[@class='resp-tabs-container']/div[1]/p/iframe >> internal:control=en
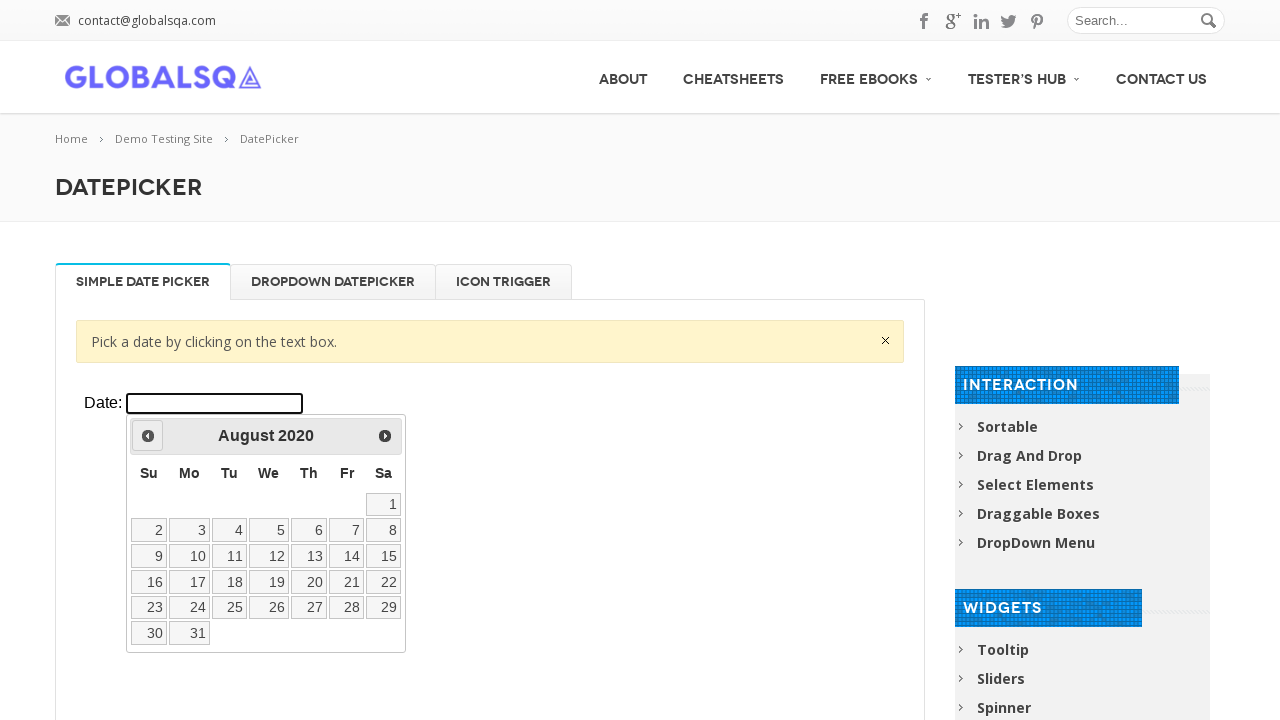

Waited 100ms for year navigation
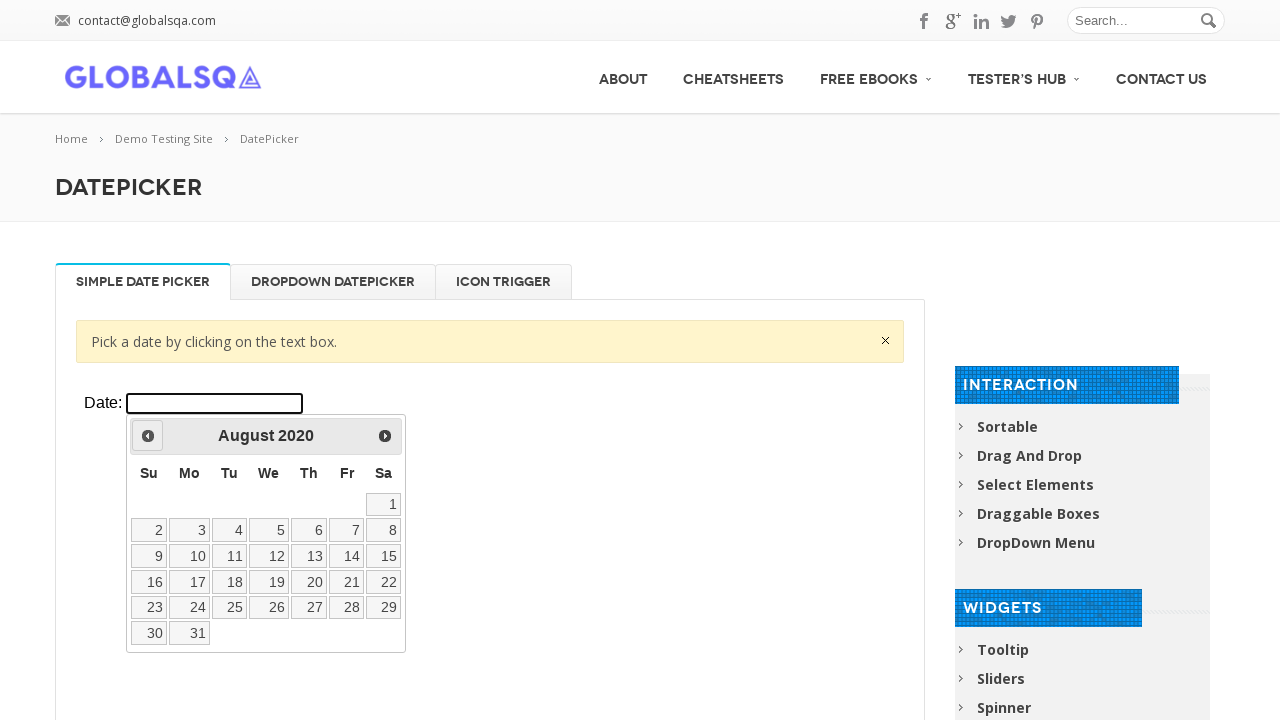

Navigated to adjust year towards 2000 at (148, 436) on xpath=//div[@class='resp-tabs-container']/div[1]/p/iframe >> internal:control=en
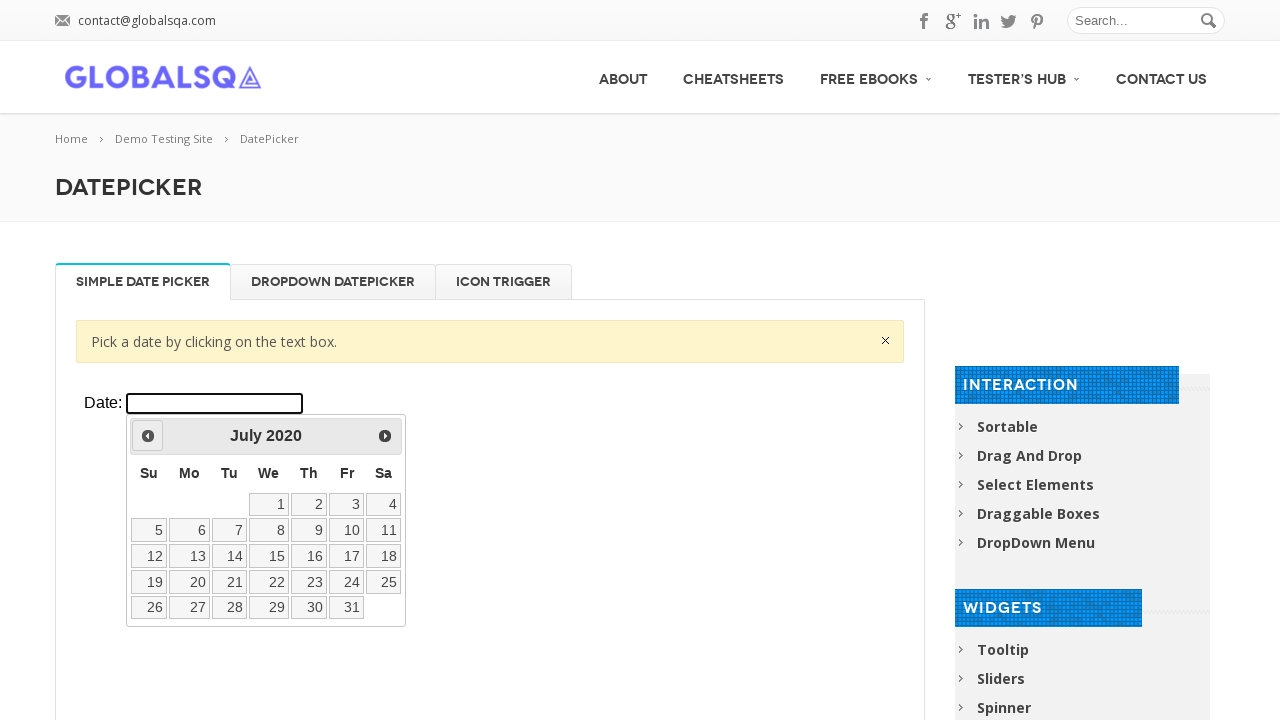

Waited 100ms for year navigation
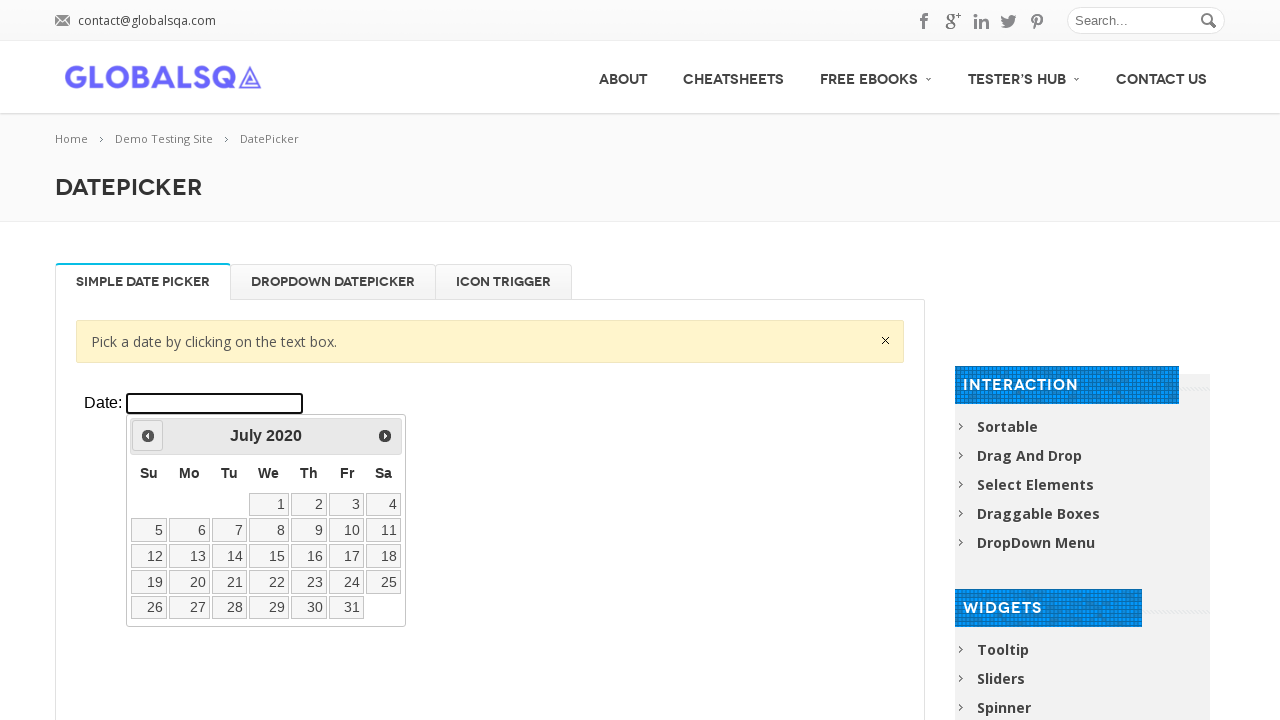

Navigated to adjust year towards 2000 at (148, 436) on xpath=//div[@class='resp-tabs-container']/div[1]/p/iframe >> internal:control=en
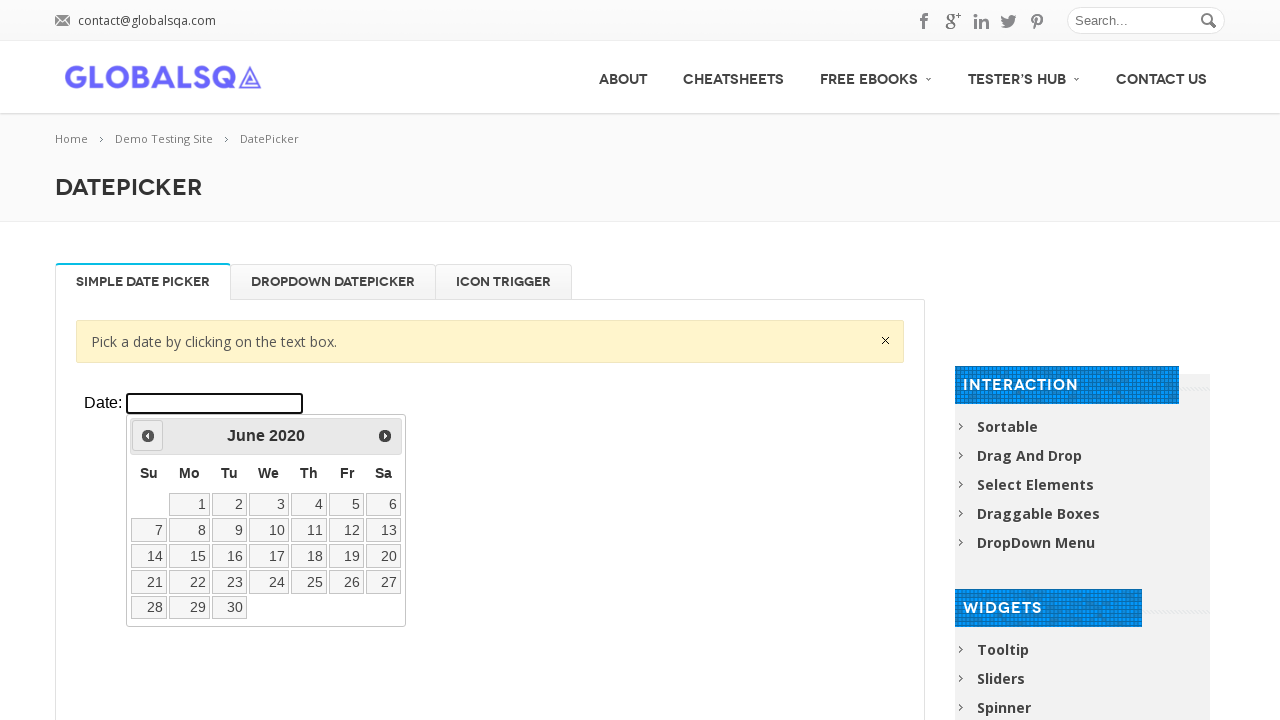

Waited 100ms for year navigation
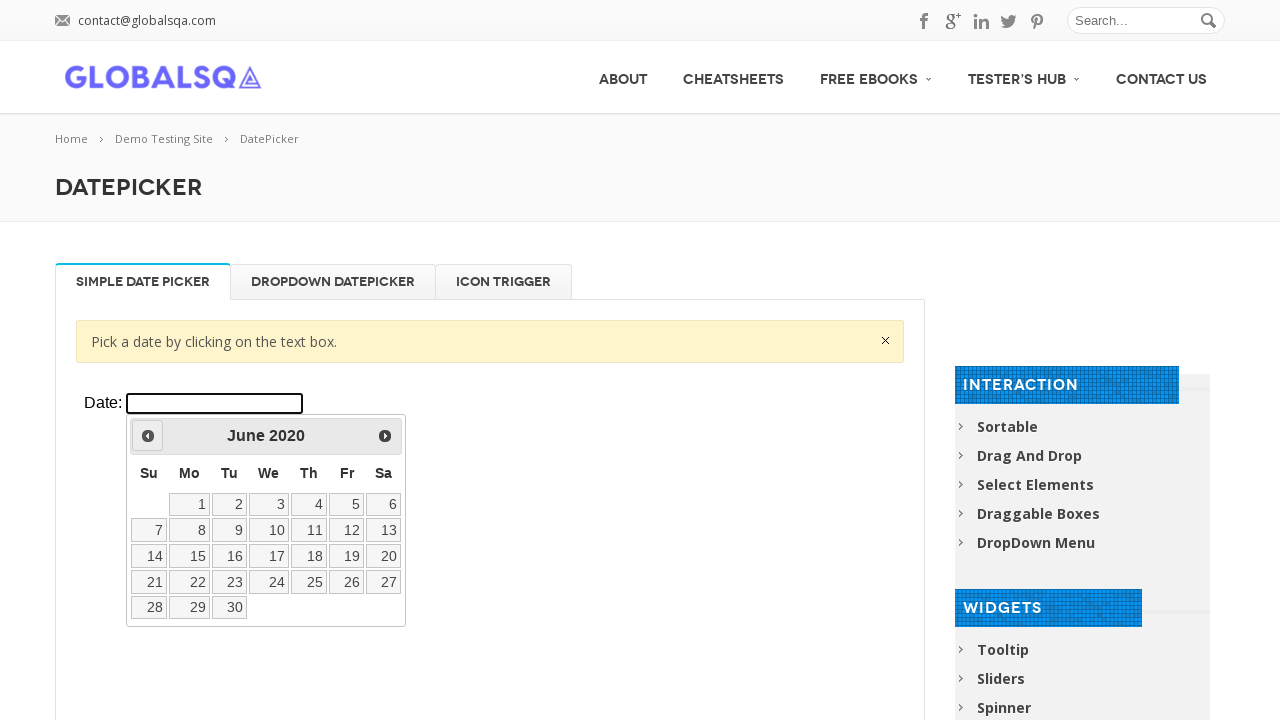

Navigated to adjust year towards 2000 at (148, 436) on xpath=//div[@class='resp-tabs-container']/div[1]/p/iframe >> internal:control=en
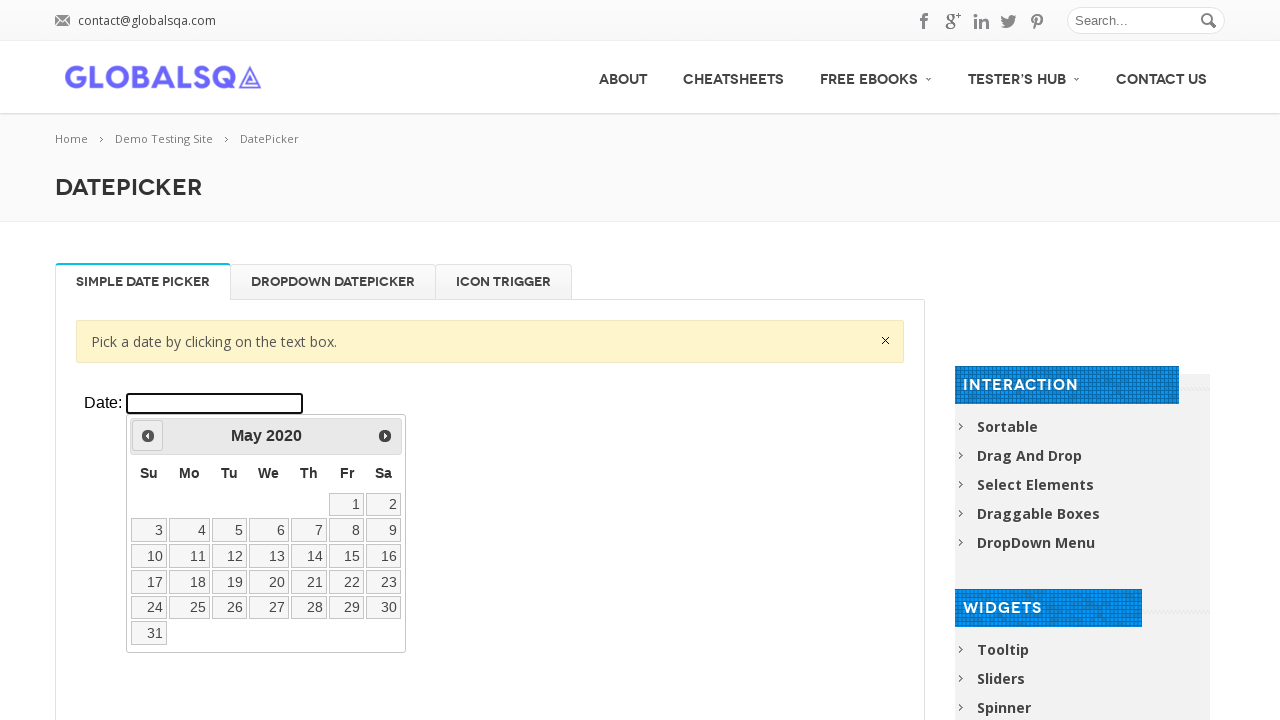

Waited 100ms for year navigation
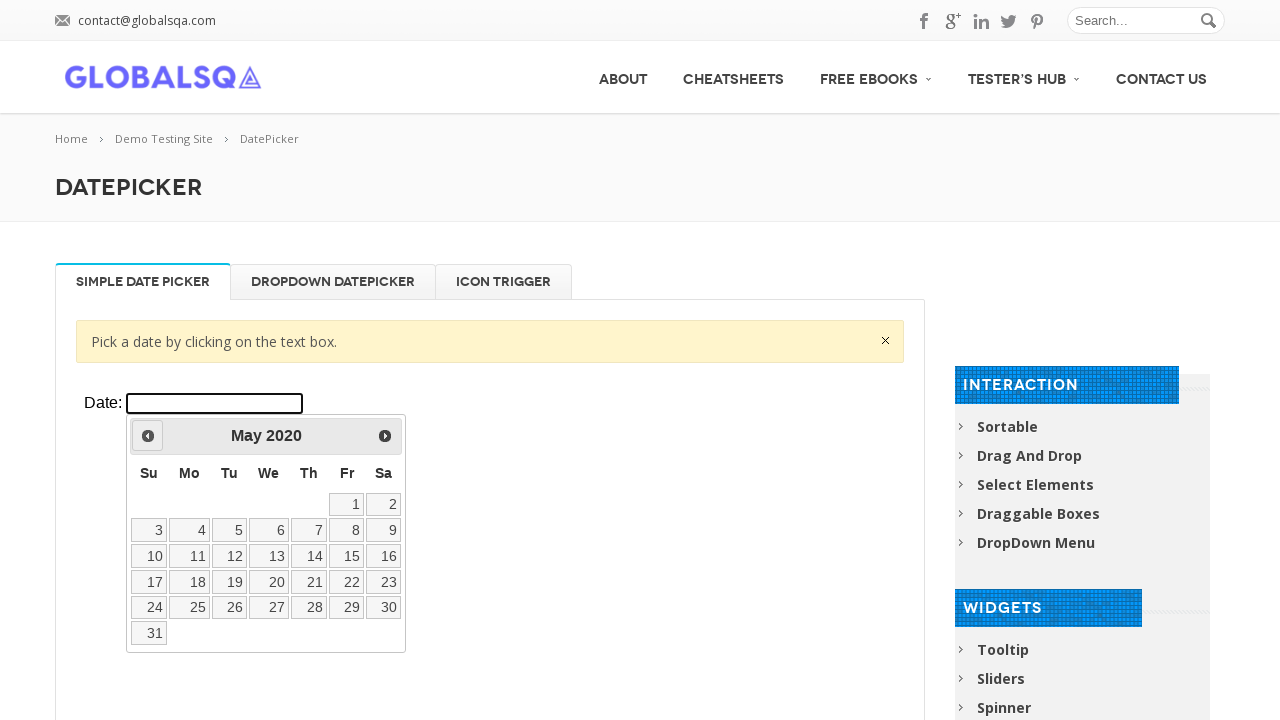

Navigated to adjust year towards 2000 at (148, 436) on xpath=//div[@class='resp-tabs-container']/div[1]/p/iframe >> internal:control=en
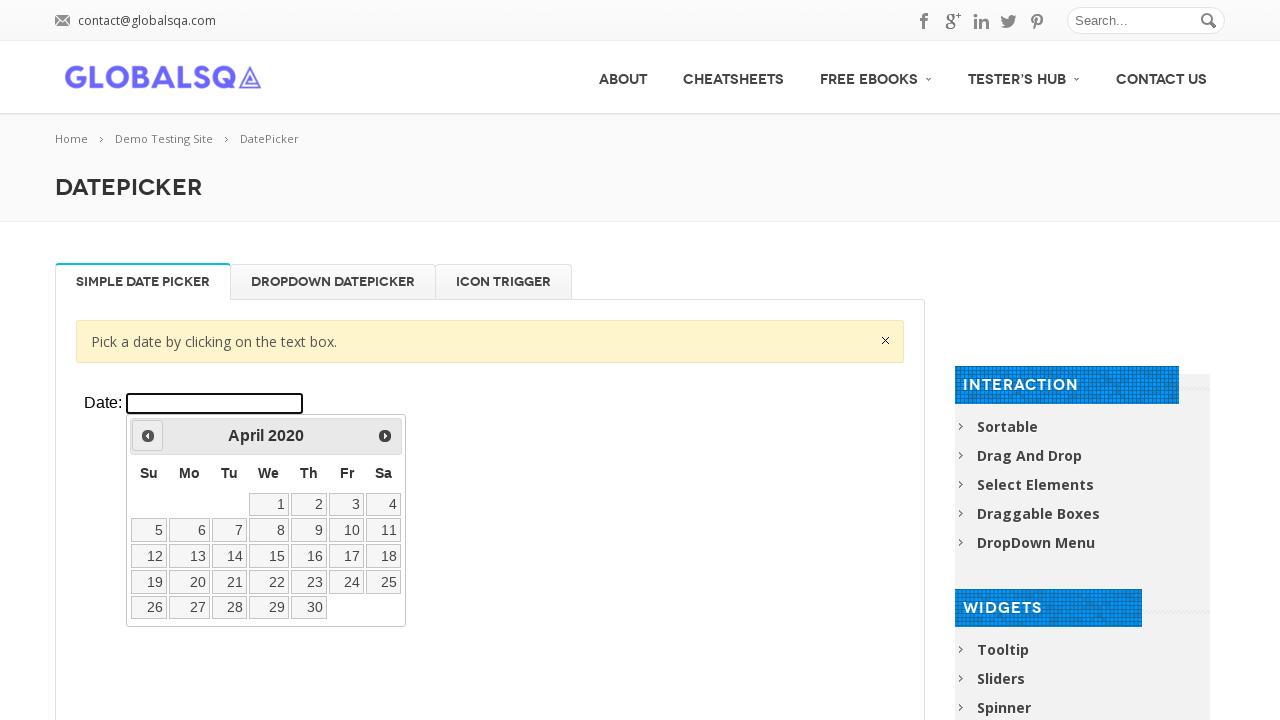

Waited 100ms for year navigation
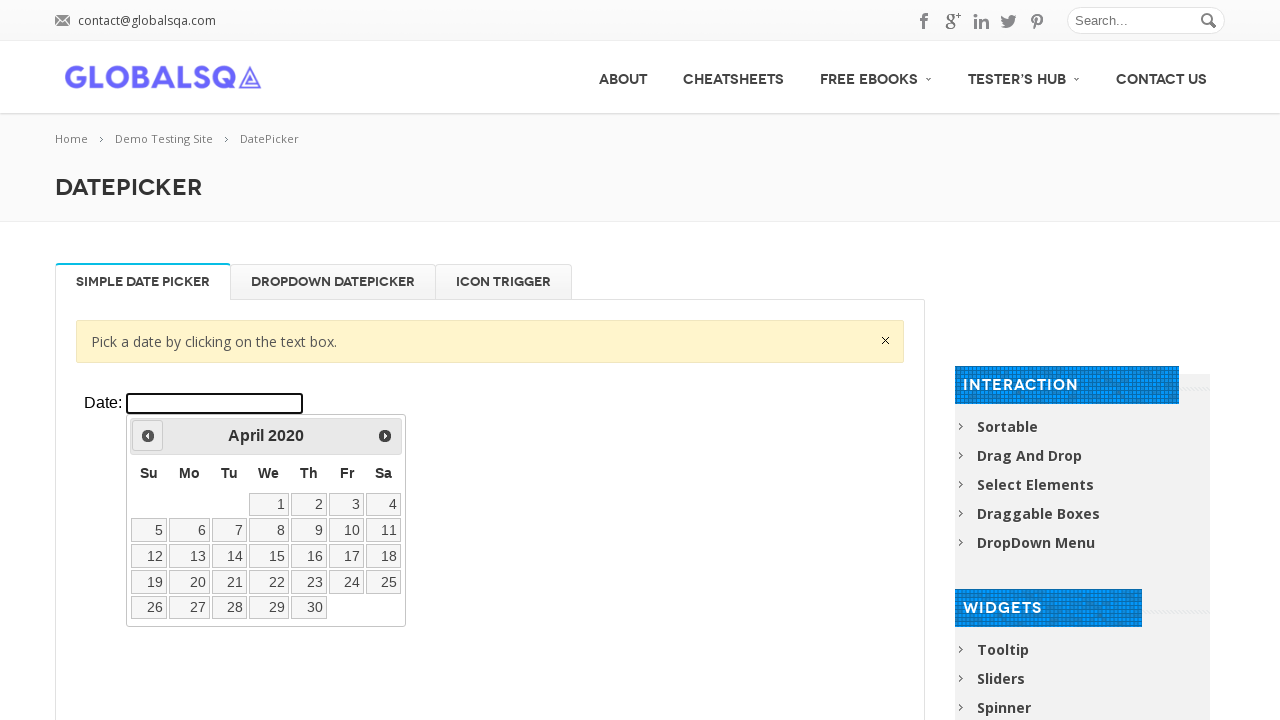

Navigated to adjust year towards 2000 at (148, 436) on xpath=//div[@class='resp-tabs-container']/div[1]/p/iframe >> internal:control=en
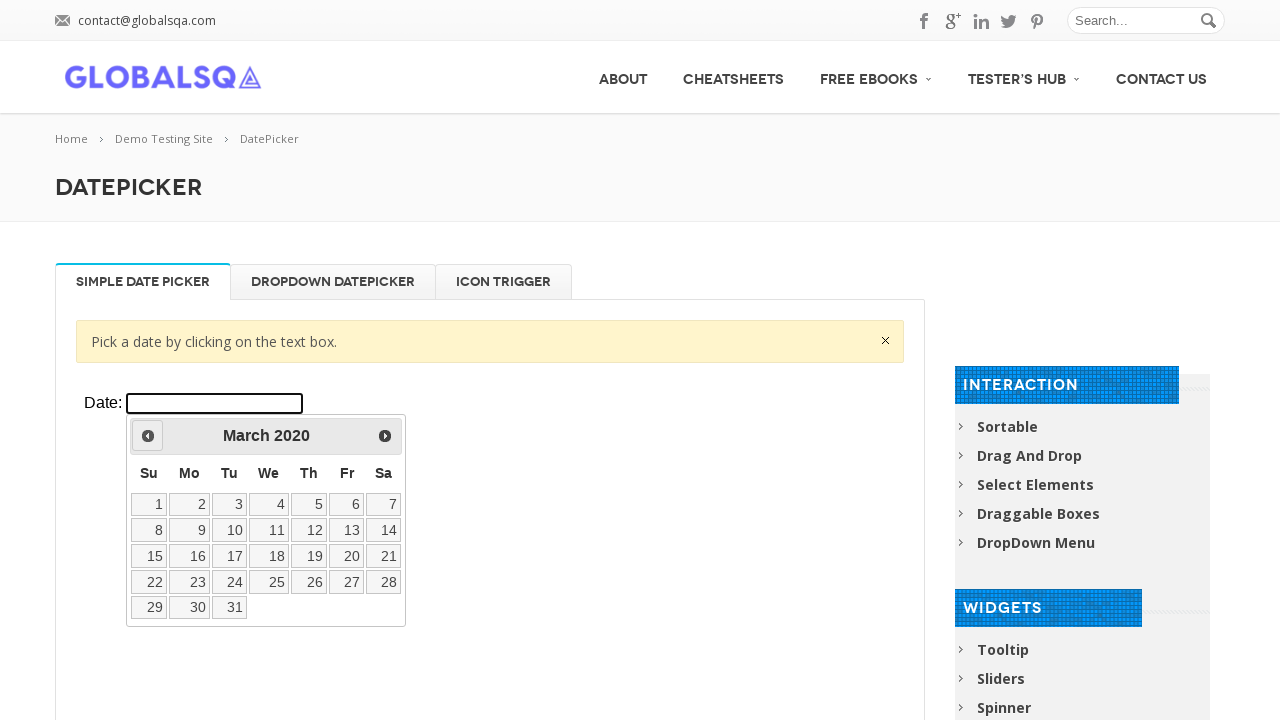

Waited 100ms for year navigation
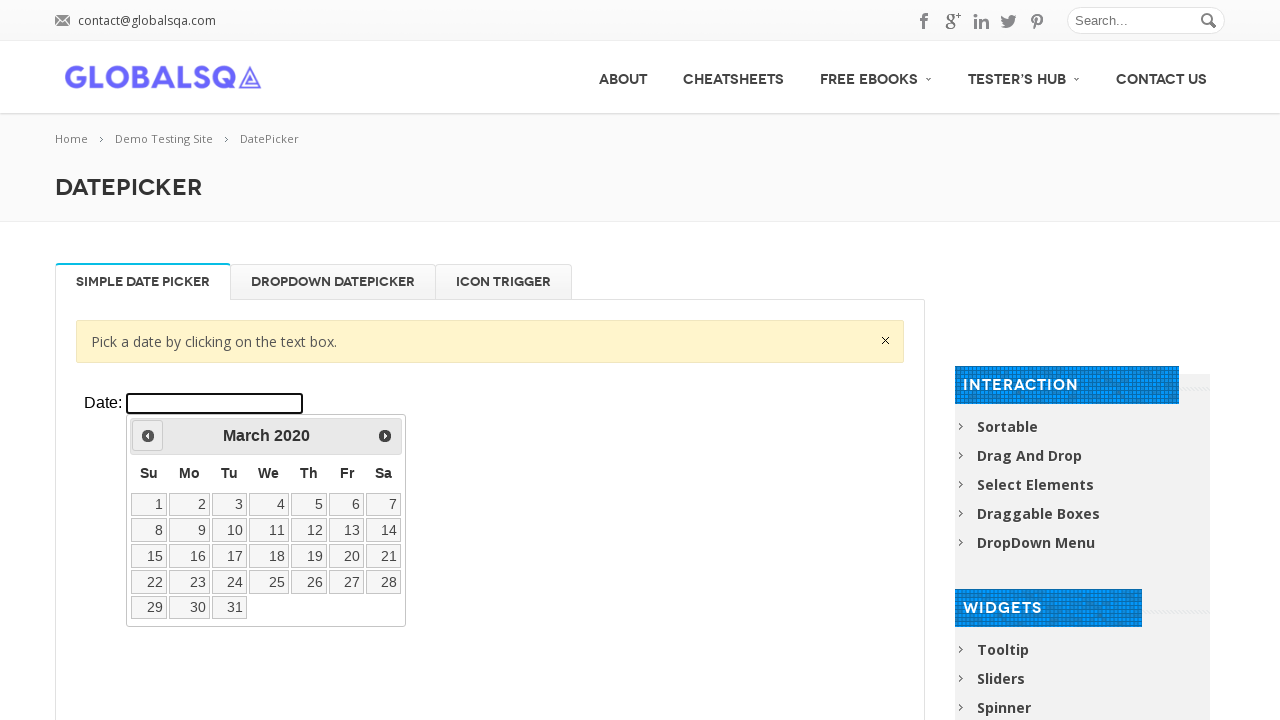

Navigated to adjust year towards 2000 at (148, 436) on xpath=//div[@class='resp-tabs-container']/div[1]/p/iframe >> internal:control=en
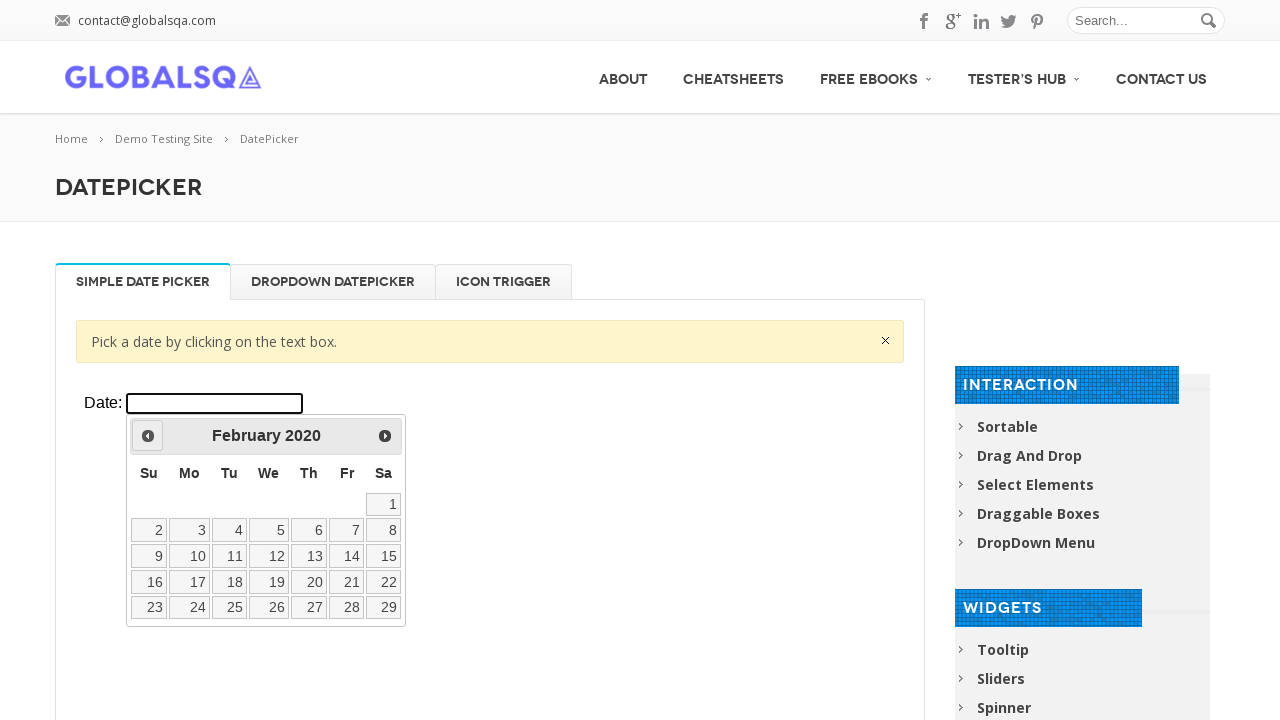

Waited 100ms for year navigation
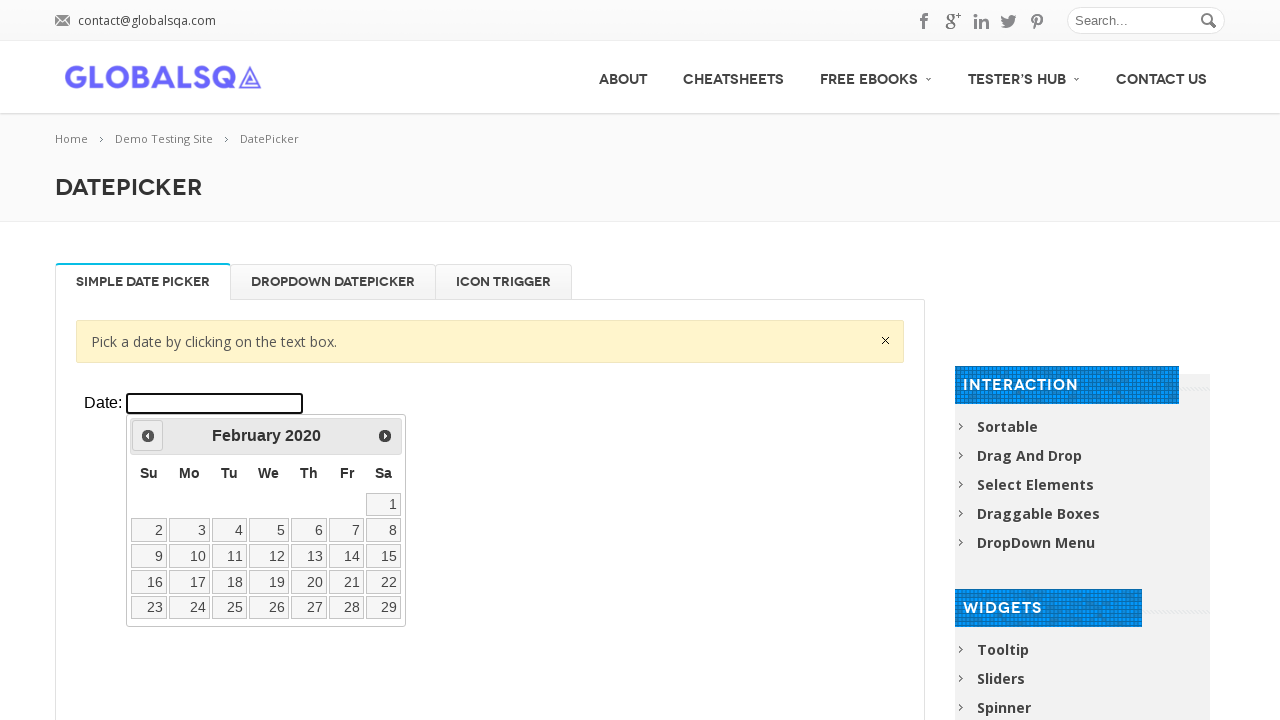

Navigated to adjust year towards 2000 at (148, 436) on xpath=//div[@class='resp-tabs-container']/div[1]/p/iframe >> internal:control=en
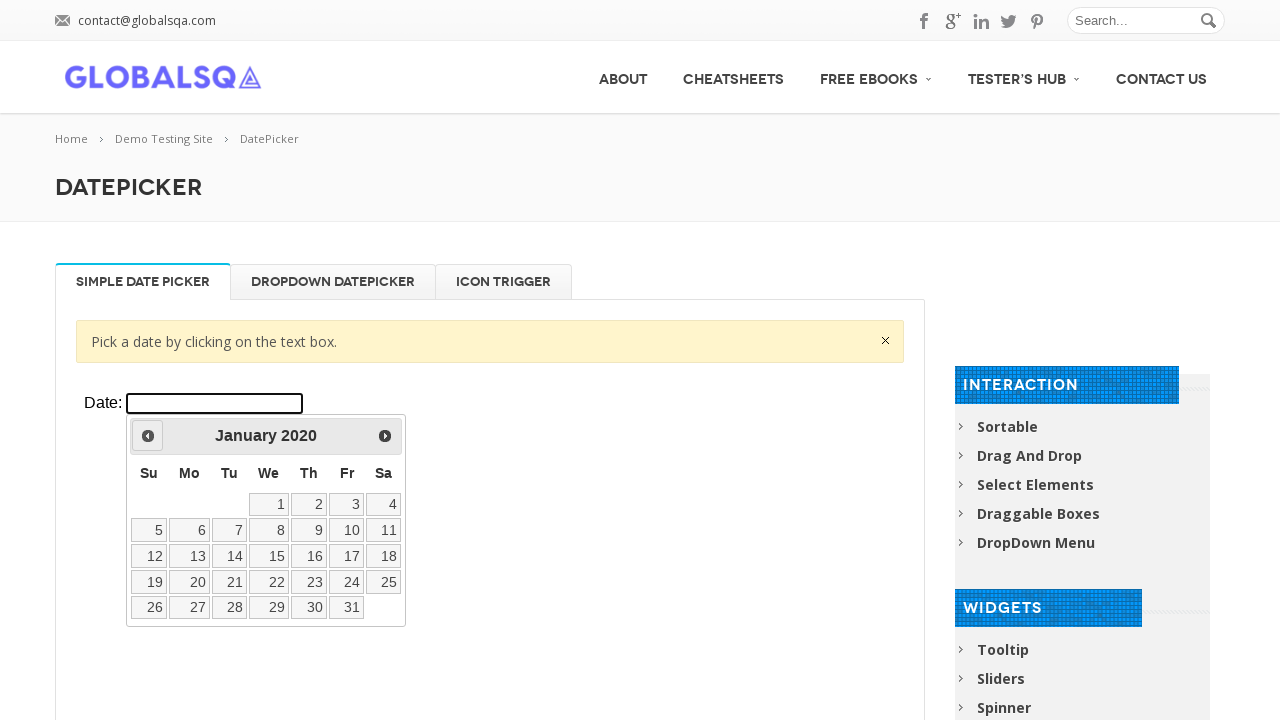

Waited 100ms for year navigation
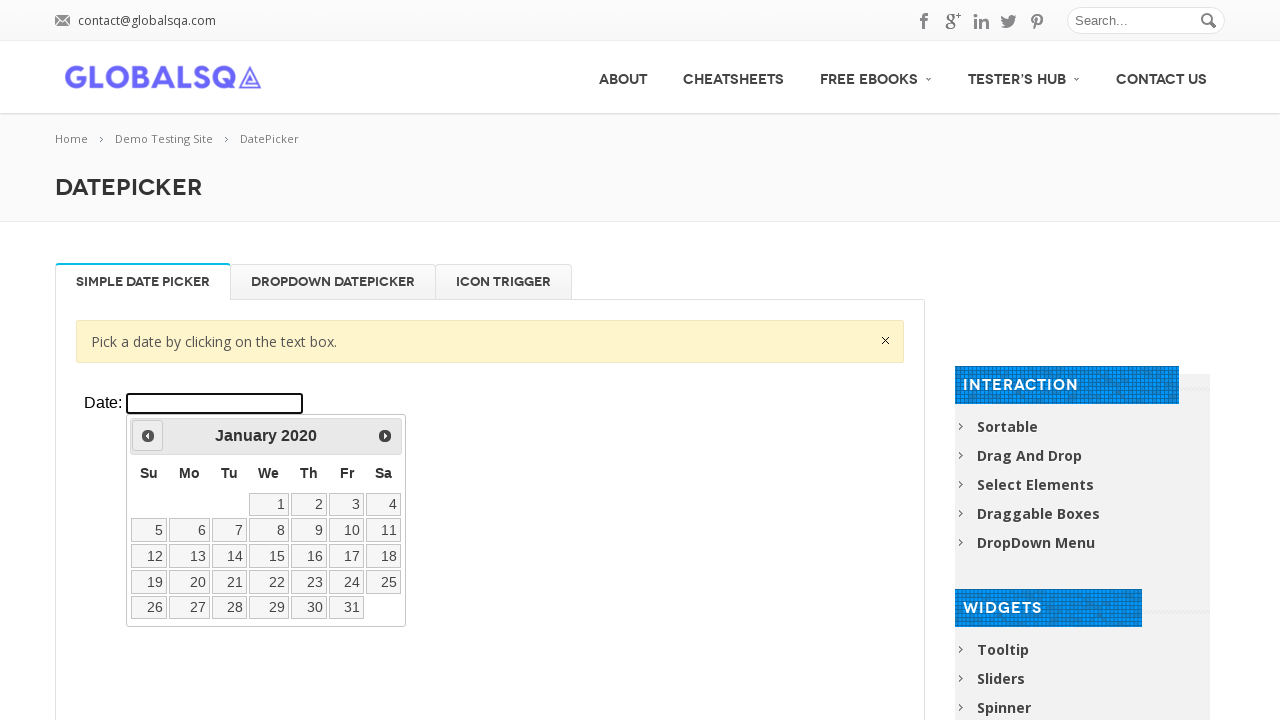

Navigated to adjust year towards 2000 at (148, 436) on xpath=//div[@class='resp-tabs-container']/div[1]/p/iframe >> internal:control=en
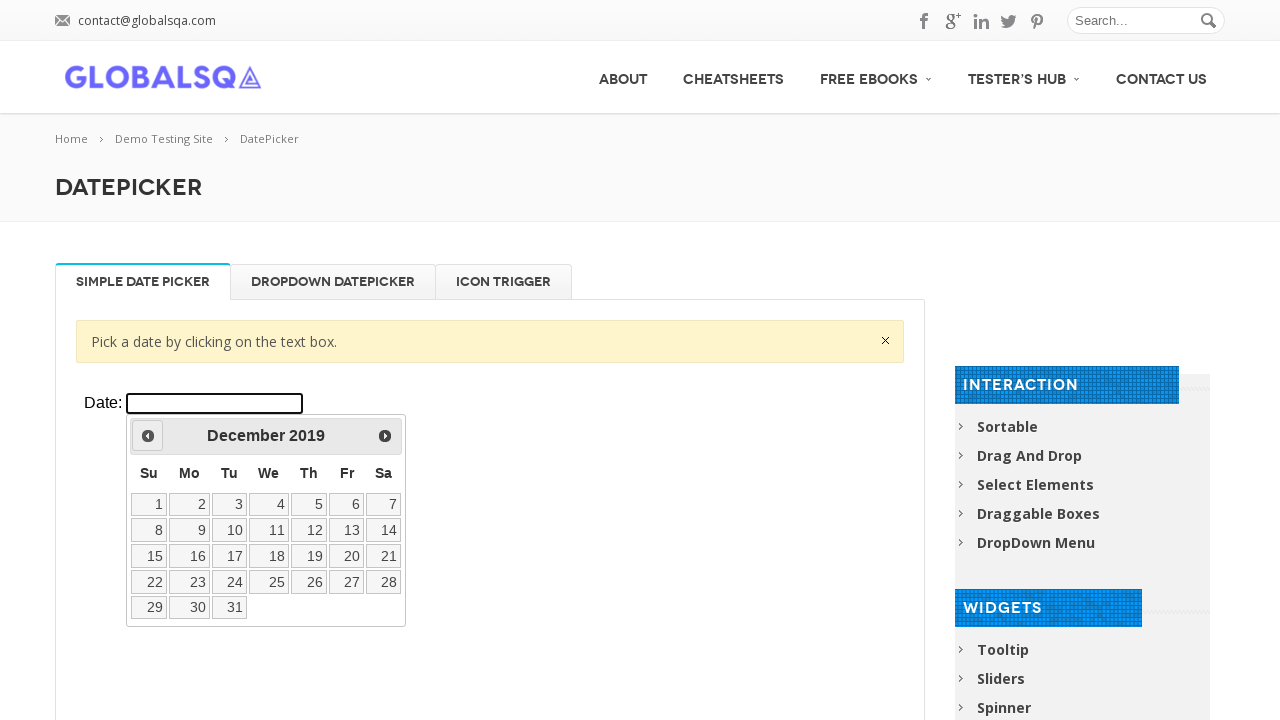

Waited 100ms for year navigation
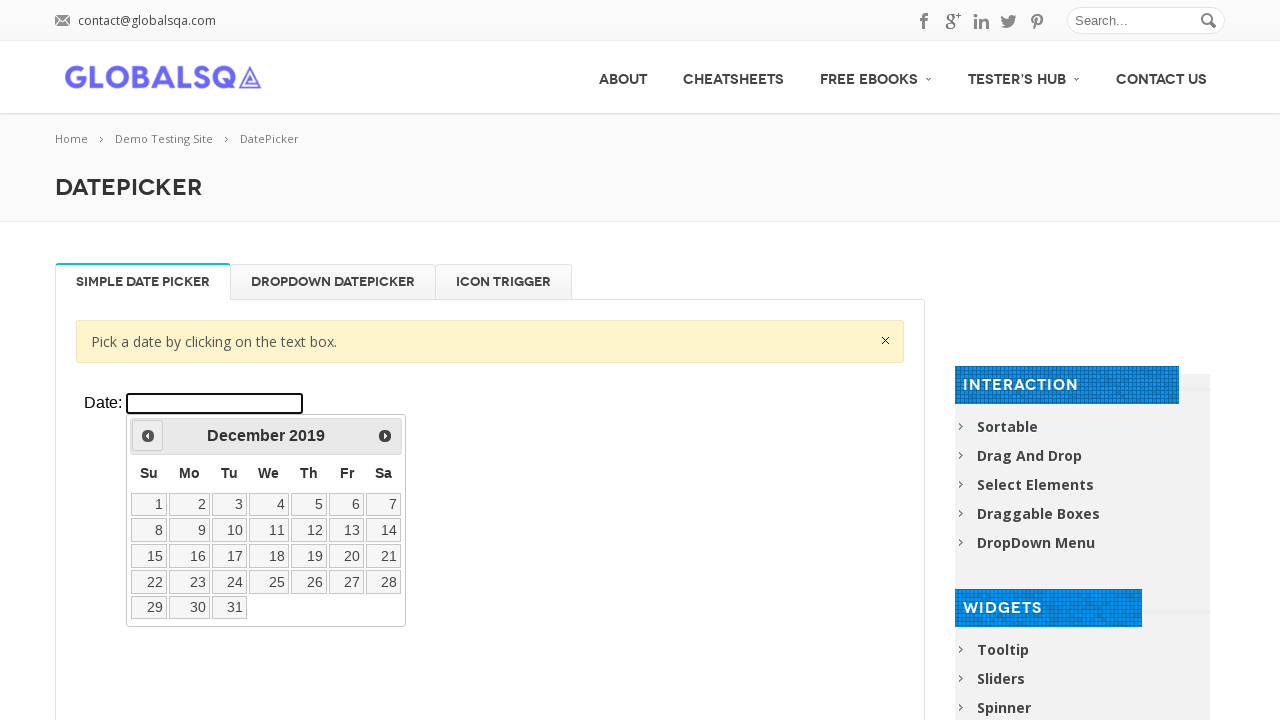

Navigated to adjust year towards 2000 at (148, 436) on xpath=//div[@class='resp-tabs-container']/div[1]/p/iframe >> internal:control=en
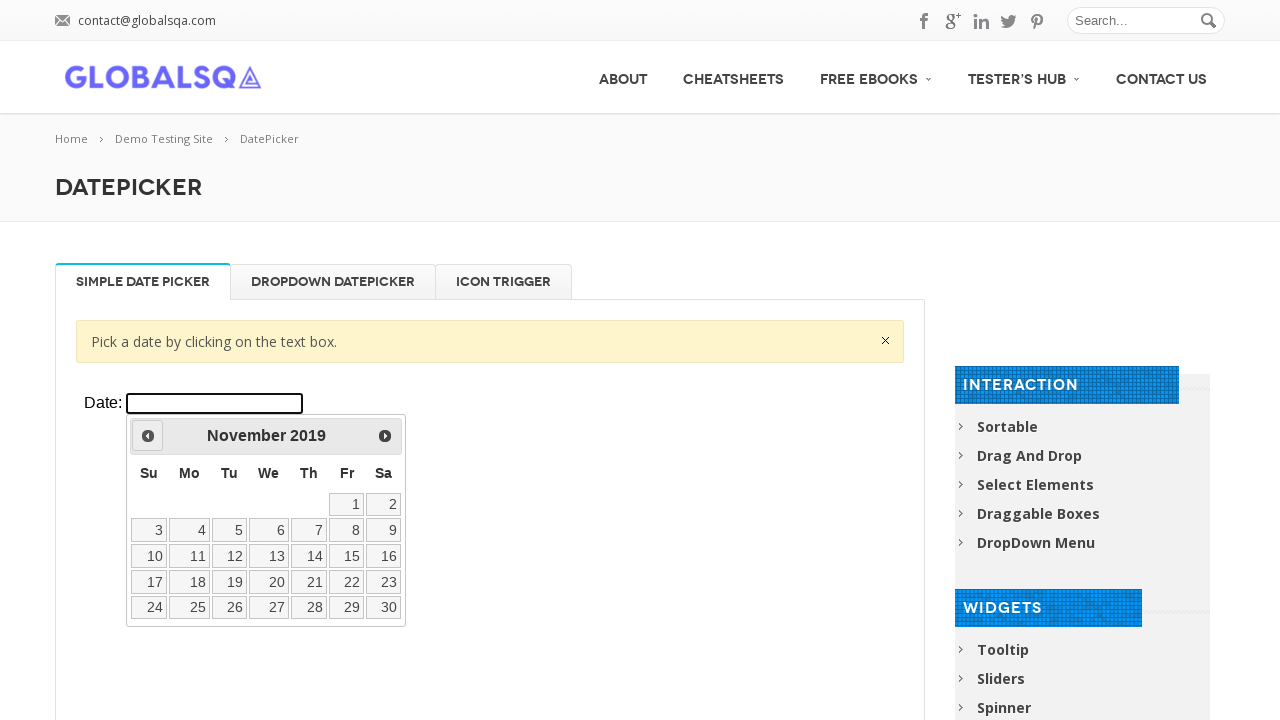

Waited 100ms for year navigation
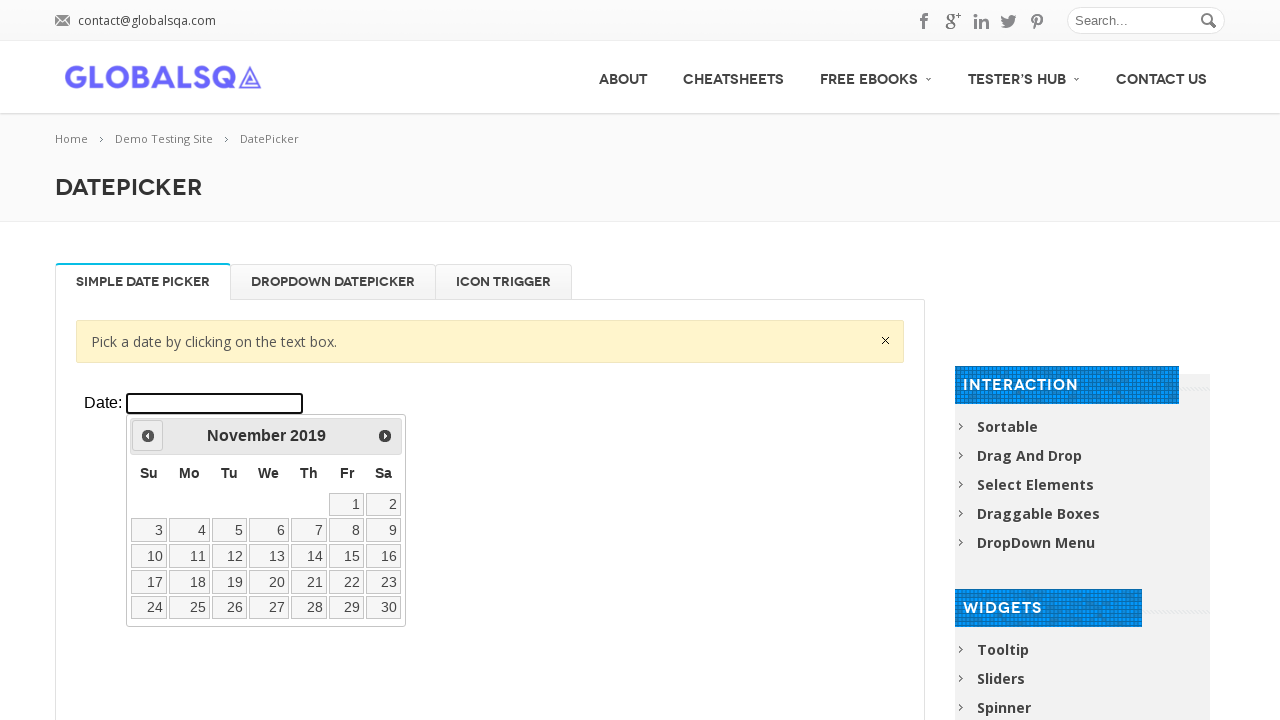

Navigated to adjust year towards 2000 at (148, 436) on xpath=//div[@class='resp-tabs-container']/div[1]/p/iframe >> internal:control=en
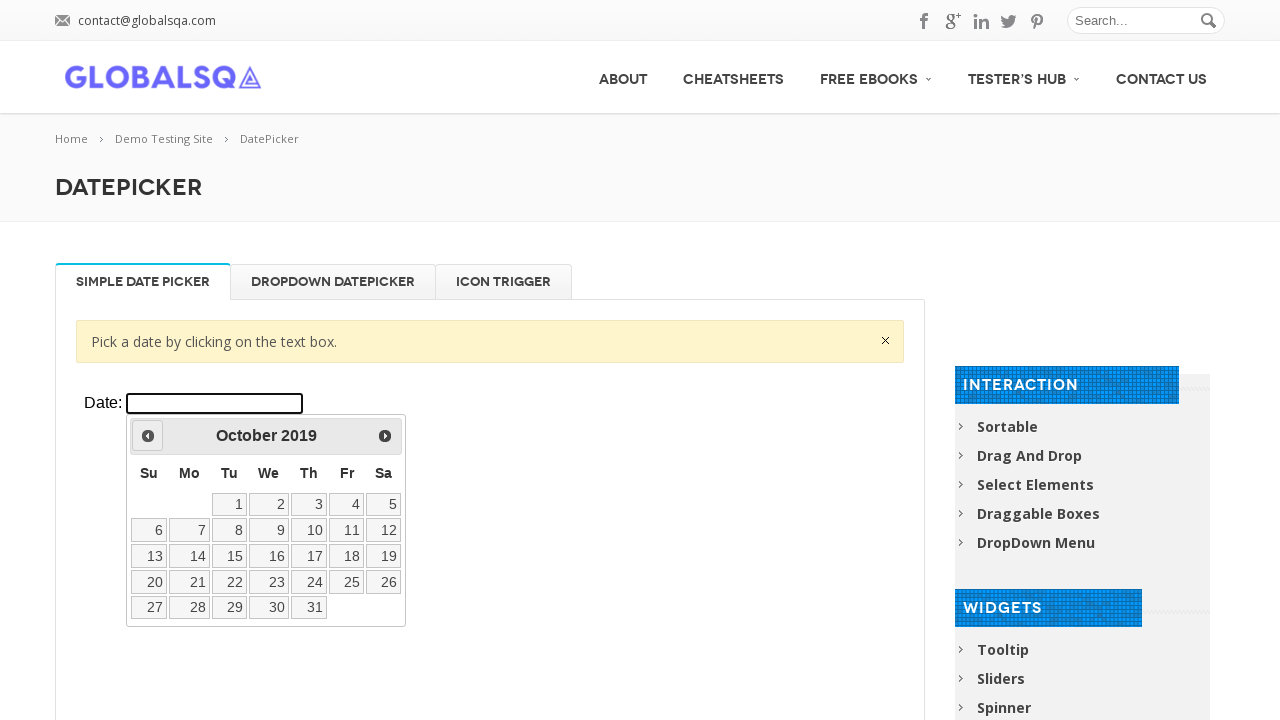

Waited 100ms for year navigation
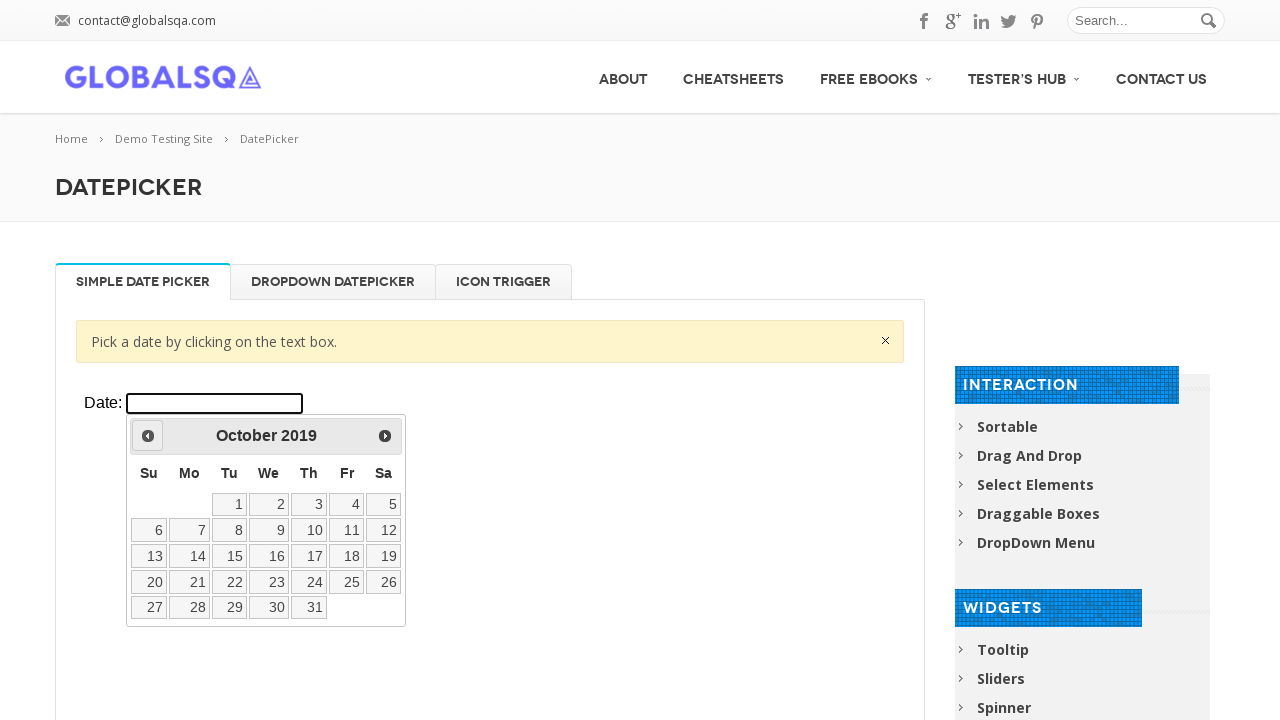

Navigated to adjust year towards 2000 at (148, 436) on xpath=//div[@class='resp-tabs-container']/div[1]/p/iframe >> internal:control=en
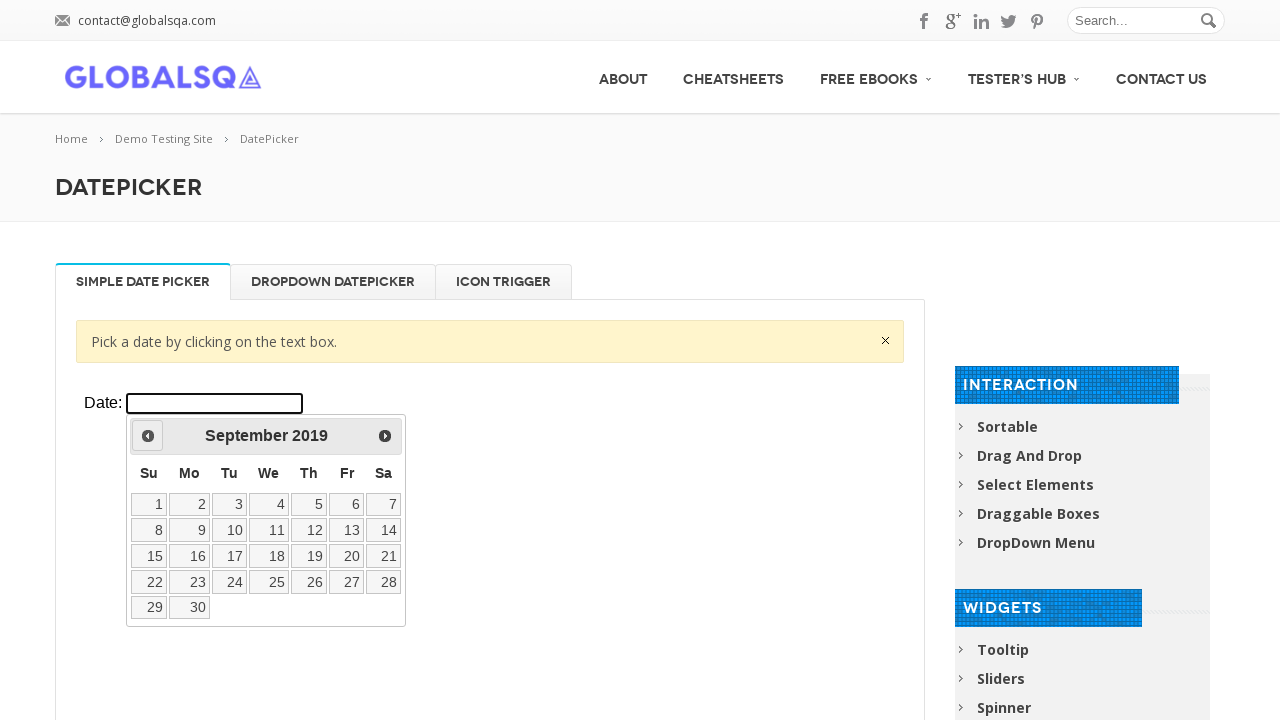

Waited 100ms for year navigation
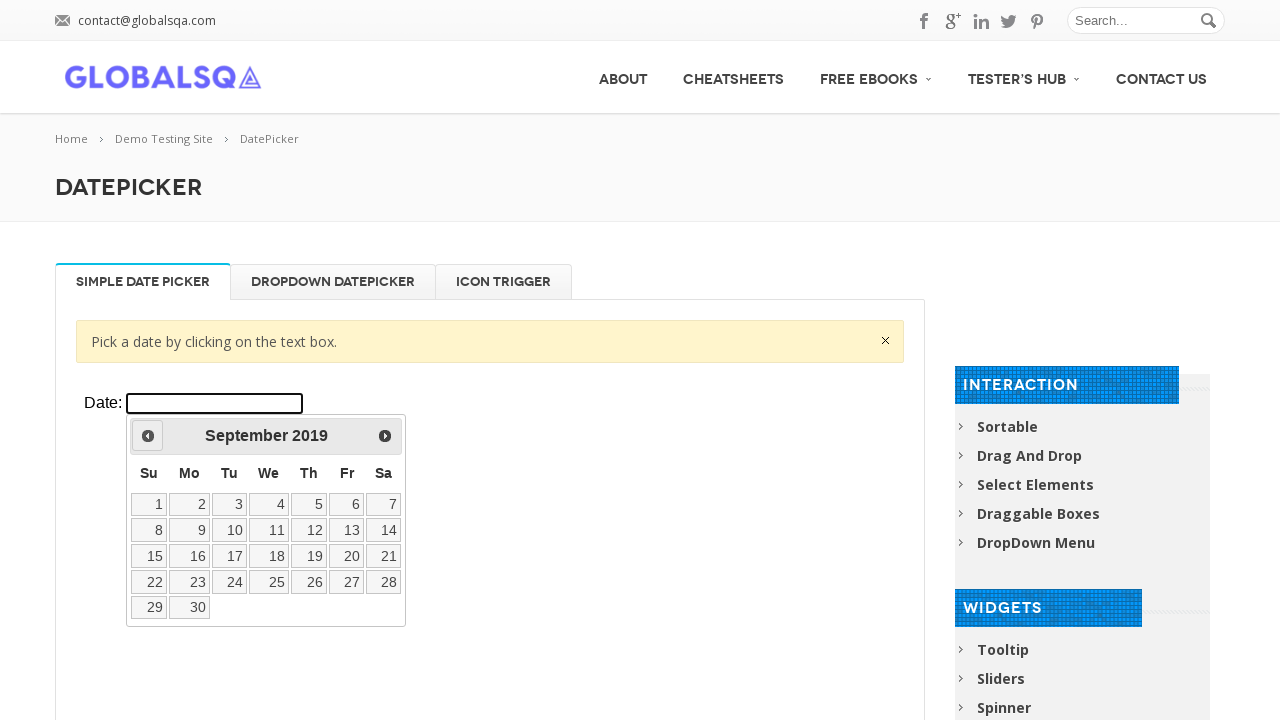

Navigated to adjust year towards 2000 at (148, 436) on xpath=//div[@class='resp-tabs-container']/div[1]/p/iframe >> internal:control=en
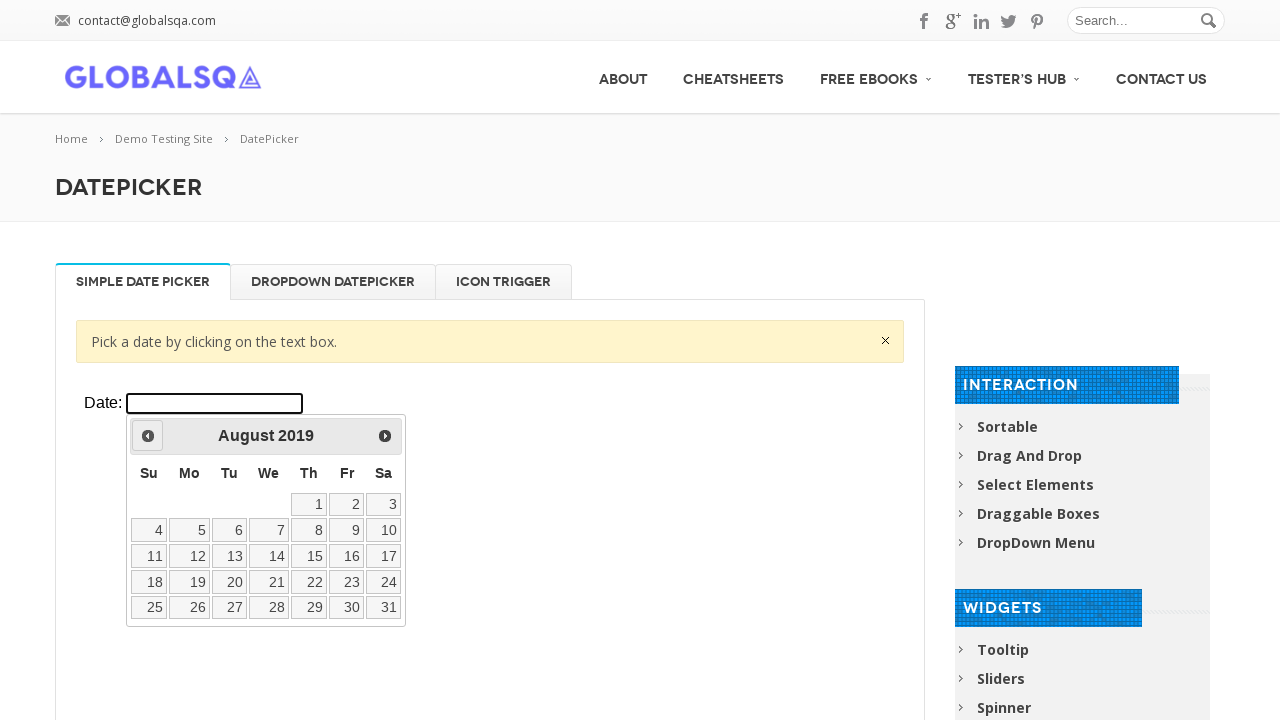

Waited 100ms for year navigation
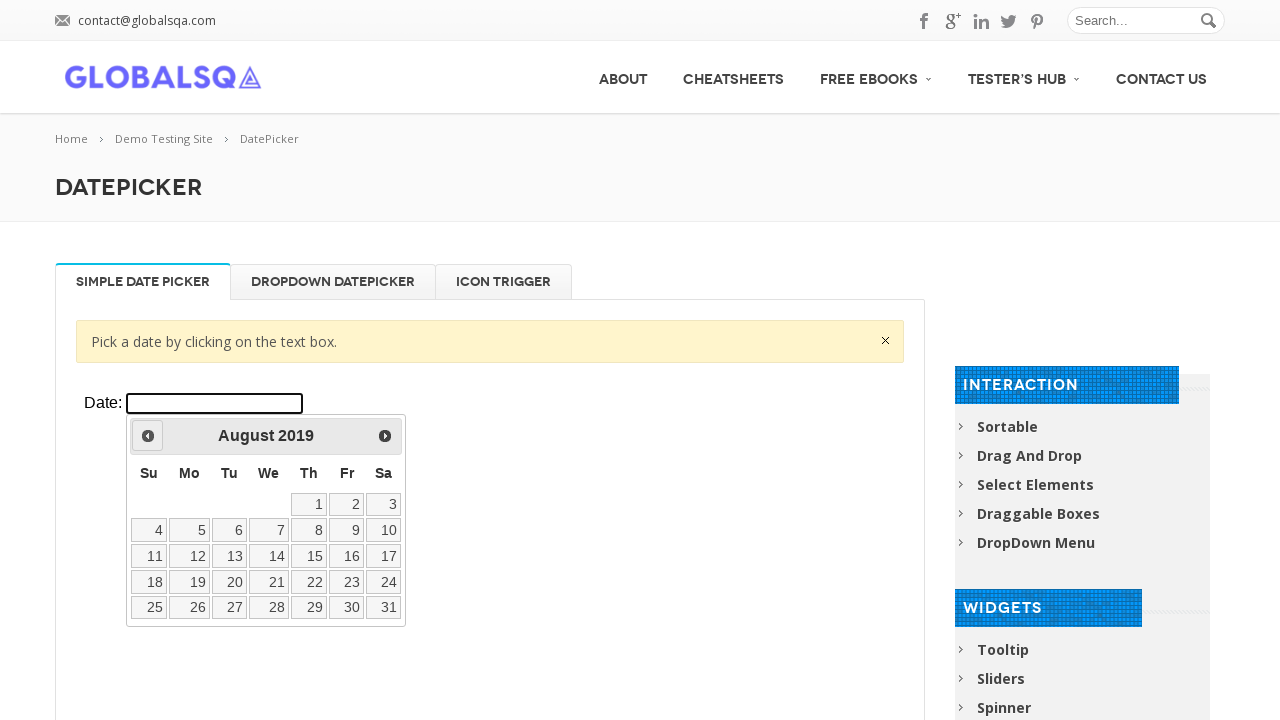

Navigated to adjust year towards 2000 at (148, 436) on xpath=//div[@class='resp-tabs-container']/div[1]/p/iframe >> internal:control=en
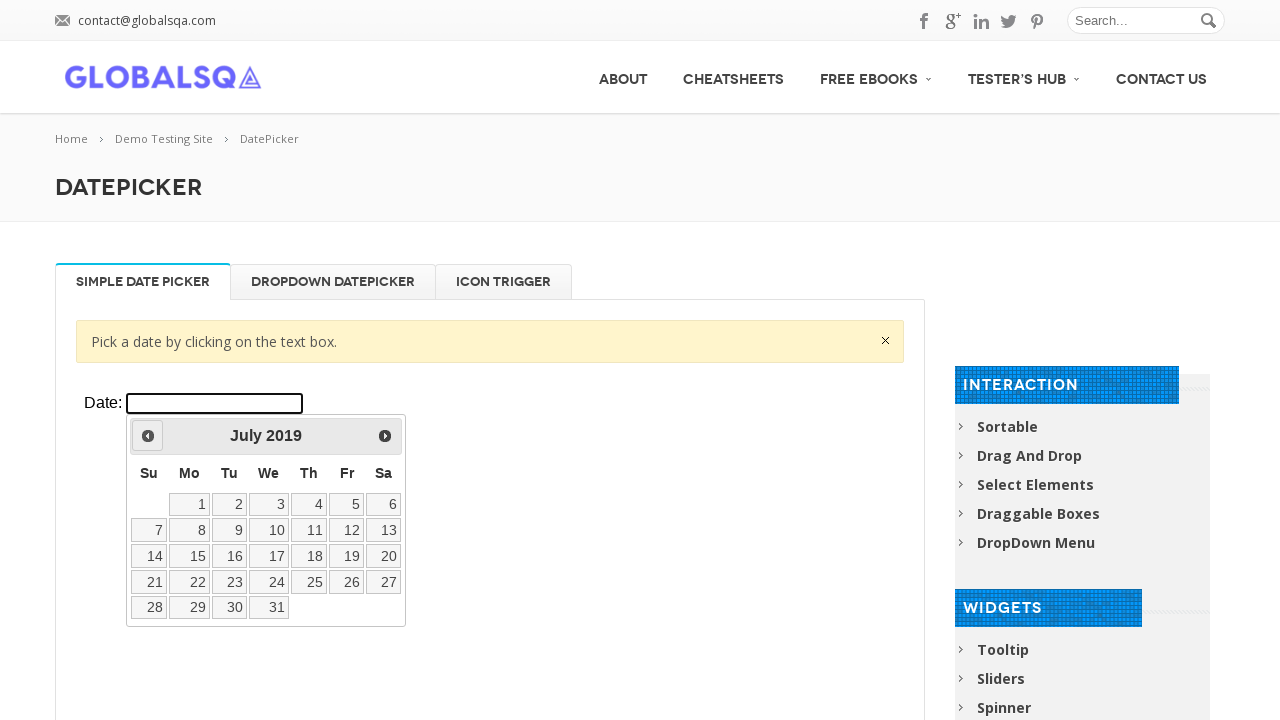

Waited 100ms for year navigation
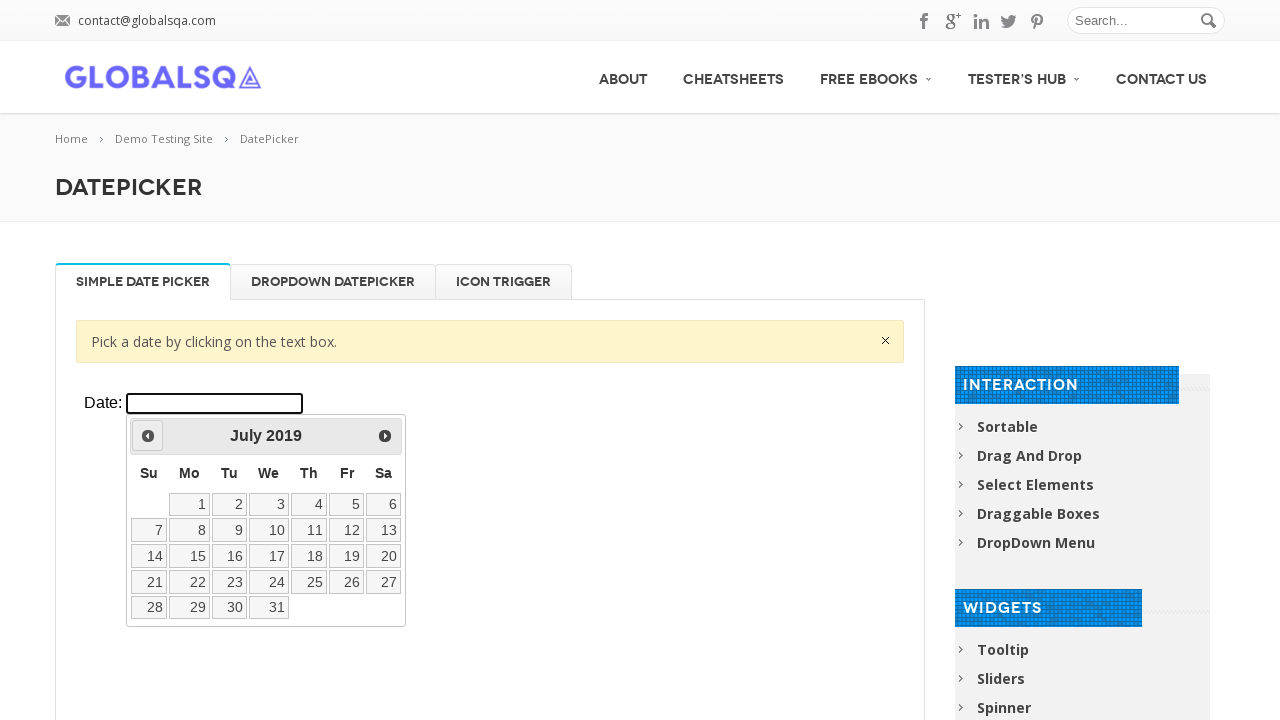

Navigated to adjust year towards 2000 at (148, 436) on xpath=//div[@class='resp-tabs-container']/div[1]/p/iframe >> internal:control=en
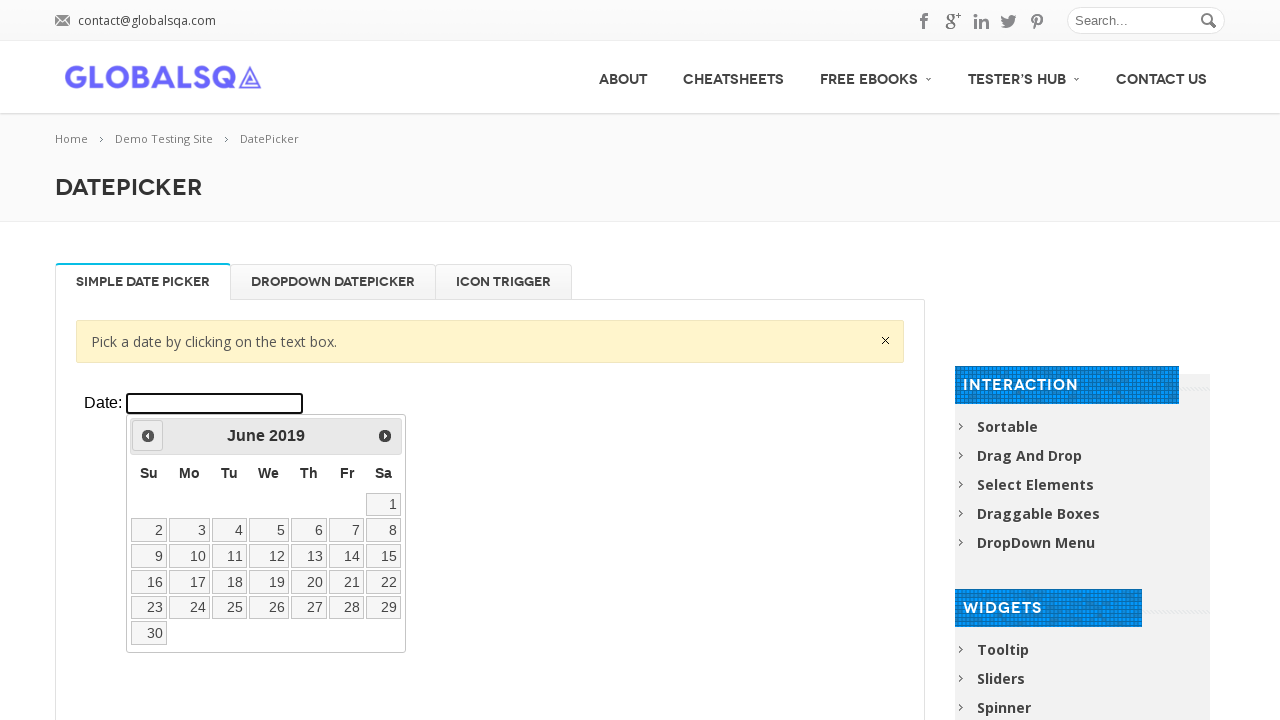

Waited 100ms for year navigation
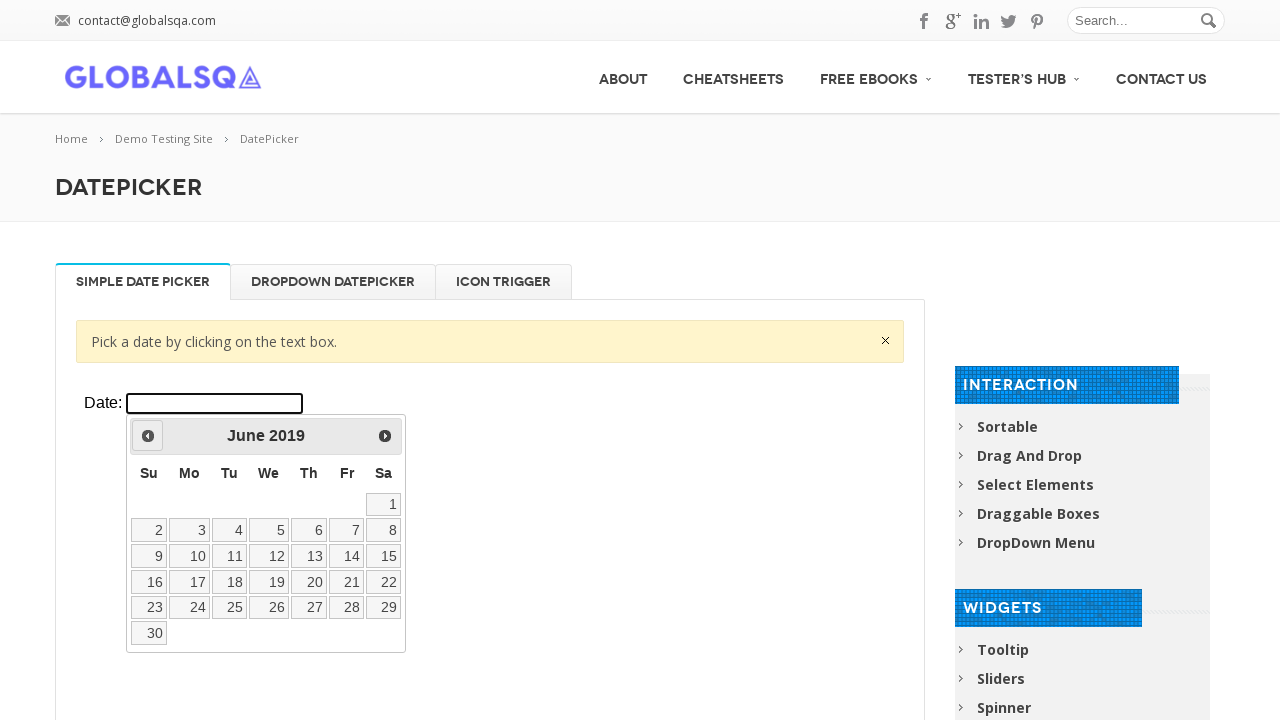

Navigated to adjust year towards 2000 at (148, 436) on xpath=//div[@class='resp-tabs-container']/div[1]/p/iframe >> internal:control=en
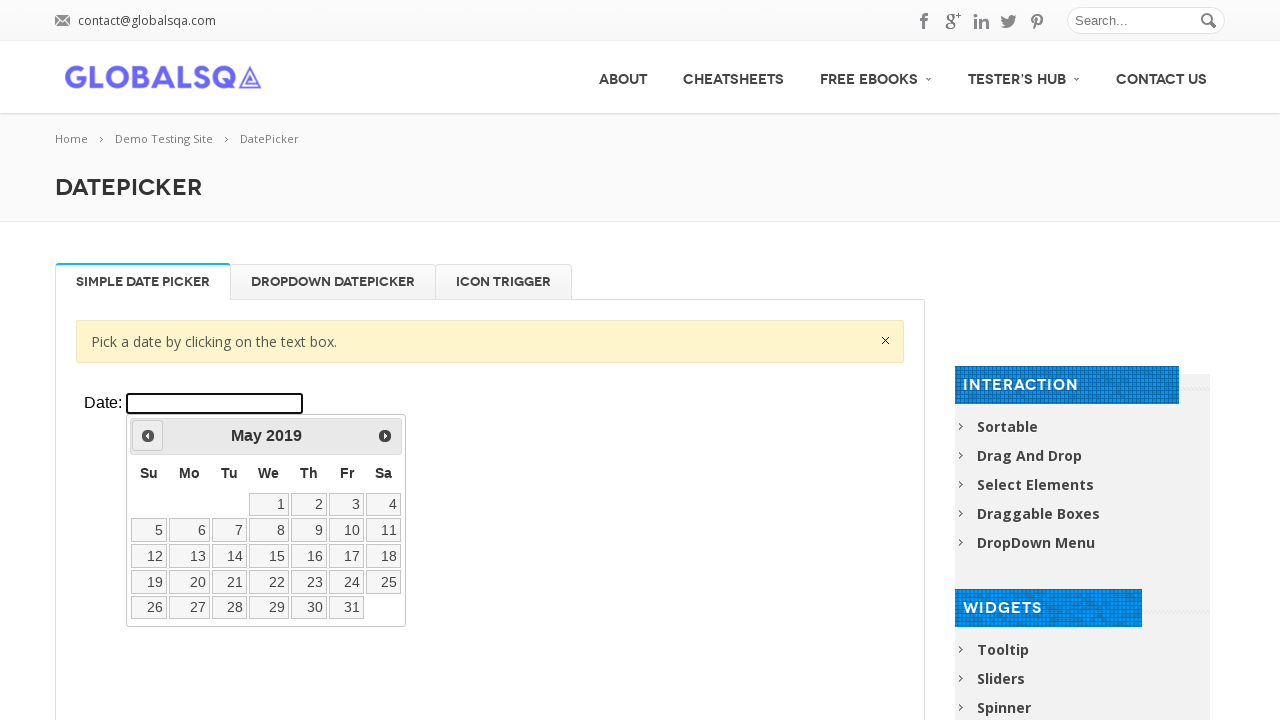

Waited 100ms for year navigation
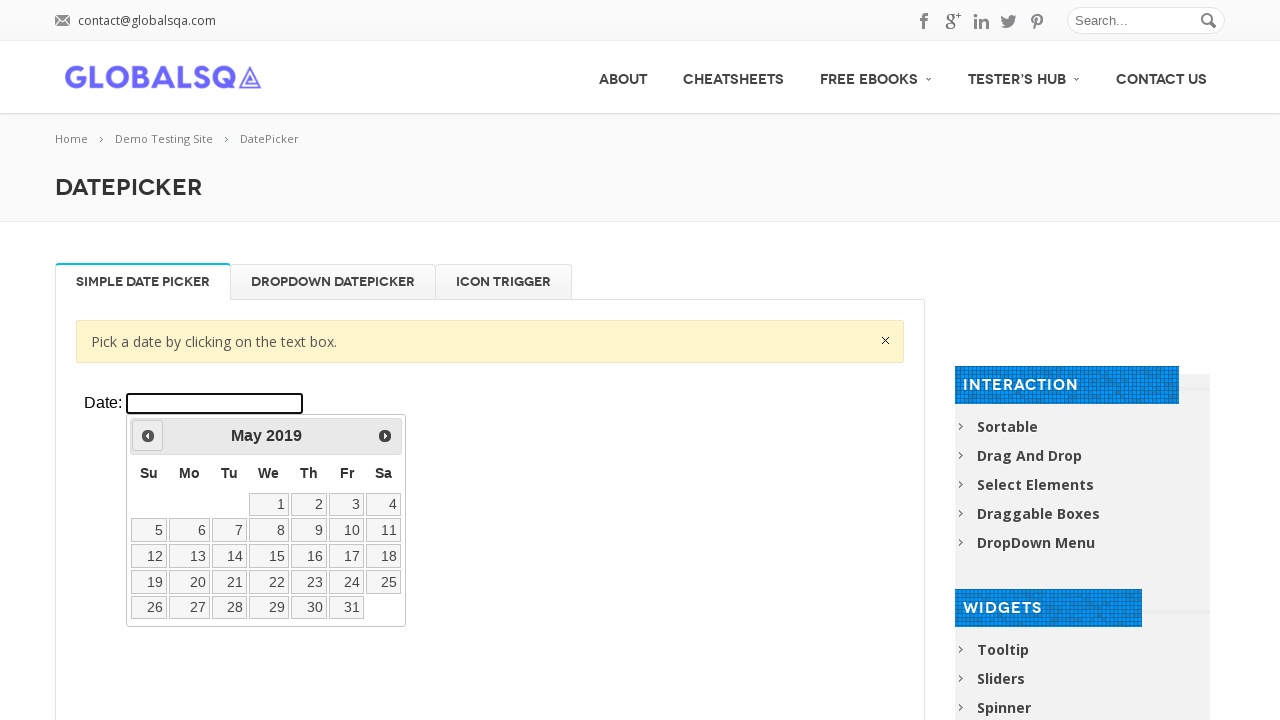

Navigated to adjust year towards 2000 at (148, 436) on xpath=//div[@class='resp-tabs-container']/div[1]/p/iframe >> internal:control=en
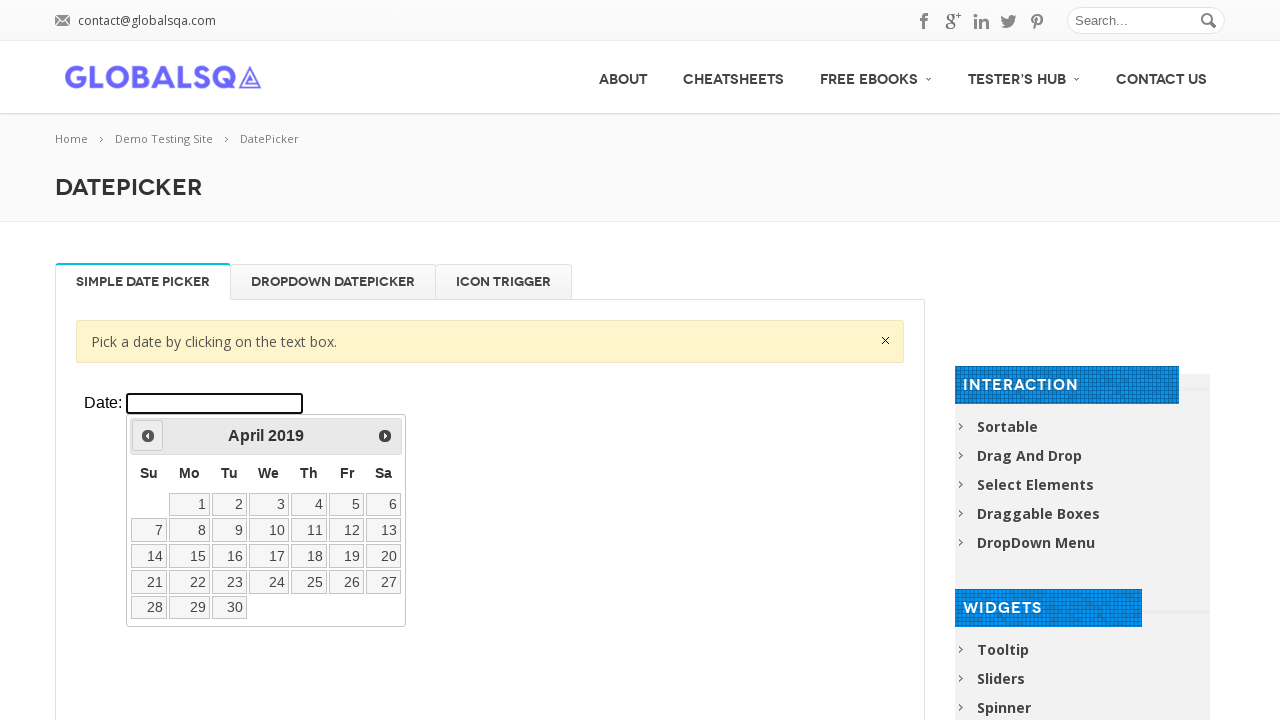

Waited 100ms for year navigation
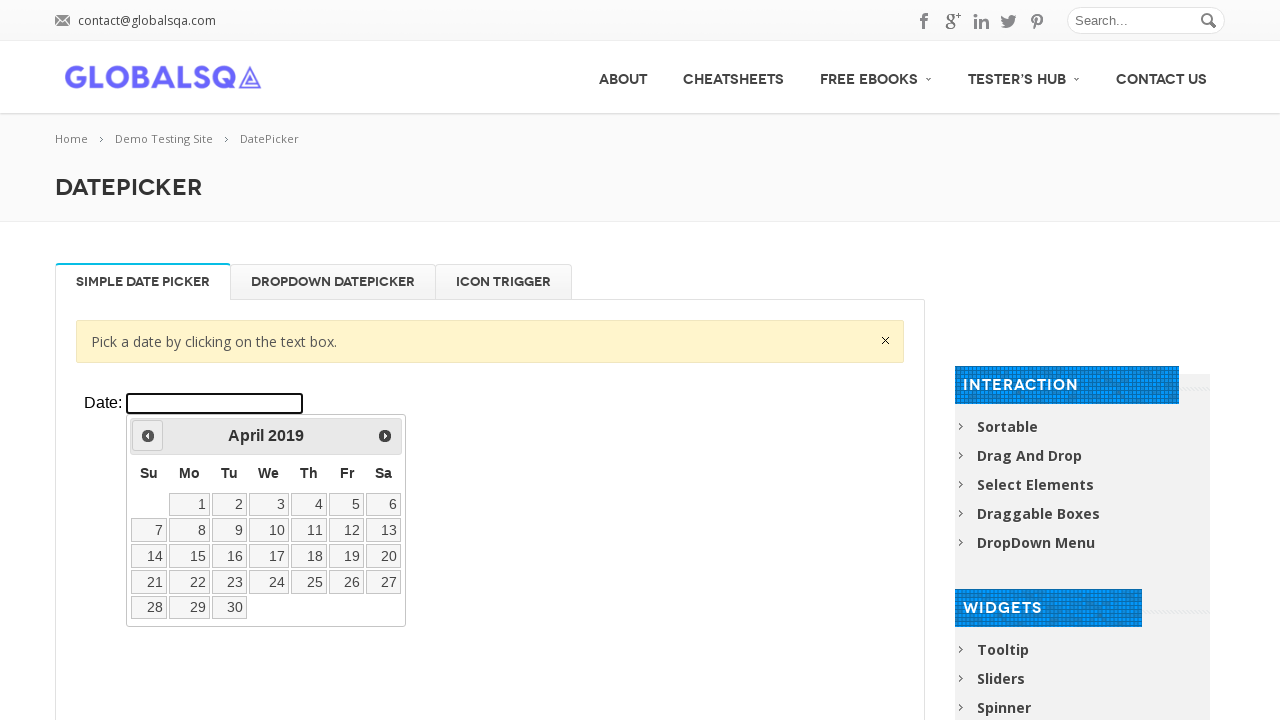

Navigated to adjust year towards 2000 at (148, 436) on xpath=//div[@class='resp-tabs-container']/div[1]/p/iframe >> internal:control=en
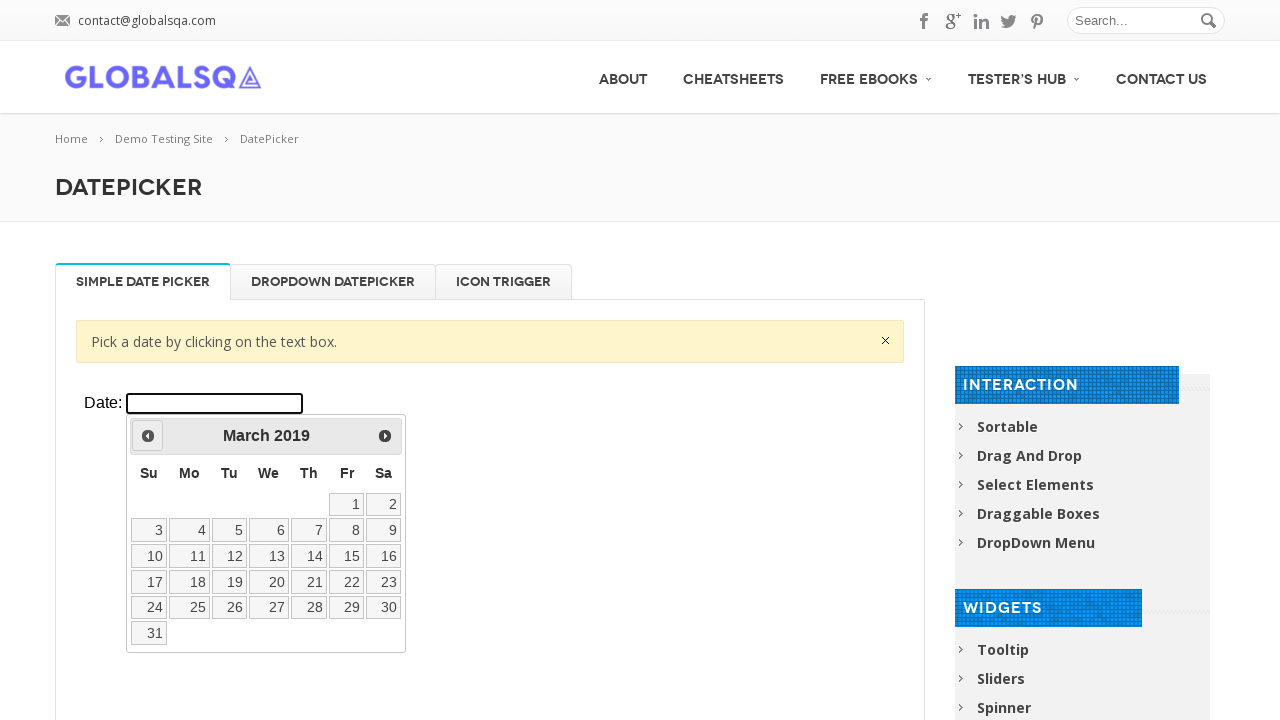

Waited 100ms for year navigation
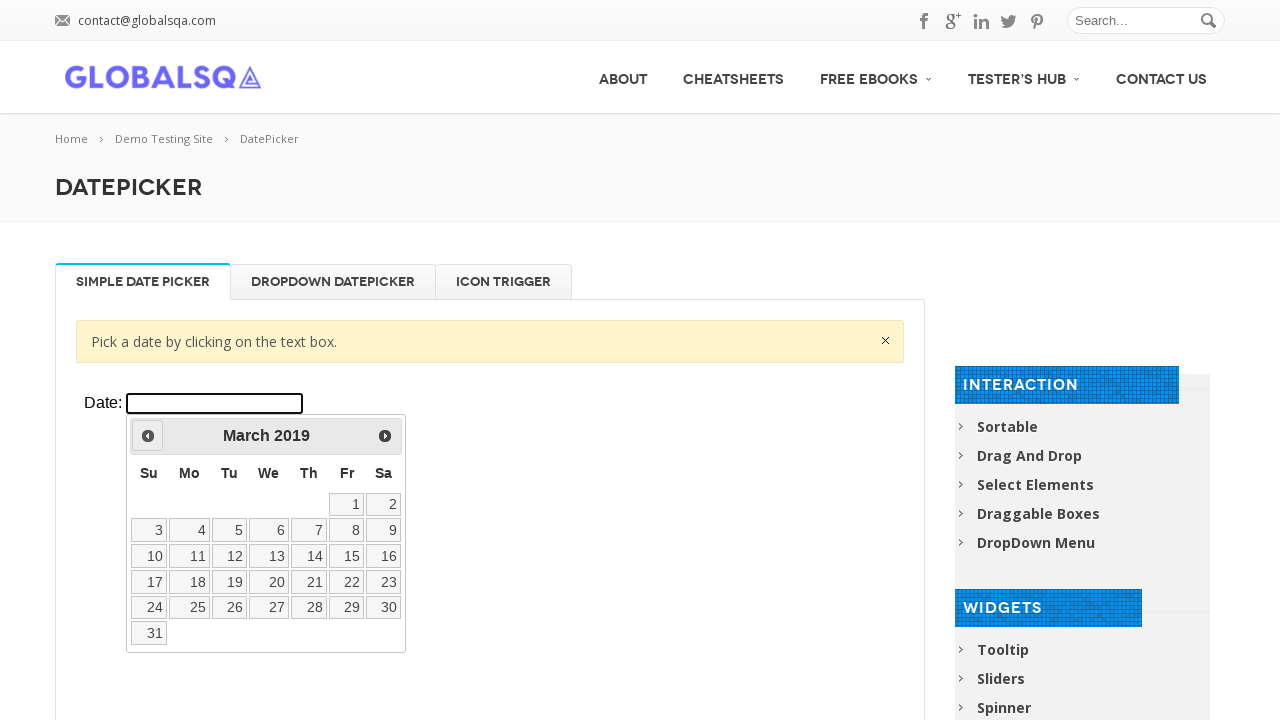

Navigated to adjust year towards 2000 at (148, 436) on xpath=//div[@class='resp-tabs-container']/div[1]/p/iframe >> internal:control=en
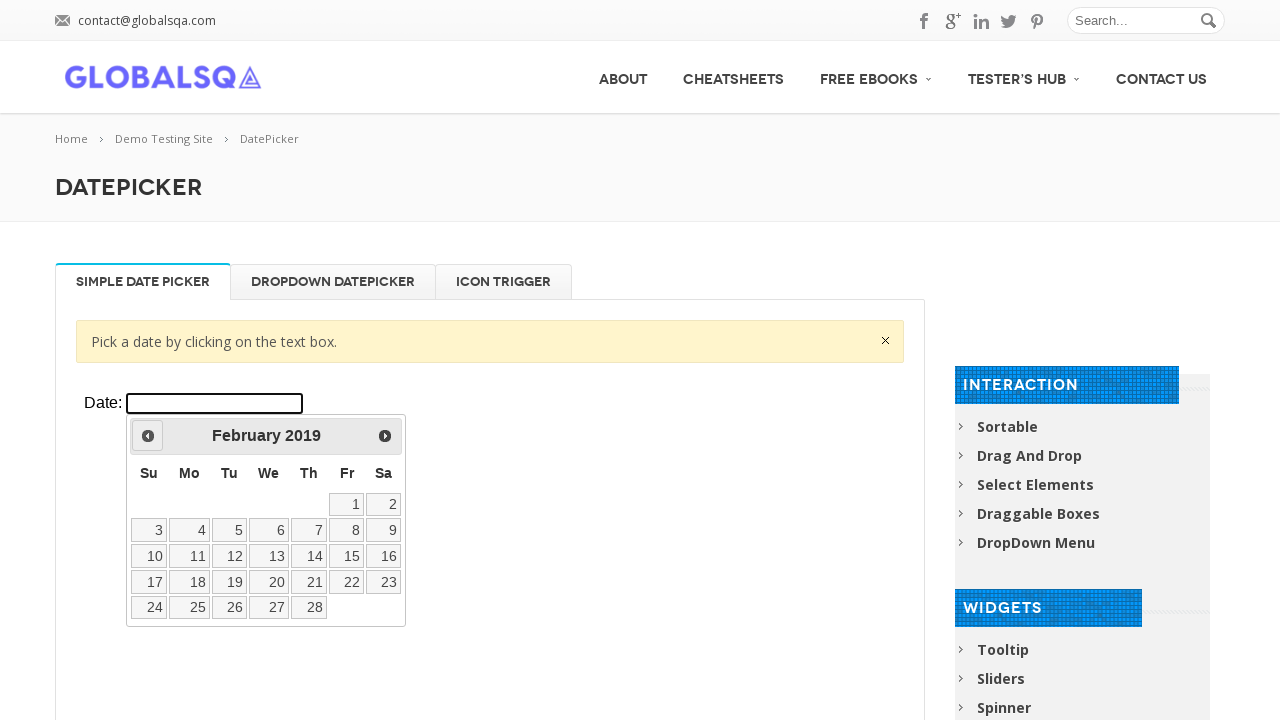

Waited 100ms for year navigation
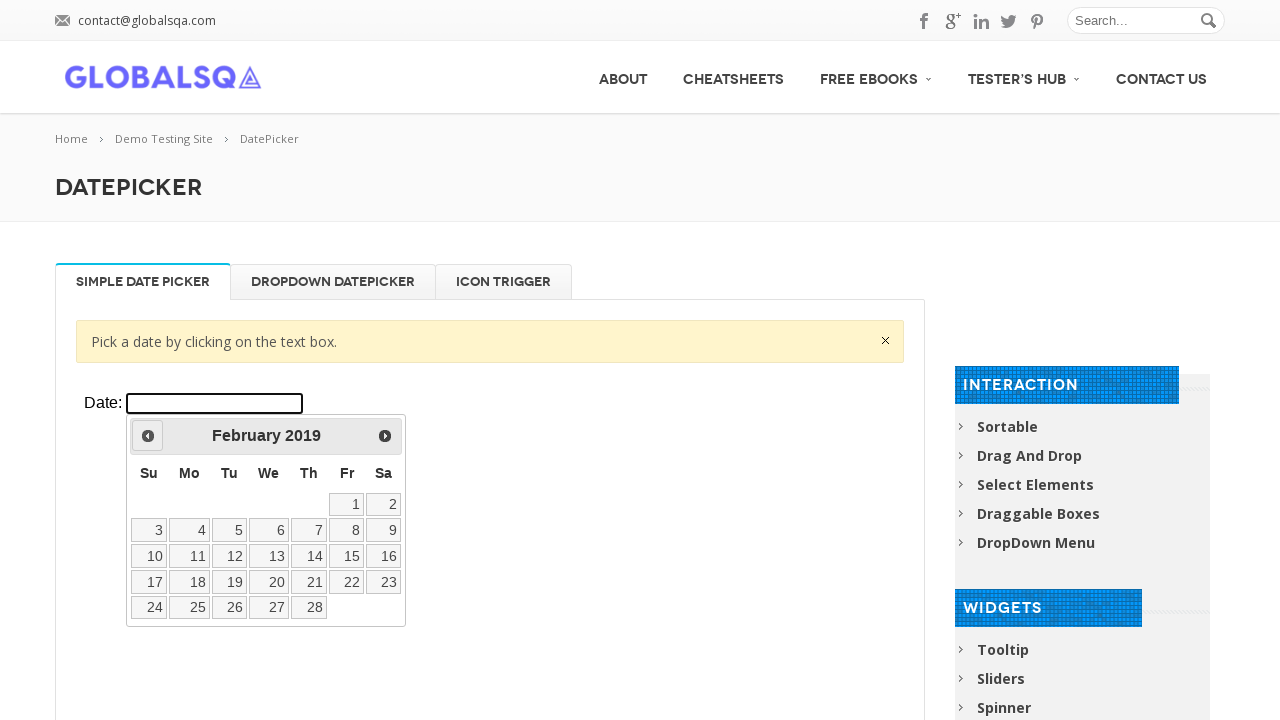

Navigated to adjust year towards 2000 at (148, 436) on xpath=//div[@class='resp-tabs-container']/div[1]/p/iframe >> internal:control=en
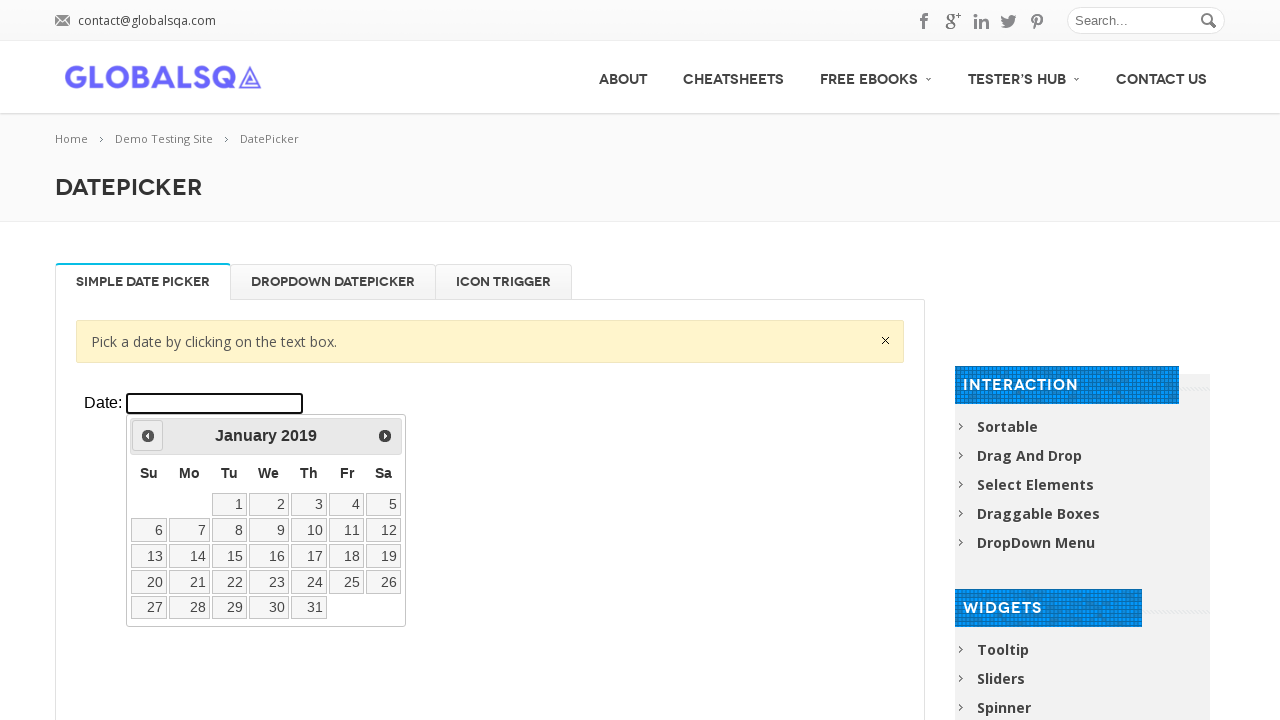

Waited 100ms for year navigation
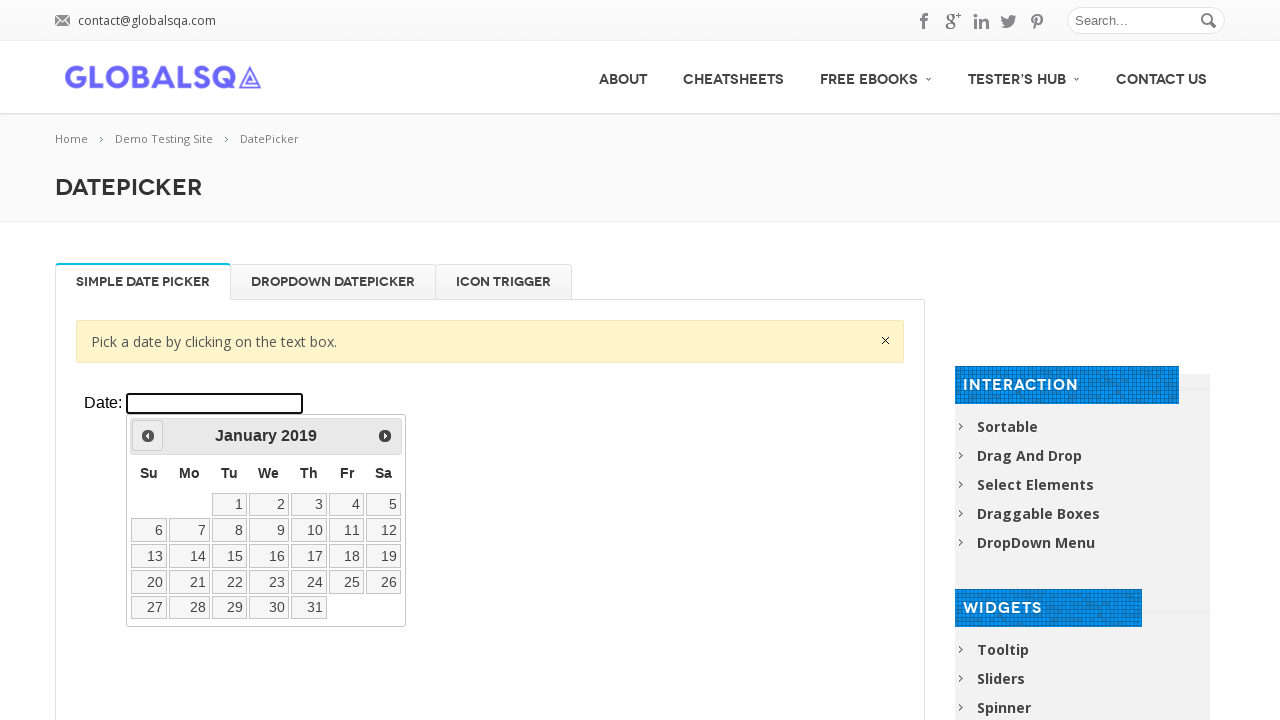

Navigated to adjust year towards 2000 at (148, 436) on xpath=//div[@class='resp-tabs-container']/div[1]/p/iframe >> internal:control=en
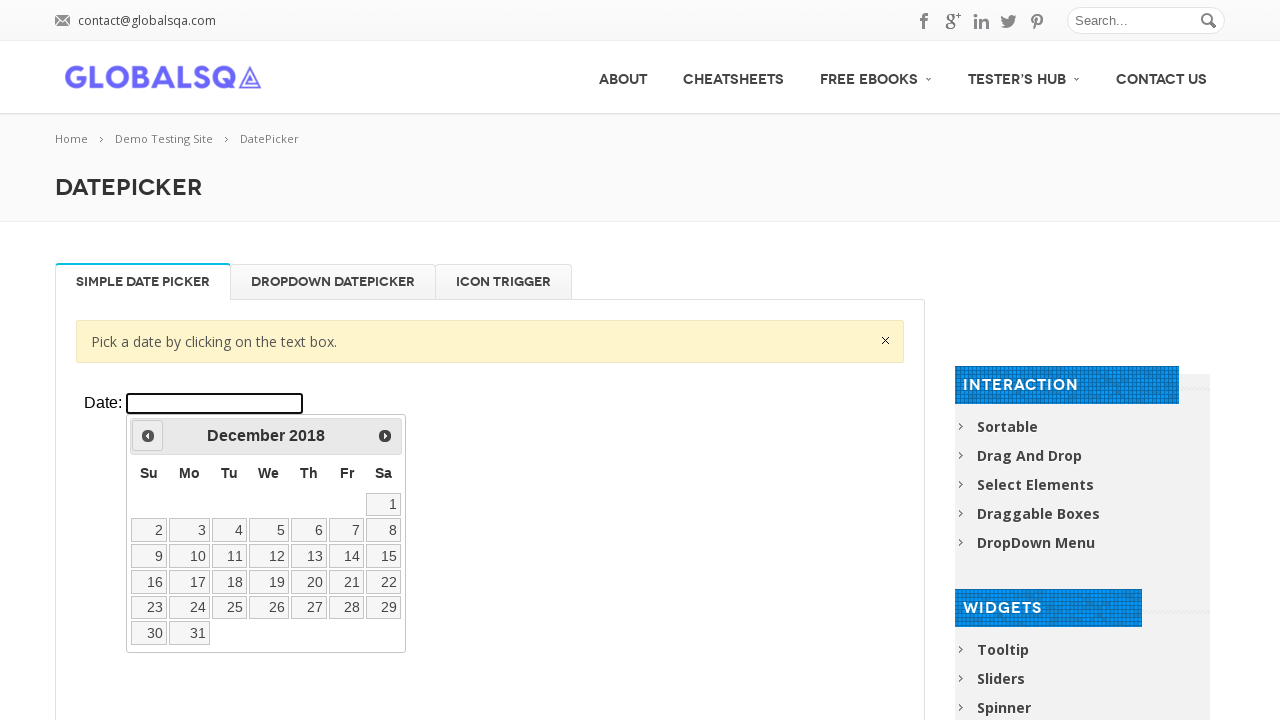

Waited 100ms for year navigation
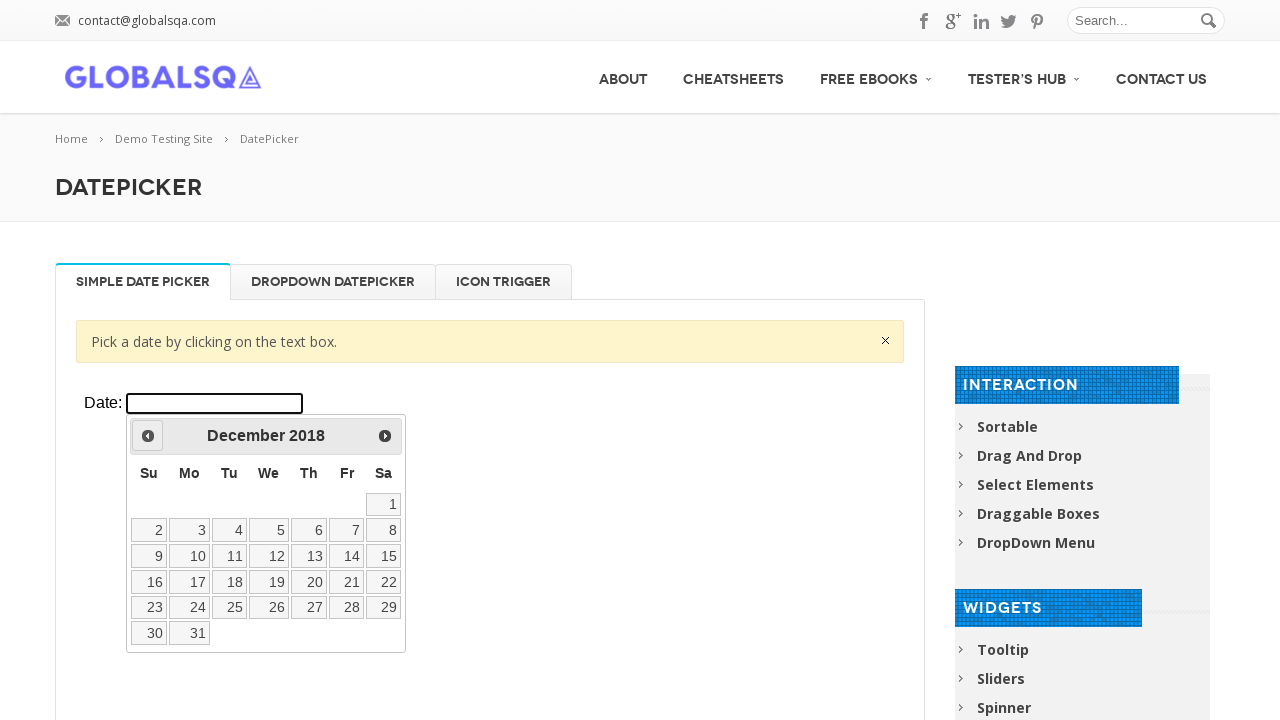

Navigated to adjust year towards 2000 at (148, 436) on xpath=//div[@class='resp-tabs-container']/div[1]/p/iframe >> internal:control=en
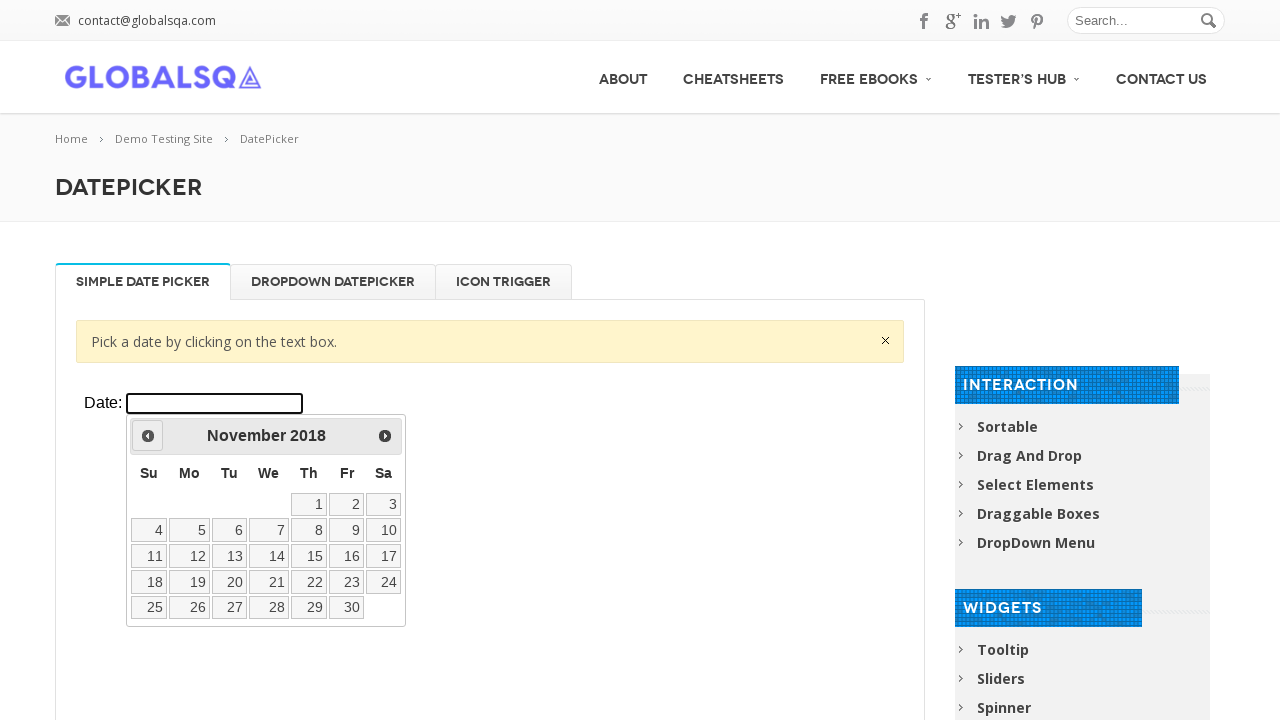

Waited 100ms for year navigation
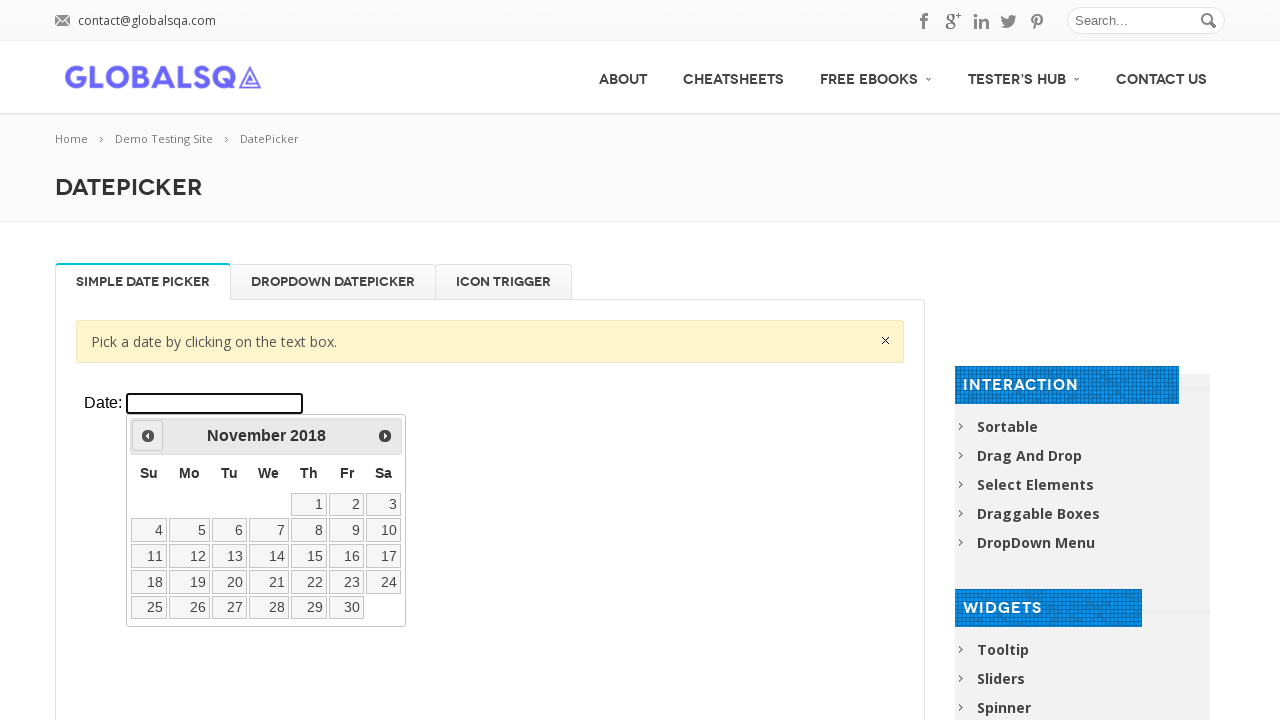

Navigated to adjust year towards 2000 at (148, 436) on xpath=//div[@class='resp-tabs-container']/div[1]/p/iframe >> internal:control=en
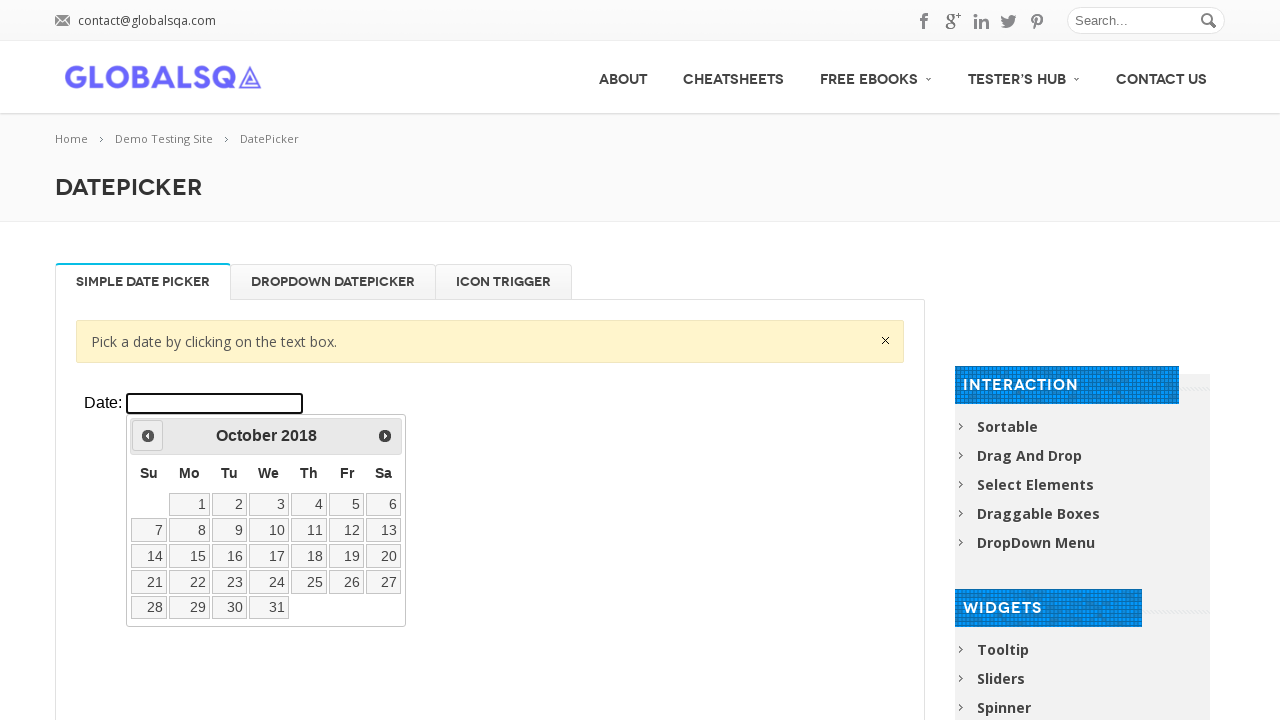

Waited 100ms for year navigation
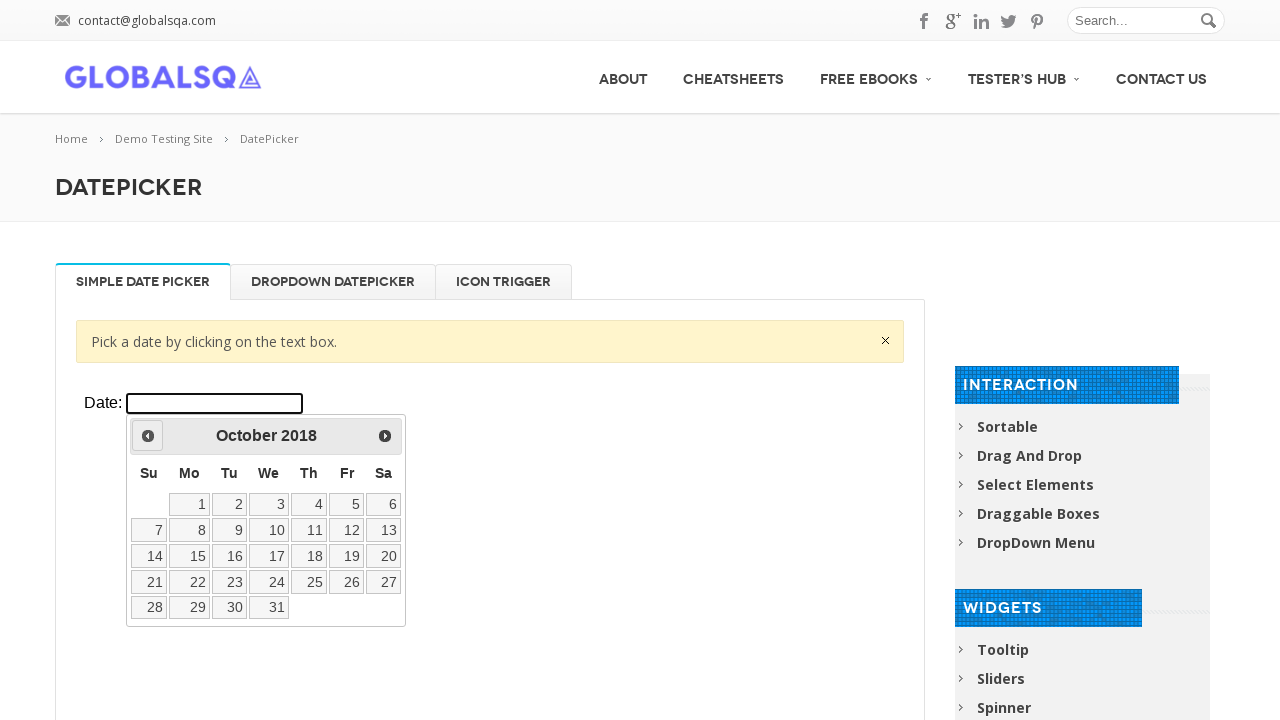

Navigated to adjust year towards 2000 at (148, 436) on xpath=//div[@class='resp-tabs-container']/div[1]/p/iframe >> internal:control=en
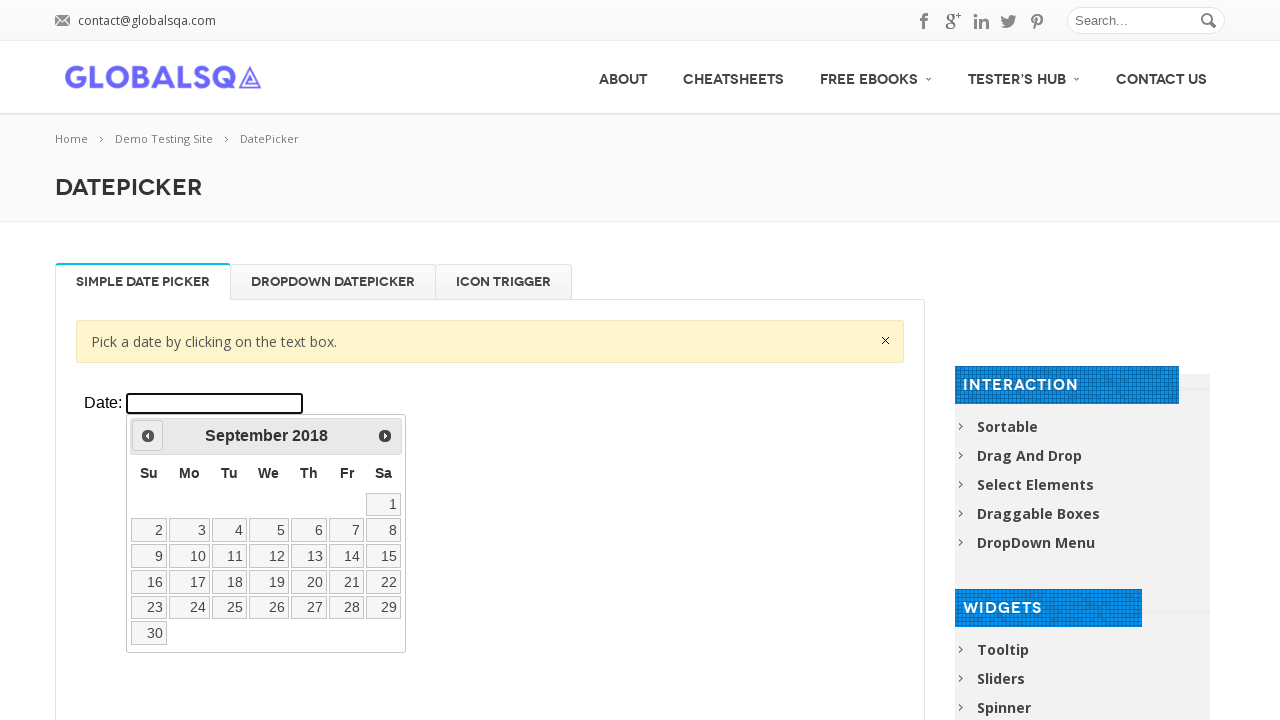

Waited 100ms for year navigation
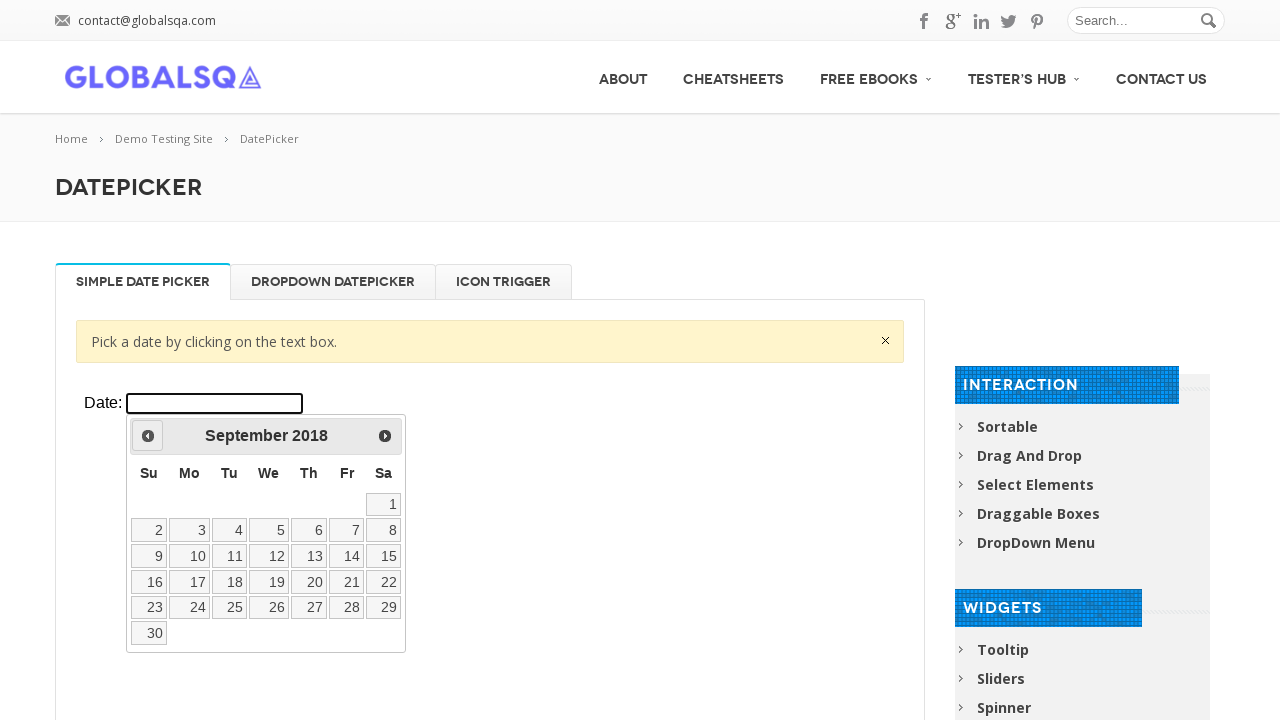

Navigated to adjust year towards 2000 at (148, 436) on xpath=//div[@class='resp-tabs-container']/div[1]/p/iframe >> internal:control=en
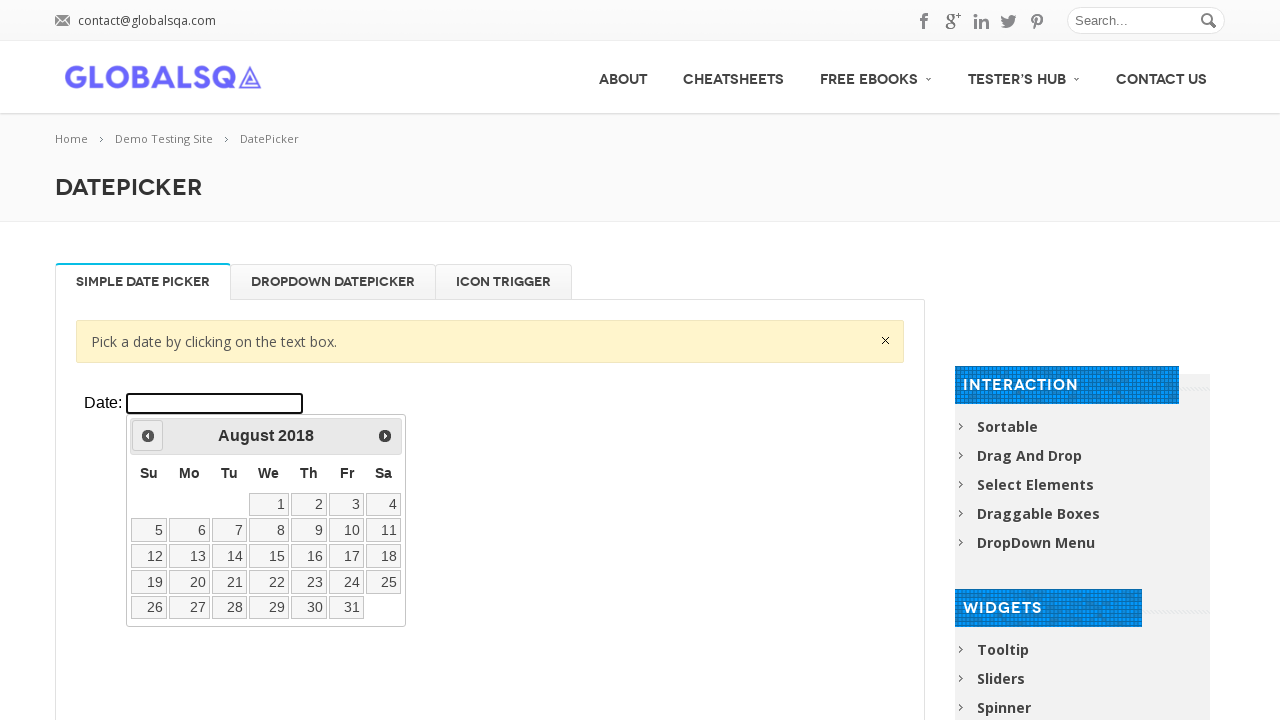

Waited 100ms for year navigation
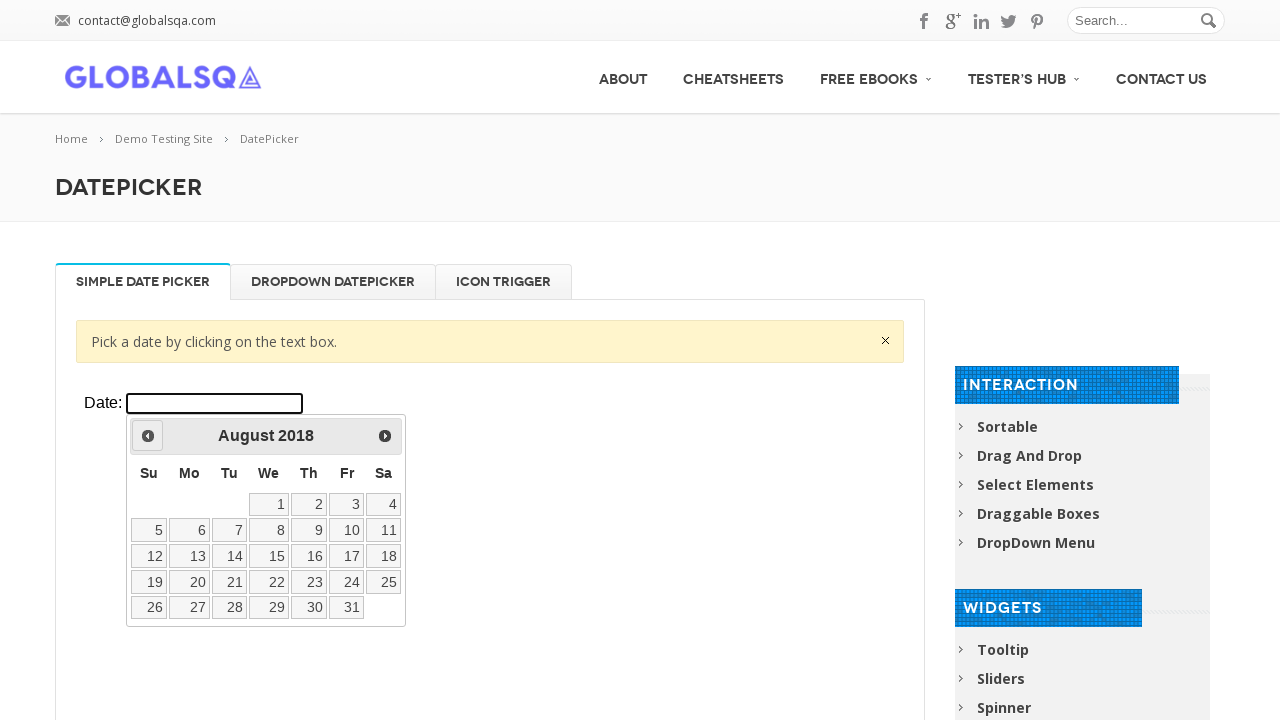

Navigated to adjust year towards 2000 at (148, 436) on xpath=//div[@class='resp-tabs-container']/div[1]/p/iframe >> internal:control=en
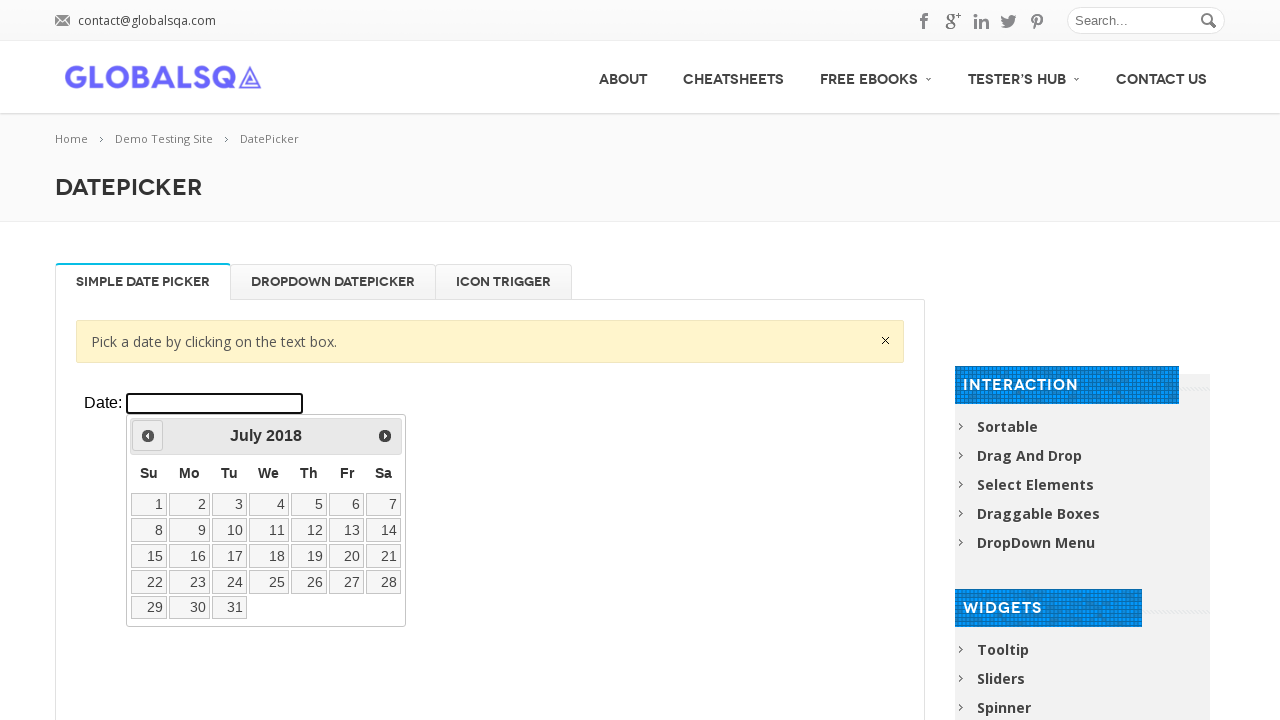

Waited 100ms for year navigation
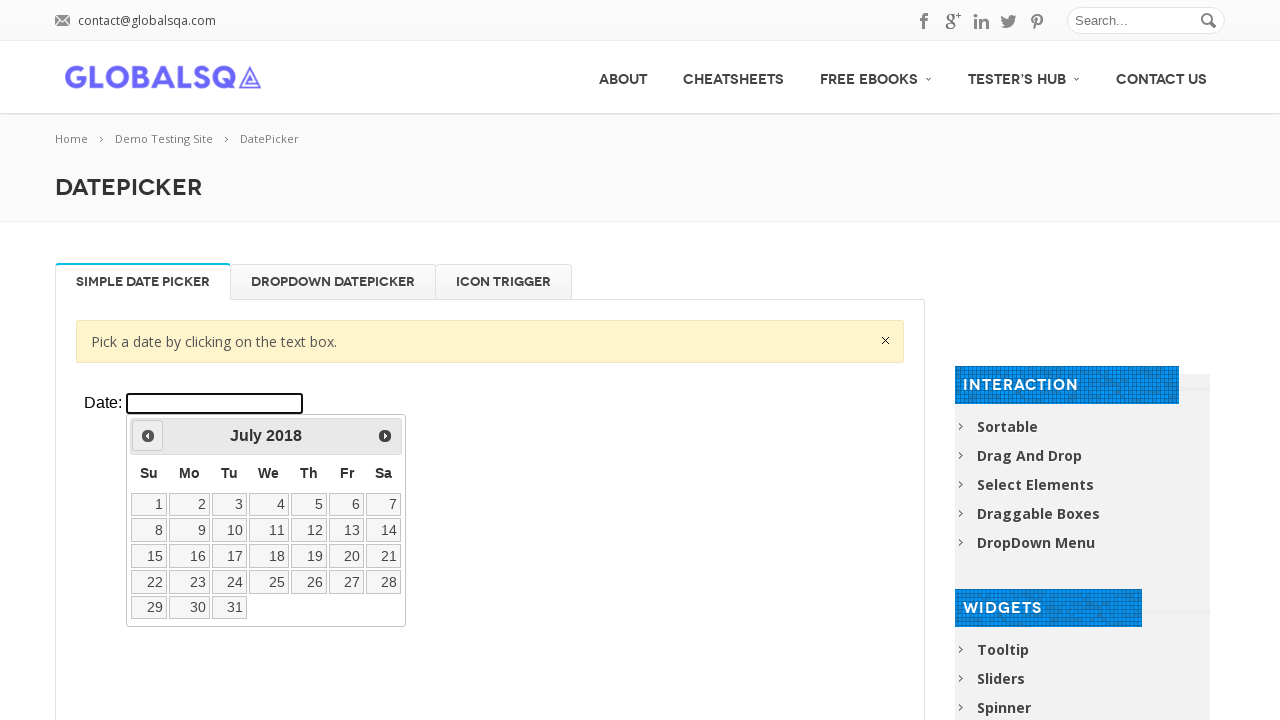

Navigated to adjust year towards 2000 at (148, 436) on xpath=//div[@class='resp-tabs-container']/div[1]/p/iframe >> internal:control=en
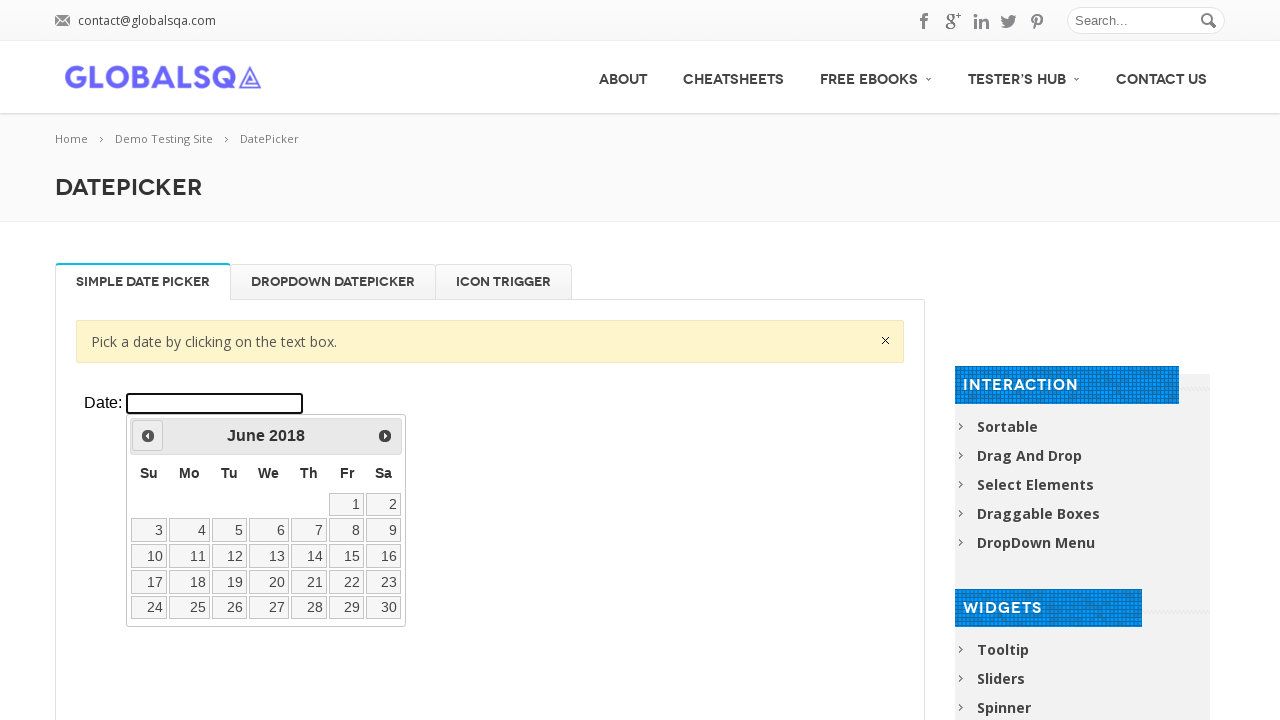

Waited 100ms for year navigation
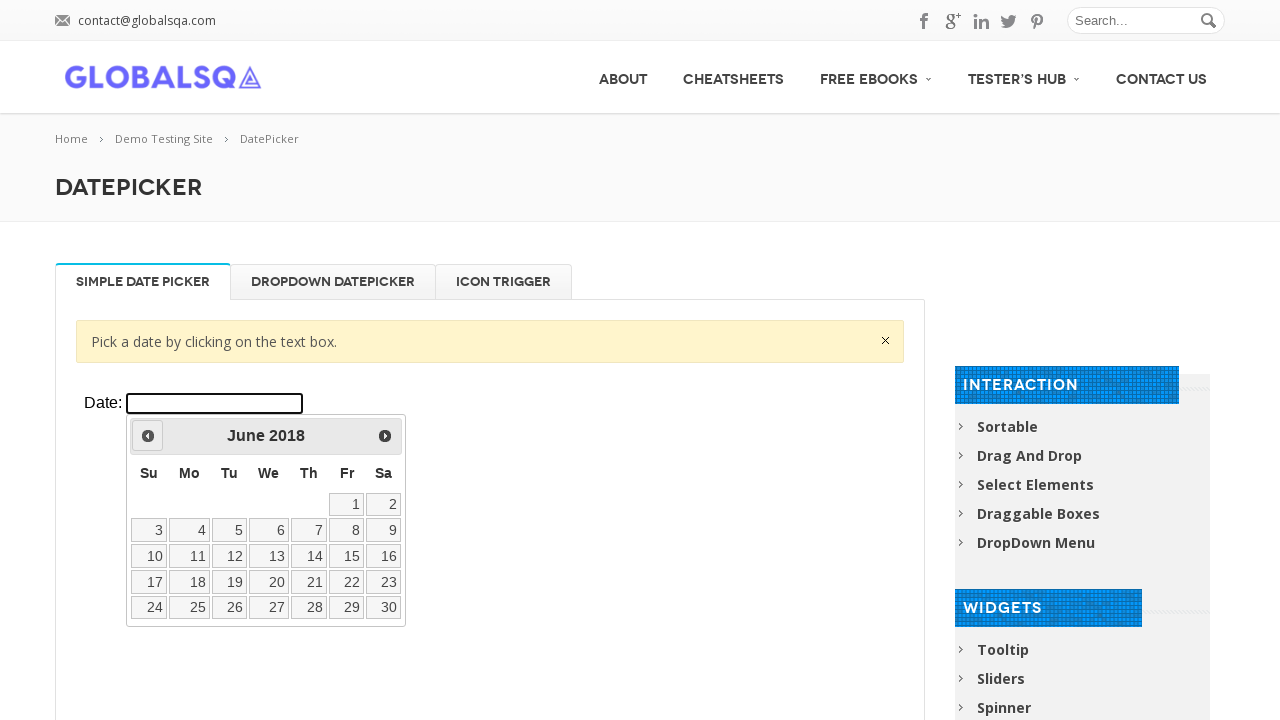

Navigated to adjust year towards 2000 at (148, 436) on xpath=//div[@class='resp-tabs-container']/div[1]/p/iframe >> internal:control=en
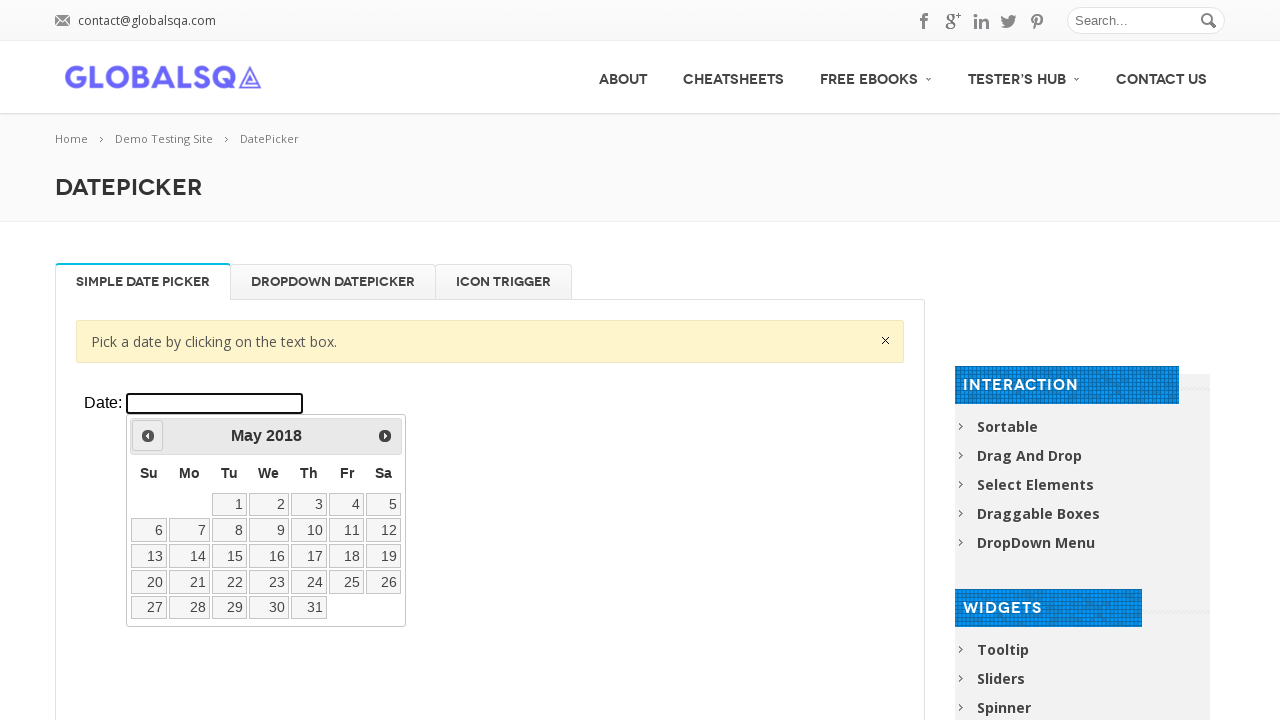

Waited 100ms for year navigation
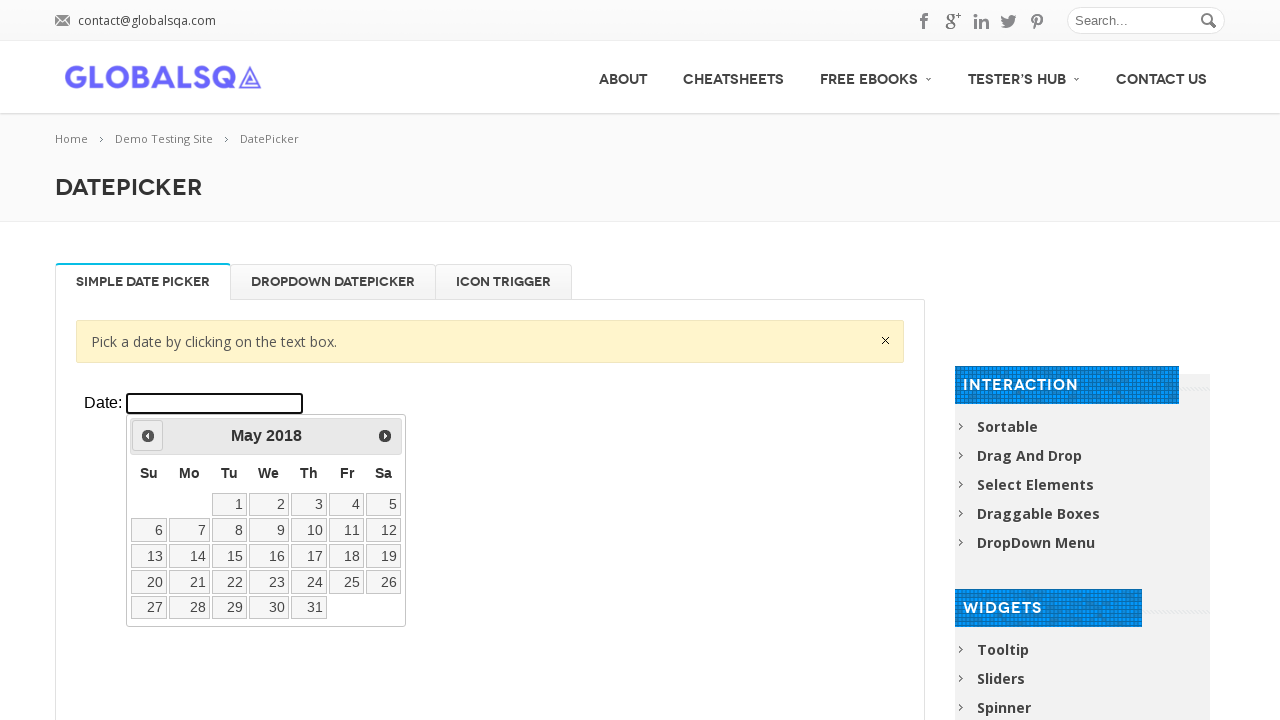

Navigated to adjust year towards 2000 at (148, 436) on xpath=//div[@class='resp-tabs-container']/div[1]/p/iframe >> internal:control=en
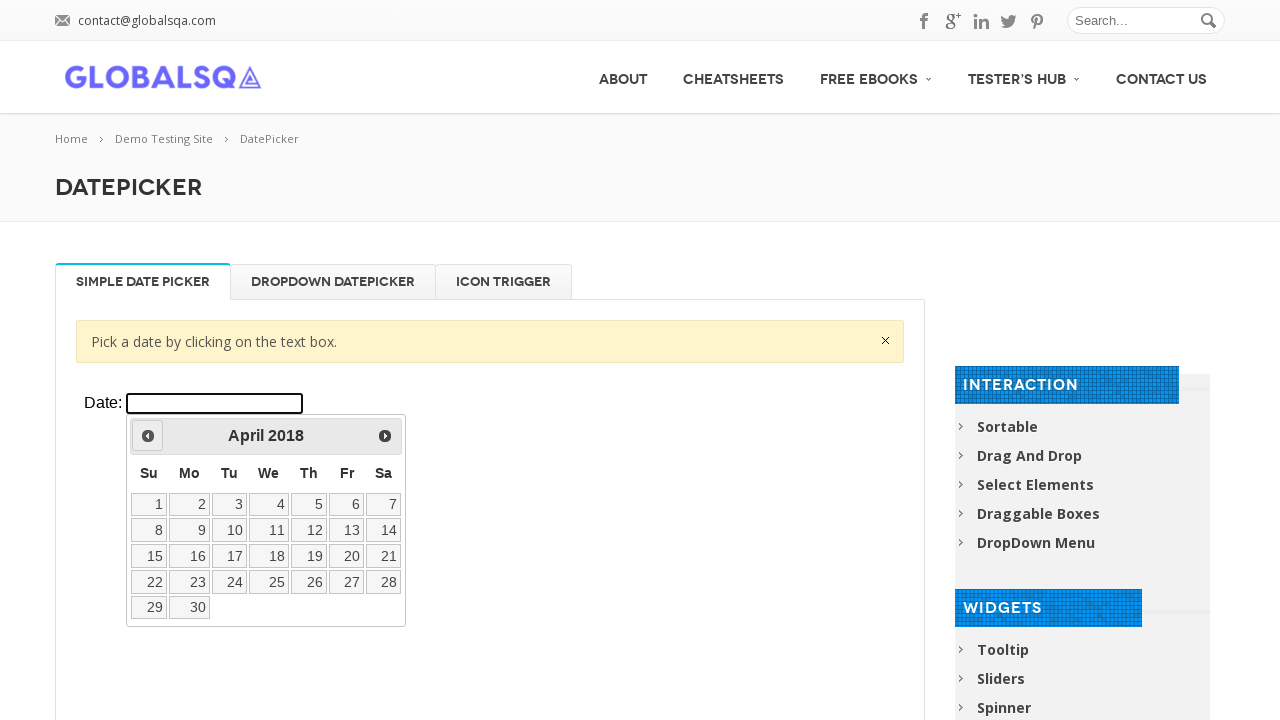

Waited 100ms for year navigation
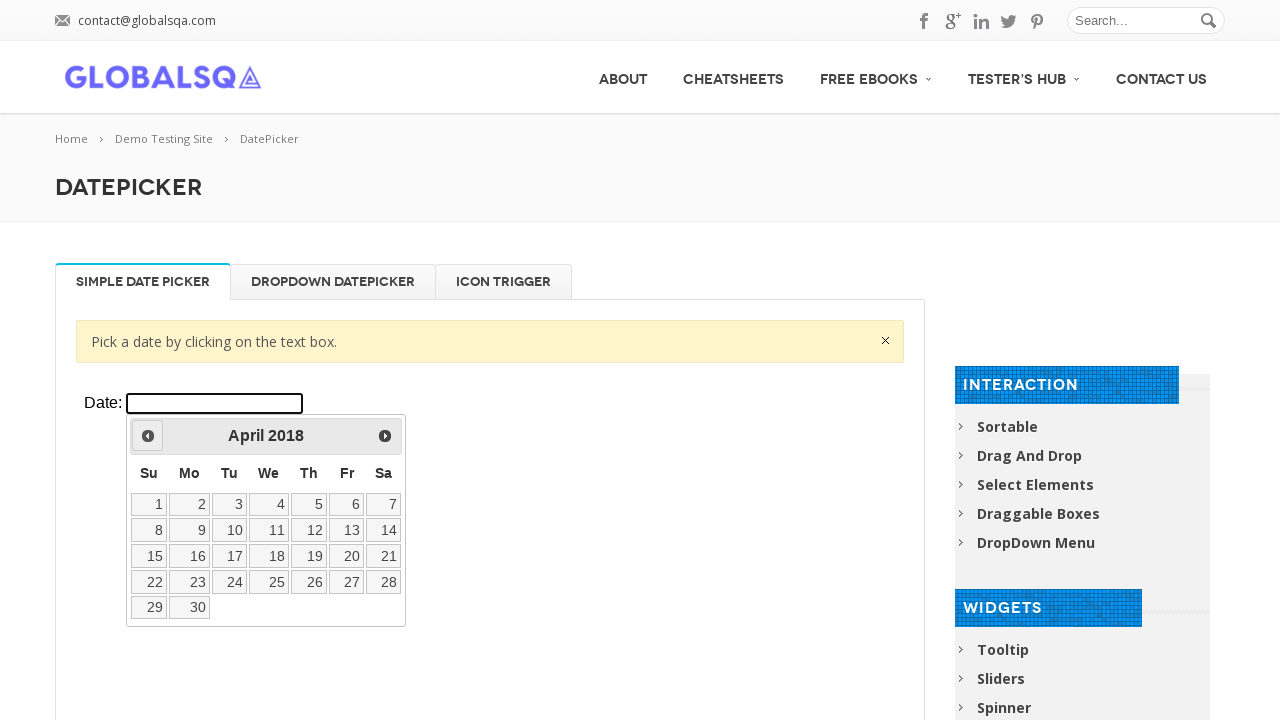

Navigated to adjust year towards 2000 at (148, 436) on xpath=//div[@class='resp-tabs-container']/div[1]/p/iframe >> internal:control=en
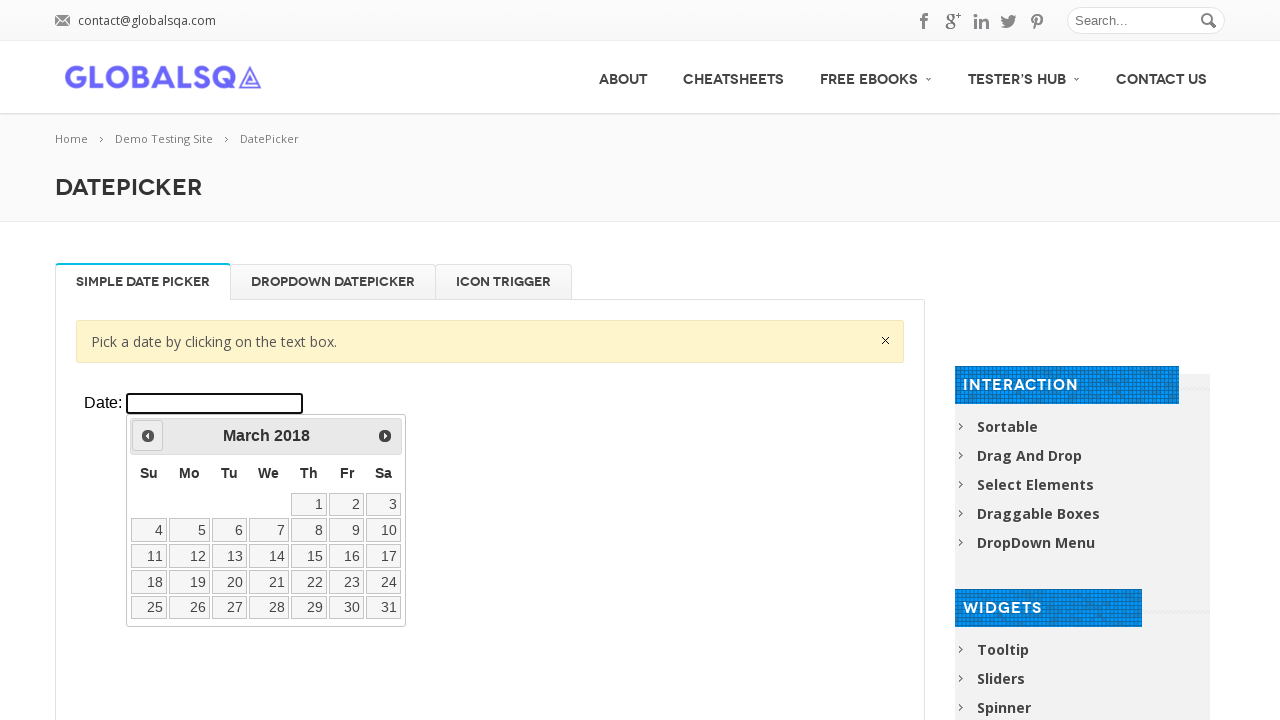

Waited 100ms for year navigation
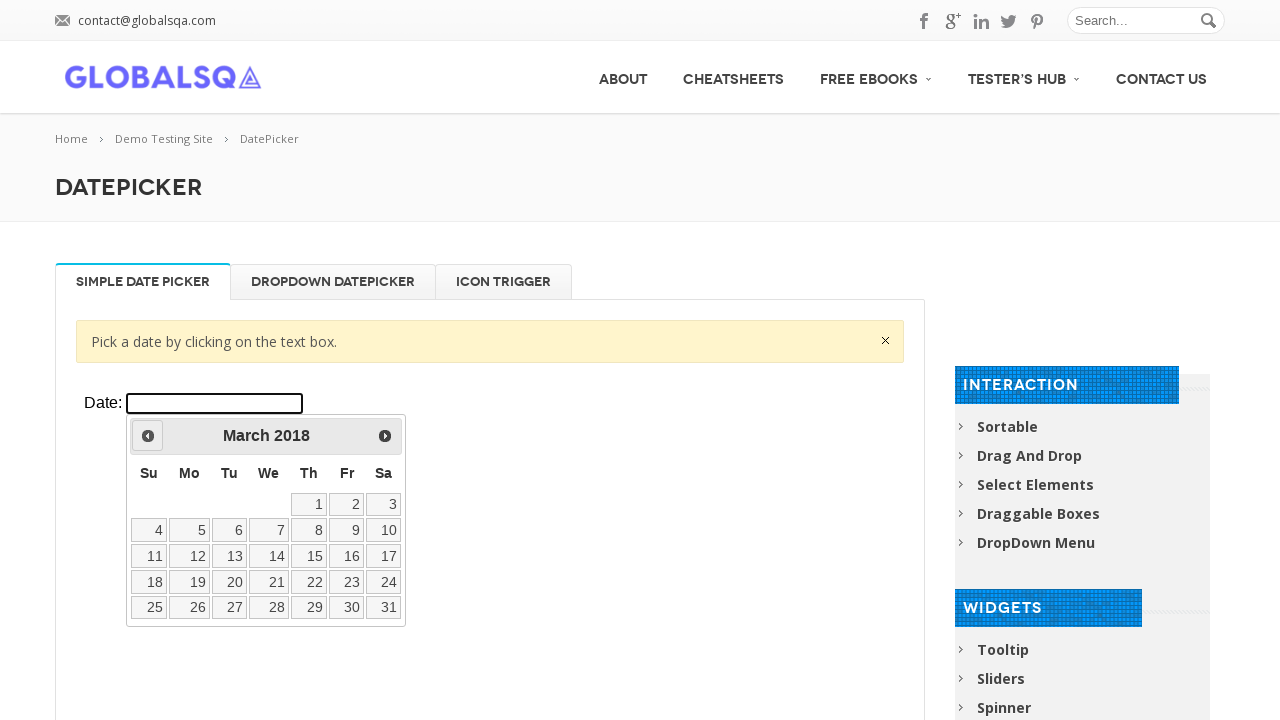

Navigated to adjust year towards 2000 at (148, 436) on xpath=//div[@class='resp-tabs-container']/div[1]/p/iframe >> internal:control=en
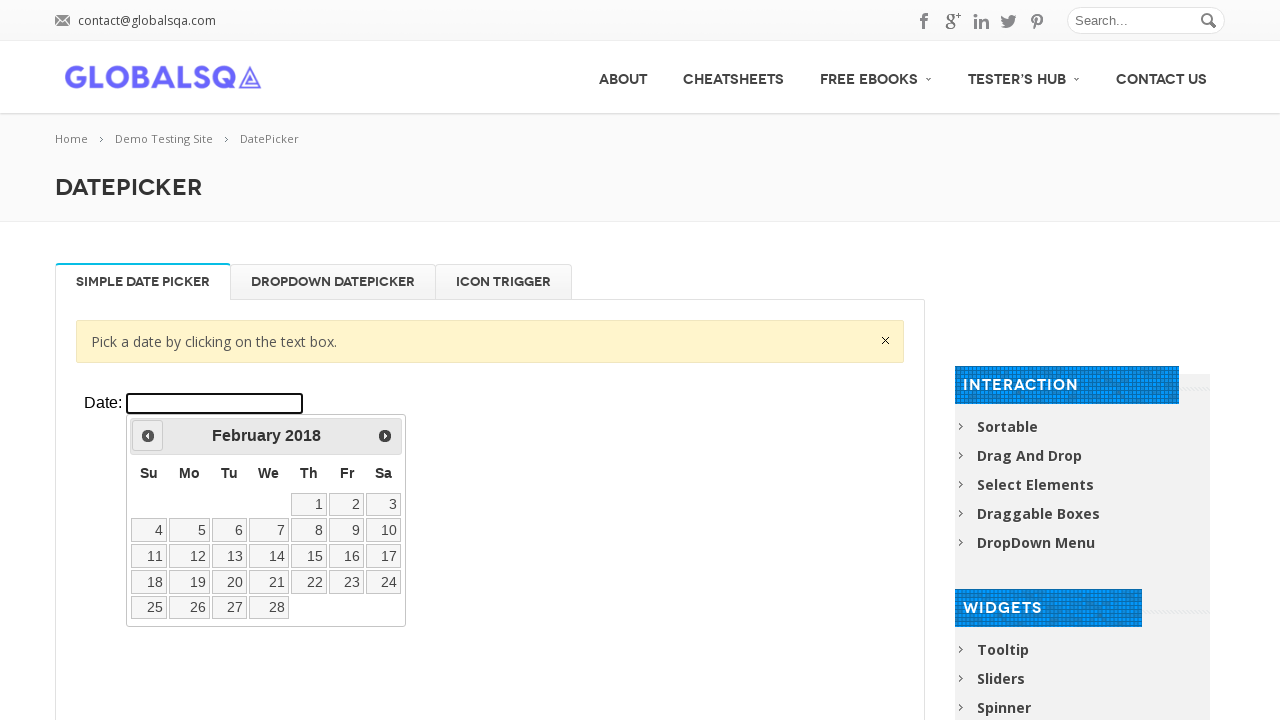

Waited 100ms for year navigation
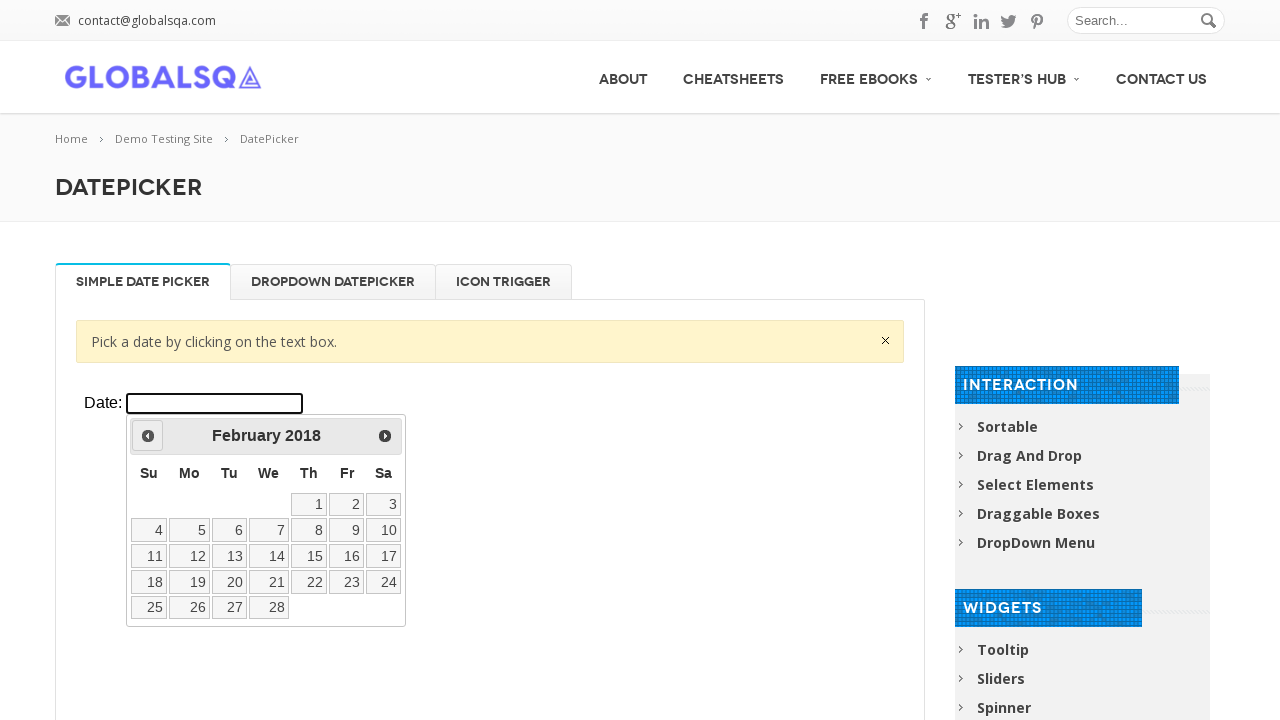

Navigated to adjust year towards 2000 at (148, 436) on xpath=//div[@class='resp-tabs-container']/div[1]/p/iframe >> internal:control=en
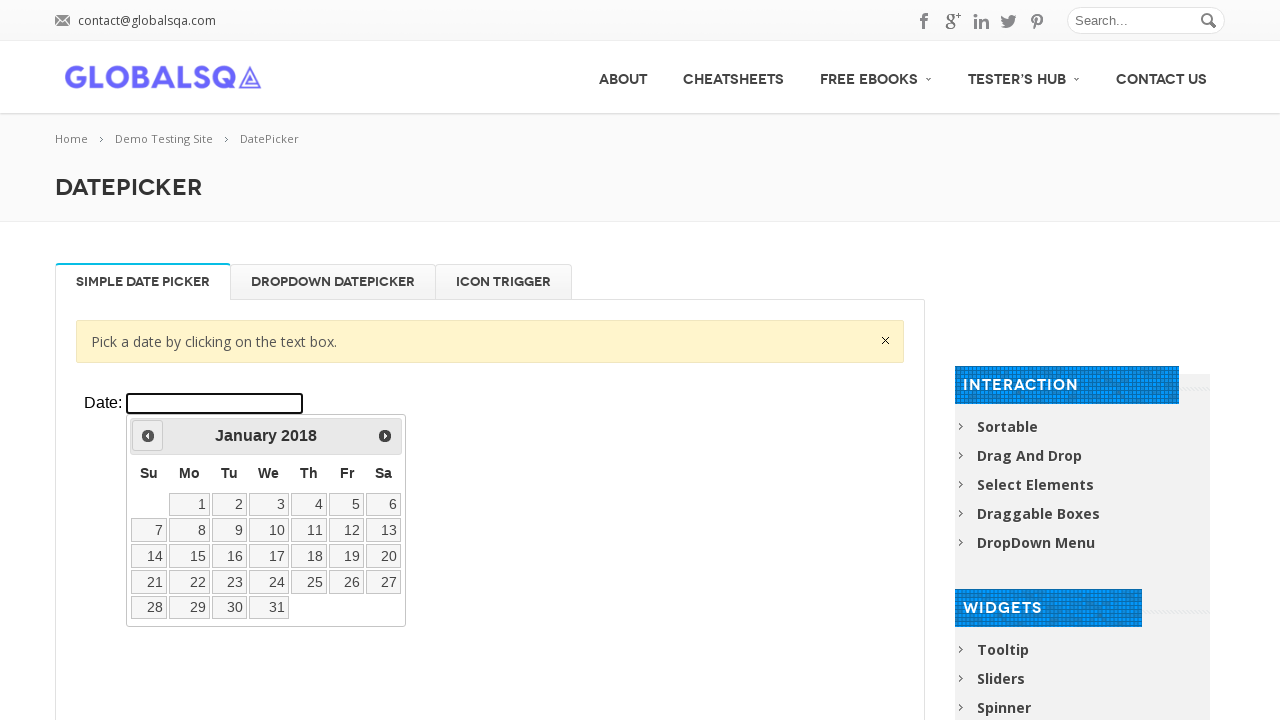

Waited 100ms for year navigation
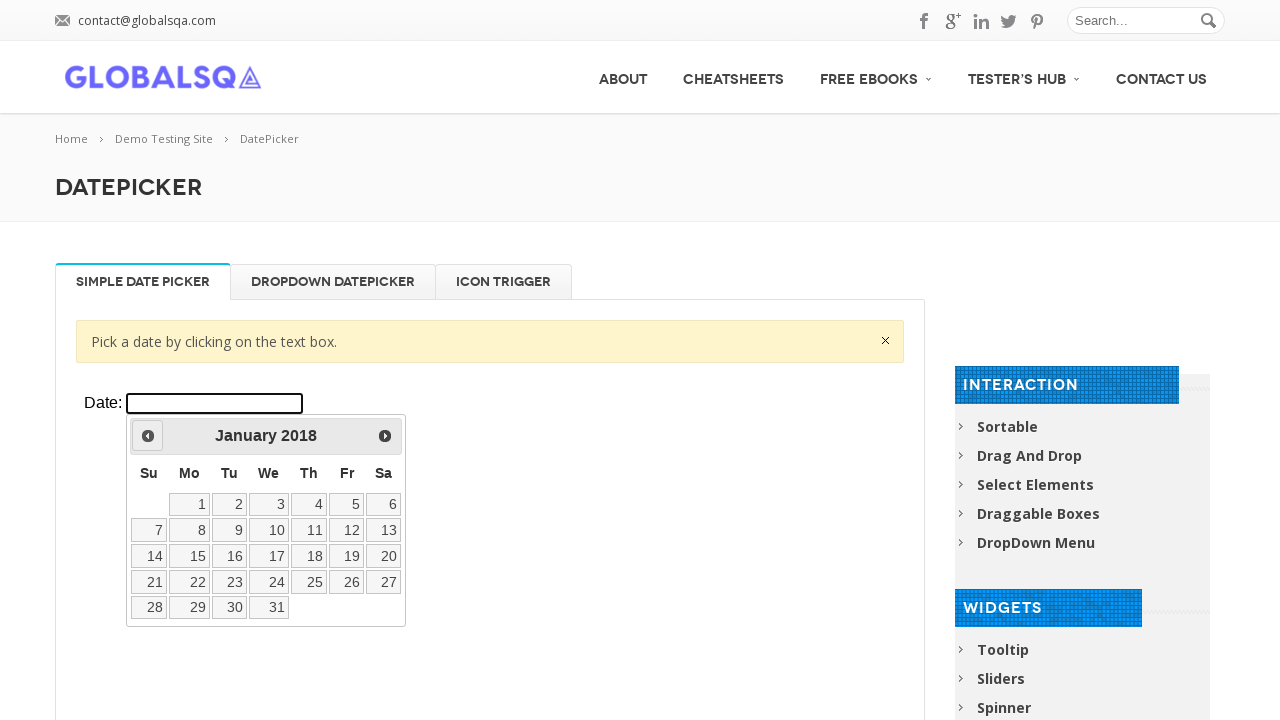

Navigated to adjust year towards 2000 at (148, 436) on xpath=//div[@class='resp-tabs-container']/div[1]/p/iframe >> internal:control=en
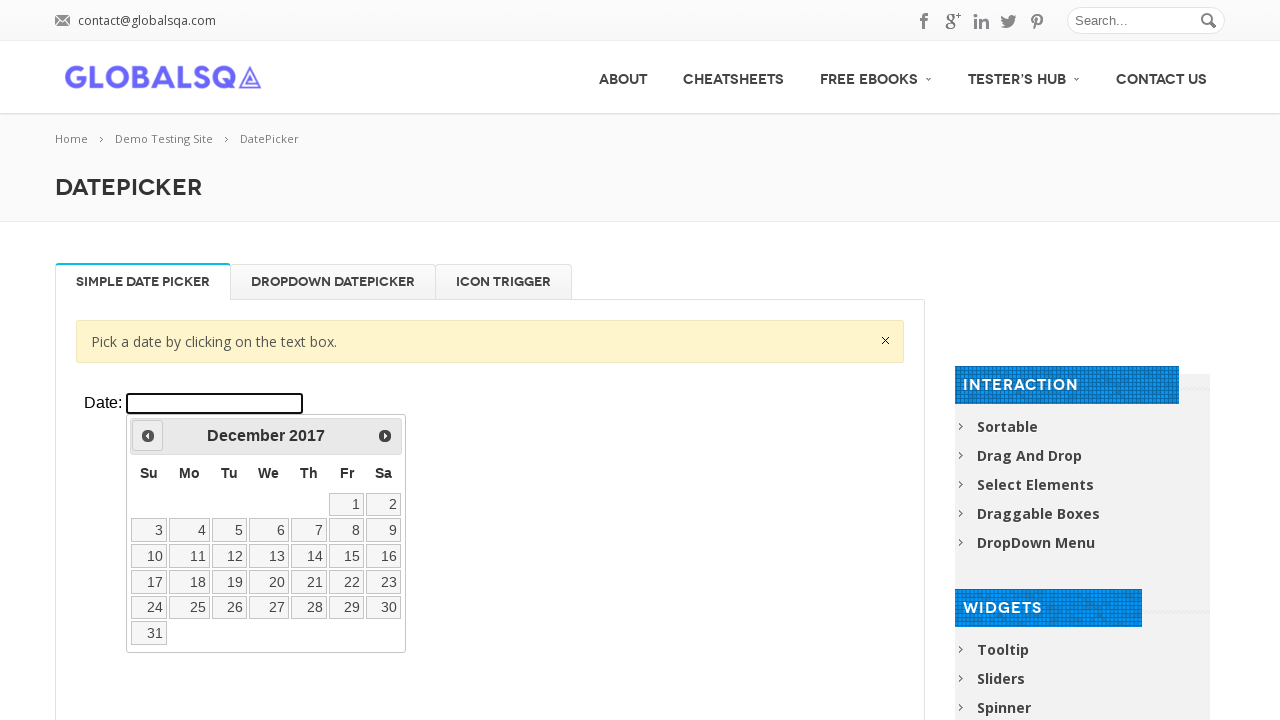

Waited 100ms for year navigation
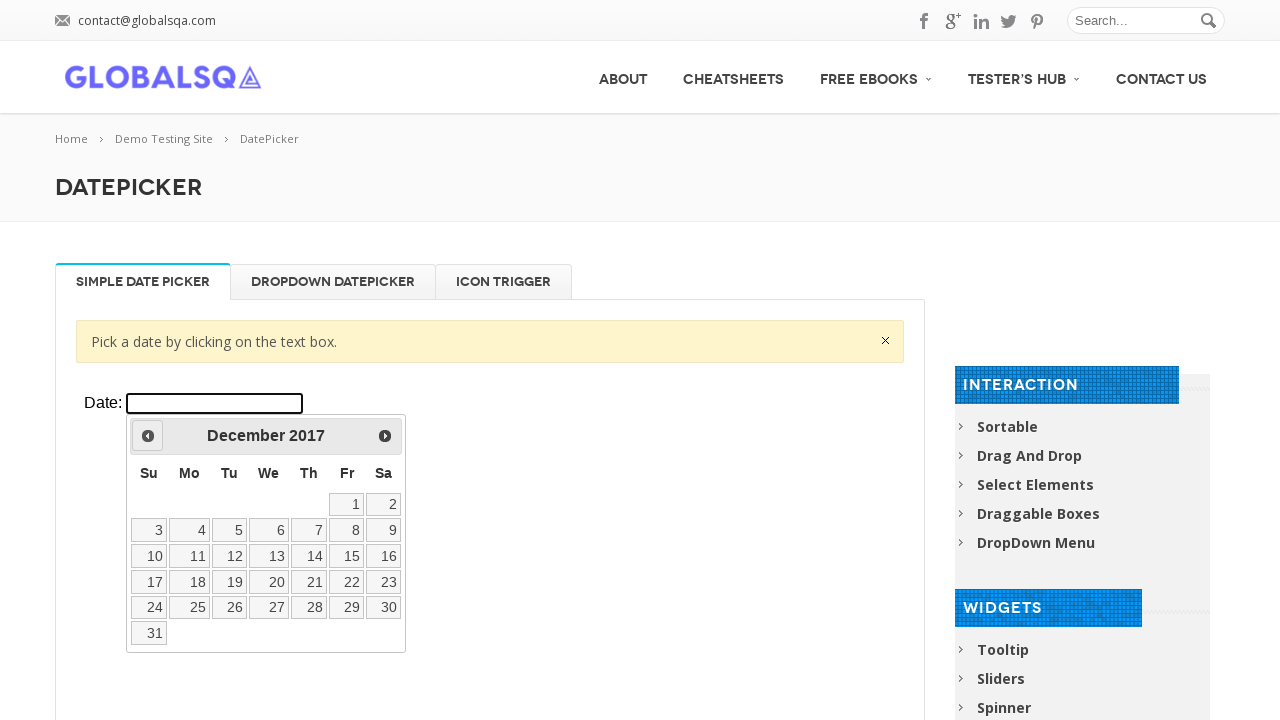

Navigated to adjust year towards 2000 at (148, 436) on xpath=//div[@class='resp-tabs-container']/div[1]/p/iframe >> internal:control=en
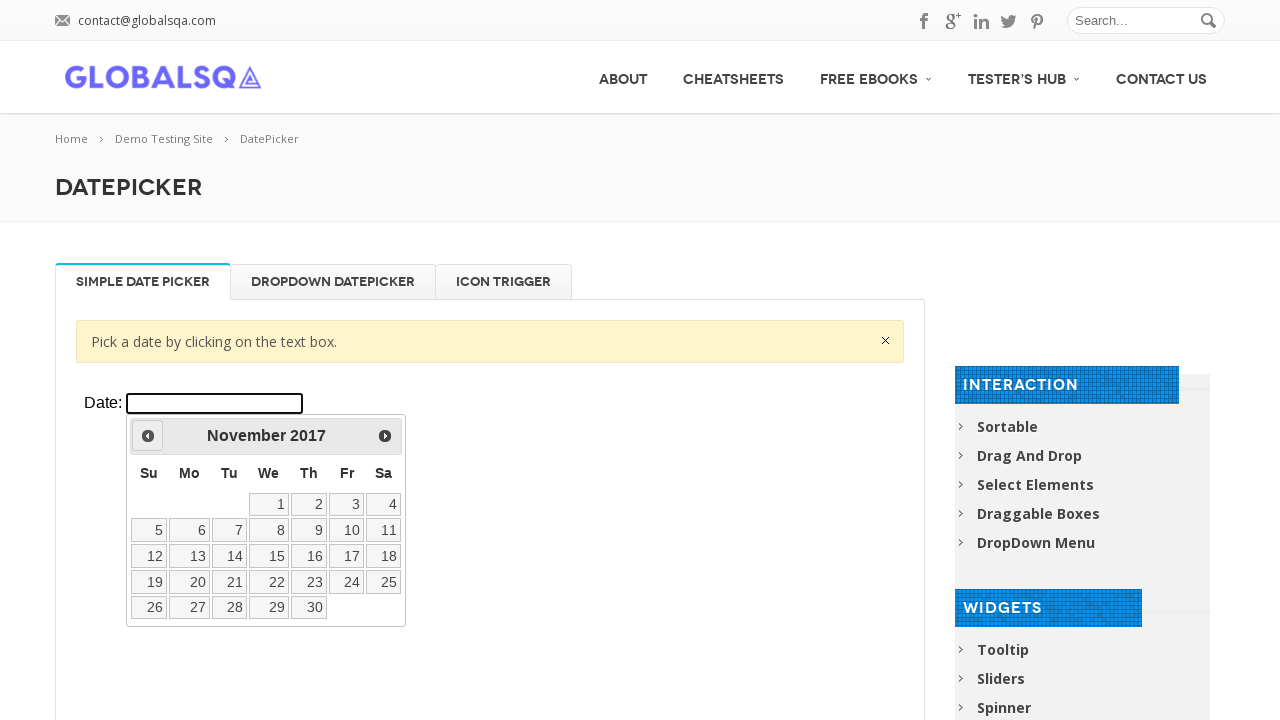

Waited 100ms for year navigation
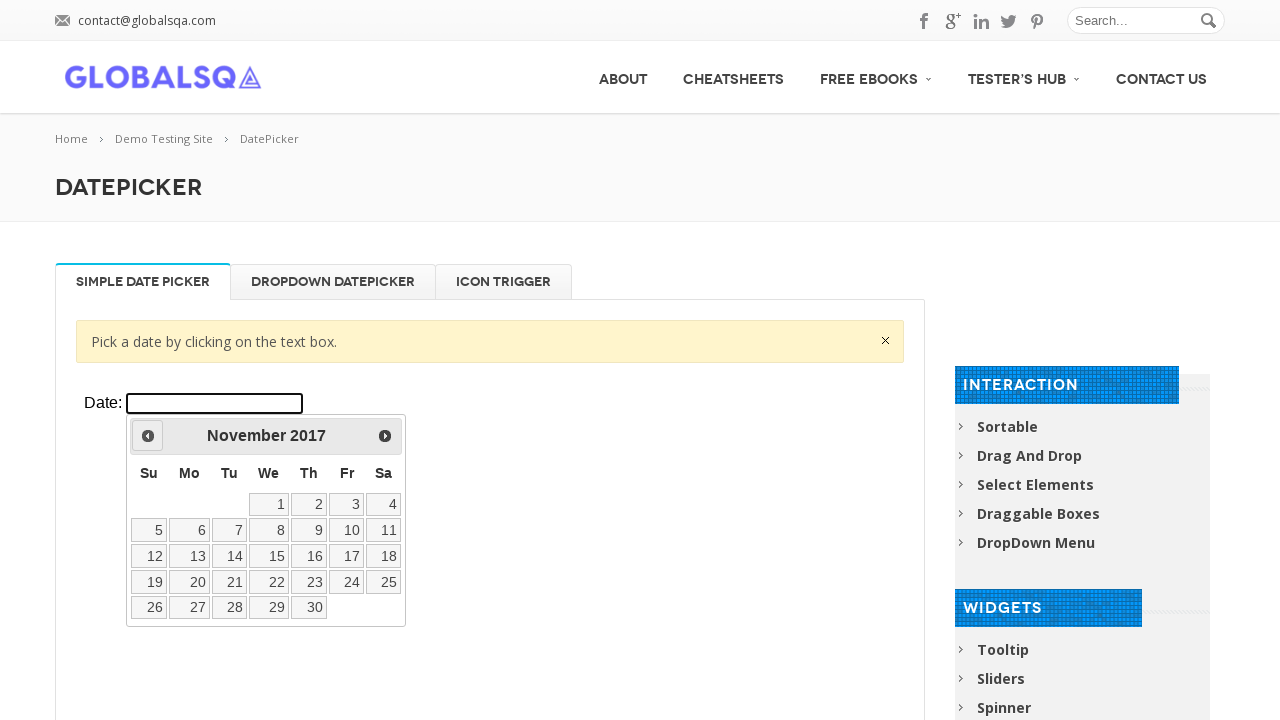

Navigated to adjust year towards 2000 at (148, 436) on xpath=//div[@class='resp-tabs-container']/div[1]/p/iframe >> internal:control=en
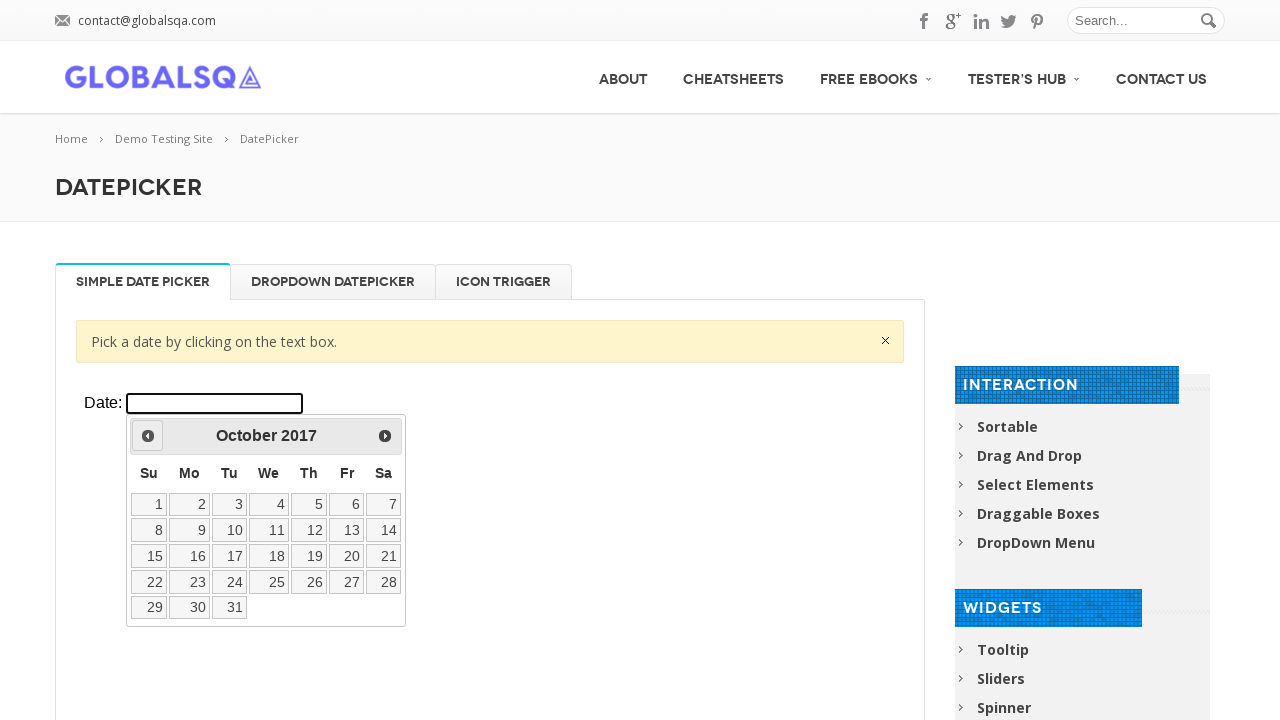

Waited 100ms for year navigation
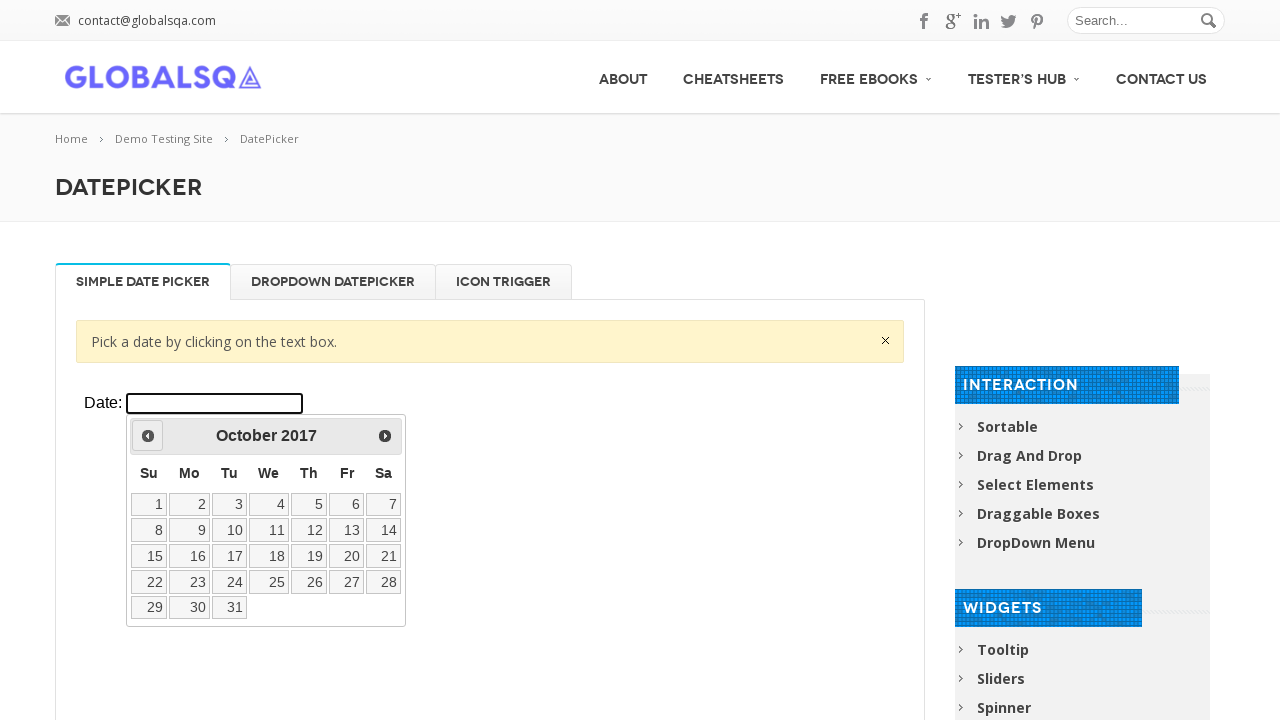

Navigated to adjust year towards 2000 at (148, 436) on xpath=//div[@class='resp-tabs-container']/div[1]/p/iframe >> internal:control=en
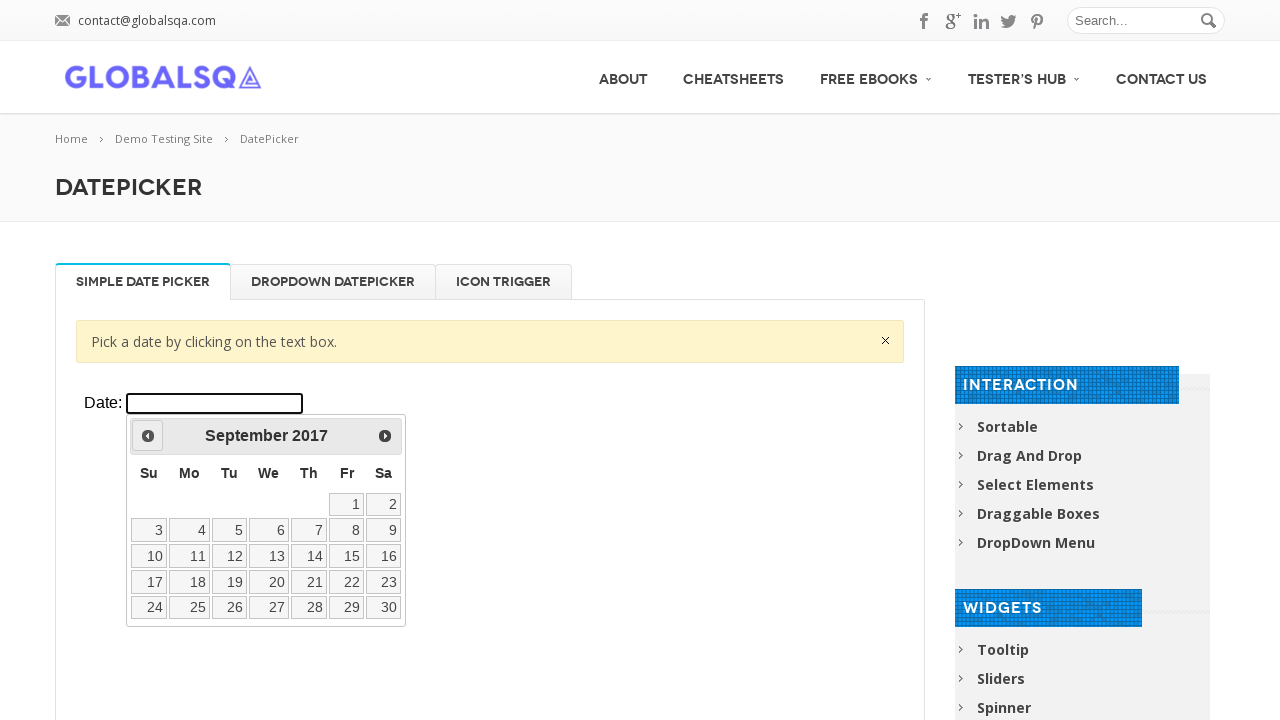

Waited 100ms for year navigation
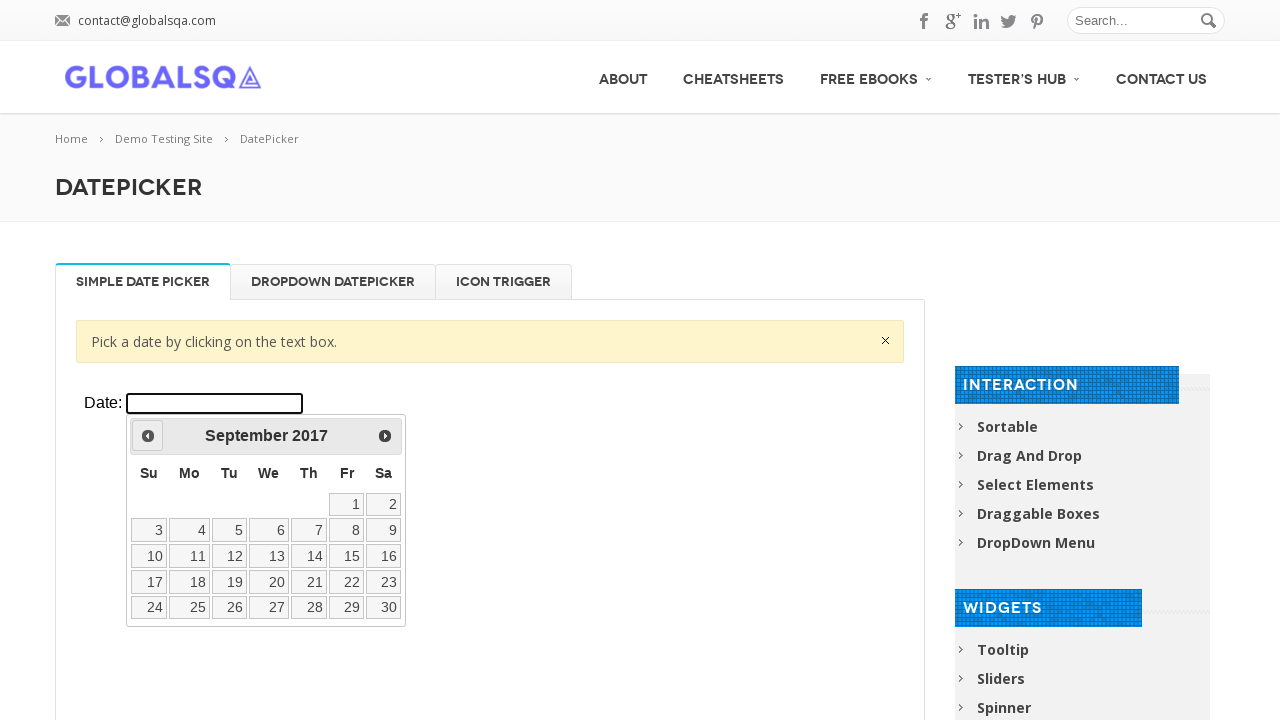

Navigated to adjust year towards 2000 at (148, 436) on xpath=//div[@class='resp-tabs-container']/div[1]/p/iframe >> internal:control=en
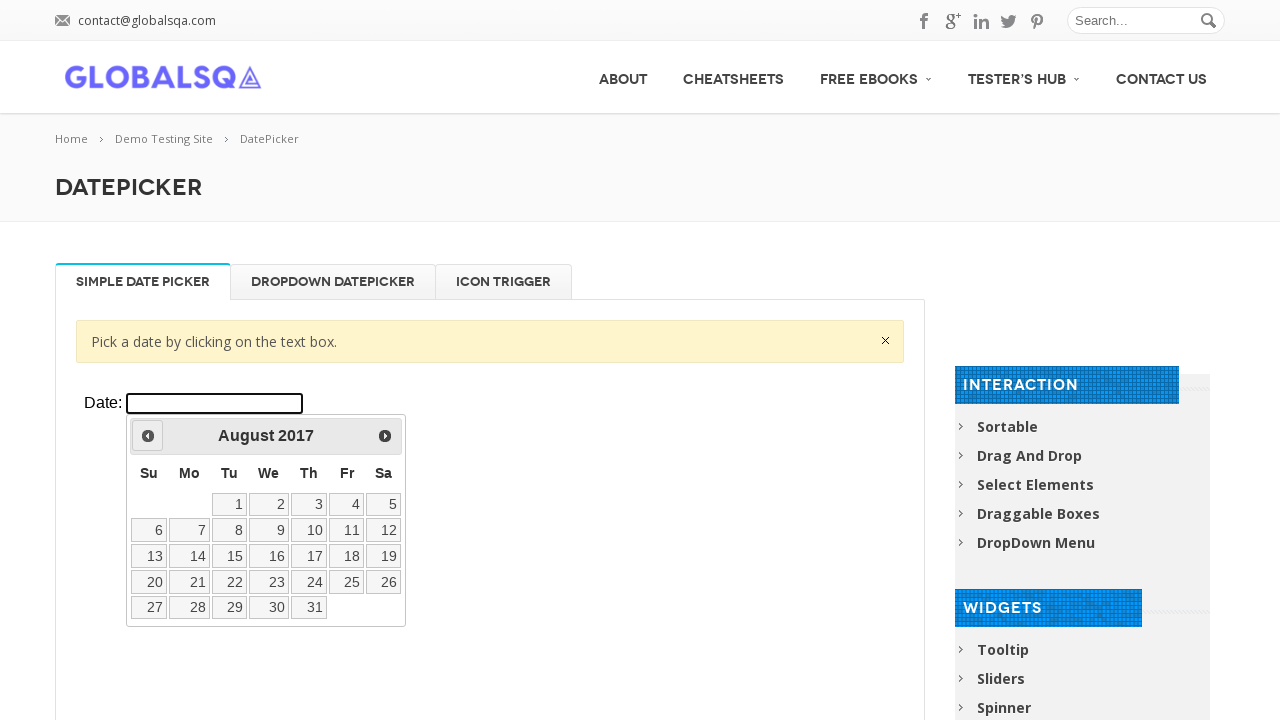

Waited 100ms for year navigation
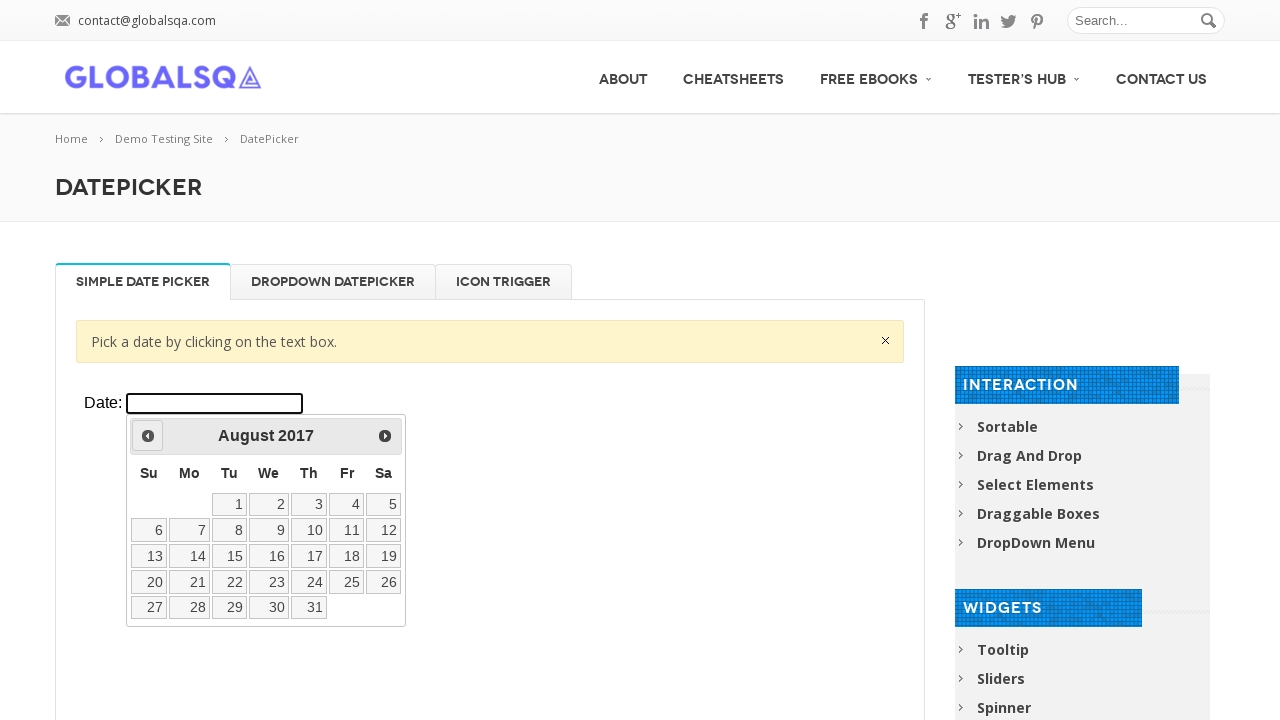

Navigated to adjust year towards 2000 at (148, 436) on xpath=//div[@class='resp-tabs-container']/div[1]/p/iframe >> internal:control=en
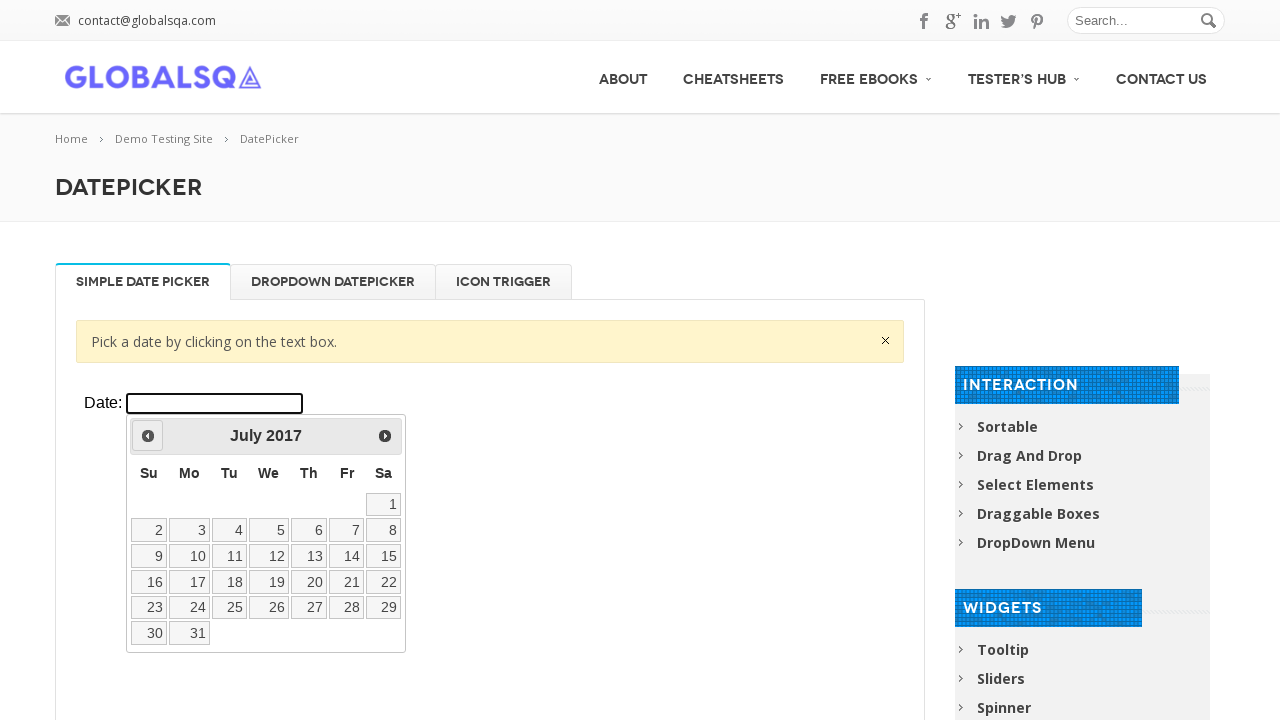

Waited 100ms for year navigation
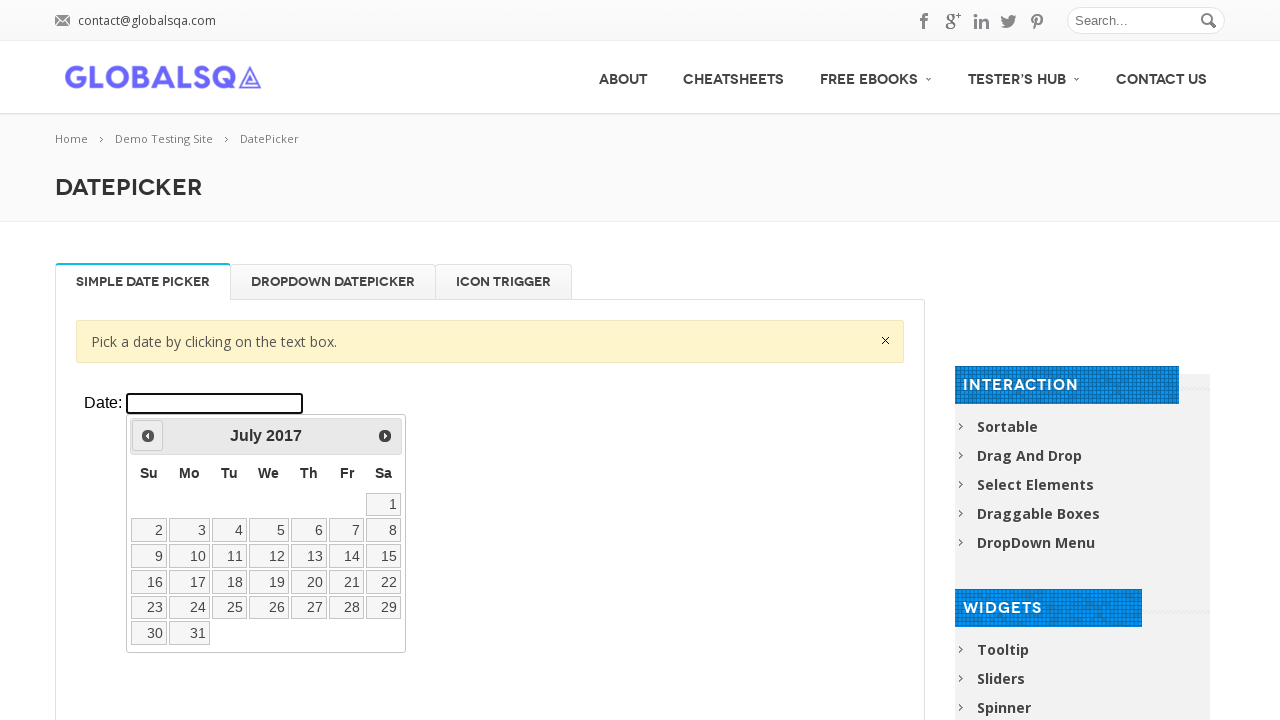

Navigated to adjust year towards 2000 at (148, 436) on xpath=//div[@class='resp-tabs-container']/div[1]/p/iframe >> internal:control=en
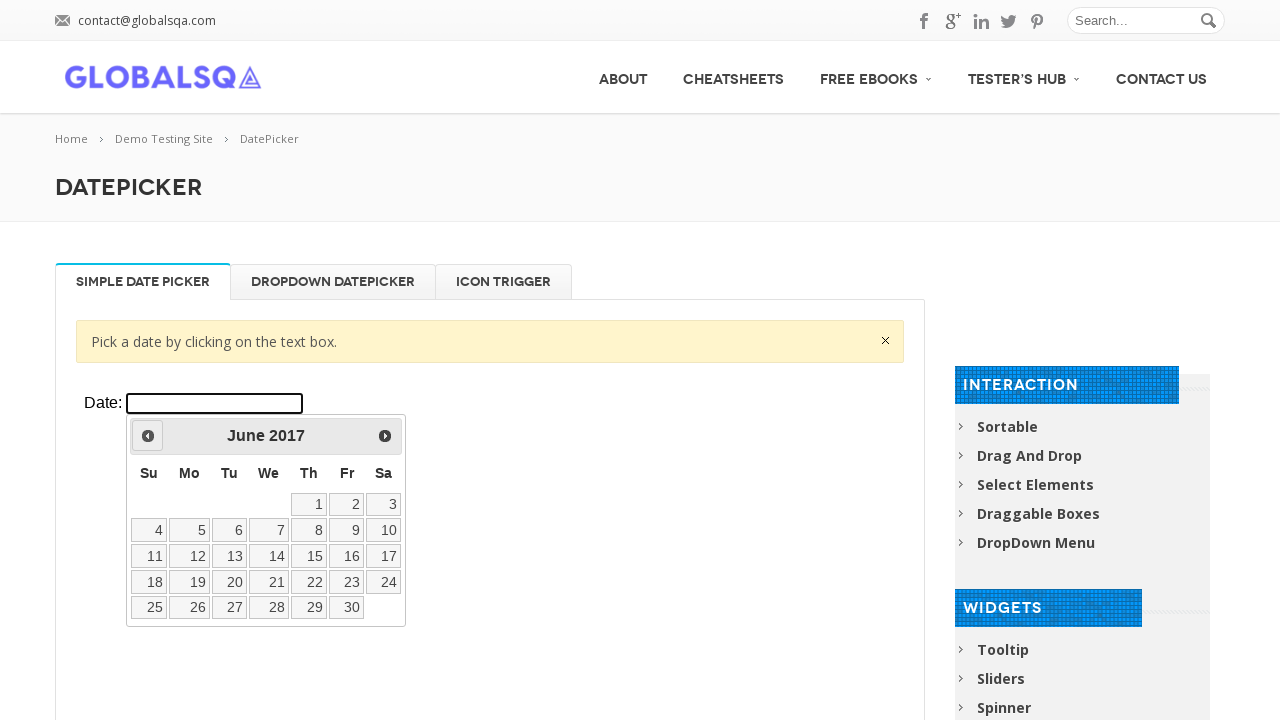

Waited 100ms for year navigation
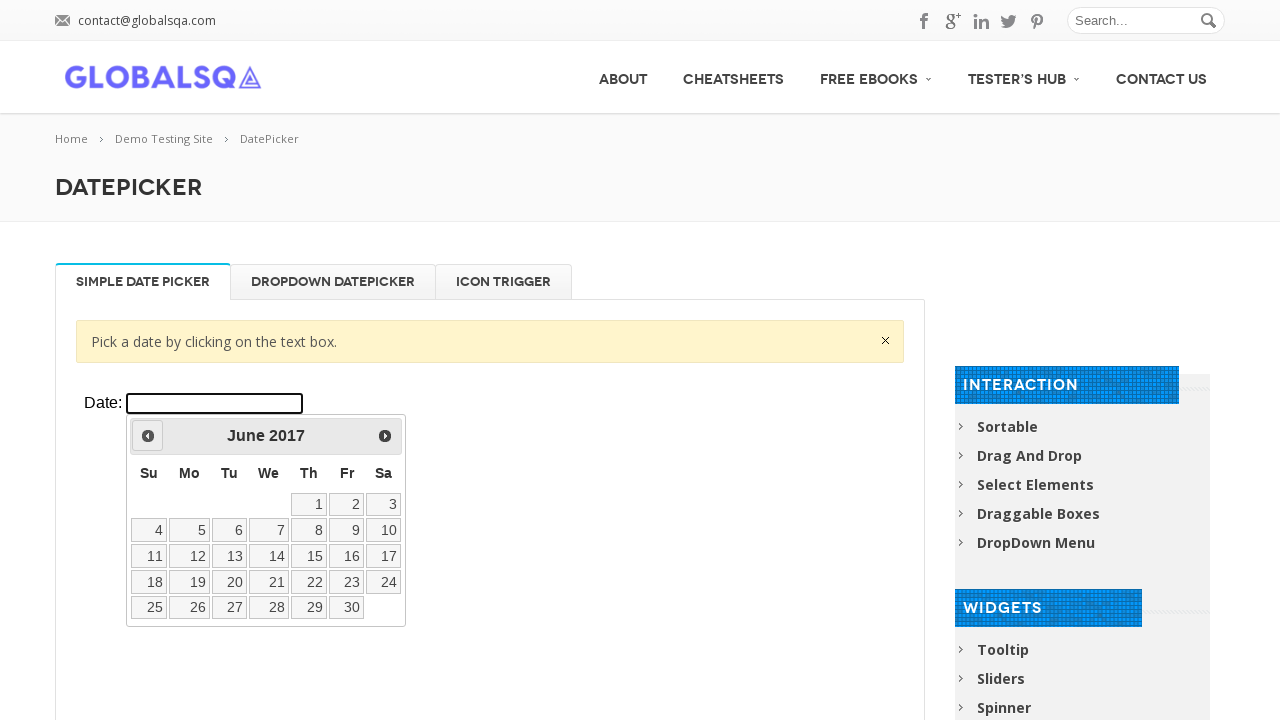

Navigated to adjust year towards 2000 at (148, 436) on xpath=//div[@class='resp-tabs-container']/div[1]/p/iframe >> internal:control=en
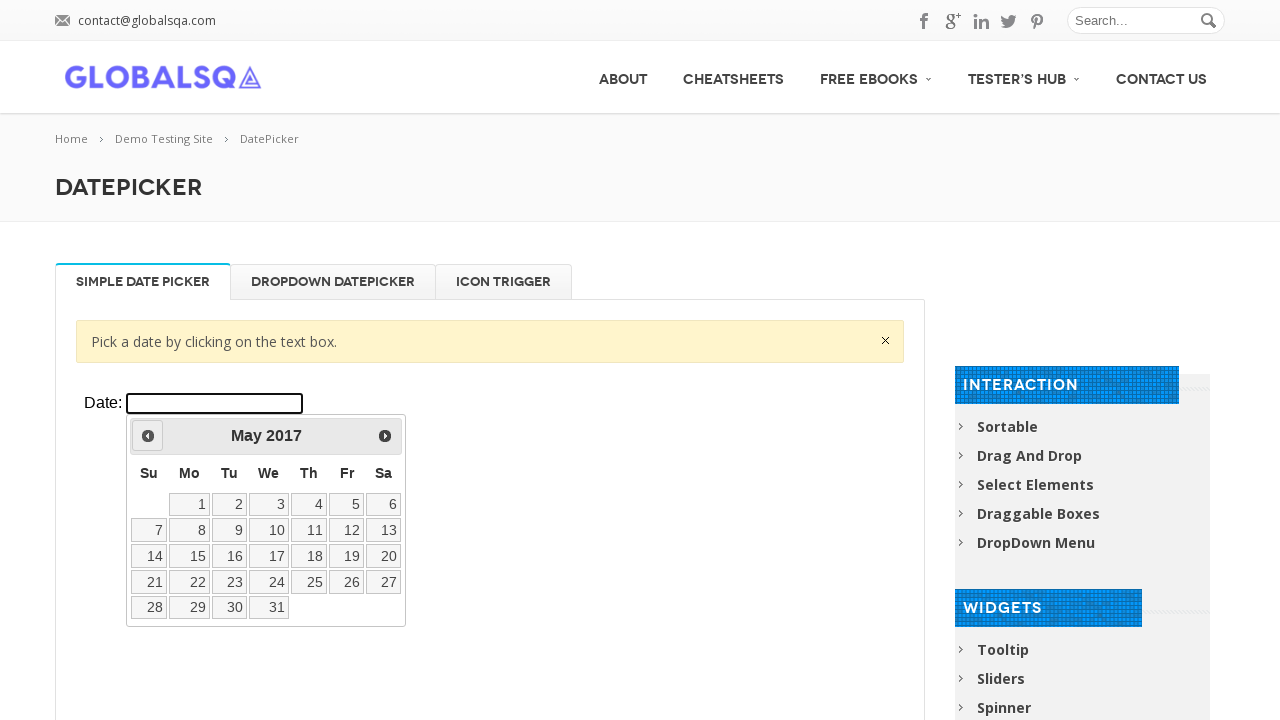

Waited 100ms for year navigation
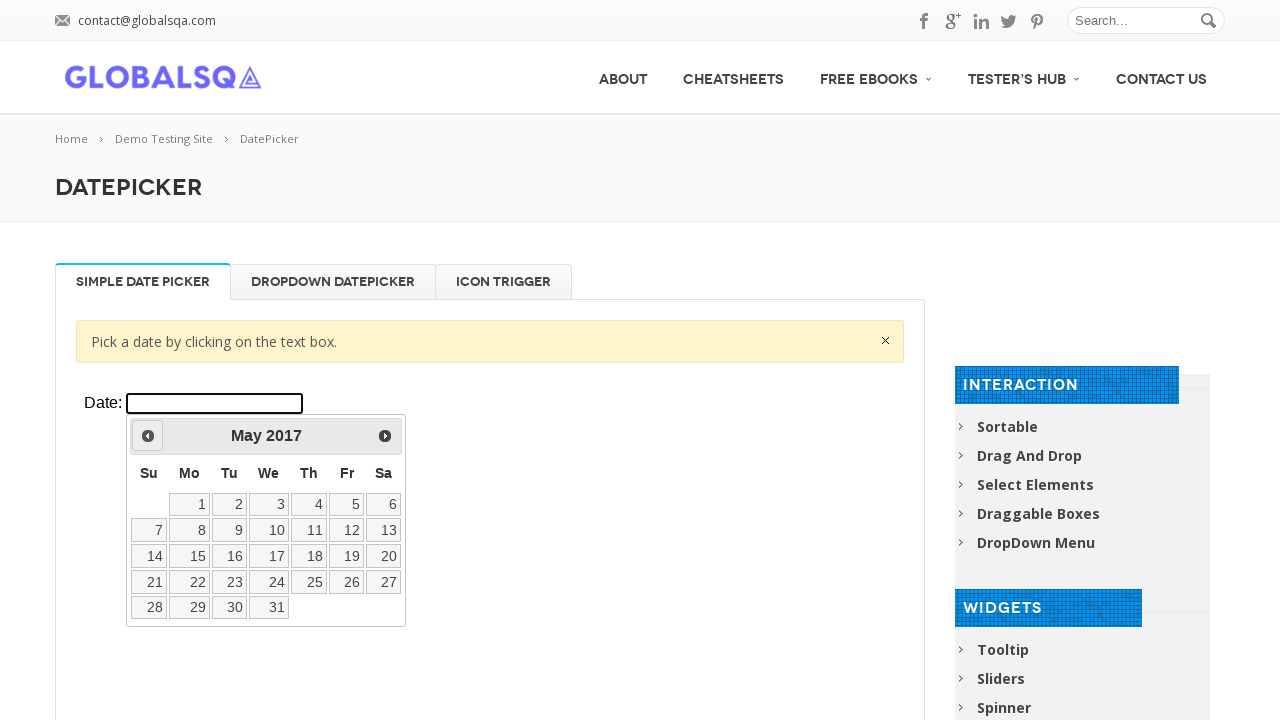

Navigated to adjust year towards 2000 at (148, 436) on xpath=//div[@class='resp-tabs-container']/div[1]/p/iframe >> internal:control=en
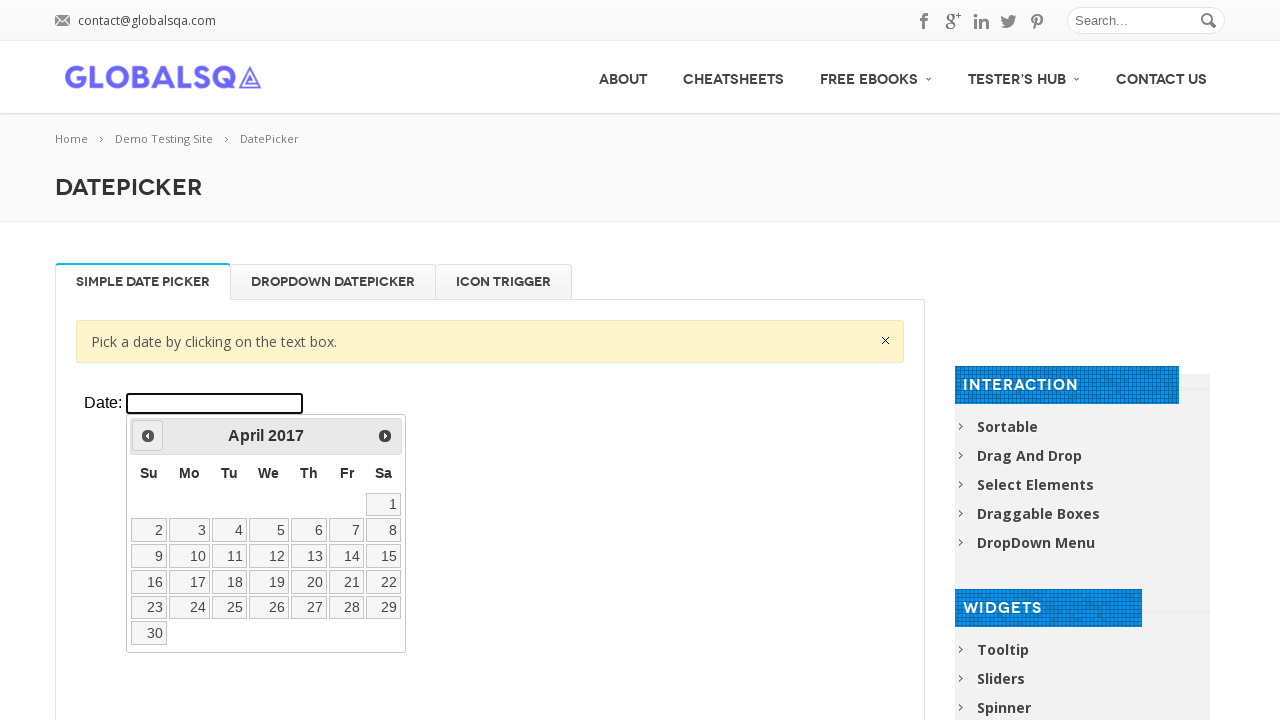

Waited 100ms for year navigation
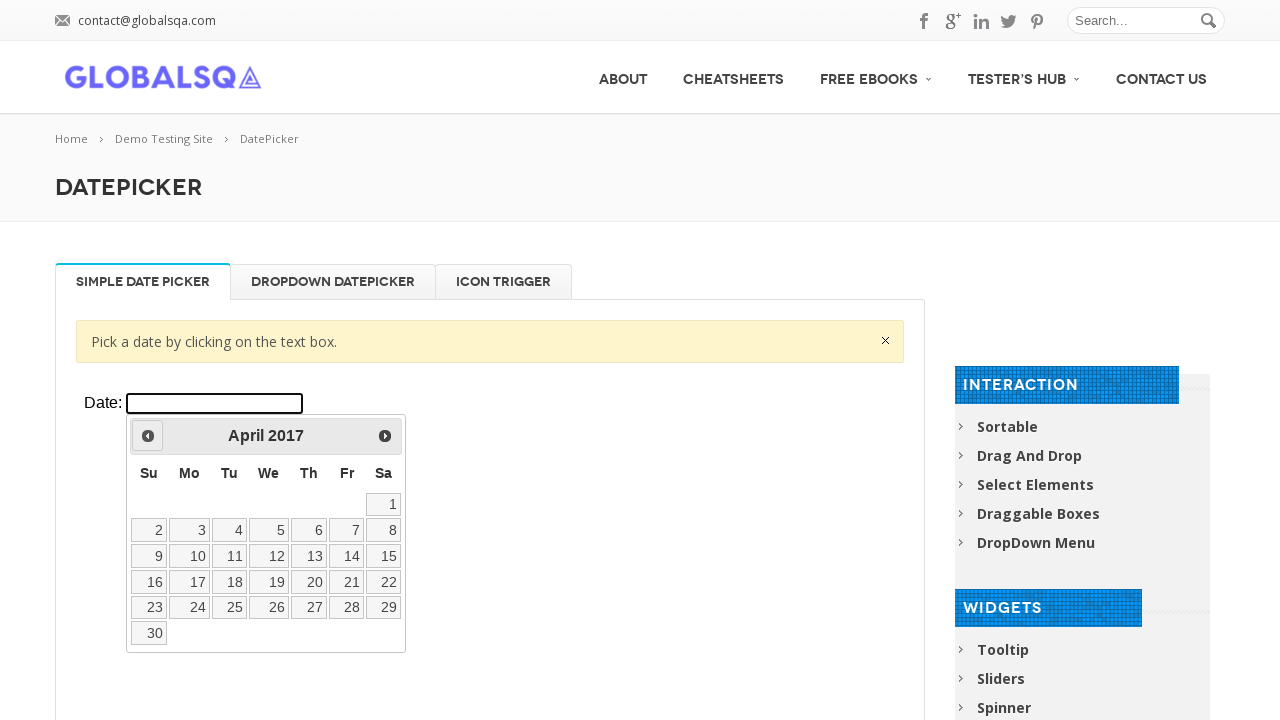

Navigated to adjust year towards 2000 at (148, 436) on xpath=//div[@class='resp-tabs-container']/div[1]/p/iframe >> internal:control=en
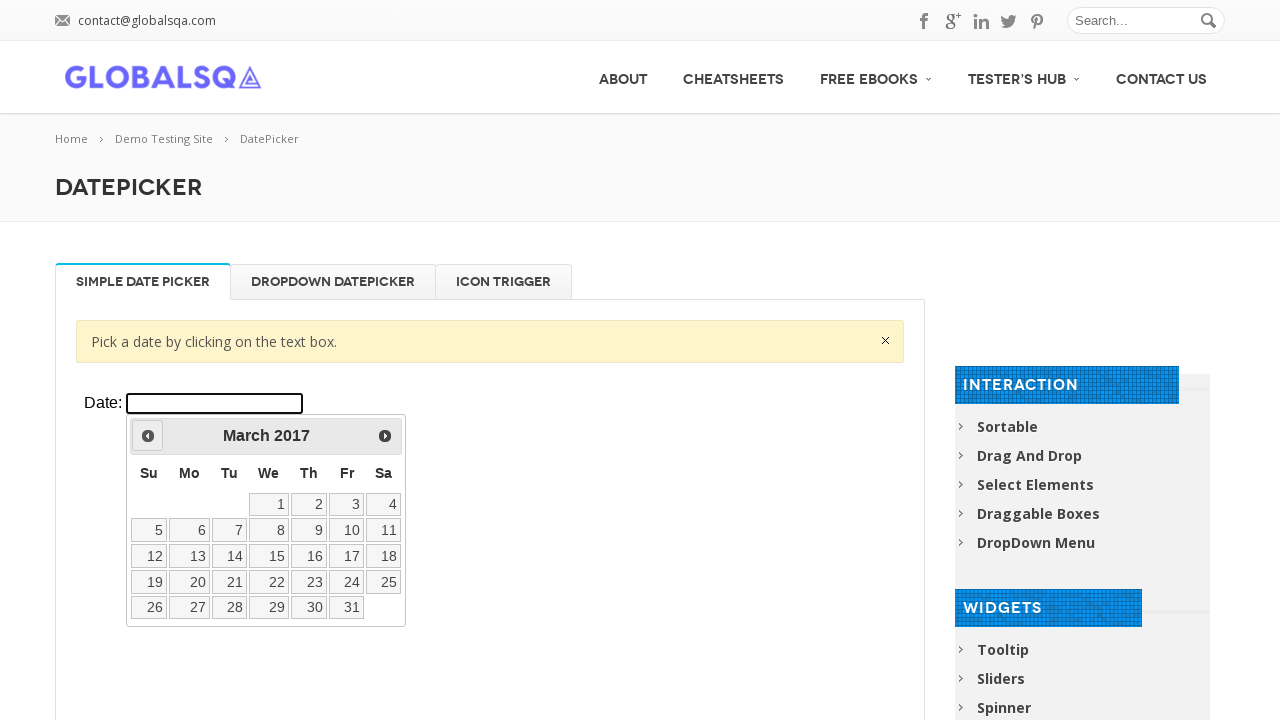

Waited 100ms for year navigation
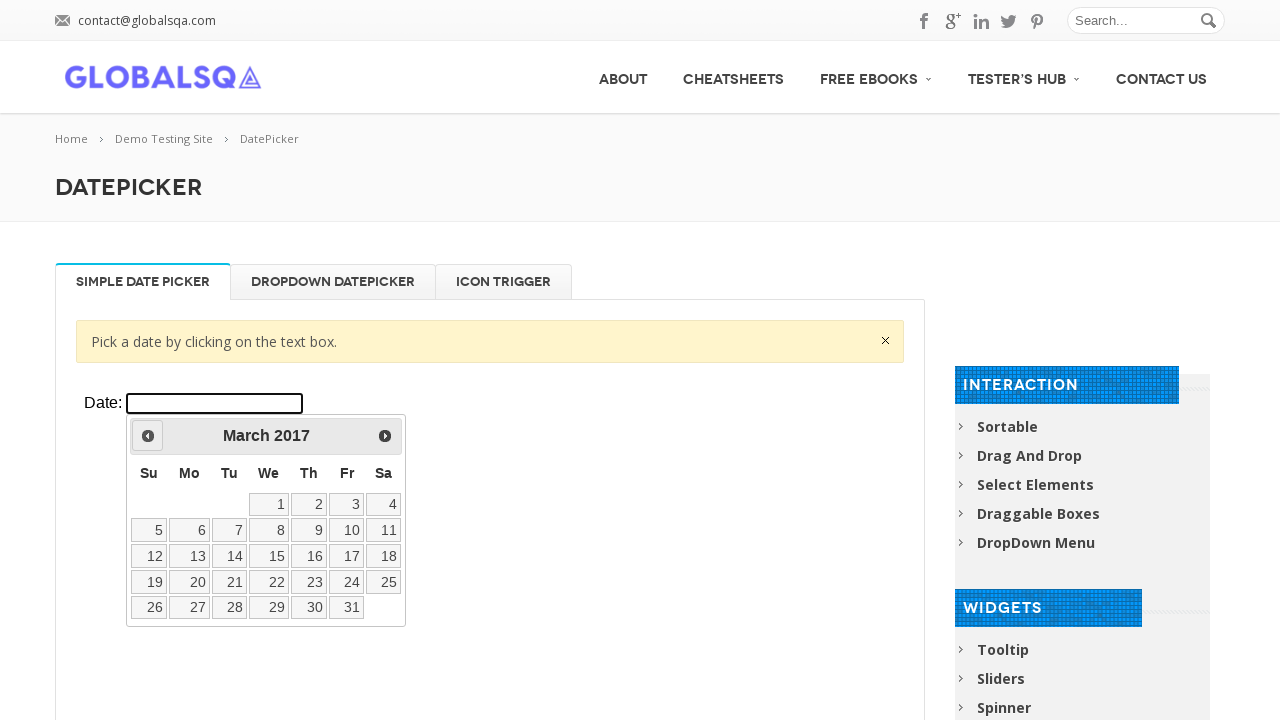

Navigated to adjust year towards 2000 at (148, 436) on xpath=//div[@class='resp-tabs-container']/div[1]/p/iframe >> internal:control=en
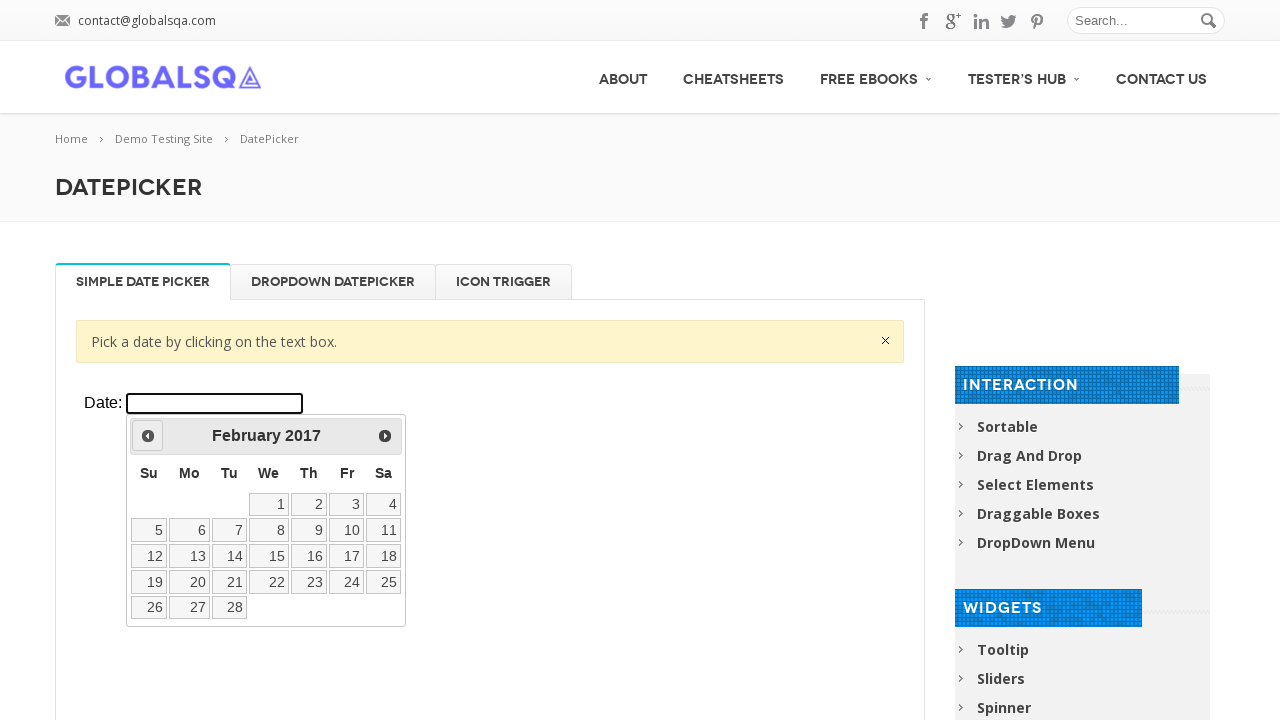

Waited 100ms for year navigation
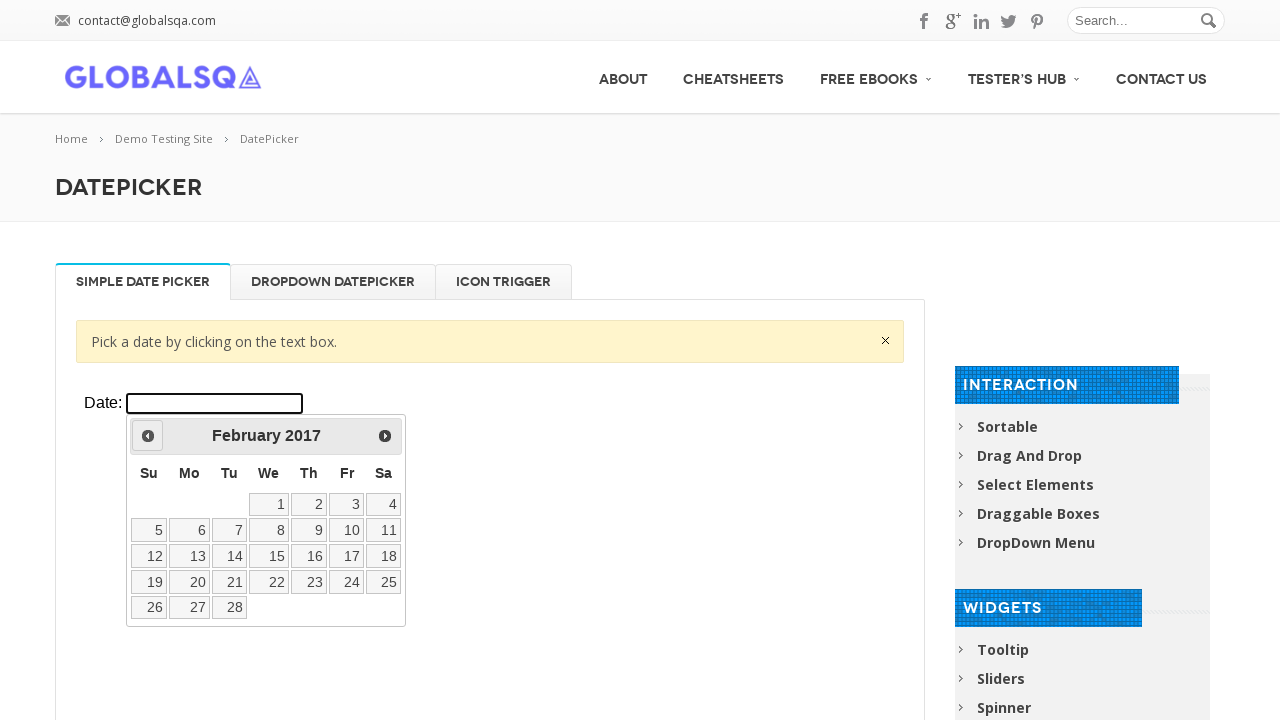

Navigated to adjust year towards 2000 at (148, 436) on xpath=//div[@class='resp-tabs-container']/div[1]/p/iframe >> internal:control=en
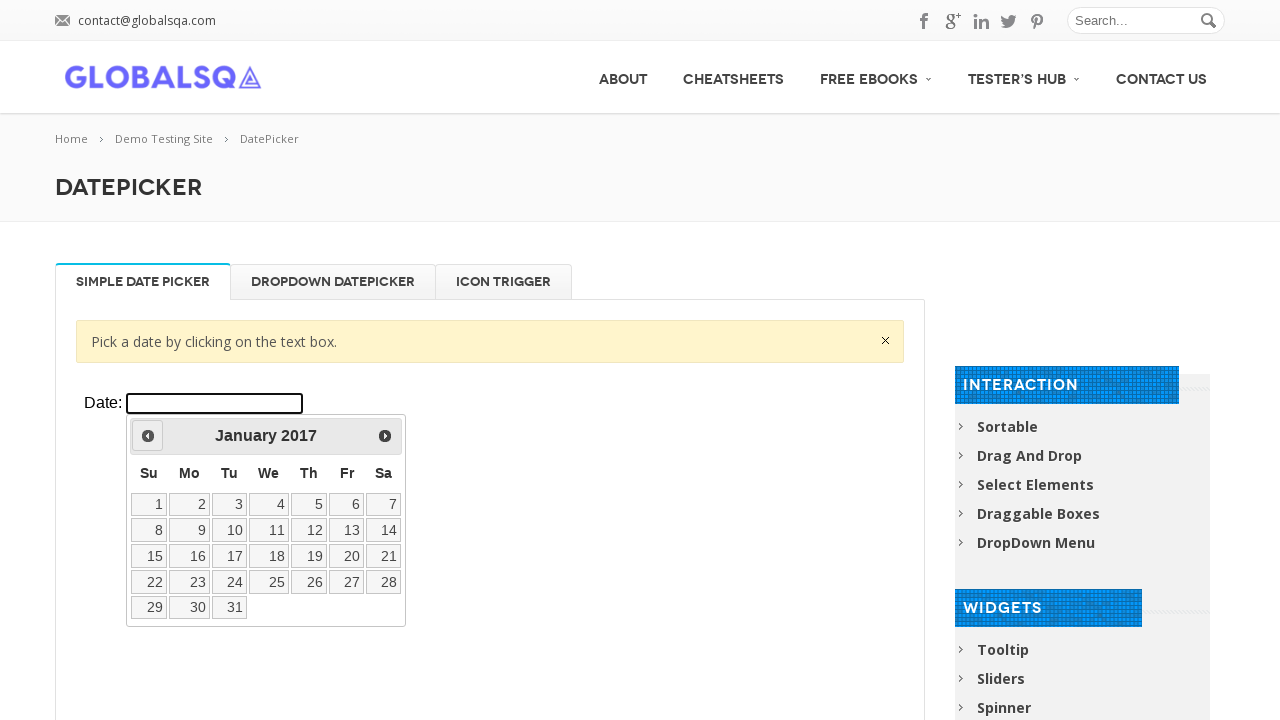

Waited 100ms for year navigation
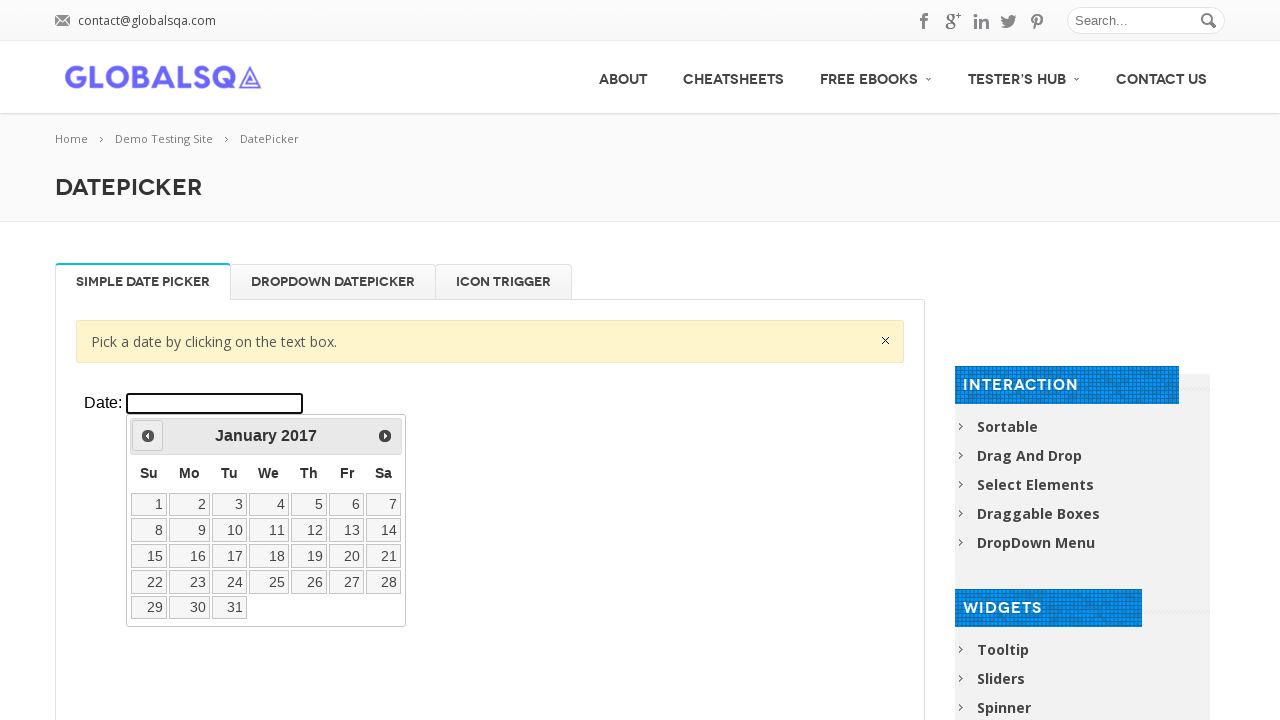

Navigated to adjust year towards 2000 at (148, 436) on xpath=//div[@class='resp-tabs-container']/div[1]/p/iframe >> internal:control=en
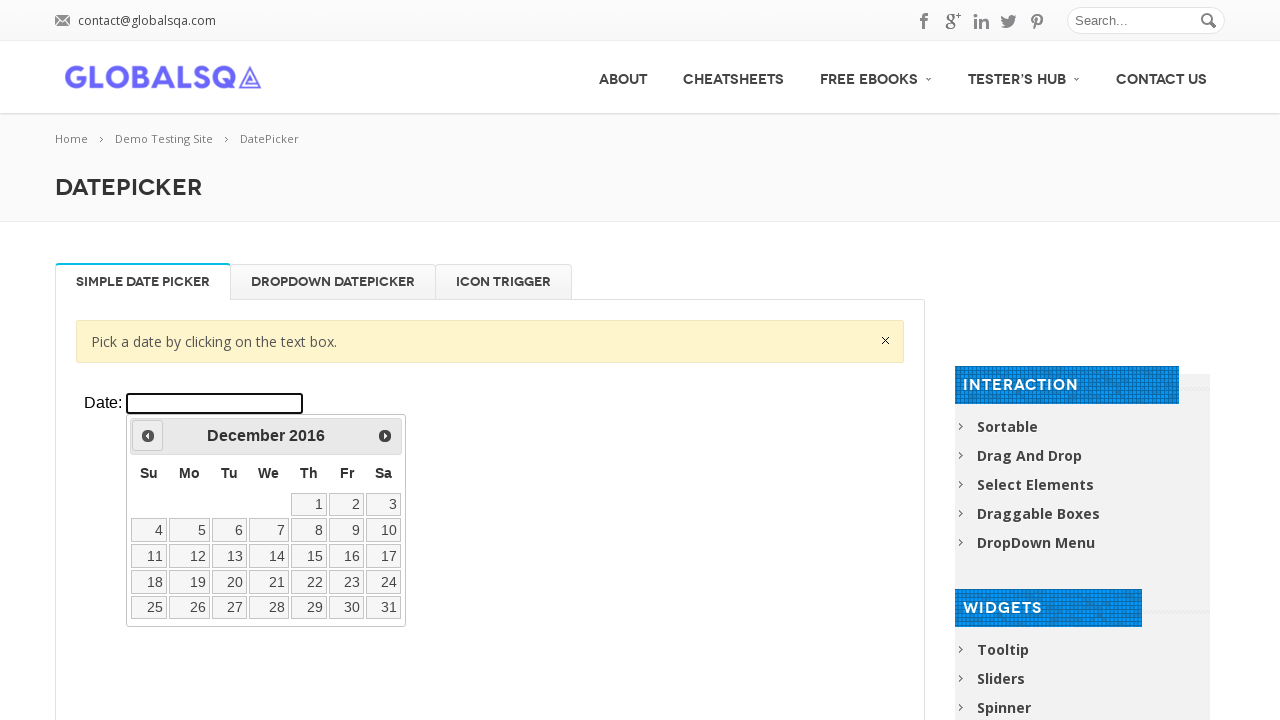

Waited 100ms for year navigation
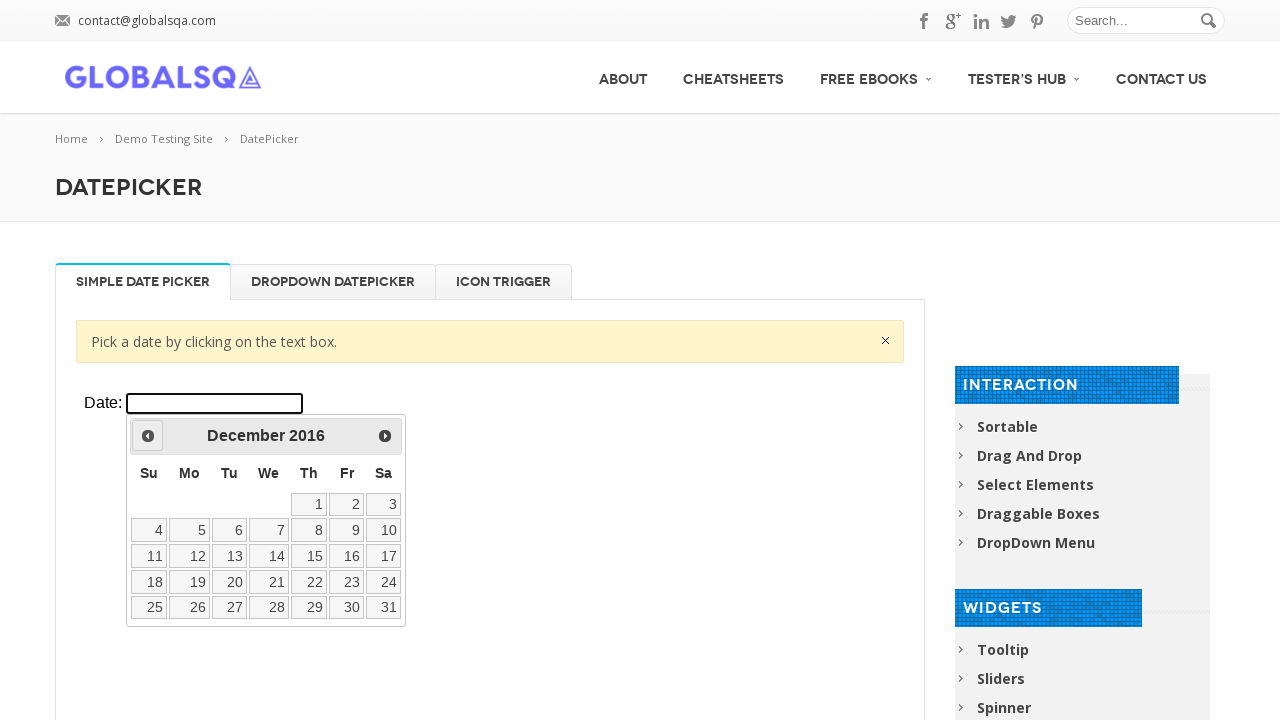

Navigated to adjust year towards 2000 at (148, 436) on xpath=//div[@class='resp-tabs-container']/div[1]/p/iframe >> internal:control=en
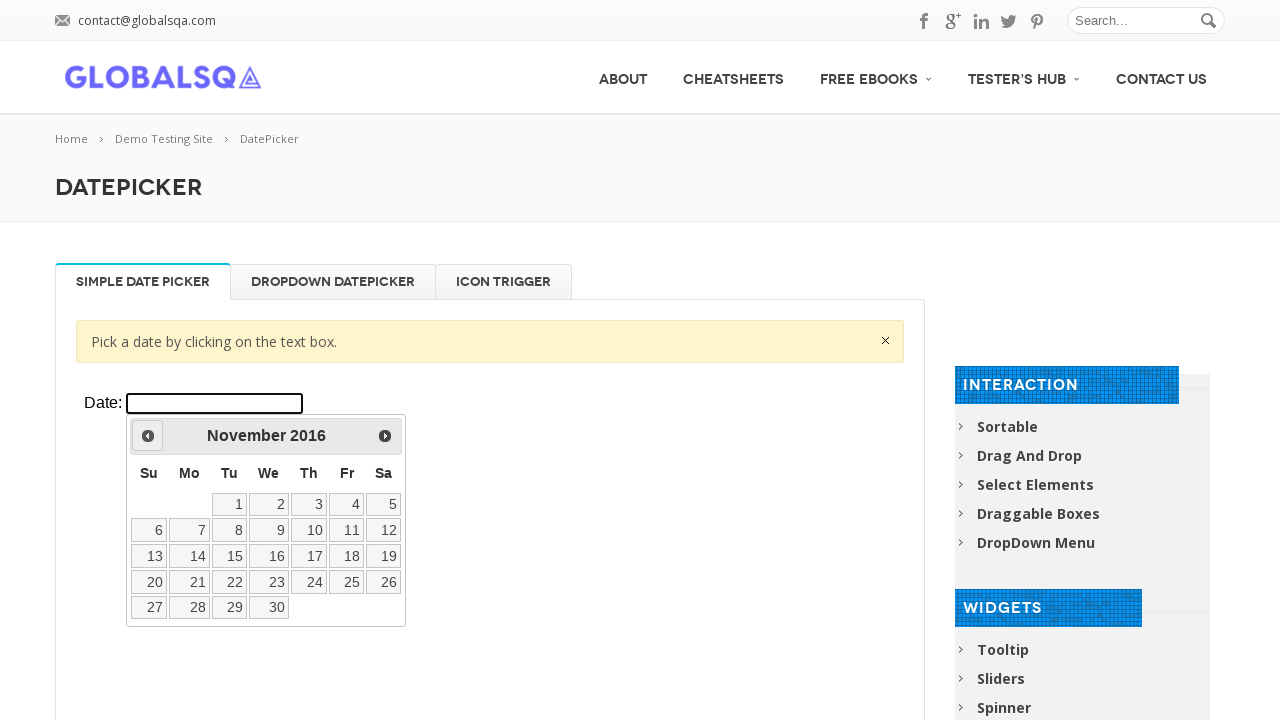

Waited 100ms for year navigation
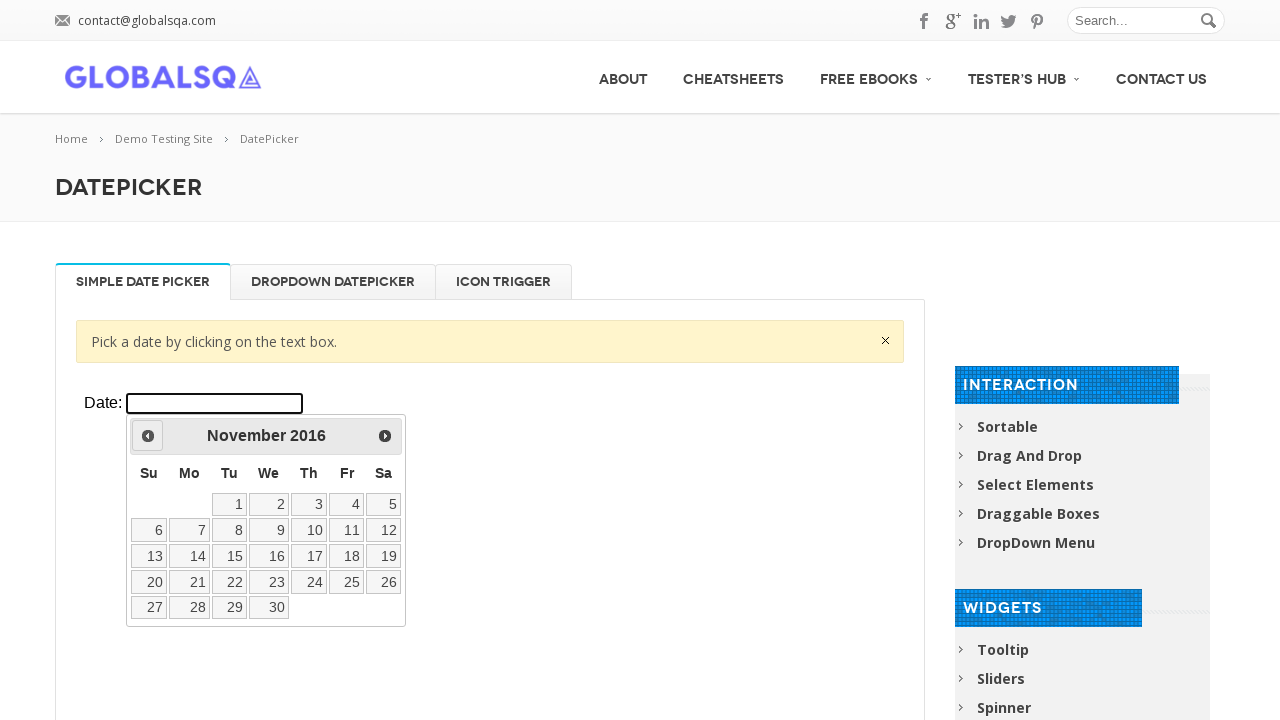

Navigated to adjust year towards 2000 at (148, 436) on xpath=//div[@class='resp-tabs-container']/div[1]/p/iframe >> internal:control=en
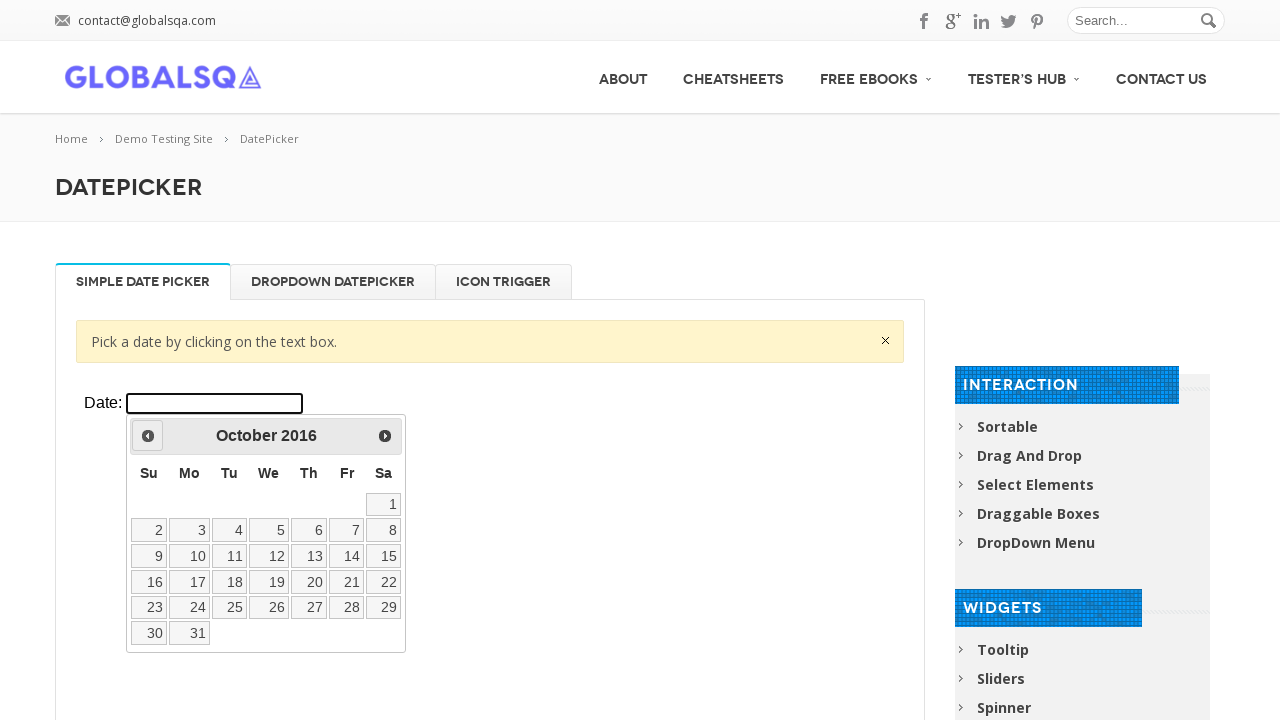

Waited 100ms for year navigation
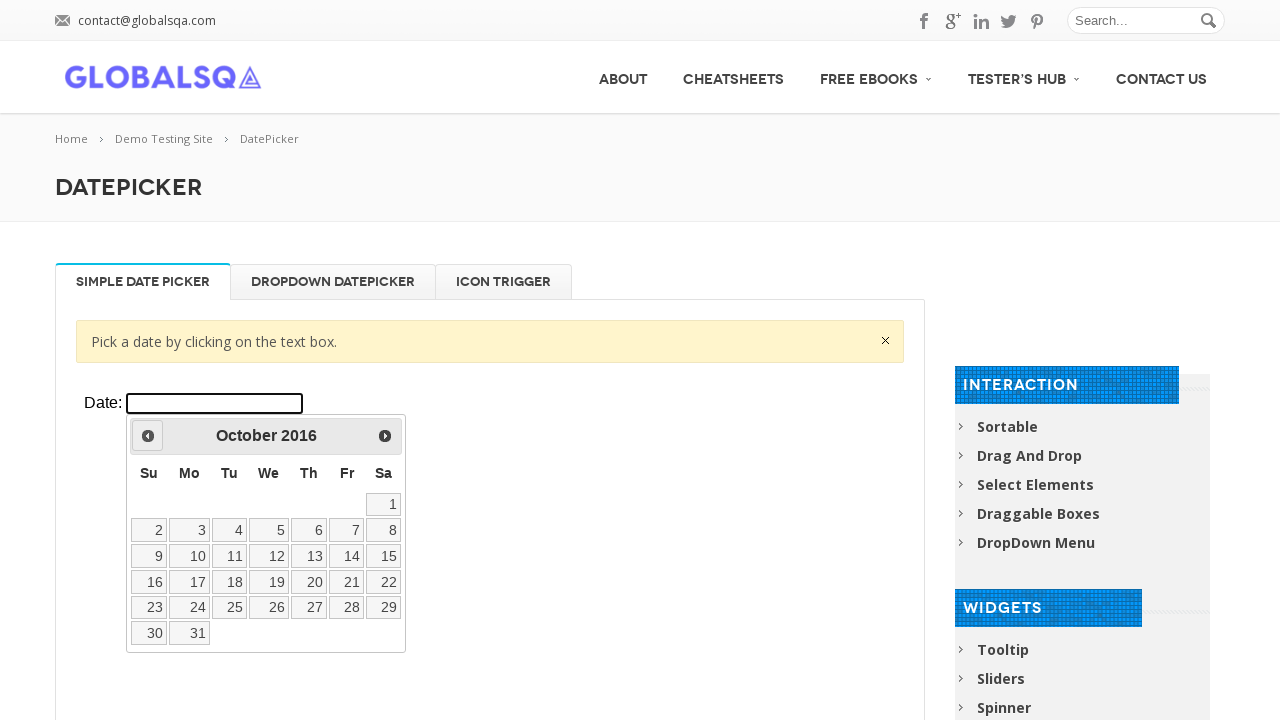

Navigated to adjust year towards 2000 at (148, 436) on xpath=//div[@class='resp-tabs-container']/div[1]/p/iframe >> internal:control=en
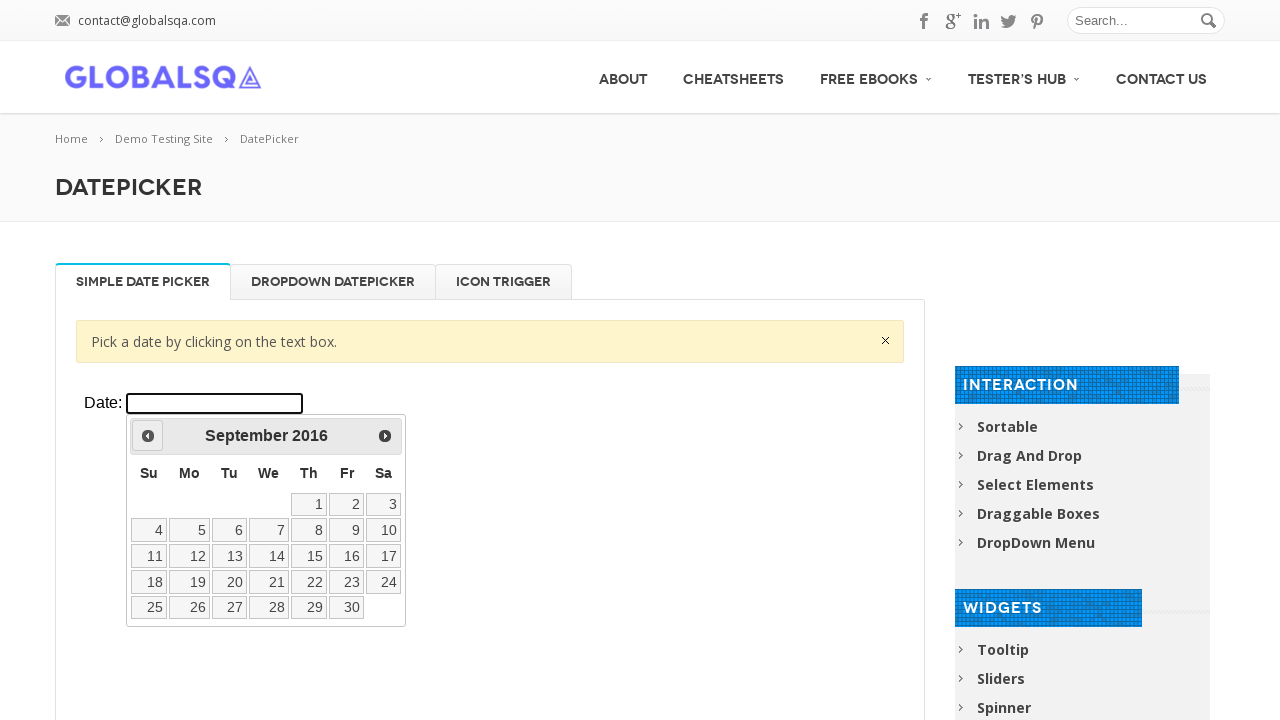

Waited 100ms for year navigation
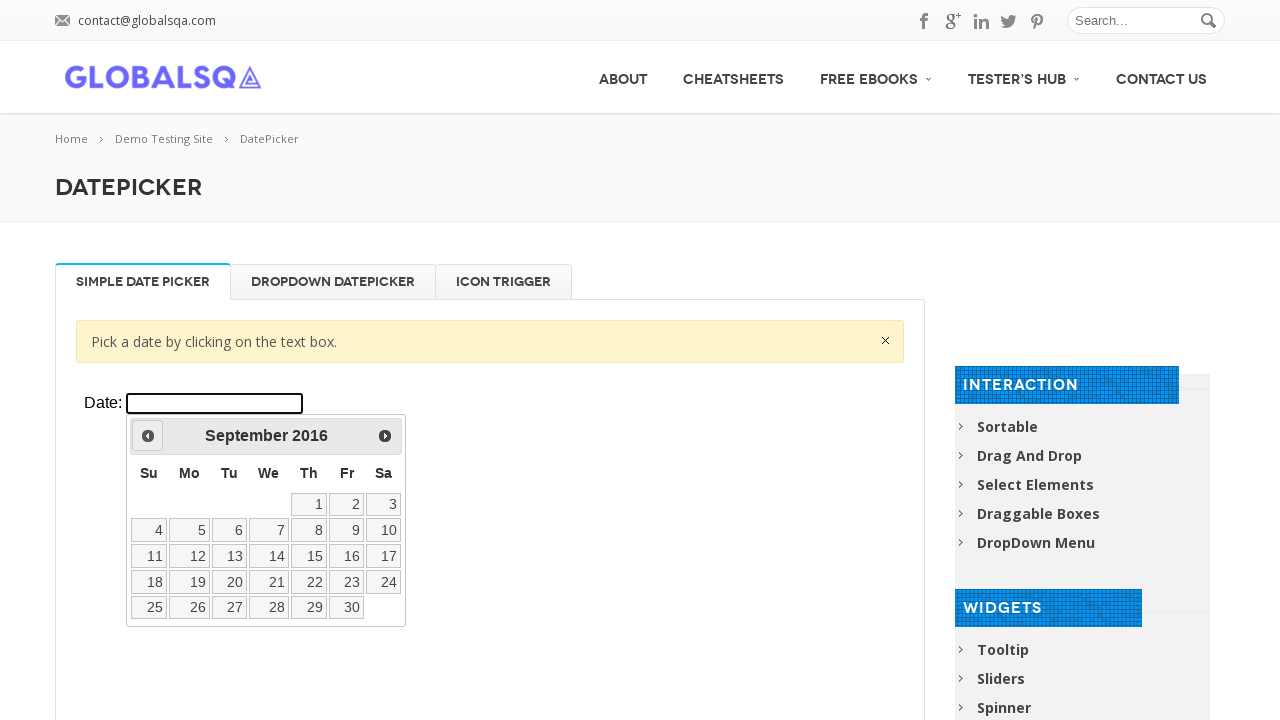

Navigated to adjust year towards 2000 at (148, 436) on xpath=//div[@class='resp-tabs-container']/div[1]/p/iframe >> internal:control=en
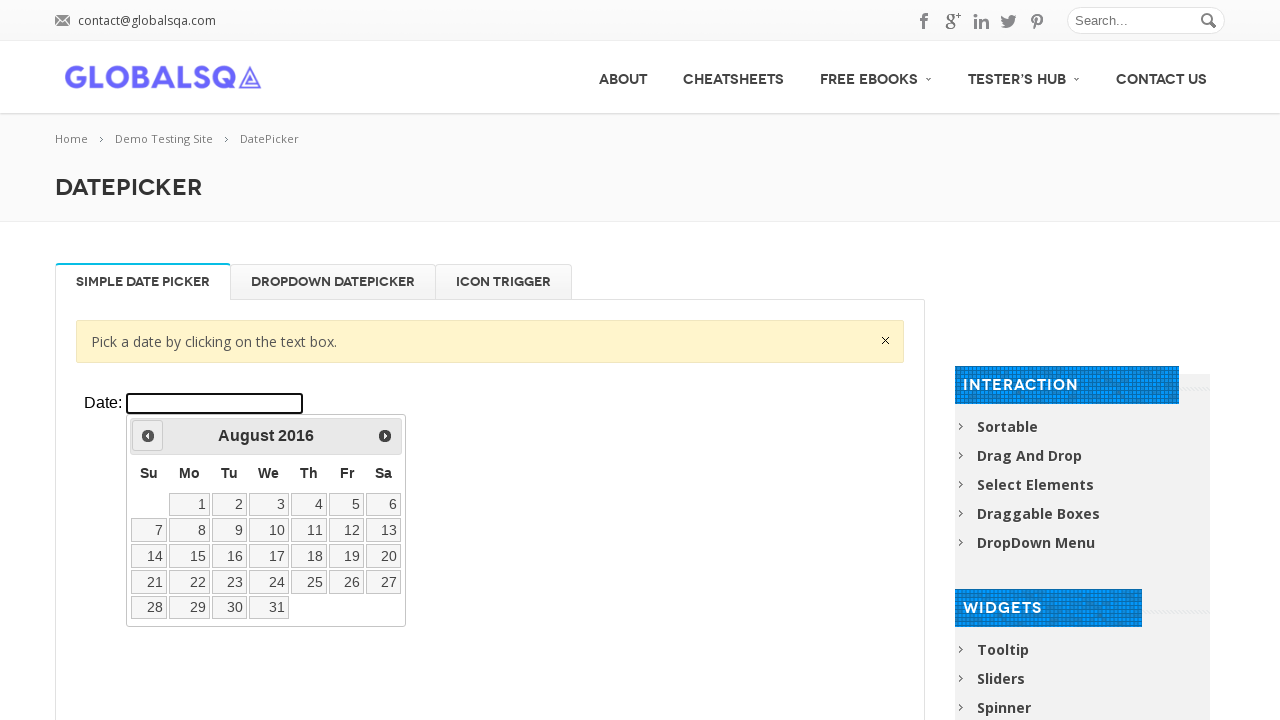

Waited 100ms for year navigation
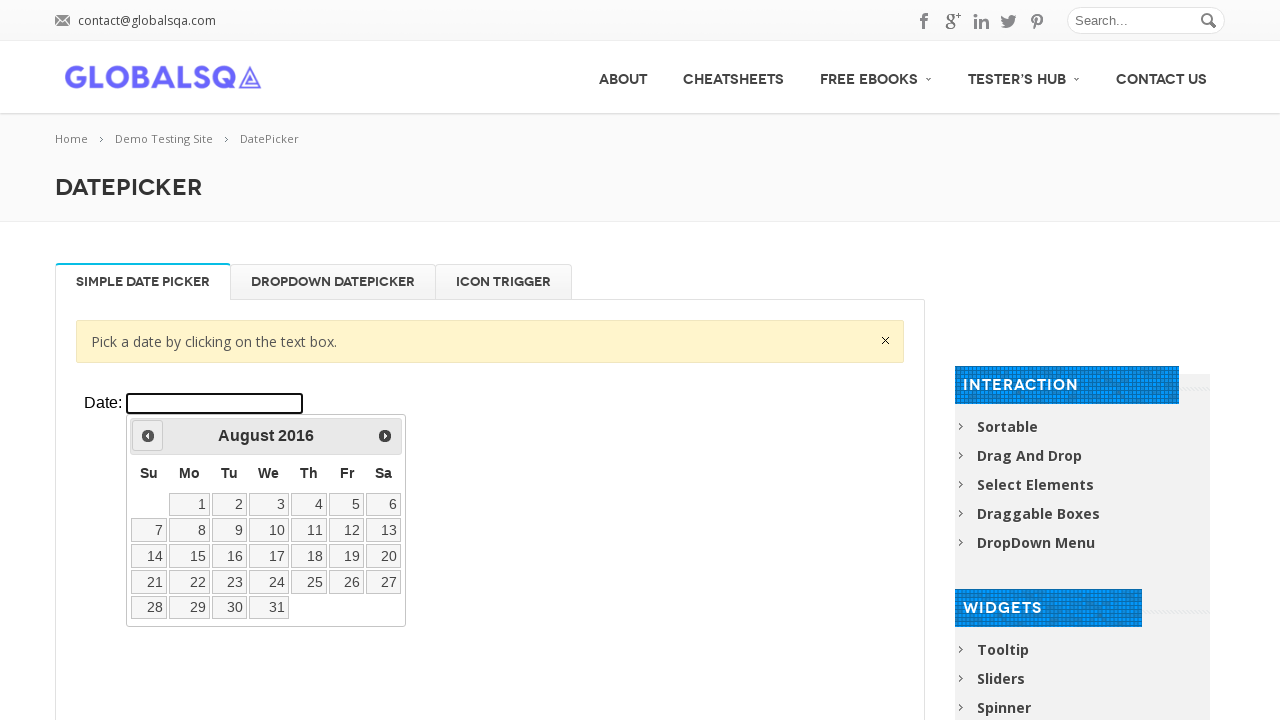

Navigated to adjust year towards 2000 at (148, 436) on xpath=//div[@class='resp-tabs-container']/div[1]/p/iframe >> internal:control=en
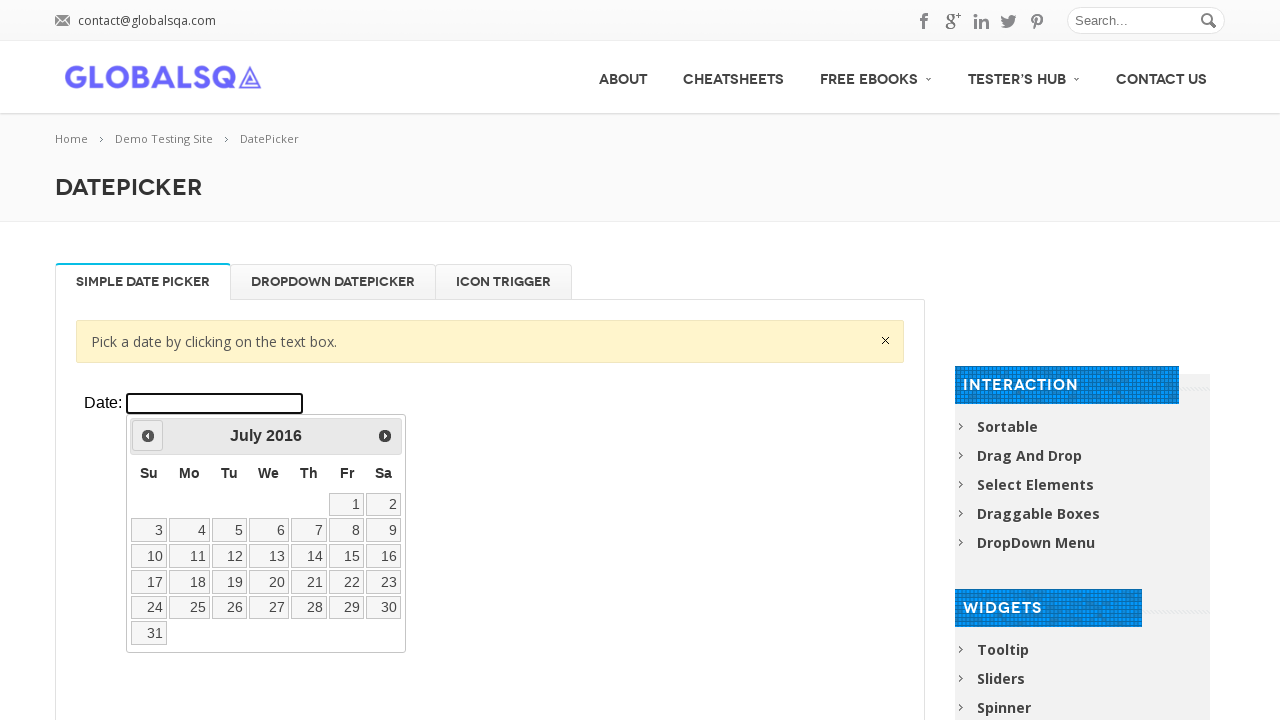

Waited 100ms for year navigation
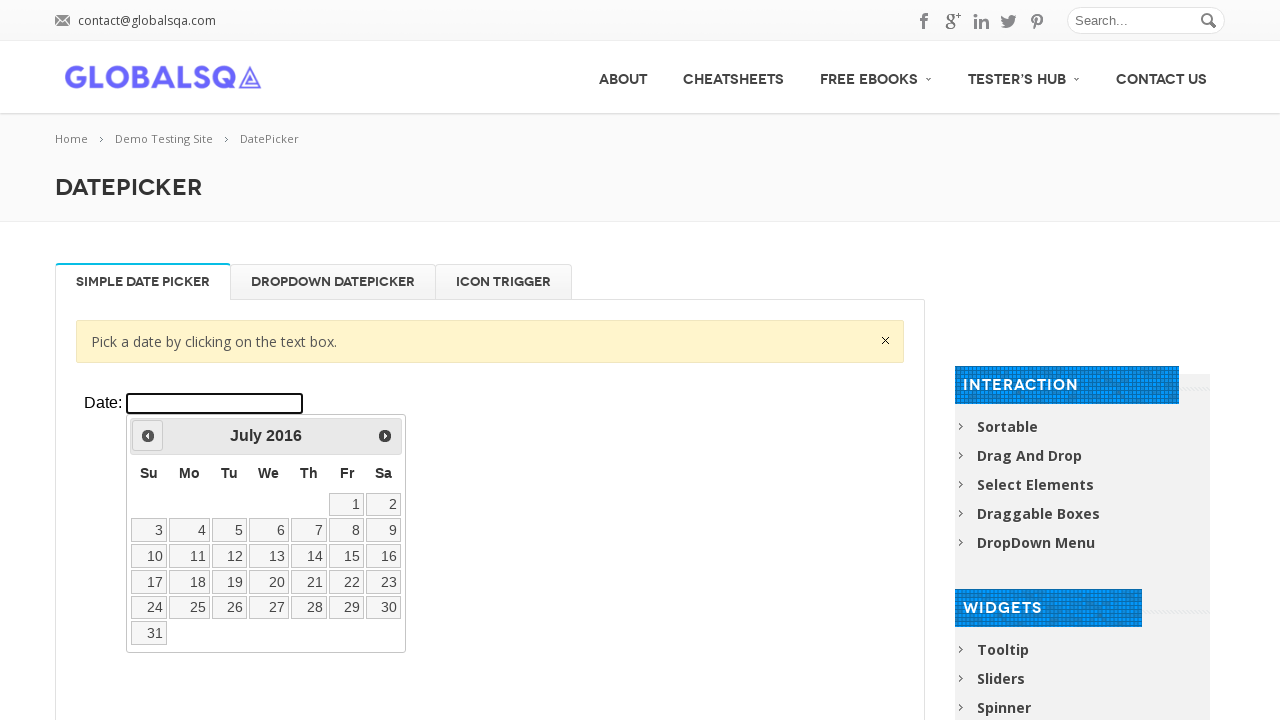

Navigated to adjust year towards 2000 at (148, 436) on xpath=//div[@class='resp-tabs-container']/div[1]/p/iframe >> internal:control=en
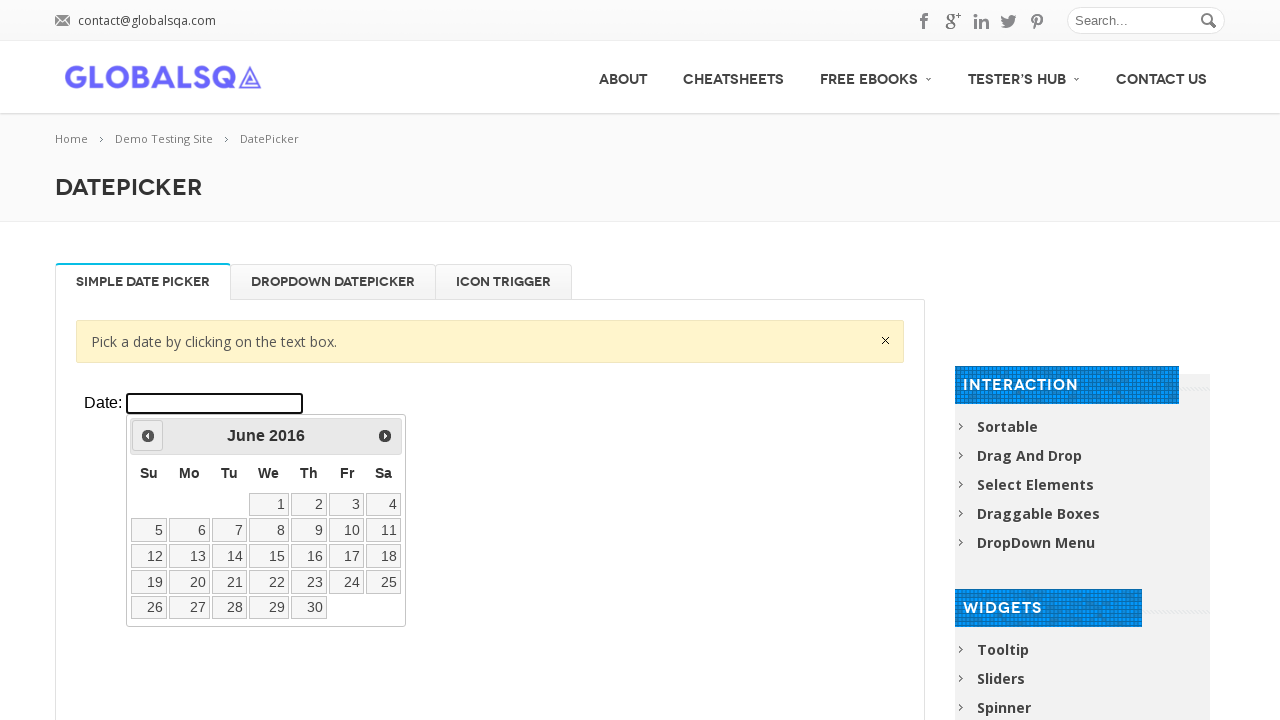

Waited 100ms for year navigation
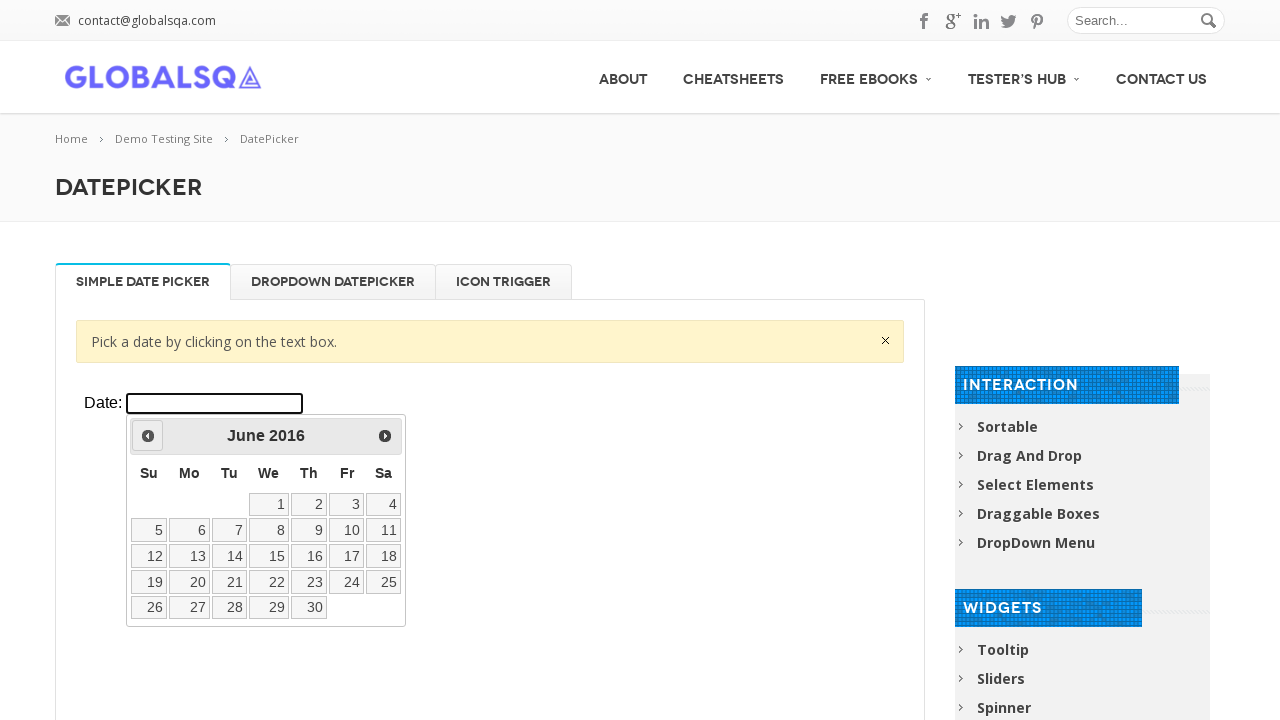

Navigated to adjust year towards 2000 at (148, 436) on xpath=//div[@class='resp-tabs-container']/div[1]/p/iframe >> internal:control=en
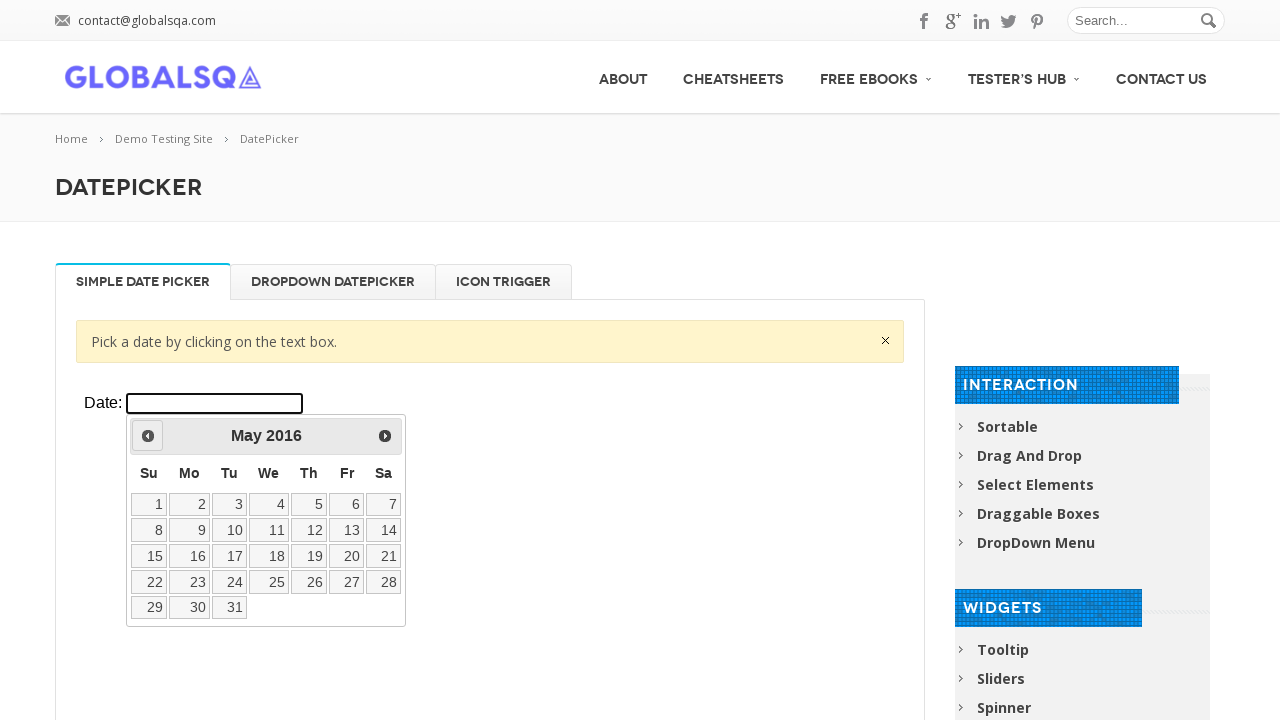

Waited 100ms for year navigation
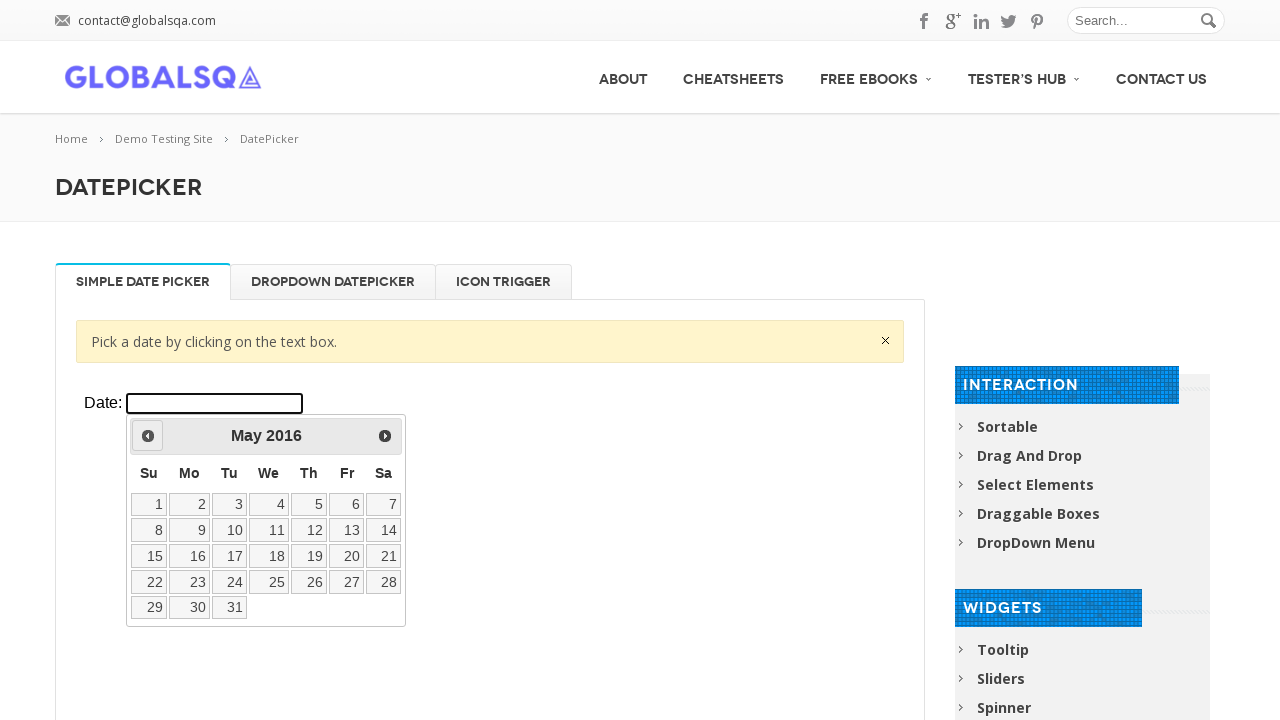

Navigated to adjust year towards 2000 at (148, 436) on xpath=//div[@class='resp-tabs-container']/div[1]/p/iframe >> internal:control=en
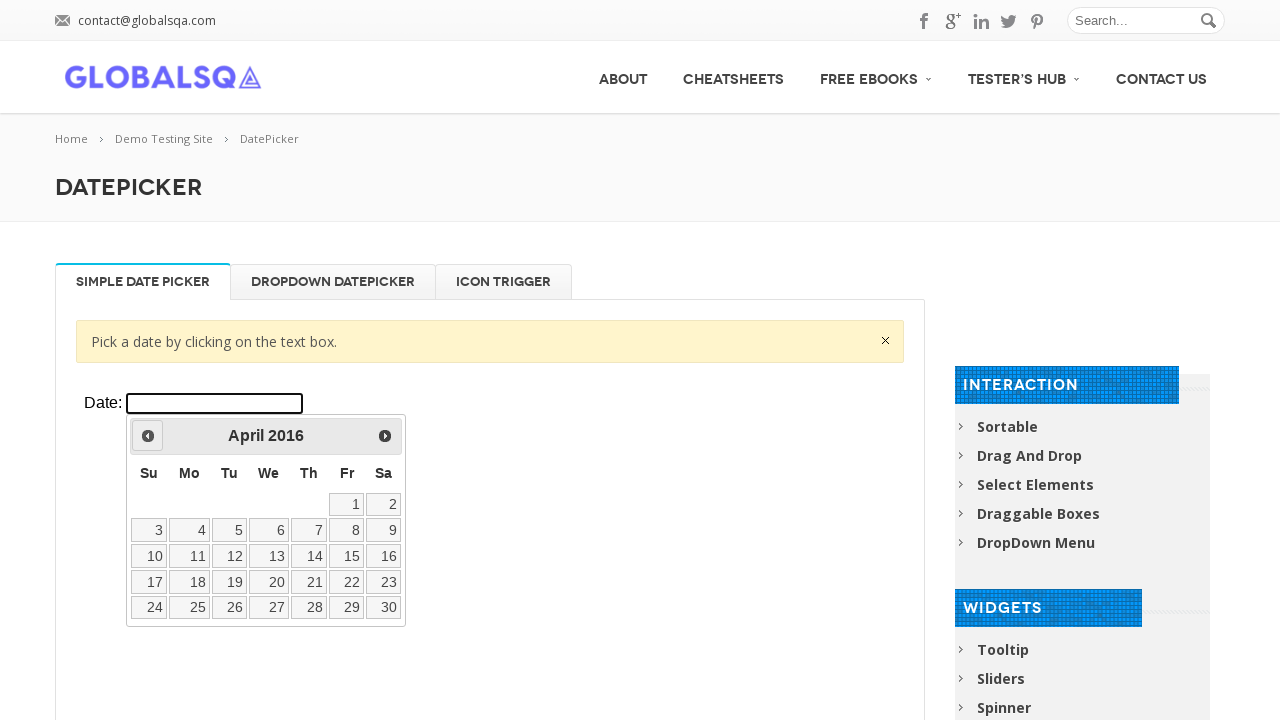

Waited 100ms for year navigation
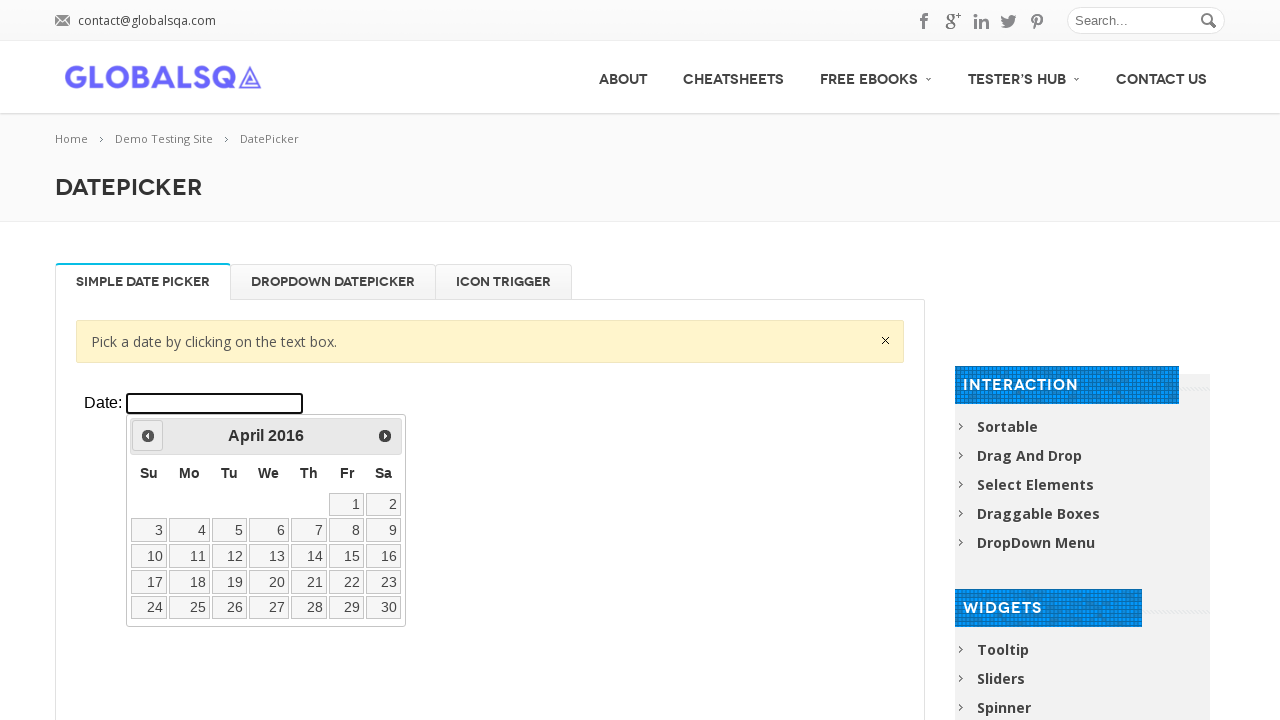

Navigated to adjust year towards 2000 at (148, 436) on xpath=//div[@class='resp-tabs-container']/div[1]/p/iframe >> internal:control=en
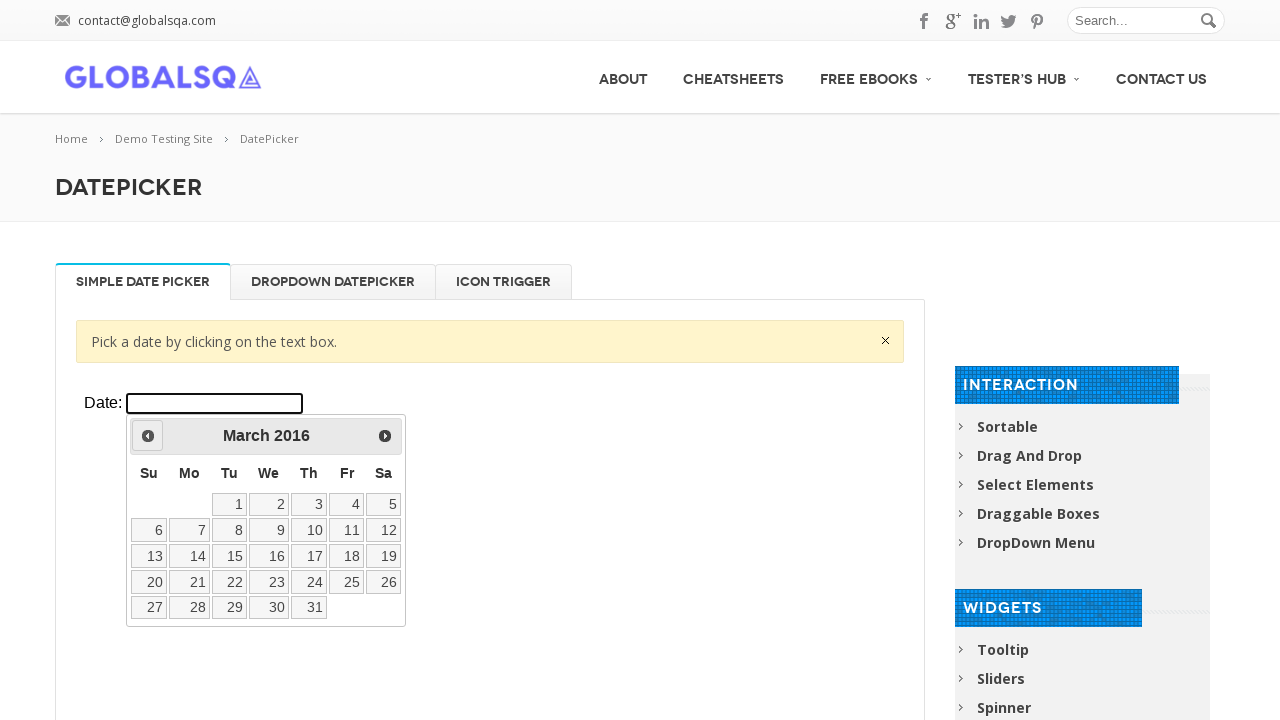

Waited 100ms for year navigation
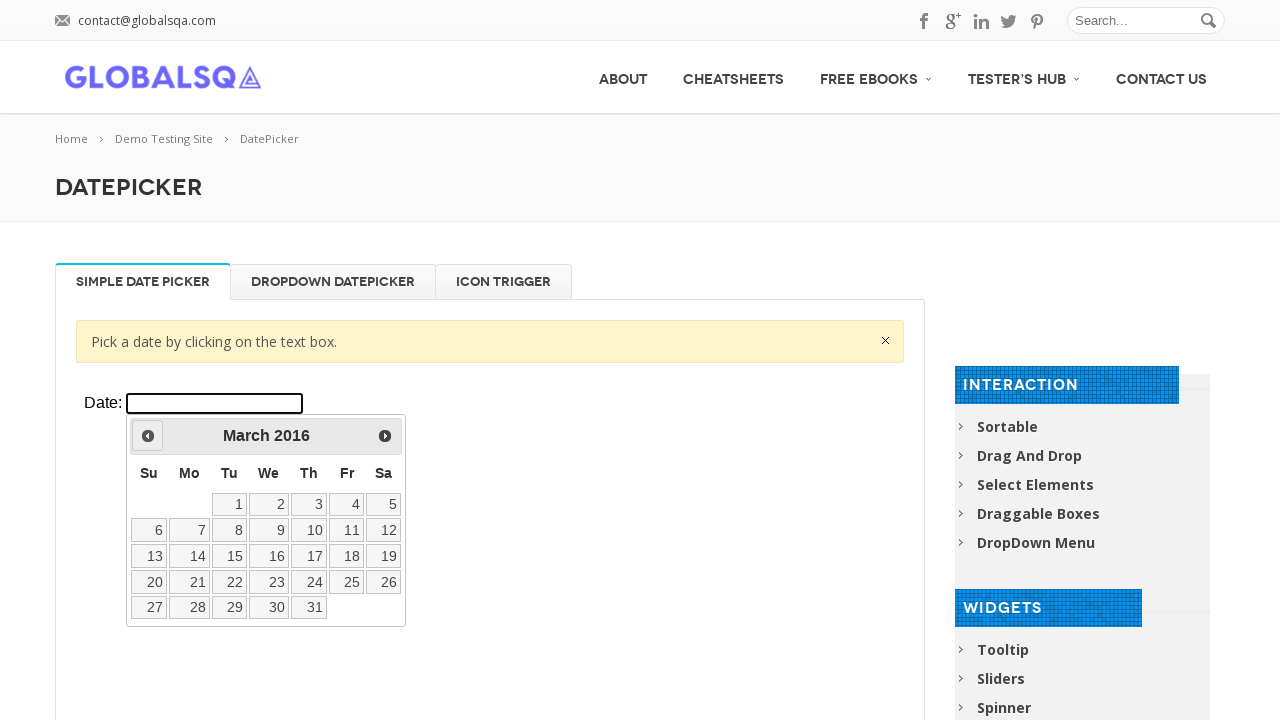

Navigated to adjust year towards 2000 at (148, 436) on xpath=//div[@class='resp-tabs-container']/div[1]/p/iframe >> internal:control=en
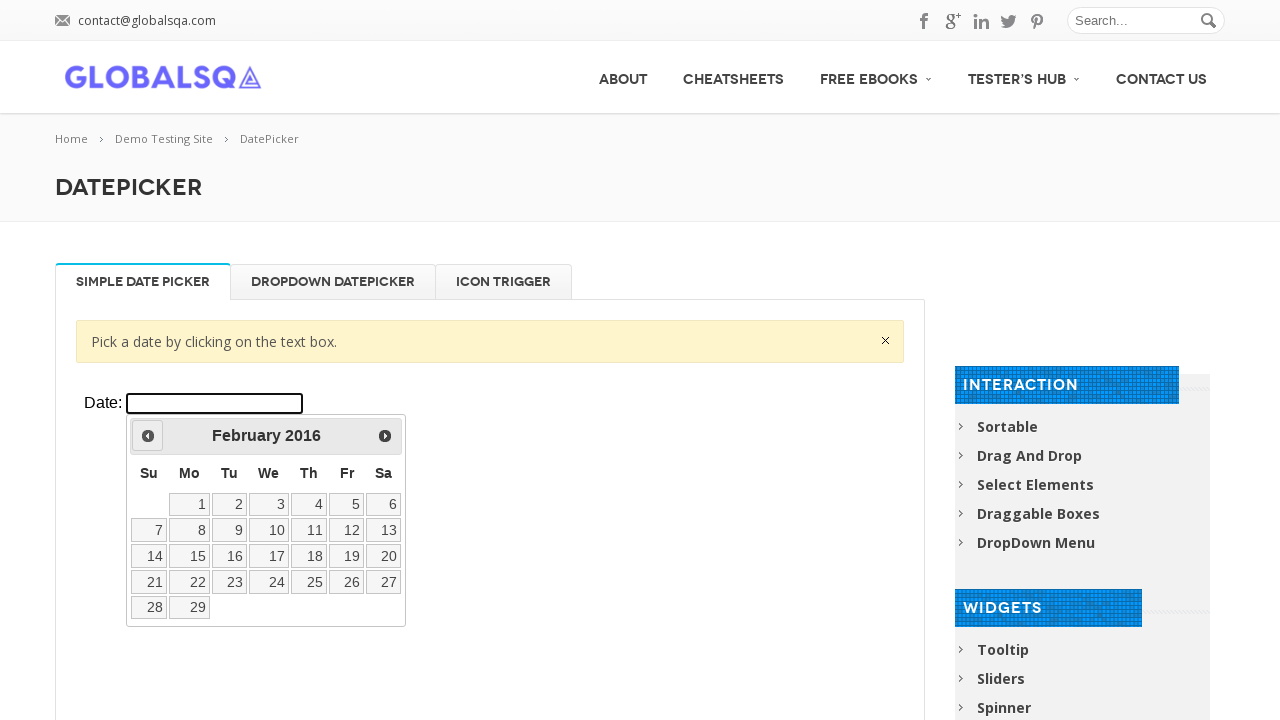

Waited 100ms for year navigation
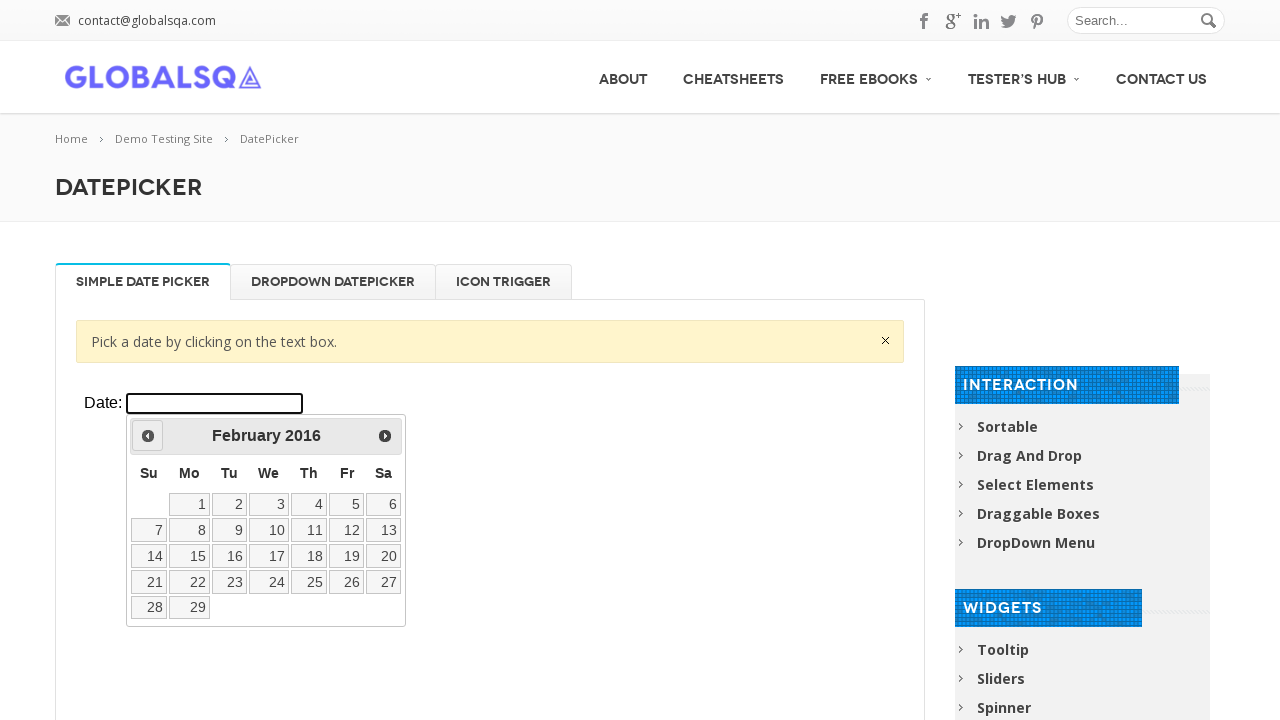

Navigated to adjust year towards 2000 at (148, 436) on xpath=//div[@class='resp-tabs-container']/div[1]/p/iframe >> internal:control=en
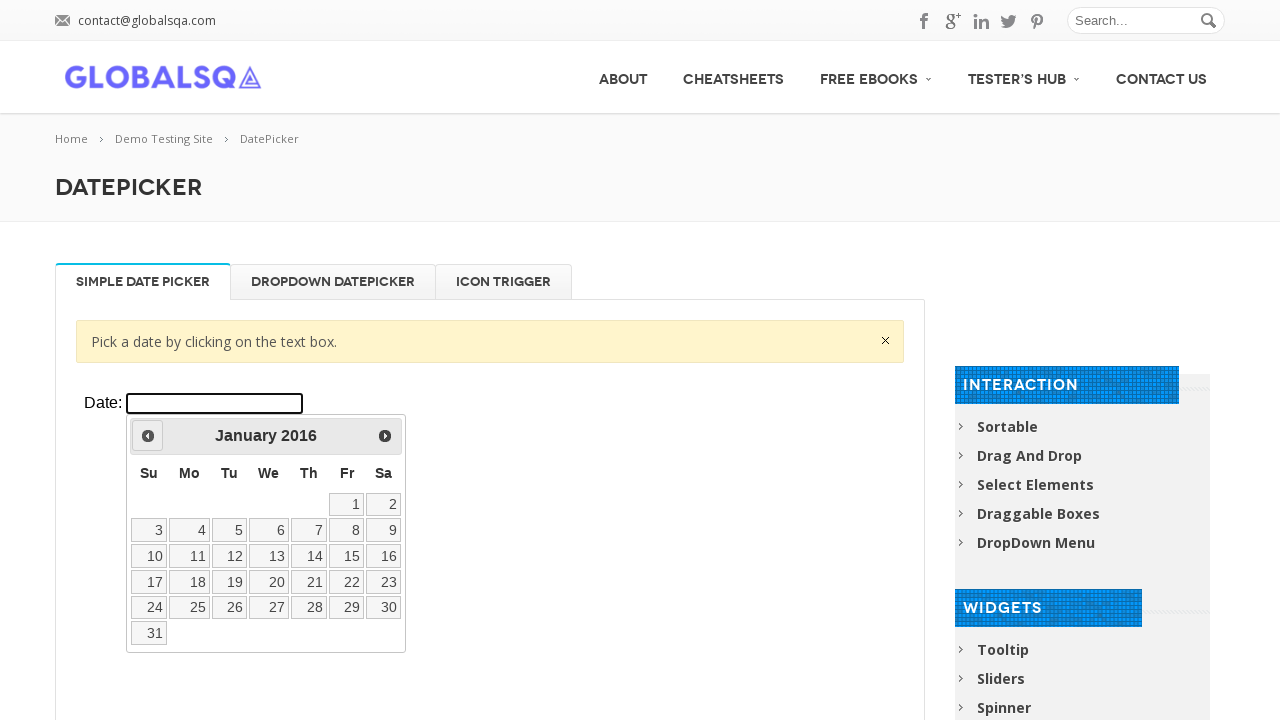

Waited 100ms for year navigation
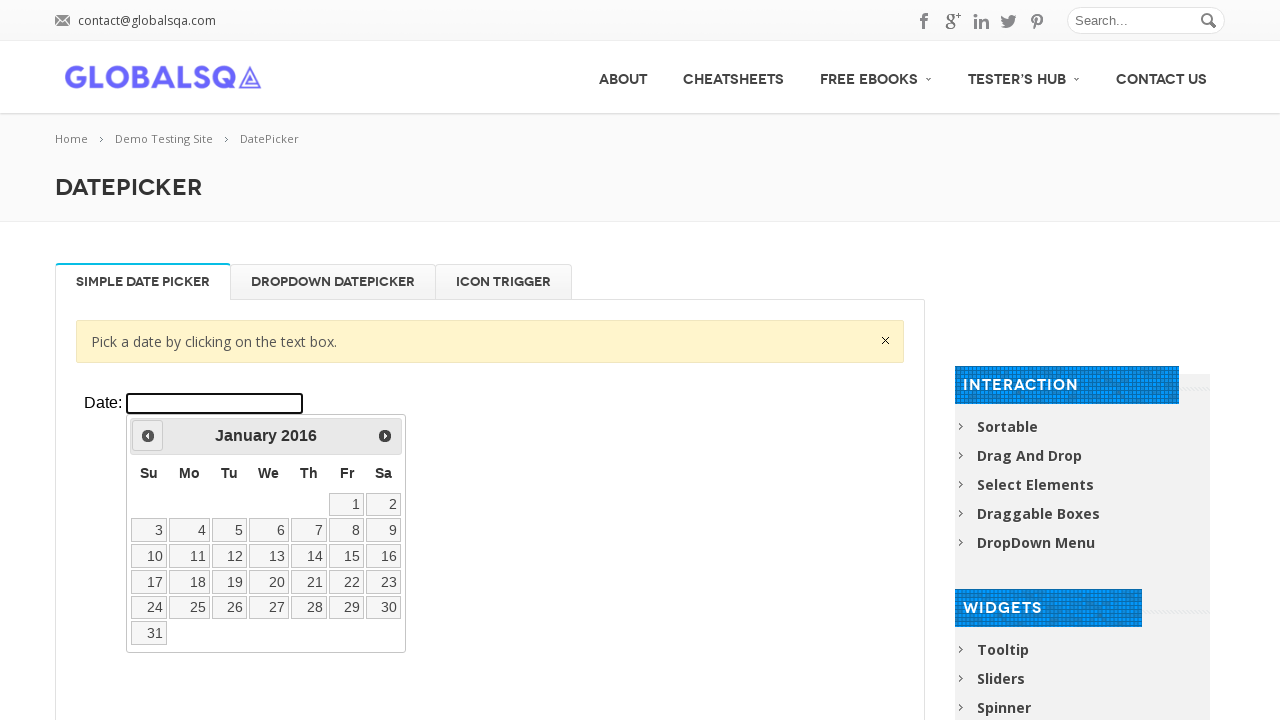

Navigated to adjust year towards 2000 at (148, 436) on xpath=//div[@class='resp-tabs-container']/div[1]/p/iframe >> internal:control=en
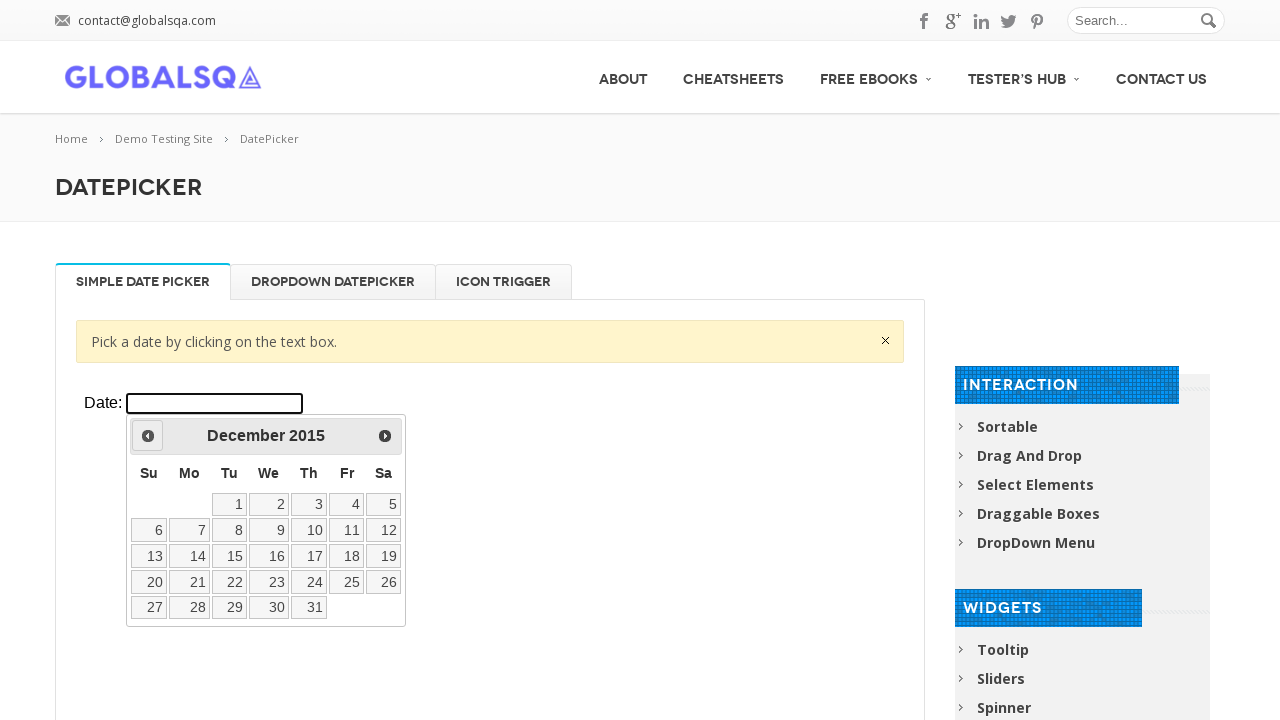

Waited 100ms for year navigation
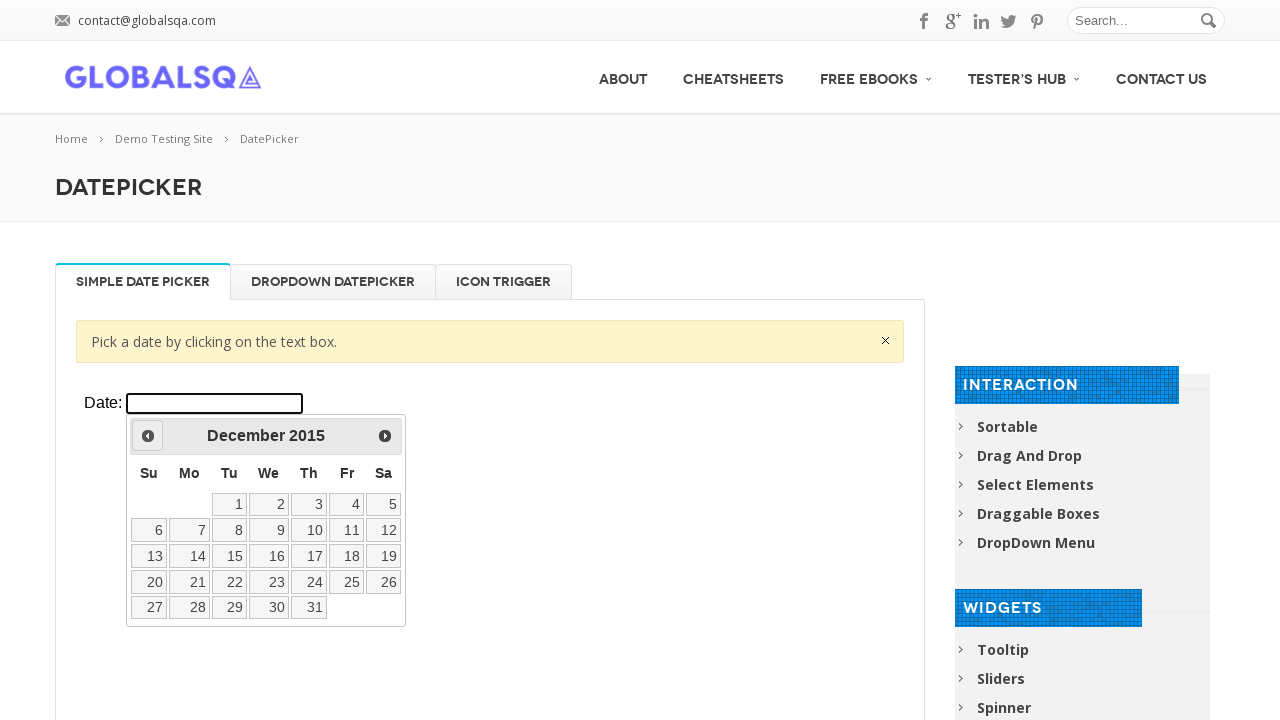

Navigated to adjust year towards 2000 at (148, 436) on xpath=//div[@class='resp-tabs-container']/div[1]/p/iframe >> internal:control=en
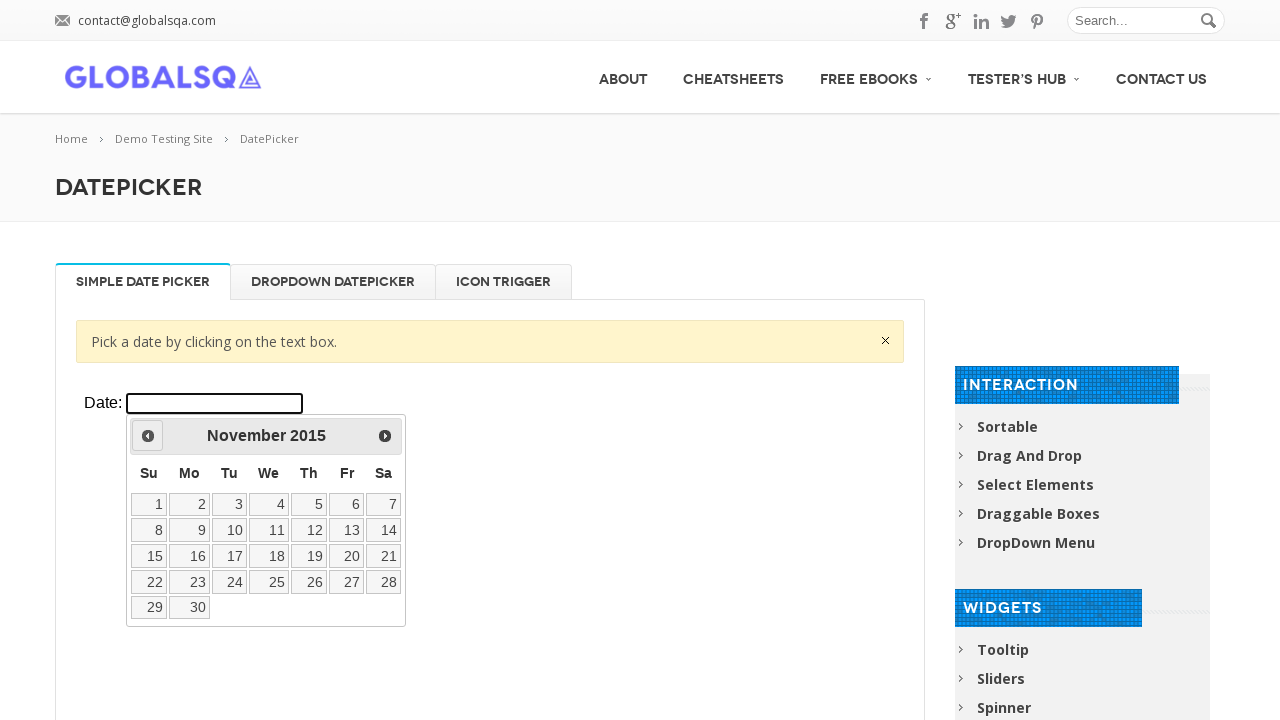

Waited 100ms for year navigation
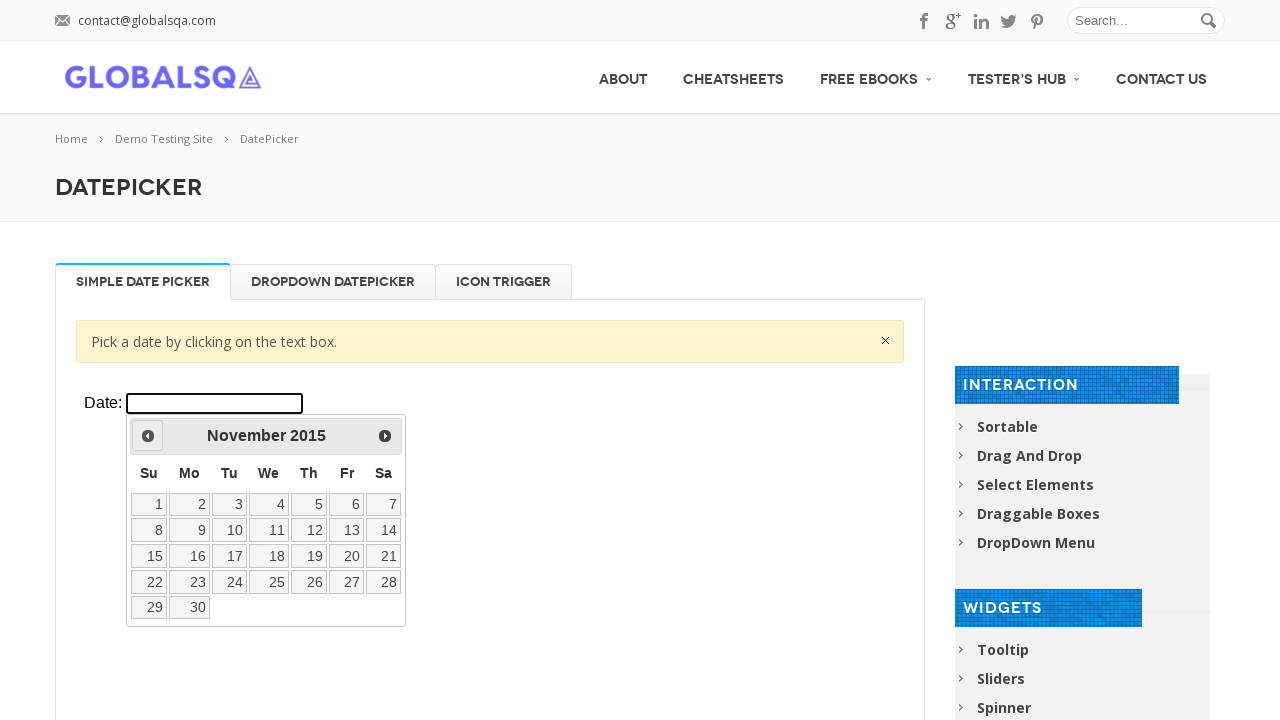

Navigated to adjust year towards 2000 at (148, 436) on xpath=//div[@class='resp-tabs-container']/div[1]/p/iframe >> internal:control=en
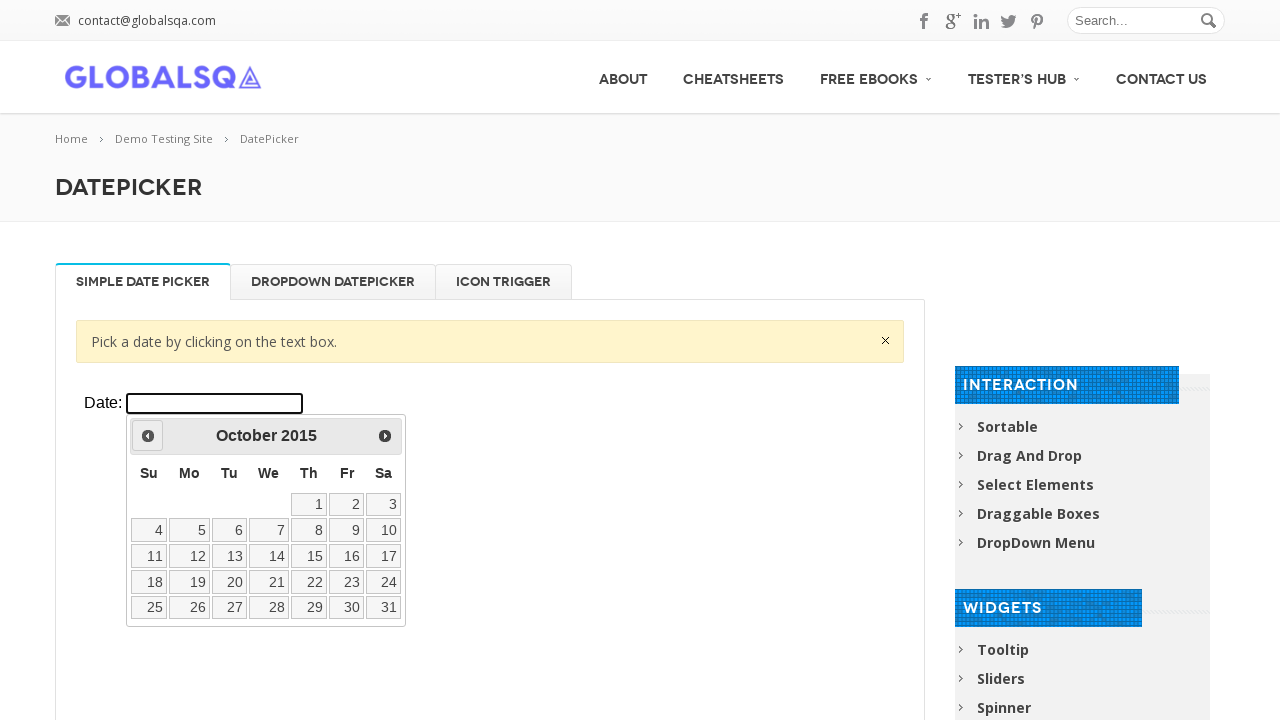

Waited 100ms for year navigation
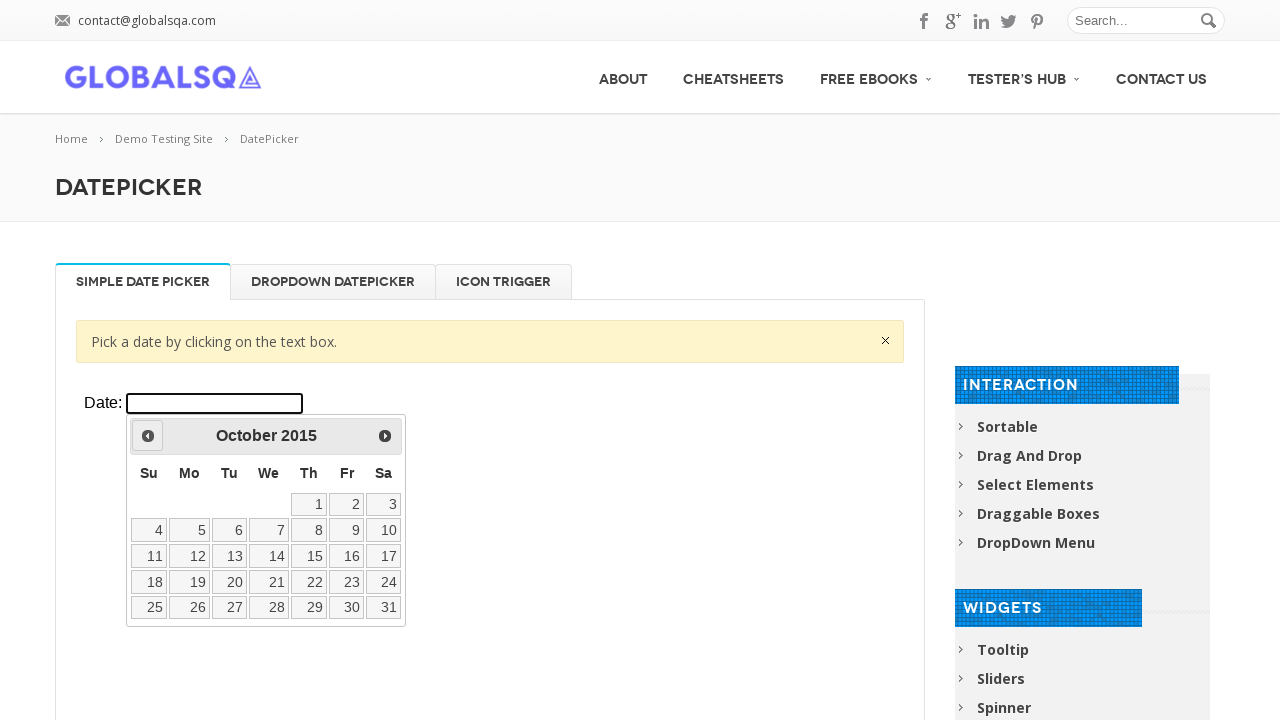

Navigated to adjust year towards 2000 at (148, 436) on xpath=//div[@class='resp-tabs-container']/div[1]/p/iframe >> internal:control=en
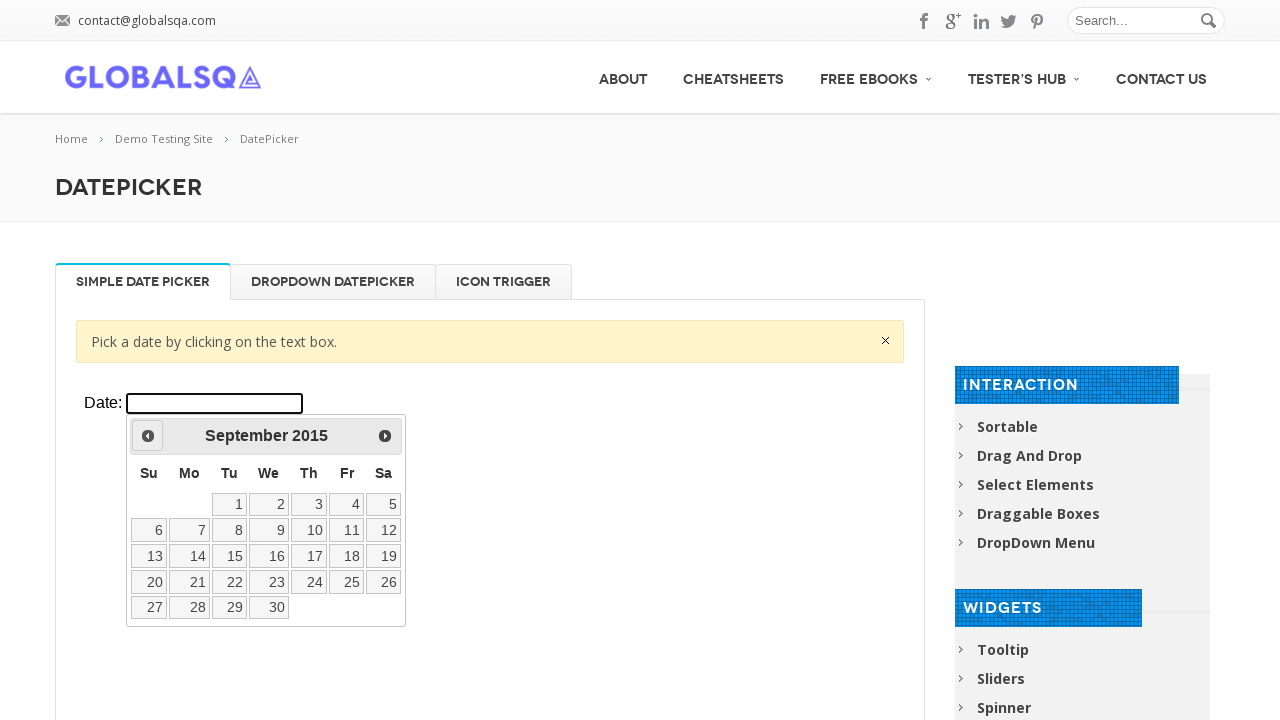

Waited 100ms for year navigation
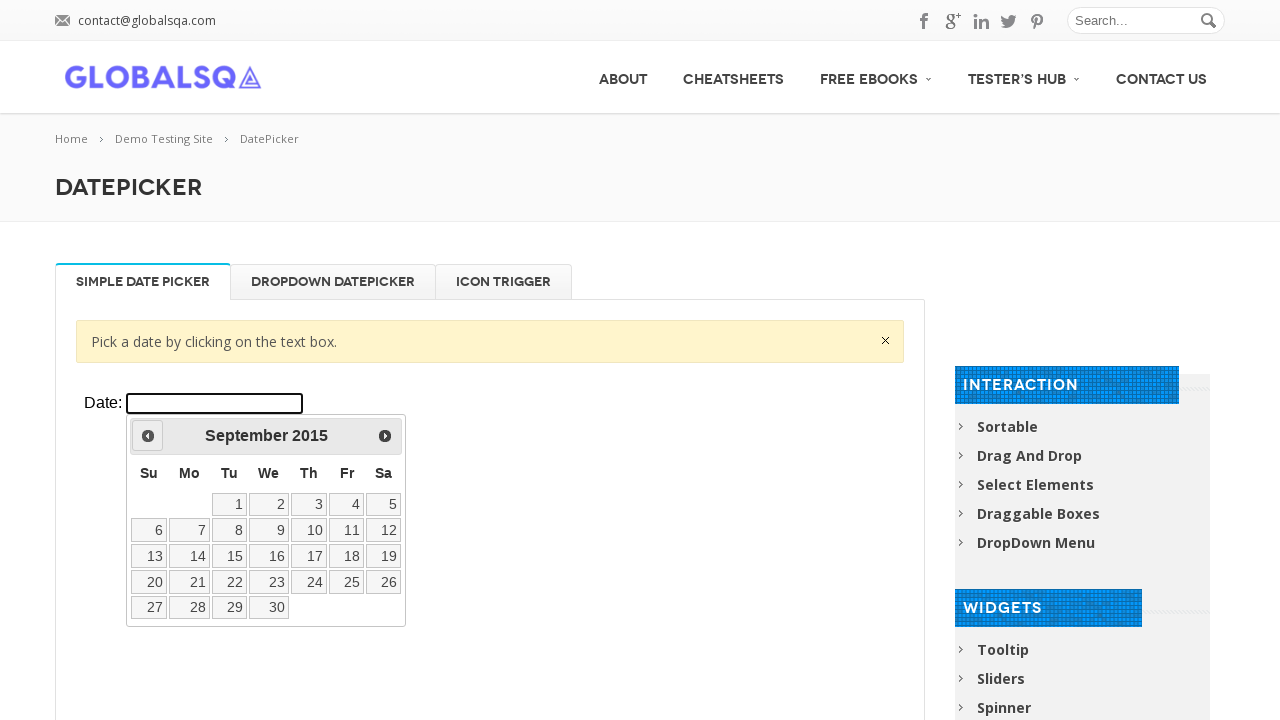

Navigated to adjust year towards 2000 at (148, 436) on xpath=//div[@class='resp-tabs-container']/div[1]/p/iframe >> internal:control=en
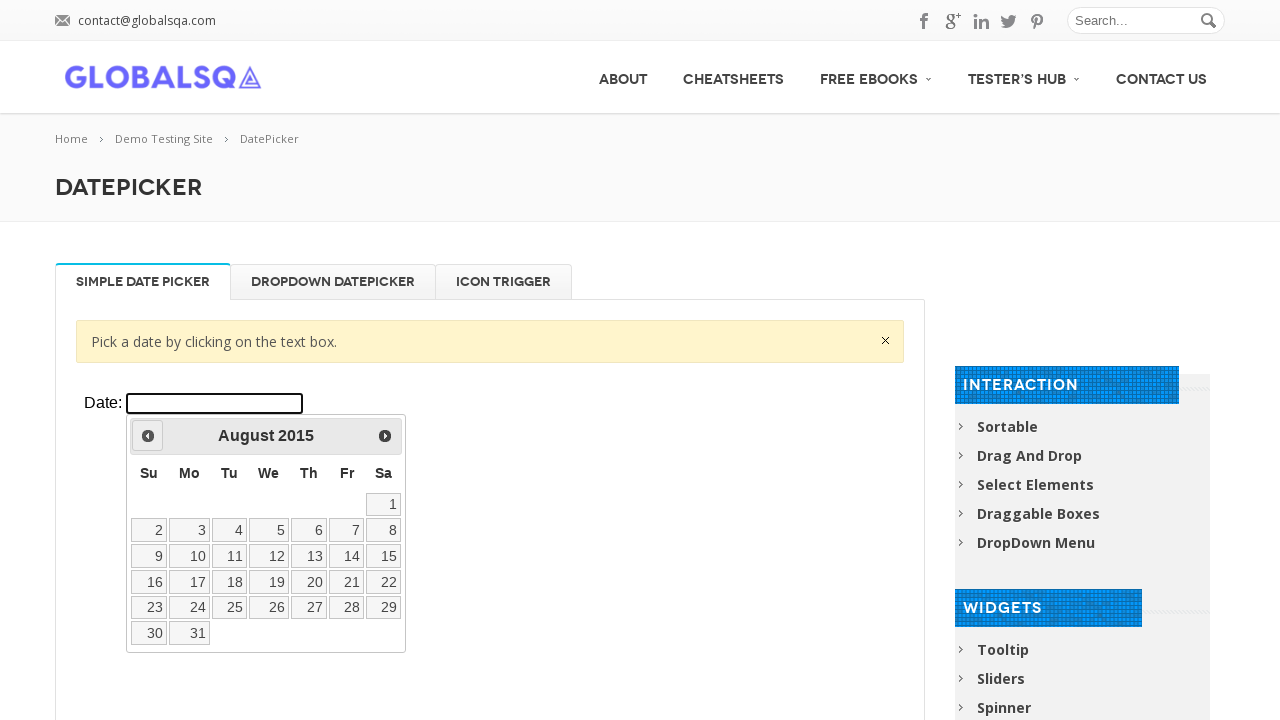

Waited 100ms for year navigation
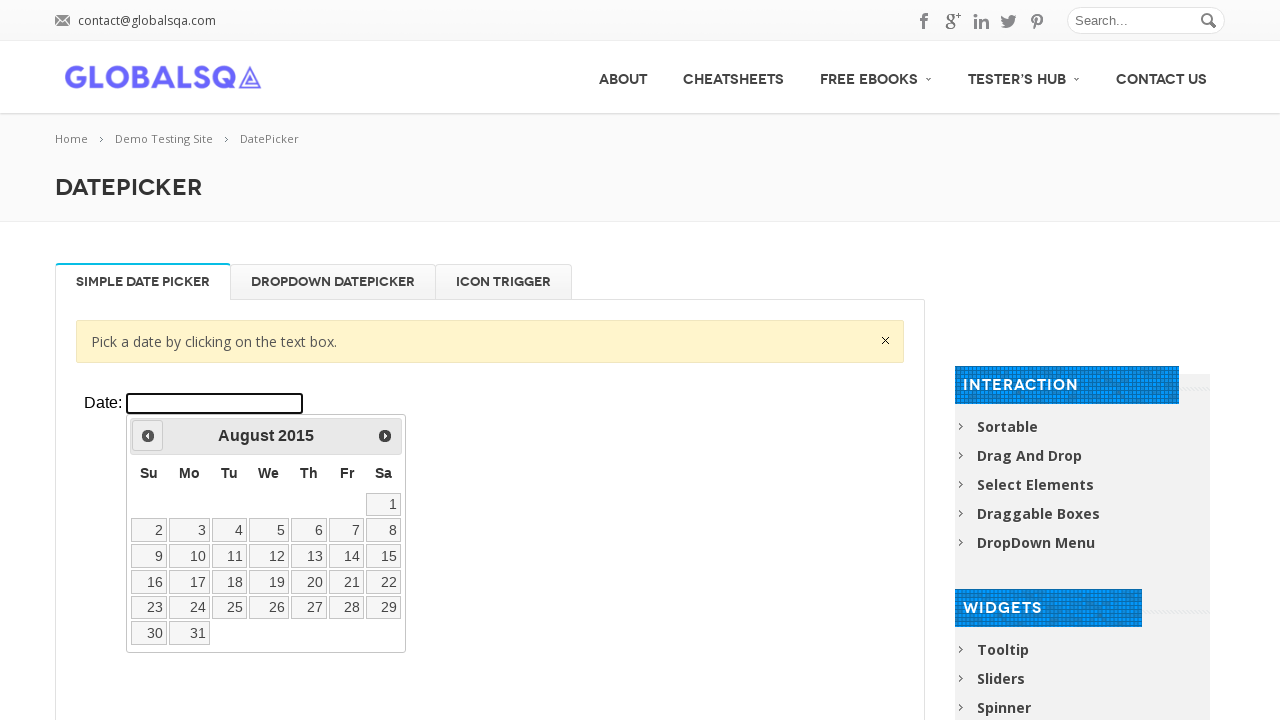

Navigated to adjust year towards 2000 at (148, 436) on xpath=//div[@class='resp-tabs-container']/div[1]/p/iframe >> internal:control=en
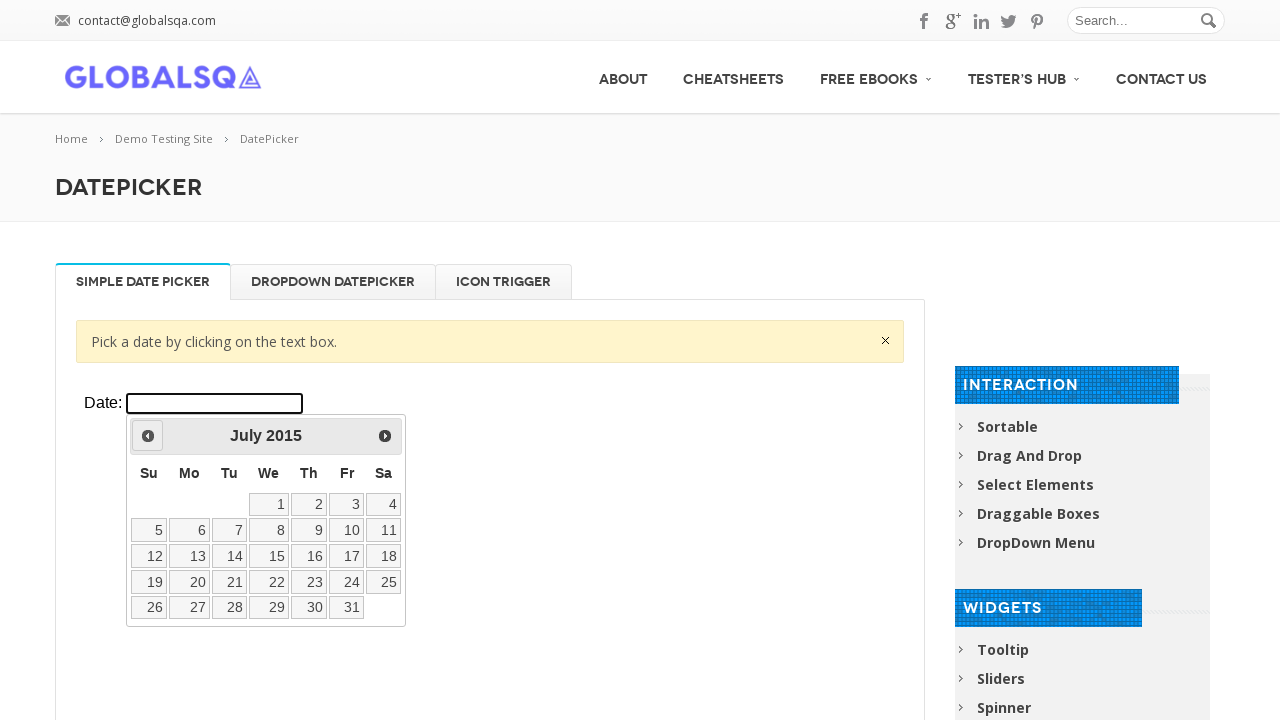

Waited 100ms for year navigation
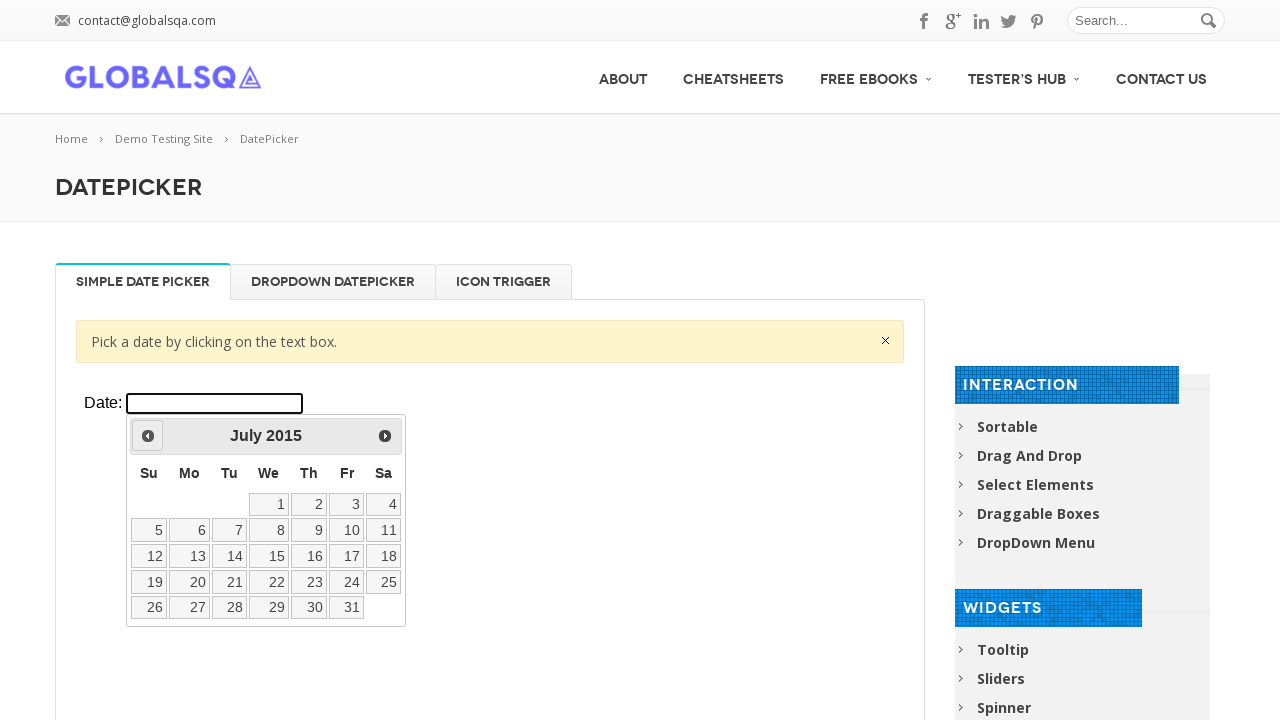

Navigated to adjust year towards 2000 at (148, 436) on xpath=//div[@class='resp-tabs-container']/div[1]/p/iframe >> internal:control=en
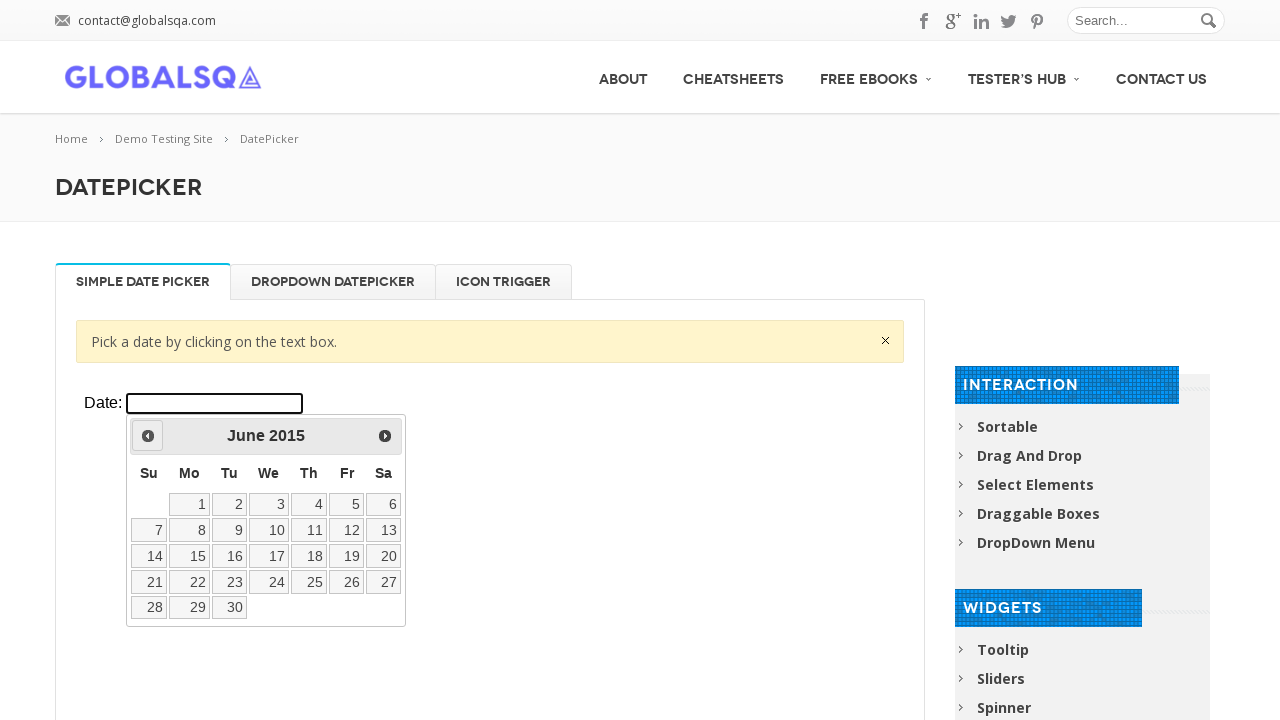

Waited 100ms for year navigation
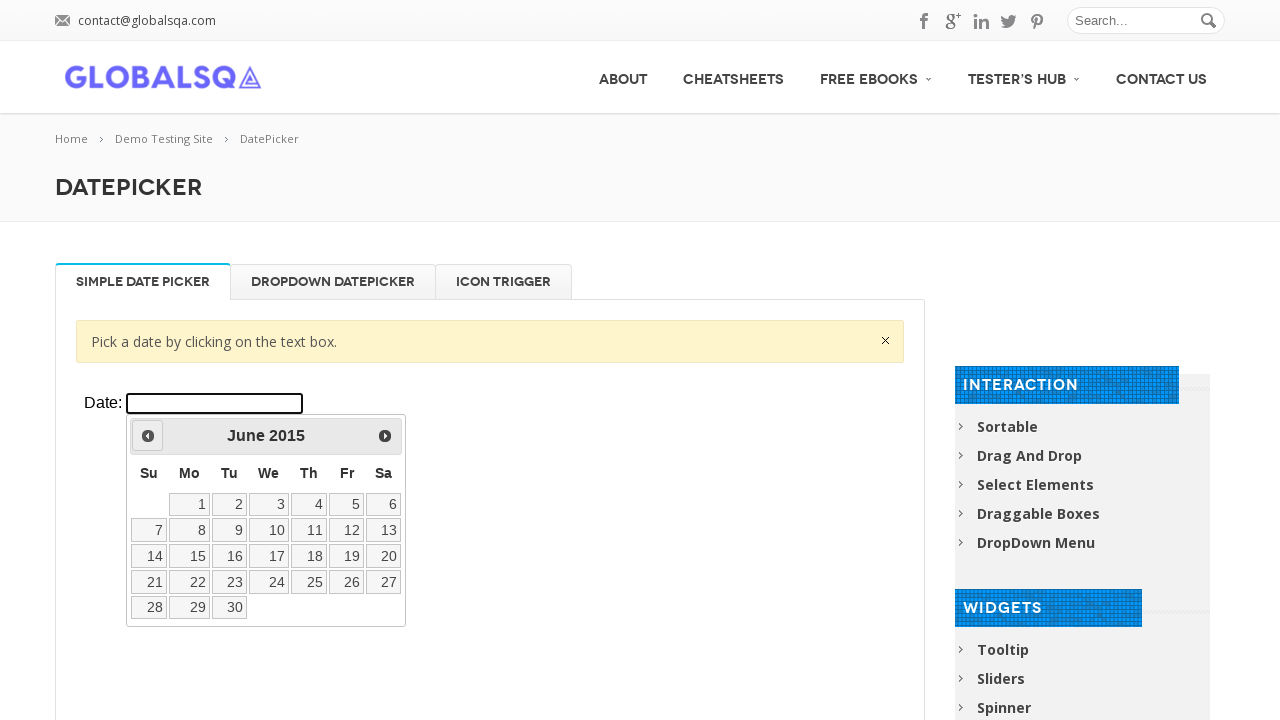

Navigated to adjust year towards 2000 at (148, 436) on xpath=//div[@class='resp-tabs-container']/div[1]/p/iframe >> internal:control=en
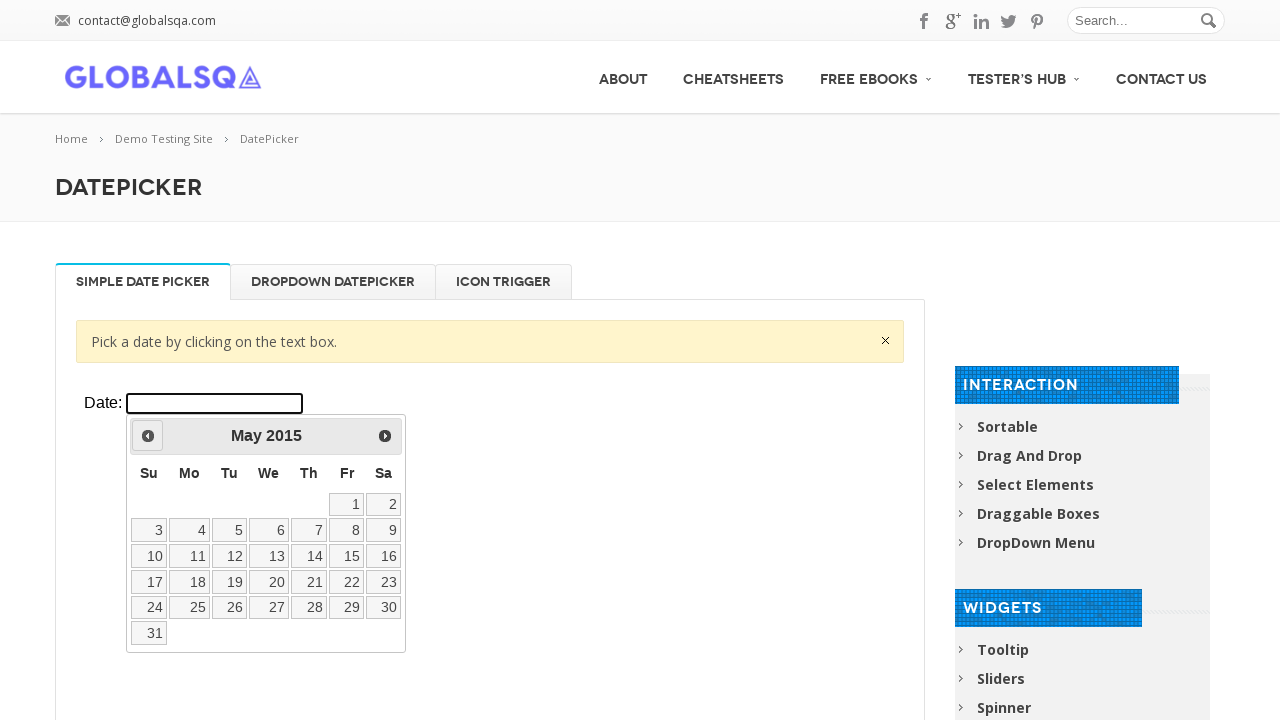

Waited 100ms for year navigation
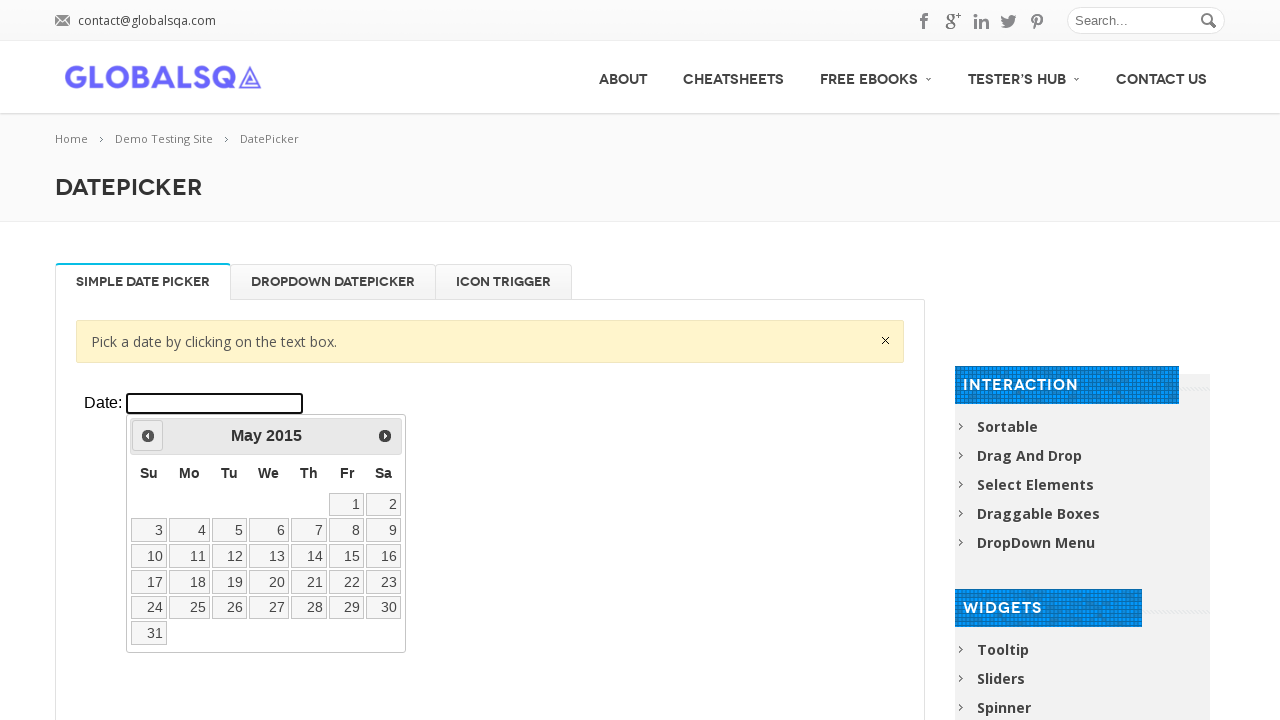

Navigated to adjust year towards 2000 at (148, 436) on xpath=//div[@class='resp-tabs-container']/div[1]/p/iframe >> internal:control=en
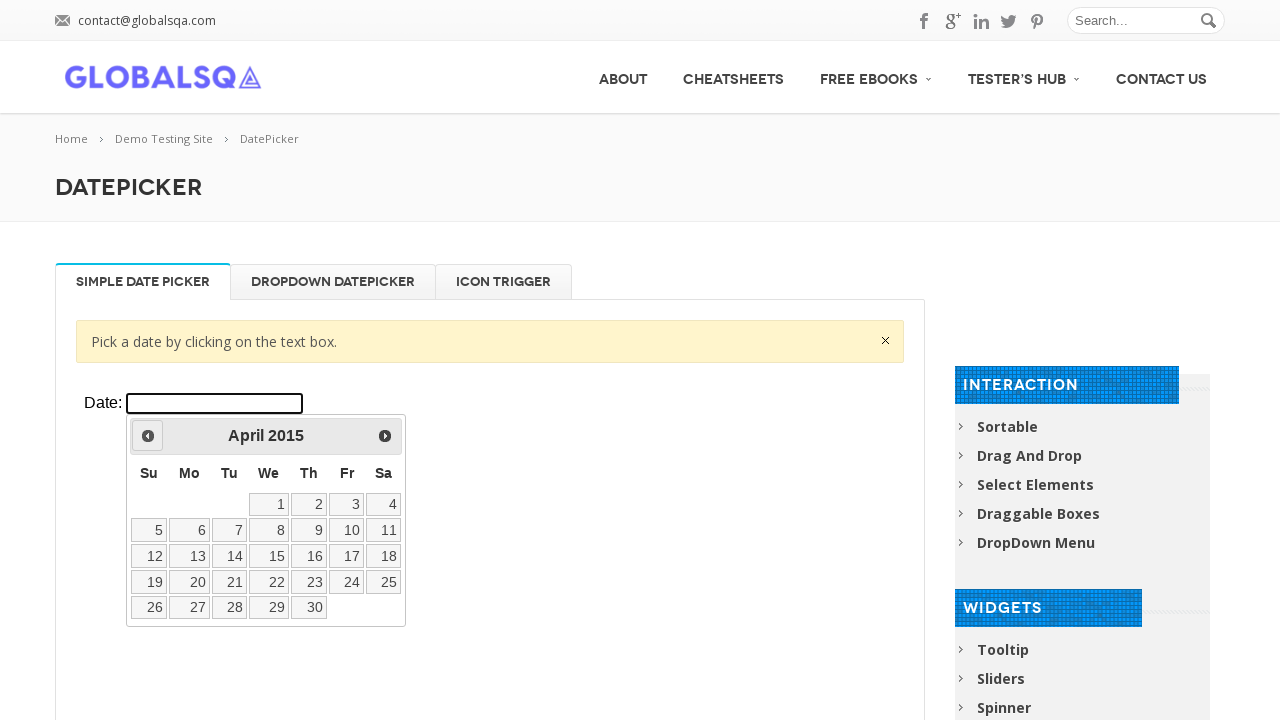

Waited 100ms for year navigation
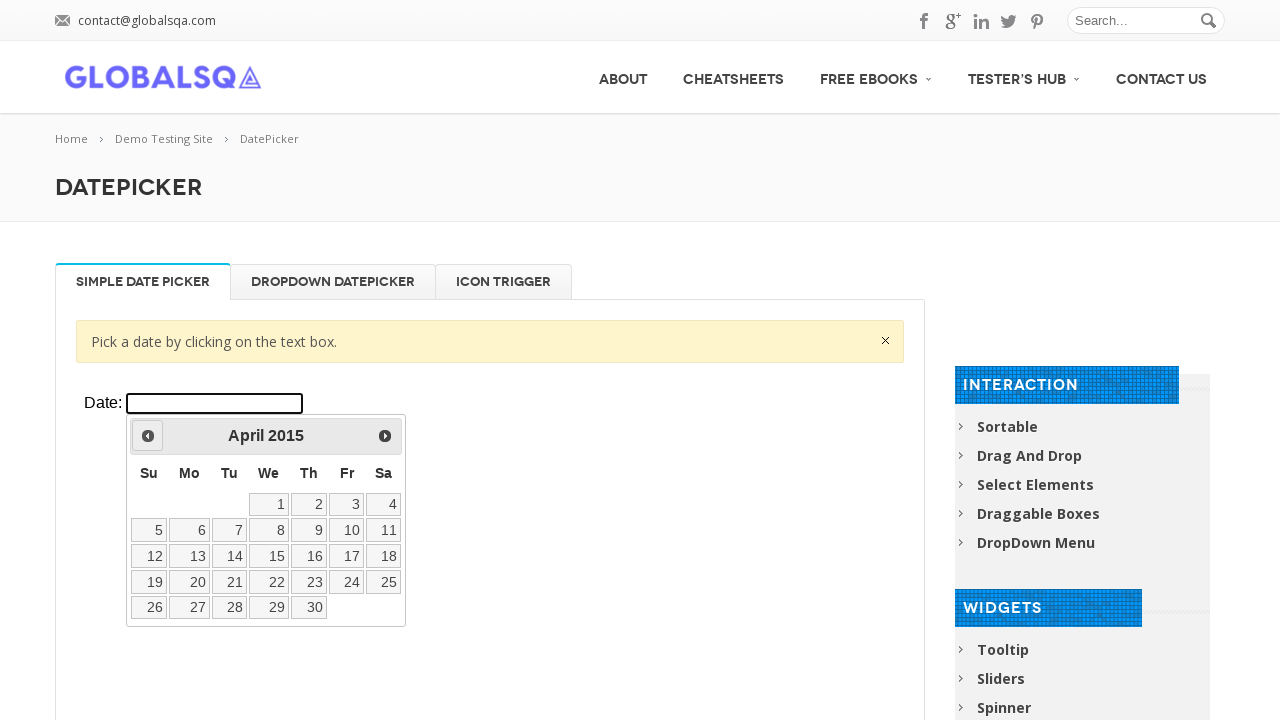

Navigated to adjust year towards 2000 at (148, 436) on xpath=//div[@class='resp-tabs-container']/div[1]/p/iframe >> internal:control=en
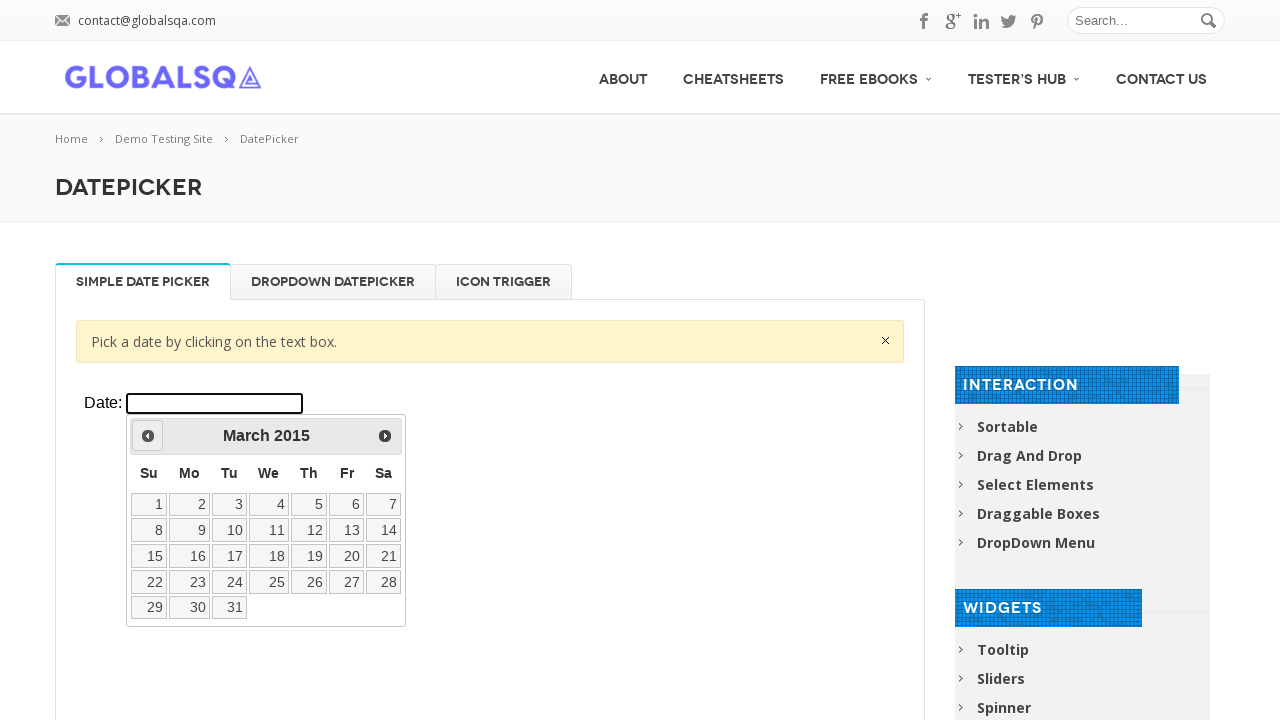

Waited 100ms for year navigation
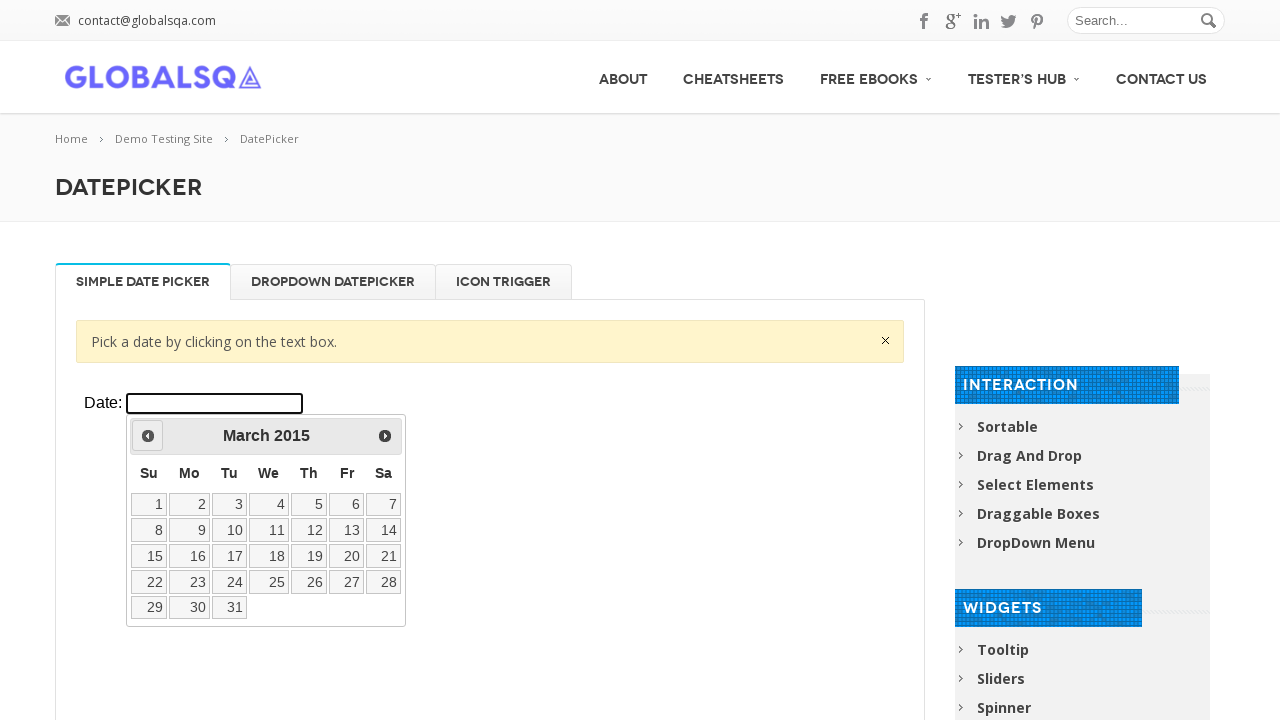

Navigated to adjust year towards 2000 at (148, 436) on xpath=//div[@class='resp-tabs-container']/div[1]/p/iframe >> internal:control=en
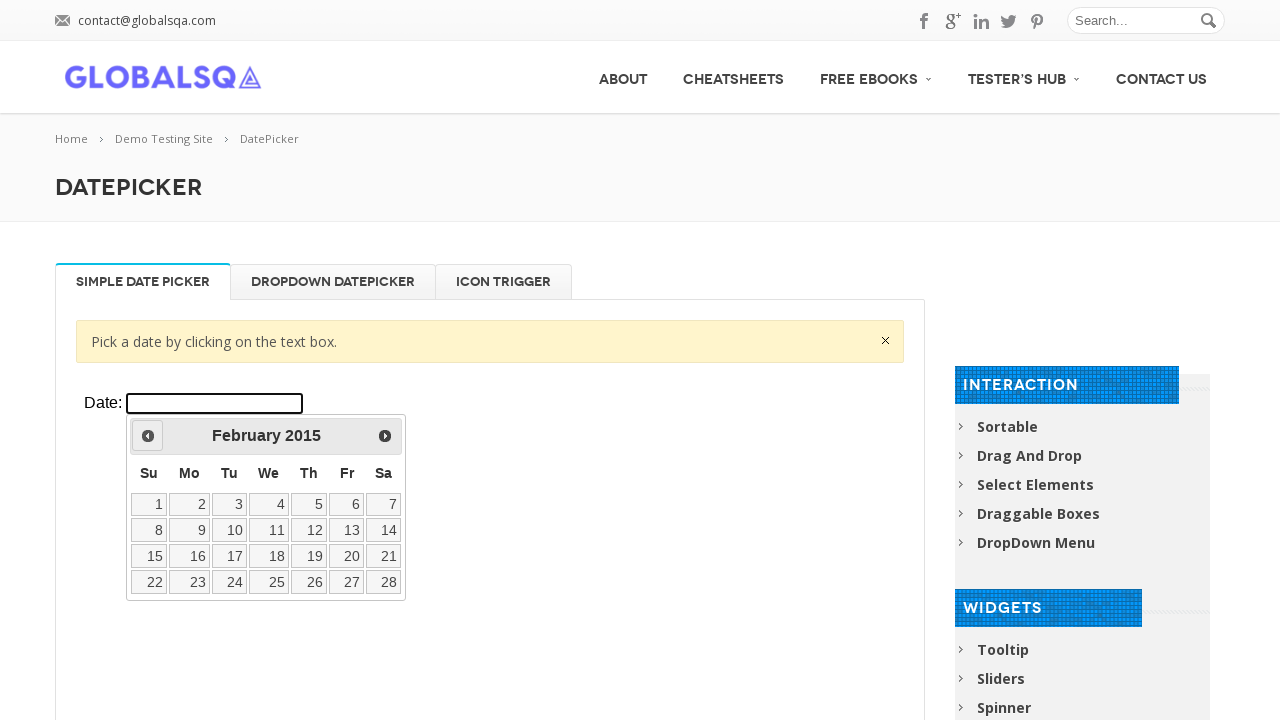

Waited 100ms for year navigation
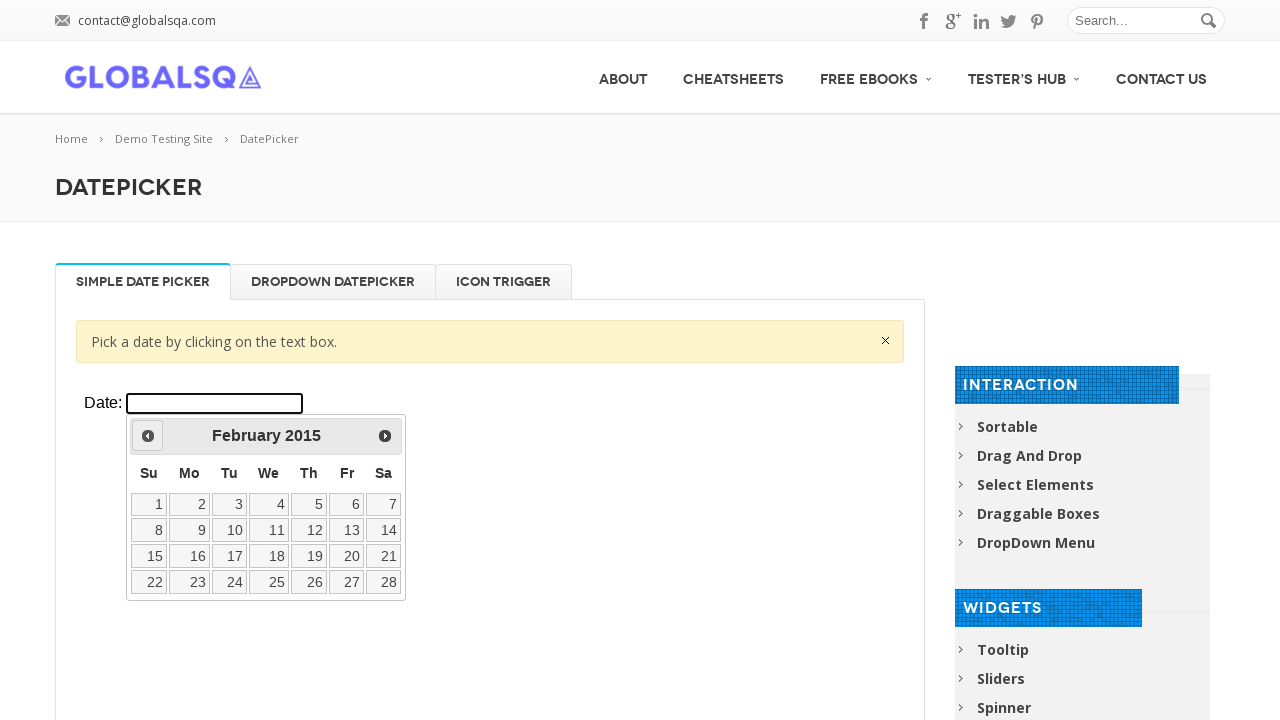

Navigated to adjust year towards 2000 at (148, 436) on xpath=//div[@class='resp-tabs-container']/div[1]/p/iframe >> internal:control=en
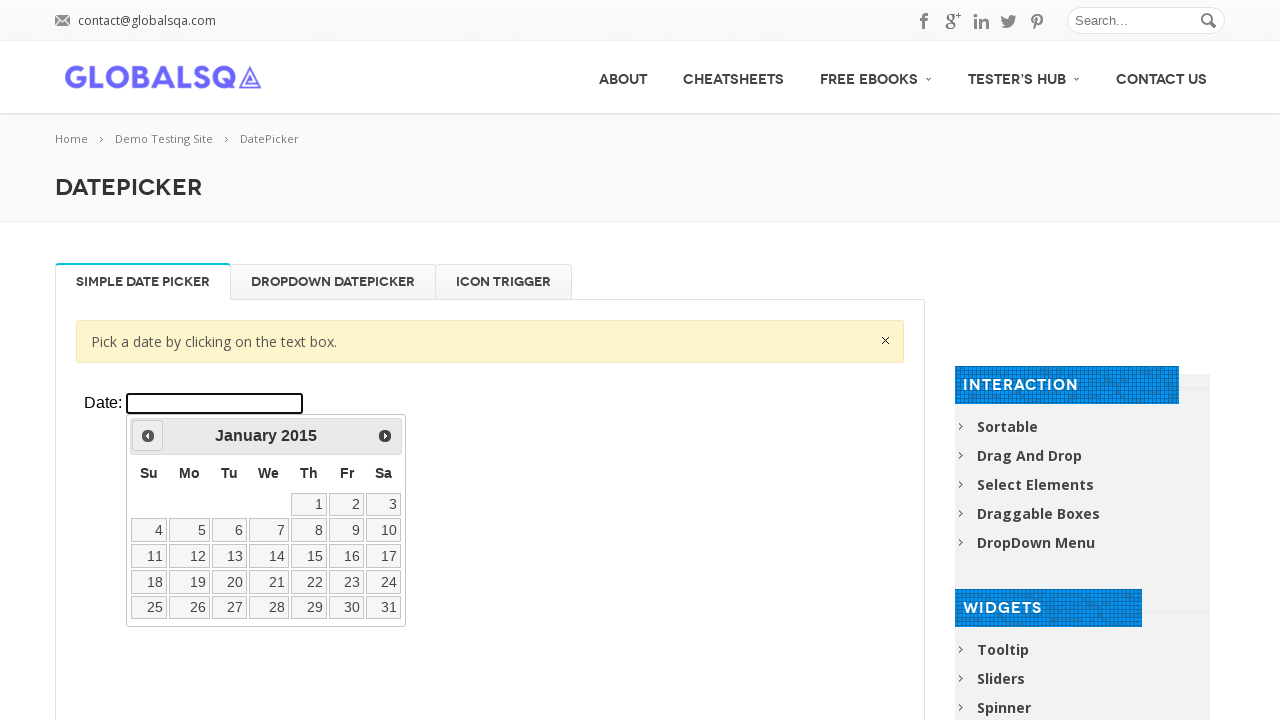

Waited 100ms for year navigation
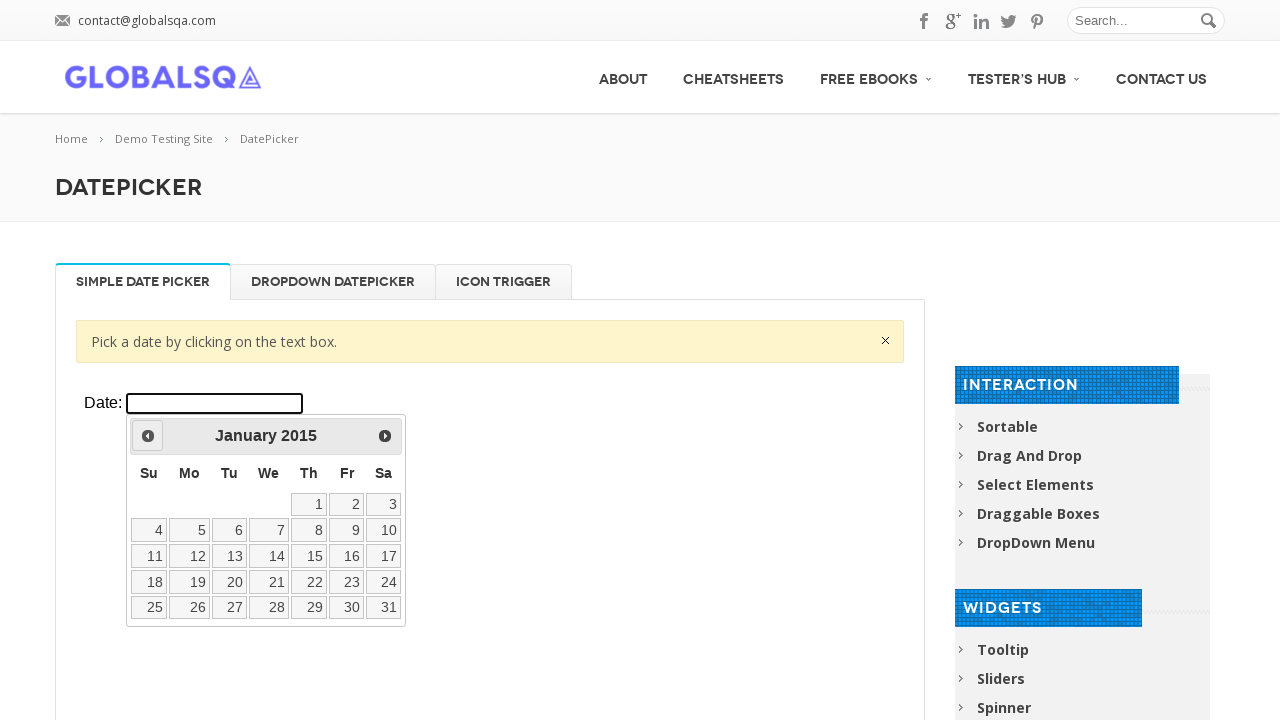

Navigated to adjust year towards 2000 at (148, 436) on xpath=//div[@class='resp-tabs-container']/div[1]/p/iframe >> internal:control=en
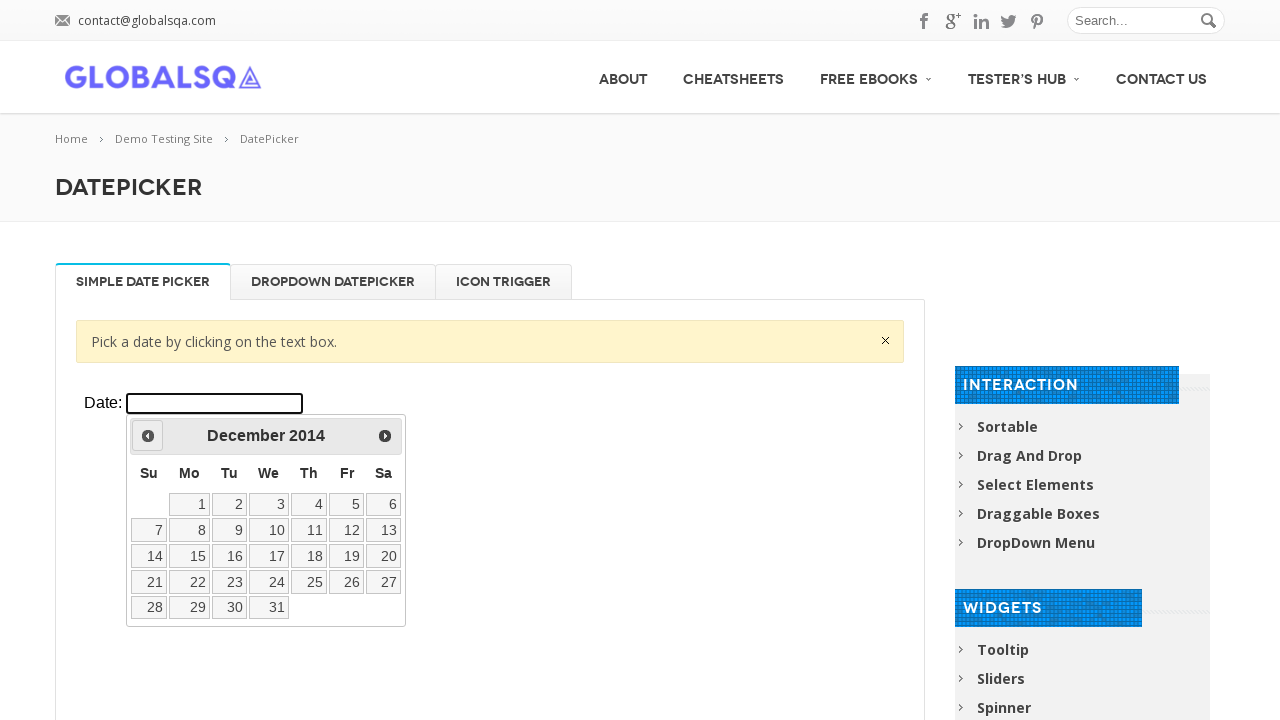

Waited 100ms for year navigation
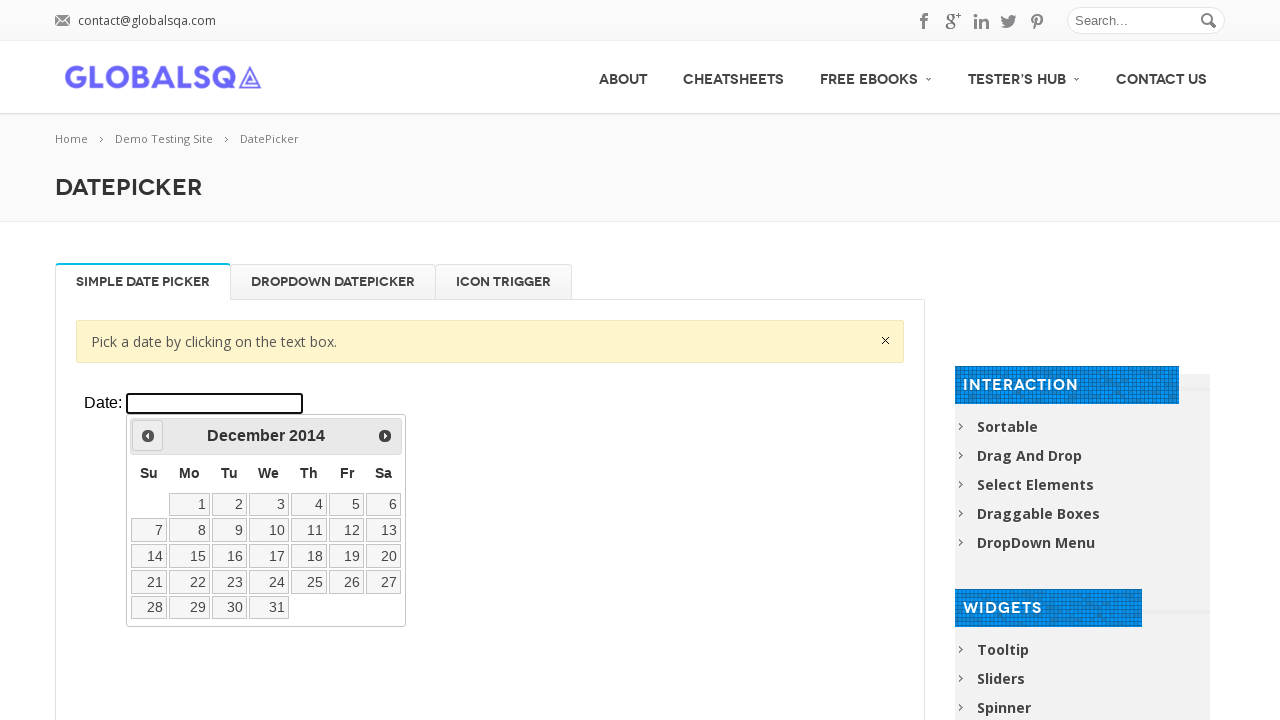

Navigated to adjust year towards 2000 at (148, 436) on xpath=//div[@class='resp-tabs-container']/div[1]/p/iframe >> internal:control=en
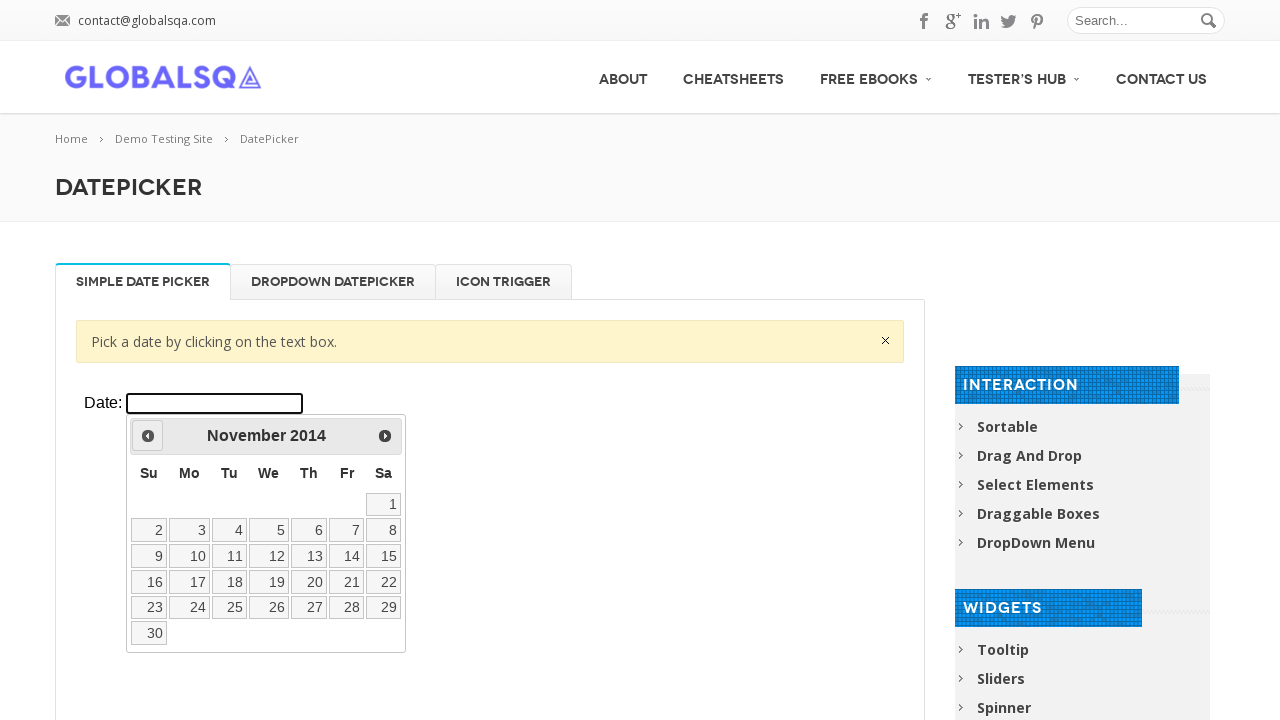

Waited 100ms for year navigation
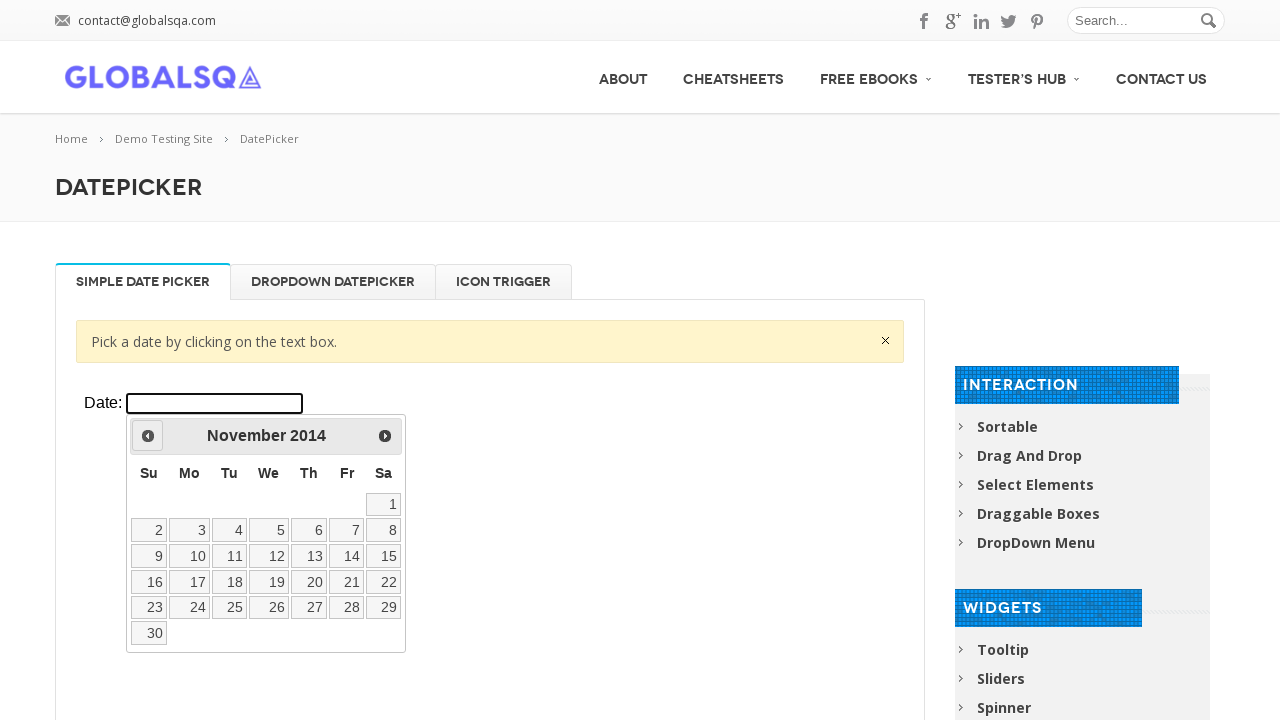

Navigated to adjust year towards 2000 at (148, 436) on xpath=//div[@class='resp-tabs-container']/div[1]/p/iframe >> internal:control=en
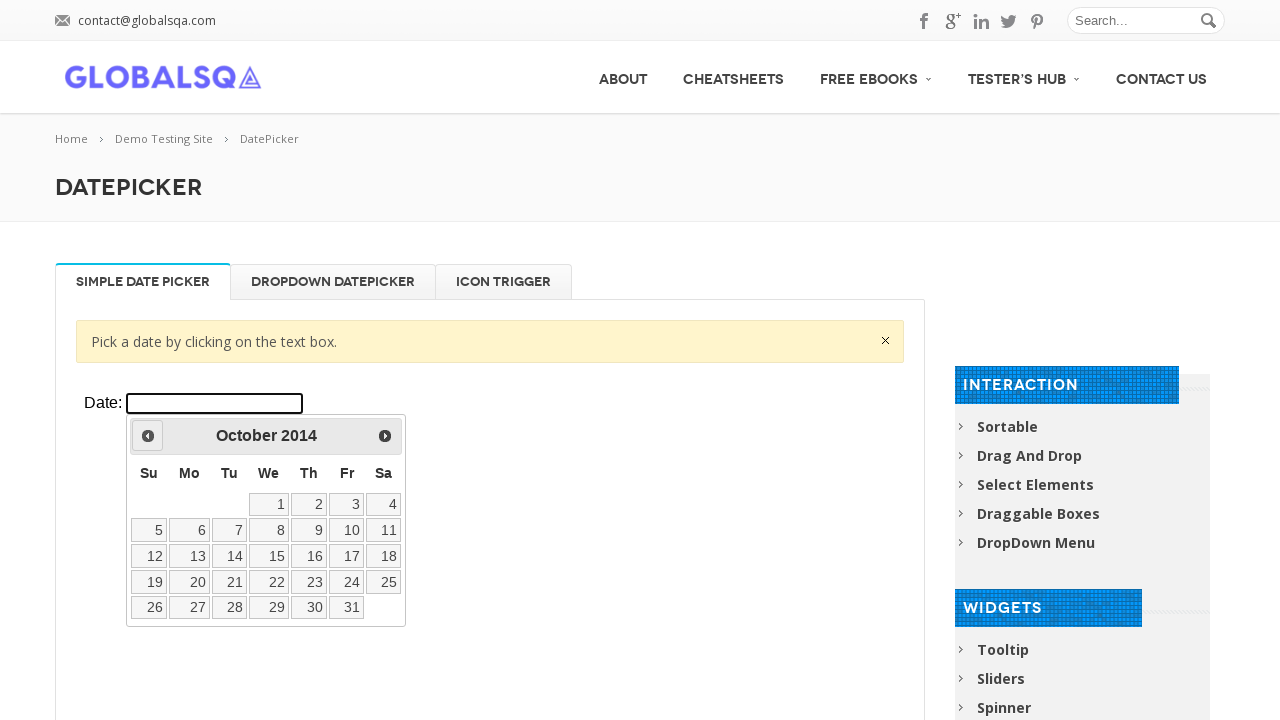

Waited 100ms for year navigation
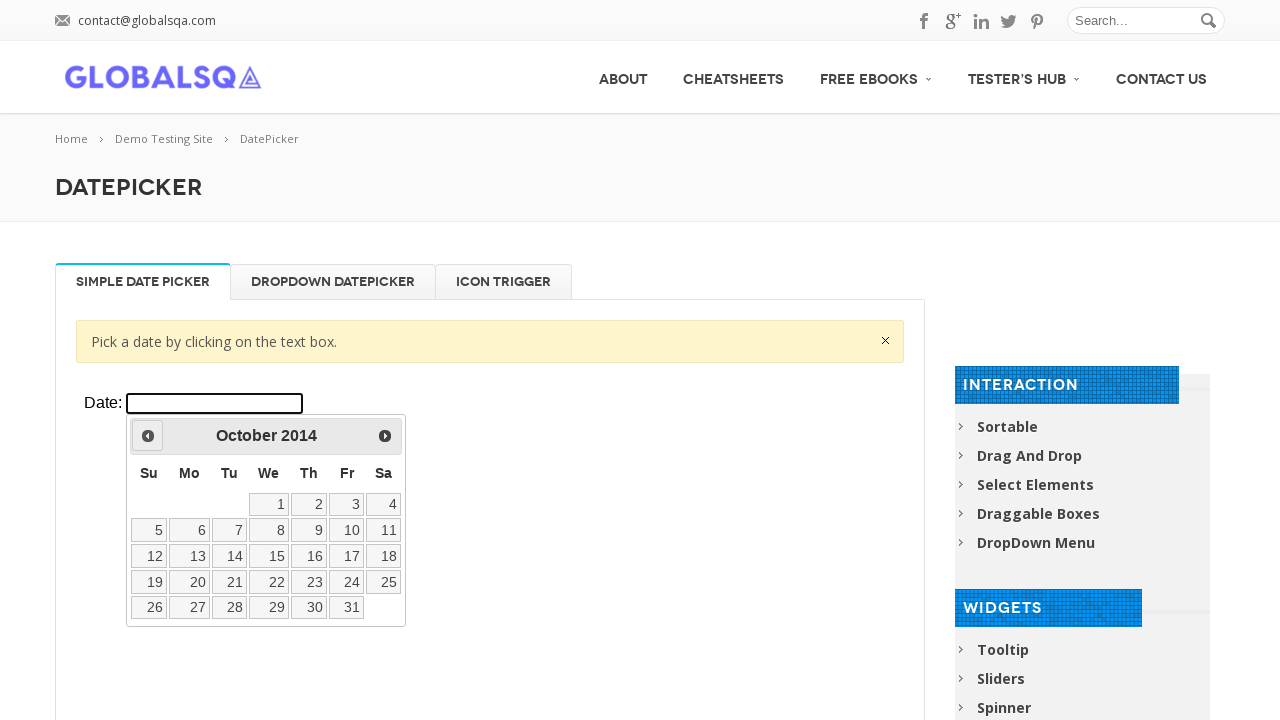

Navigated to adjust year towards 2000 at (148, 436) on xpath=//div[@class='resp-tabs-container']/div[1]/p/iframe >> internal:control=en
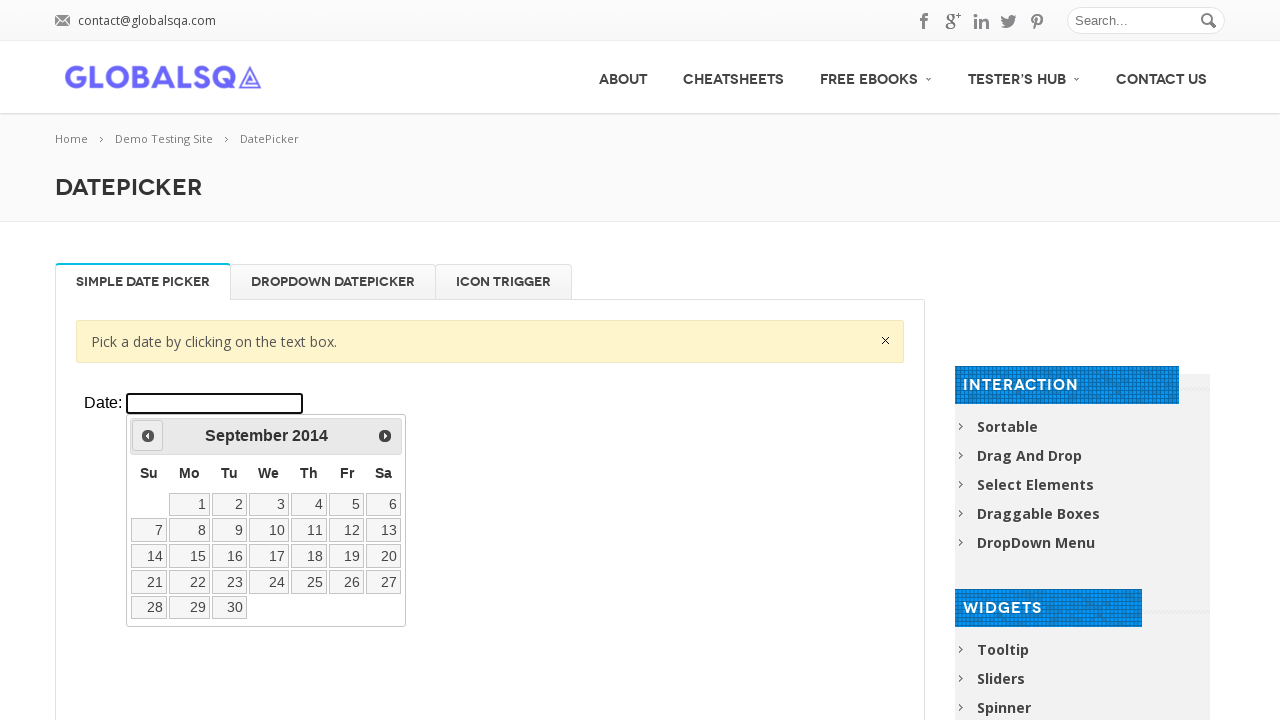

Waited 100ms for year navigation
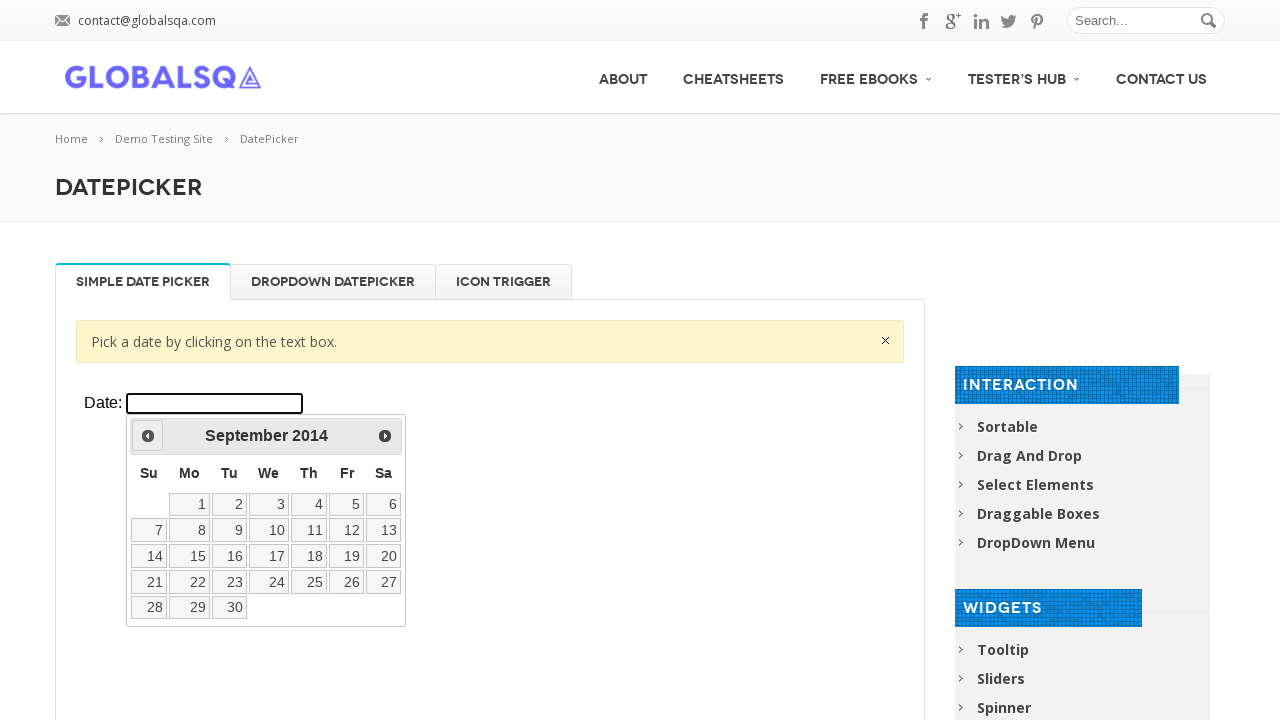

Navigated to adjust year towards 2000 at (148, 436) on xpath=//div[@class='resp-tabs-container']/div[1]/p/iframe >> internal:control=en
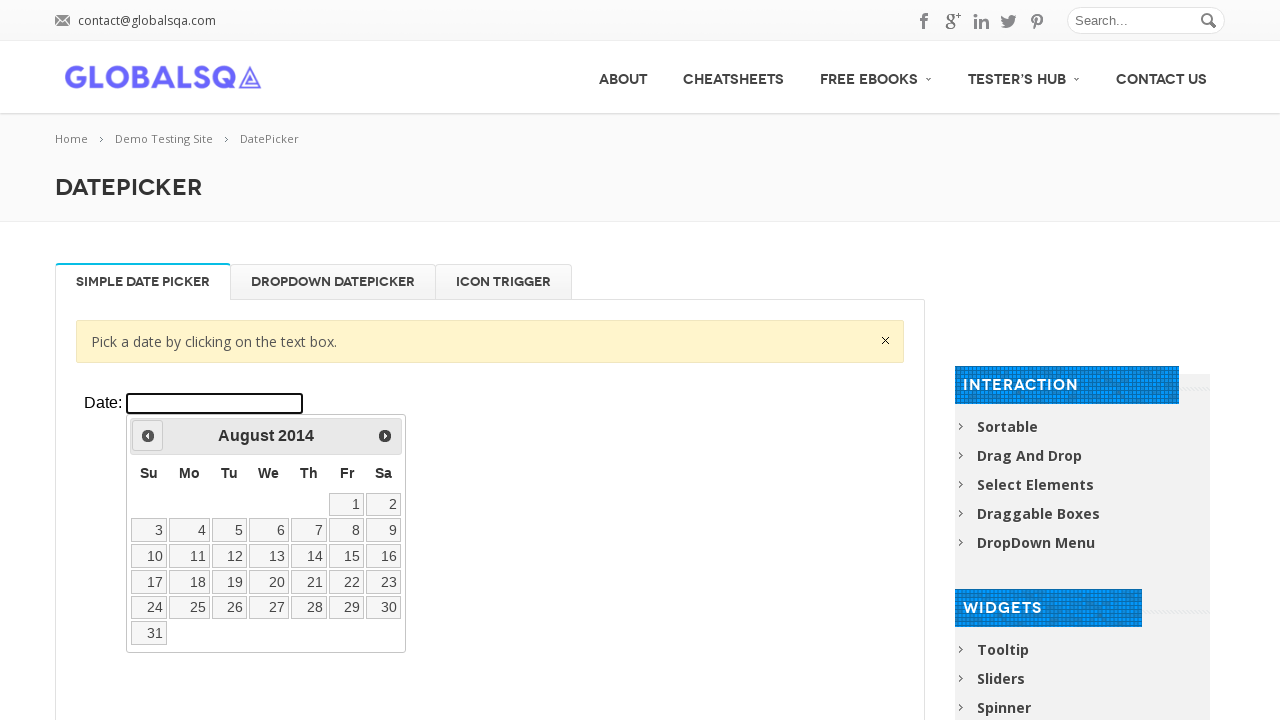

Waited 100ms for year navigation
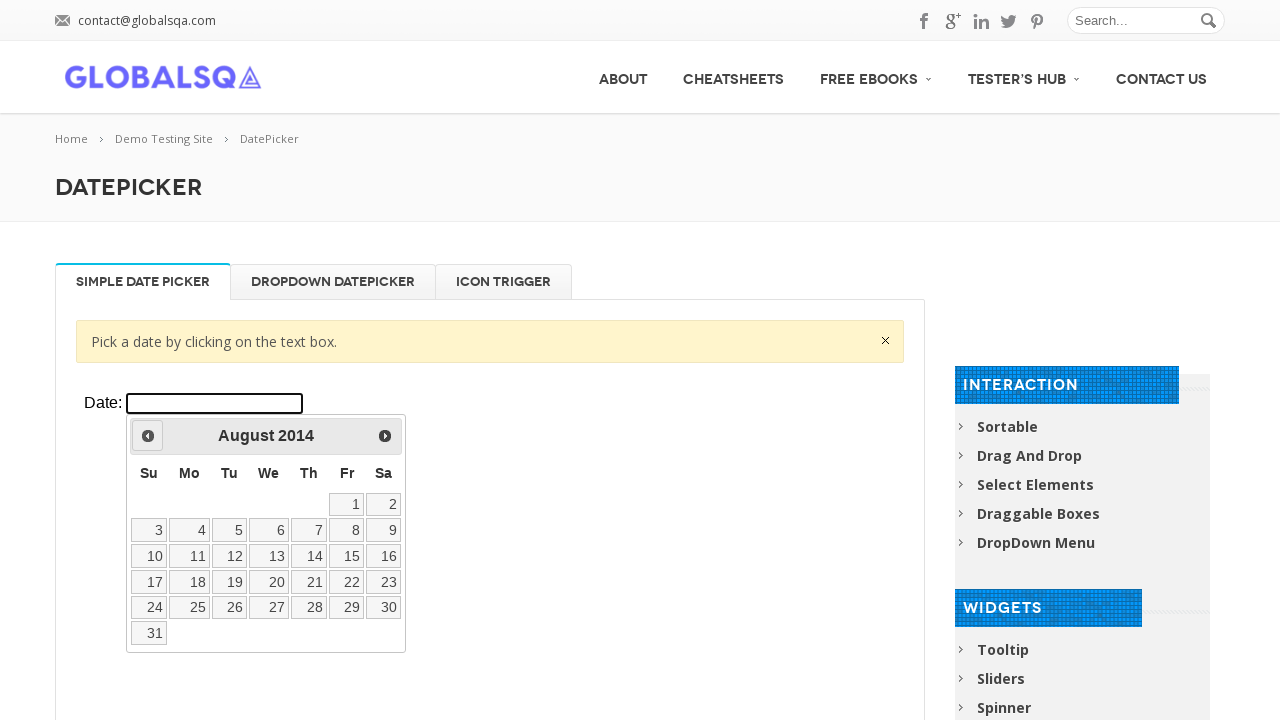

Navigated to adjust year towards 2000 at (148, 436) on xpath=//div[@class='resp-tabs-container']/div[1]/p/iframe >> internal:control=en
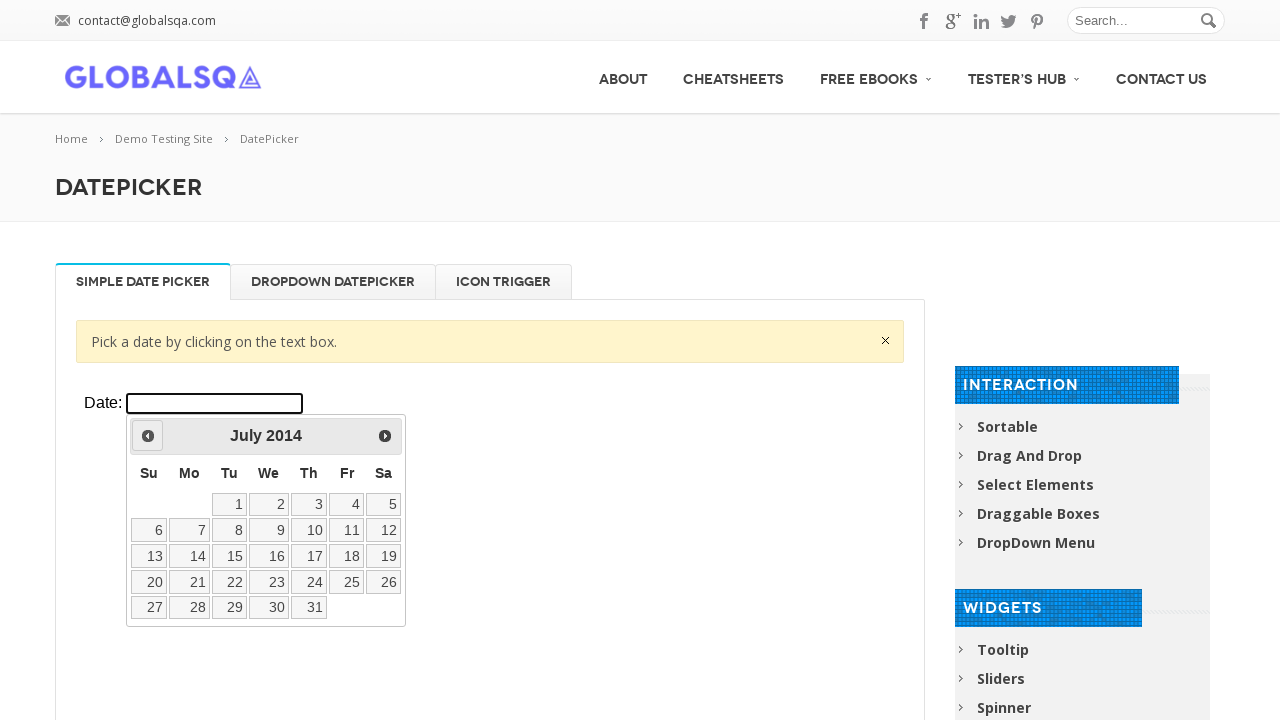

Waited 100ms for year navigation
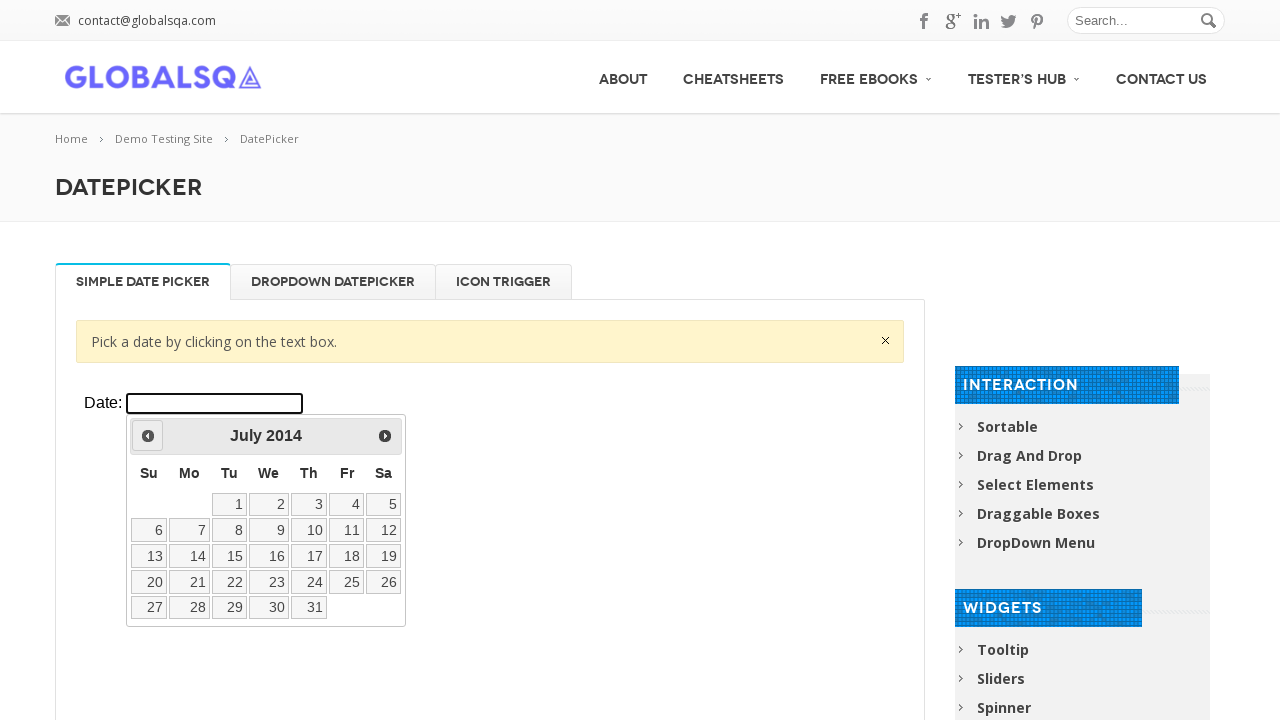

Navigated to adjust year towards 2000 at (148, 436) on xpath=//div[@class='resp-tabs-container']/div[1]/p/iframe >> internal:control=en
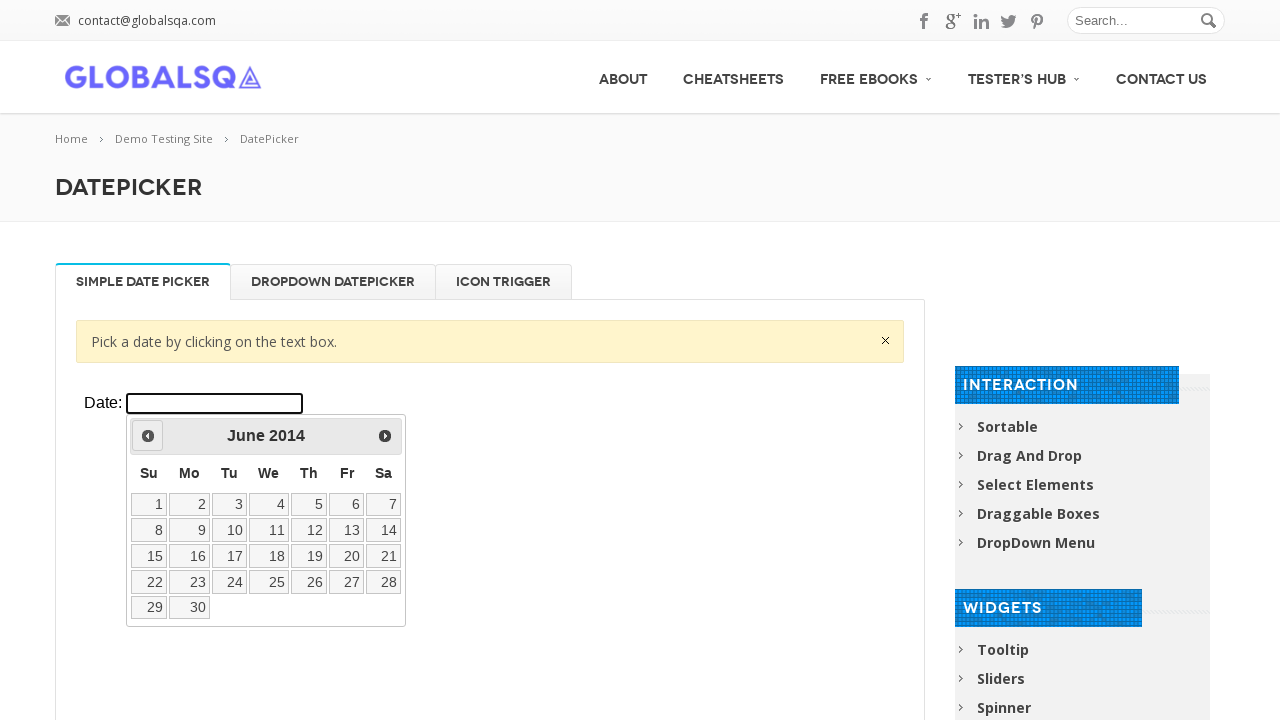

Waited 100ms for year navigation
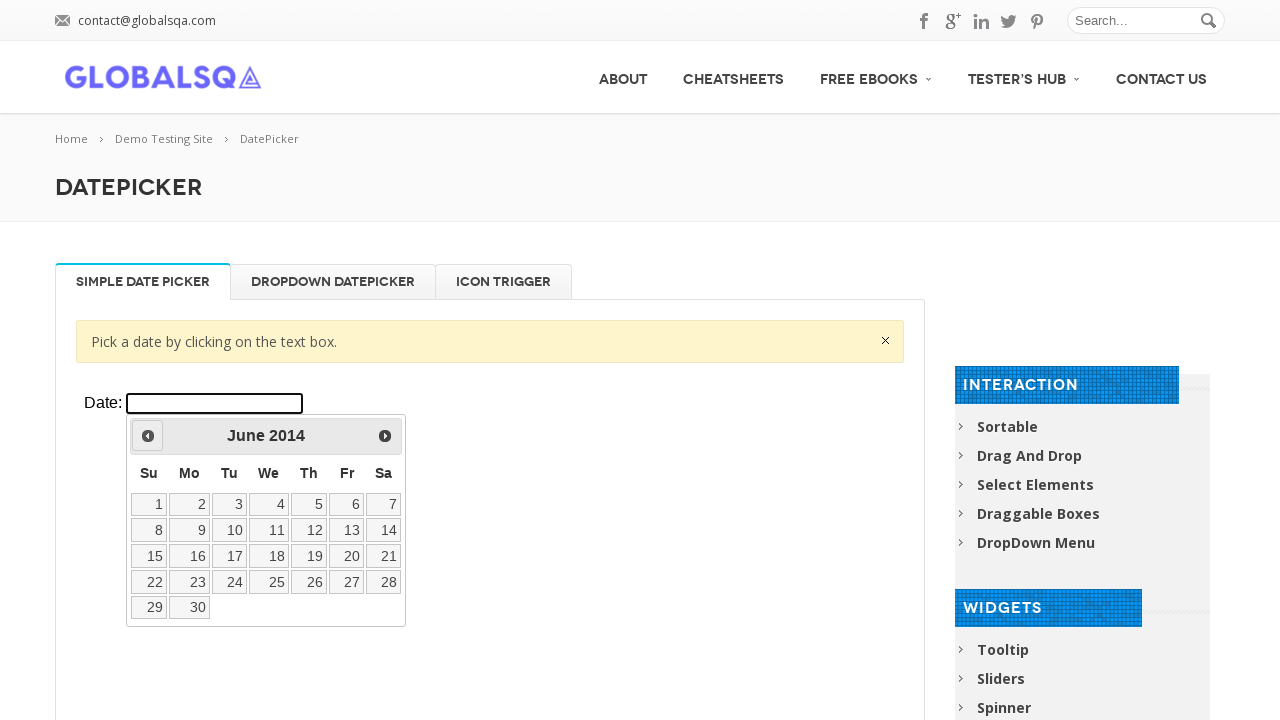

Navigated to adjust year towards 2000 at (148, 436) on xpath=//div[@class='resp-tabs-container']/div[1]/p/iframe >> internal:control=en
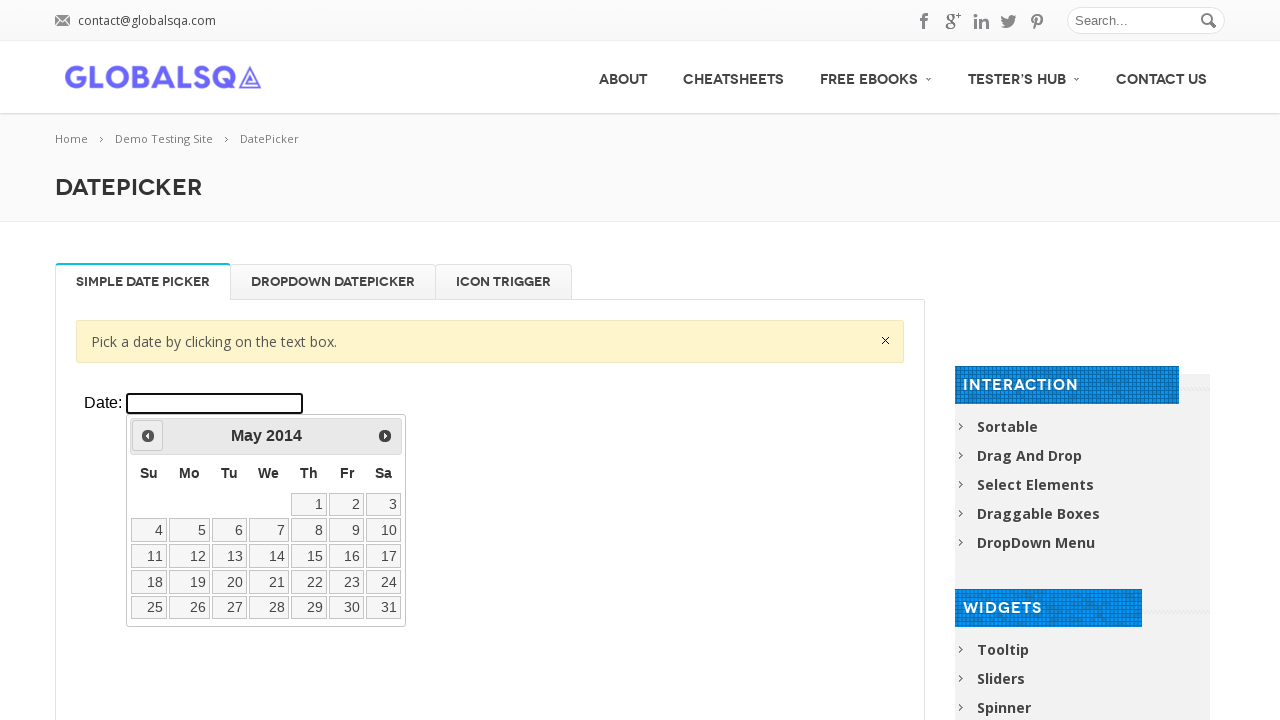

Waited 100ms for year navigation
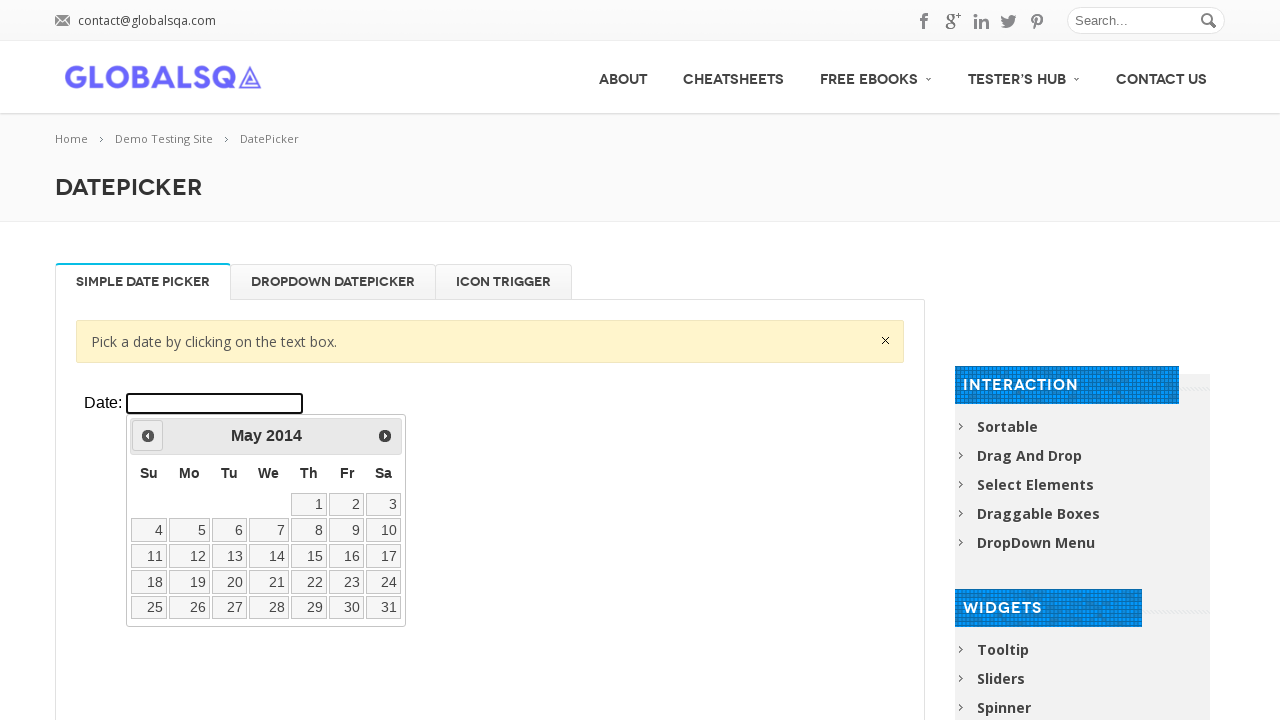

Navigated to adjust year towards 2000 at (148, 436) on xpath=//div[@class='resp-tabs-container']/div[1]/p/iframe >> internal:control=en
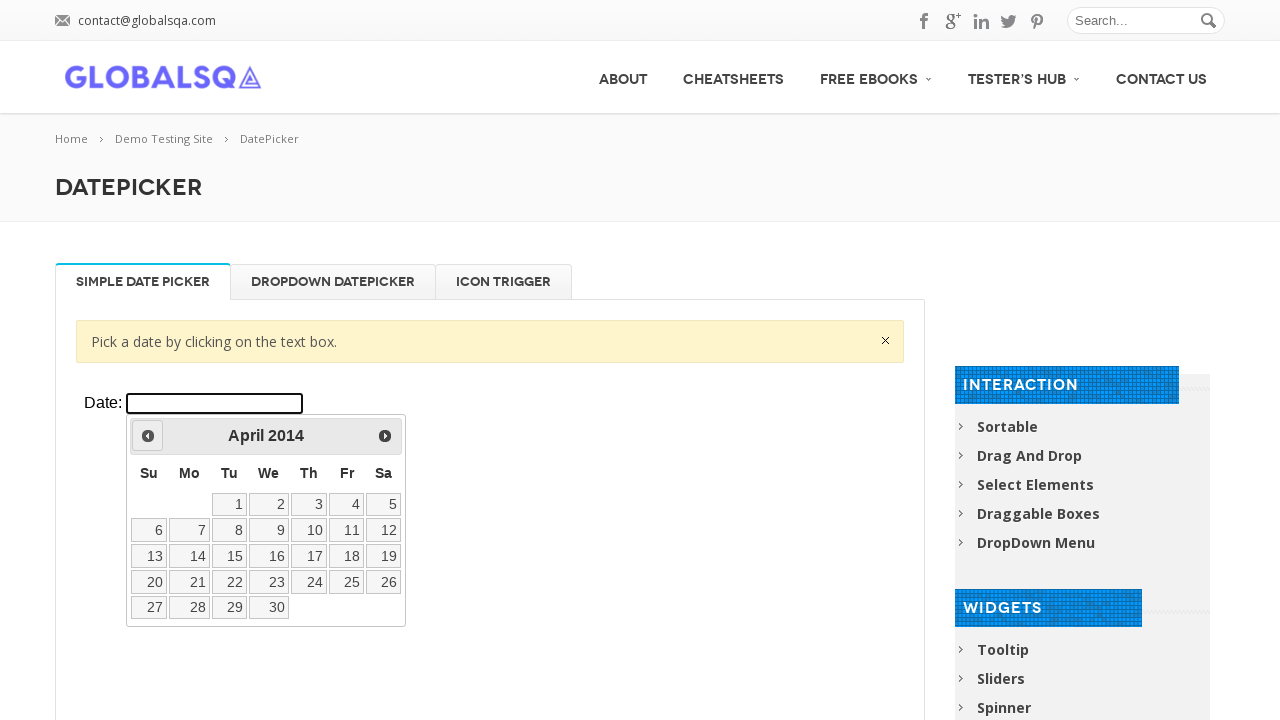

Waited 100ms for year navigation
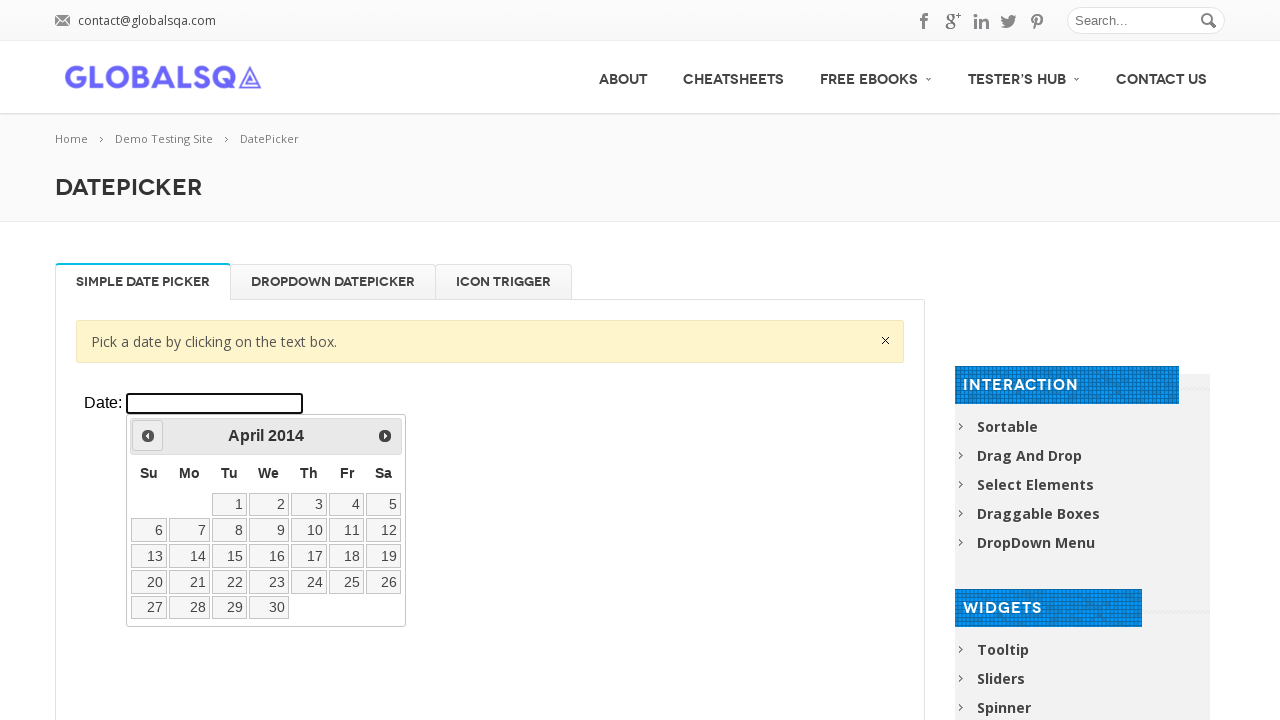

Navigated to adjust year towards 2000 at (148, 436) on xpath=//div[@class='resp-tabs-container']/div[1]/p/iframe >> internal:control=en
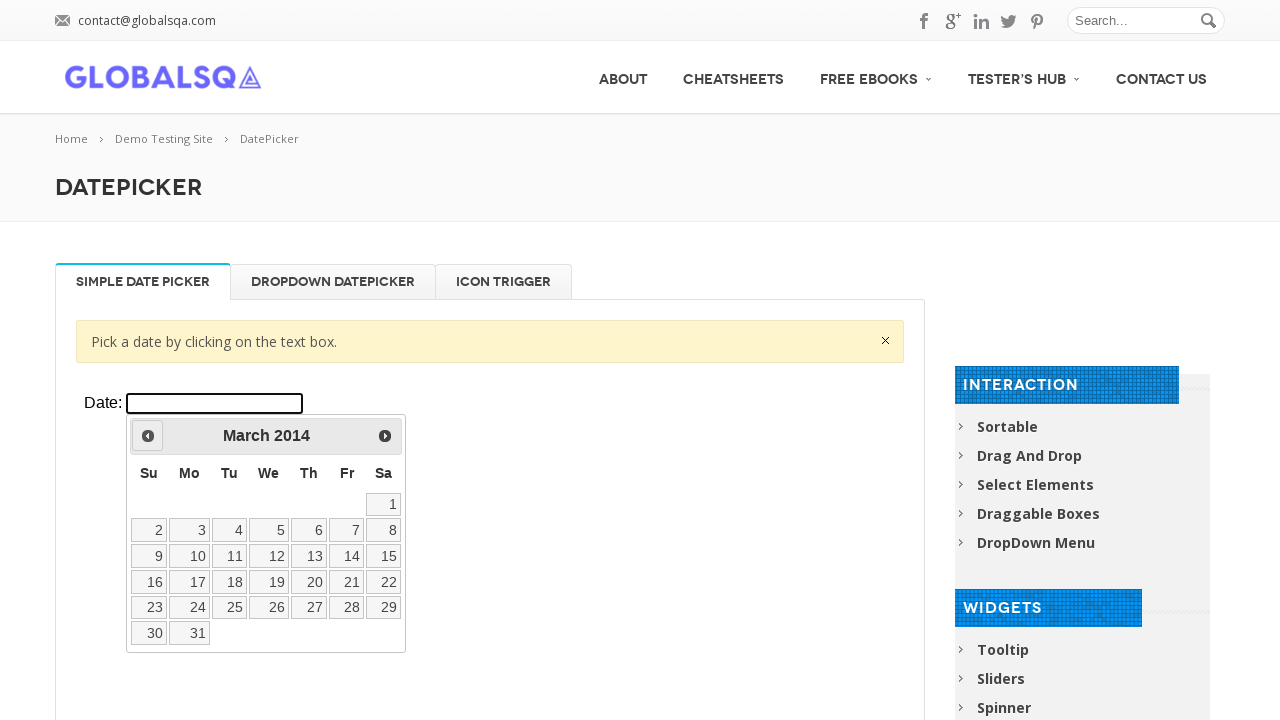

Waited 100ms for year navigation
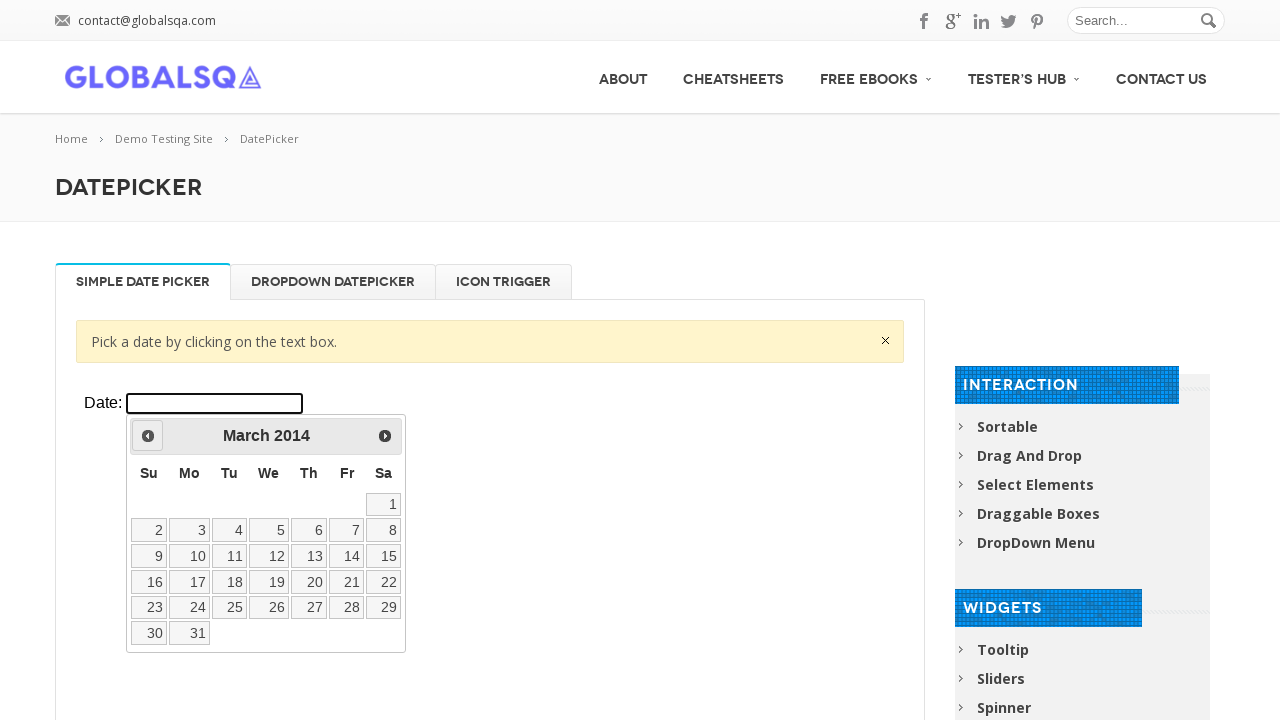

Navigated to adjust year towards 2000 at (148, 436) on xpath=//div[@class='resp-tabs-container']/div[1]/p/iframe >> internal:control=en
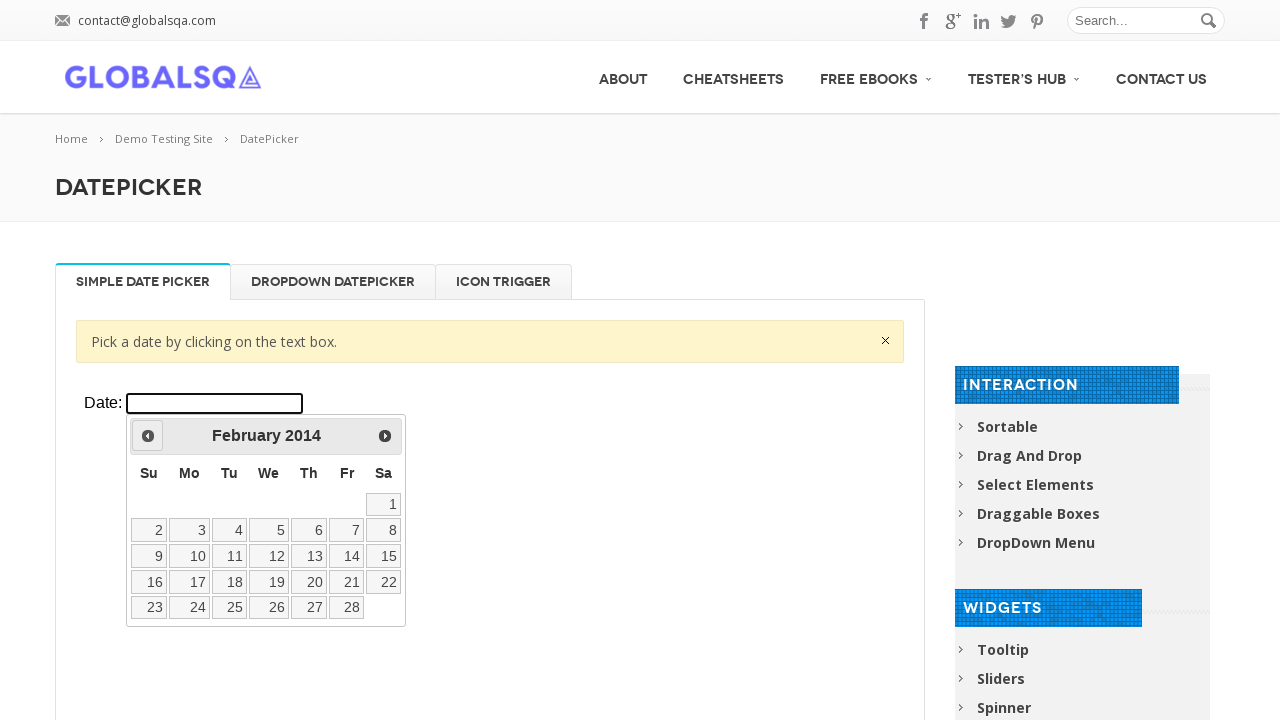

Waited 100ms for year navigation
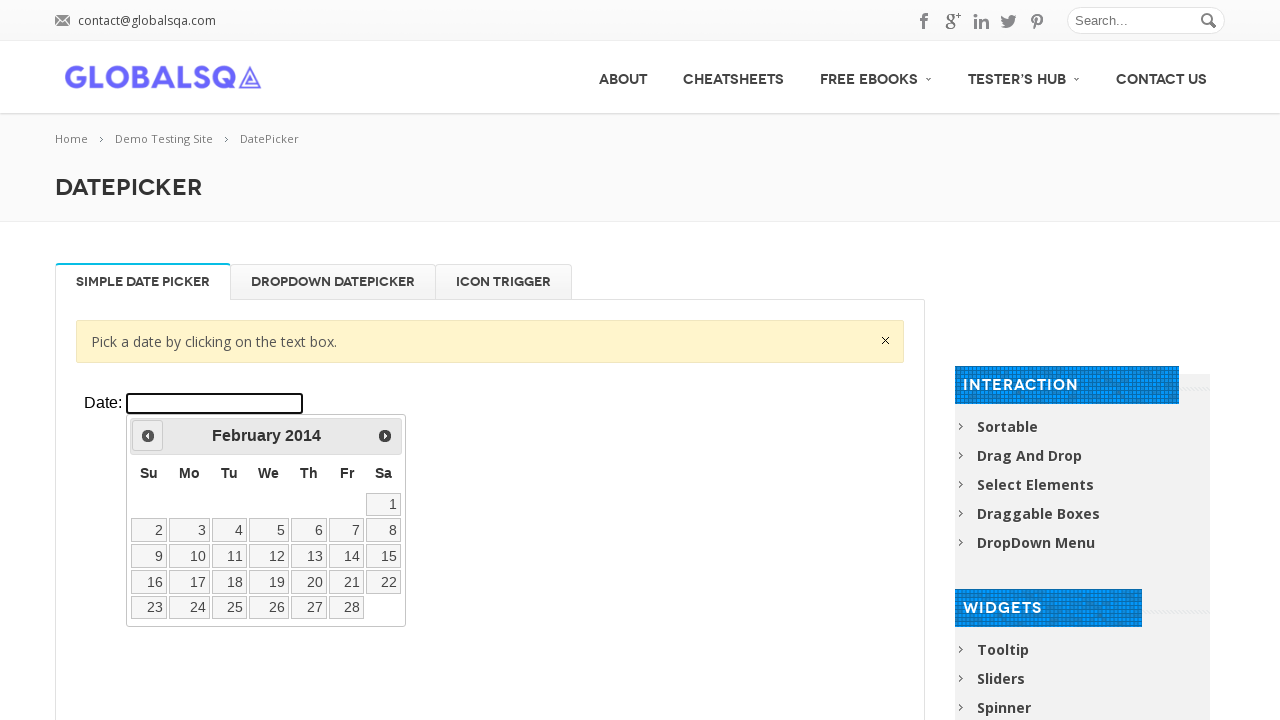

Navigated to adjust year towards 2000 at (148, 436) on xpath=//div[@class='resp-tabs-container']/div[1]/p/iframe >> internal:control=en
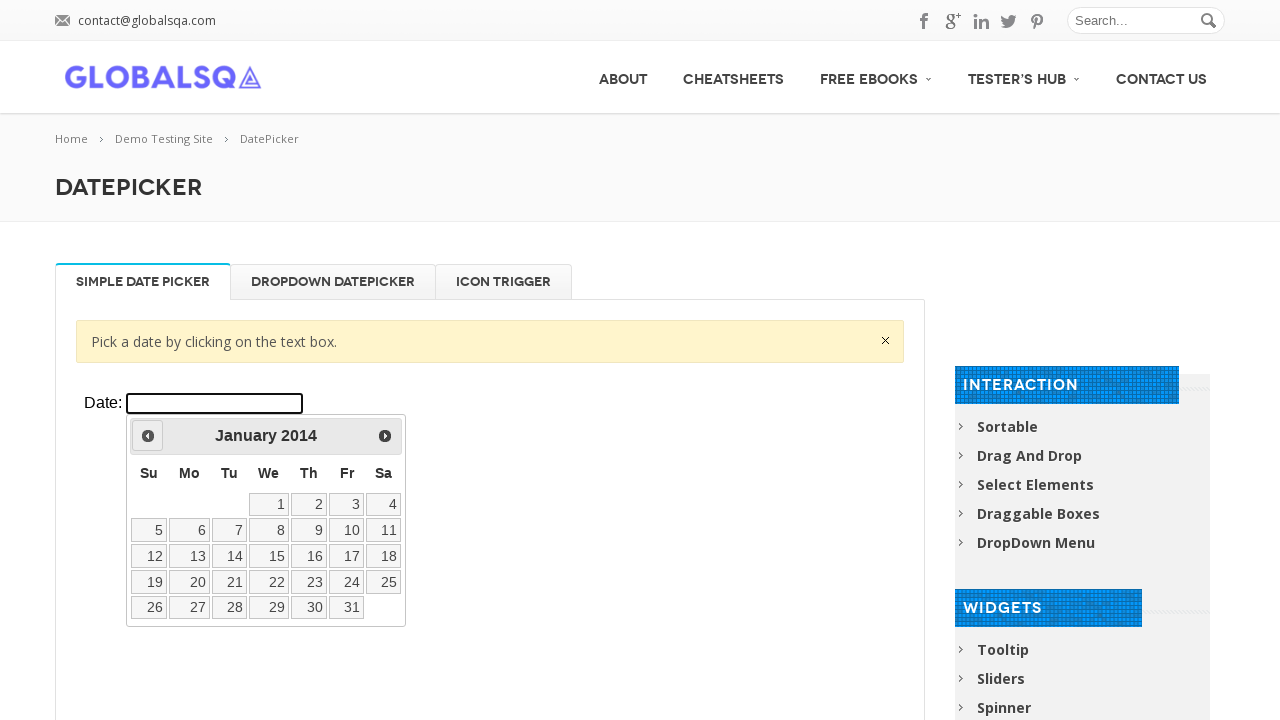

Waited 100ms for year navigation
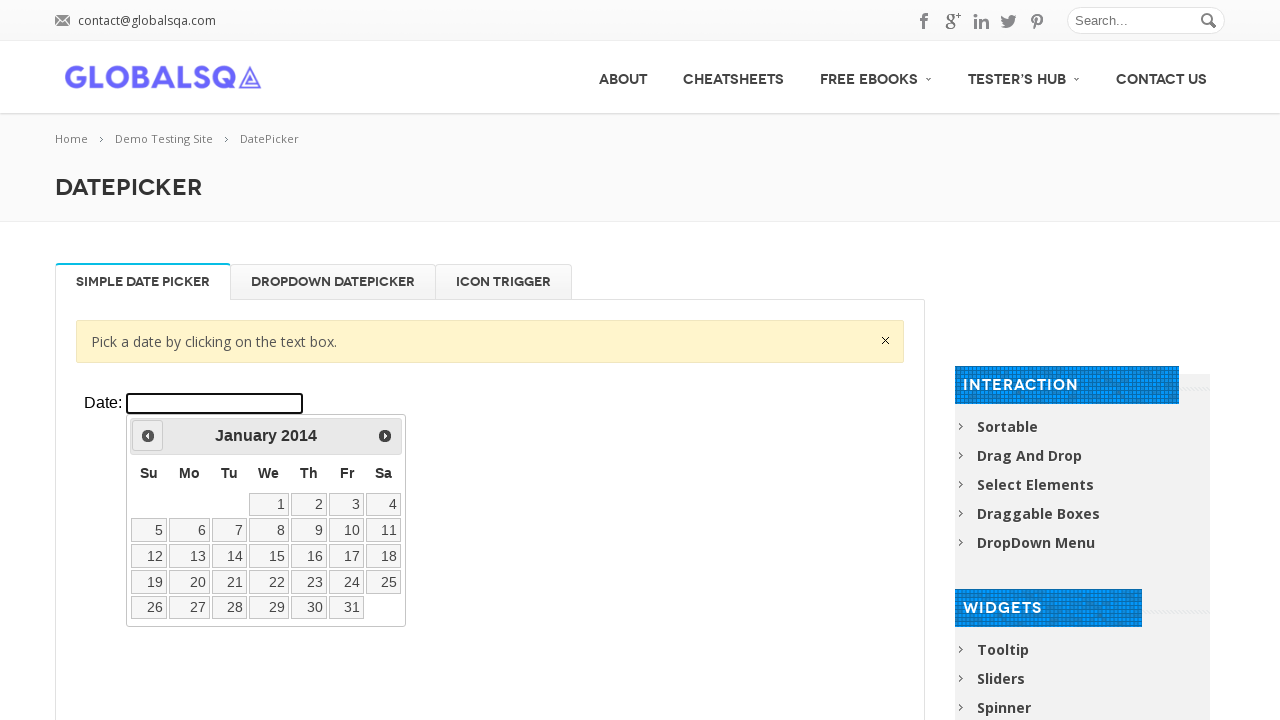

Navigated to adjust year towards 2000 at (148, 436) on xpath=//div[@class='resp-tabs-container']/div[1]/p/iframe >> internal:control=en
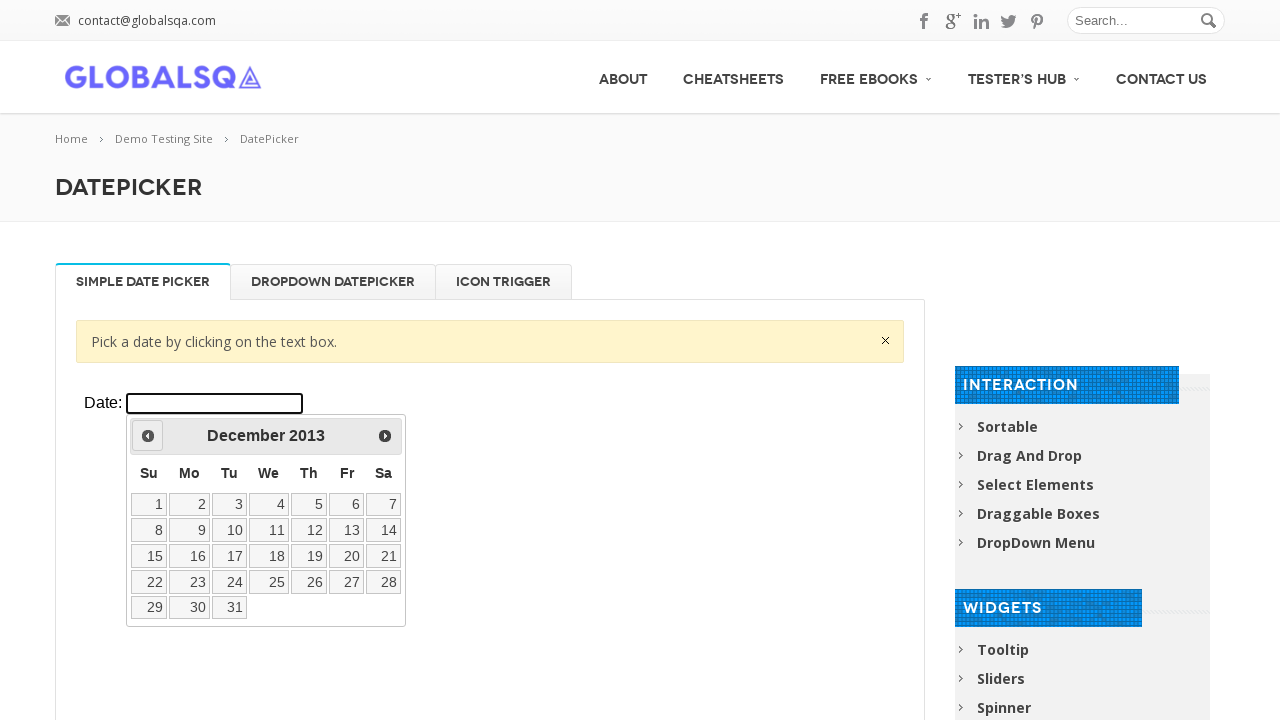

Waited 100ms for year navigation
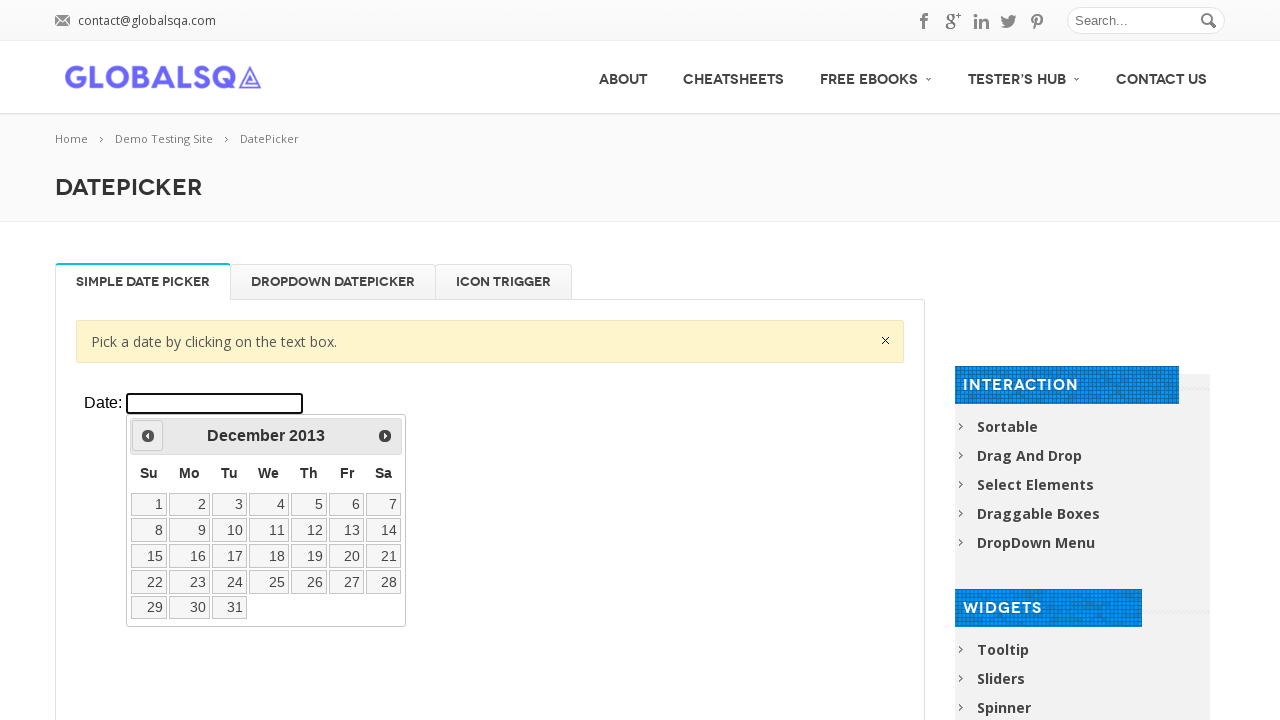

Navigated to adjust year towards 2000 at (148, 436) on xpath=//div[@class='resp-tabs-container']/div[1]/p/iframe >> internal:control=en
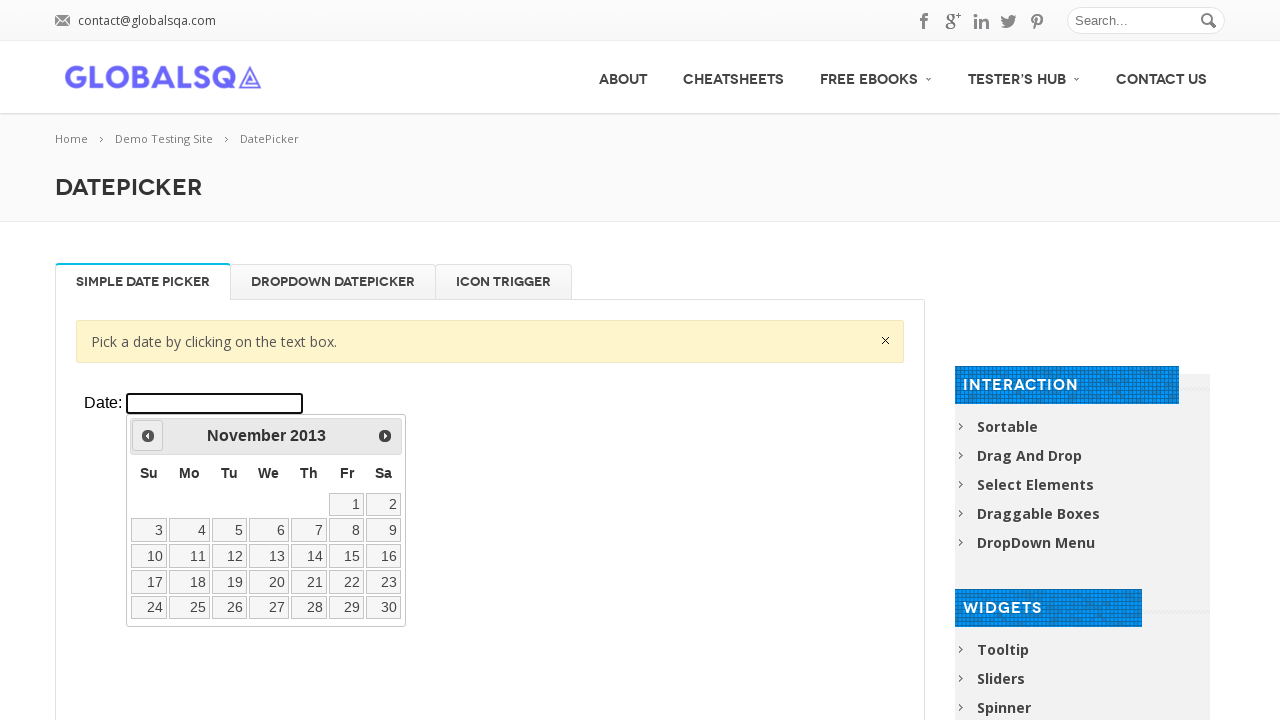

Waited 100ms for year navigation
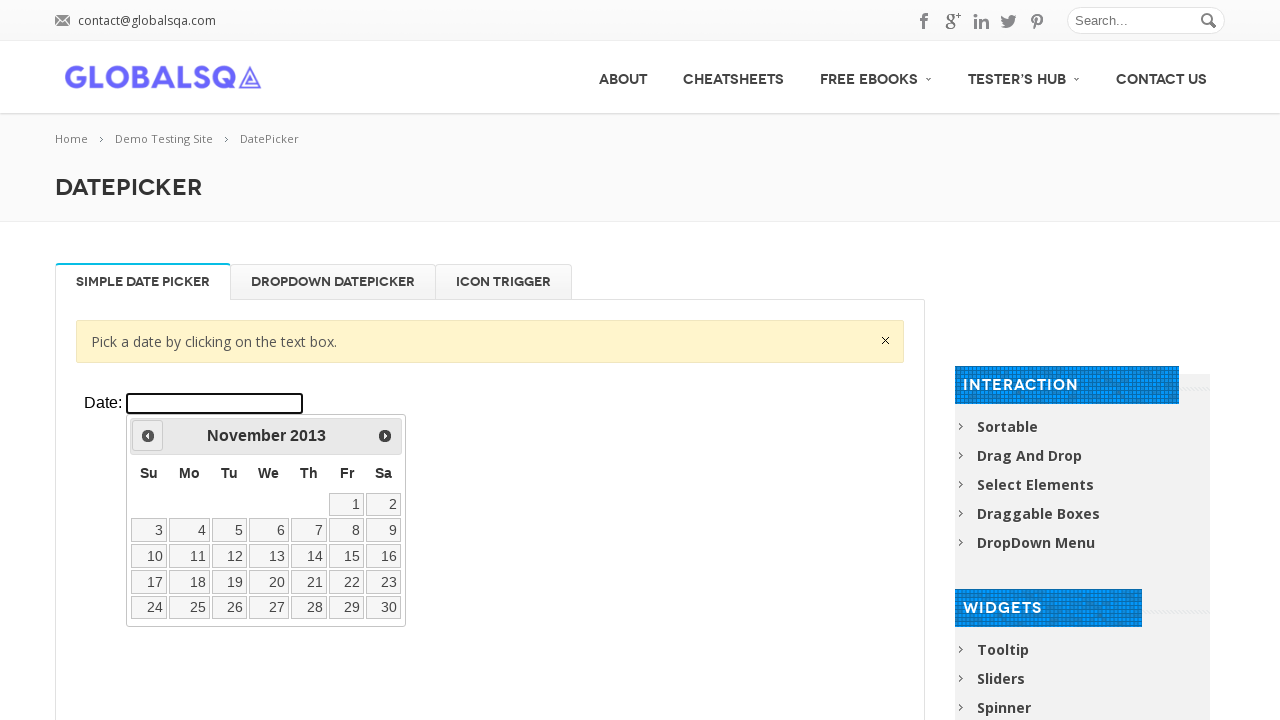

Navigated to adjust year towards 2000 at (148, 436) on xpath=//div[@class='resp-tabs-container']/div[1]/p/iframe >> internal:control=en
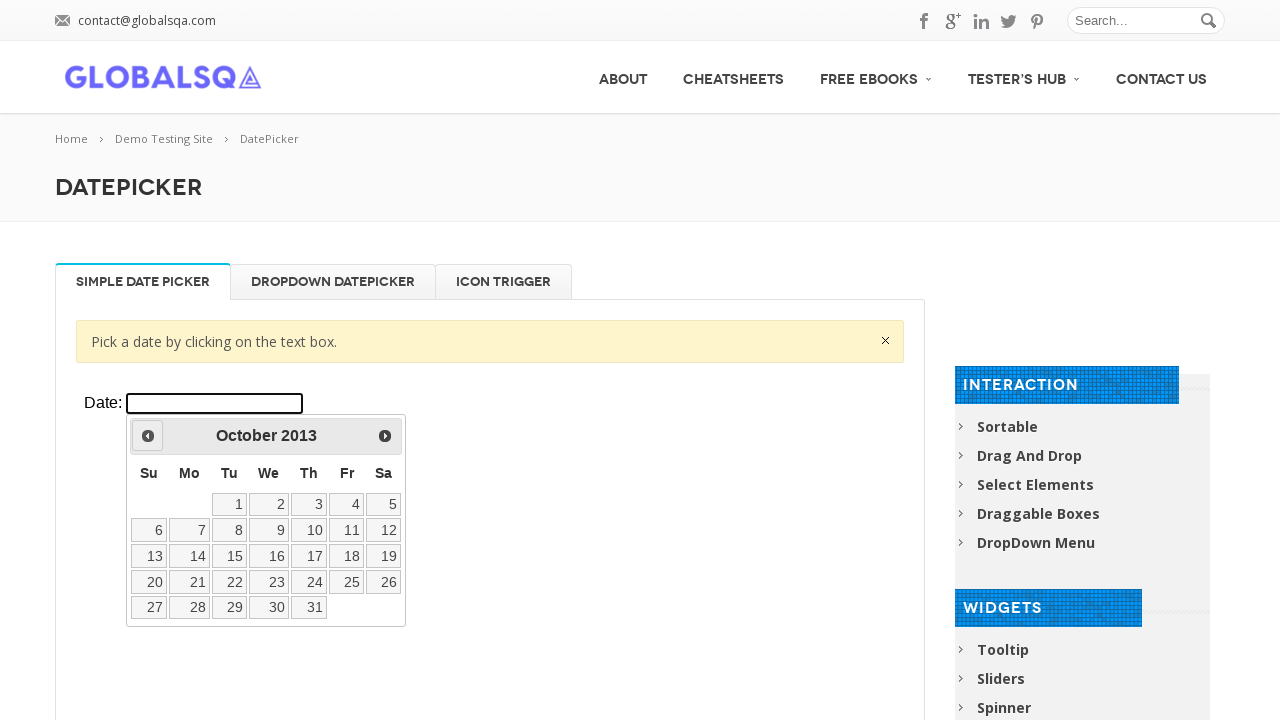

Waited 100ms for year navigation
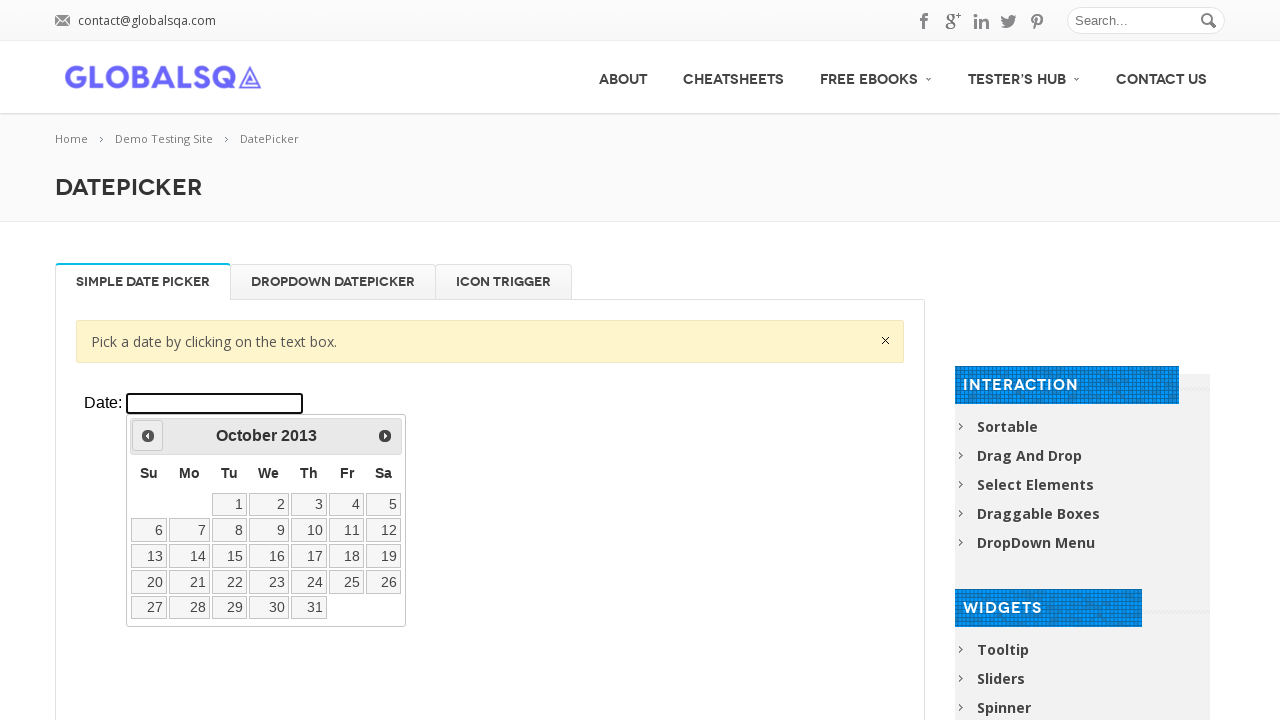

Navigated to adjust year towards 2000 at (148, 436) on xpath=//div[@class='resp-tabs-container']/div[1]/p/iframe >> internal:control=en
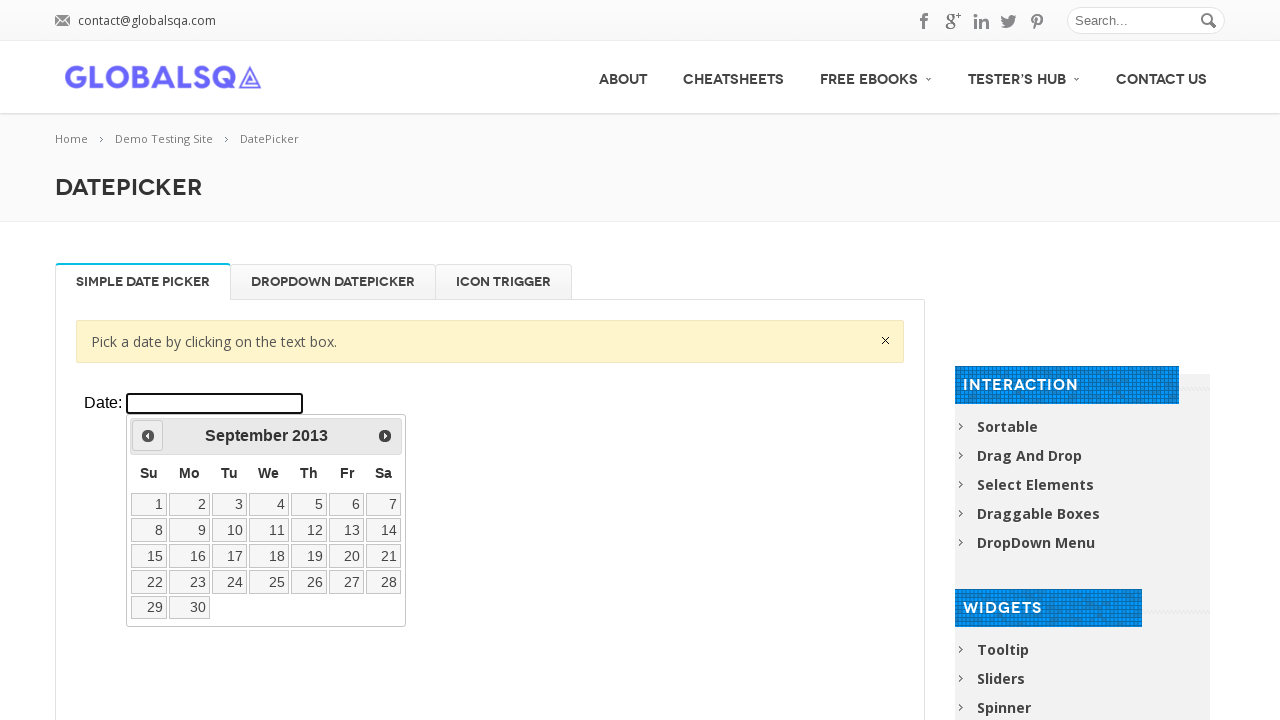

Waited 100ms for year navigation
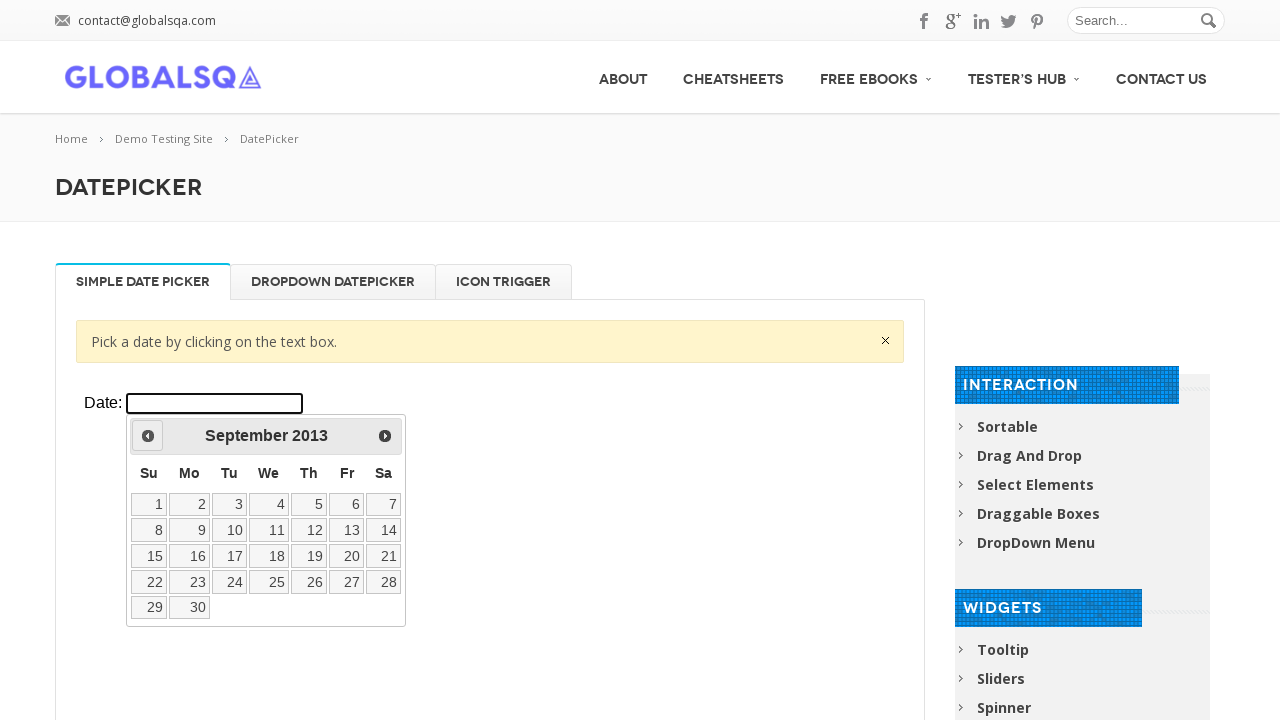

Navigated to adjust year towards 2000 at (148, 436) on xpath=//div[@class='resp-tabs-container']/div[1]/p/iframe >> internal:control=en
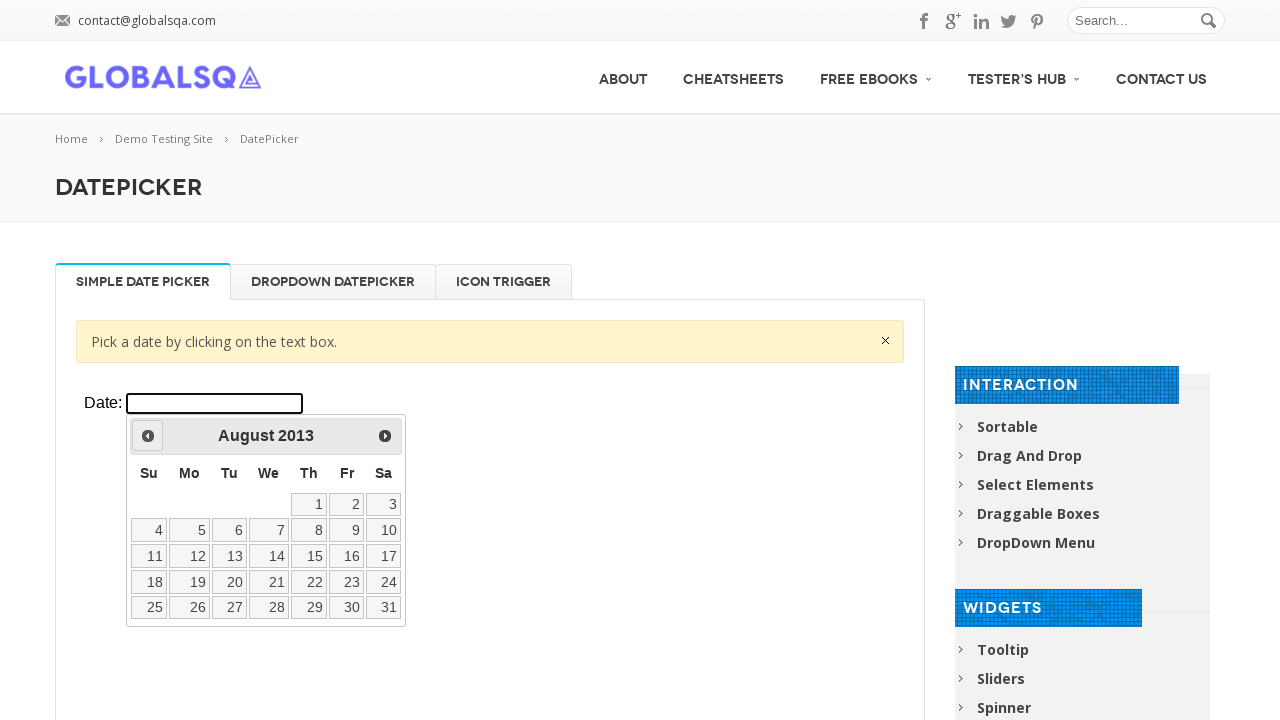

Waited 100ms for year navigation
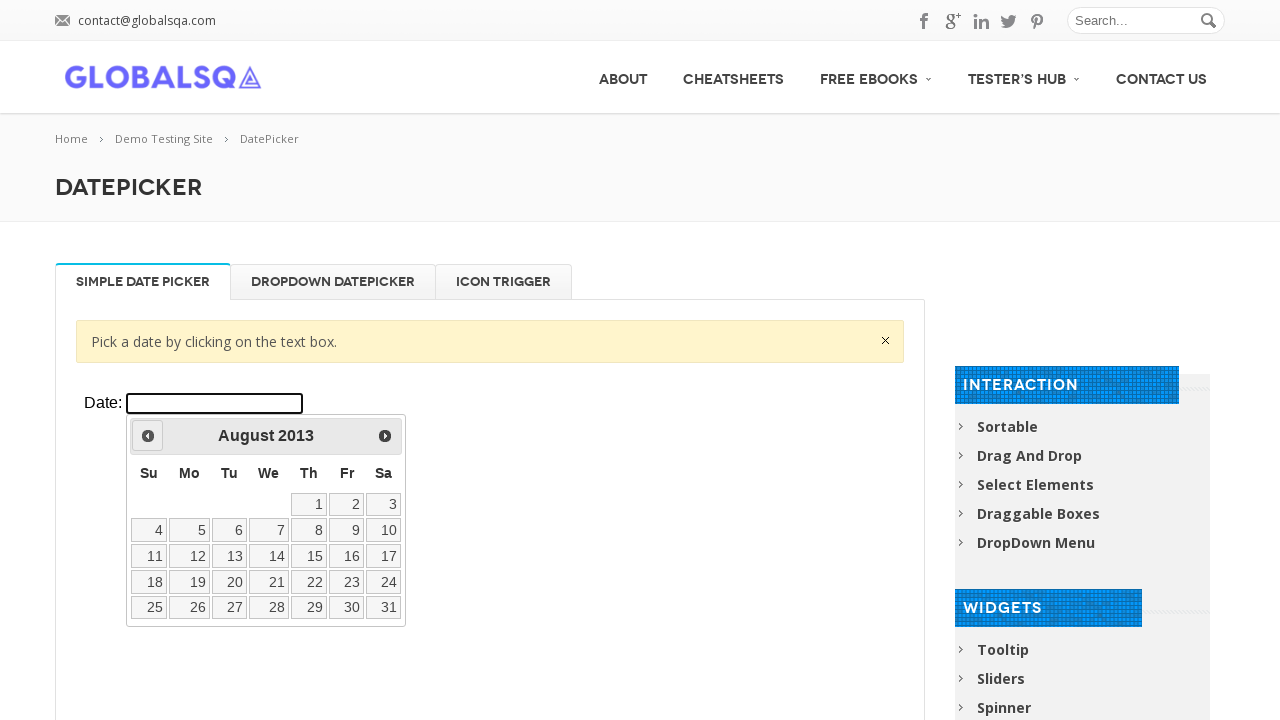

Navigated to adjust year towards 2000 at (148, 436) on xpath=//div[@class='resp-tabs-container']/div[1]/p/iframe >> internal:control=en
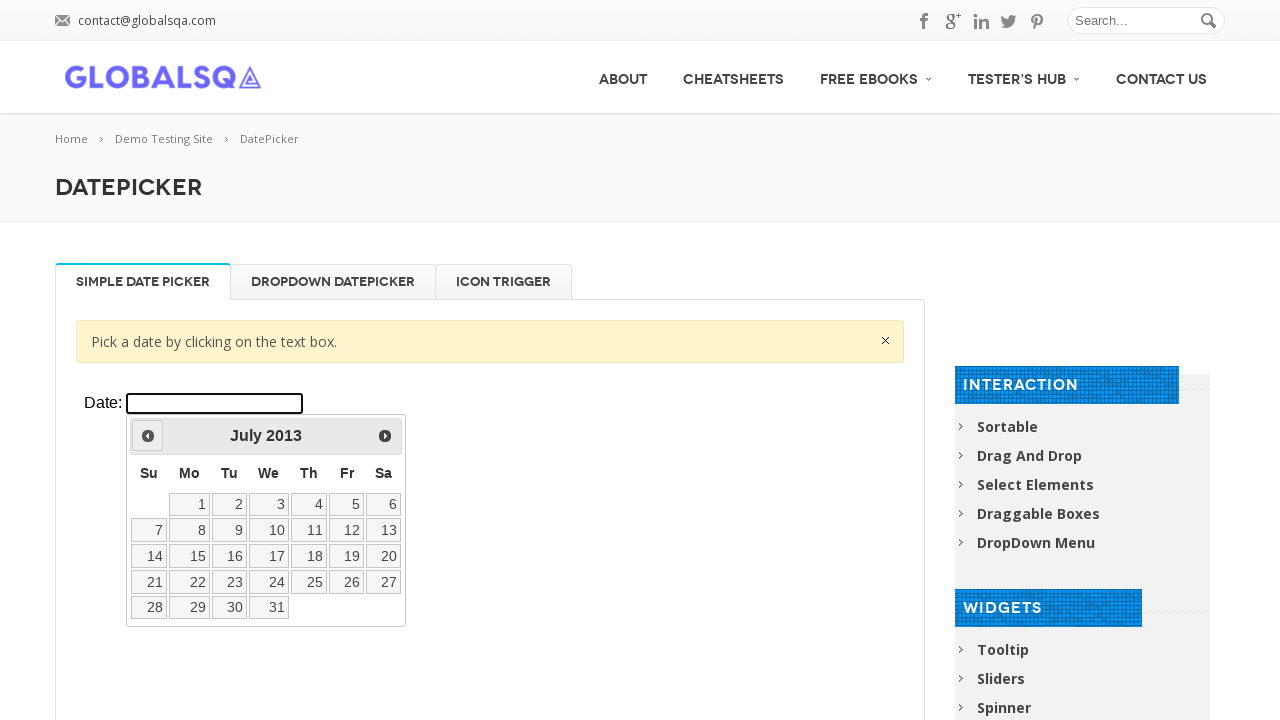

Waited 100ms for year navigation
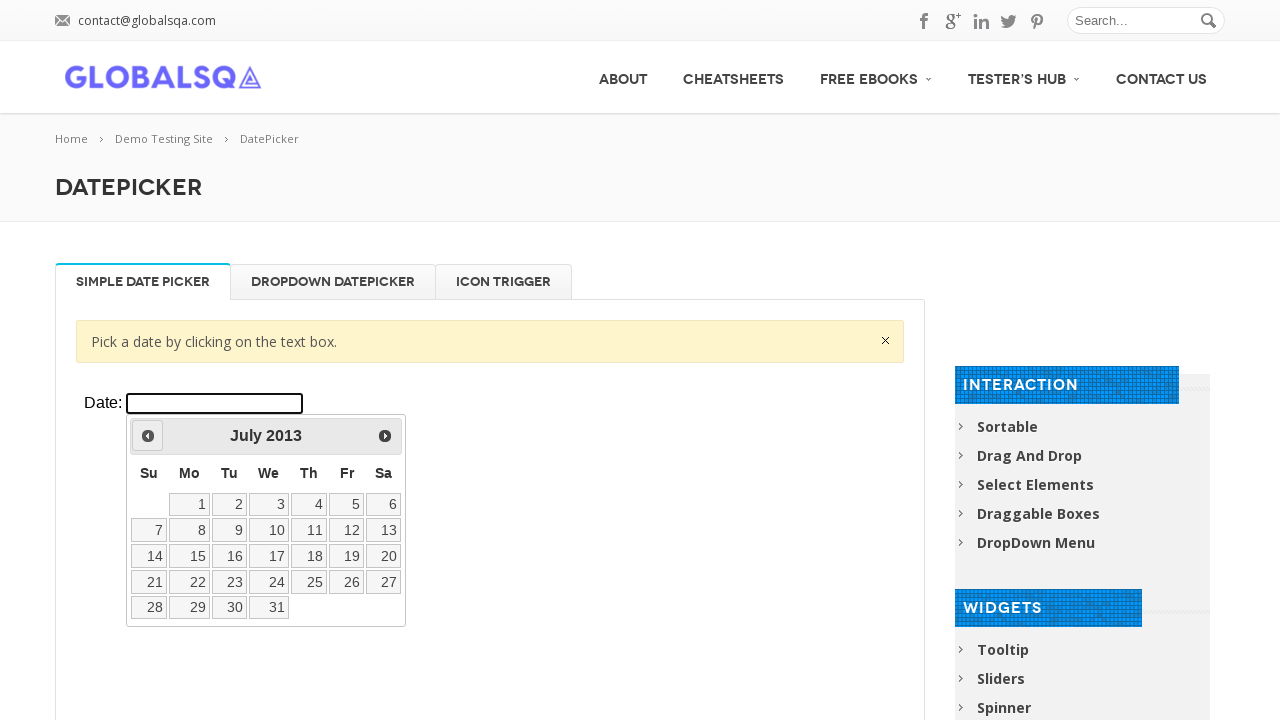

Navigated to adjust year towards 2000 at (148, 436) on xpath=//div[@class='resp-tabs-container']/div[1]/p/iframe >> internal:control=en
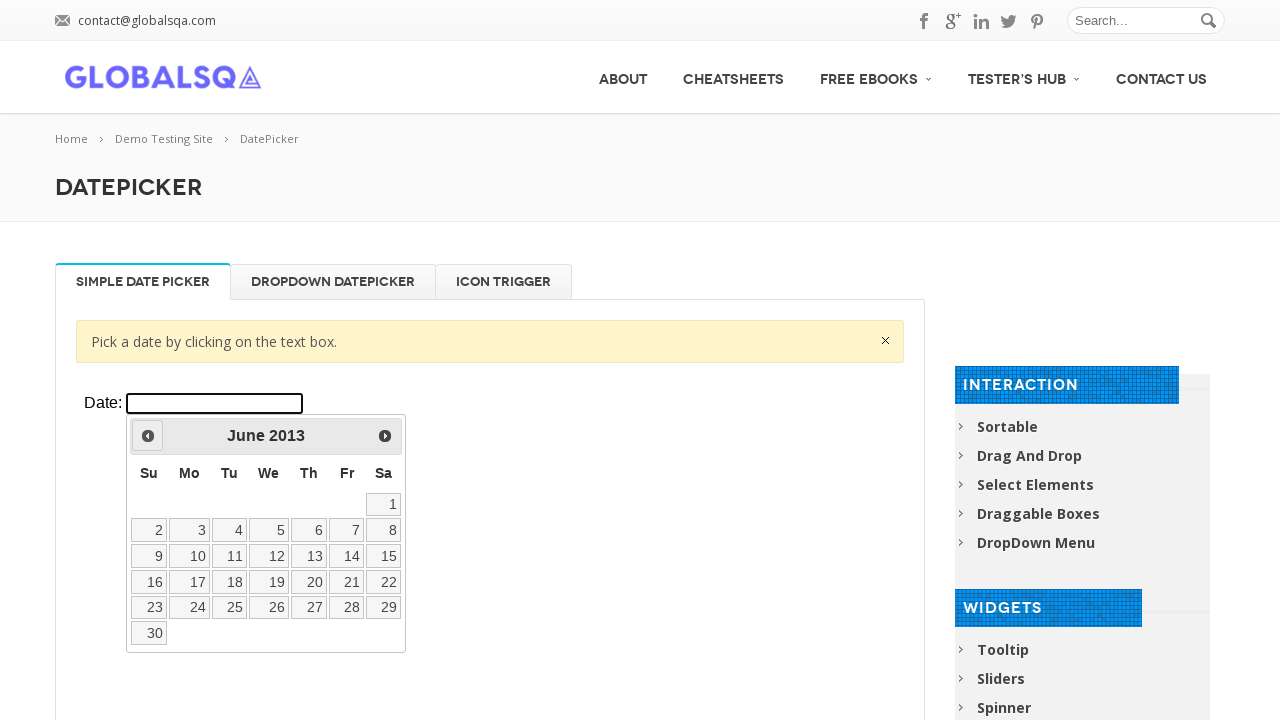

Waited 100ms for year navigation
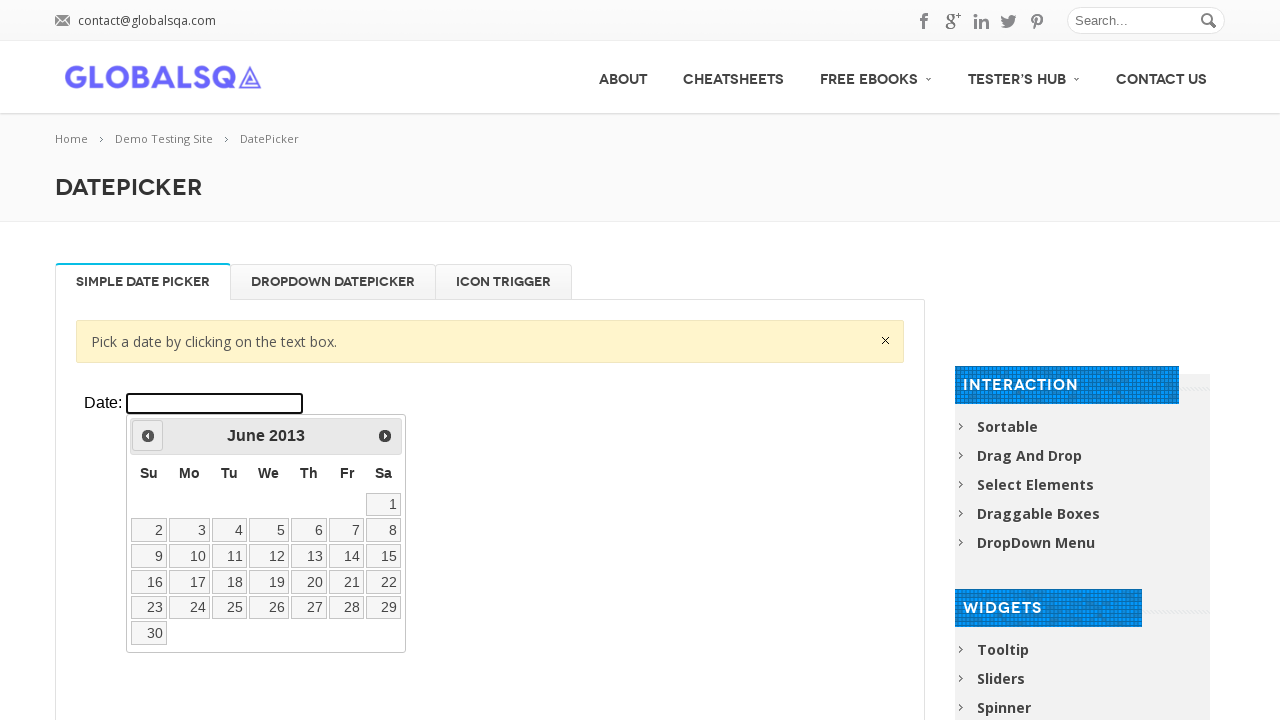

Navigated to adjust year towards 2000 at (148, 436) on xpath=//div[@class='resp-tabs-container']/div[1]/p/iframe >> internal:control=en
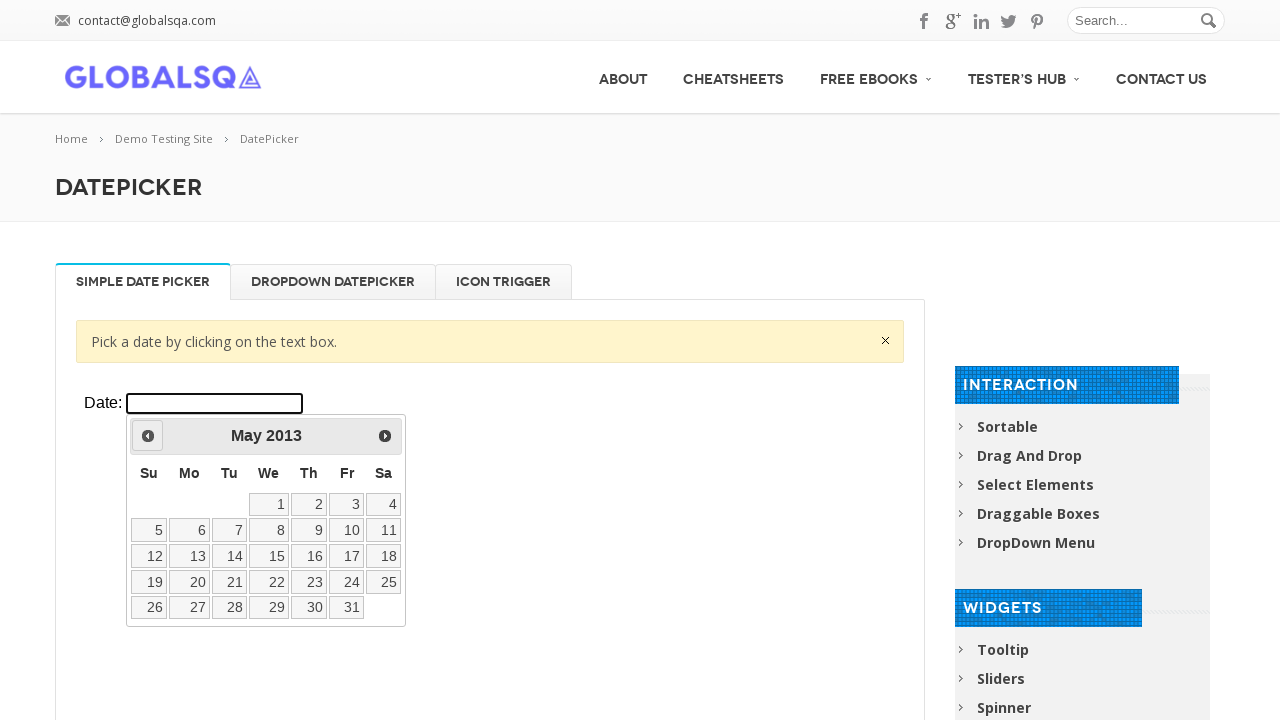

Waited 100ms for year navigation
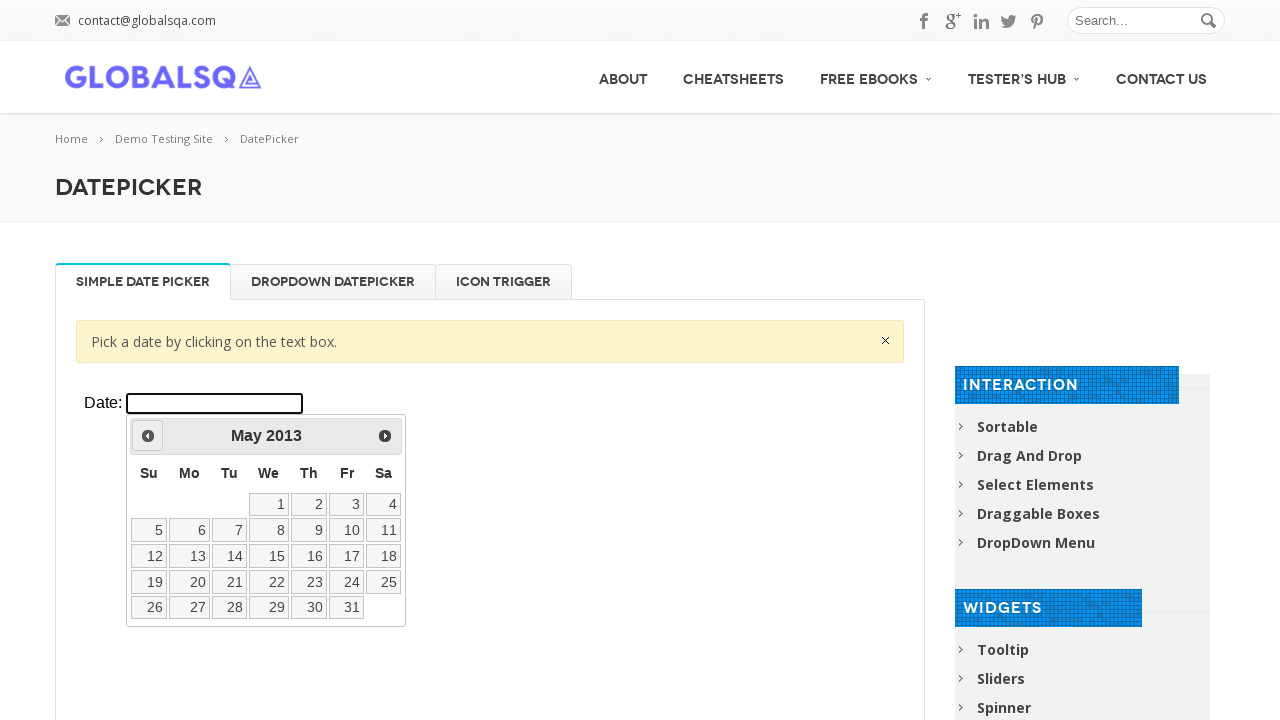

Navigated to adjust year towards 2000 at (148, 436) on xpath=//div[@class='resp-tabs-container']/div[1]/p/iframe >> internal:control=en
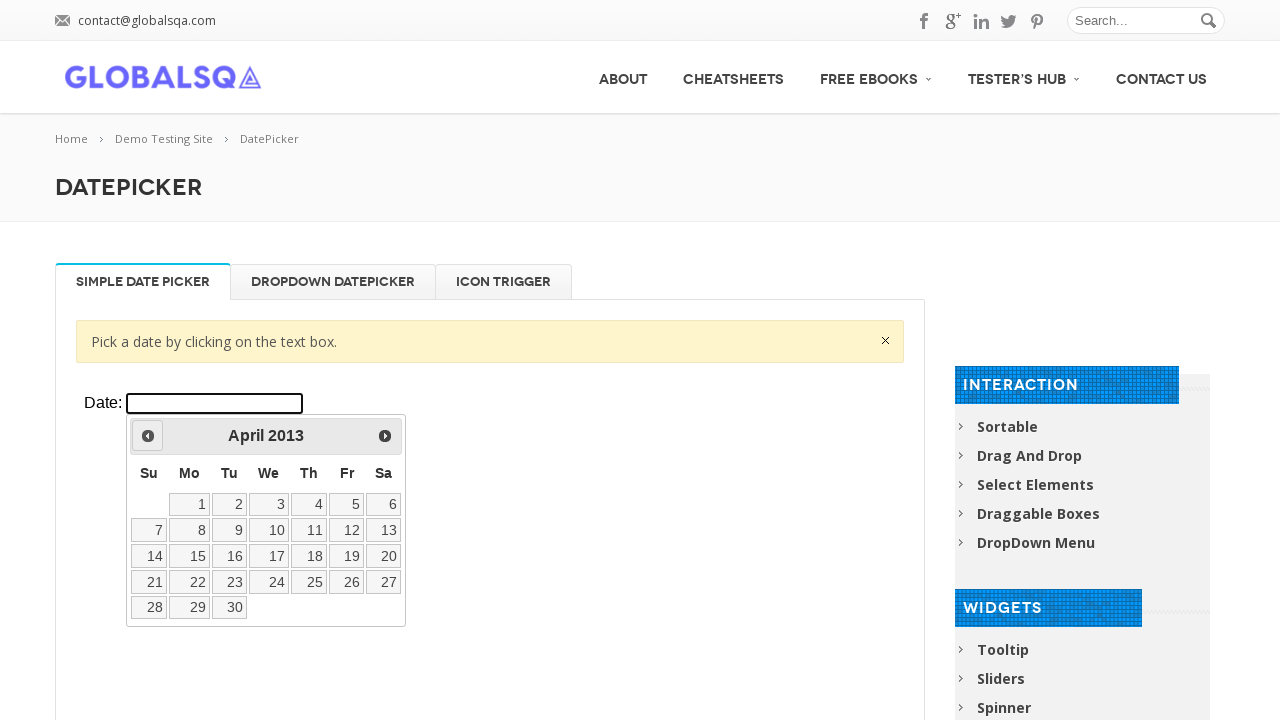

Waited 100ms for year navigation
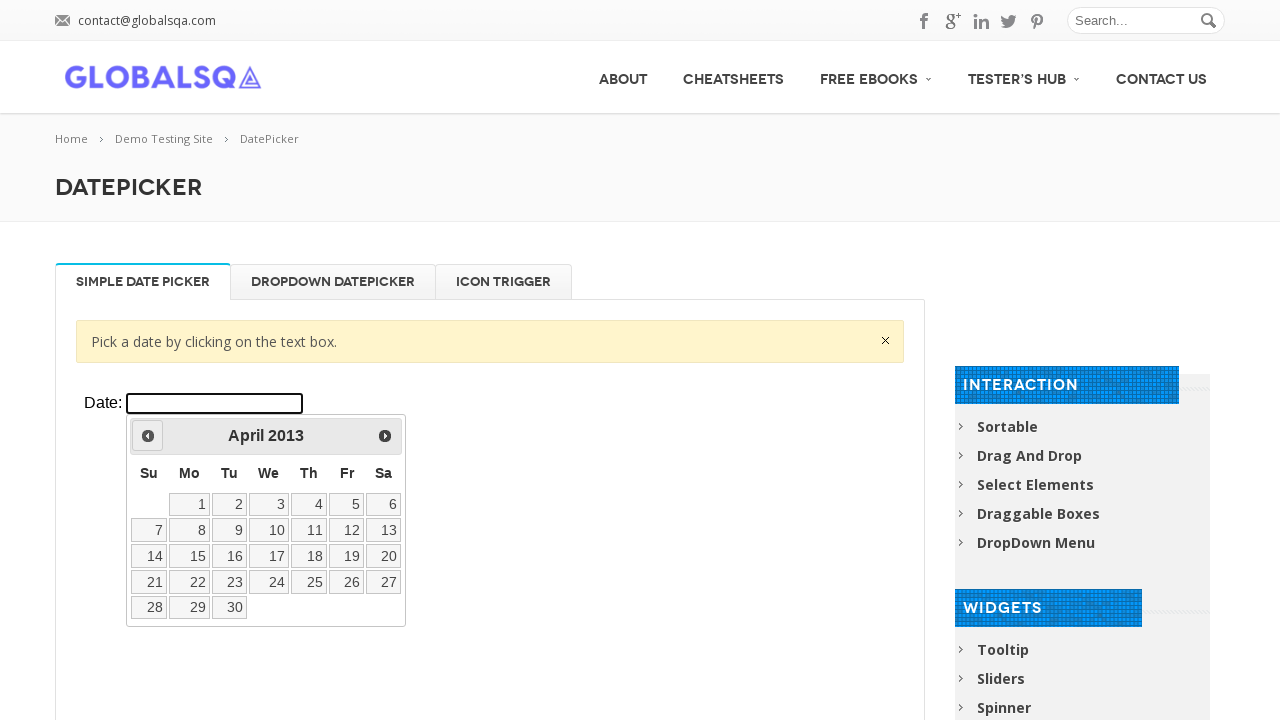

Navigated to adjust year towards 2000 at (148, 436) on xpath=//div[@class='resp-tabs-container']/div[1]/p/iframe >> internal:control=en
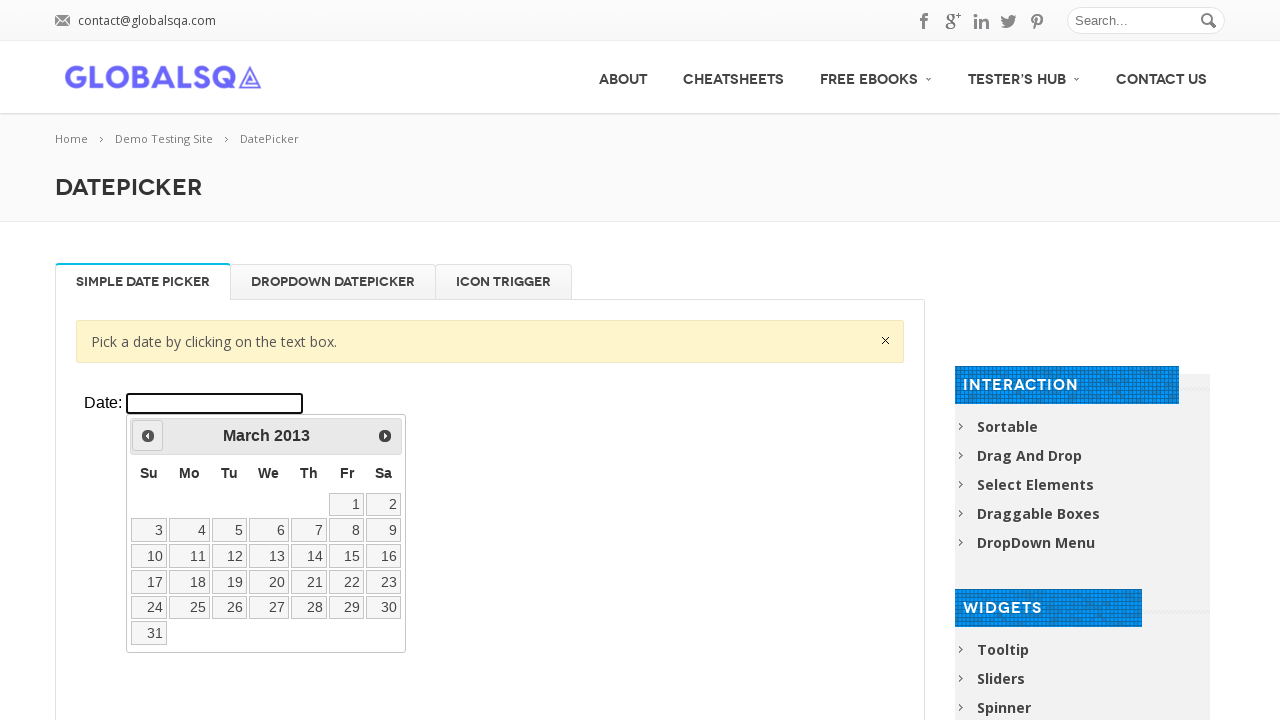

Waited 100ms for year navigation
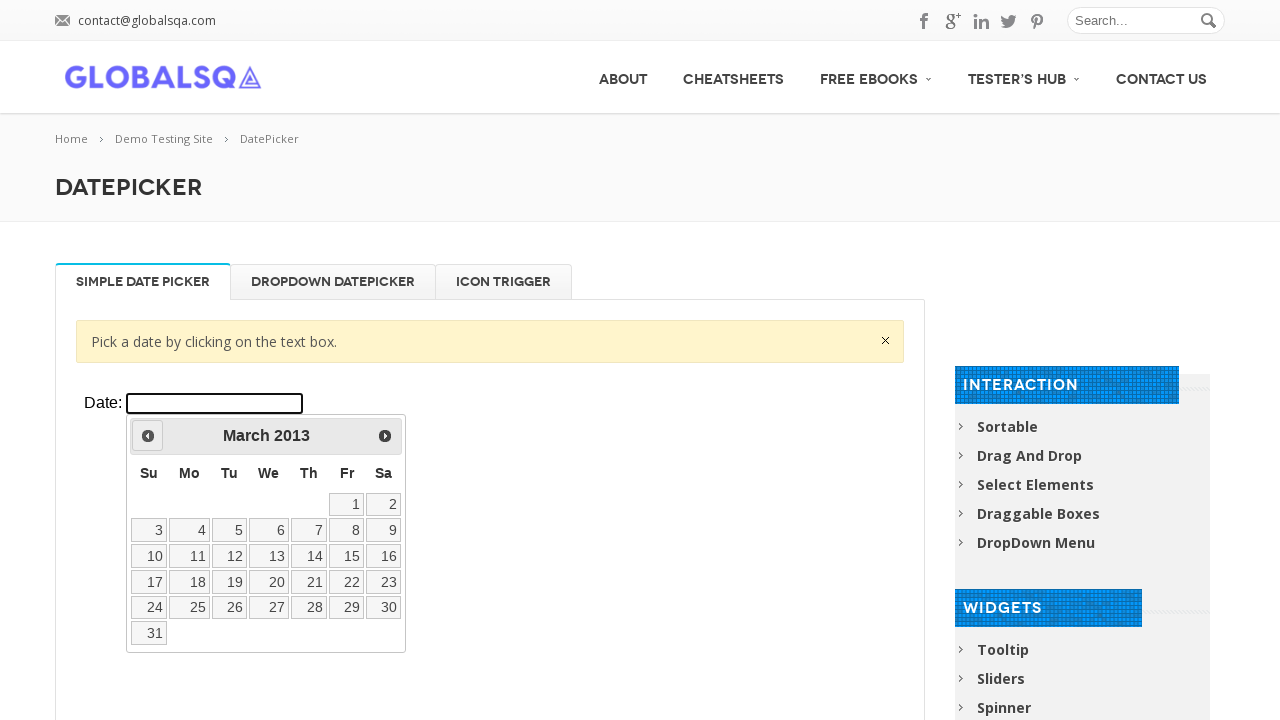

Navigated to adjust year towards 2000 at (148, 436) on xpath=//div[@class='resp-tabs-container']/div[1]/p/iframe >> internal:control=en
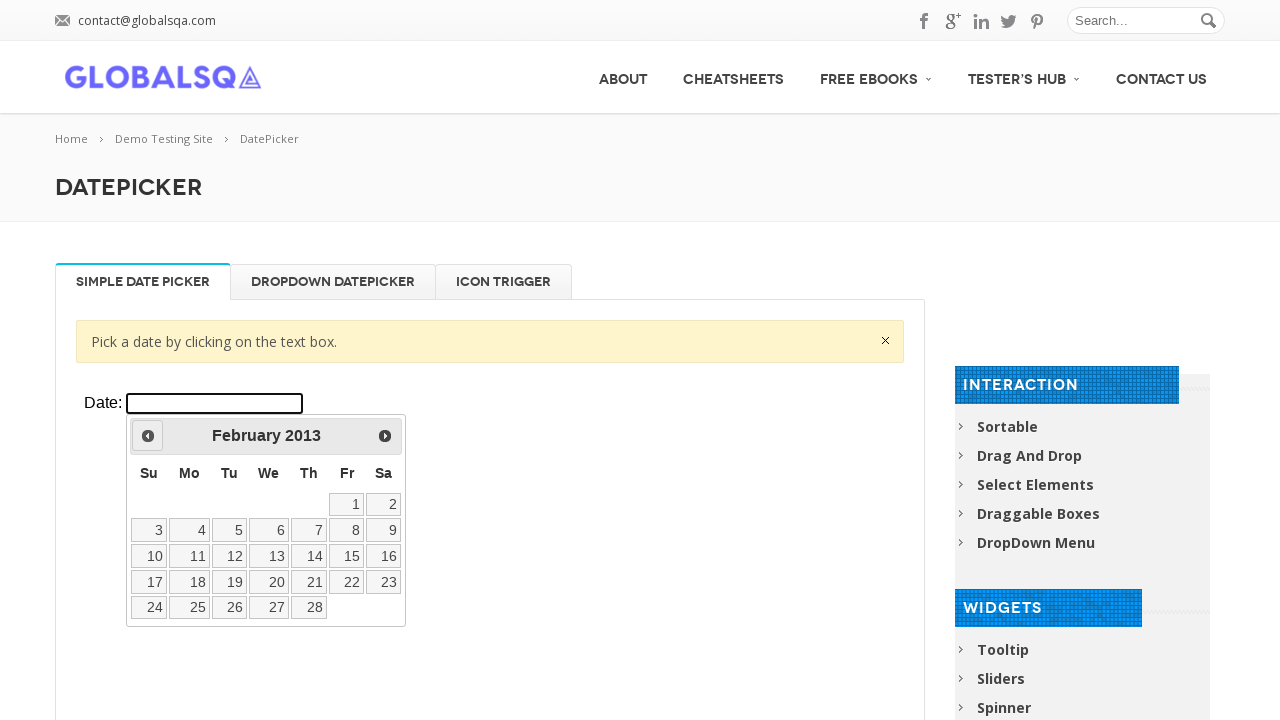

Waited 100ms for year navigation
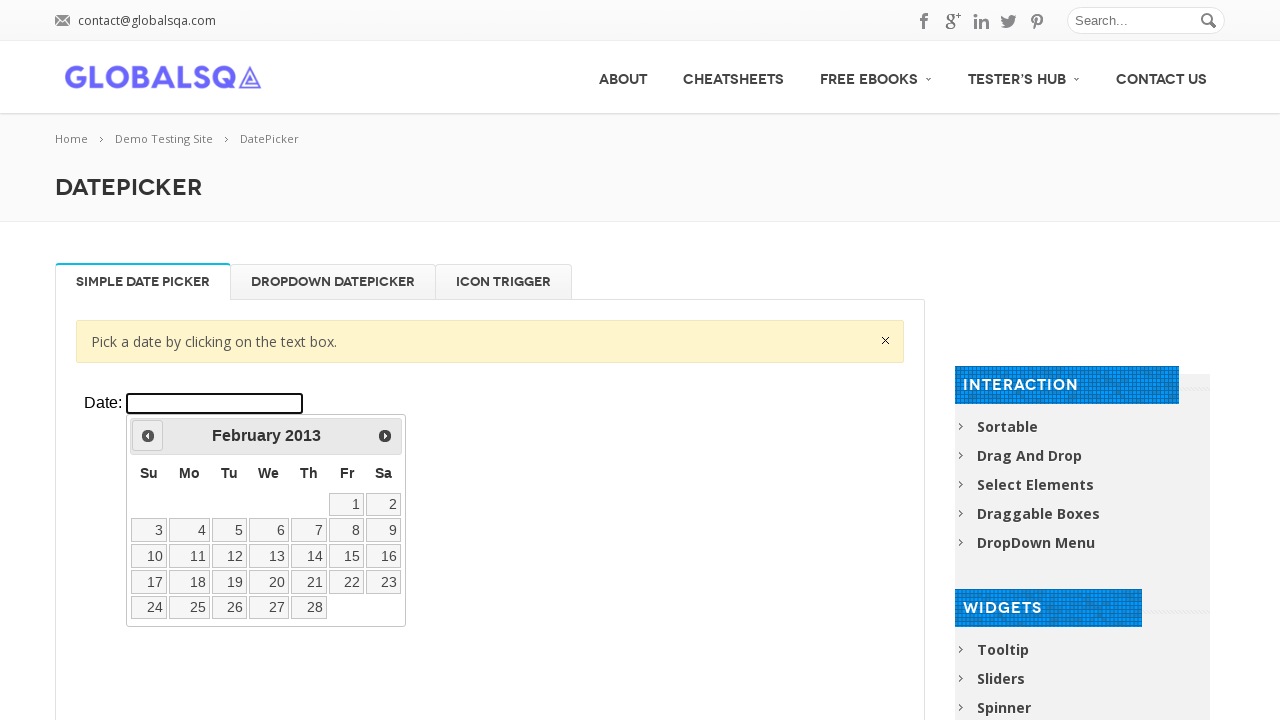

Navigated to adjust year towards 2000 at (148, 436) on xpath=//div[@class='resp-tabs-container']/div[1]/p/iframe >> internal:control=en
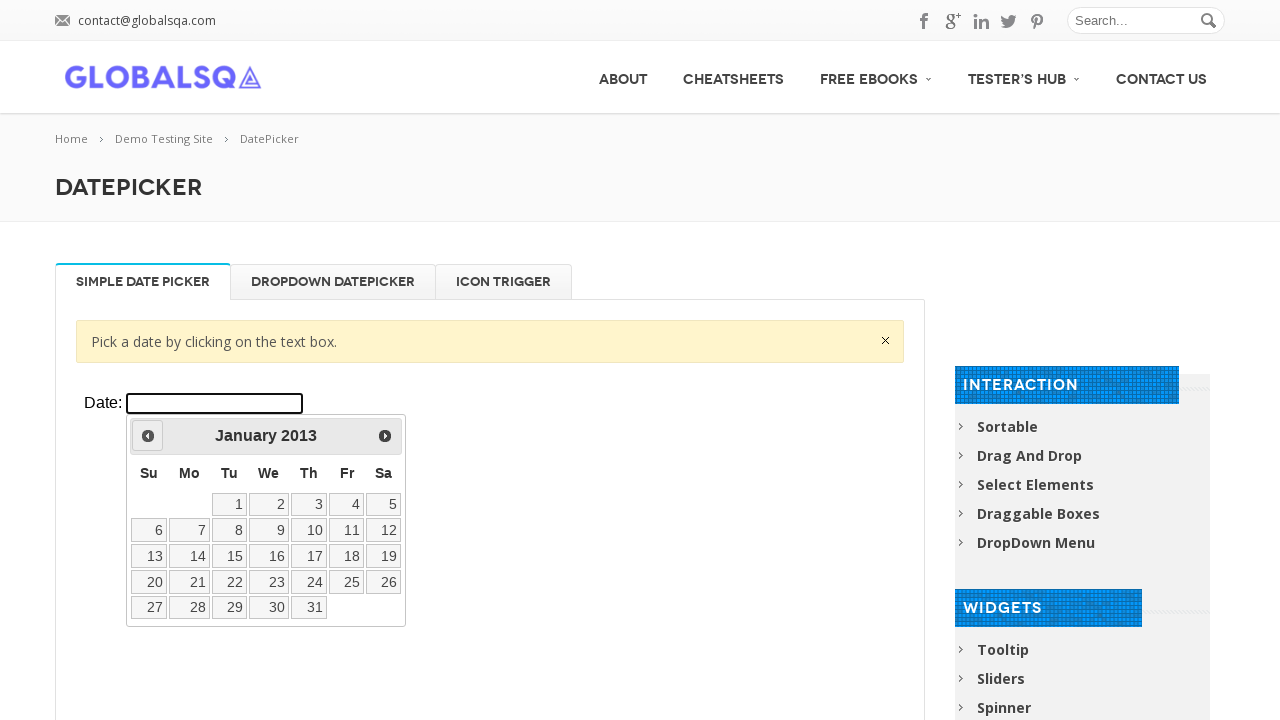

Waited 100ms for year navigation
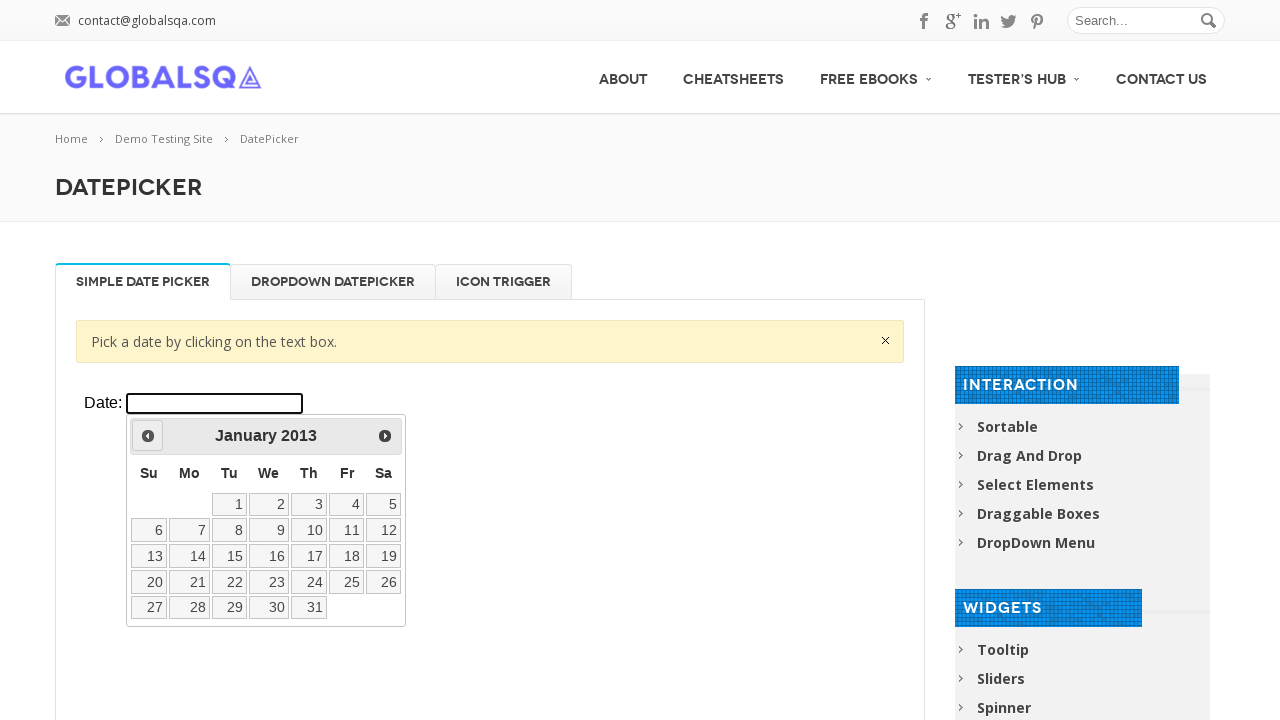

Navigated to adjust year towards 2000 at (148, 436) on xpath=//div[@class='resp-tabs-container']/div[1]/p/iframe >> internal:control=en
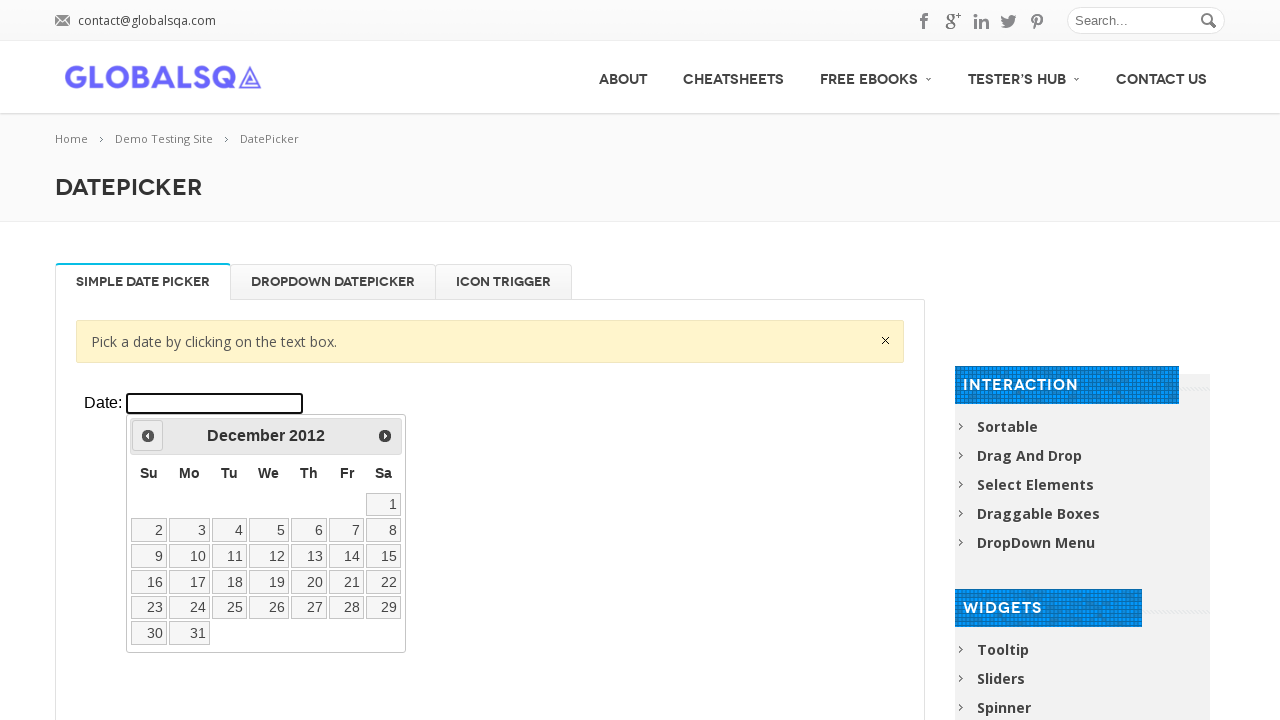

Waited 100ms for year navigation
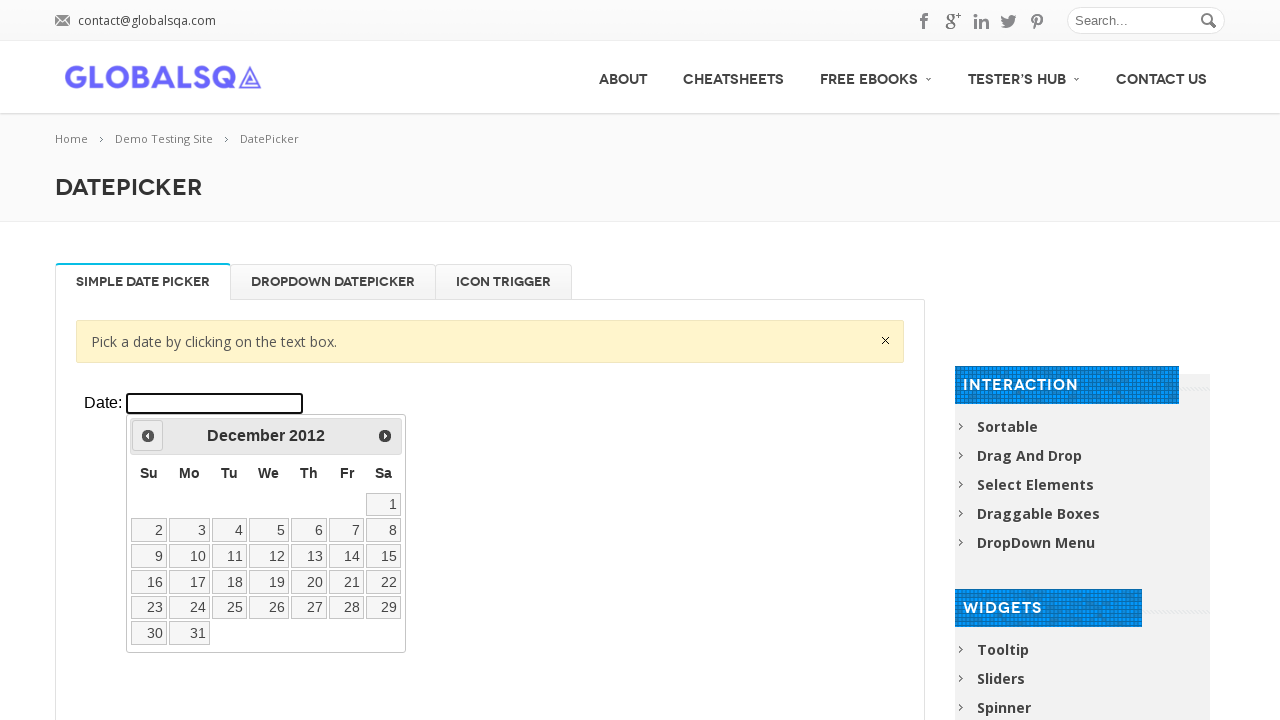

Navigated to adjust year towards 2000 at (148, 436) on xpath=//div[@class='resp-tabs-container']/div[1]/p/iframe >> internal:control=en
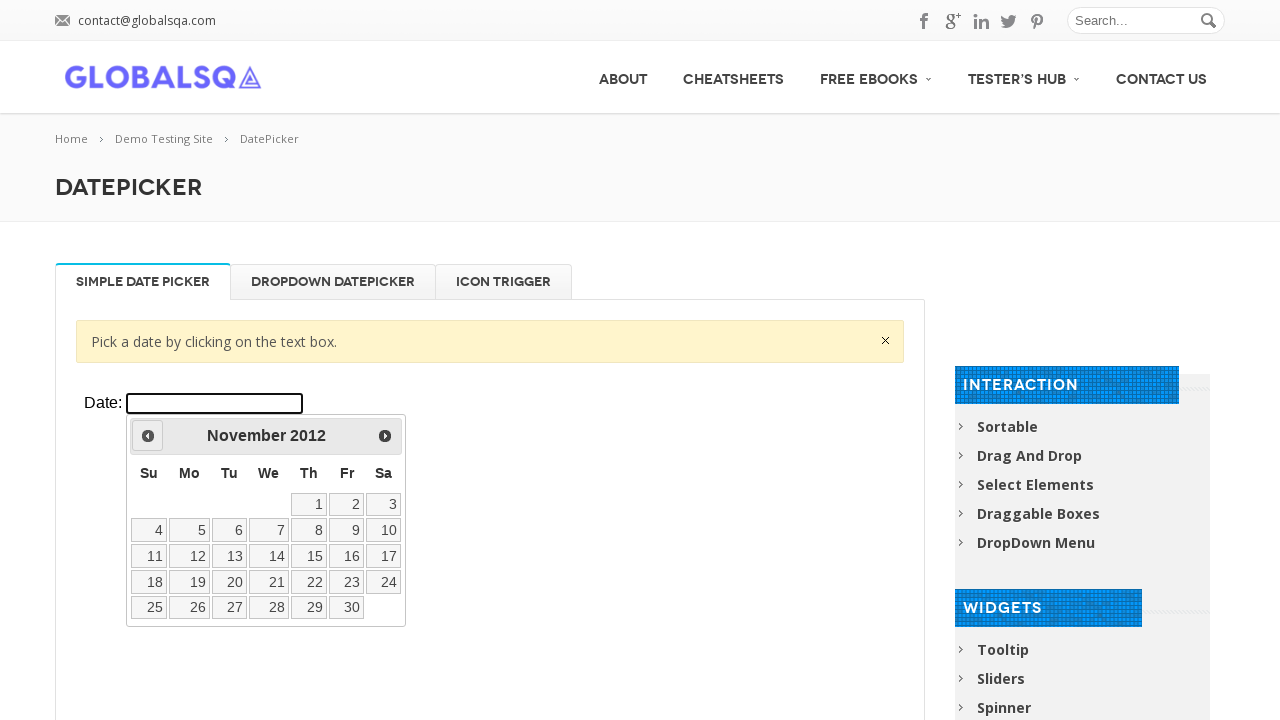

Waited 100ms for year navigation
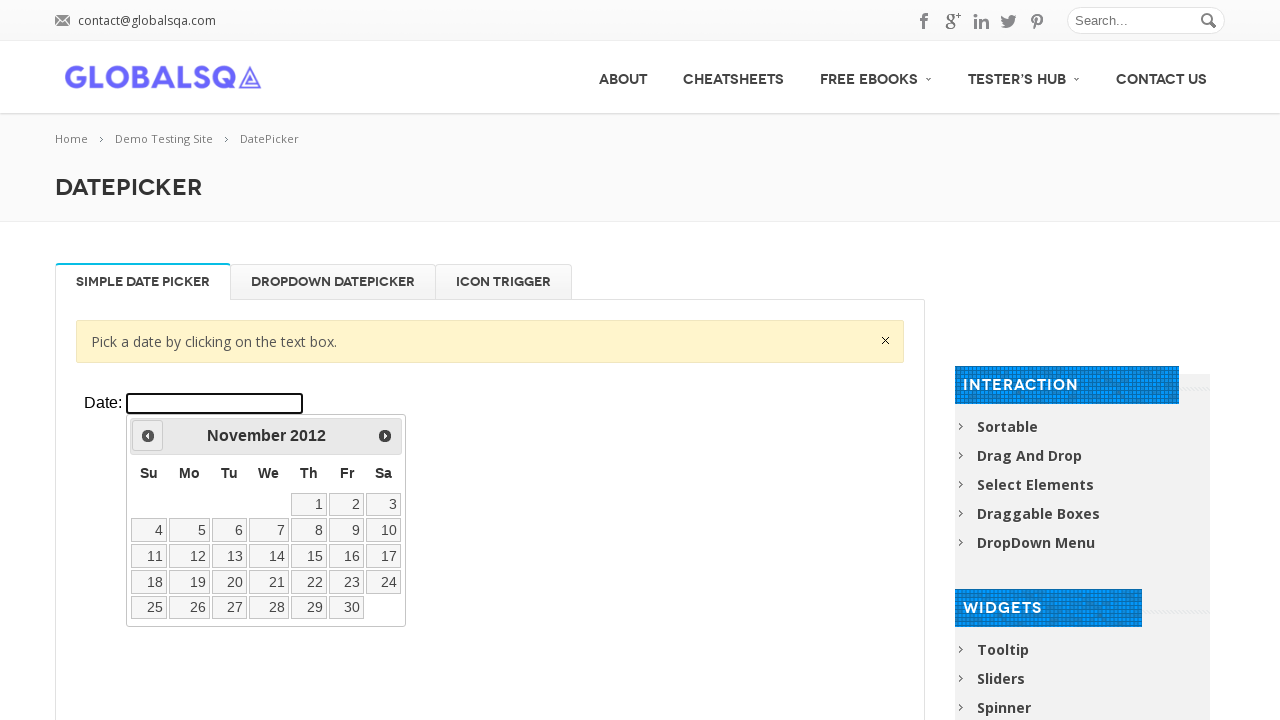

Navigated to adjust year towards 2000 at (148, 436) on xpath=//div[@class='resp-tabs-container']/div[1]/p/iframe >> internal:control=en
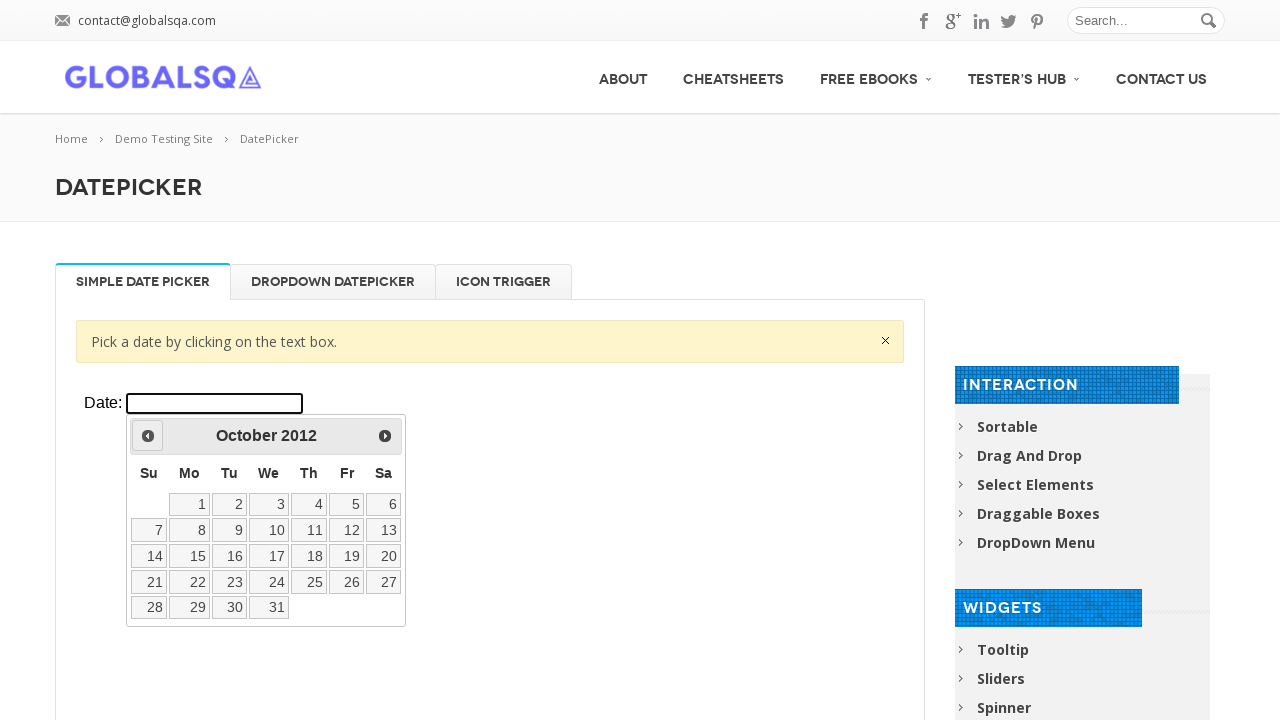

Waited 100ms for year navigation
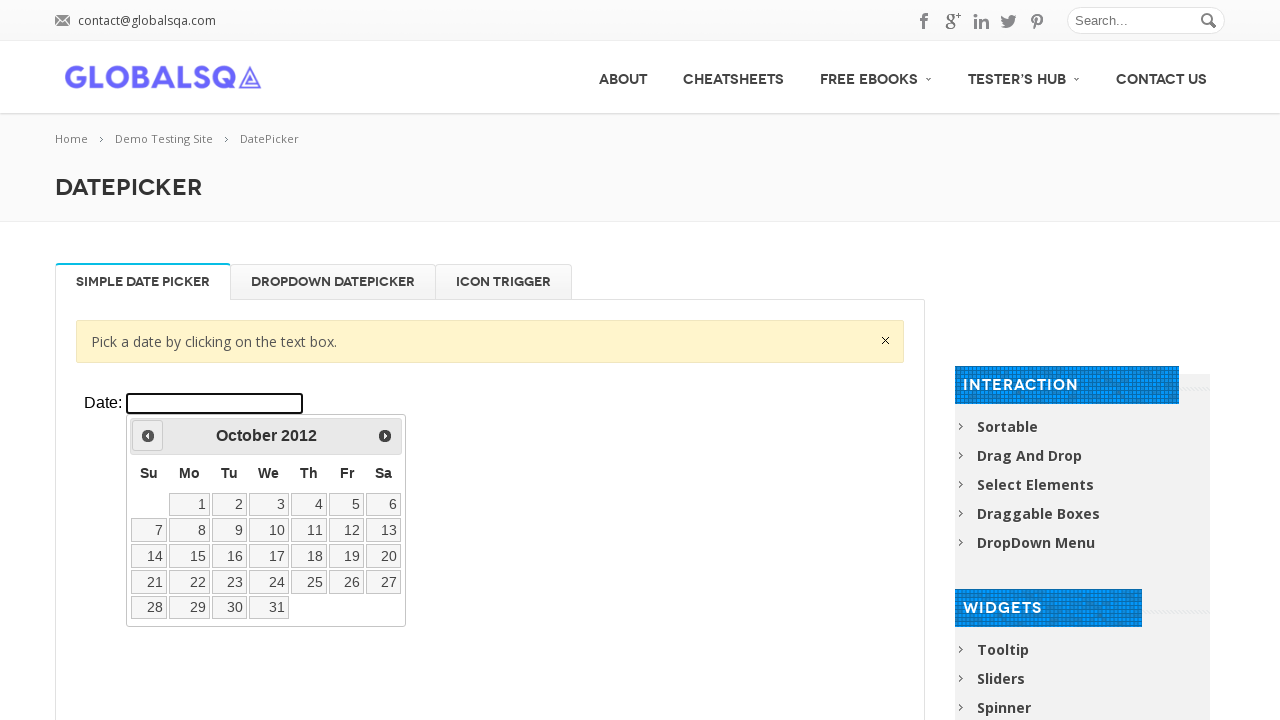

Navigated to adjust year towards 2000 at (148, 436) on xpath=//div[@class='resp-tabs-container']/div[1]/p/iframe >> internal:control=en
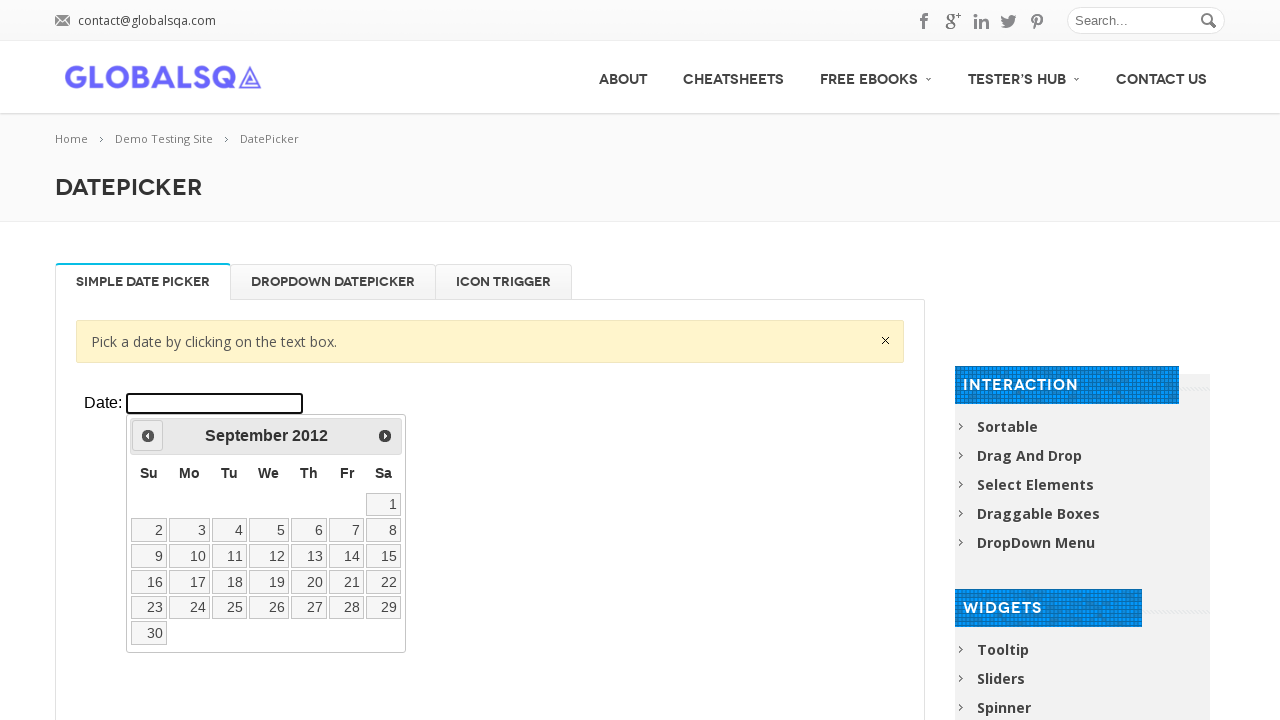

Waited 100ms for year navigation
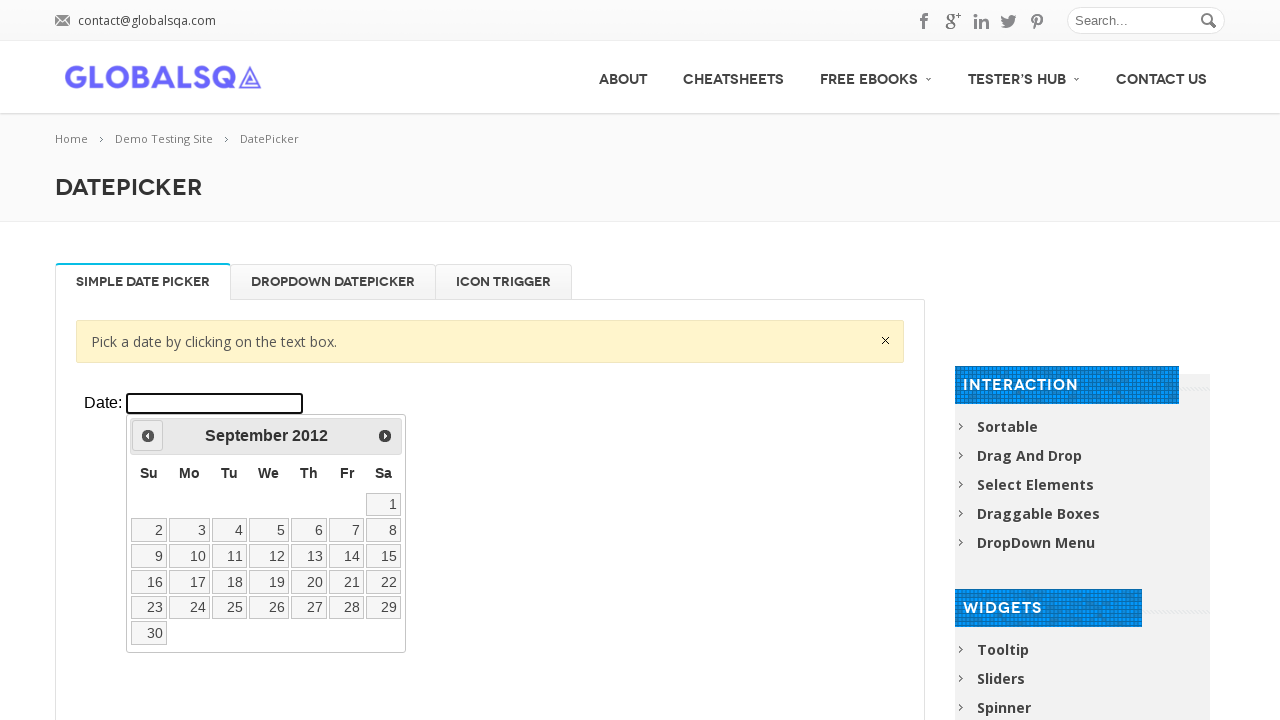

Navigated to adjust year towards 2000 at (148, 436) on xpath=//div[@class='resp-tabs-container']/div[1]/p/iframe >> internal:control=en
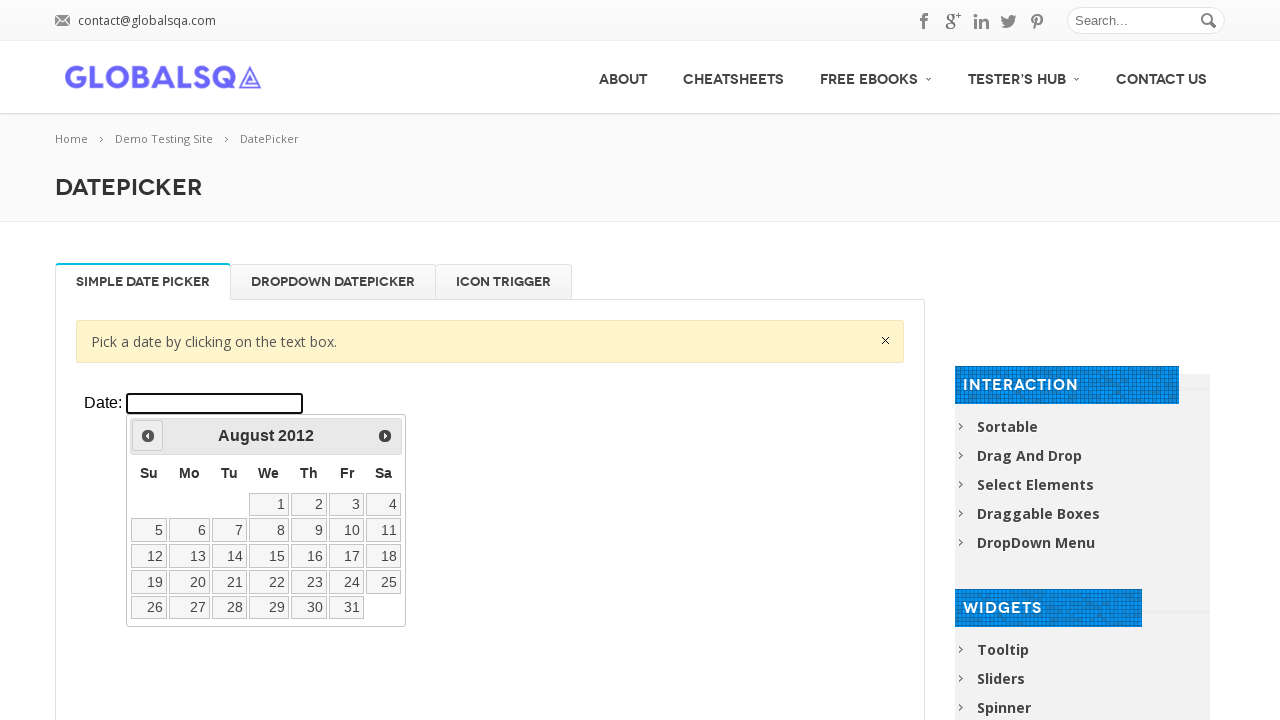

Waited 100ms for year navigation
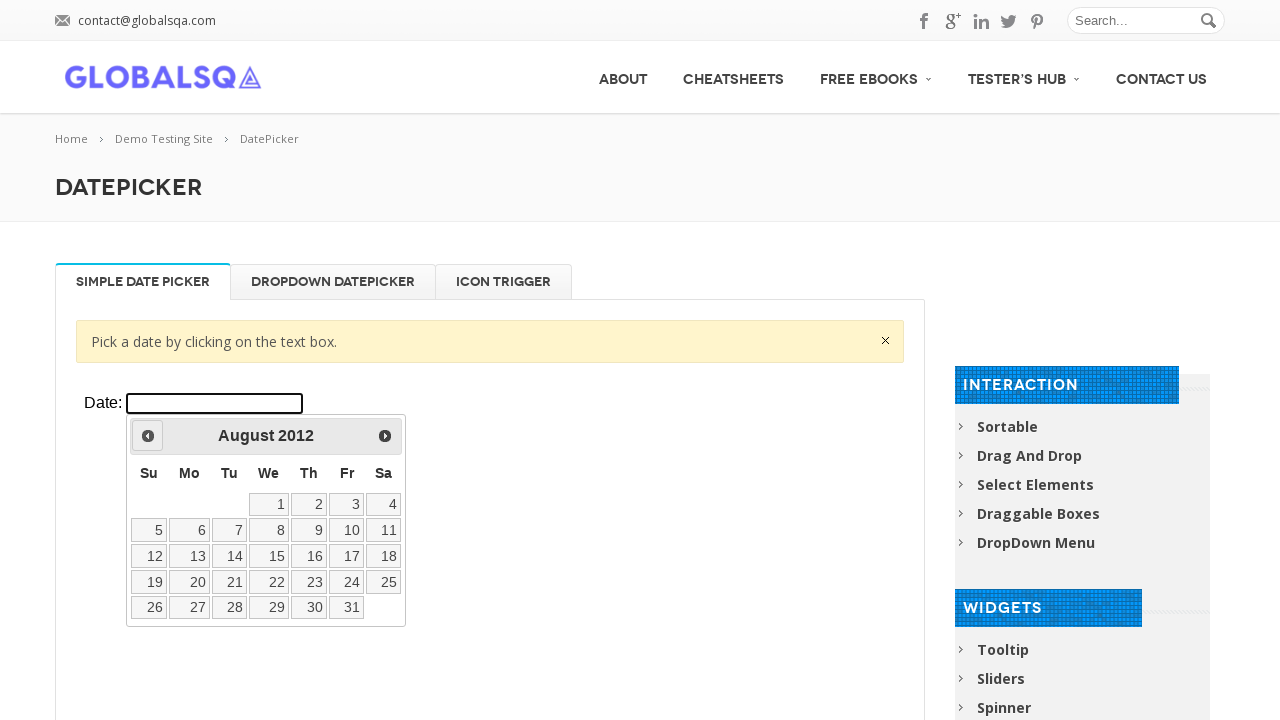

Navigated to adjust year towards 2000 at (148, 436) on xpath=//div[@class='resp-tabs-container']/div[1]/p/iframe >> internal:control=en
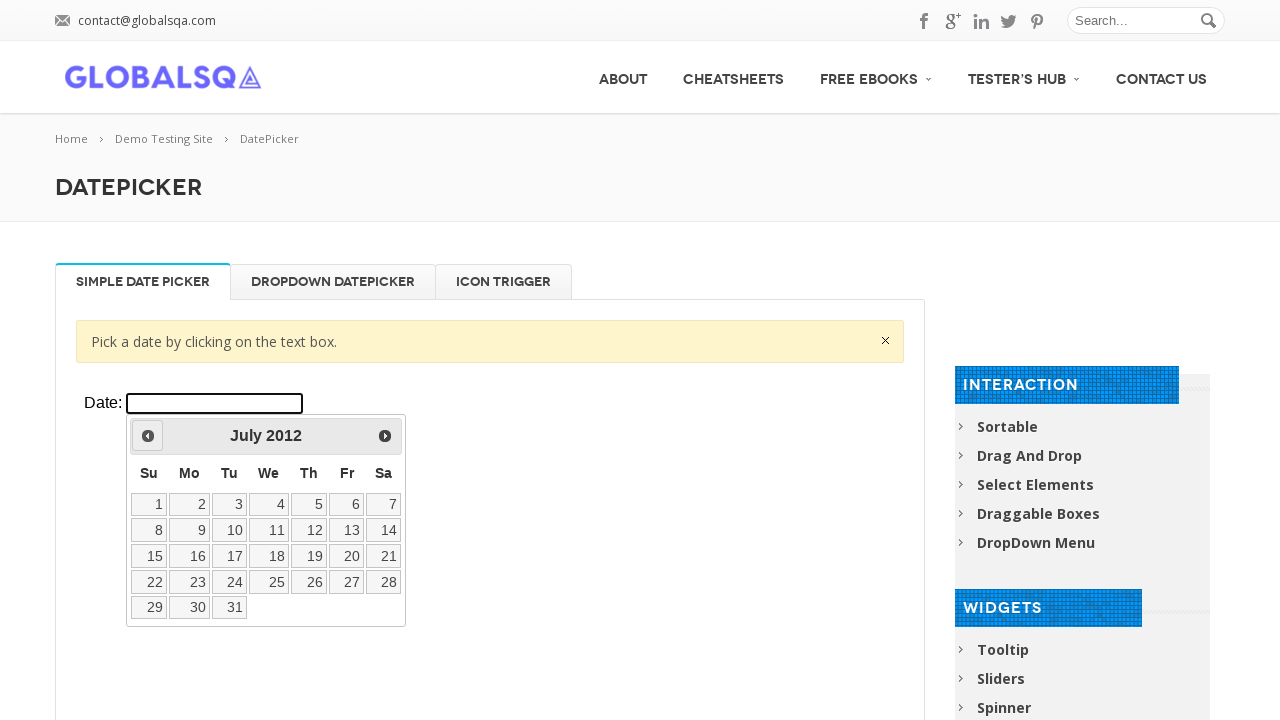

Waited 100ms for year navigation
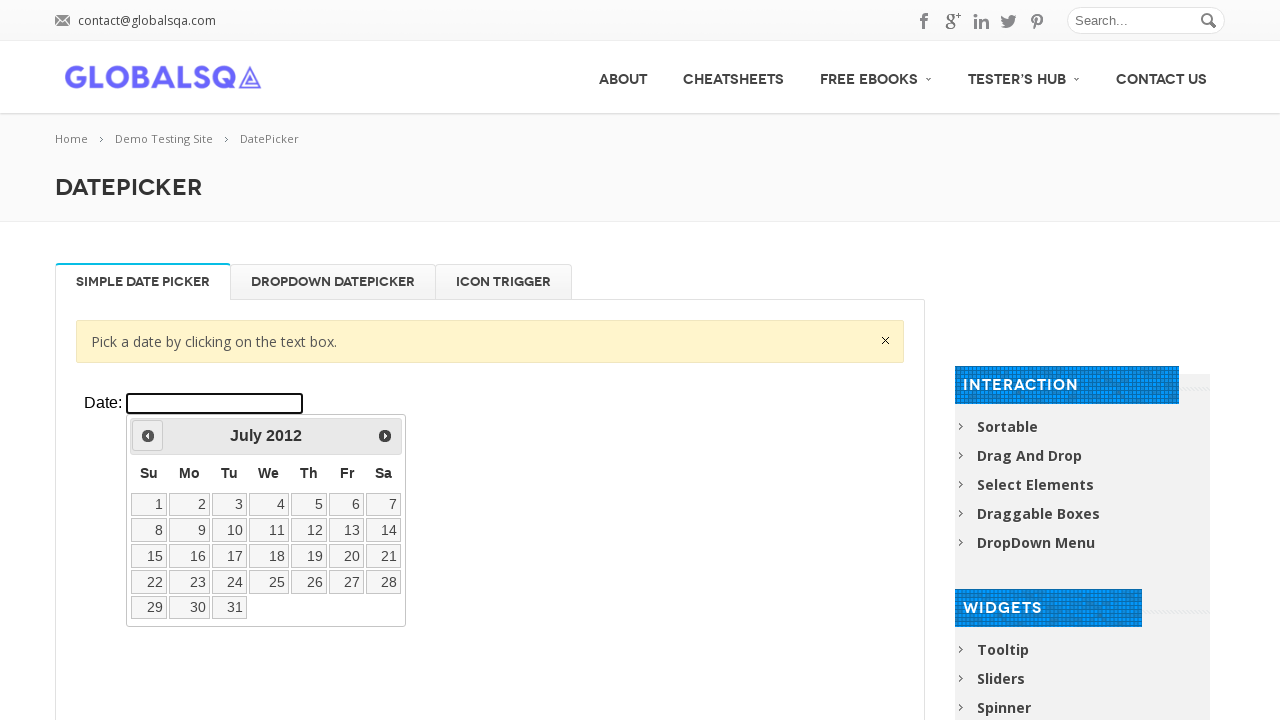

Navigated to adjust year towards 2000 at (148, 436) on xpath=//div[@class='resp-tabs-container']/div[1]/p/iframe >> internal:control=en
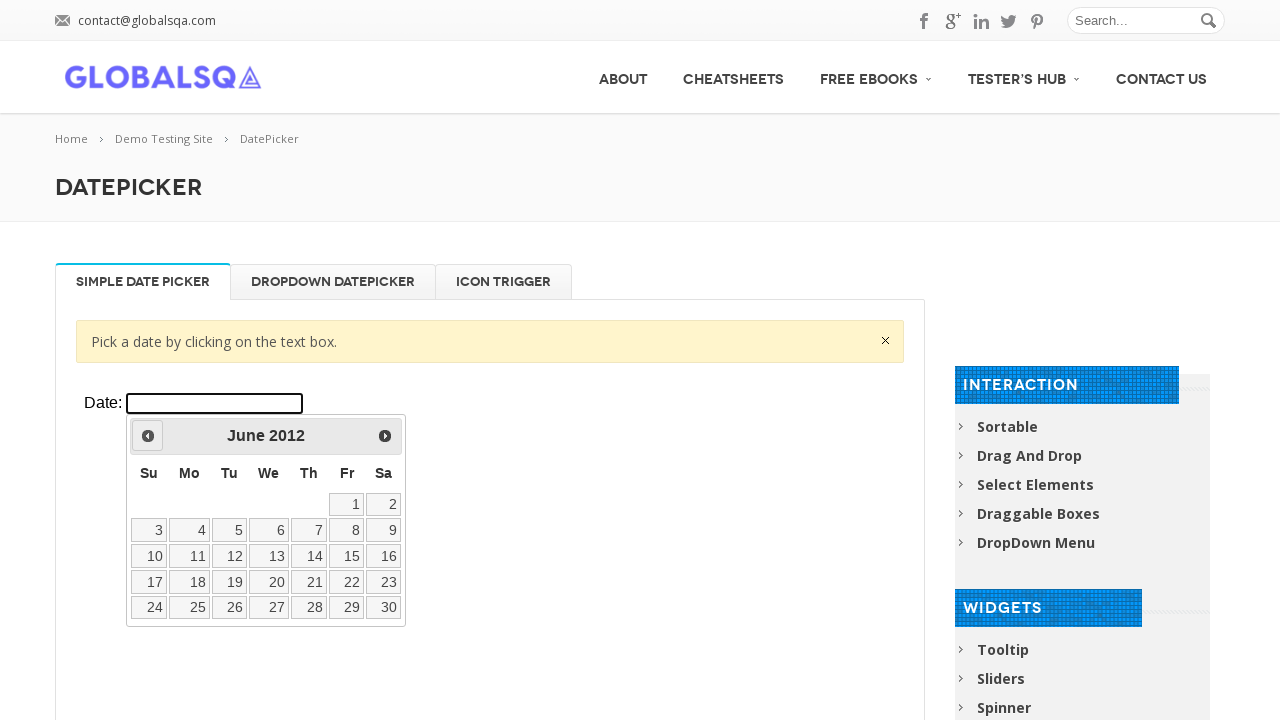

Waited 100ms for year navigation
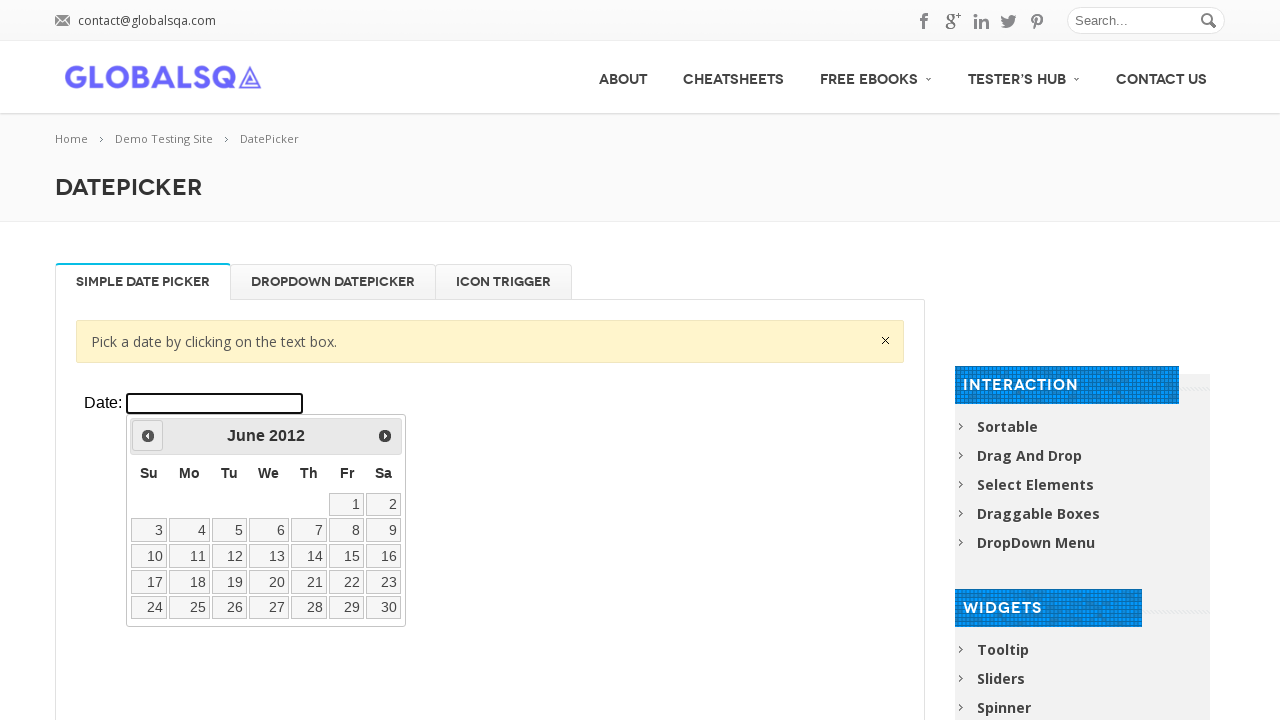

Navigated to adjust year towards 2000 at (148, 436) on xpath=//div[@class='resp-tabs-container']/div[1]/p/iframe >> internal:control=en
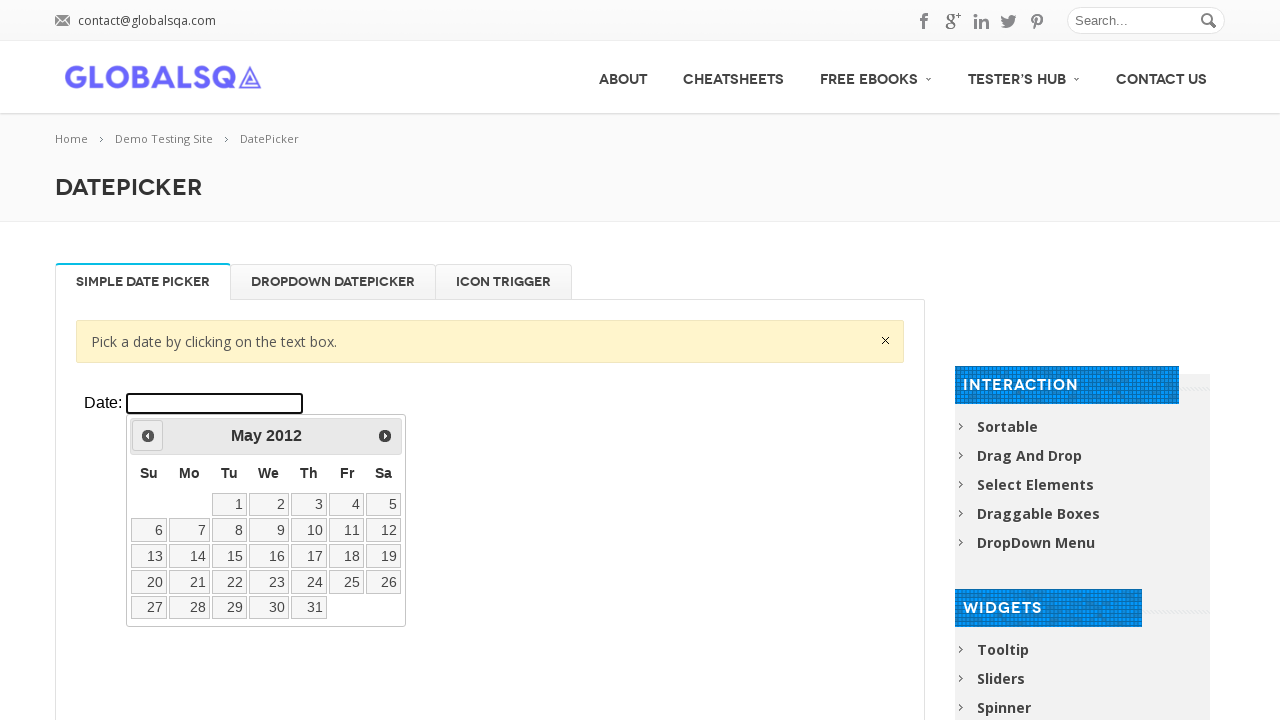

Waited 100ms for year navigation
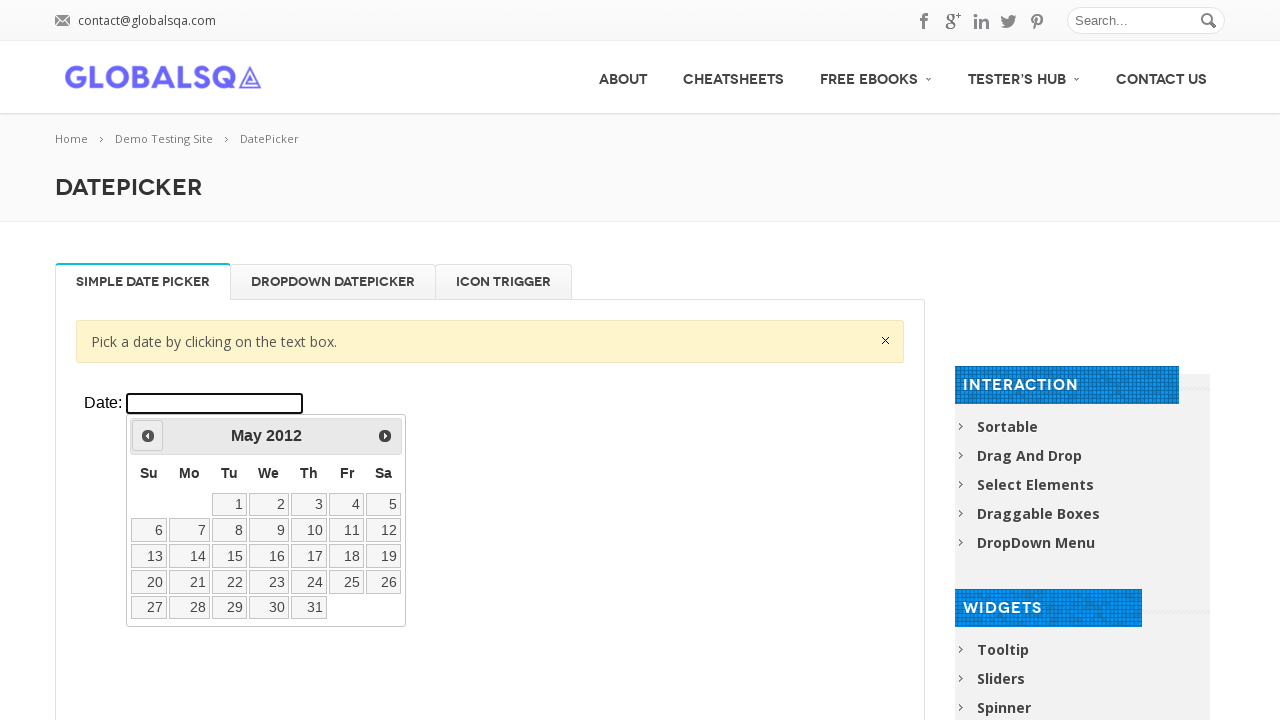

Navigated to adjust year towards 2000 at (148, 436) on xpath=//div[@class='resp-tabs-container']/div[1]/p/iframe >> internal:control=en
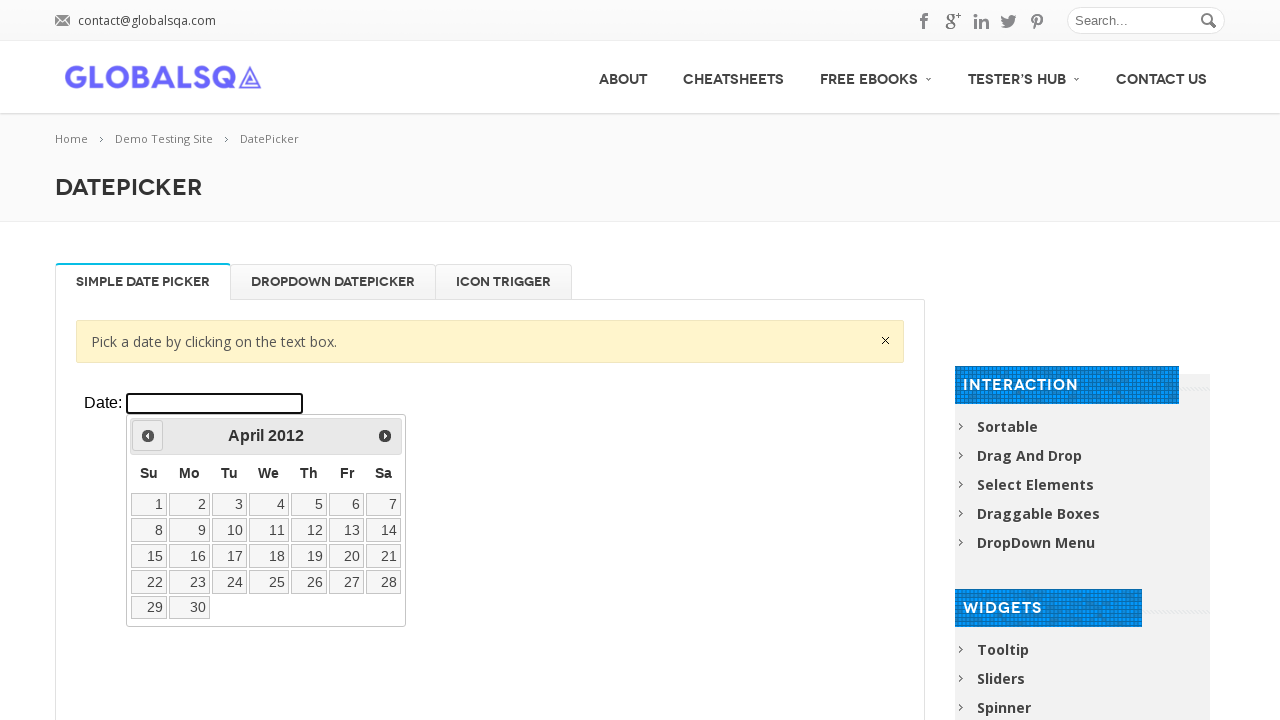

Waited 100ms for year navigation
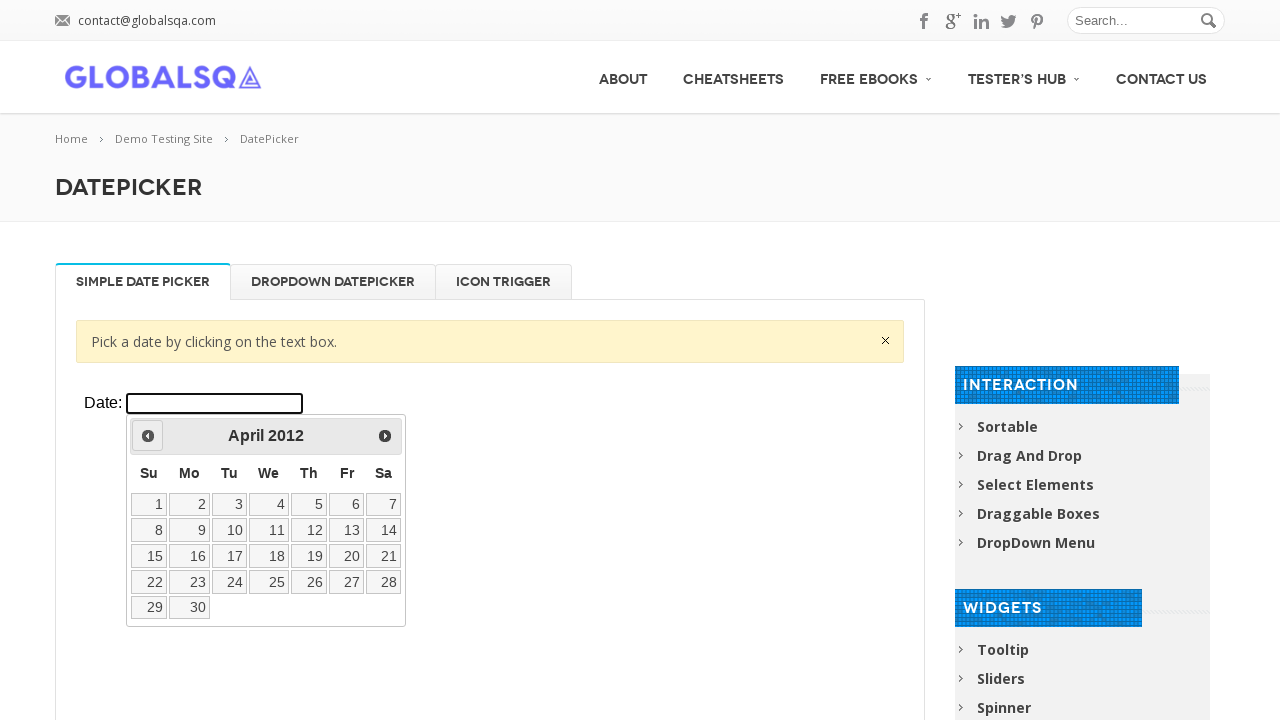

Navigated to adjust year towards 2000 at (148, 436) on xpath=//div[@class='resp-tabs-container']/div[1]/p/iframe >> internal:control=en
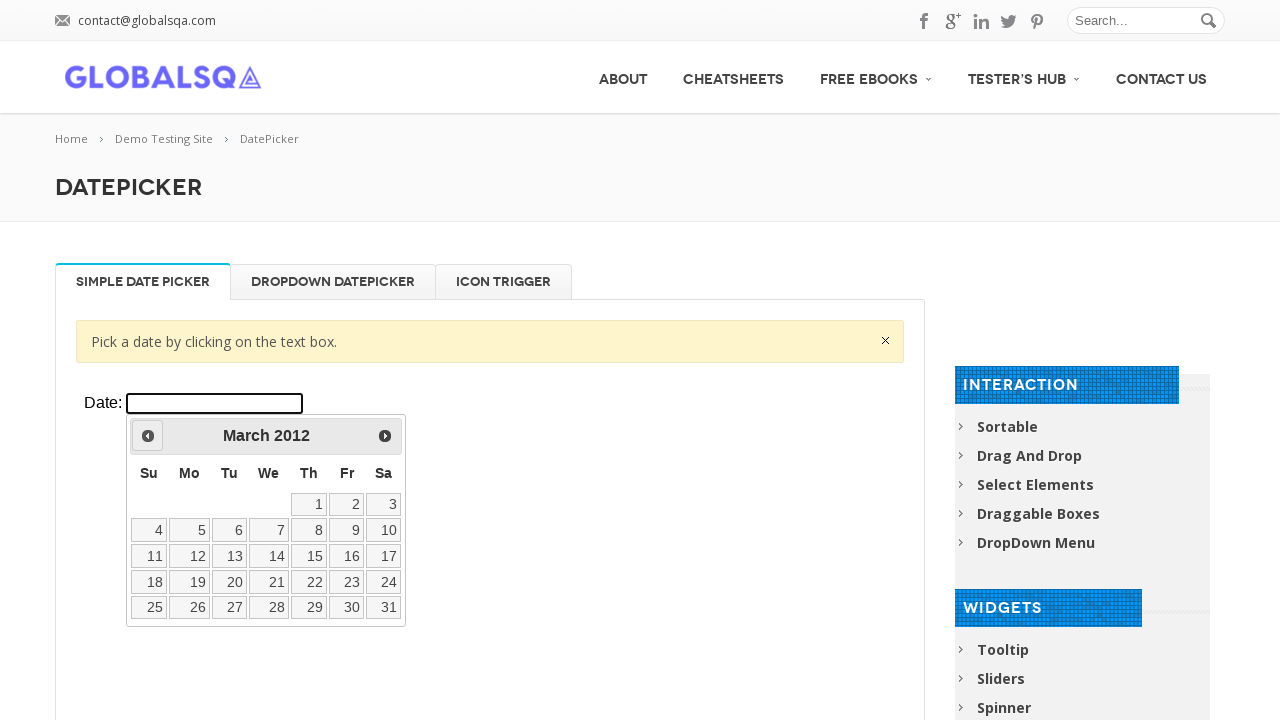

Waited 100ms for year navigation
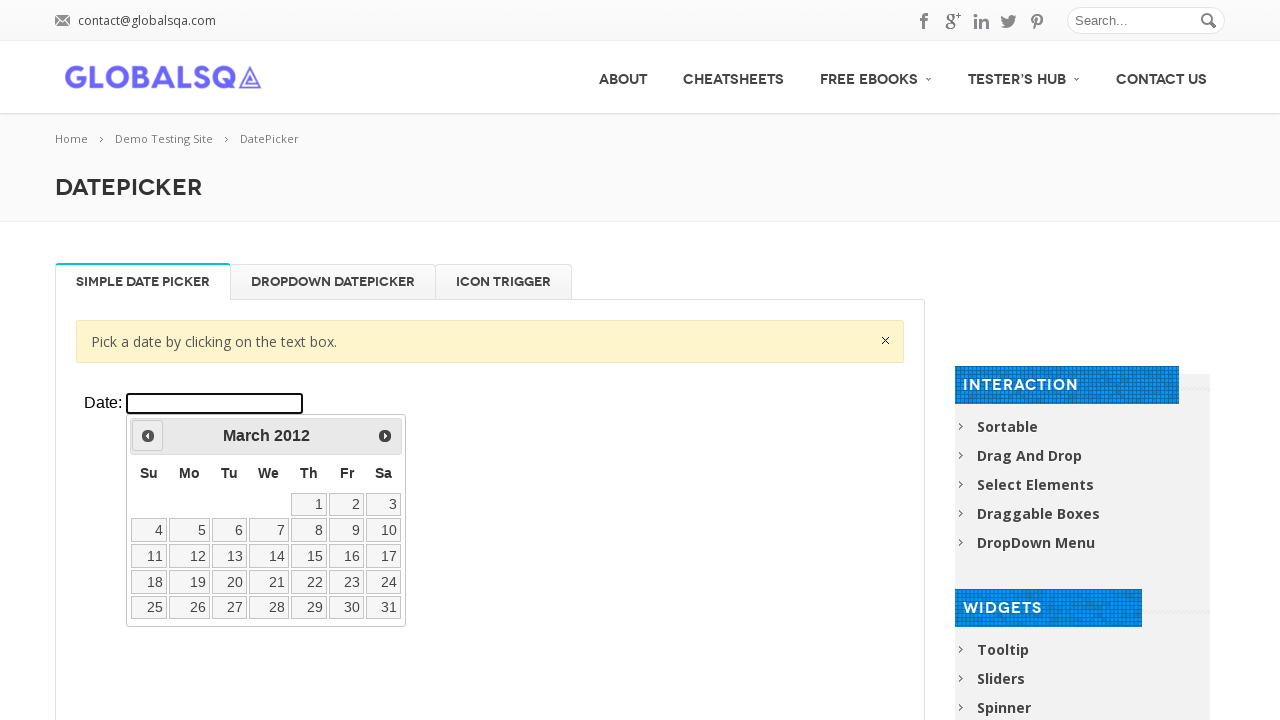

Navigated to adjust year towards 2000 at (148, 436) on xpath=//div[@class='resp-tabs-container']/div[1]/p/iframe >> internal:control=en
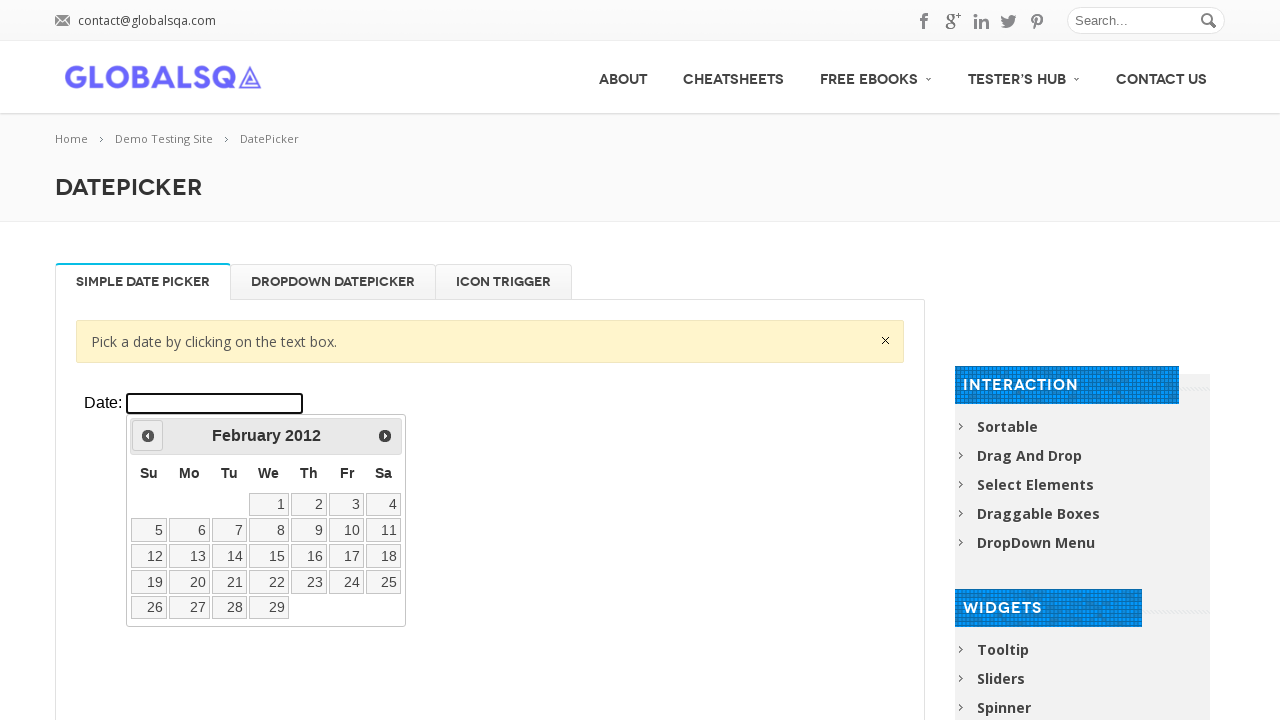

Waited 100ms for year navigation
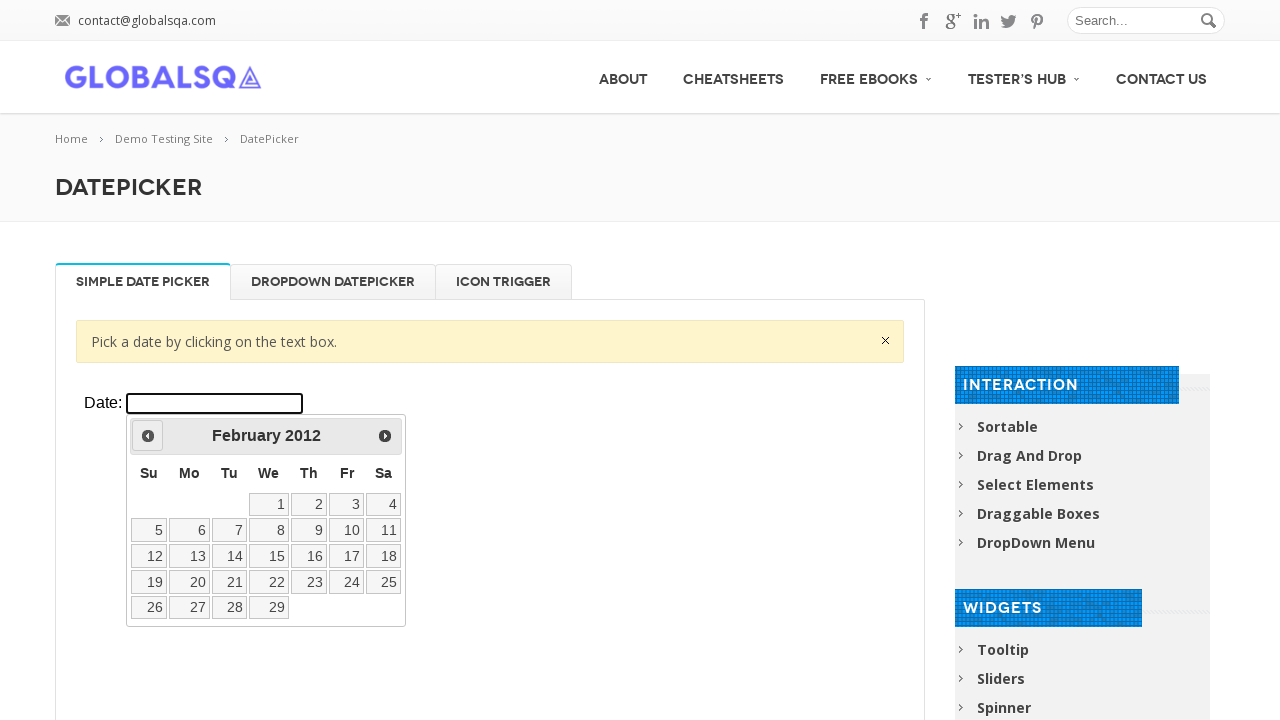

Navigated to adjust year towards 2000 at (148, 436) on xpath=//div[@class='resp-tabs-container']/div[1]/p/iframe >> internal:control=en
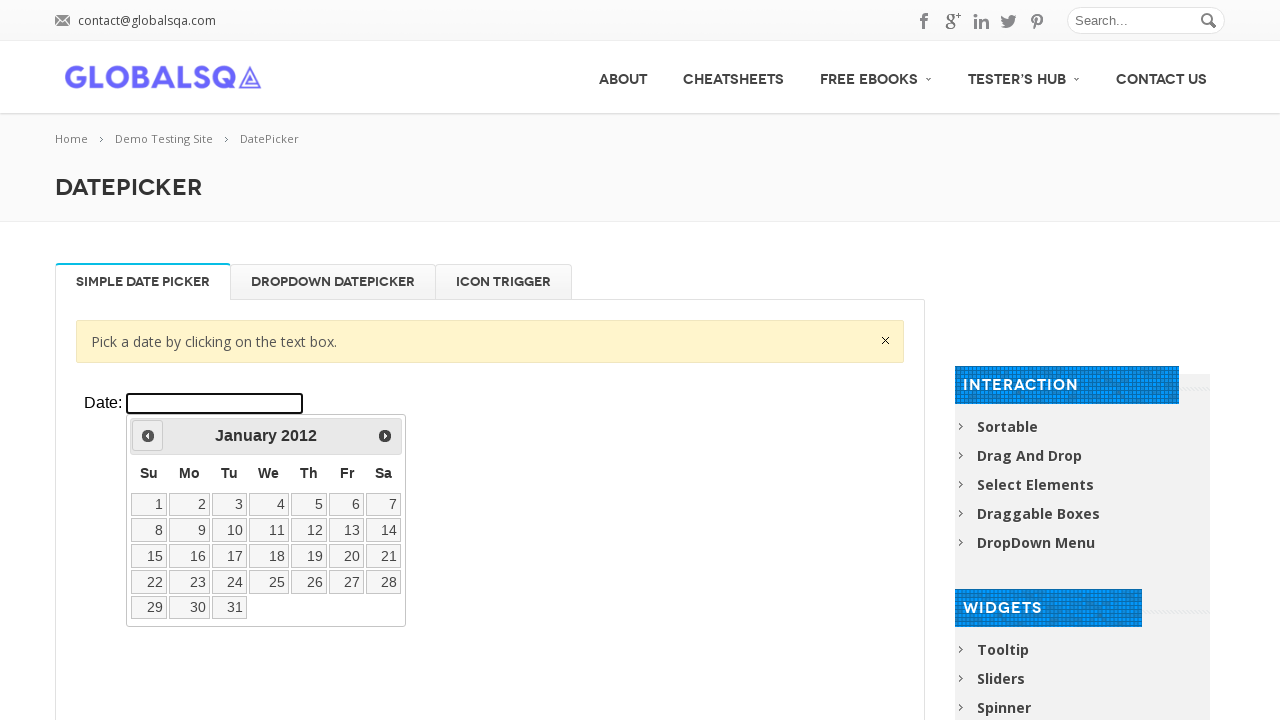

Waited 100ms for year navigation
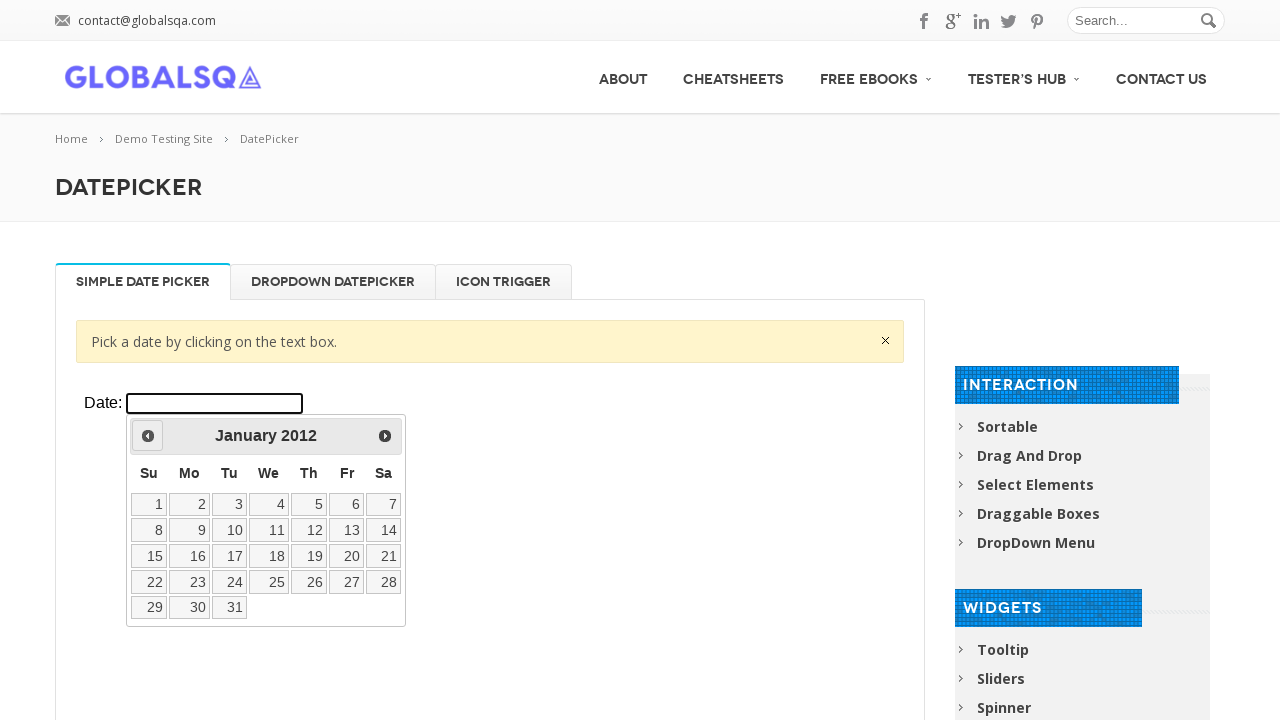

Navigated to adjust year towards 2000 at (148, 436) on xpath=//div[@class='resp-tabs-container']/div[1]/p/iframe >> internal:control=en
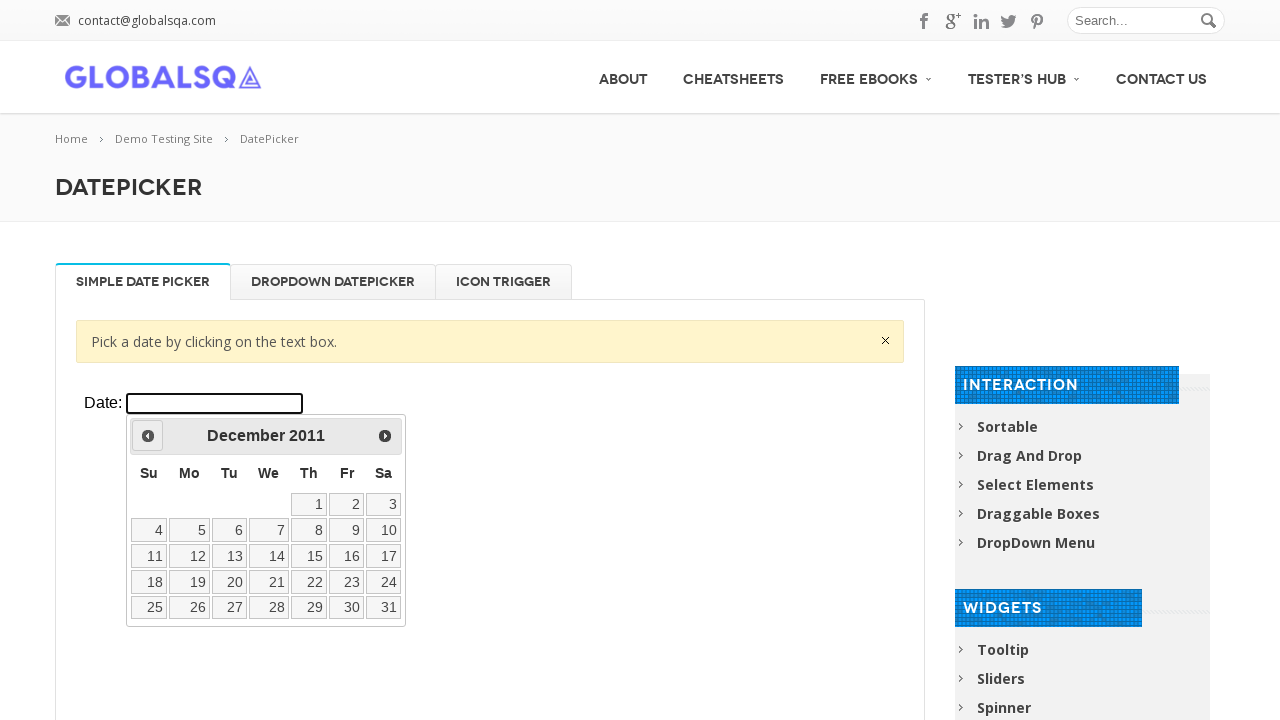

Waited 100ms for year navigation
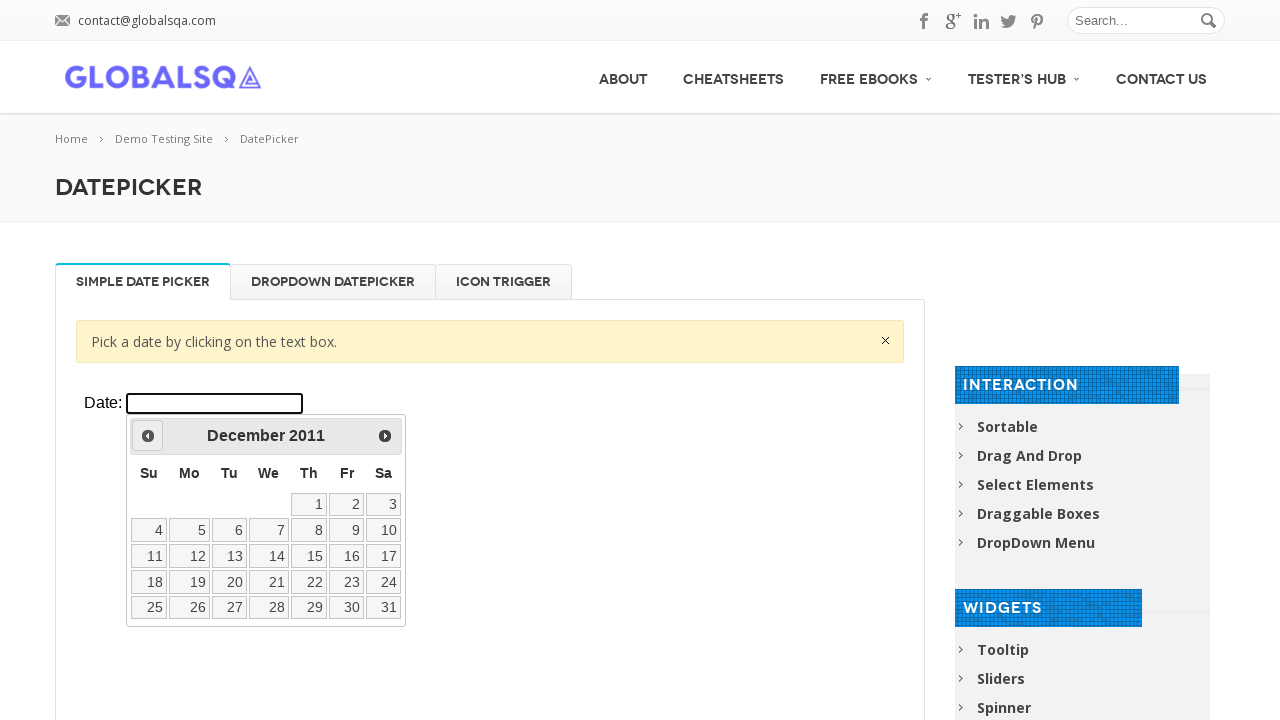

Navigated to adjust year towards 2000 at (148, 436) on xpath=//div[@class='resp-tabs-container']/div[1]/p/iframe >> internal:control=en
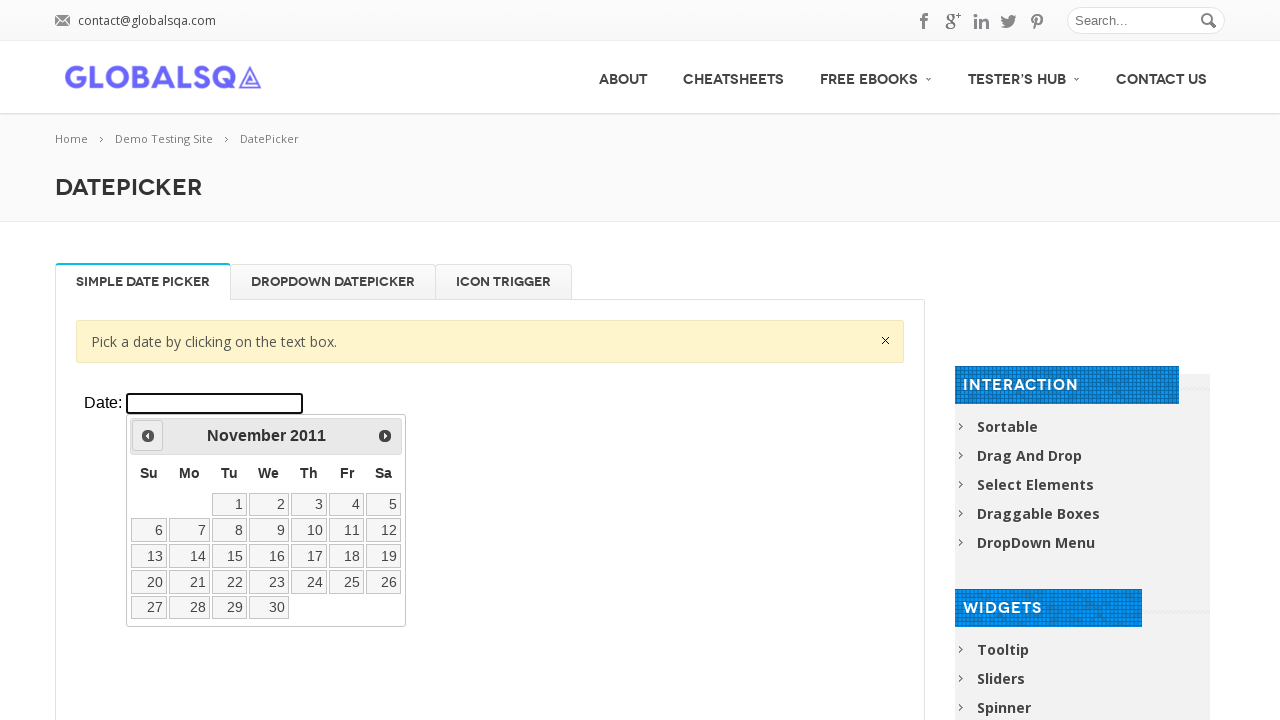

Waited 100ms for year navigation
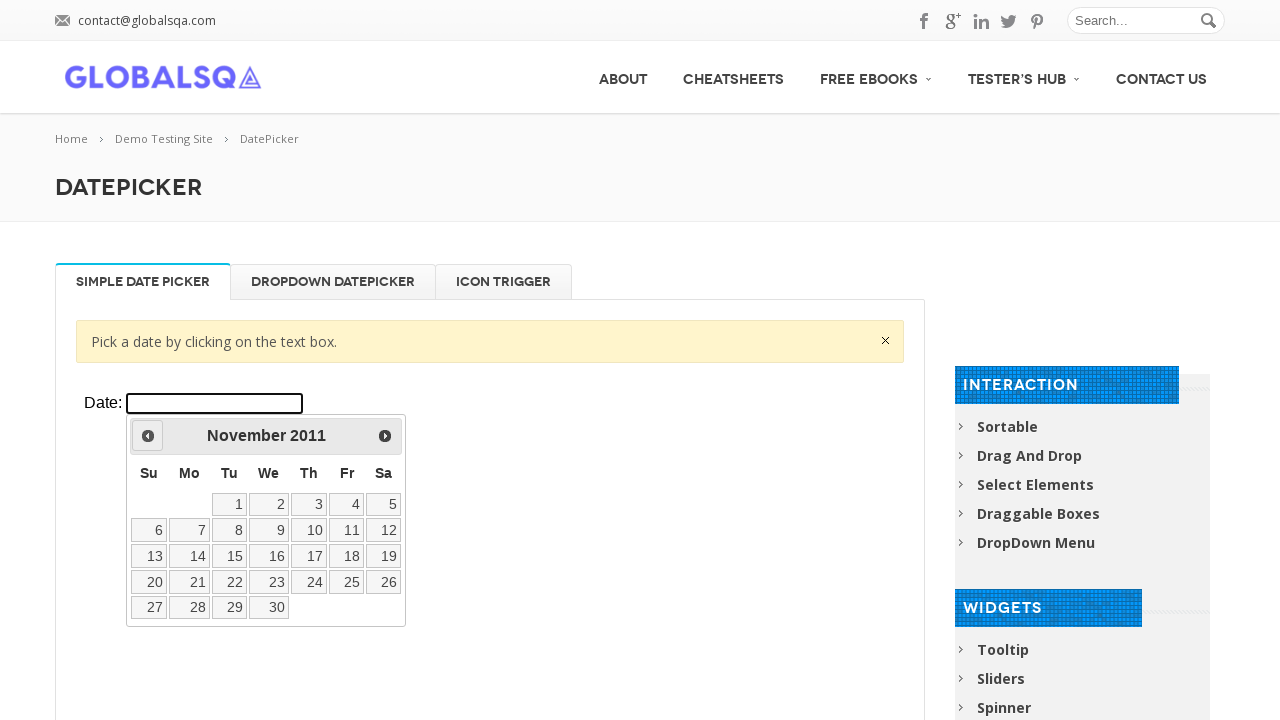

Navigated to adjust year towards 2000 at (148, 436) on xpath=//div[@class='resp-tabs-container']/div[1]/p/iframe >> internal:control=en
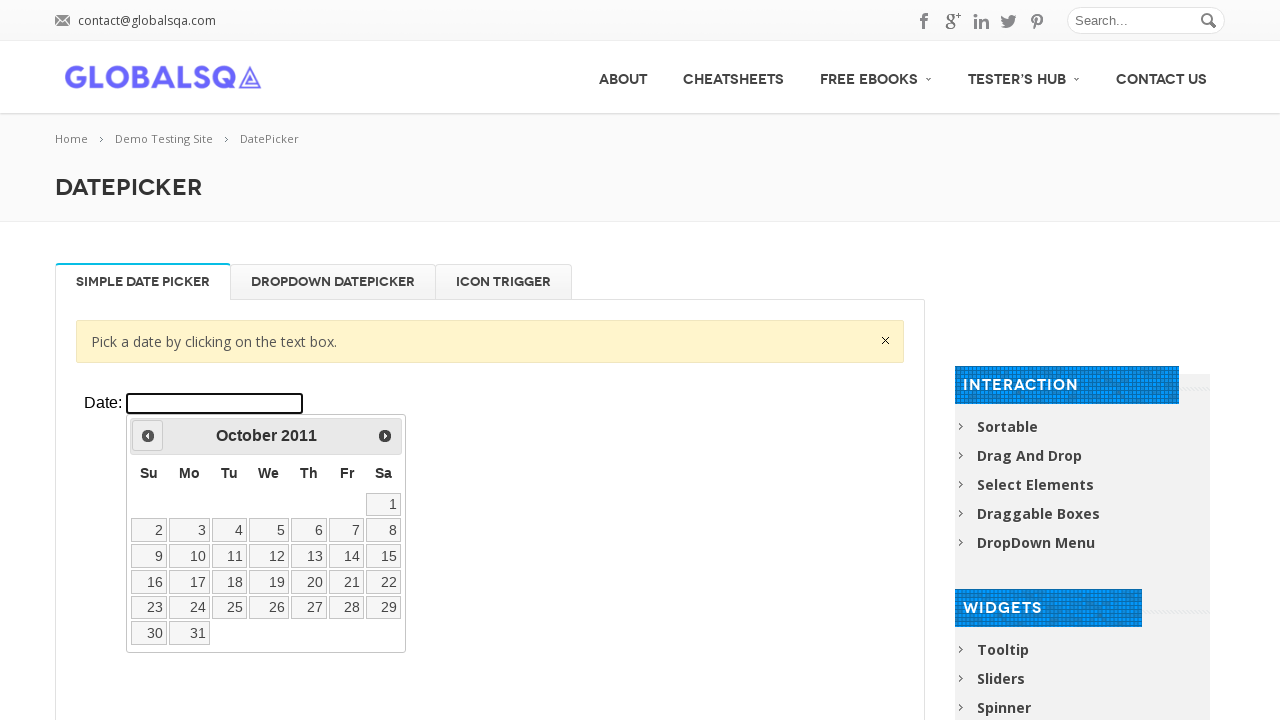

Waited 100ms for year navigation
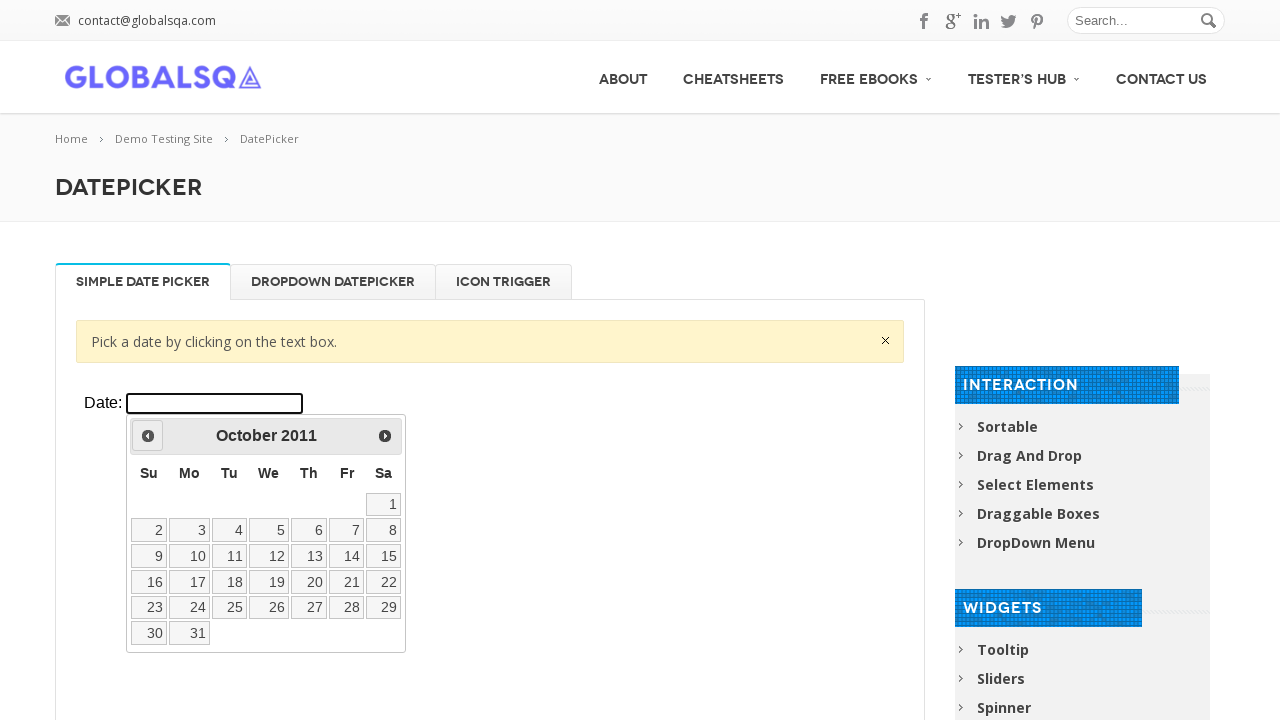

Navigated to adjust year towards 2000 at (148, 436) on xpath=//div[@class='resp-tabs-container']/div[1]/p/iframe >> internal:control=en
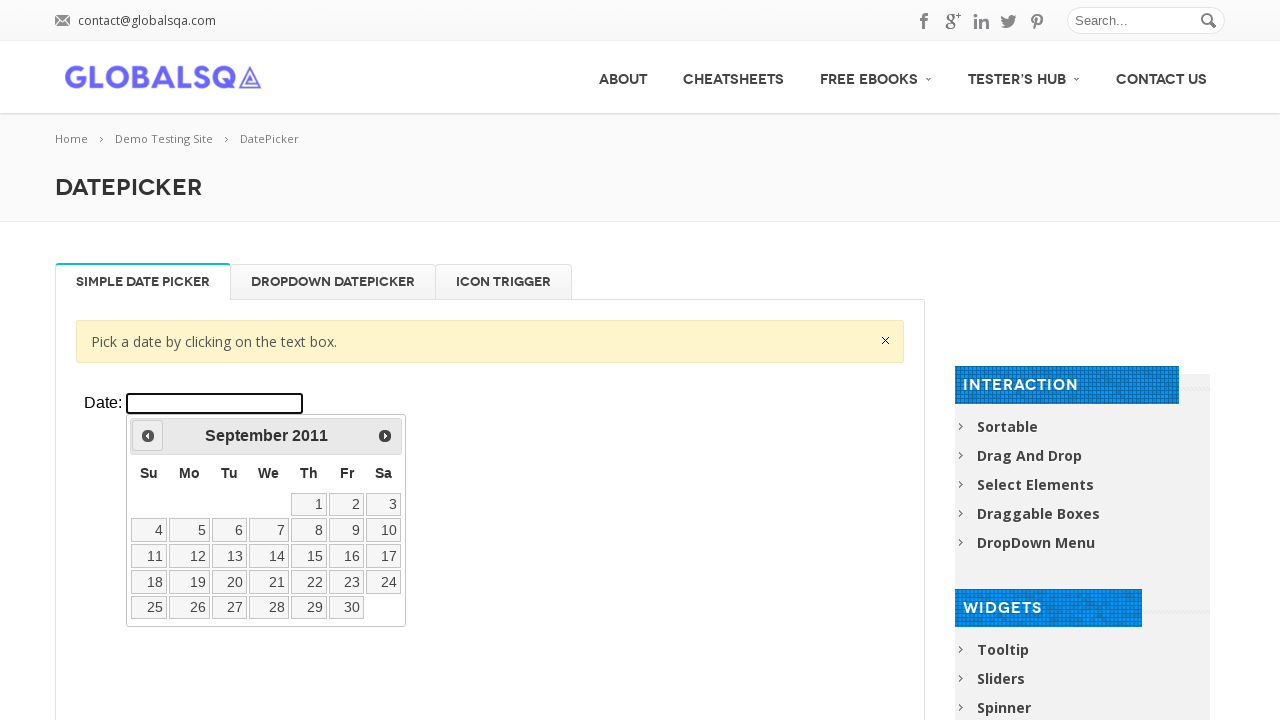

Waited 100ms for year navigation
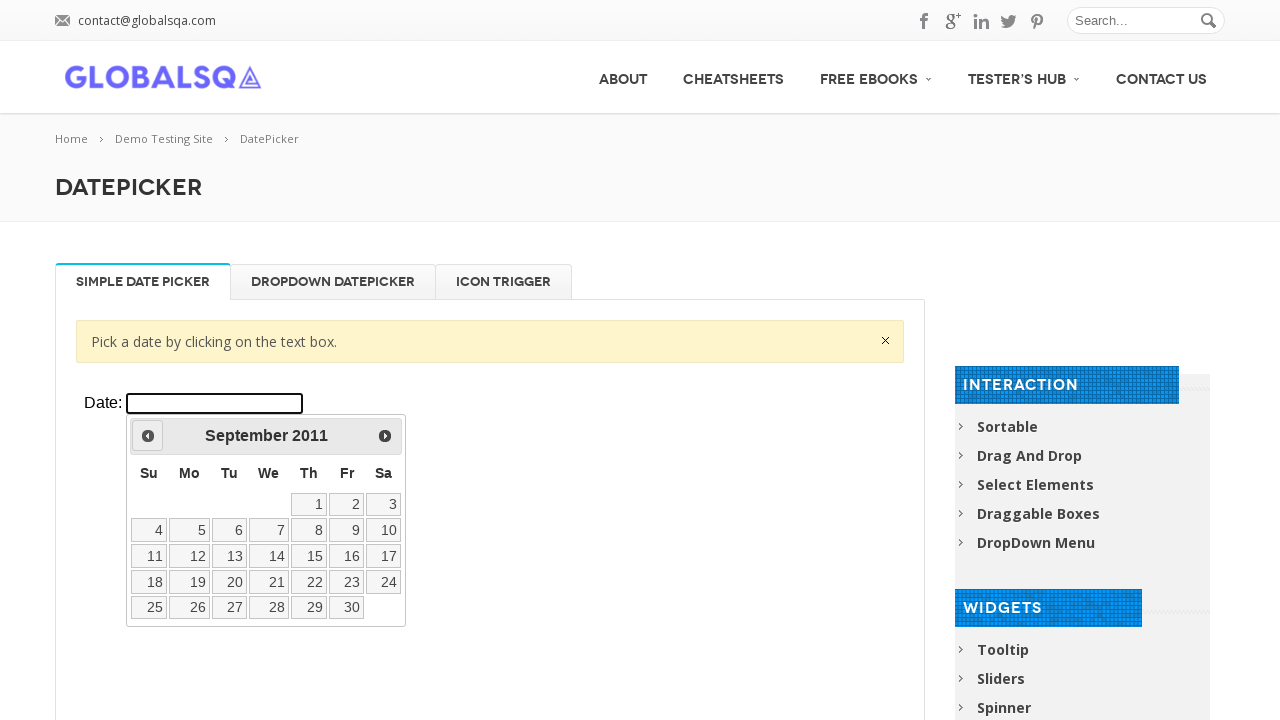

Navigated to adjust year towards 2000 at (148, 436) on xpath=//div[@class='resp-tabs-container']/div[1]/p/iframe >> internal:control=en
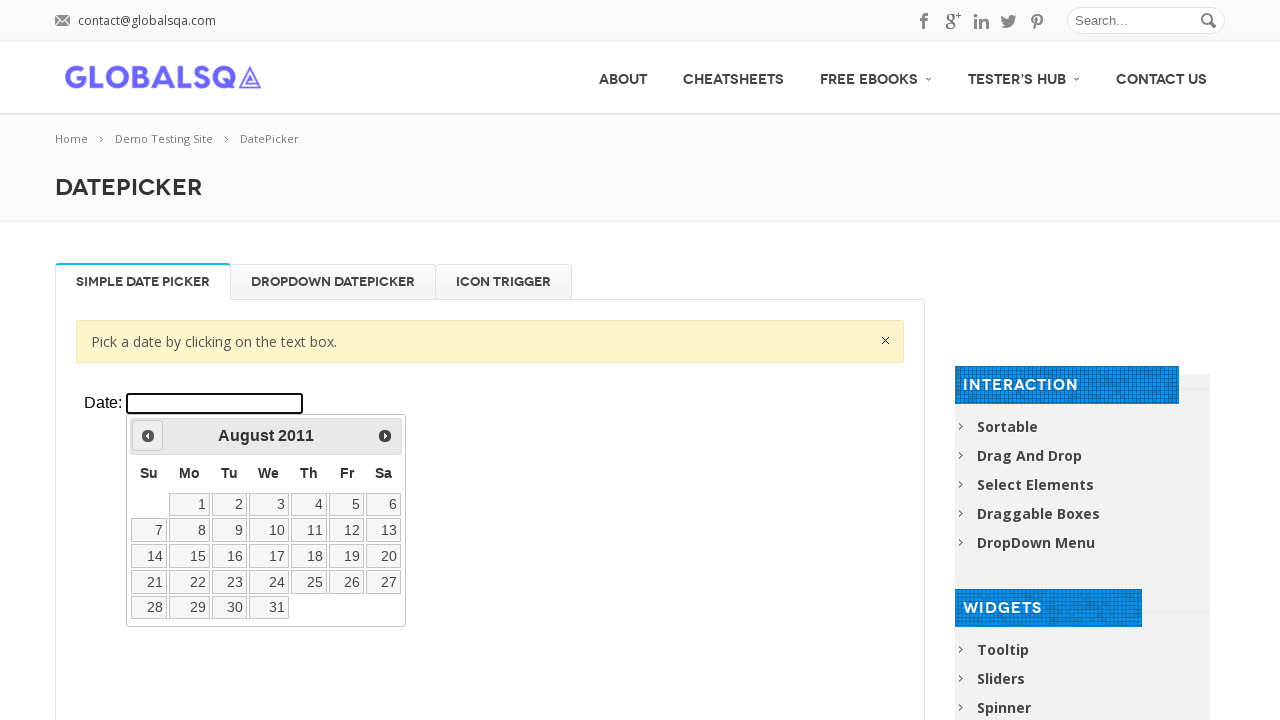

Waited 100ms for year navigation
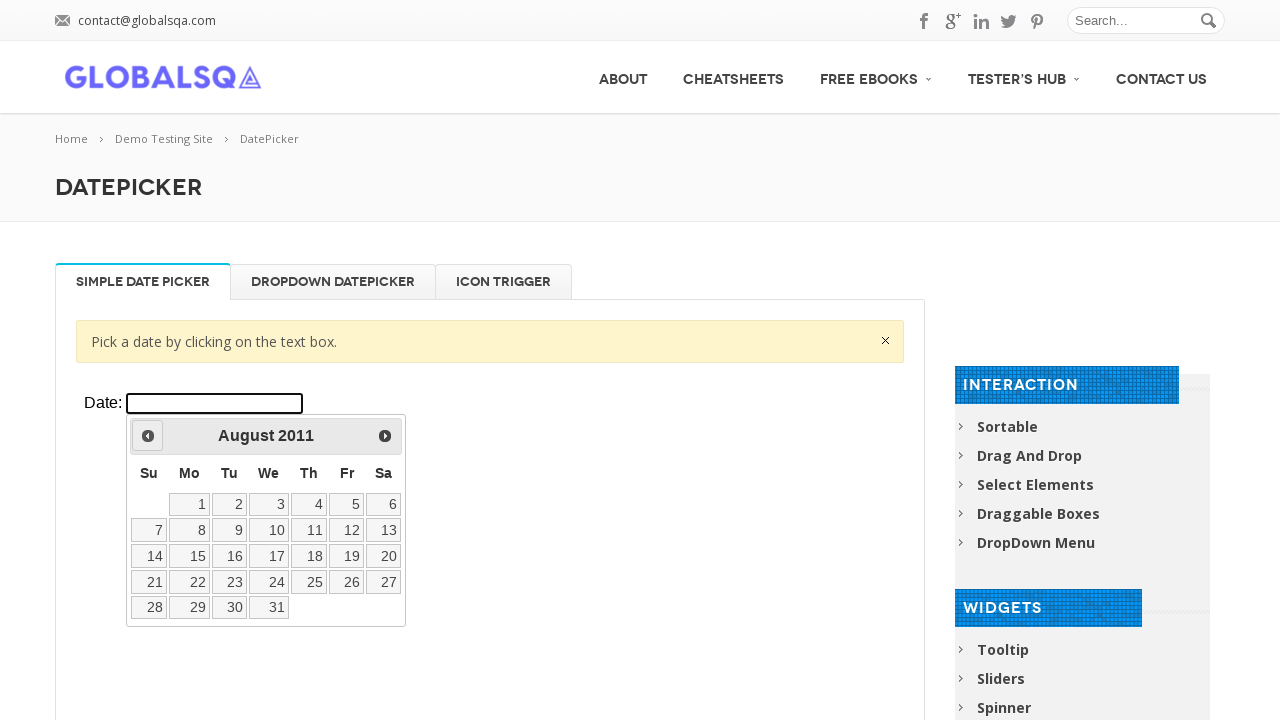

Navigated to adjust year towards 2000 at (148, 436) on xpath=//div[@class='resp-tabs-container']/div[1]/p/iframe >> internal:control=en
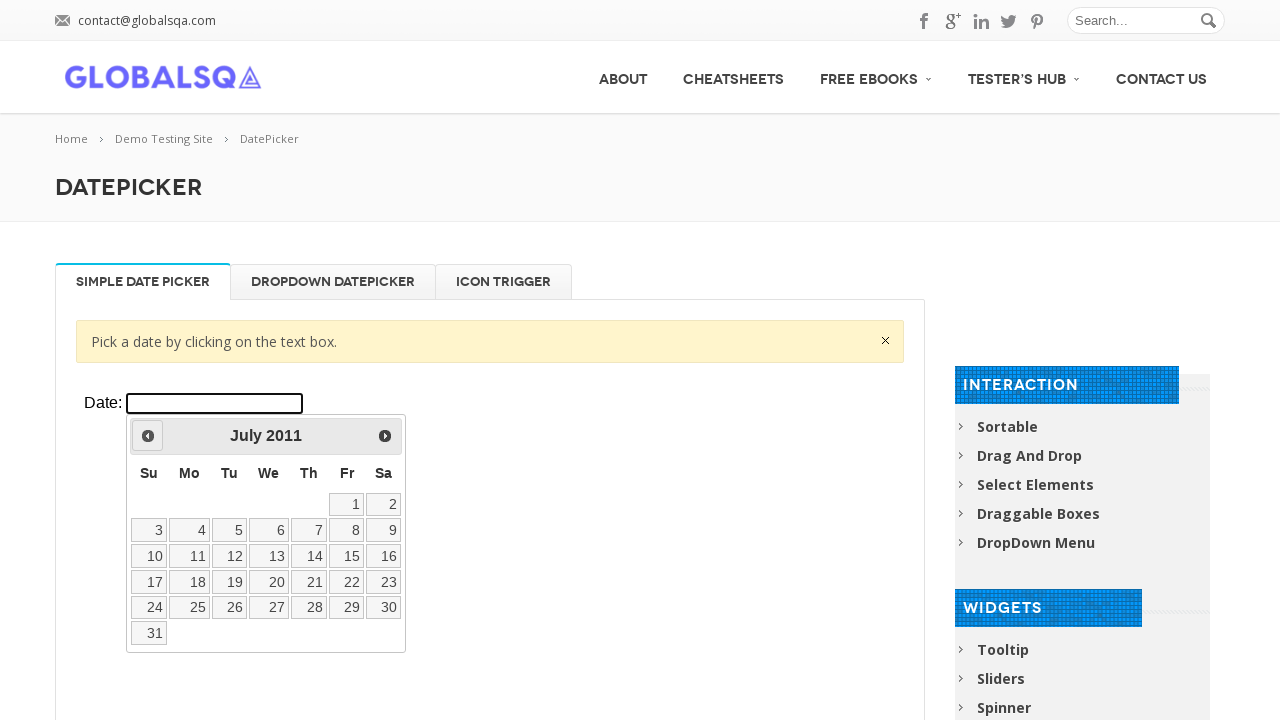

Waited 100ms for year navigation
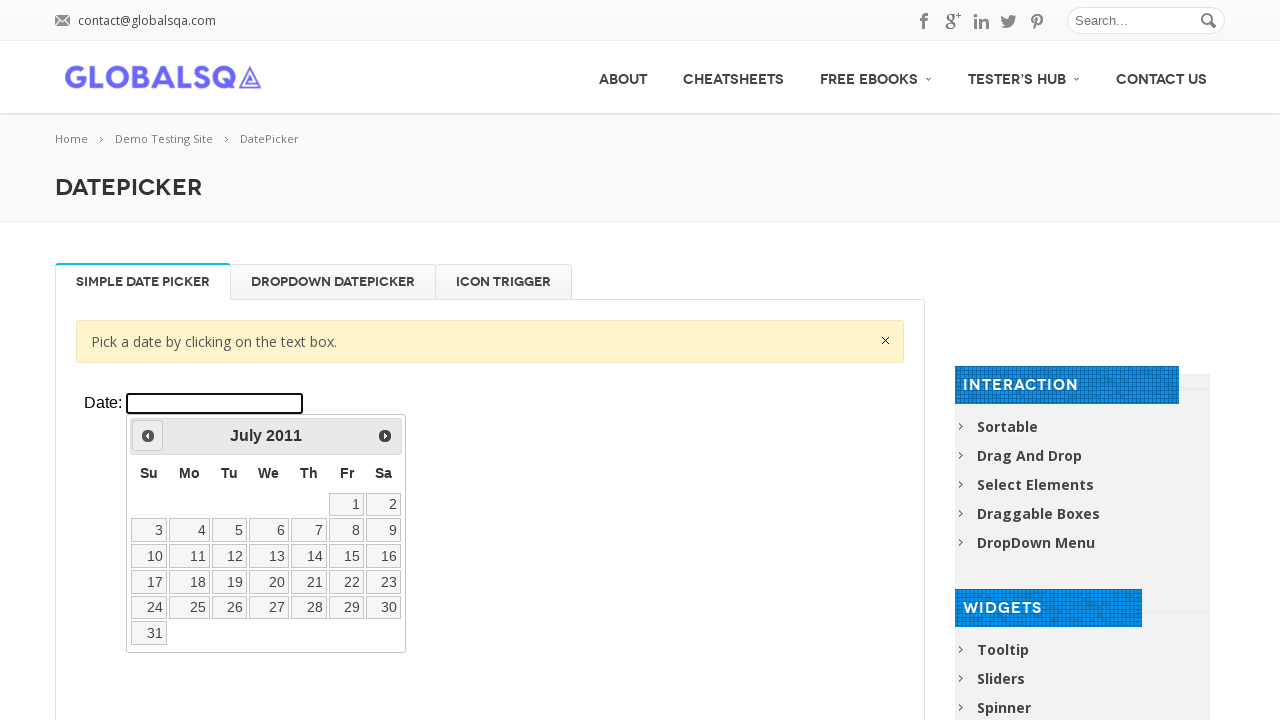

Navigated to adjust year towards 2000 at (148, 436) on xpath=//div[@class='resp-tabs-container']/div[1]/p/iframe >> internal:control=en
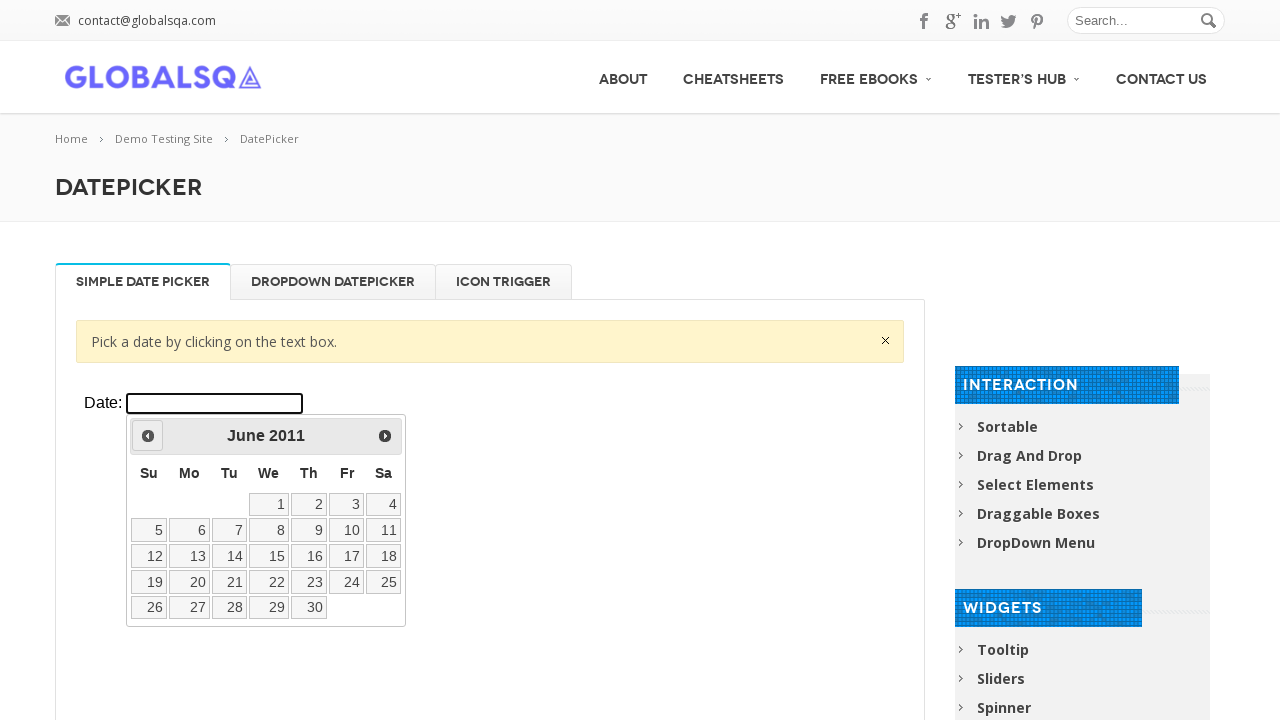

Waited 100ms for year navigation
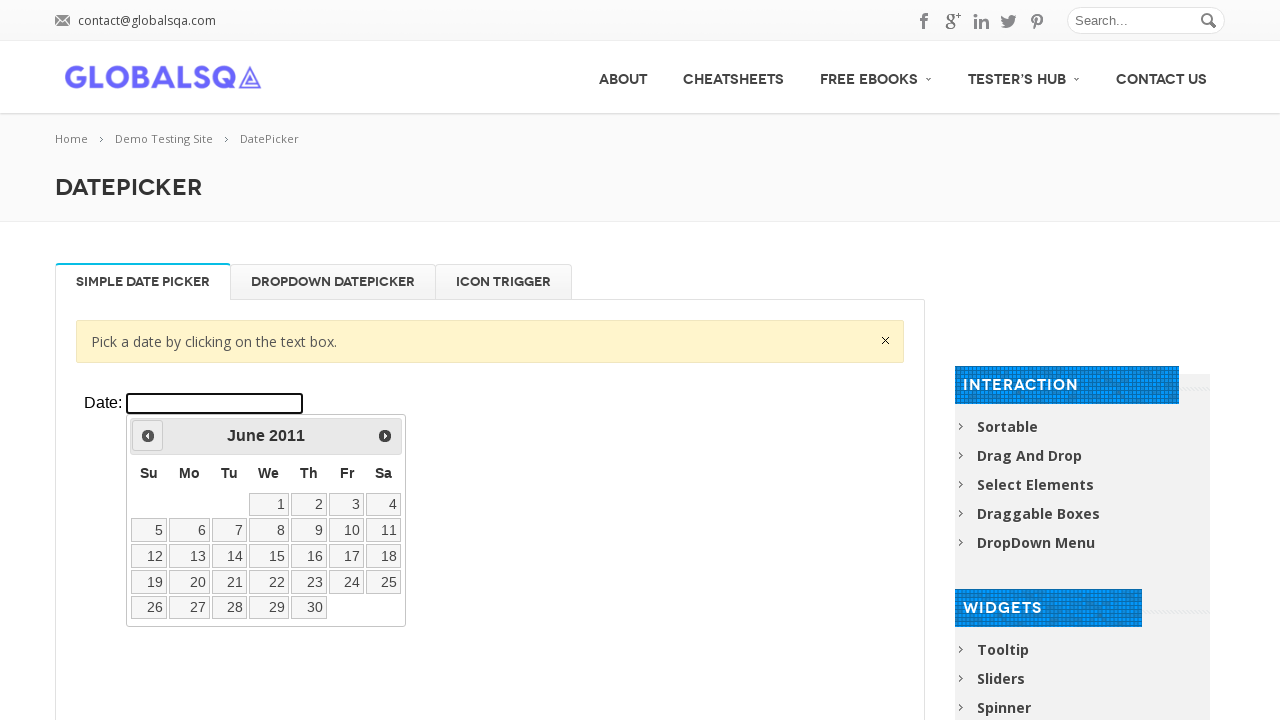

Navigated to adjust year towards 2000 at (148, 436) on xpath=//div[@class='resp-tabs-container']/div[1]/p/iframe >> internal:control=en
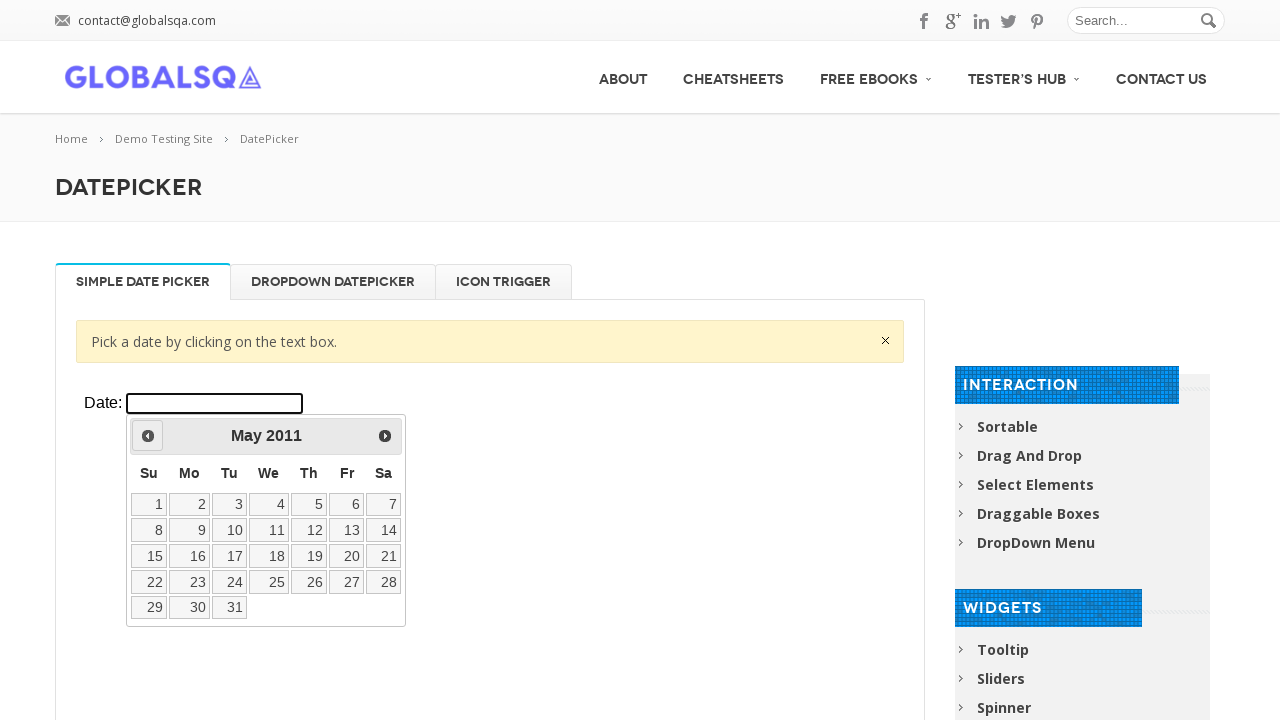

Waited 100ms for year navigation
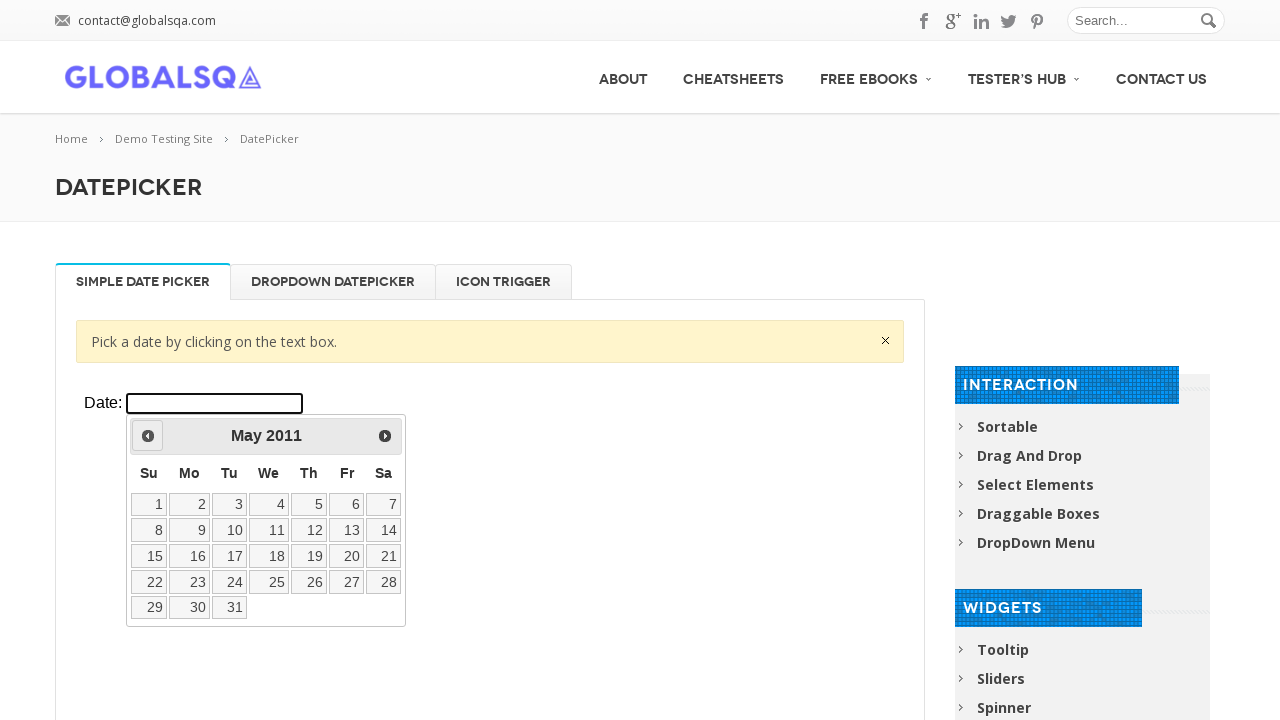

Navigated to adjust year towards 2000 at (148, 436) on xpath=//div[@class='resp-tabs-container']/div[1]/p/iframe >> internal:control=en
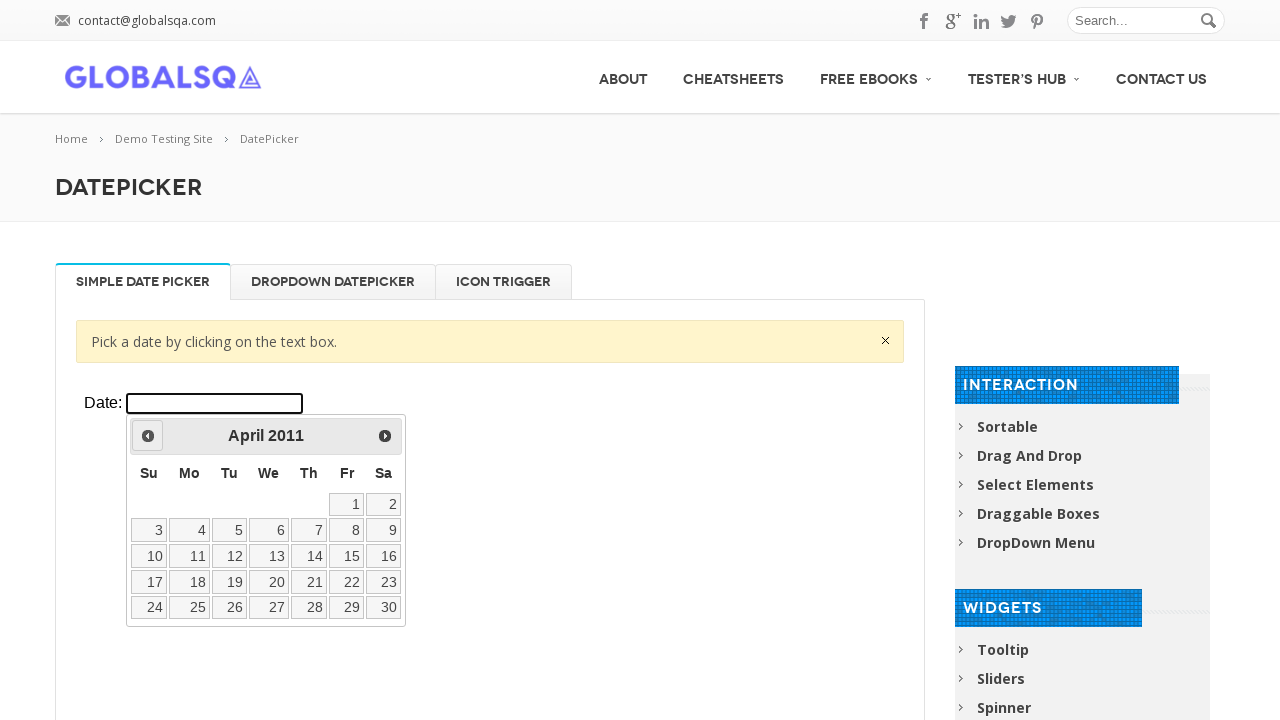

Waited 100ms for year navigation
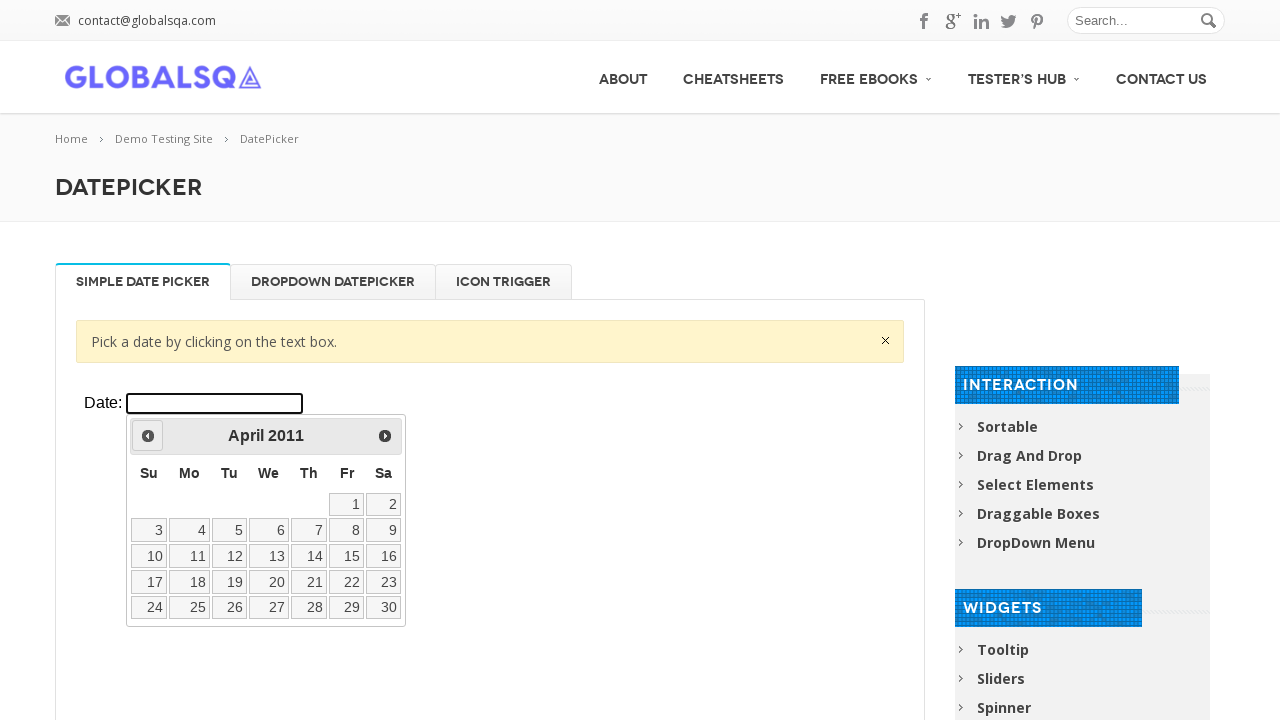

Navigated to adjust year towards 2000 at (148, 436) on xpath=//div[@class='resp-tabs-container']/div[1]/p/iframe >> internal:control=en
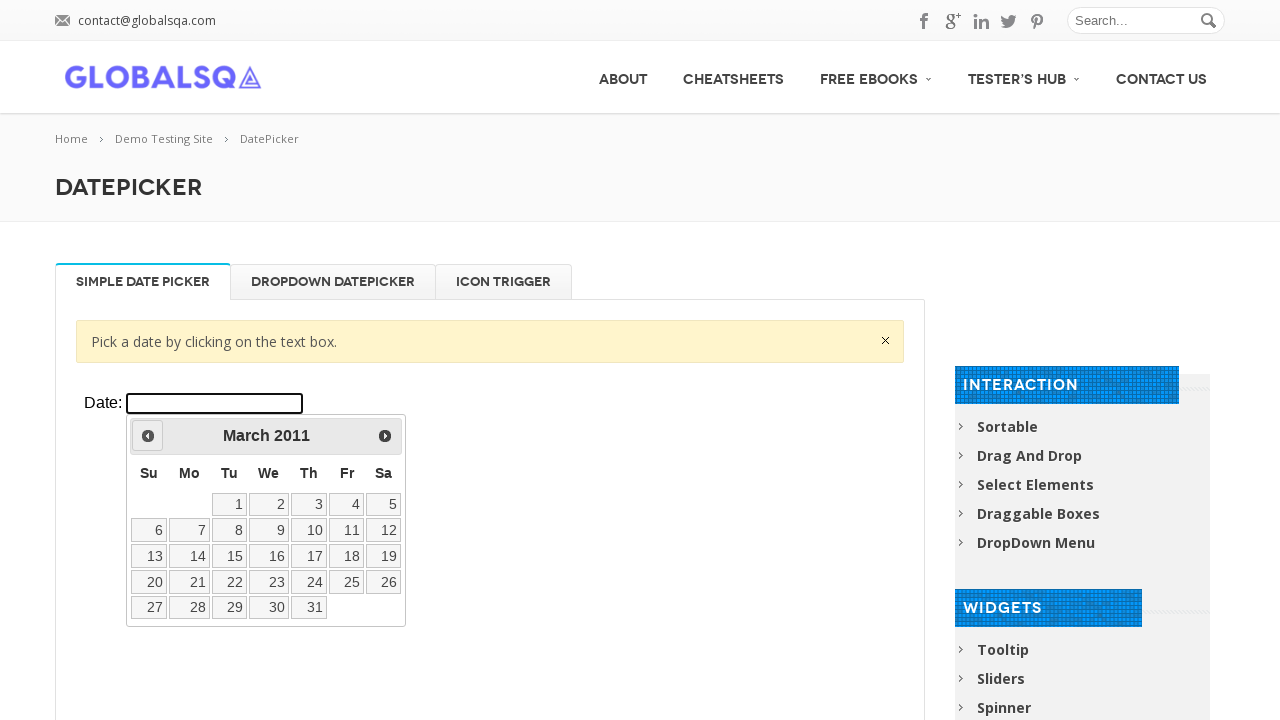

Waited 100ms for year navigation
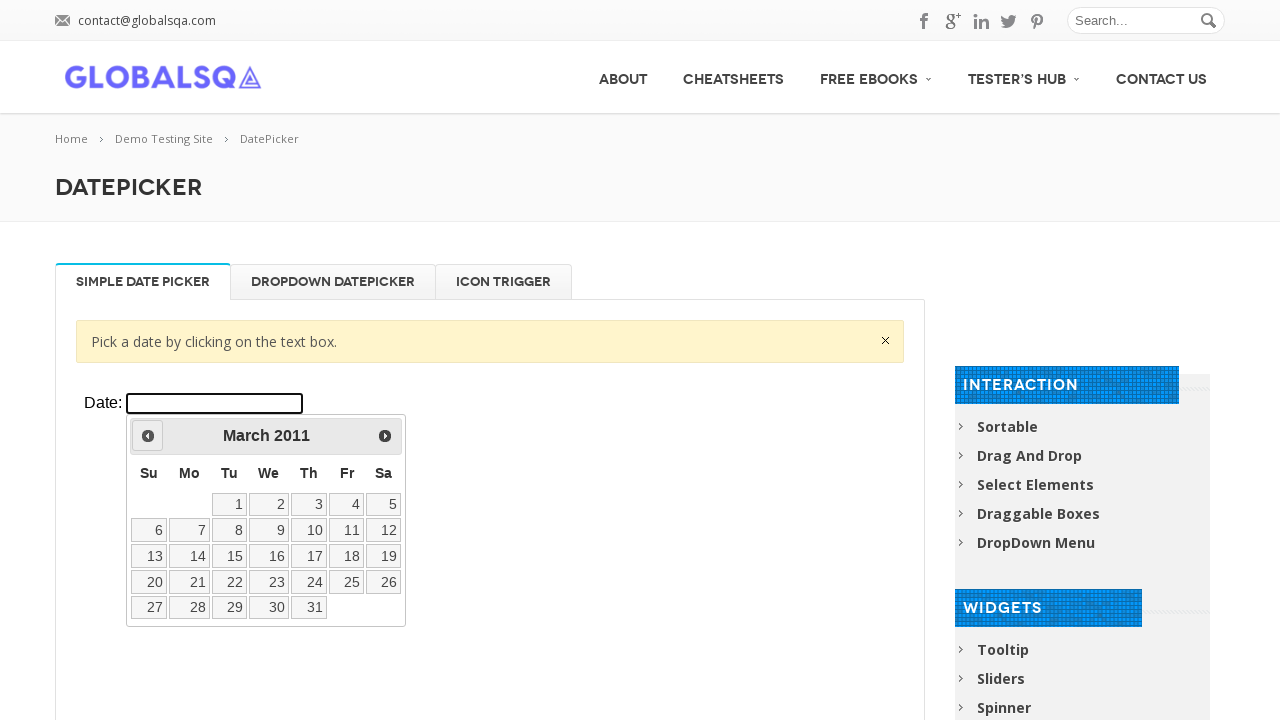

Navigated to adjust year towards 2000 at (148, 436) on xpath=//div[@class='resp-tabs-container']/div[1]/p/iframe >> internal:control=en
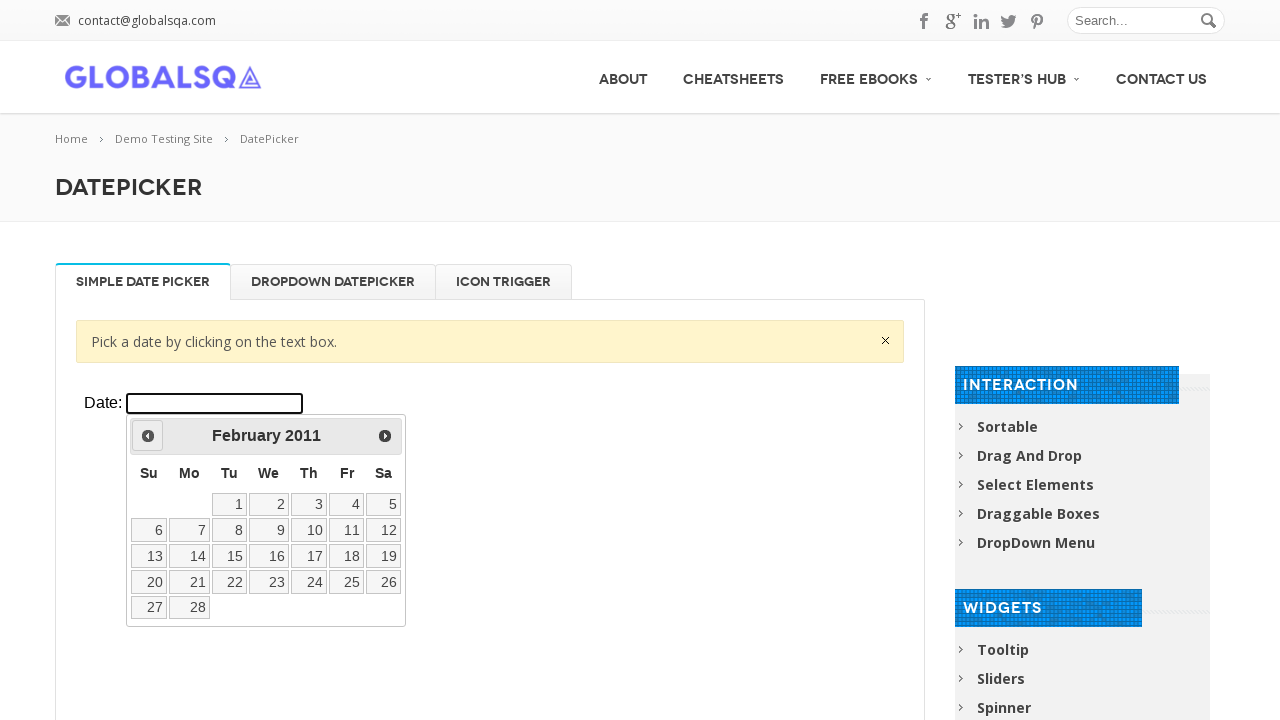

Waited 100ms for year navigation
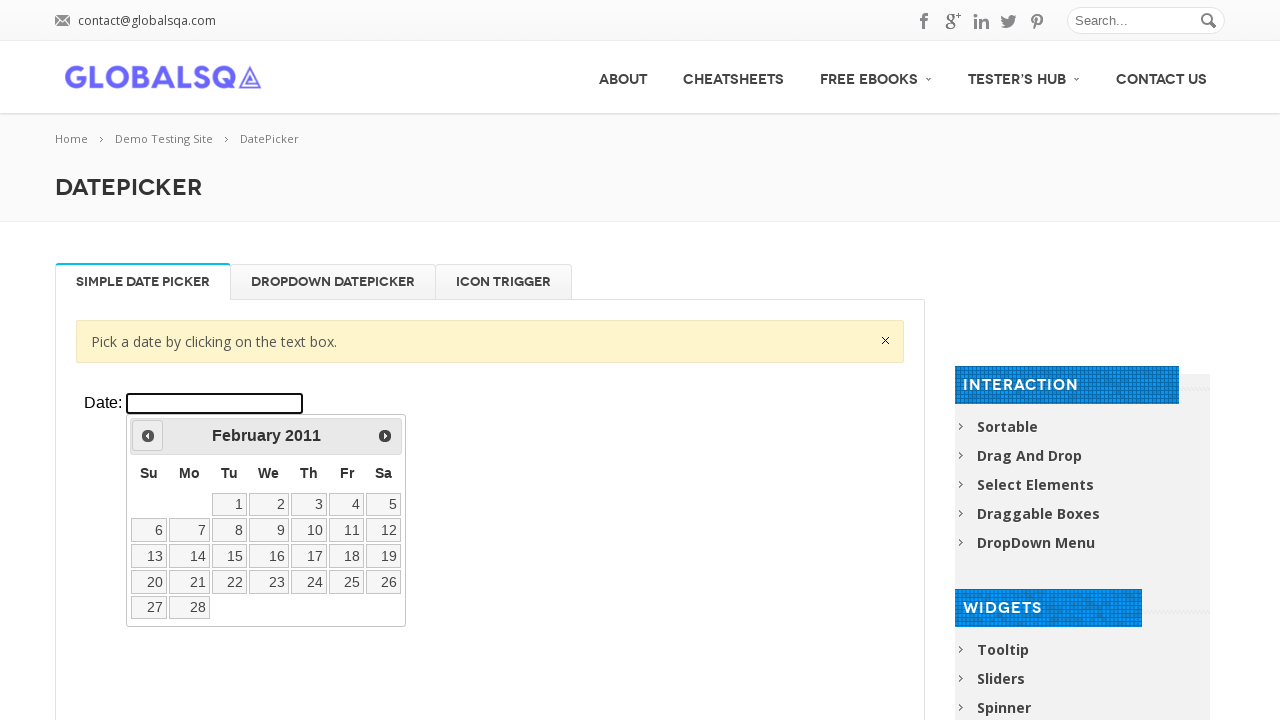

Navigated to adjust year towards 2000 at (148, 436) on xpath=//div[@class='resp-tabs-container']/div[1]/p/iframe >> internal:control=en
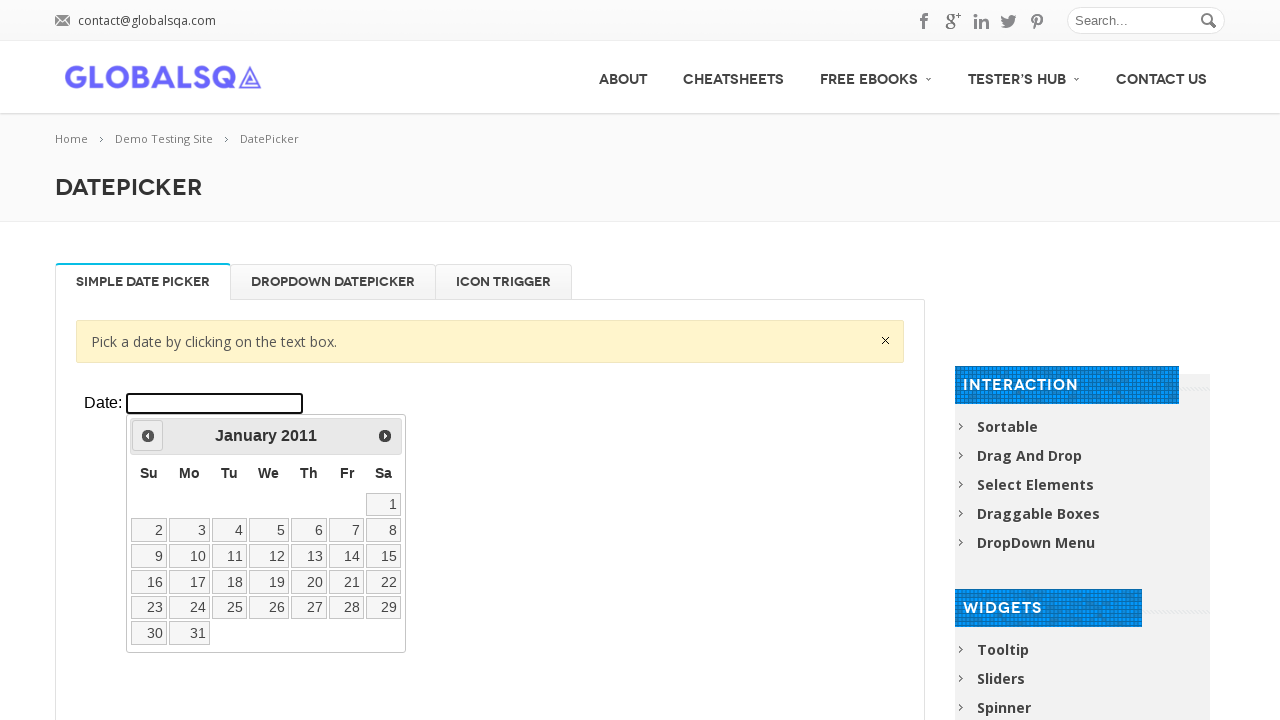

Waited 100ms for year navigation
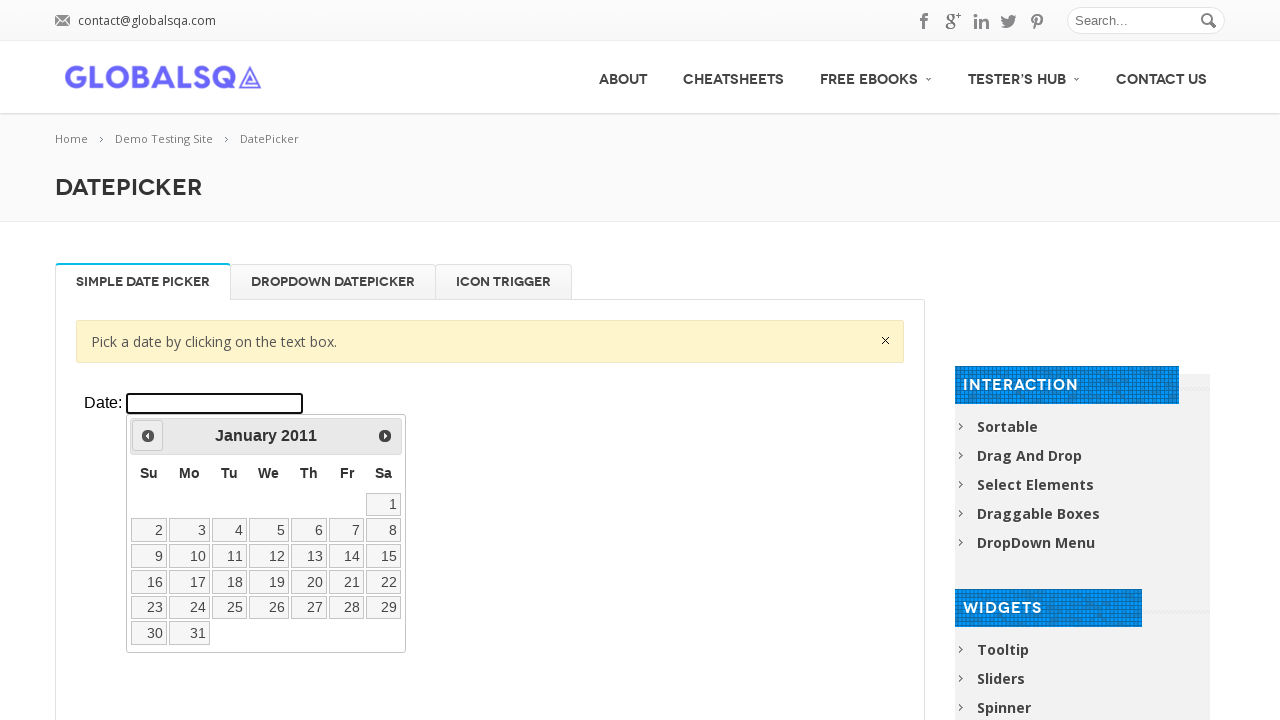

Navigated to adjust year towards 2000 at (148, 436) on xpath=//div[@class='resp-tabs-container']/div[1]/p/iframe >> internal:control=en
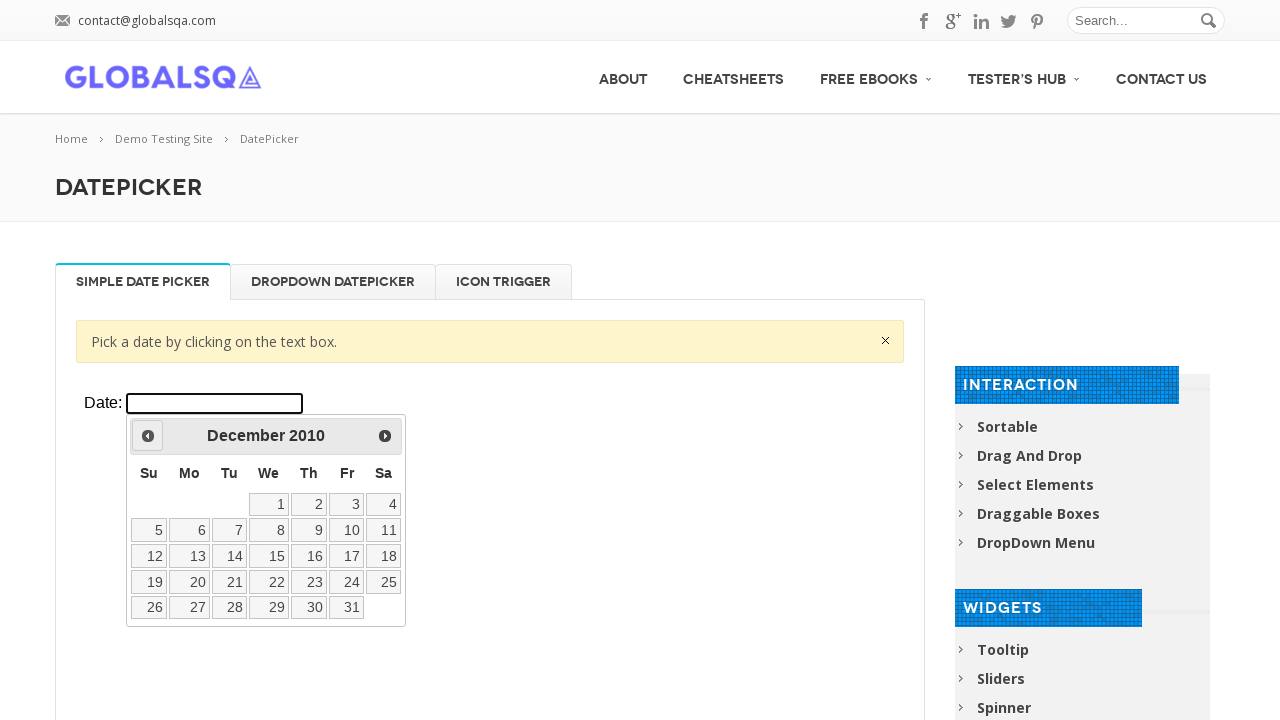

Waited 100ms for year navigation
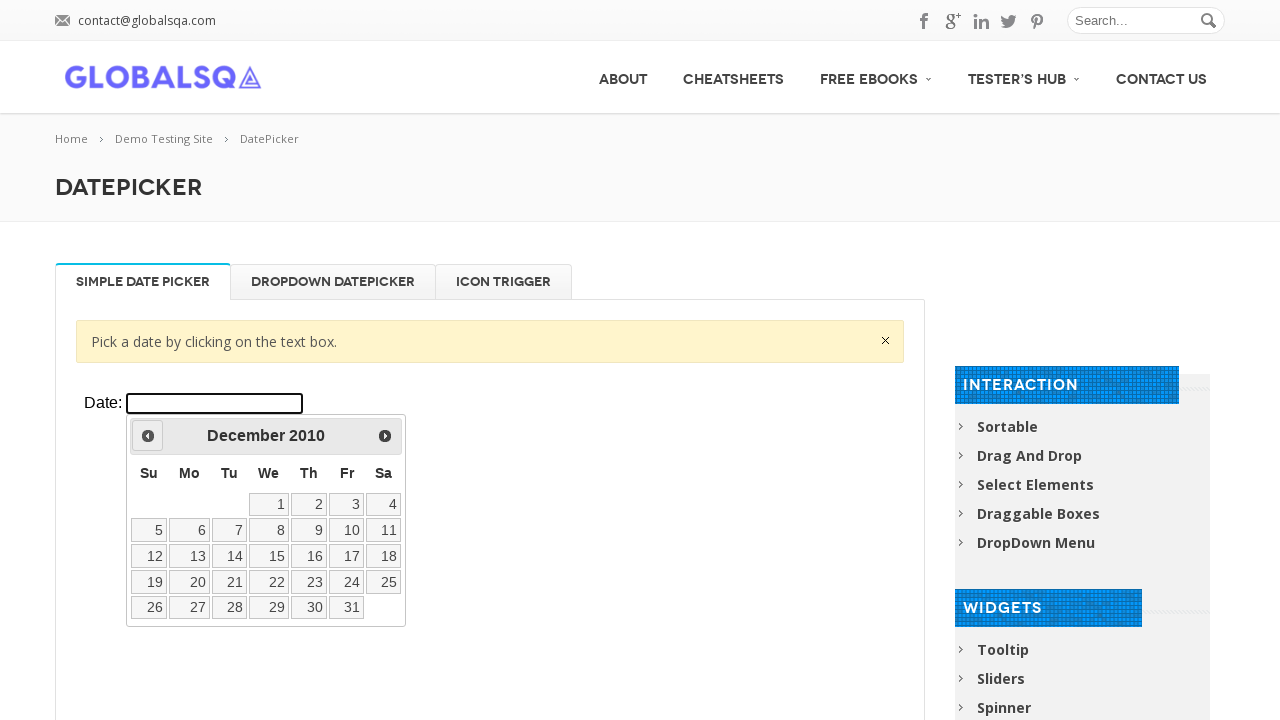

Navigated to adjust year towards 2000 at (148, 436) on xpath=//div[@class='resp-tabs-container']/div[1]/p/iframe >> internal:control=en
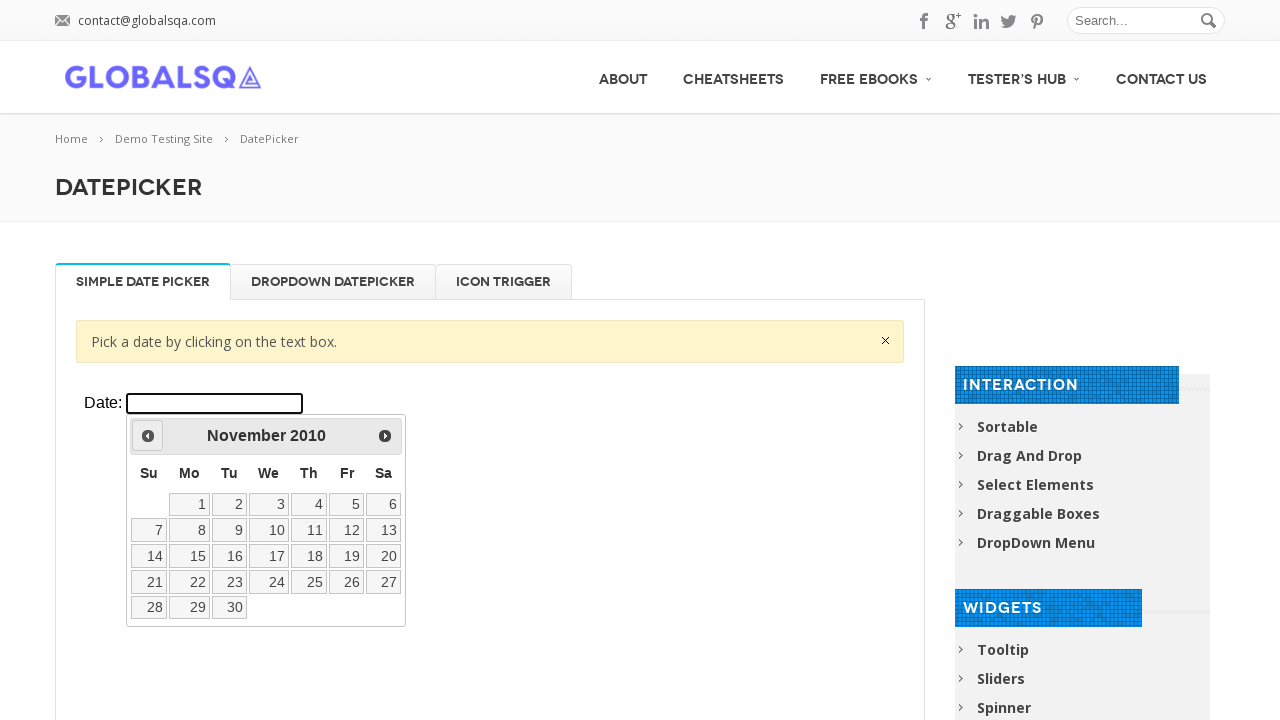

Waited 100ms for year navigation
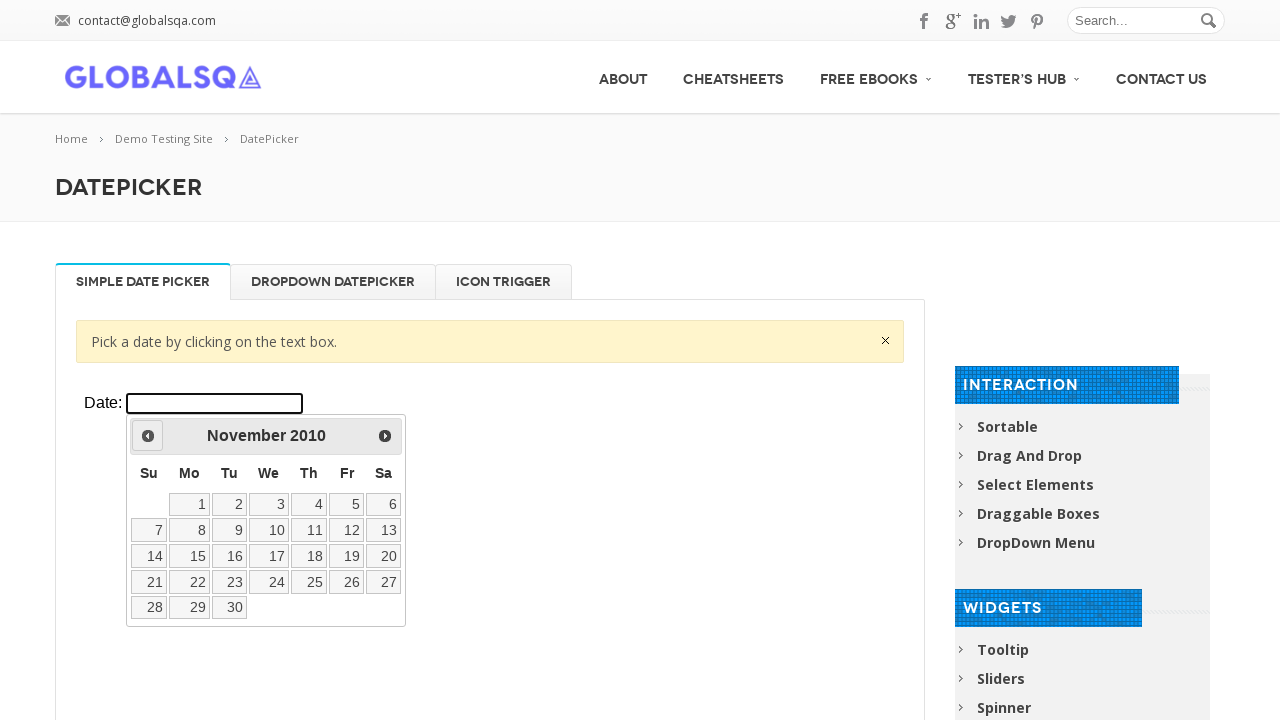

Navigated to adjust year towards 2000 at (148, 436) on xpath=//div[@class='resp-tabs-container']/div[1]/p/iframe >> internal:control=en
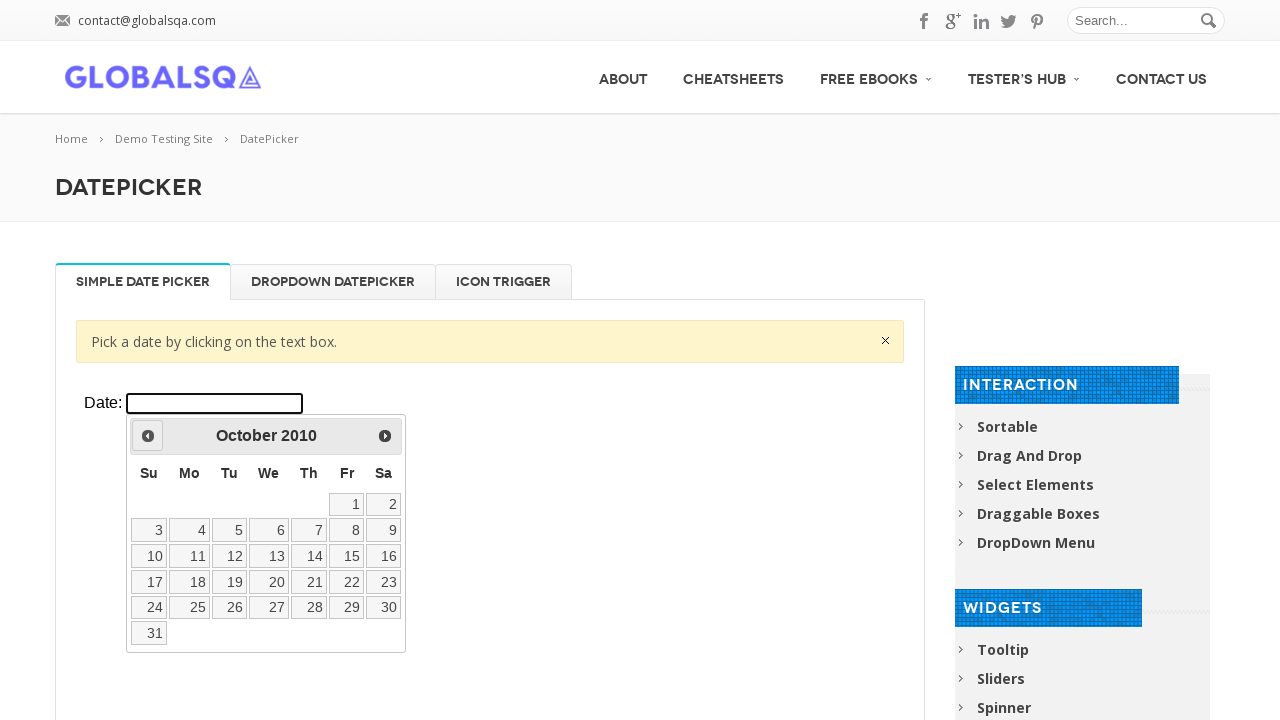

Waited 100ms for year navigation
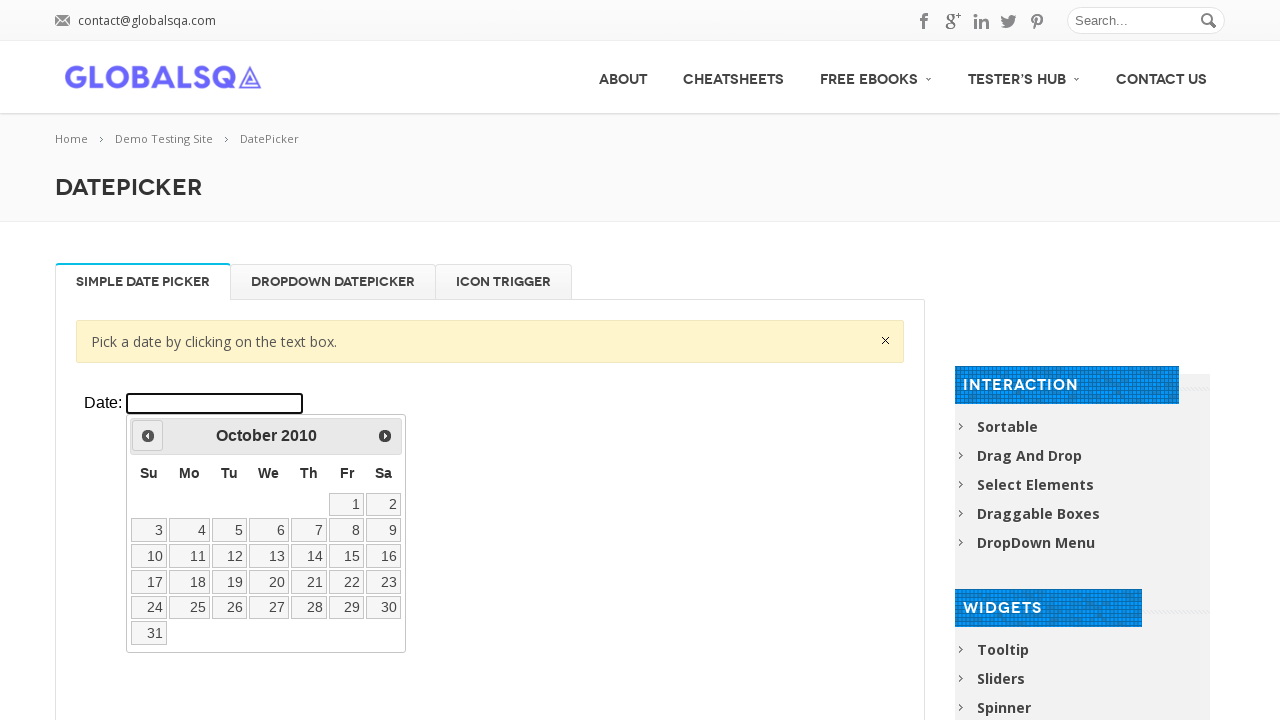

Navigated to adjust year towards 2000 at (148, 436) on xpath=//div[@class='resp-tabs-container']/div[1]/p/iframe >> internal:control=en
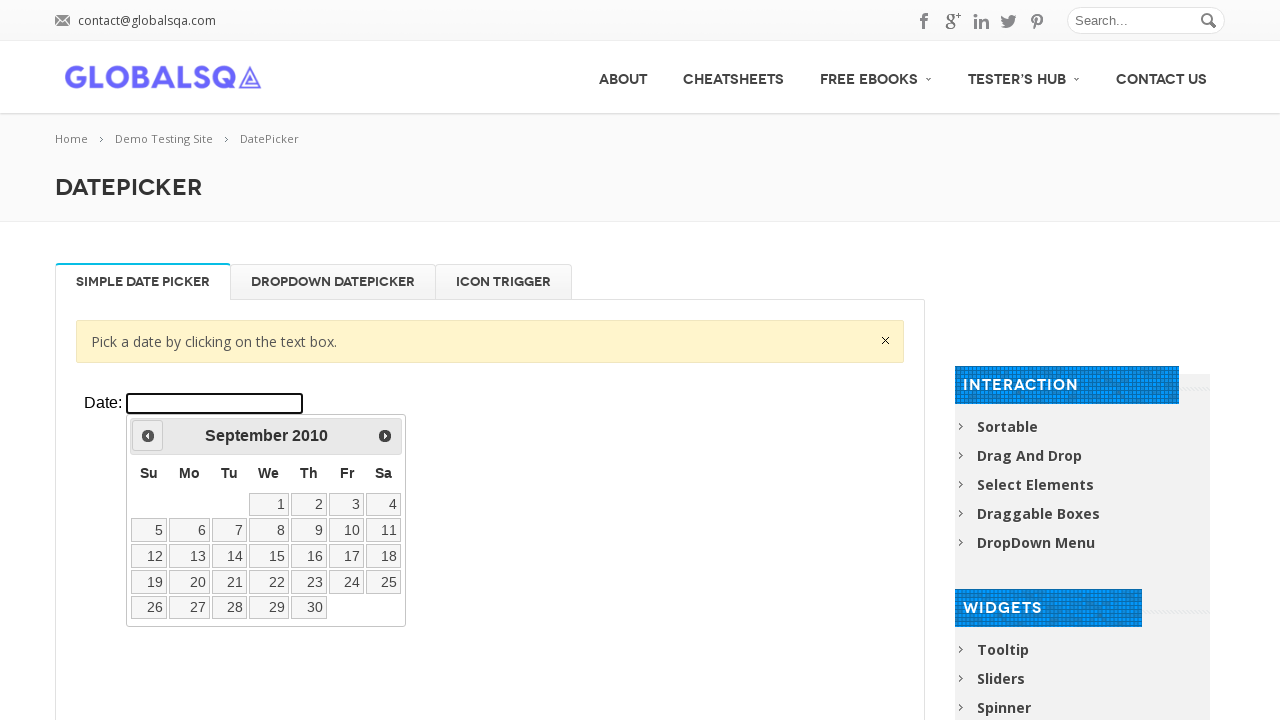

Waited 100ms for year navigation
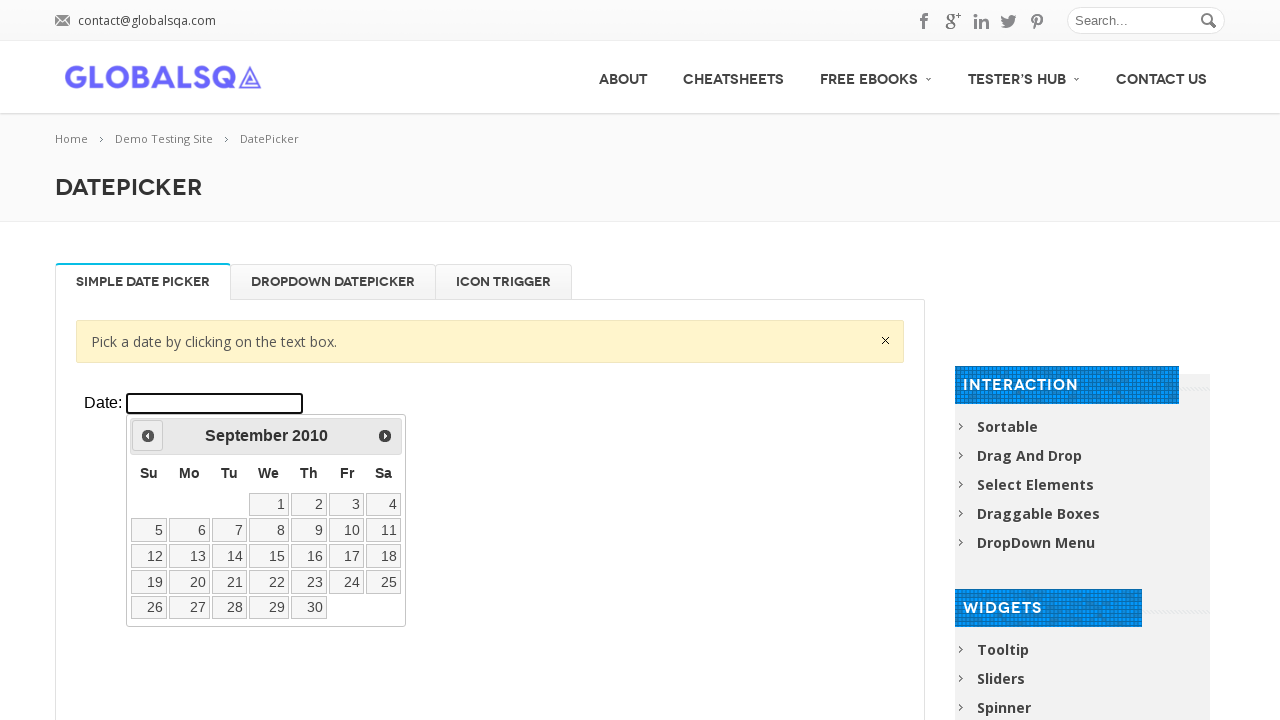

Navigated to adjust year towards 2000 at (148, 436) on xpath=//div[@class='resp-tabs-container']/div[1]/p/iframe >> internal:control=en
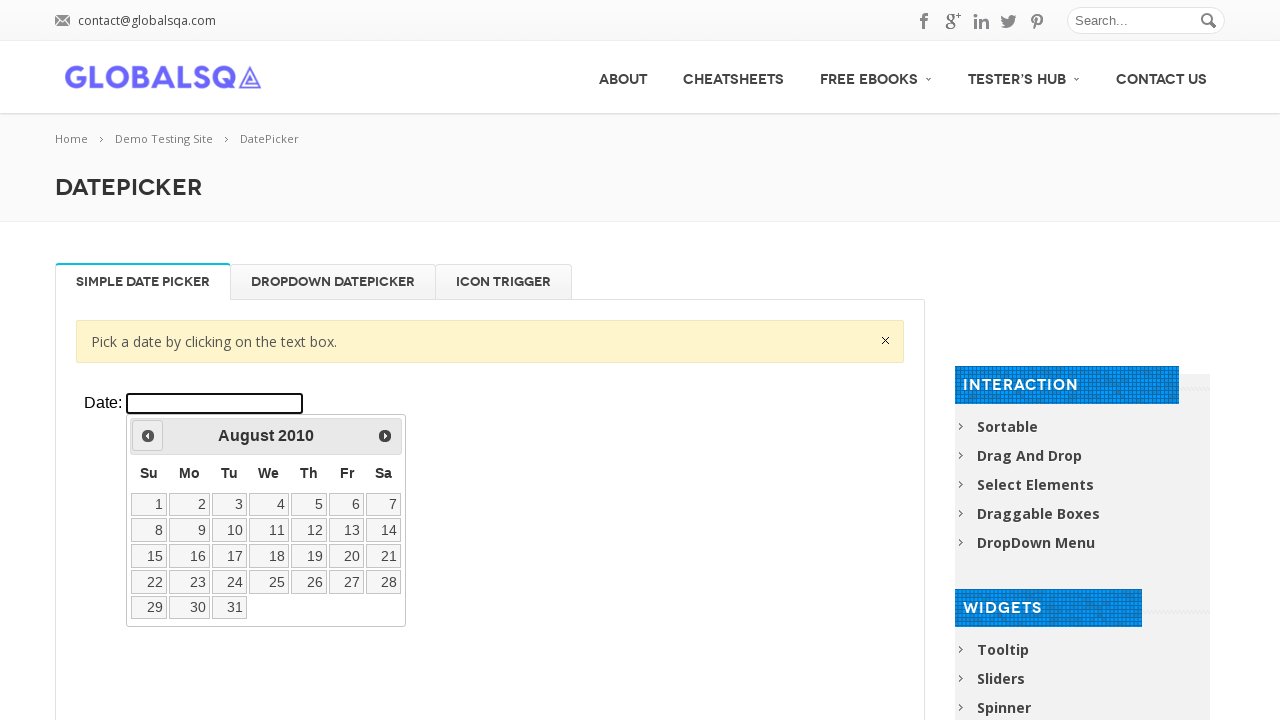

Waited 100ms for year navigation
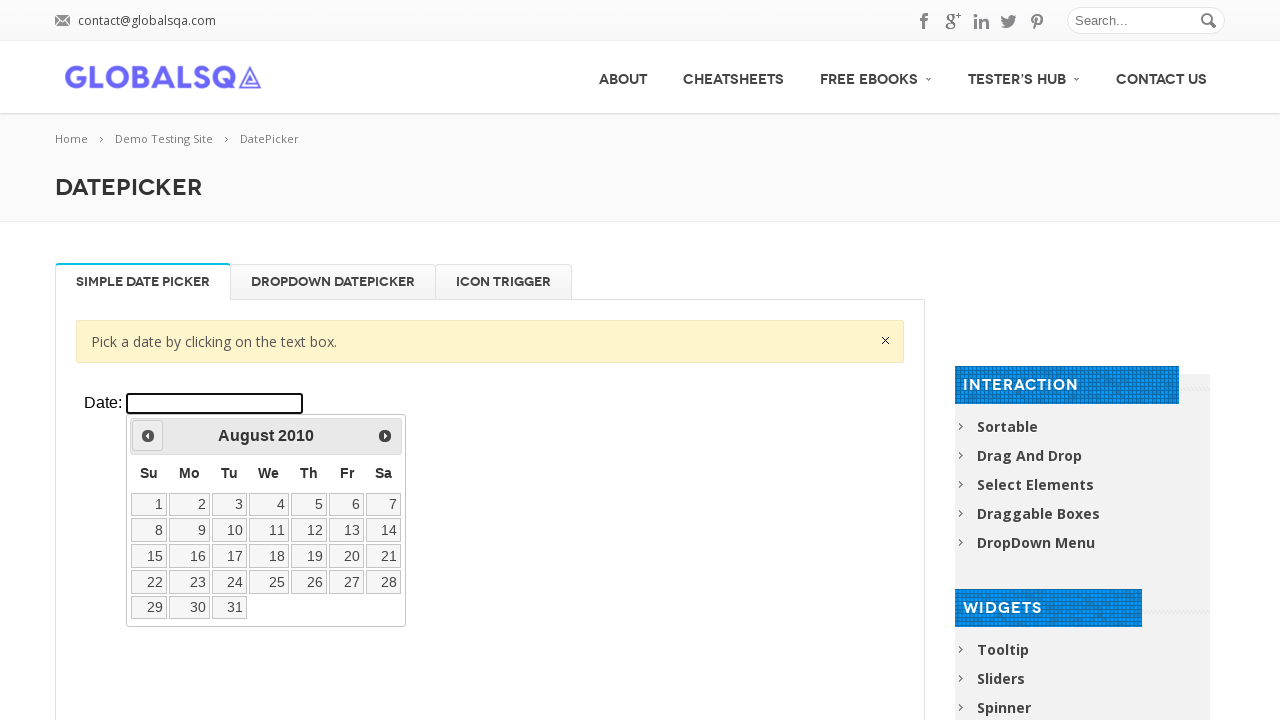

Navigated to adjust year towards 2000 at (148, 436) on xpath=//div[@class='resp-tabs-container']/div[1]/p/iframe >> internal:control=en
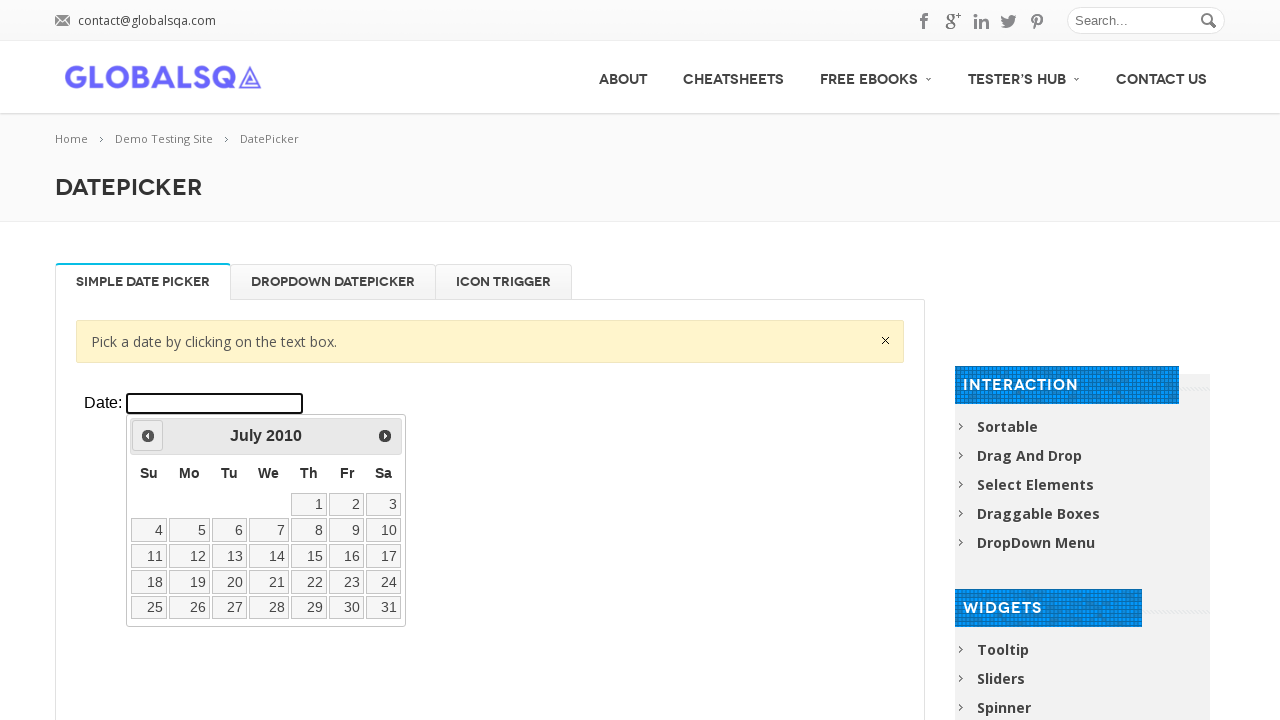

Waited 100ms for year navigation
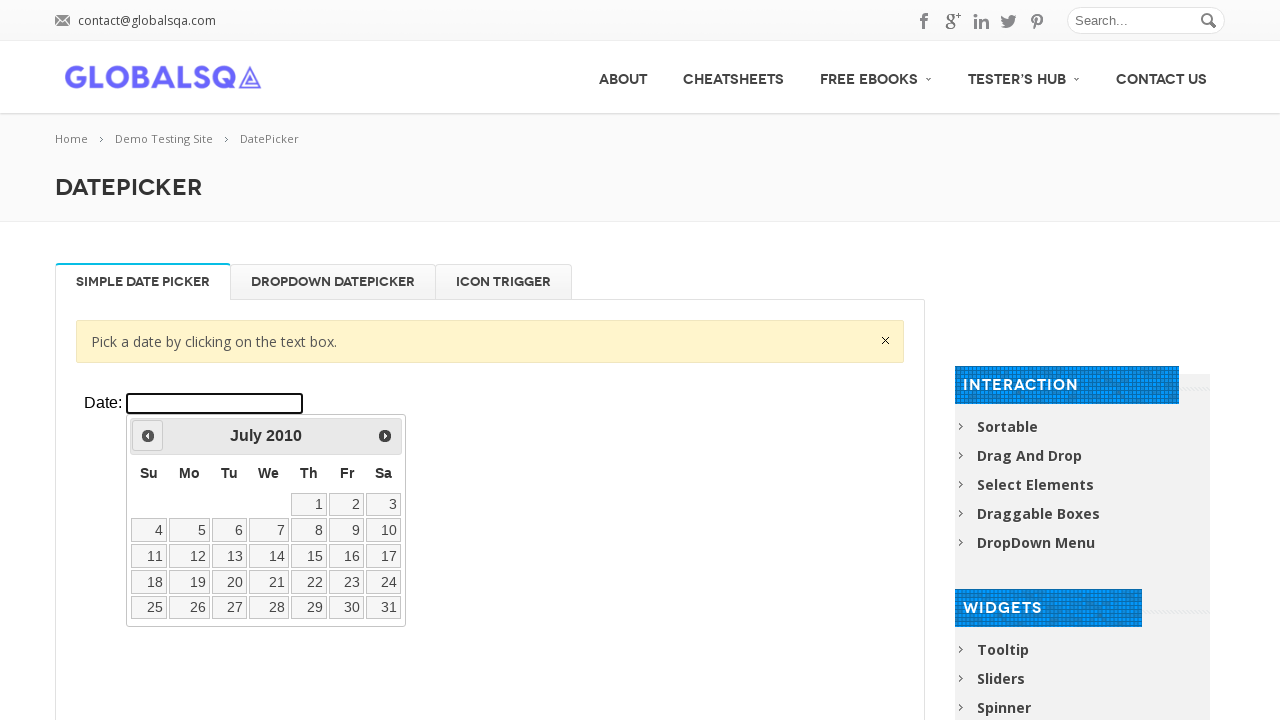

Navigated to adjust year towards 2000 at (148, 436) on xpath=//div[@class='resp-tabs-container']/div[1]/p/iframe >> internal:control=en
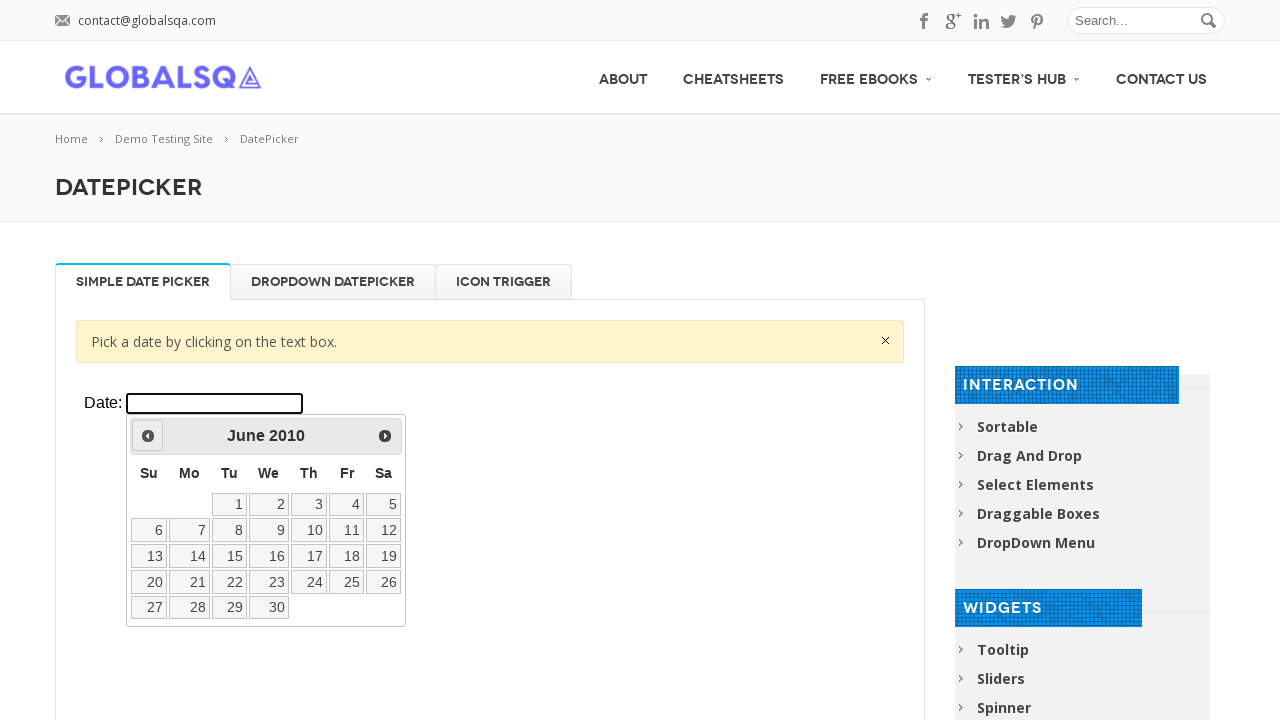

Waited 100ms for year navigation
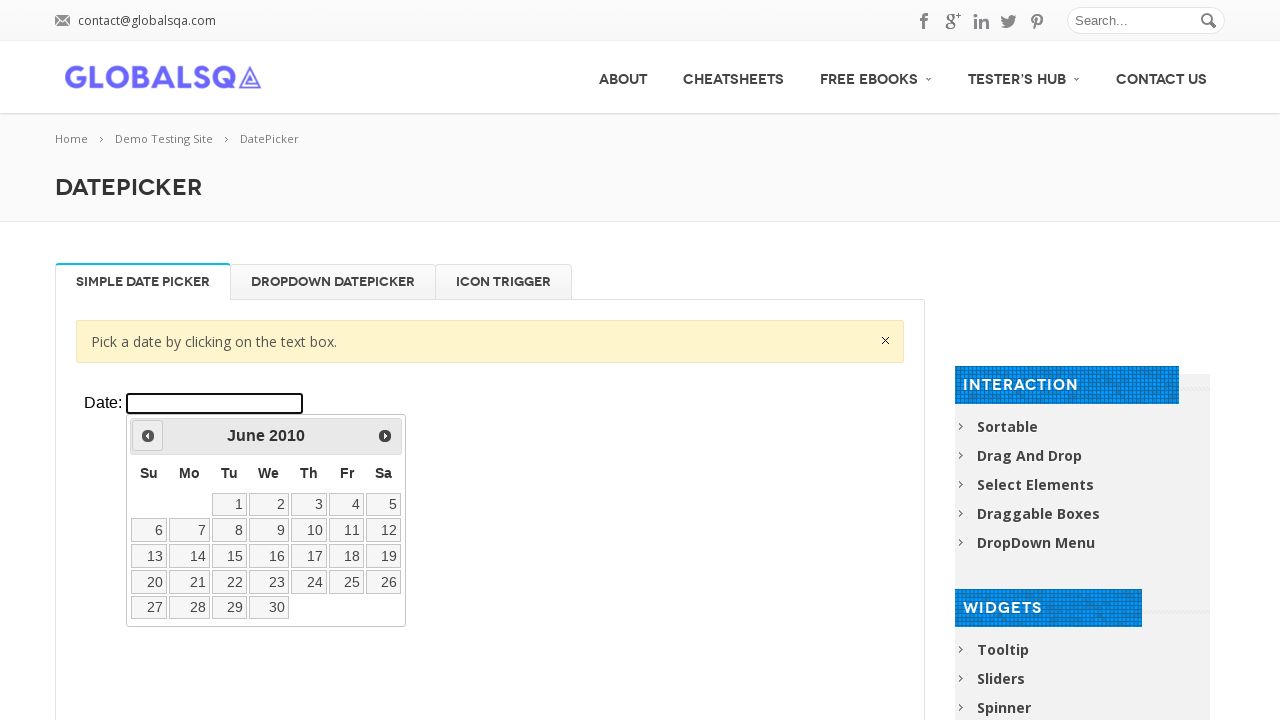

Navigated to adjust year towards 2000 at (148, 436) on xpath=//div[@class='resp-tabs-container']/div[1]/p/iframe >> internal:control=en
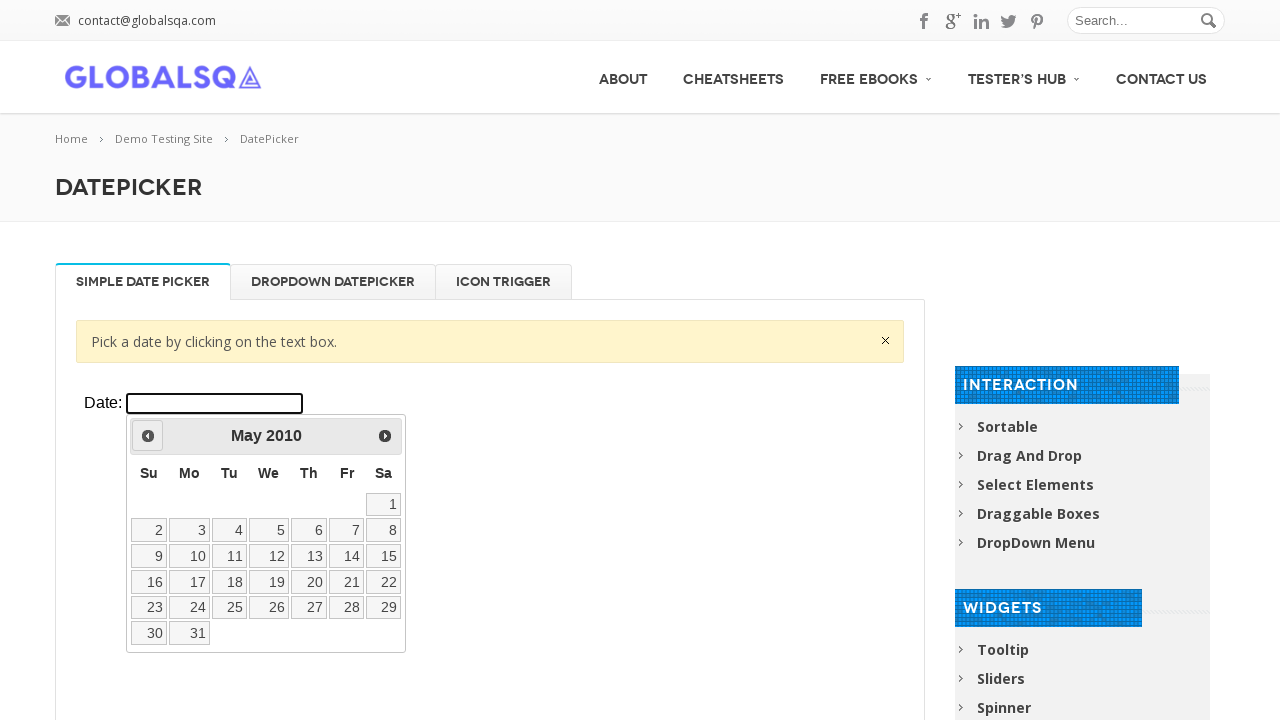

Waited 100ms for year navigation
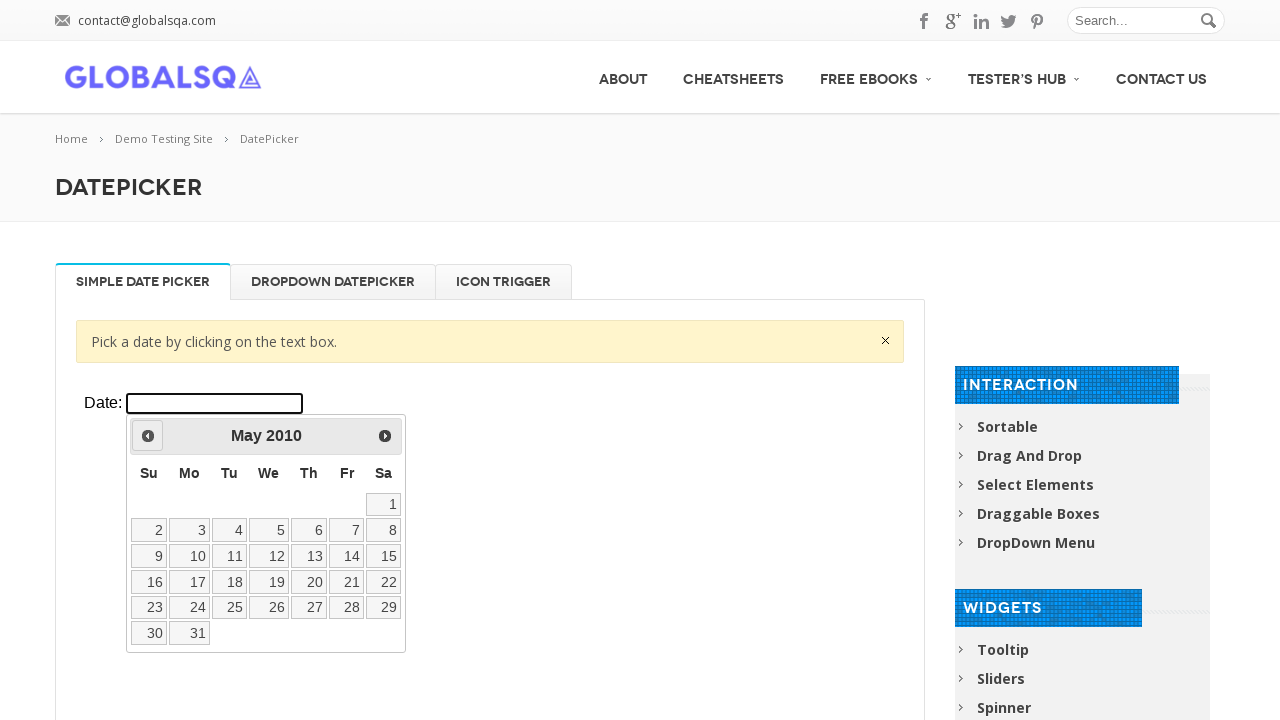

Navigated to adjust year towards 2000 at (148, 436) on xpath=//div[@class='resp-tabs-container']/div[1]/p/iframe >> internal:control=en
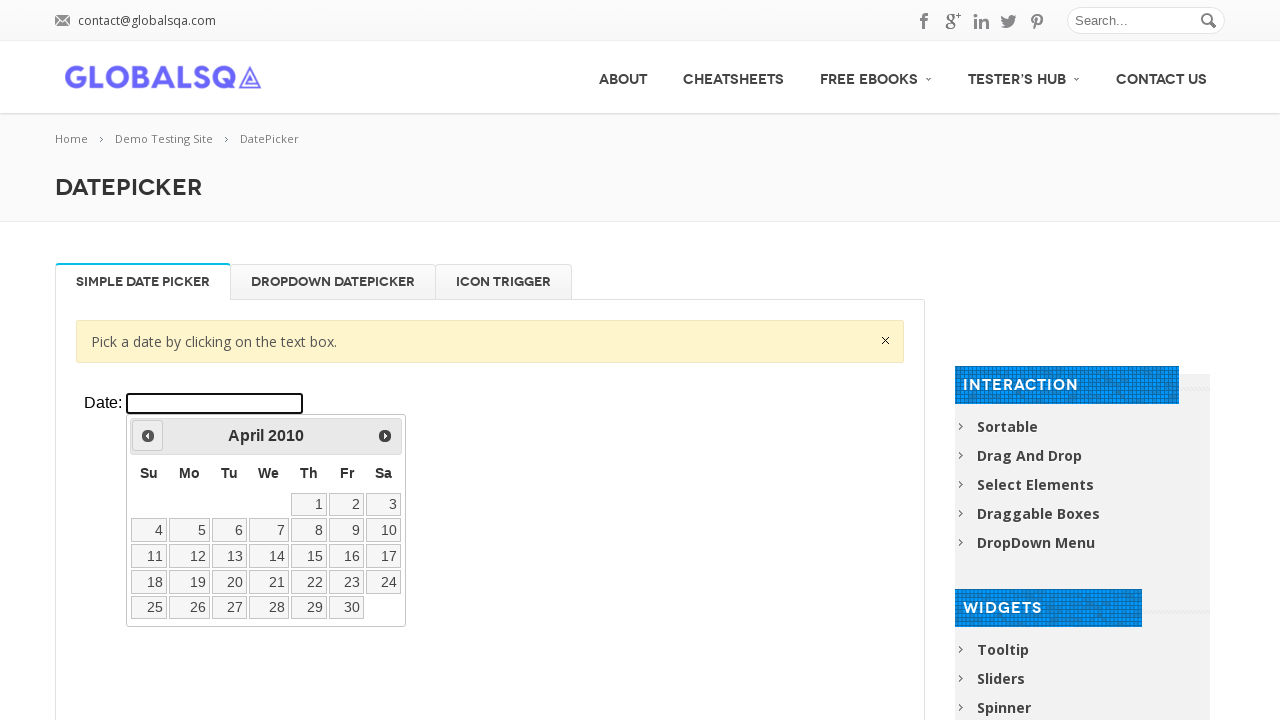

Waited 100ms for year navigation
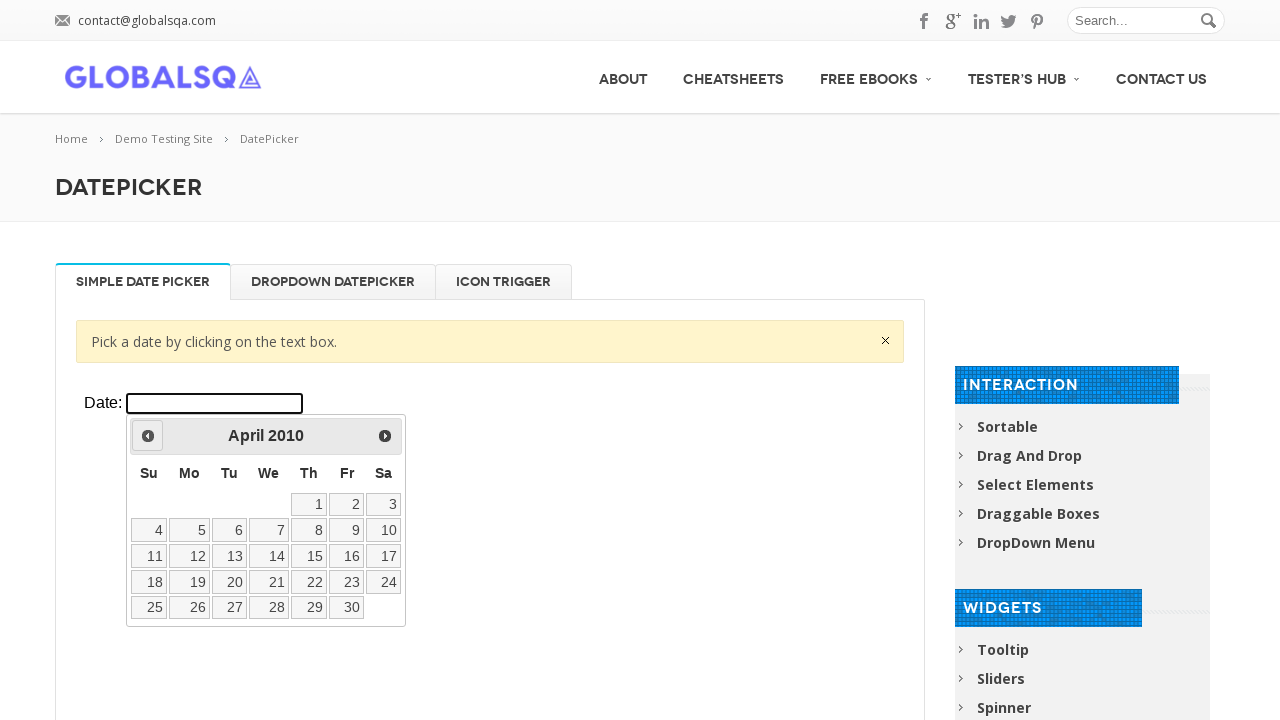

Navigated to adjust year towards 2000 at (148, 436) on xpath=//div[@class='resp-tabs-container']/div[1]/p/iframe >> internal:control=en
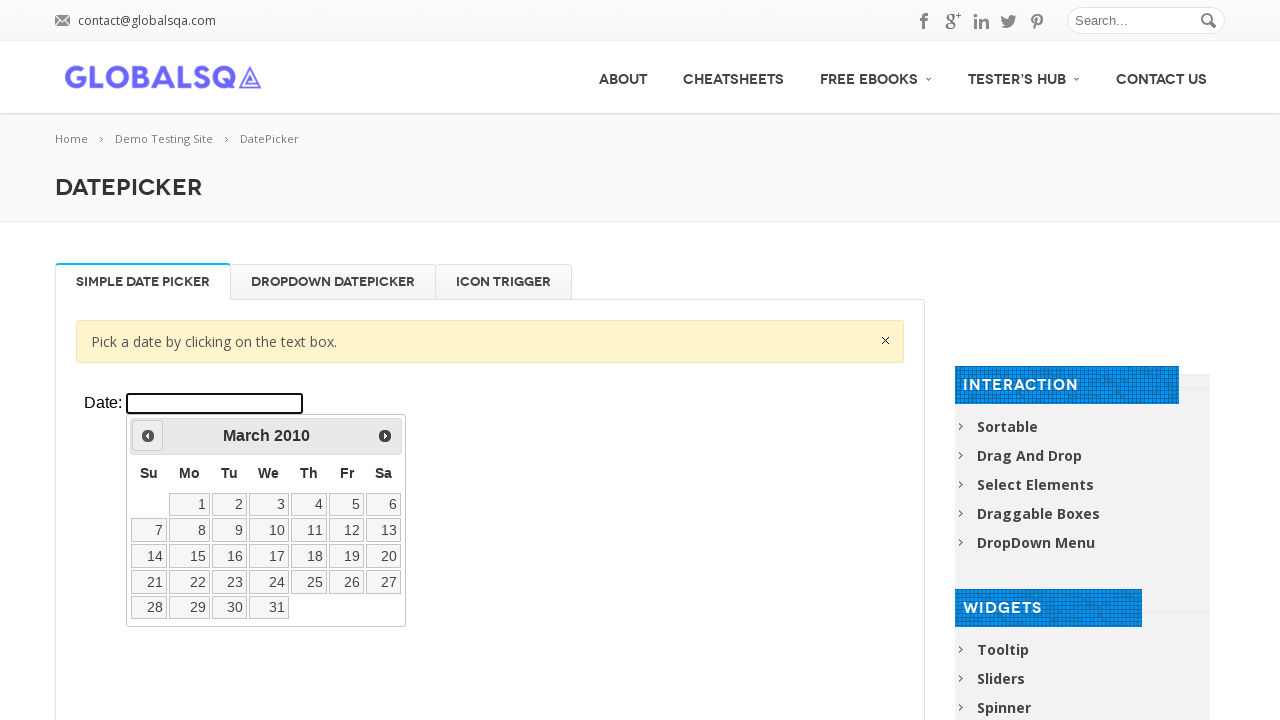

Waited 100ms for year navigation
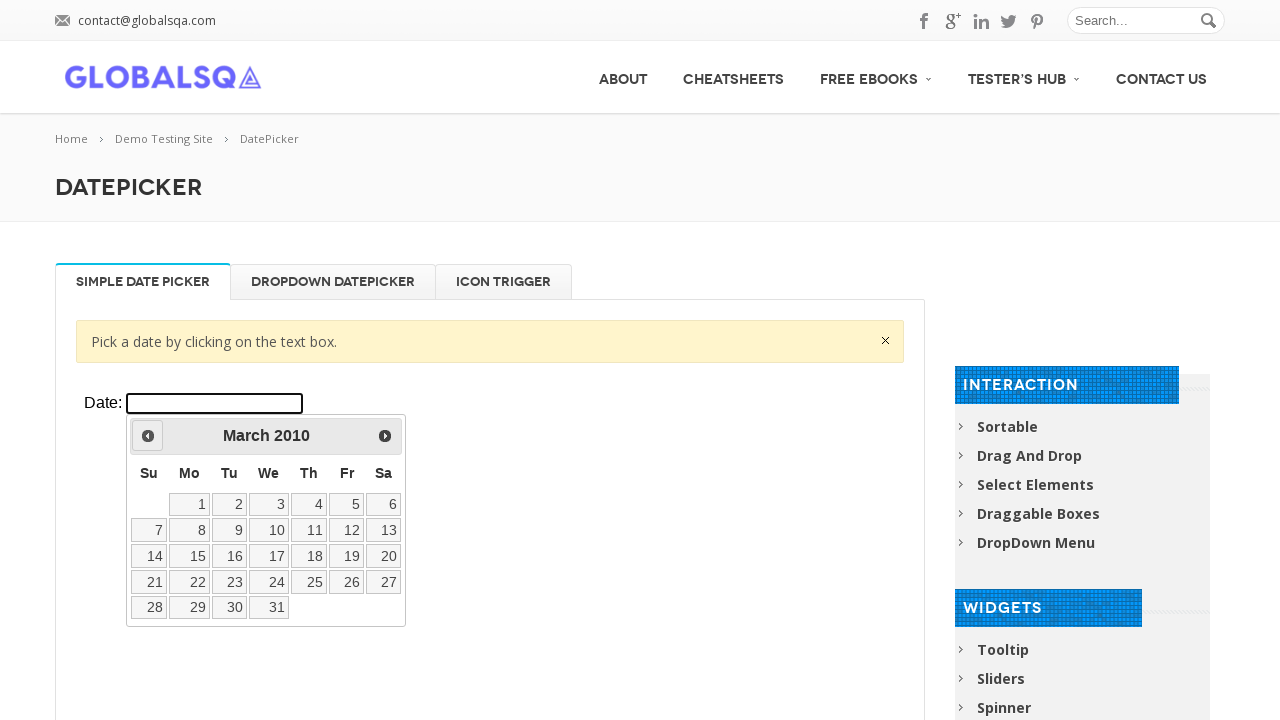

Navigated to adjust year towards 2000 at (148, 436) on xpath=//div[@class='resp-tabs-container']/div[1]/p/iframe >> internal:control=en
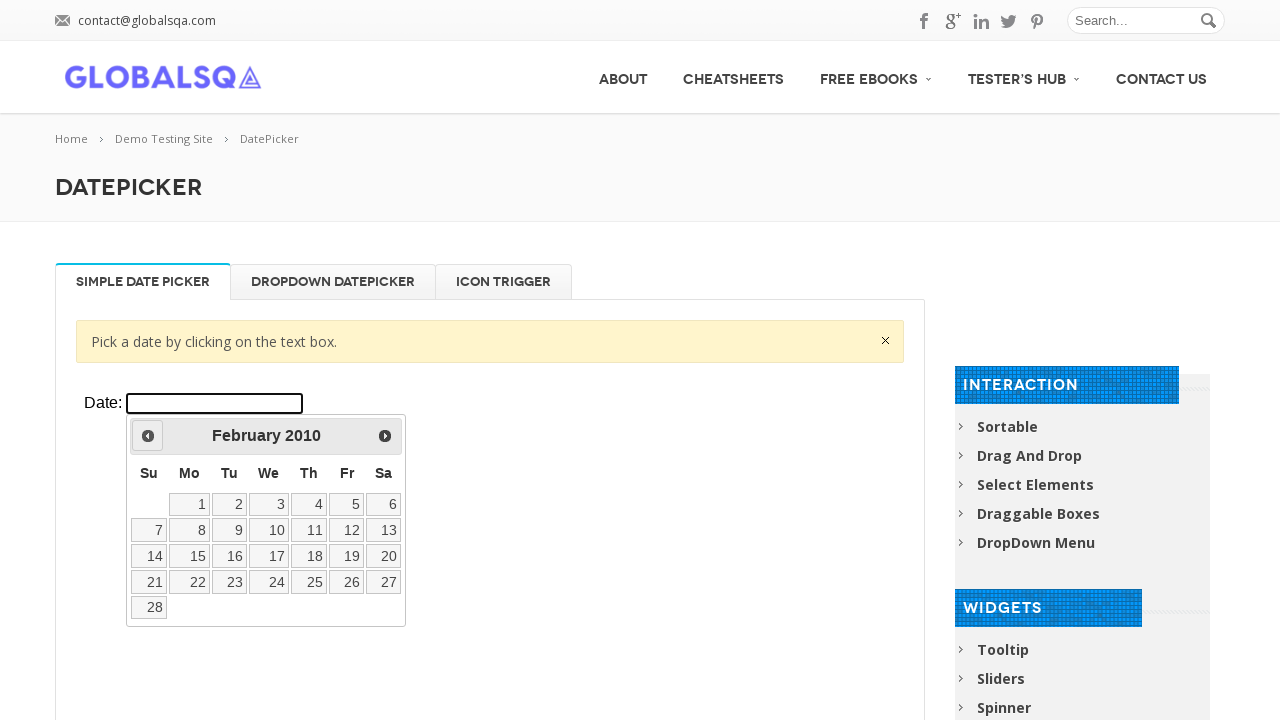

Waited 100ms for year navigation
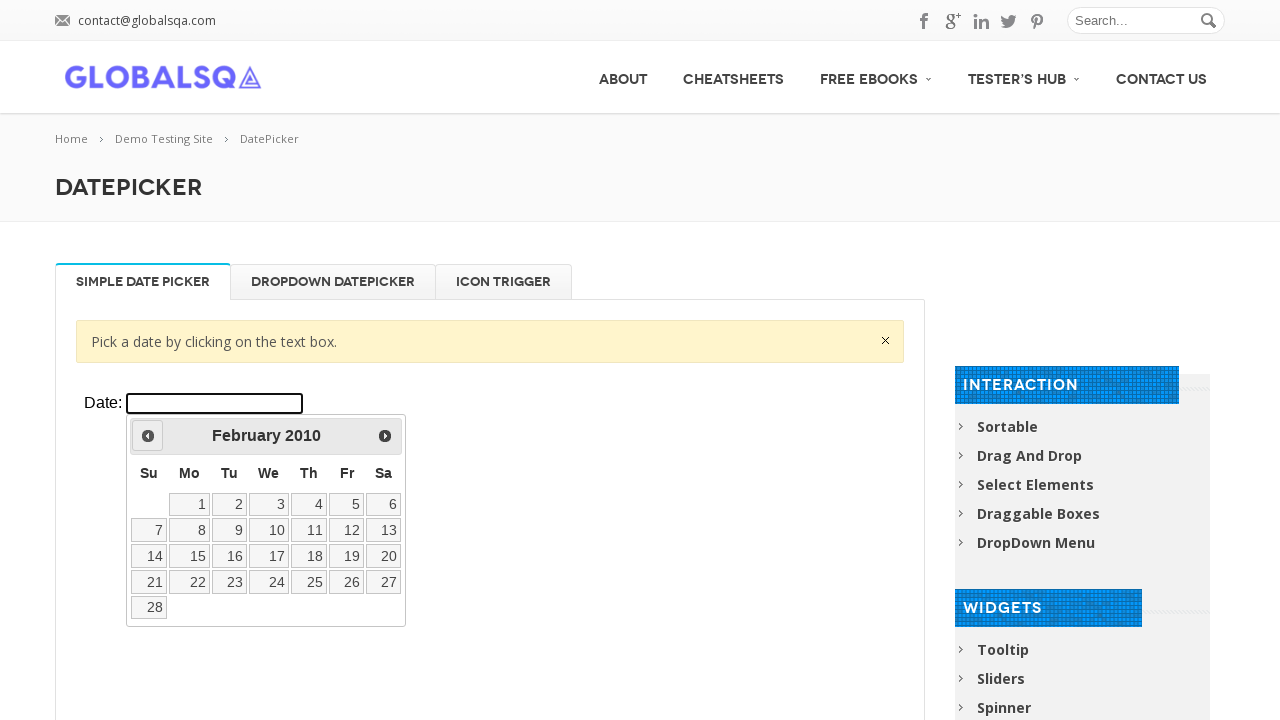

Navigated to adjust year towards 2000 at (148, 436) on xpath=//div[@class='resp-tabs-container']/div[1]/p/iframe >> internal:control=en
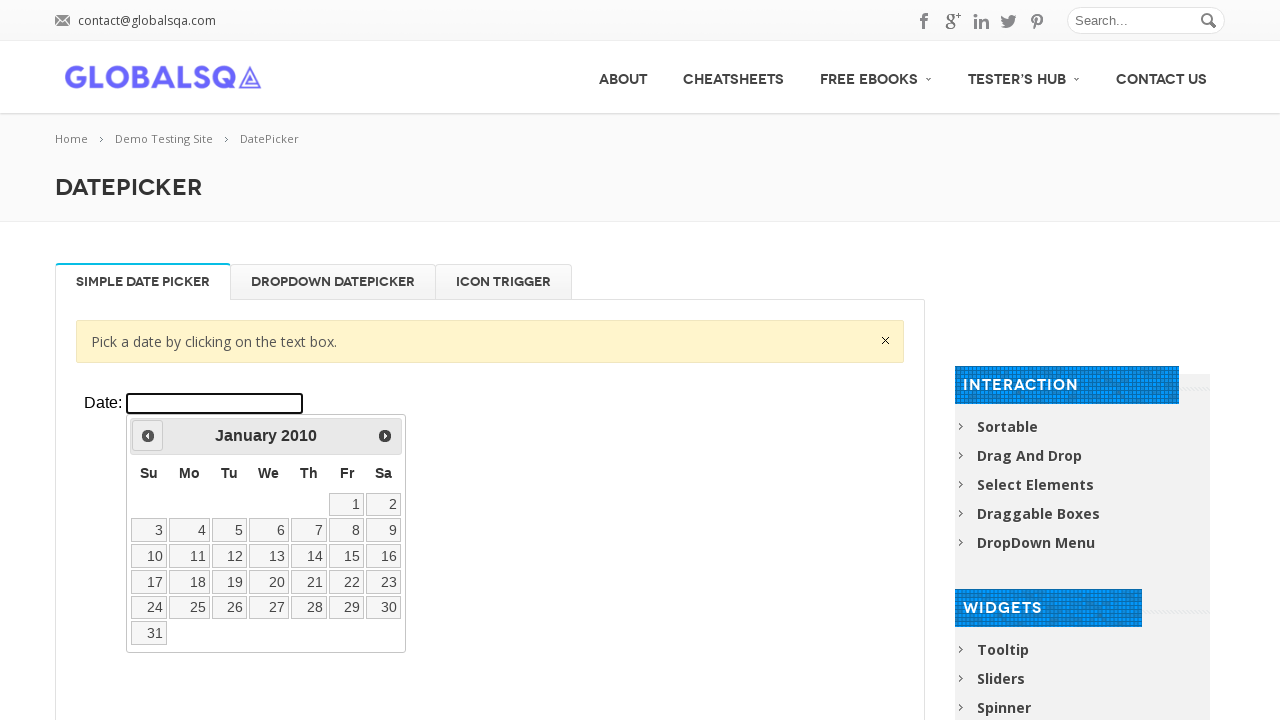

Waited 100ms for year navigation
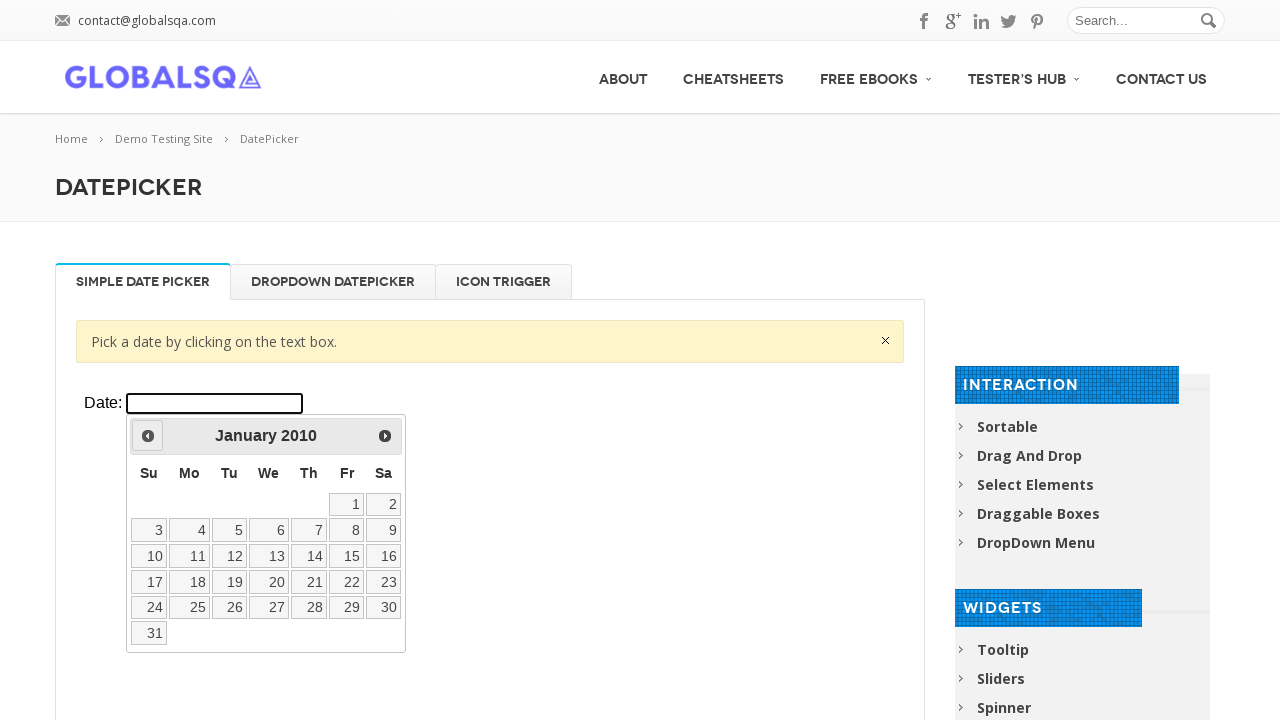

Navigated to adjust year towards 2000 at (148, 436) on xpath=//div[@class='resp-tabs-container']/div[1]/p/iframe >> internal:control=en
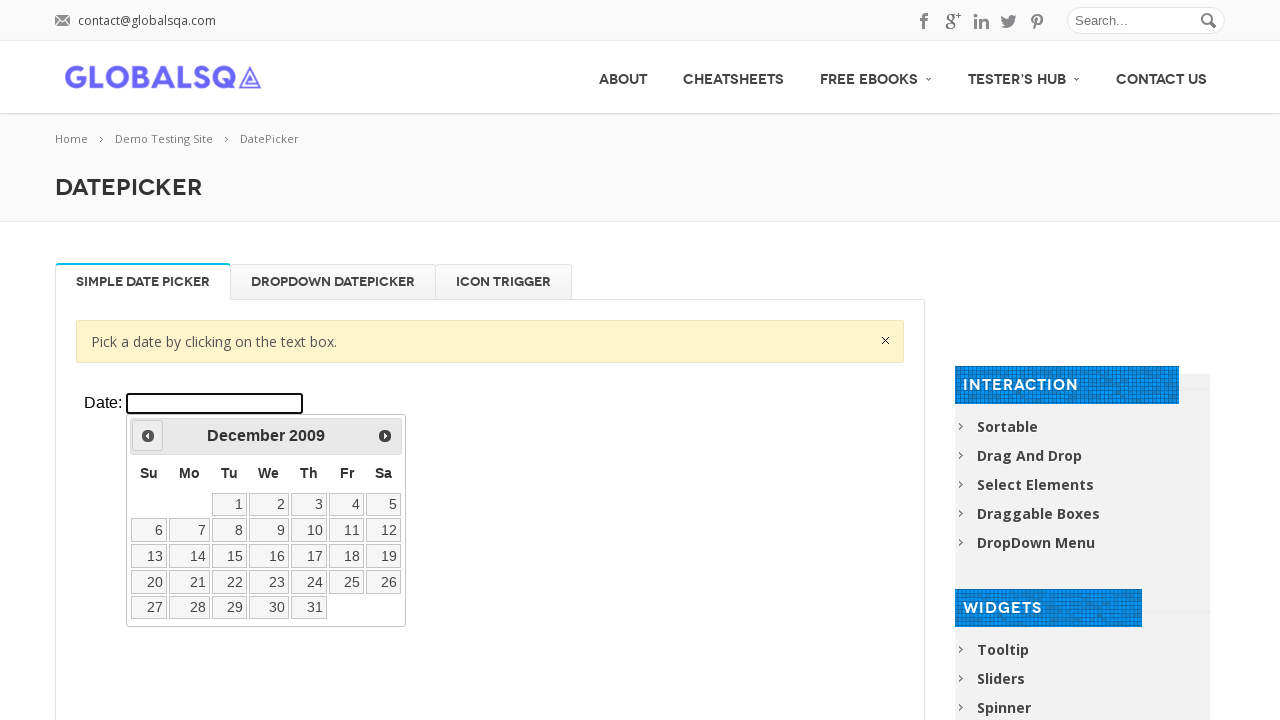

Waited 100ms for year navigation
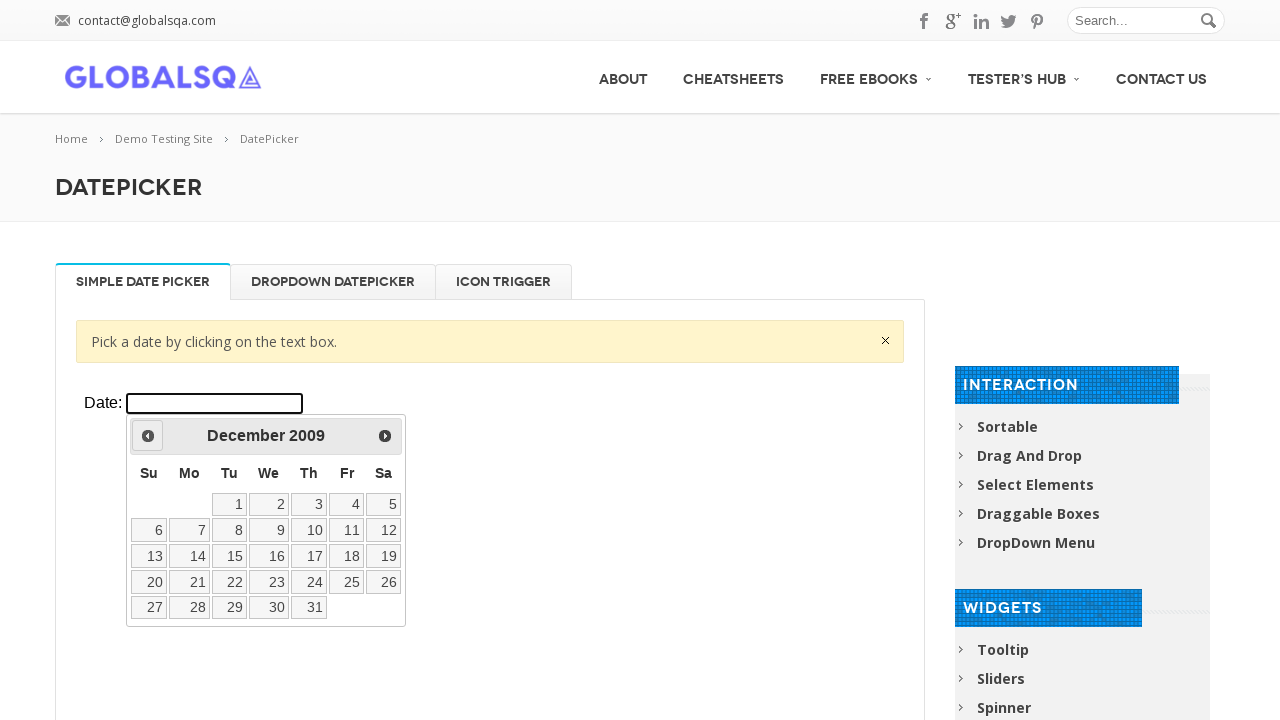

Navigated to adjust year towards 2000 at (148, 436) on xpath=//div[@class='resp-tabs-container']/div[1]/p/iframe >> internal:control=en
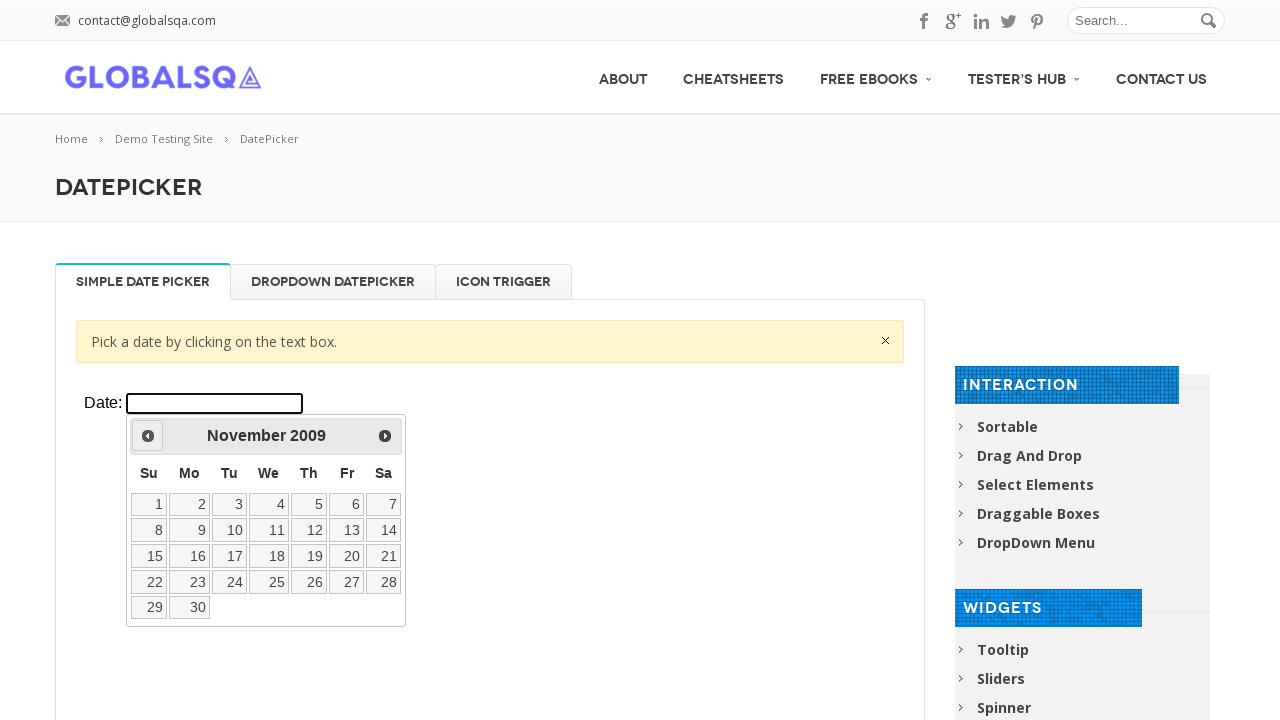

Waited 100ms for year navigation
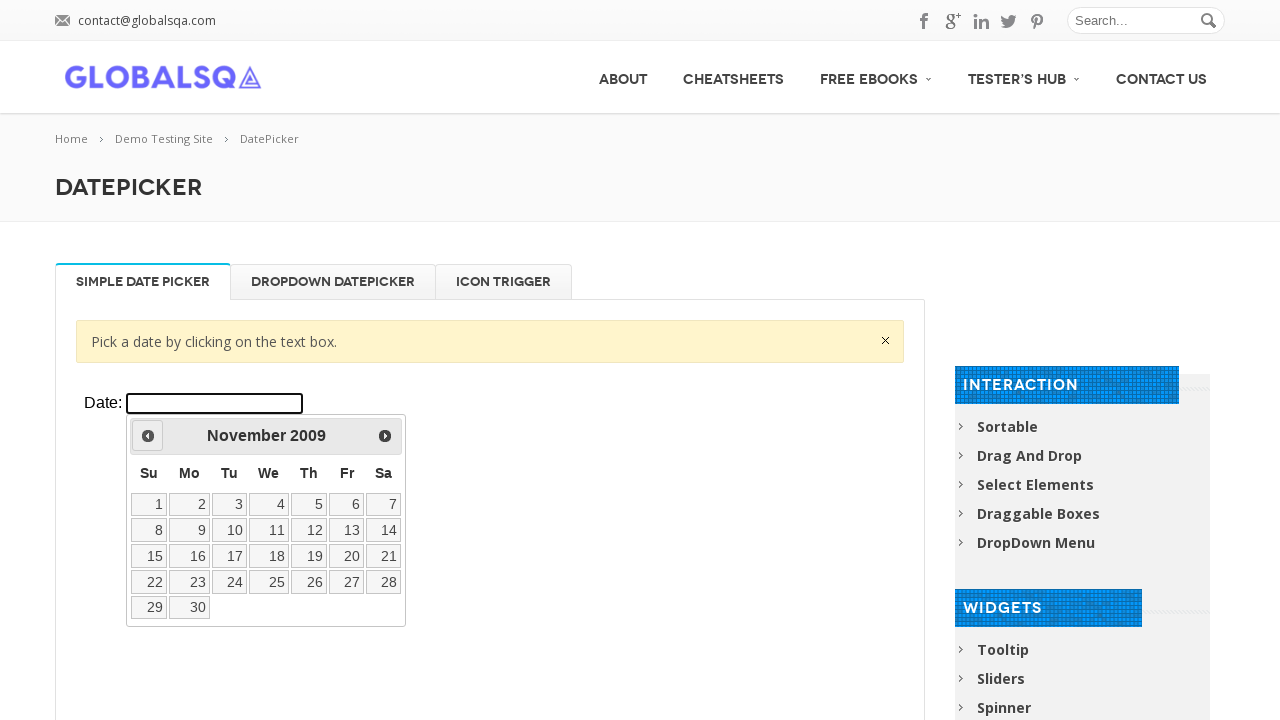

Navigated to adjust year towards 2000 at (148, 436) on xpath=//div[@class='resp-tabs-container']/div[1]/p/iframe >> internal:control=en
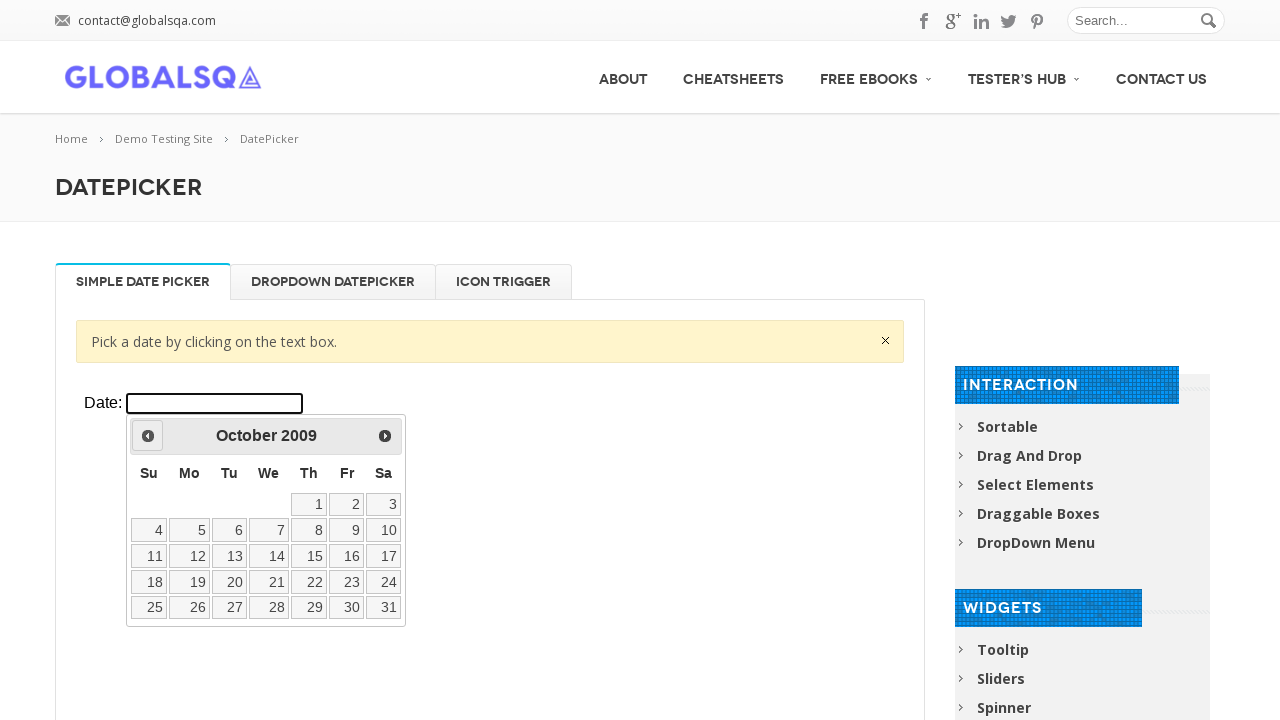

Waited 100ms for year navigation
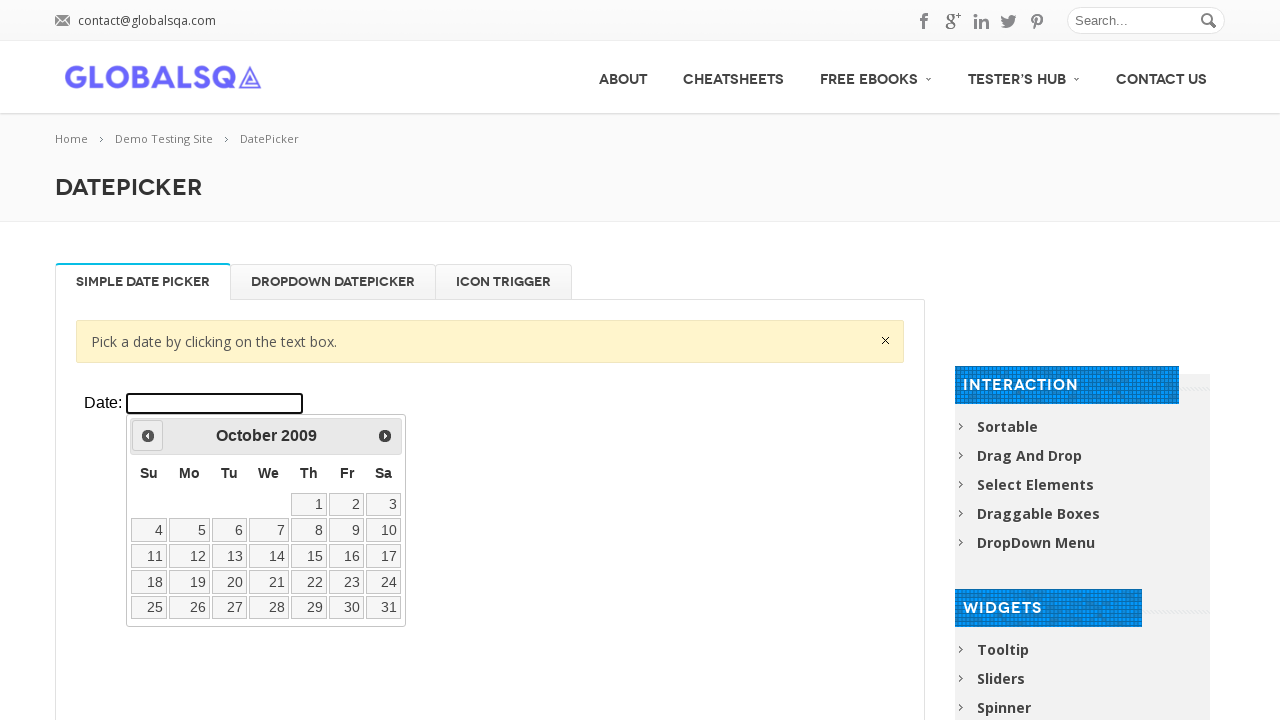

Navigated to adjust year towards 2000 at (148, 436) on xpath=//div[@class='resp-tabs-container']/div[1]/p/iframe >> internal:control=en
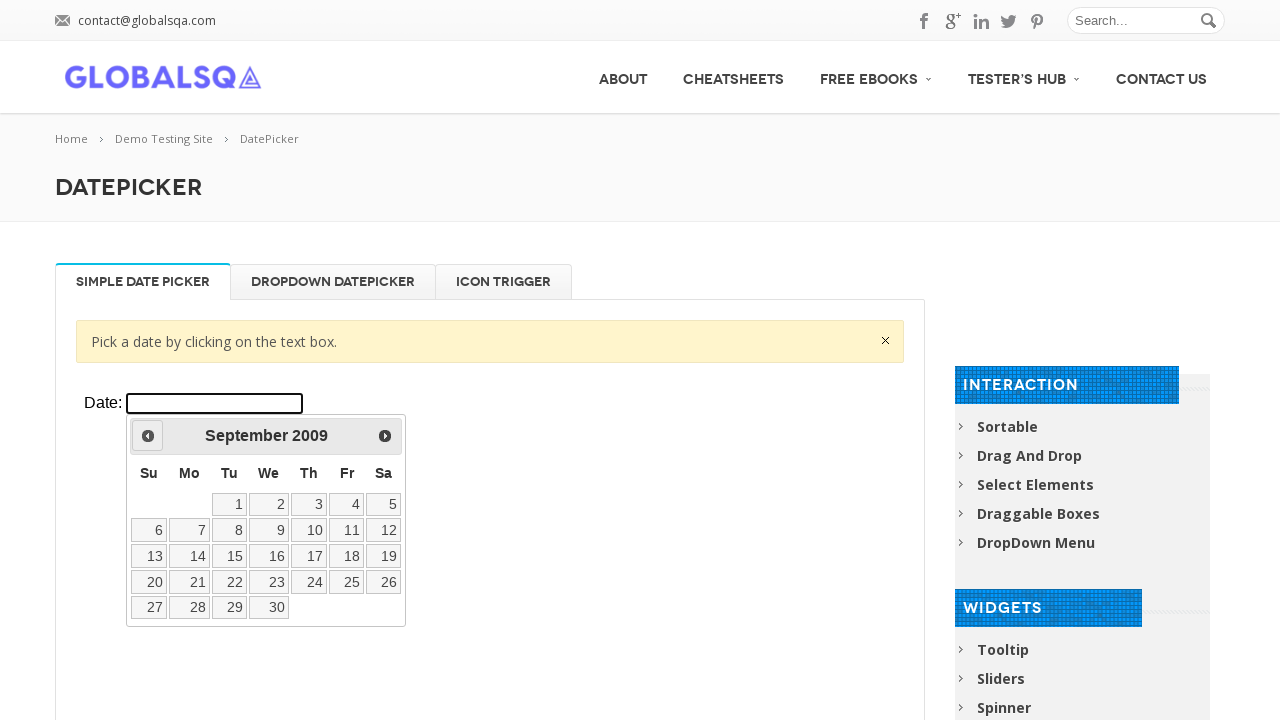

Waited 100ms for year navigation
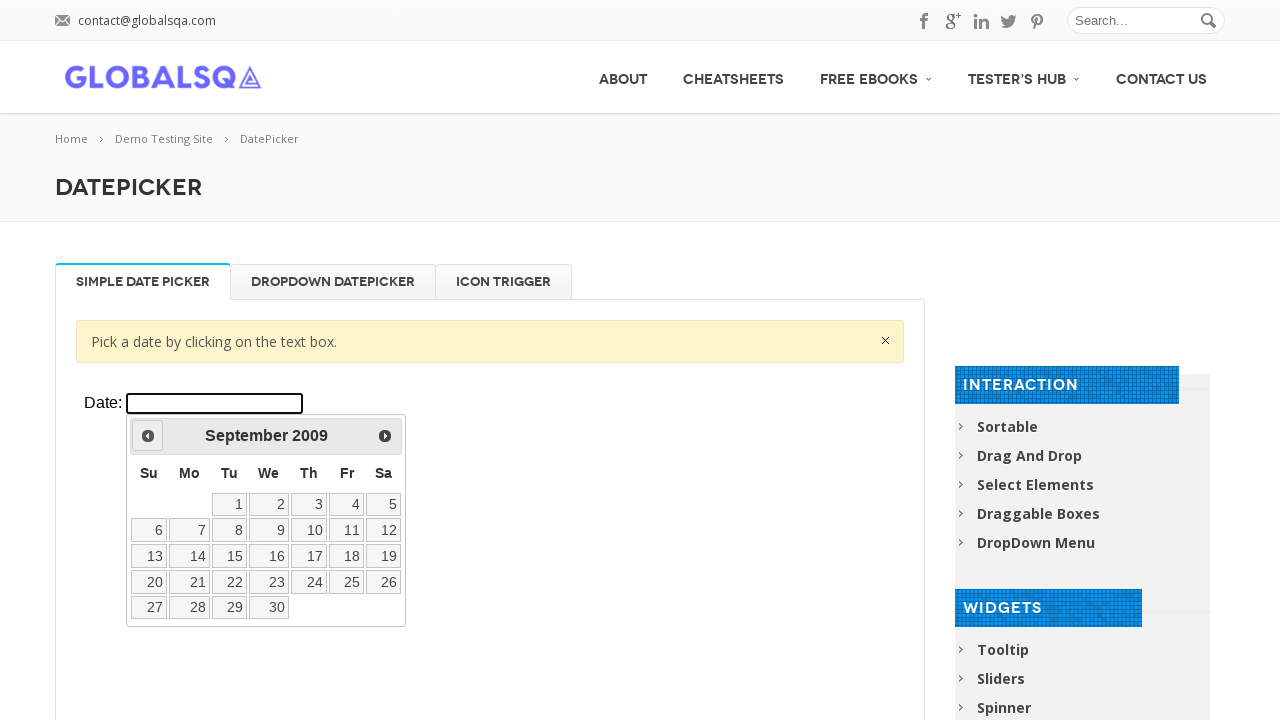

Navigated to adjust year towards 2000 at (148, 436) on xpath=//div[@class='resp-tabs-container']/div[1]/p/iframe >> internal:control=en
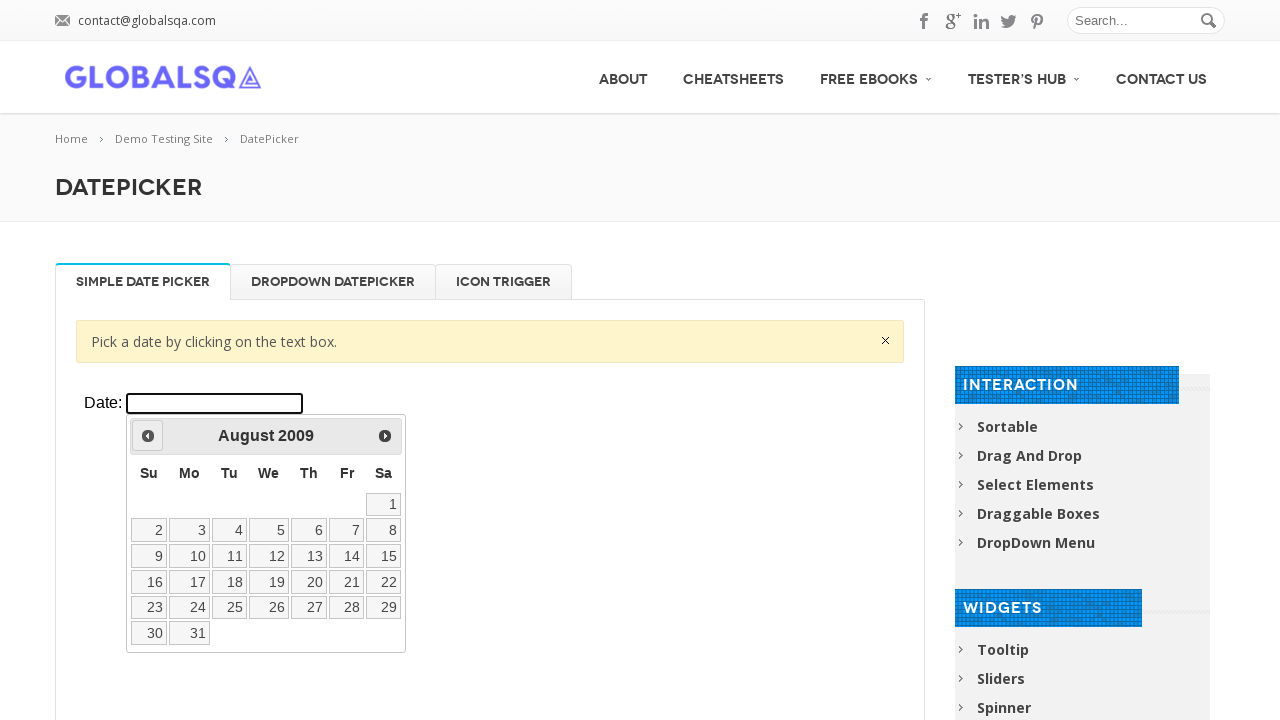

Waited 100ms for year navigation
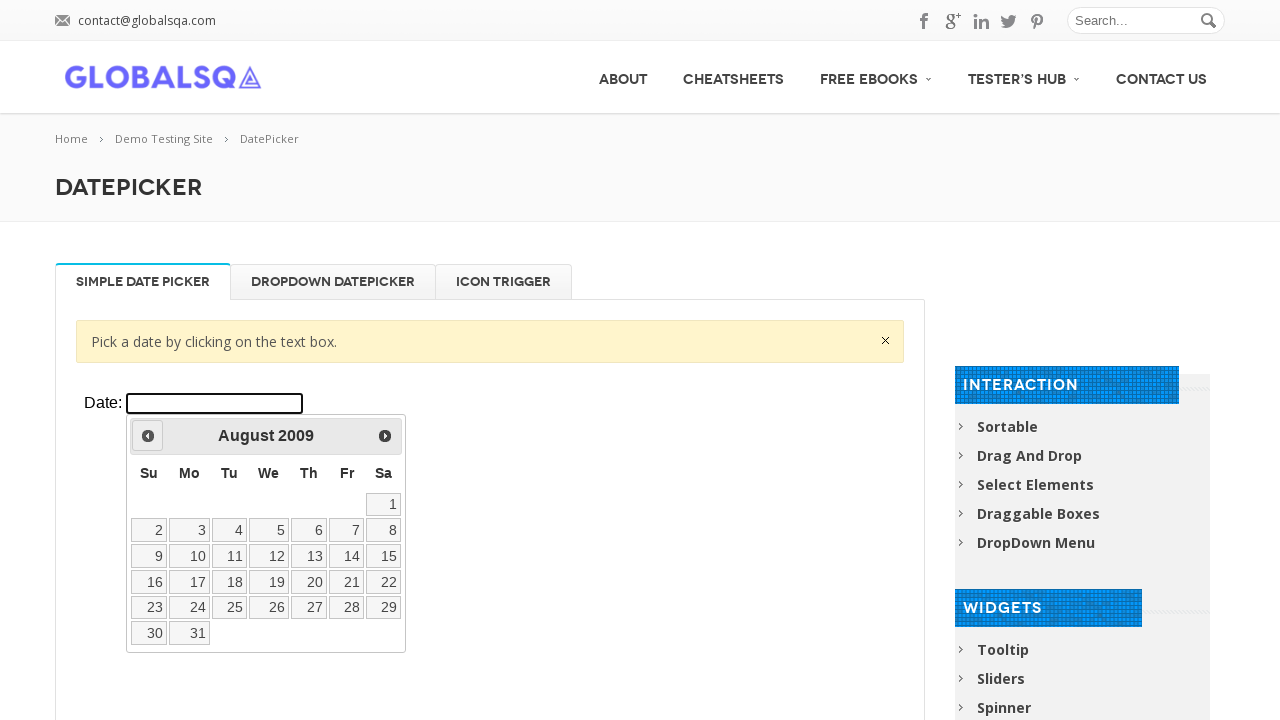

Navigated to adjust year towards 2000 at (148, 436) on xpath=//div[@class='resp-tabs-container']/div[1]/p/iframe >> internal:control=en
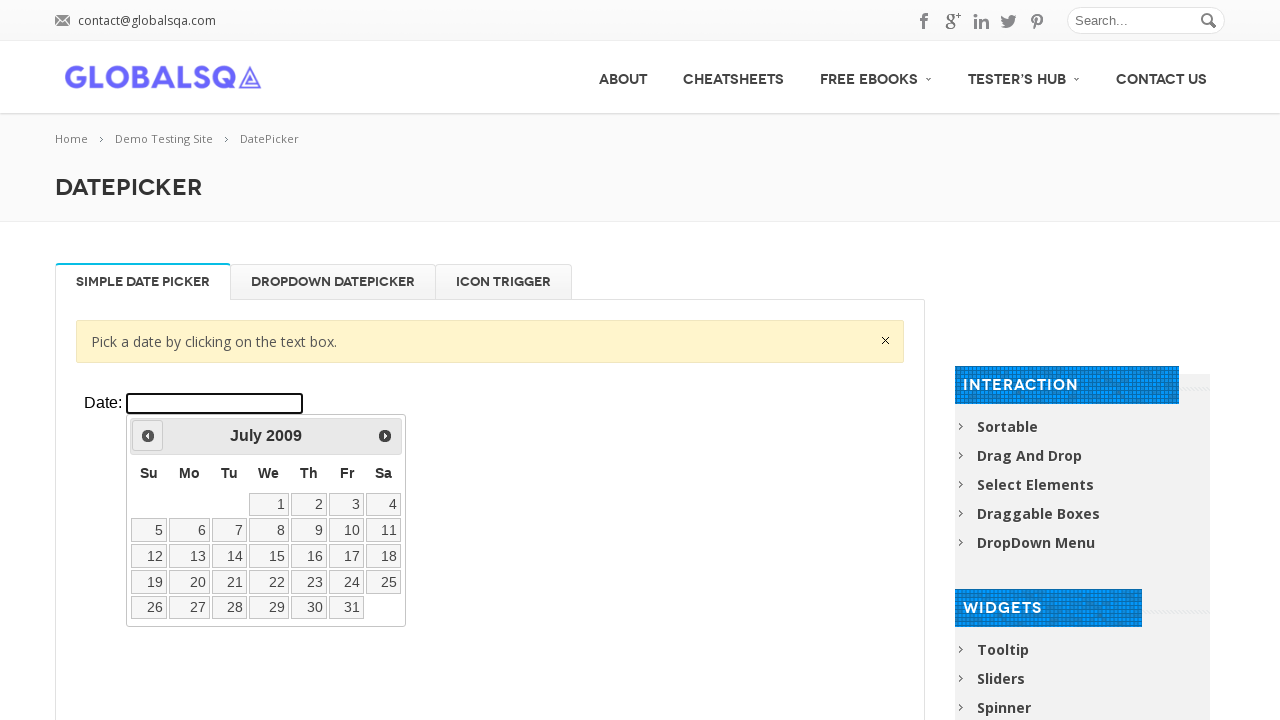

Waited 100ms for year navigation
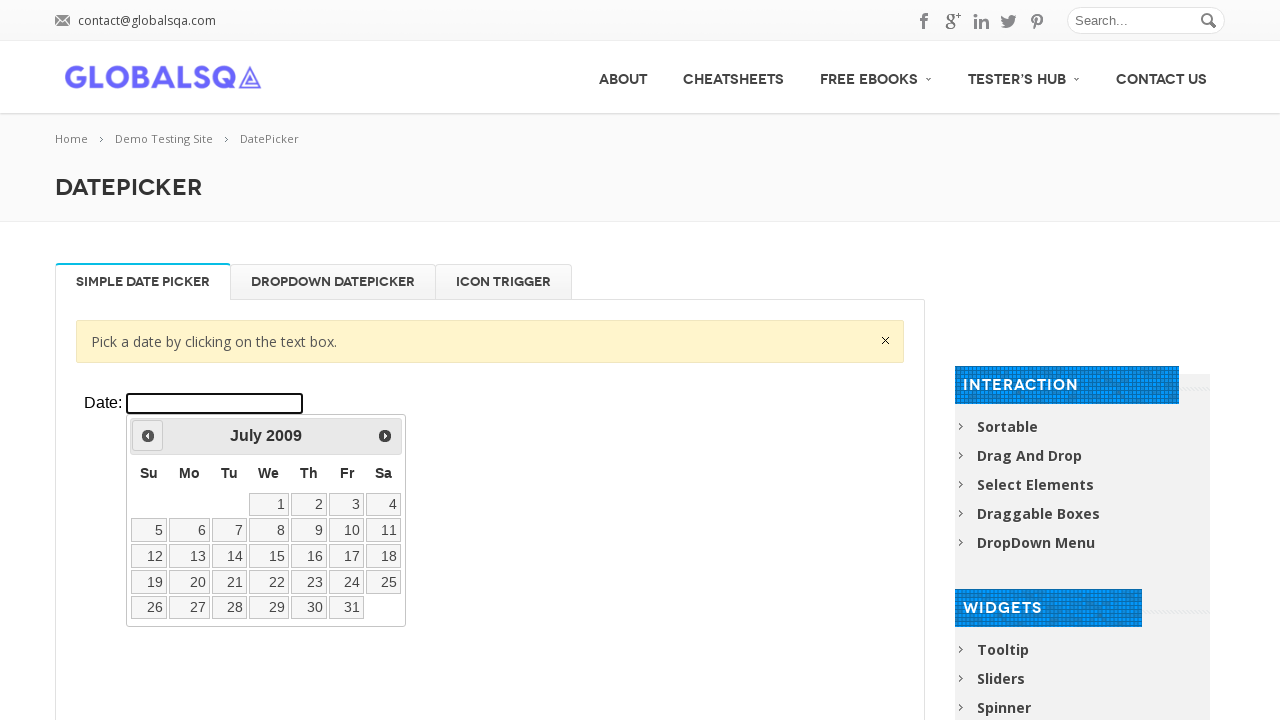

Navigated to adjust year towards 2000 at (148, 436) on xpath=//div[@class='resp-tabs-container']/div[1]/p/iframe >> internal:control=en
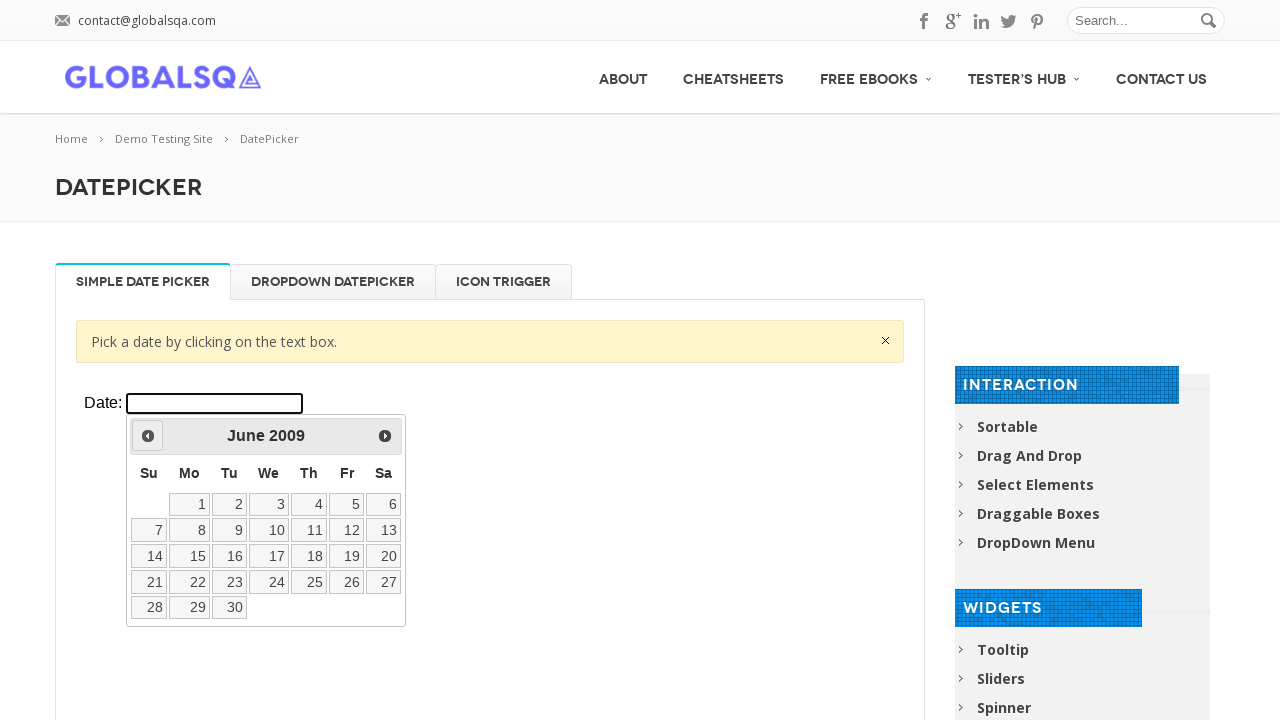

Waited 100ms for year navigation
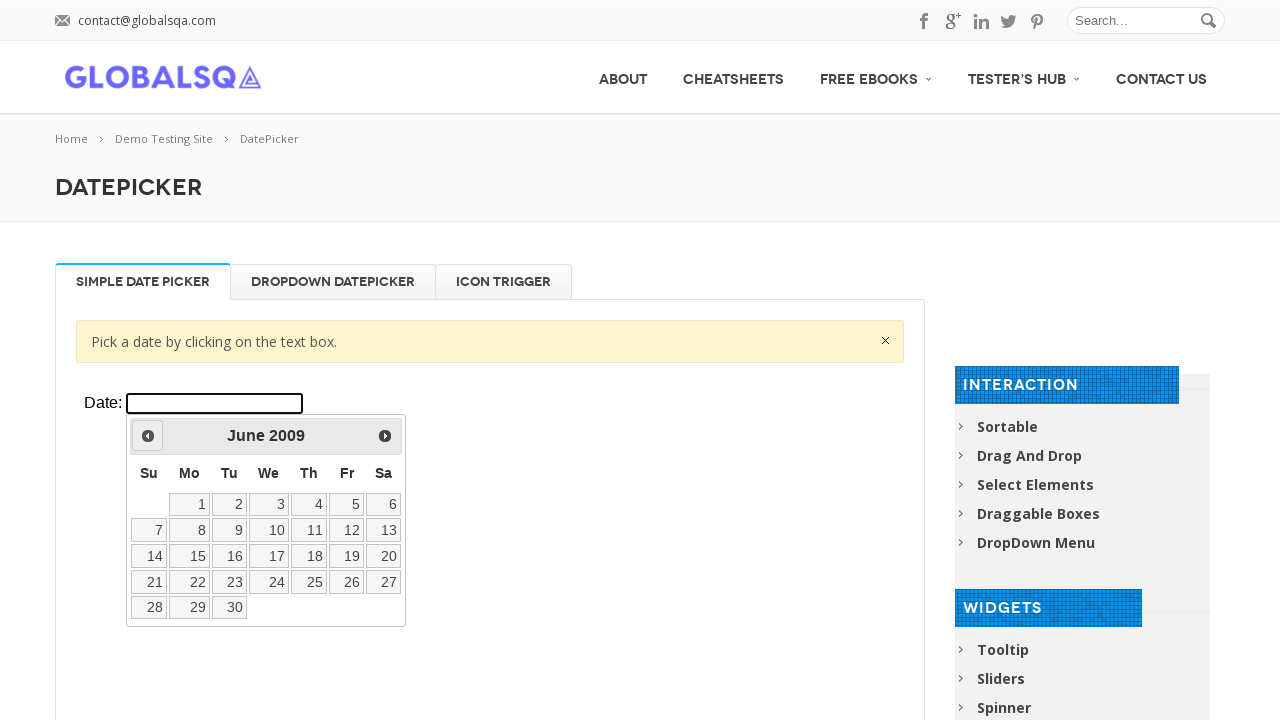

Navigated to adjust year towards 2000 at (148, 436) on xpath=//div[@class='resp-tabs-container']/div[1]/p/iframe >> internal:control=en
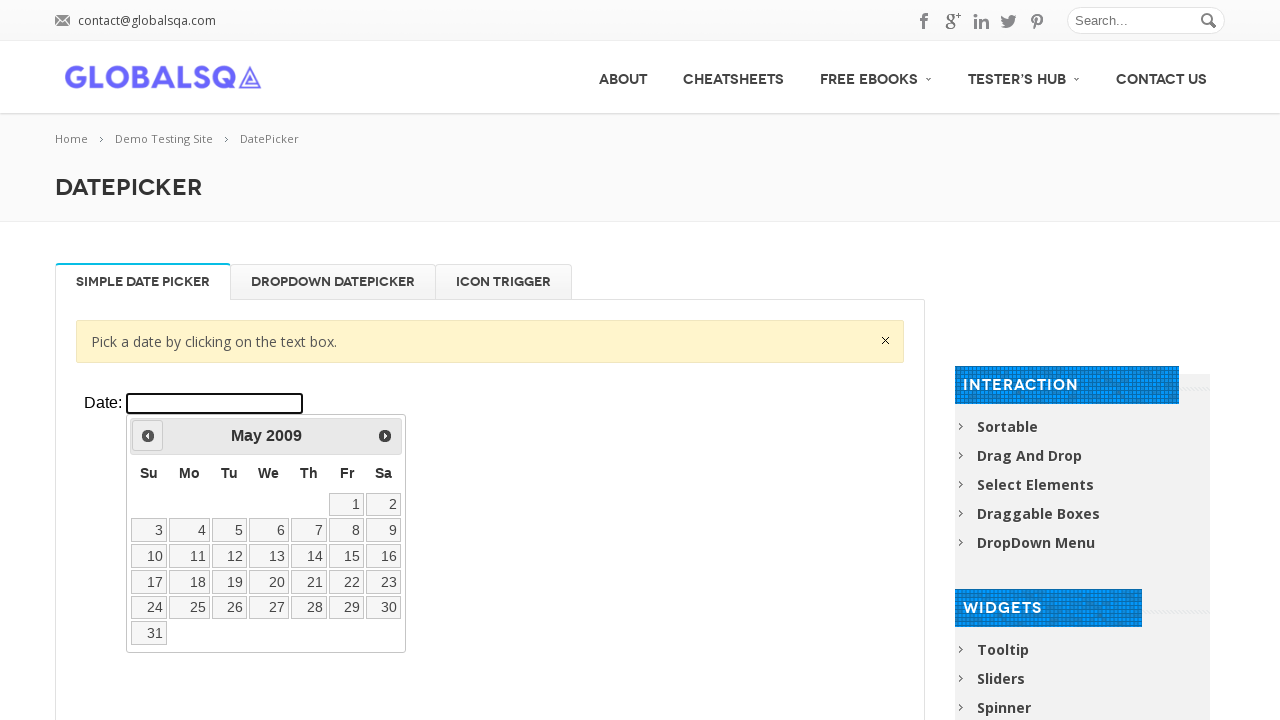

Waited 100ms for year navigation
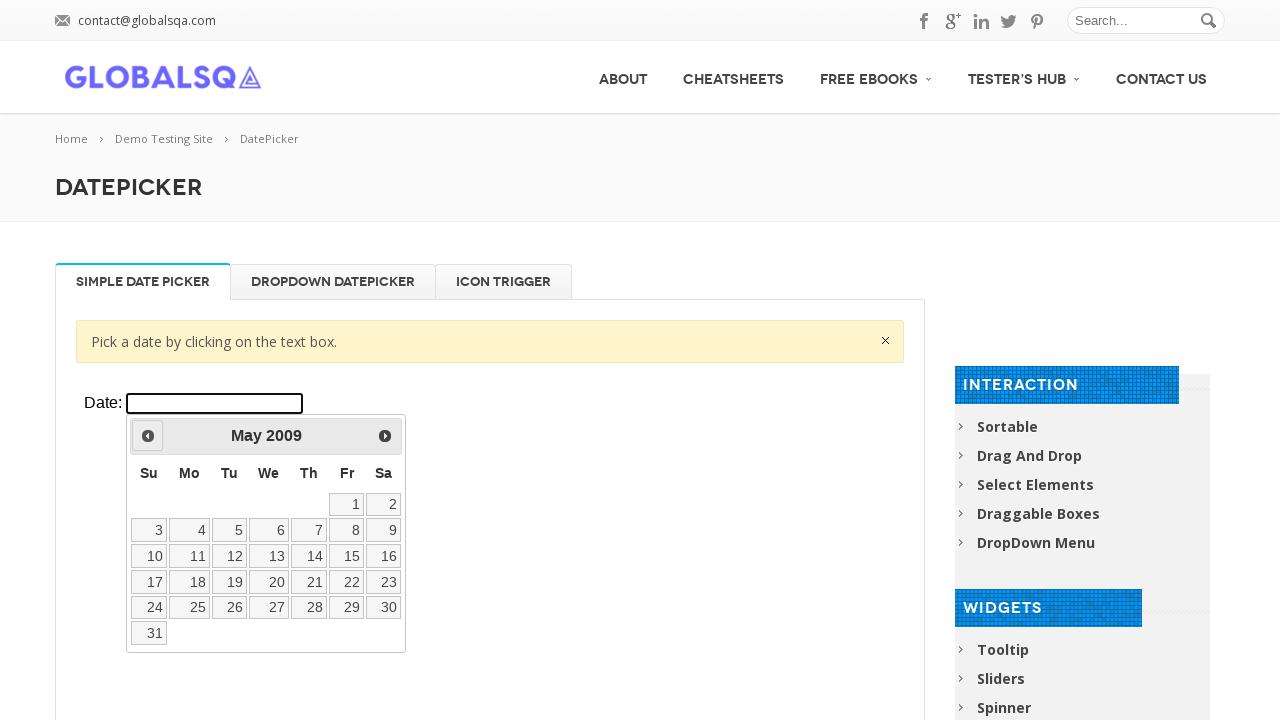

Navigated to adjust year towards 2000 at (148, 436) on xpath=//div[@class='resp-tabs-container']/div[1]/p/iframe >> internal:control=en
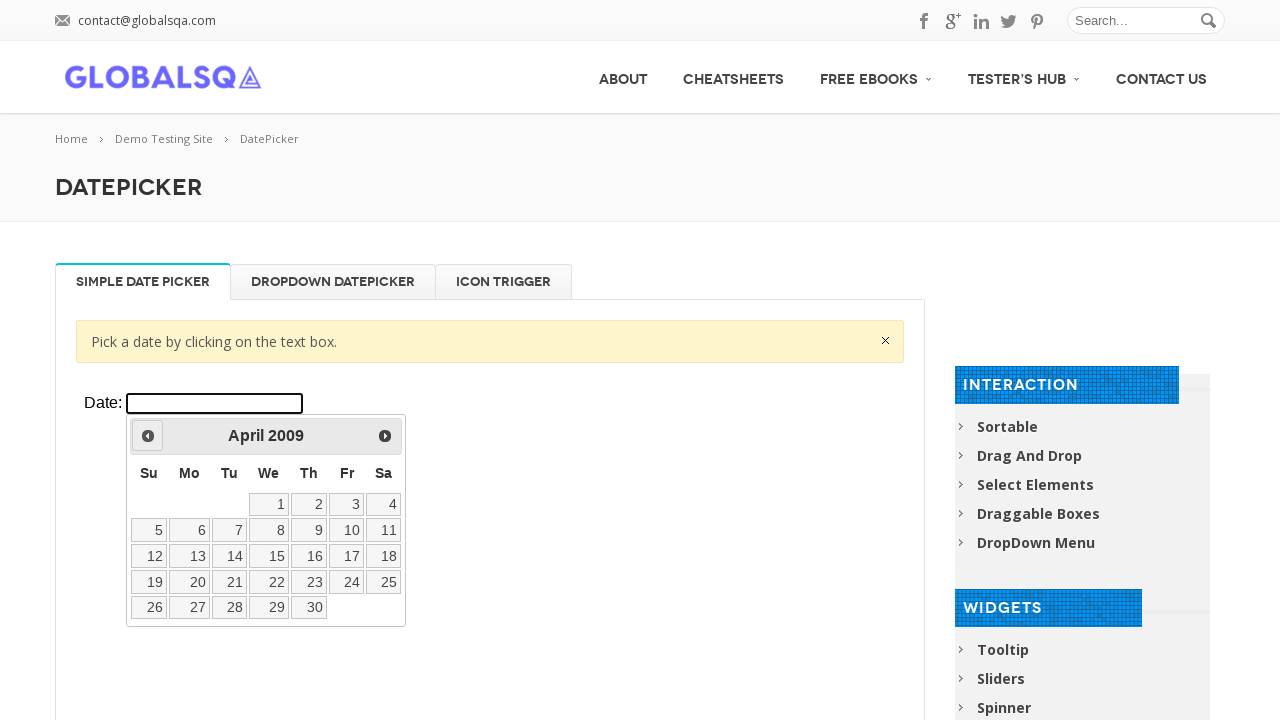

Waited 100ms for year navigation
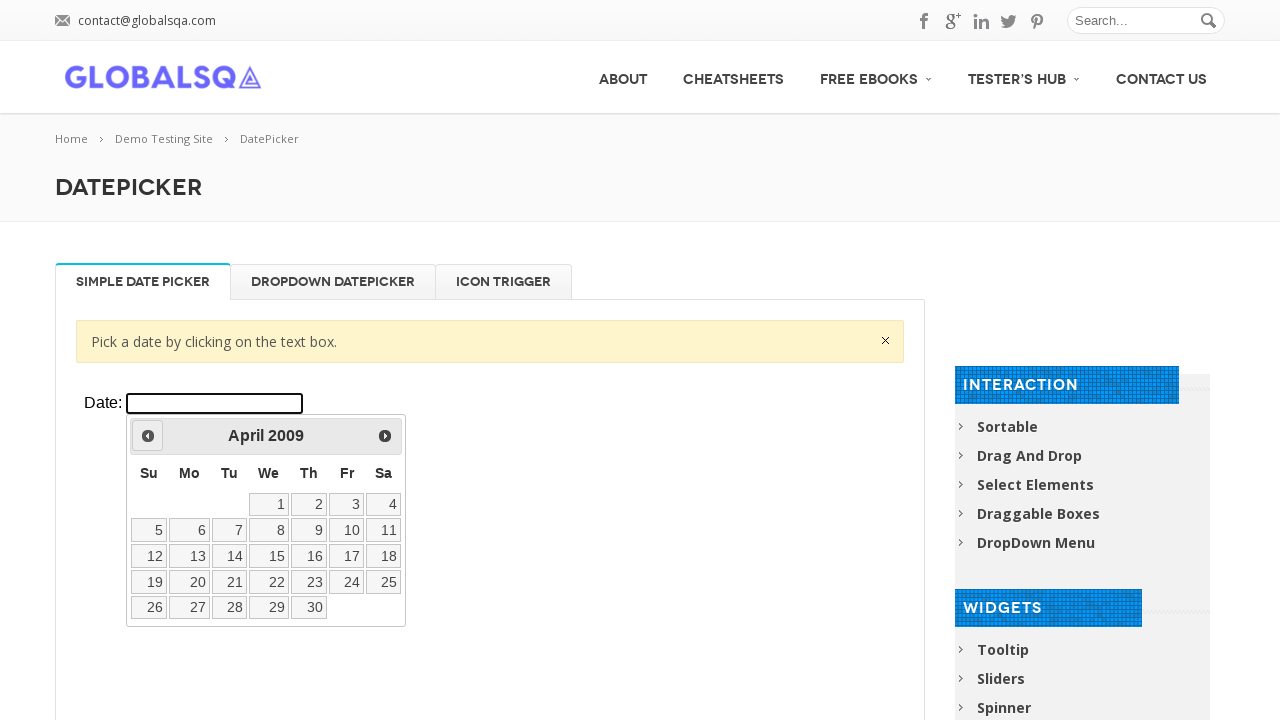

Navigated to adjust year towards 2000 at (148, 436) on xpath=//div[@class='resp-tabs-container']/div[1]/p/iframe >> internal:control=en
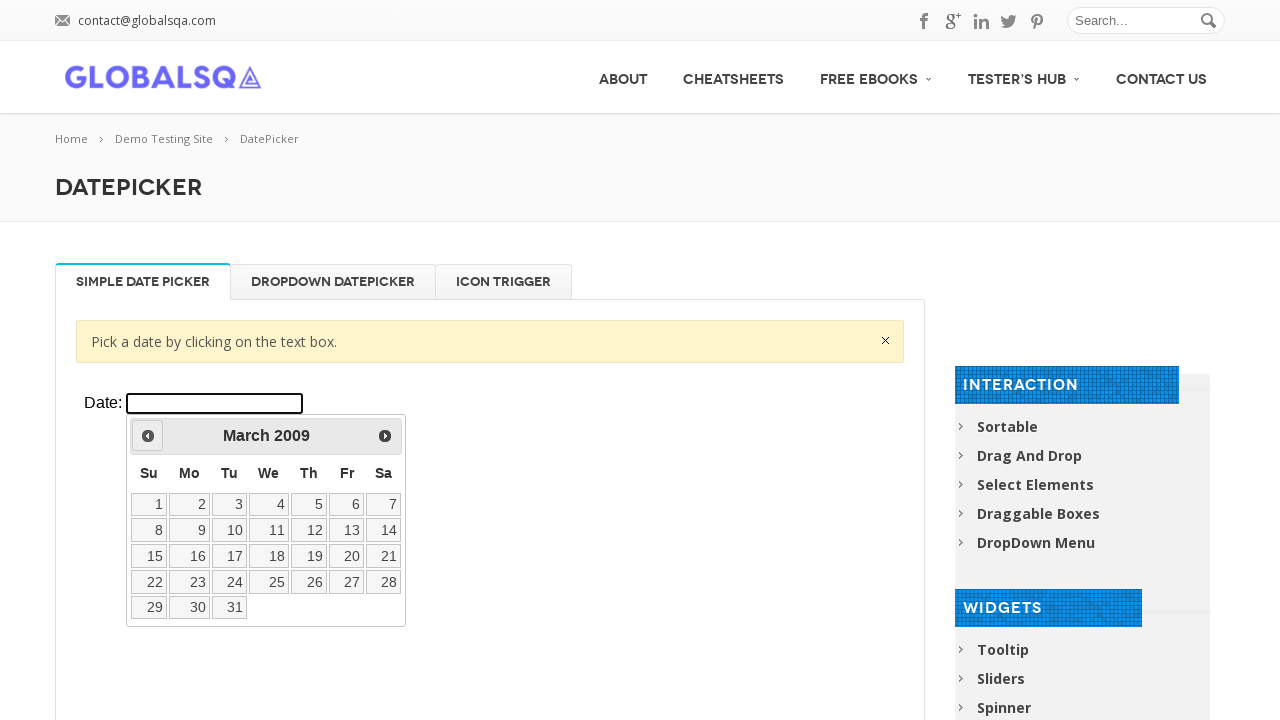

Waited 100ms for year navigation
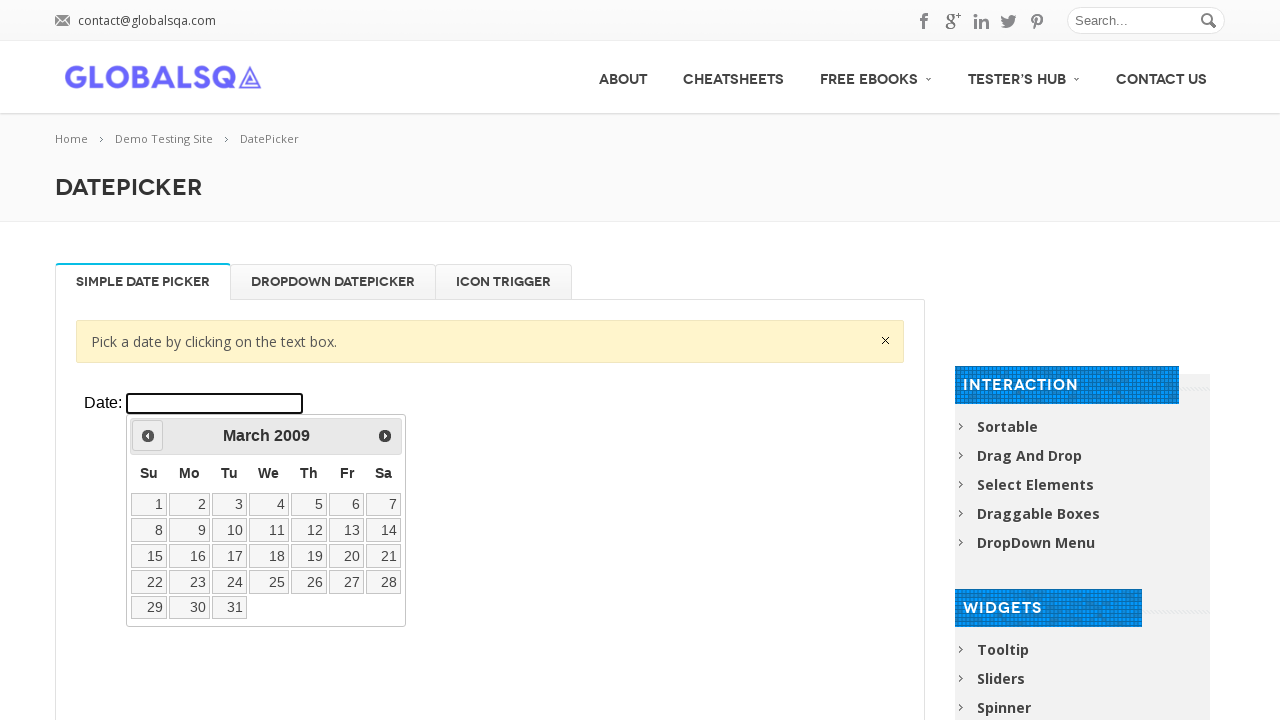

Navigated to adjust year towards 2000 at (148, 436) on xpath=//div[@class='resp-tabs-container']/div[1]/p/iframe >> internal:control=en
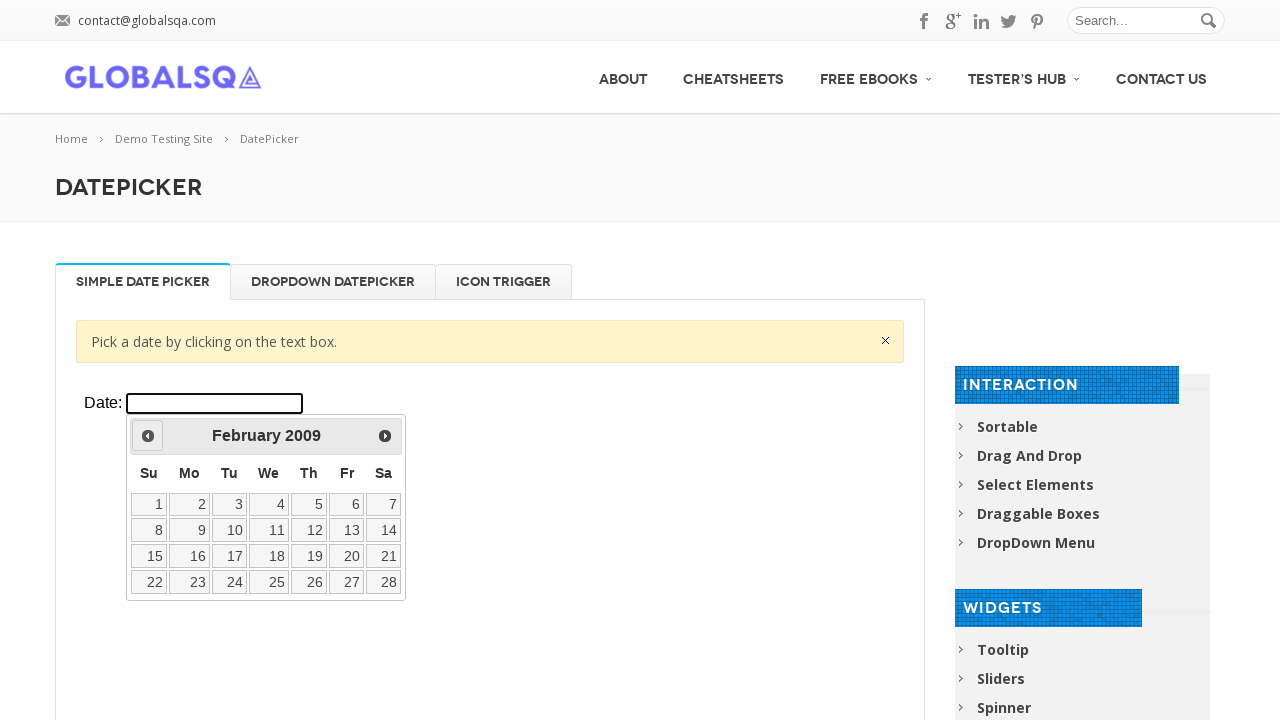

Waited 100ms for year navigation
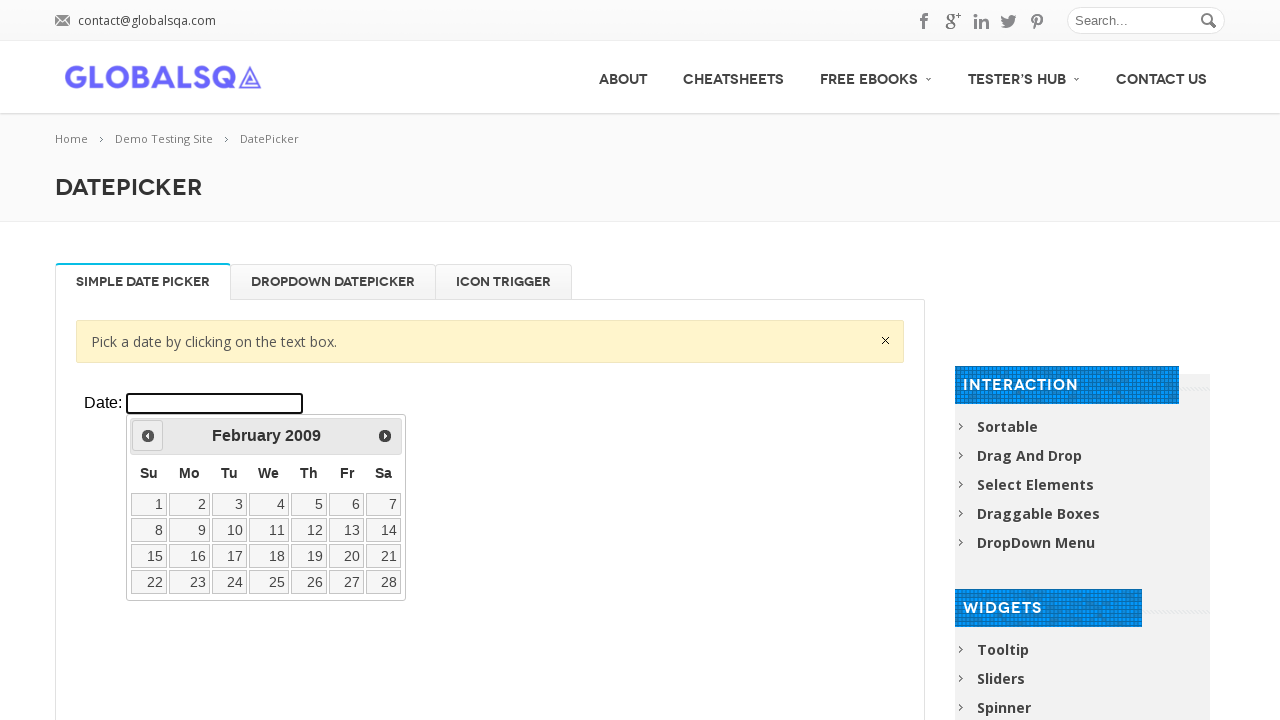

Navigated to adjust year towards 2000 at (148, 436) on xpath=//div[@class='resp-tabs-container']/div[1]/p/iframe >> internal:control=en
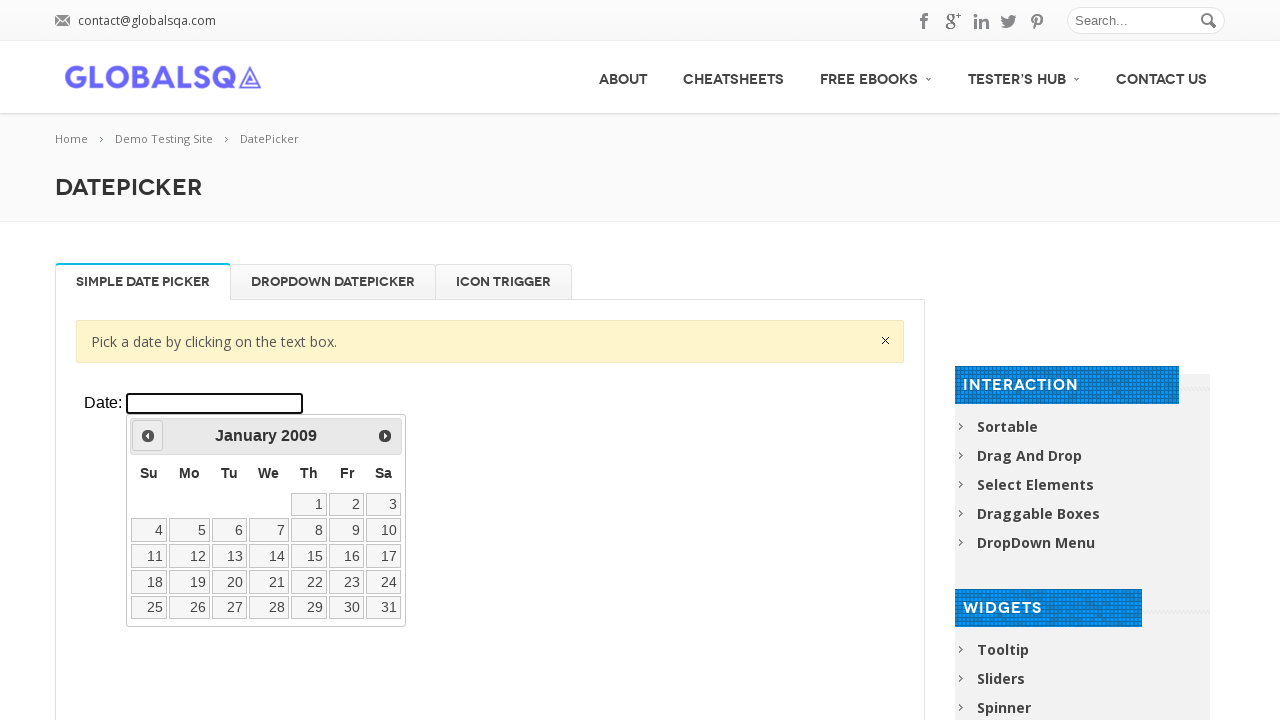

Waited 100ms for year navigation
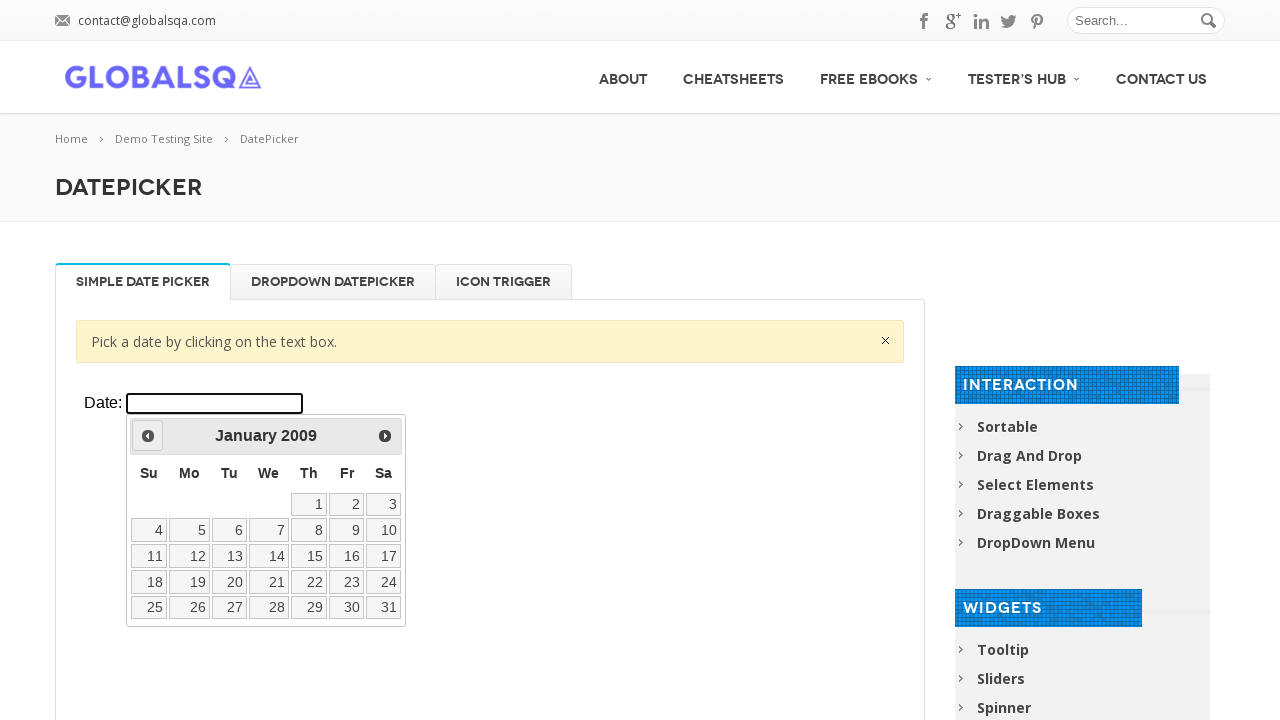

Navigated to adjust year towards 2000 at (148, 436) on xpath=//div[@class='resp-tabs-container']/div[1]/p/iframe >> internal:control=en
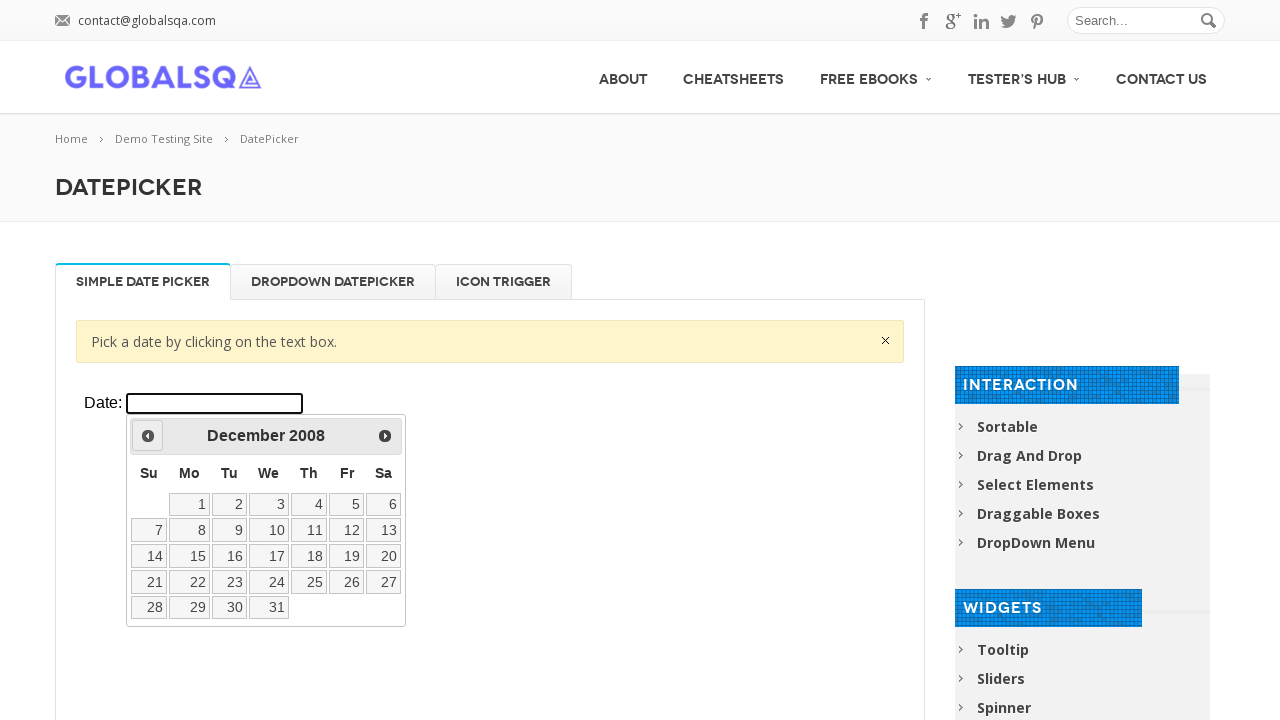

Waited 100ms for year navigation
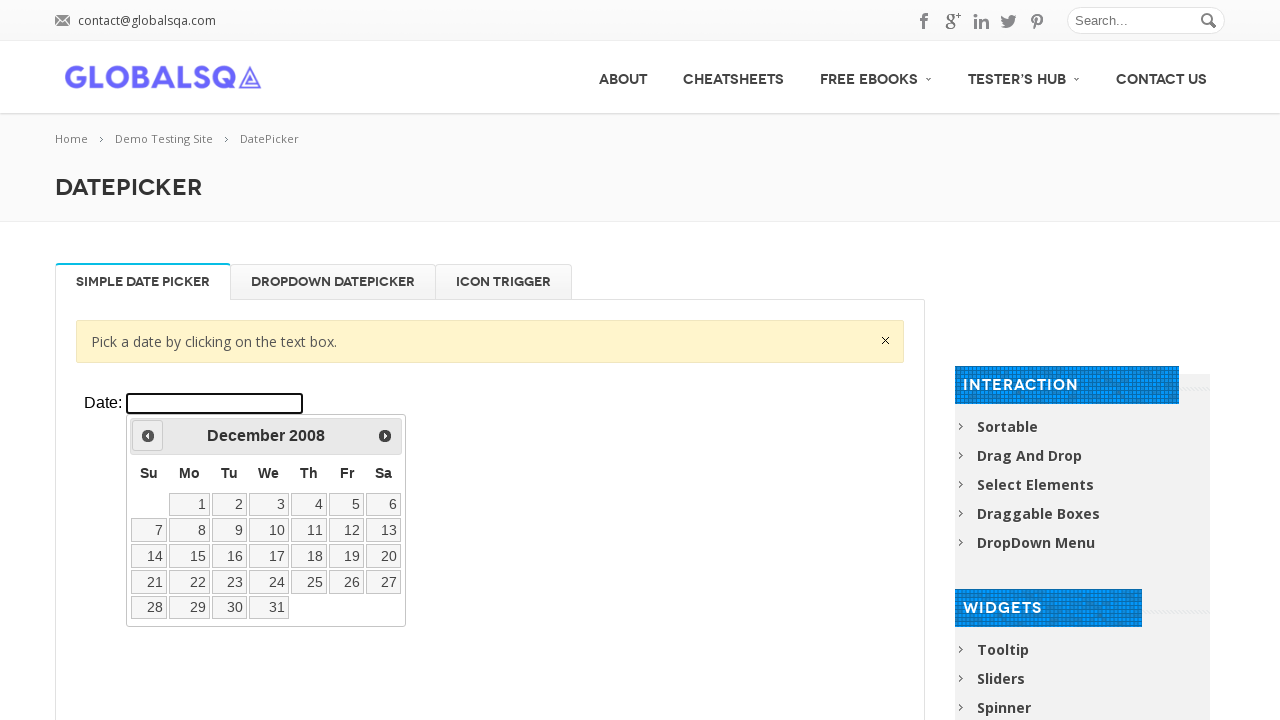

Navigated to adjust year towards 2000 at (148, 436) on xpath=//div[@class='resp-tabs-container']/div[1]/p/iframe >> internal:control=en
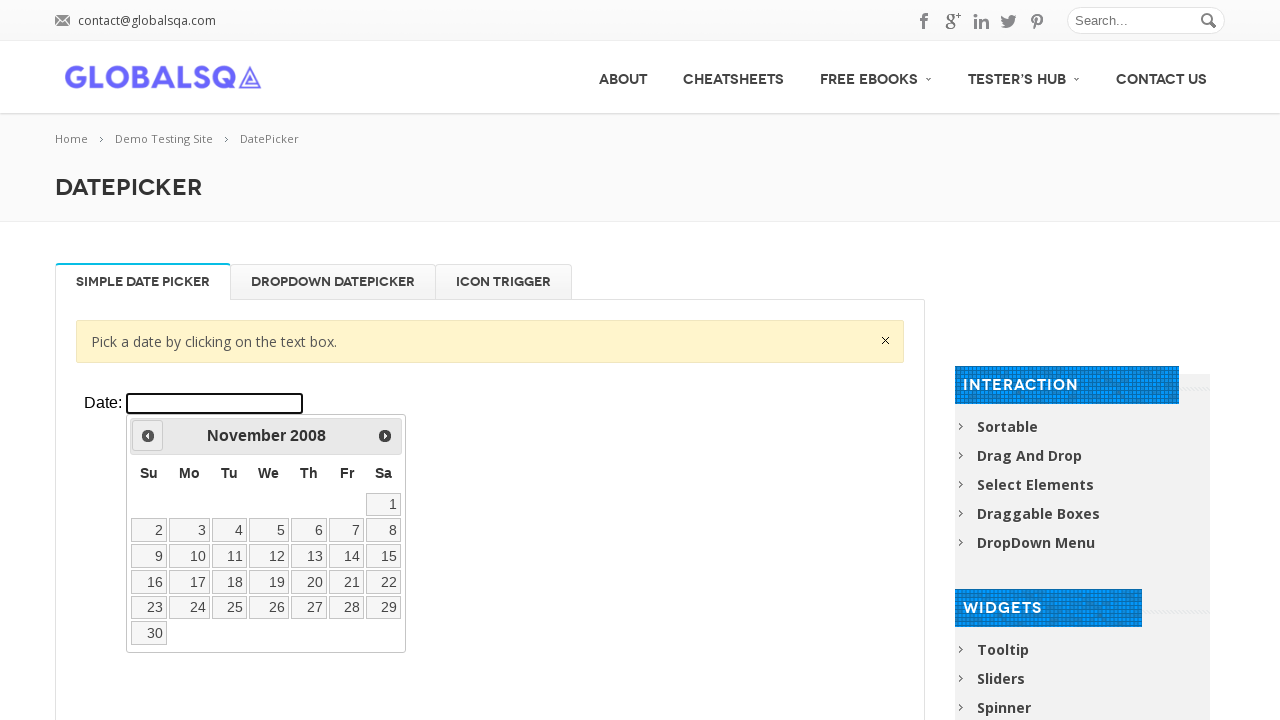

Waited 100ms for year navigation
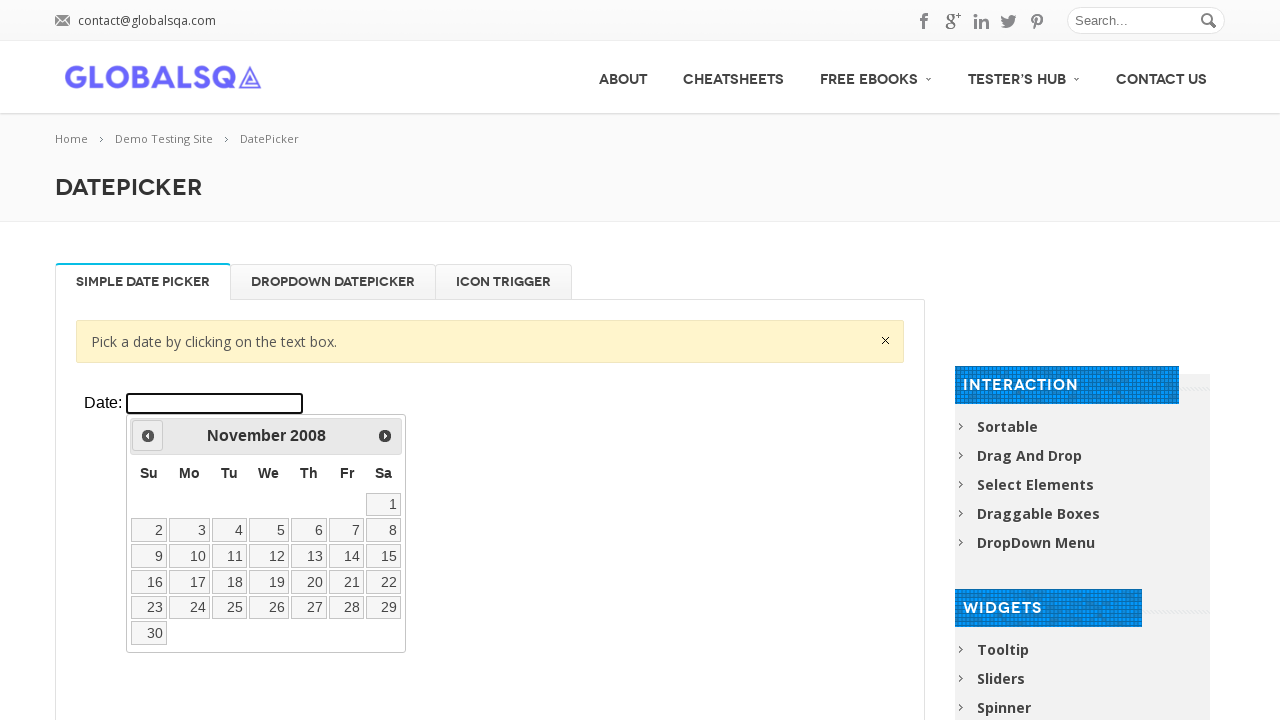

Navigated to adjust year towards 2000 at (148, 436) on xpath=//div[@class='resp-tabs-container']/div[1]/p/iframe >> internal:control=en
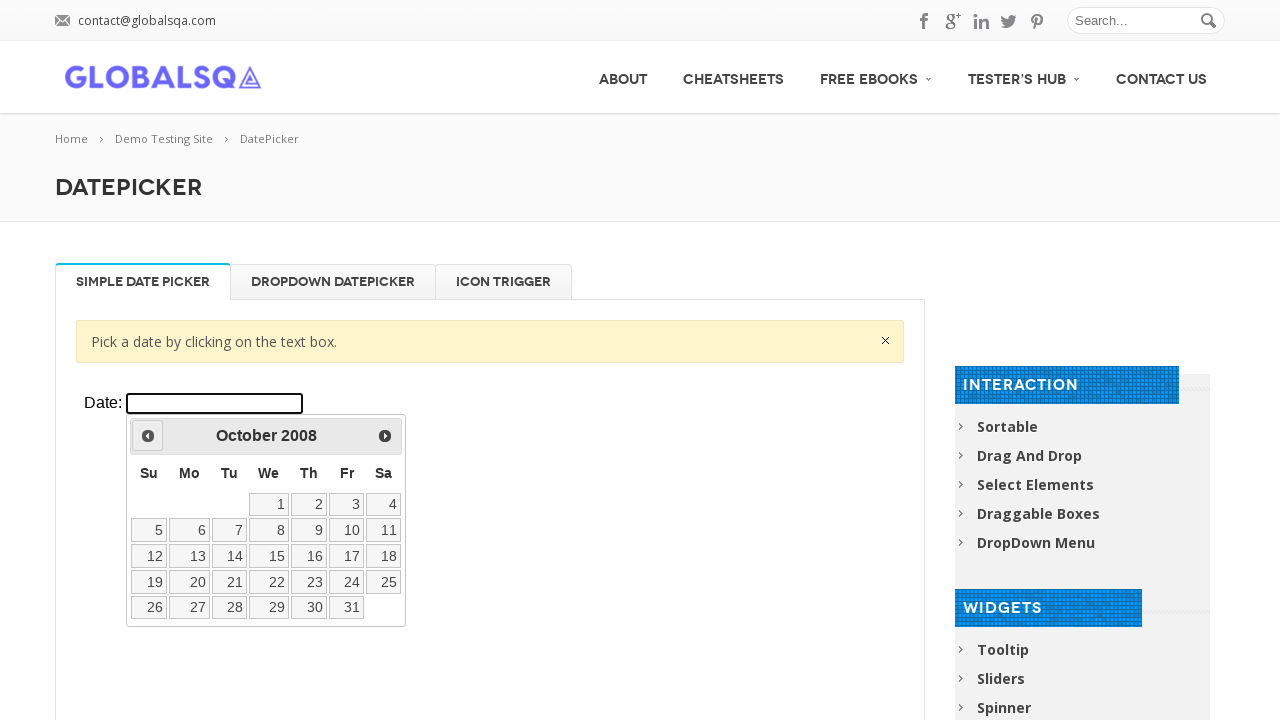

Waited 100ms for year navigation
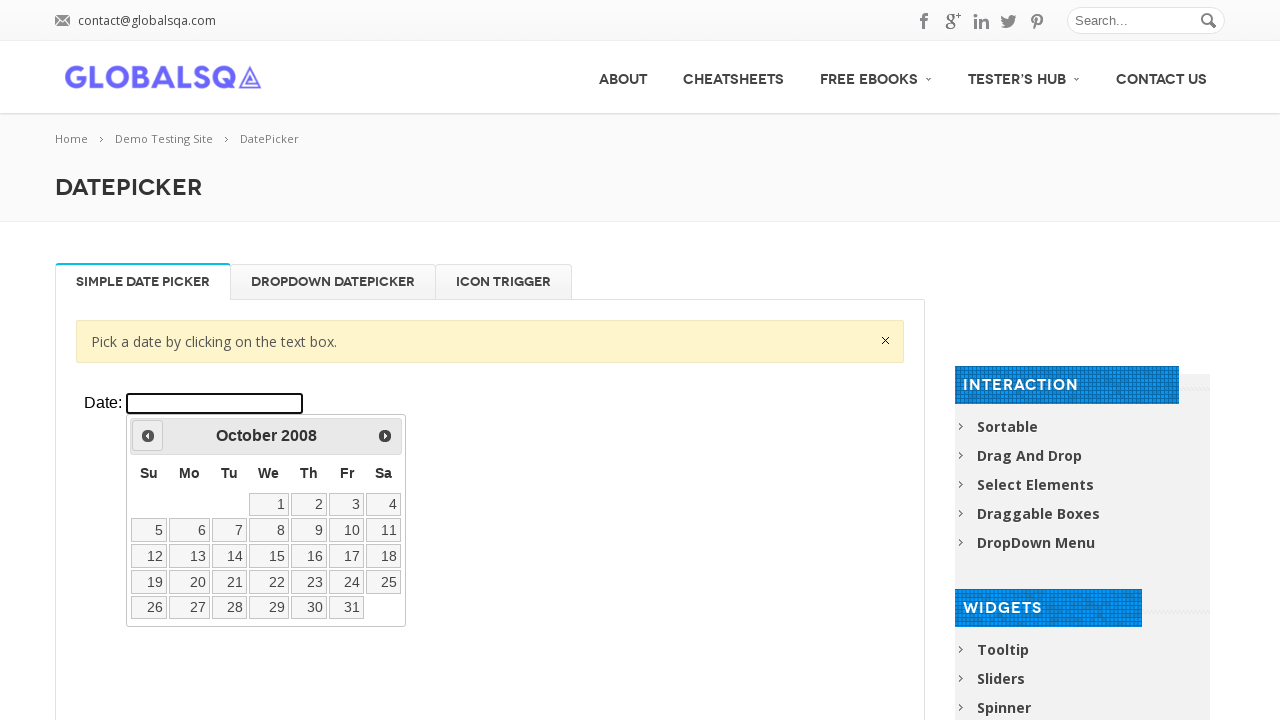

Navigated to adjust year towards 2000 at (148, 436) on xpath=//div[@class='resp-tabs-container']/div[1]/p/iframe >> internal:control=en
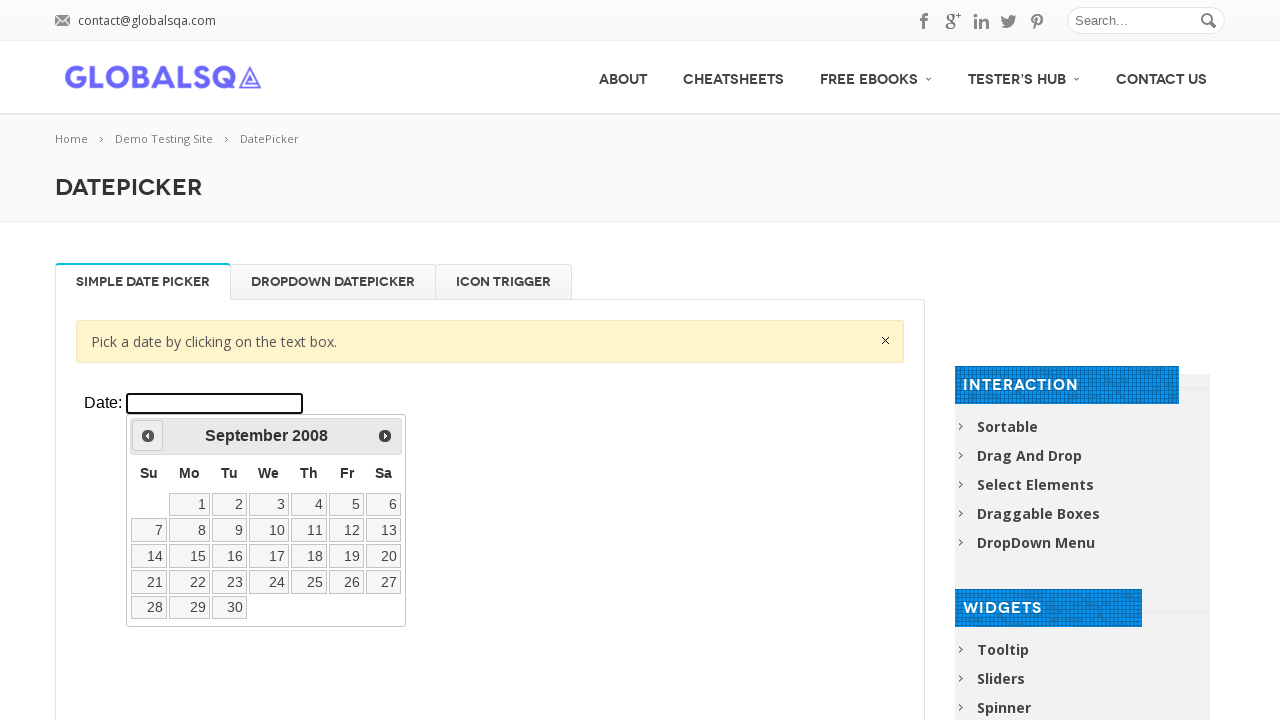

Waited 100ms for year navigation
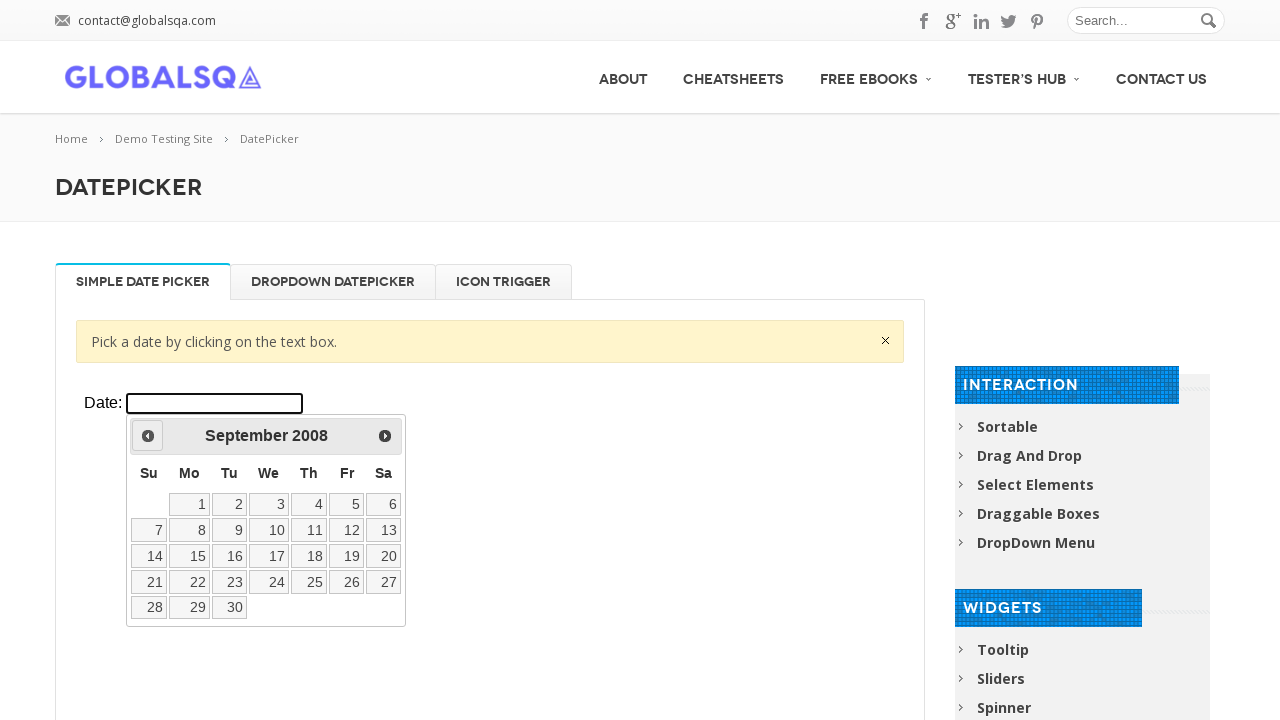

Navigated to adjust year towards 2000 at (148, 436) on xpath=//div[@class='resp-tabs-container']/div[1]/p/iframe >> internal:control=en
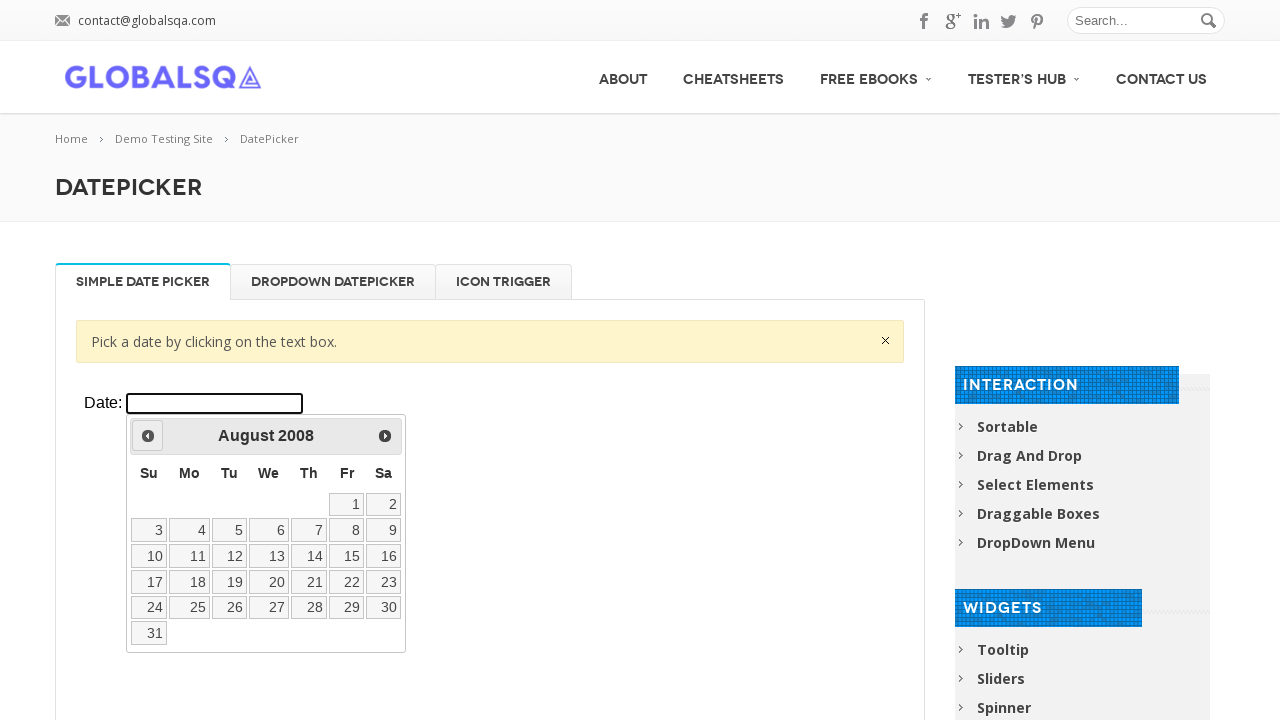

Waited 100ms for year navigation
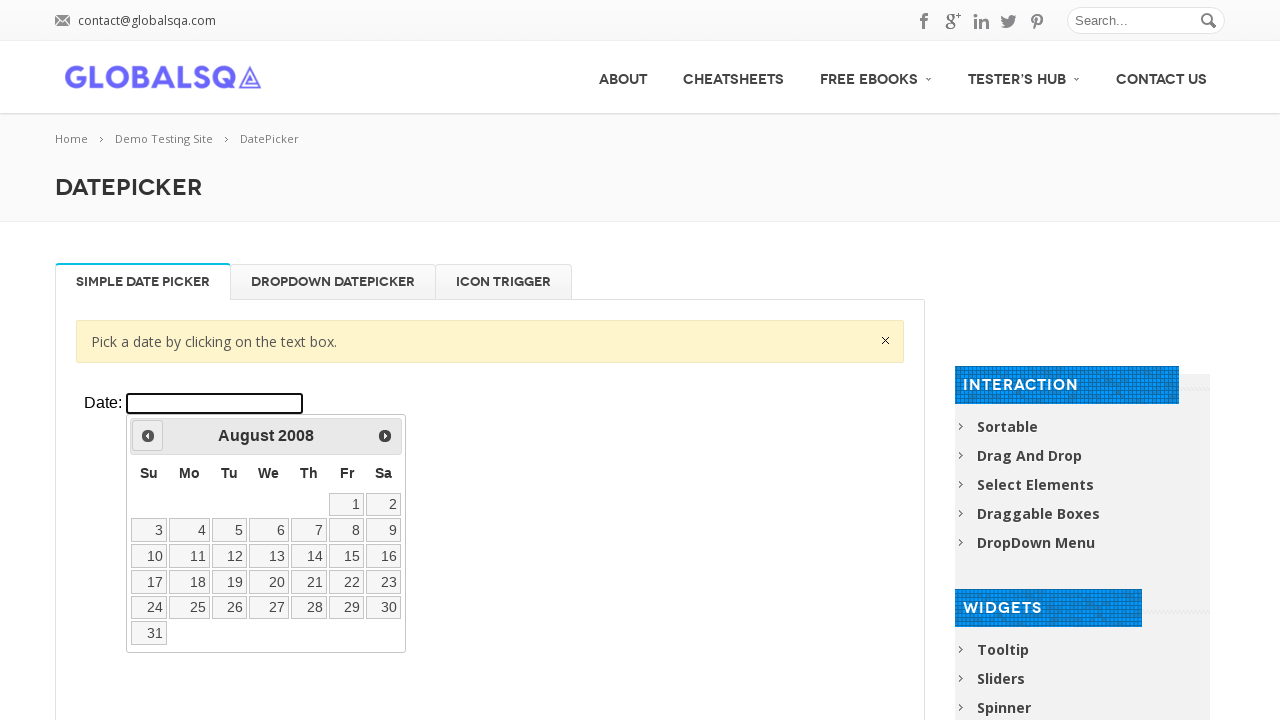

Navigated to adjust year towards 2000 at (148, 436) on xpath=//div[@class='resp-tabs-container']/div[1]/p/iframe >> internal:control=en
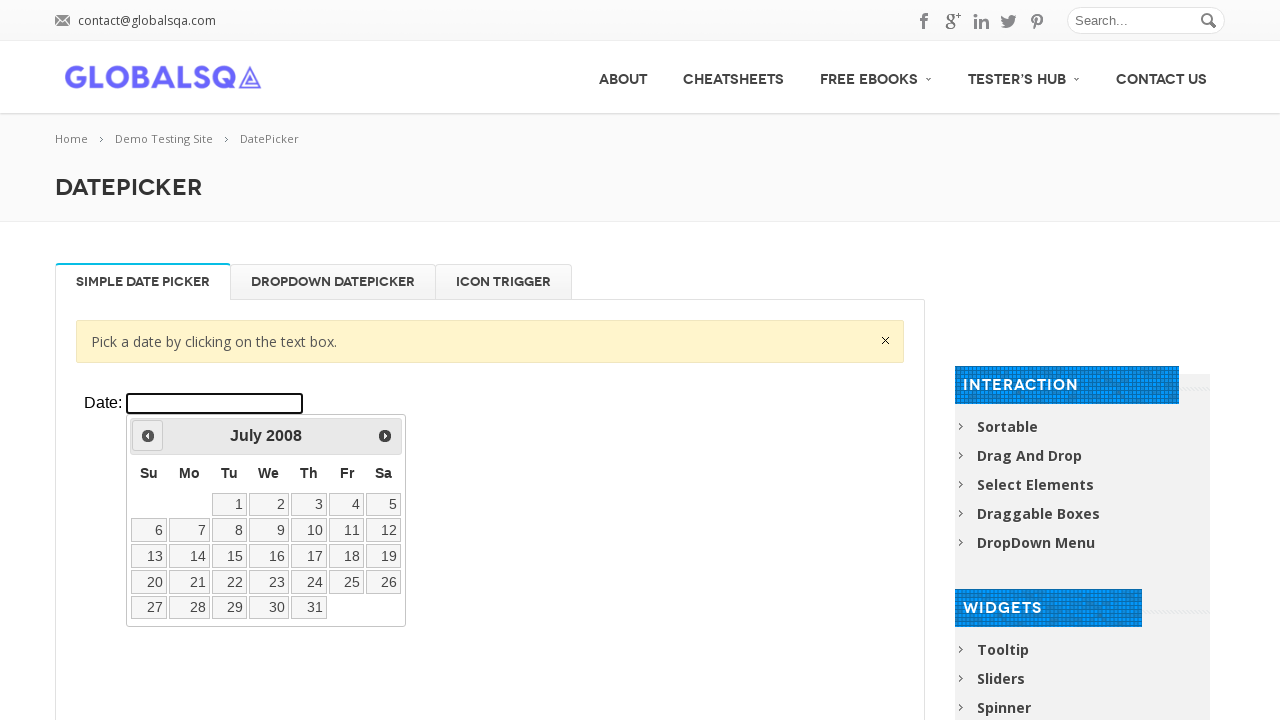

Waited 100ms for year navigation
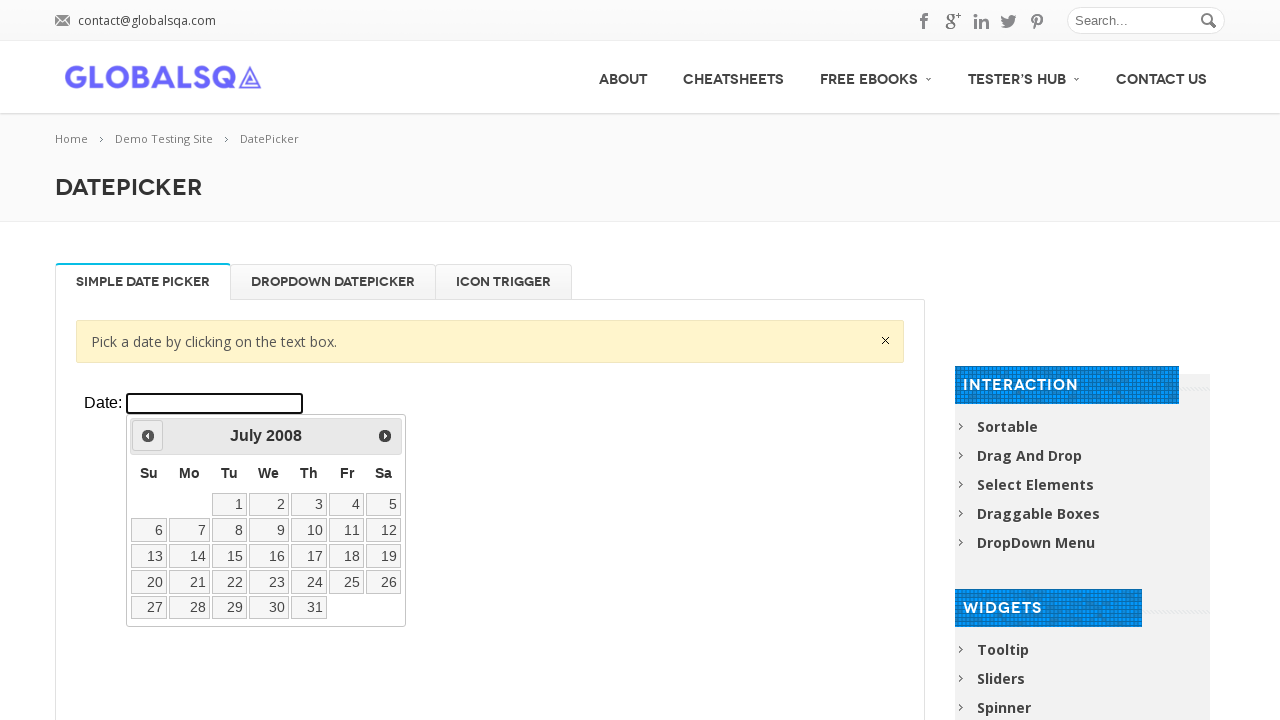

Navigated to adjust year towards 2000 at (148, 436) on xpath=//div[@class='resp-tabs-container']/div[1]/p/iframe >> internal:control=en
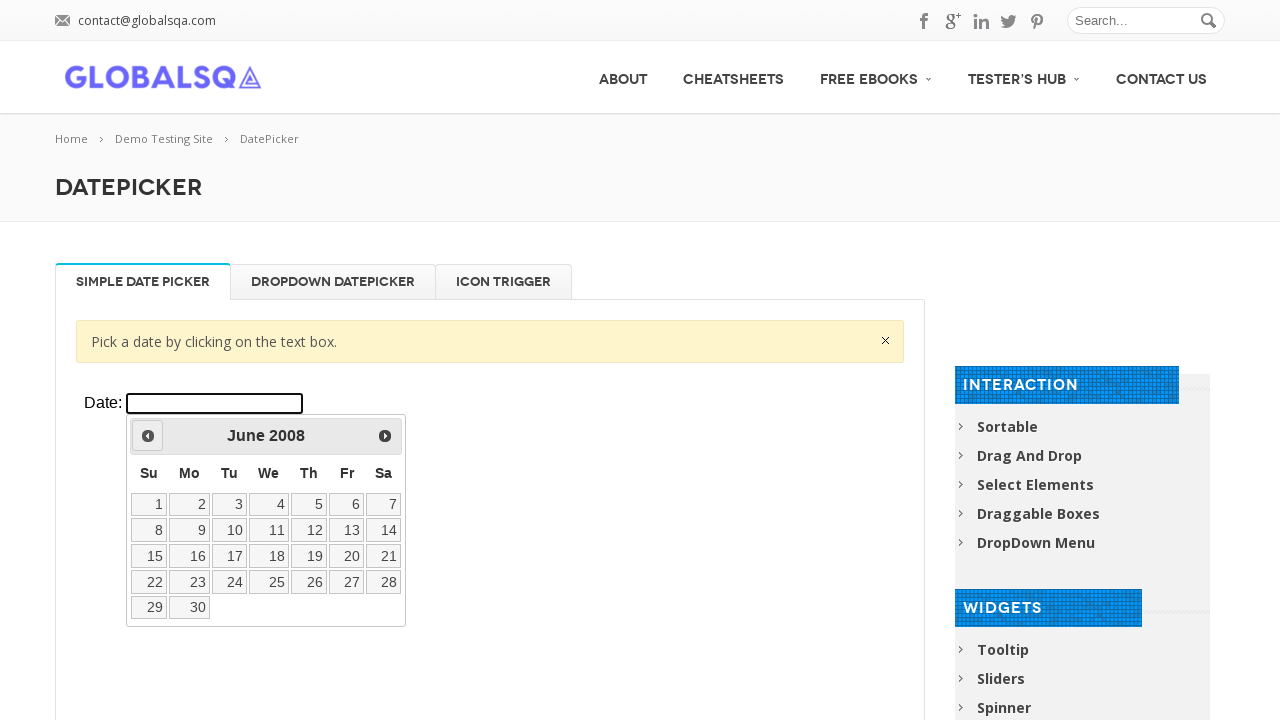

Waited 100ms for year navigation
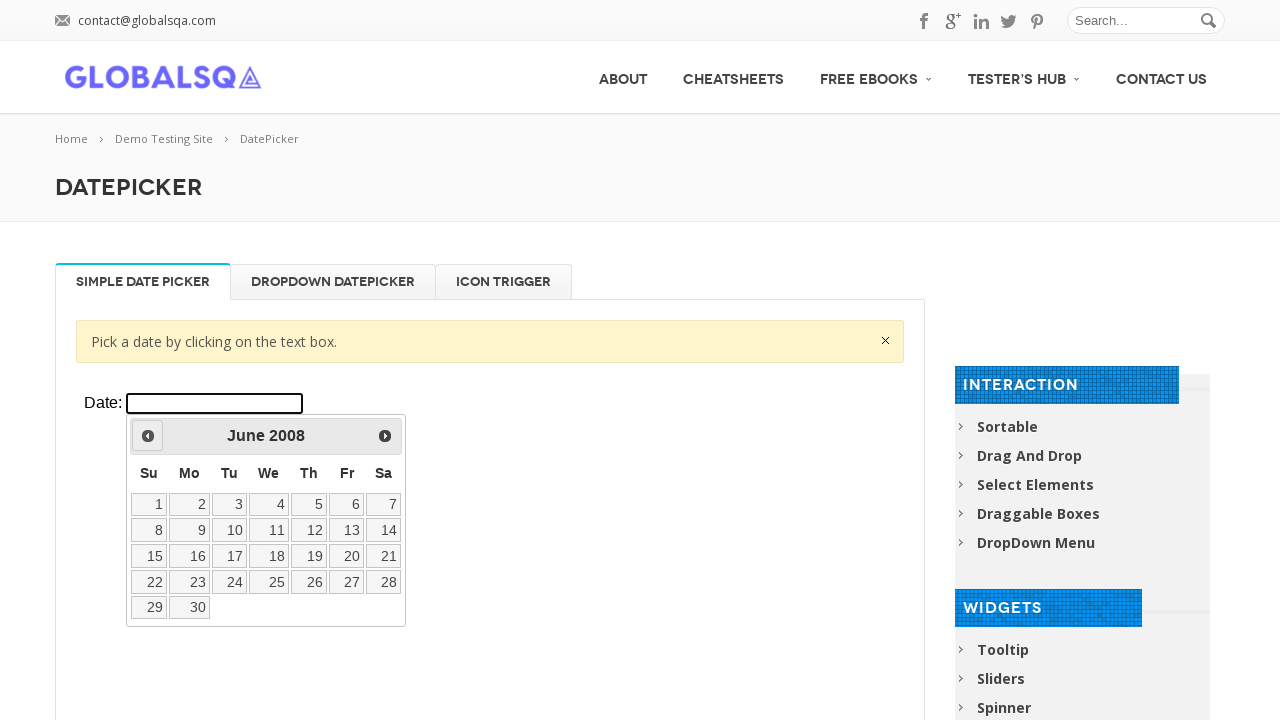

Navigated to adjust year towards 2000 at (148, 436) on xpath=//div[@class='resp-tabs-container']/div[1]/p/iframe >> internal:control=en
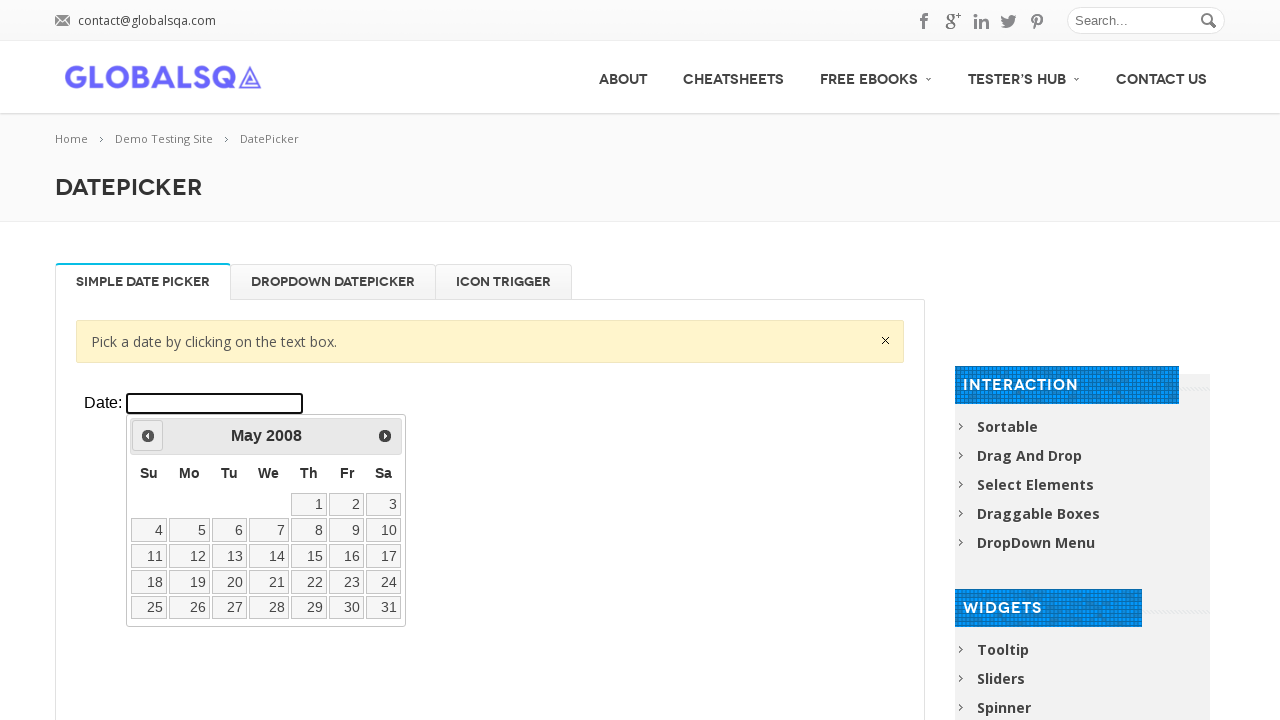

Waited 100ms for year navigation
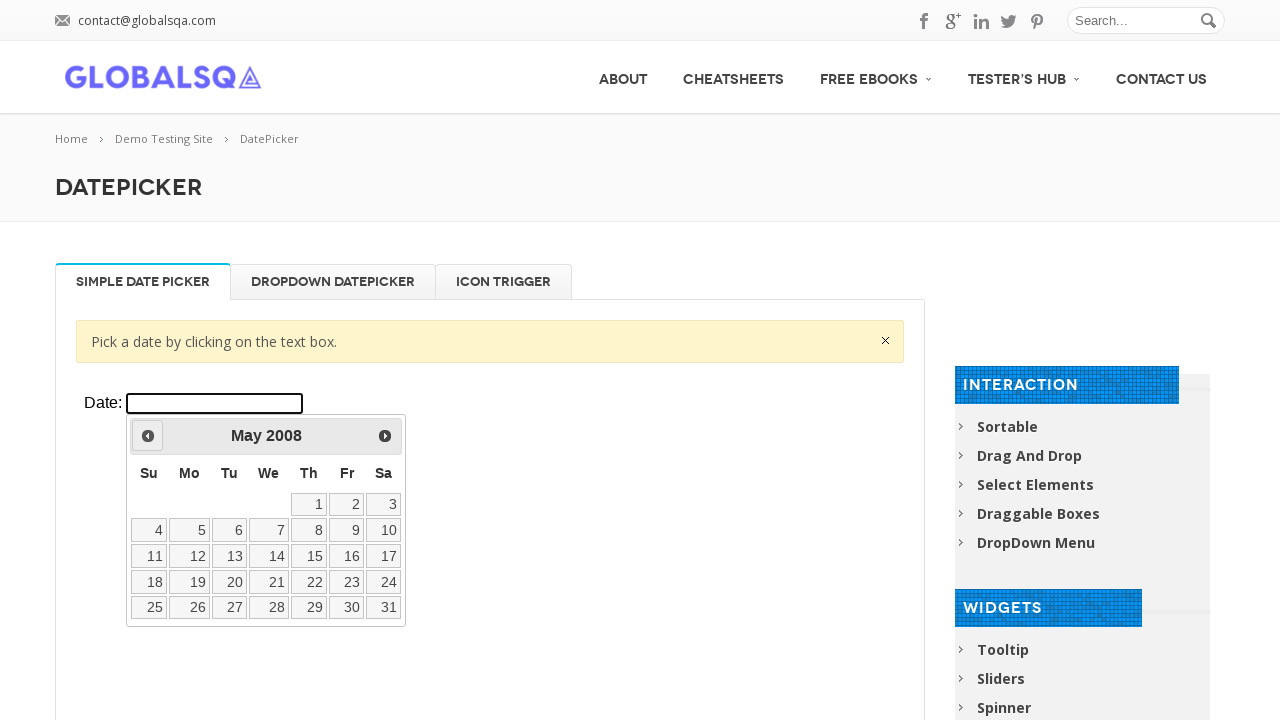

Navigated to adjust year towards 2000 at (148, 436) on xpath=//div[@class='resp-tabs-container']/div[1]/p/iframe >> internal:control=en
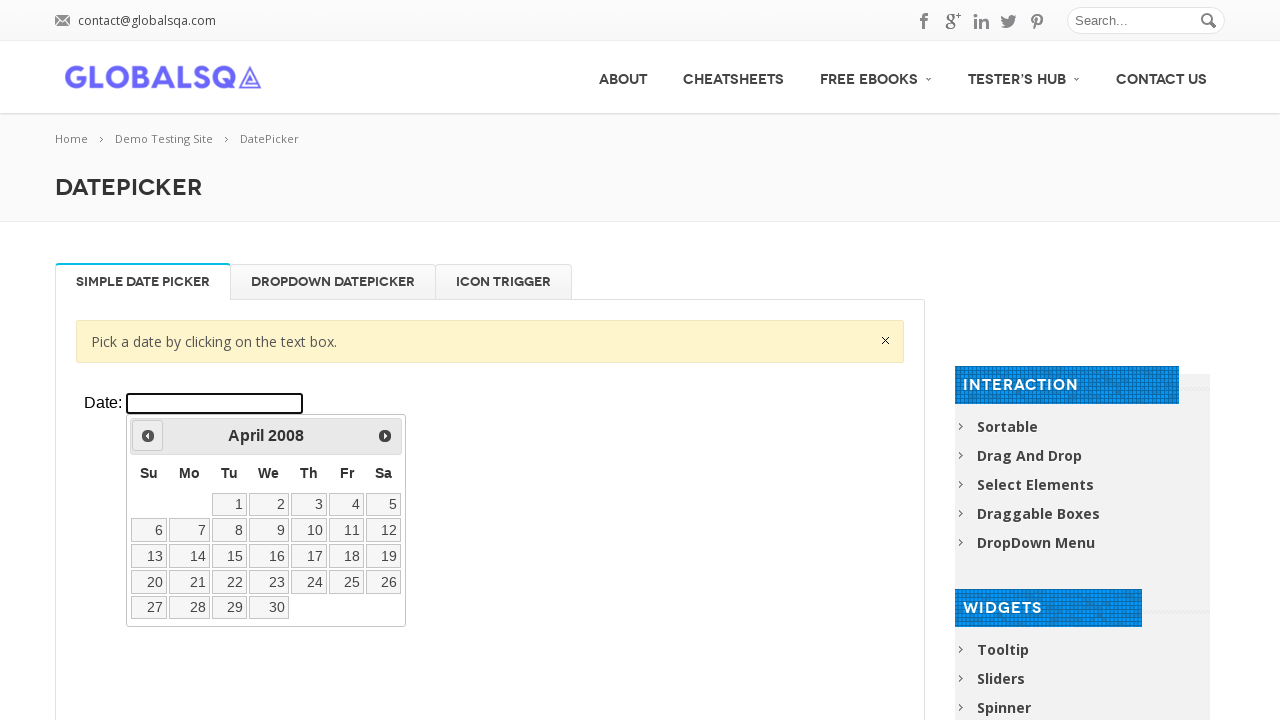

Waited 100ms for year navigation
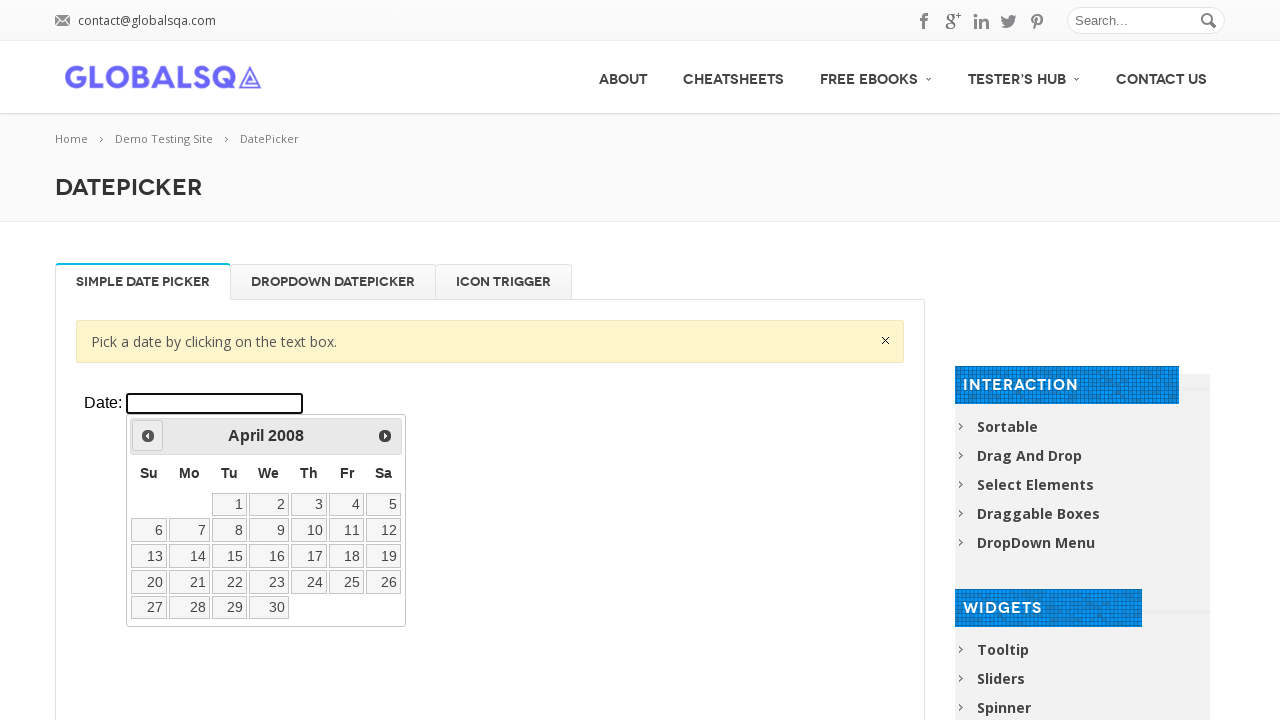

Navigated to adjust year towards 2000 at (148, 436) on xpath=//div[@class='resp-tabs-container']/div[1]/p/iframe >> internal:control=en
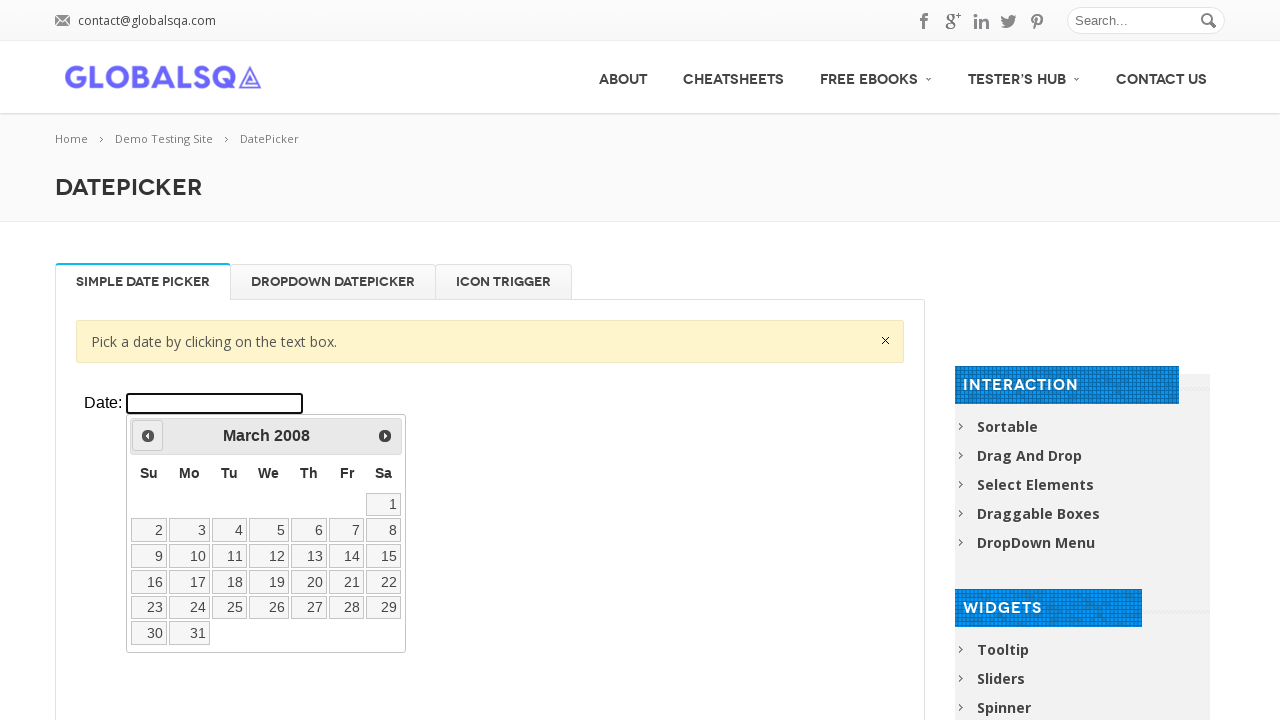

Waited 100ms for year navigation
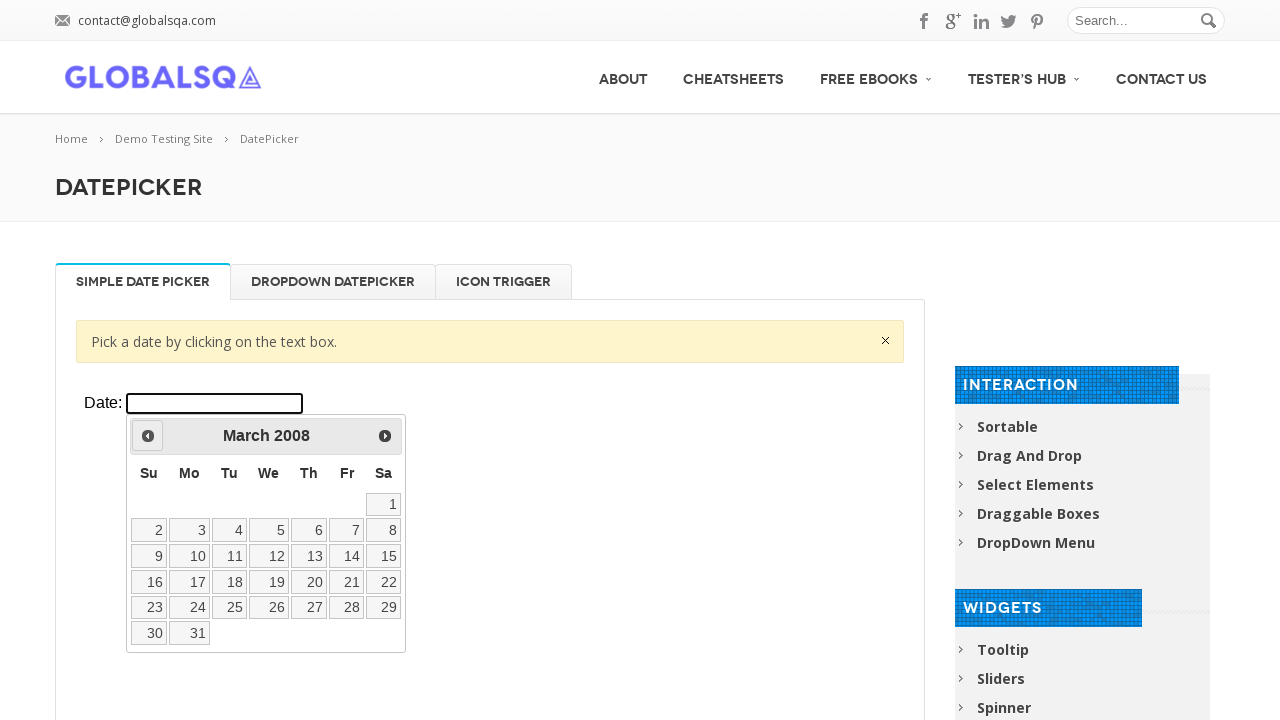

Navigated to adjust year towards 2000 at (148, 436) on xpath=//div[@class='resp-tabs-container']/div[1]/p/iframe >> internal:control=en
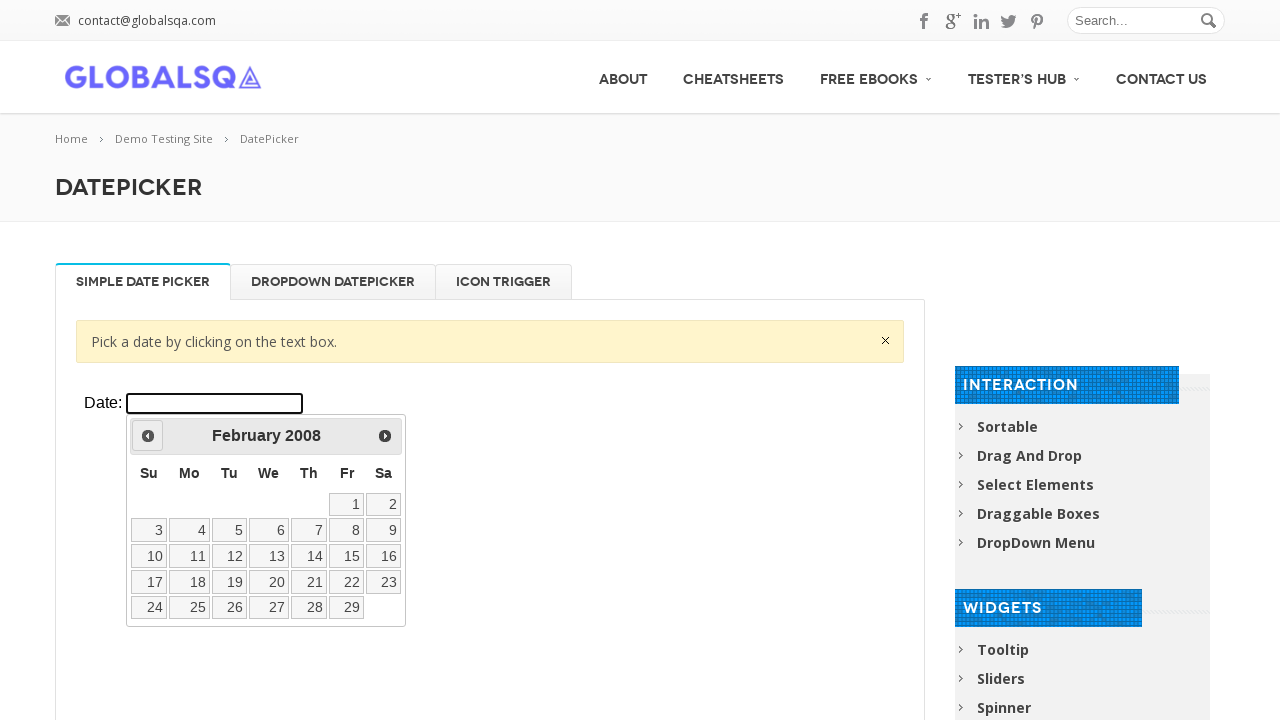

Waited 100ms for year navigation
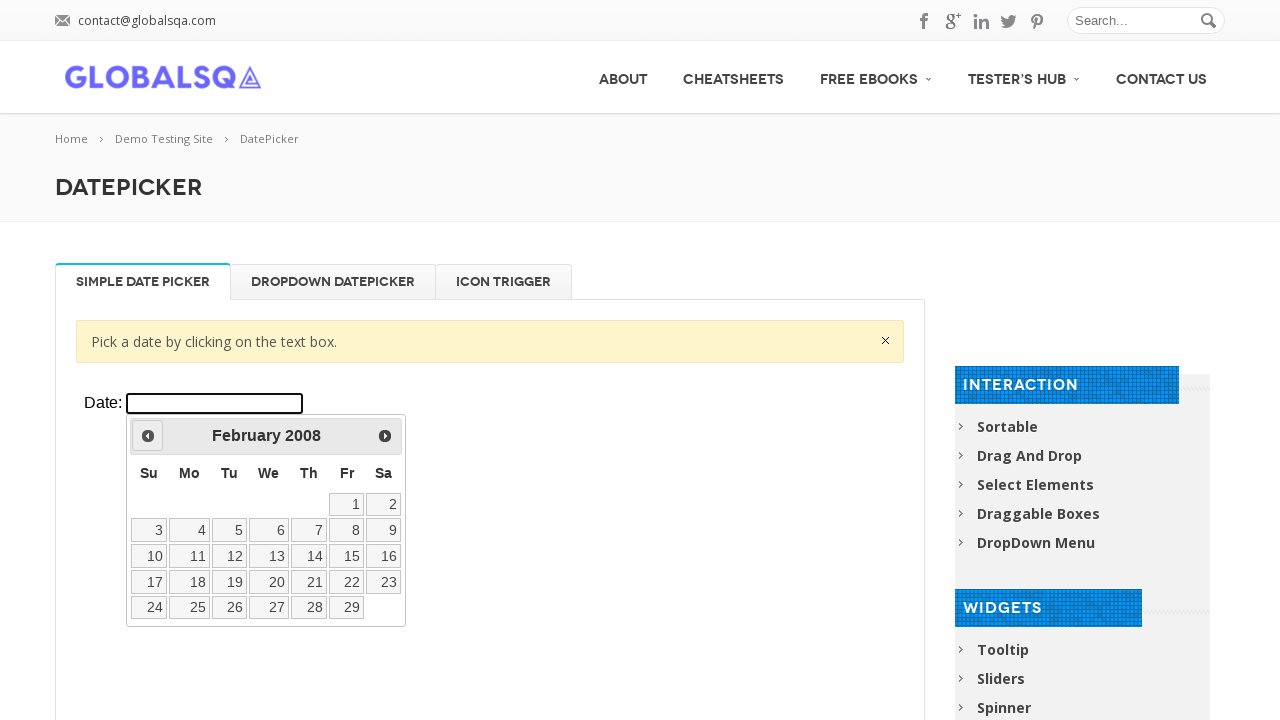

Navigated to adjust year towards 2000 at (148, 436) on xpath=//div[@class='resp-tabs-container']/div[1]/p/iframe >> internal:control=en
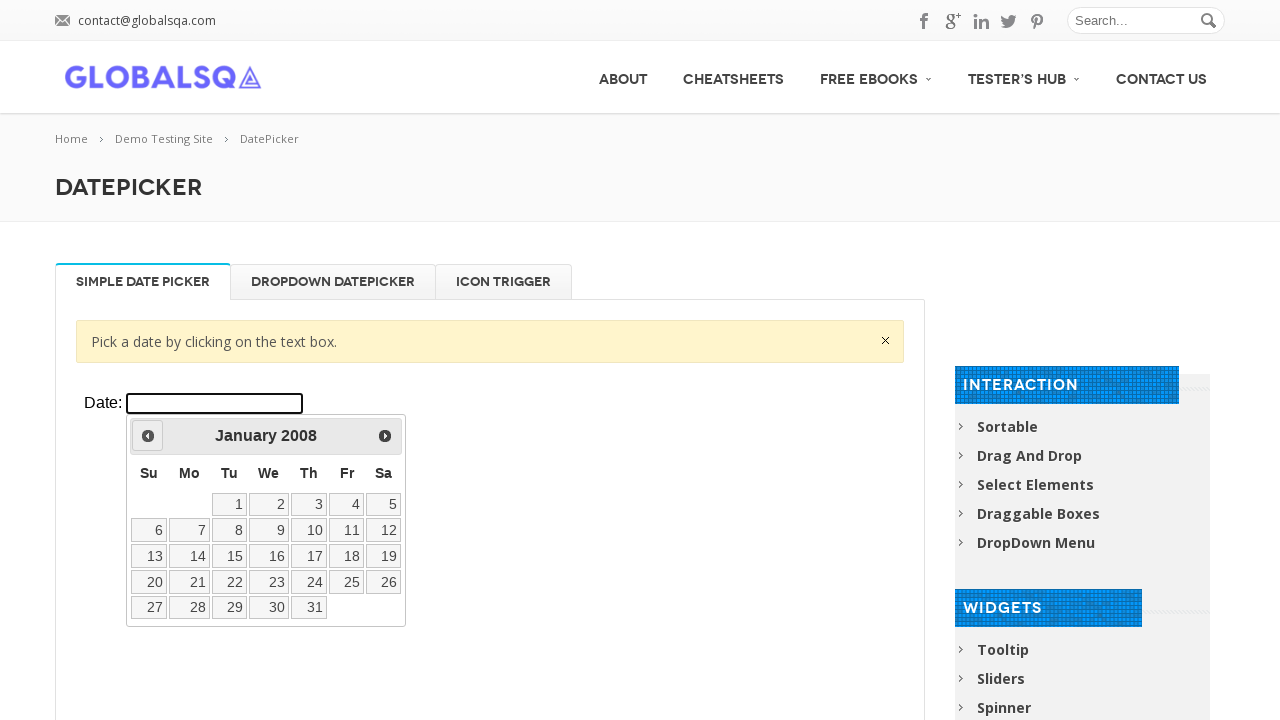

Waited 100ms for year navigation
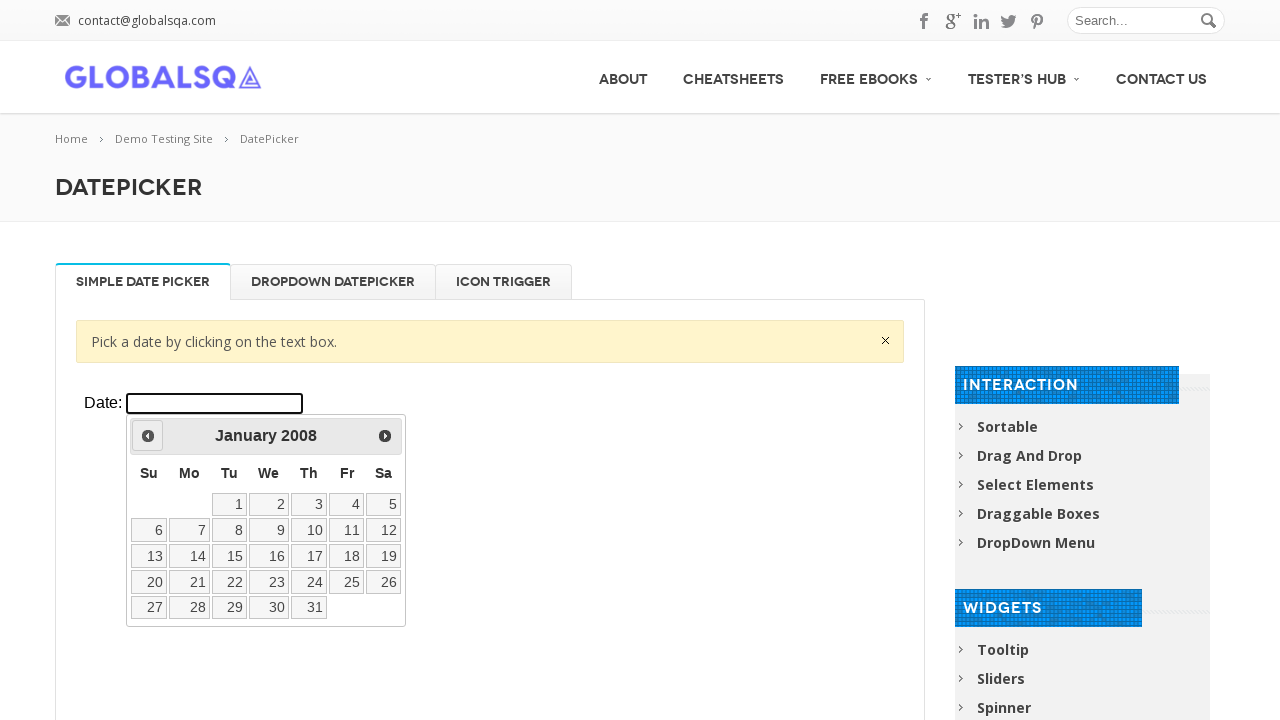

Navigated to adjust year towards 2000 at (148, 436) on xpath=//div[@class='resp-tabs-container']/div[1]/p/iframe >> internal:control=en
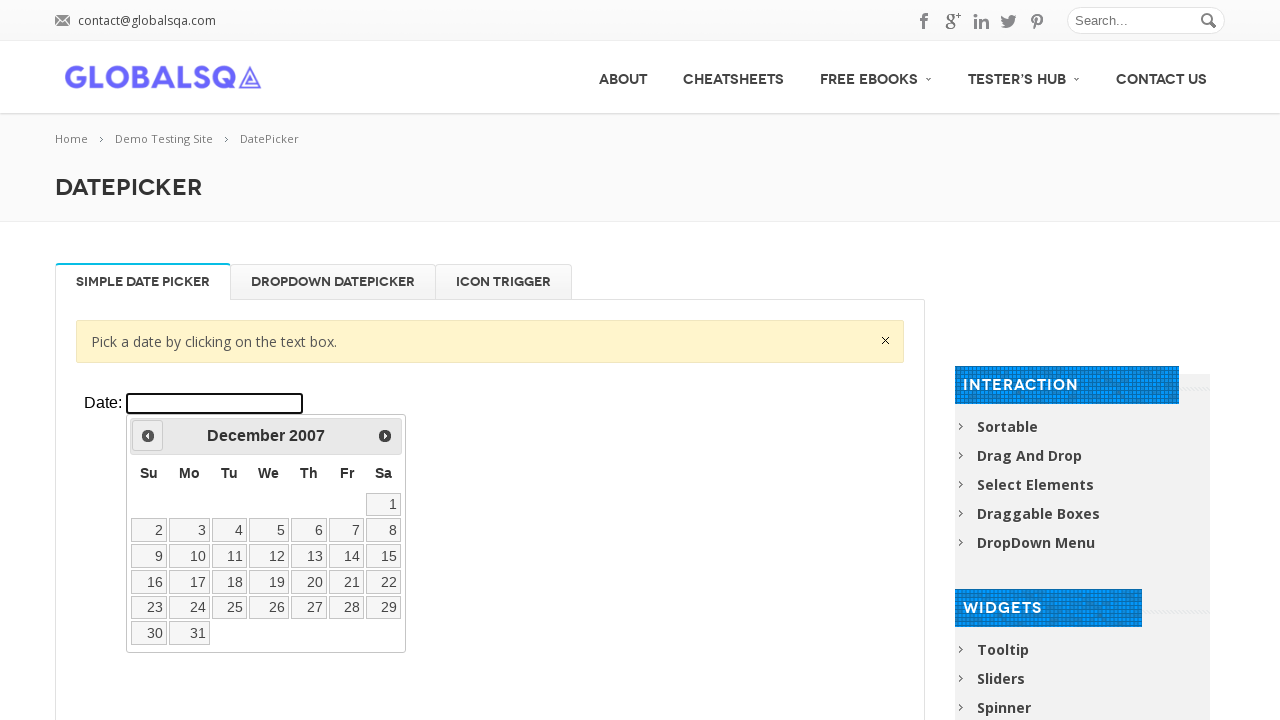

Waited 100ms for year navigation
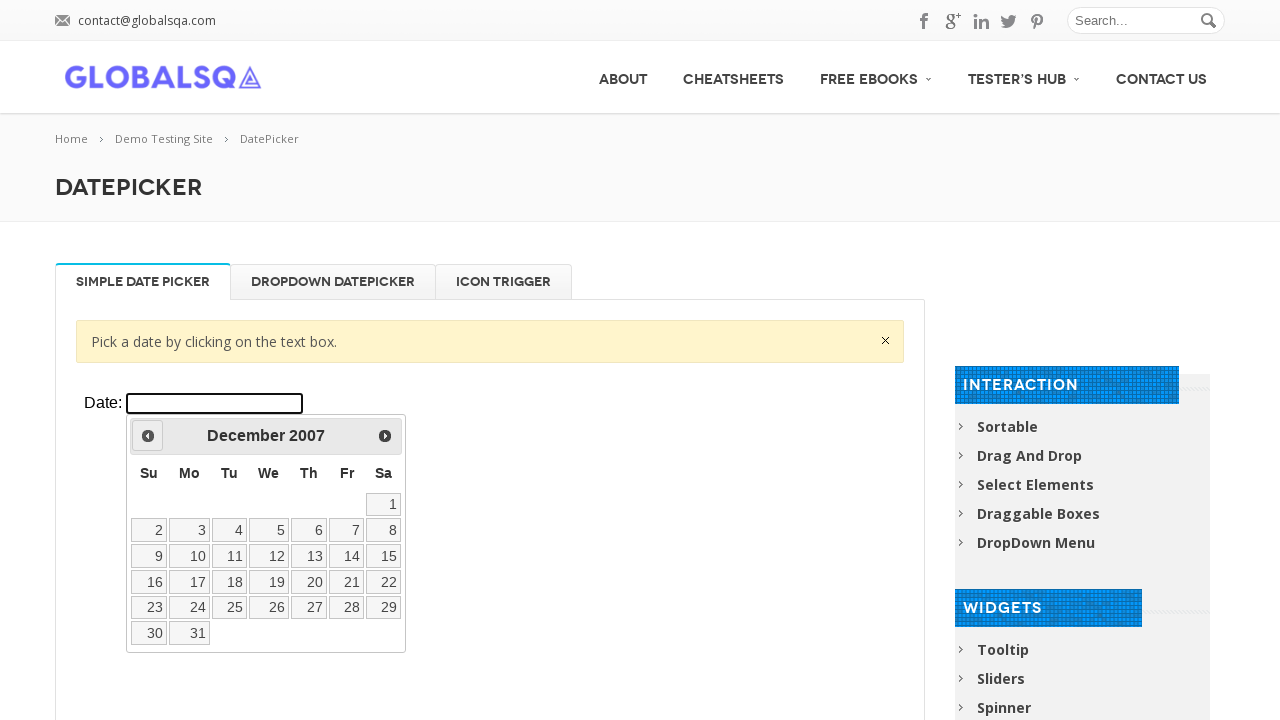

Navigated to adjust year towards 2000 at (148, 436) on xpath=//div[@class='resp-tabs-container']/div[1]/p/iframe >> internal:control=en
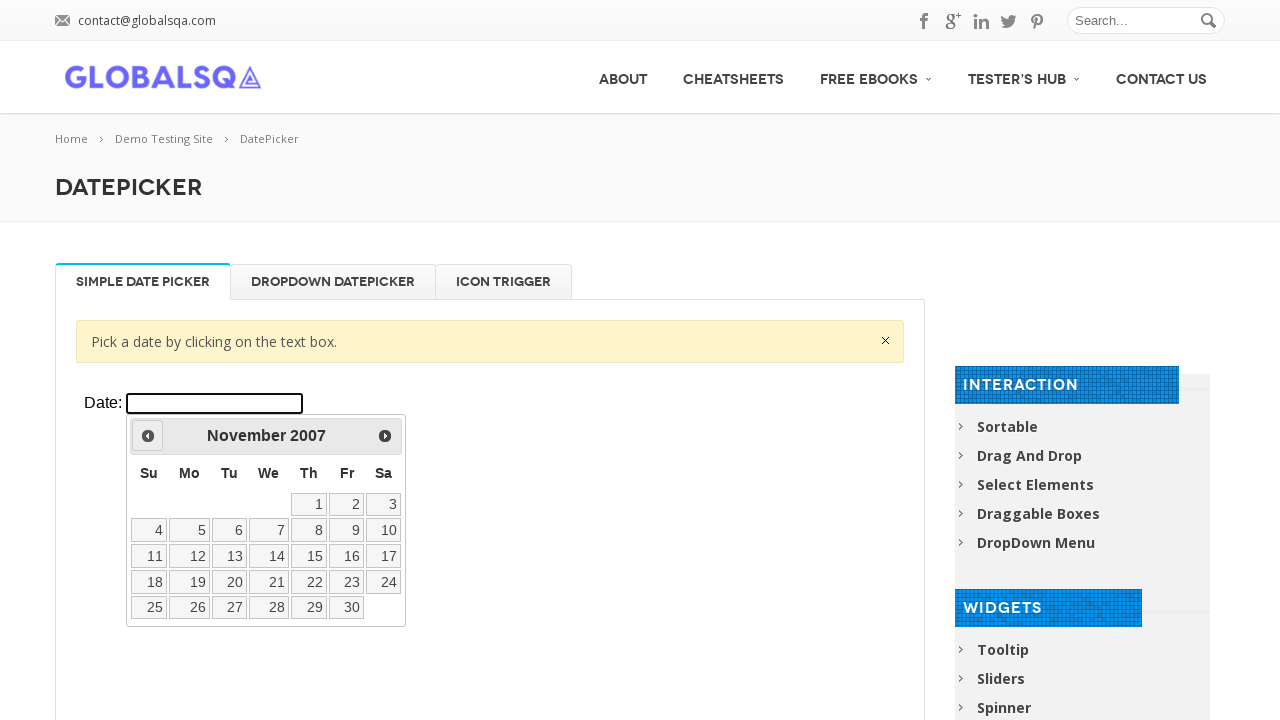

Waited 100ms for year navigation
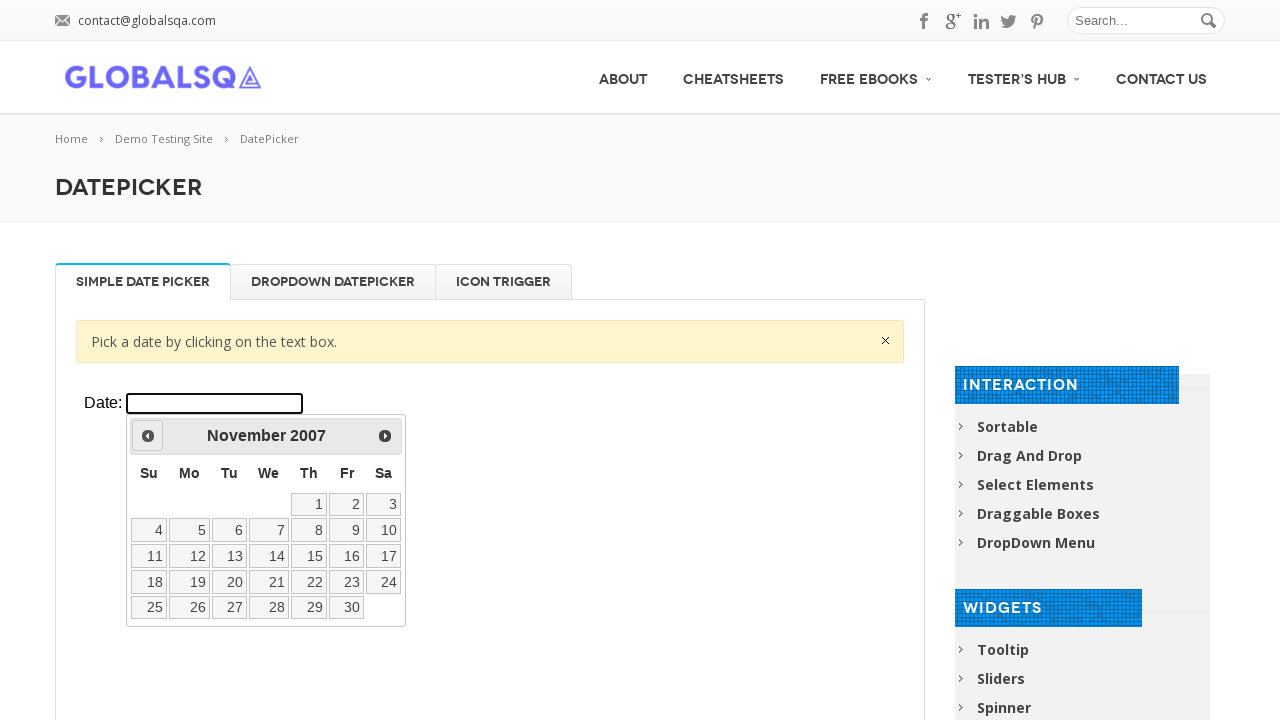

Navigated to adjust year towards 2000 at (148, 436) on xpath=//div[@class='resp-tabs-container']/div[1]/p/iframe >> internal:control=en
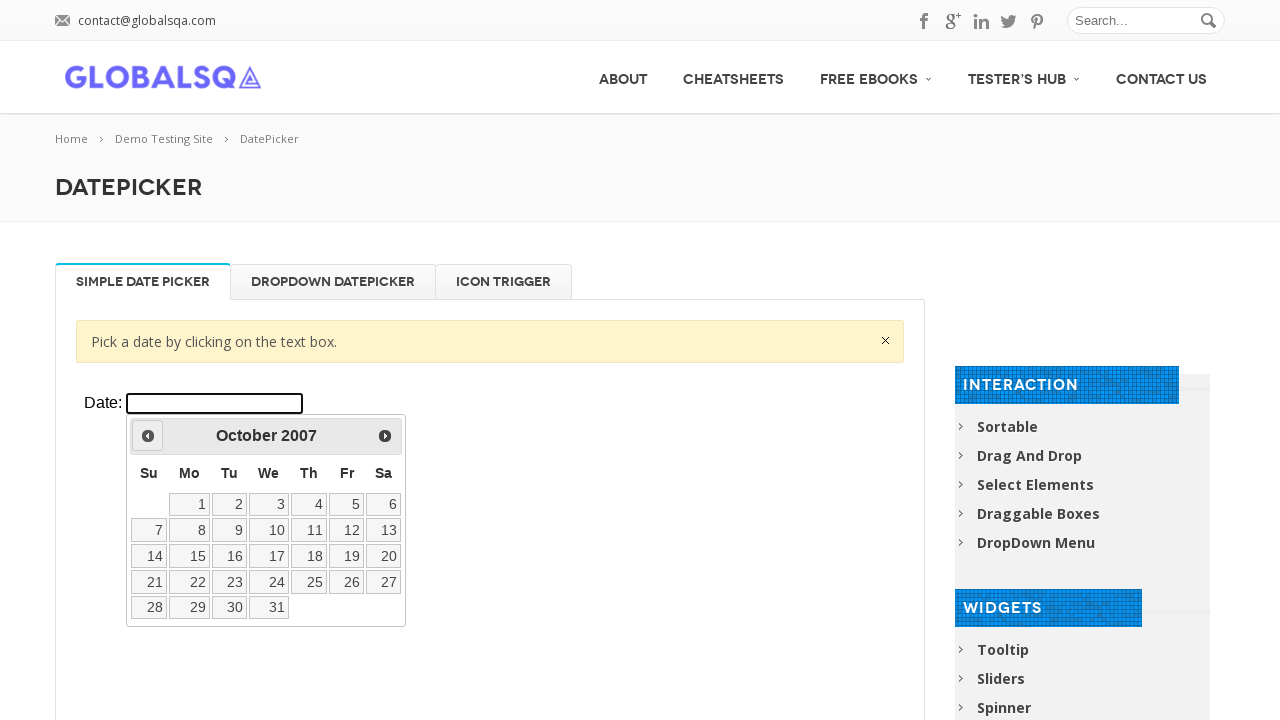

Waited 100ms for year navigation
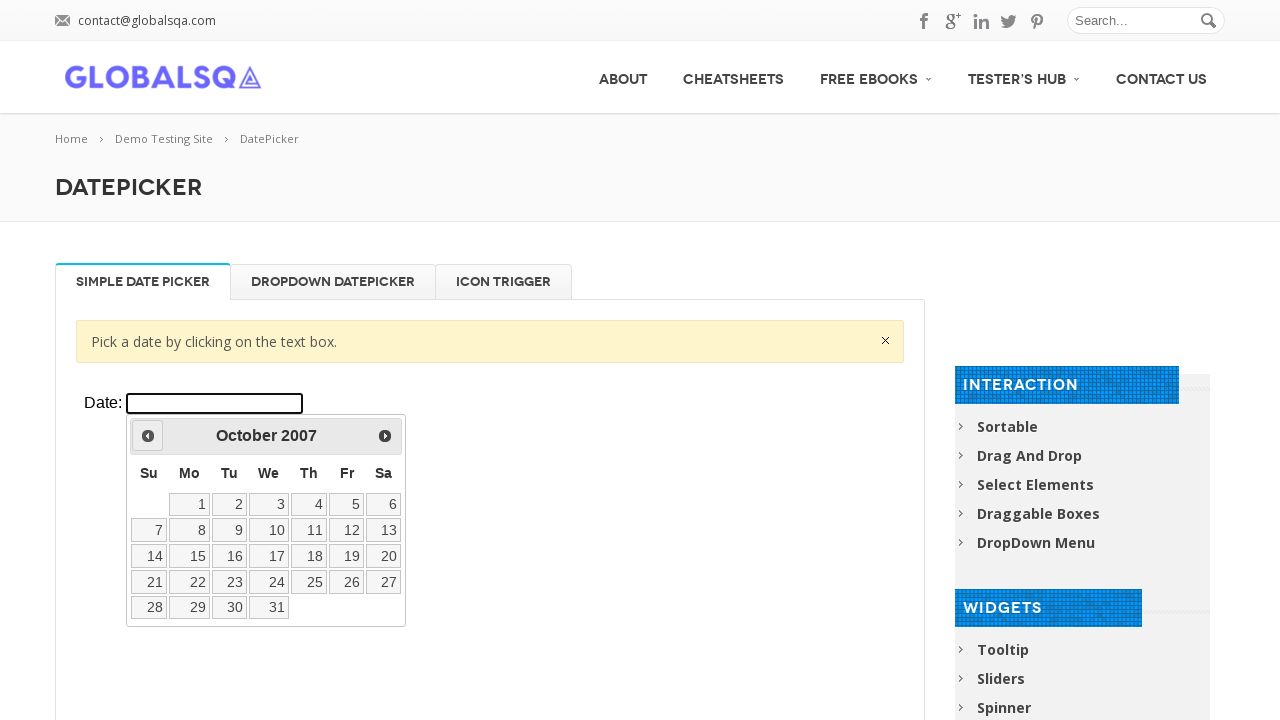

Navigated to adjust year towards 2000 at (148, 436) on xpath=//div[@class='resp-tabs-container']/div[1]/p/iframe >> internal:control=en
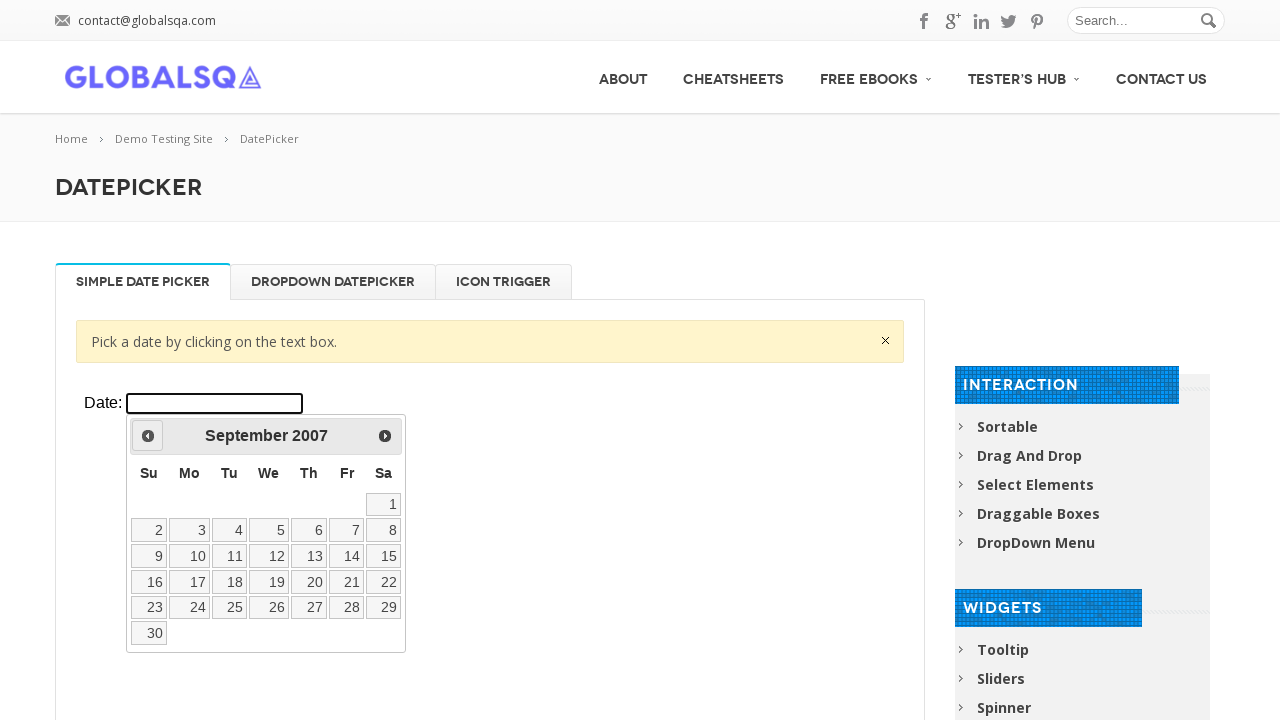

Waited 100ms for year navigation
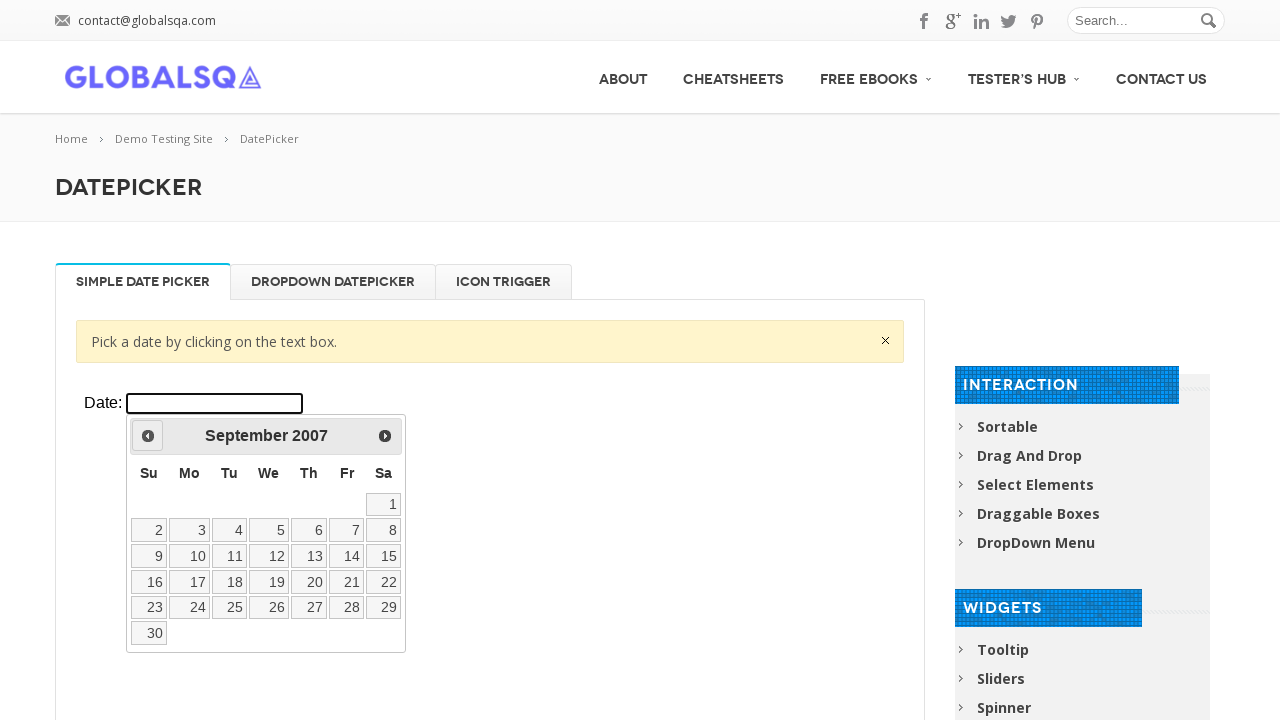

Navigated to adjust year towards 2000 at (148, 436) on xpath=//div[@class='resp-tabs-container']/div[1]/p/iframe >> internal:control=en
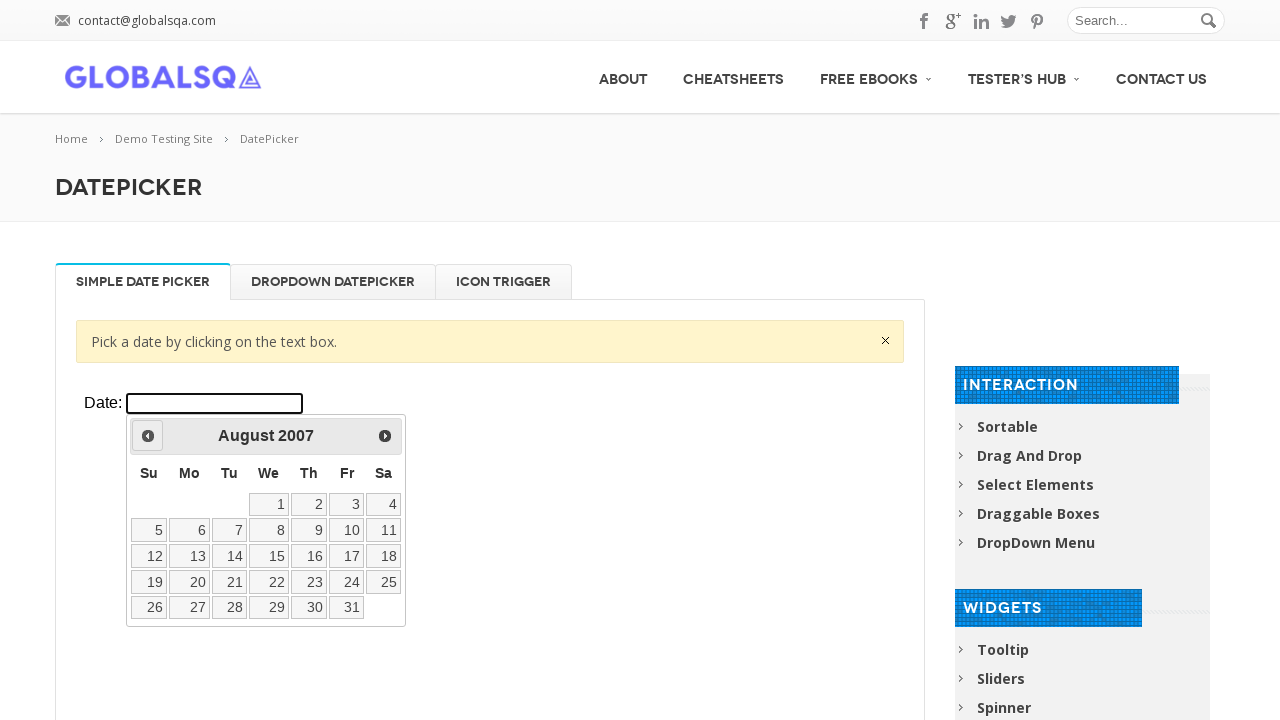

Waited 100ms for year navigation
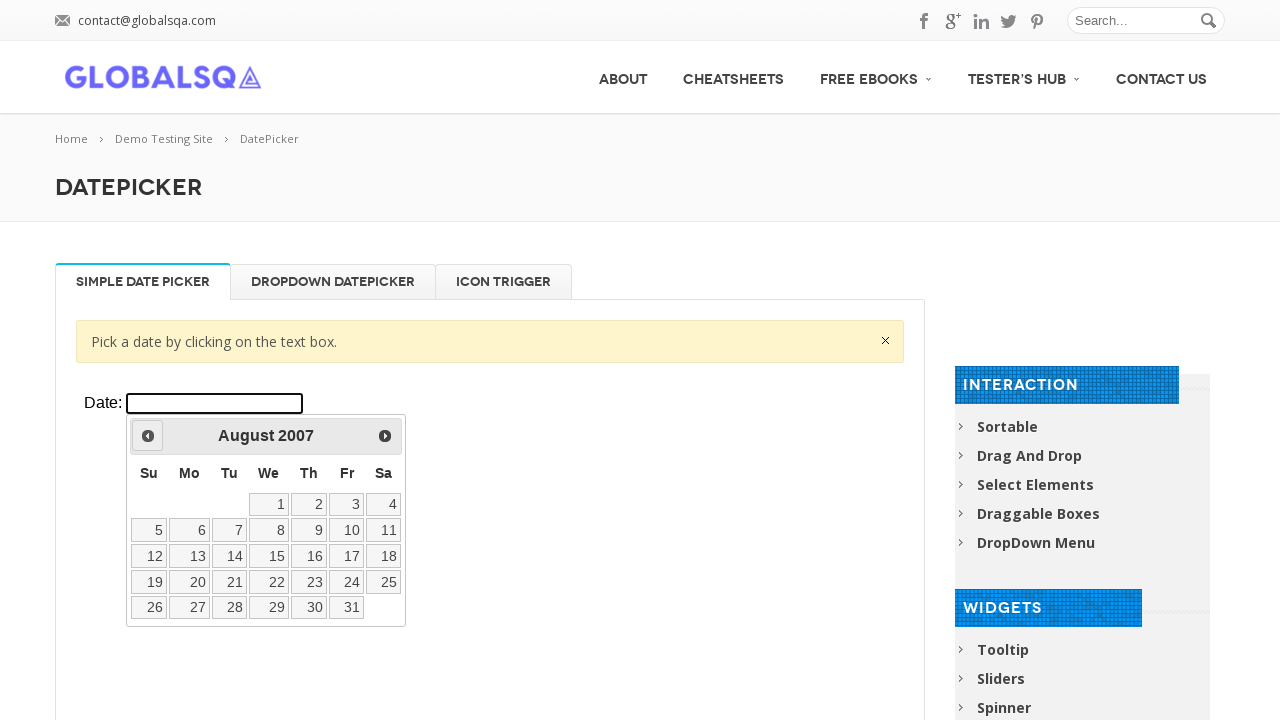

Navigated to adjust year towards 2000 at (148, 436) on xpath=//div[@class='resp-tabs-container']/div[1]/p/iframe >> internal:control=en
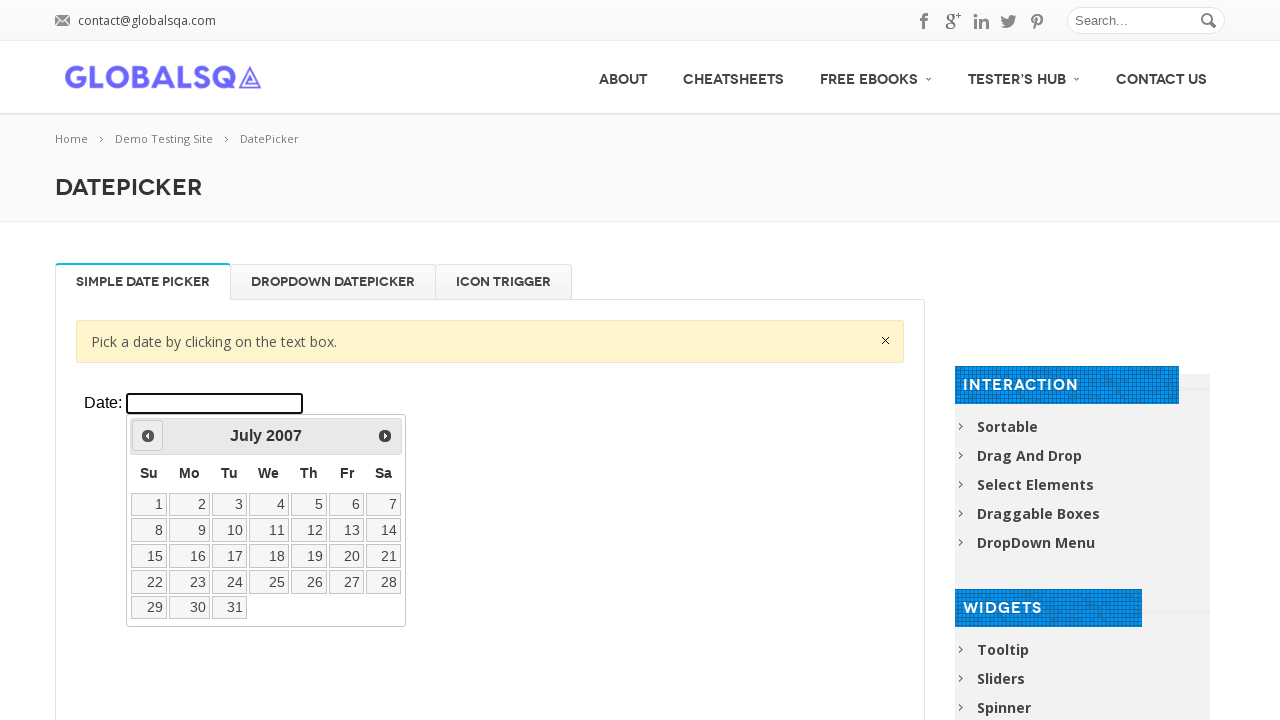

Waited 100ms for year navigation
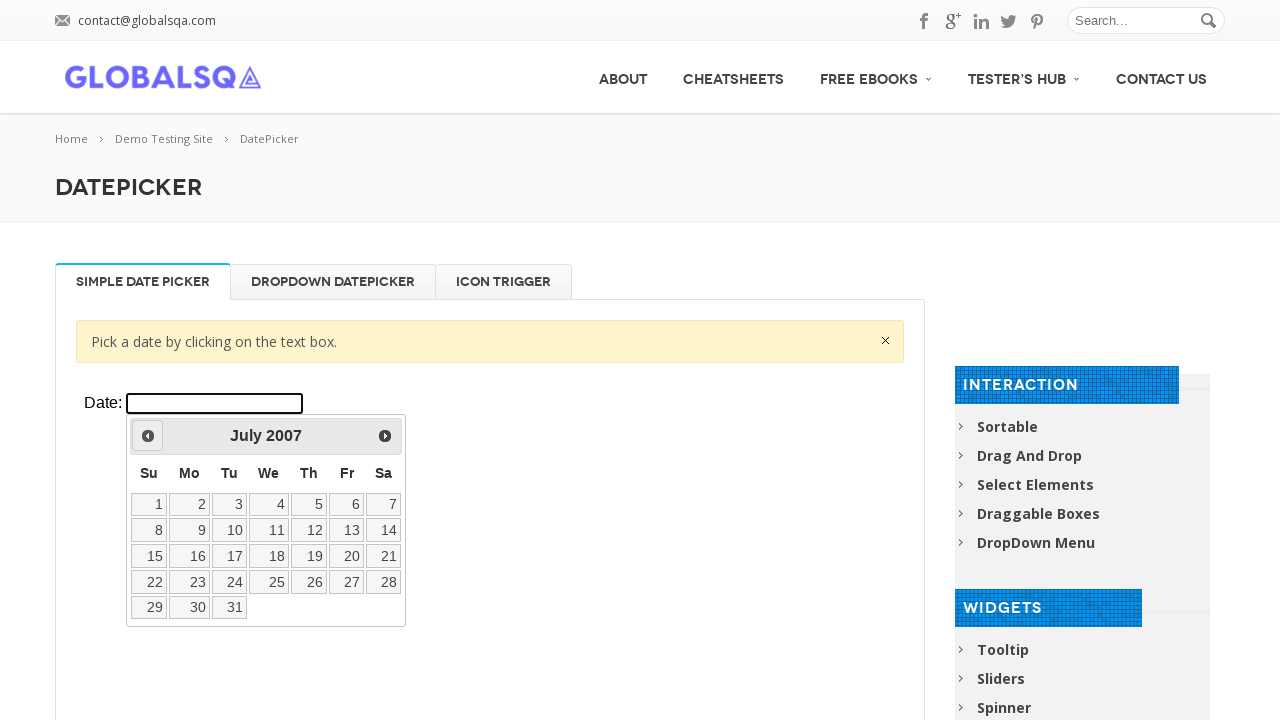

Navigated to adjust year towards 2000 at (148, 436) on xpath=//div[@class='resp-tabs-container']/div[1]/p/iframe >> internal:control=en
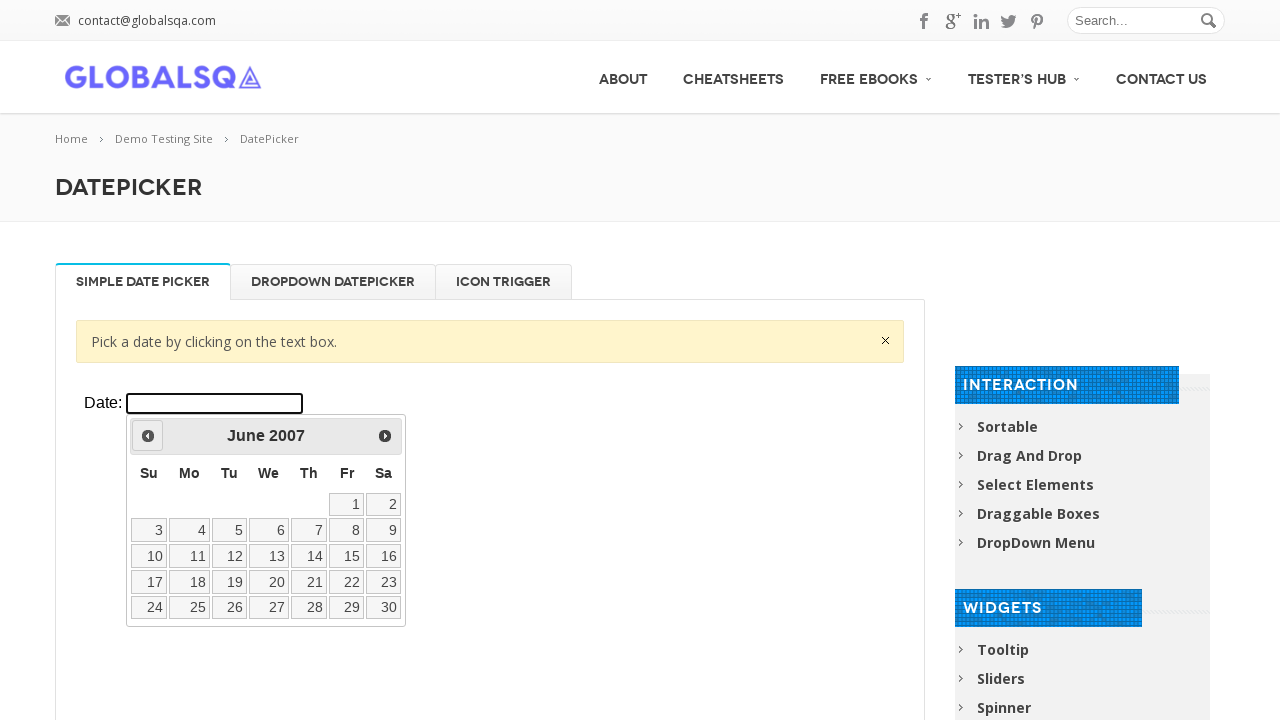

Waited 100ms for year navigation
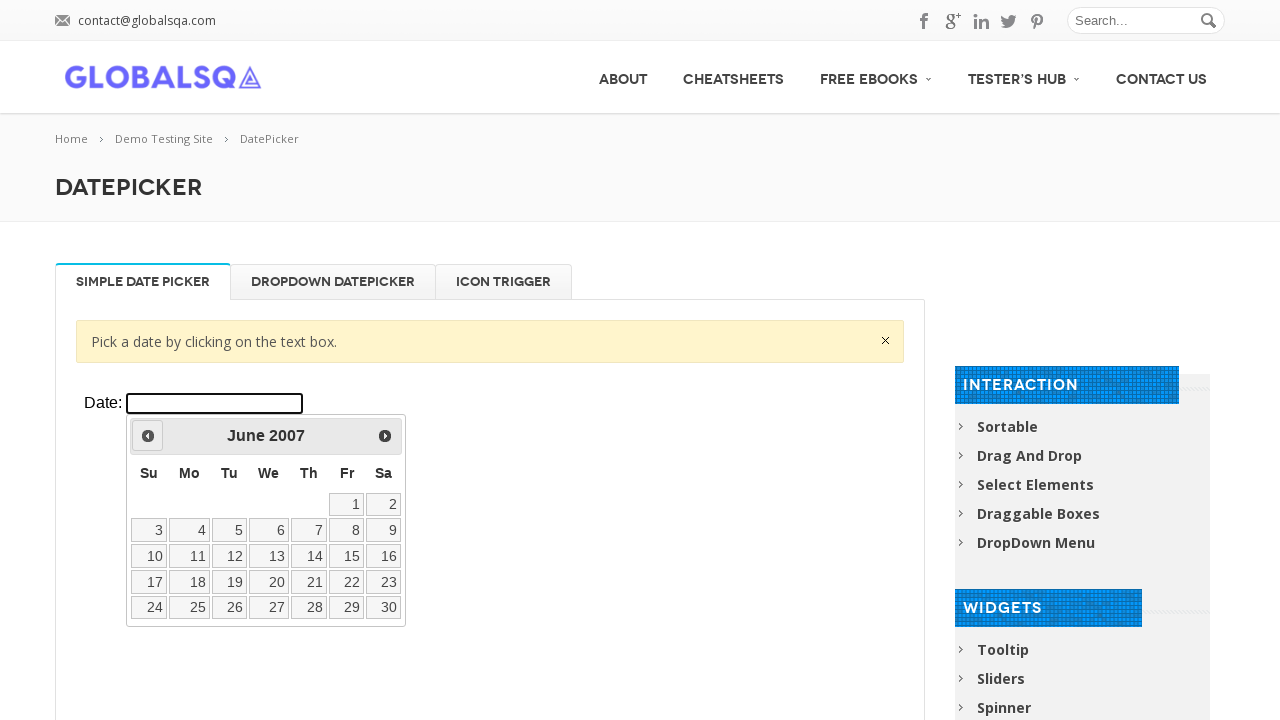

Navigated to adjust year towards 2000 at (148, 436) on xpath=//div[@class='resp-tabs-container']/div[1]/p/iframe >> internal:control=en
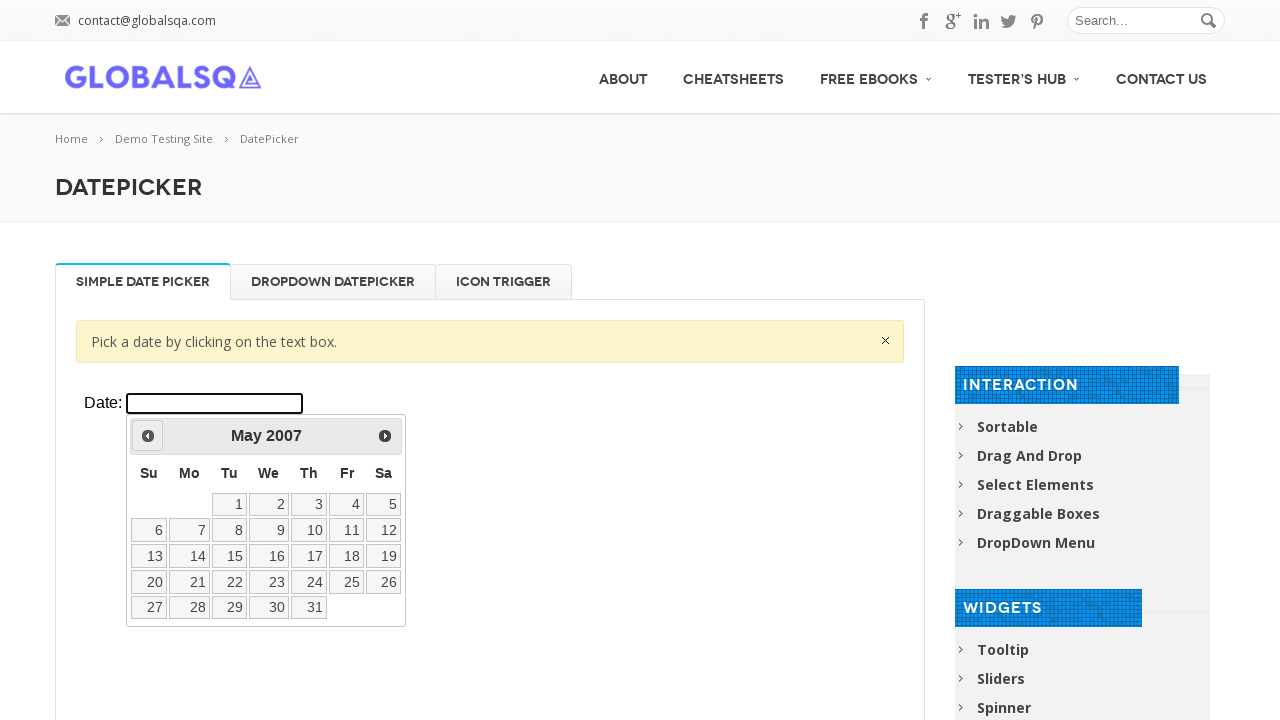

Waited 100ms for year navigation
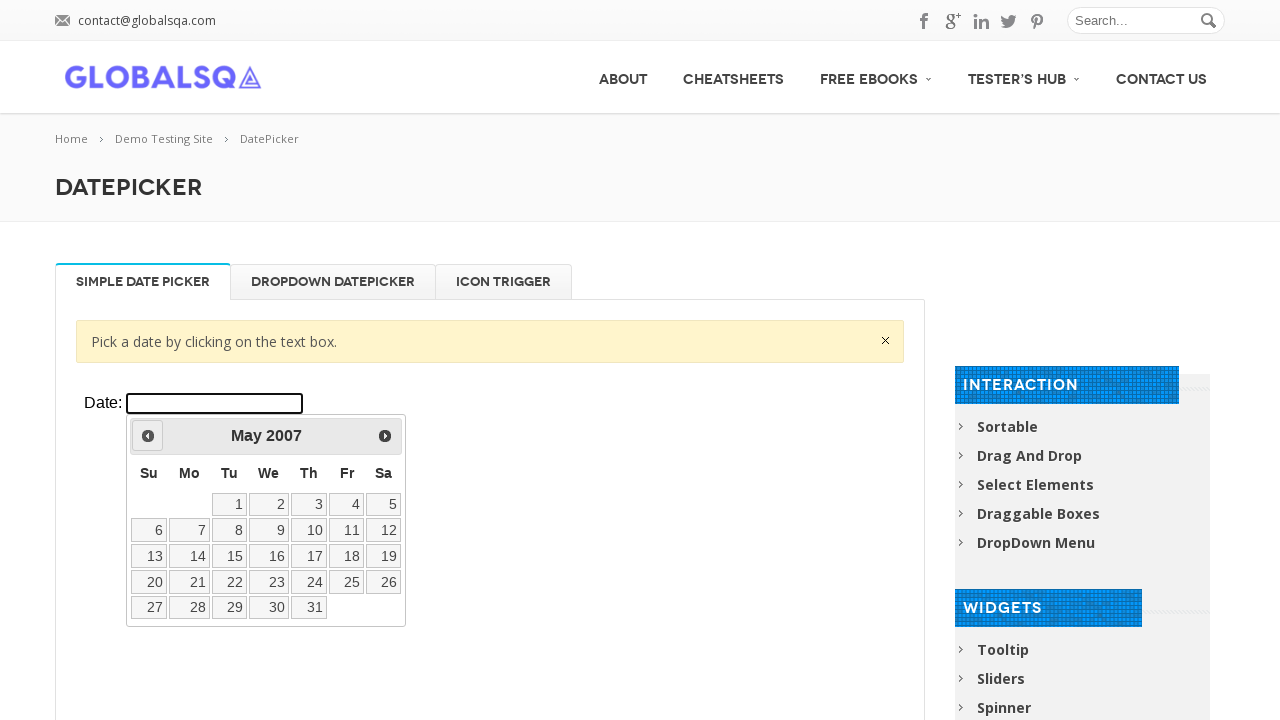

Navigated to adjust year towards 2000 at (148, 436) on xpath=//div[@class='resp-tabs-container']/div[1]/p/iframe >> internal:control=en
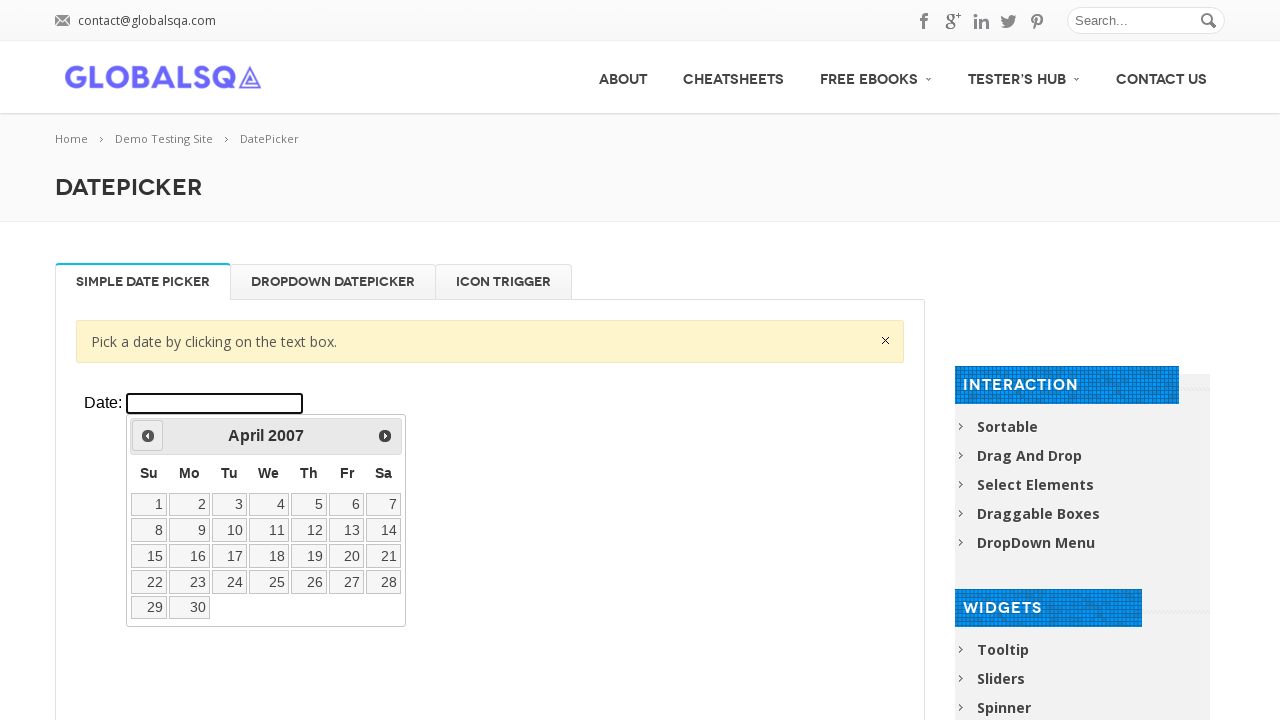

Waited 100ms for year navigation
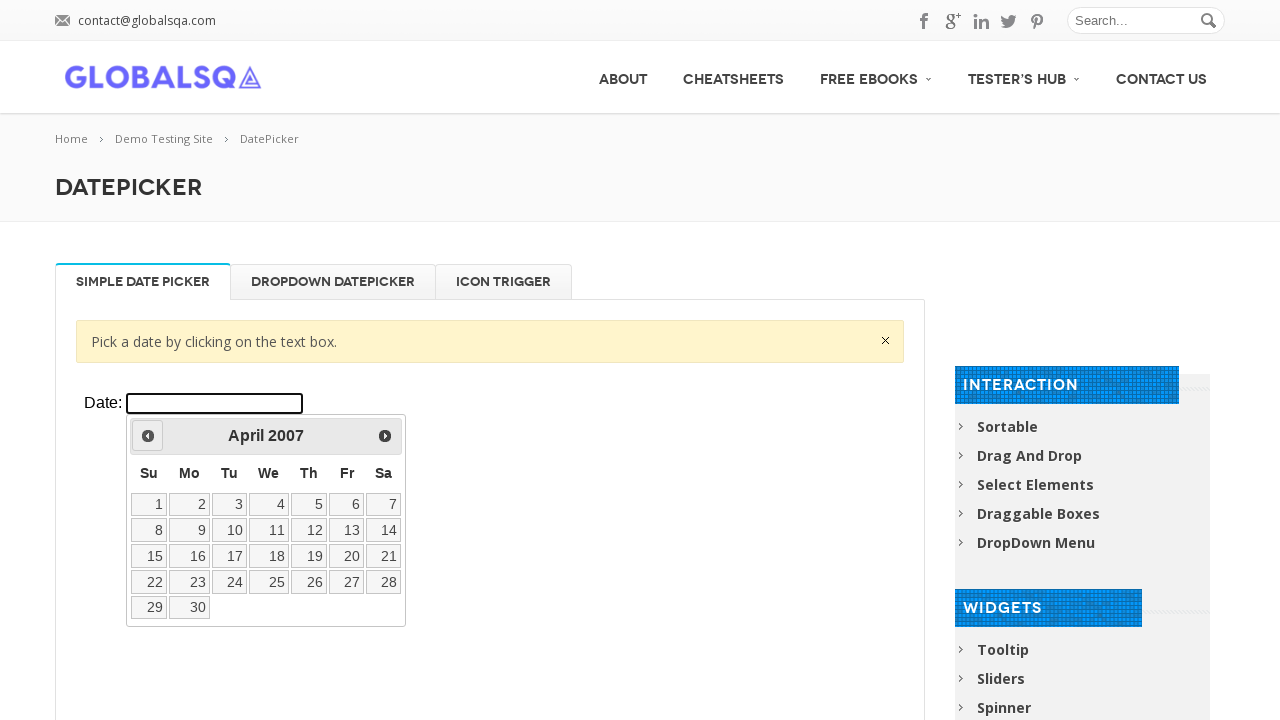

Navigated to adjust year towards 2000 at (148, 436) on xpath=//div[@class='resp-tabs-container']/div[1]/p/iframe >> internal:control=en
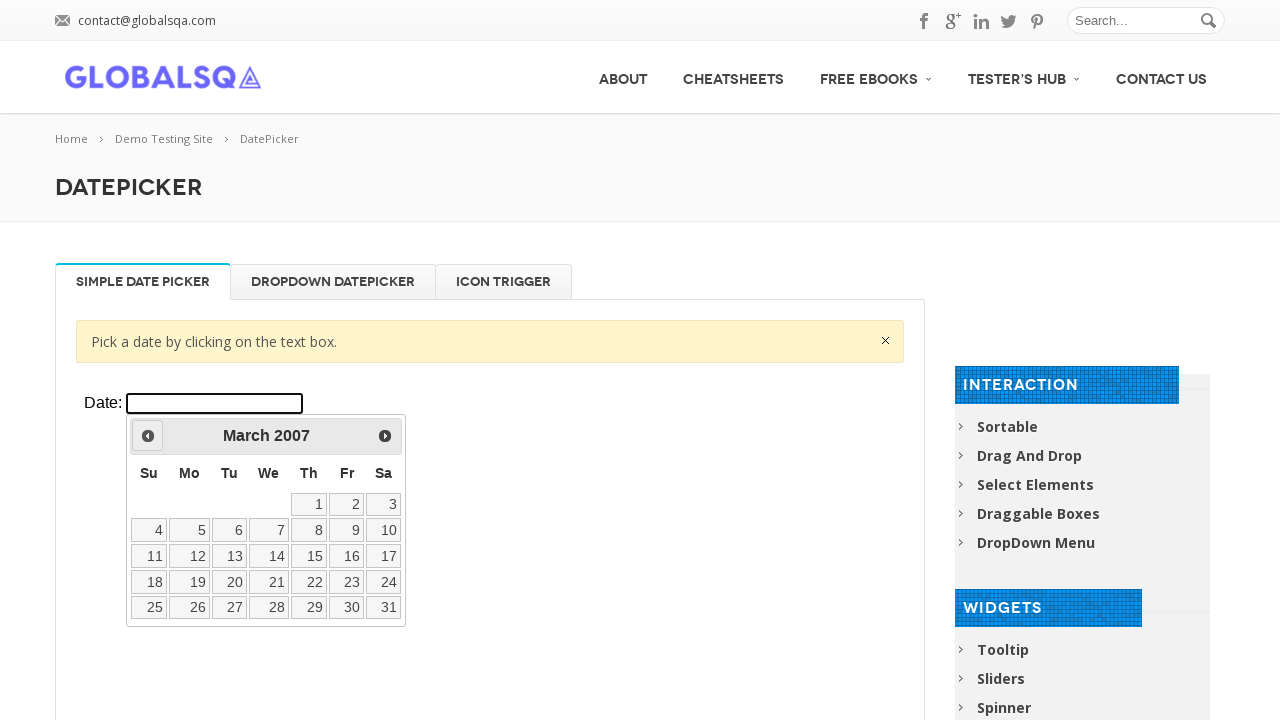

Waited 100ms for year navigation
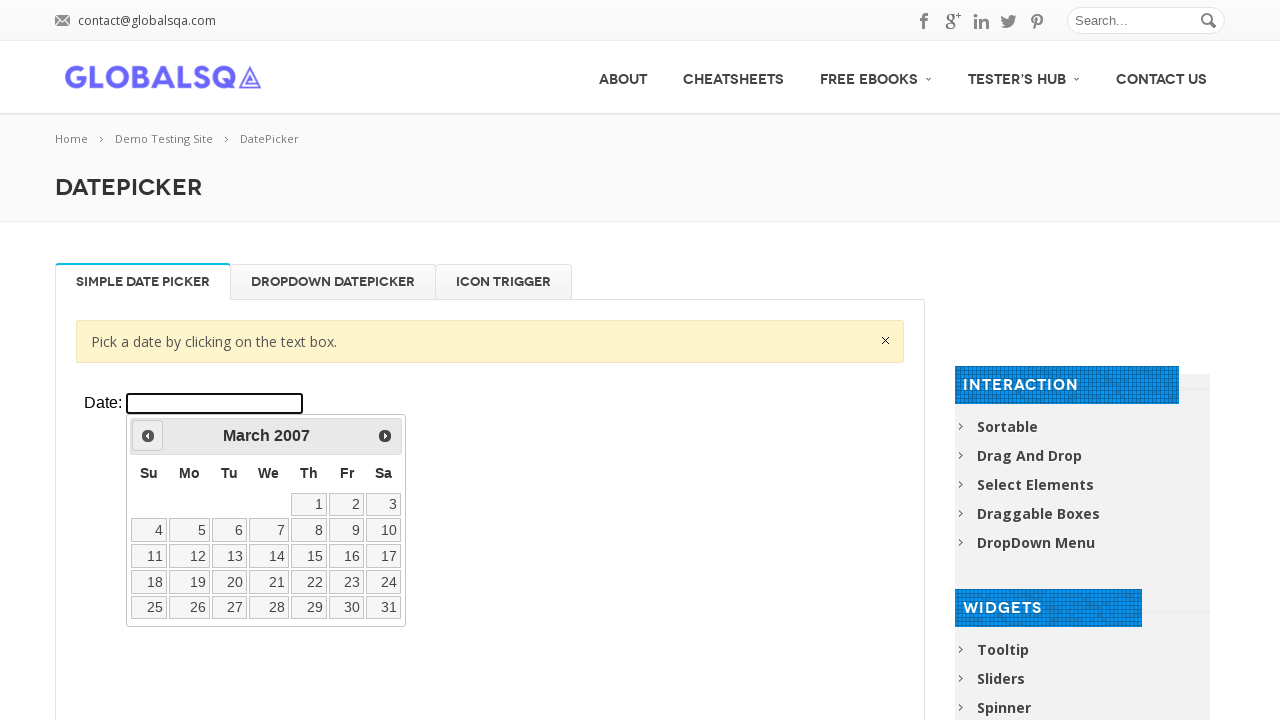

Navigated to adjust year towards 2000 at (148, 436) on xpath=//div[@class='resp-tabs-container']/div[1]/p/iframe >> internal:control=en
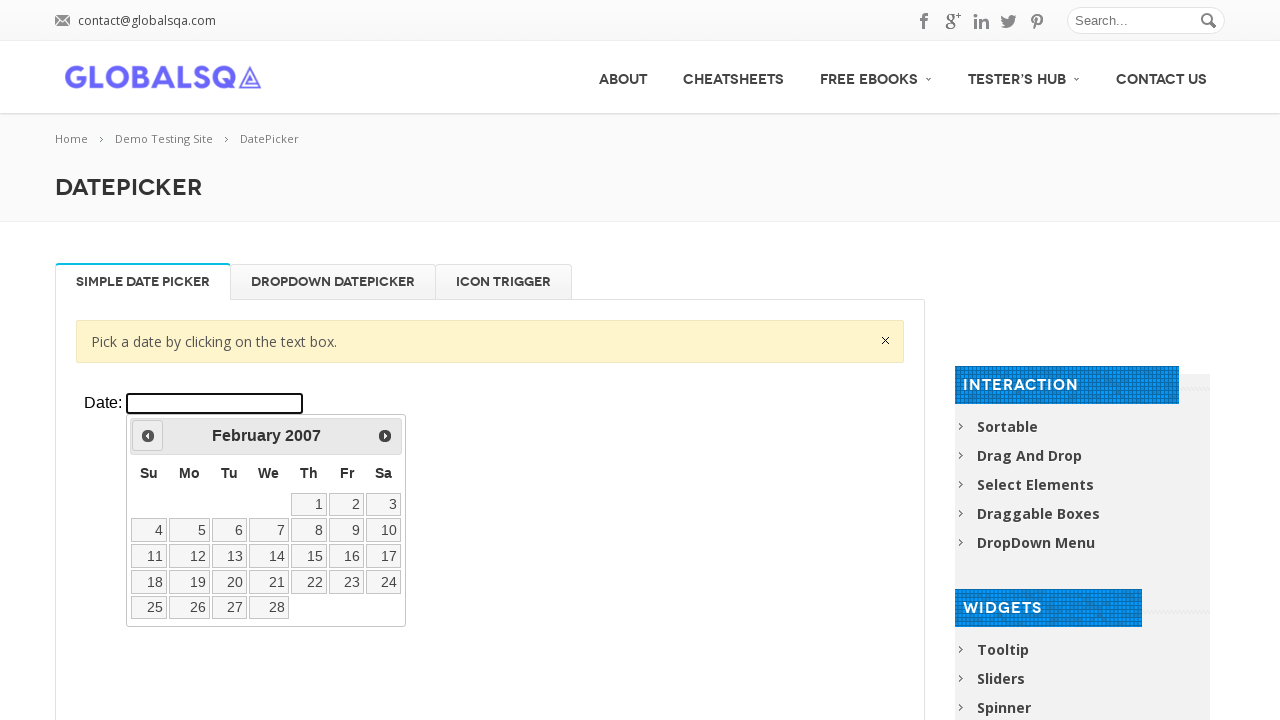

Waited 100ms for year navigation
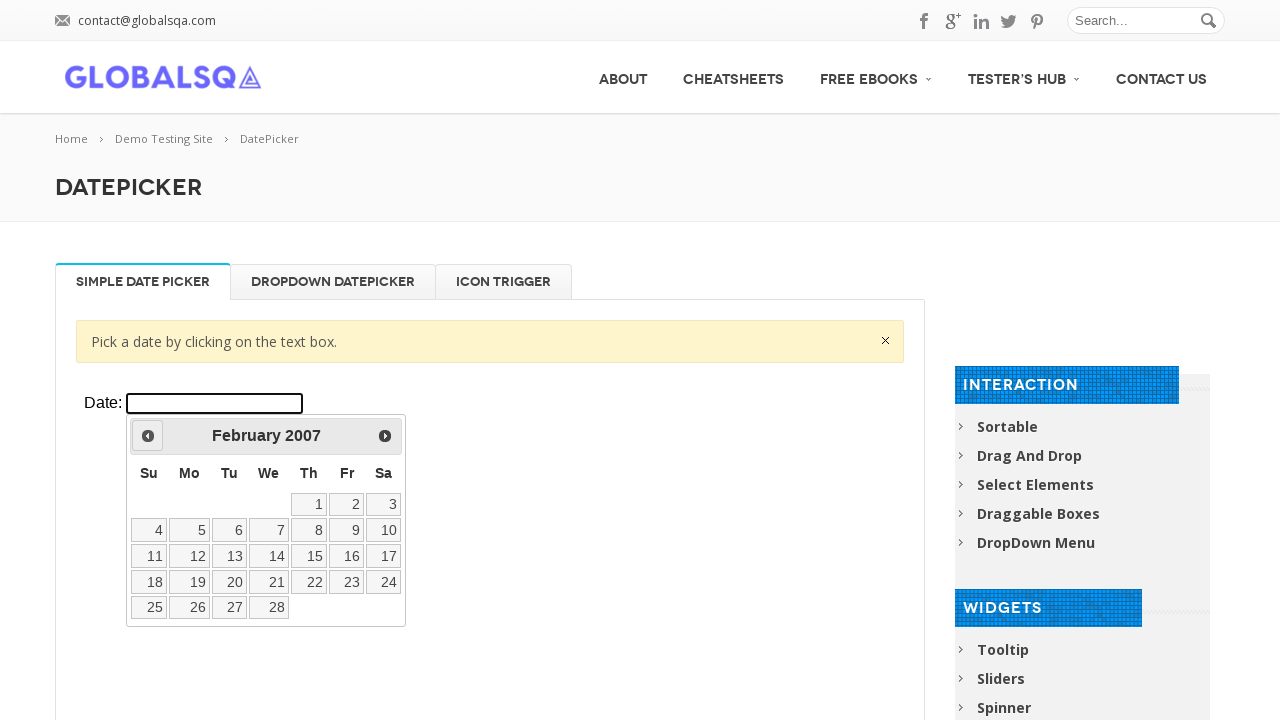

Navigated to adjust year towards 2000 at (148, 436) on xpath=//div[@class='resp-tabs-container']/div[1]/p/iframe >> internal:control=en
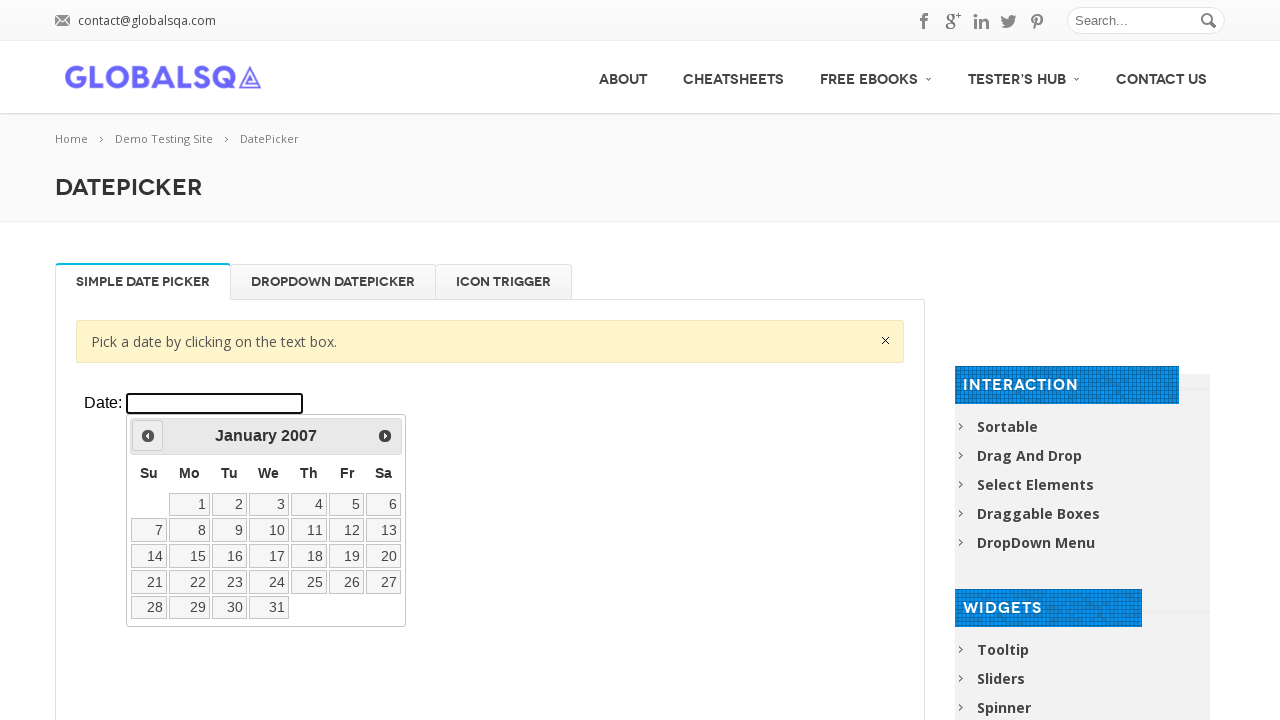

Waited 100ms for year navigation
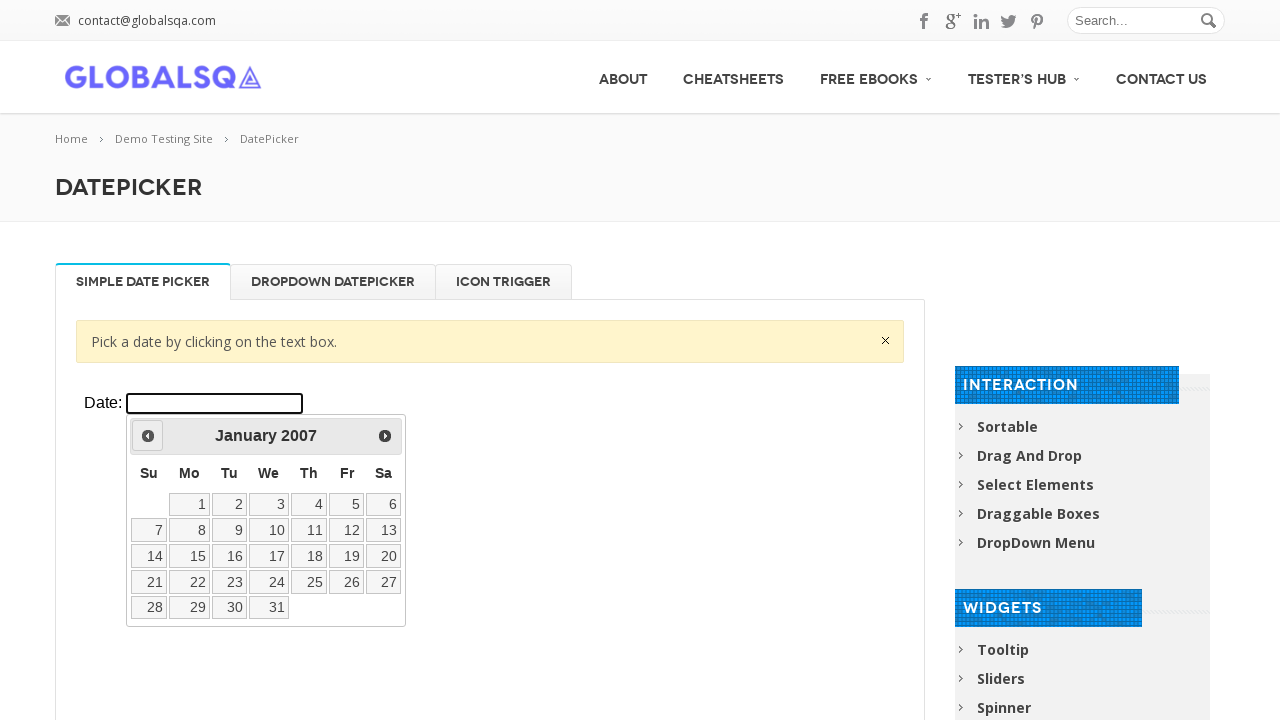

Navigated to adjust year towards 2000 at (148, 436) on xpath=//div[@class='resp-tabs-container']/div[1]/p/iframe >> internal:control=en
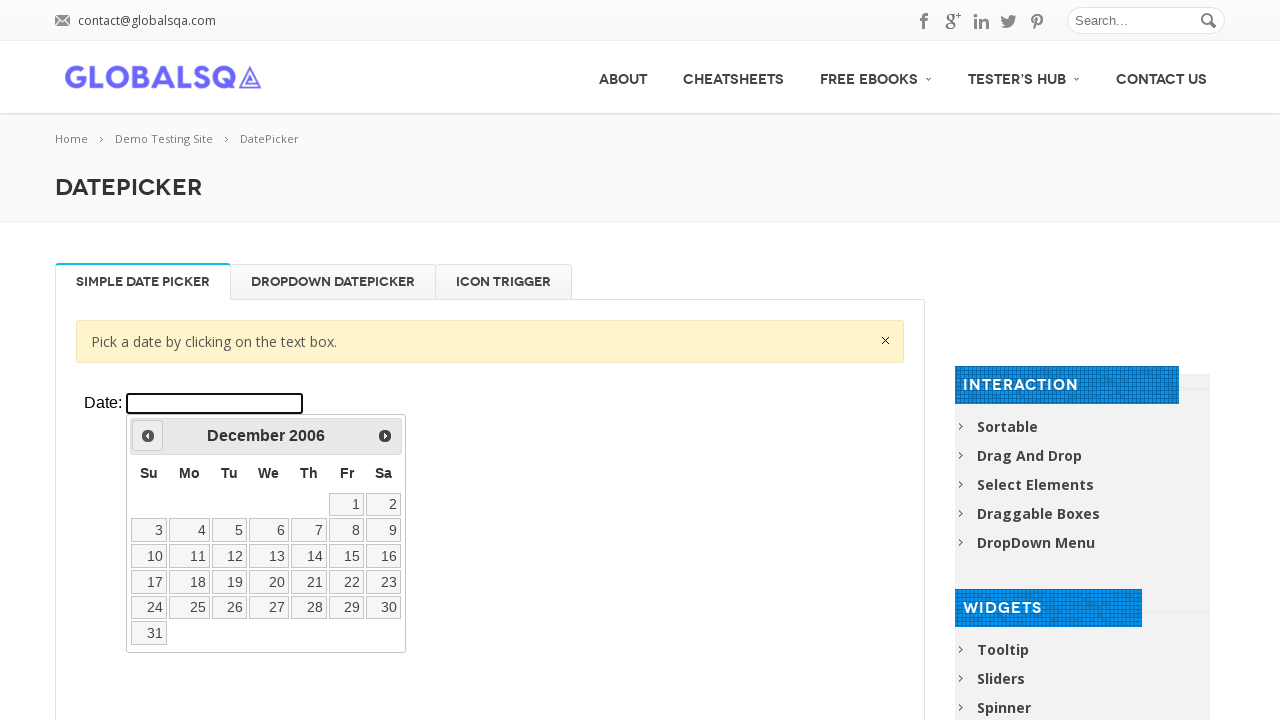

Waited 100ms for year navigation
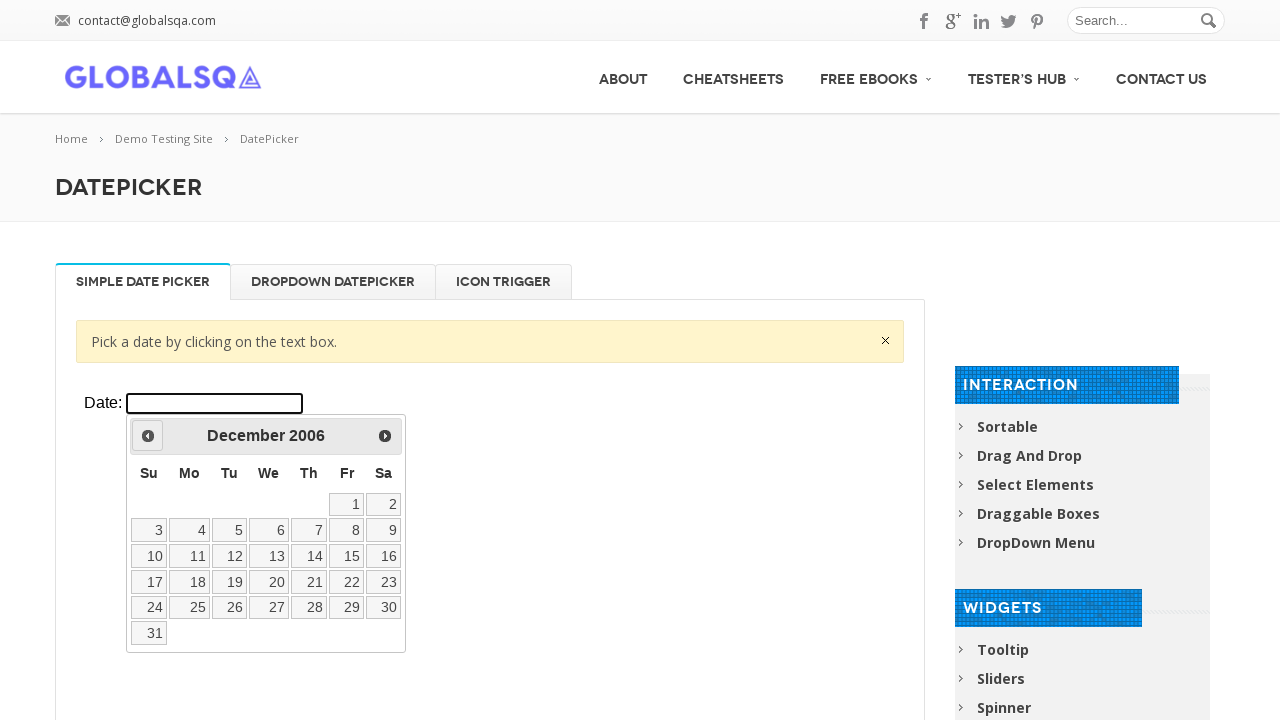

Navigated to adjust year towards 2000 at (148, 436) on xpath=//div[@class='resp-tabs-container']/div[1]/p/iframe >> internal:control=en
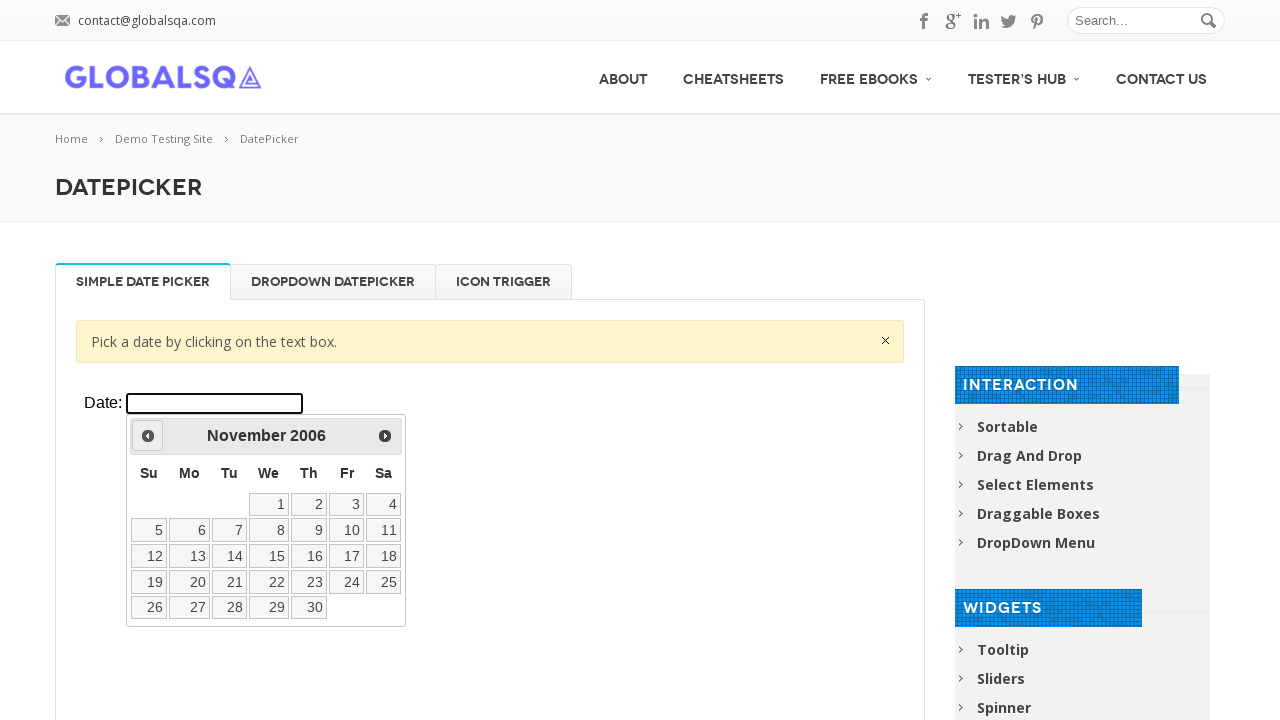

Waited 100ms for year navigation
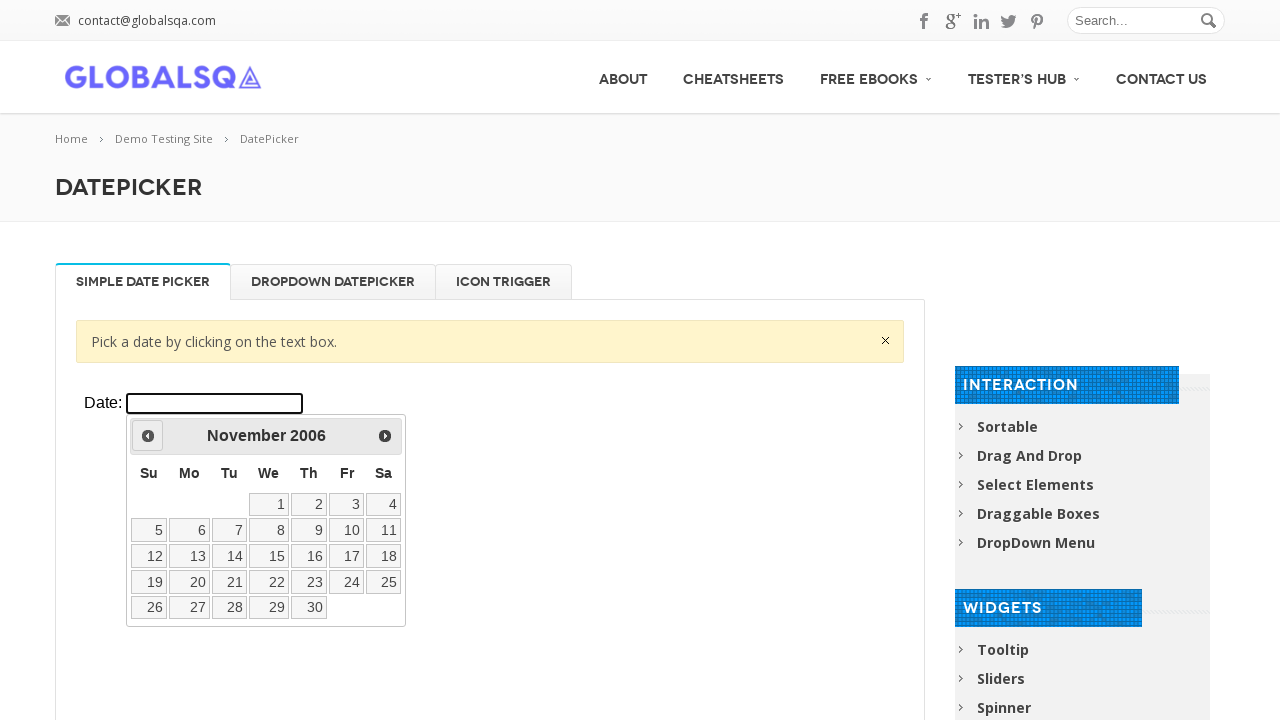

Navigated to adjust year towards 2000 at (148, 436) on xpath=//div[@class='resp-tabs-container']/div[1]/p/iframe >> internal:control=en
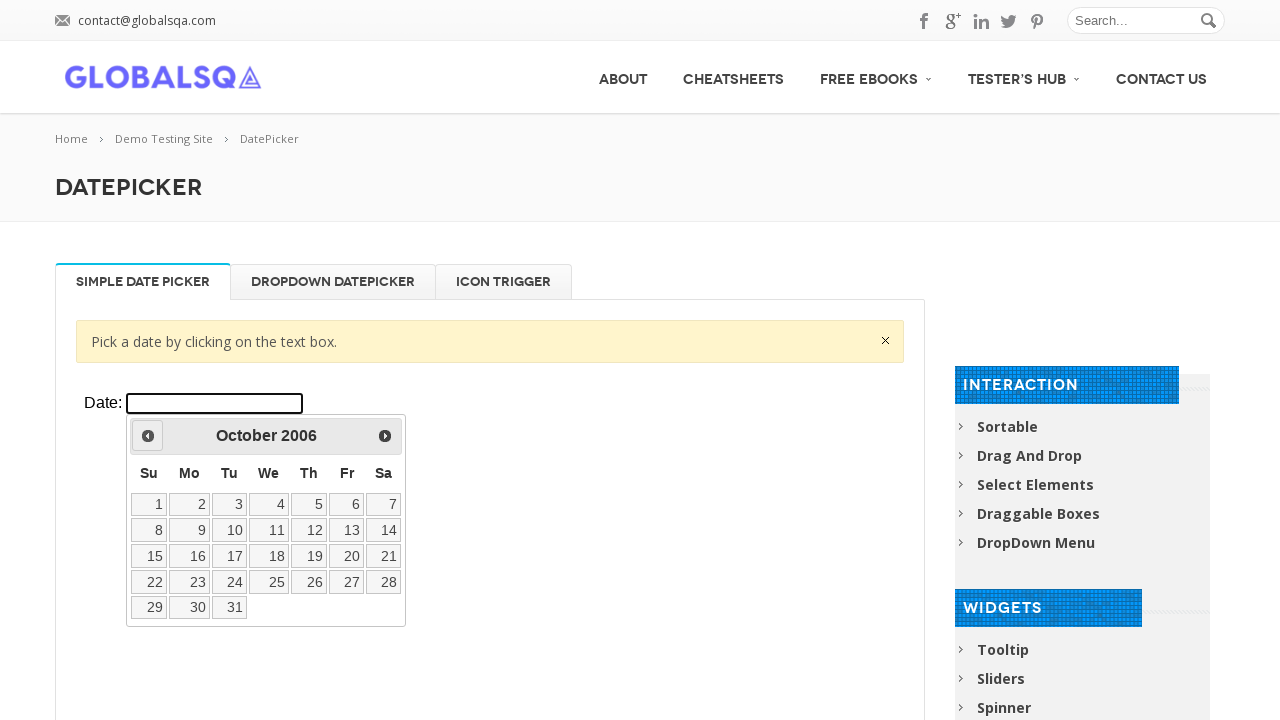

Waited 100ms for year navigation
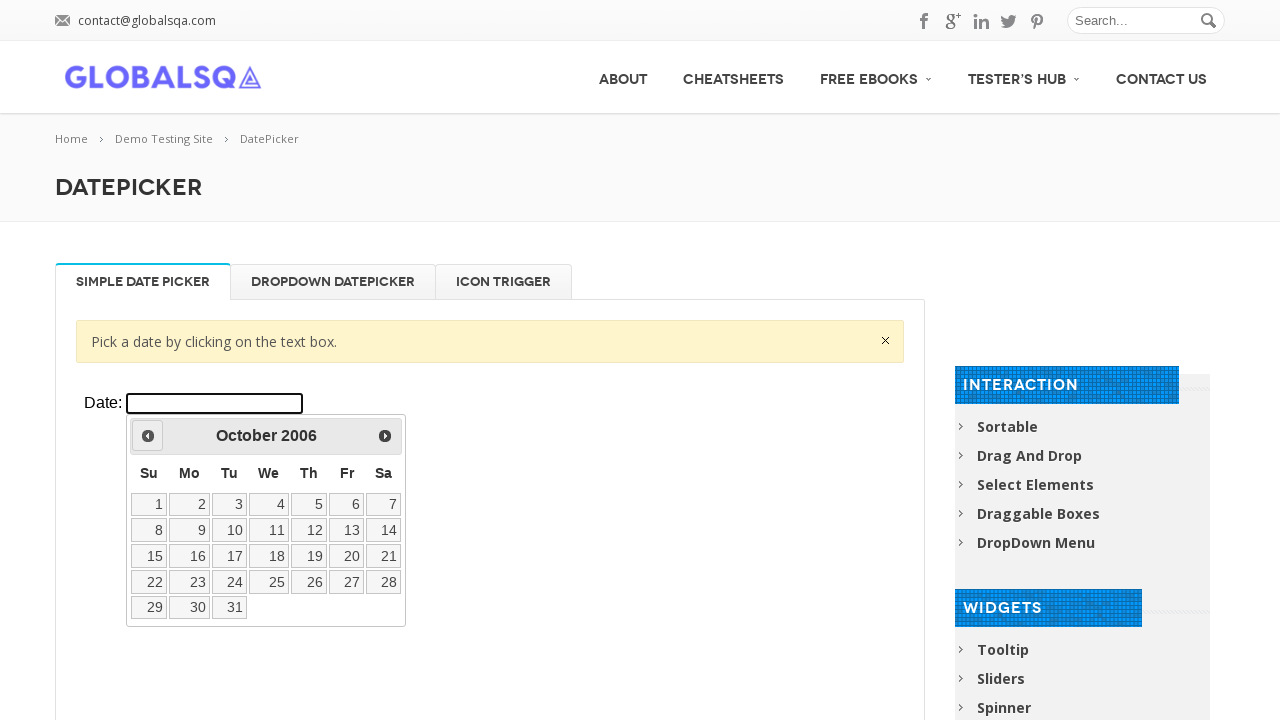

Navigated to adjust year towards 2000 at (148, 436) on xpath=//div[@class='resp-tabs-container']/div[1]/p/iframe >> internal:control=en
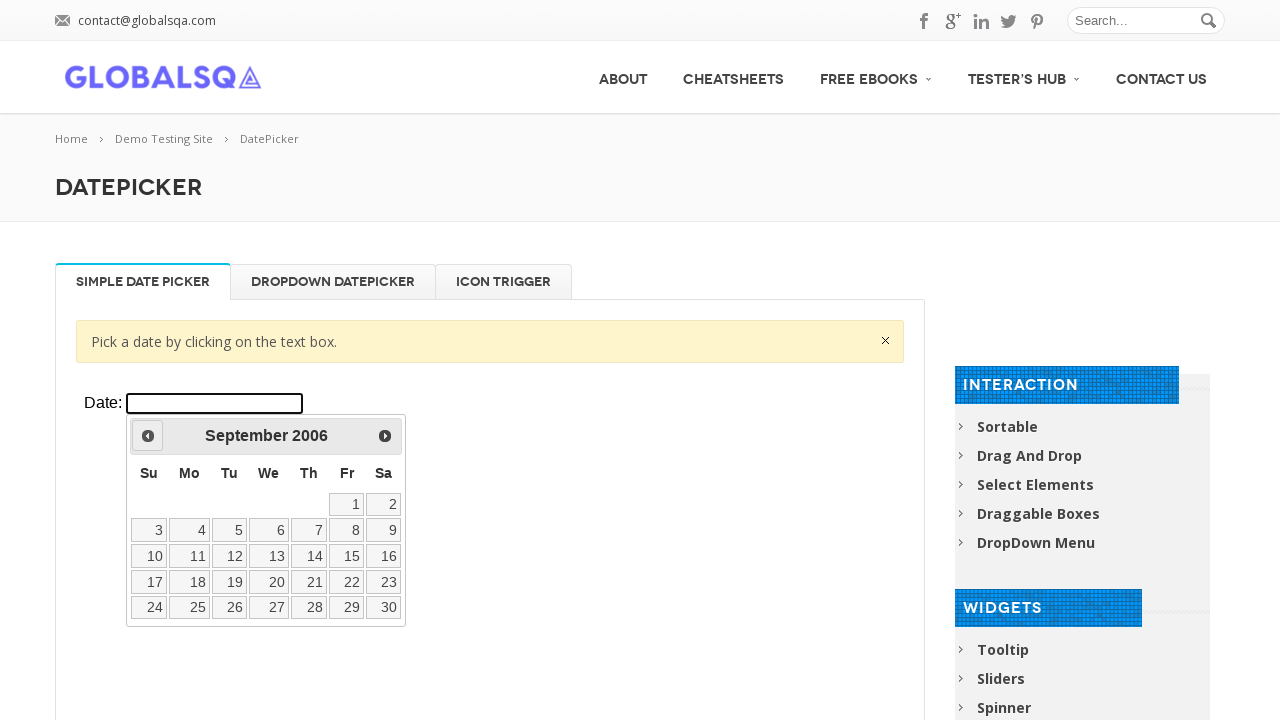

Waited 100ms for year navigation
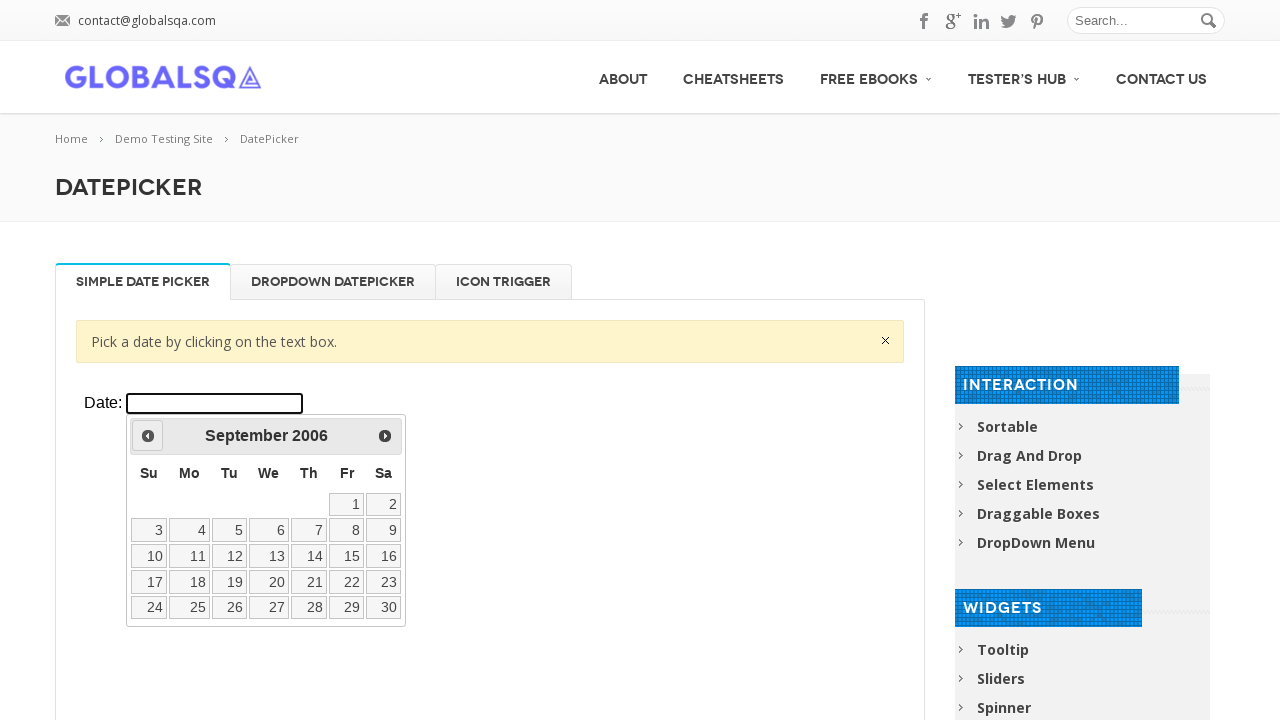

Navigated to adjust year towards 2000 at (148, 436) on xpath=//div[@class='resp-tabs-container']/div[1]/p/iframe >> internal:control=en
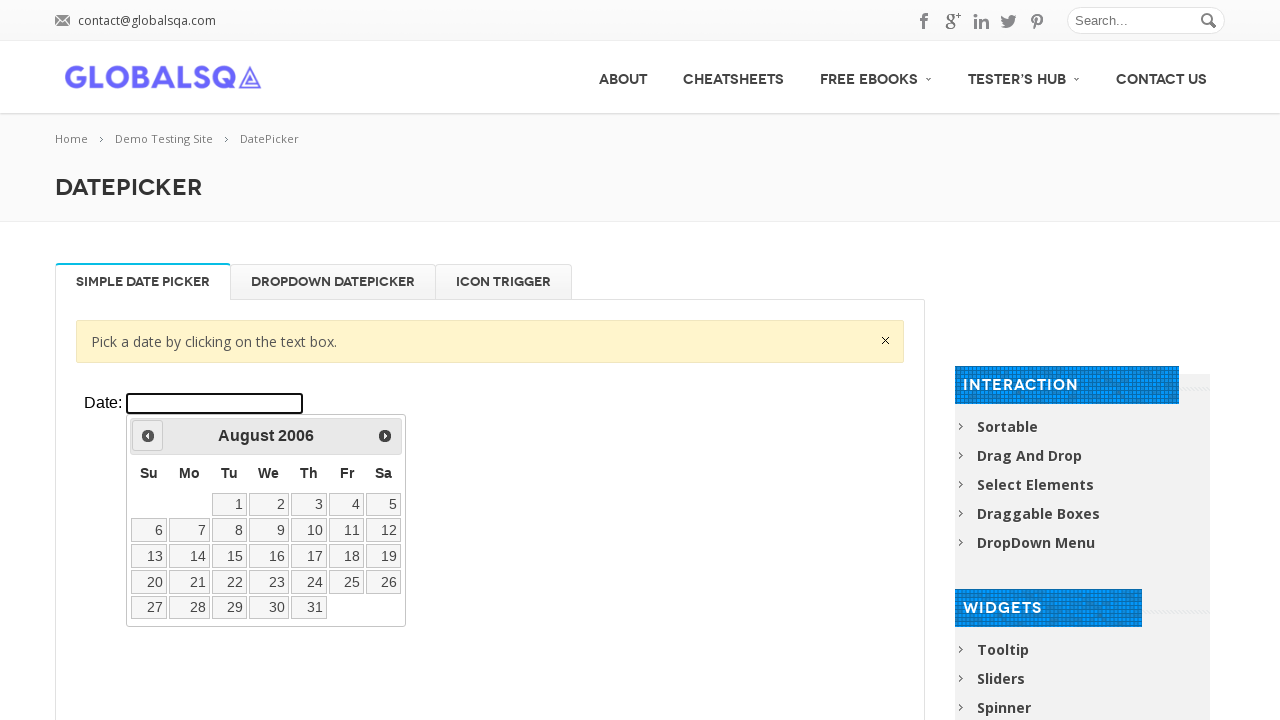

Waited 100ms for year navigation
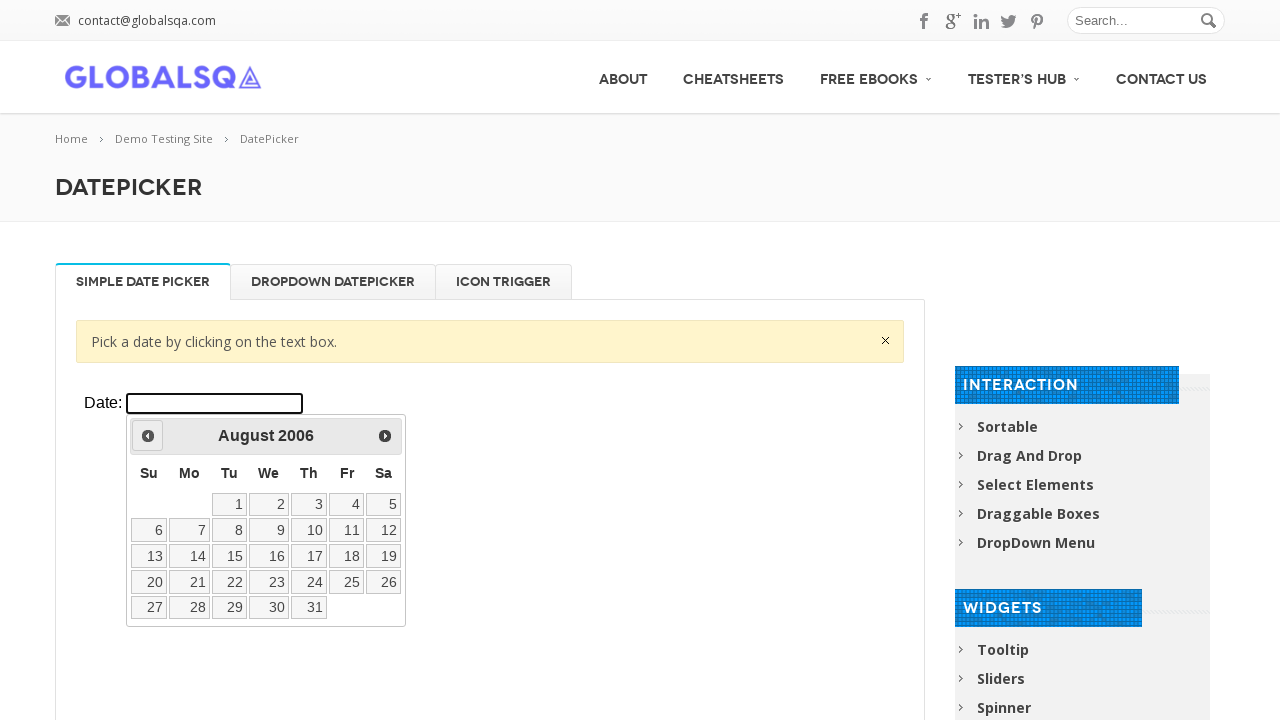

Navigated to adjust year towards 2000 at (148, 436) on xpath=//div[@class='resp-tabs-container']/div[1]/p/iframe >> internal:control=en
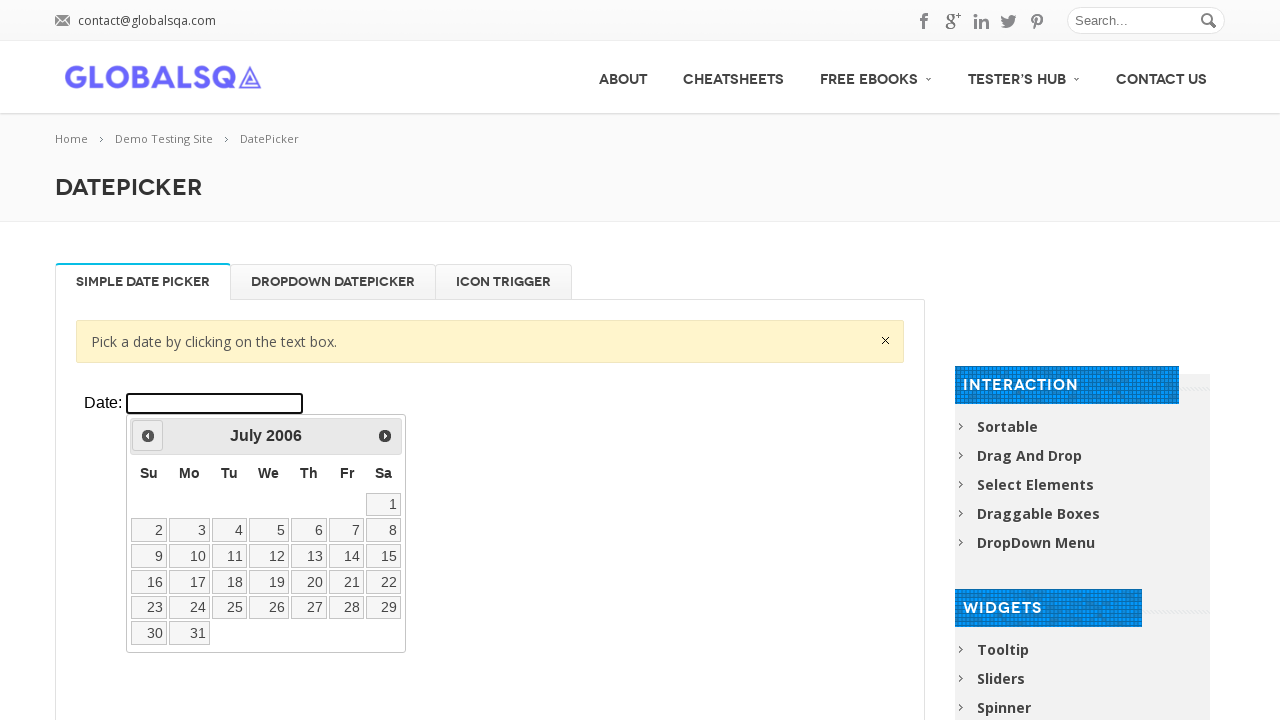

Waited 100ms for year navigation
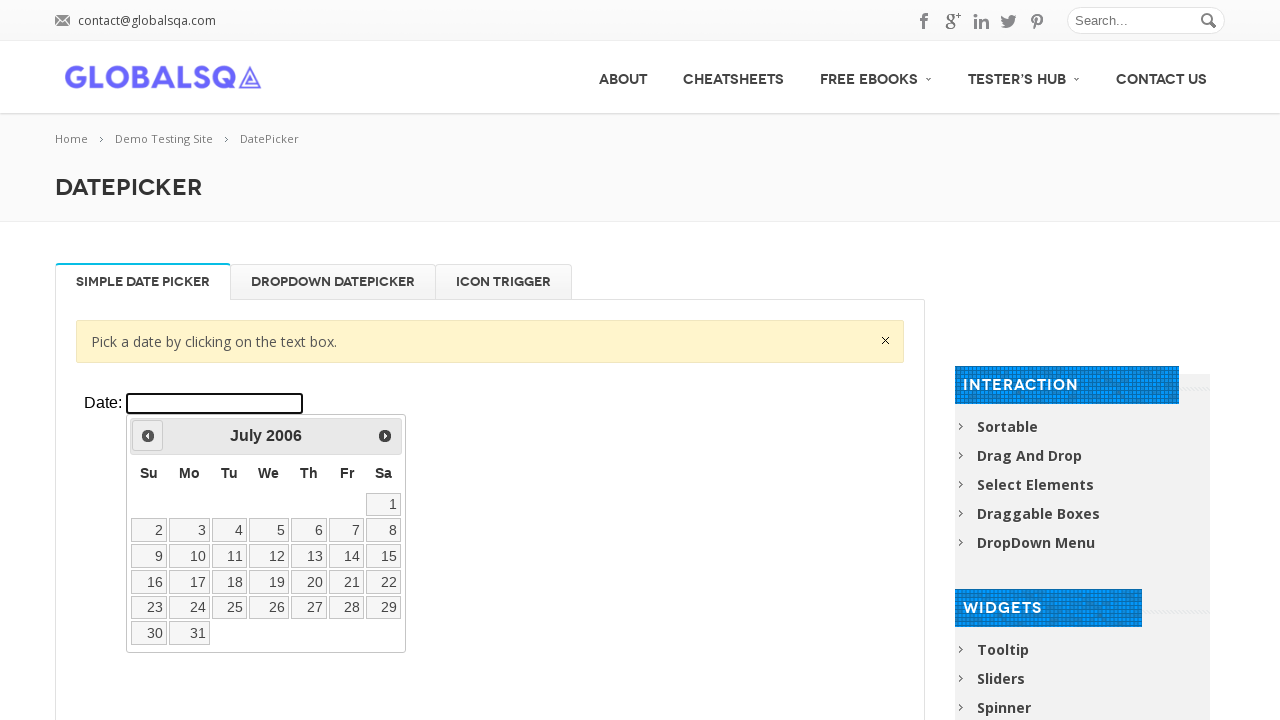

Navigated to adjust year towards 2000 at (148, 436) on xpath=//div[@class='resp-tabs-container']/div[1]/p/iframe >> internal:control=en
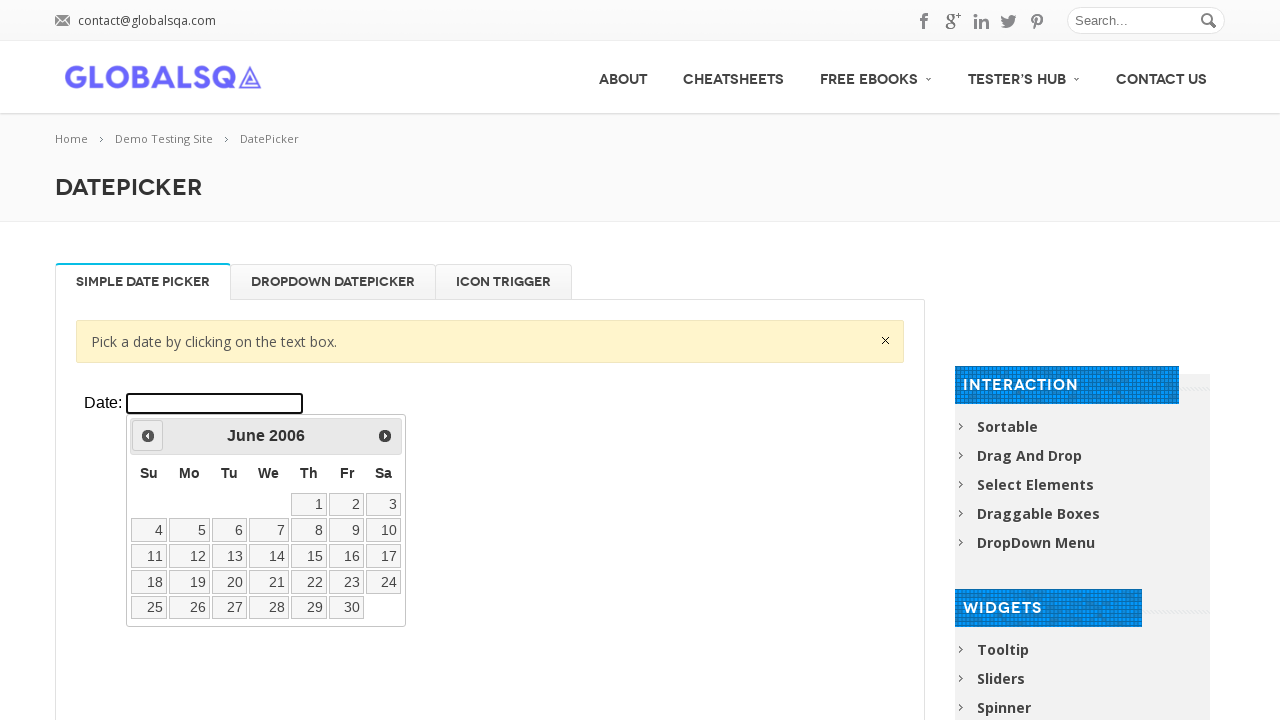

Waited 100ms for year navigation
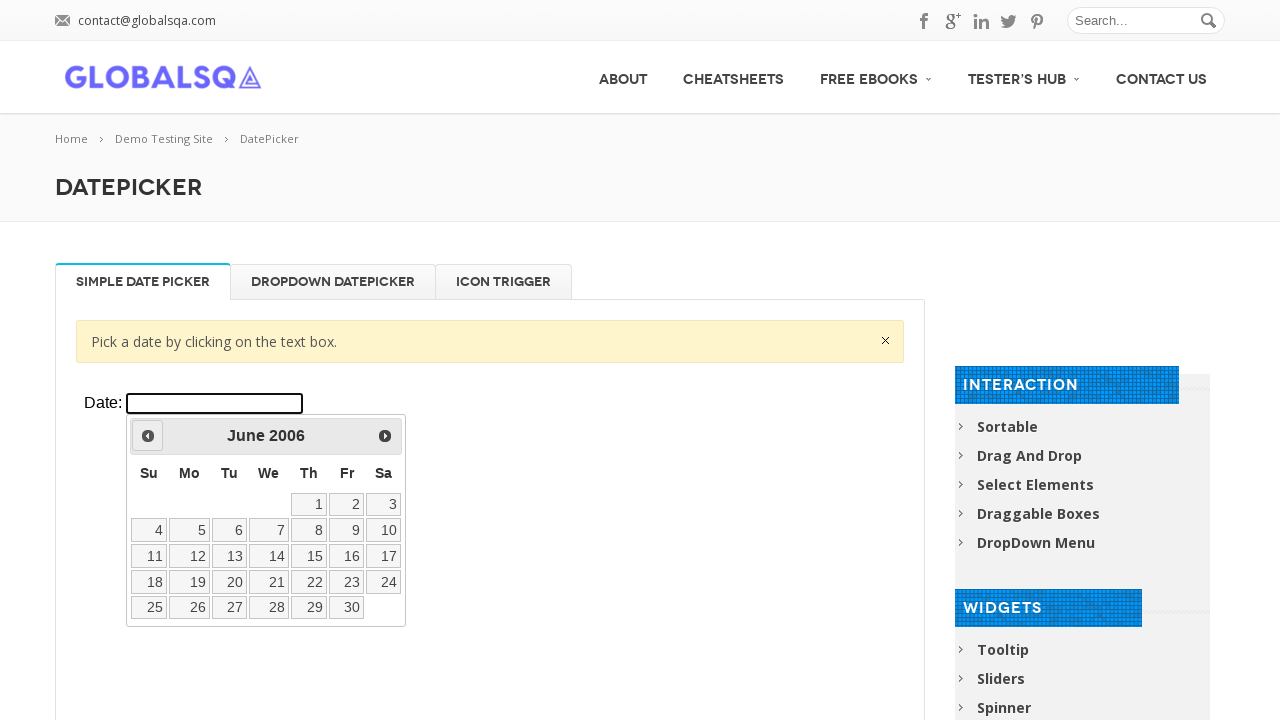

Navigated to adjust year towards 2000 at (148, 436) on xpath=//div[@class='resp-tabs-container']/div[1]/p/iframe >> internal:control=en
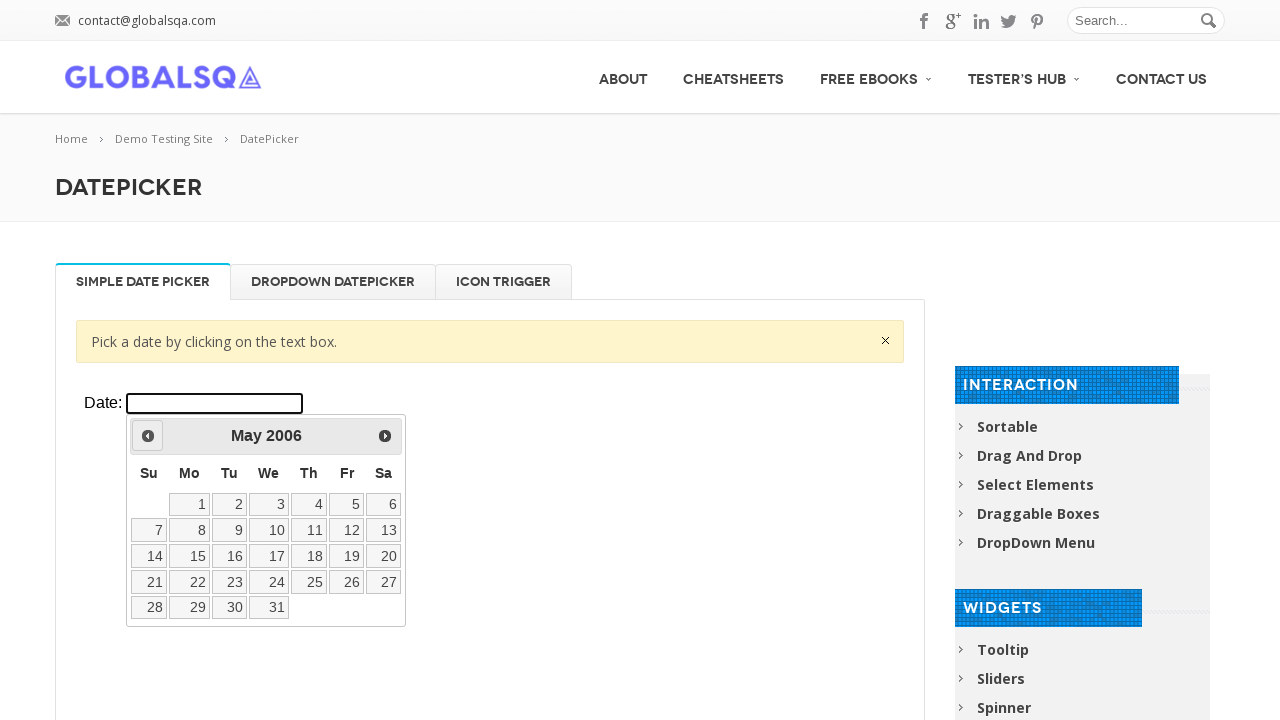

Waited 100ms for year navigation
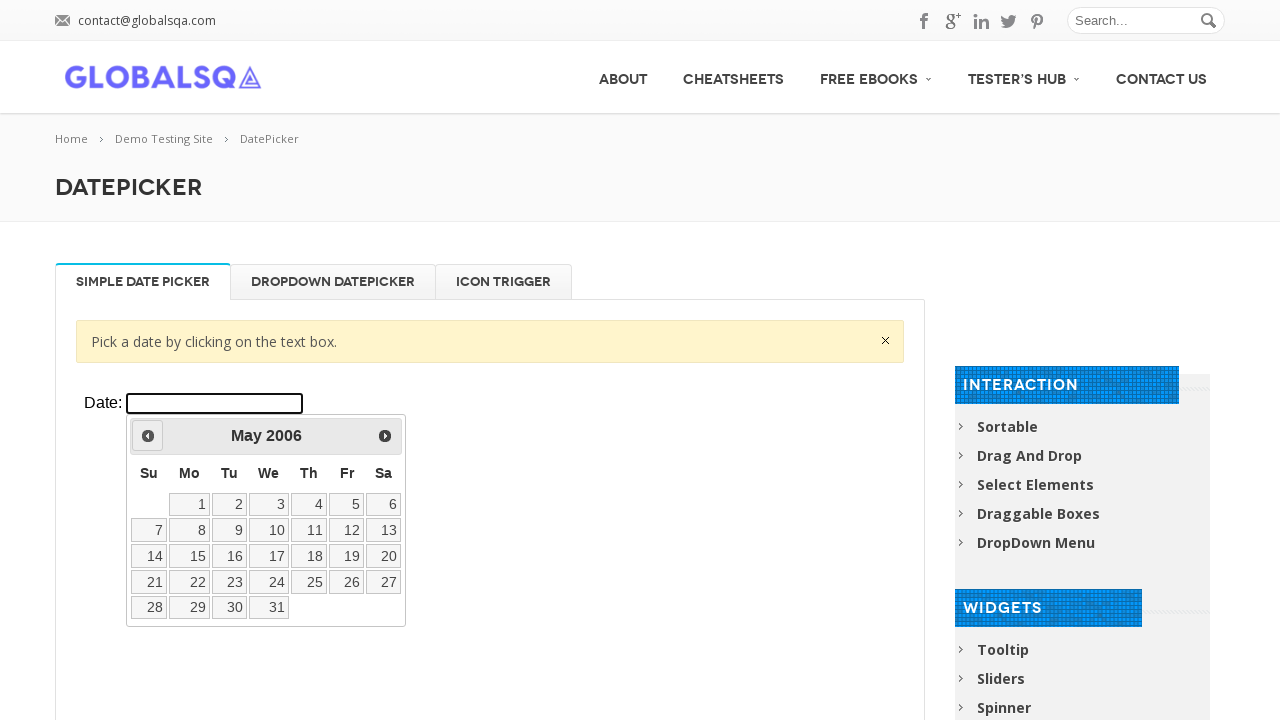

Navigated to adjust year towards 2000 at (148, 436) on xpath=//div[@class='resp-tabs-container']/div[1]/p/iframe >> internal:control=en
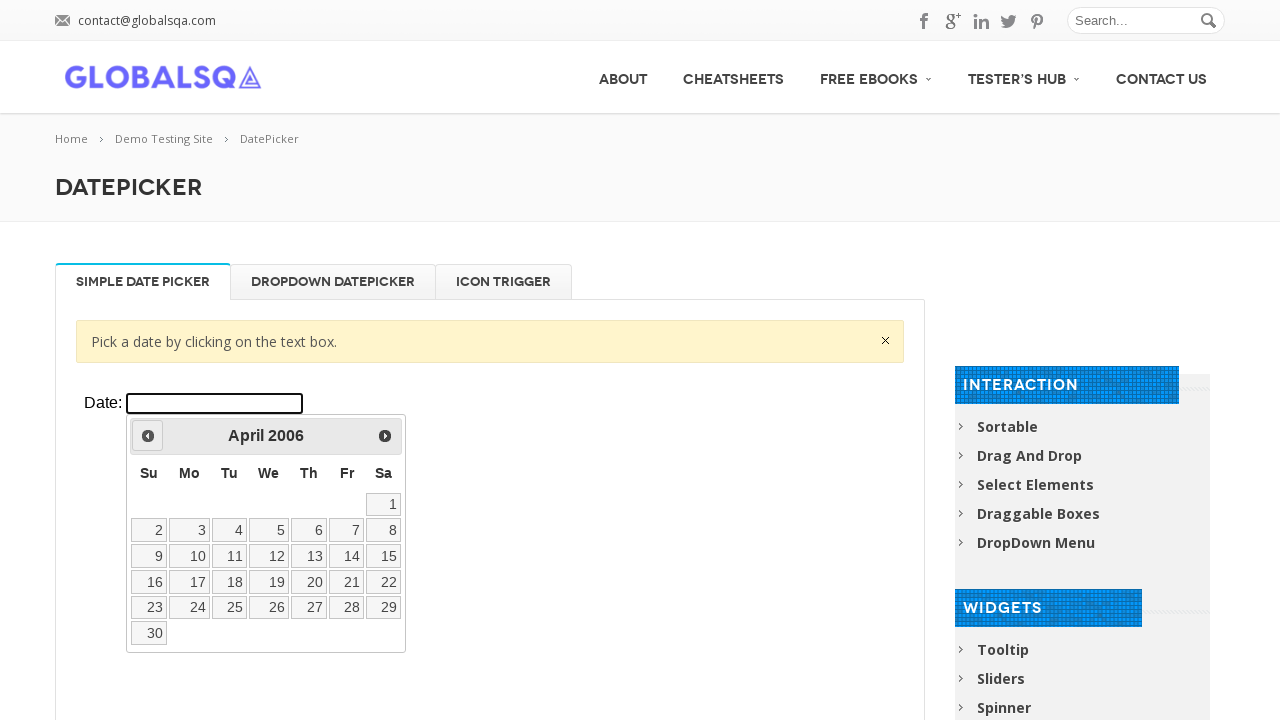

Waited 100ms for year navigation
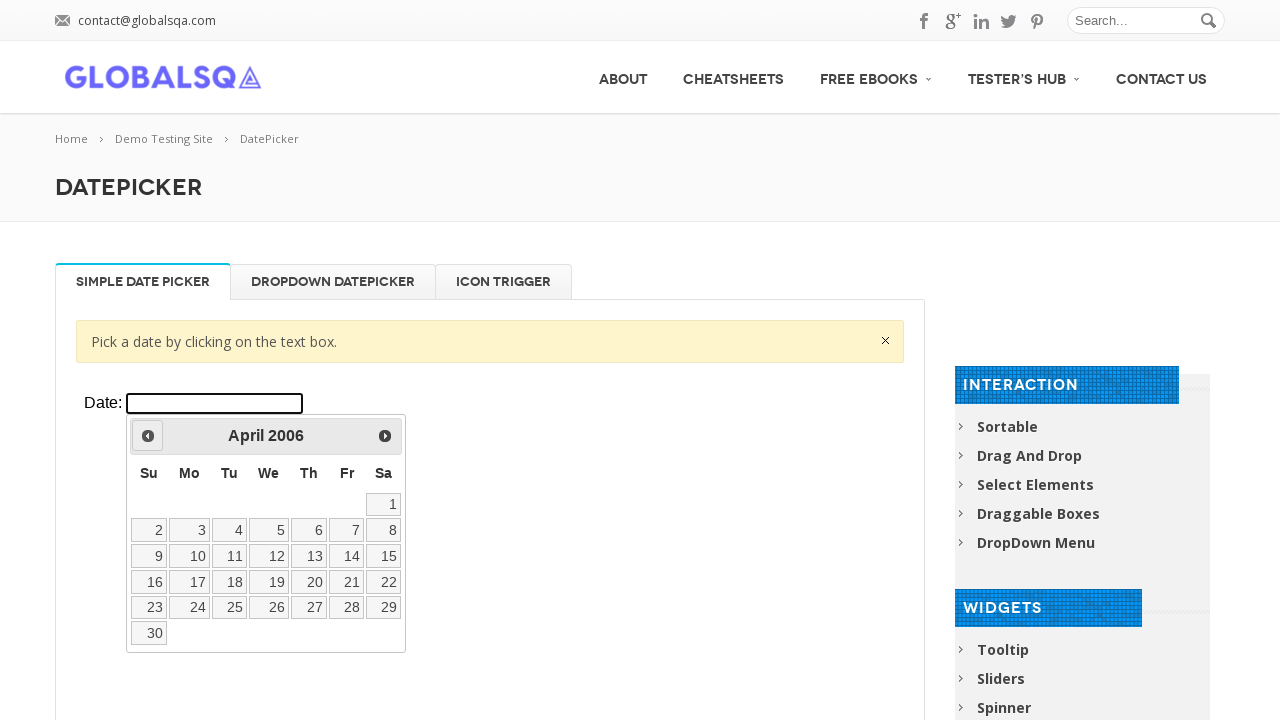

Navigated to adjust year towards 2000 at (148, 436) on xpath=//div[@class='resp-tabs-container']/div[1]/p/iframe >> internal:control=en
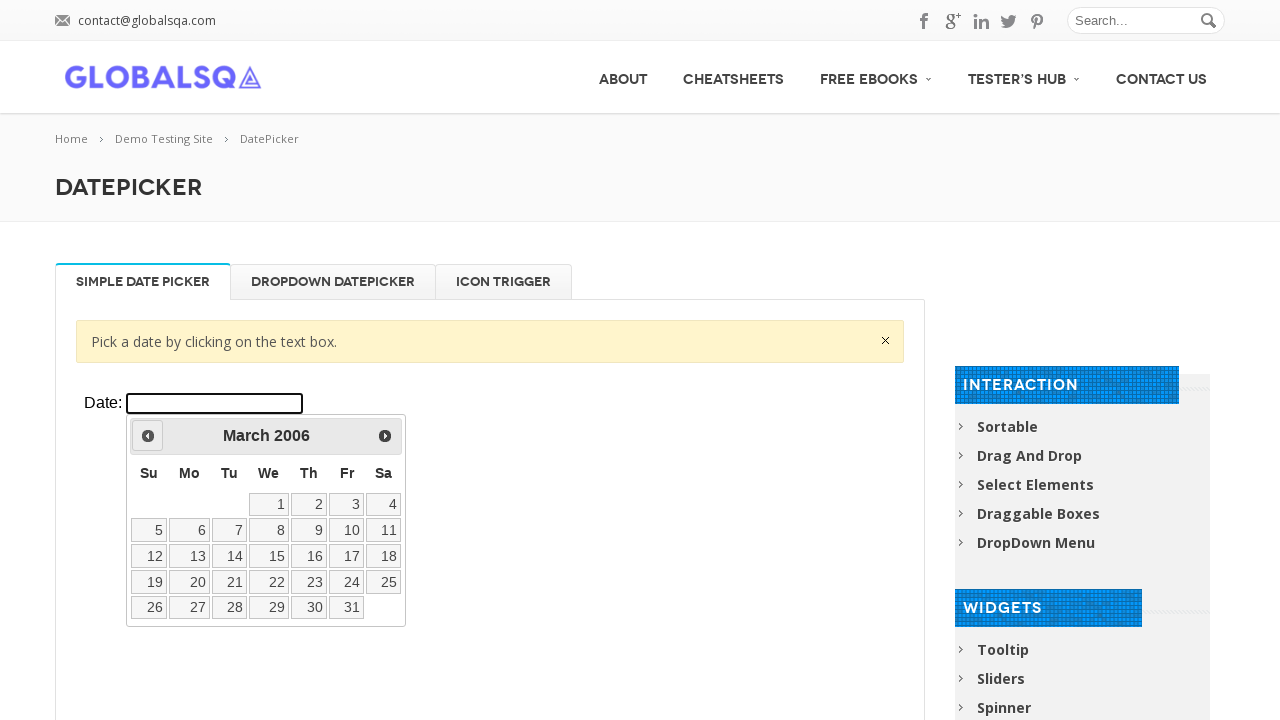

Waited 100ms for year navigation
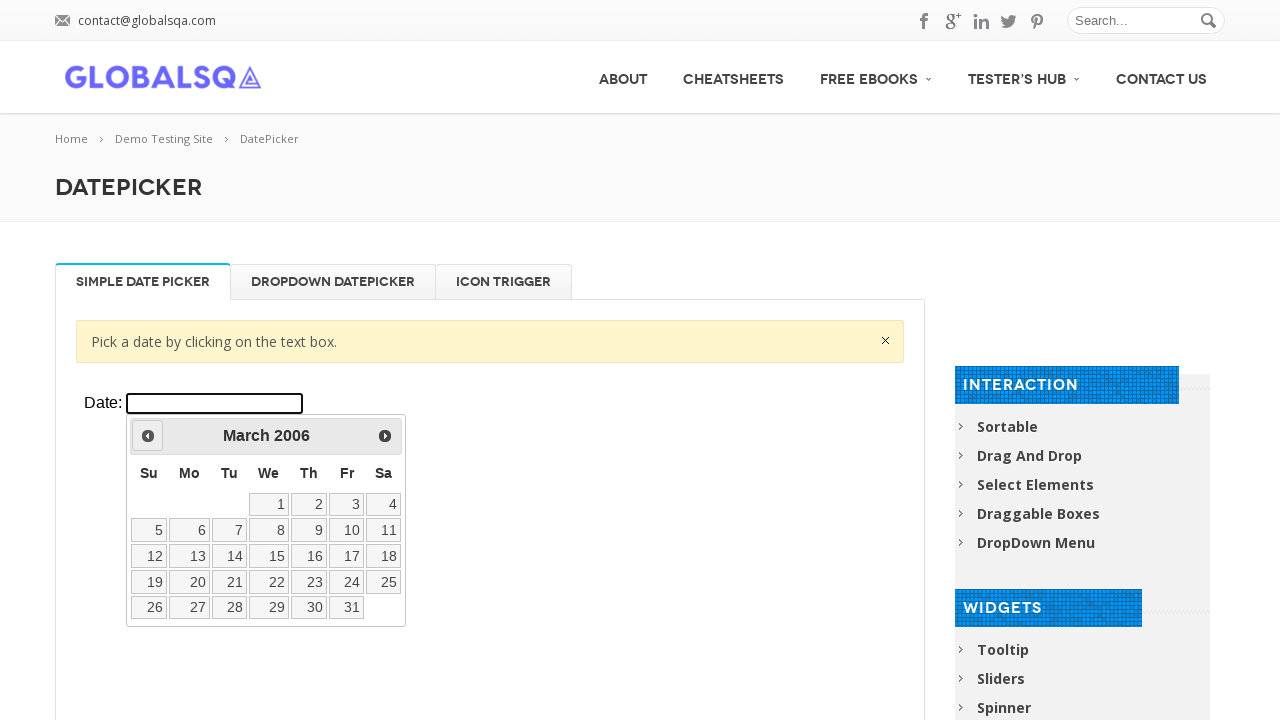

Navigated to adjust year towards 2000 at (148, 436) on xpath=//div[@class='resp-tabs-container']/div[1]/p/iframe >> internal:control=en
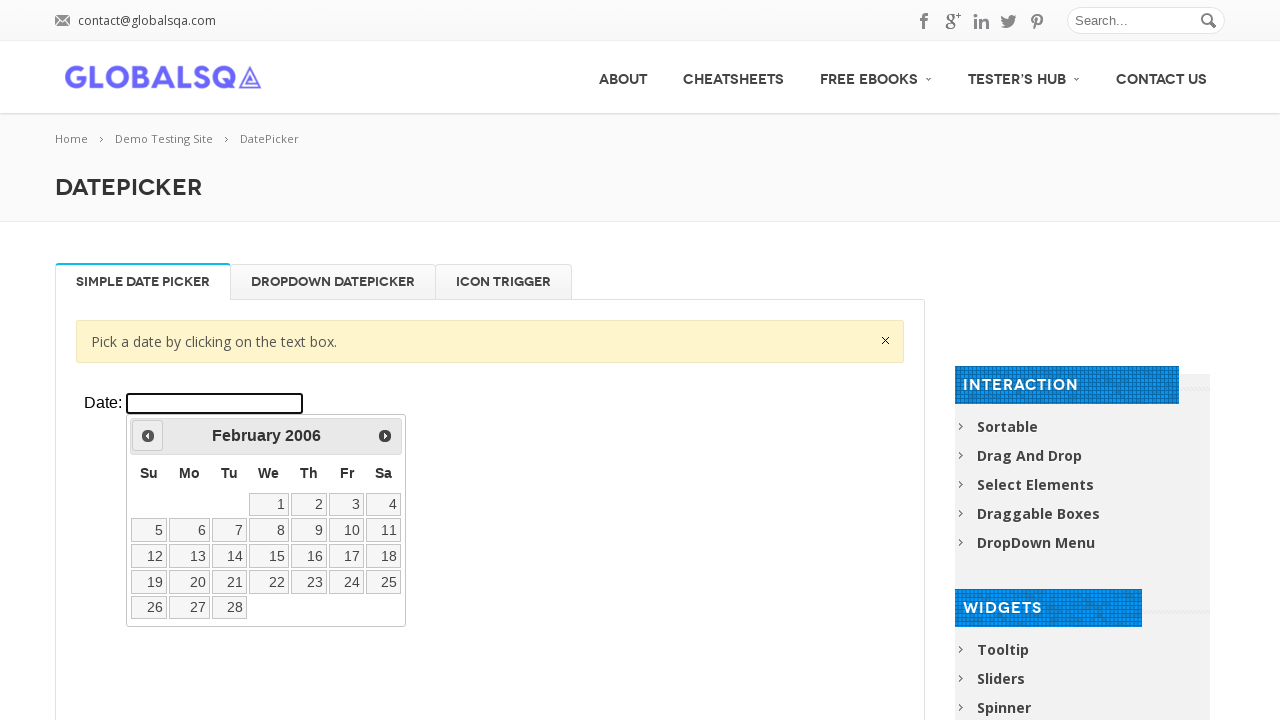

Waited 100ms for year navigation
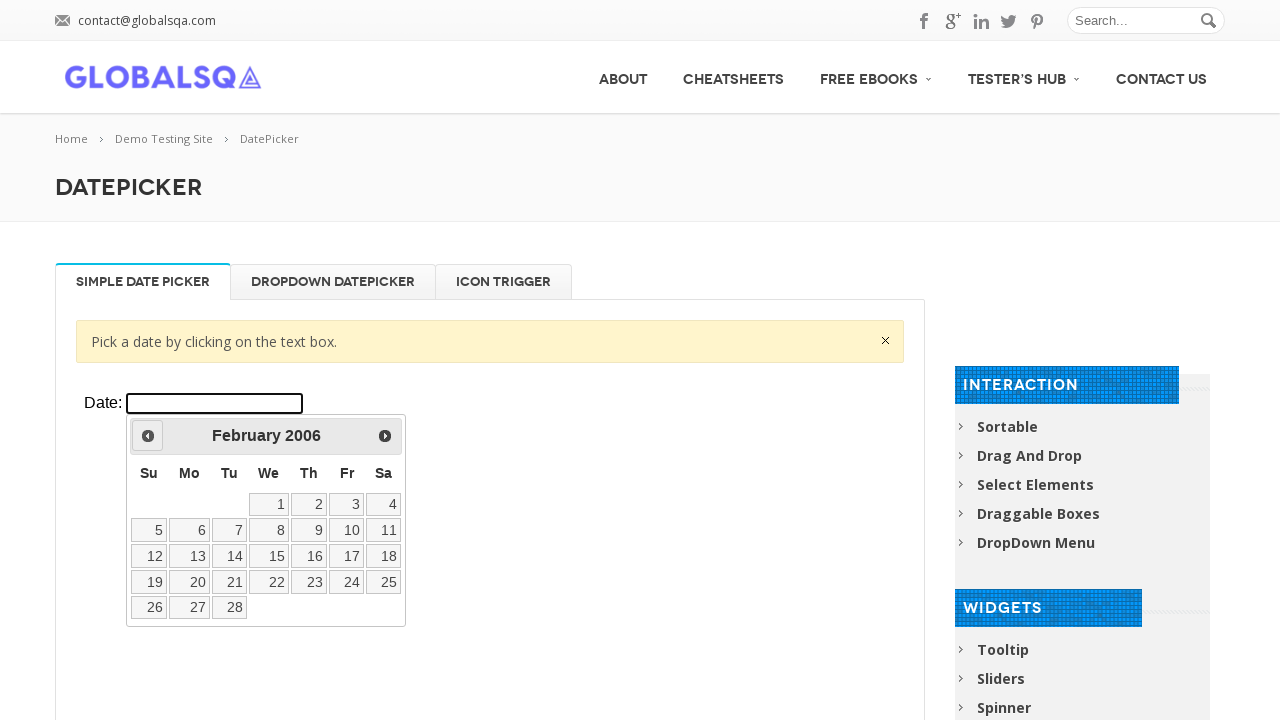

Navigated to adjust year towards 2000 at (148, 436) on xpath=//div[@class='resp-tabs-container']/div[1]/p/iframe >> internal:control=en
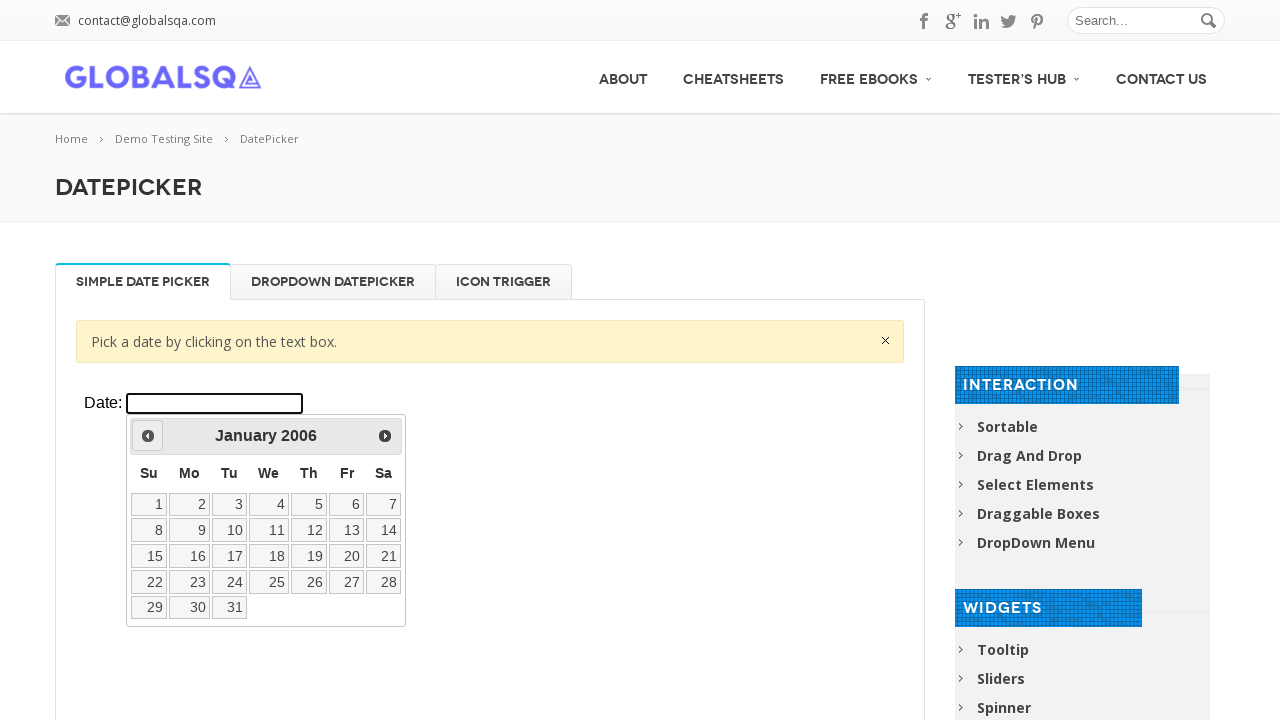

Waited 100ms for year navigation
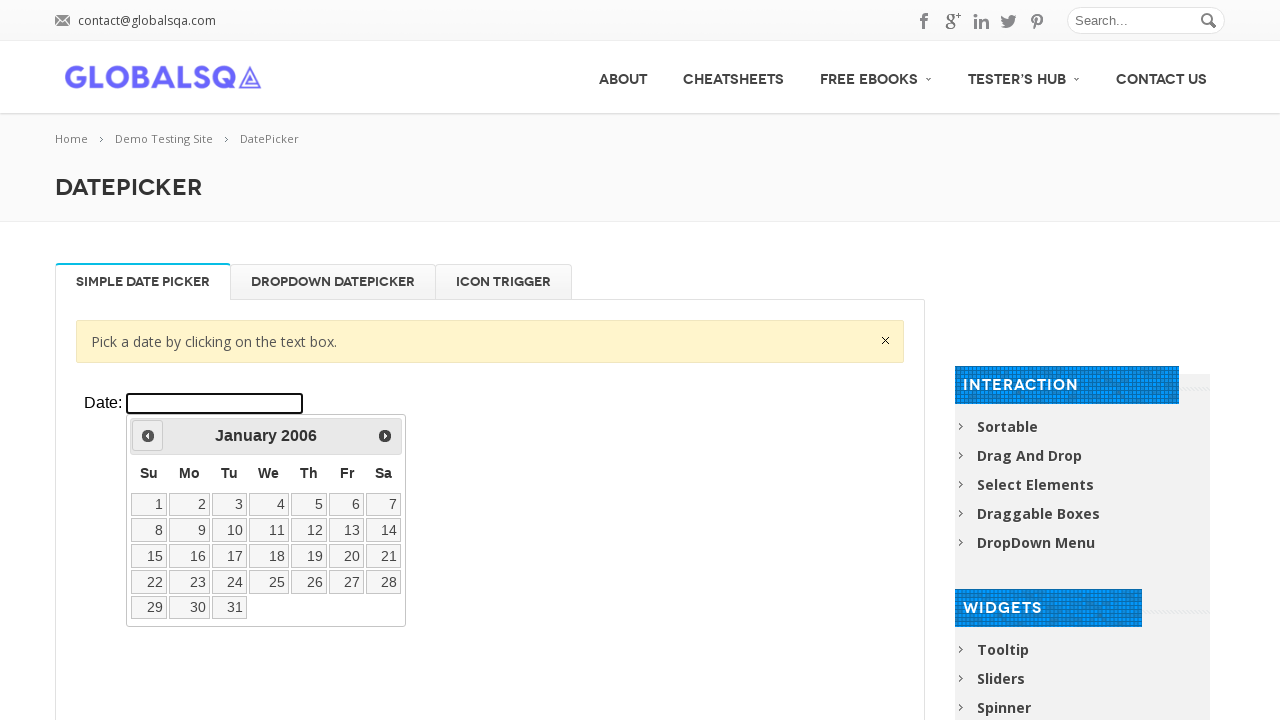

Navigated to adjust year towards 2000 at (148, 436) on xpath=//div[@class='resp-tabs-container']/div[1]/p/iframe >> internal:control=en
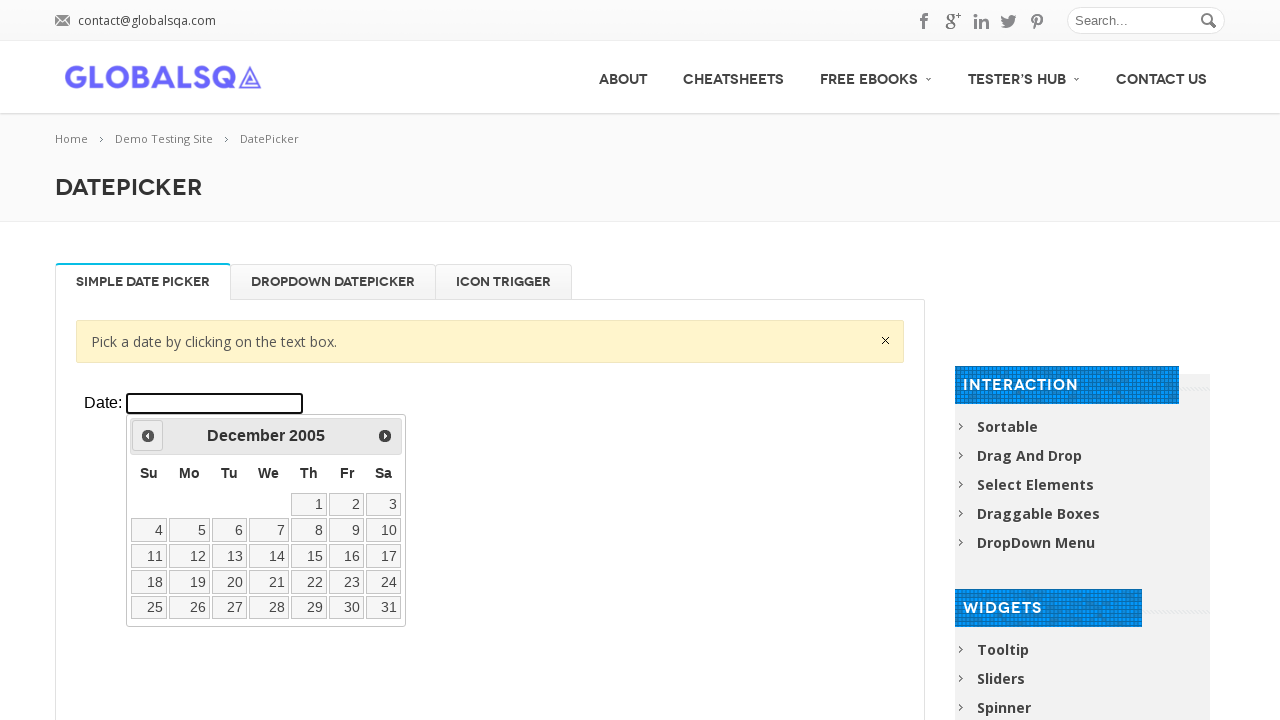

Waited 100ms for year navigation
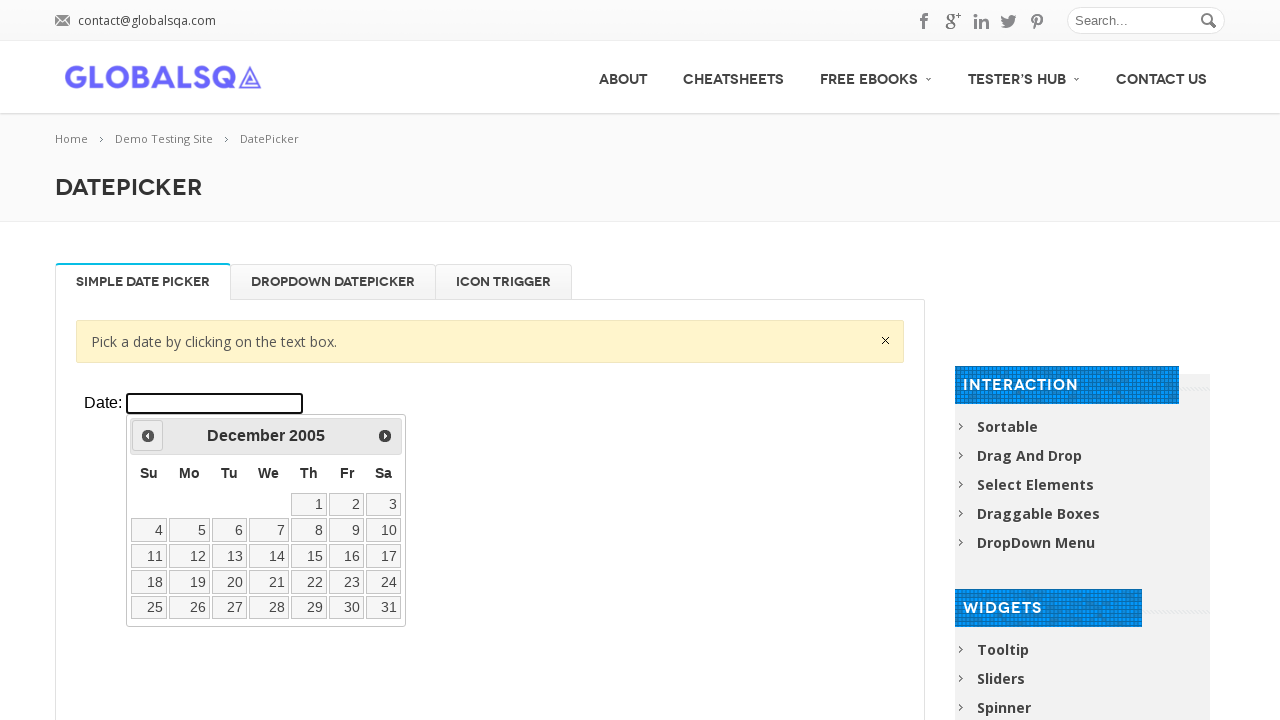

Navigated to adjust year towards 2000 at (148, 436) on xpath=//div[@class='resp-tabs-container']/div[1]/p/iframe >> internal:control=en
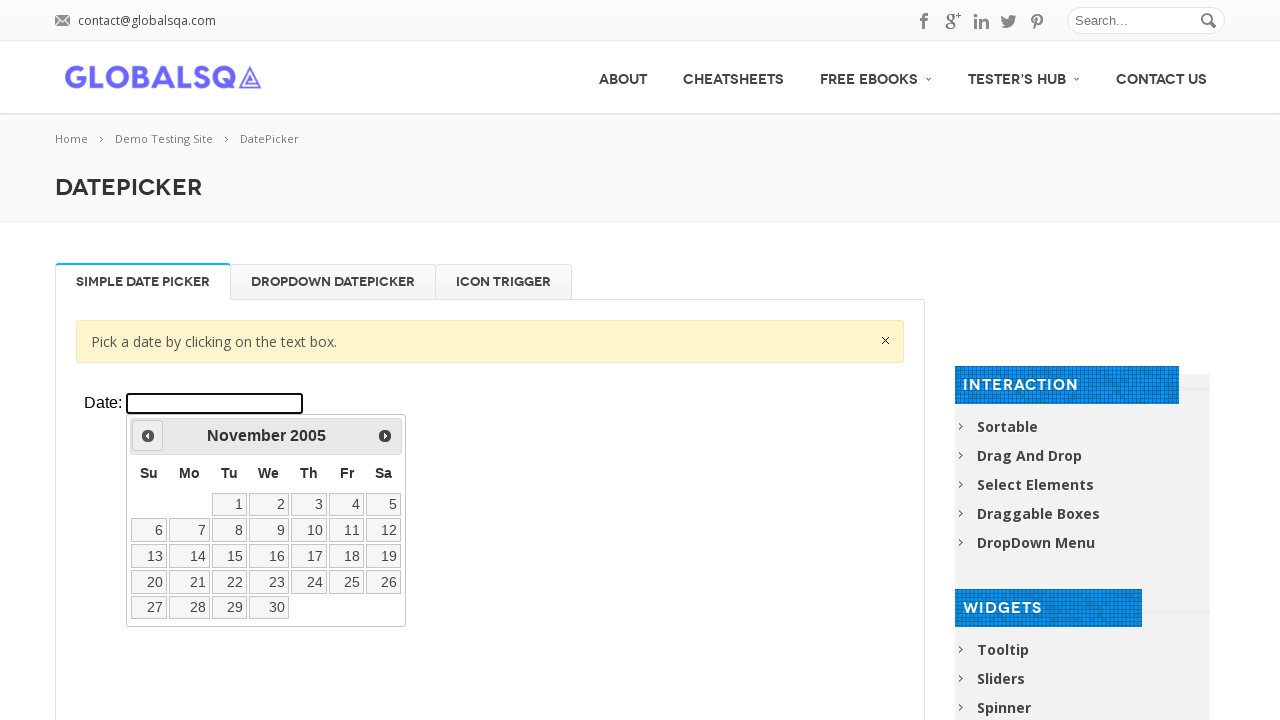

Waited 100ms for year navigation
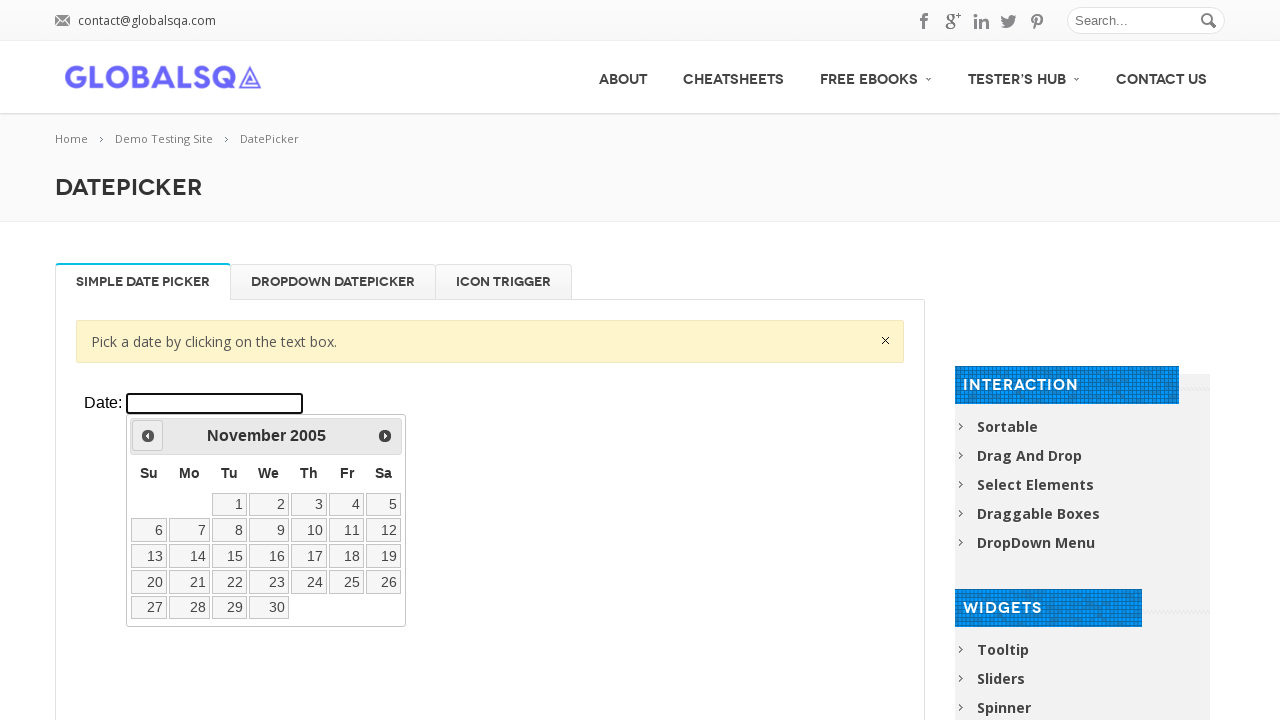

Navigated to adjust year towards 2000 at (148, 436) on xpath=//div[@class='resp-tabs-container']/div[1]/p/iframe >> internal:control=en
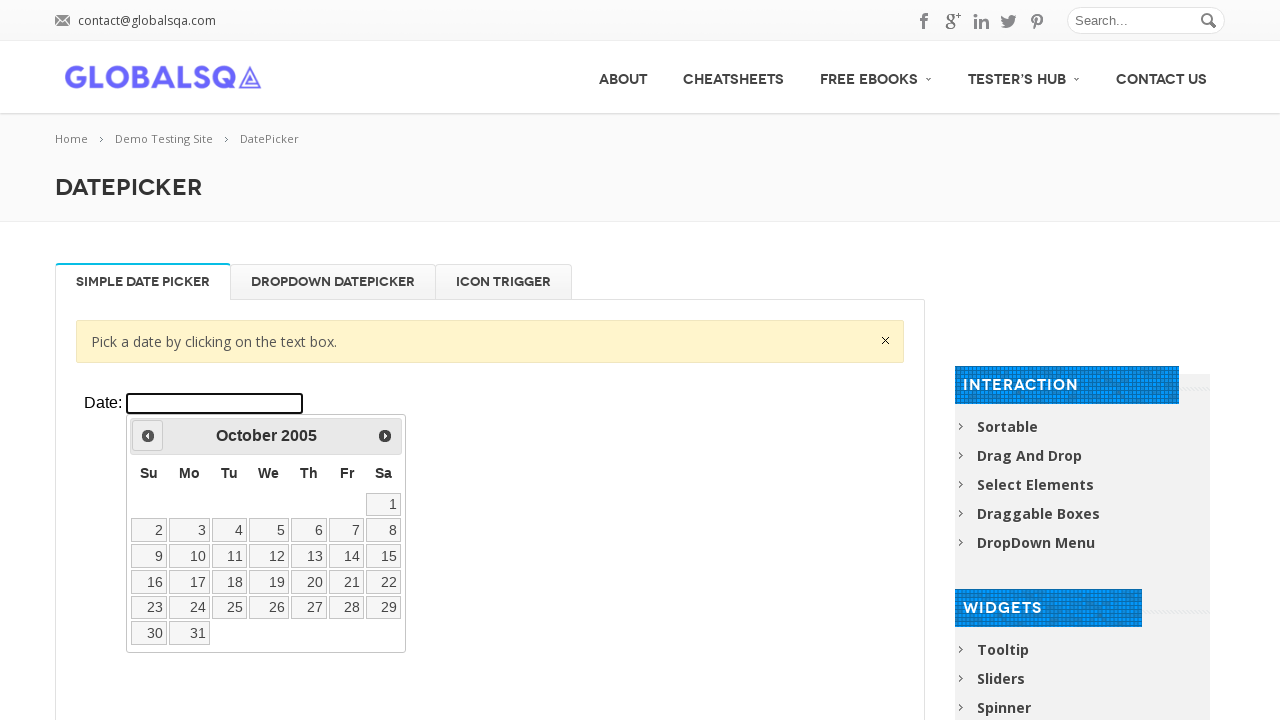

Waited 100ms for year navigation
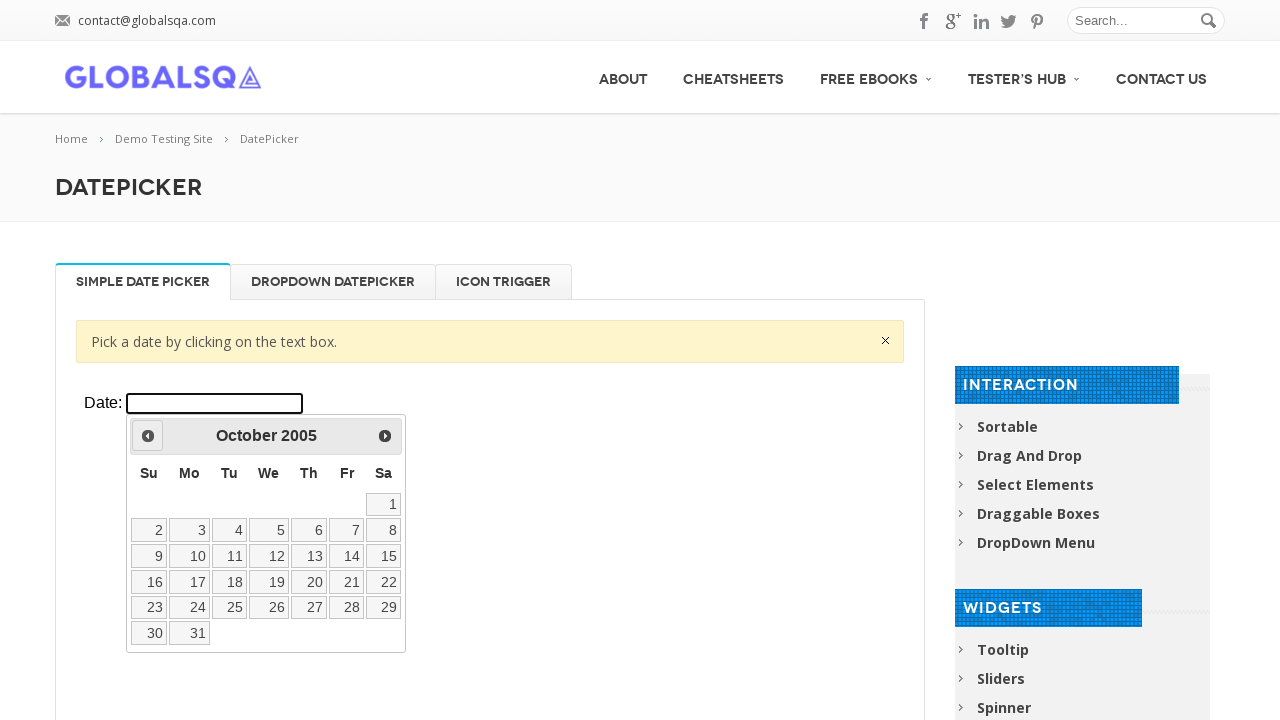

Navigated to adjust year towards 2000 at (148, 436) on xpath=//div[@class='resp-tabs-container']/div[1]/p/iframe >> internal:control=en
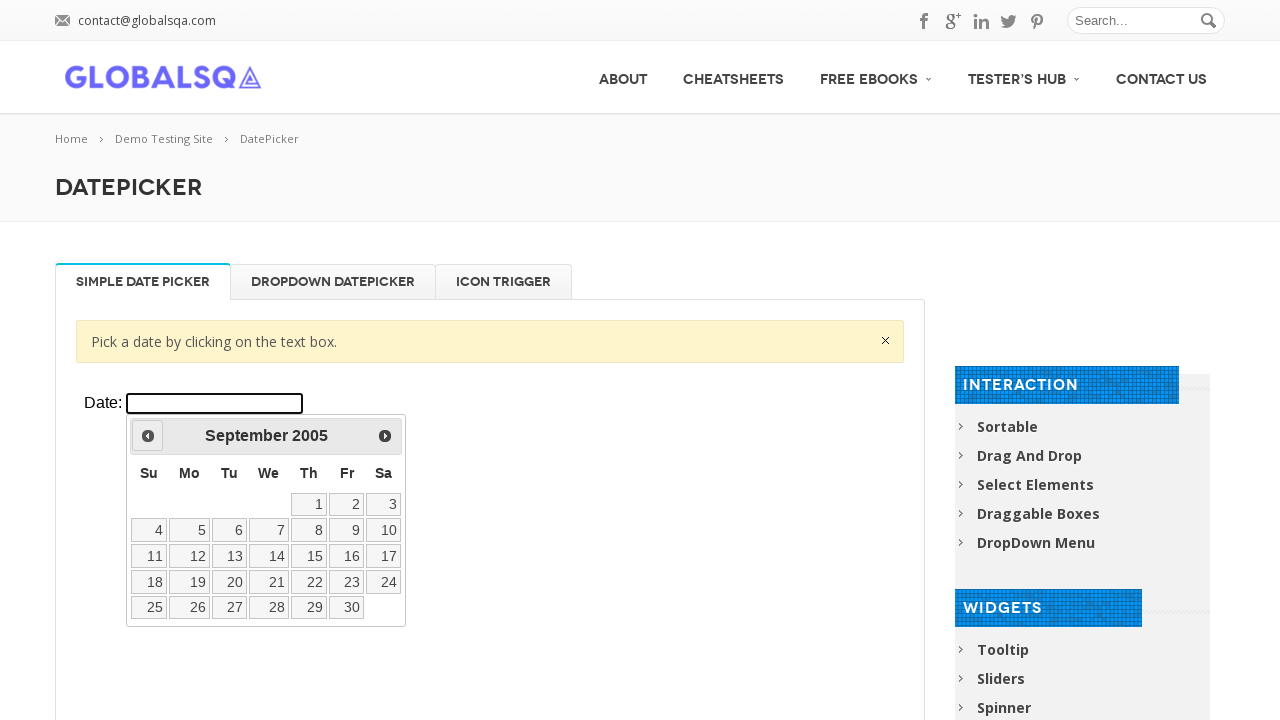

Waited 100ms for year navigation
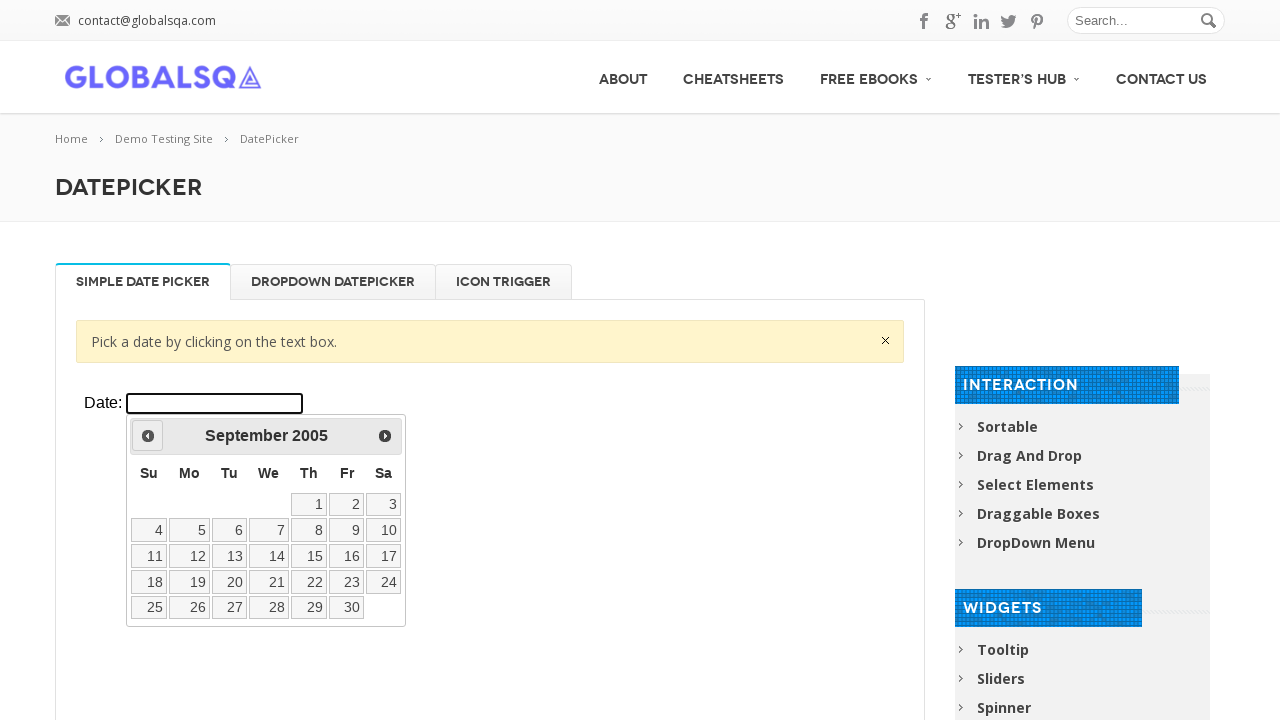

Navigated to adjust year towards 2000 at (148, 436) on xpath=//div[@class='resp-tabs-container']/div[1]/p/iframe >> internal:control=en
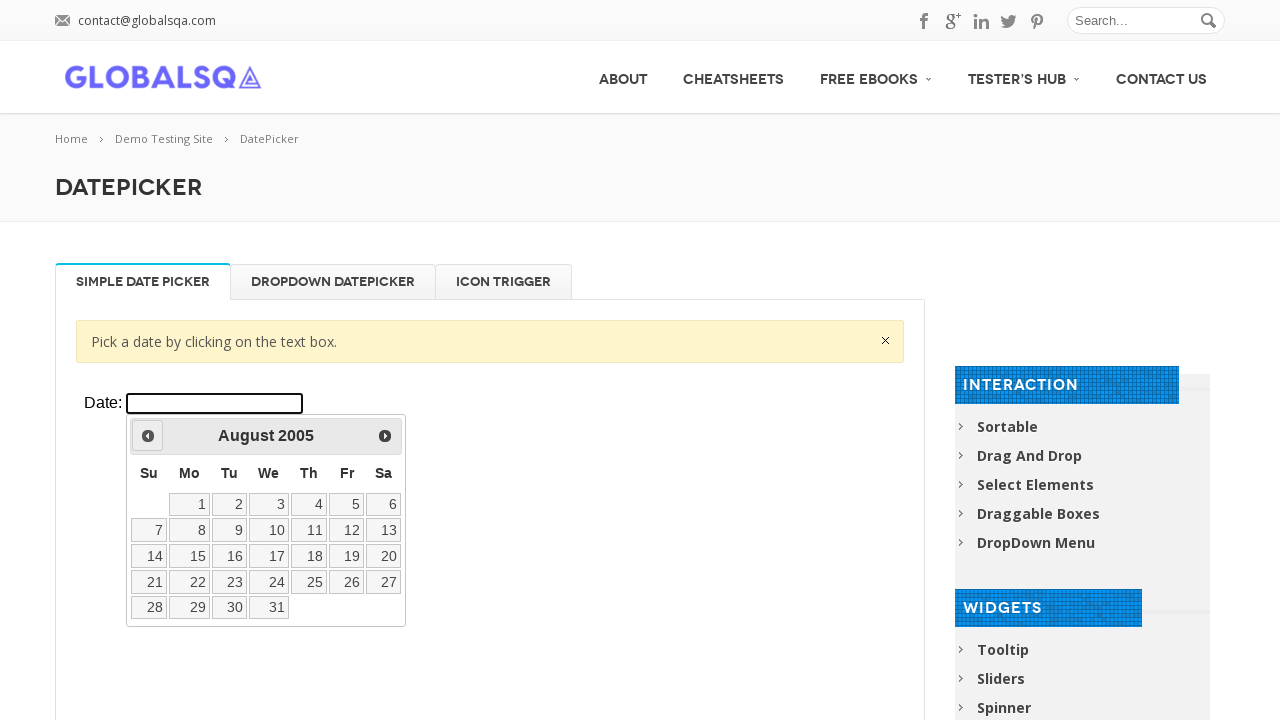

Waited 100ms for year navigation
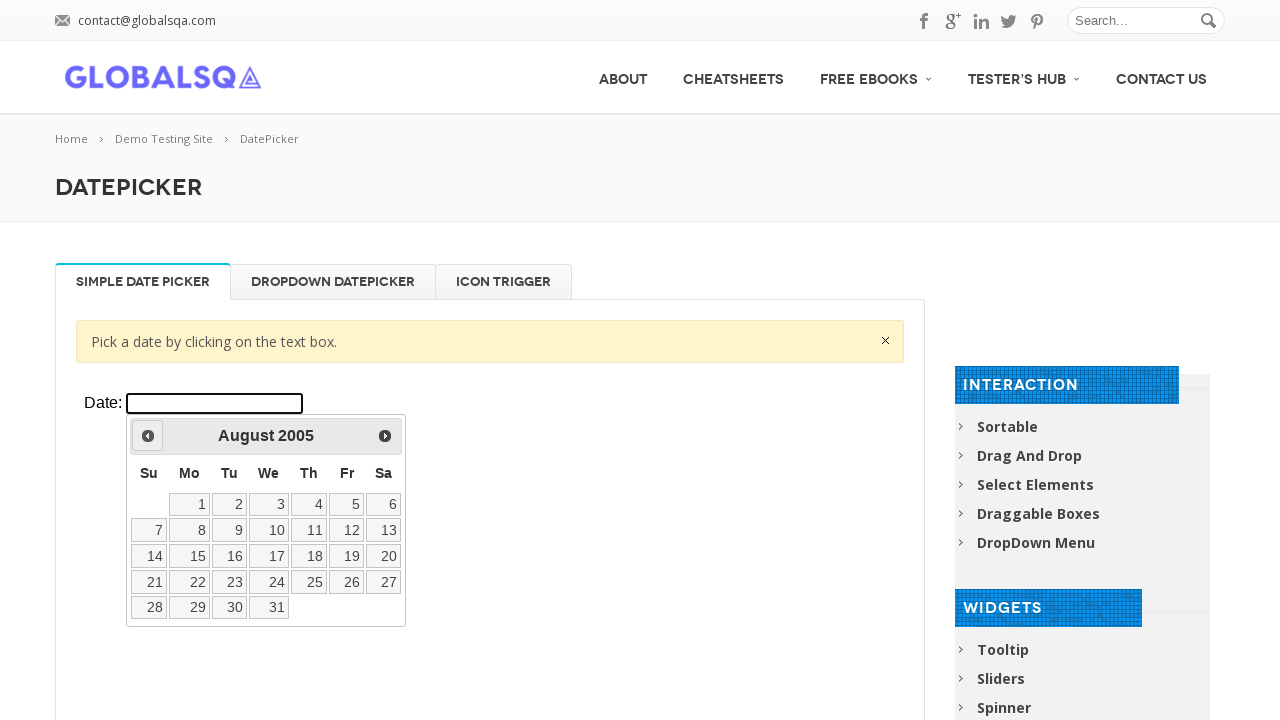

Navigated to adjust year towards 2000 at (148, 436) on xpath=//div[@class='resp-tabs-container']/div[1]/p/iframe >> internal:control=en
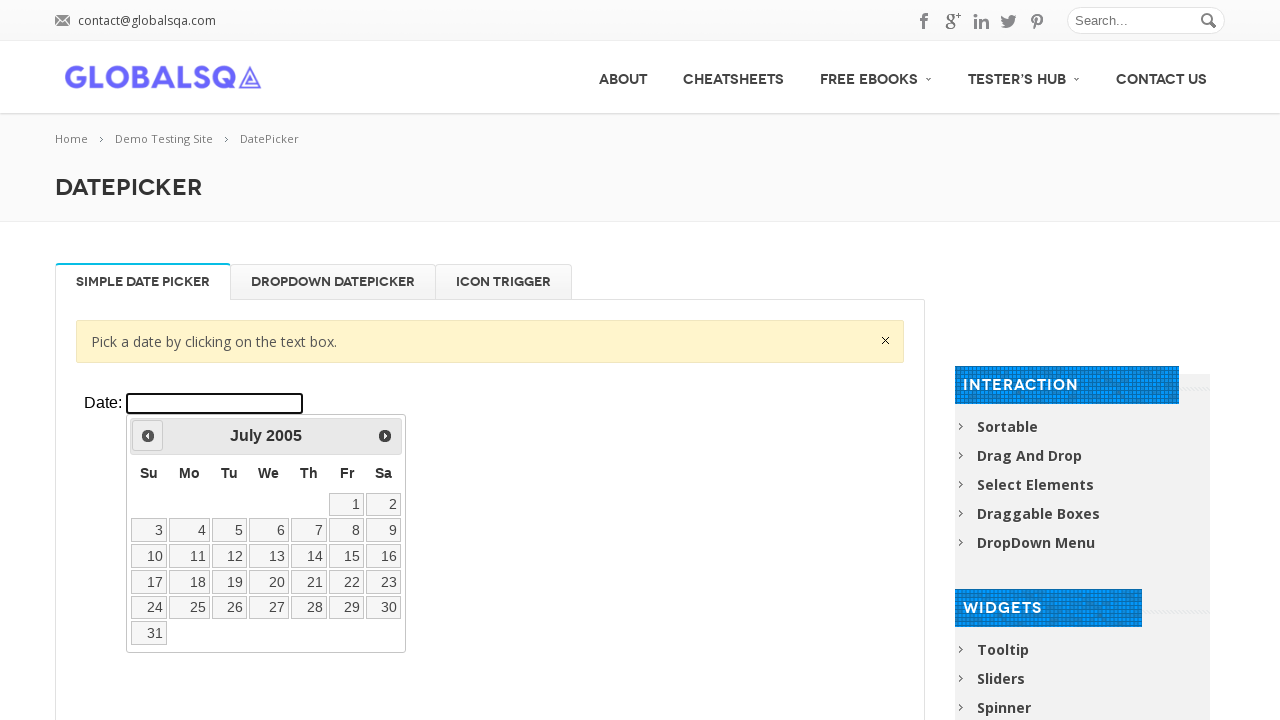

Waited 100ms for year navigation
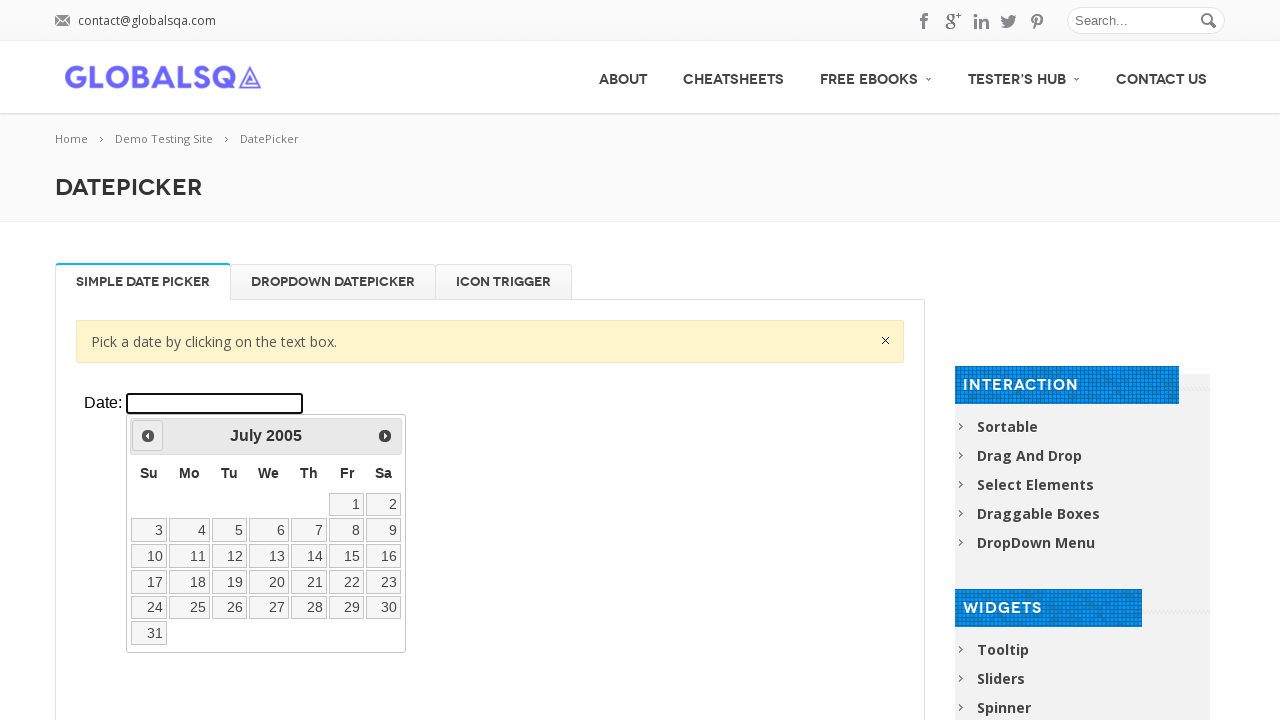

Navigated to adjust year towards 2000 at (148, 436) on xpath=//div[@class='resp-tabs-container']/div[1]/p/iframe >> internal:control=en
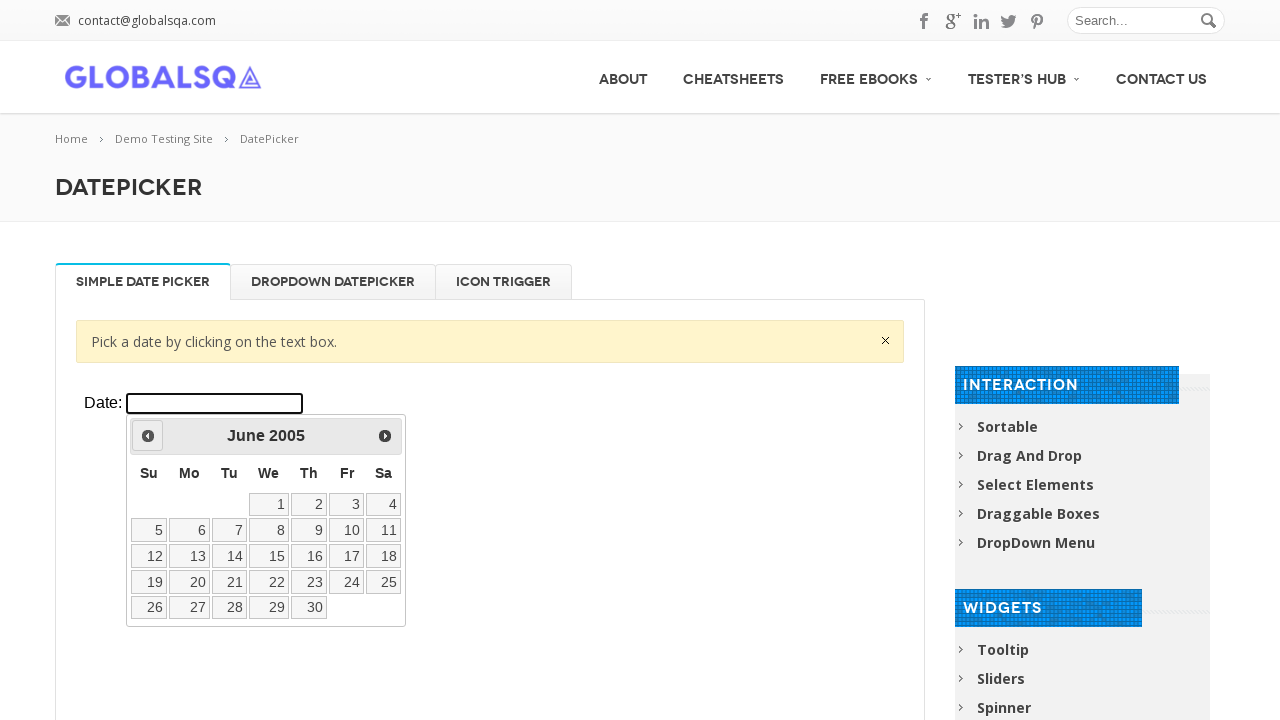

Waited 100ms for year navigation
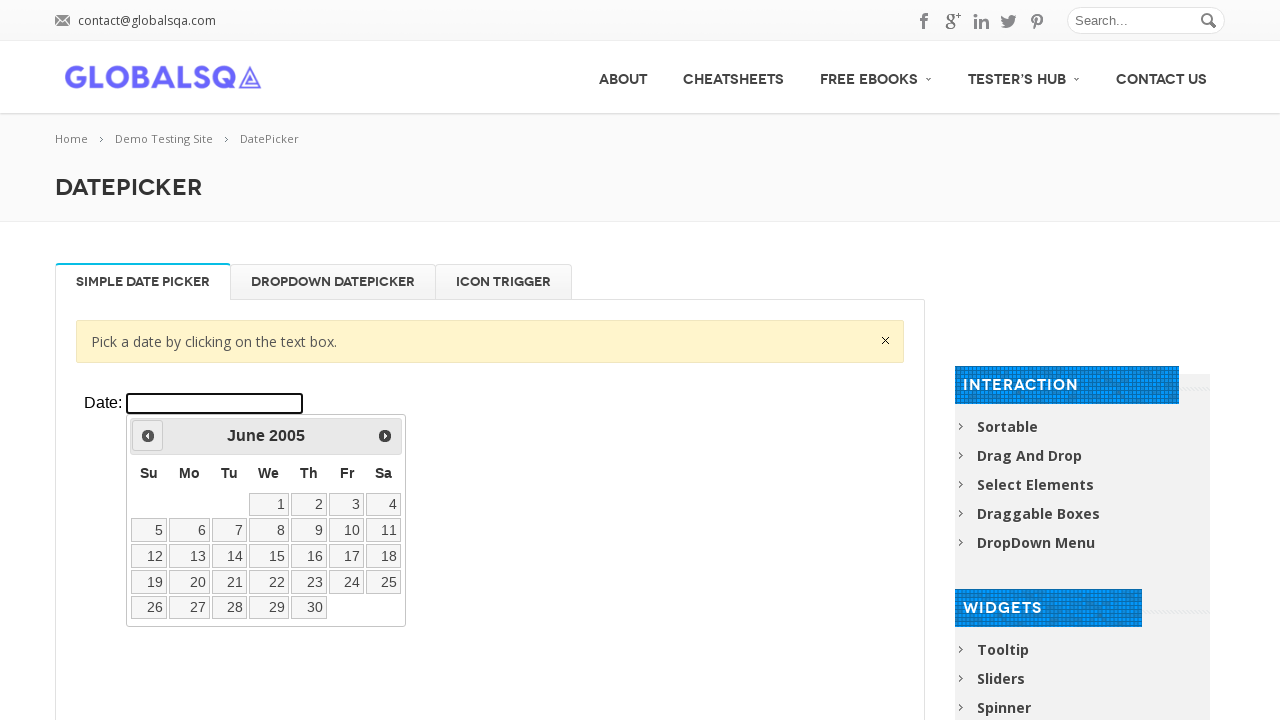

Navigated to adjust year towards 2000 at (148, 436) on xpath=//div[@class='resp-tabs-container']/div[1]/p/iframe >> internal:control=en
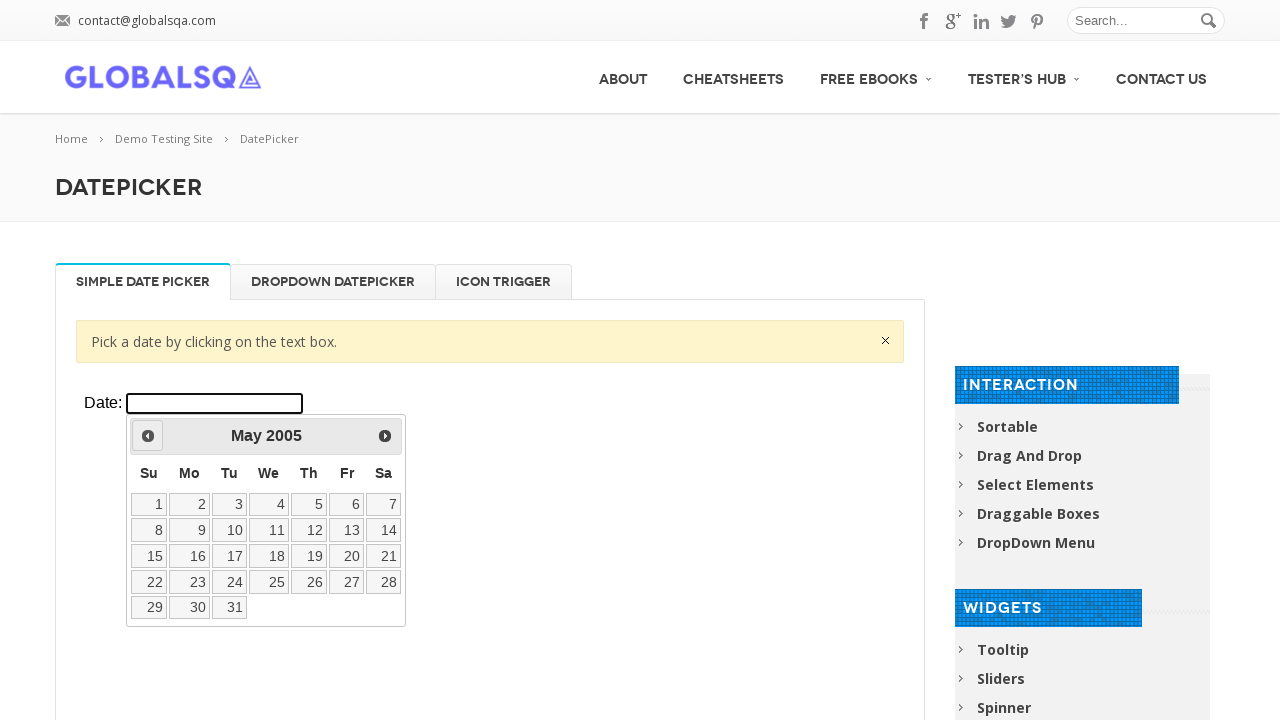

Waited 100ms for year navigation
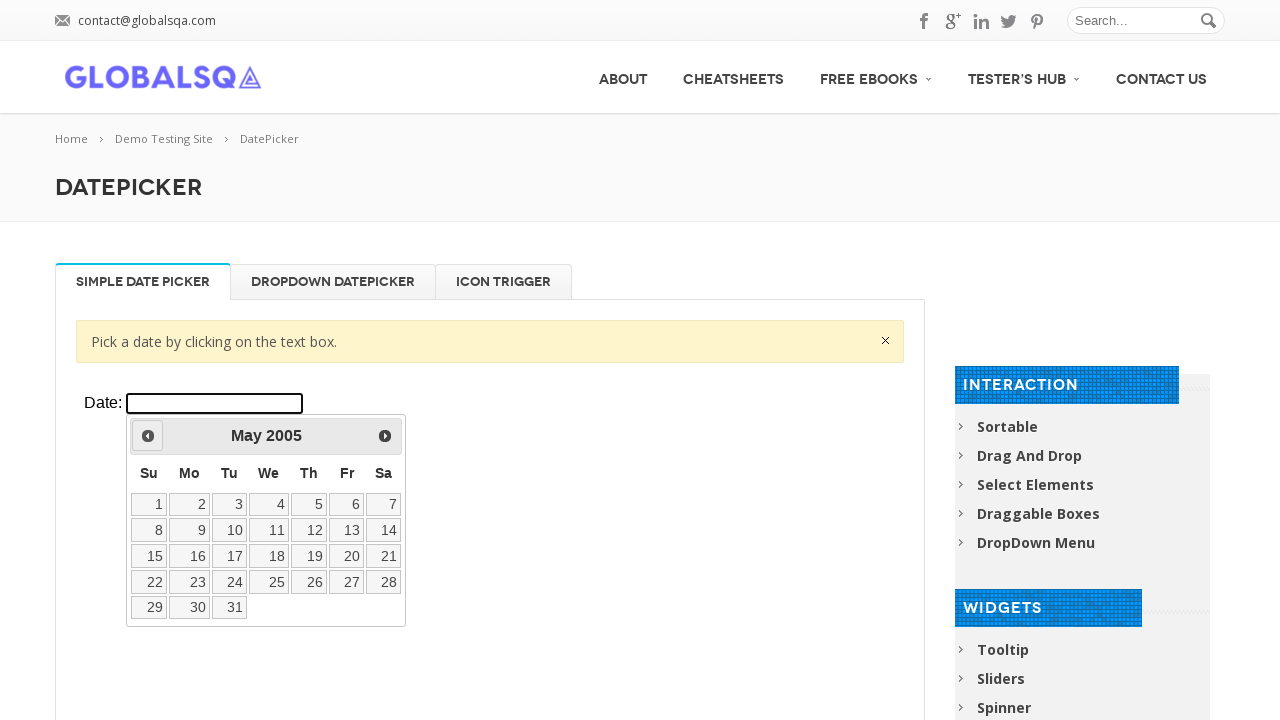

Navigated to adjust year towards 2000 at (148, 436) on xpath=//div[@class='resp-tabs-container']/div[1]/p/iframe >> internal:control=en
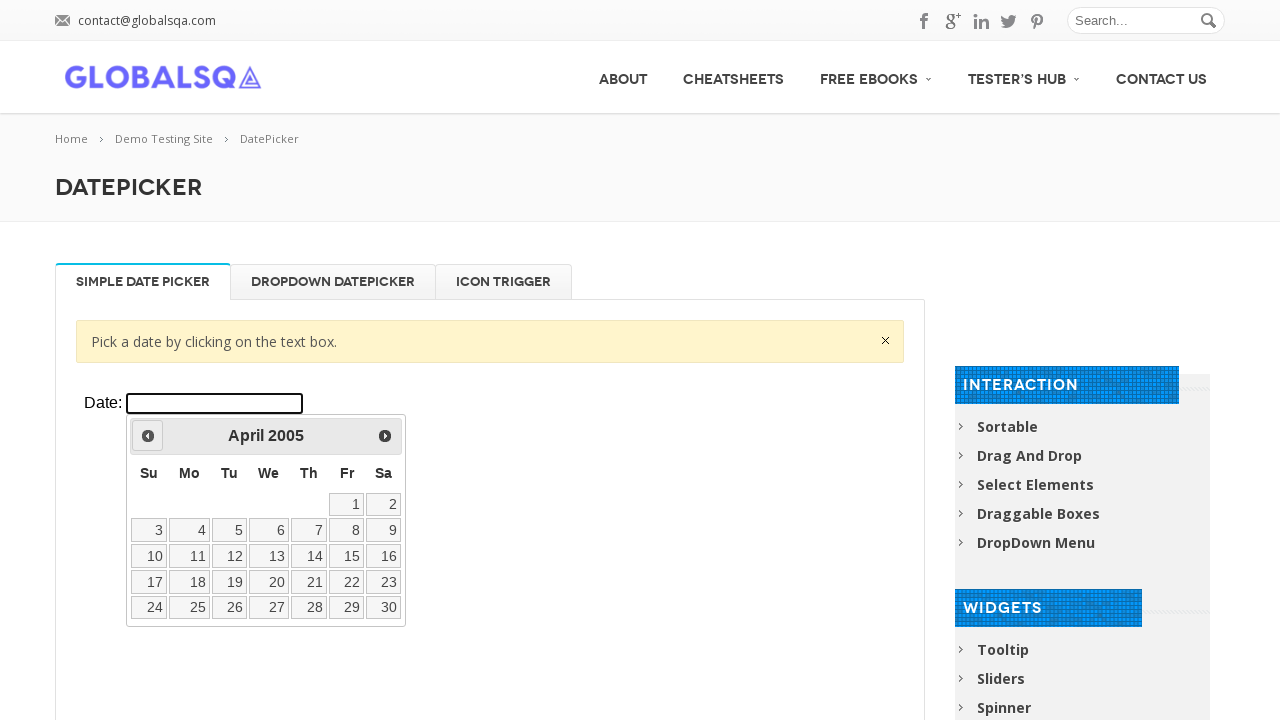

Waited 100ms for year navigation
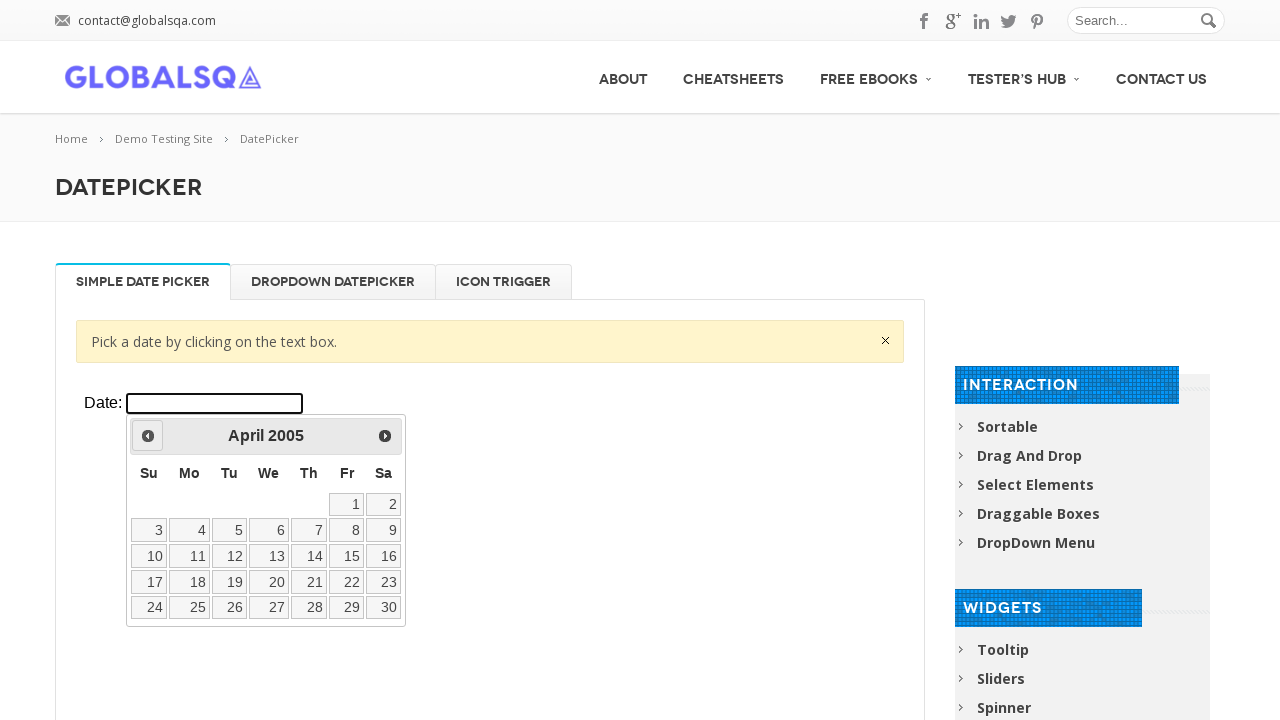

Navigated to adjust year towards 2000 at (148, 436) on xpath=//div[@class='resp-tabs-container']/div[1]/p/iframe >> internal:control=en
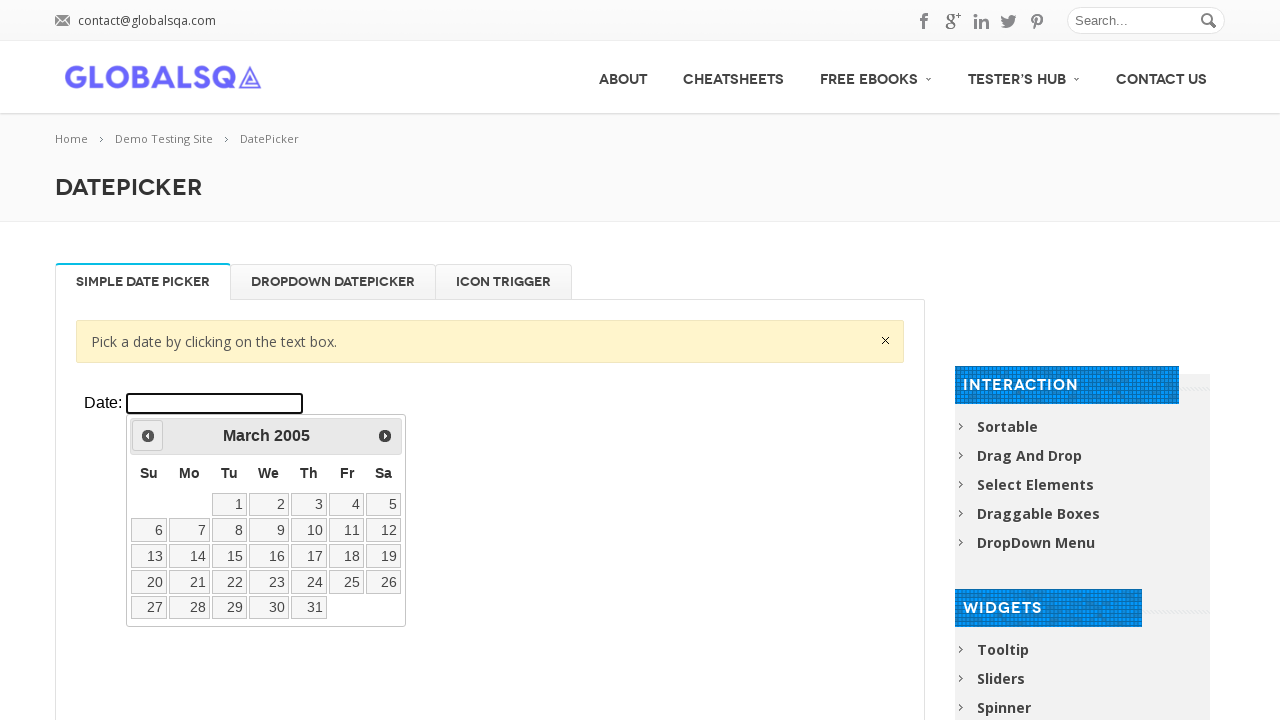

Waited 100ms for year navigation
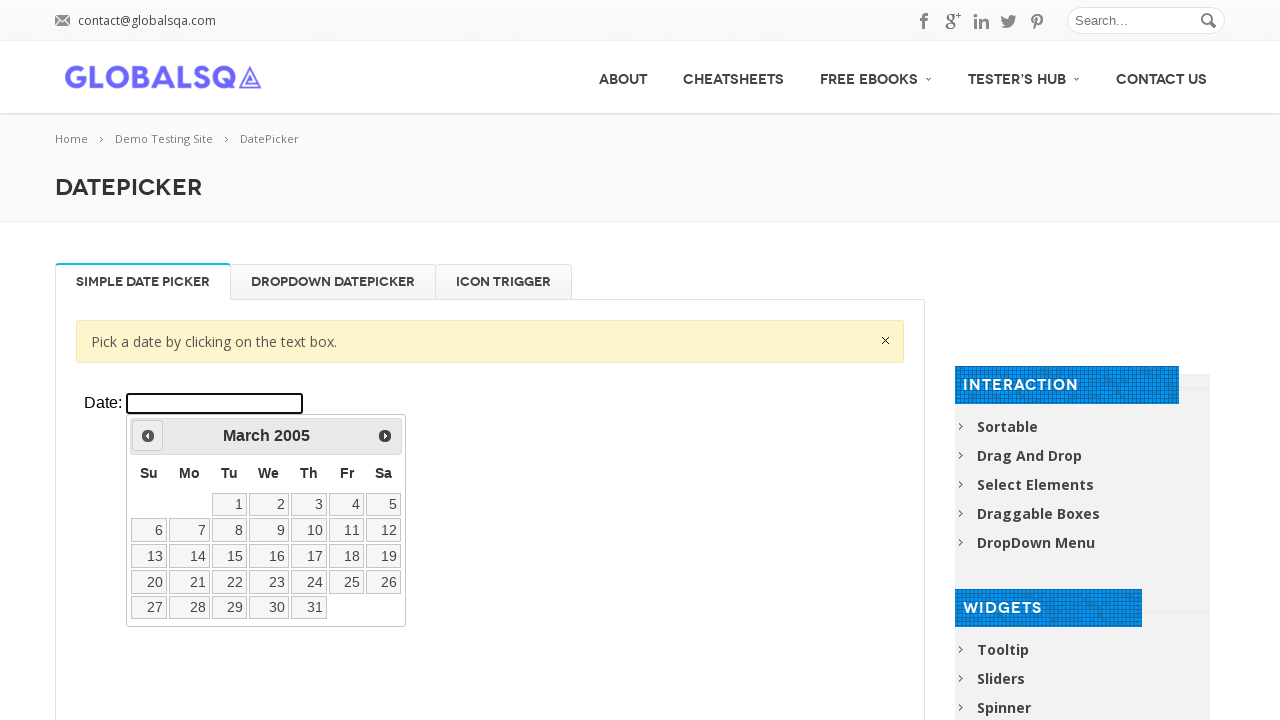

Navigated to adjust year towards 2000 at (148, 436) on xpath=//div[@class='resp-tabs-container']/div[1]/p/iframe >> internal:control=en
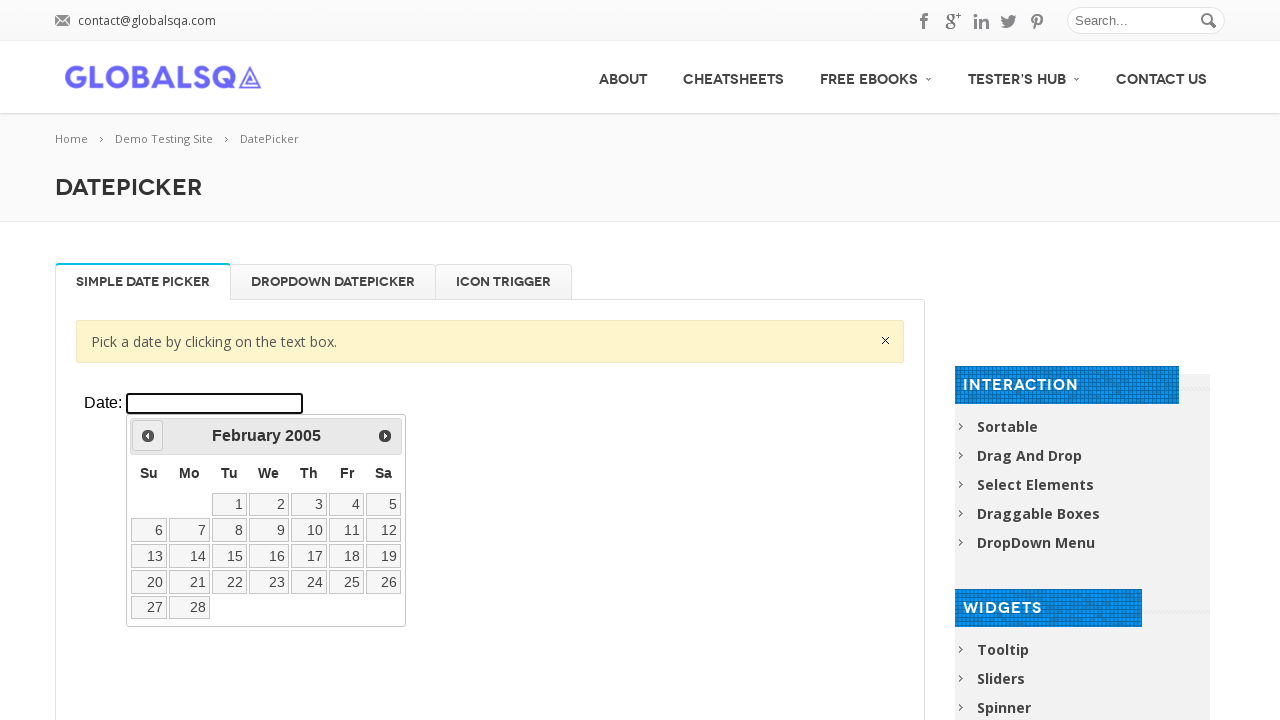

Waited 100ms for year navigation
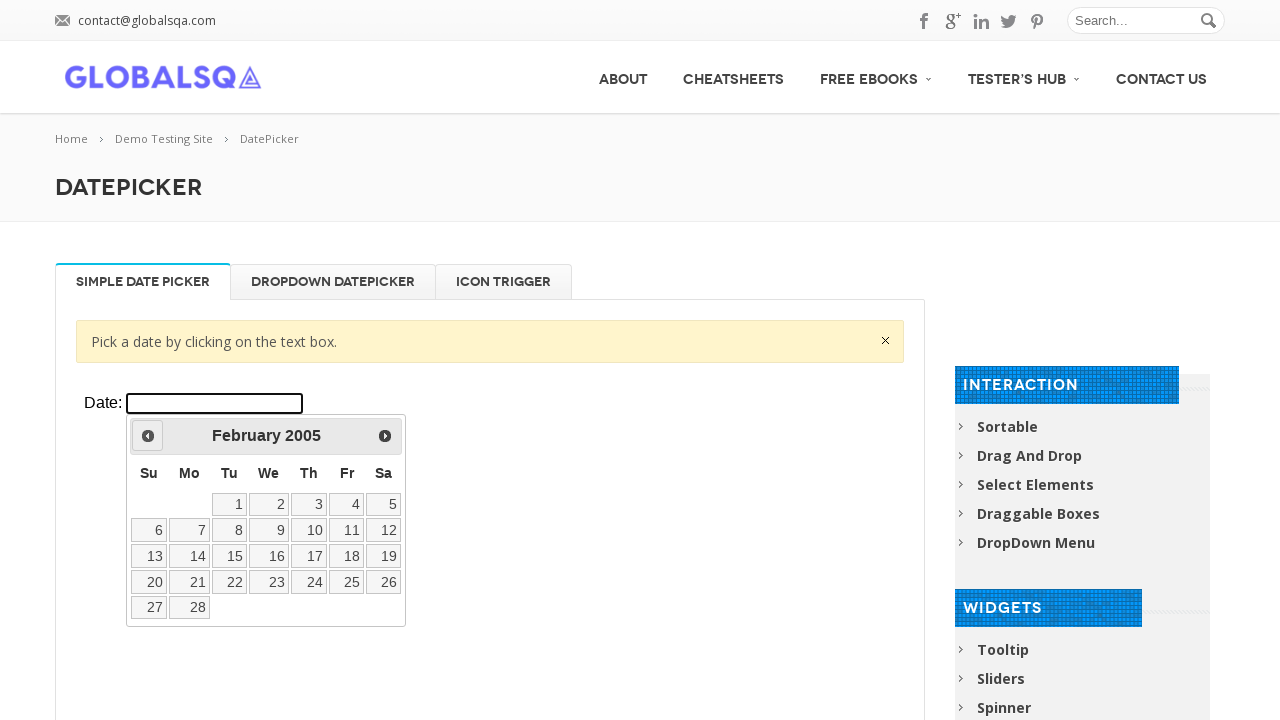

Navigated to adjust year towards 2000 at (148, 436) on xpath=//div[@class='resp-tabs-container']/div[1]/p/iframe >> internal:control=en
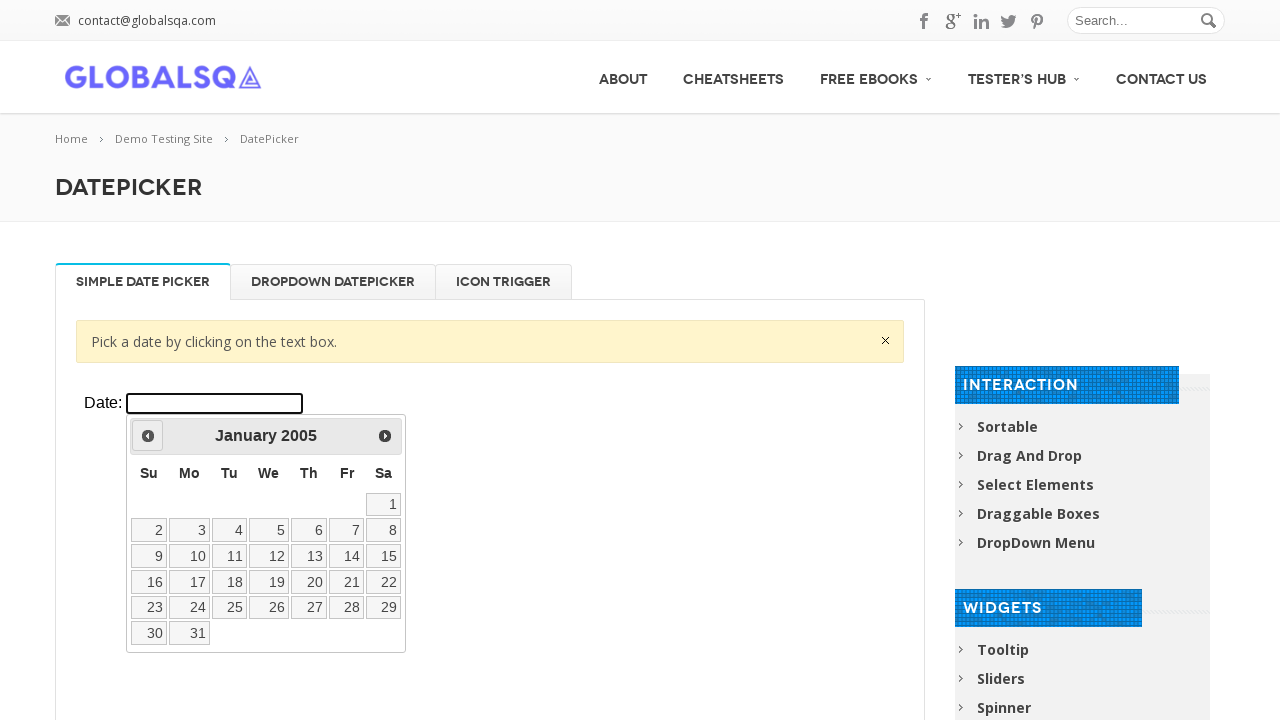

Waited 100ms for year navigation
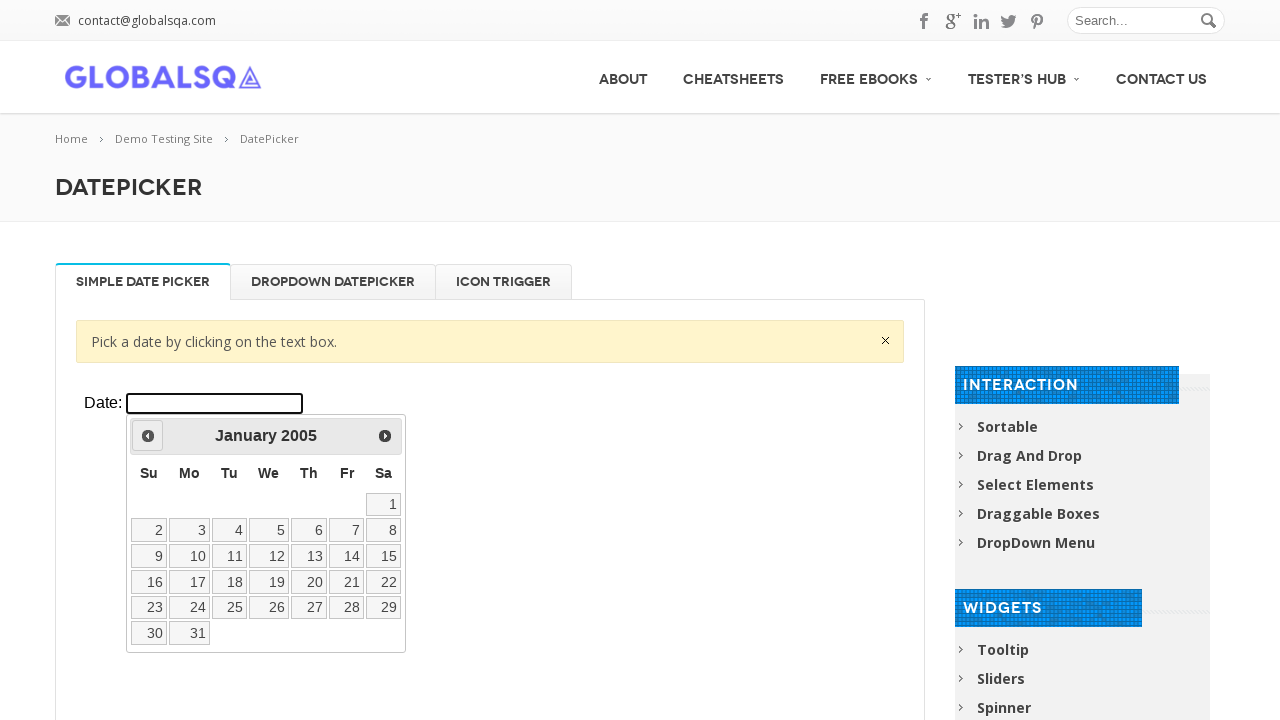

Navigated to adjust year towards 2000 at (148, 436) on xpath=//div[@class='resp-tabs-container']/div[1]/p/iframe >> internal:control=en
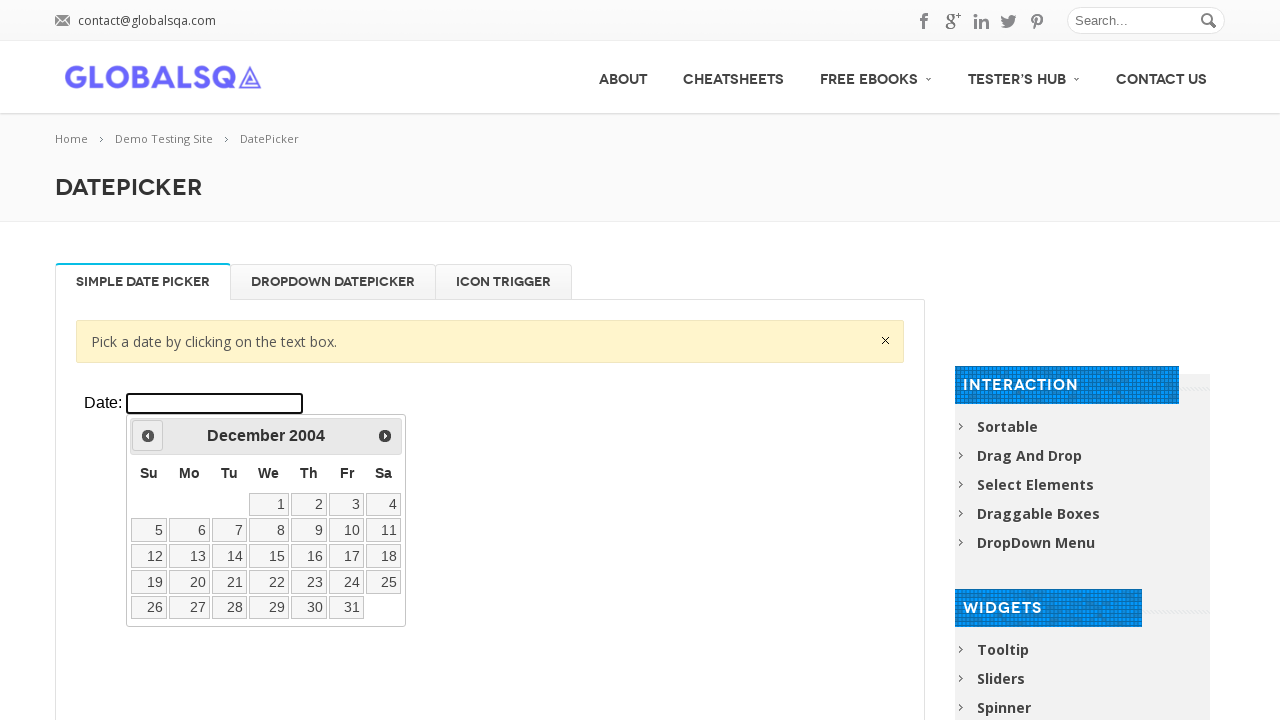

Waited 100ms for year navigation
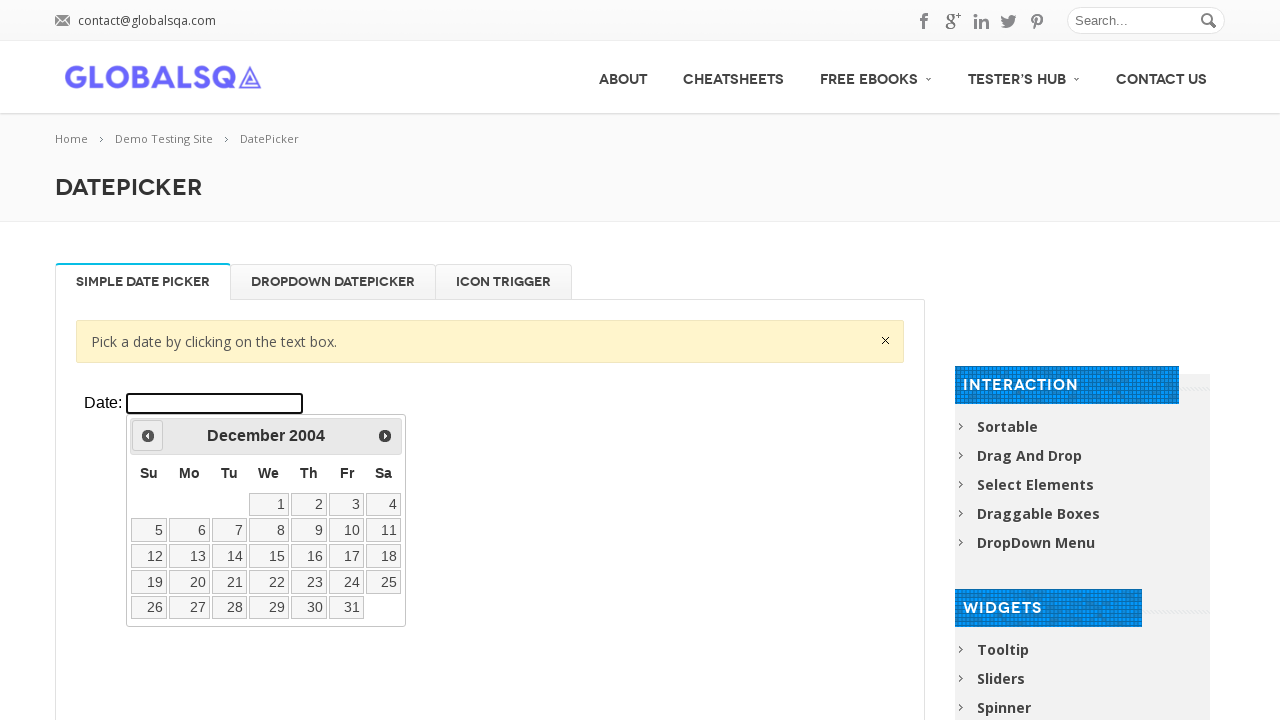

Navigated to adjust year towards 2000 at (148, 436) on xpath=//div[@class='resp-tabs-container']/div[1]/p/iframe >> internal:control=en
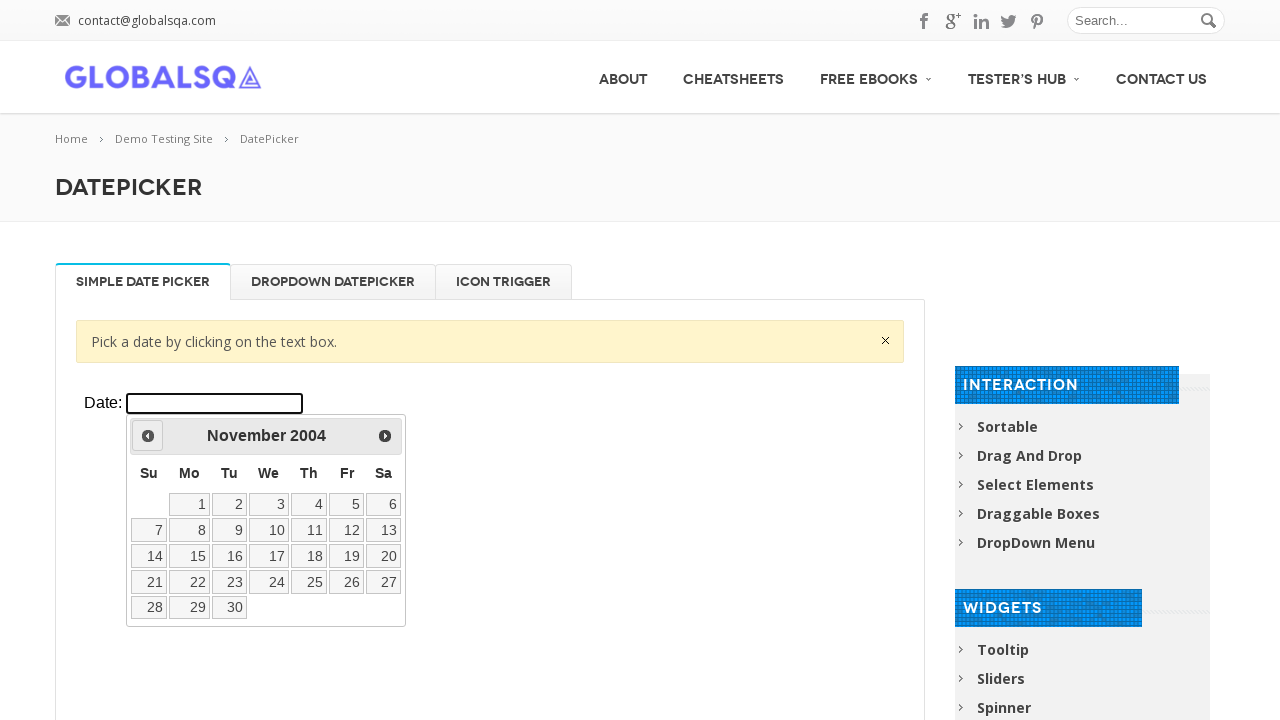

Waited 100ms for year navigation
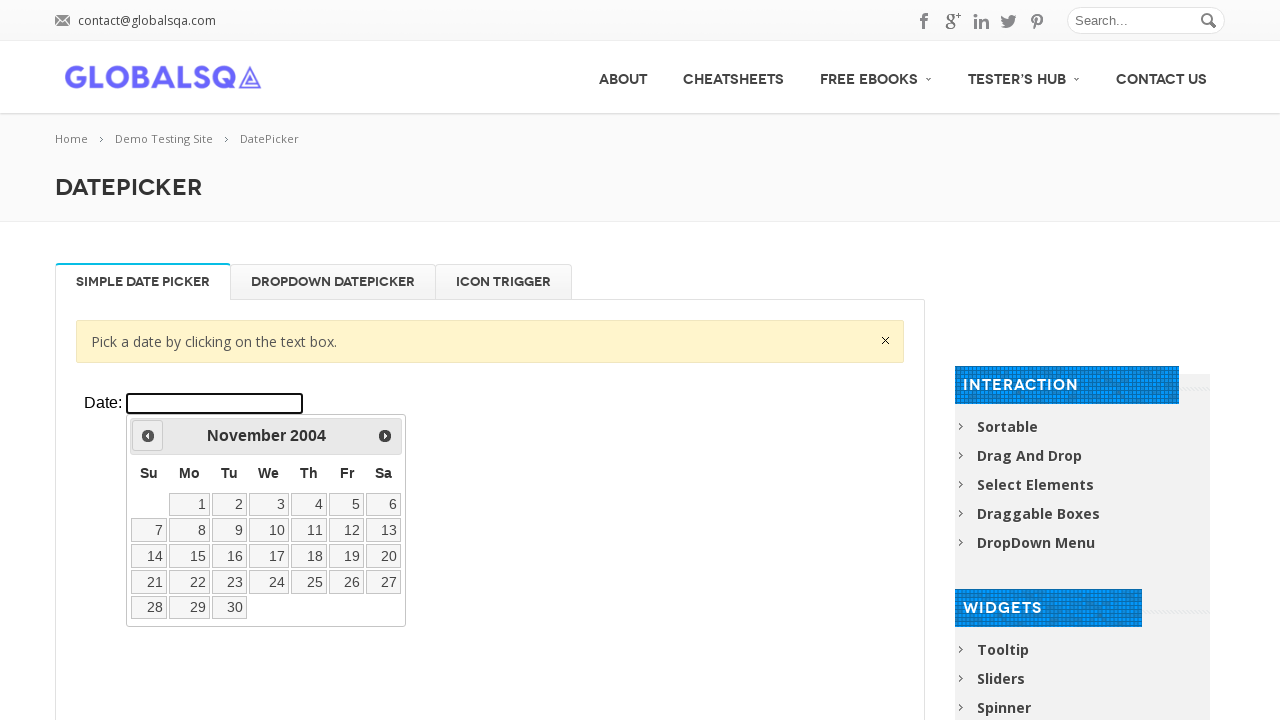

Navigated to adjust year towards 2000 at (148, 436) on xpath=//div[@class='resp-tabs-container']/div[1]/p/iframe >> internal:control=en
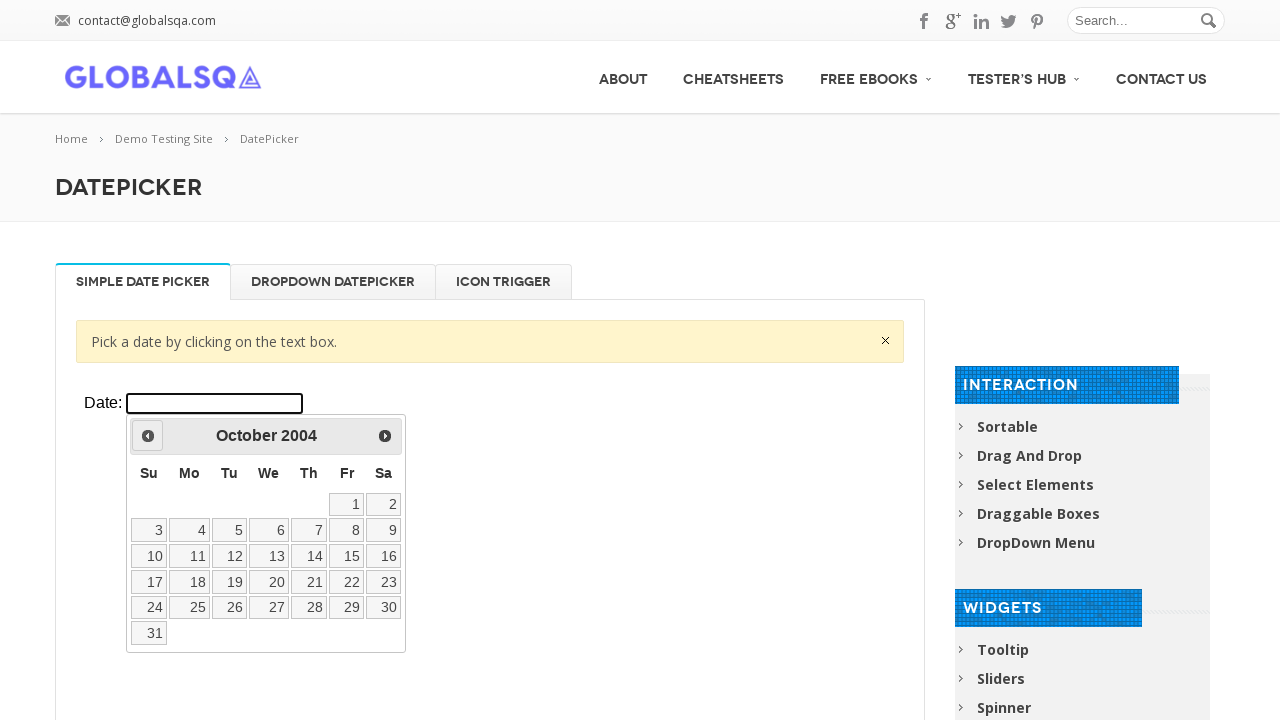

Waited 100ms for year navigation
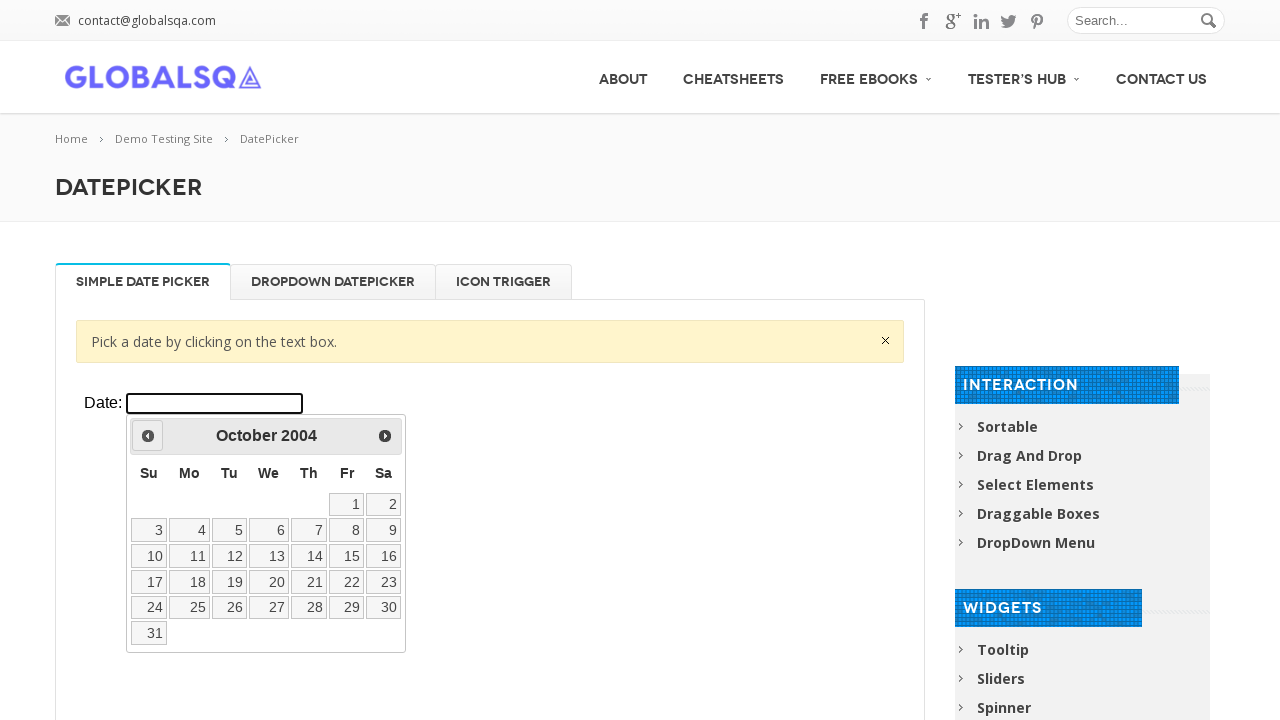

Navigated to adjust year towards 2000 at (148, 436) on xpath=//div[@class='resp-tabs-container']/div[1]/p/iframe >> internal:control=en
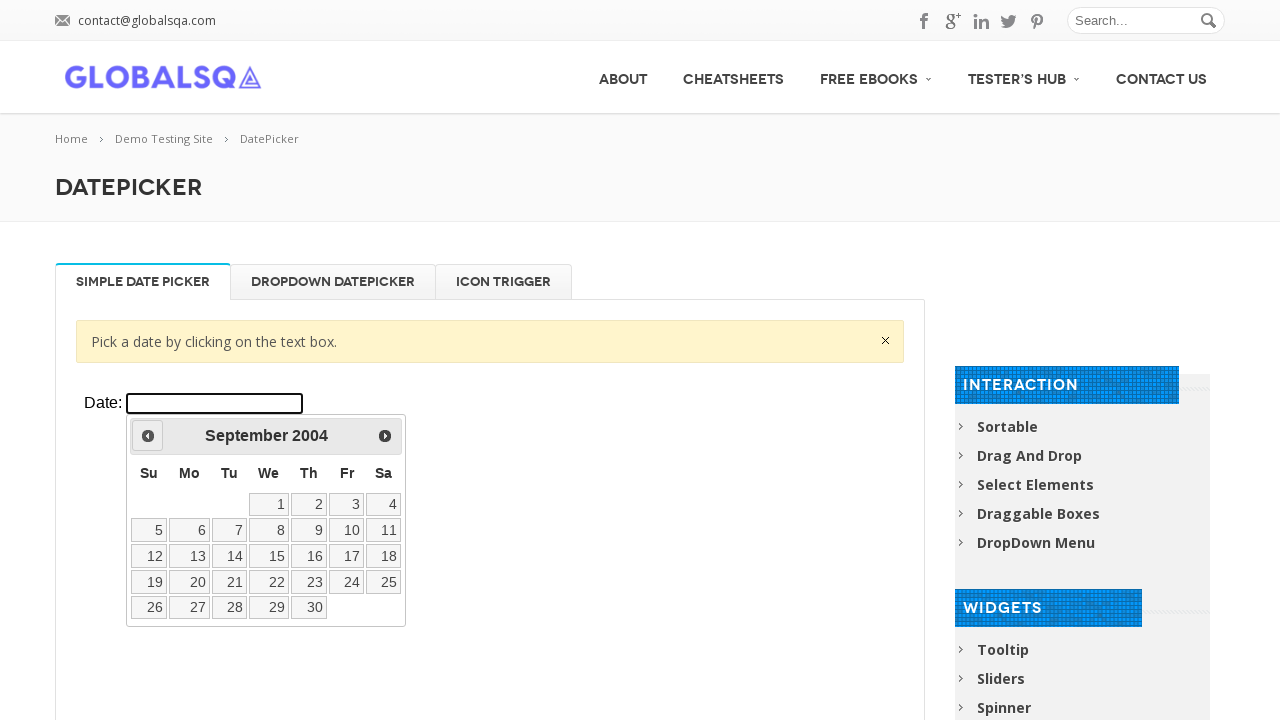

Waited 100ms for year navigation
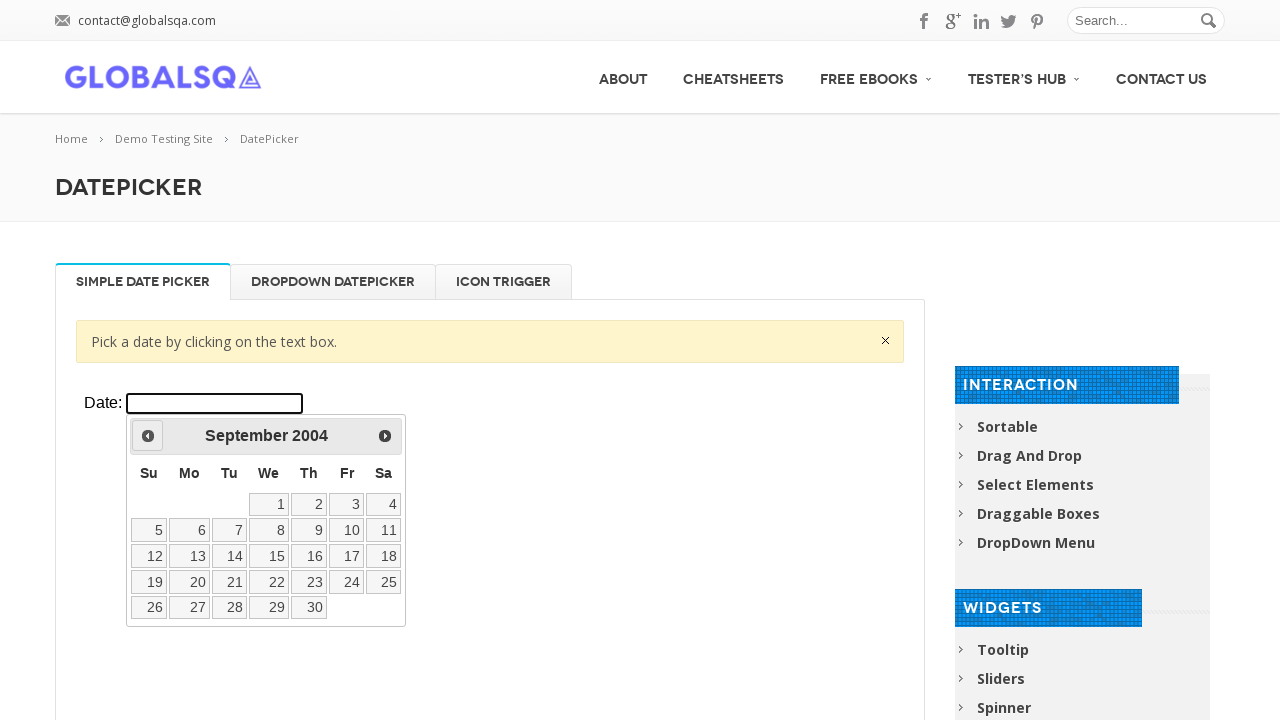

Navigated to adjust year towards 2000 at (148, 436) on xpath=//div[@class='resp-tabs-container']/div[1]/p/iframe >> internal:control=en
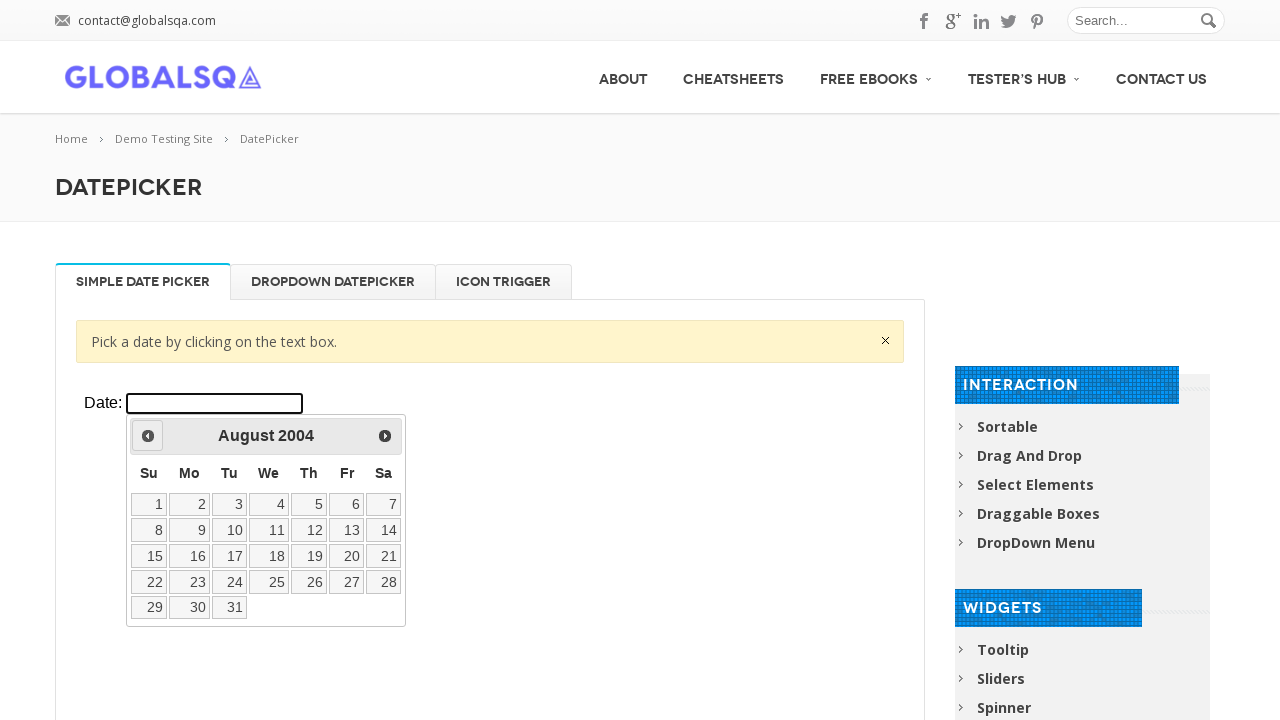

Waited 100ms for year navigation
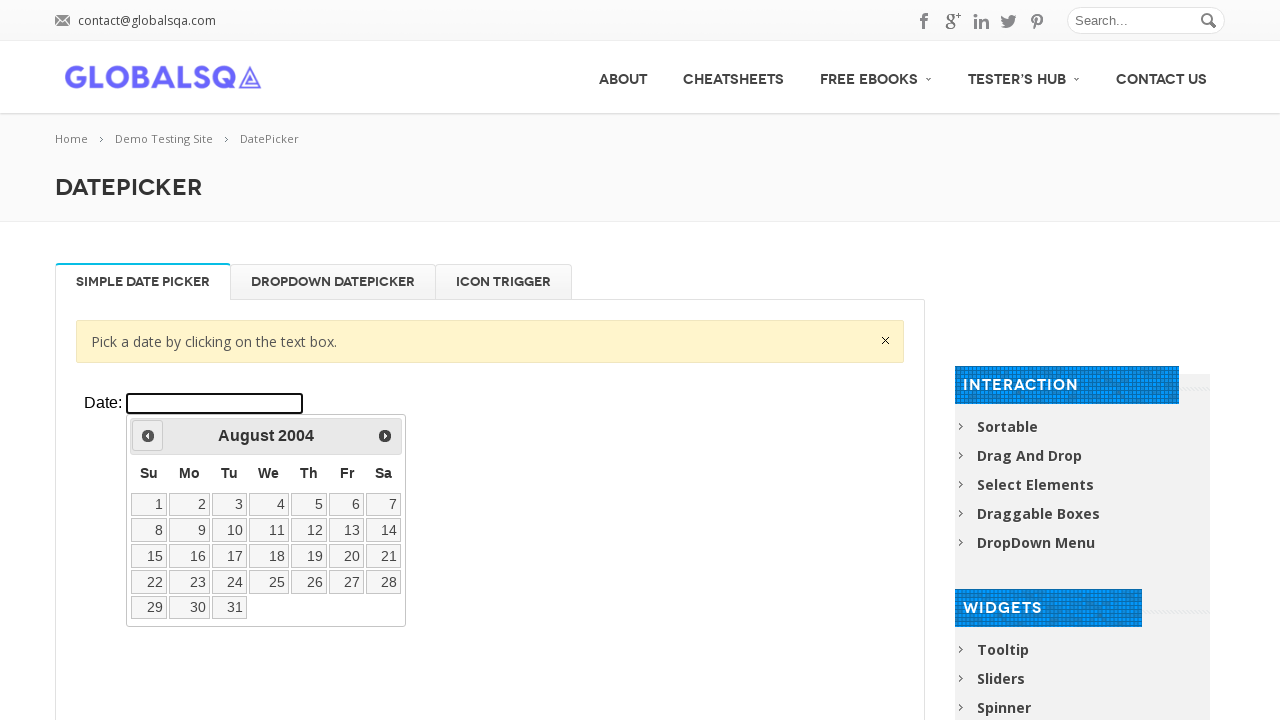

Navigated to adjust year towards 2000 at (148, 436) on xpath=//div[@class='resp-tabs-container']/div[1]/p/iframe >> internal:control=en
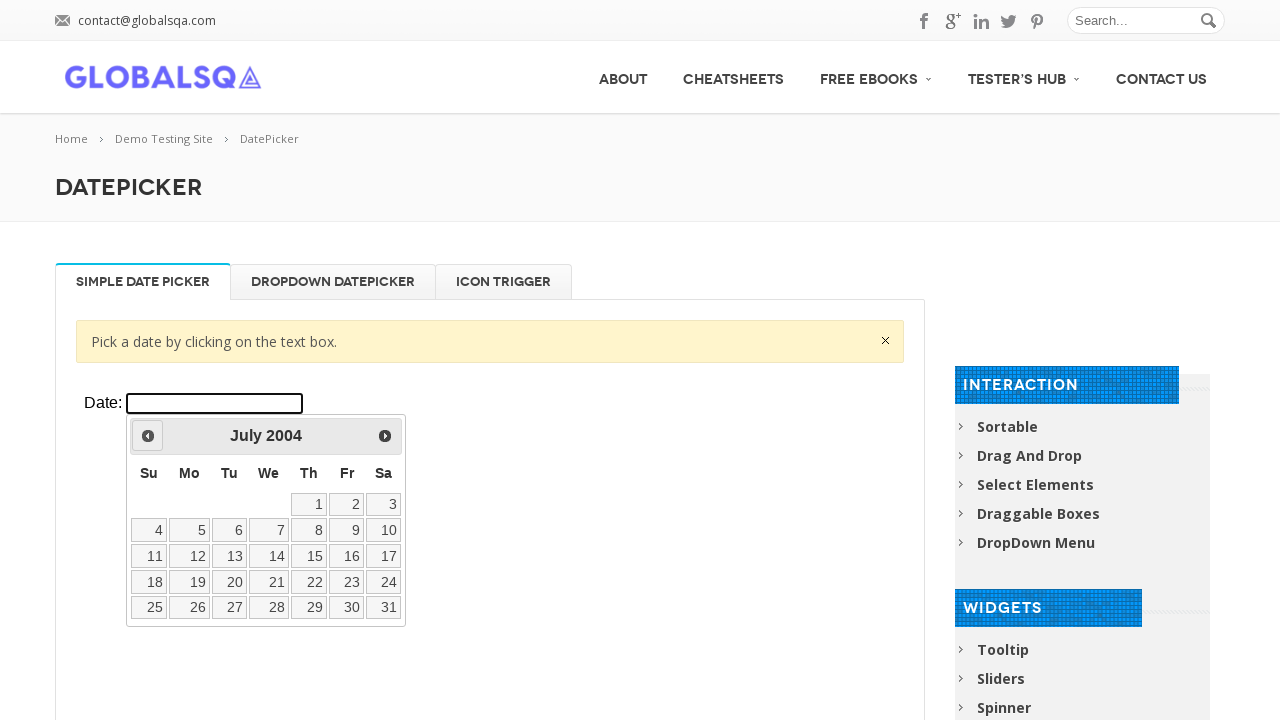

Waited 100ms for year navigation
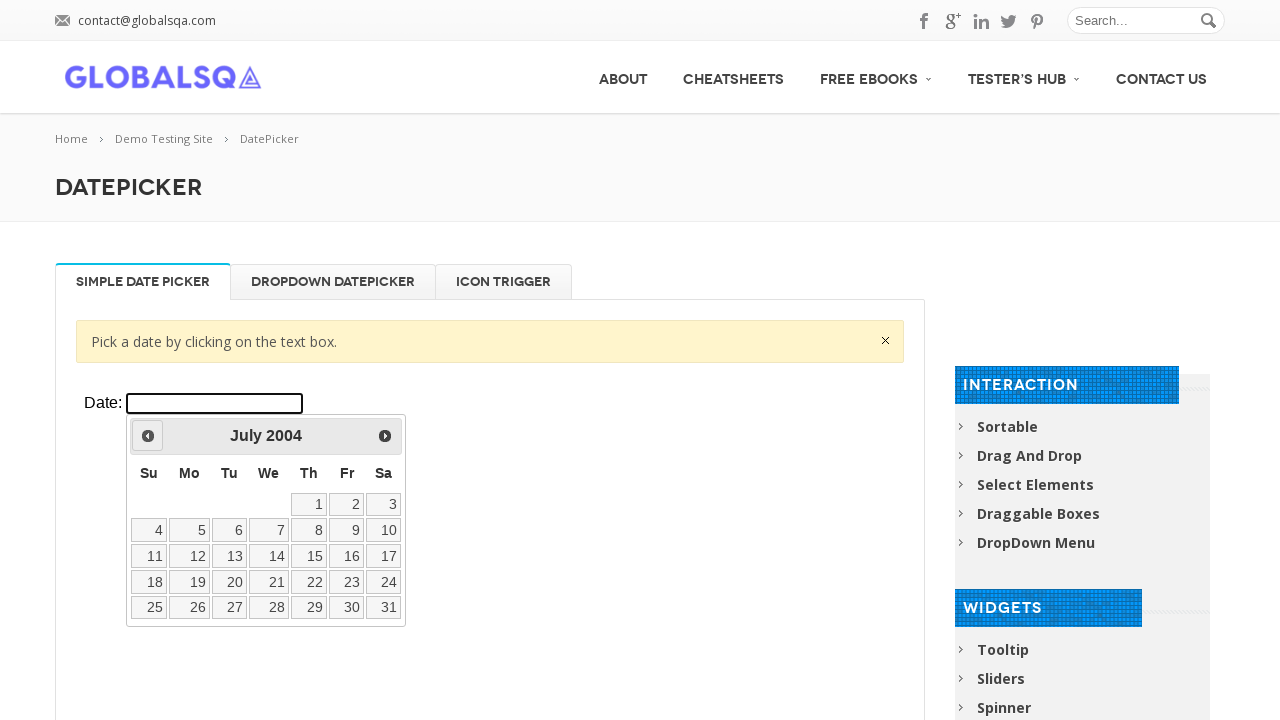

Navigated to adjust year towards 2000 at (148, 436) on xpath=//div[@class='resp-tabs-container']/div[1]/p/iframe >> internal:control=en
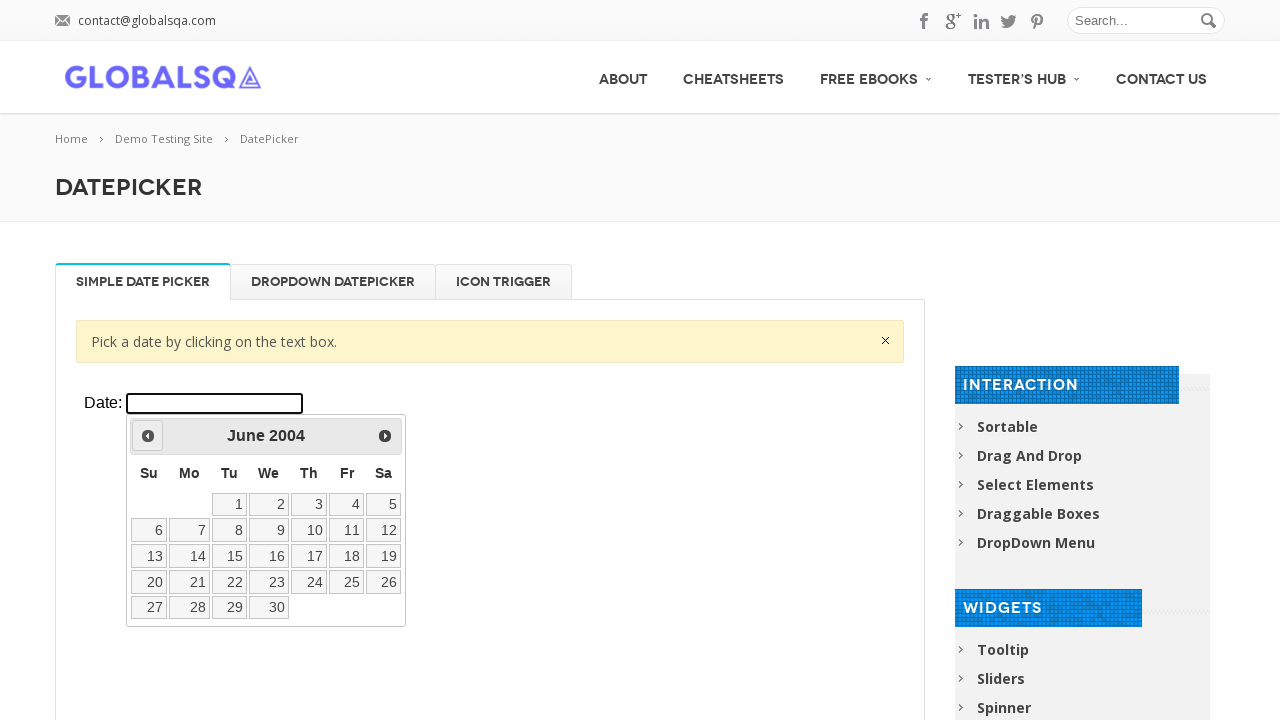

Waited 100ms for year navigation
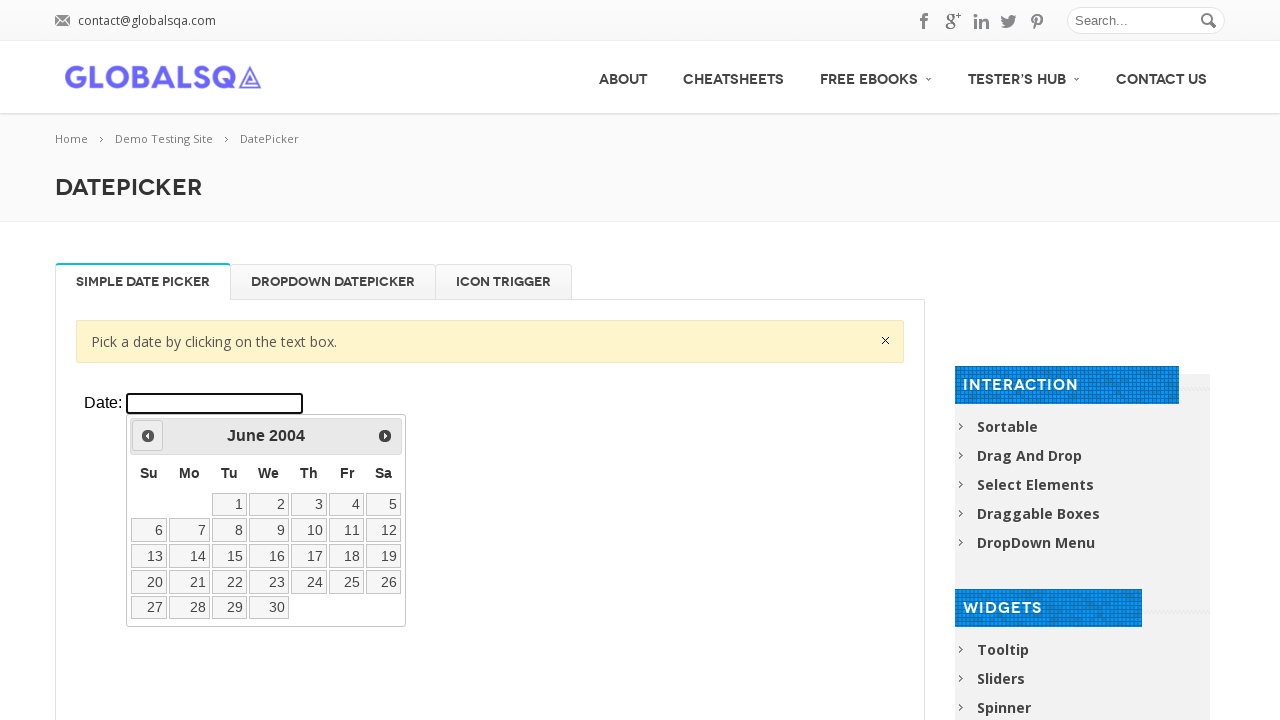

Navigated to adjust year towards 2000 at (148, 436) on xpath=//div[@class='resp-tabs-container']/div[1]/p/iframe >> internal:control=en
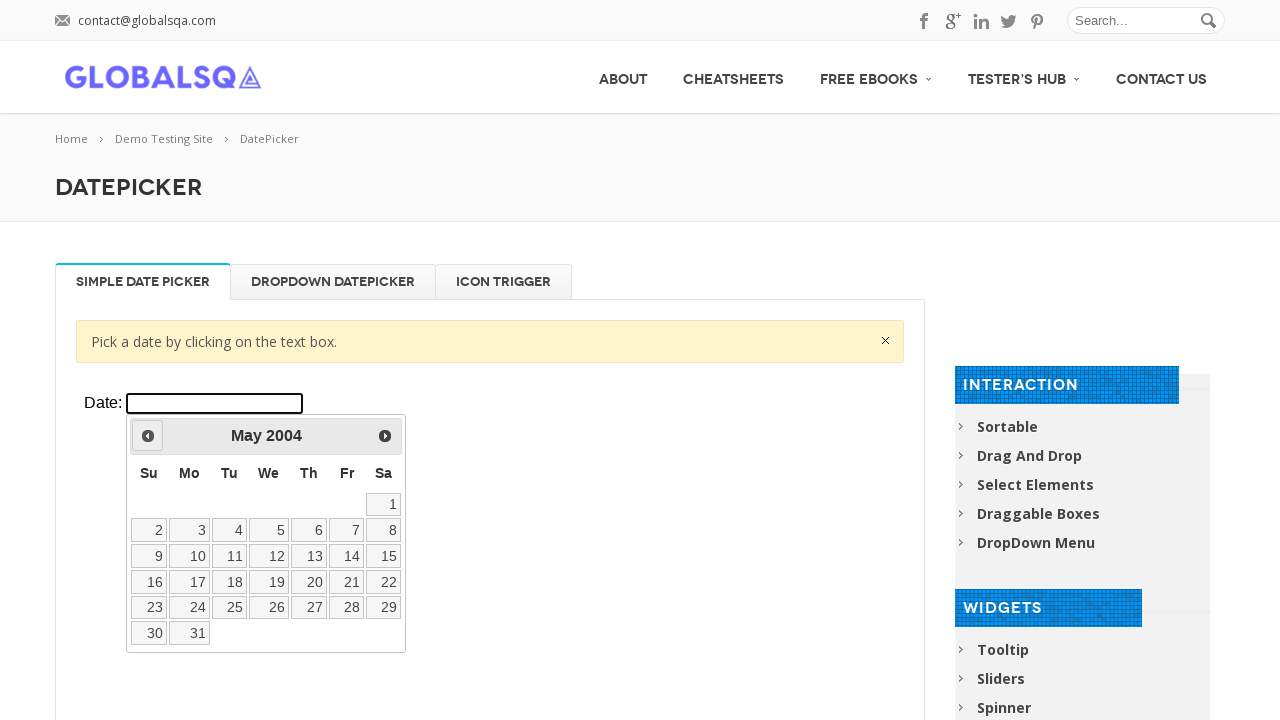

Waited 100ms for year navigation
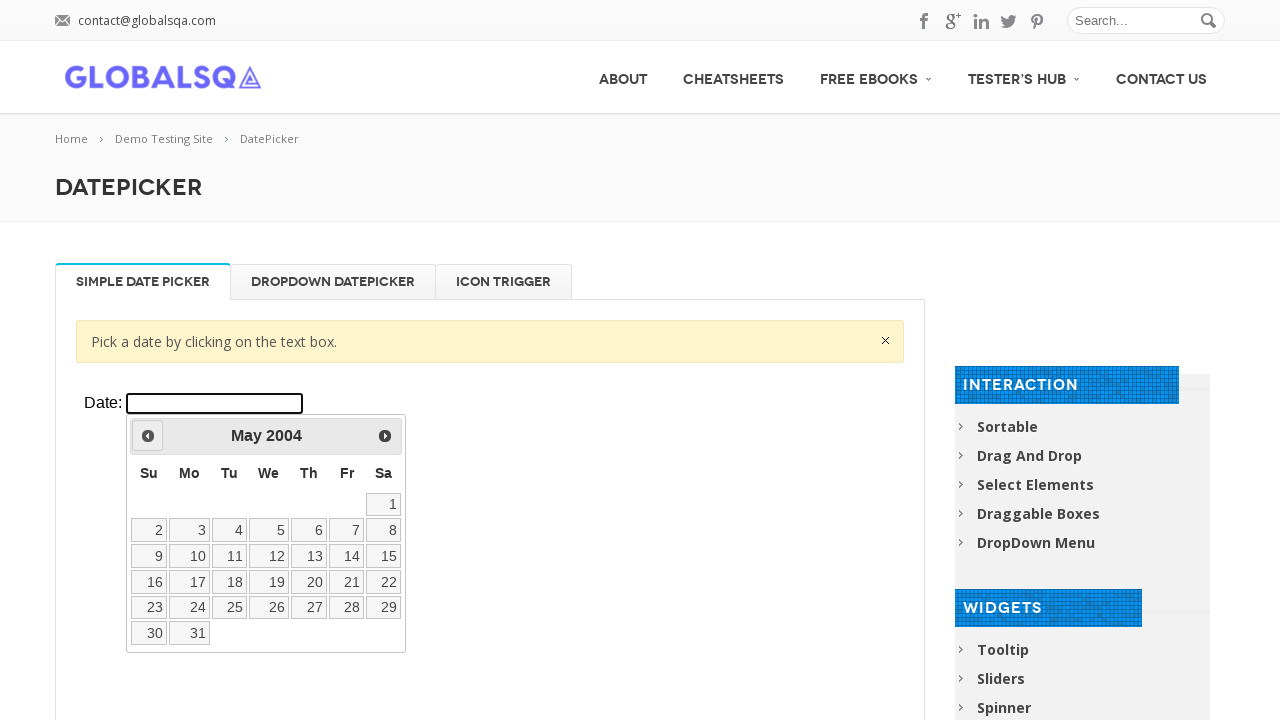

Navigated to adjust year towards 2000 at (148, 436) on xpath=//div[@class='resp-tabs-container']/div[1]/p/iframe >> internal:control=en
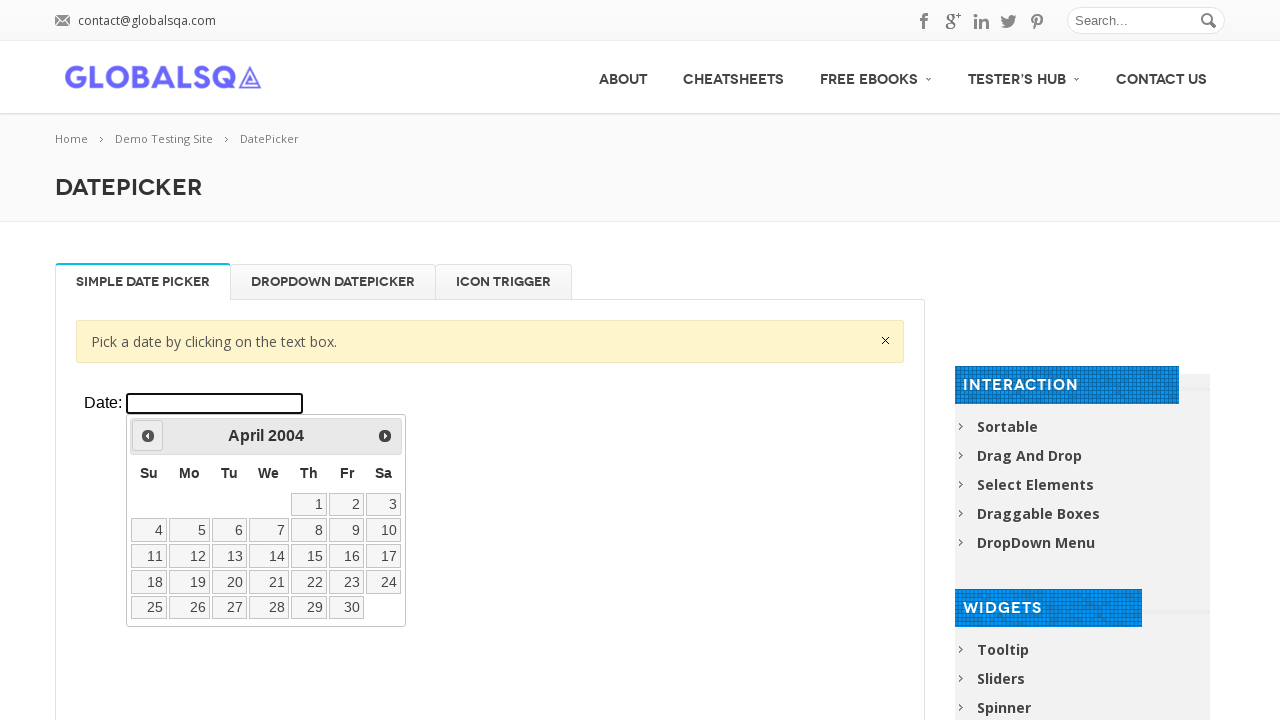

Waited 100ms for year navigation
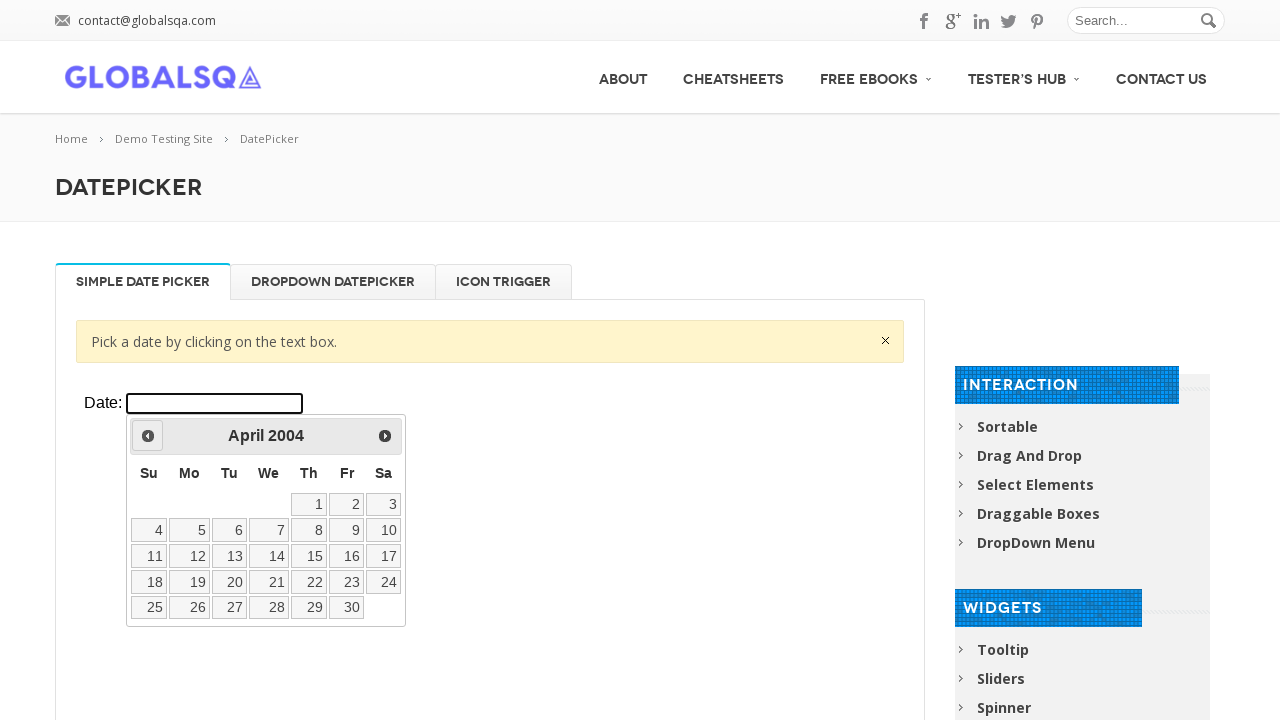

Navigated to adjust year towards 2000 at (148, 436) on xpath=//div[@class='resp-tabs-container']/div[1]/p/iframe >> internal:control=en
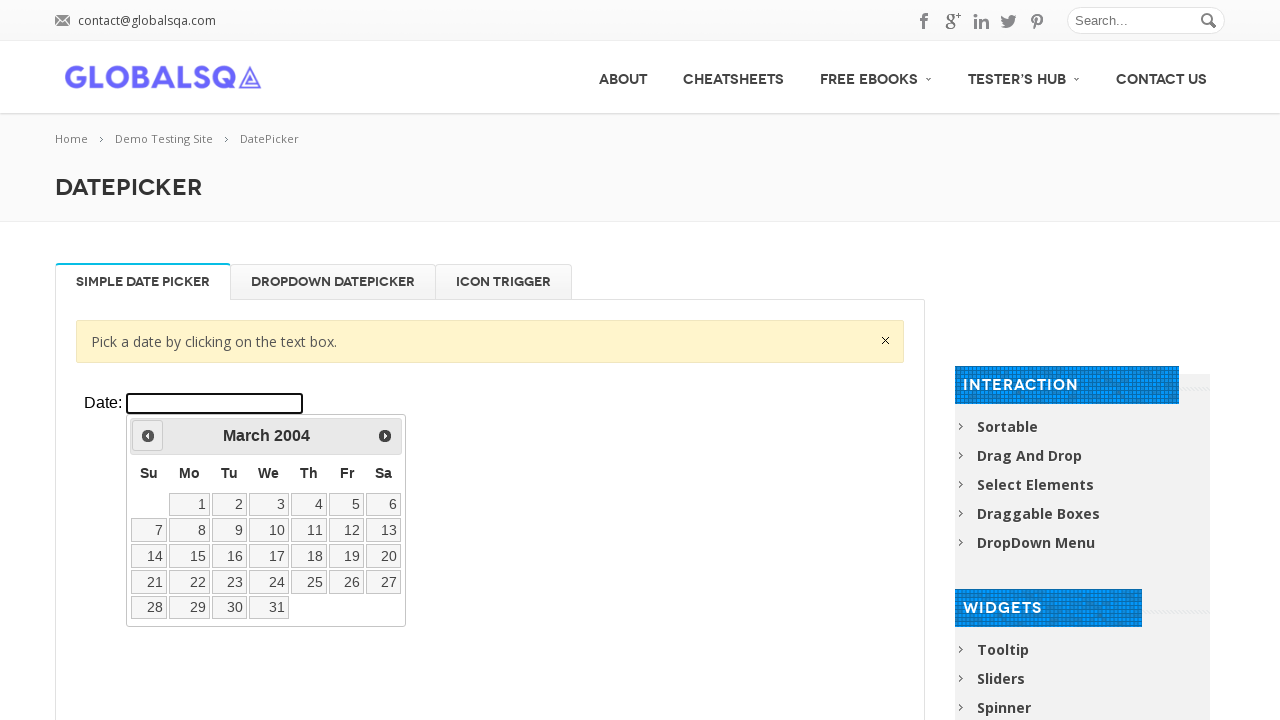

Waited 100ms for year navigation
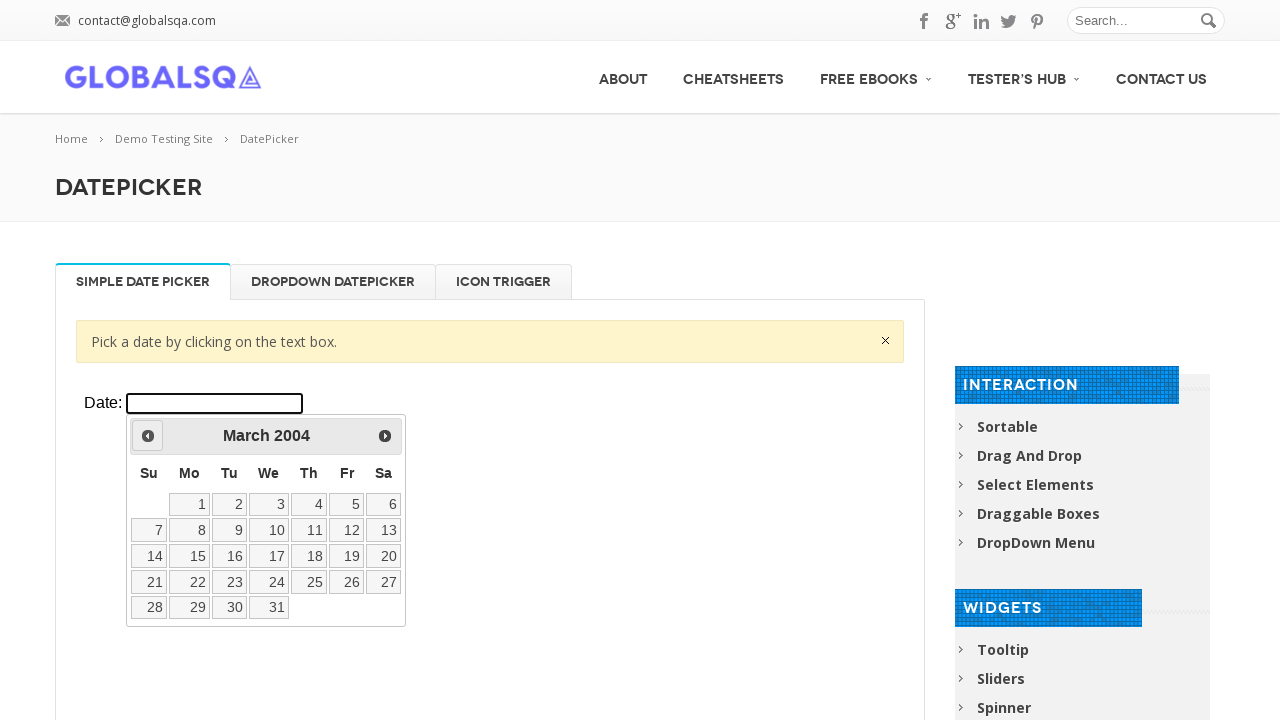

Navigated to adjust year towards 2000 at (148, 436) on xpath=//div[@class='resp-tabs-container']/div[1]/p/iframe >> internal:control=en
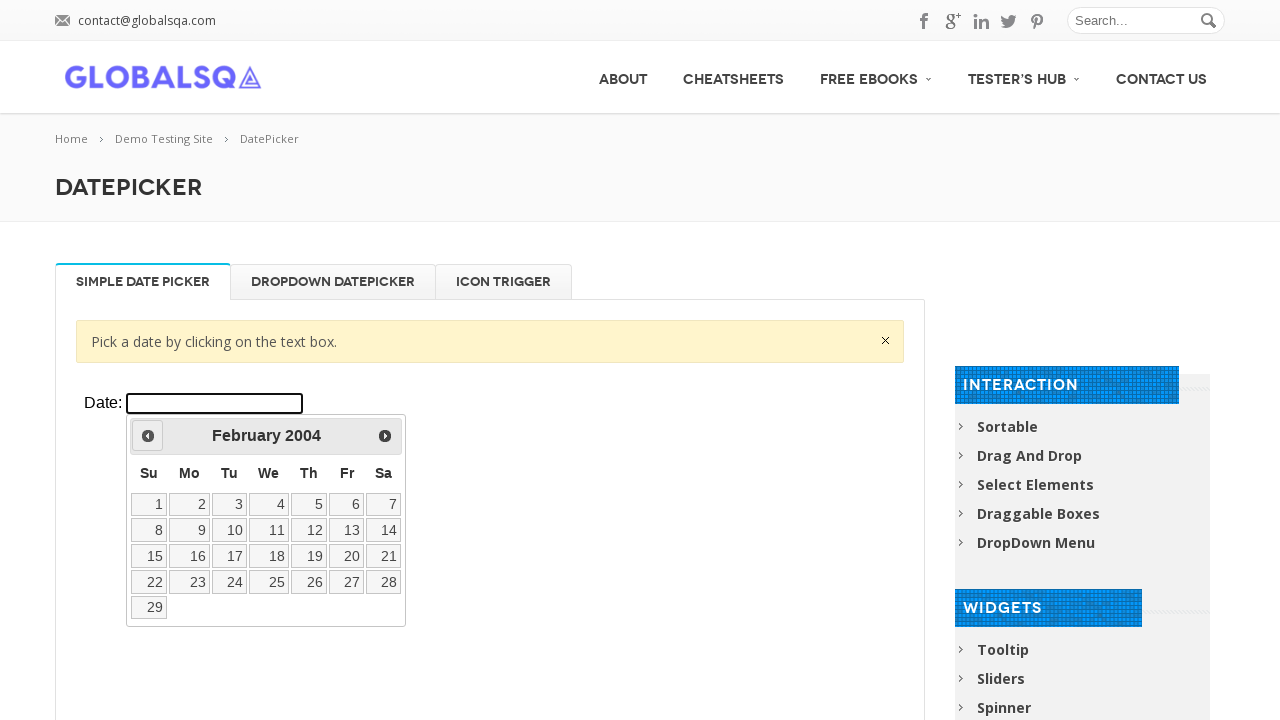

Waited 100ms for year navigation
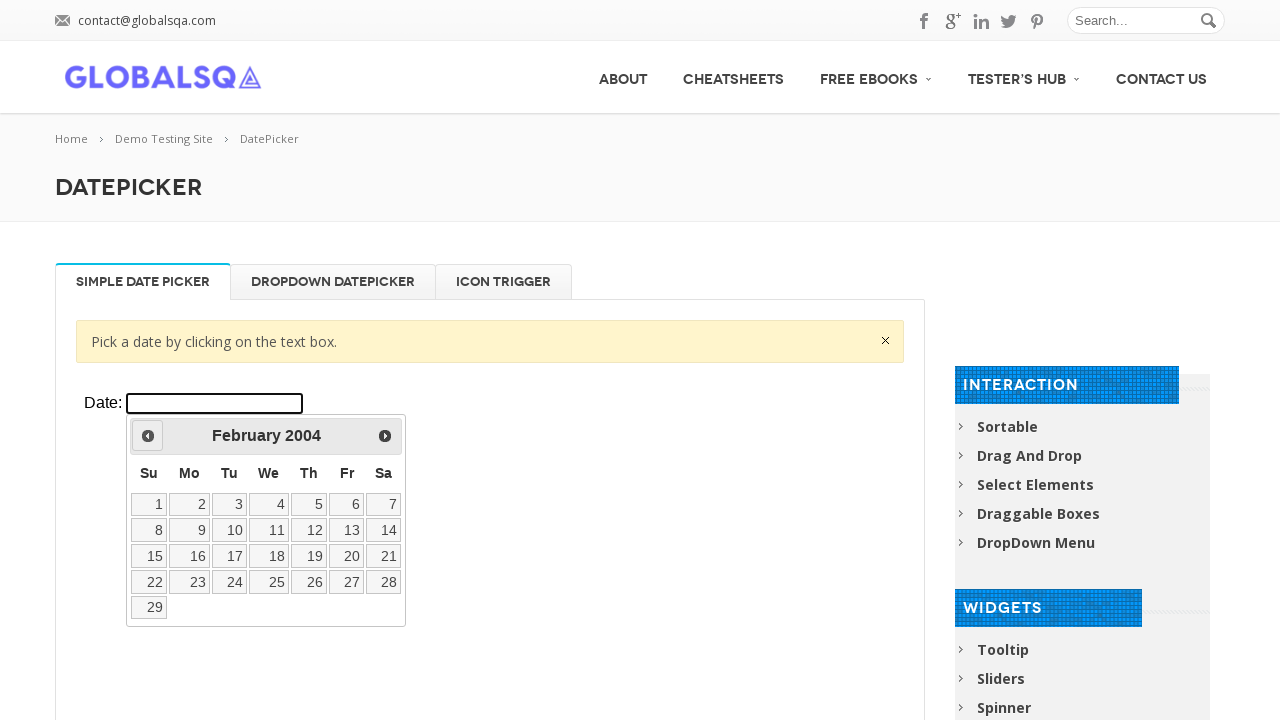

Navigated to adjust year towards 2000 at (148, 436) on xpath=//div[@class='resp-tabs-container']/div[1]/p/iframe >> internal:control=en
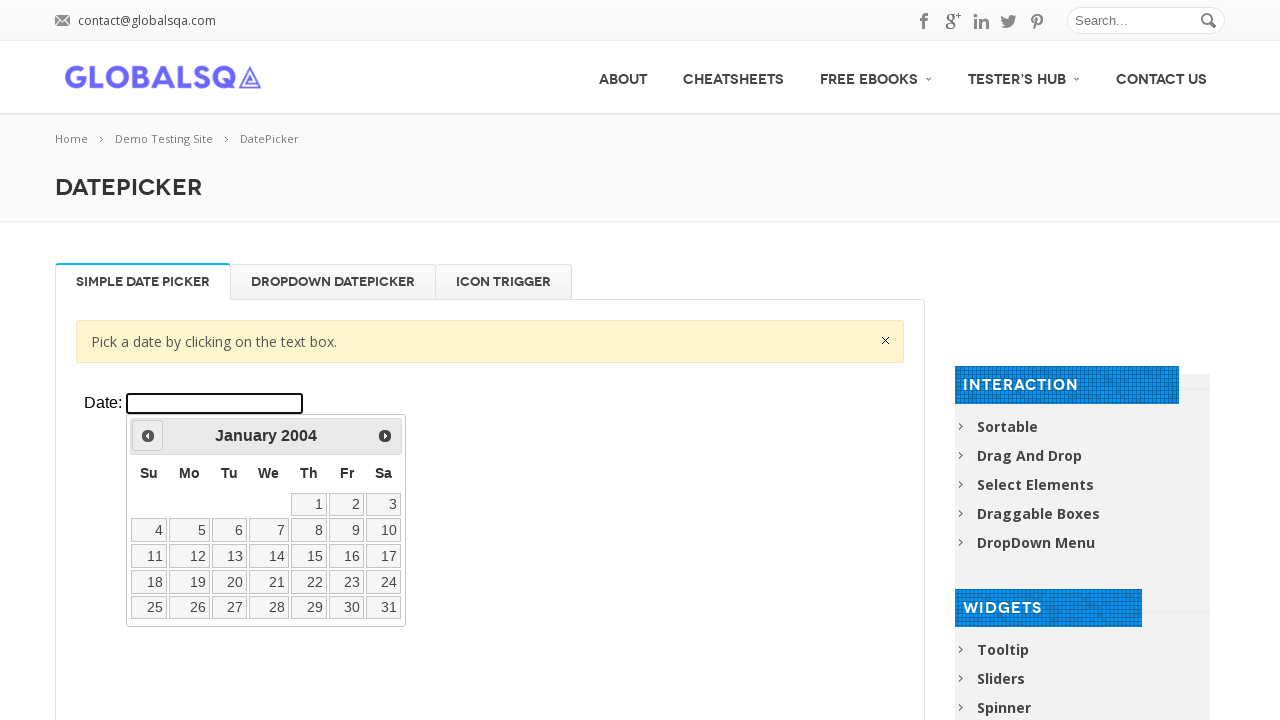

Waited 100ms for year navigation
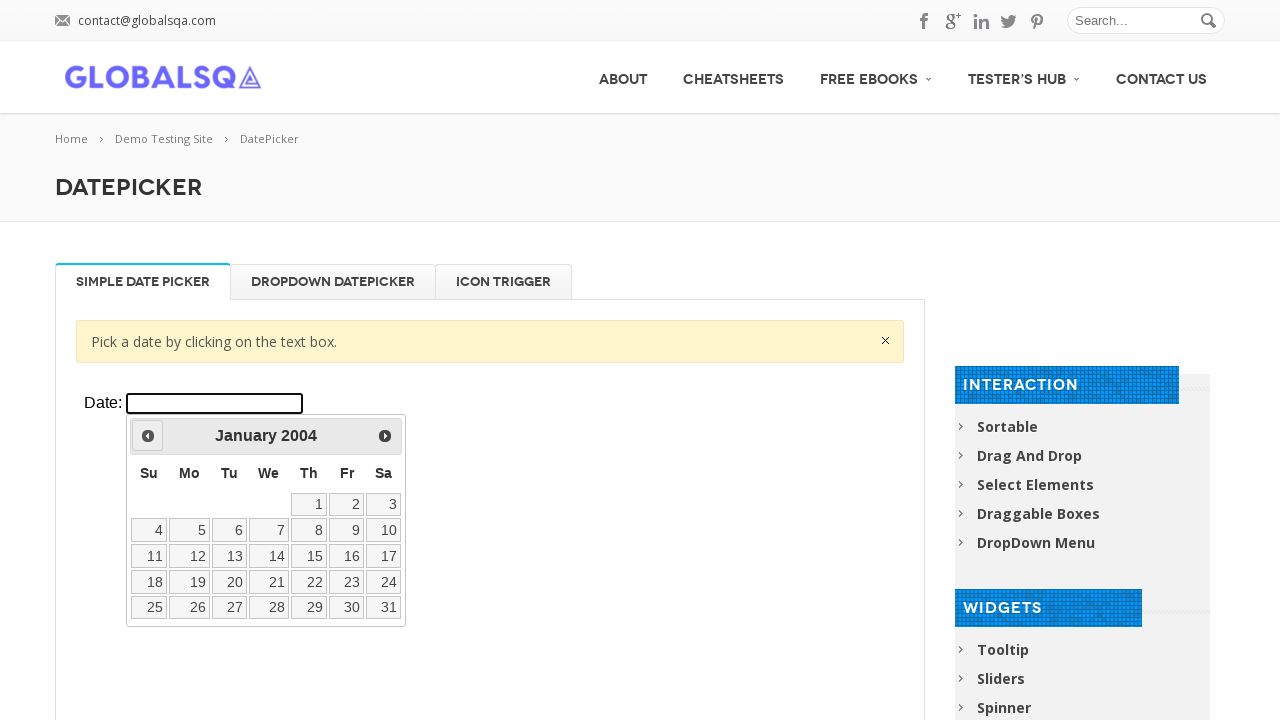

Navigated to adjust year towards 2000 at (148, 436) on xpath=//div[@class='resp-tabs-container']/div[1]/p/iframe >> internal:control=en
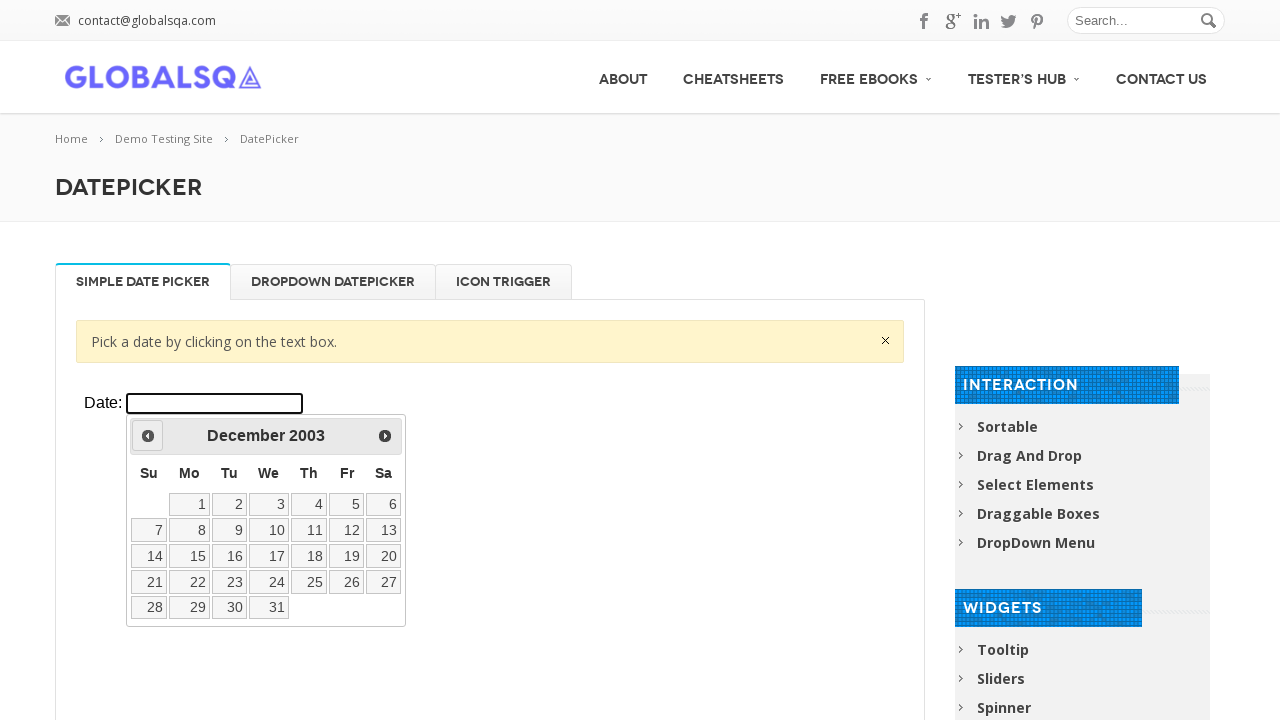

Waited 100ms for year navigation
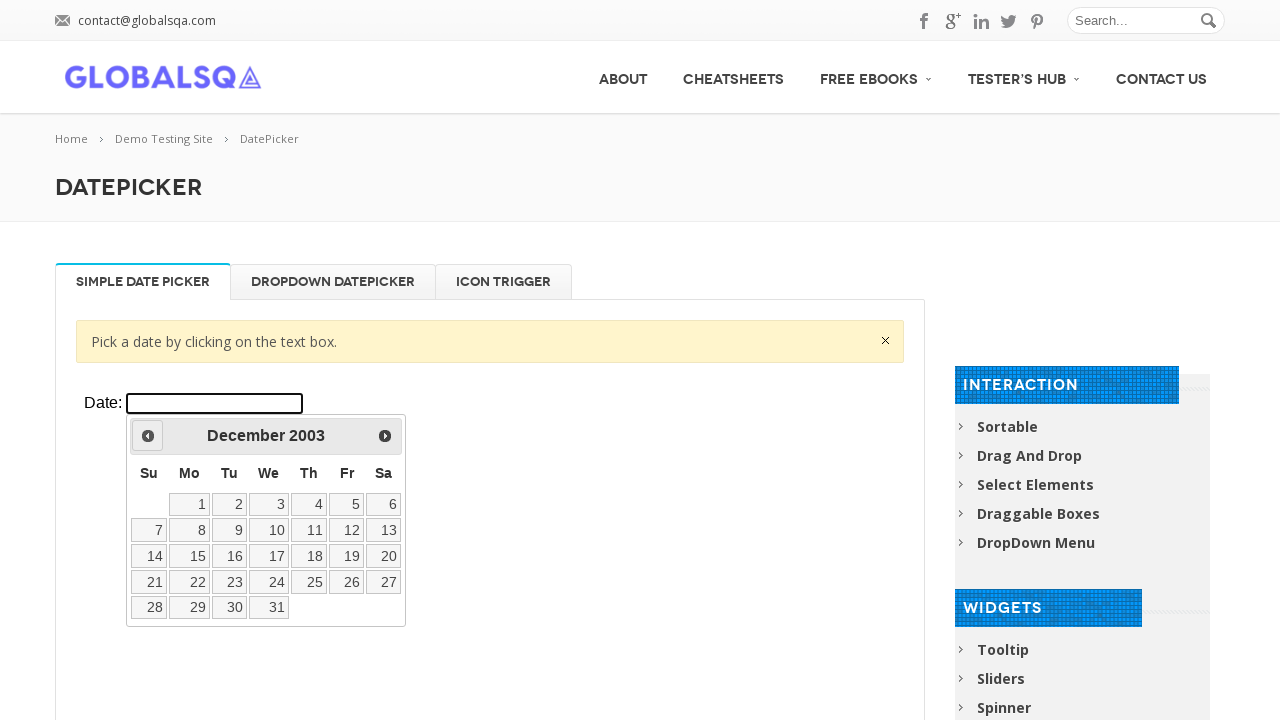

Navigated to adjust year towards 2000 at (148, 436) on xpath=//div[@class='resp-tabs-container']/div[1]/p/iframe >> internal:control=en
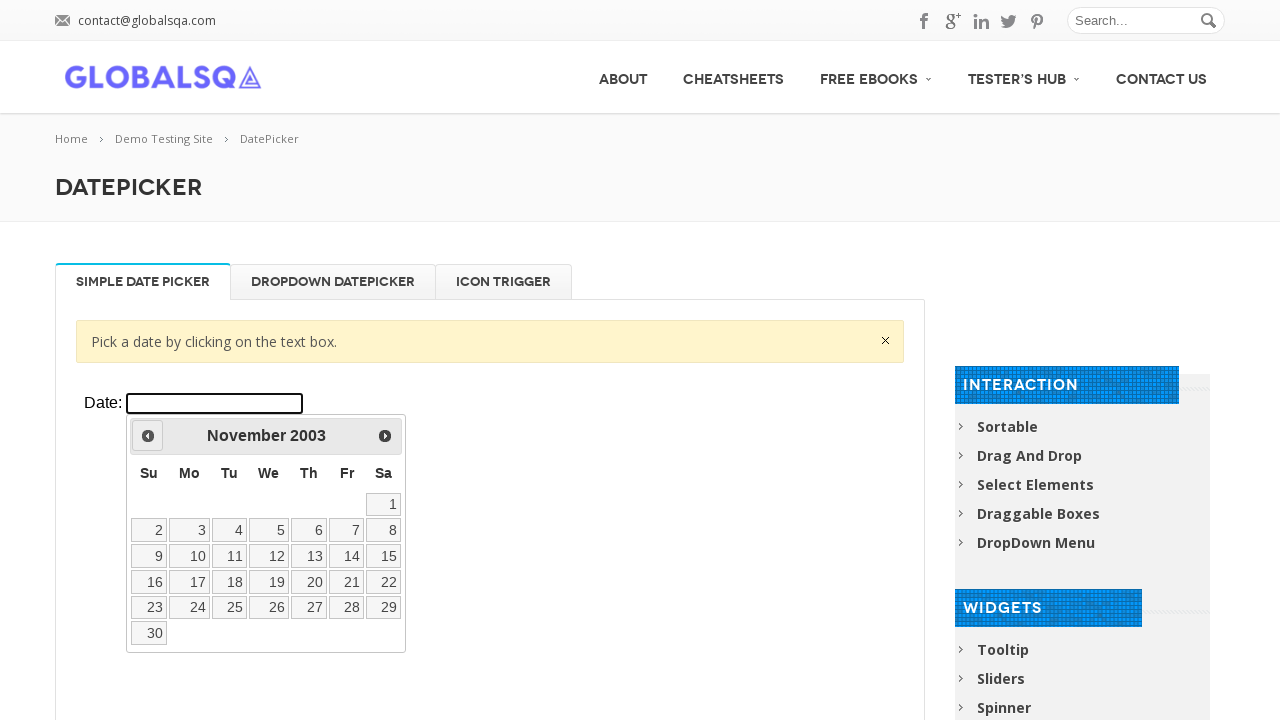

Waited 100ms for year navigation
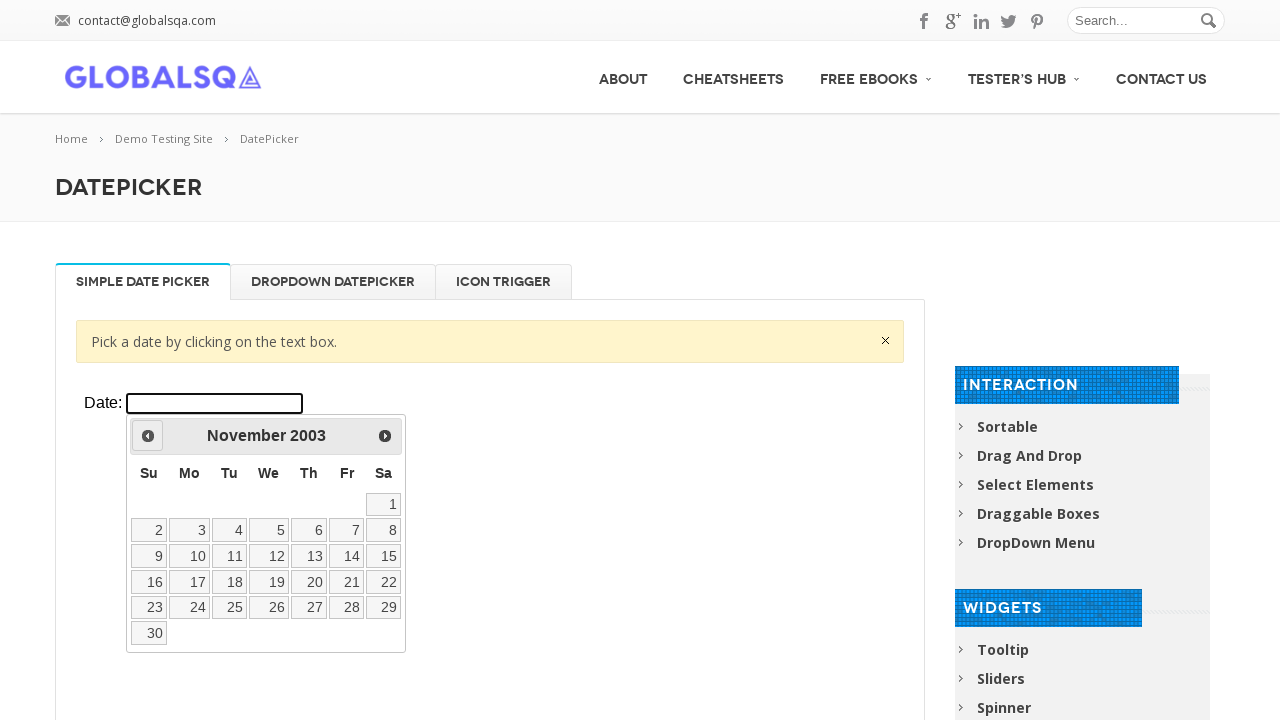

Navigated to adjust year towards 2000 at (148, 436) on xpath=//div[@class='resp-tabs-container']/div[1]/p/iframe >> internal:control=en
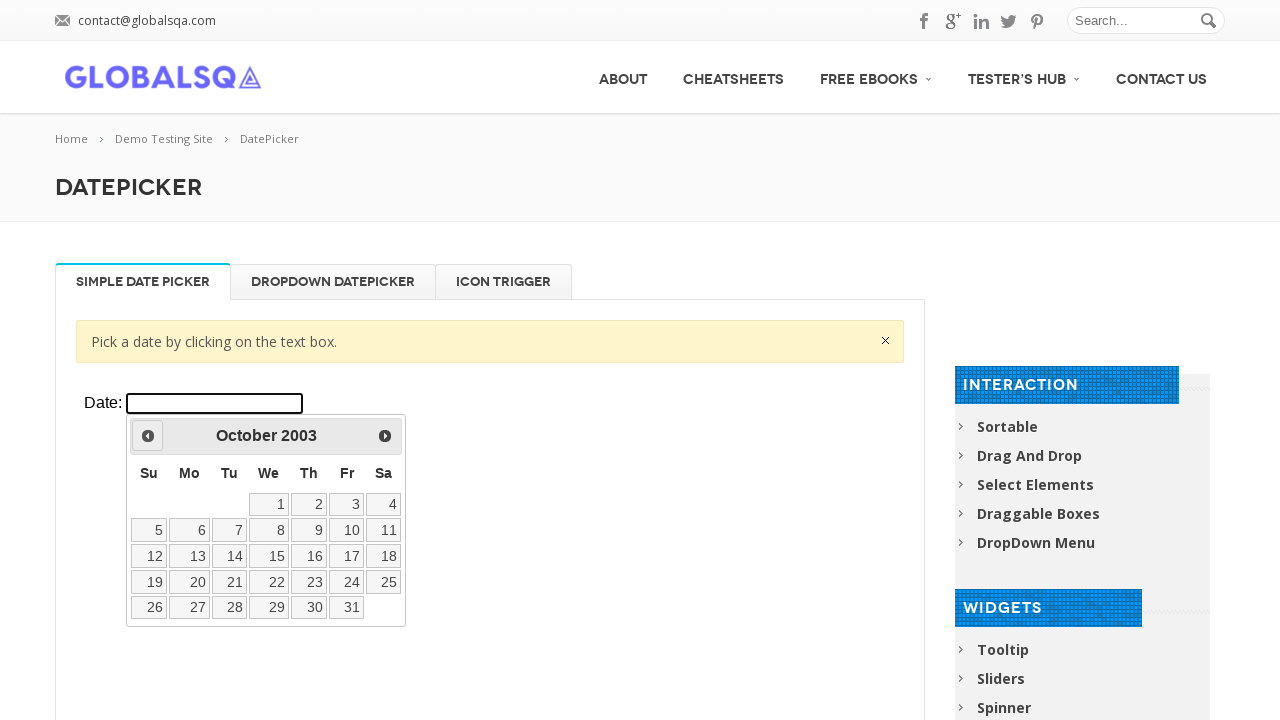

Waited 100ms for year navigation
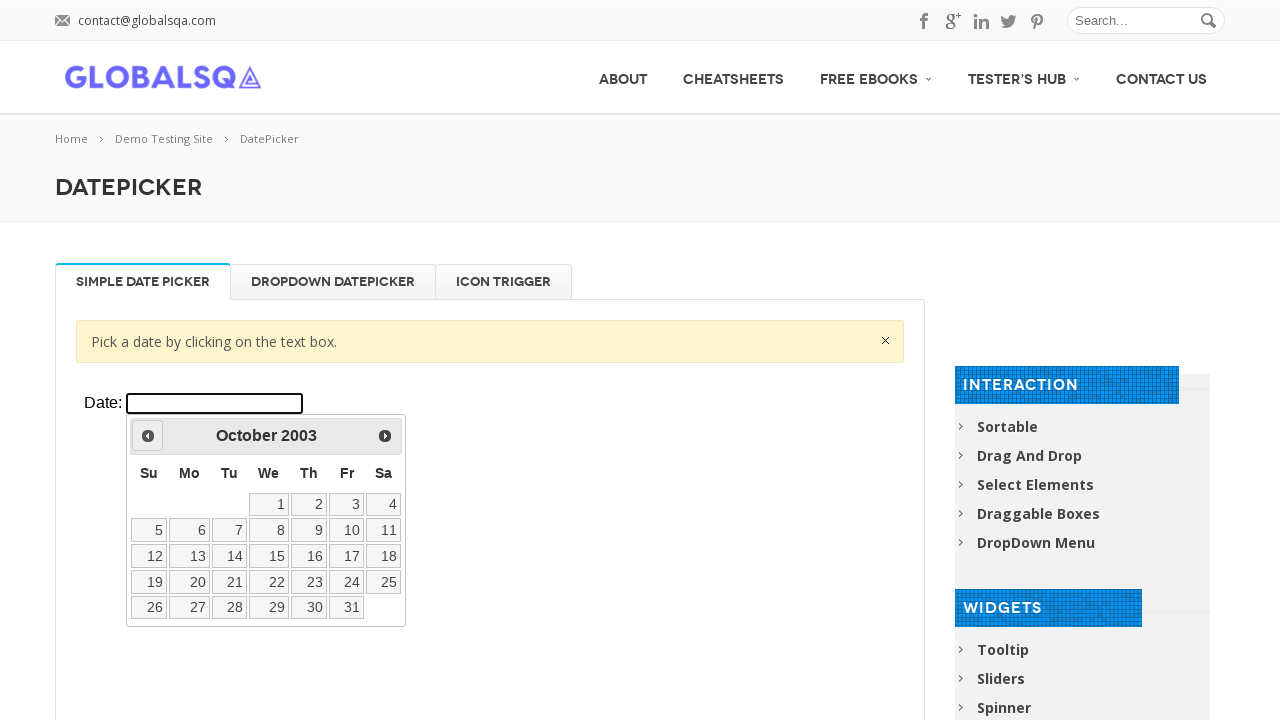

Navigated to adjust year towards 2000 at (148, 436) on xpath=//div[@class='resp-tabs-container']/div[1]/p/iframe >> internal:control=en
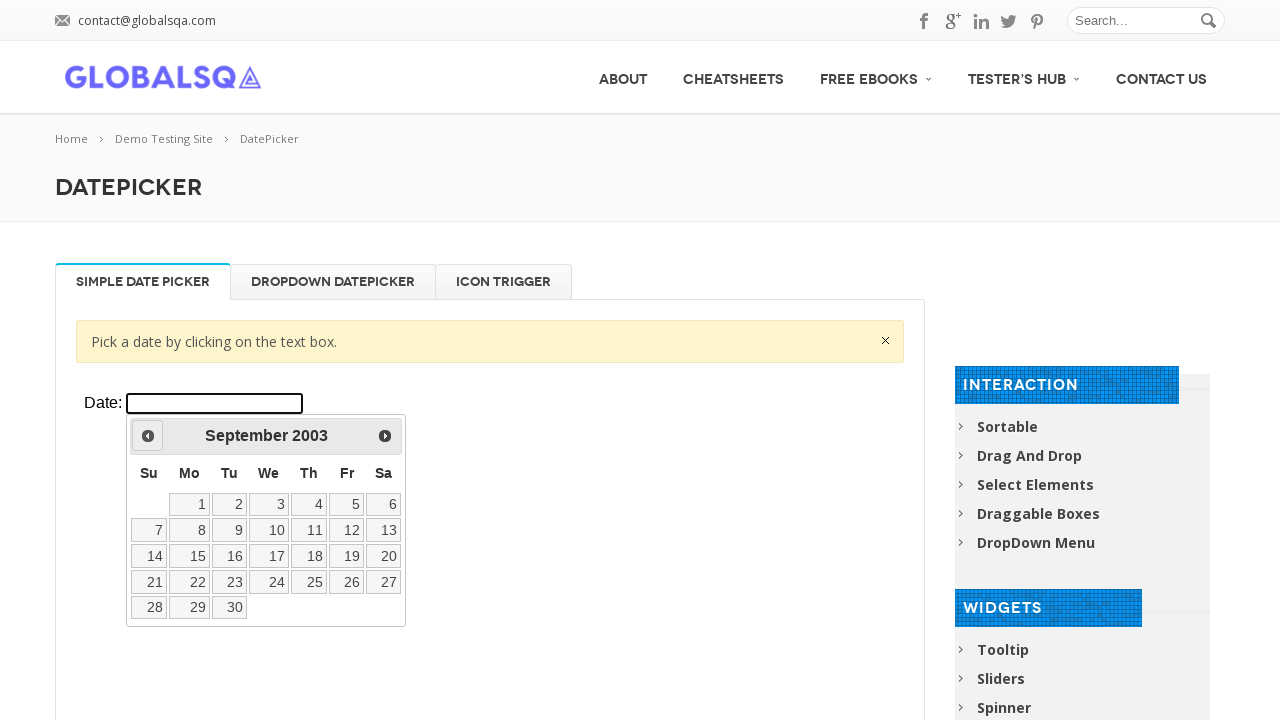

Waited 100ms for year navigation
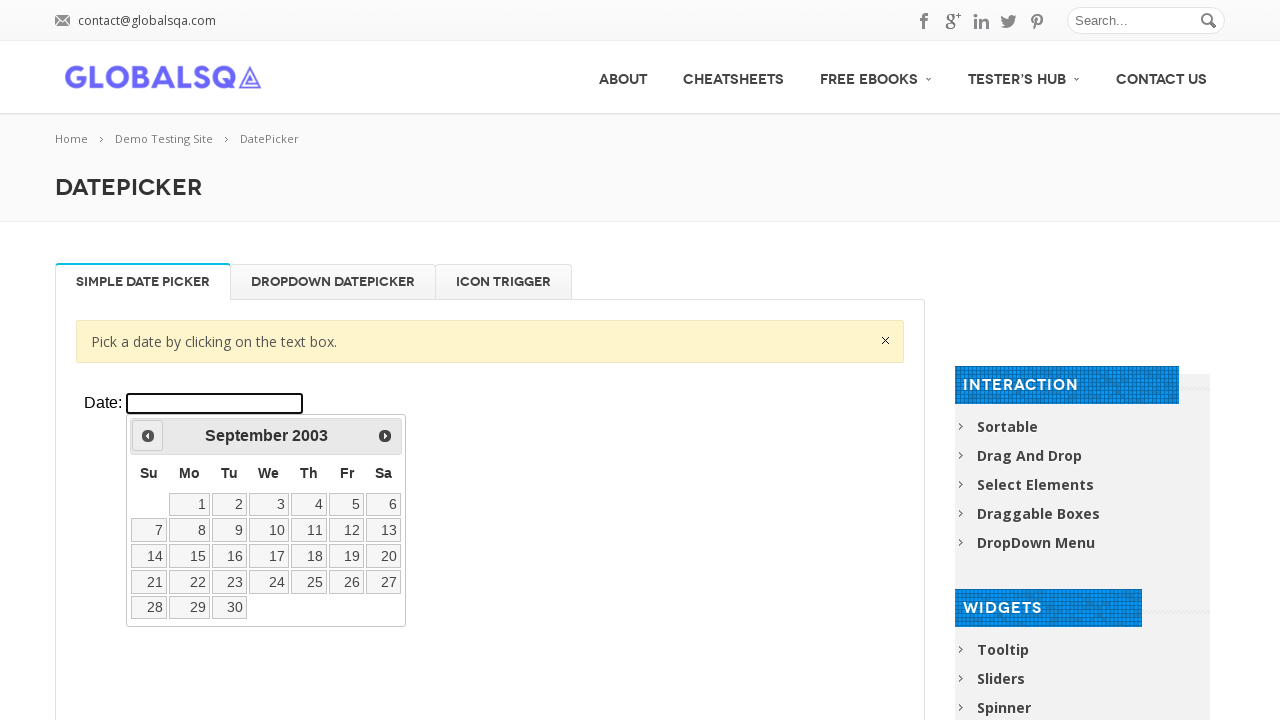

Navigated to adjust year towards 2000 at (148, 436) on xpath=//div[@class='resp-tabs-container']/div[1]/p/iframe >> internal:control=en
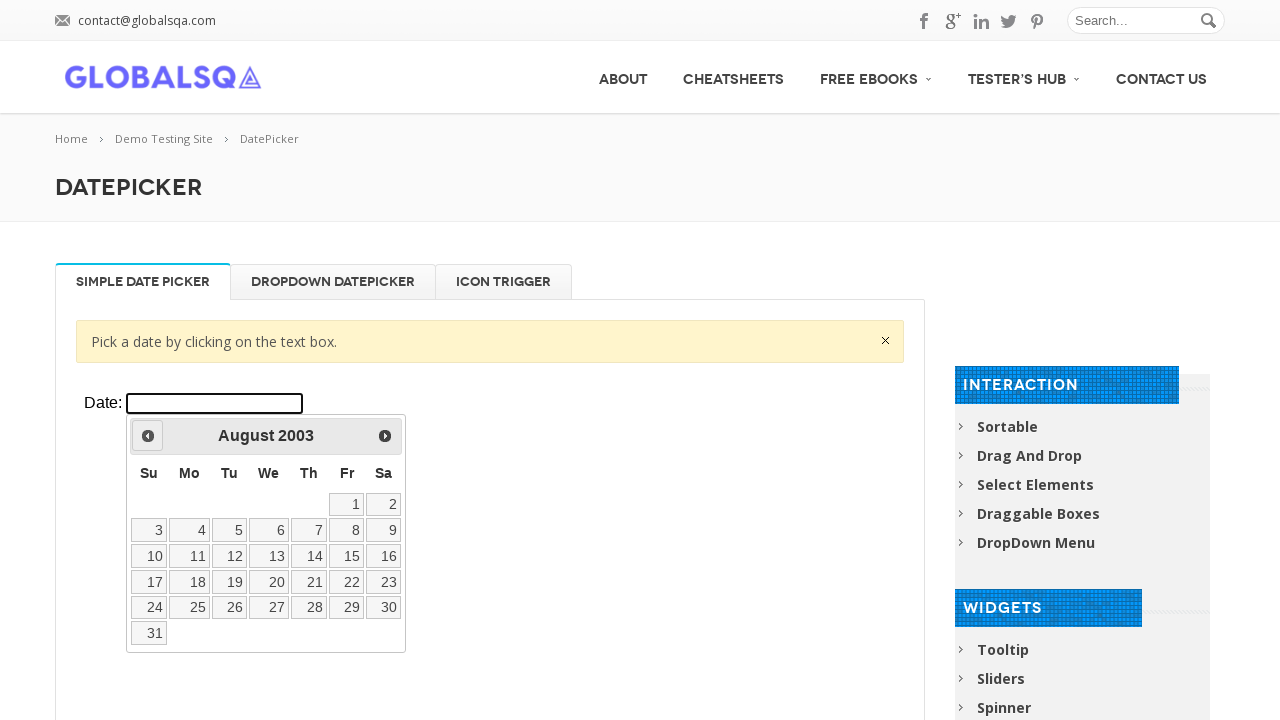

Waited 100ms for year navigation
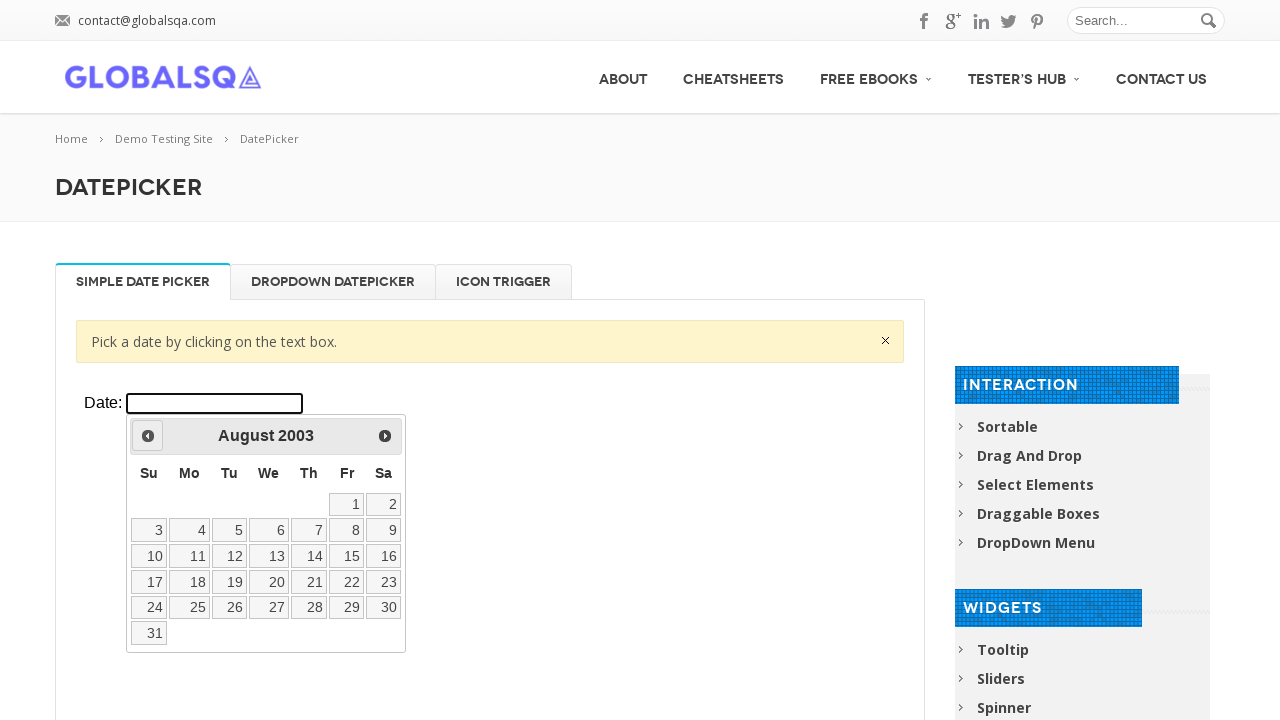

Navigated to adjust year towards 2000 at (148, 436) on xpath=//div[@class='resp-tabs-container']/div[1]/p/iframe >> internal:control=en
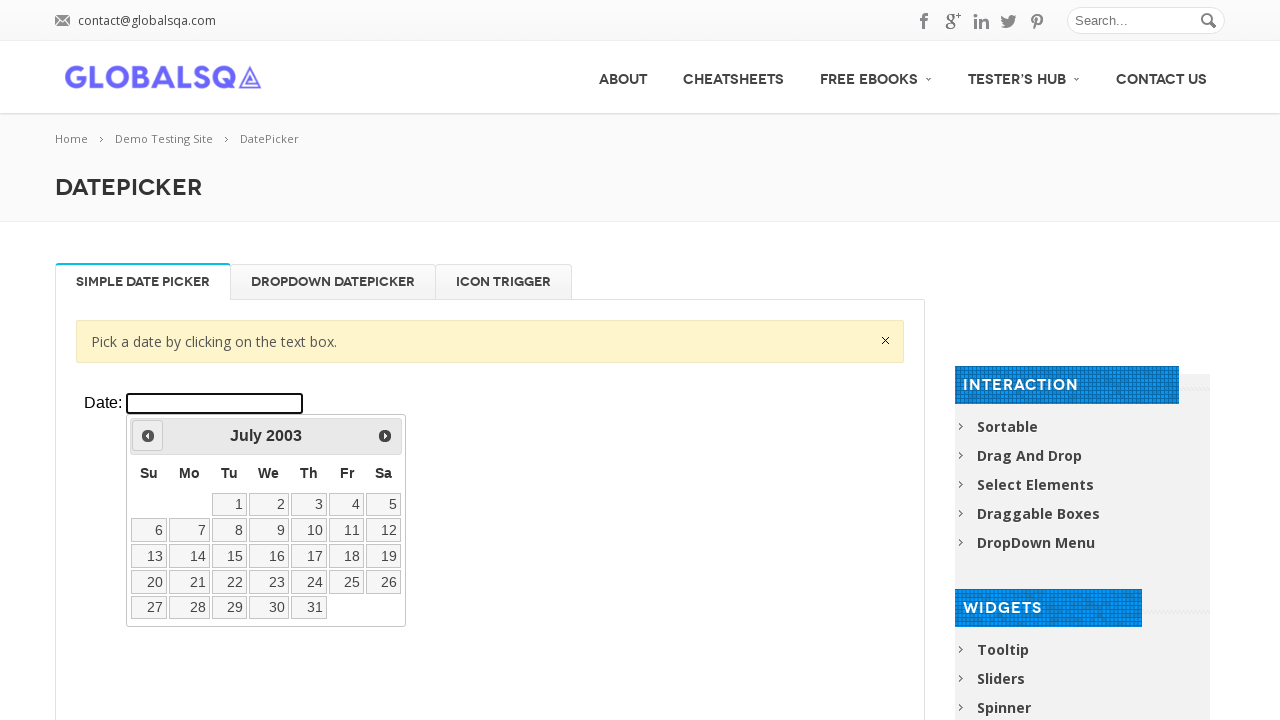

Waited 100ms for year navigation
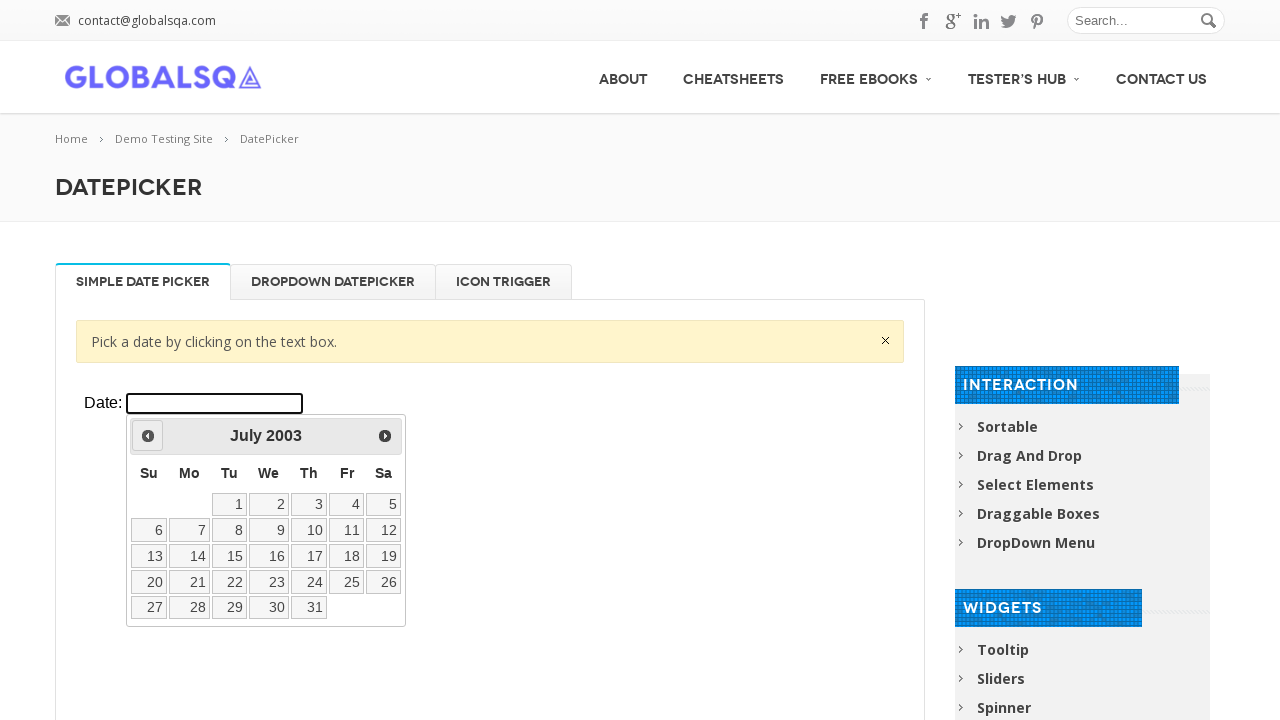

Navigated to adjust year towards 2000 at (148, 436) on xpath=//div[@class='resp-tabs-container']/div[1]/p/iframe >> internal:control=en
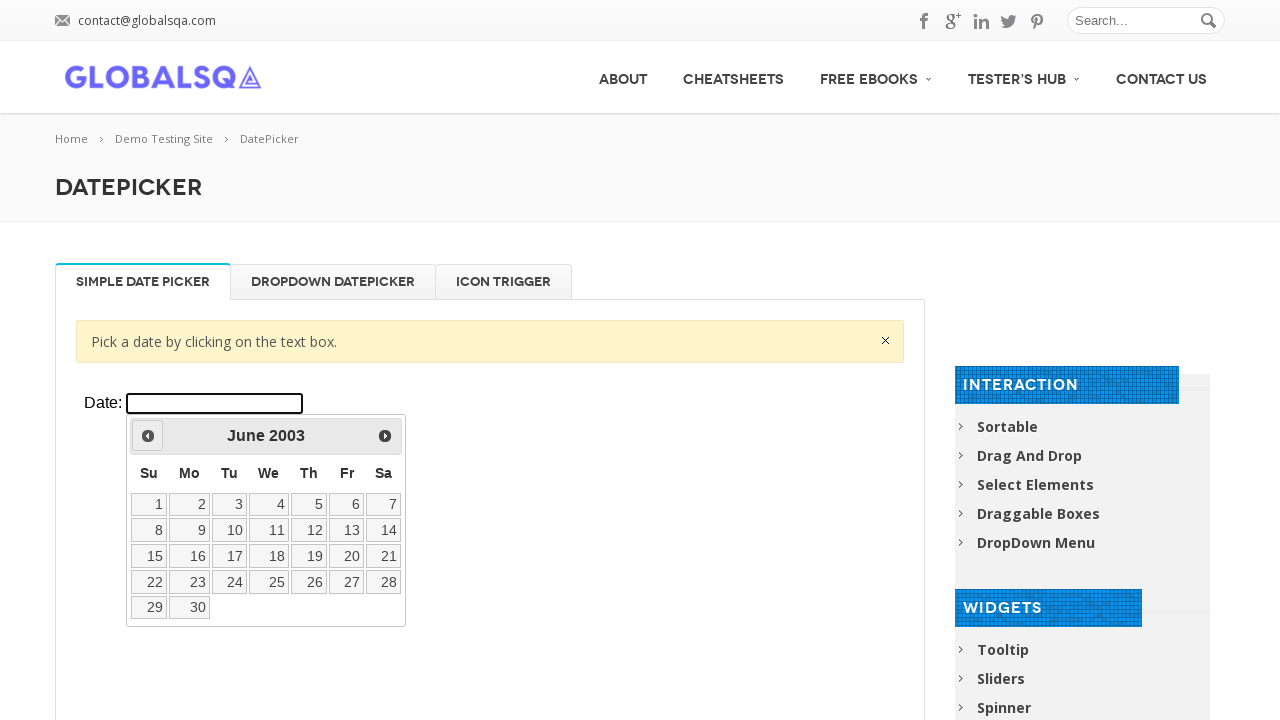

Waited 100ms for year navigation
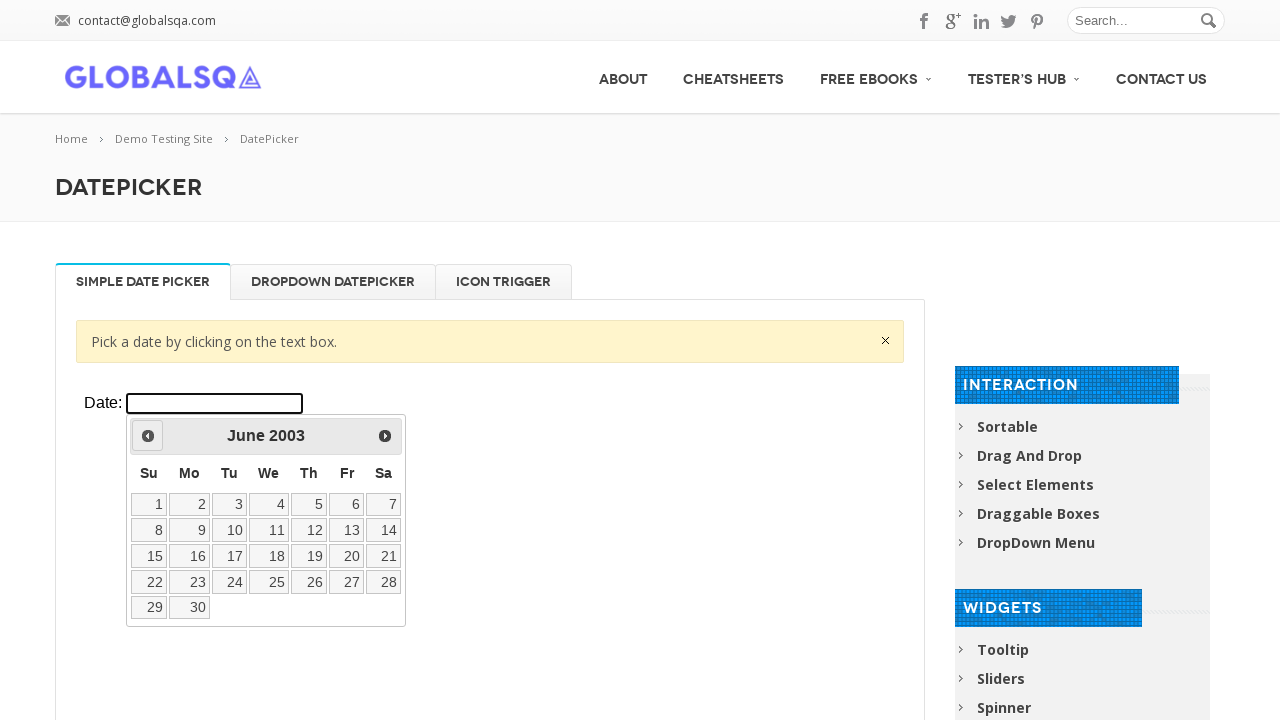

Navigated to adjust year towards 2000 at (148, 436) on xpath=//div[@class='resp-tabs-container']/div[1]/p/iframe >> internal:control=en
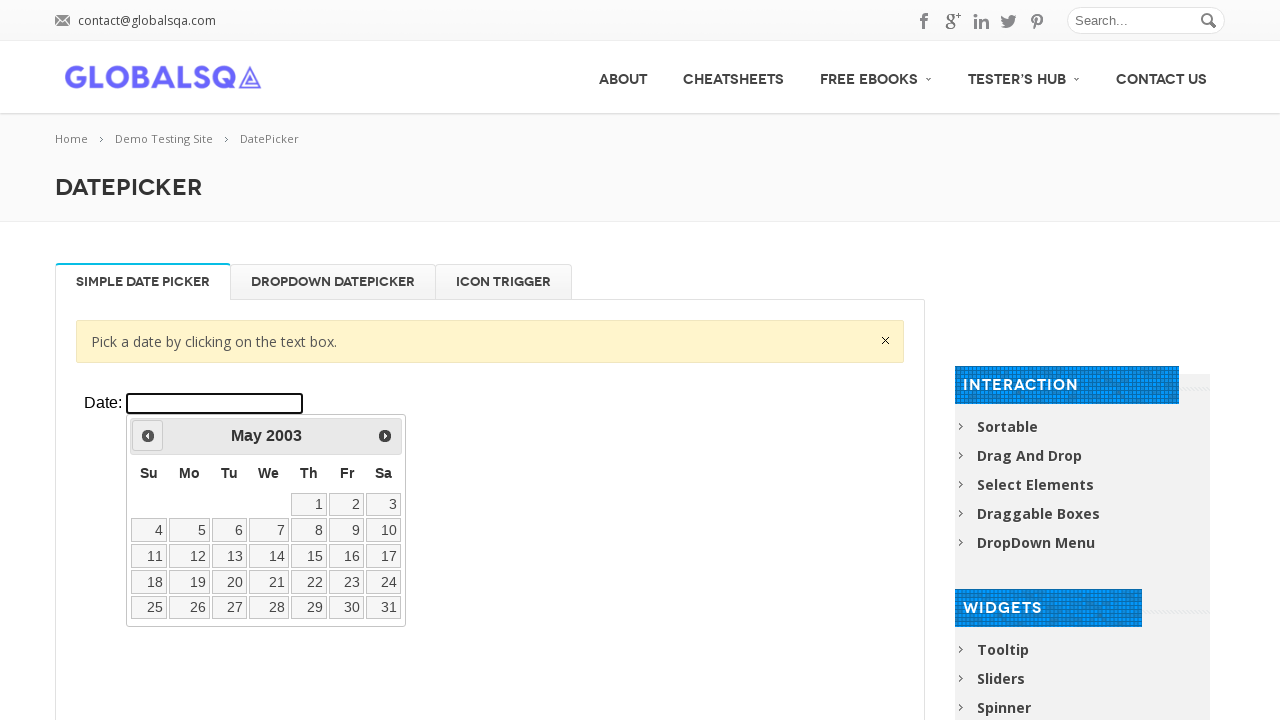

Waited 100ms for year navigation
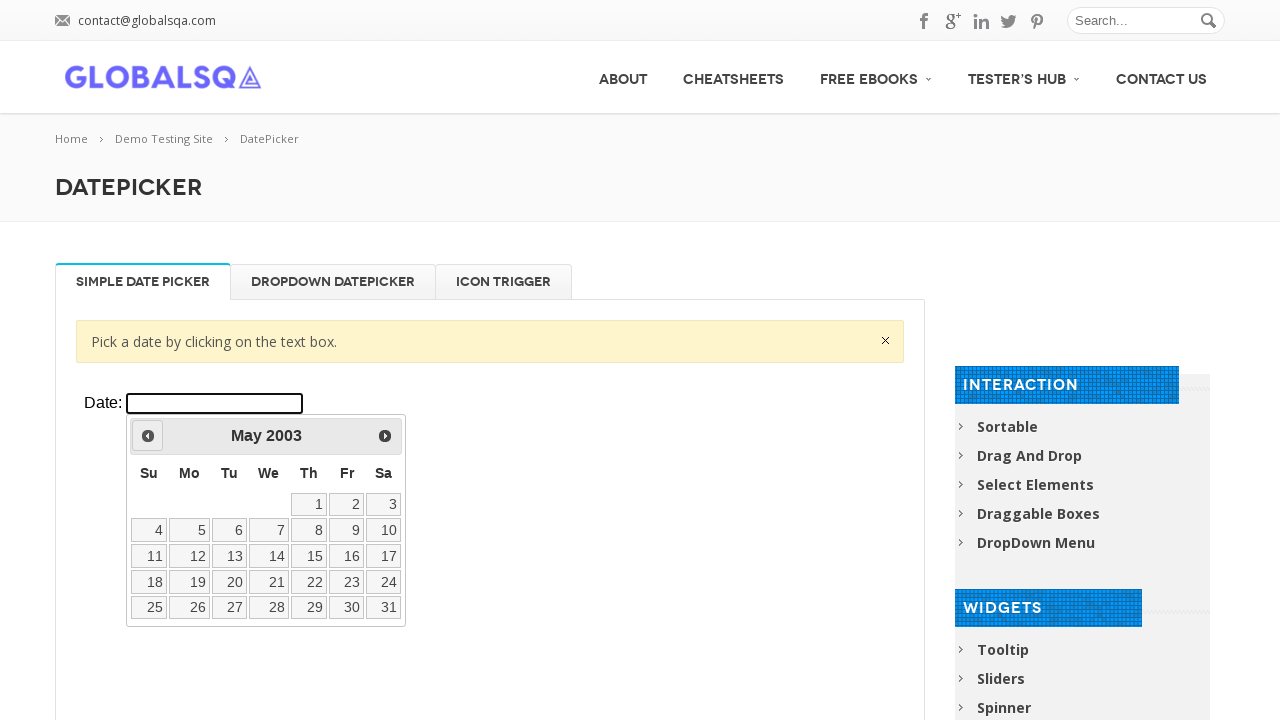

Navigated to adjust year towards 2000 at (148, 436) on xpath=//div[@class='resp-tabs-container']/div[1]/p/iframe >> internal:control=en
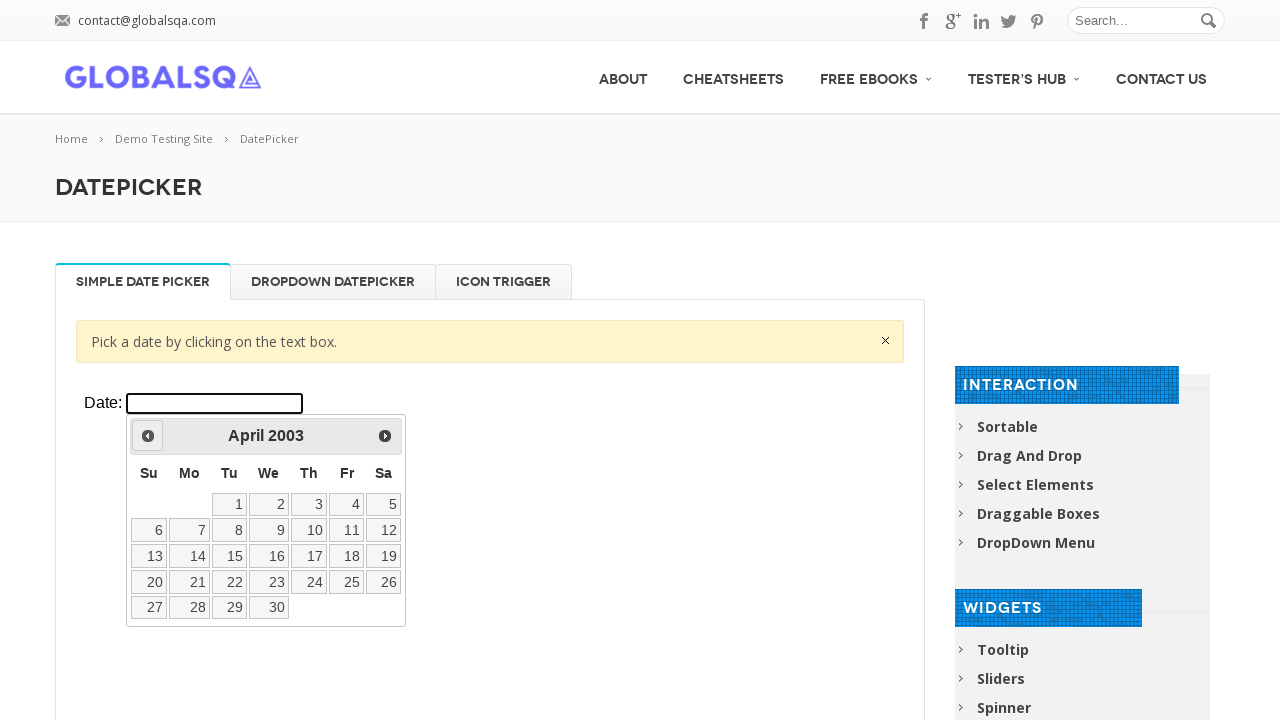

Waited 100ms for year navigation
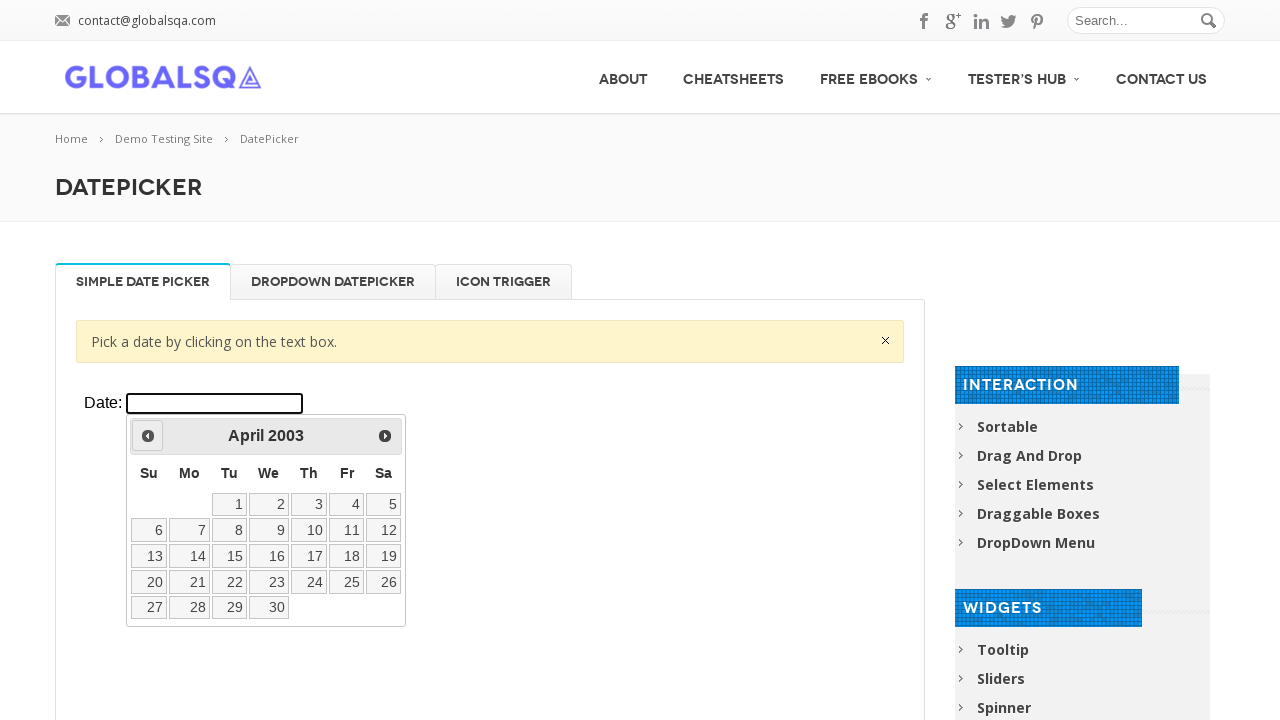

Navigated to adjust year towards 2000 at (148, 436) on xpath=//div[@class='resp-tabs-container']/div[1]/p/iframe >> internal:control=en
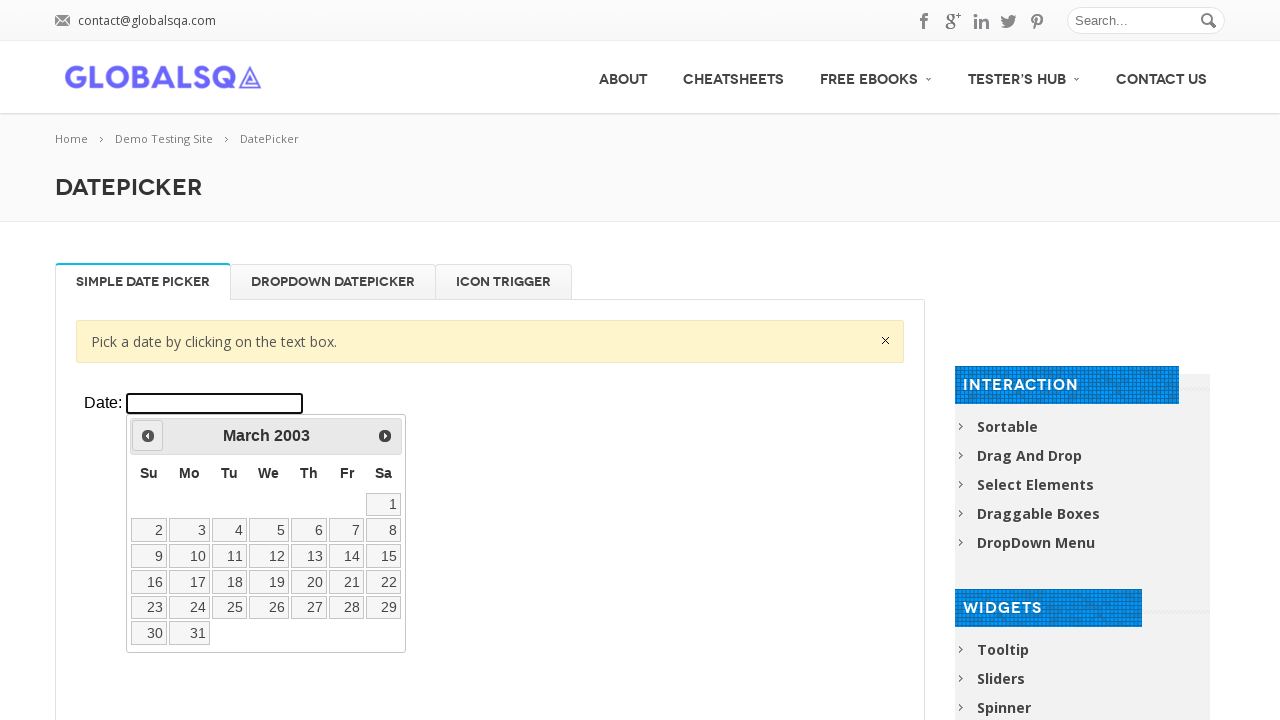

Waited 100ms for year navigation
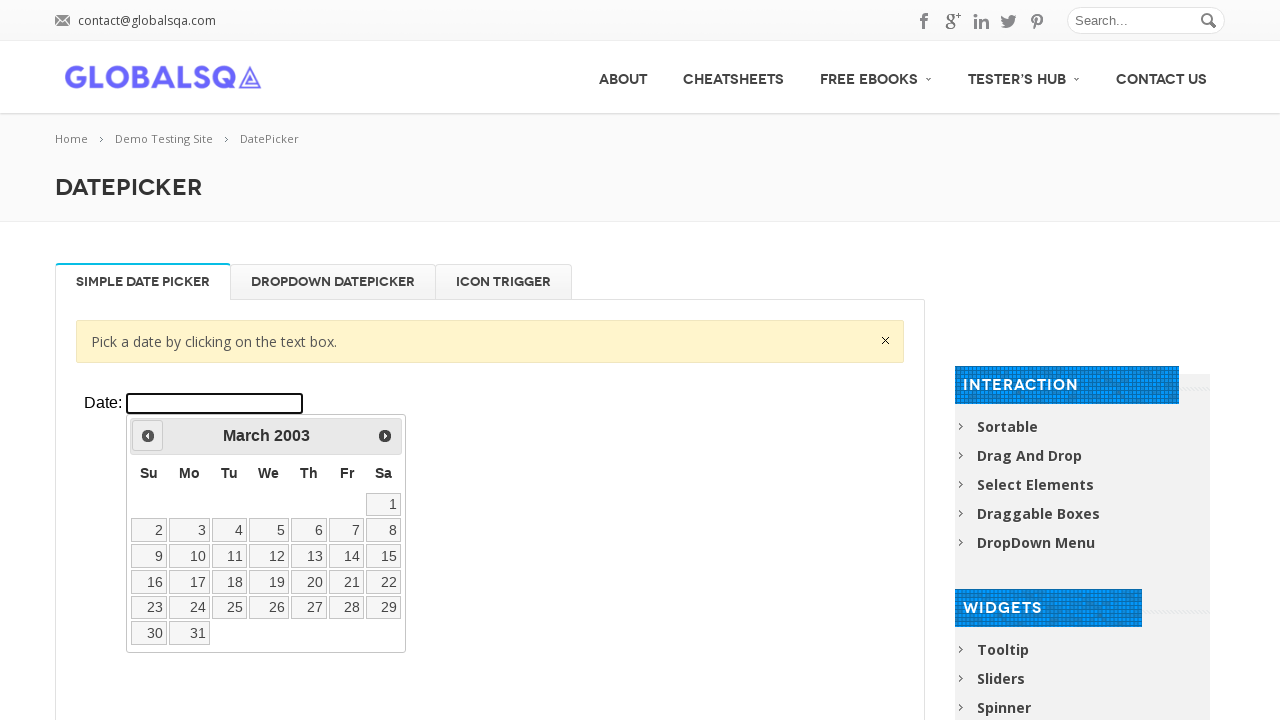

Navigated to adjust year towards 2000 at (148, 436) on xpath=//div[@class='resp-tabs-container']/div[1]/p/iframe >> internal:control=en
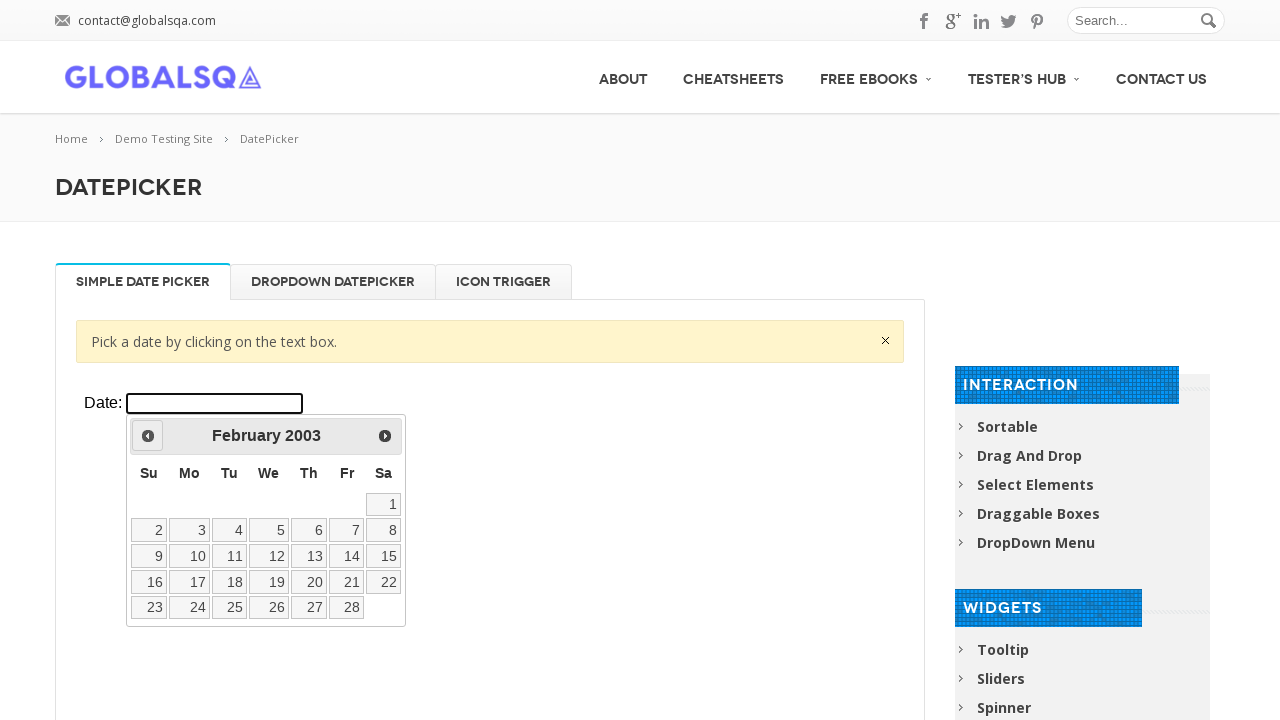

Waited 100ms for year navigation
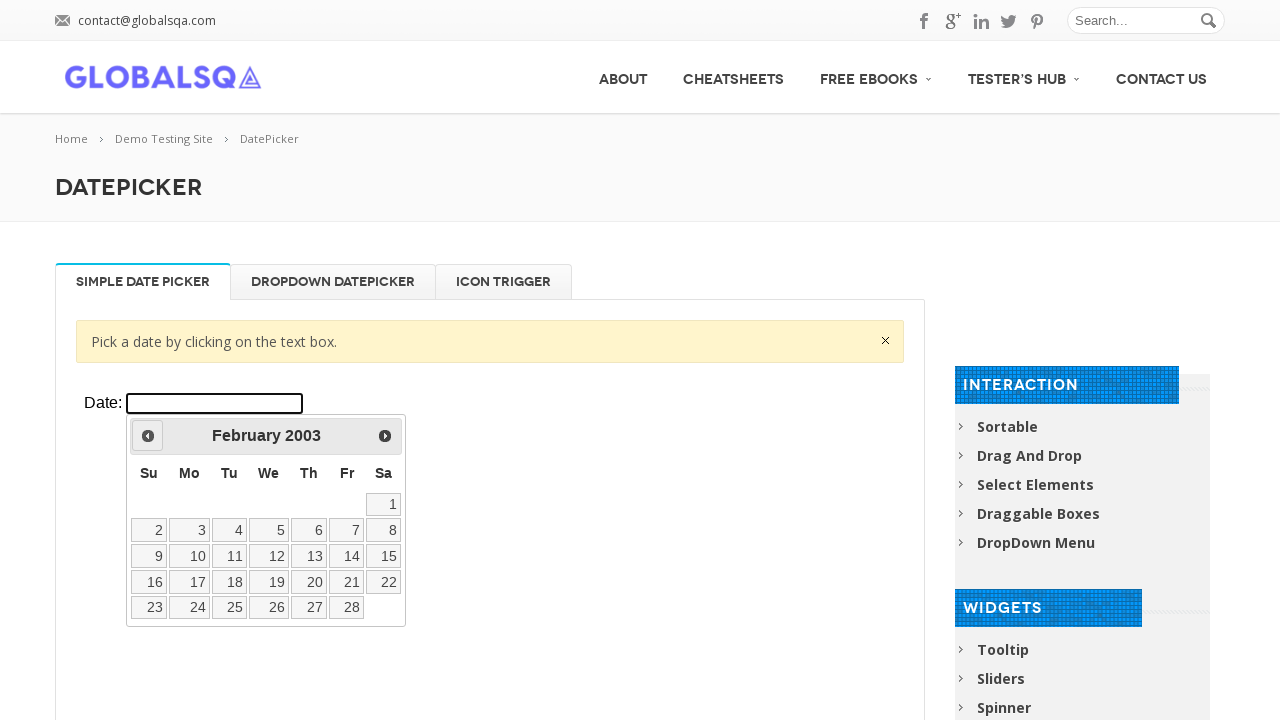

Navigated to adjust year towards 2000 at (148, 436) on xpath=//div[@class='resp-tabs-container']/div[1]/p/iframe >> internal:control=en
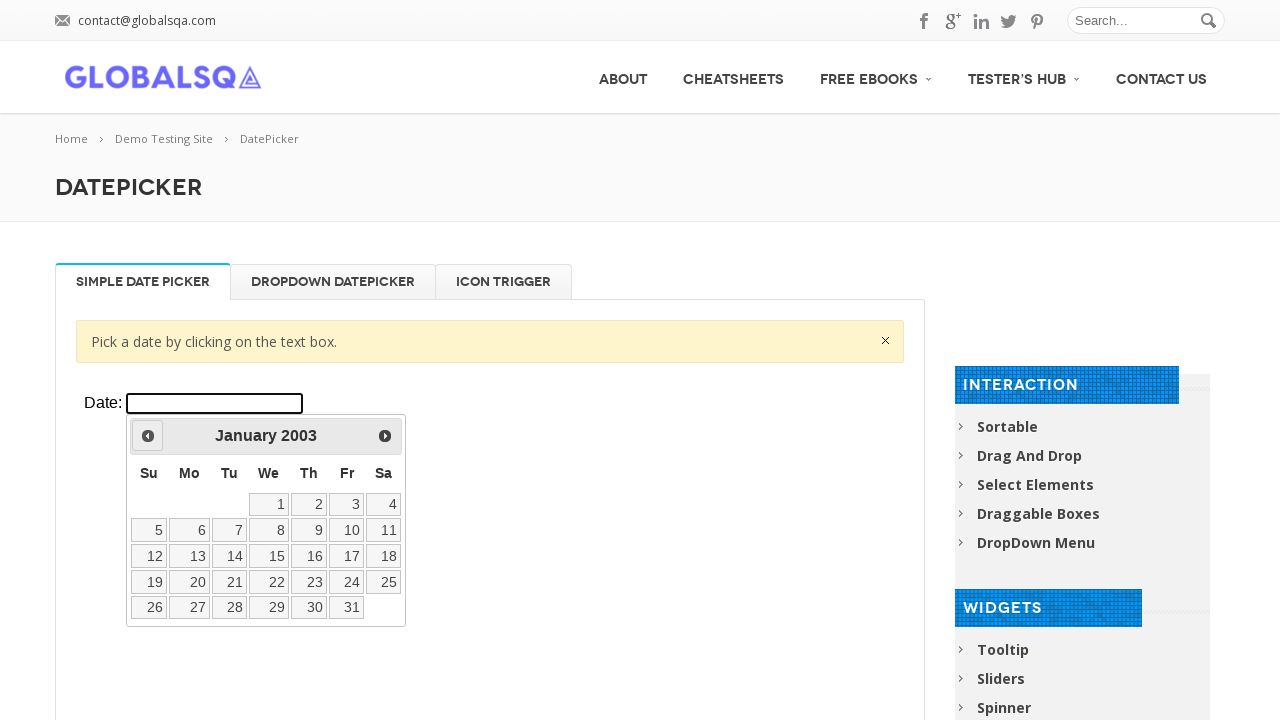

Waited 100ms for year navigation
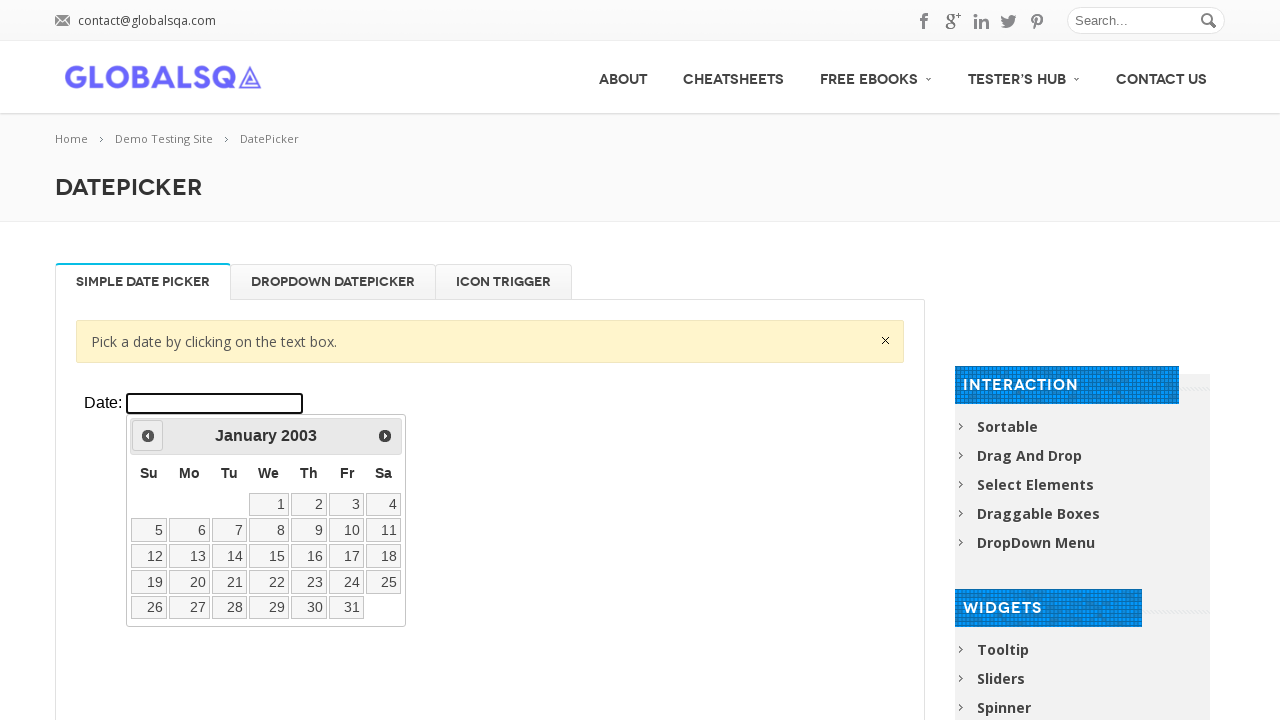

Navigated to adjust year towards 2000 at (148, 436) on xpath=//div[@class='resp-tabs-container']/div[1]/p/iframe >> internal:control=en
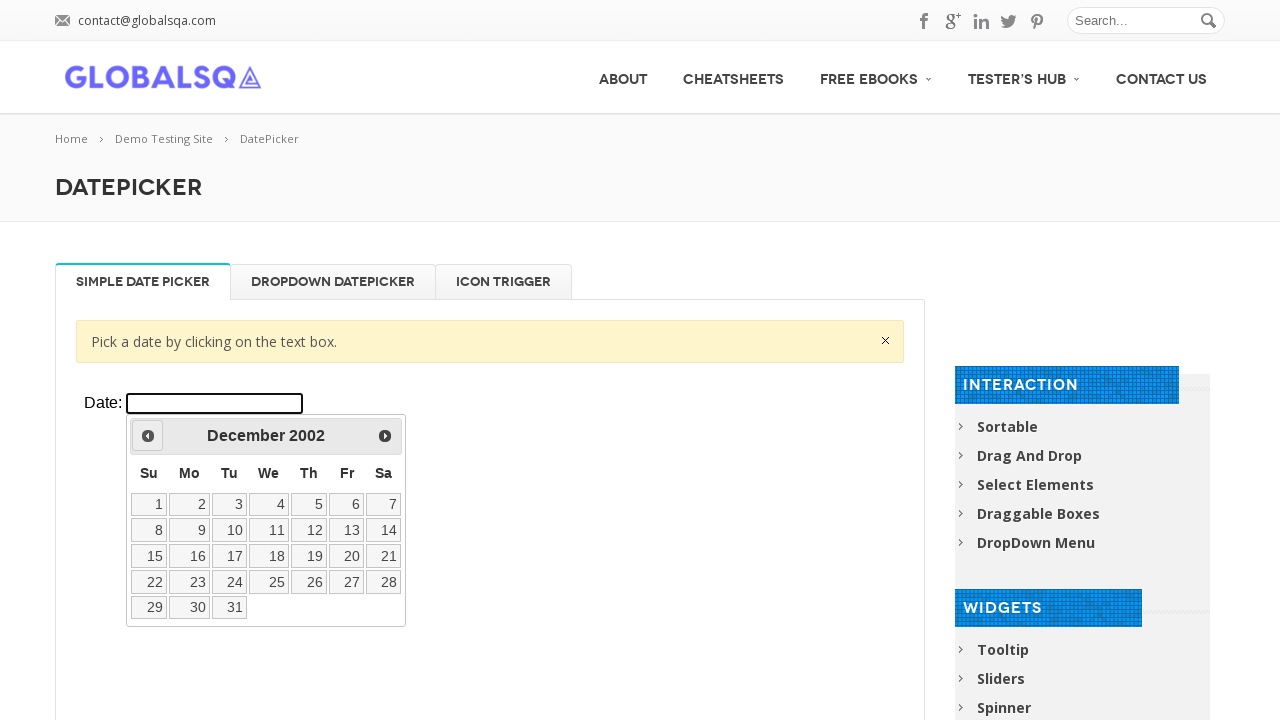

Waited 100ms for year navigation
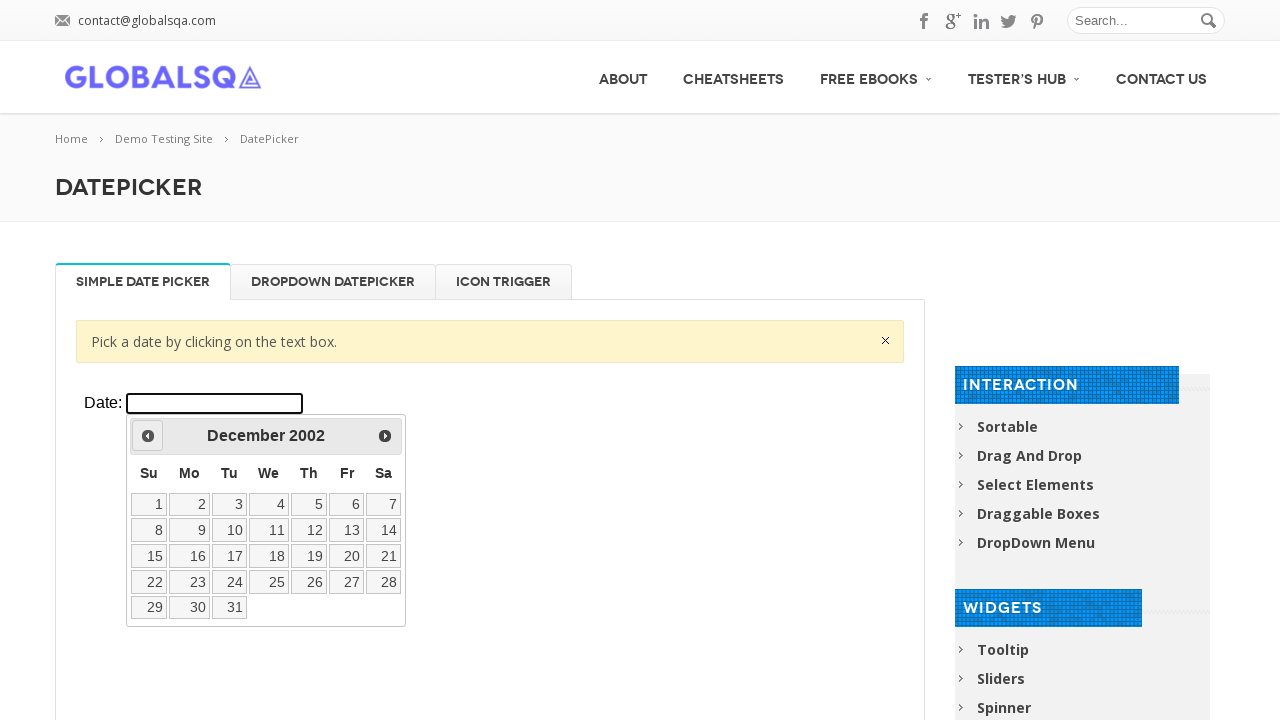

Navigated to adjust year towards 2000 at (148, 436) on xpath=//div[@class='resp-tabs-container']/div[1]/p/iframe >> internal:control=en
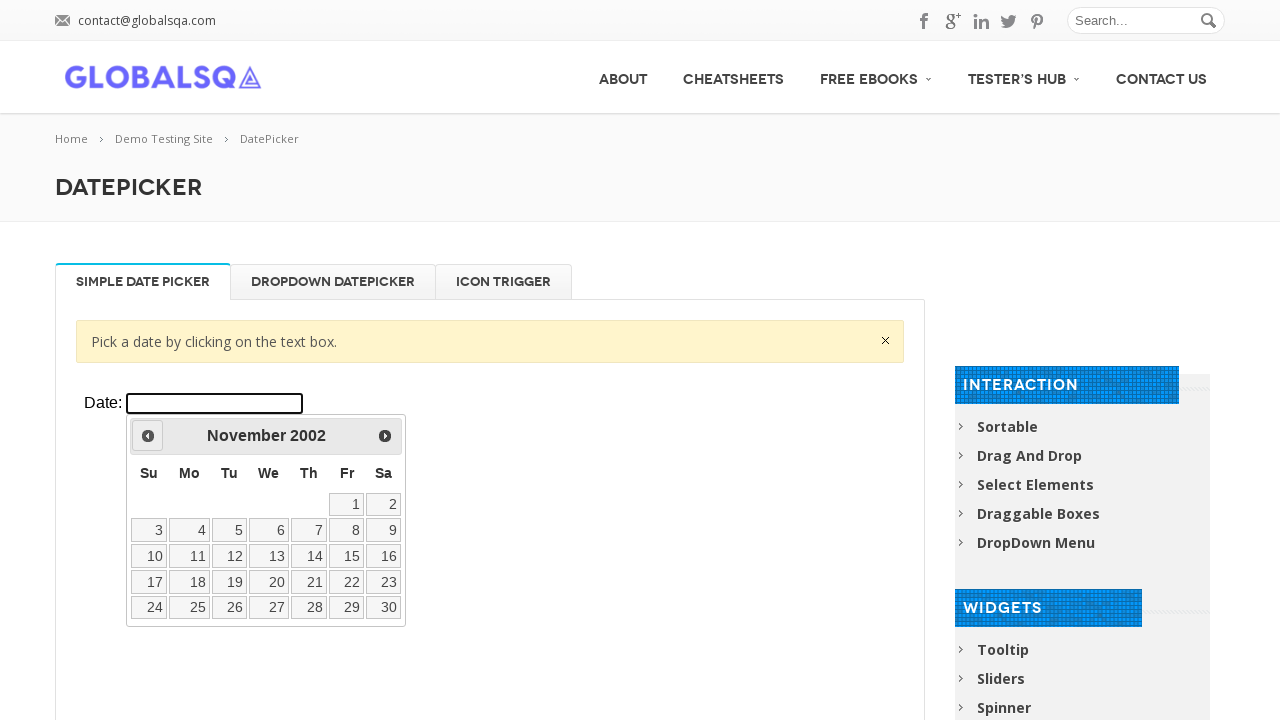

Waited 100ms for year navigation
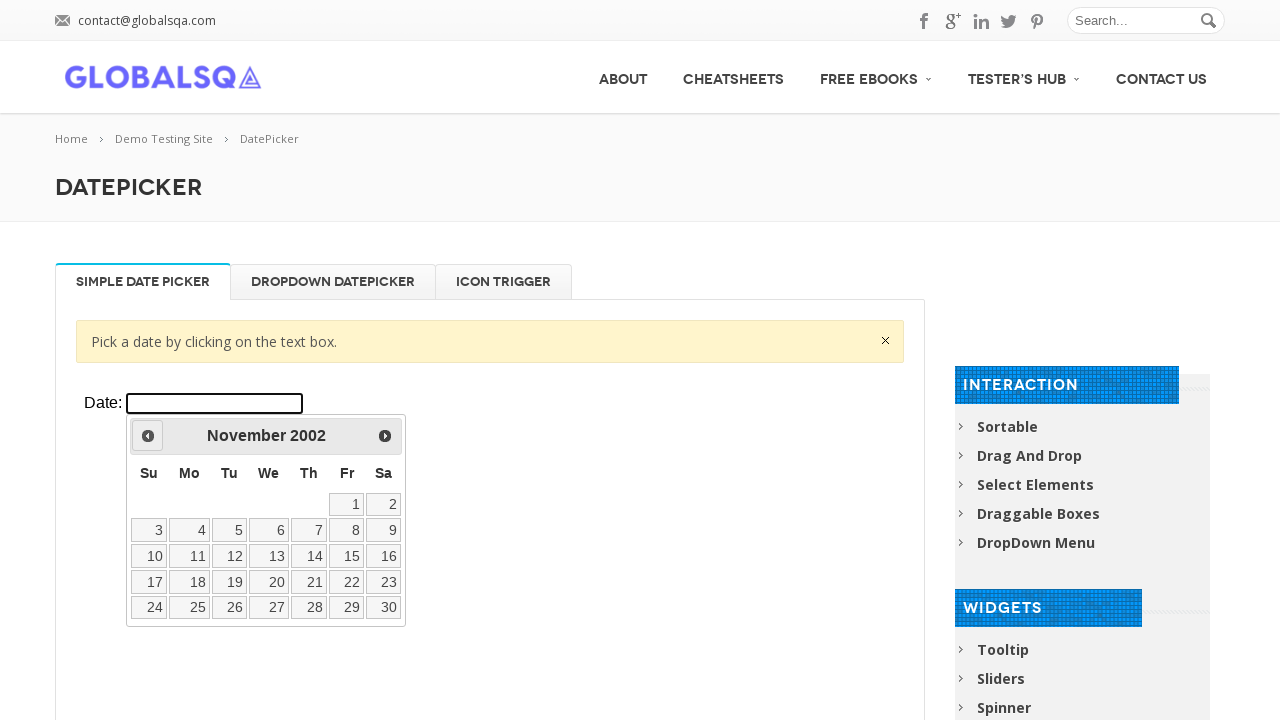

Navigated to adjust year towards 2000 at (148, 436) on xpath=//div[@class='resp-tabs-container']/div[1]/p/iframe >> internal:control=en
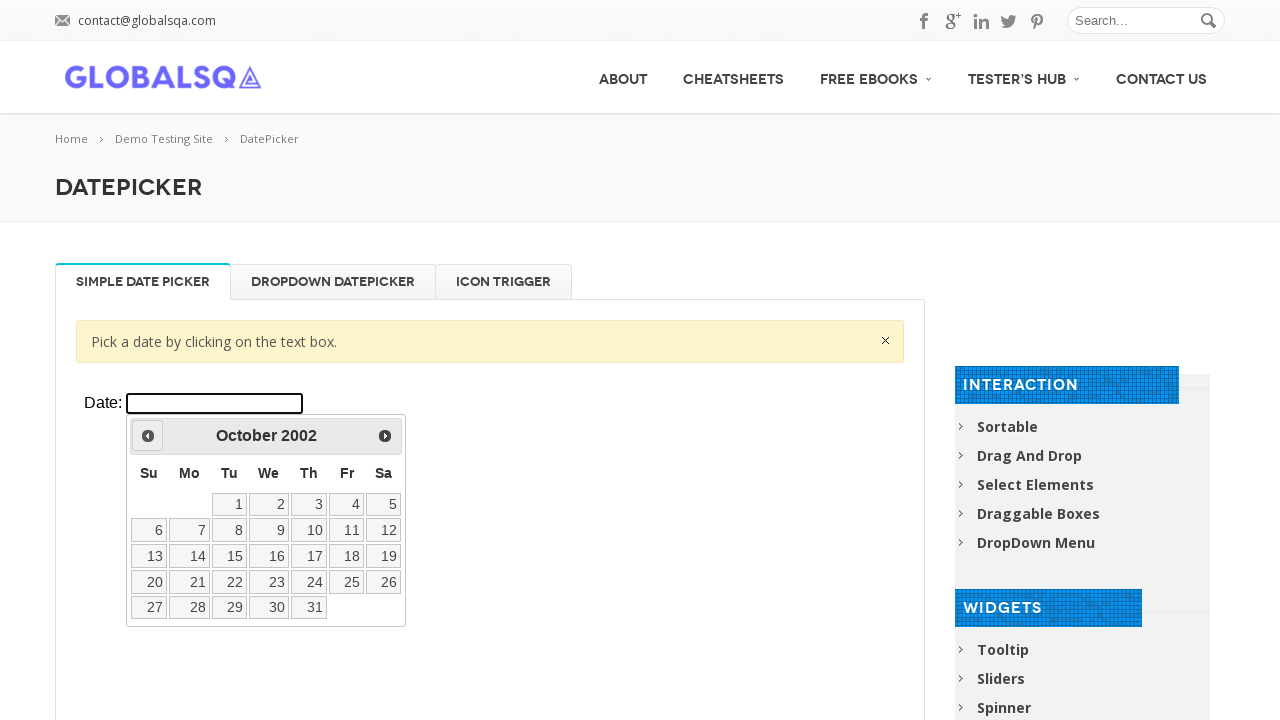

Waited 100ms for year navigation
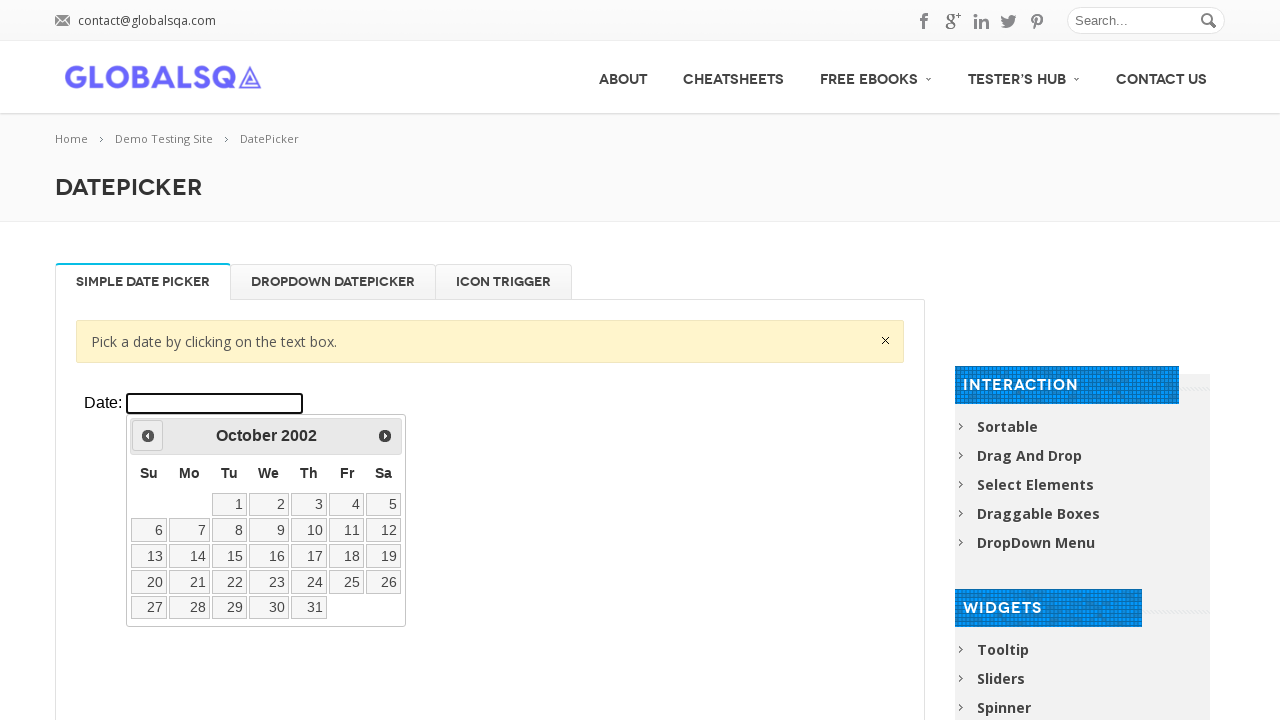

Navigated to adjust year towards 2000 at (148, 436) on xpath=//div[@class='resp-tabs-container']/div[1]/p/iframe >> internal:control=en
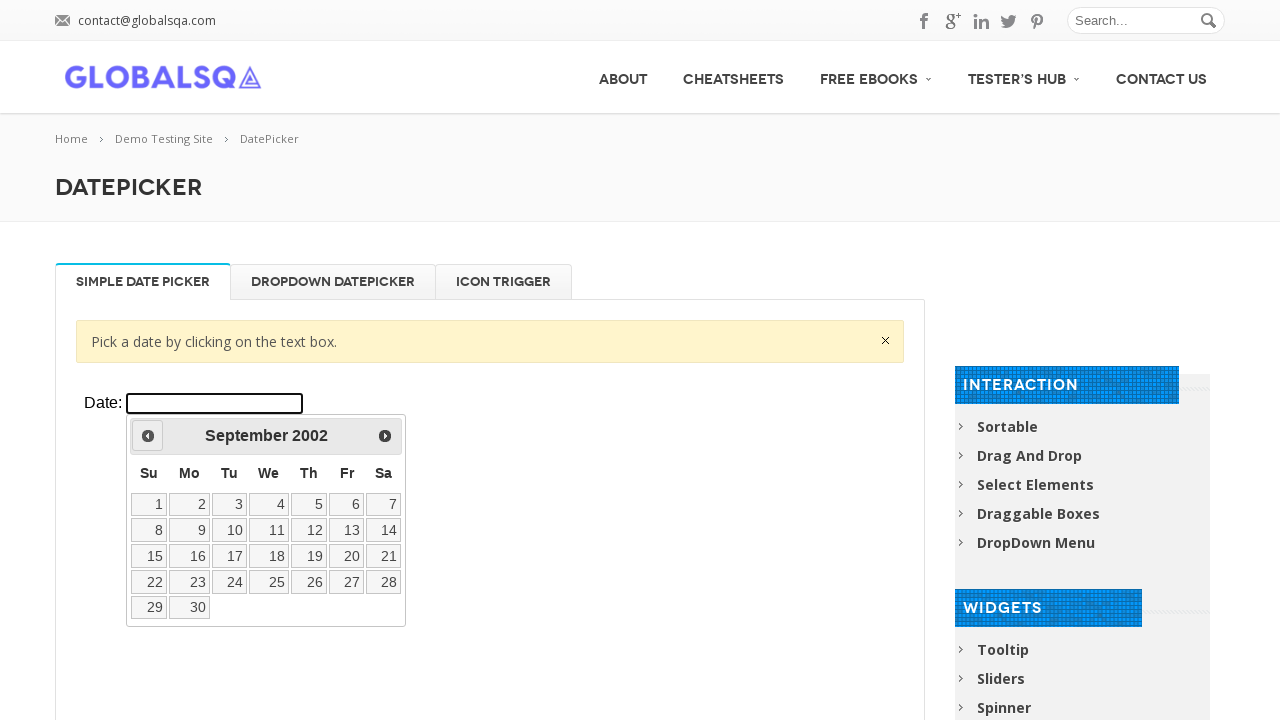

Waited 100ms for year navigation
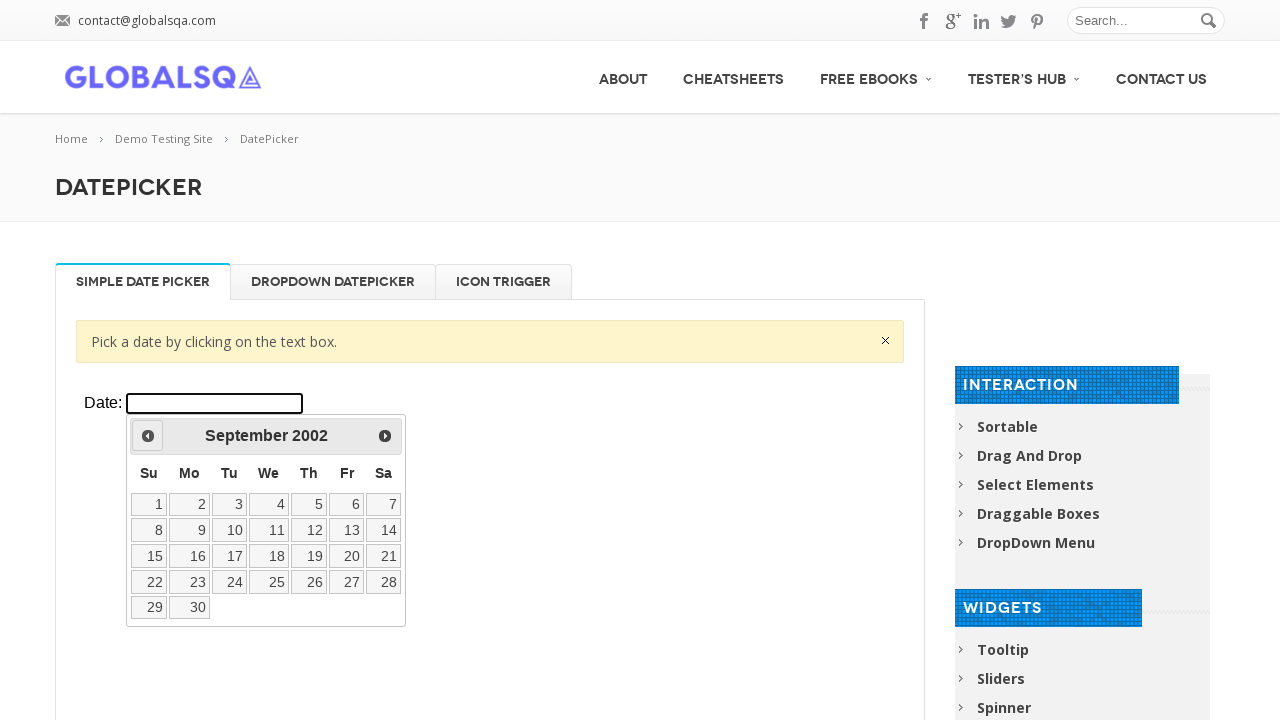

Navigated to adjust year towards 2000 at (148, 436) on xpath=//div[@class='resp-tabs-container']/div[1]/p/iframe >> internal:control=en
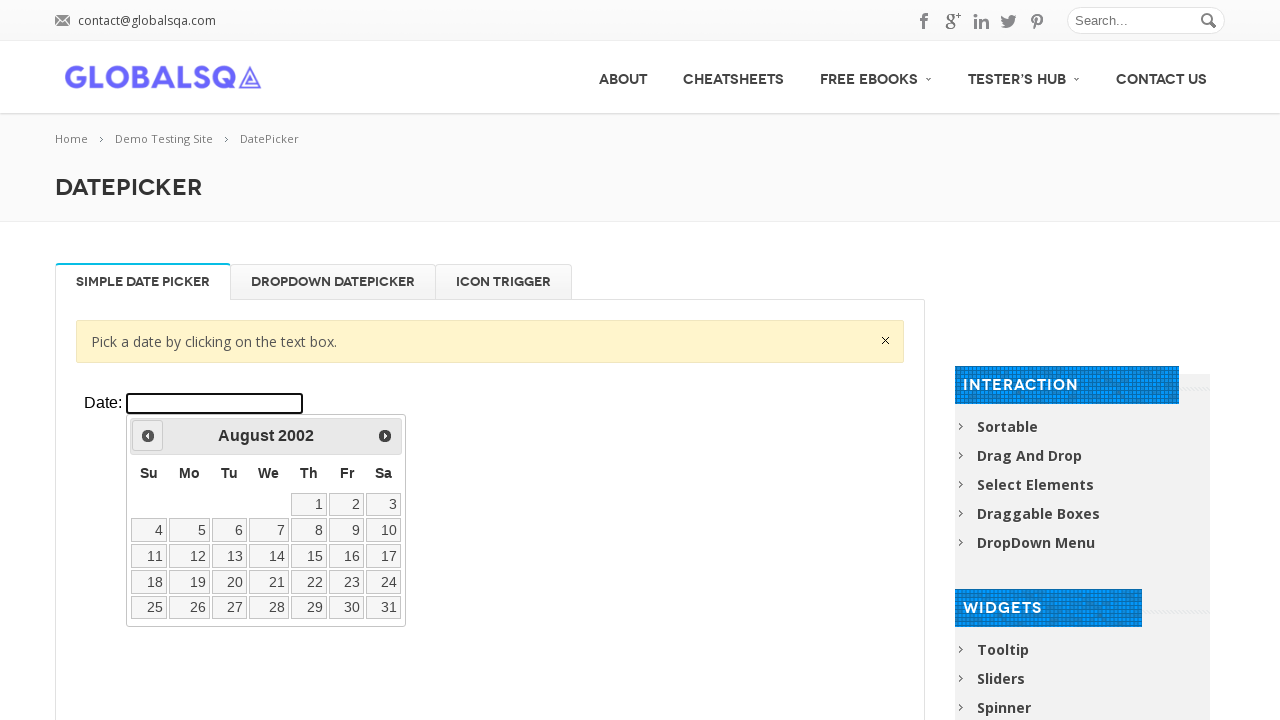

Waited 100ms for year navigation
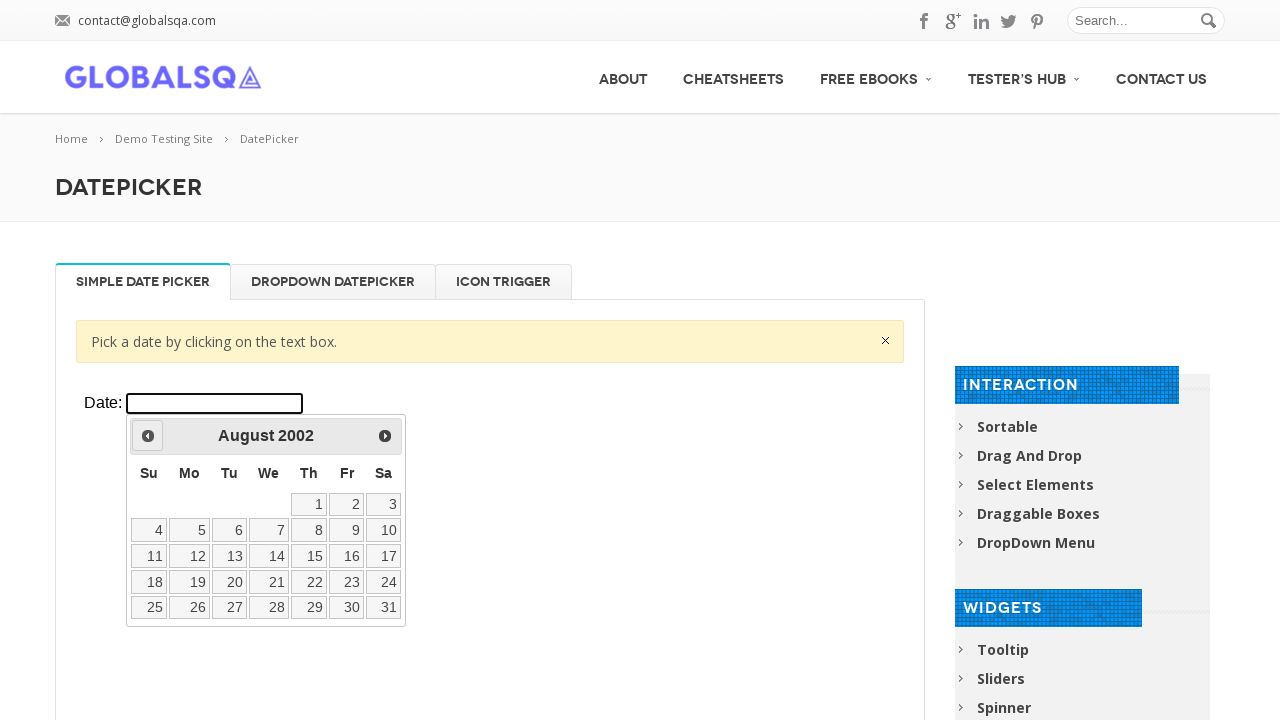

Navigated to adjust year towards 2000 at (148, 436) on xpath=//div[@class='resp-tabs-container']/div[1]/p/iframe >> internal:control=en
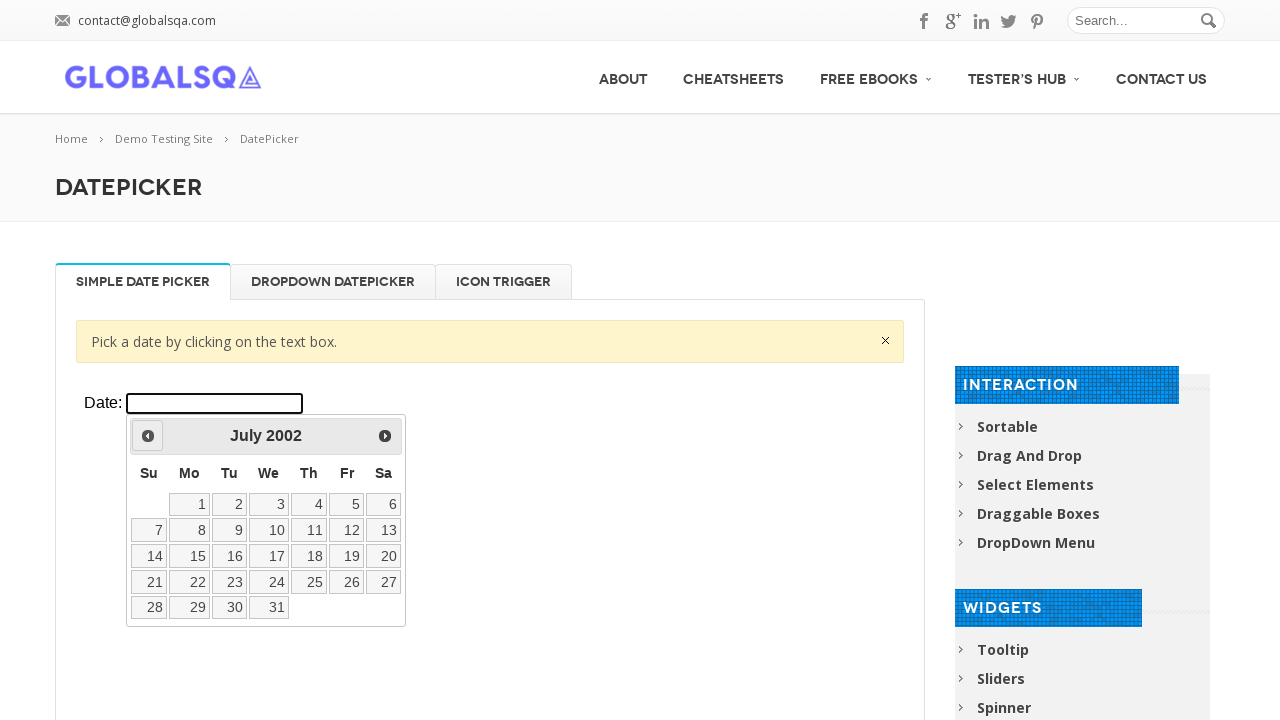

Waited 100ms for year navigation
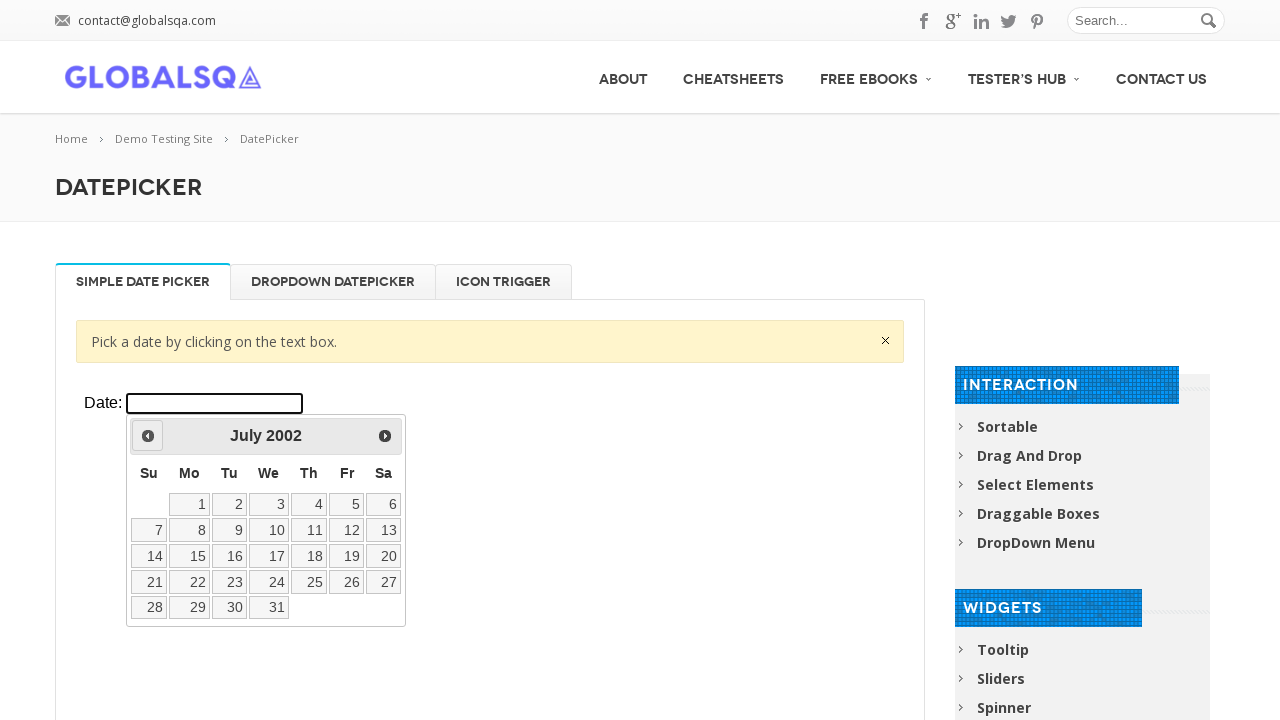

Navigated to adjust year towards 2000 at (148, 436) on xpath=//div[@class='resp-tabs-container']/div[1]/p/iframe >> internal:control=en
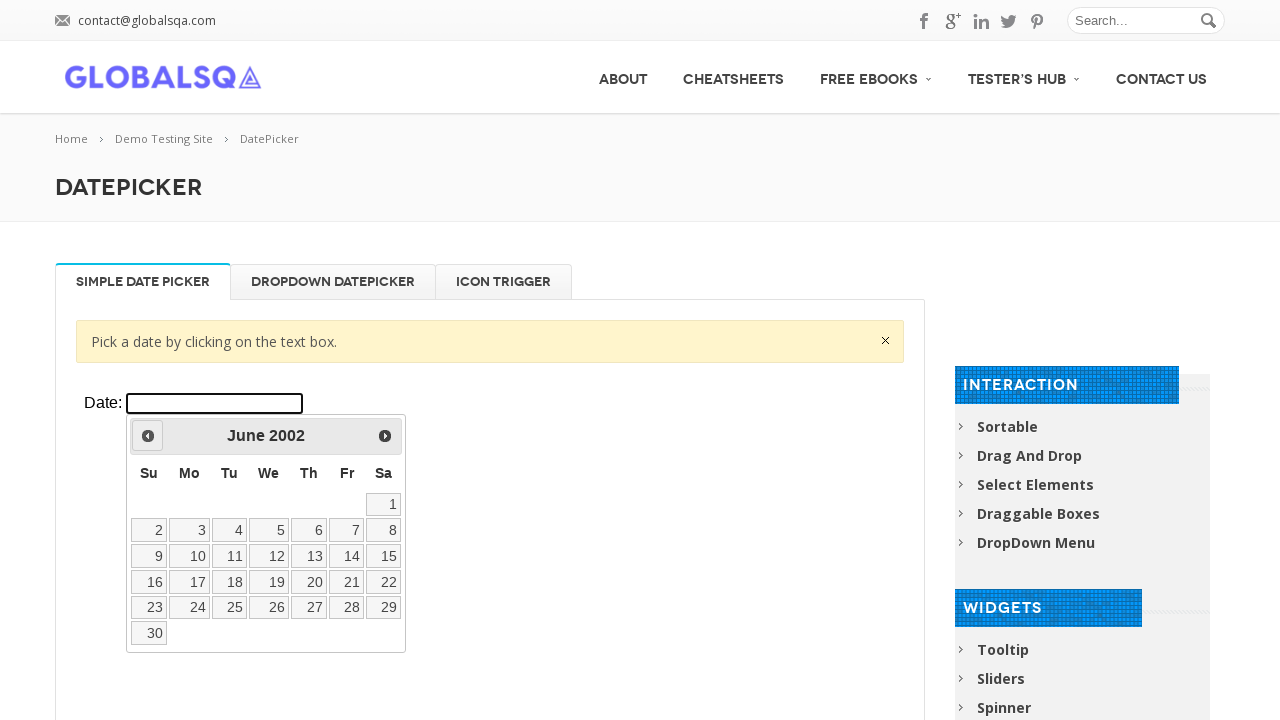

Waited 100ms for year navigation
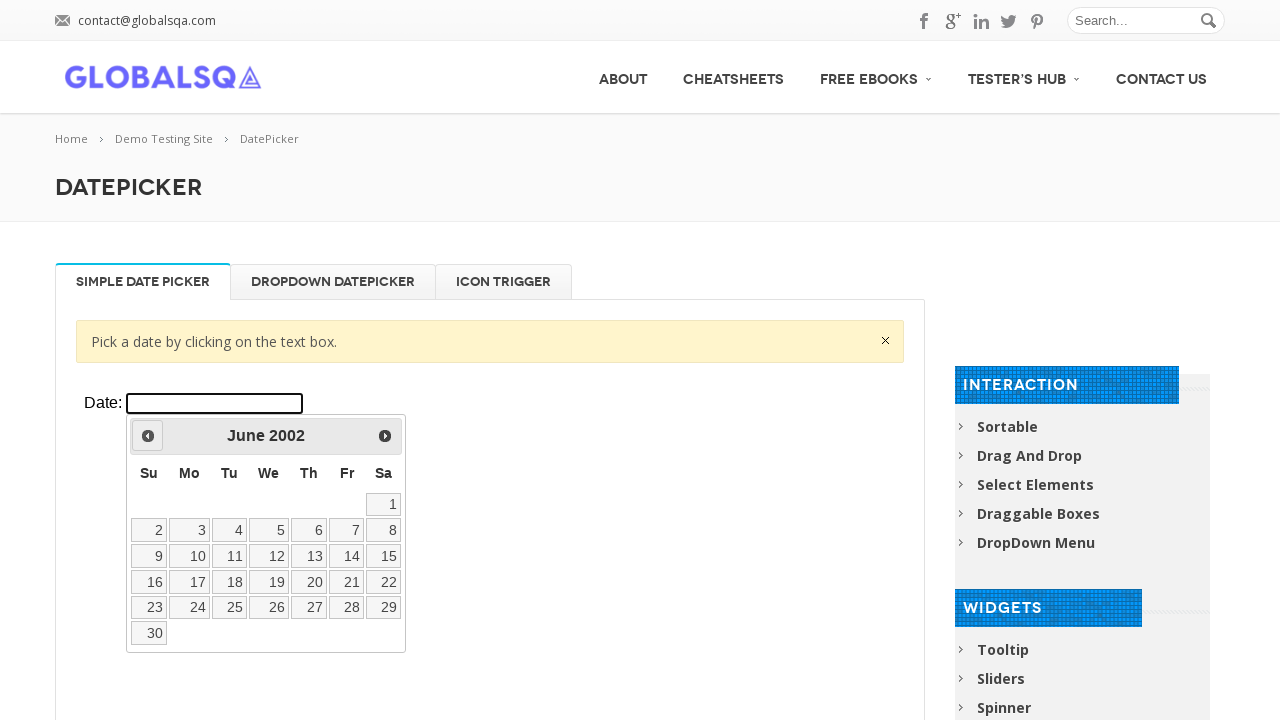

Navigated to adjust year towards 2000 at (148, 436) on xpath=//div[@class='resp-tabs-container']/div[1]/p/iframe >> internal:control=en
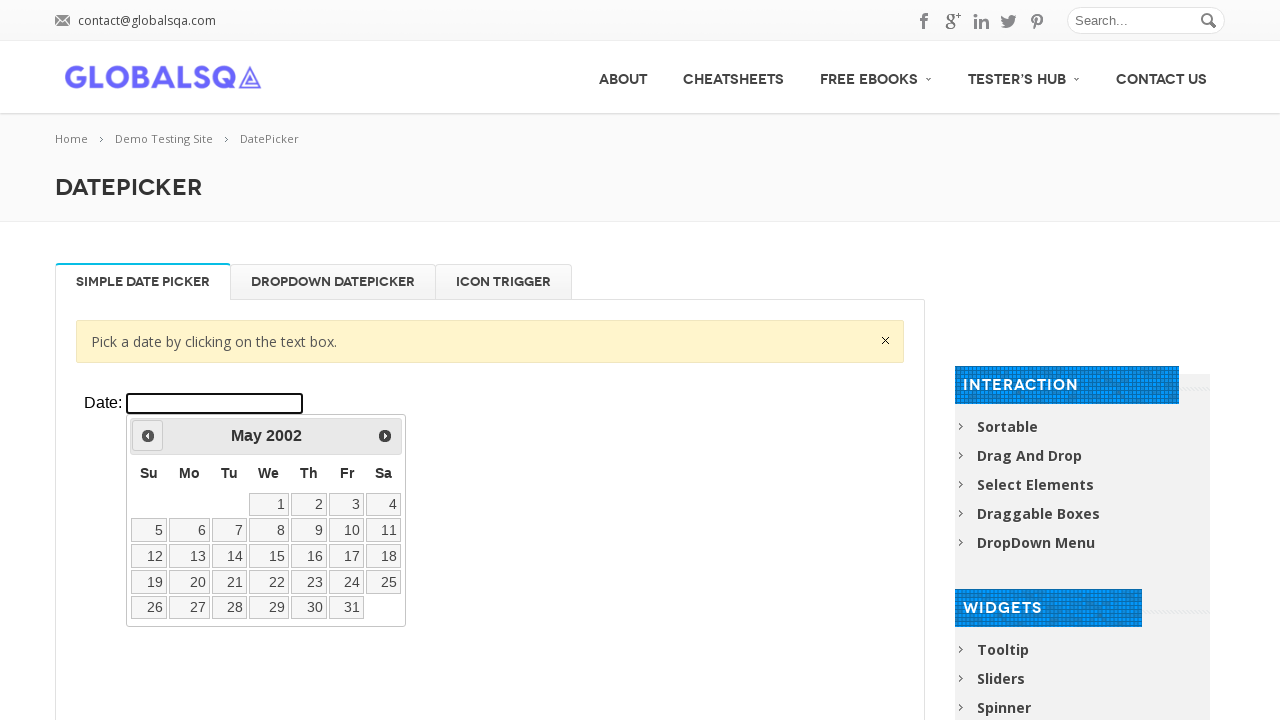

Waited 100ms for year navigation
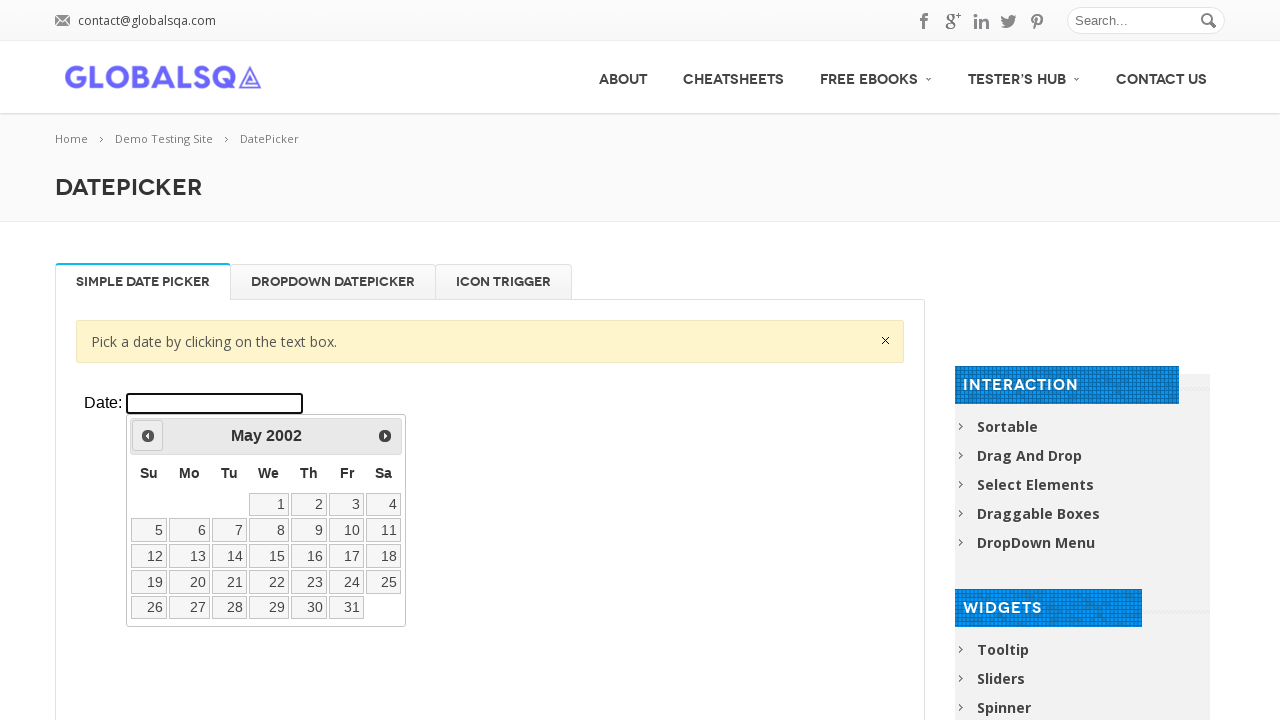

Navigated to adjust year towards 2000 at (148, 436) on xpath=//div[@class='resp-tabs-container']/div[1]/p/iframe >> internal:control=en
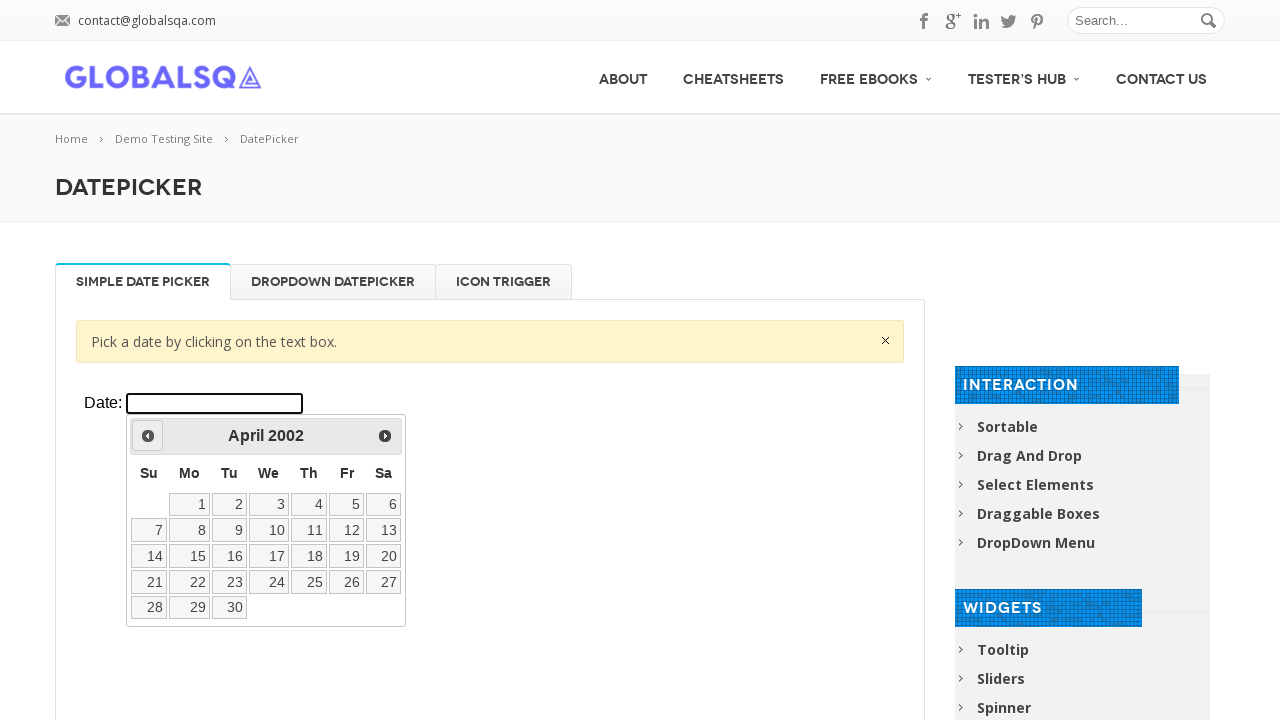

Waited 100ms for year navigation
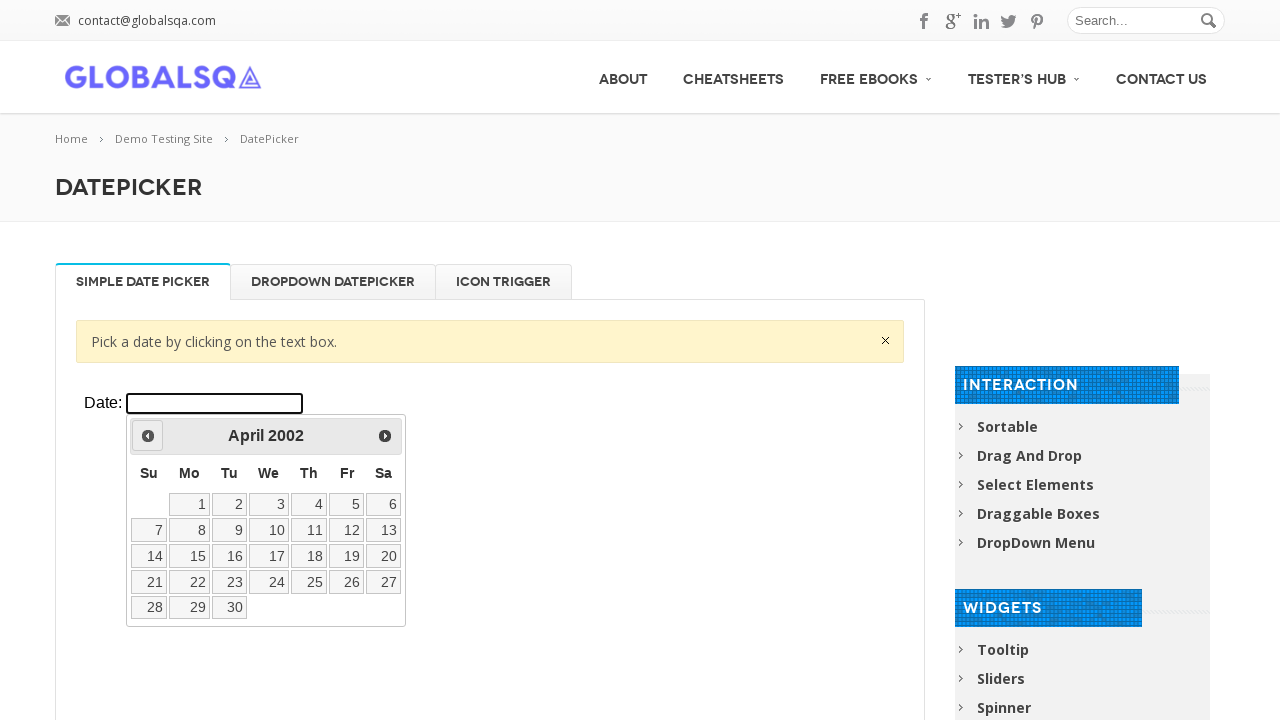

Navigated to adjust year towards 2000 at (148, 436) on xpath=//div[@class='resp-tabs-container']/div[1]/p/iframe >> internal:control=en
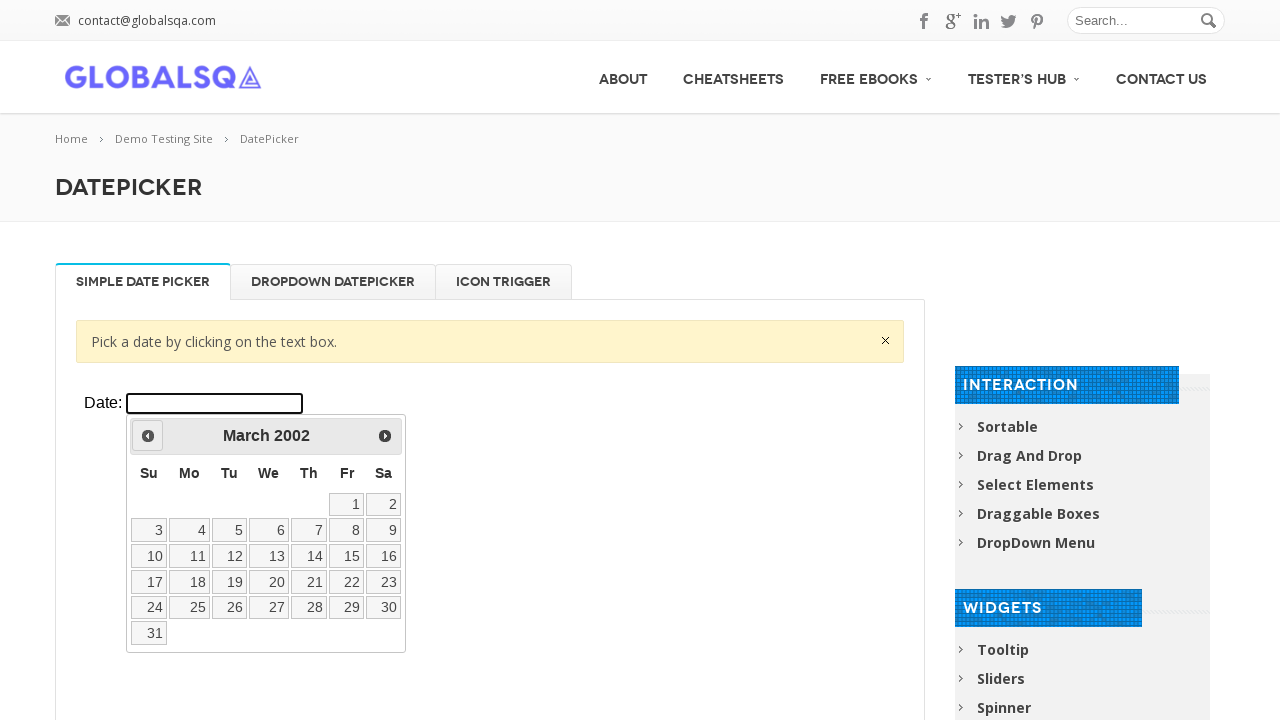

Waited 100ms for year navigation
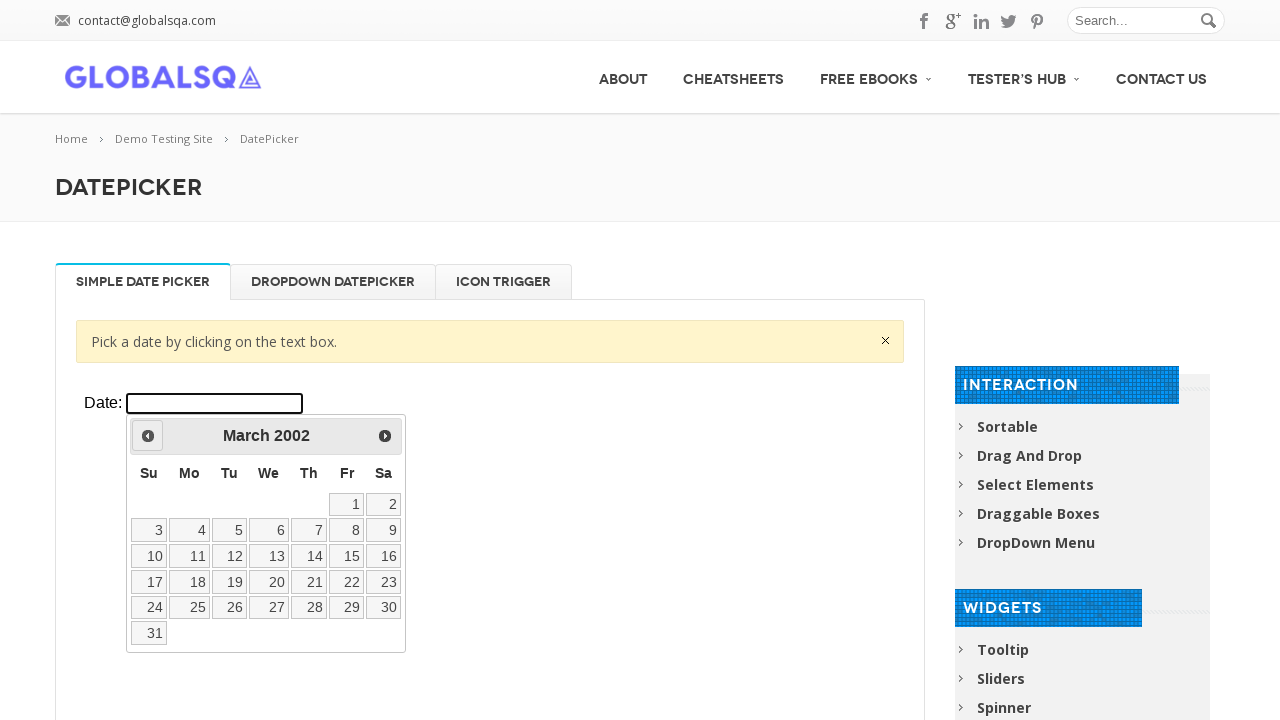

Navigated to adjust year towards 2000 at (148, 436) on xpath=//div[@class='resp-tabs-container']/div[1]/p/iframe >> internal:control=en
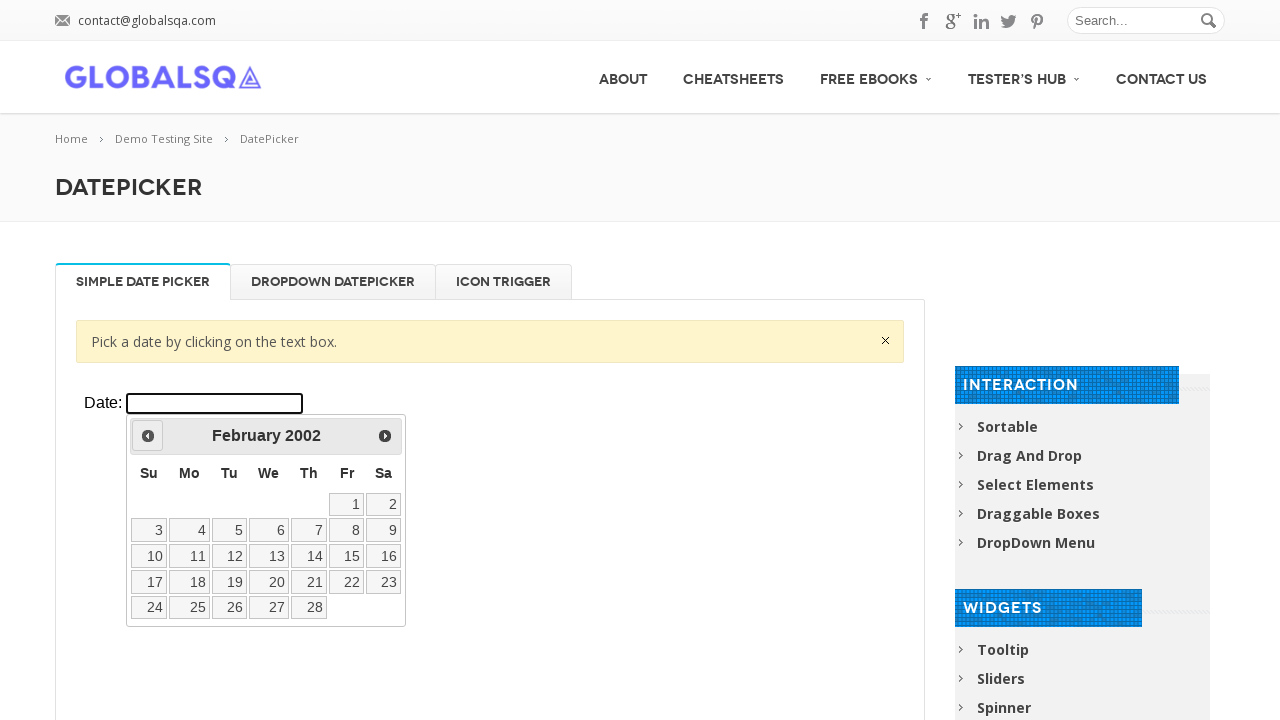

Waited 100ms for year navigation
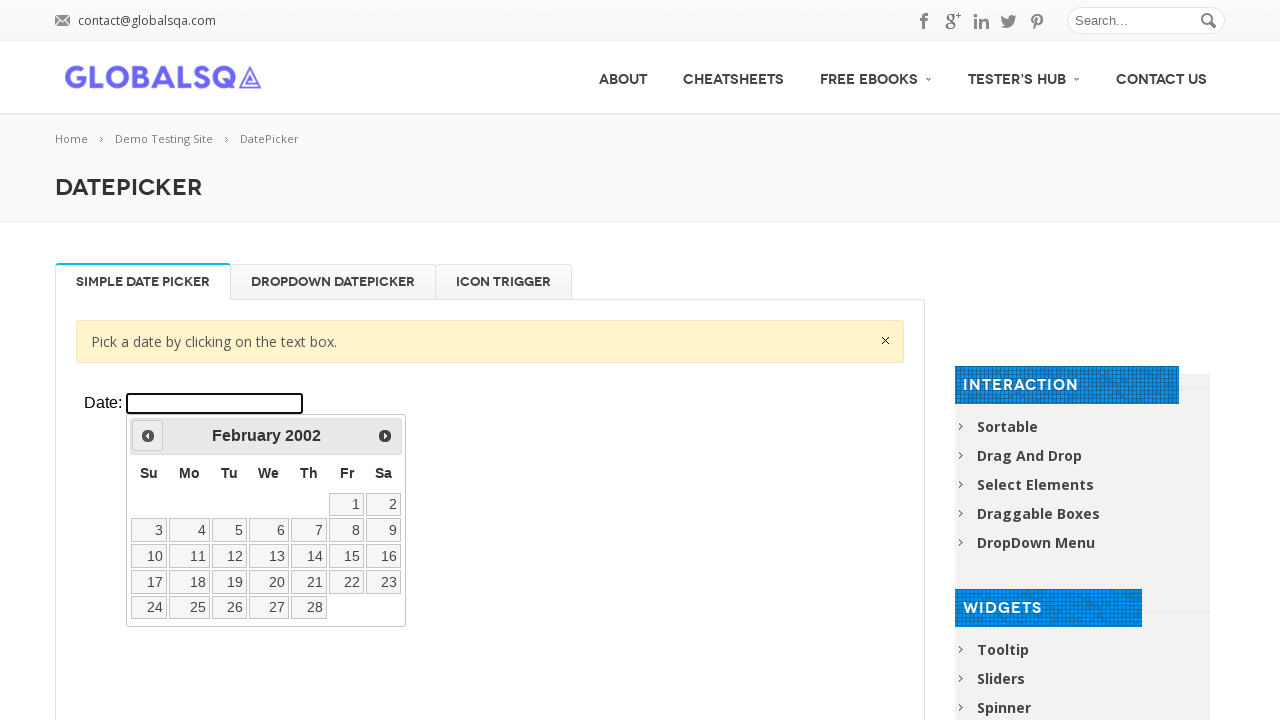

Navigated to adjust year towards 2000 at (148, 436) on xpath=//div[@class='resp-tabs-container']/div[1]/p/iframe >> internal:control=en
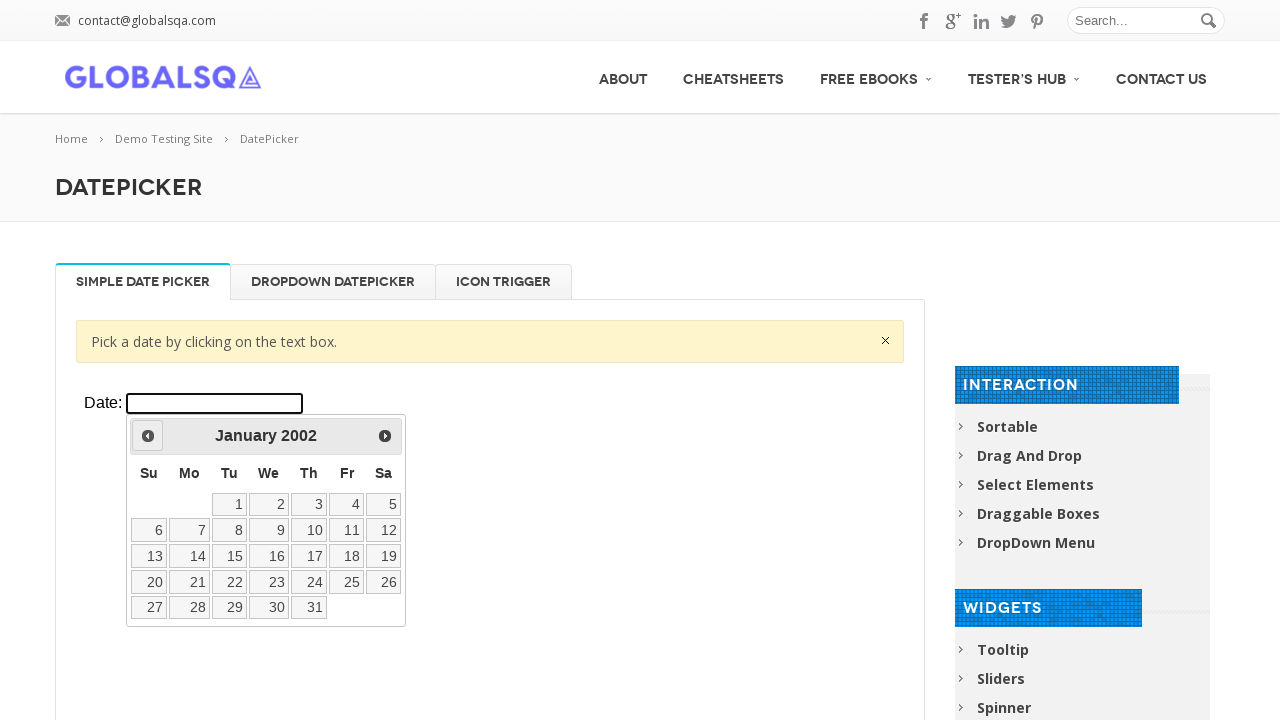

Waited 100ms for year navigation
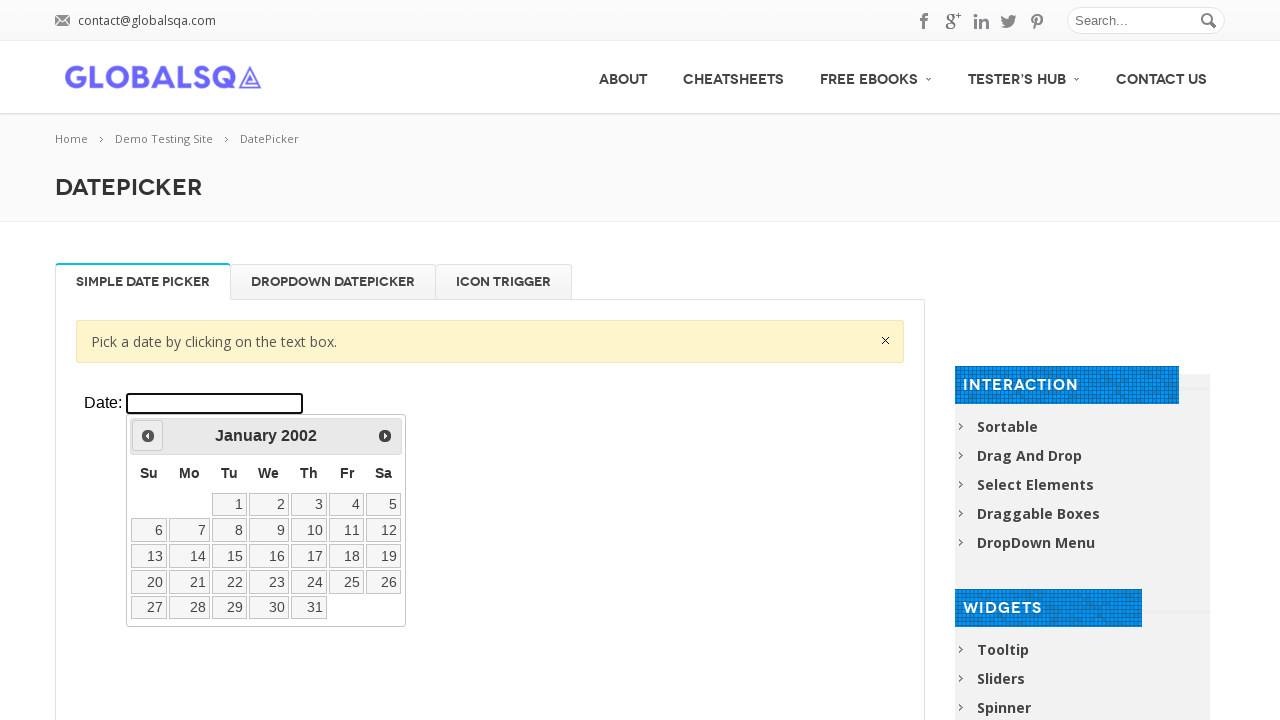

Navigated to adjust year towards 2000 at (148, 436) on xpath=//div[@class='resp-tabs-container']/div[1]/p/iframe >> internal:control=en
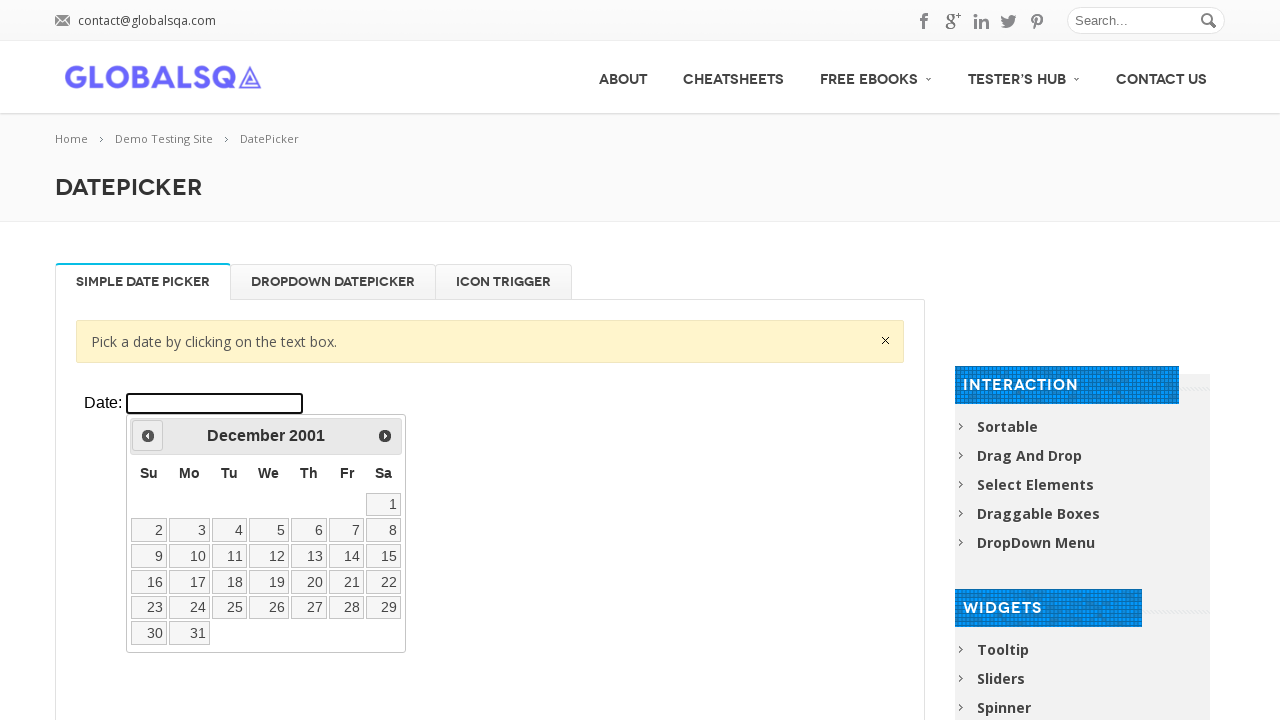

Waited 100ms for year navigation
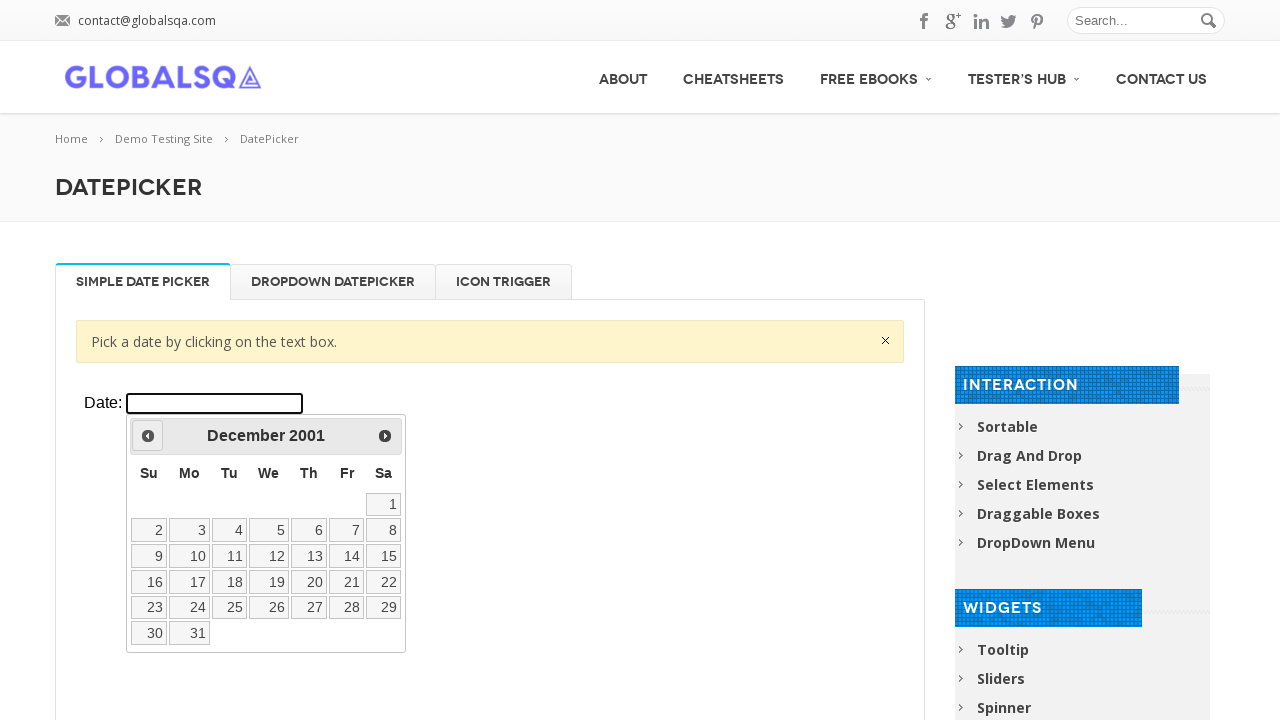

Navigated to adjust year towards 2000 at (148, 436) on xpath=//div[@class='resp-tabs-container']/div[1]/p/iframe >> internal:control=en
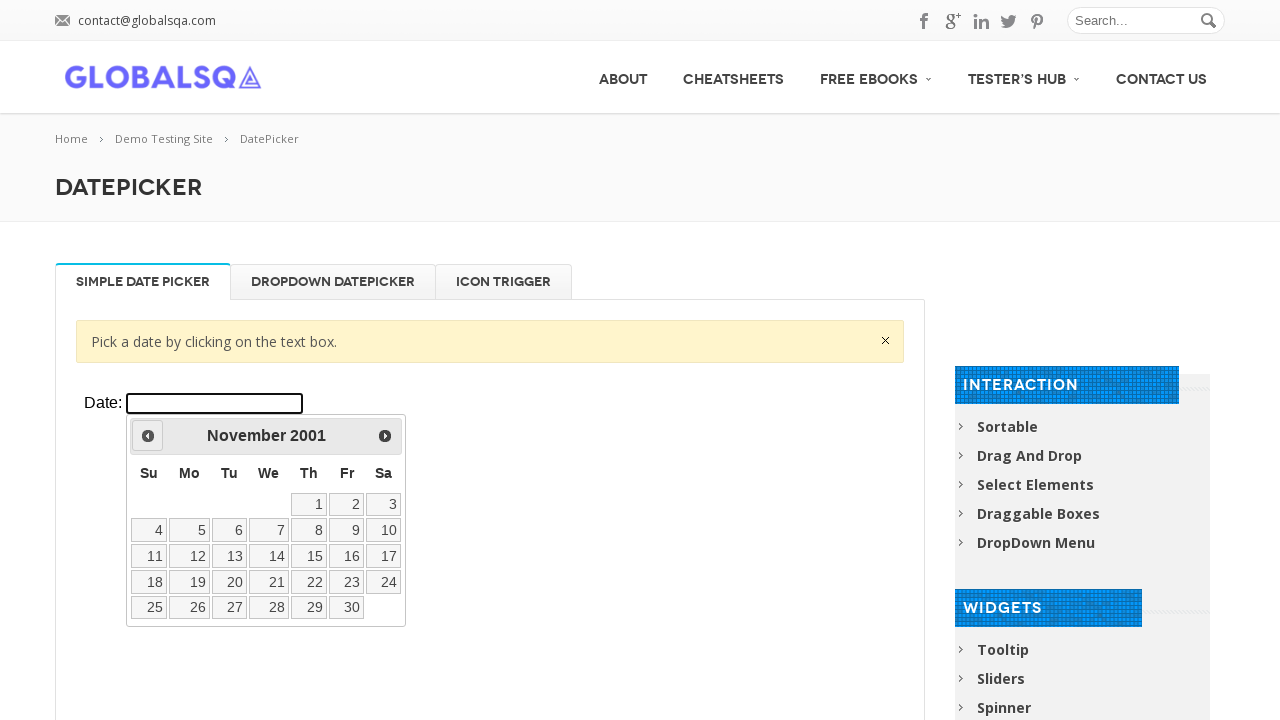

Waited 100ms for year navigation
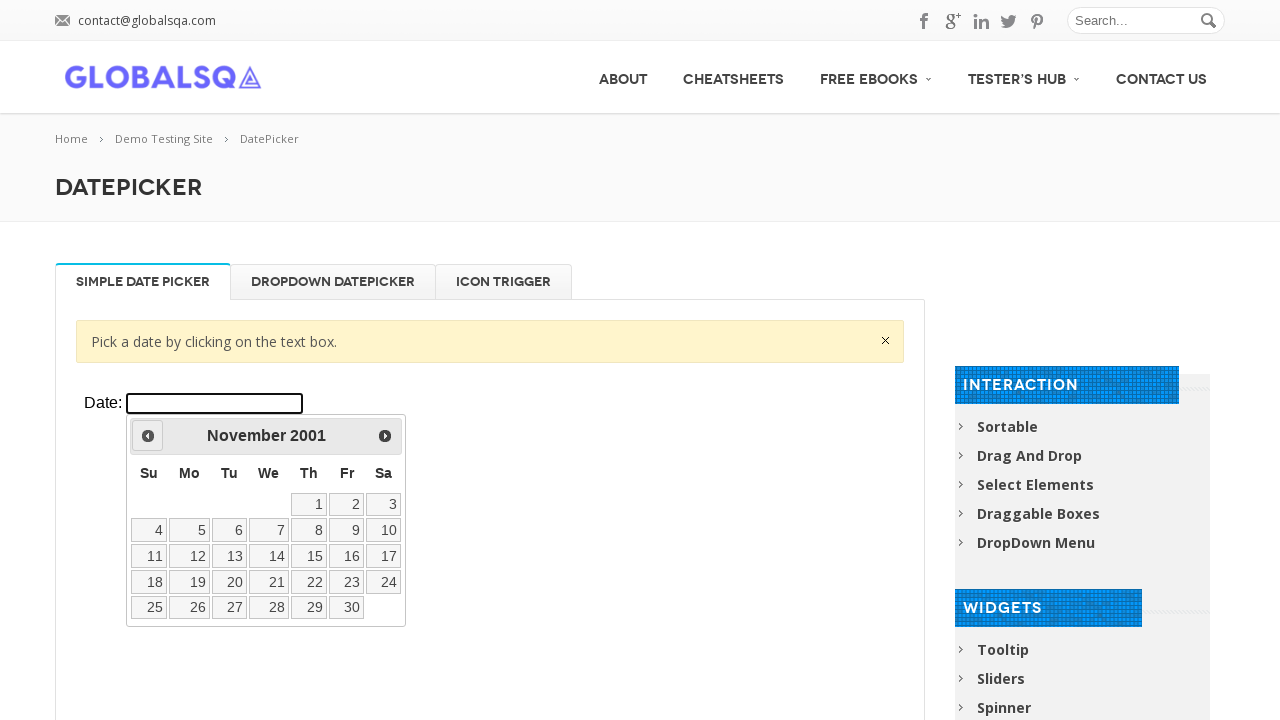

Navigated to adjust year towards 2000 at (148, 436) on xpath=//div[@class='resp-tabs-container']/div[1]/p/iframe >> internal:control=en
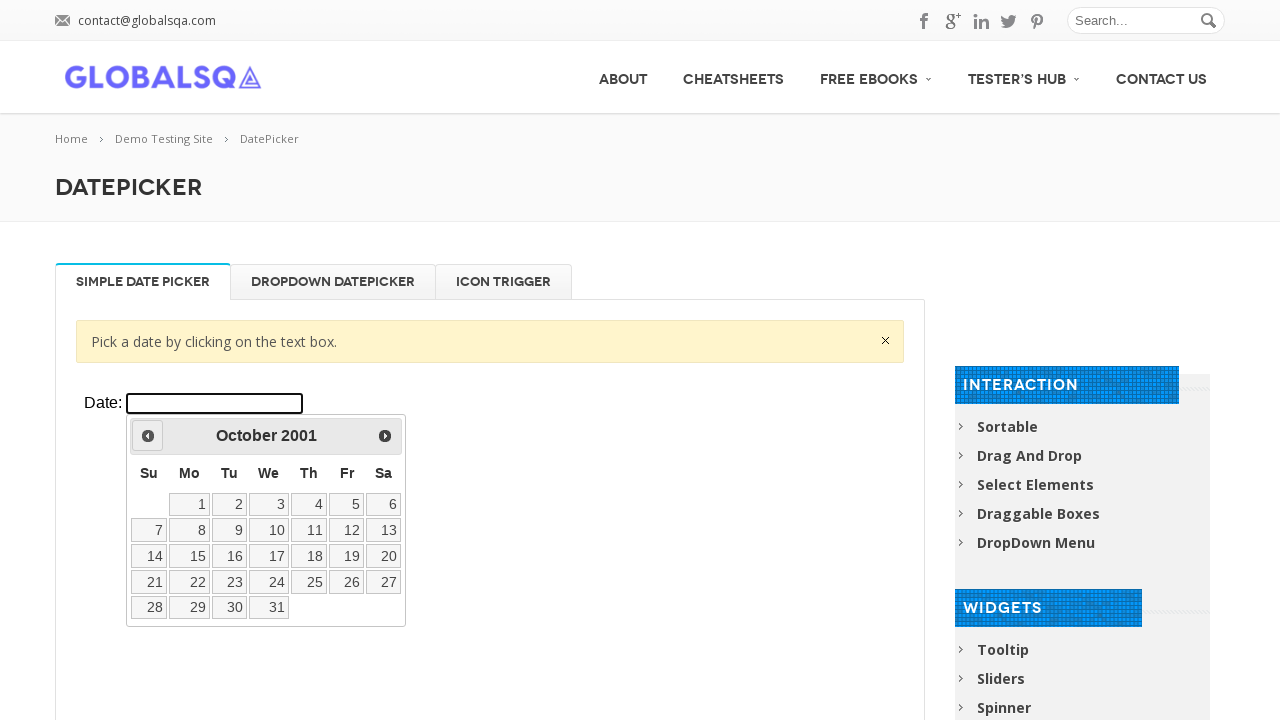

Waited 100ms for year navigation
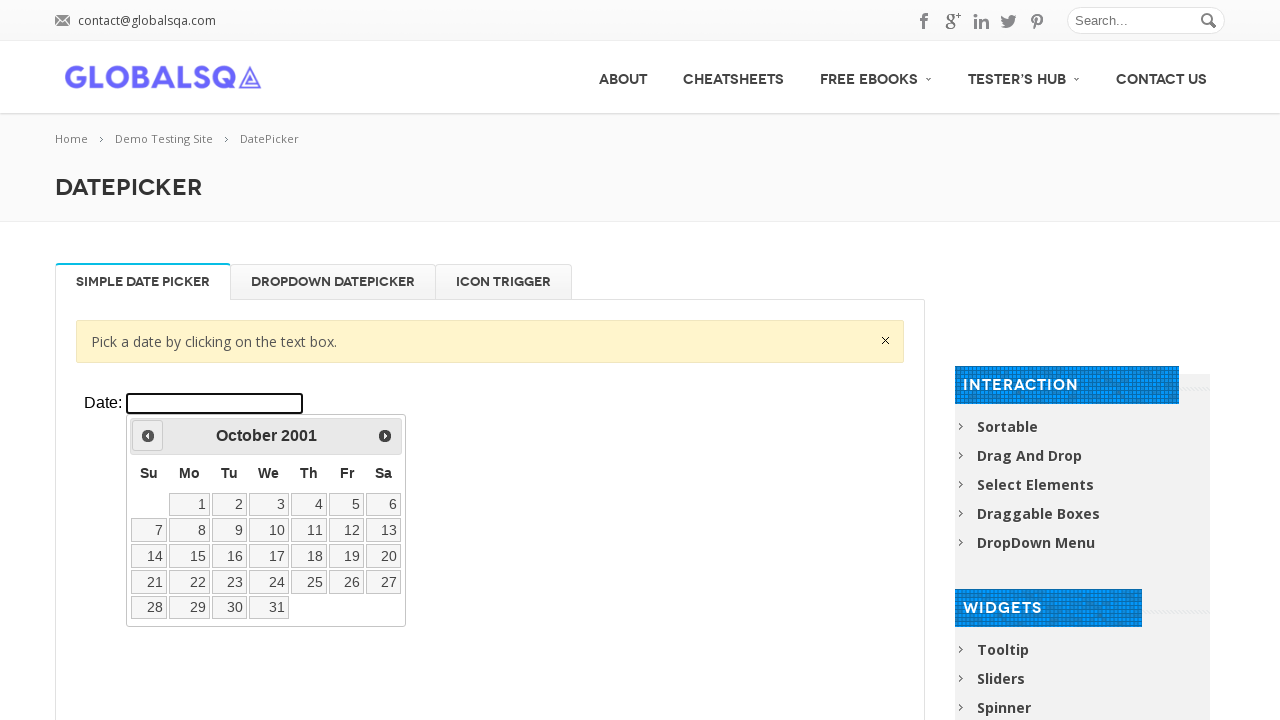

Navigated to adjust year towards 2000 at (148, 436) on xpath=//div[@class='resp-tabs-container']/div[1]/p/iframe >> internal:control=en
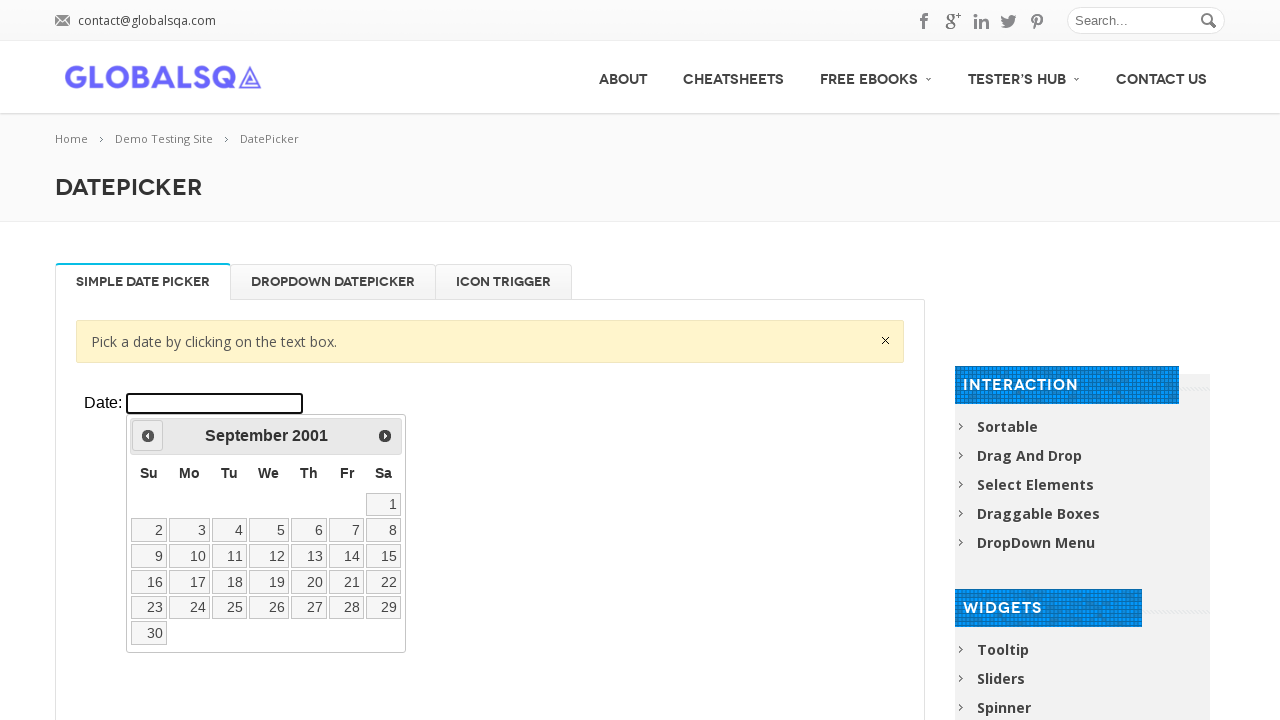

Waited 100ms for year navigation
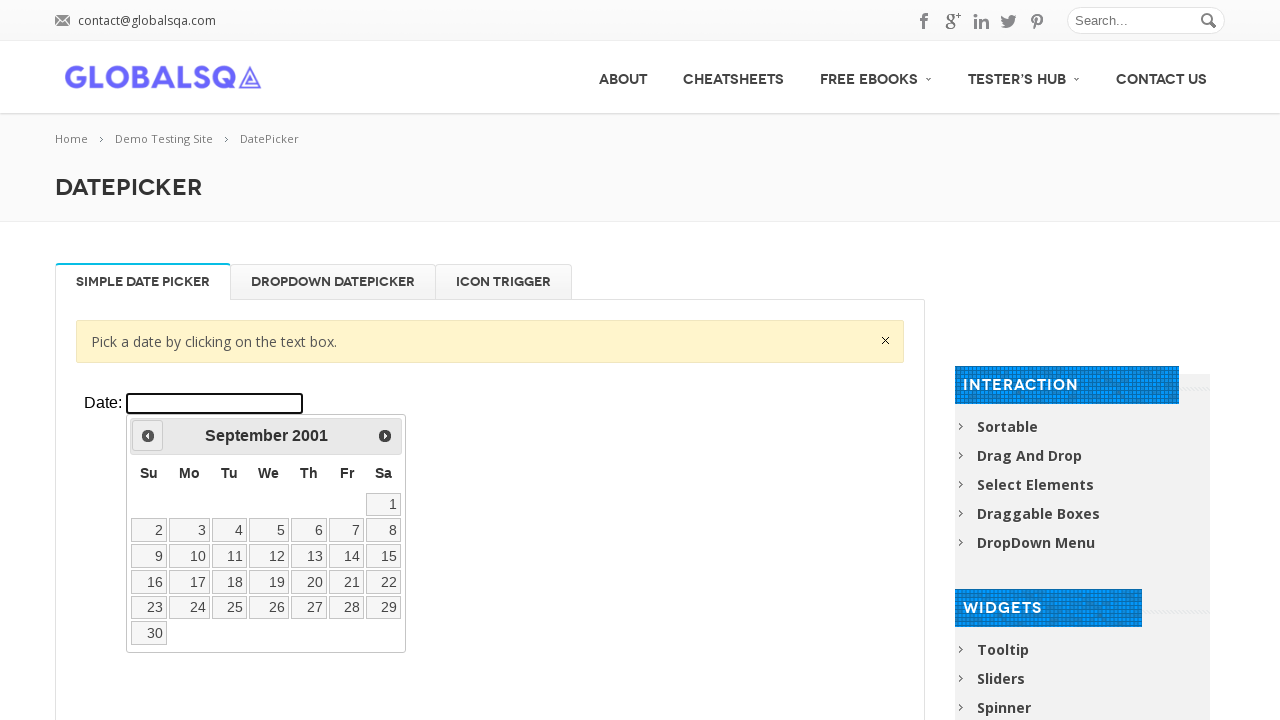

Navigated to adjust year towards 2000 at (148, 436) on xpath=//div[@class='resp-tabs-container']/div[1]/p/iframe >> internal:control=en
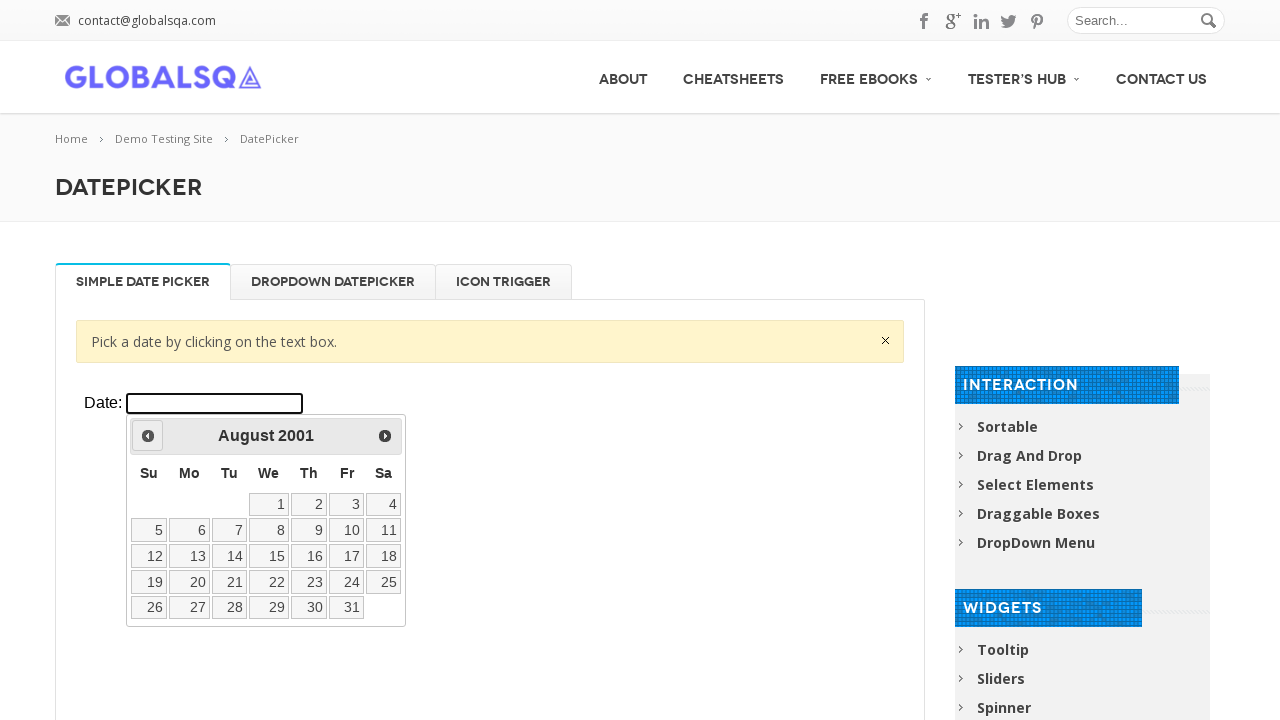

Waited 100ms for year navigation
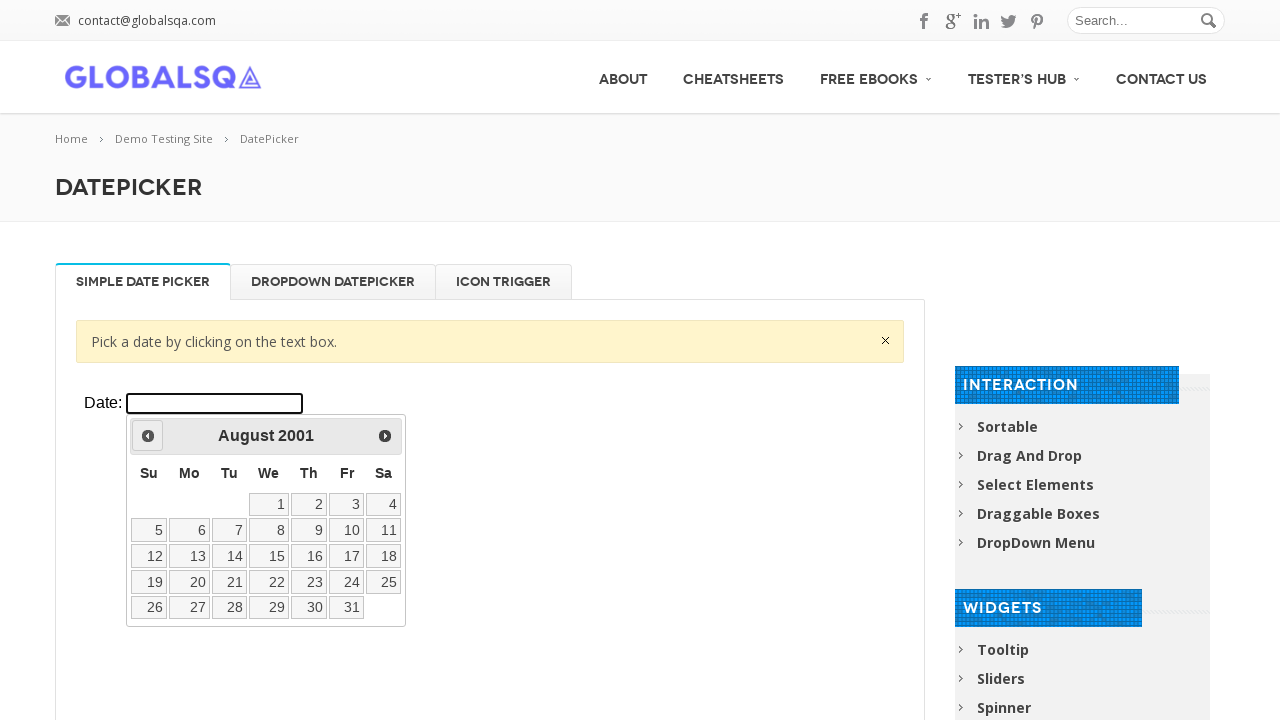

Navigated to adjust year towards 2000 at (148, 436) on xpath=//div[@class='resp-tabs-container']/div[1]/p/iframe >> internal:control=en
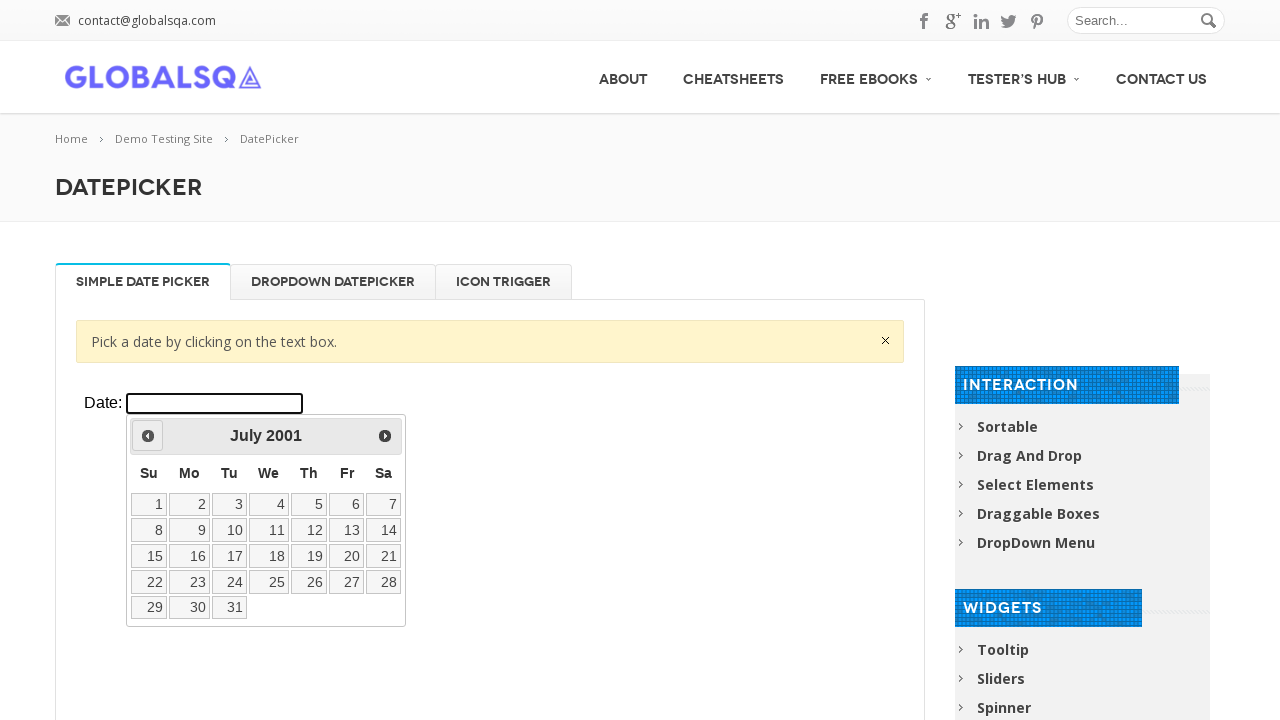

Waited 100ms for year navigation
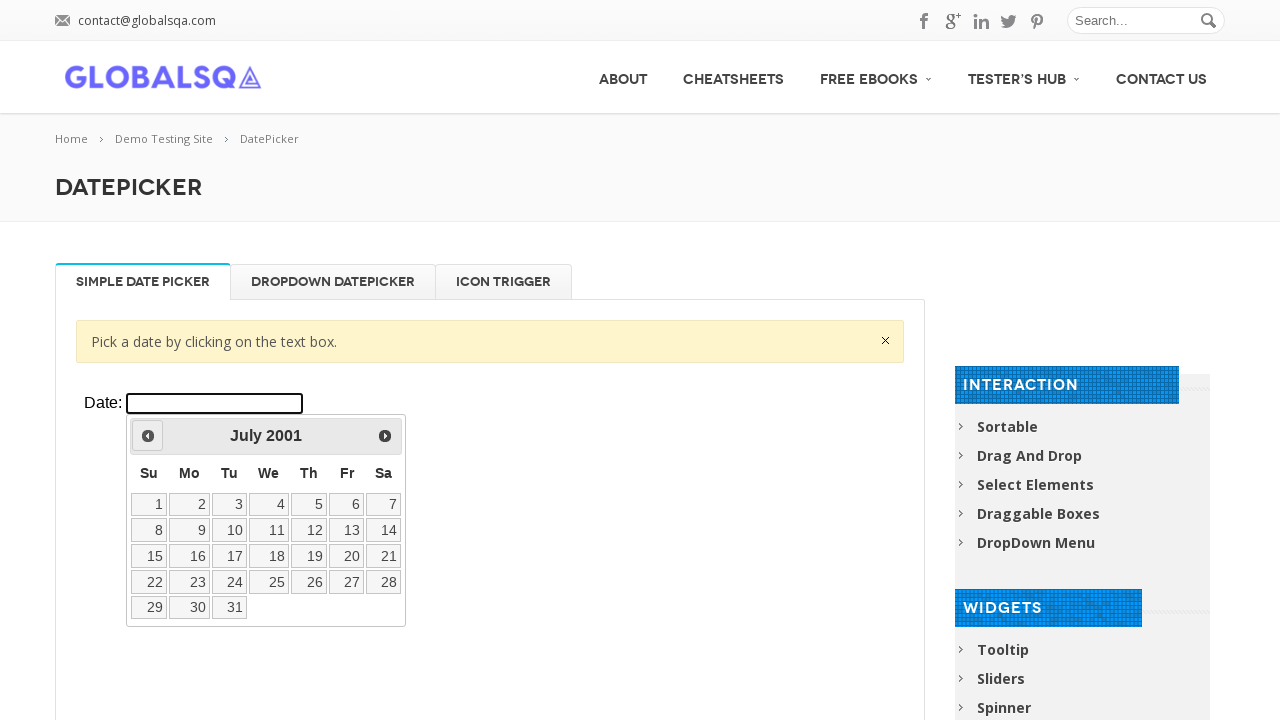

Navigated to adjust year towards 2000 at (148, 436) on xpath=//div[@class='resp-tabs-container']/div[1]/p/iframe >> internal:control=en
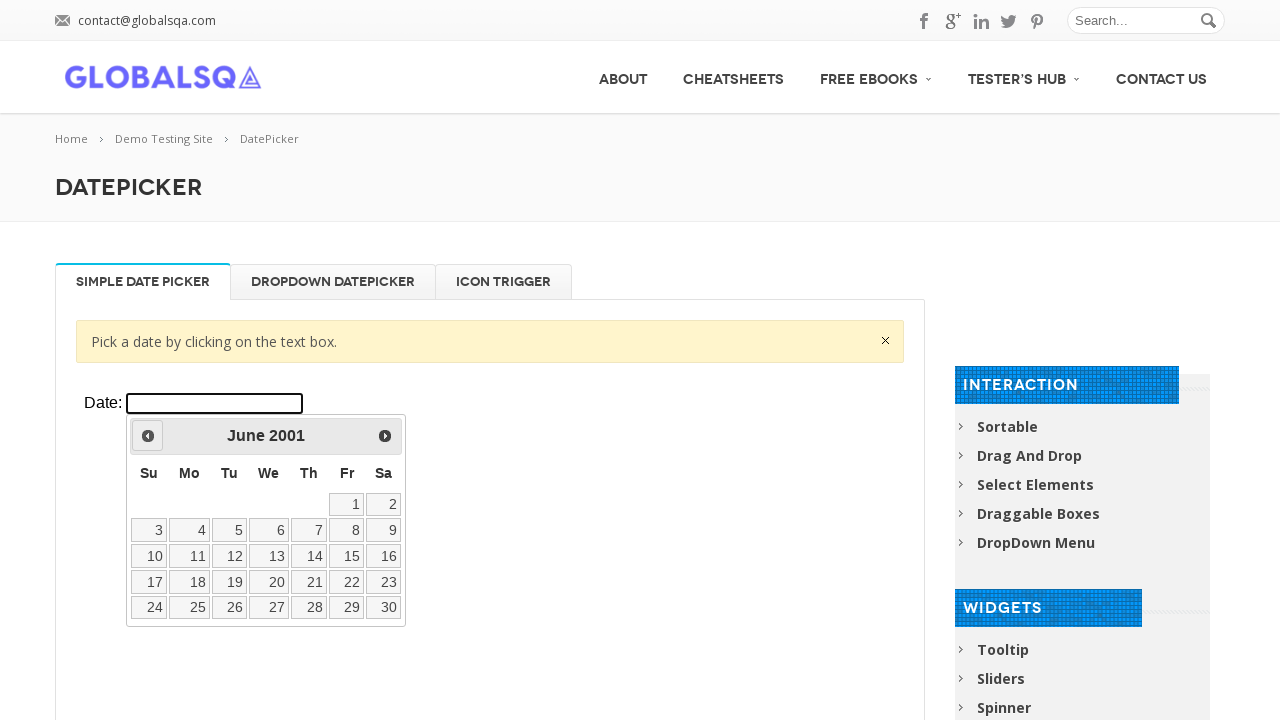

Waited 100ms for year navigation
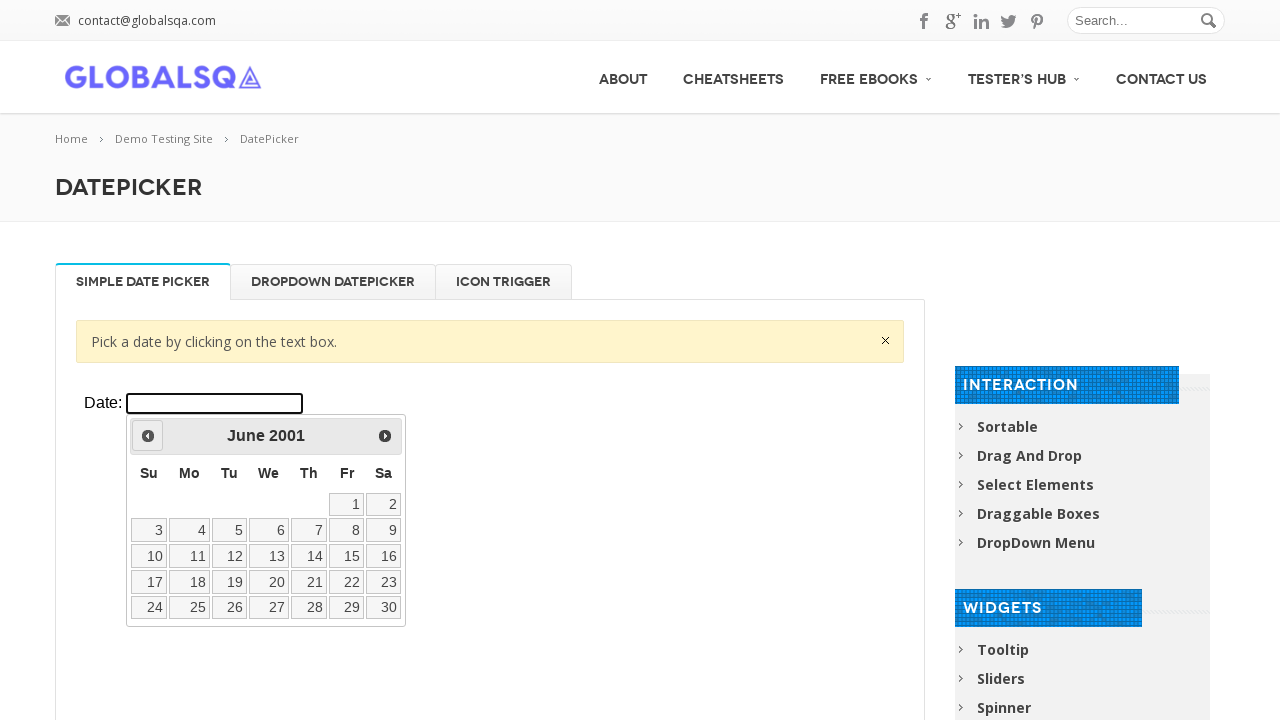

Navigated to adjust year towards 2000 at (148, 436) on xpath=//div[@class='resp-tabs-container']/div[1]/p/iframe >> internal:control=en
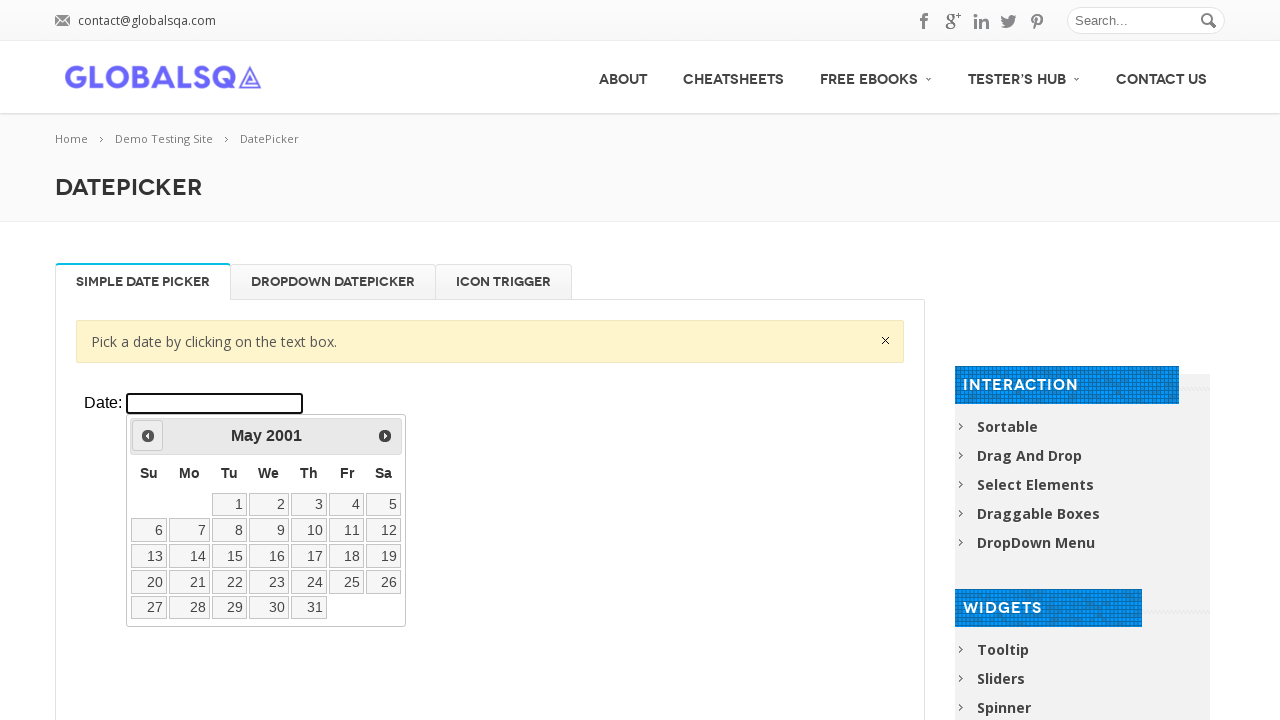

Waited 100ms for year navigation
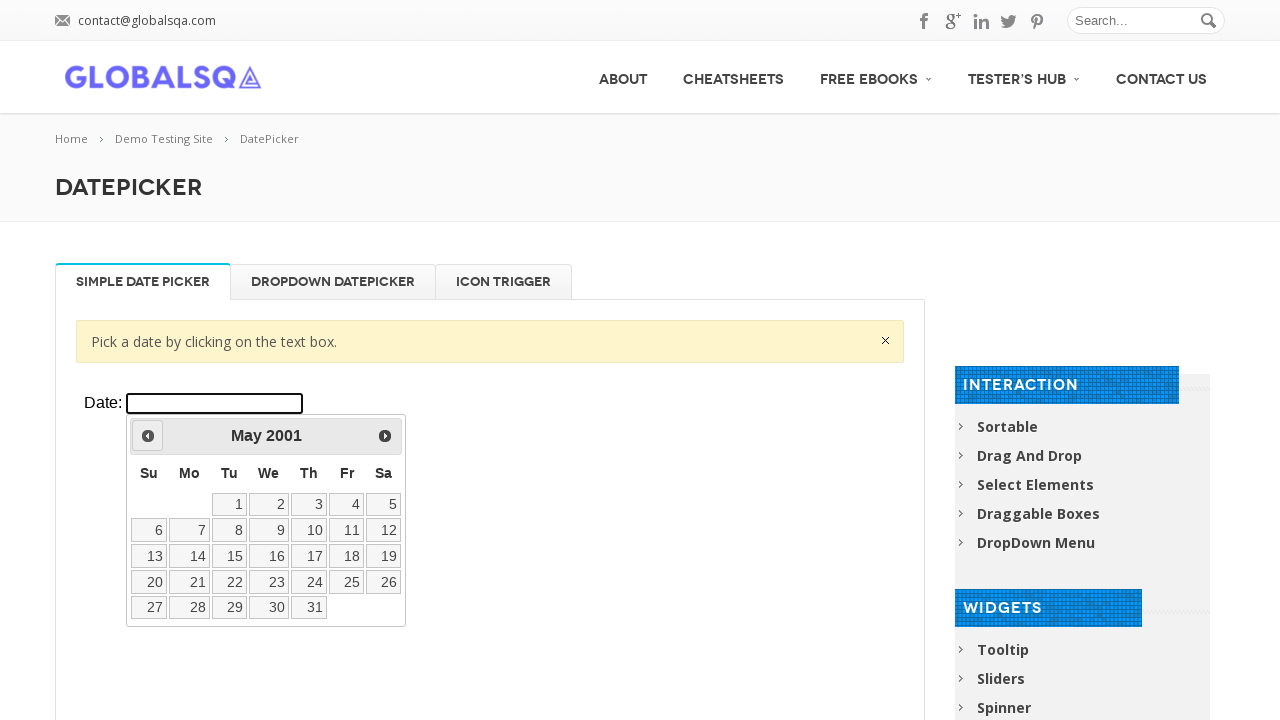

Navigated to adjust year towards 2000 at (148, 436) on xpath=//div[@class='resp-tabs-container']/div[1]/p/iframe >> internal:control=en
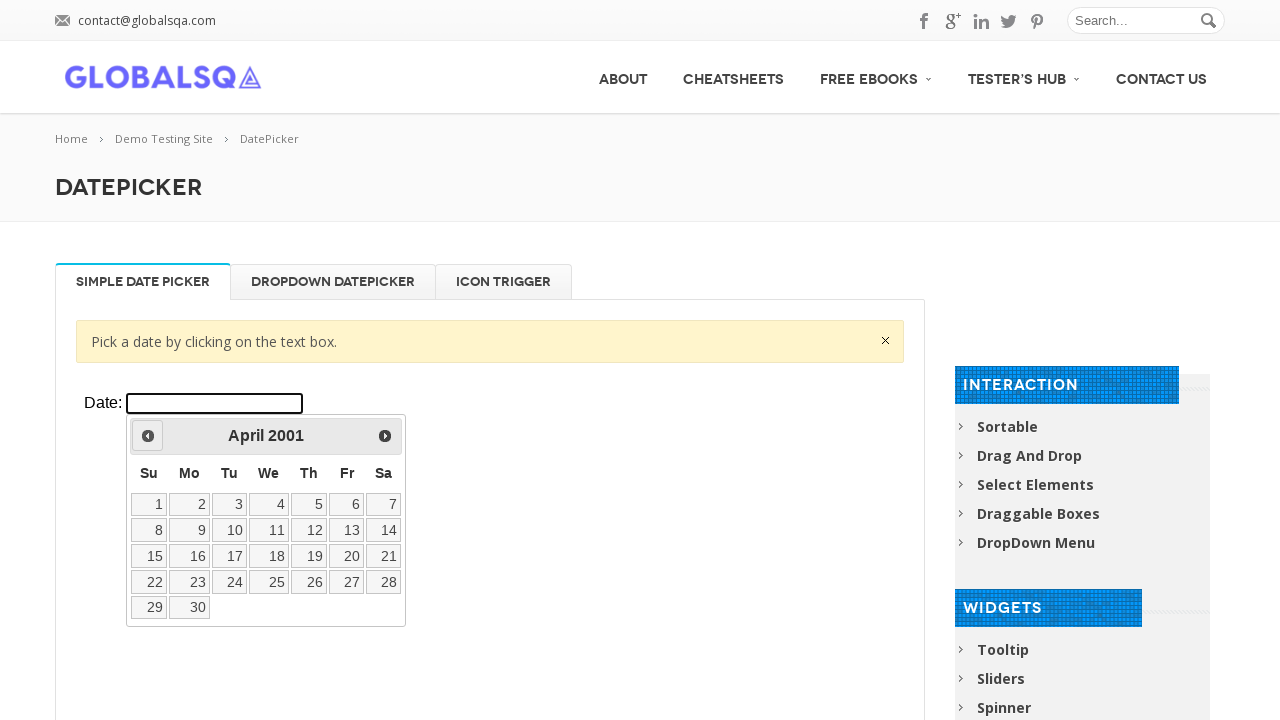

Waited 100ms for year navigation
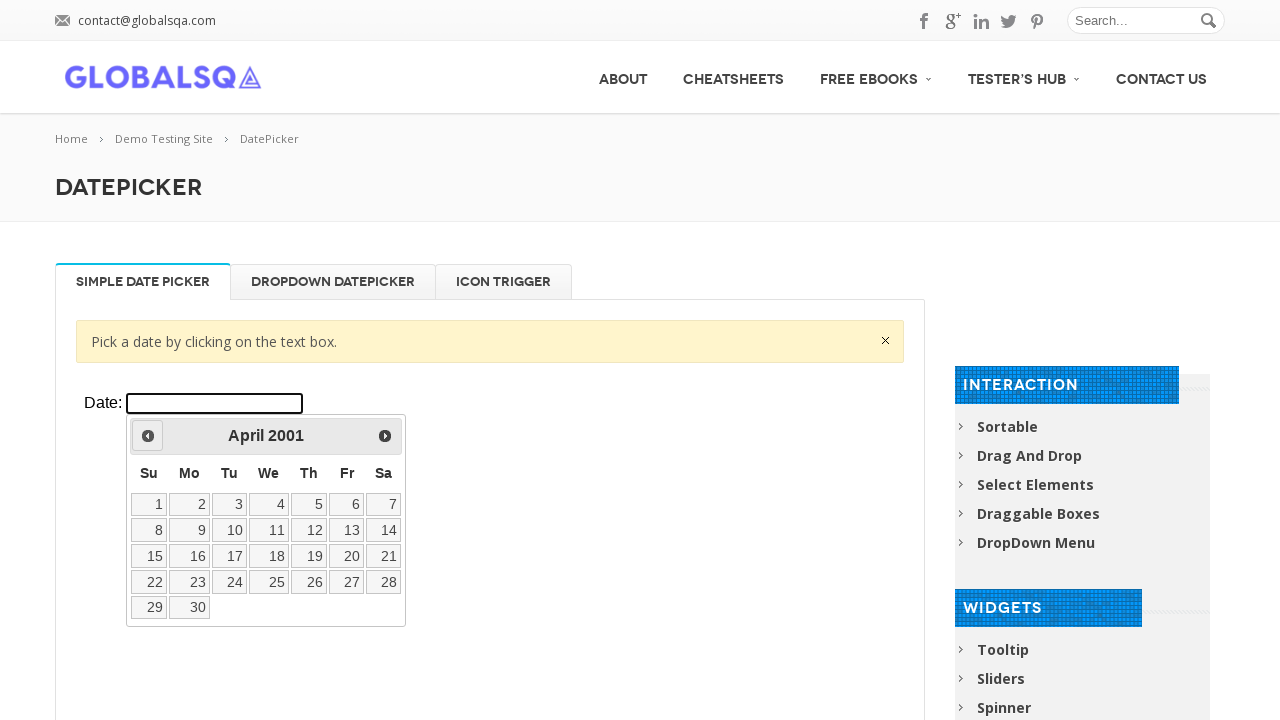

Navigated to adjust year towards 2000 at (148, 436) on xpath=//div[@class='resp-tabs-container']/div[1]/p/iframe >> internal:control=en
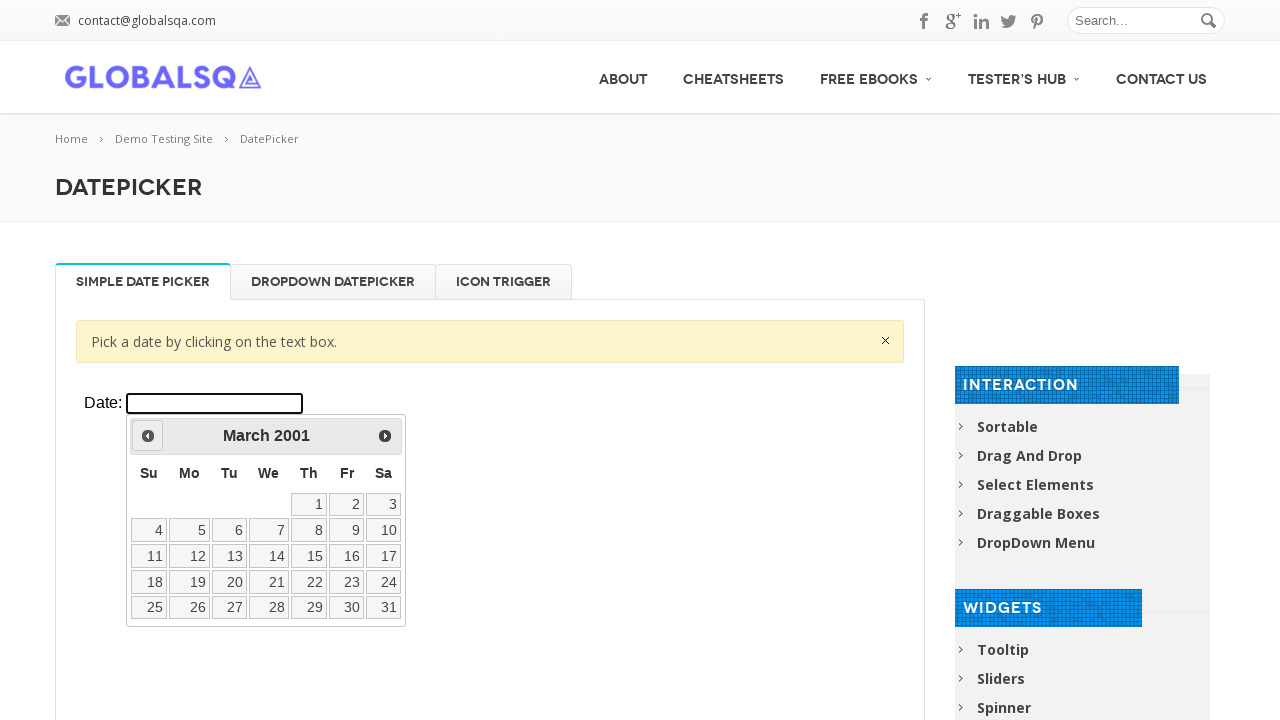

Waited 100ms for year navigation
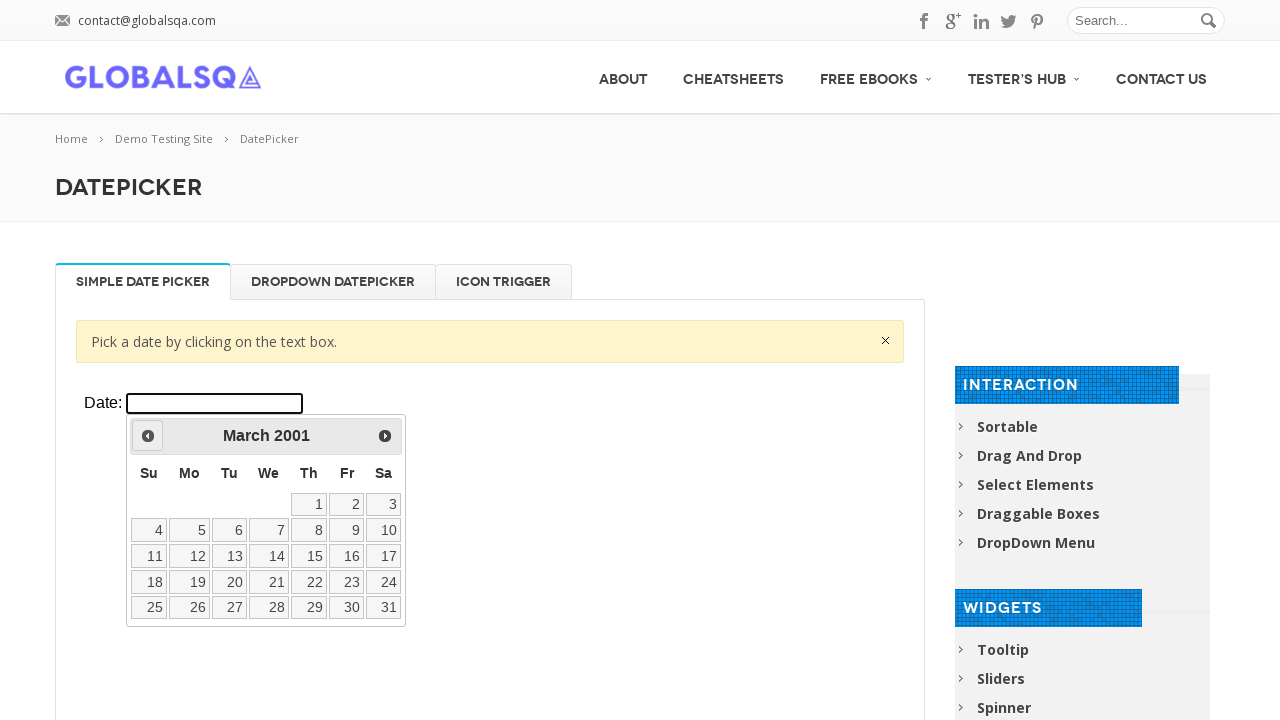

Navigated to adjust year towards 2000 at (148, 436) on xpath=//div[@class='resp-tabs-container']/div[1]/p/iframe >> internal:control=en
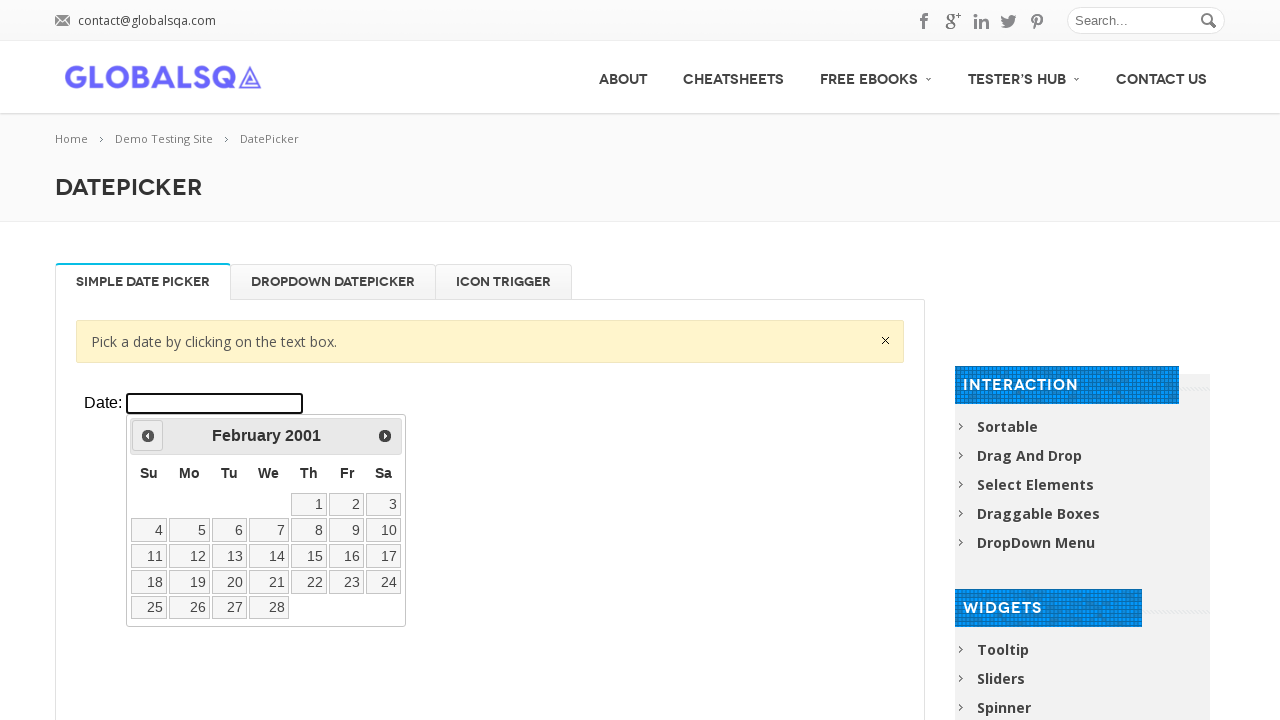

Waited 100ms for year navigation
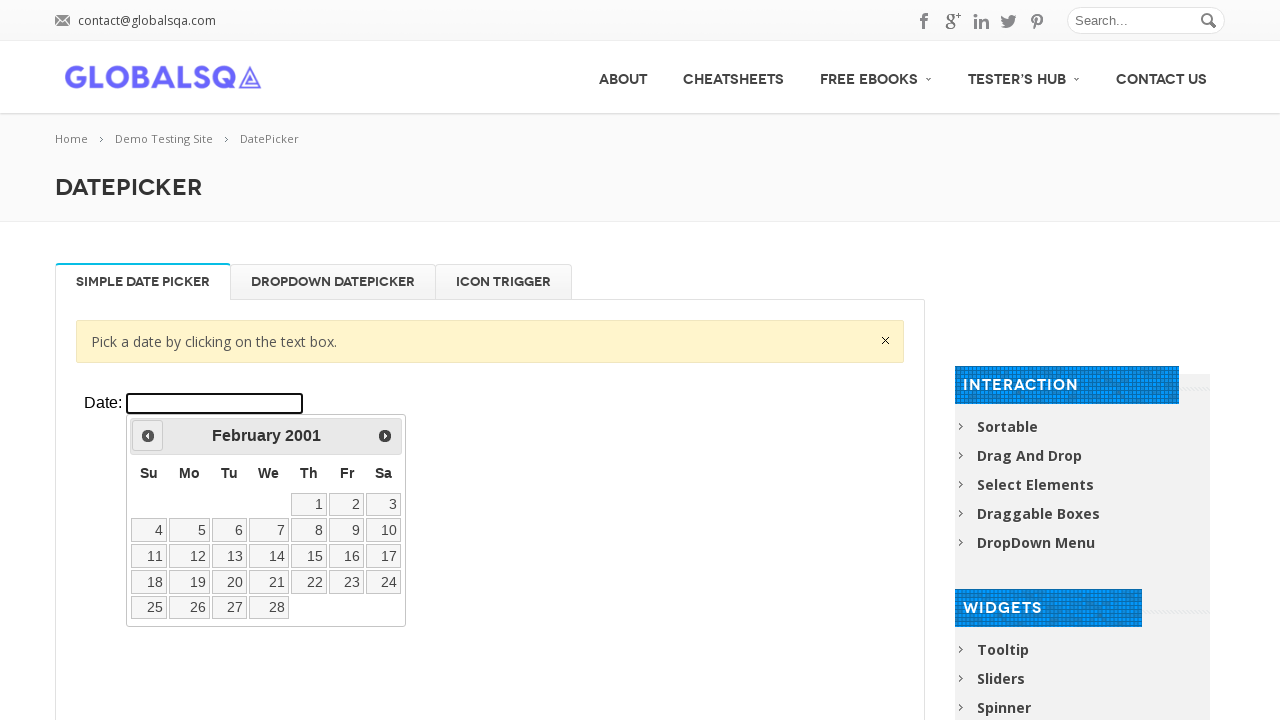

Navigated to adjust year towards 2000 at (148, 436) on xpath=//div[@class='resp-tabs-container']/div[1]/p/iframe >> internal:control=en
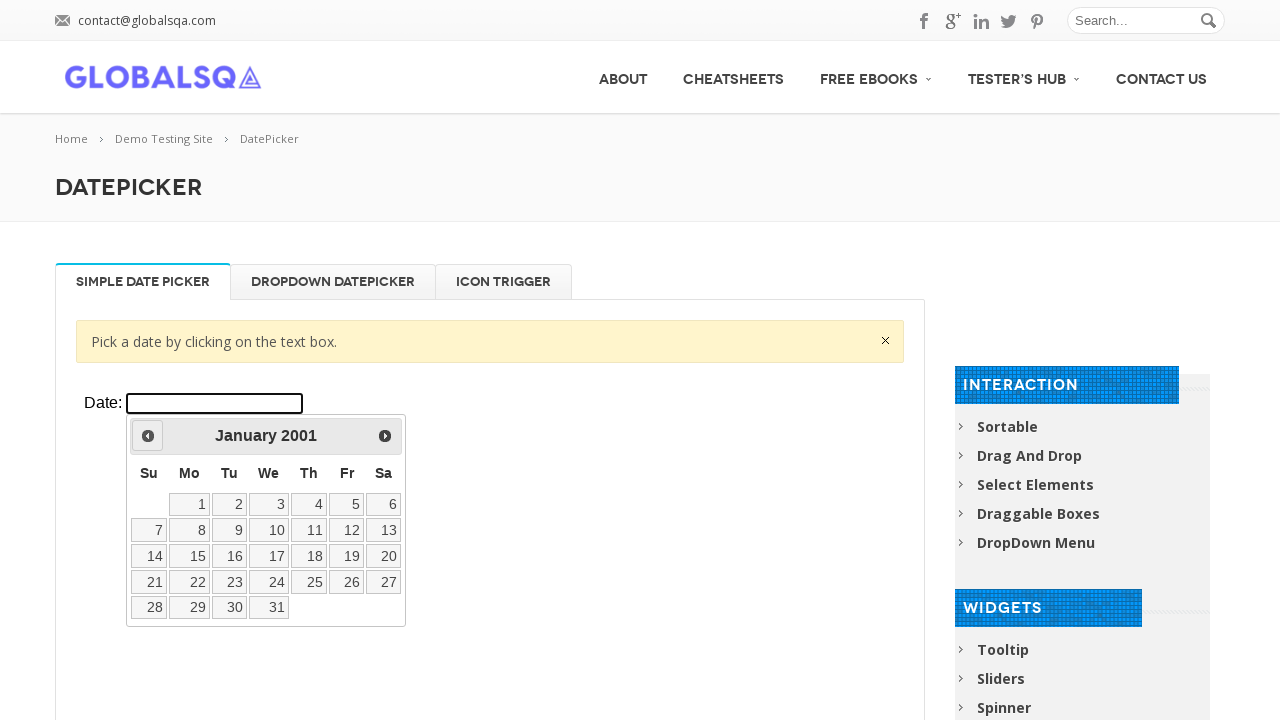

Waited 100ms for year navigation
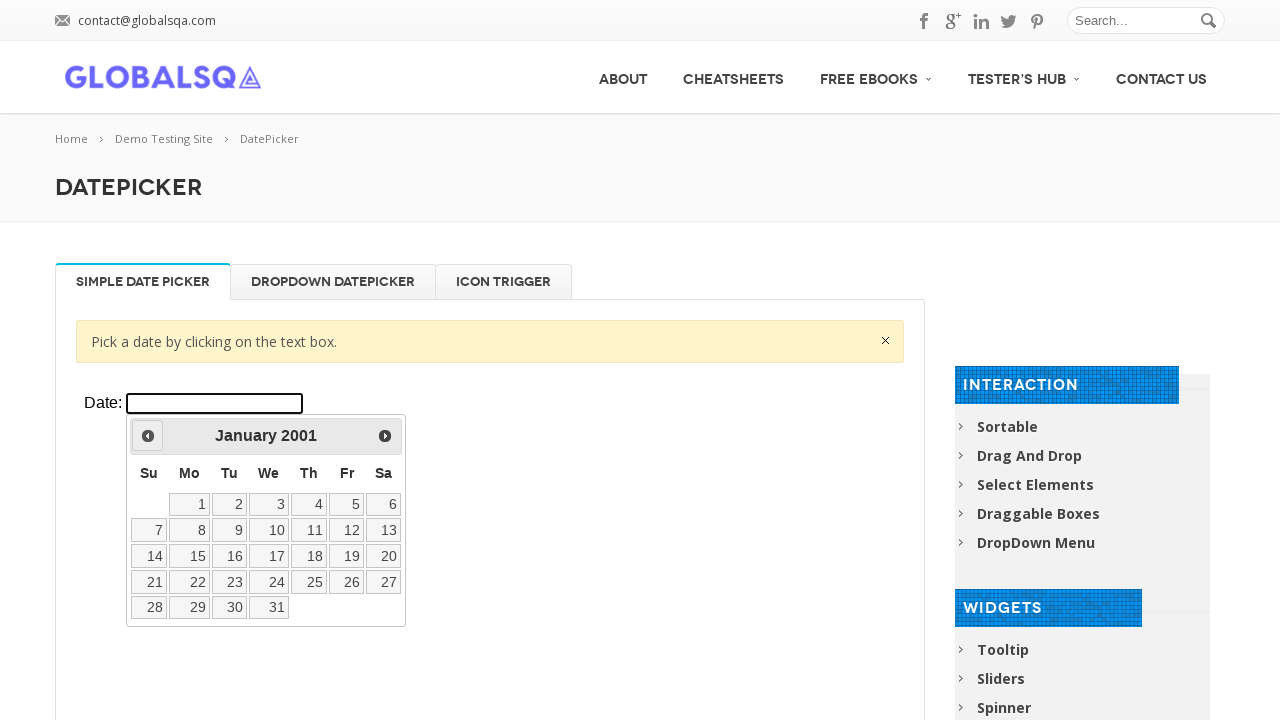

Navigated to adjust year towards 2000 at (148, 436) on xpath=//div[@class='resp-tabs-container']/div[1]/p/iframe >> internal:control=en
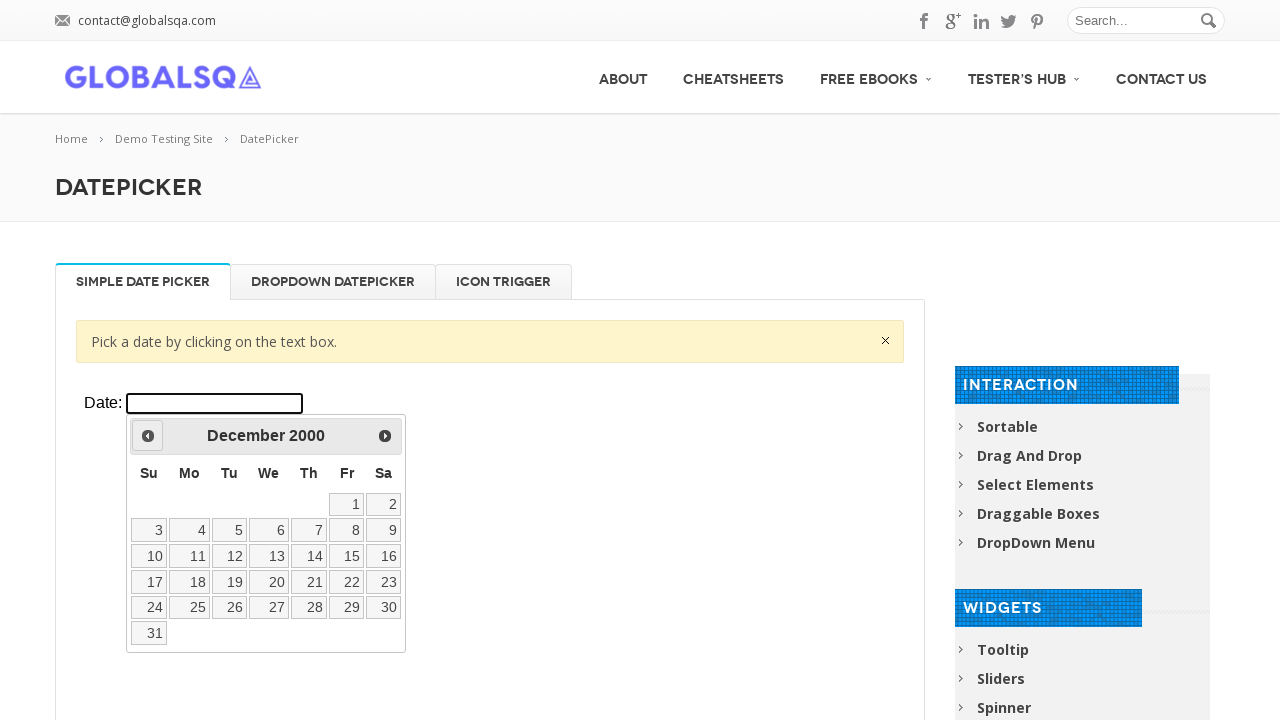

Waited 100ms for year navigation
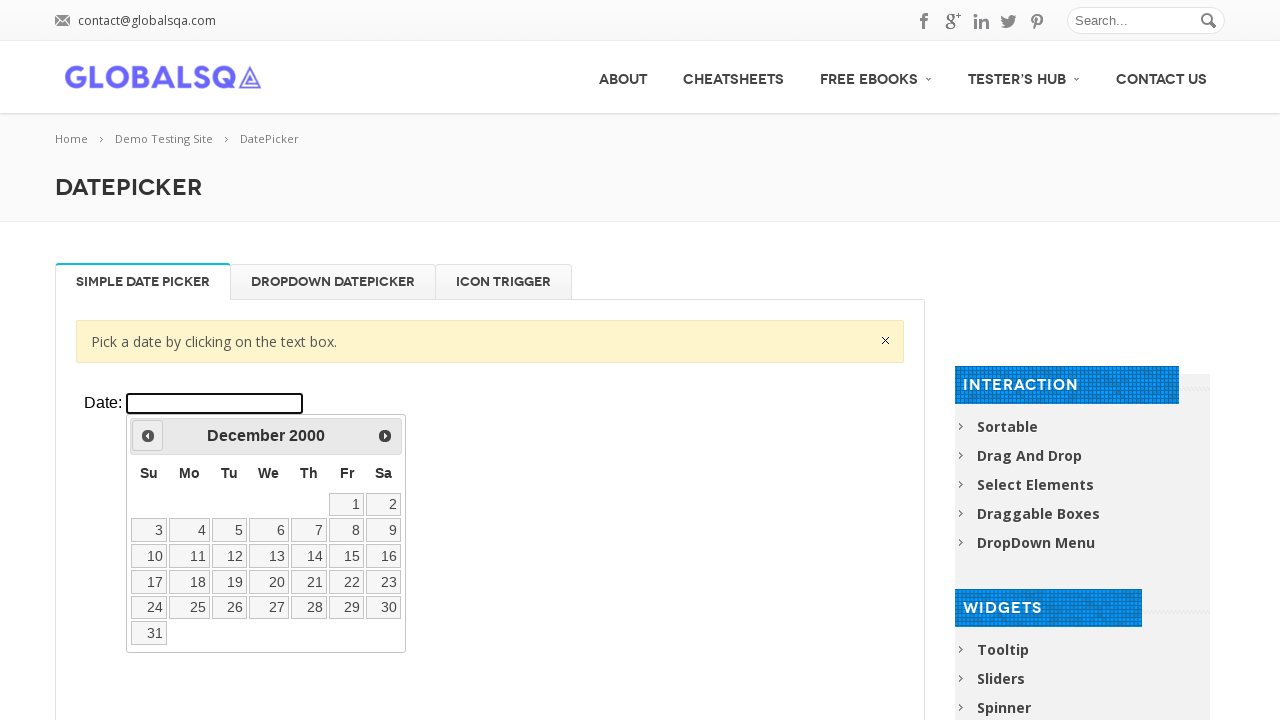

Navigated to adjust month towards April at (148, 436) on xpath=//div[@class='resp-tabs-container']/div[1]/p/iframe >> internal:control=en
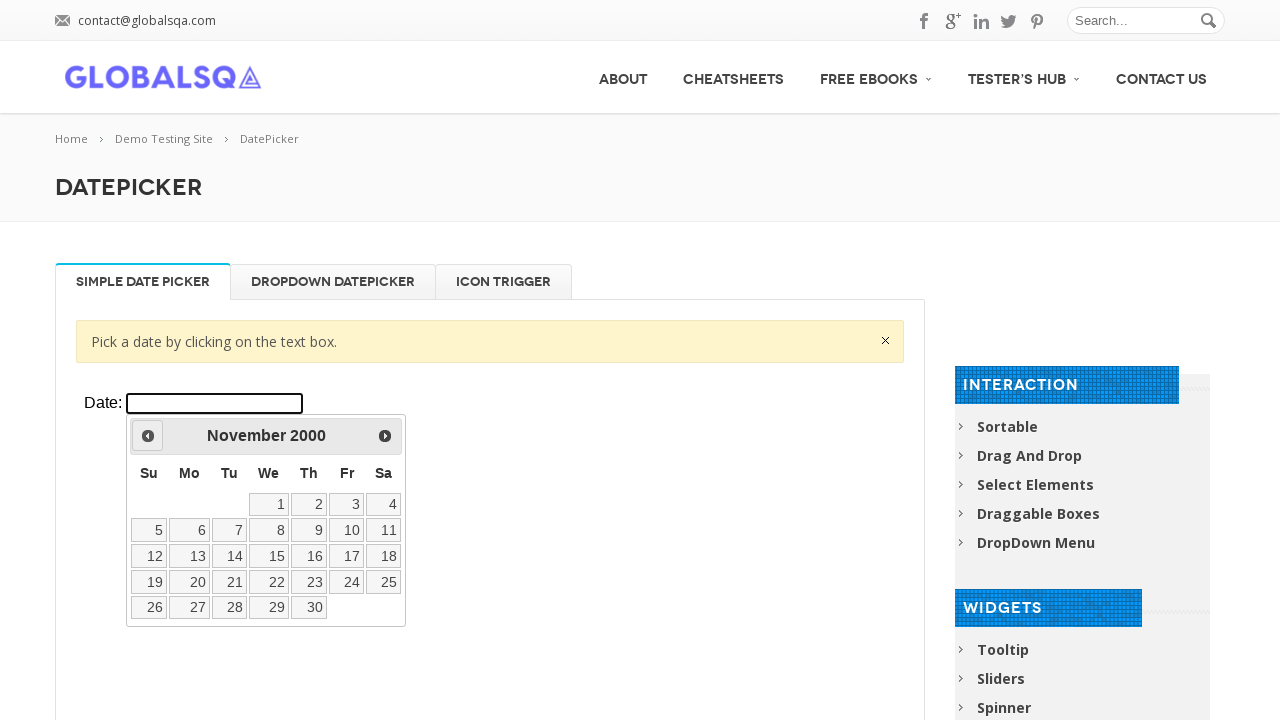

Waited 100ms for month navigation
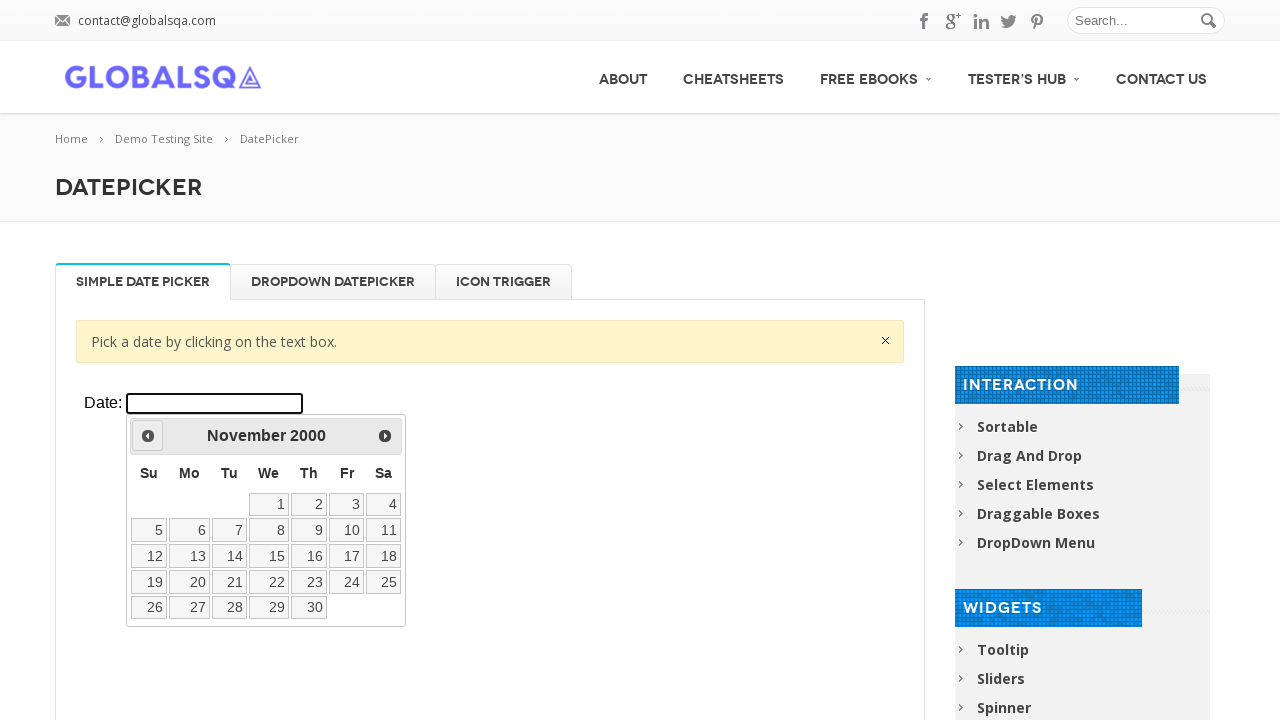

Navigated to adjust month towards April at (148, 436) on xpath=//div[@class='resp-tabs-container']/div[1]/p/iframe >> internal:control=en
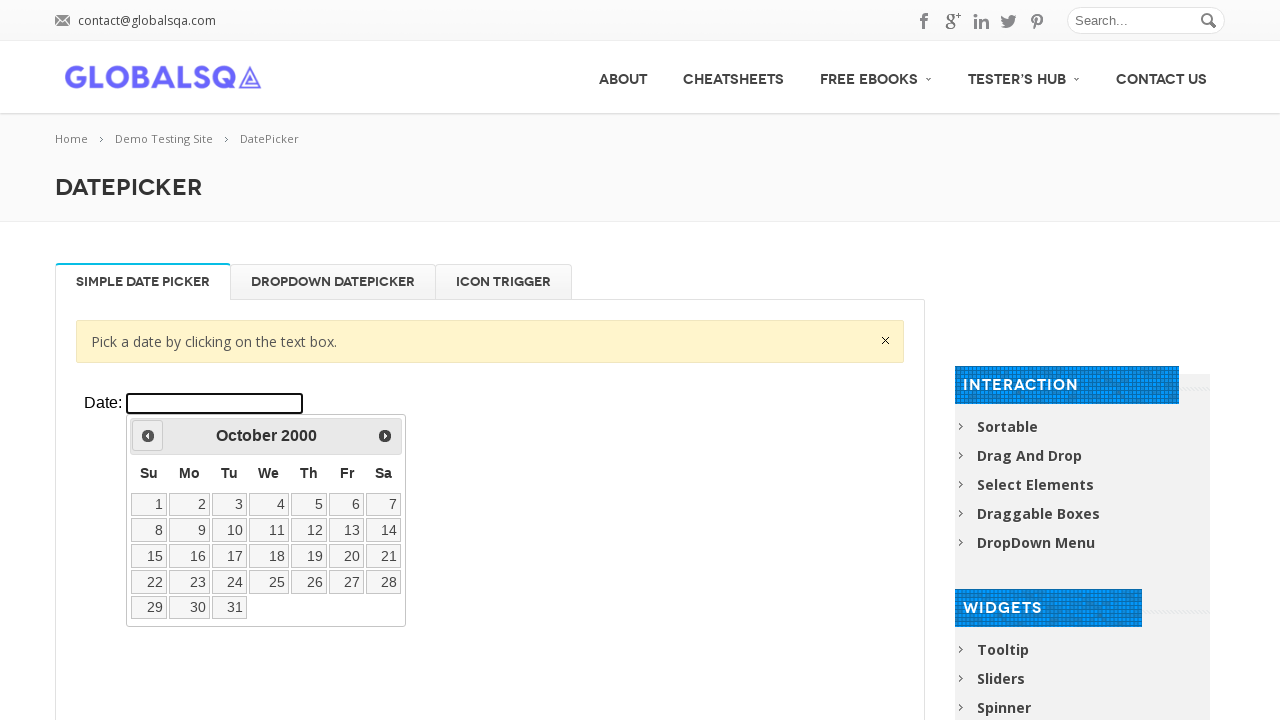

Waited 100ms for month navigation
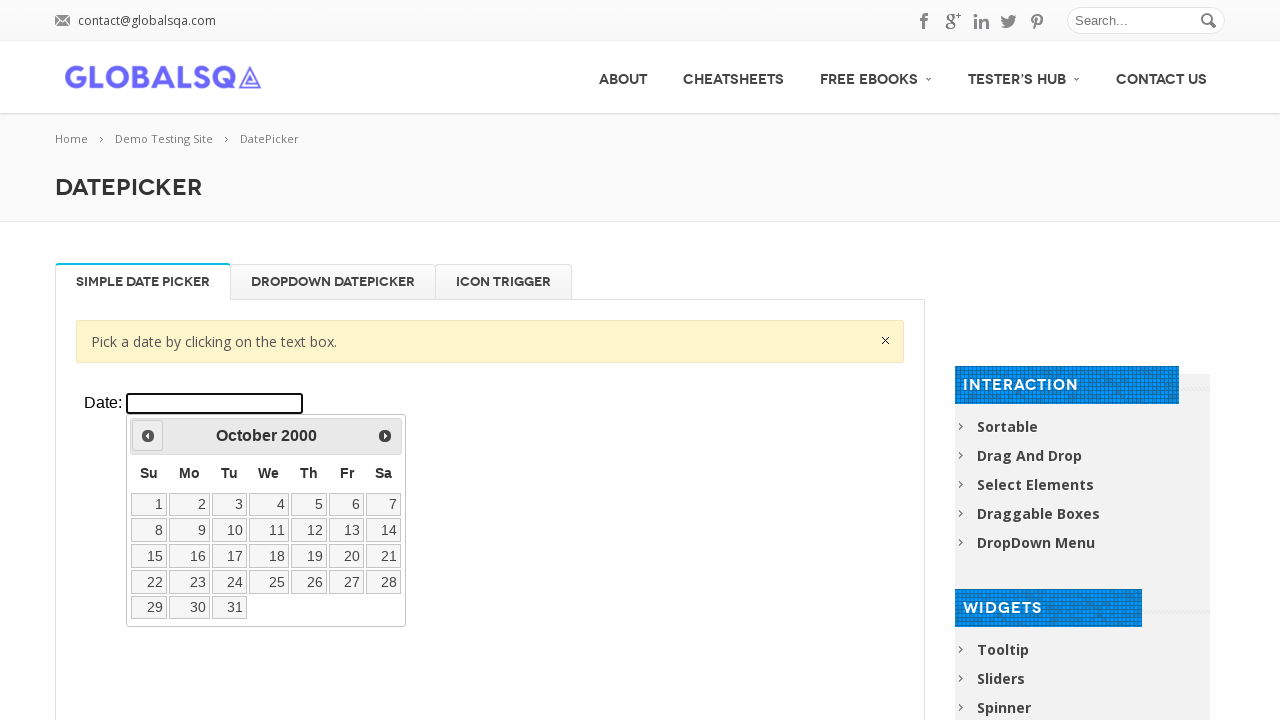

Navigated to adjust month towards April at (148, 436) on xpath=//div[@class='resp-tabs-container']/div[1]/p/iframe >> internal:control=en
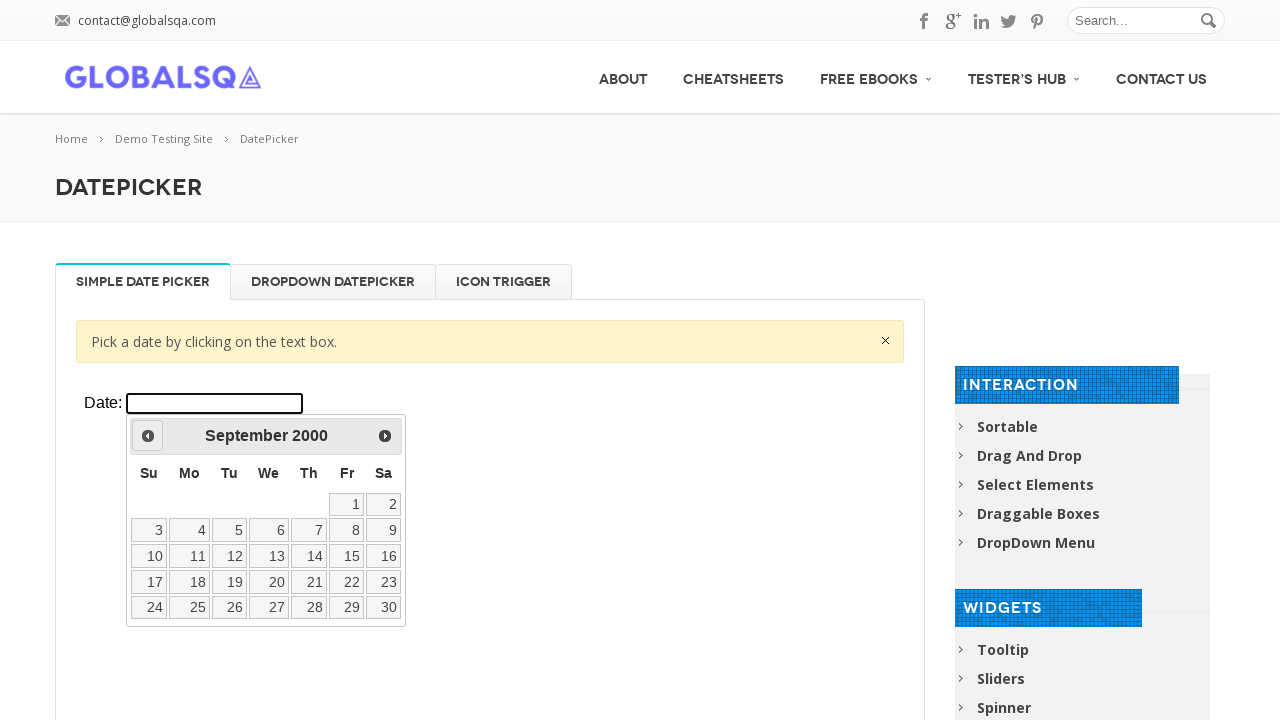

Waited 100ms for month navigation
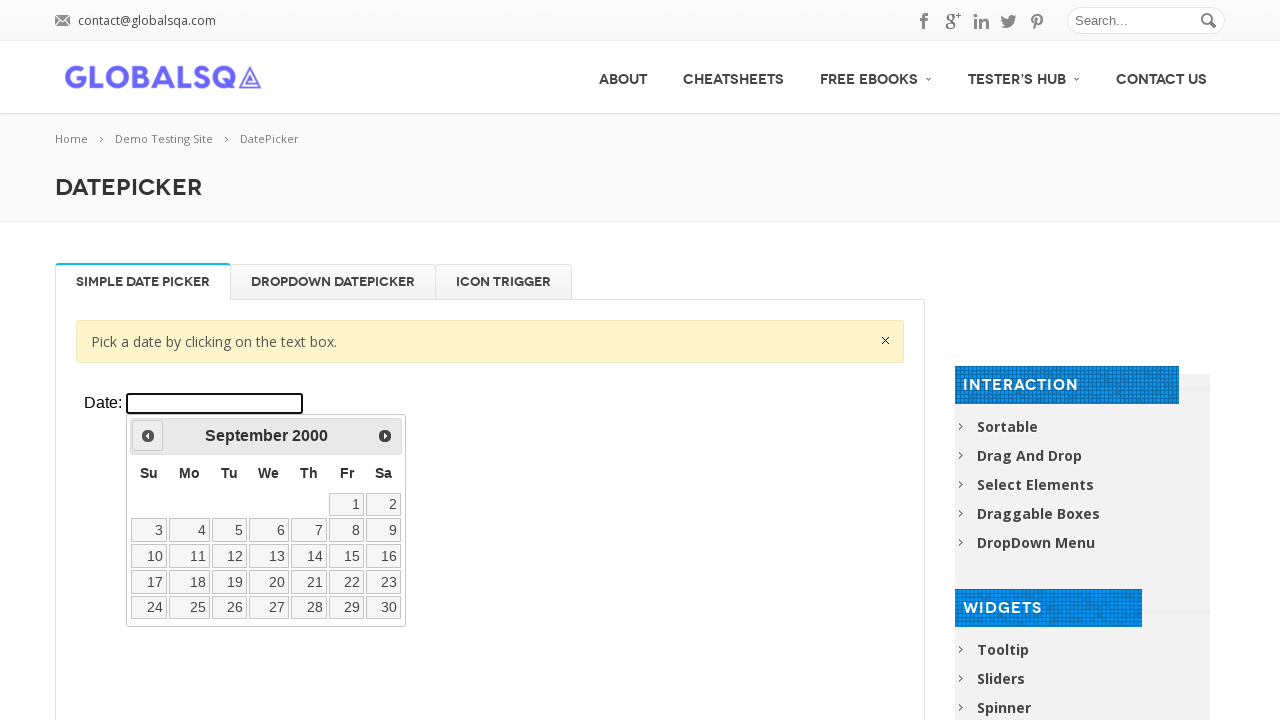

Navigated to adjust month towards April at (148, 436) on xpath=//div[@class='resp-tabs-container']/div[1]/p/iframe >> internal:control=en
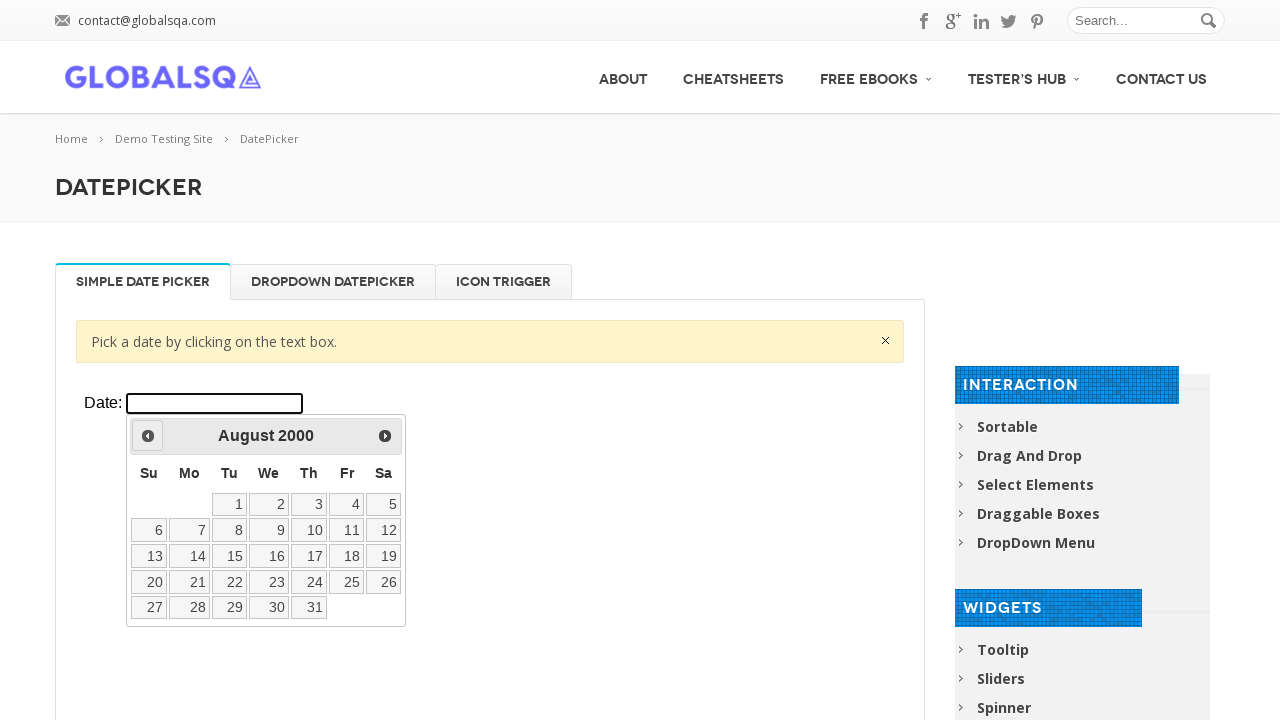

Waited 100ms for month navigation
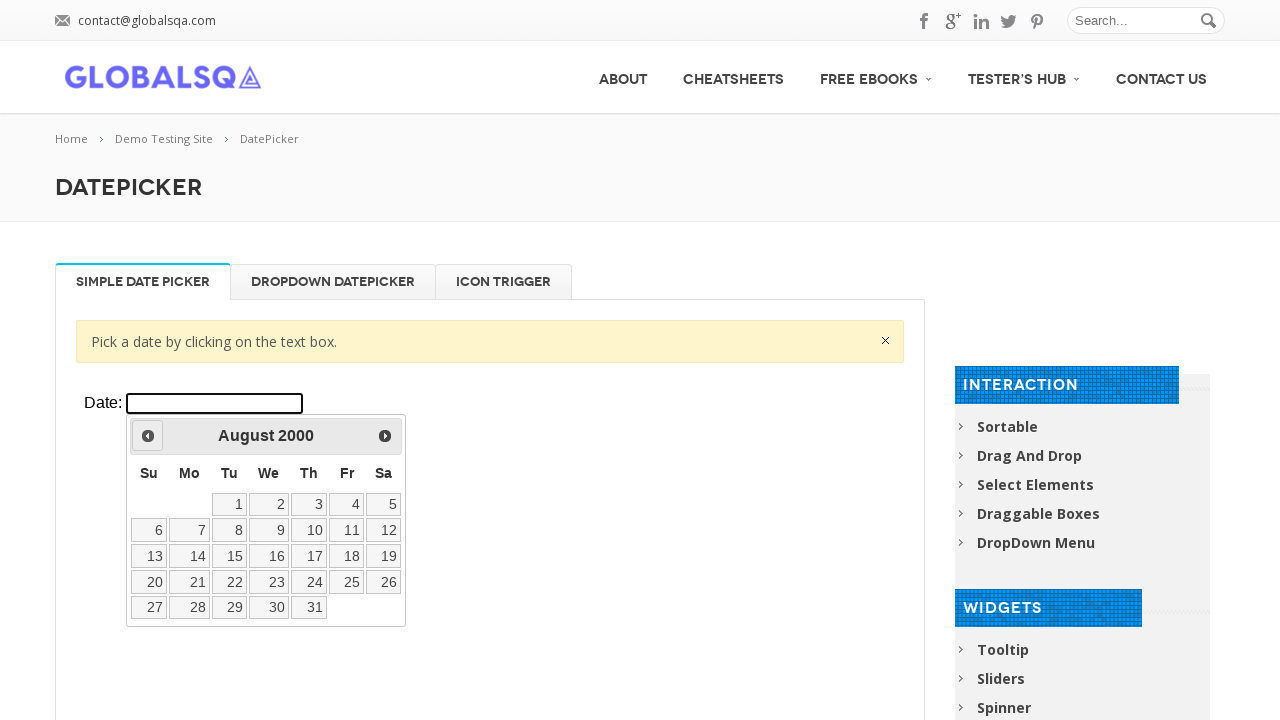

Navigated to adjust month towards April at (148, 436) on xpath=//div[@class='resp-tabs-container']/div[1]/p/iframe >> internal:control=en
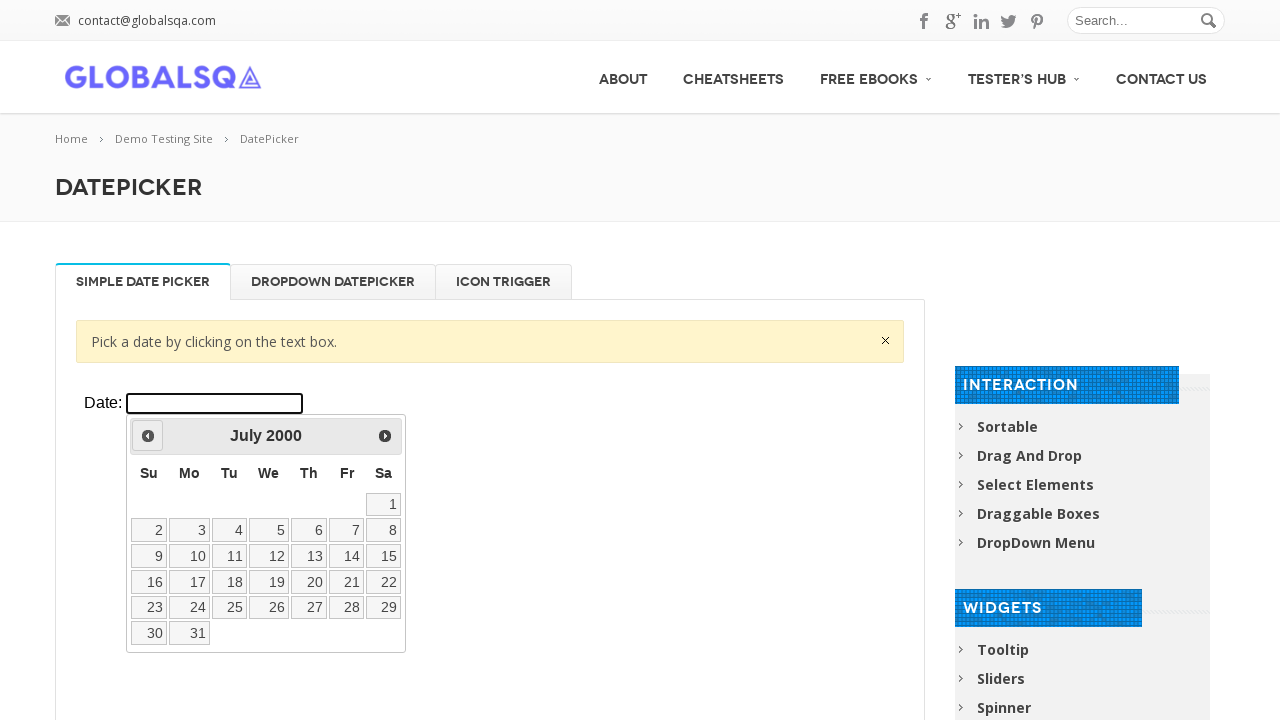

Waited 100ms for month navigation
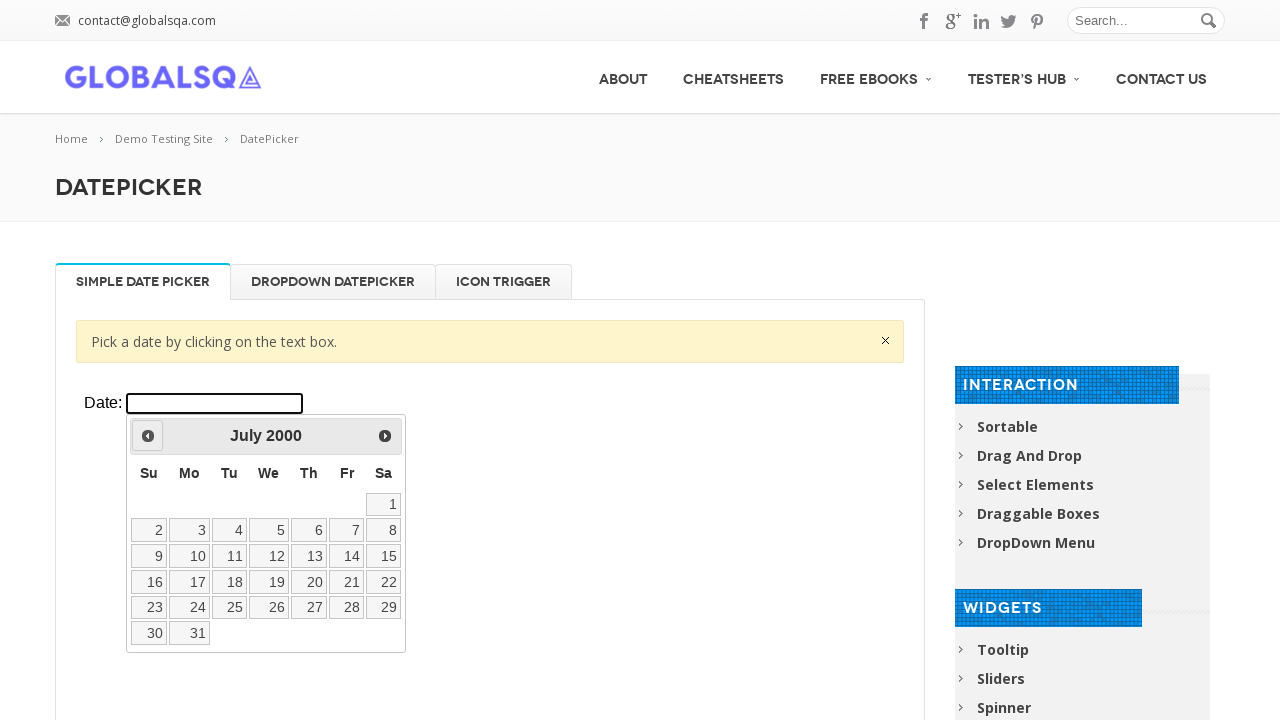

Navigated to adjust month towards April at (148, 436) on xpath=//div[@class='resp-tabs-container']/div[1]/p/iframe >> internal:control=en
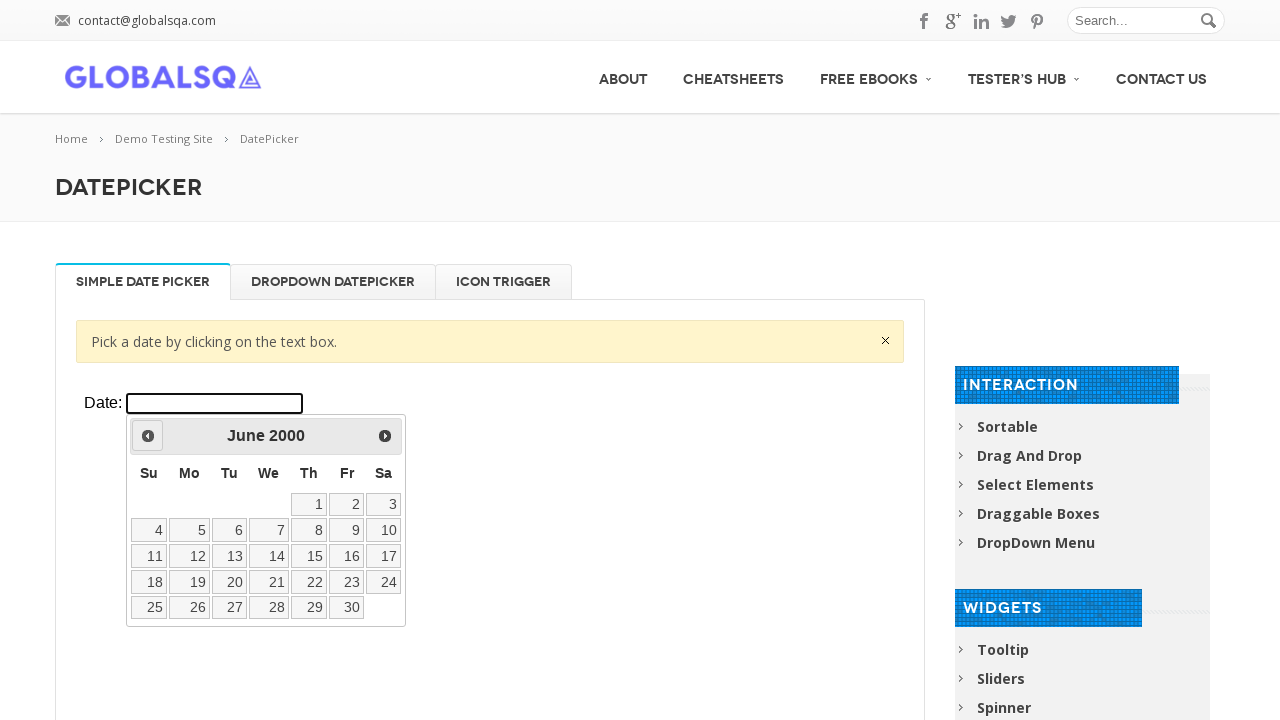

Waited 100ms for month navigation
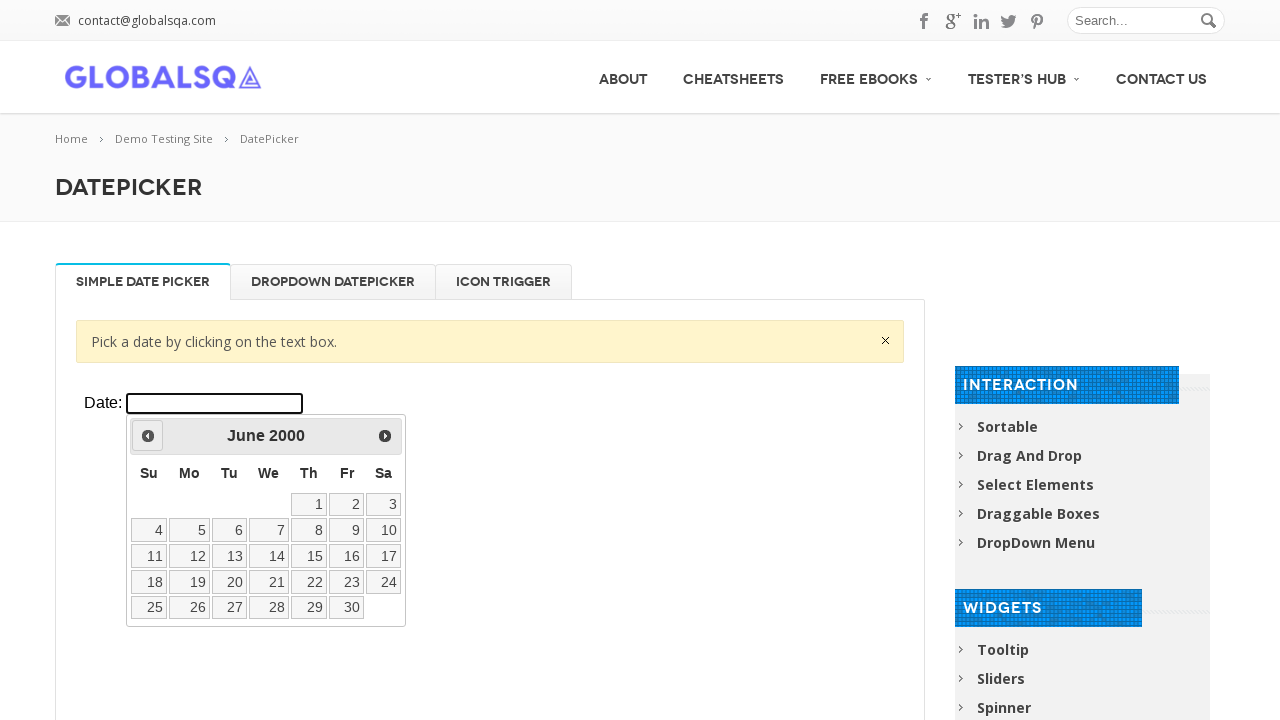

Navigated to adjust month towards April at (148, 436) on xpath=//div[@class='resp-tabs-container']/div[1]/p/iframe >> internal:control=en
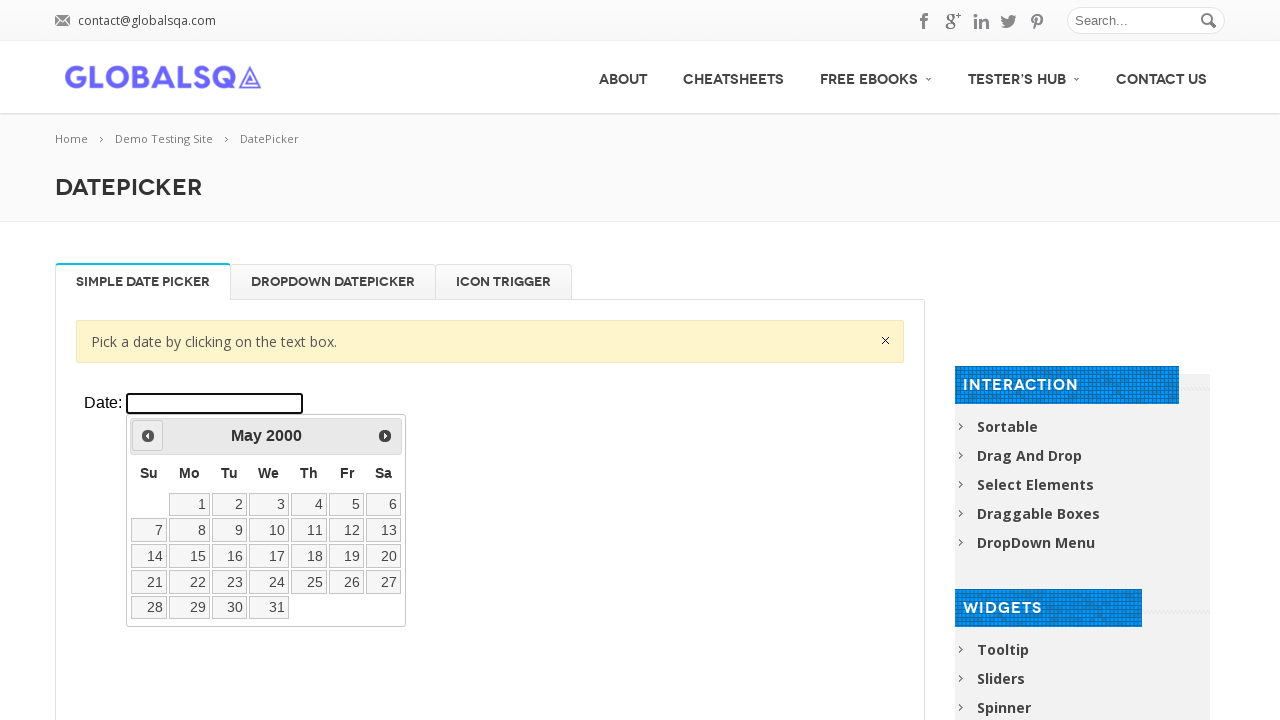

Waited 100ms for month navigation
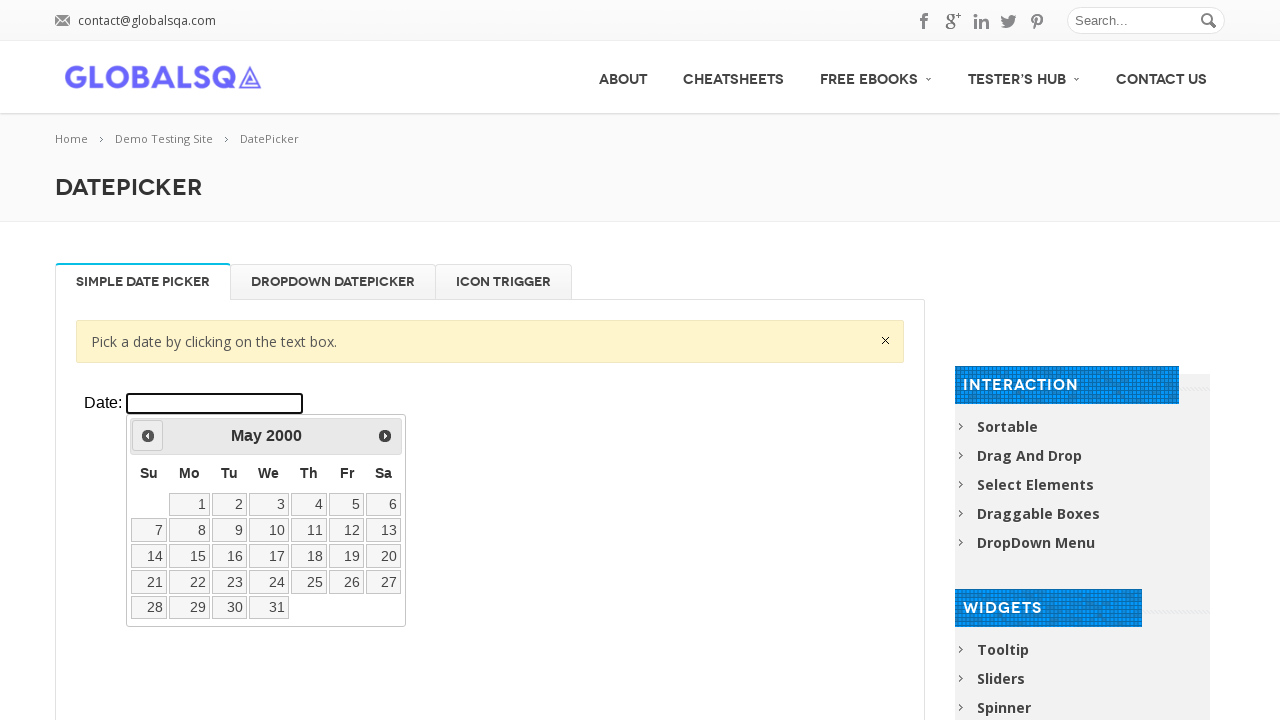

Navigated to adjust month towards April at (148, 436) on xpath=//div[@class='resp-tabs-container']/div[1]/p/iframe >> internal:control=en
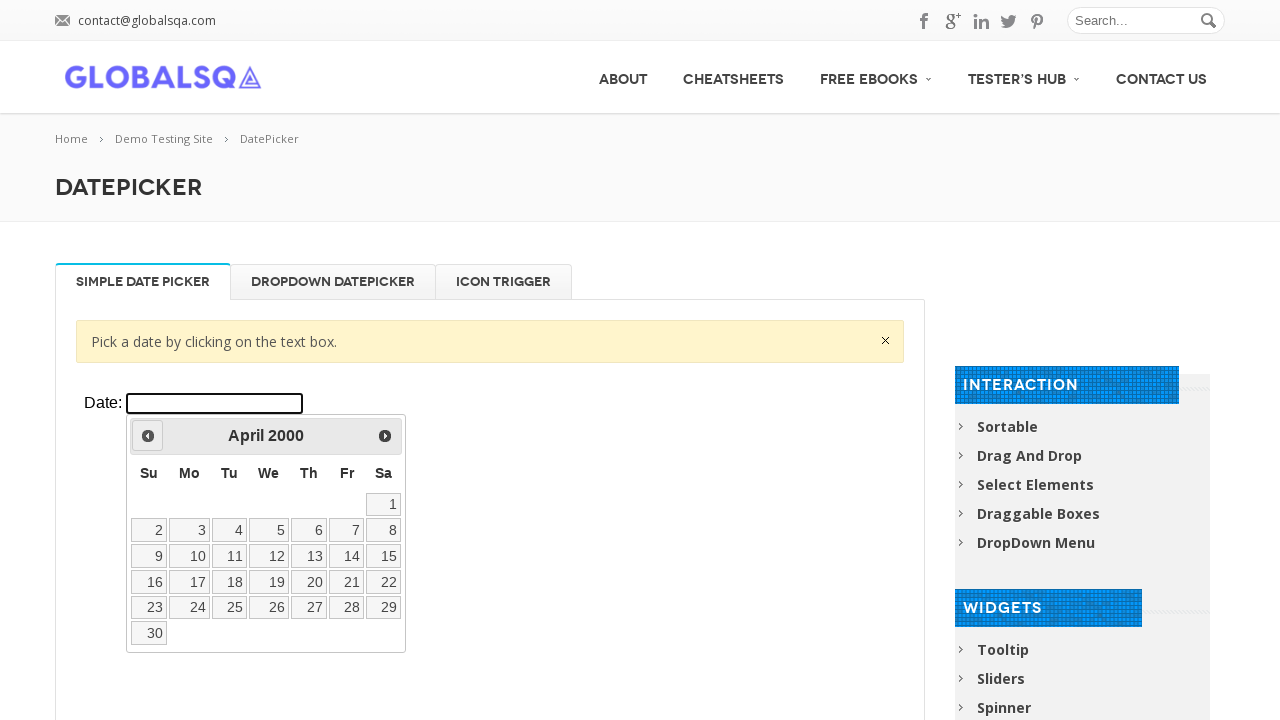

Waited 100ms for month navigation
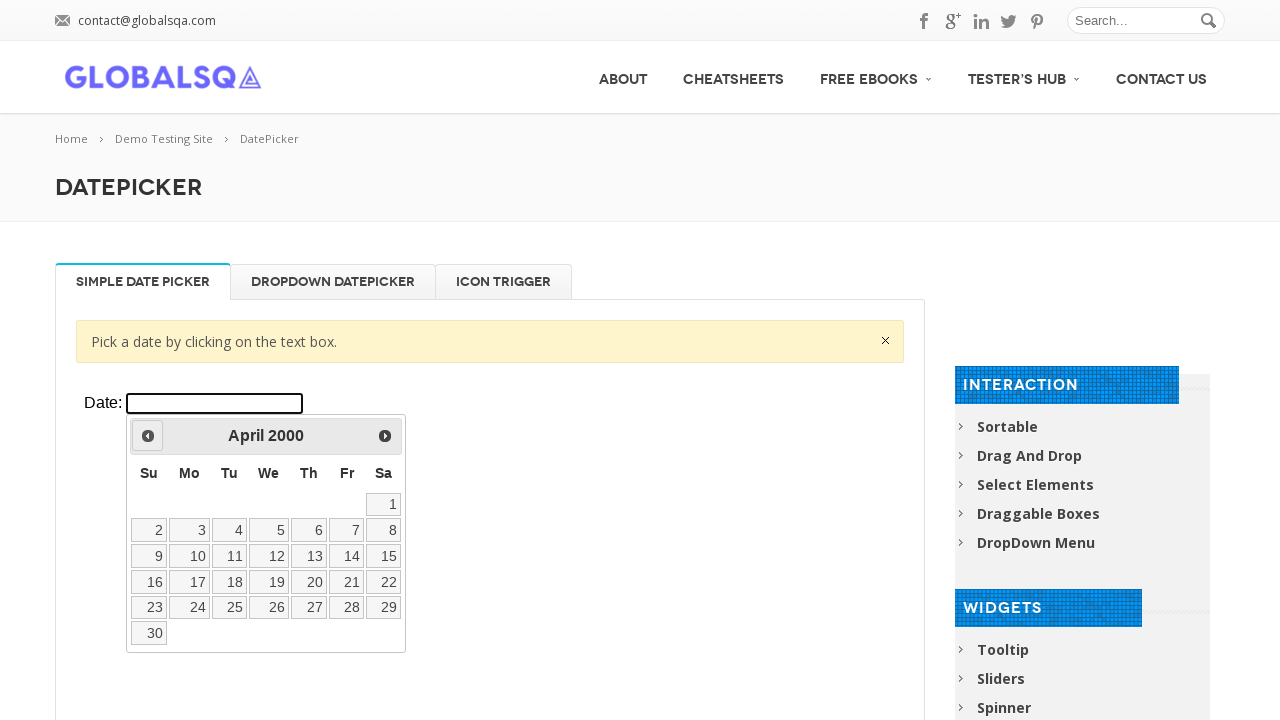

Retrieved all available dates from calendar
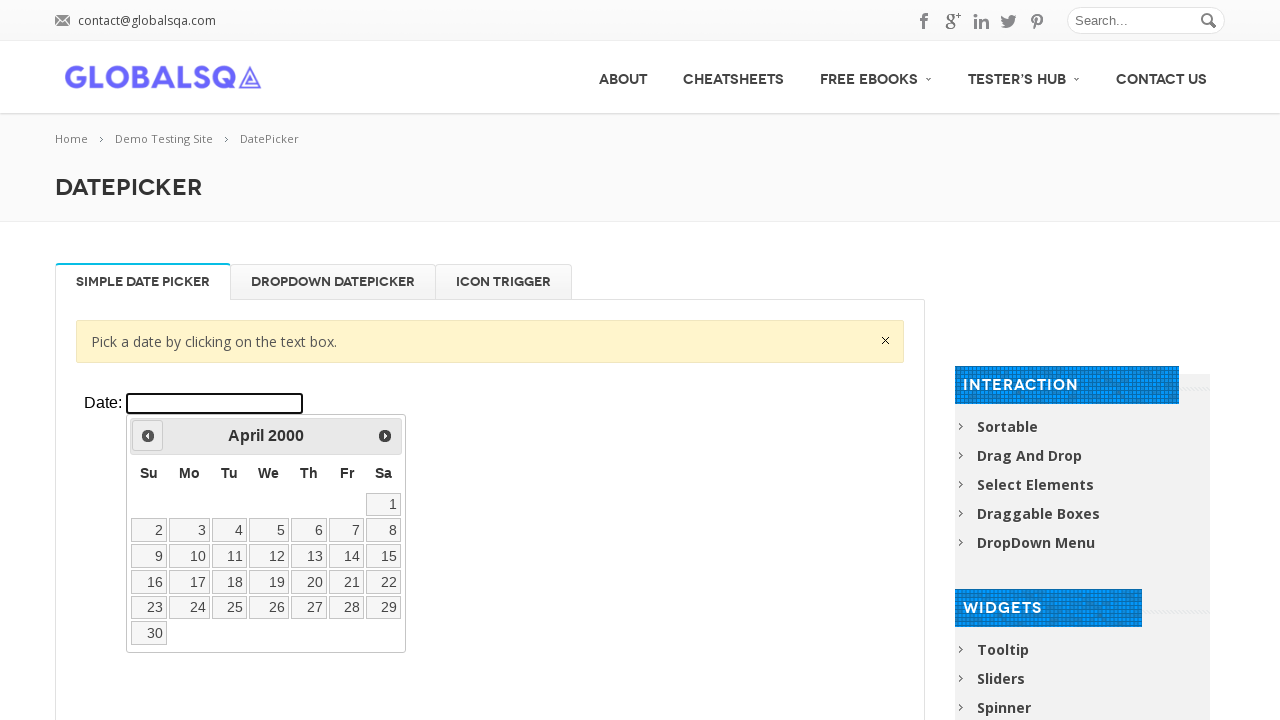

Clicked on date 10 to select April 10, 2000 at (190, 556) on xpath=//div[@class='resp-tabs-container']/div[1]/p/iframe >> internal:control=en
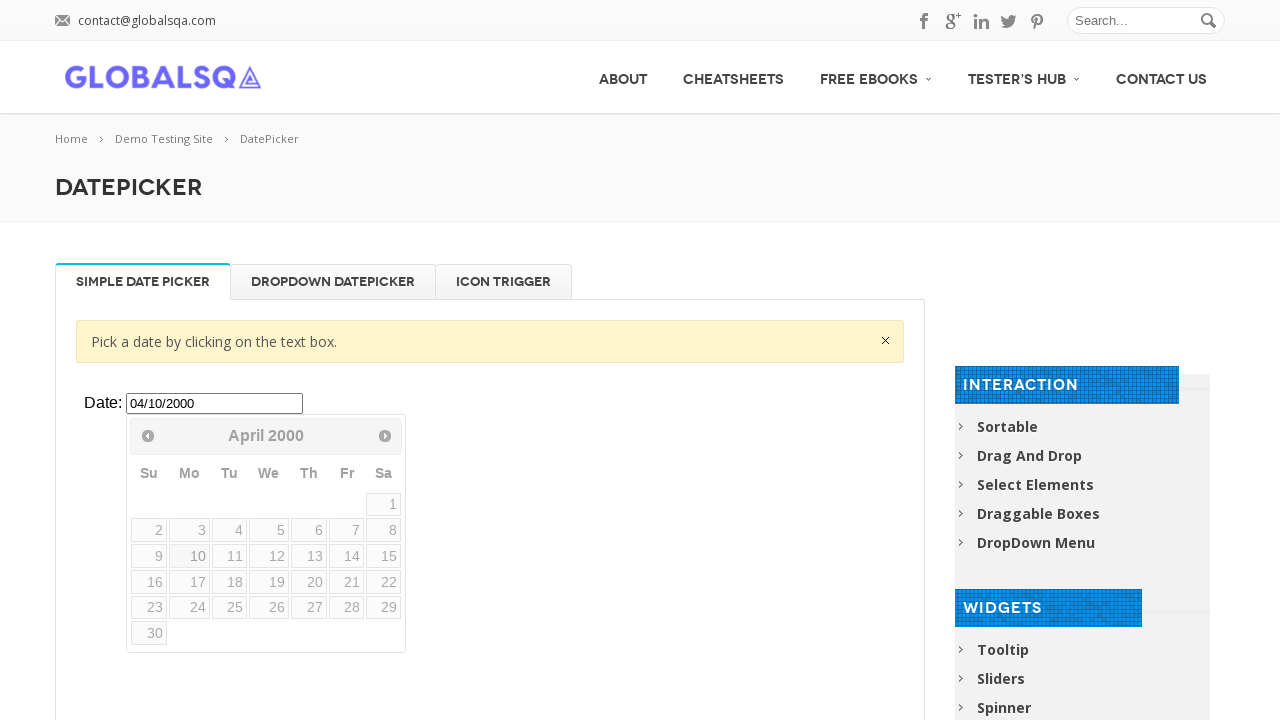

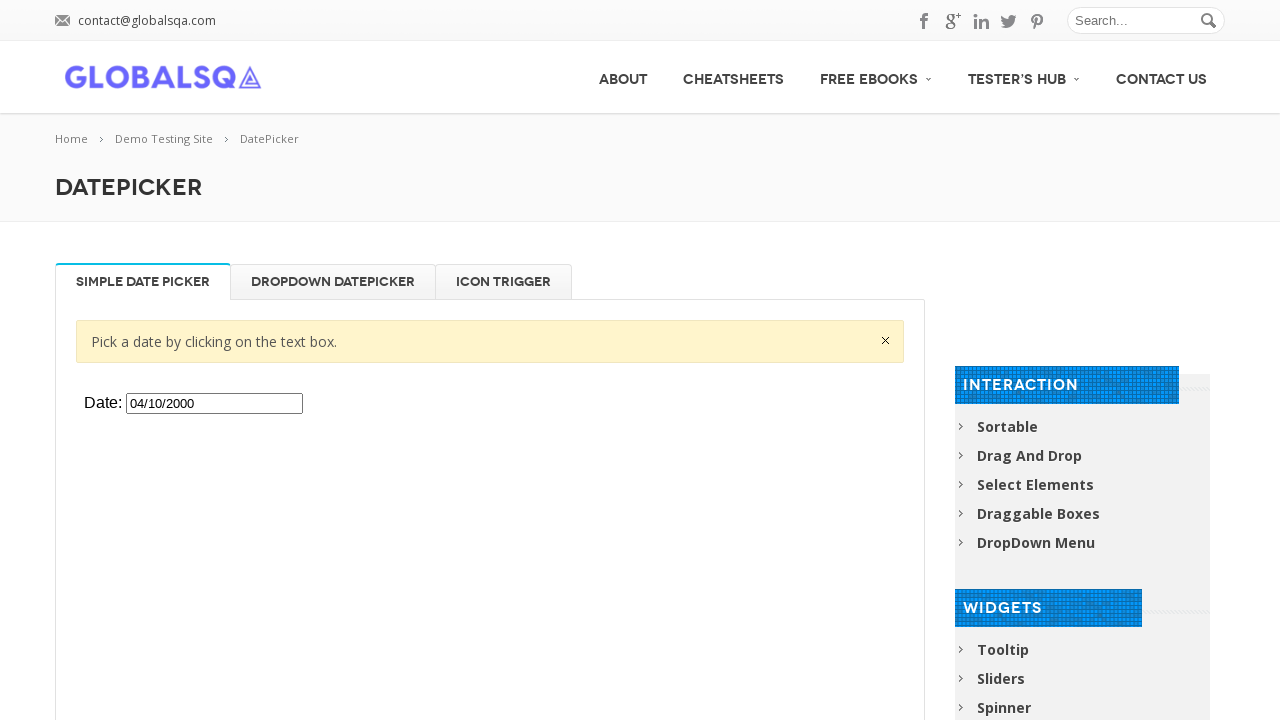